Automates an online typing test by selecting a keyboard option, starting the test, and automatically typing the displayed text character by character

Starting URL: https://www.e-typing.ne.jp/roma/variety/long.asp

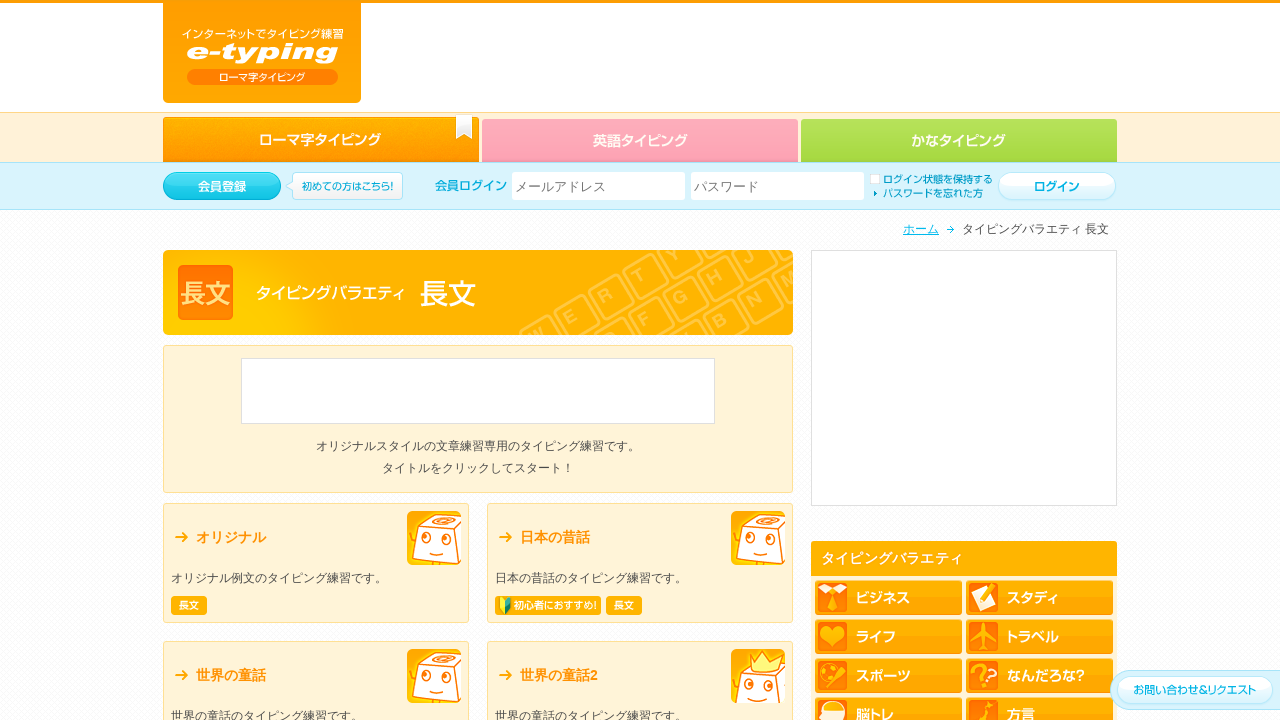

Waited for keyboard options to load
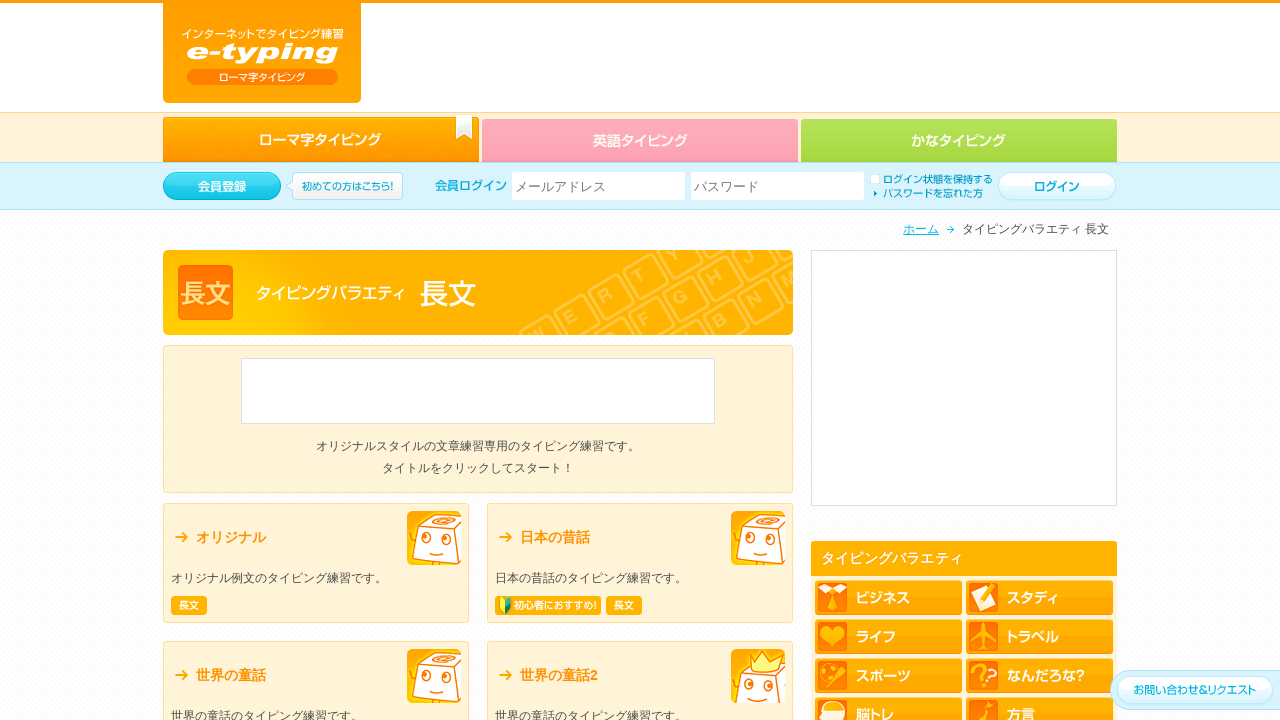

Retrieved all keyboard option elements
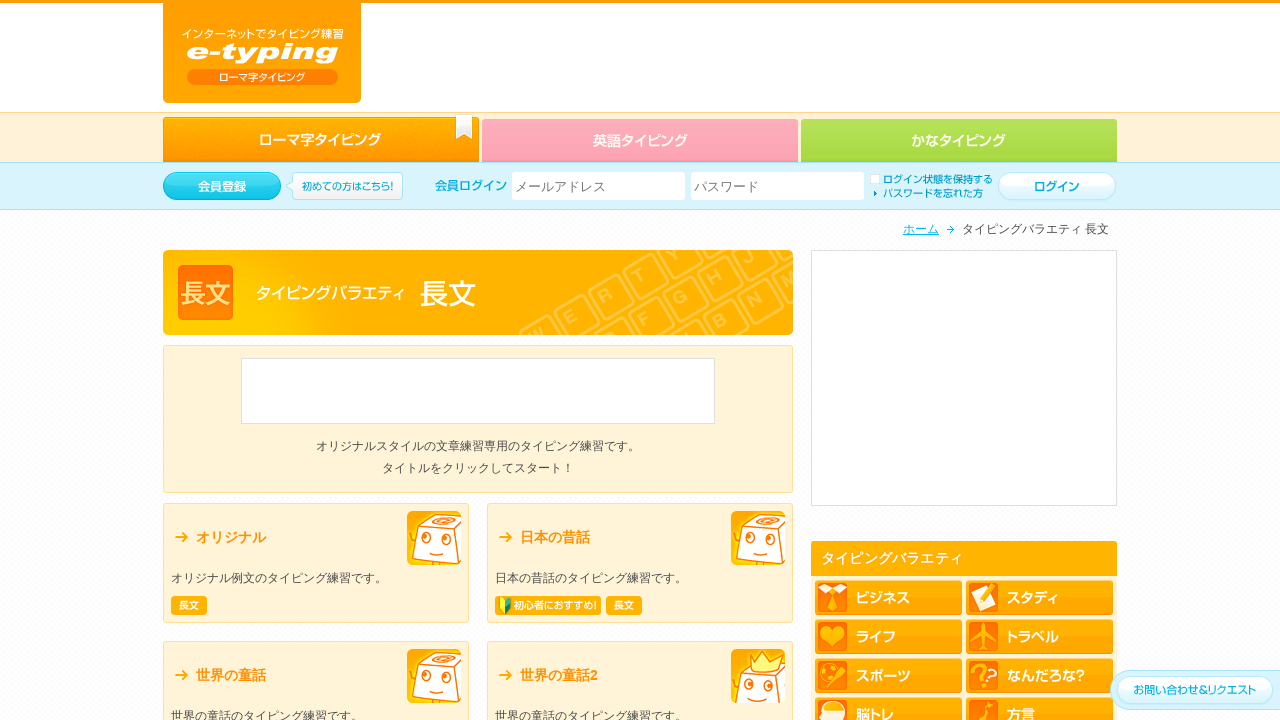

Clicked the first keyboard option
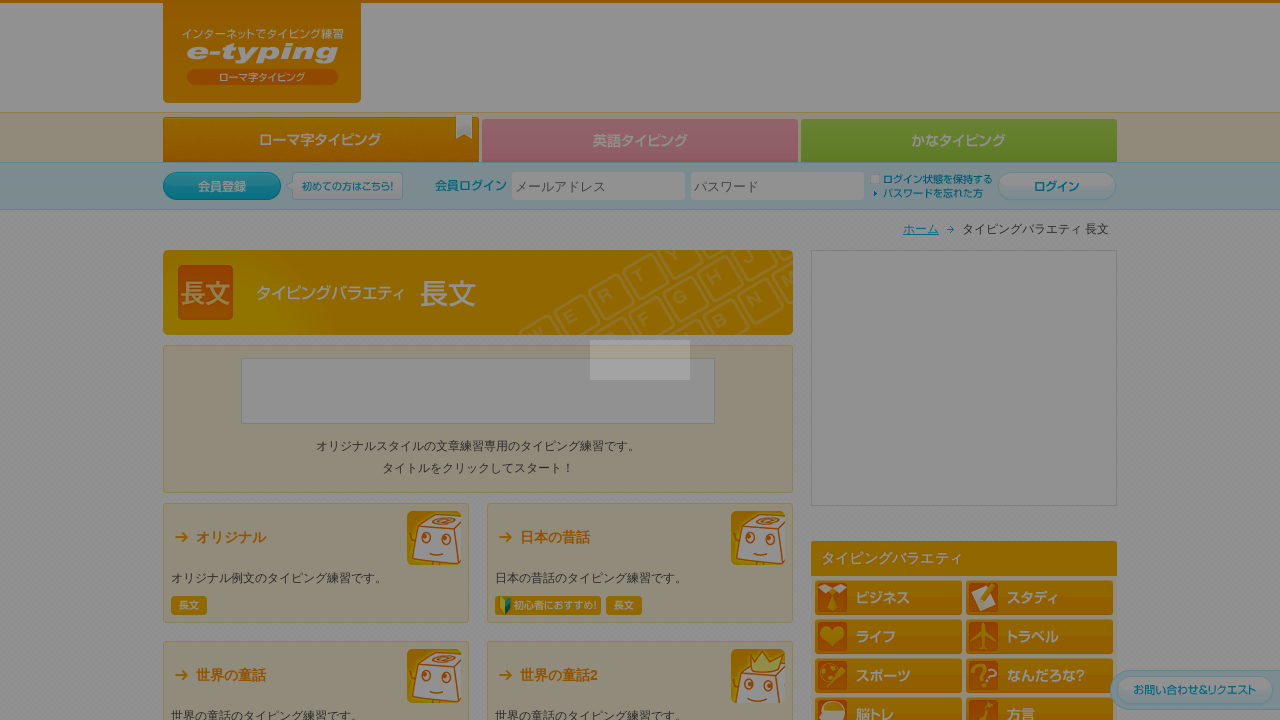

Waited for page to load after keyboard selection
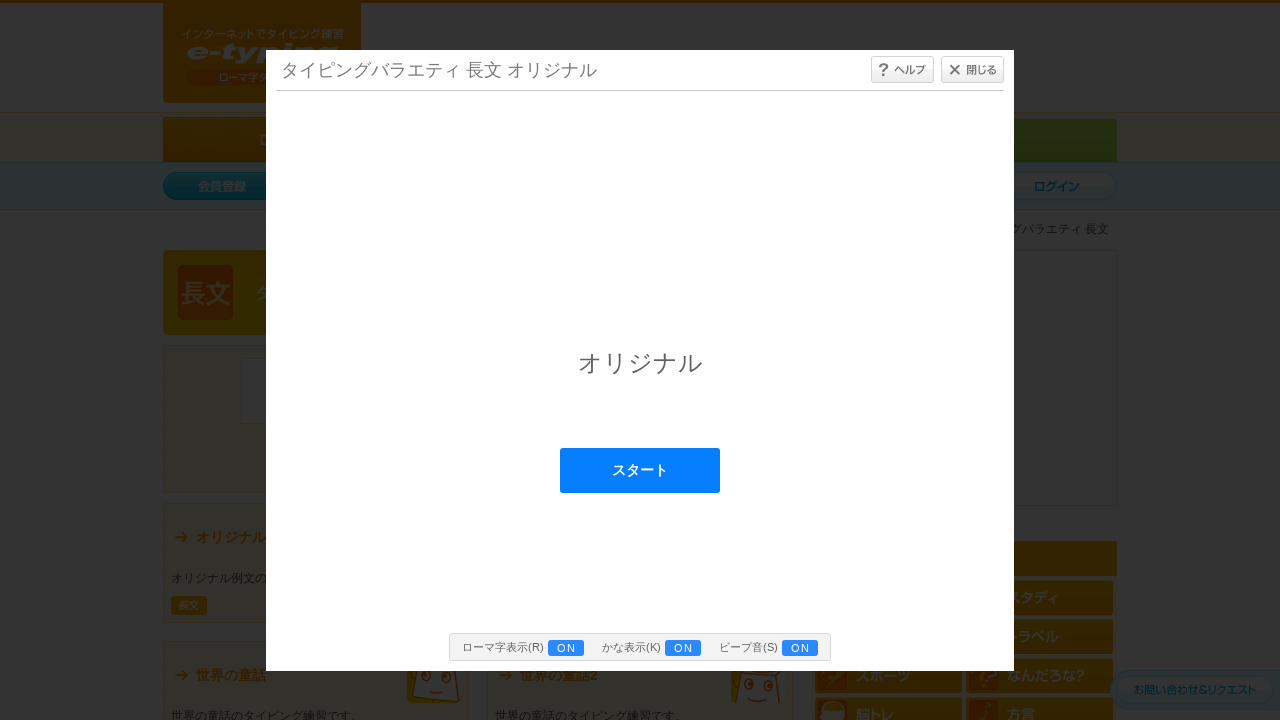

Located typing test iframe
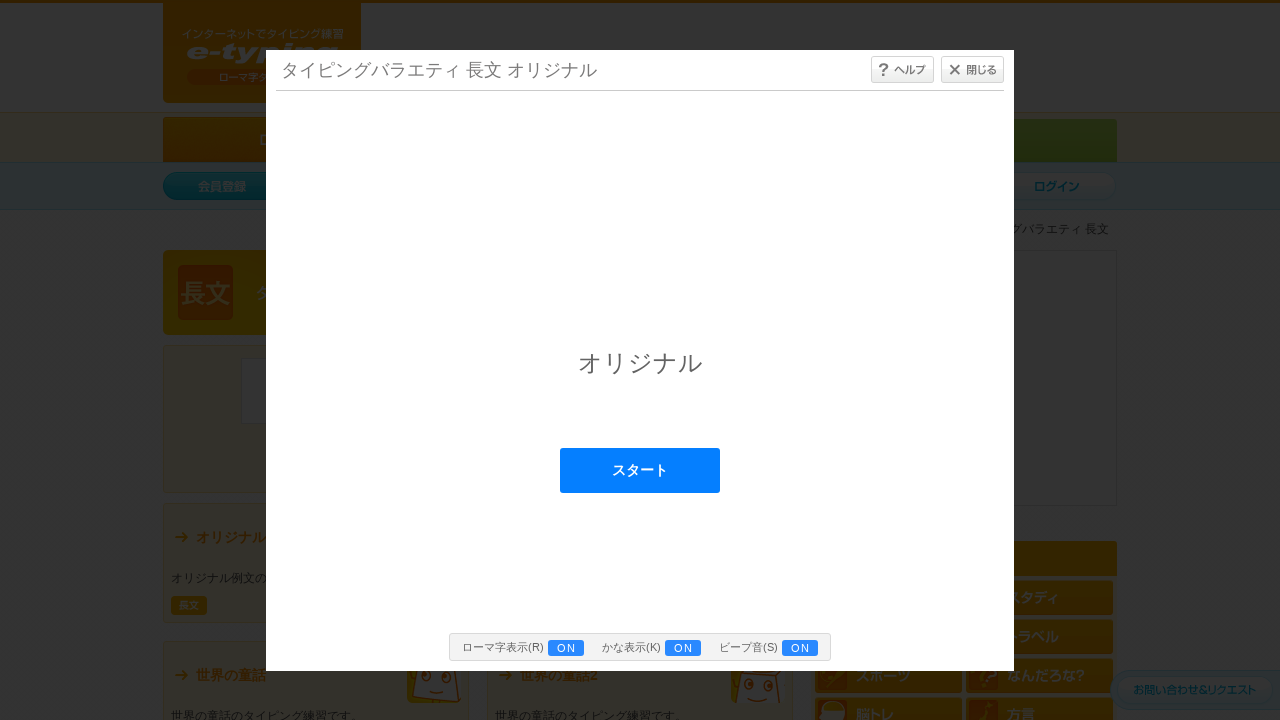

Clicked start button within the typing test iframe at (640, 470) on iframe[name='typing_content'] >> internal:control=enter-frame >> #start_btn
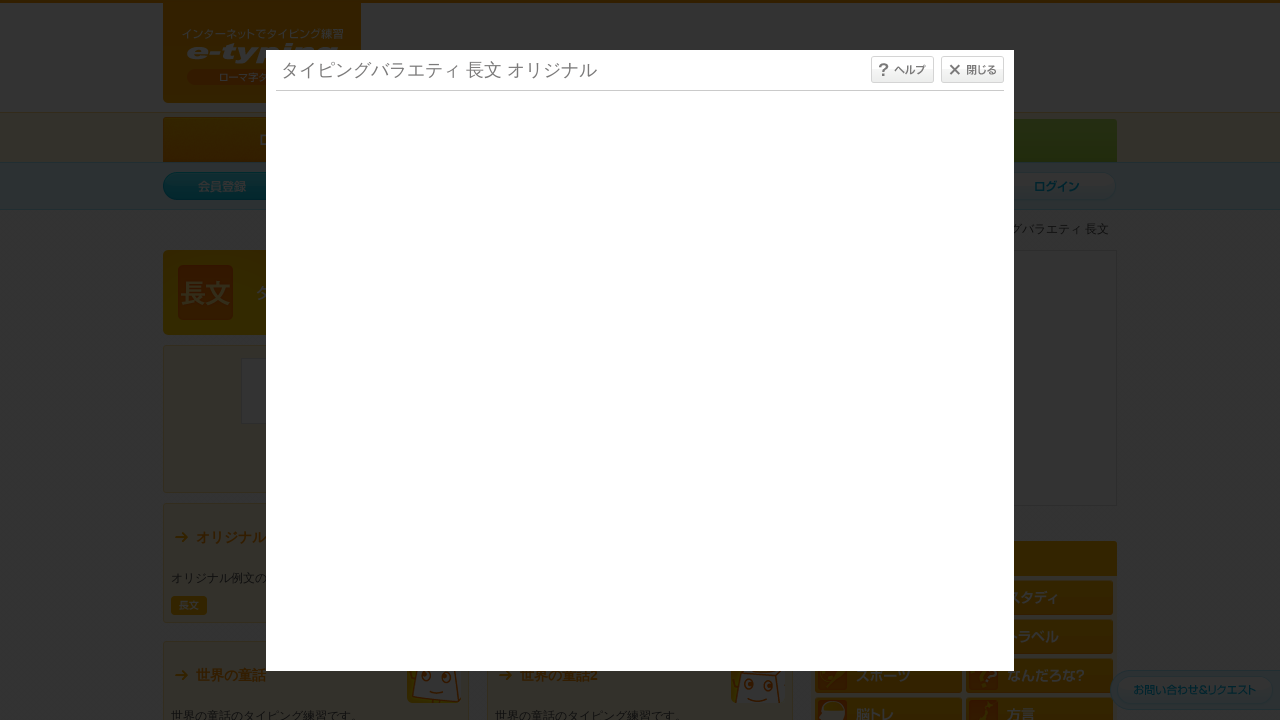

Waited for typing test to initialize
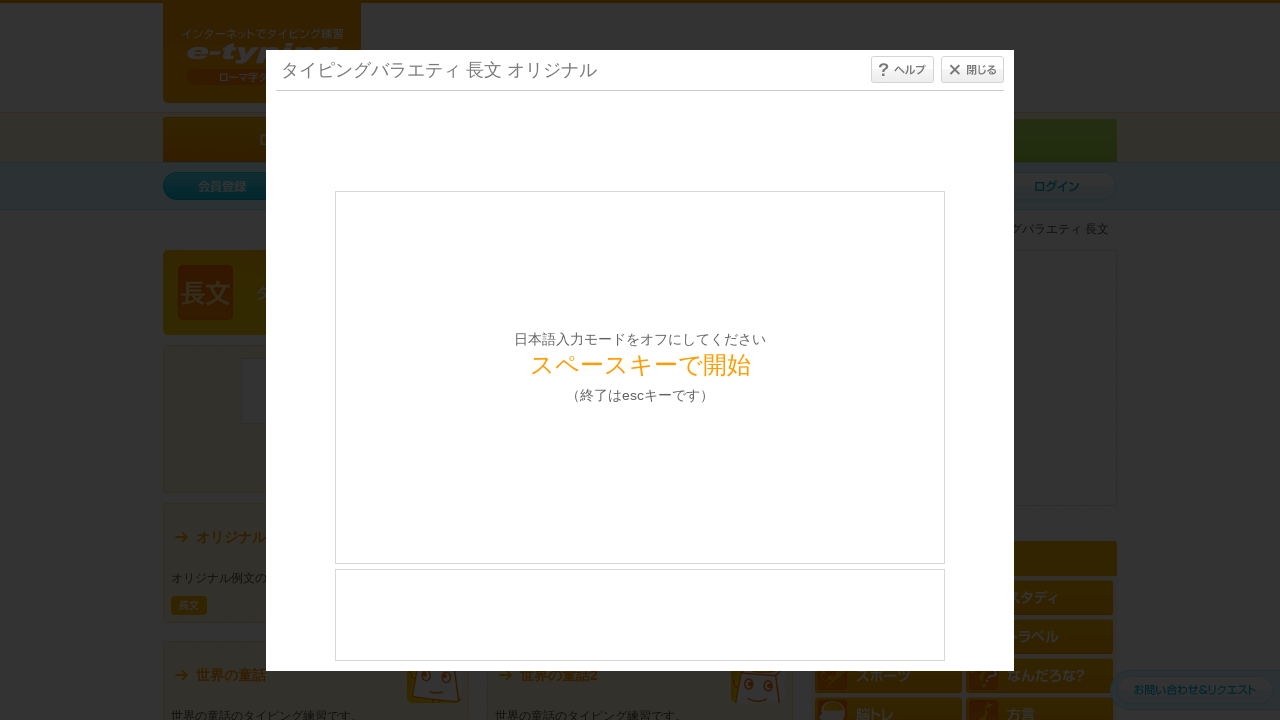

Pressed Space key to start typing test
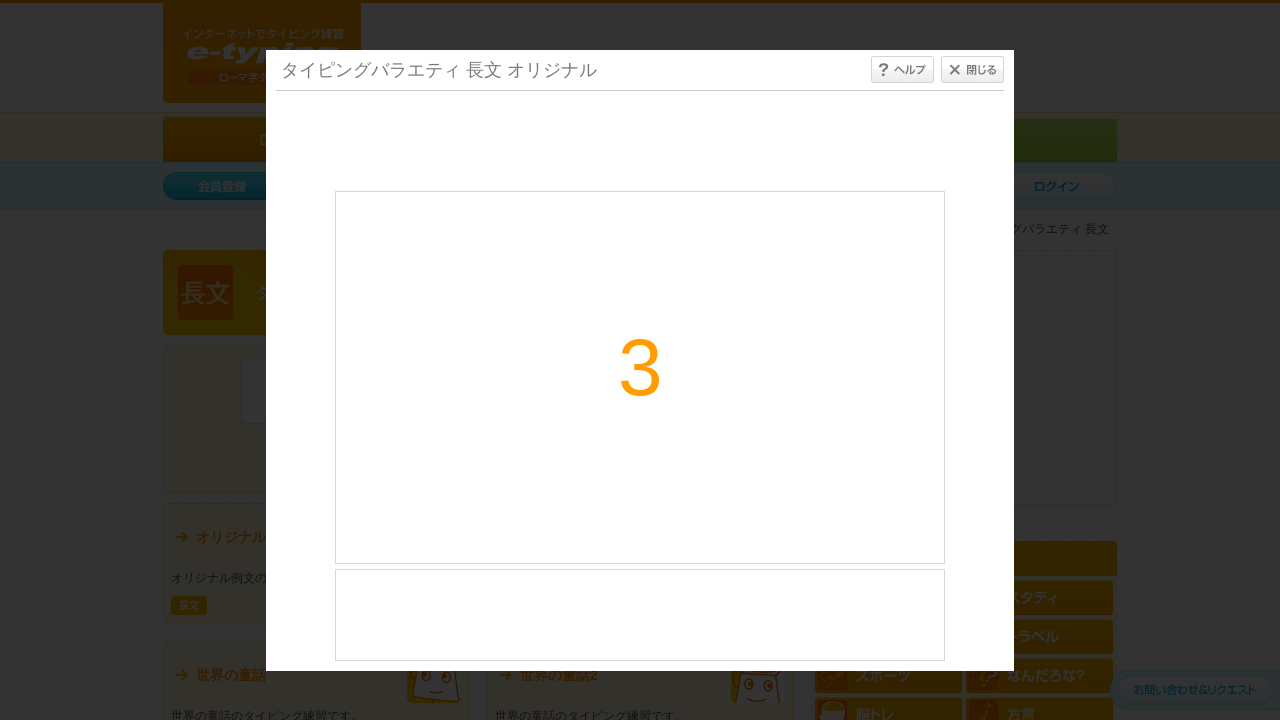

Waited for sentence text to appear
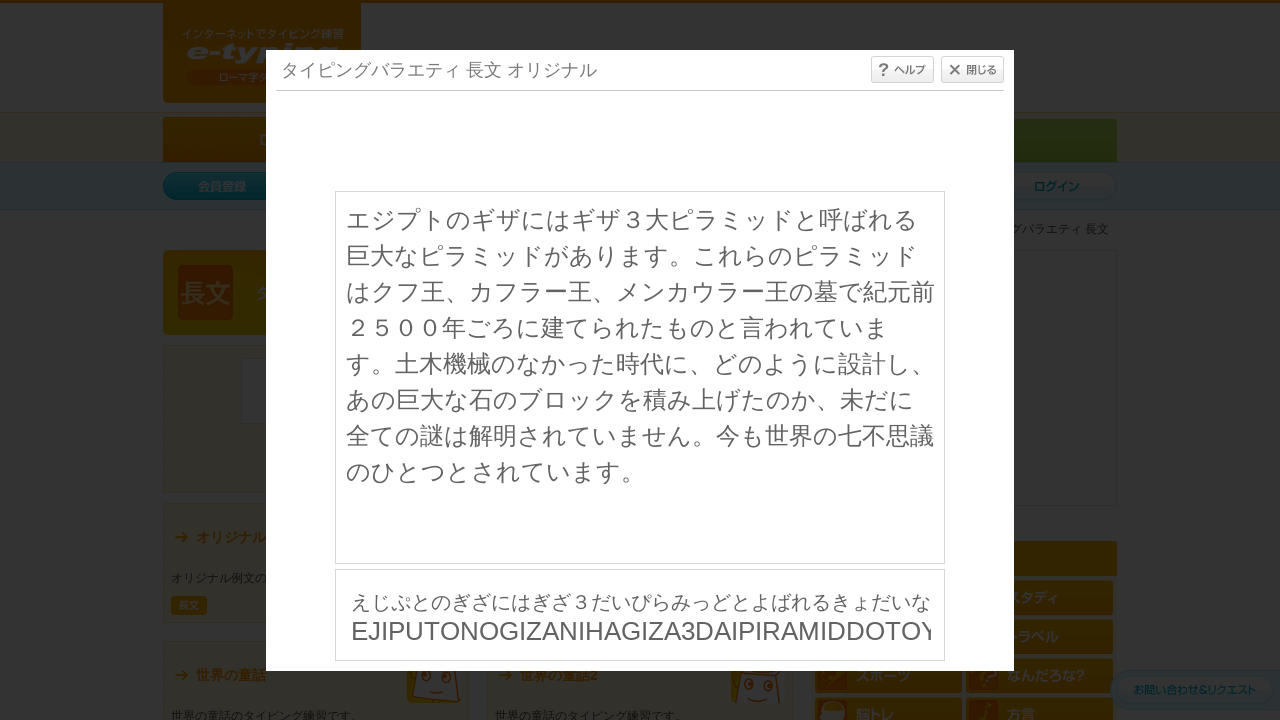

Retrieved sentence text to type: 'EJIPUTONOGIZANIHAGIZA3DAIPIRAMIDDOTOYOBARERUKYODAINAPIRAMIDDOGAARIMASU.KORERANOPIRAMIDDOHAKUFUOU,KAFURA-OU,MENNKAURA-OUNOHAKADEKIGENNZENN2500NENNGORONITATERARETAMONOTOIWARETEIMASU.DOBOKUKIKAINONAKATTAJIDAINI,DONOYOUNISEKKEISI,ANOKYODAINAISINOBUROKKUWOTUMIAGETANOKA,IMADANISUBETENONAZOHAKAIMEISARETEIMASENN.IMAMOSEKAINONANAFUSIGINOHITOTUTOSARETEIMASU.'
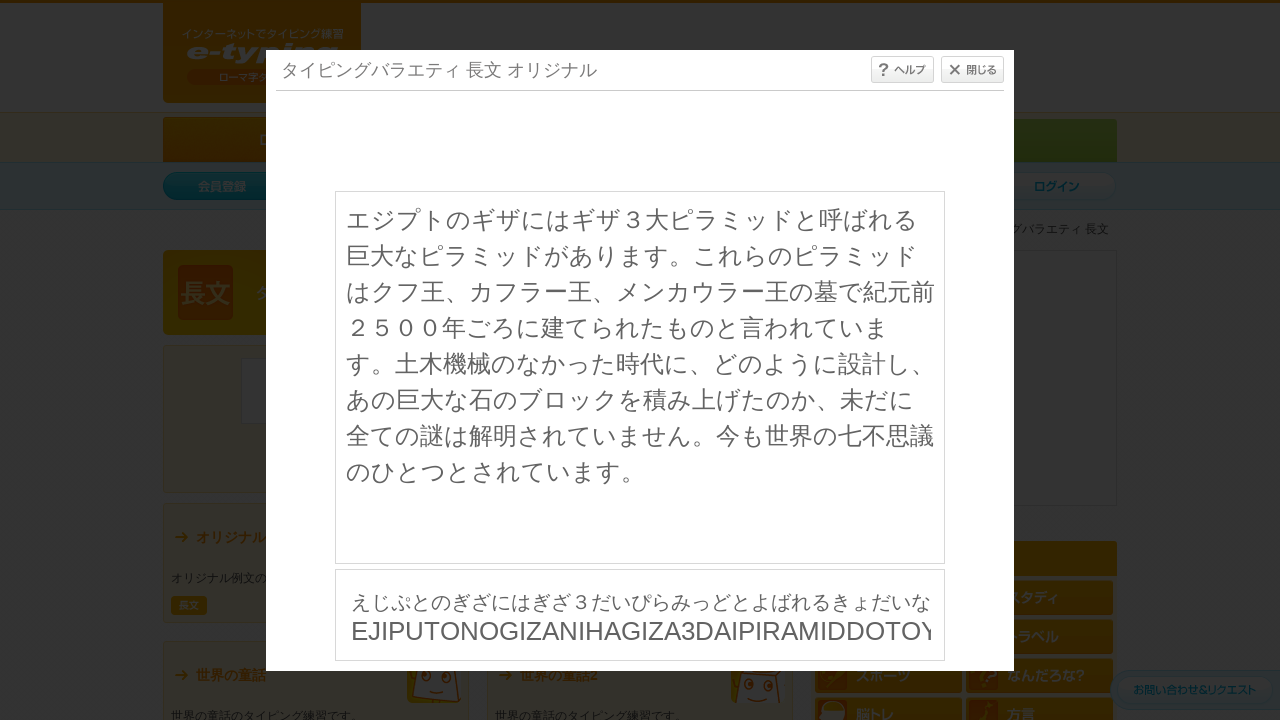

Typed character: 'E'
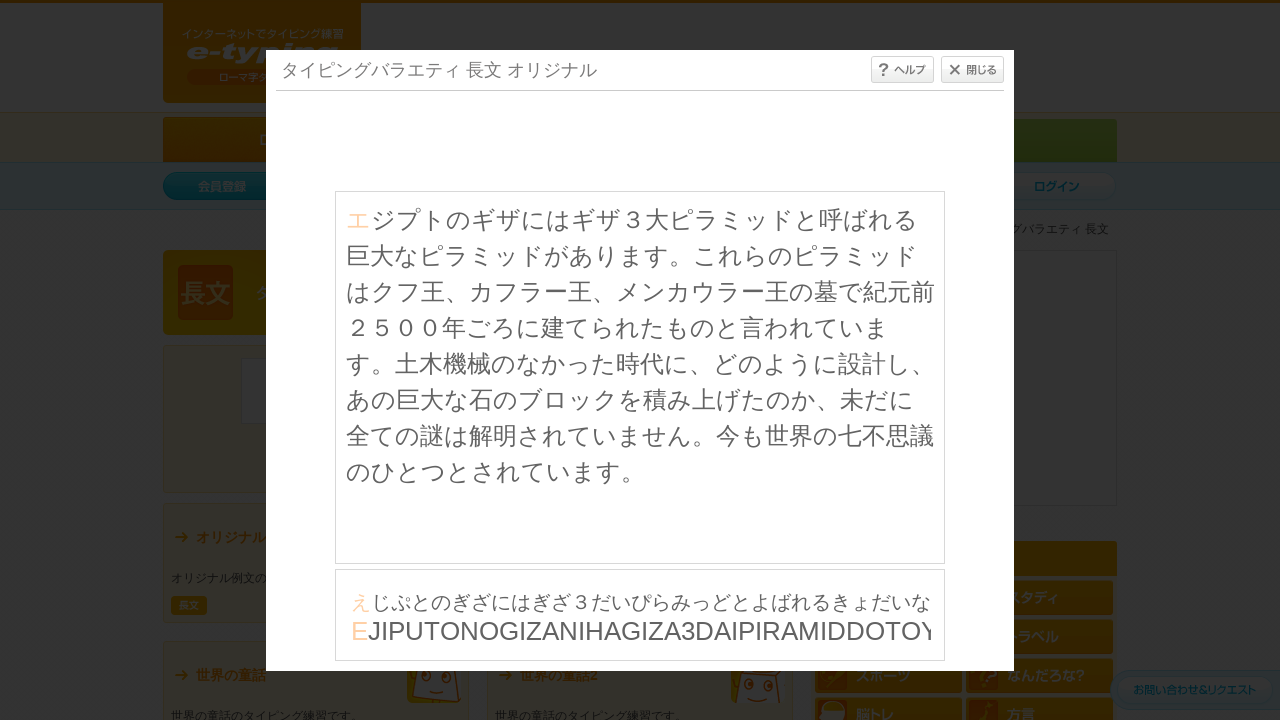

Waited 30ms before next keystroke
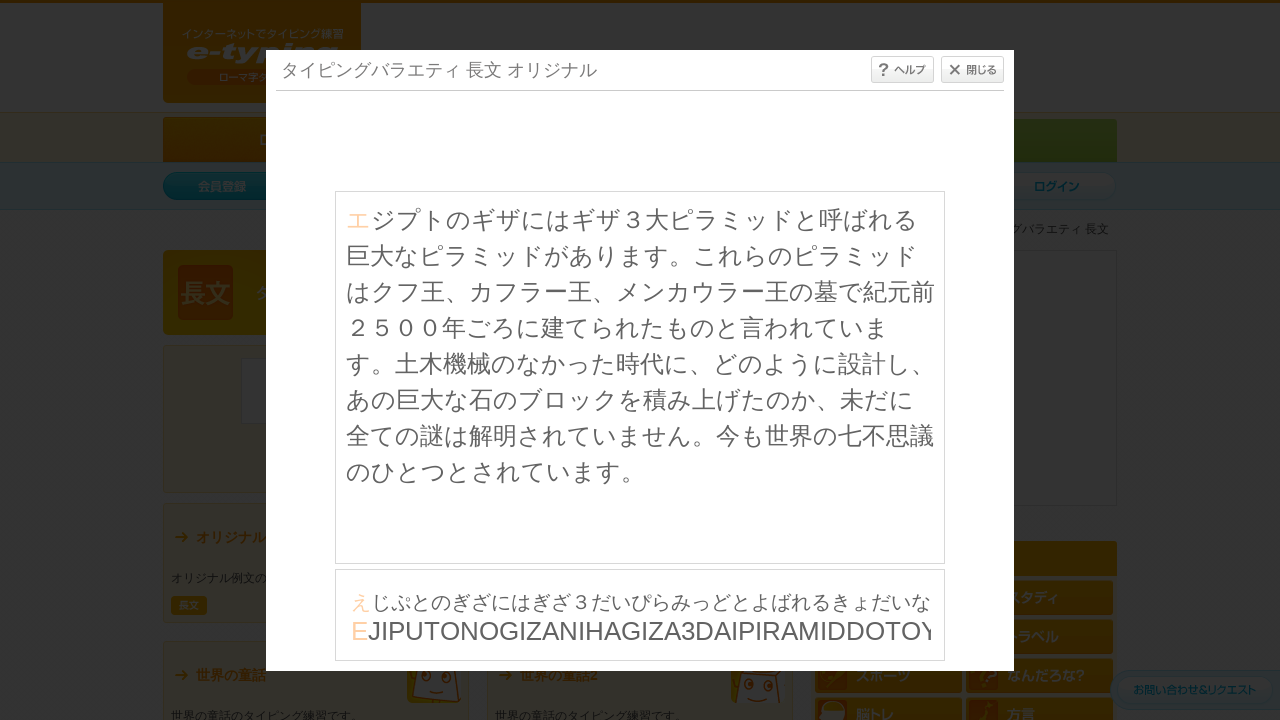

Typed character: 'J'
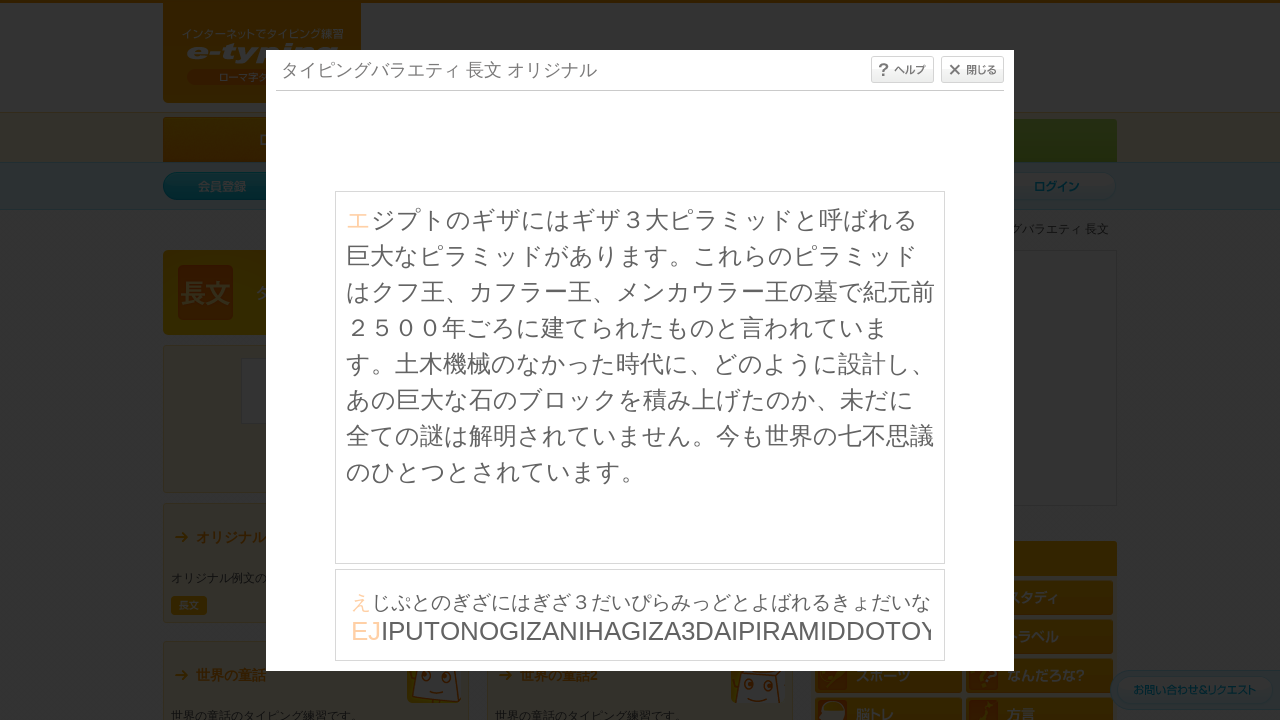

Waited 30ms before next keystroke
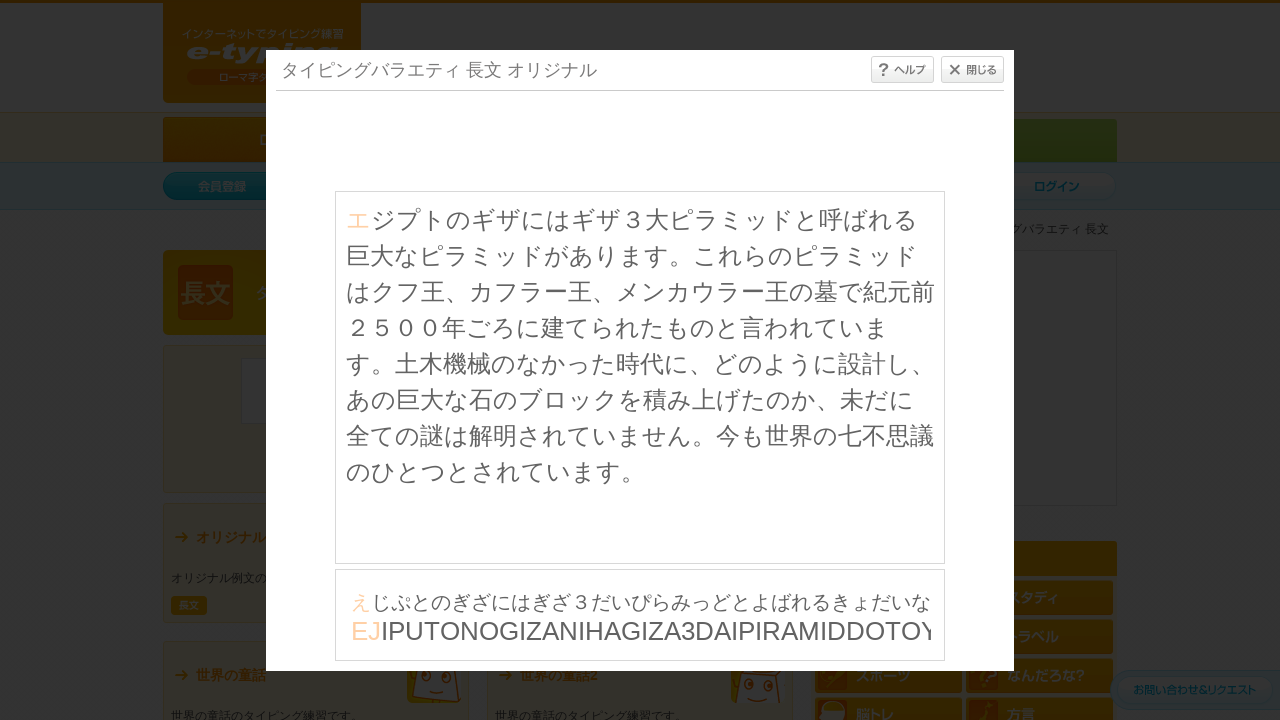

Typed character: 'I'
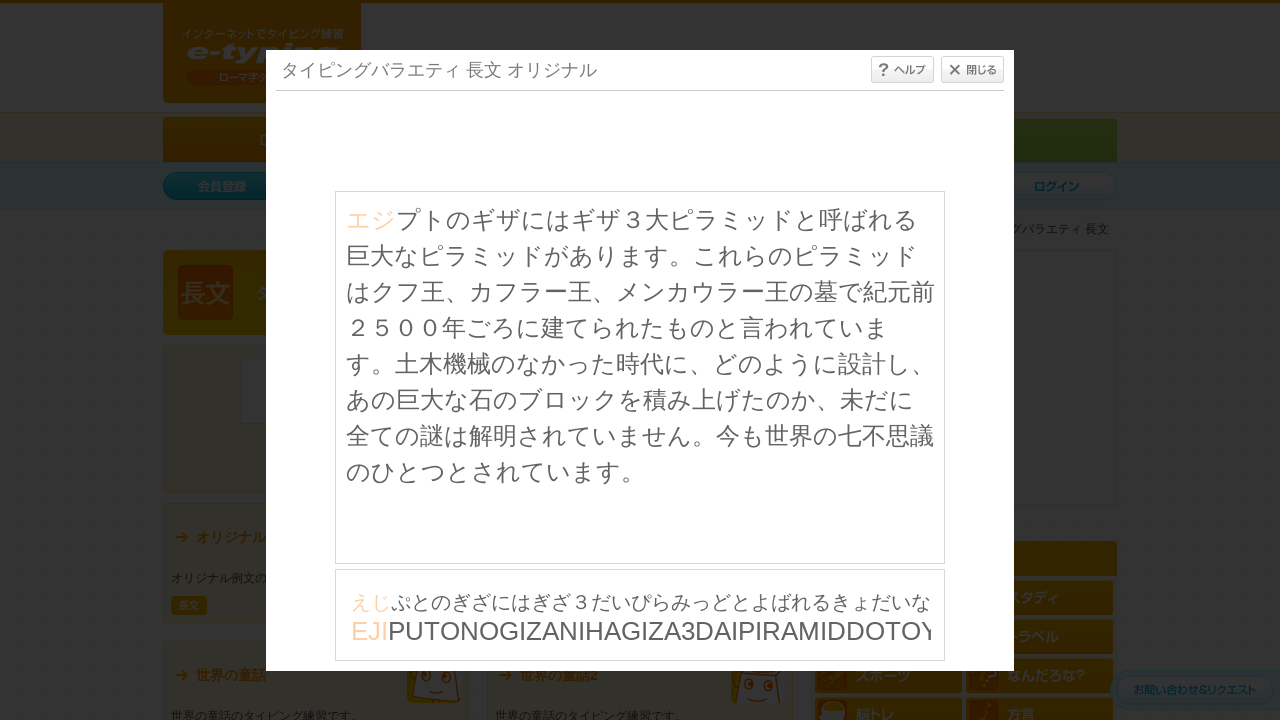

Waited 30ms before next keystroke
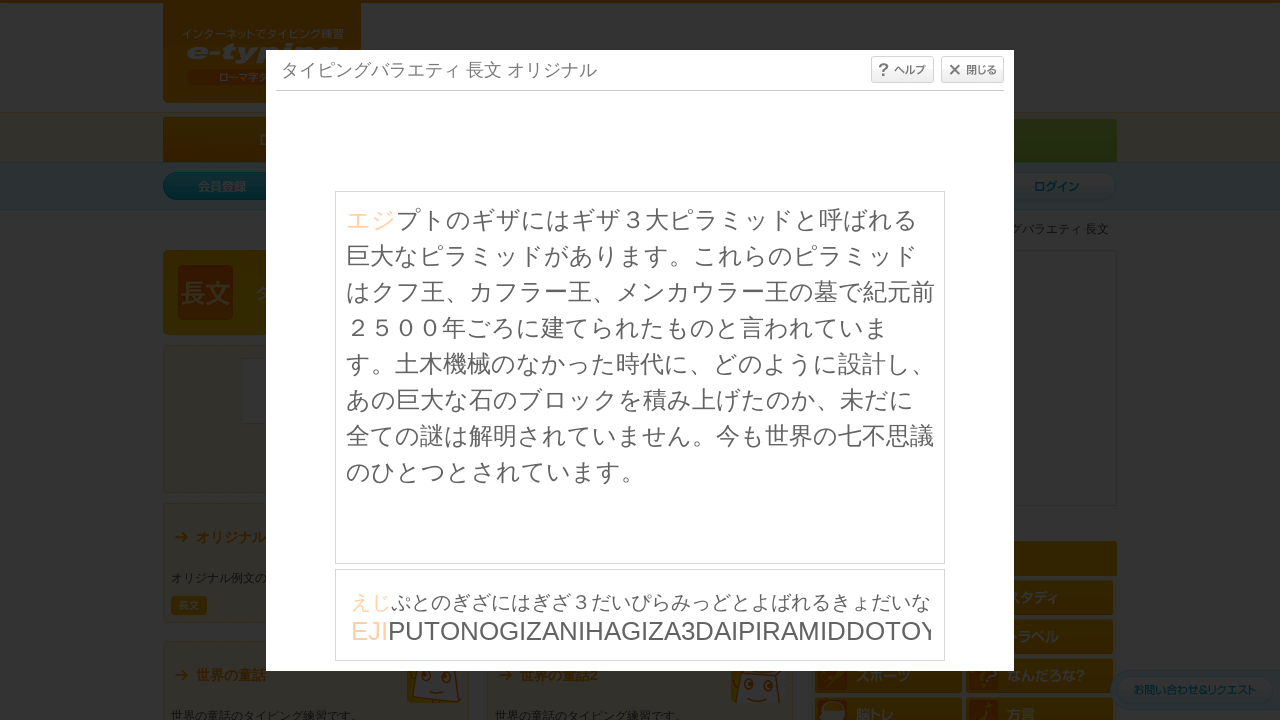

Typed character: 'P'
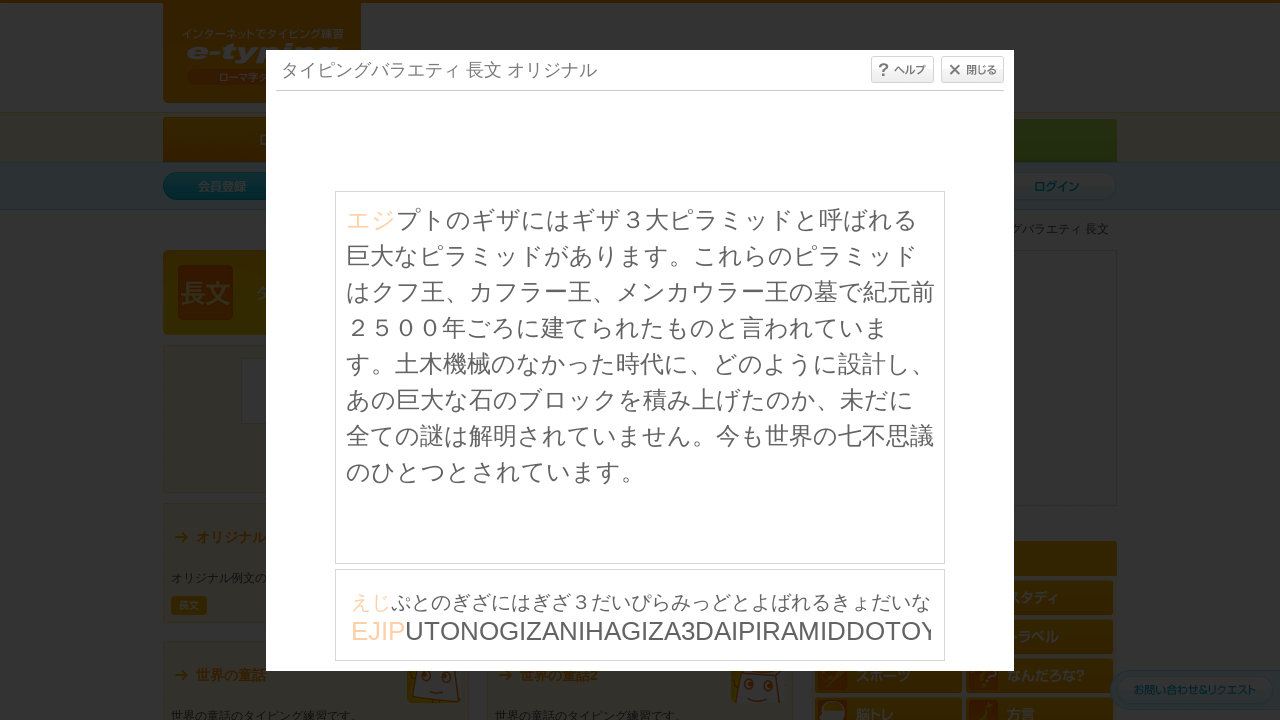

Waited 30ms before next keystroke
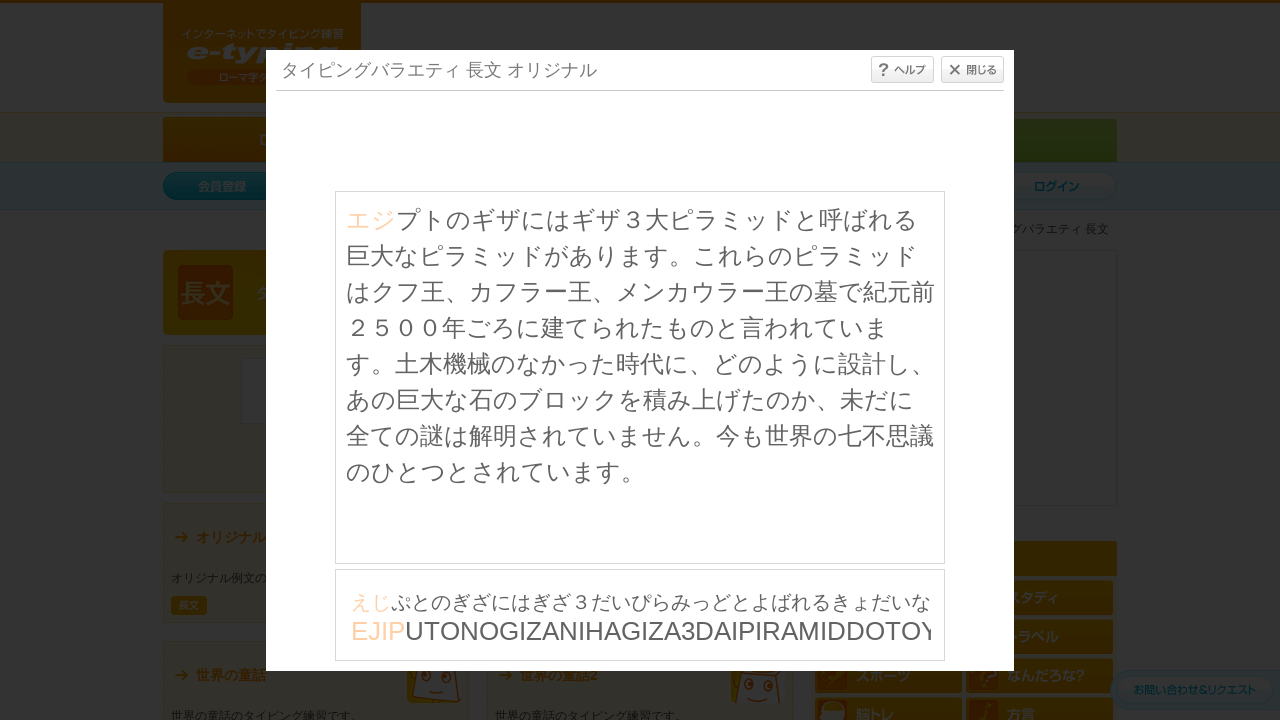

Typed character: 'U'
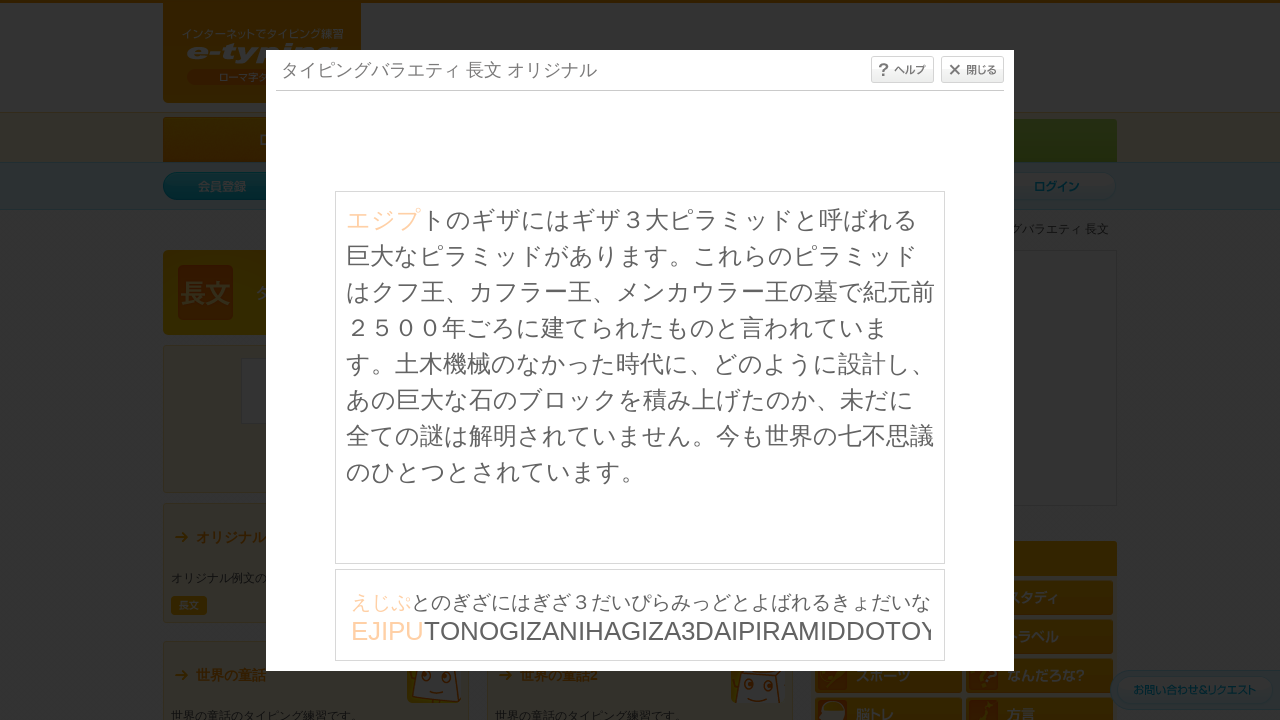

Waited 30ms before next keystroke
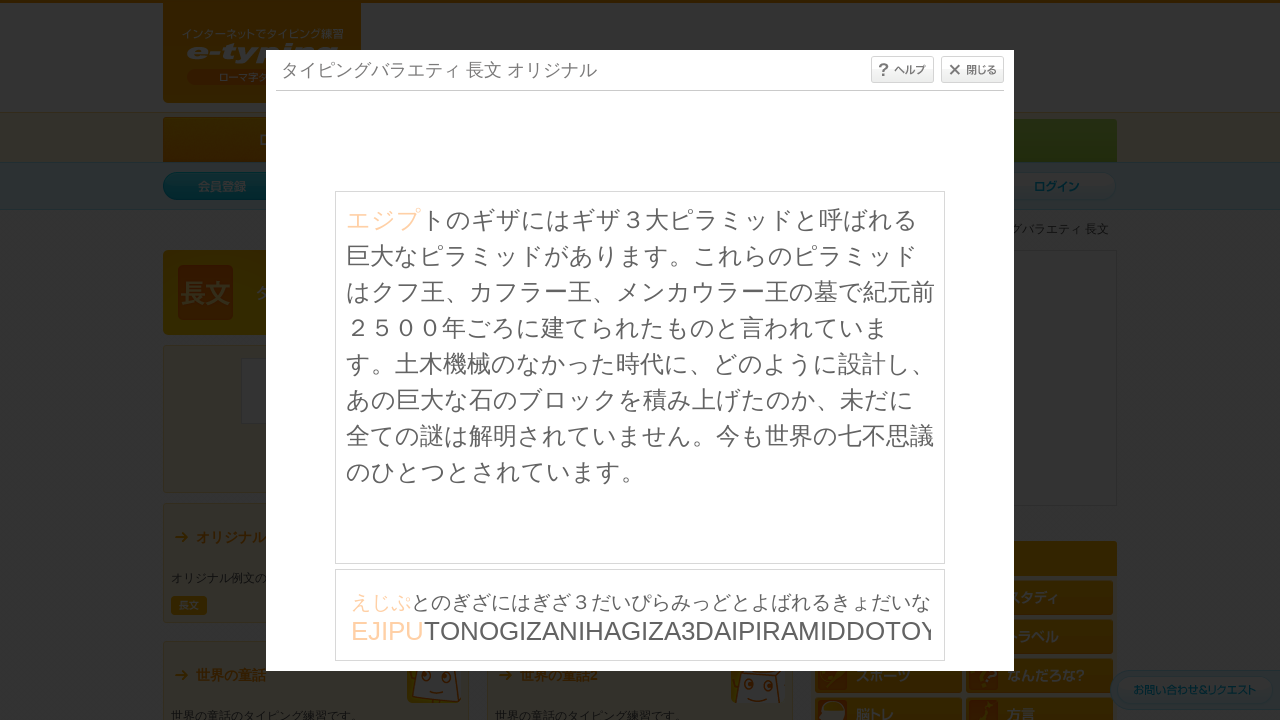

Typed character: 'T'
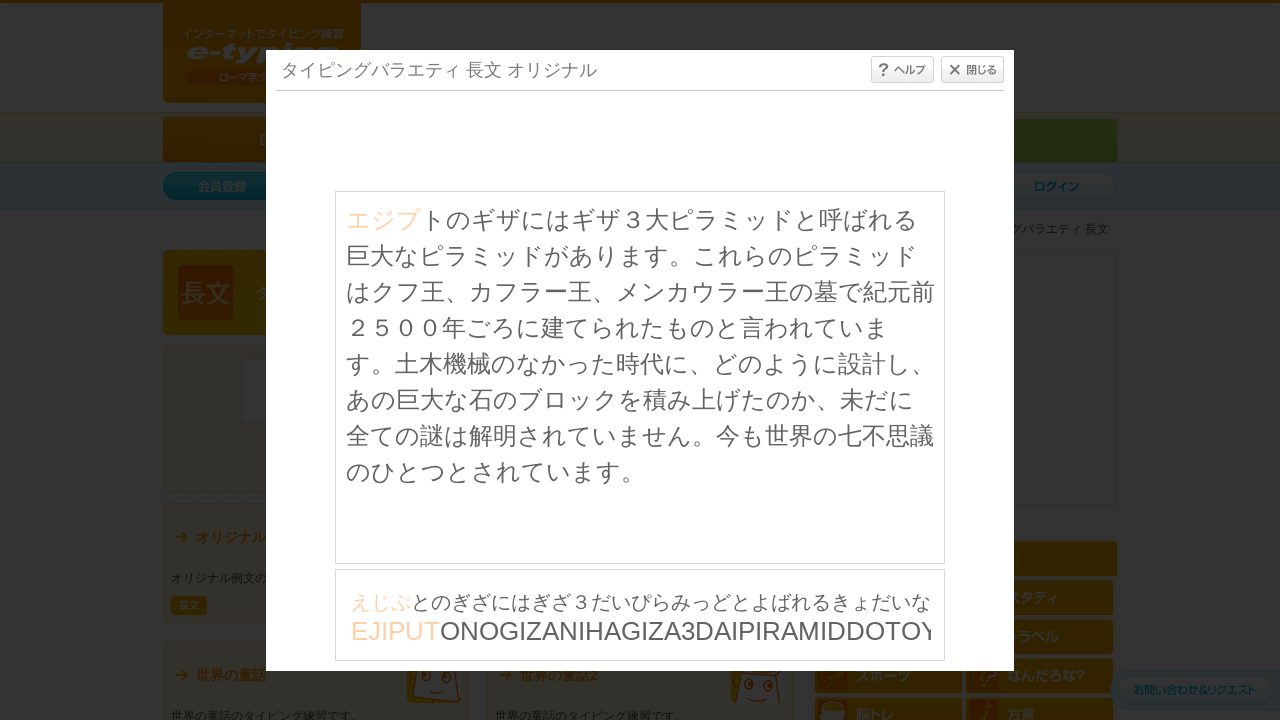

Waited 30ms before next keystroke
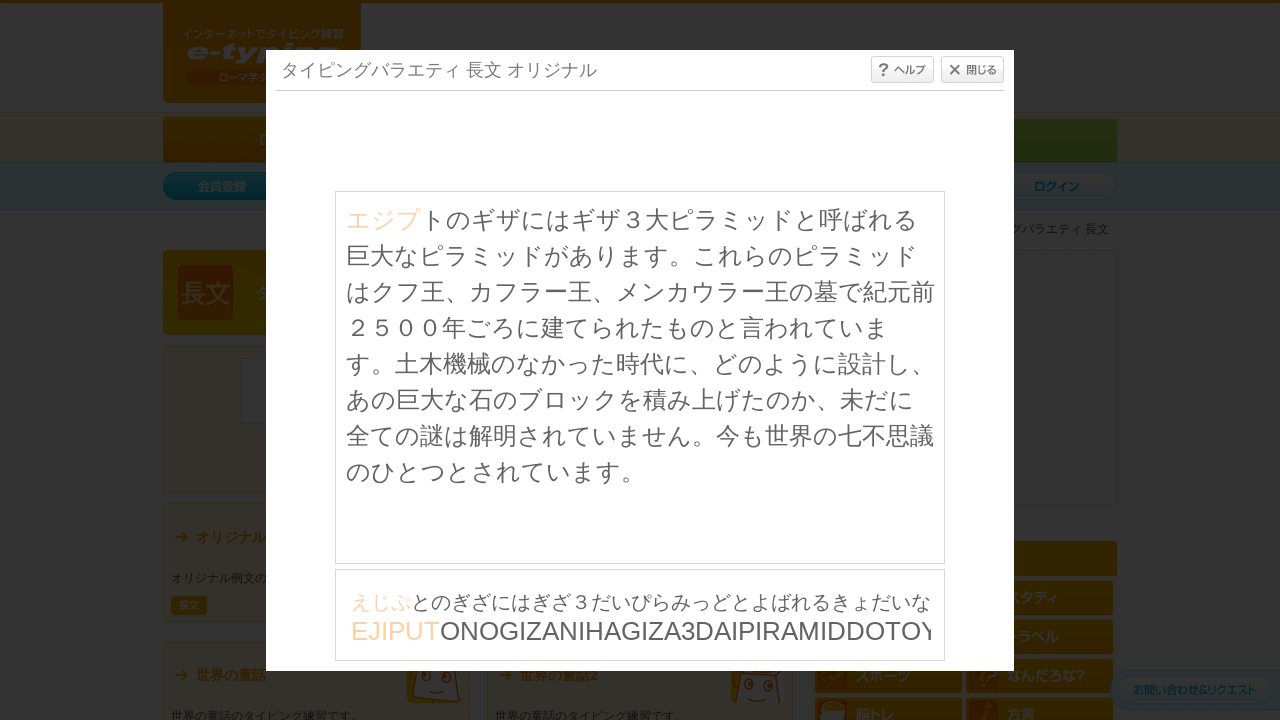

Typed character: 'O'
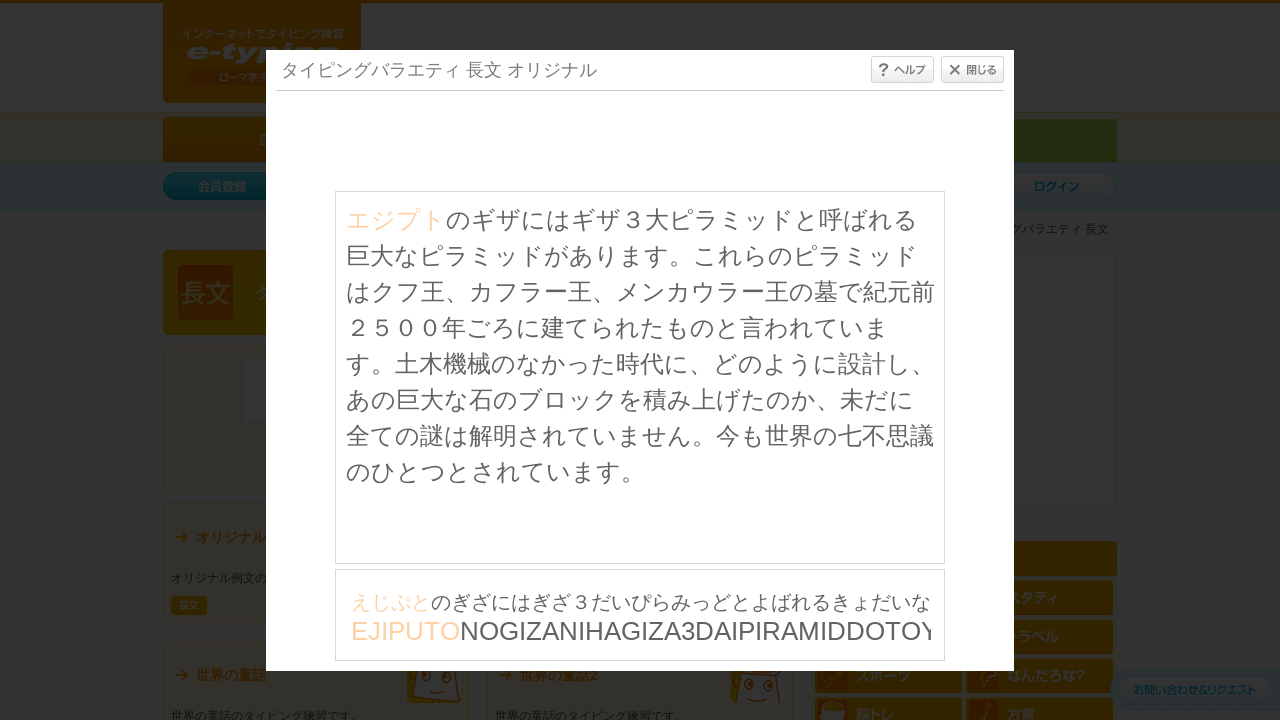

Waited 30ms before next keystroke
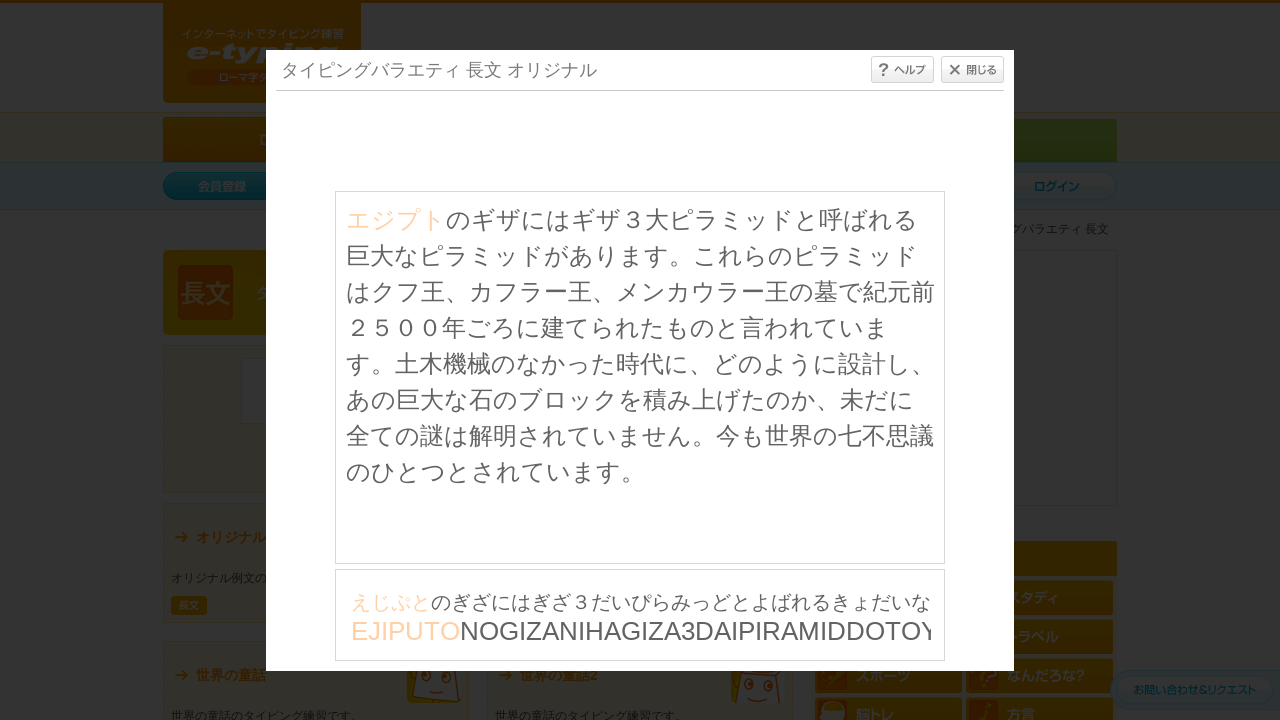

Typed character: 'N'
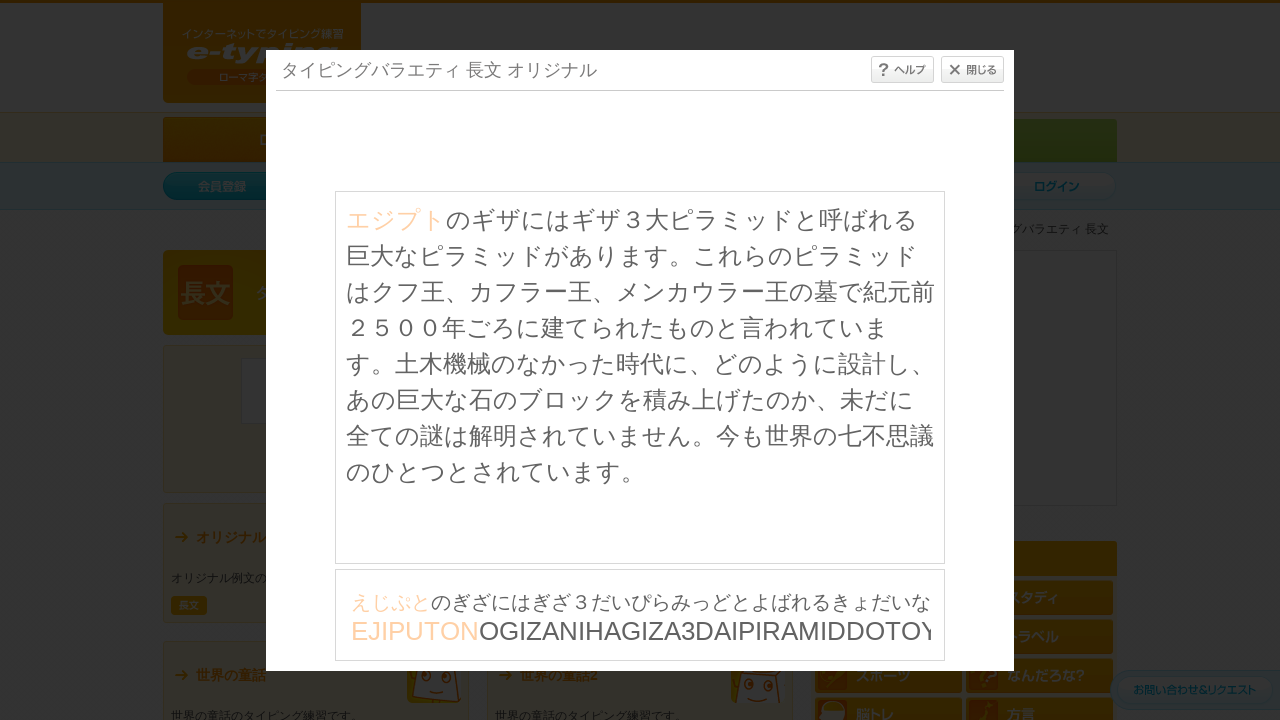

Waited 30ms before next keystroke
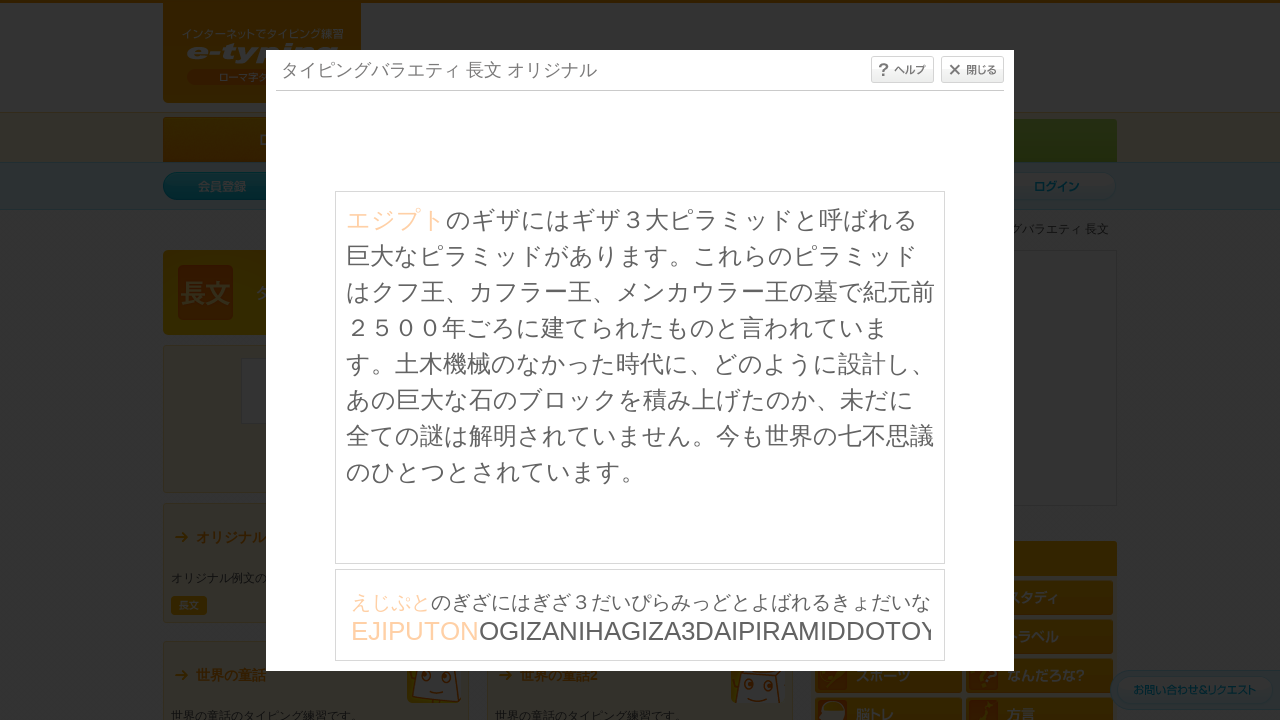

Typed character: 'O'
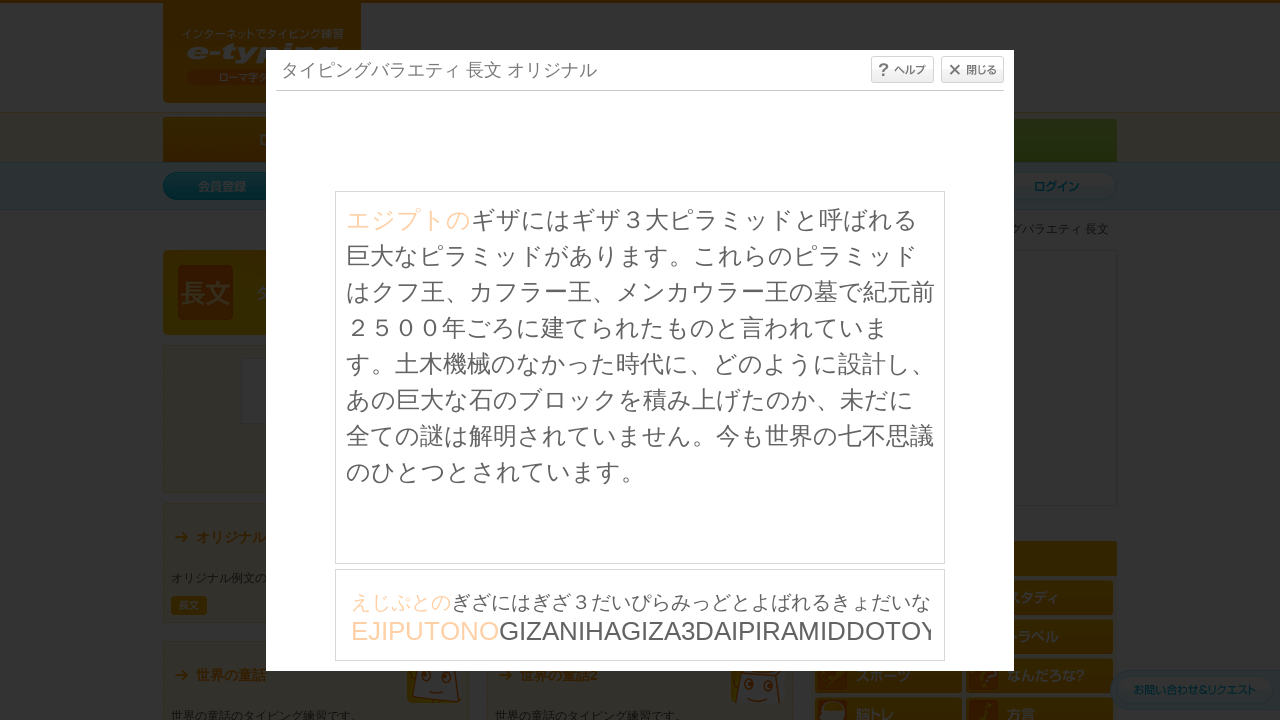

Waited 30ms before next keystroke
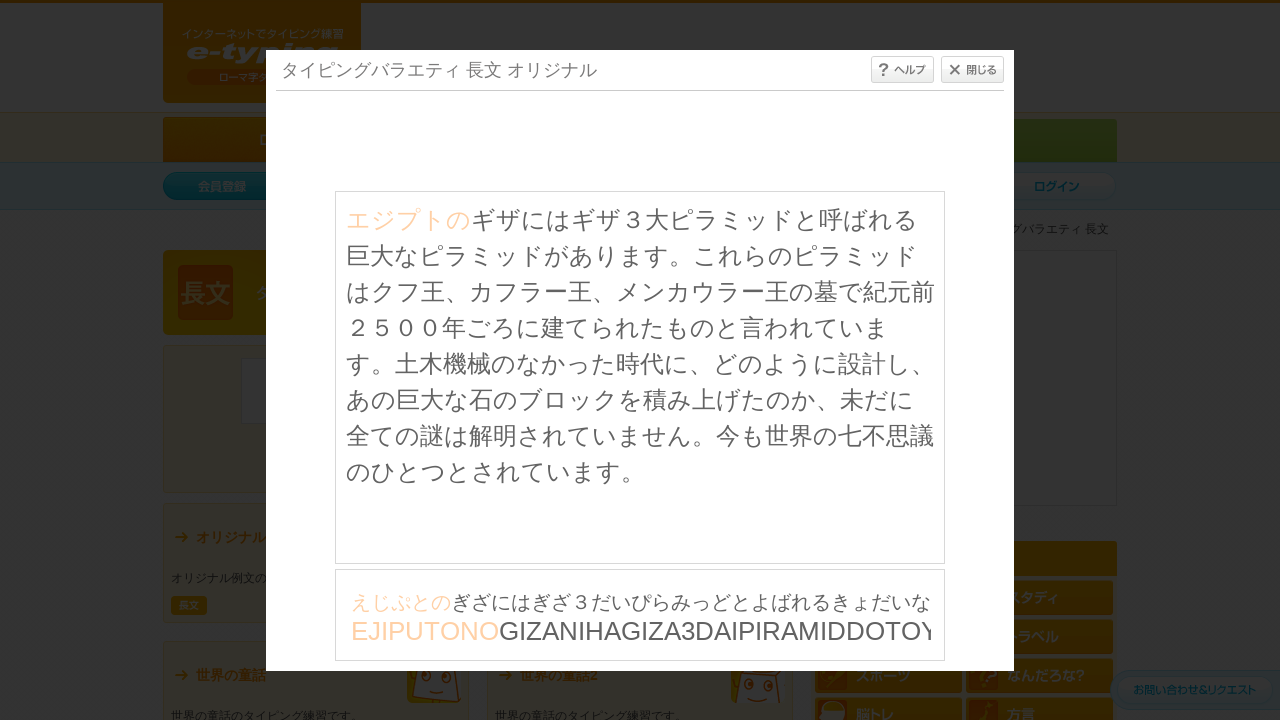

Typed character: 'G'
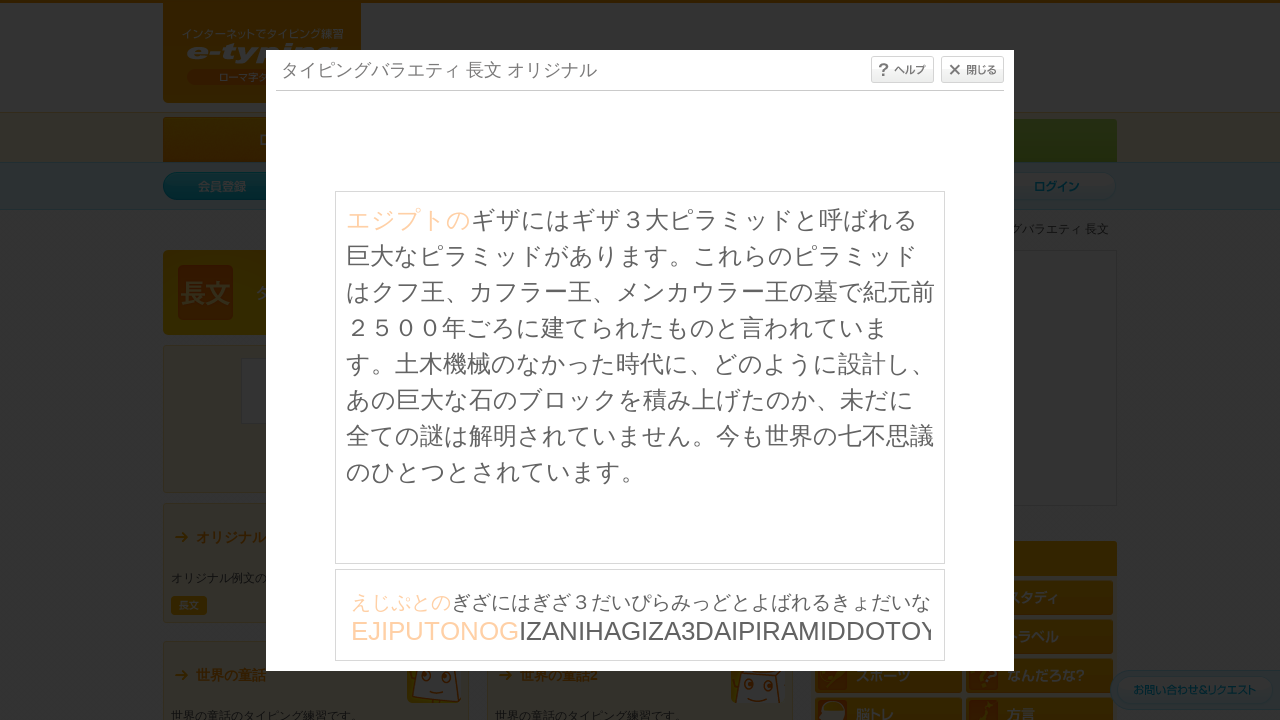

Waited 30ms before next keystroke
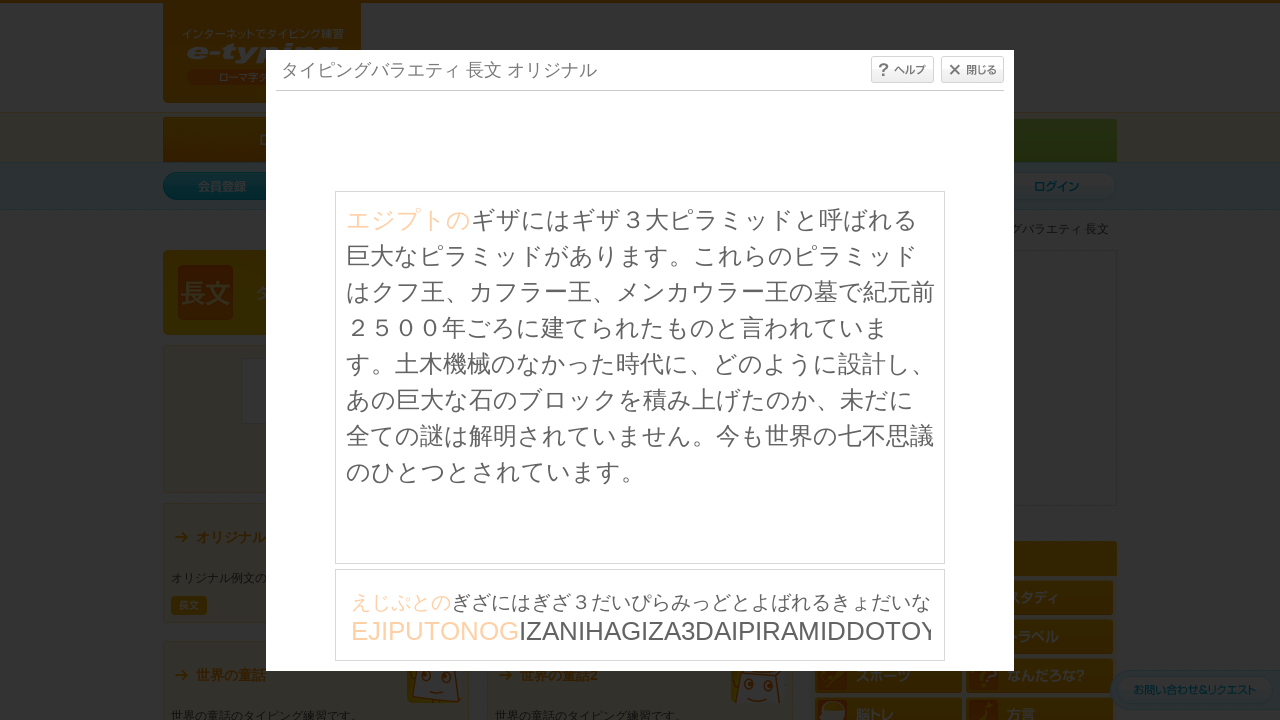

Typed character: 'I'
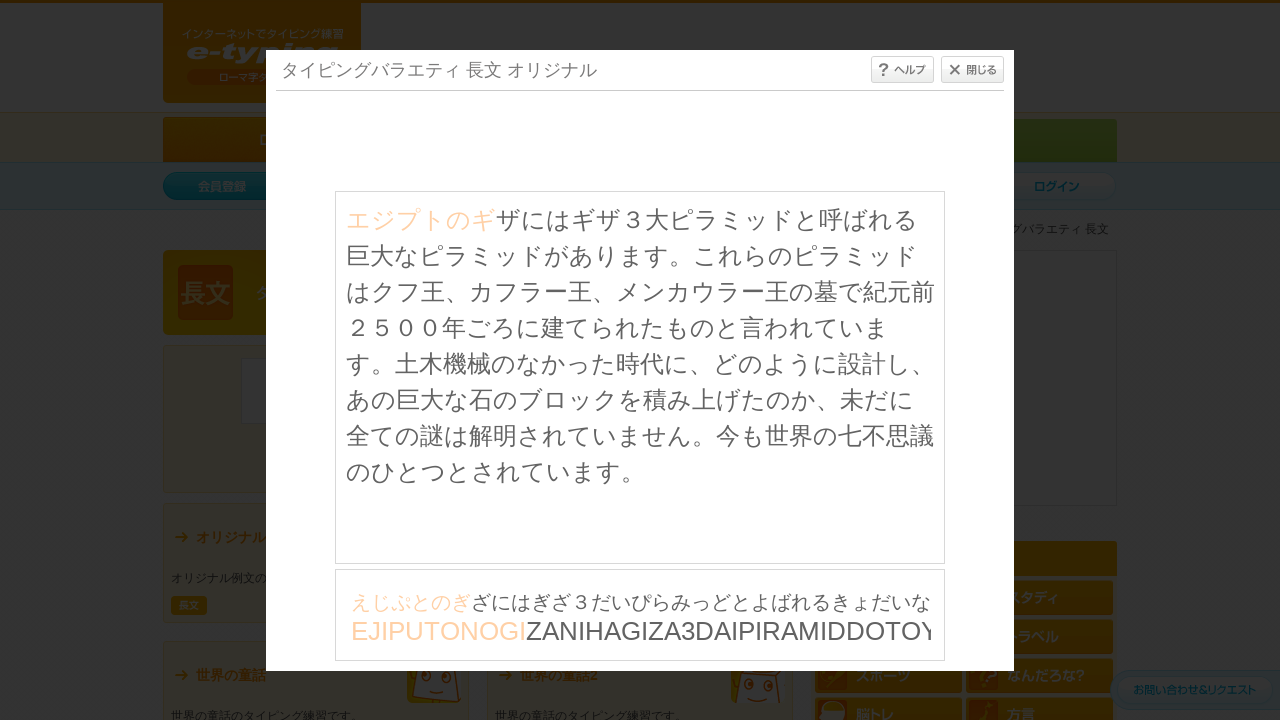

Waited 30ms before next keystroke
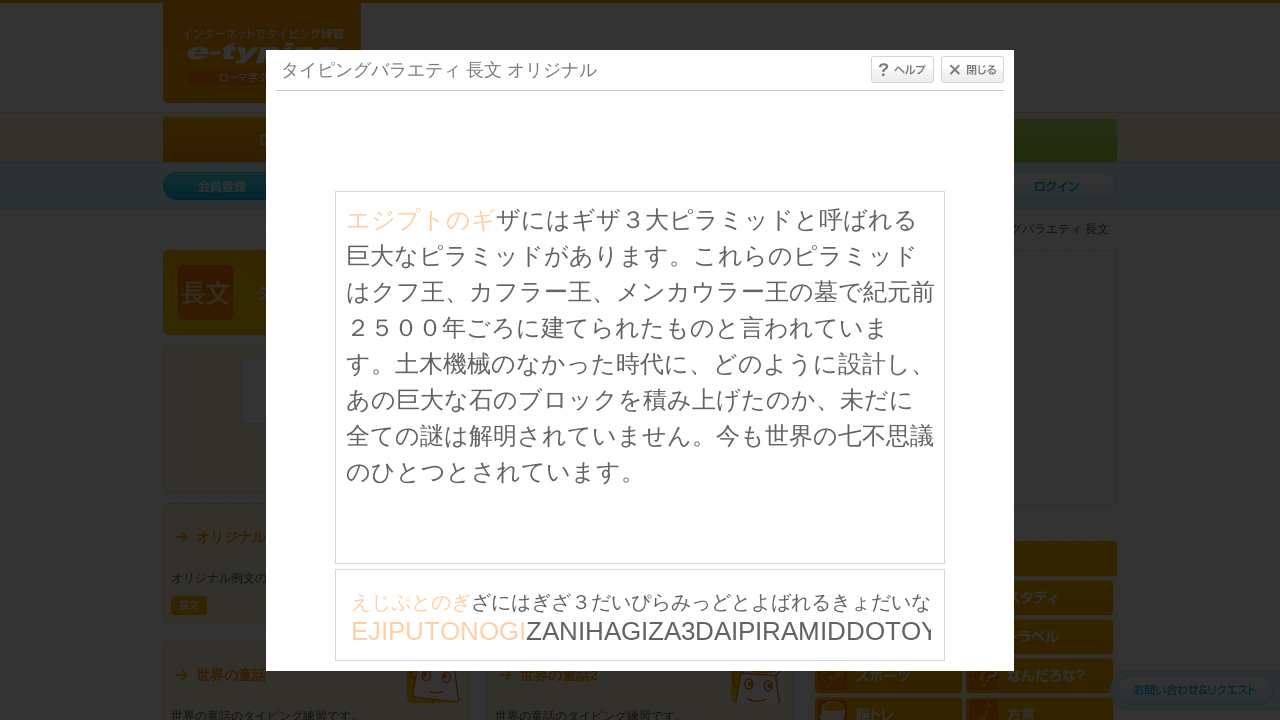

Typed character: 'Z'
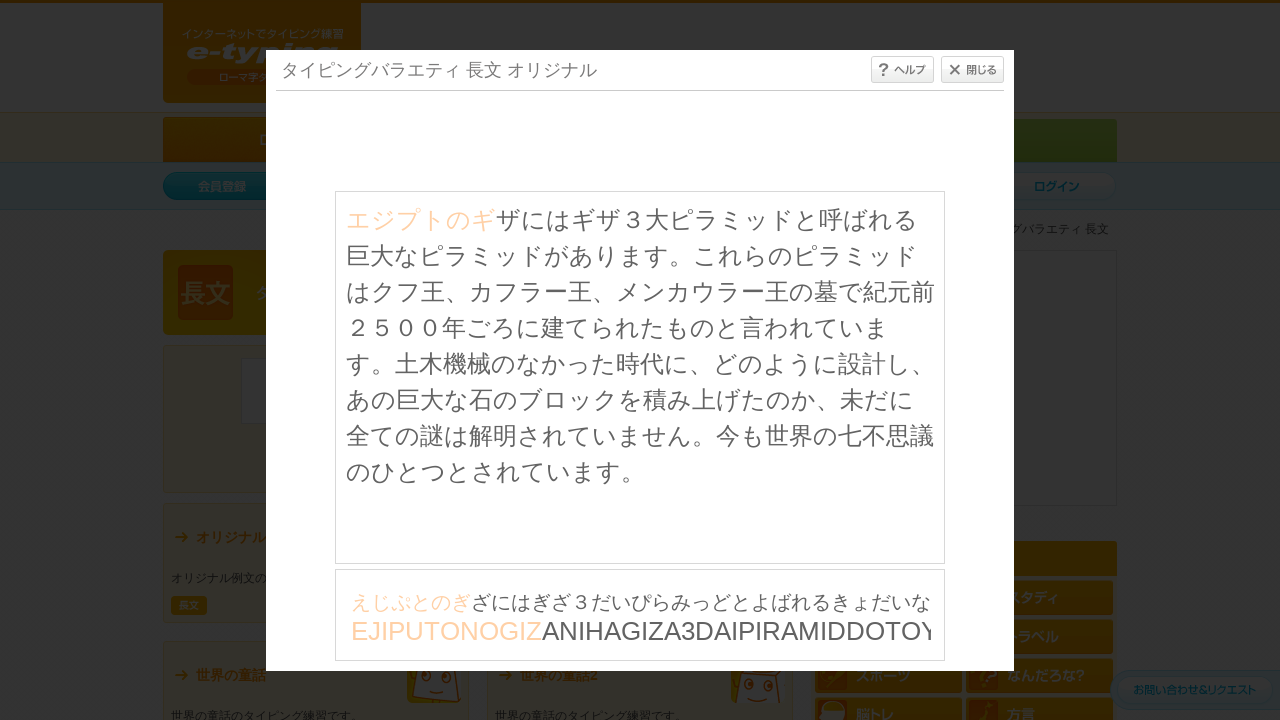

Waited 30ms before next keystroke
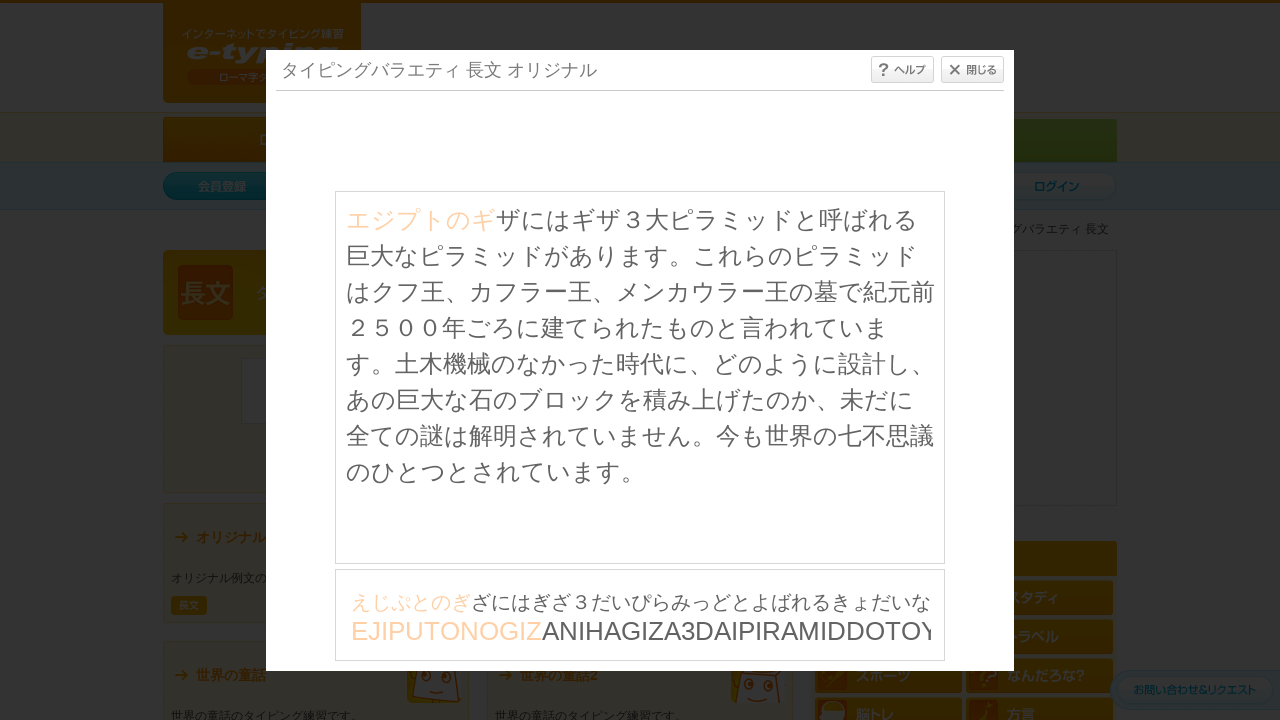

Typed character: 'A'
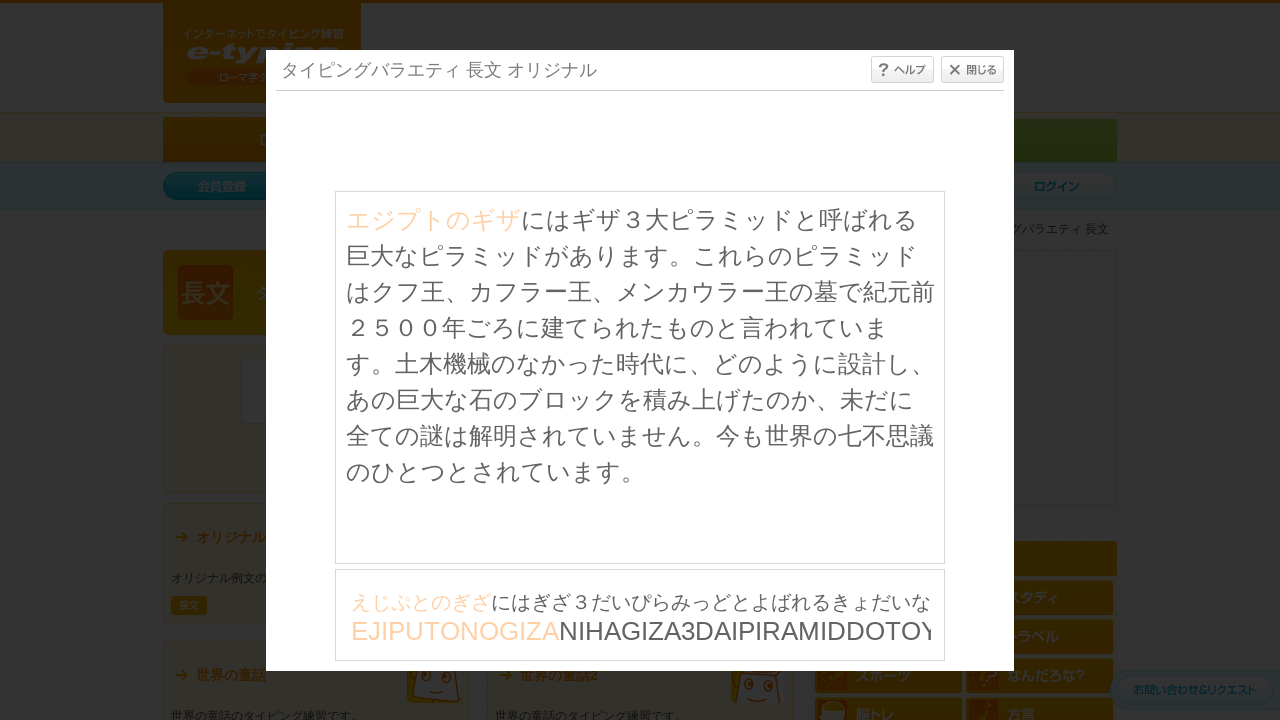

Waited 30ms before next keystroke
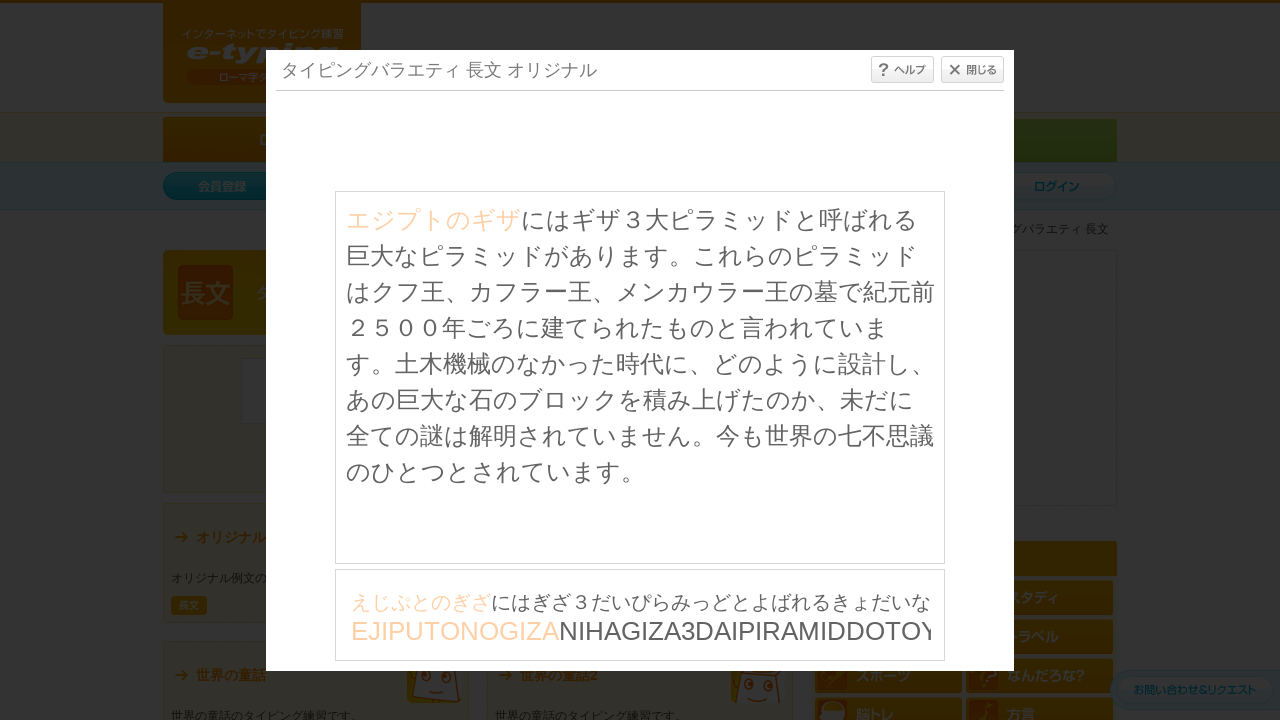

Typed character: 'N'
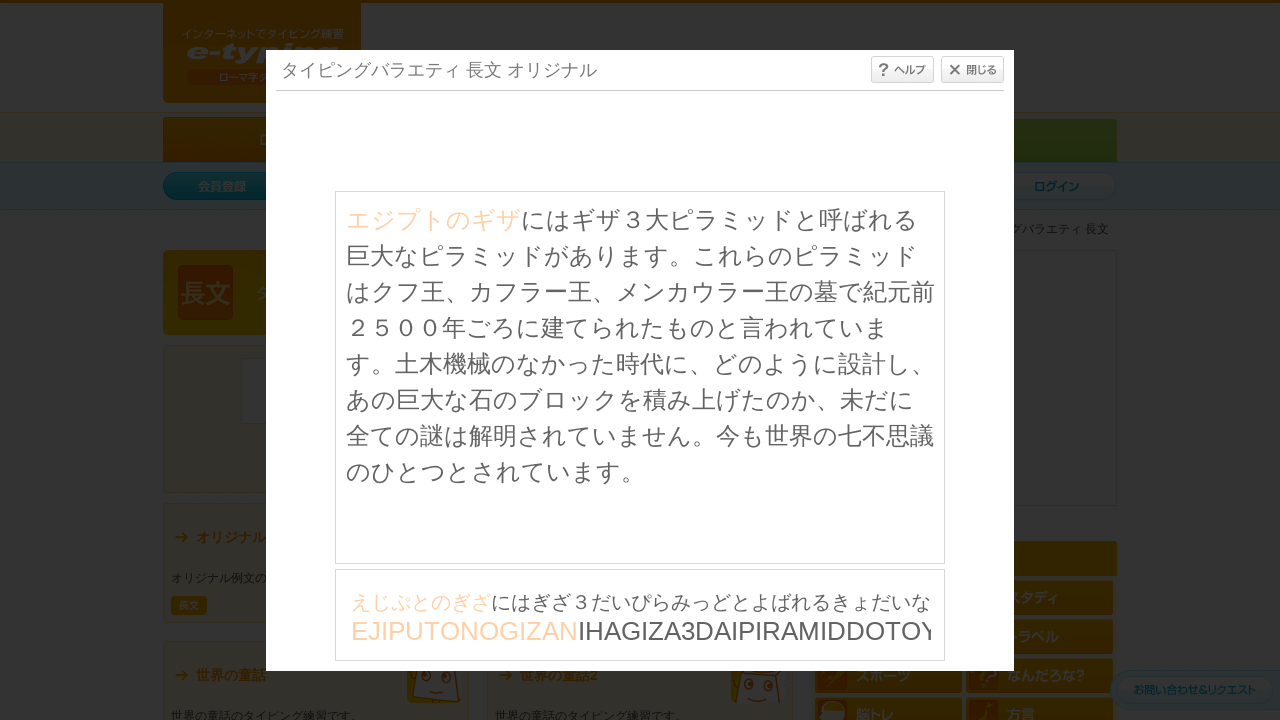

Waited 30ms before next keystroke
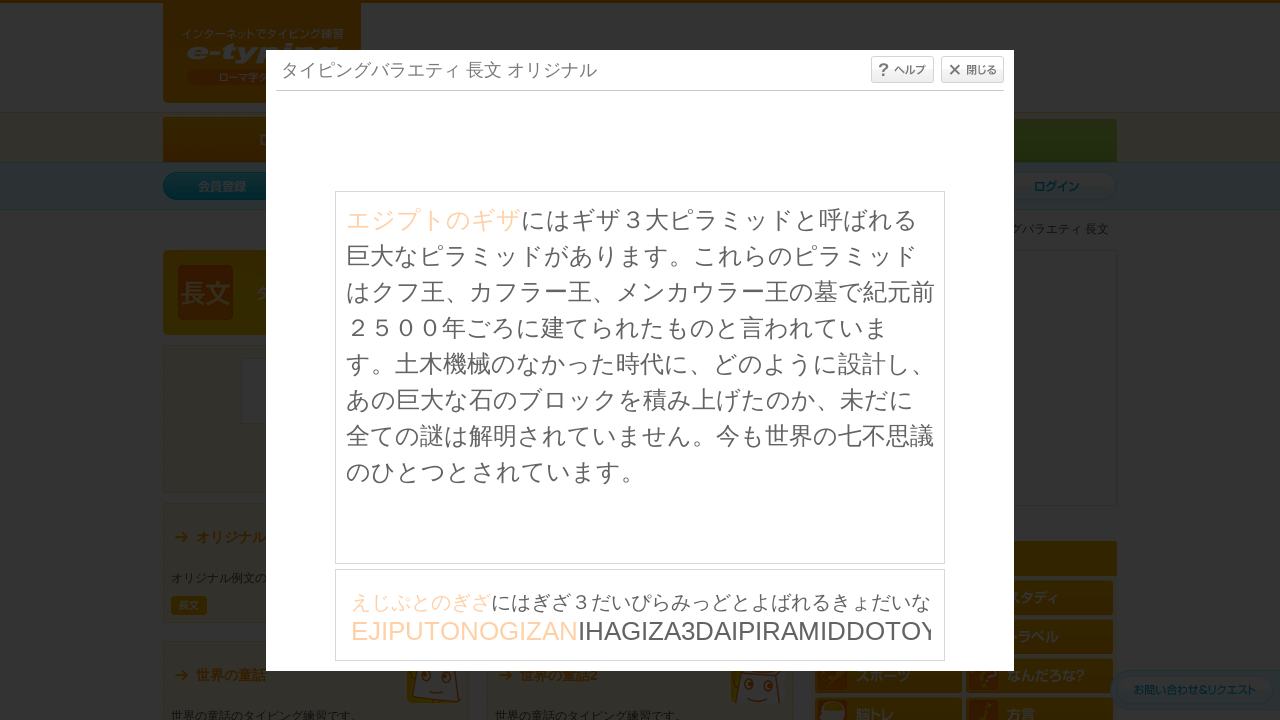

Typed character: 'I'
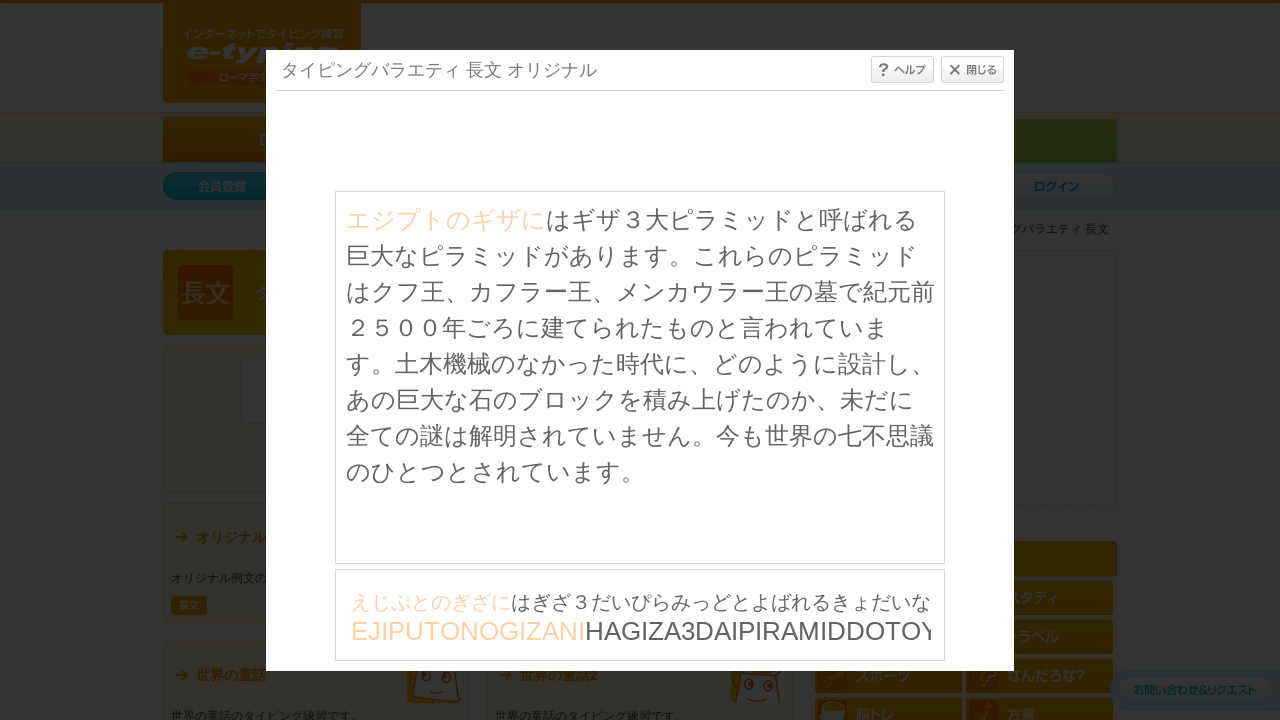

Waited 30ms before next keystroke
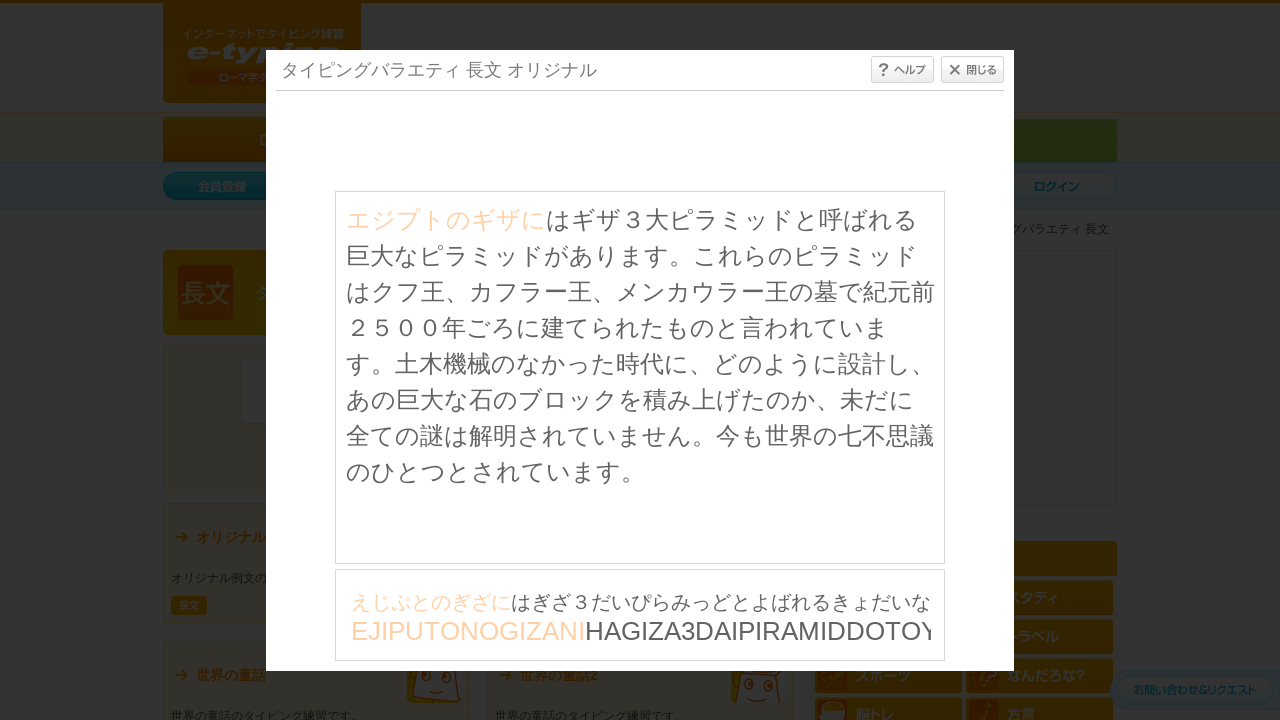

Typed character: 'H'
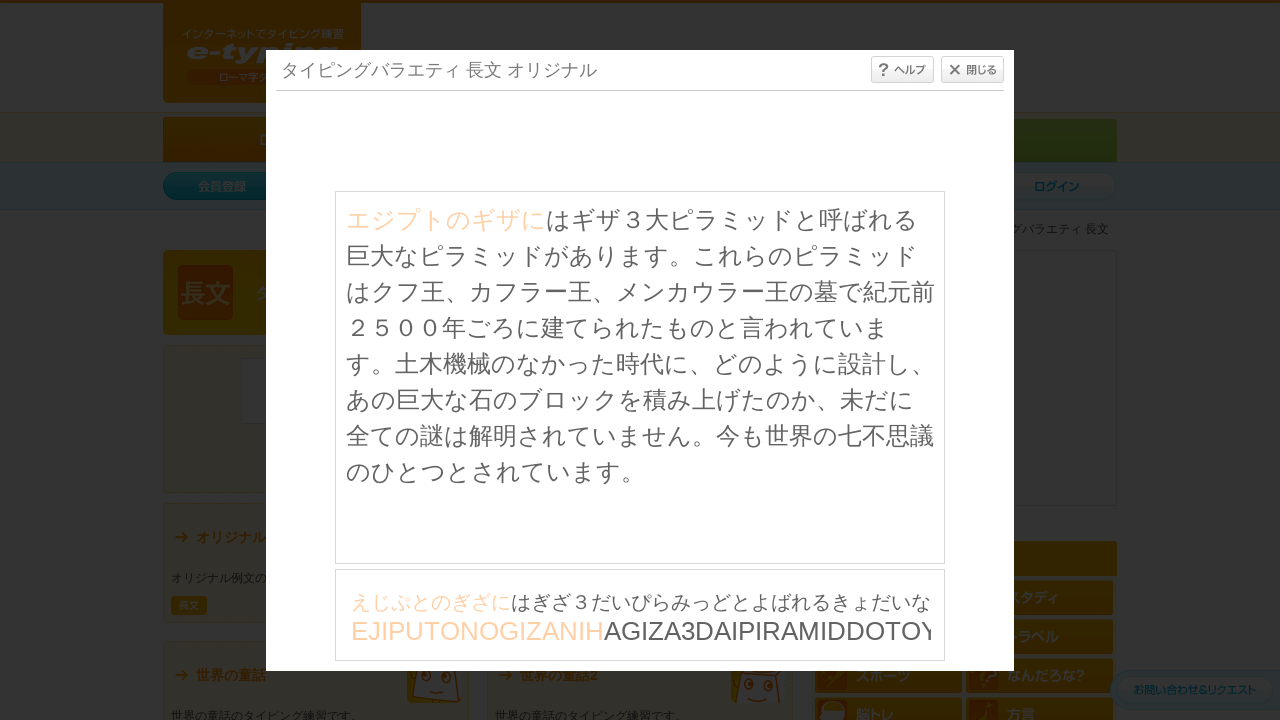

Waited 30ms before next keystroke
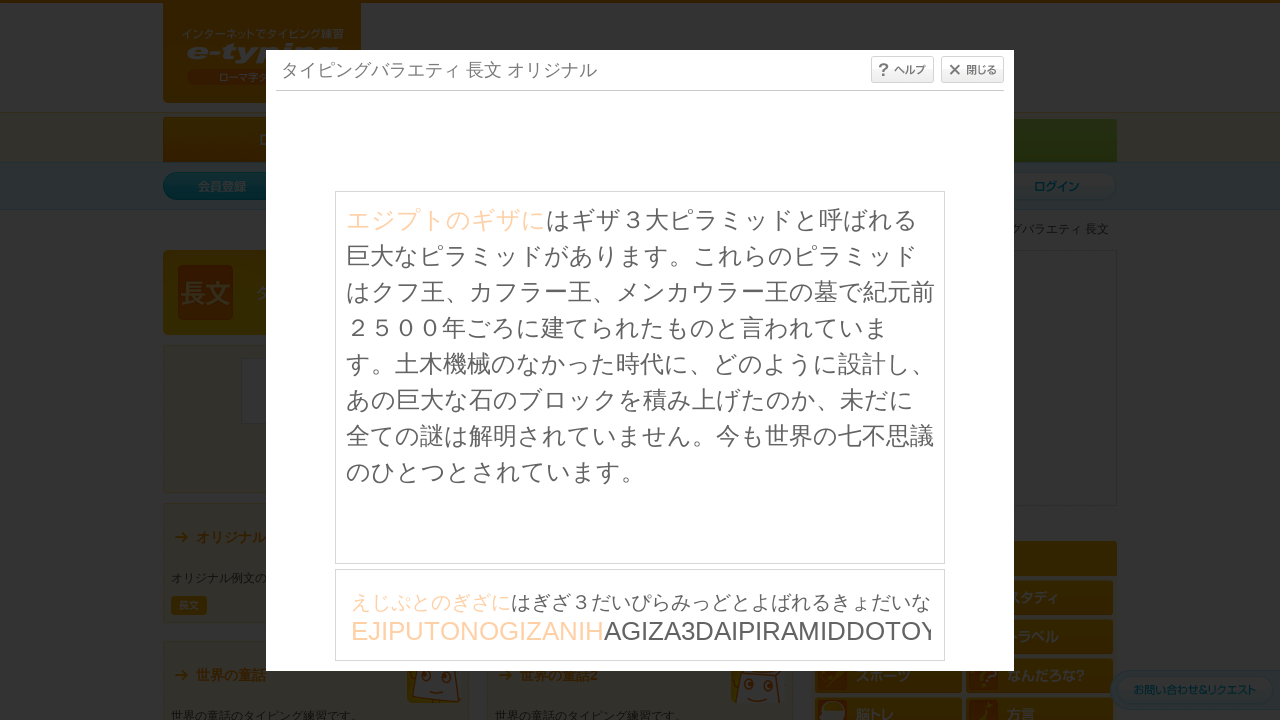

Typed character: 'A'
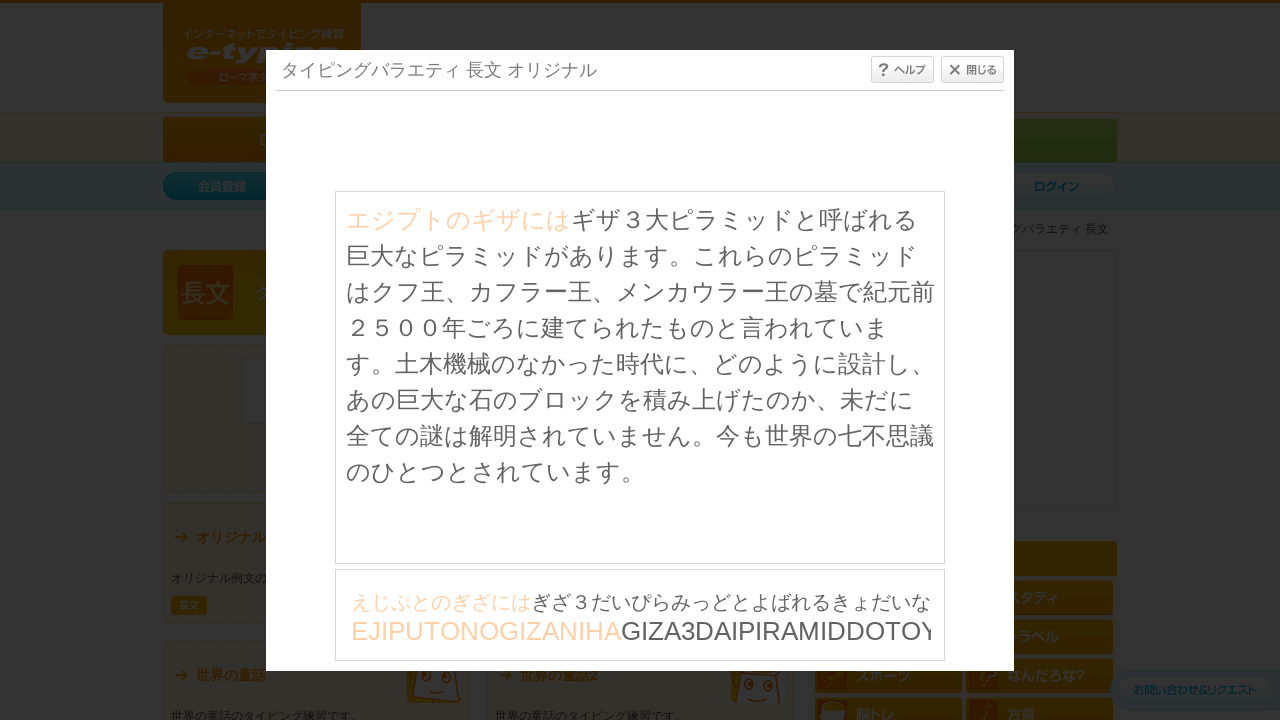

Waited 30ms before next keystroke
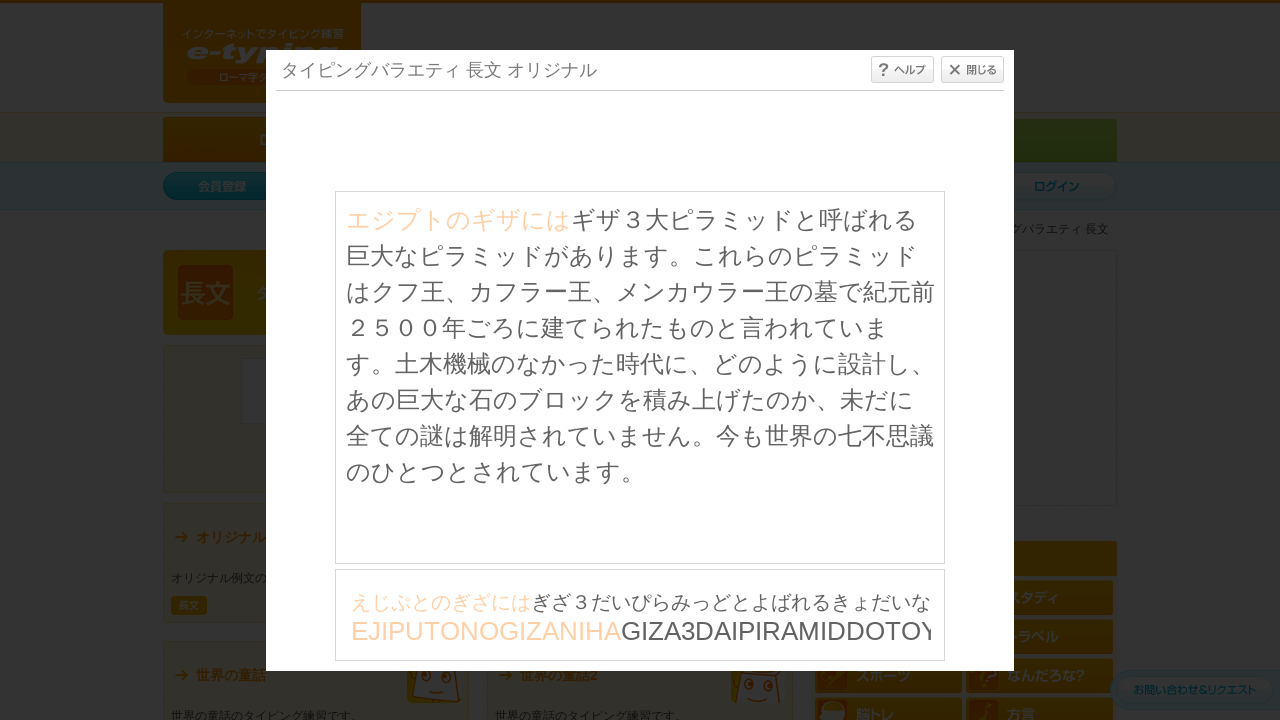

Typed character: 'G'
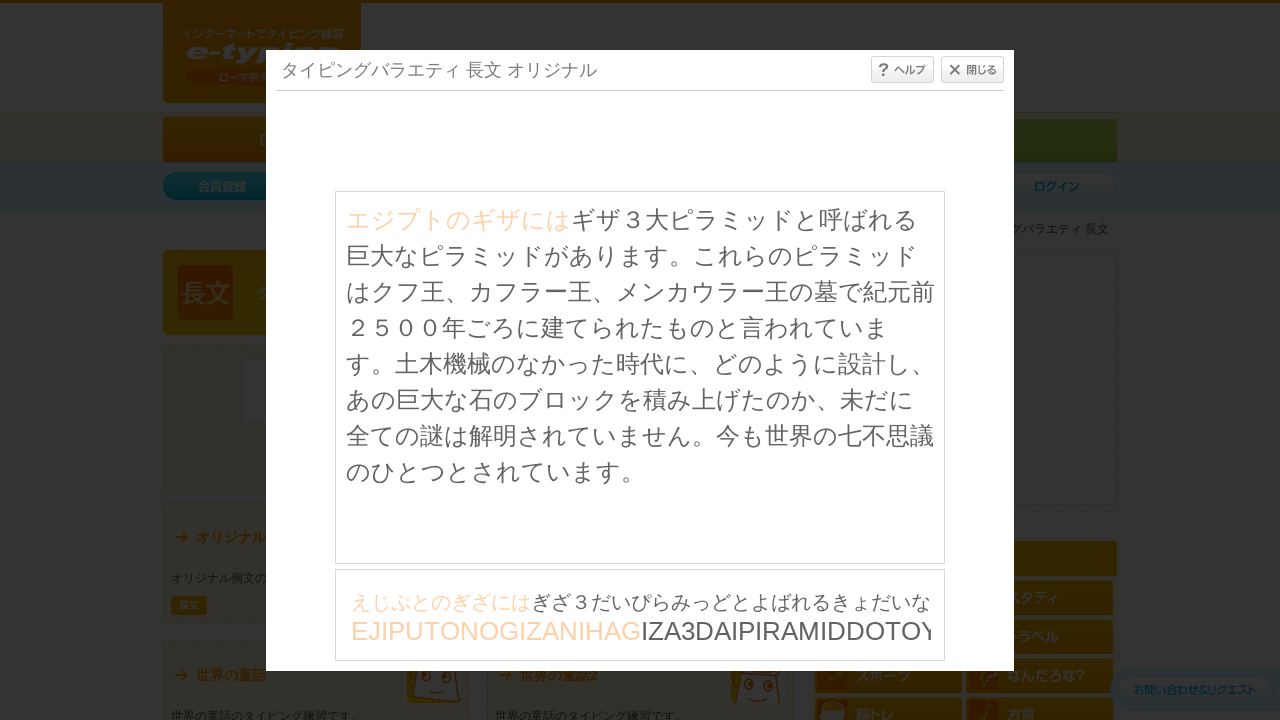

Waited 30ms before next keystroke
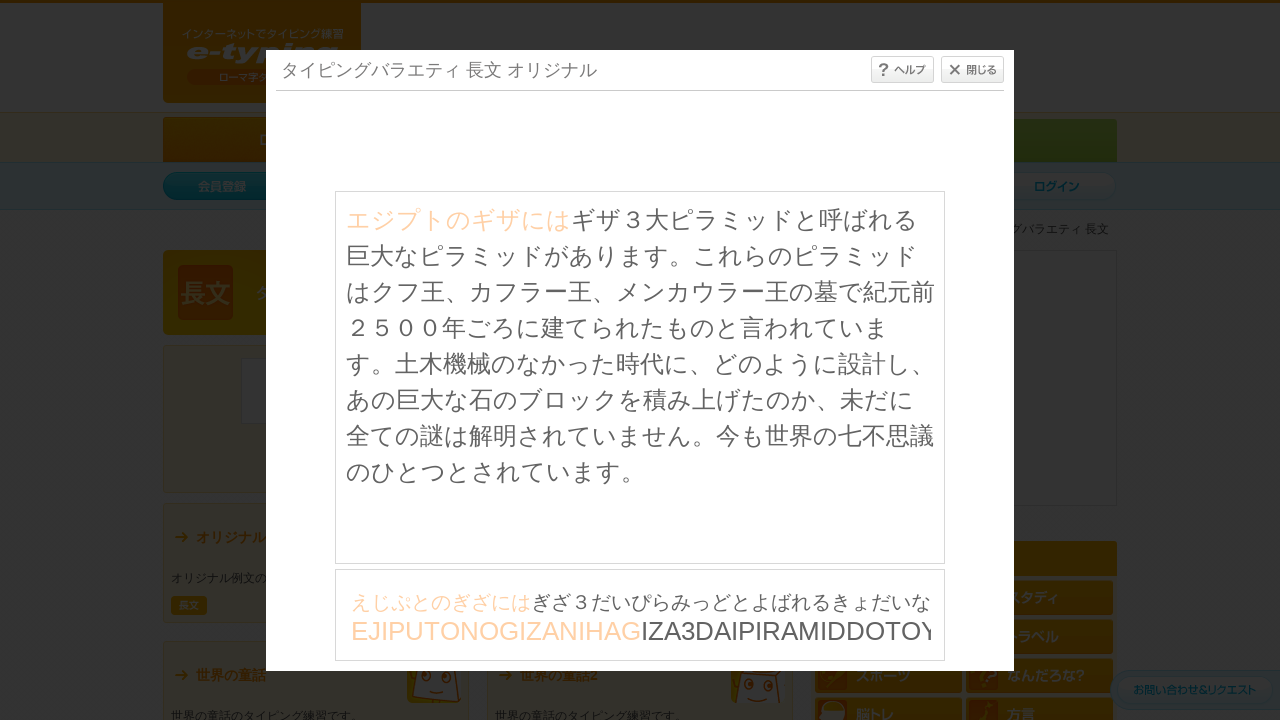

Typed character: 'I'
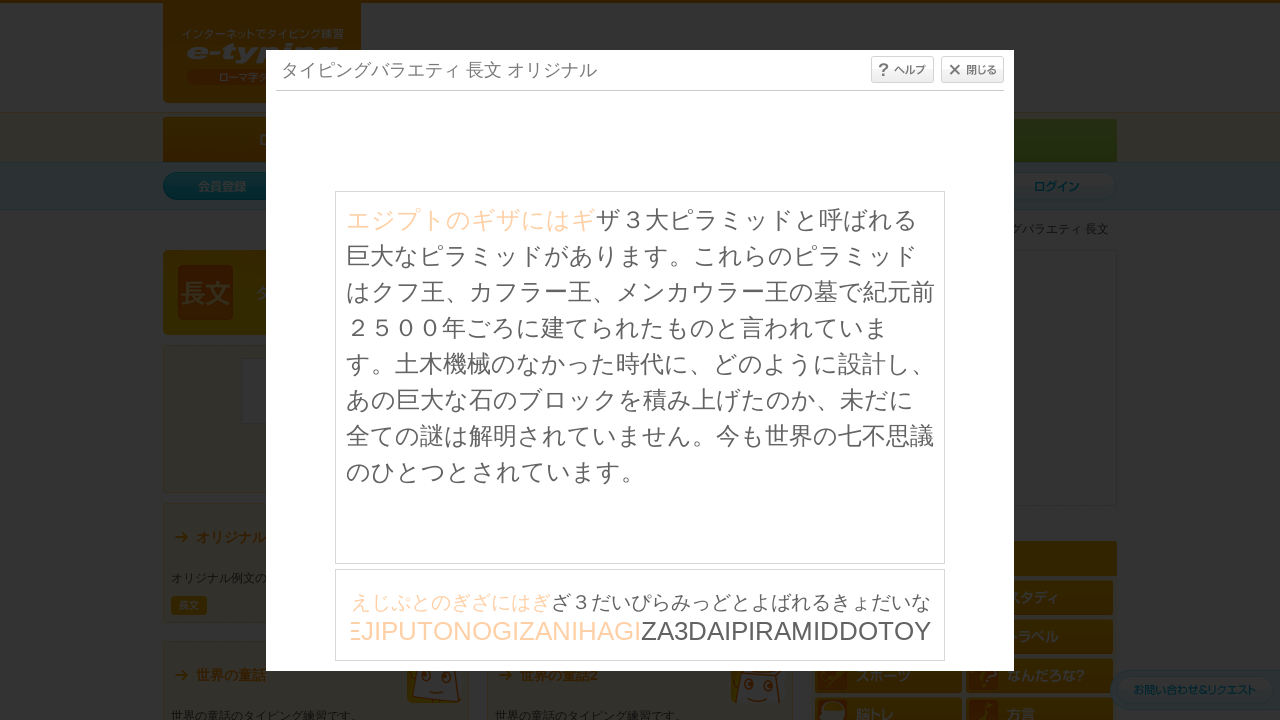

Waited 30ms before next keystroke
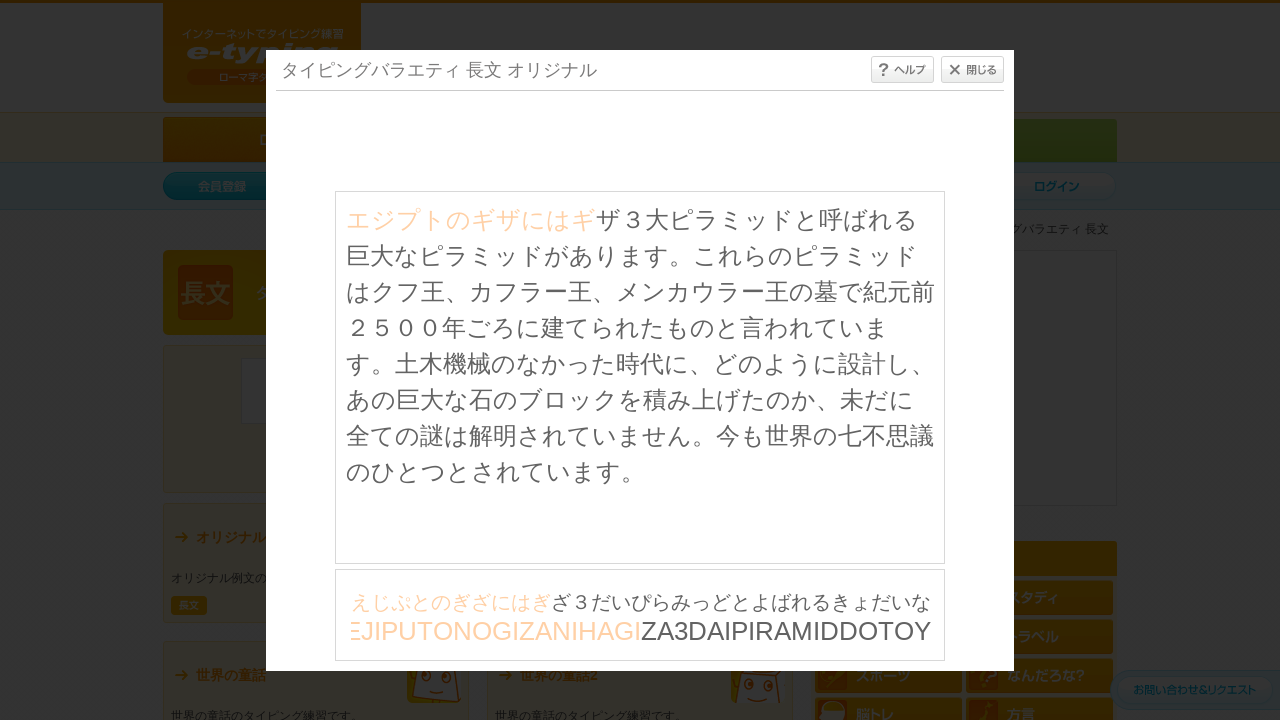

Typed character: 'Z'
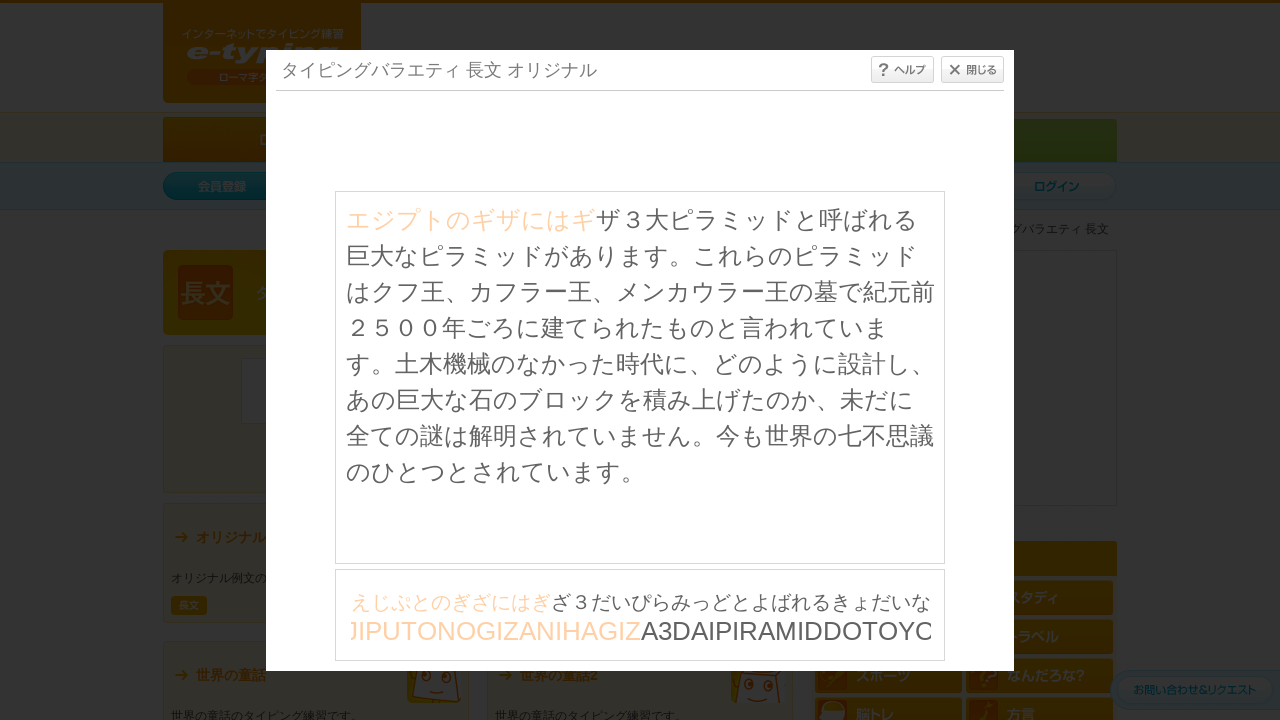

Waited 30ms before next keystroke
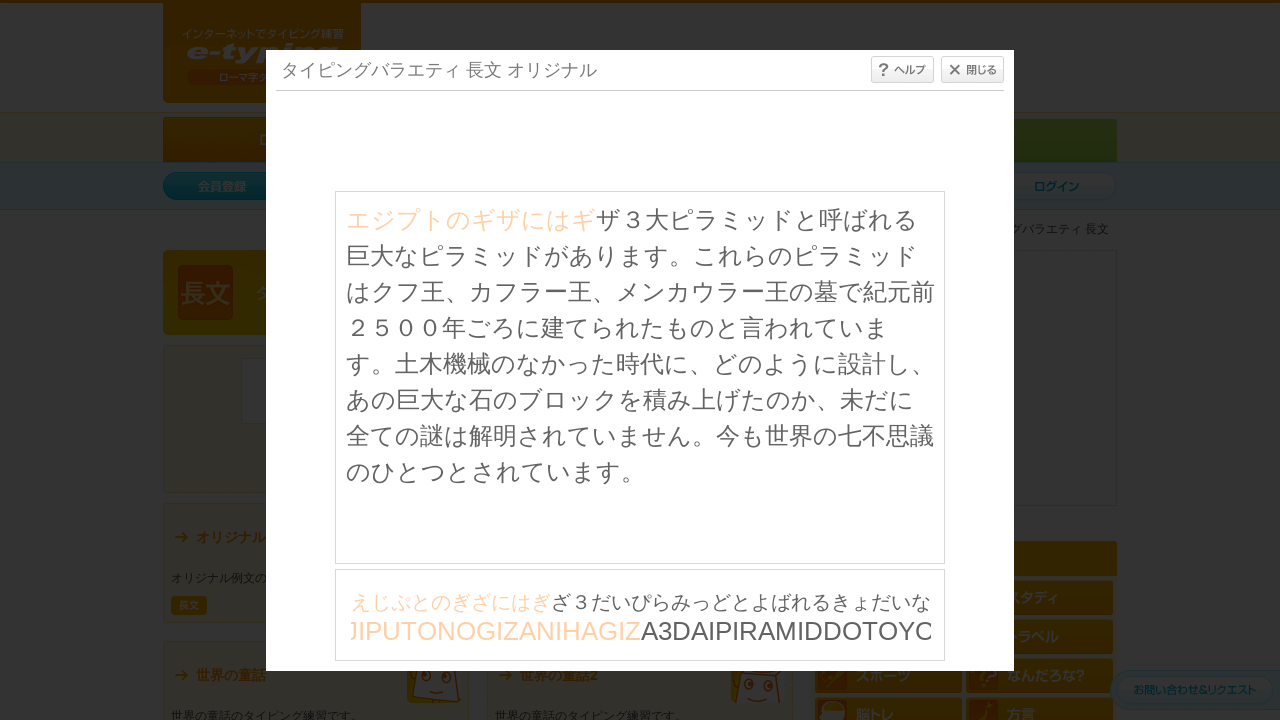

Typed character: 'A'
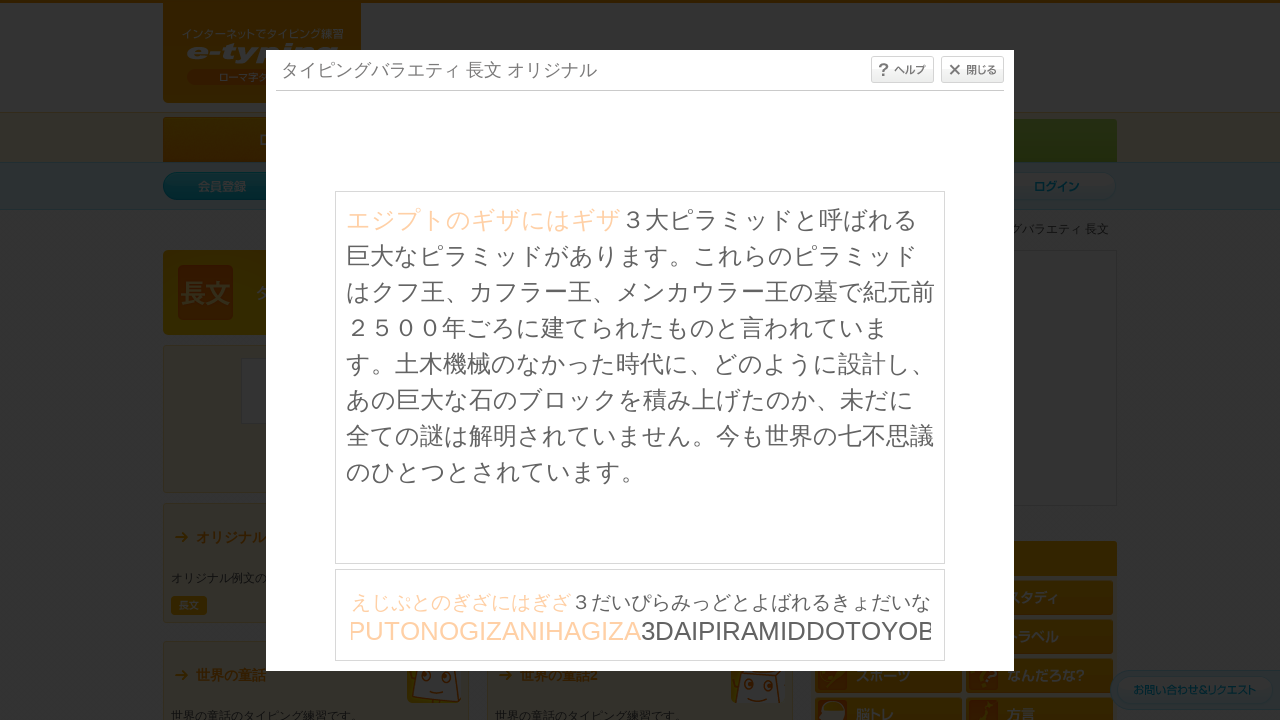

Waited 30ms before next keystroke
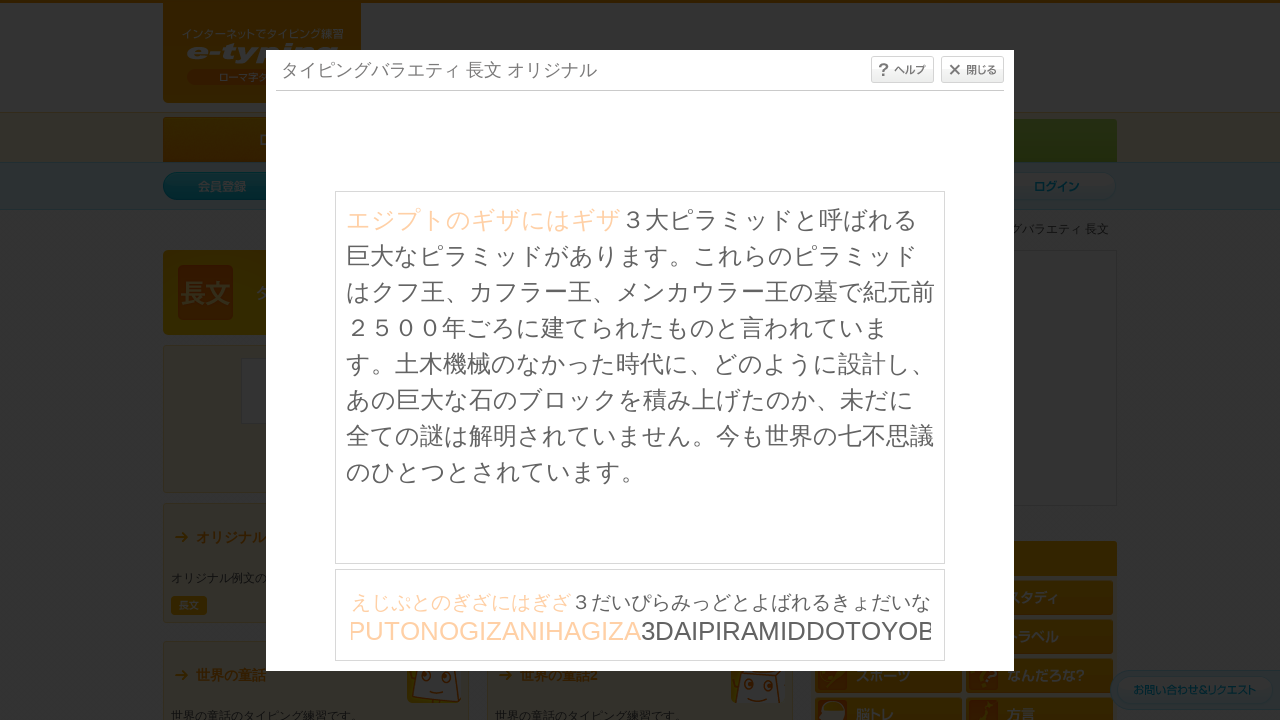

Typed character: '3'
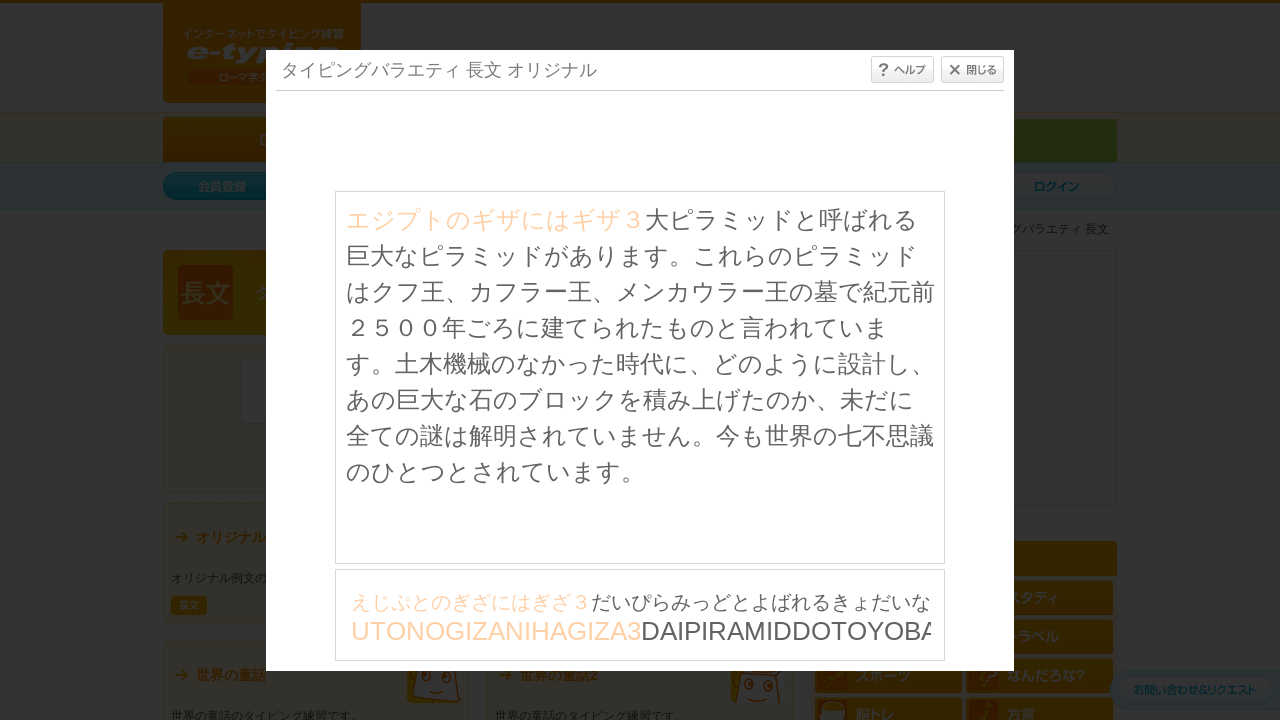

Waited 30ms before next keystroke
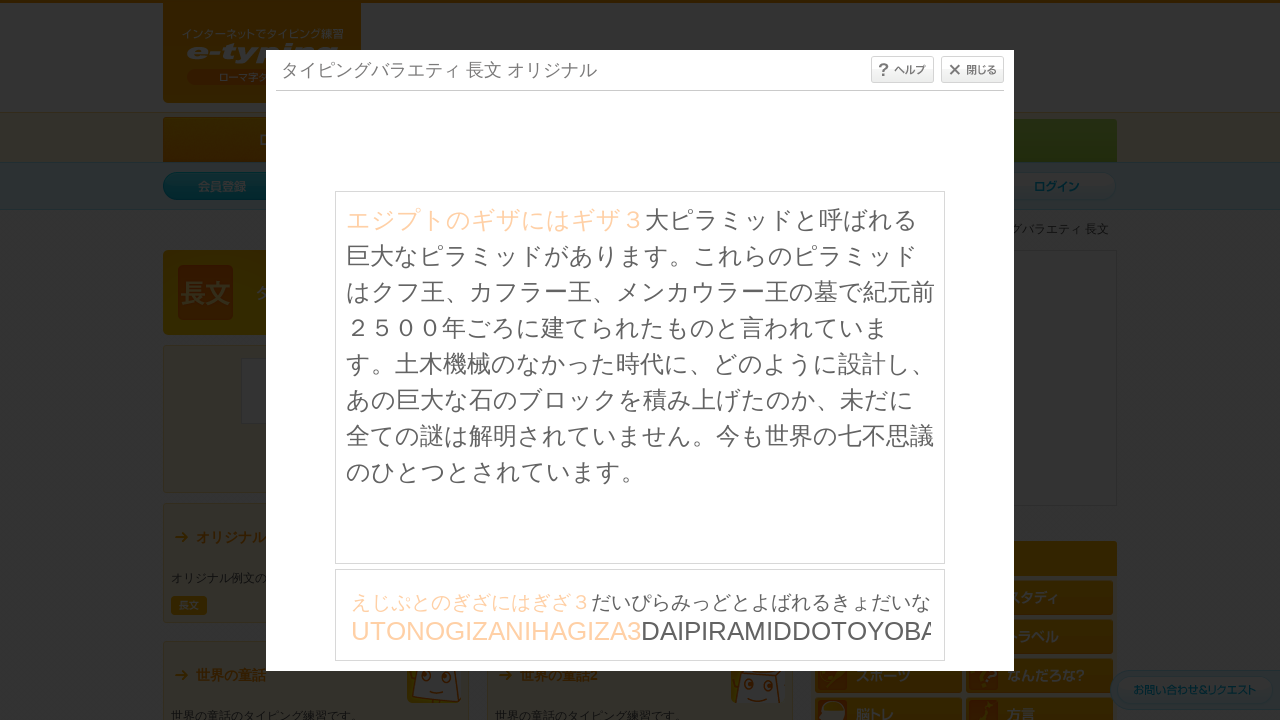

Typed character: 'D'
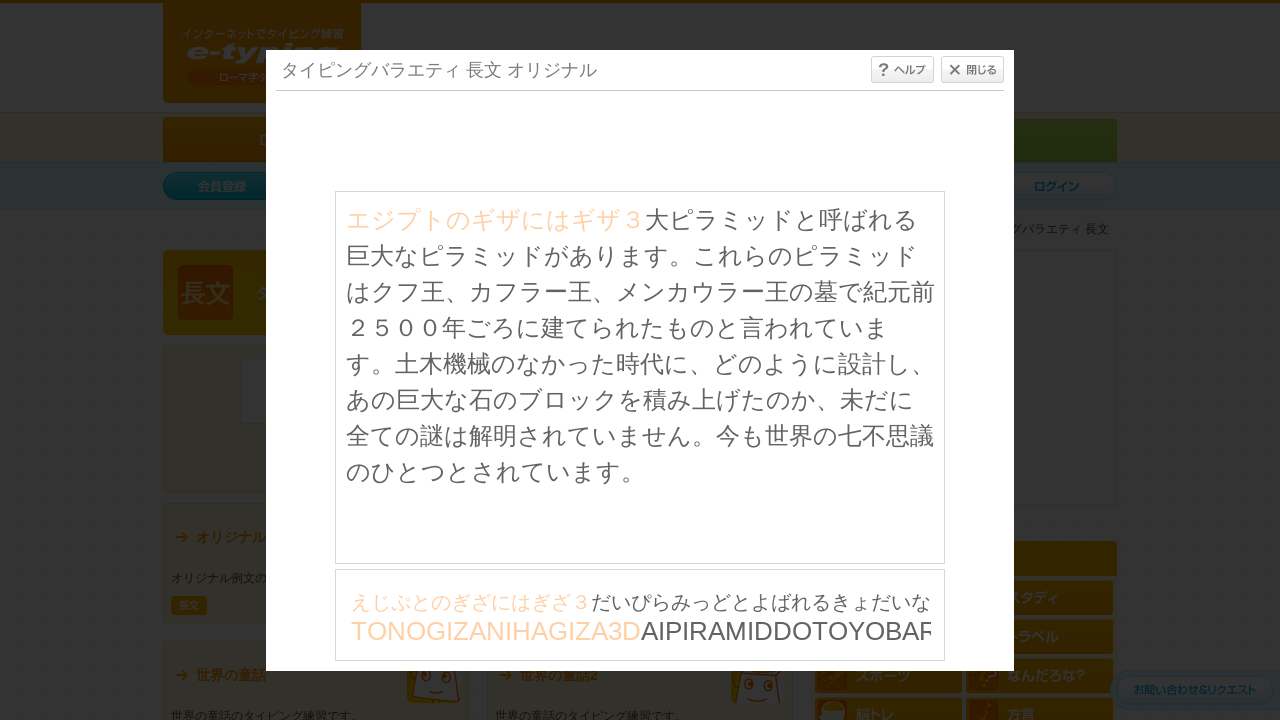

Waited 30ms before next keystroke
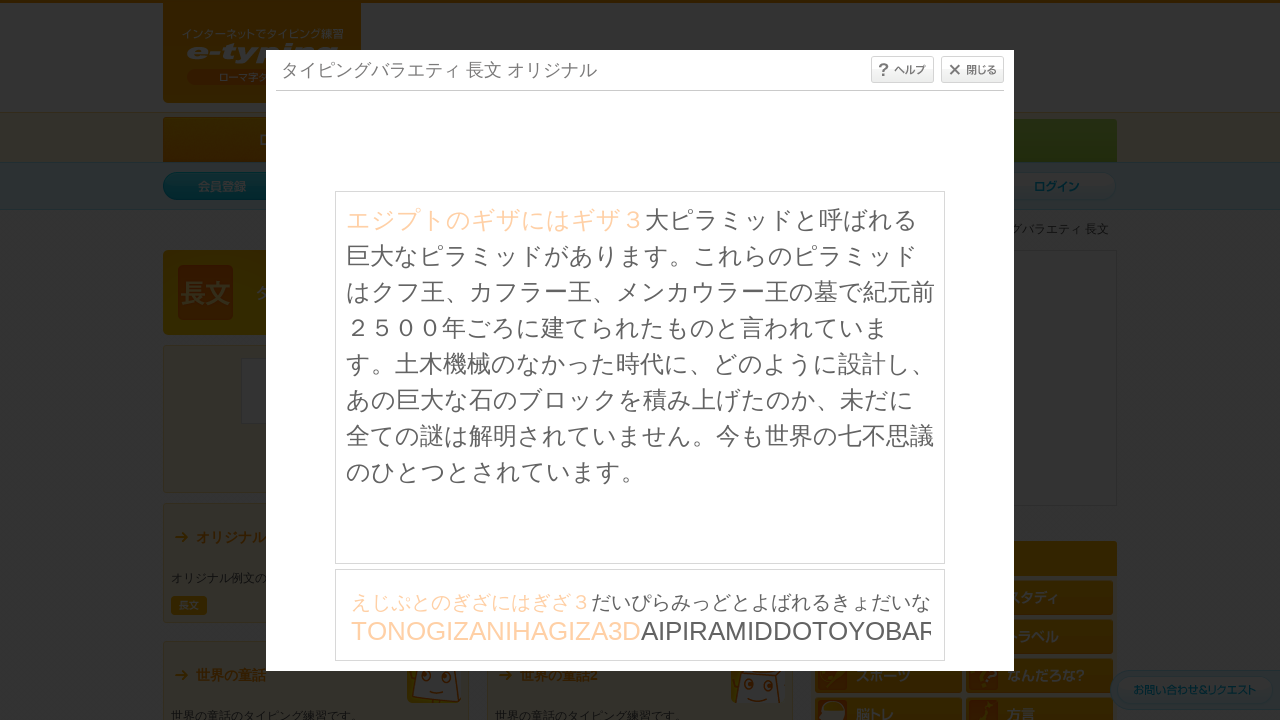

Typed character: 'A'
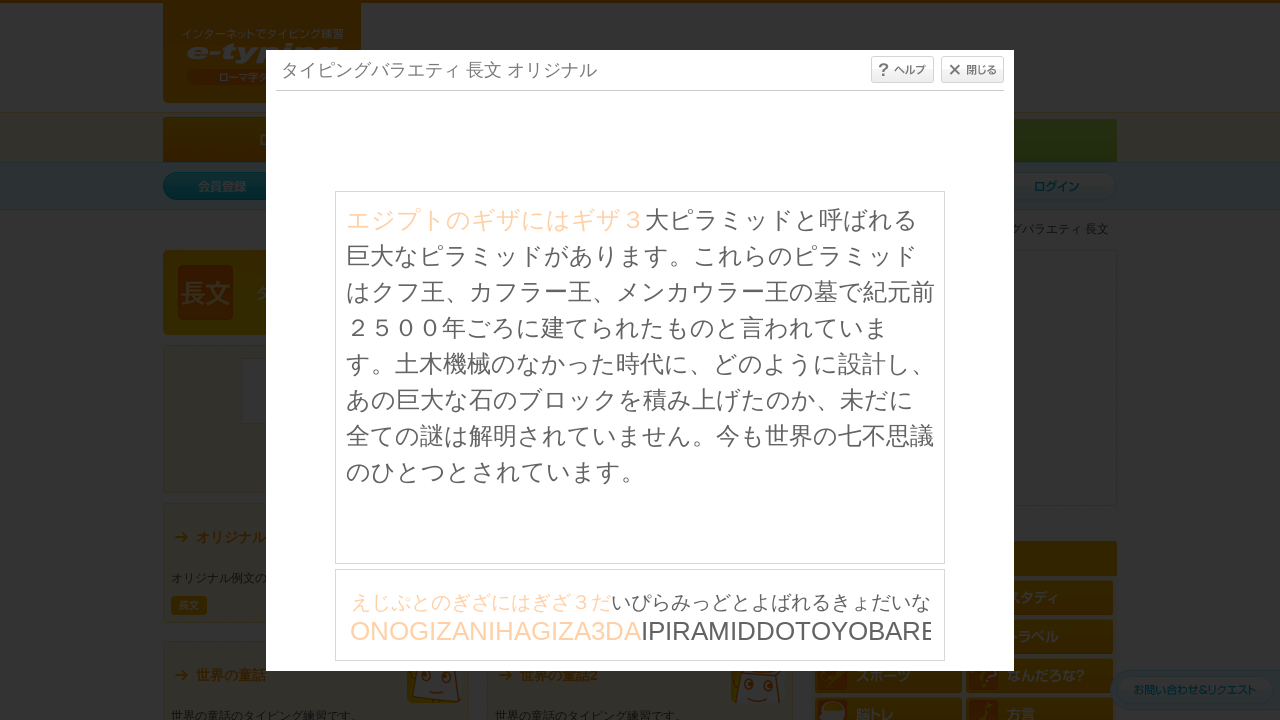

Waited 30ms before next keystroke
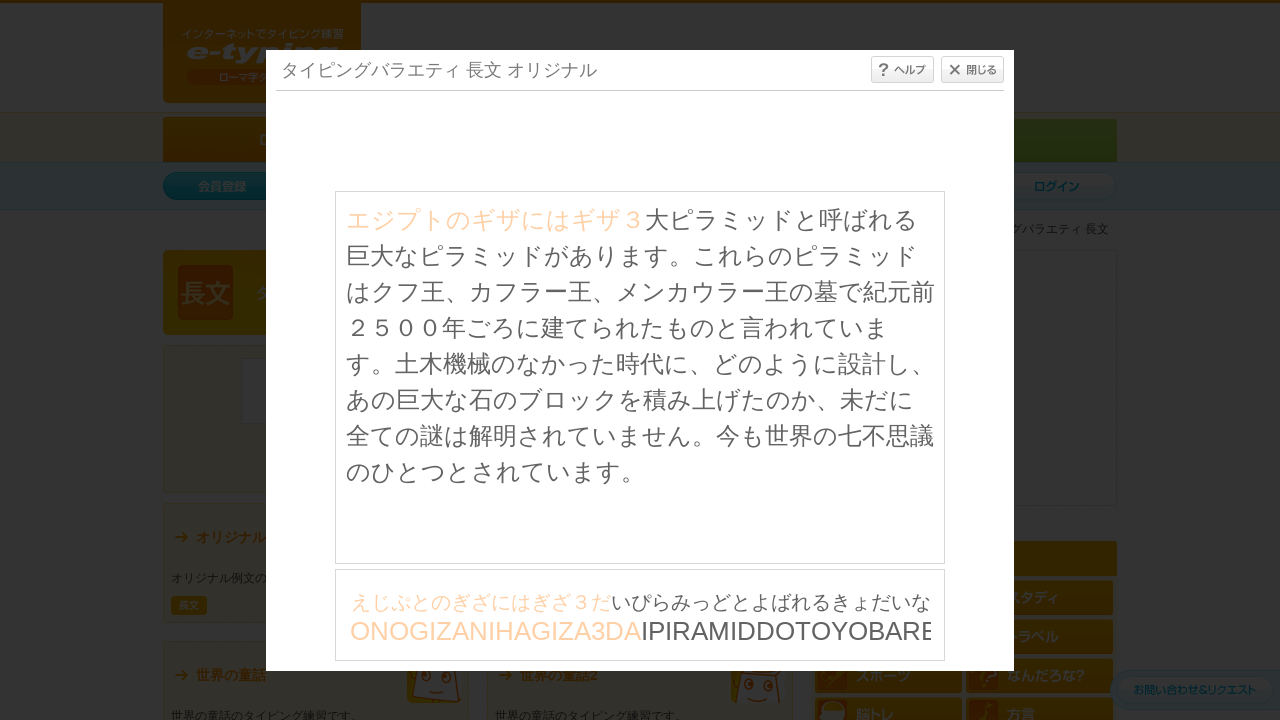

Typed character: 'I'
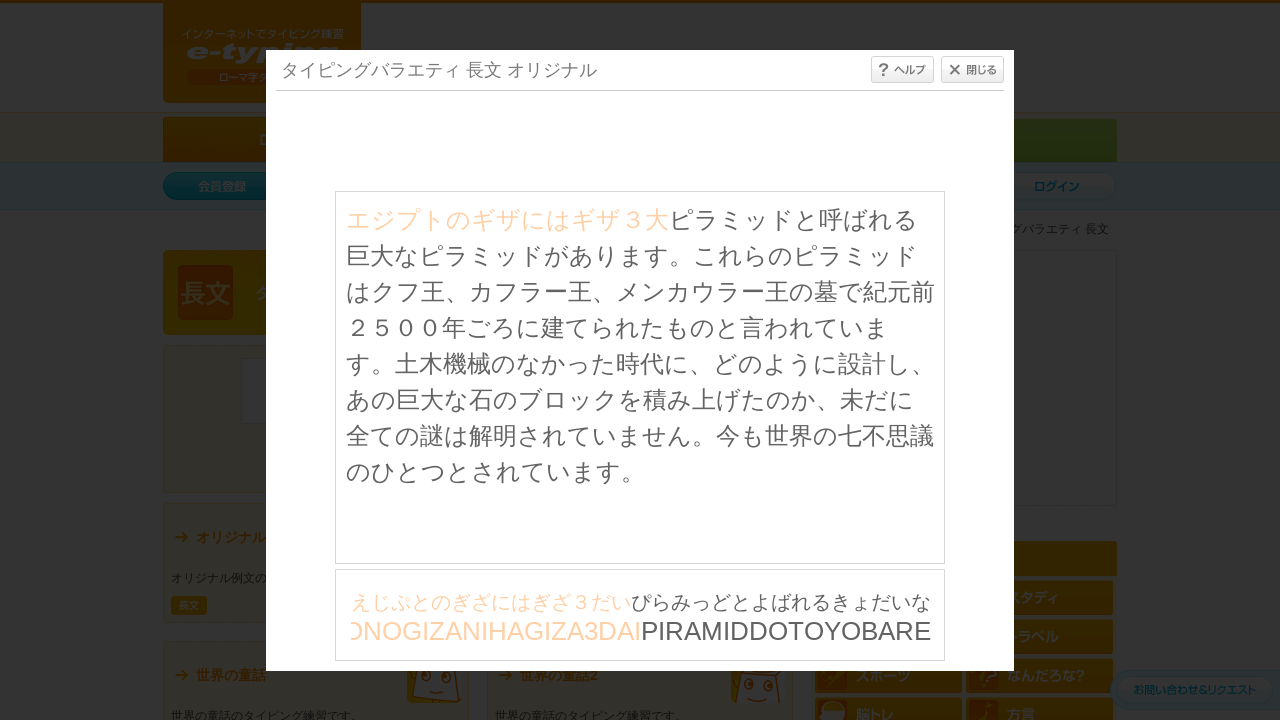

Waited 30ms before next keystroke
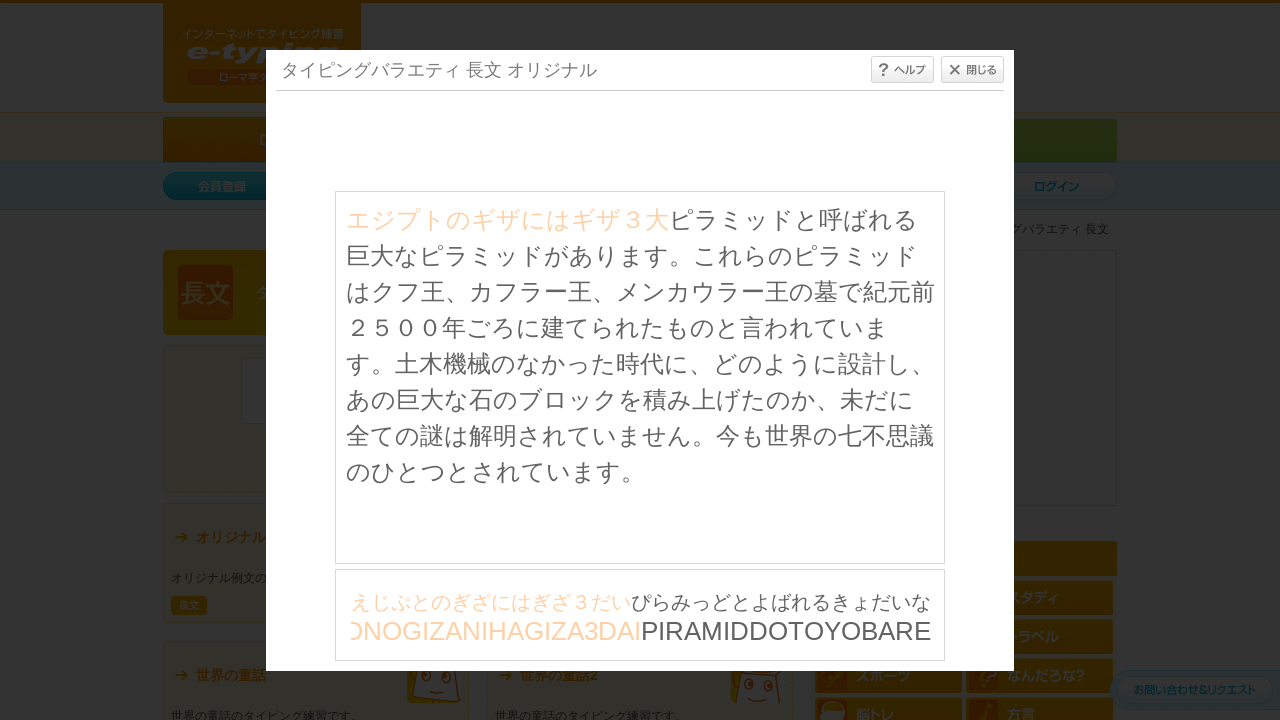

Typed character: 'P'
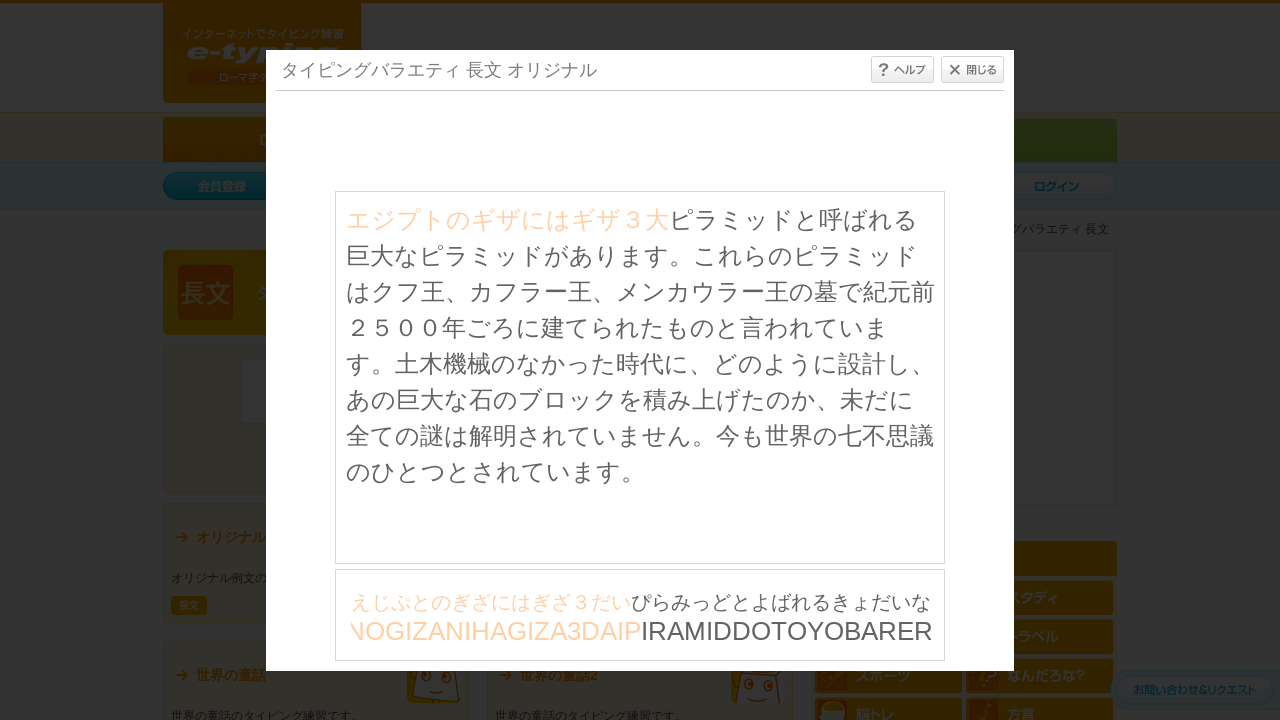

Waited 30ms before next keystroke
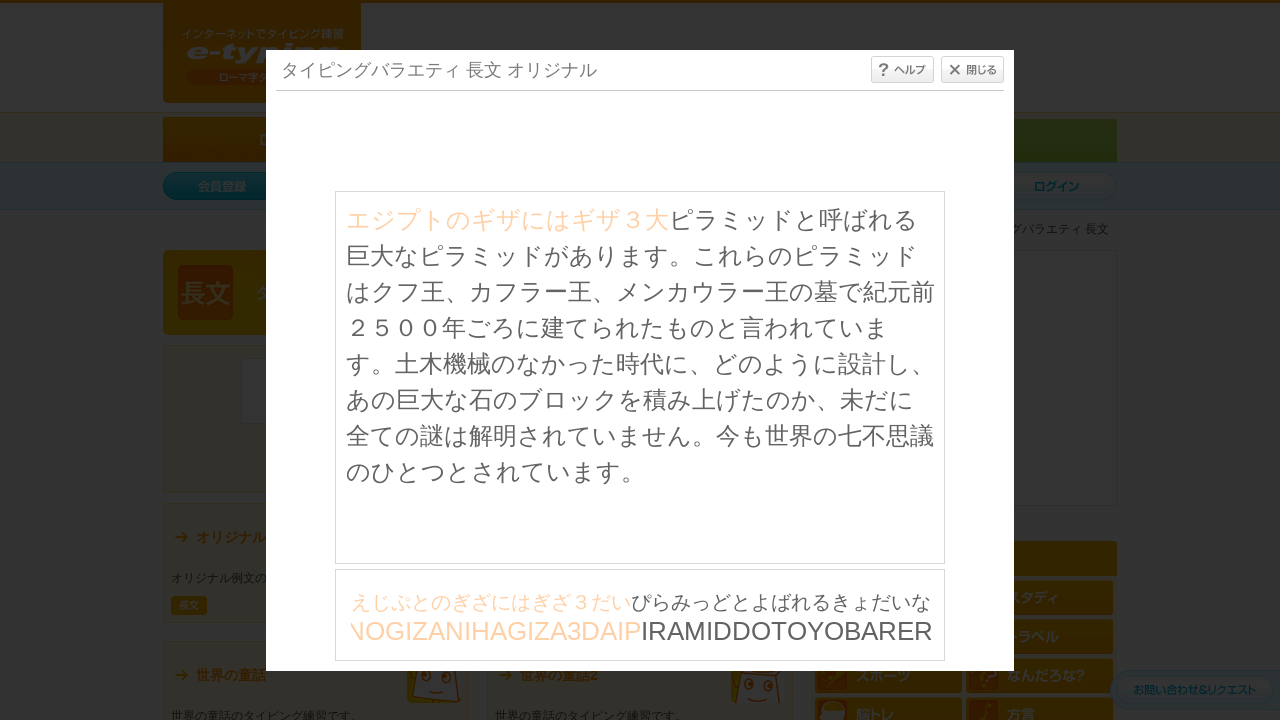

Typed character: 'I'
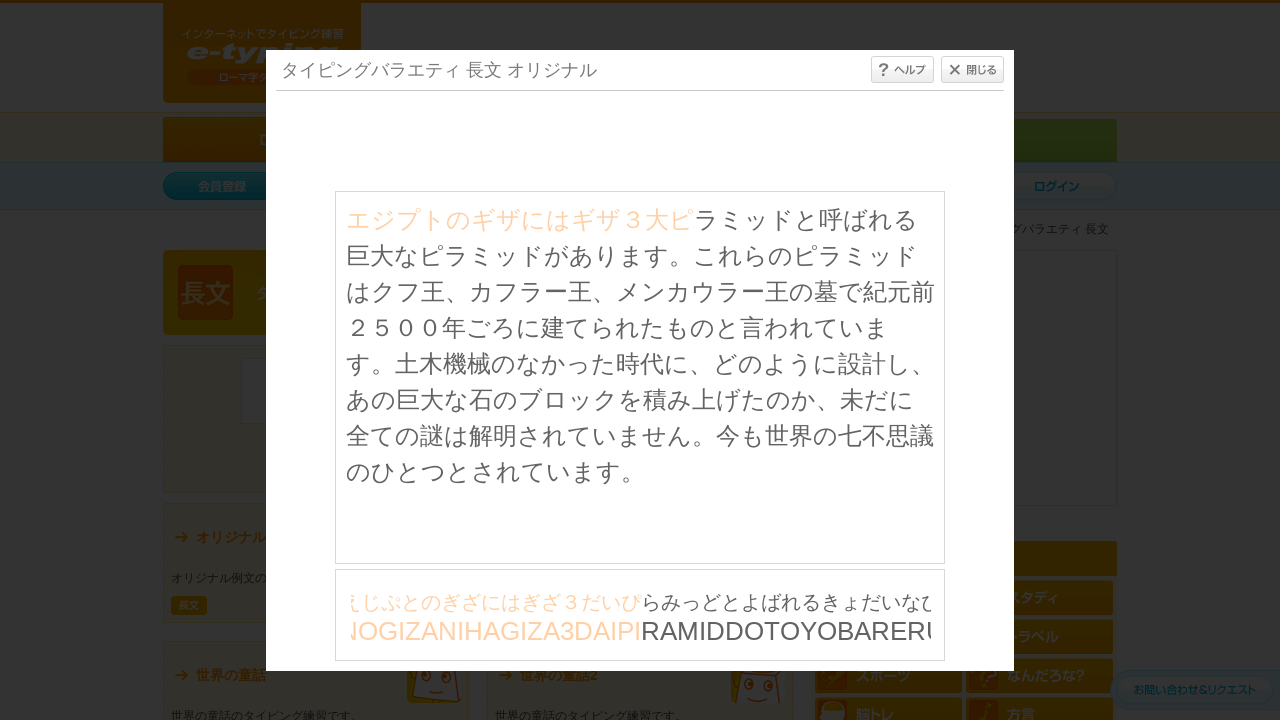

Waited 30ms before next keystroke
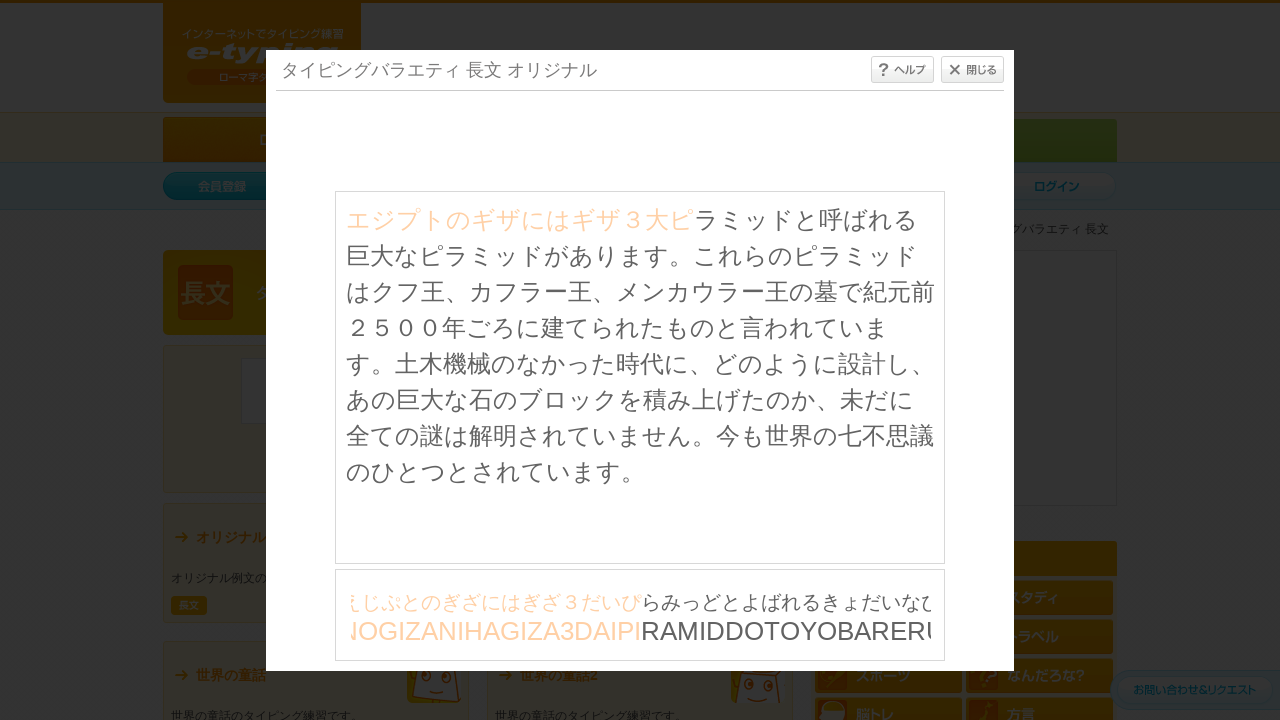

Typed character: 'R'
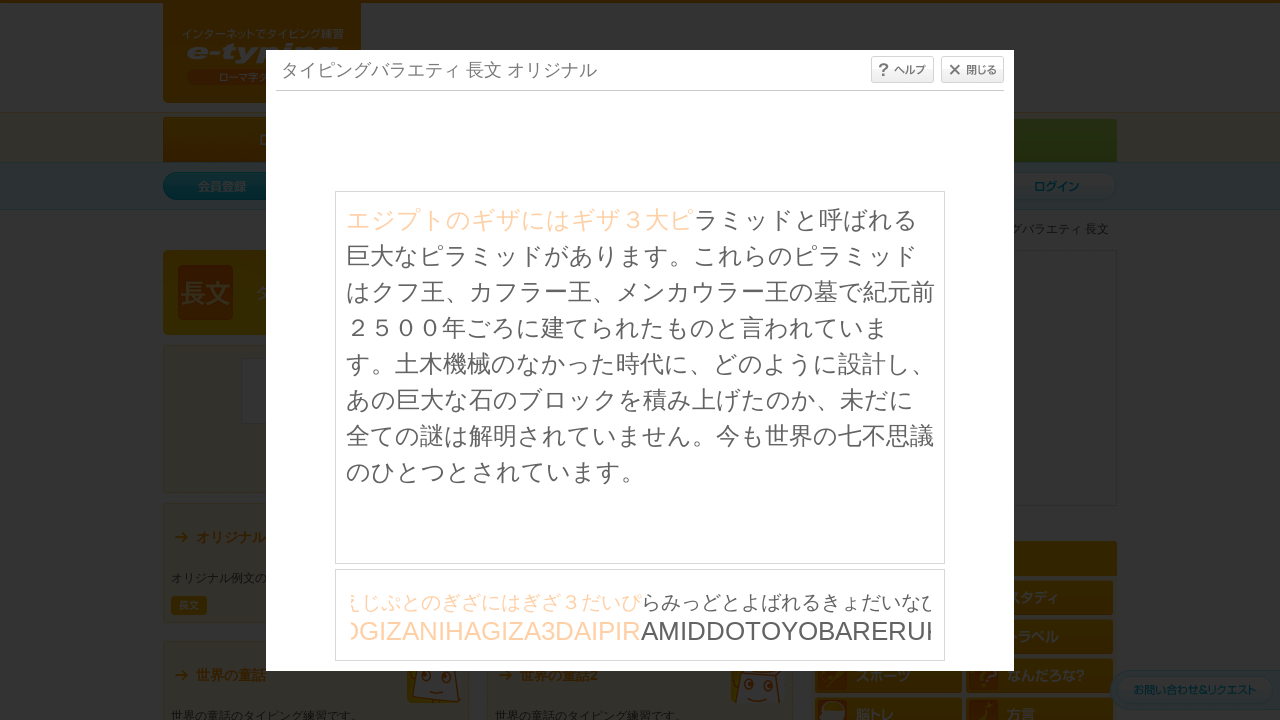

Waited 30ms before next keystroke
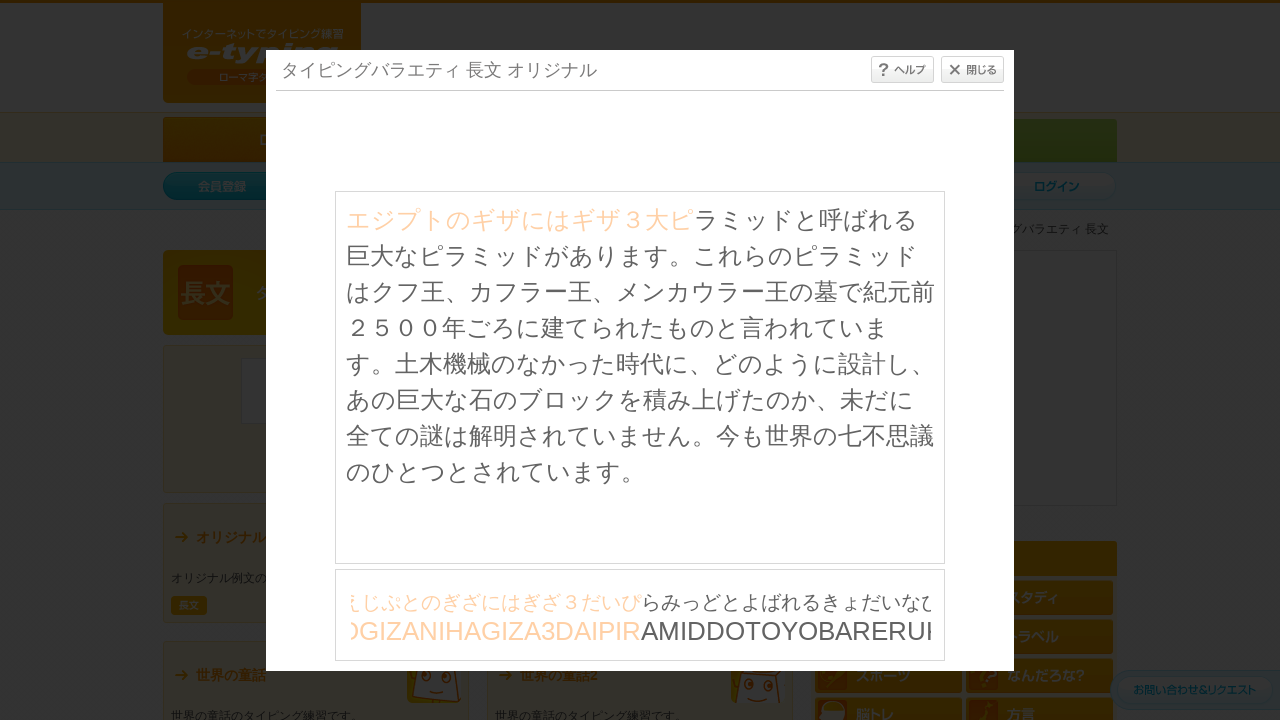

Typed character: 'A'
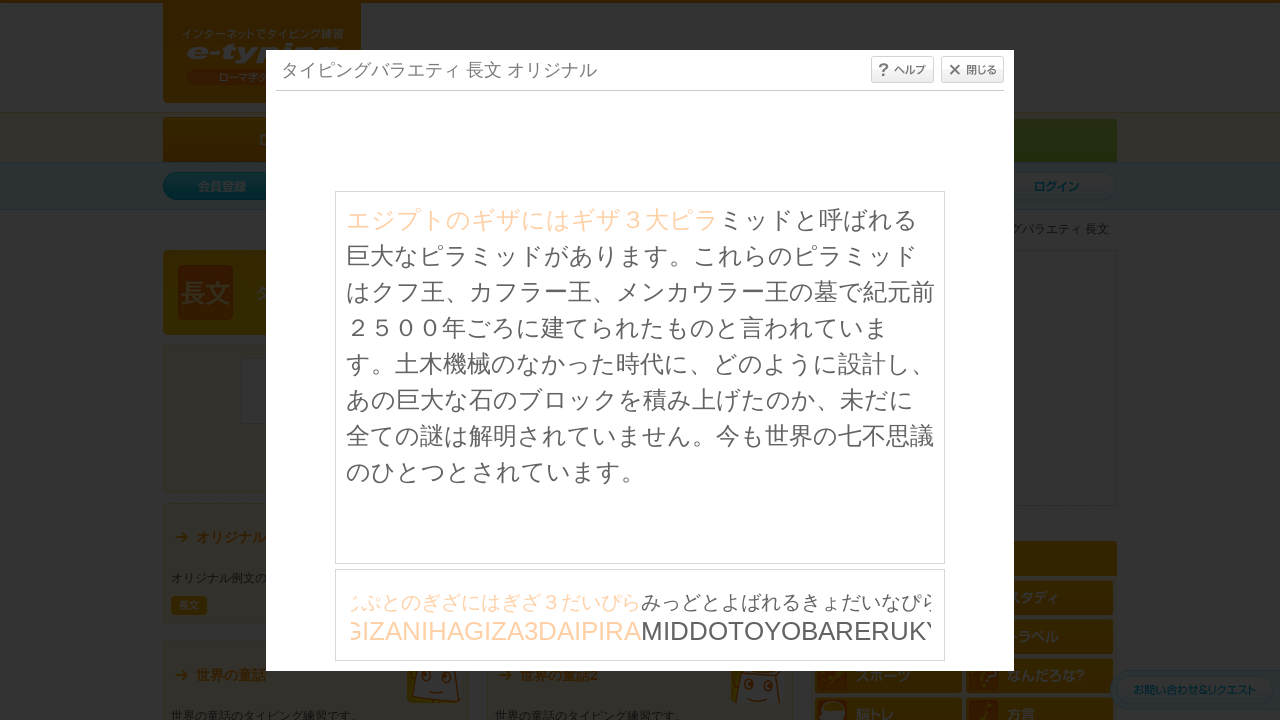

Waited 30ms before next keystroke
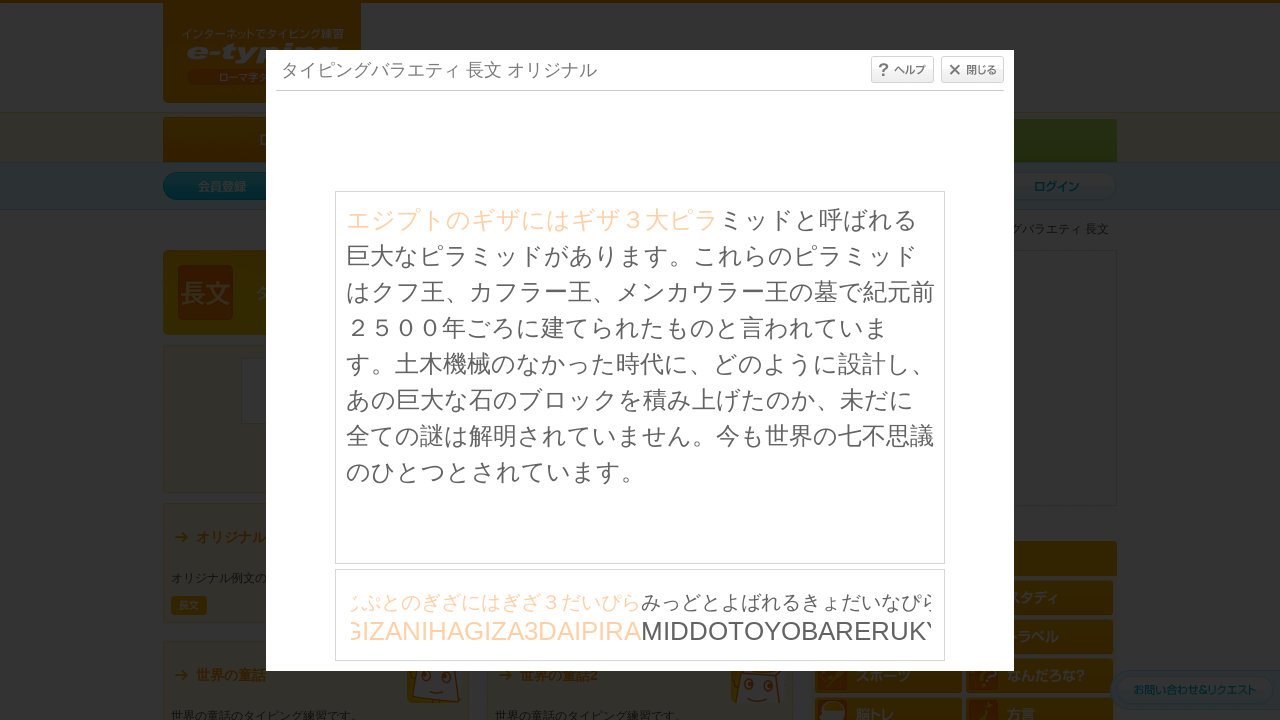

Typed character: 'M'
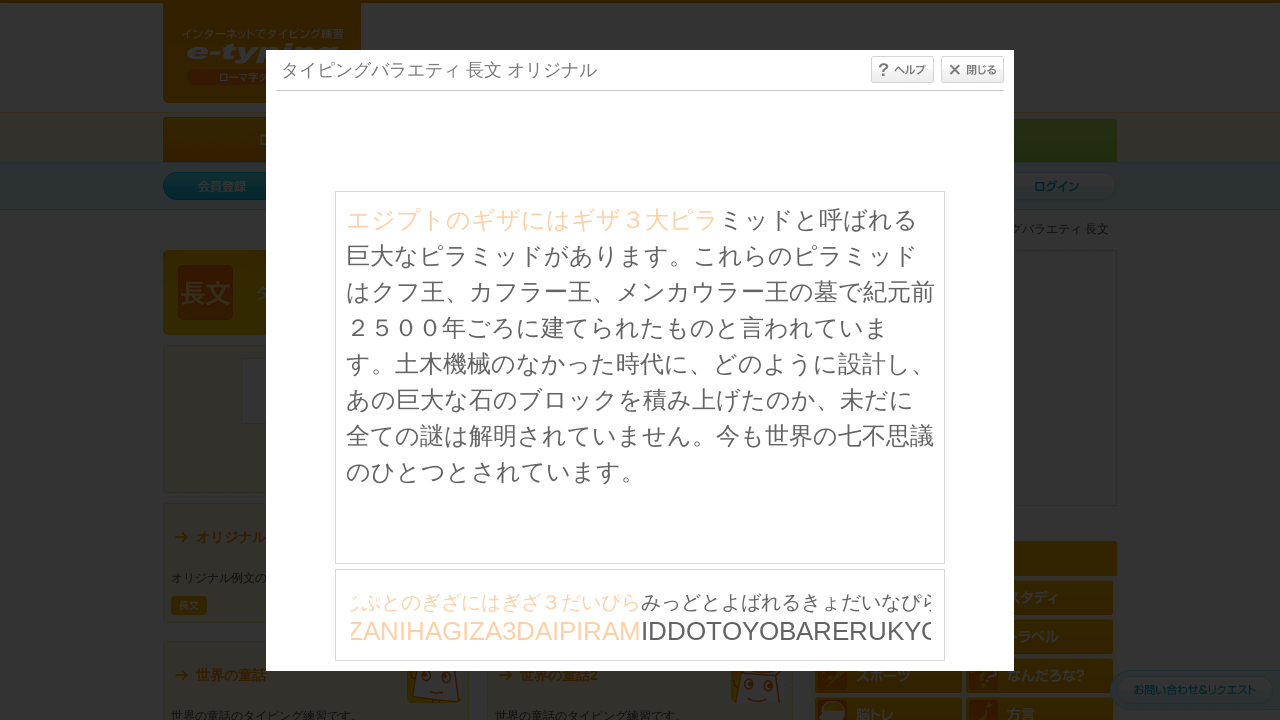

Waited 30ms before next keystroke
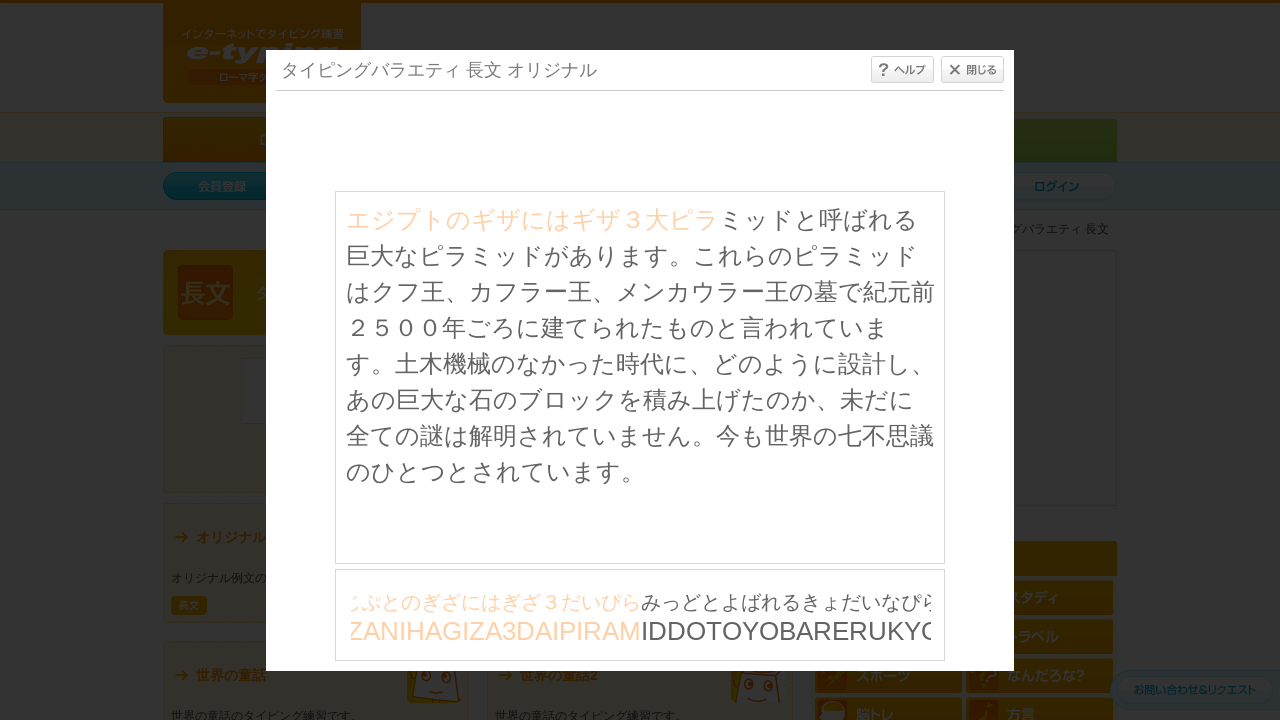

Typed character: 'I'
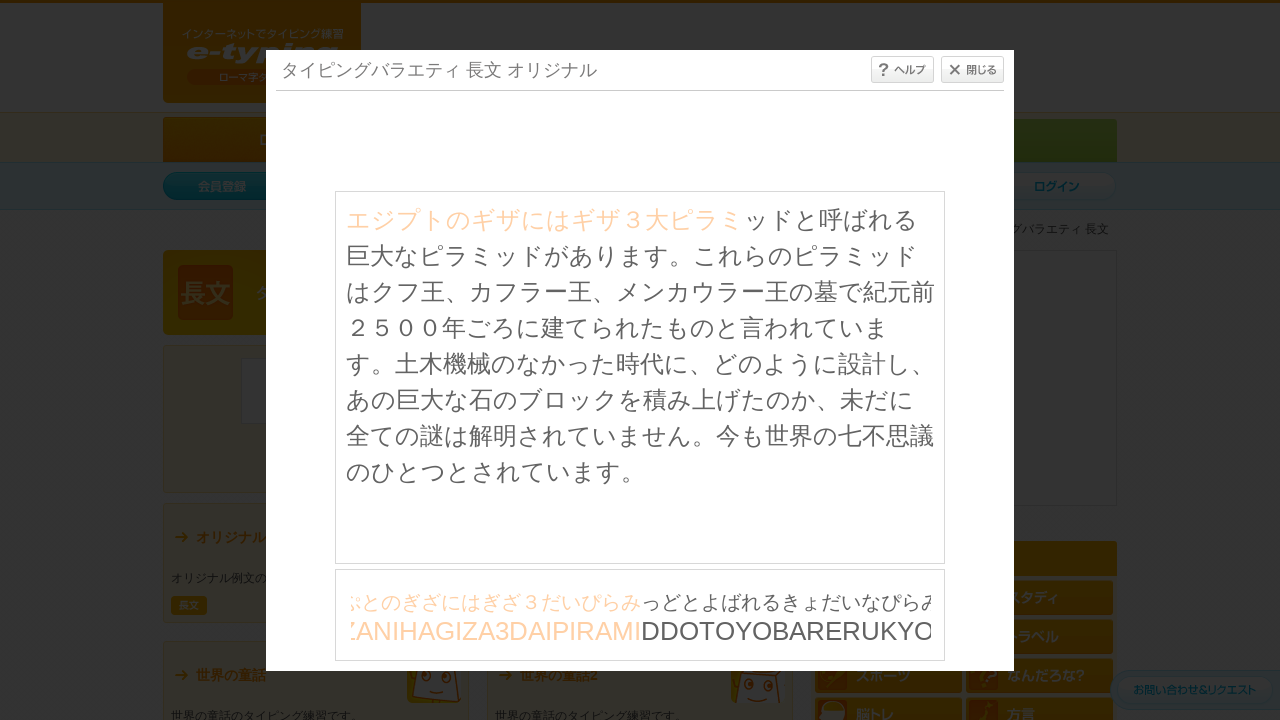

Waited 30ms before next keystroke
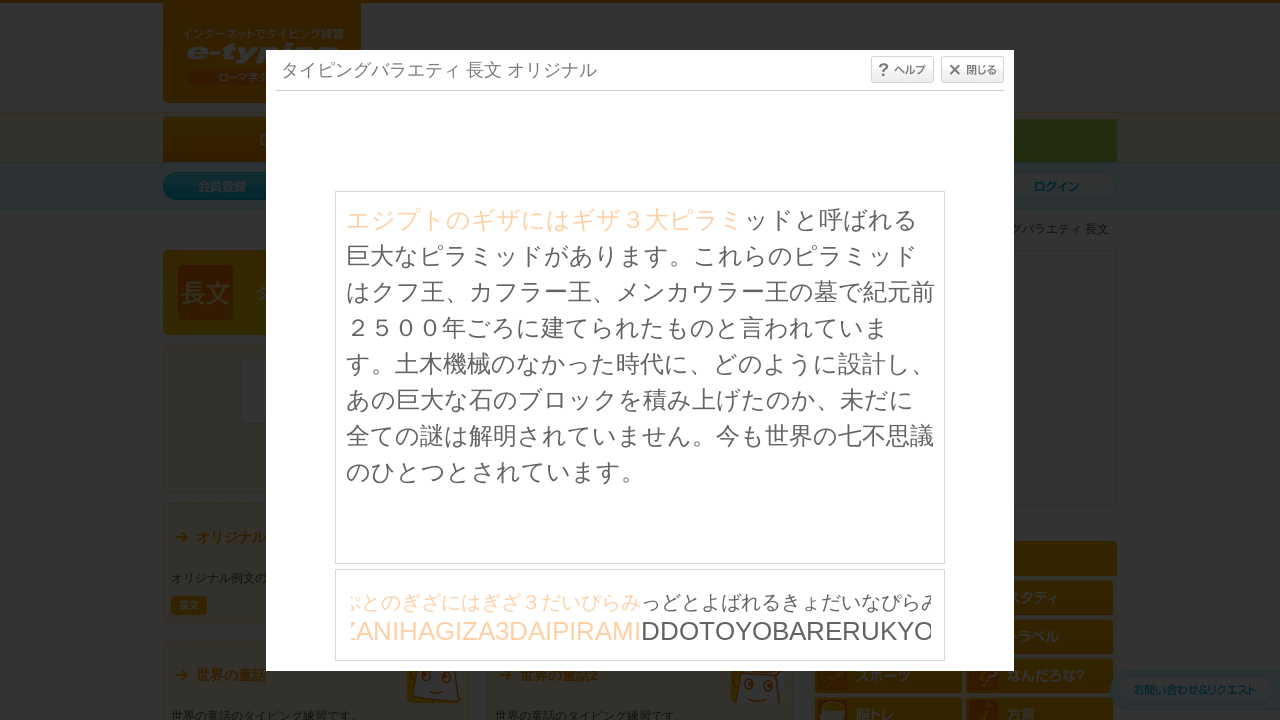

Typed character: 'D'
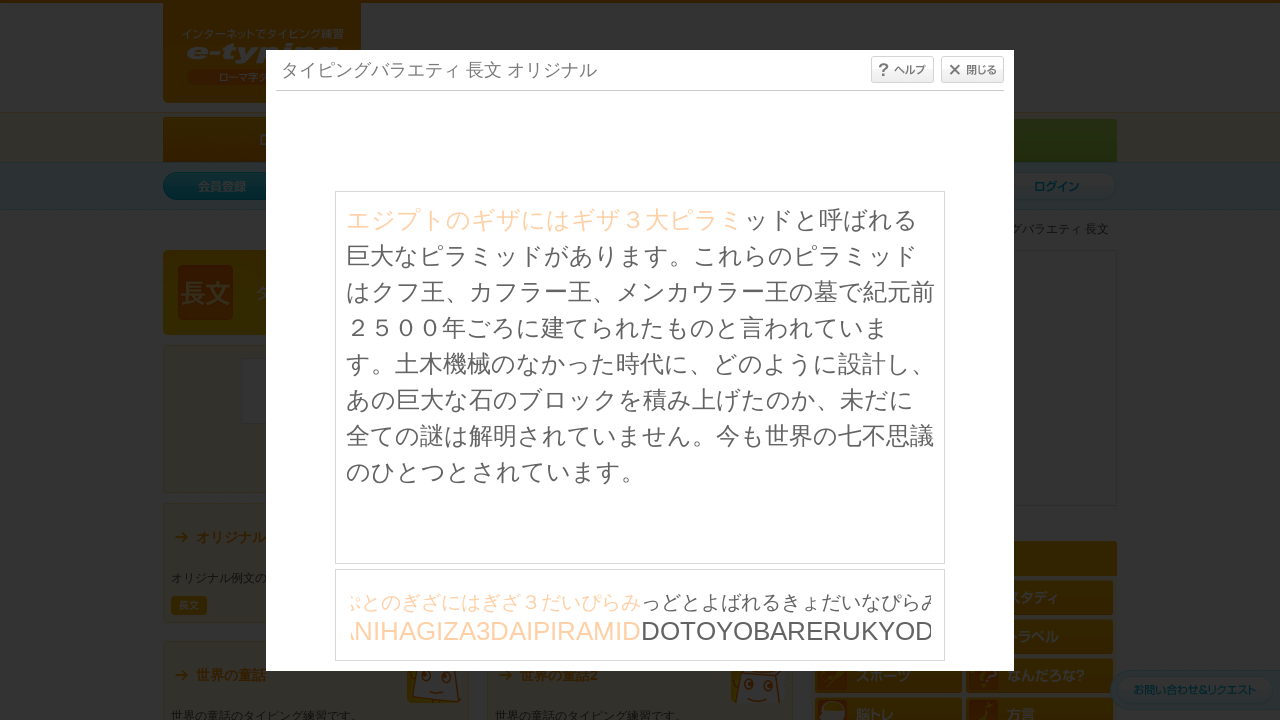

Waited 30ms before next keystroke
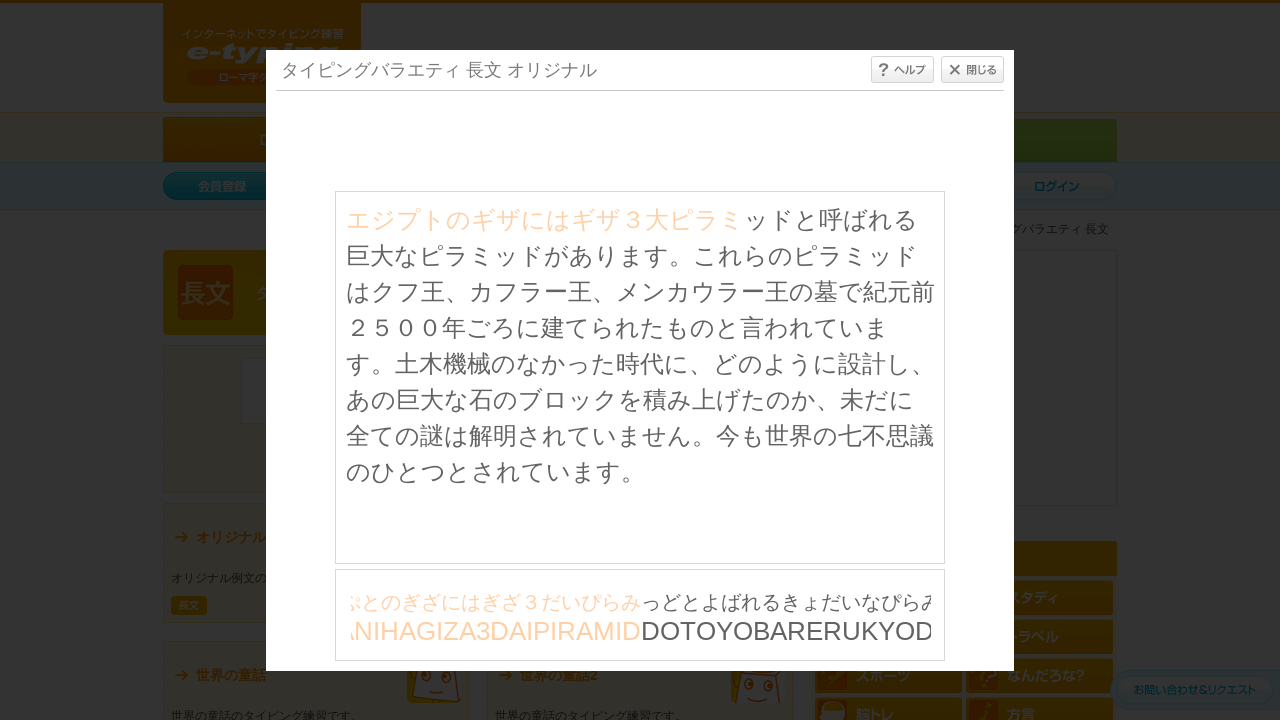

Typed character: 'D'
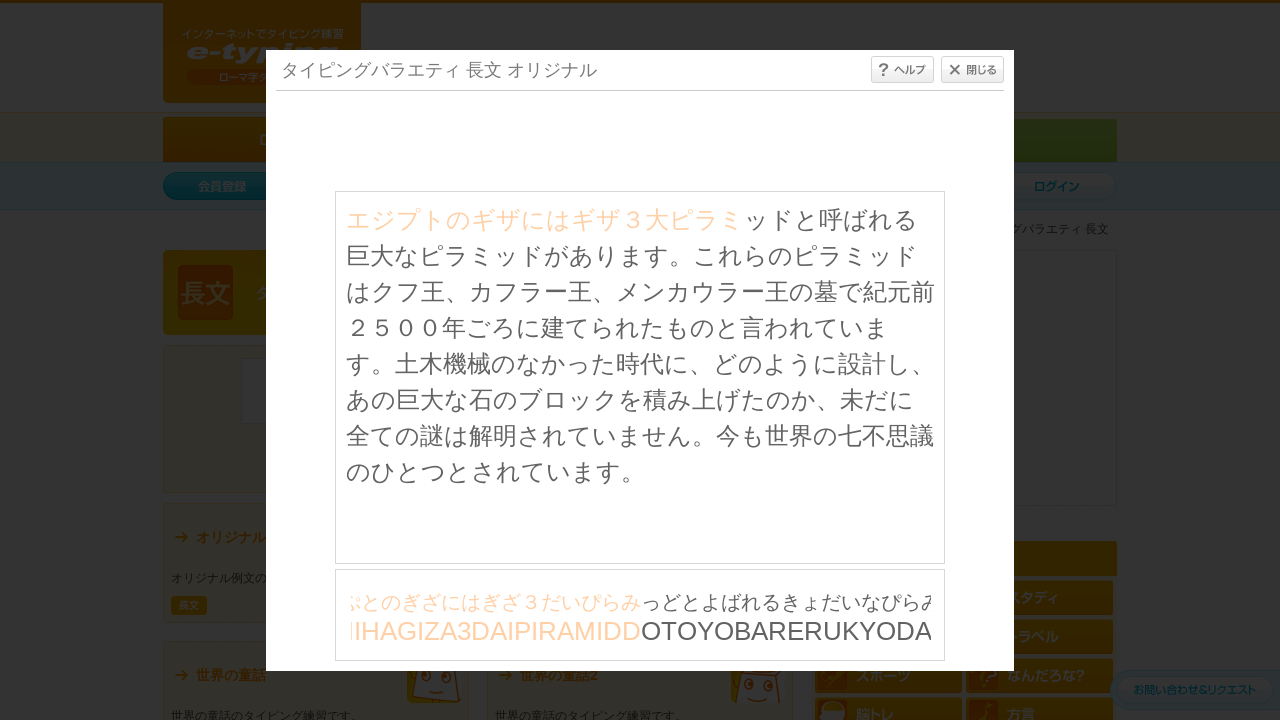

Waited 30ms before next keystroke
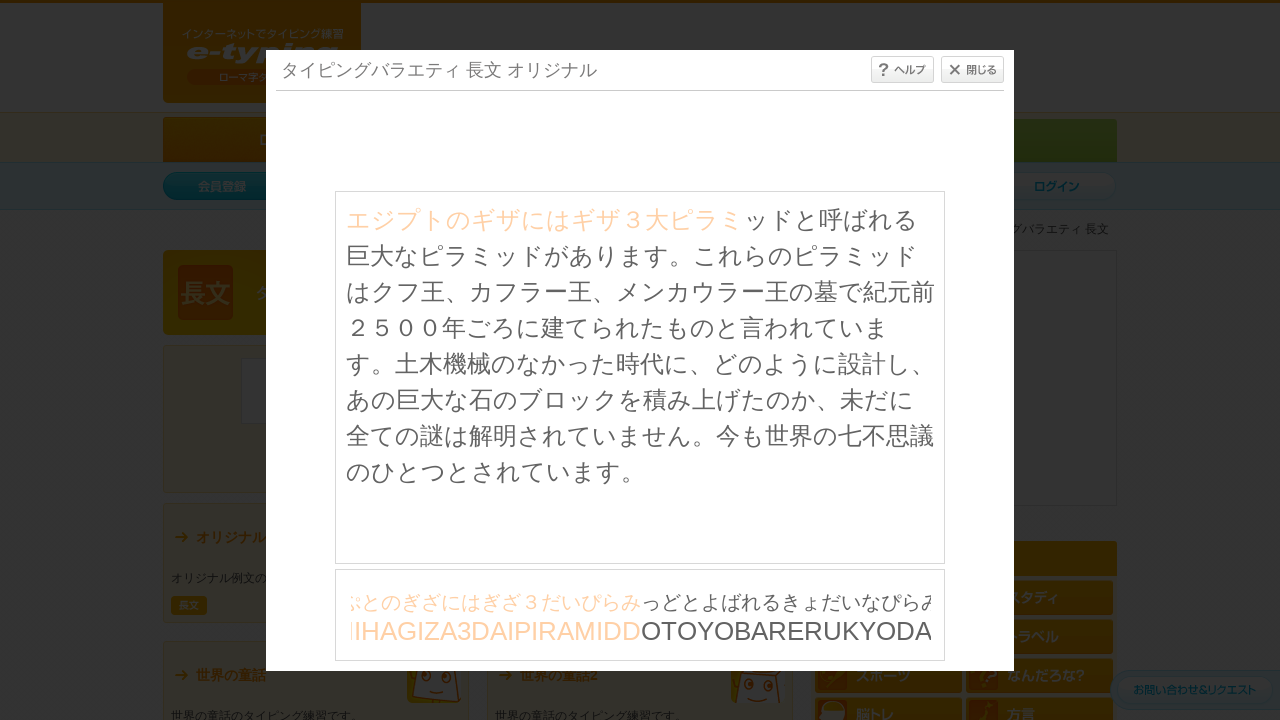

Typed character: 'O'
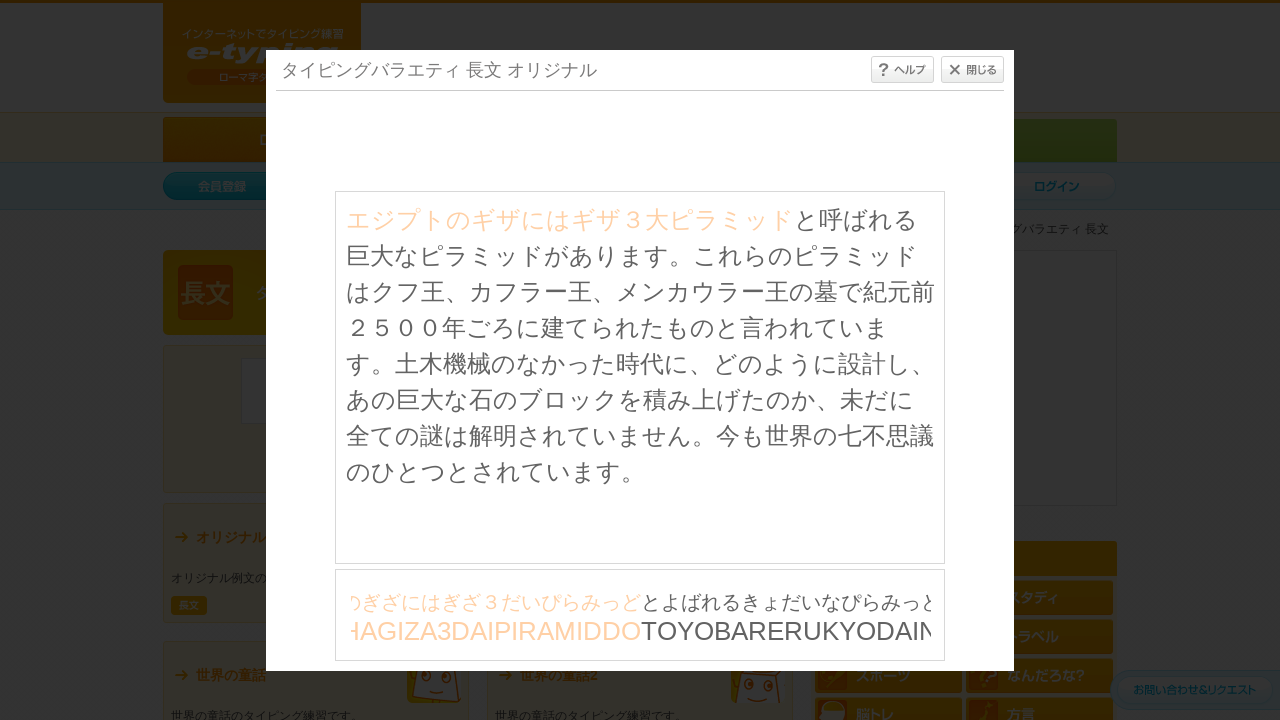

Waited 30ms before next keystroke
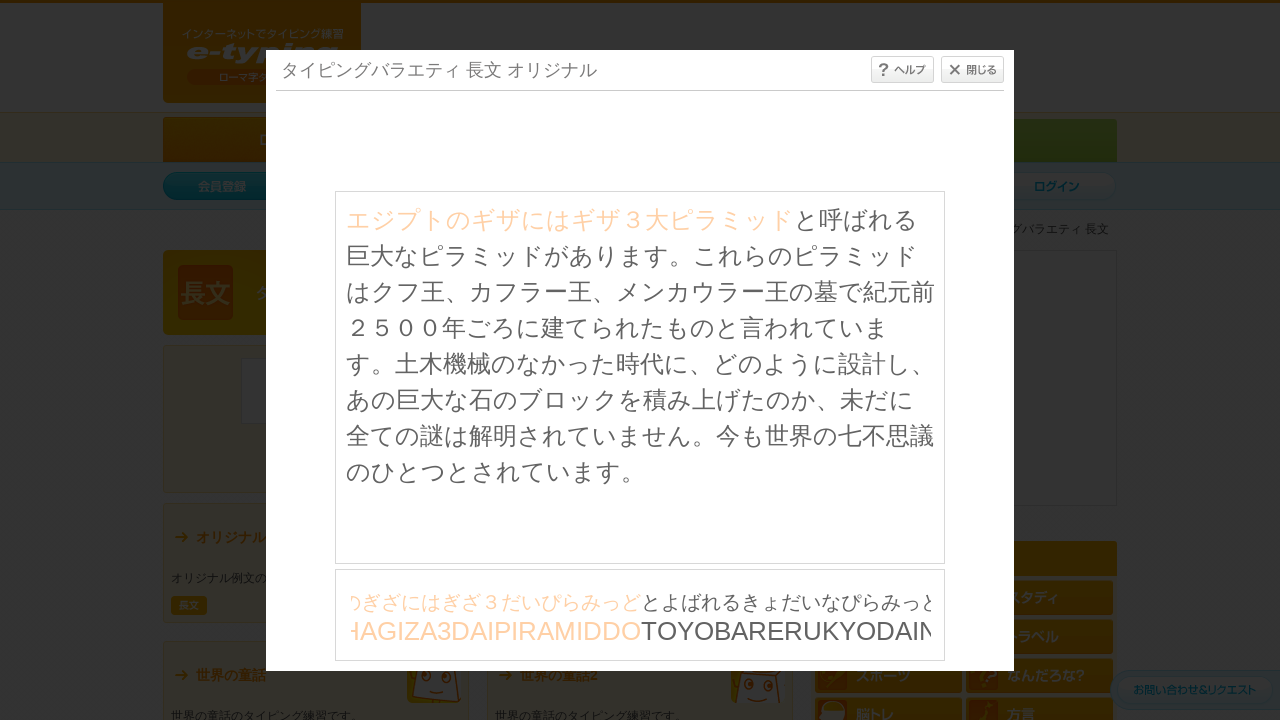

Typed character: 'T'
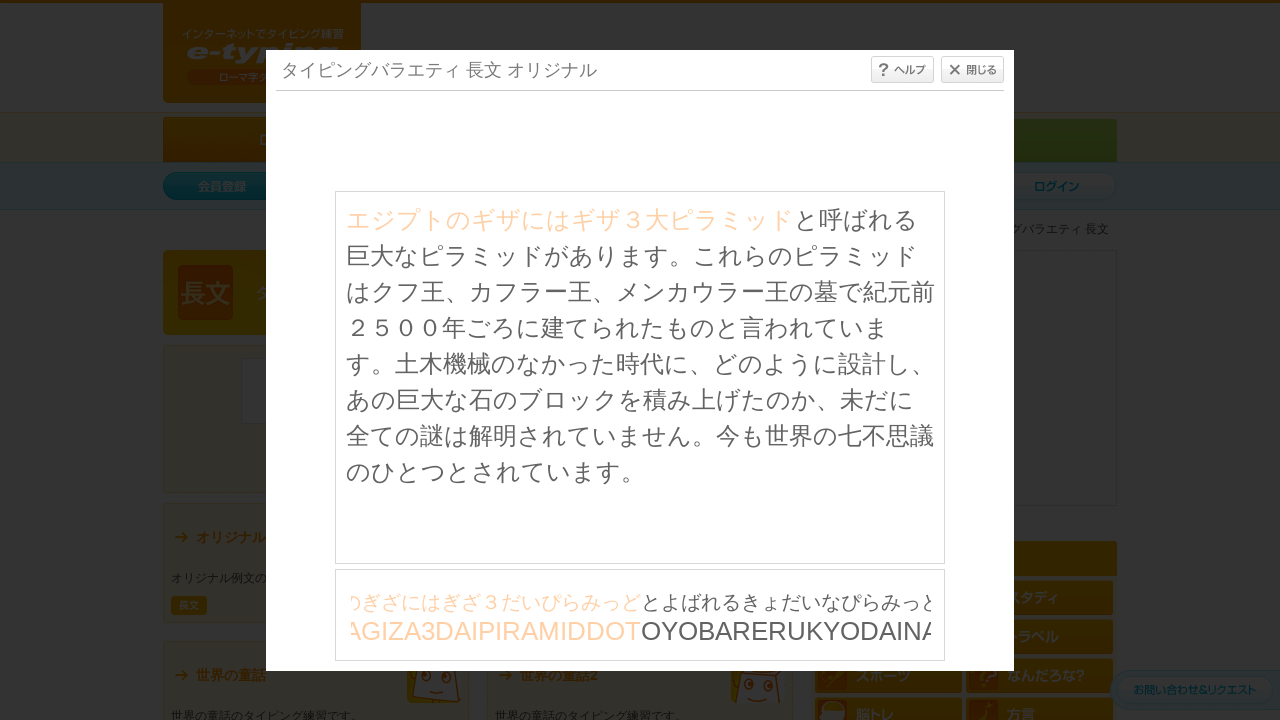

Waited 30ms before next keystroke
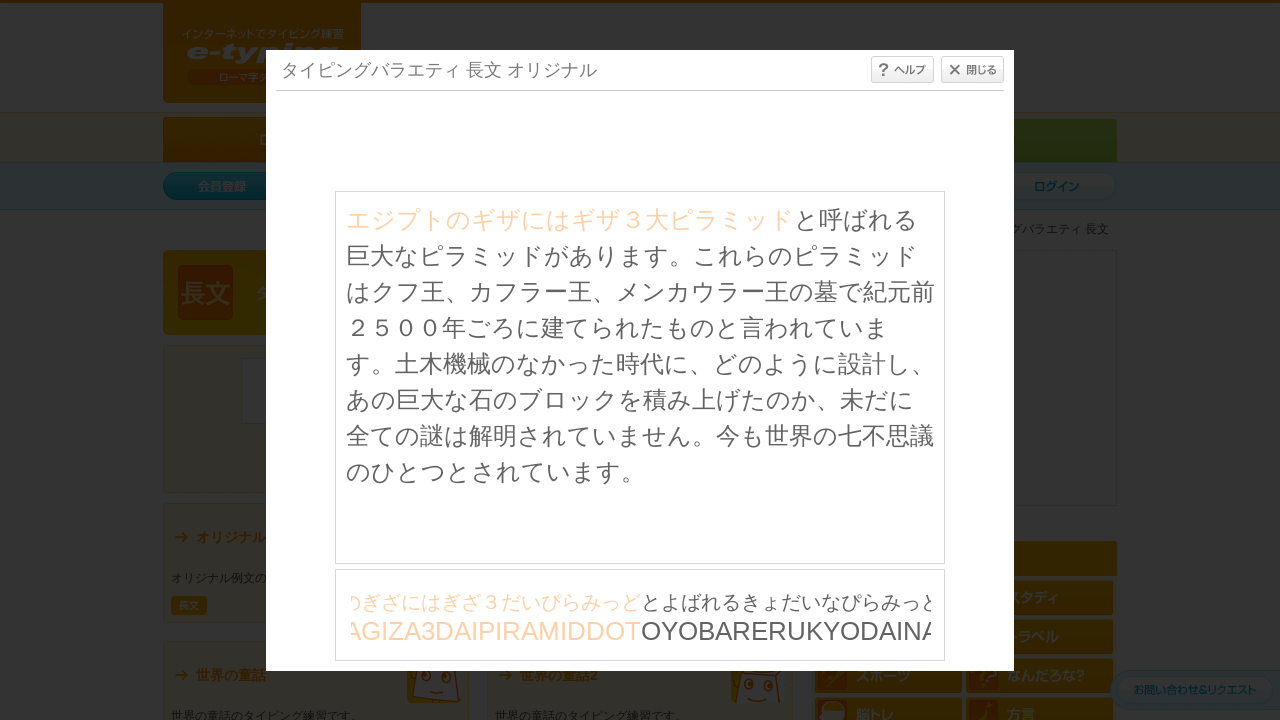

Typed character: 'O'
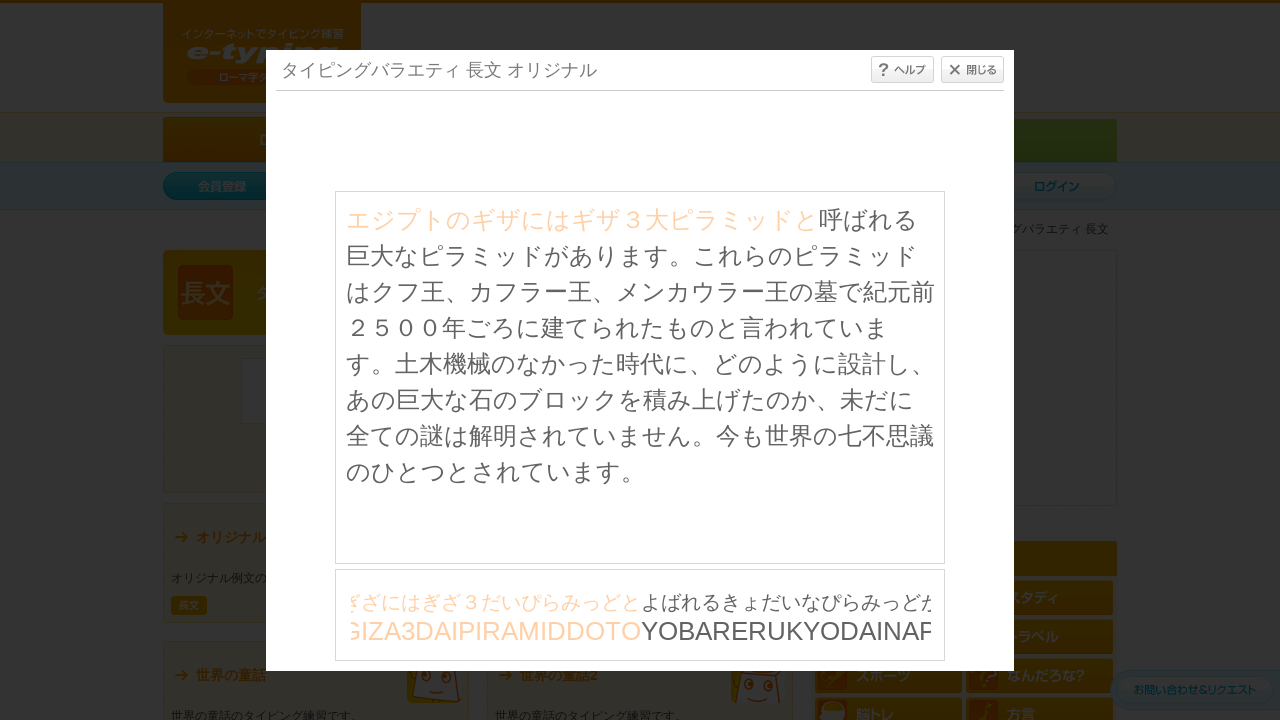

Waited 30ms before next keystroke
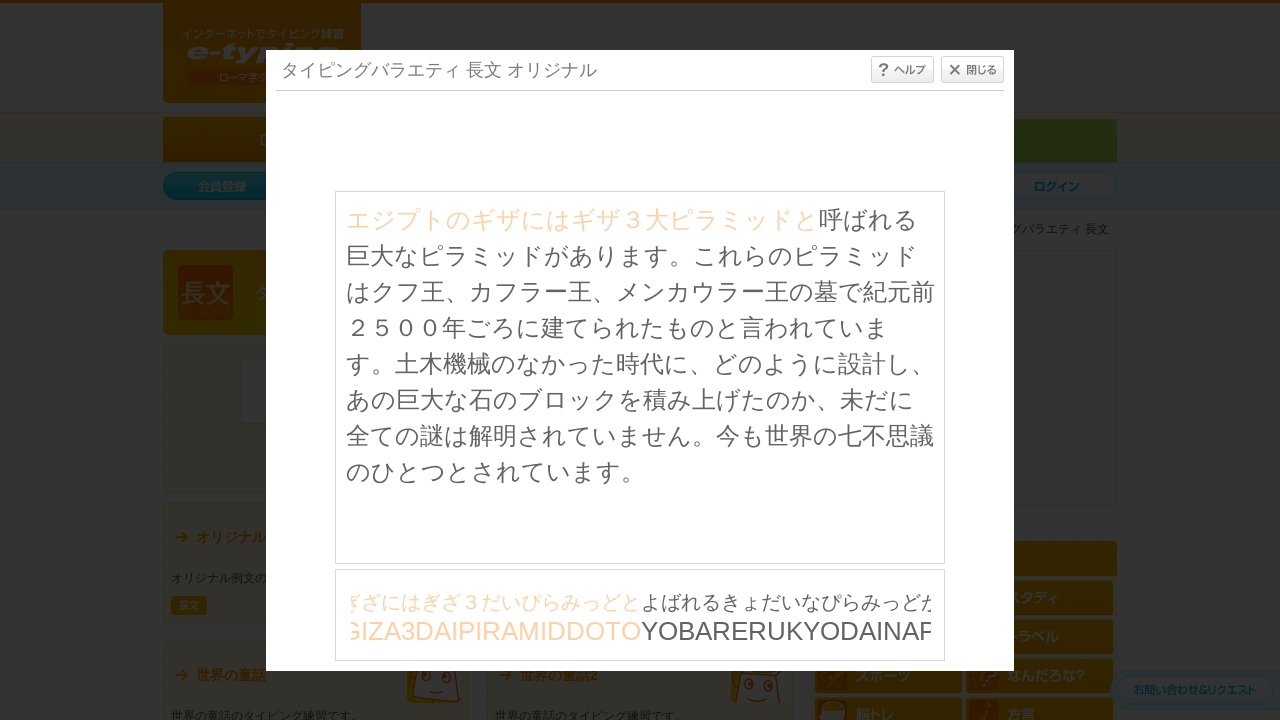

Typed character: 'Y'
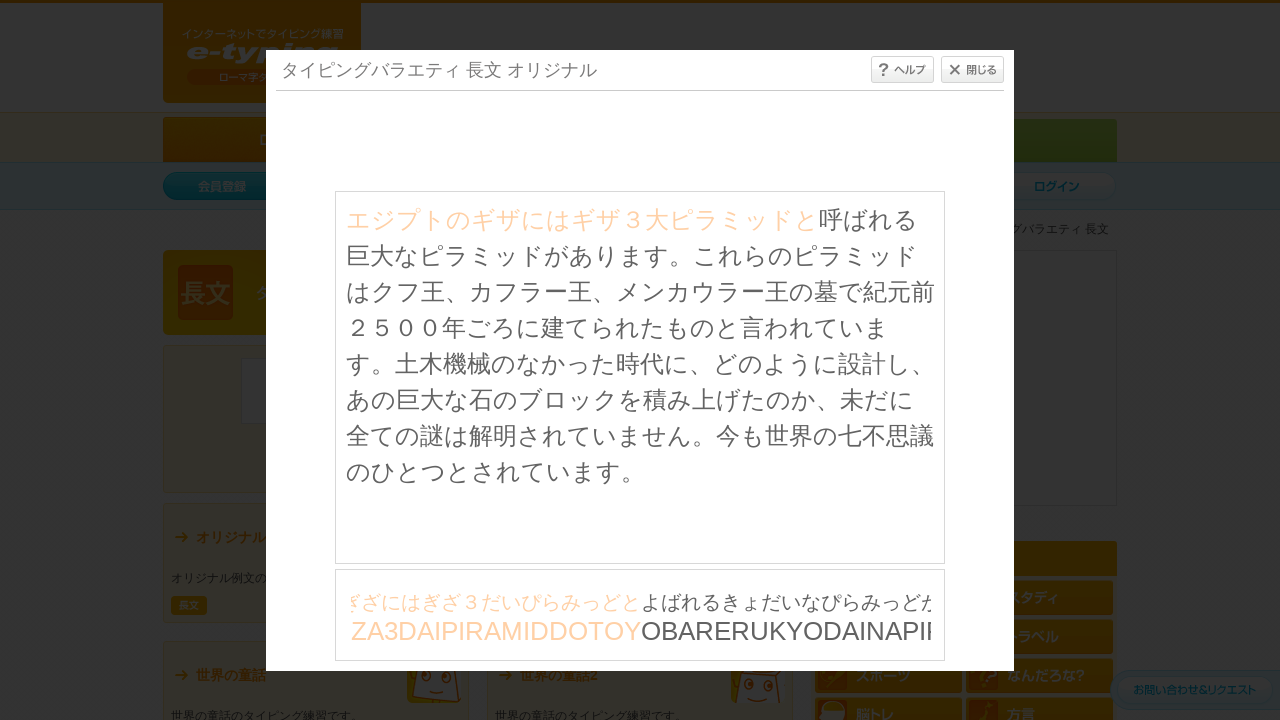

Waited 30ms before next keystroke
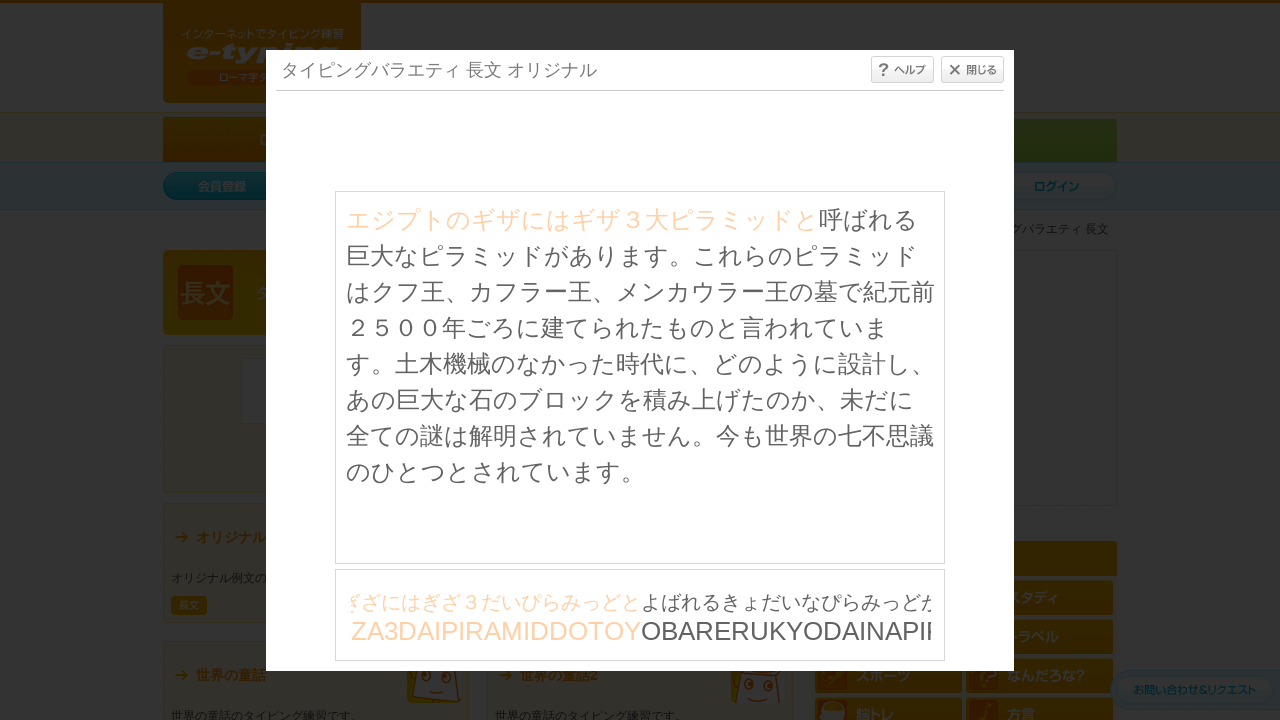

Typed character: 'O'
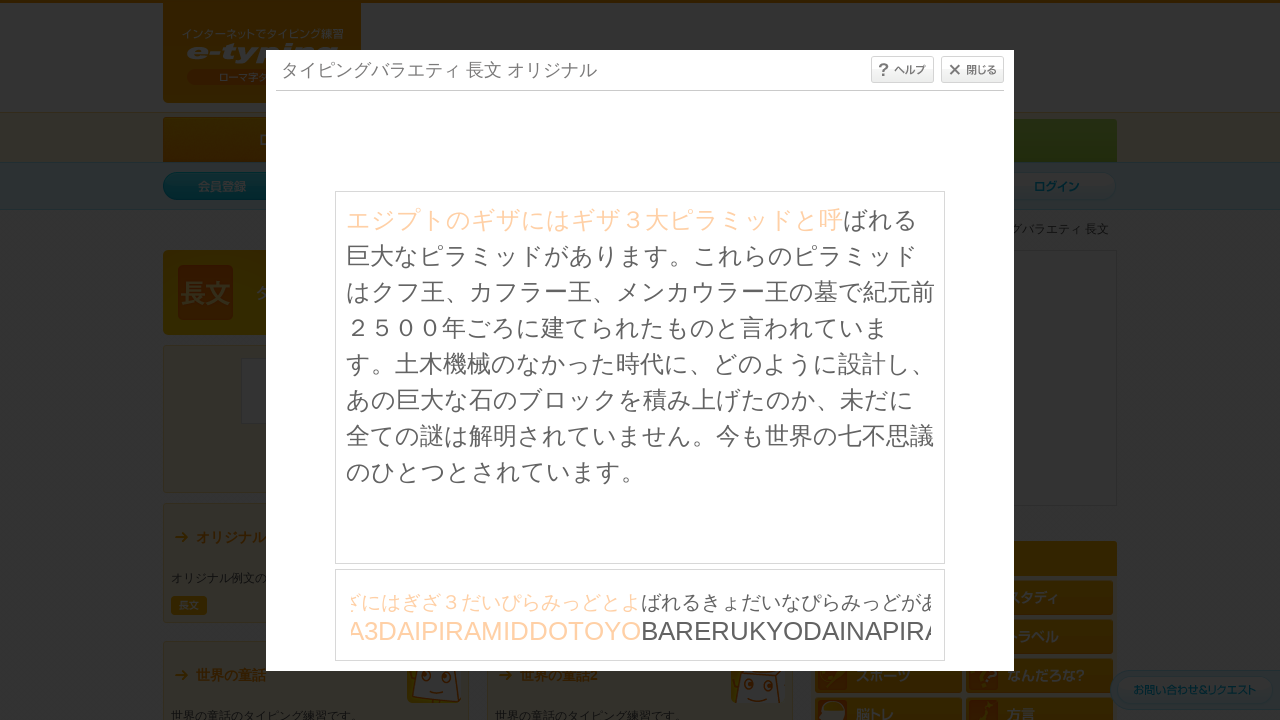

Waited 30ms before next keystroke
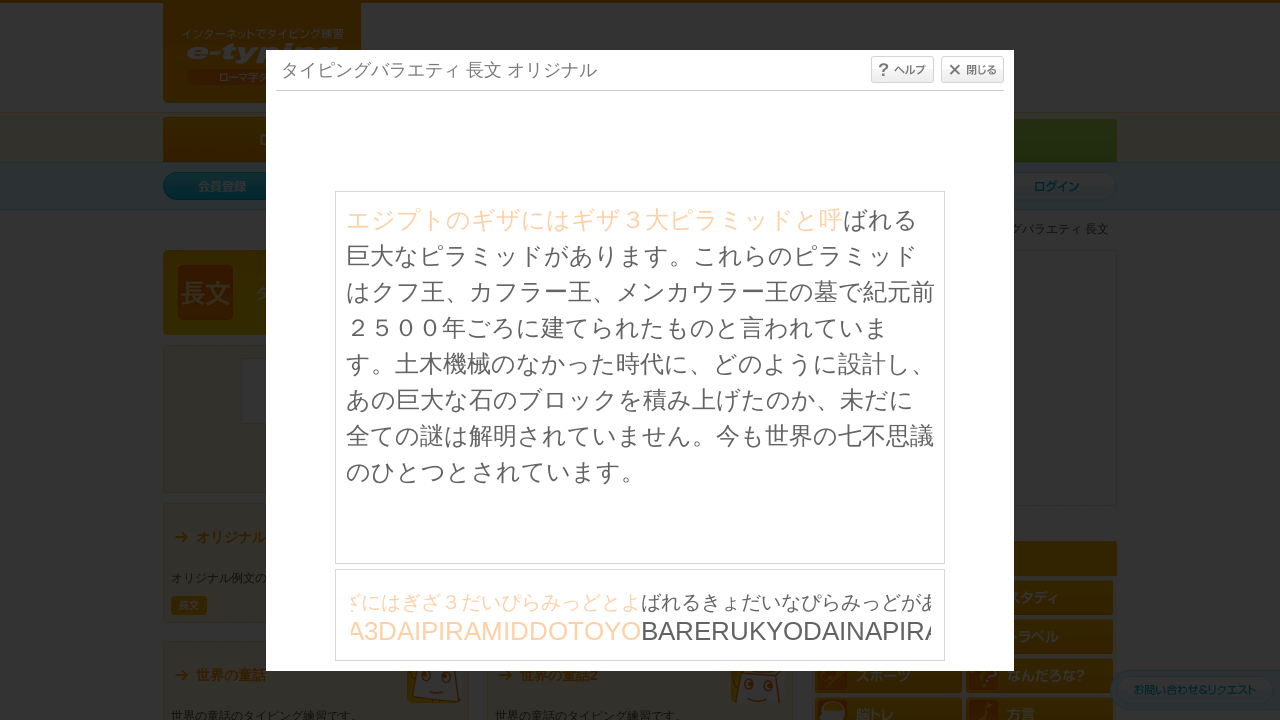

Typed character: 'B'
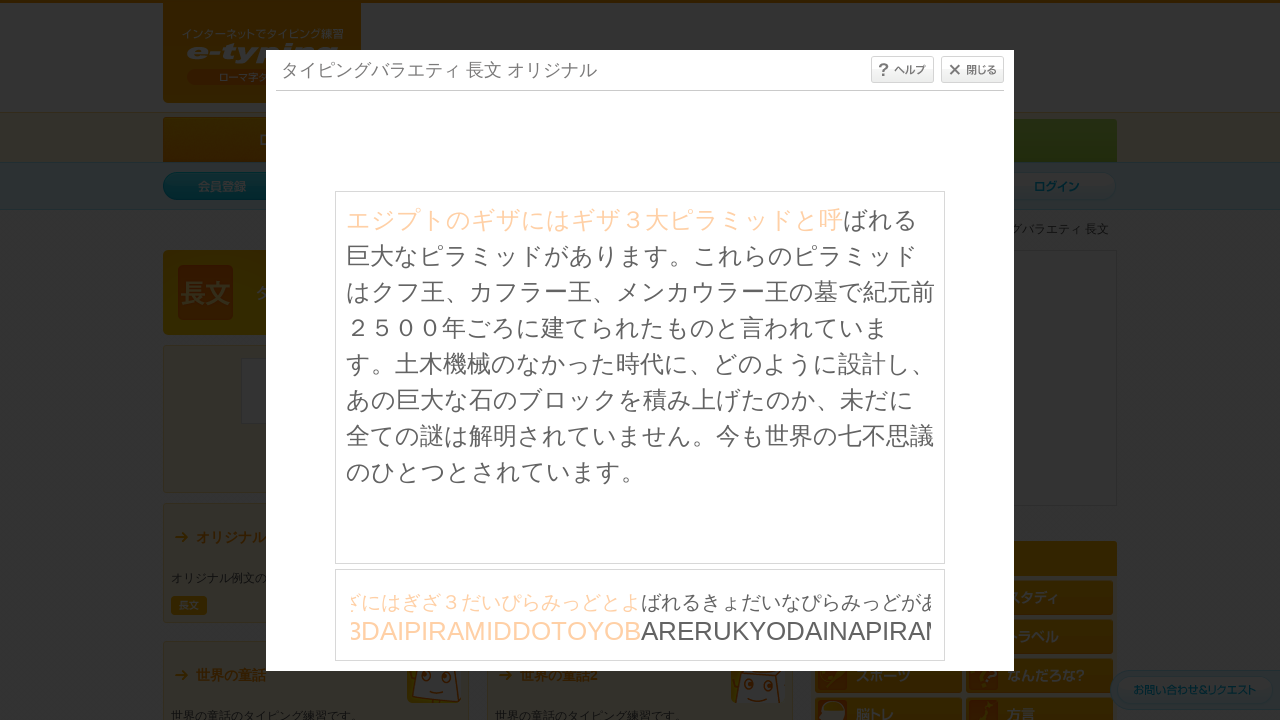

Waited 30ms before next keystroke
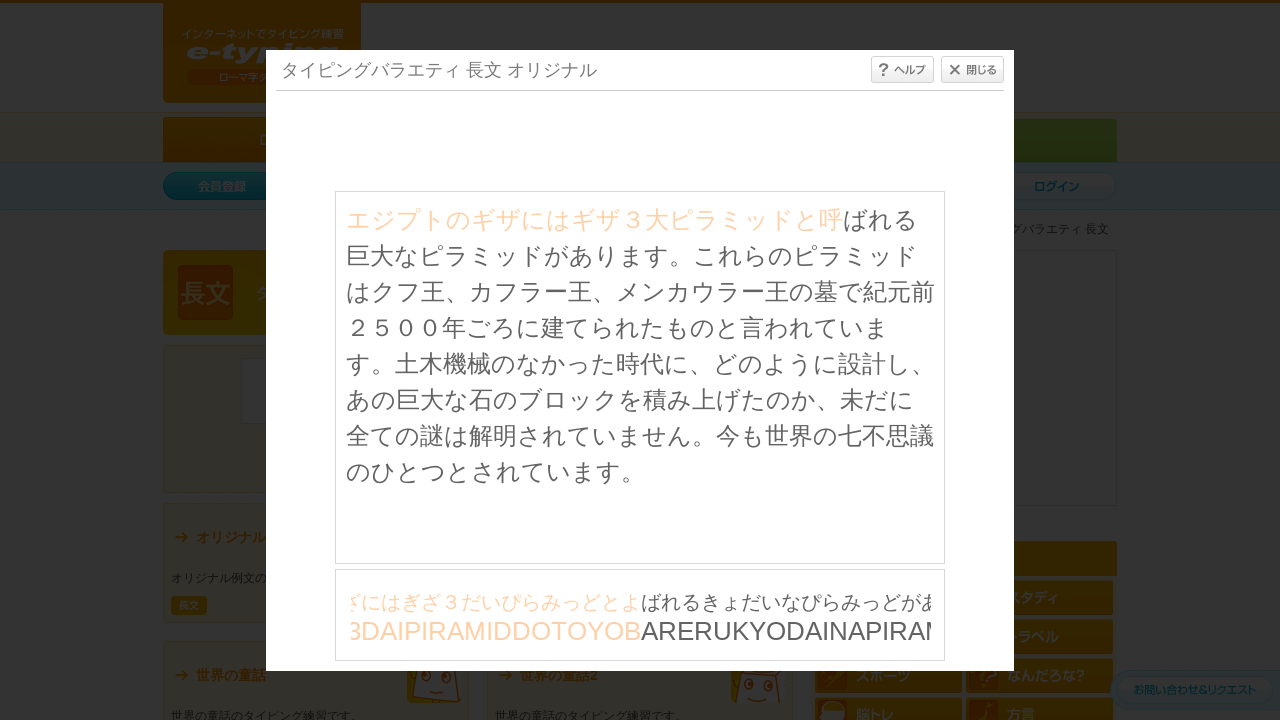

Typed character: 'A'
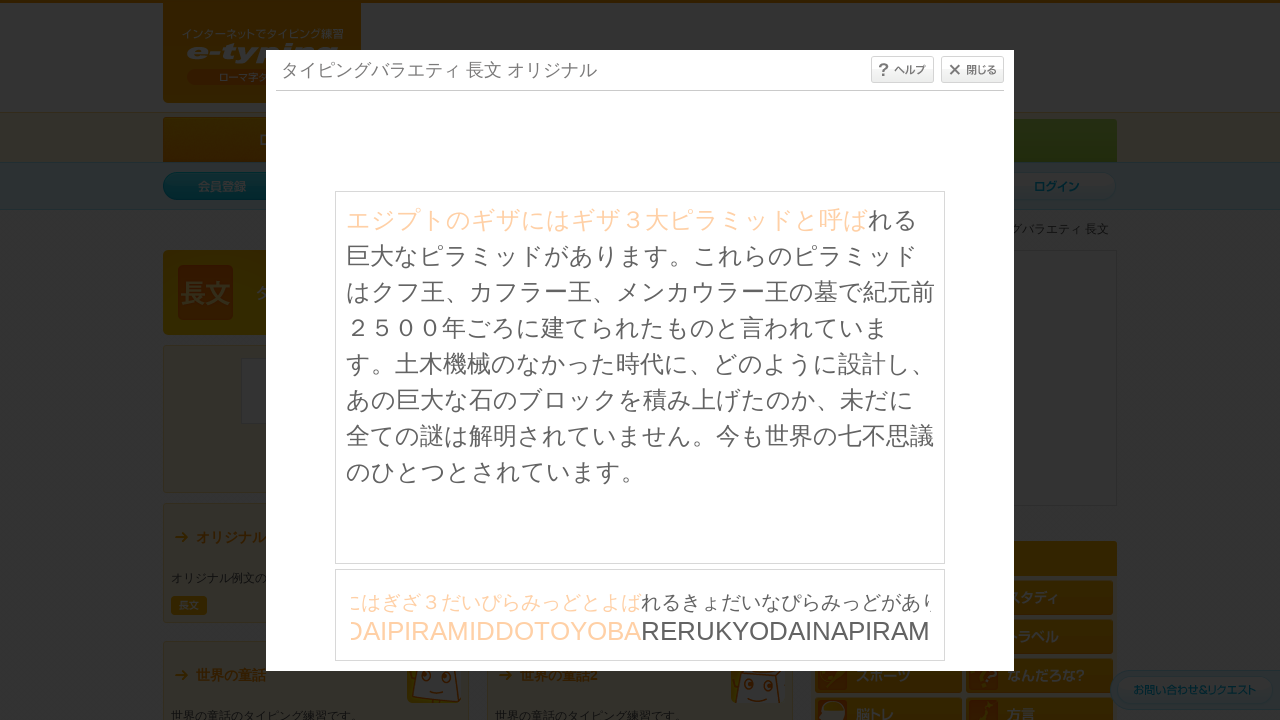

Waited 30ms before next keystroke
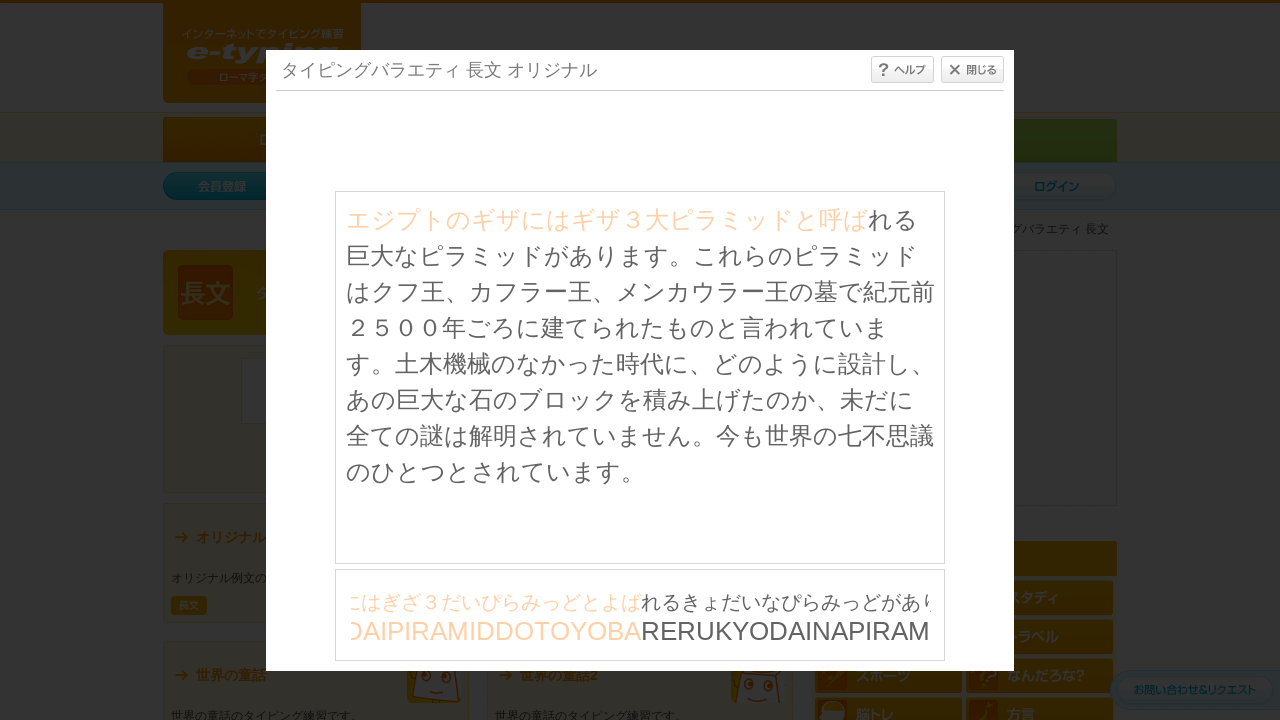

Typed character: 'R'
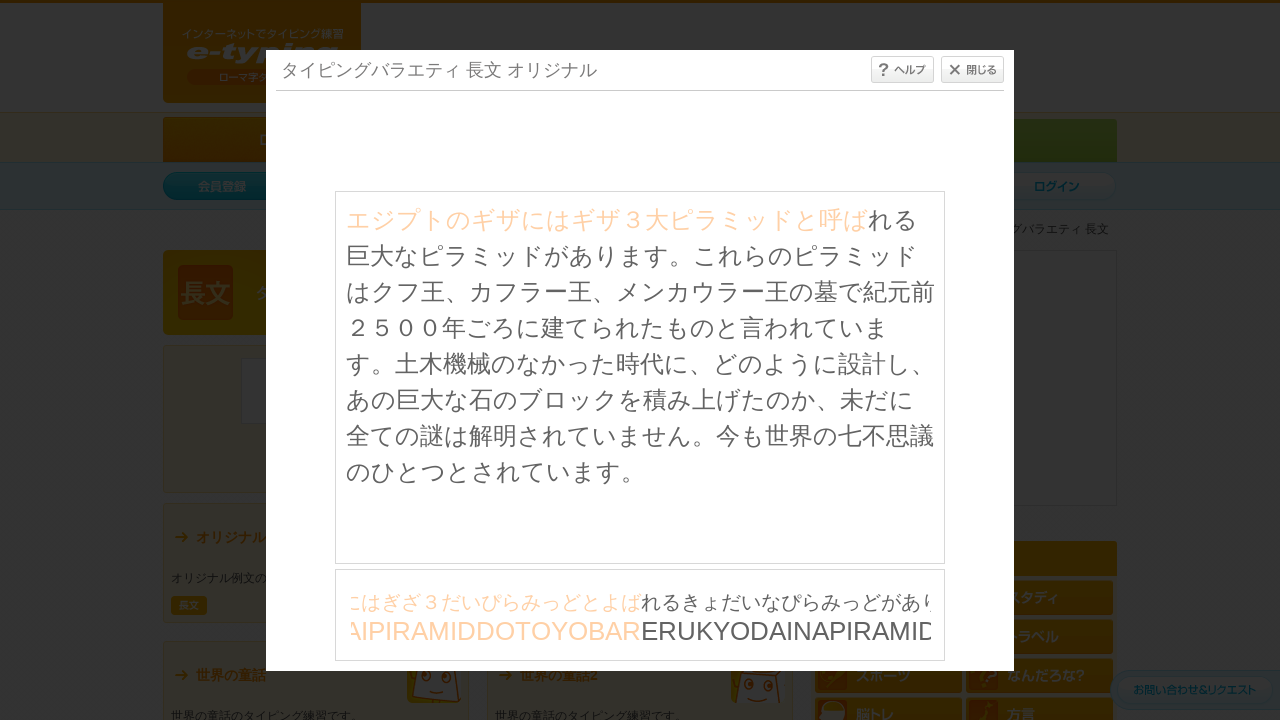

Waited 30ms before next keystroke
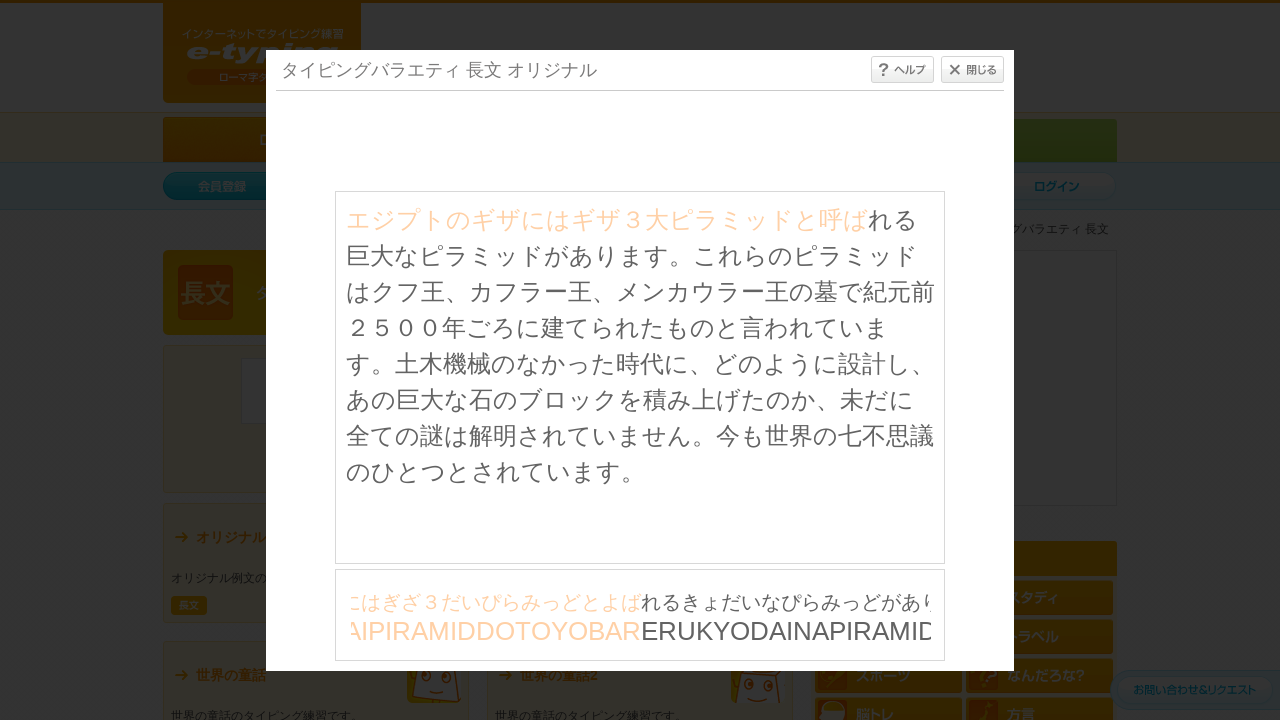

Typed character: 'E'
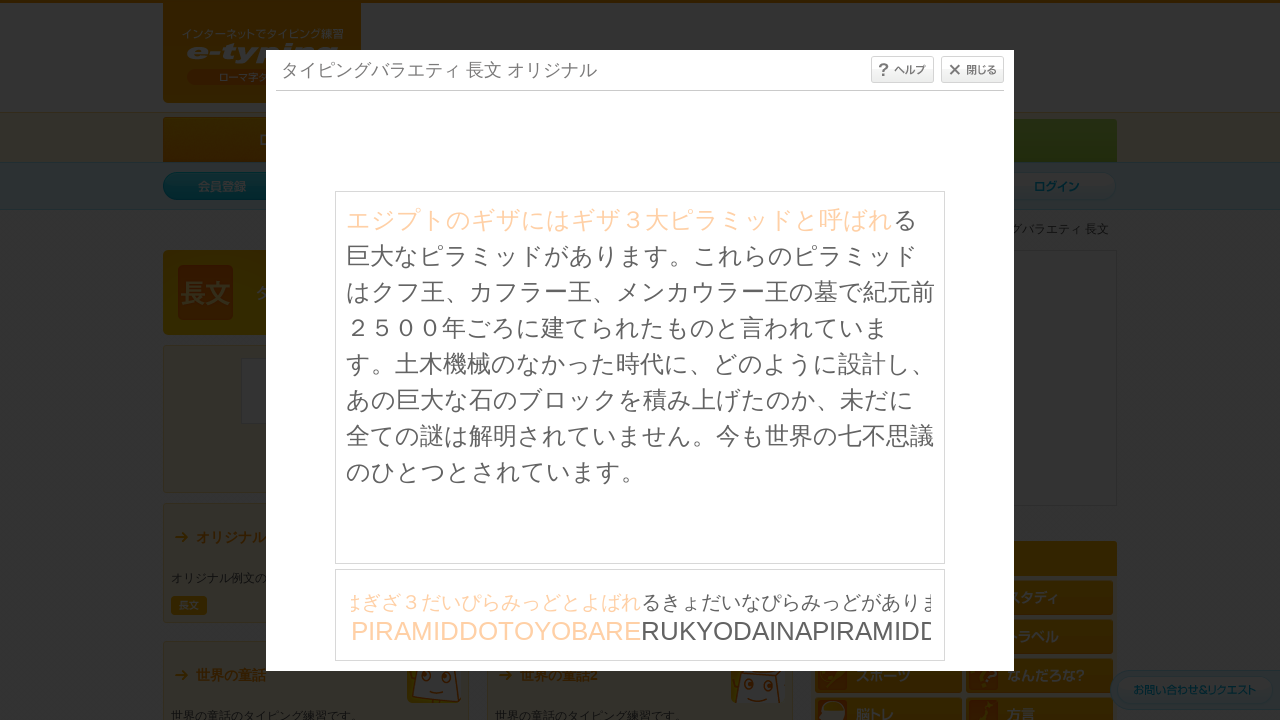

Waited 30ms before next keystroke
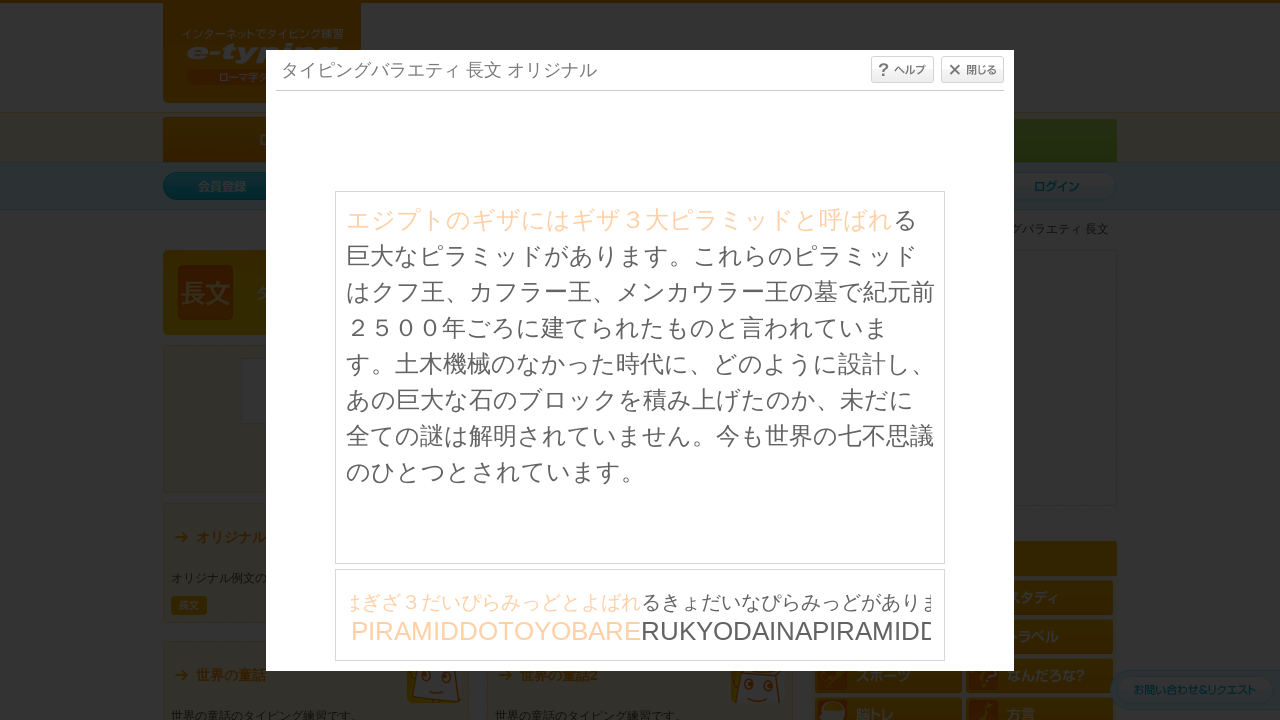

Typed character: 'R'
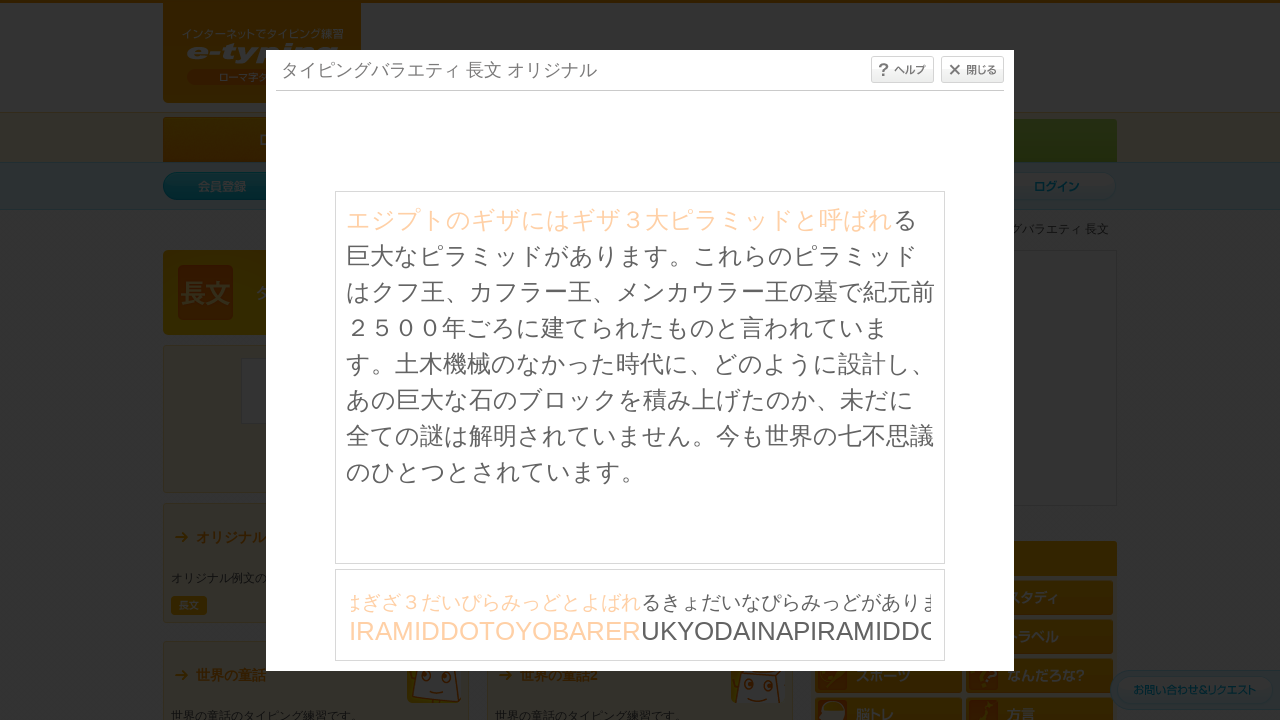

Waited 30ms before next keystroke
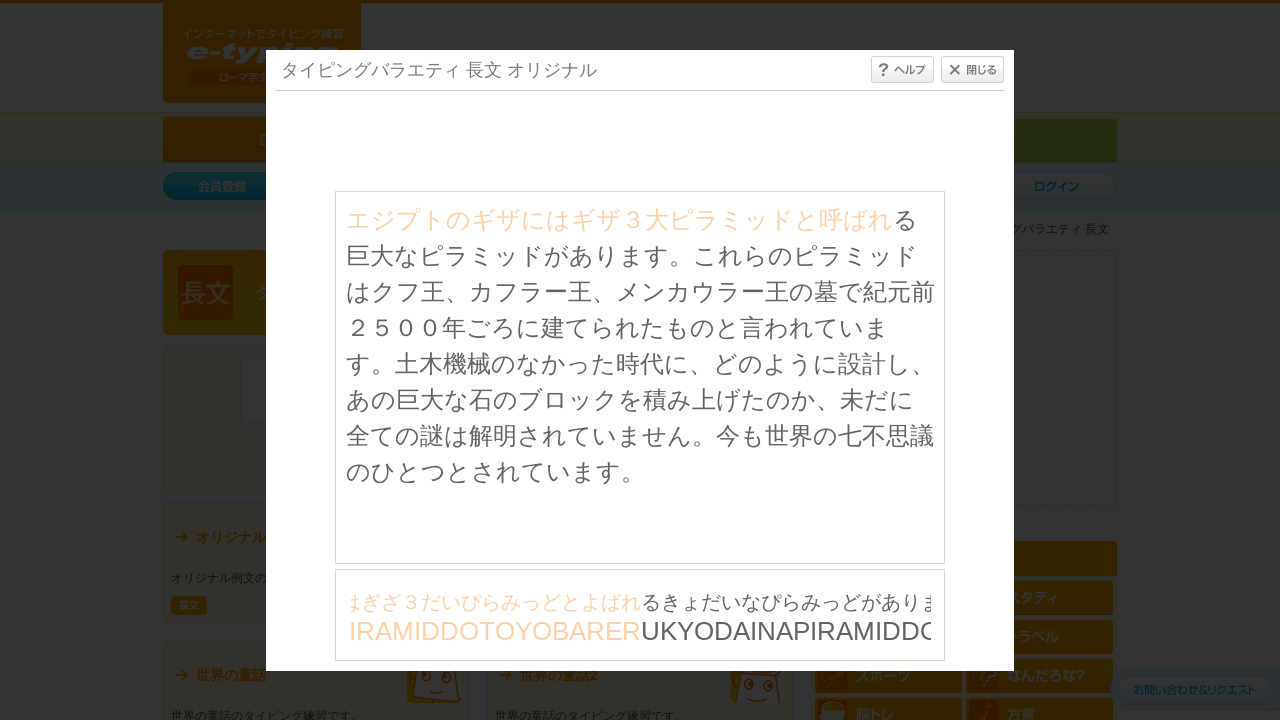

Typed character: 'U'
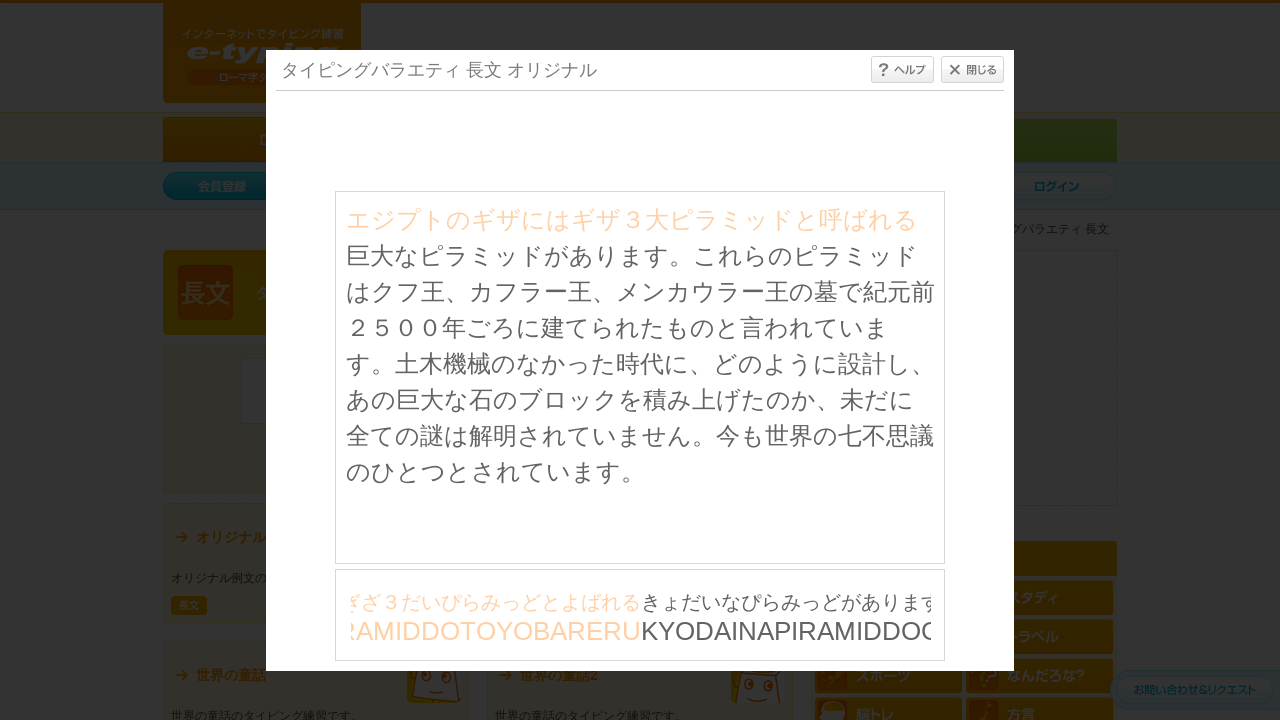

Waited 30ms before next keystroke
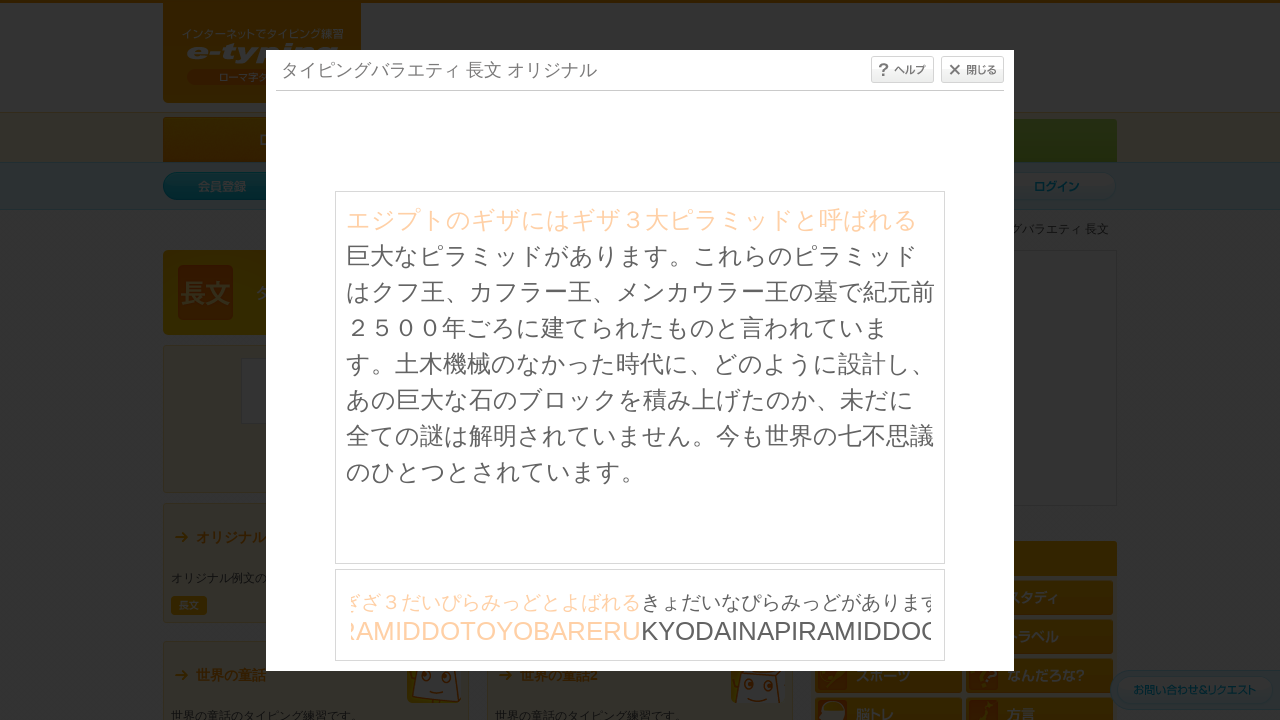

Typed character: 'K'
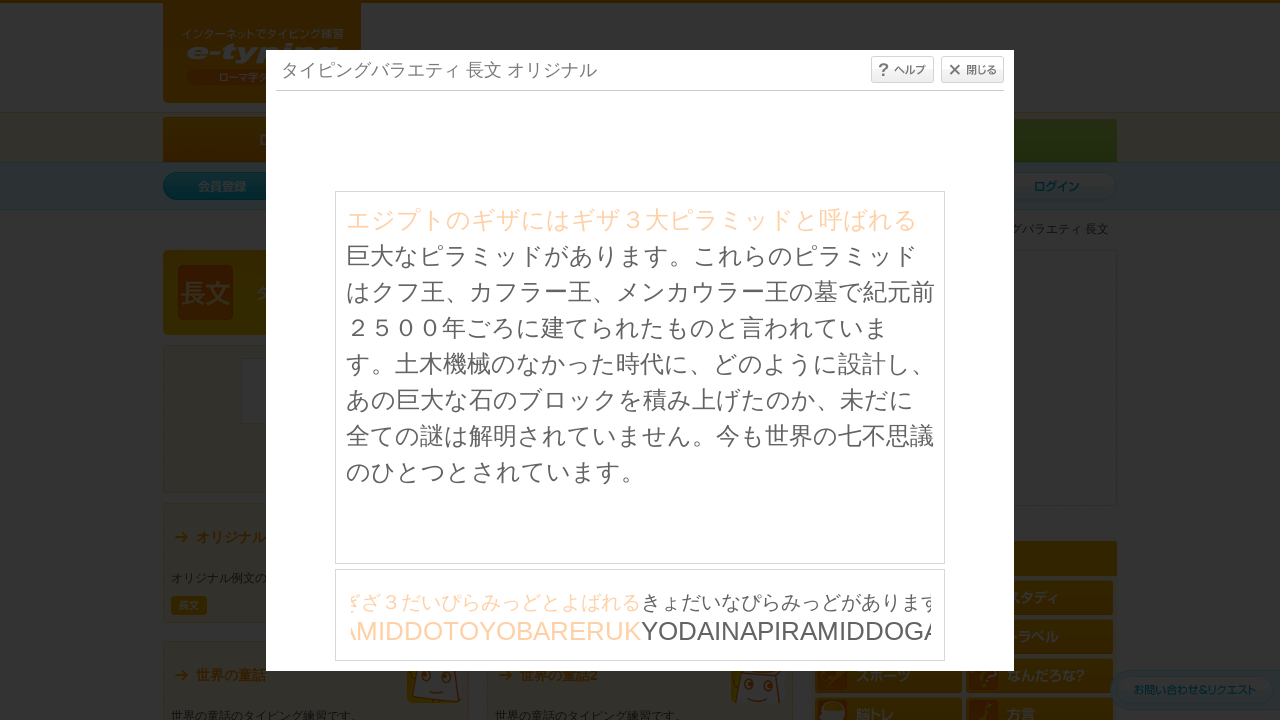

Waited 30ms before next keystroke
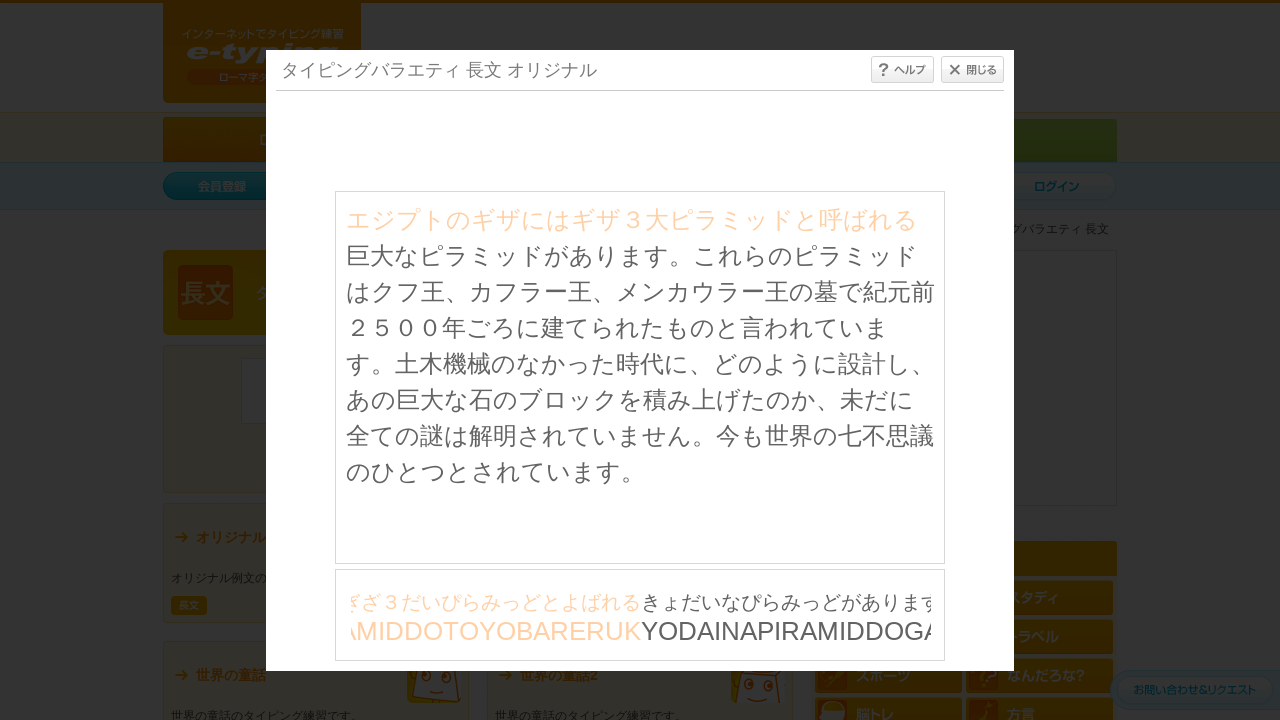

Typed character: 'Y'
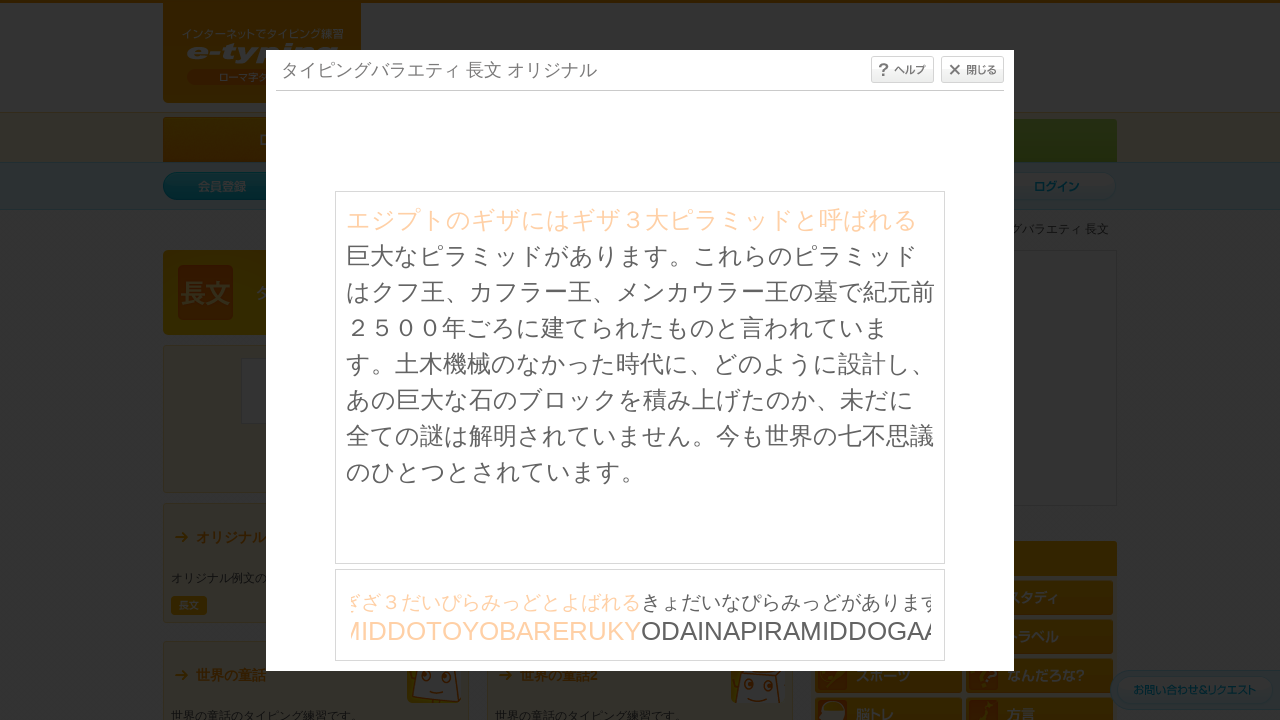

Waited 30ms before next keystroke
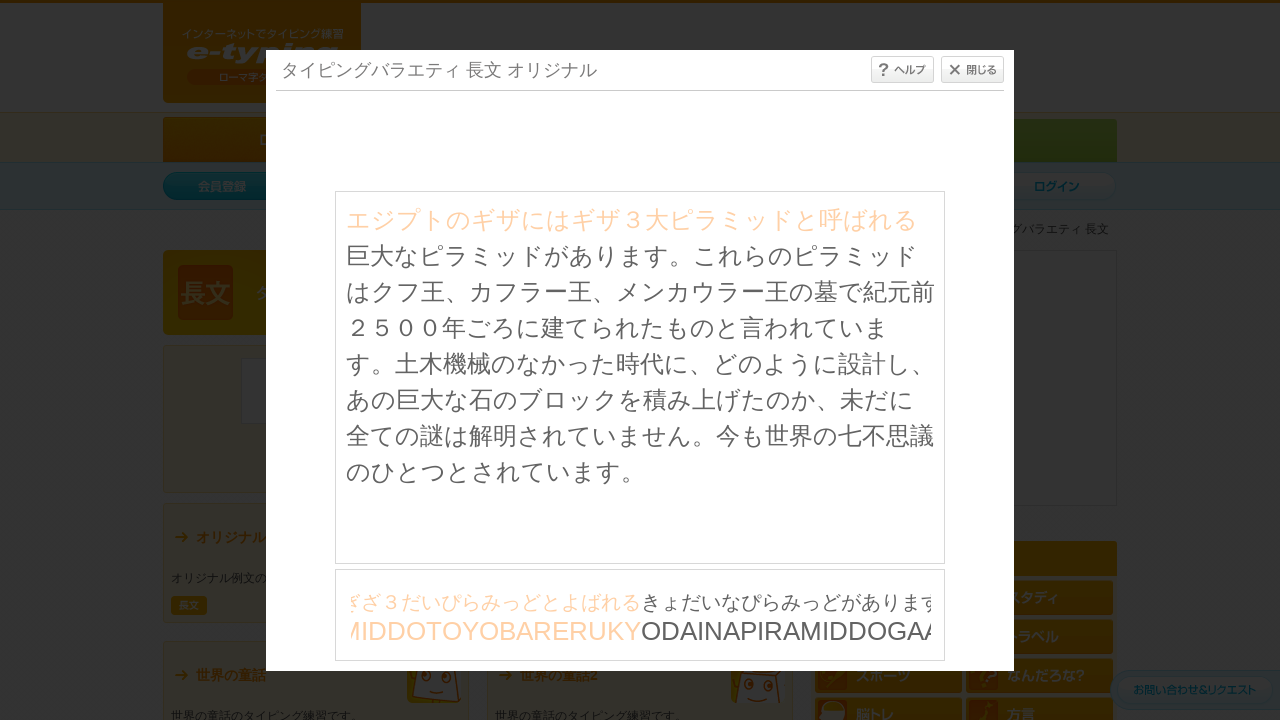

Typed character: 'O'
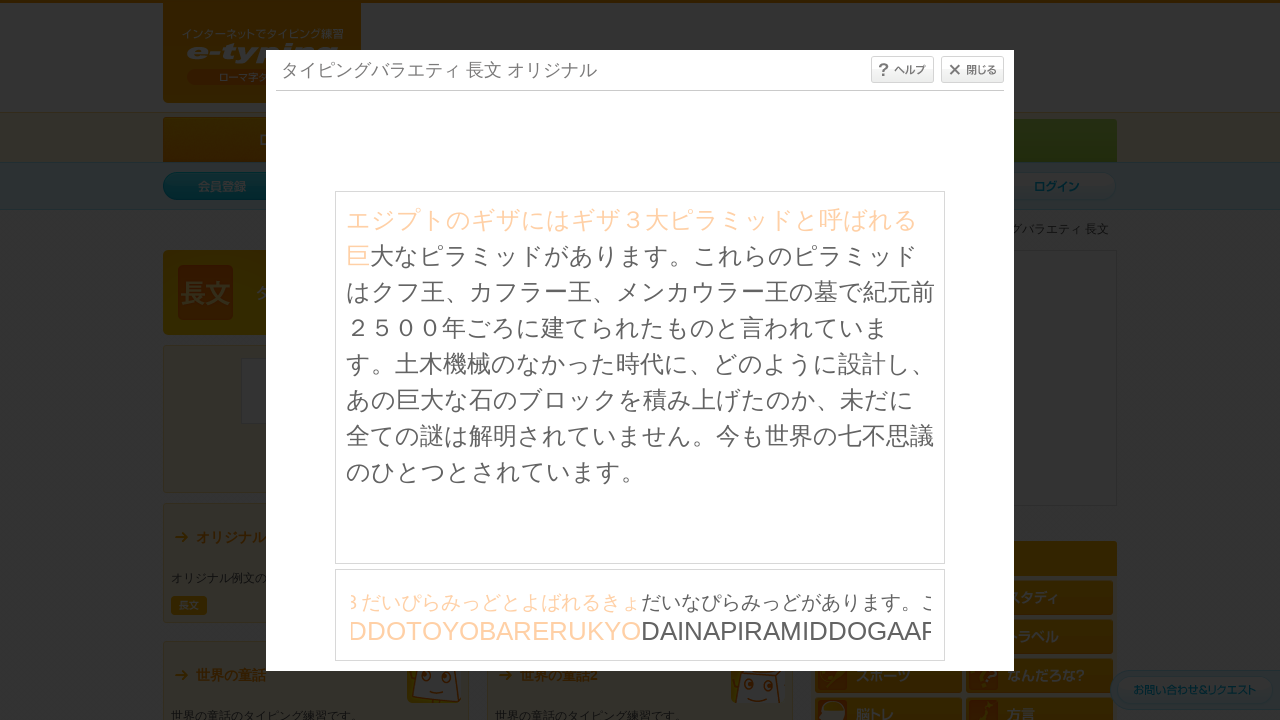

Waited 30ms before next keystroke
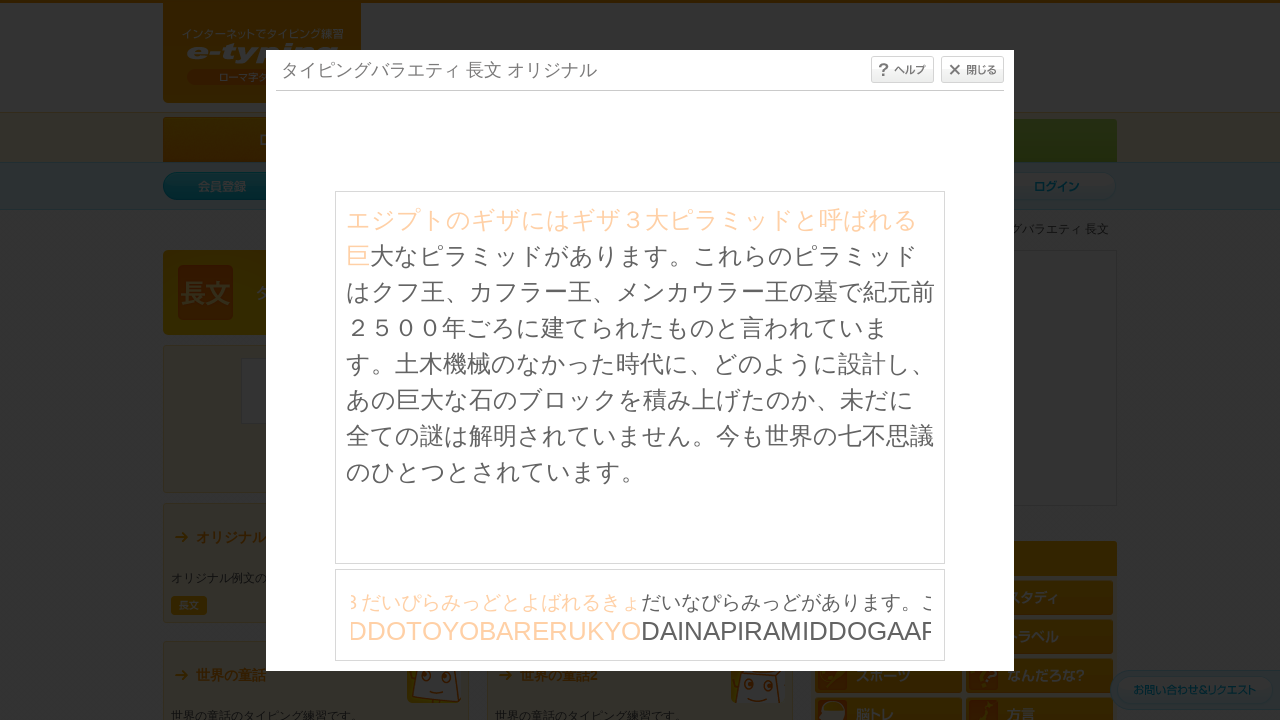

Typed character: 'D'
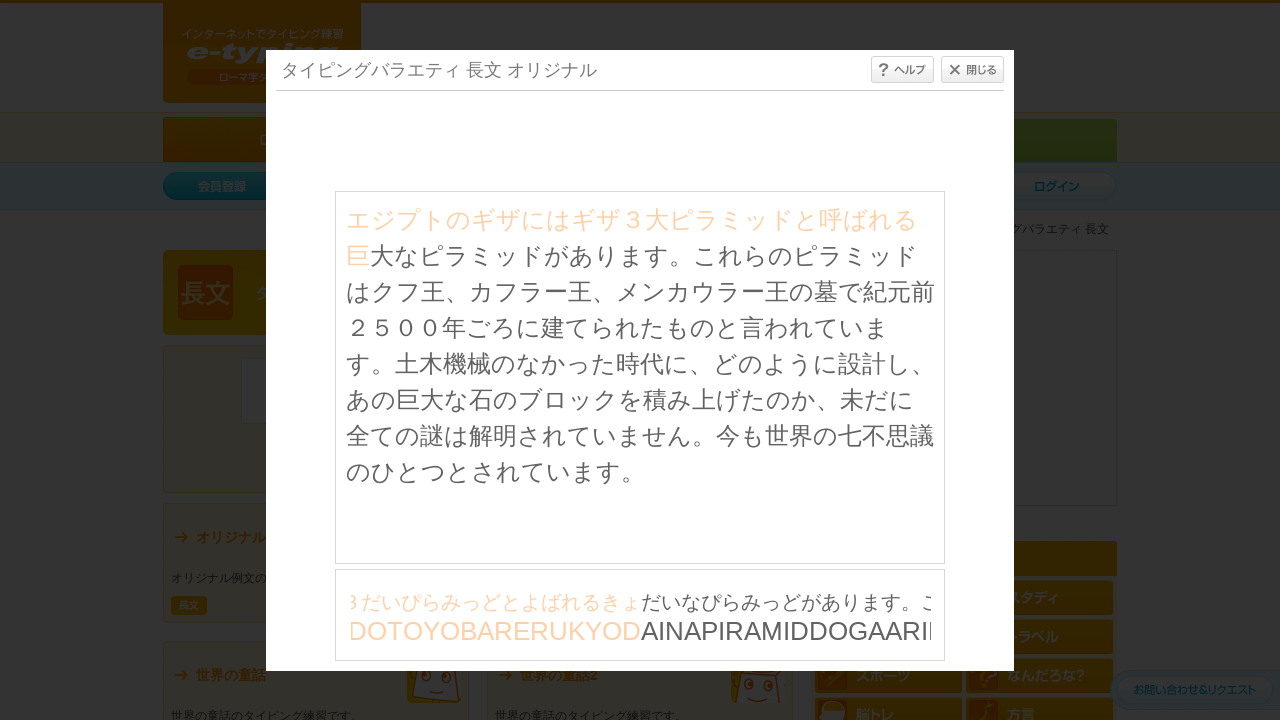

Waited 30ms before next keystroke
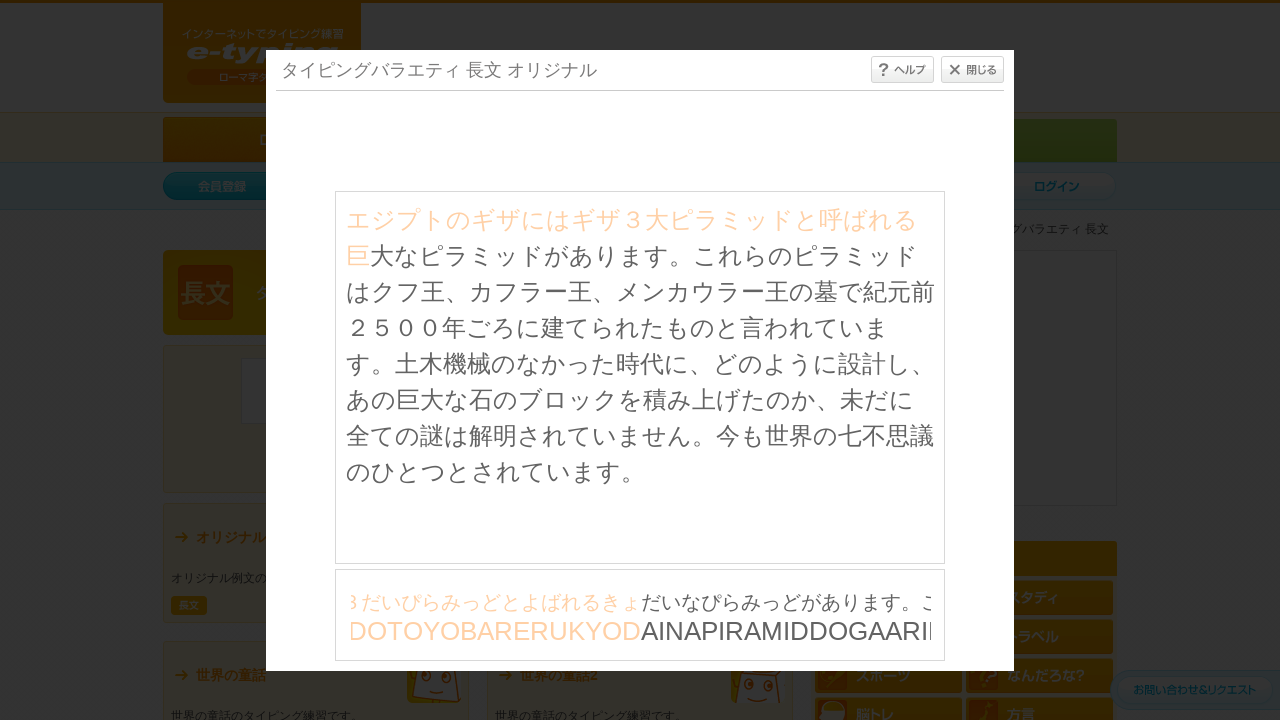

Typed character: 'A'
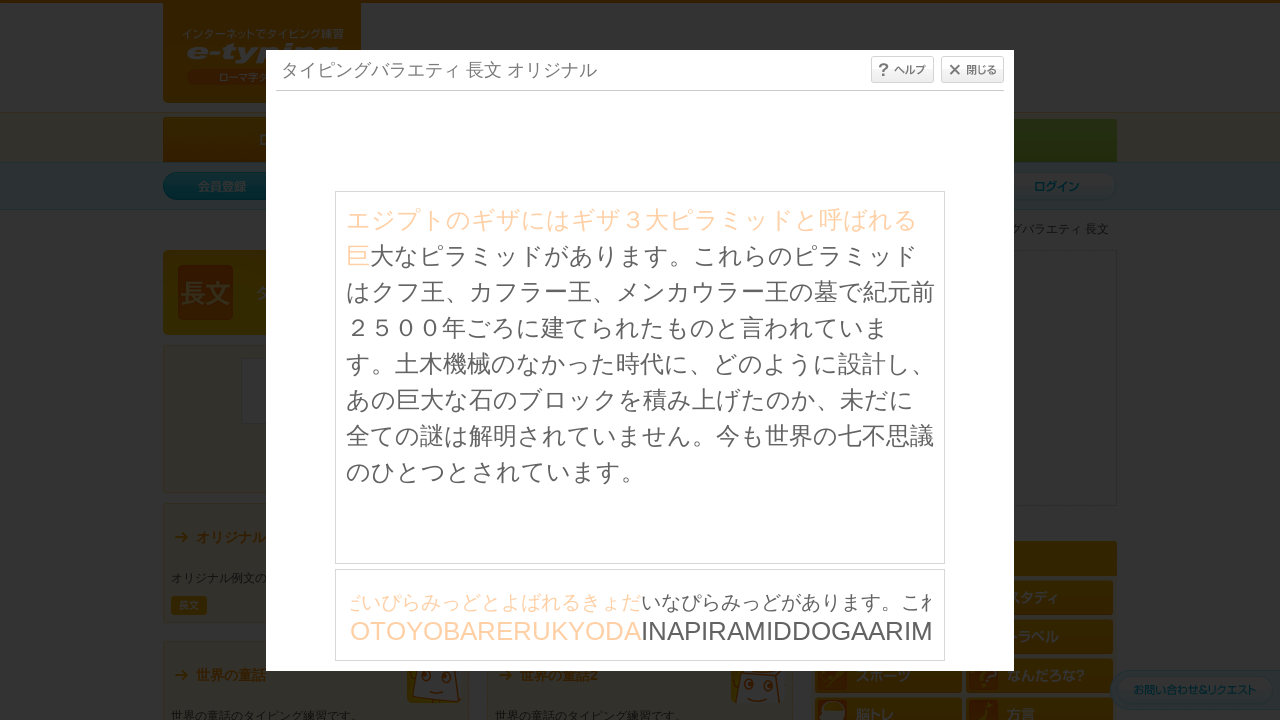

Waited 30ms before next keystroke
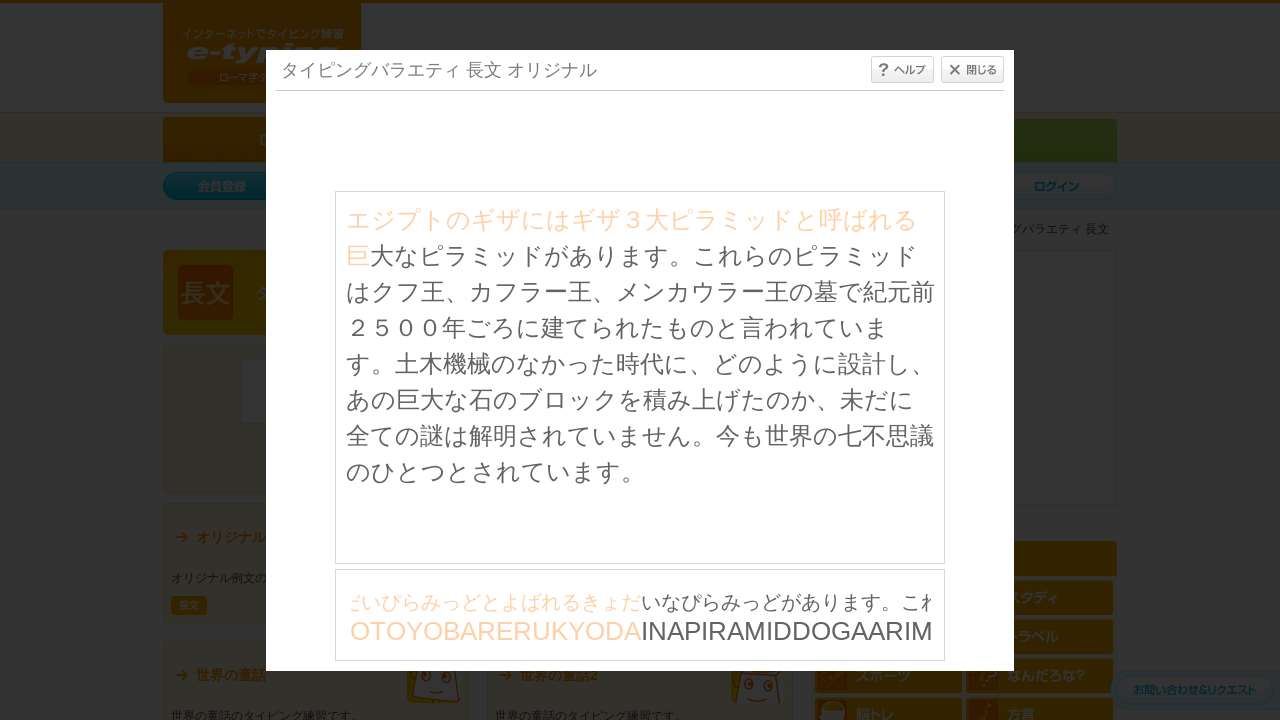

Typed character: 'I'
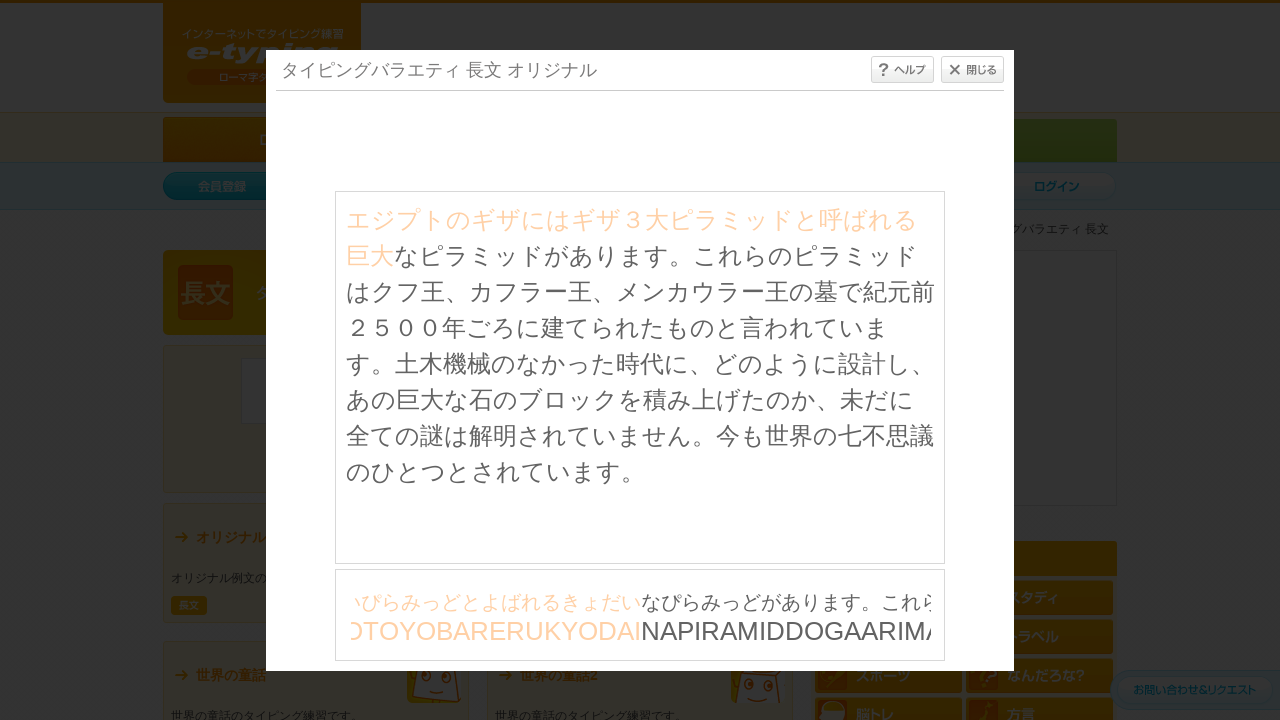

Waited 30ms before next keystroke
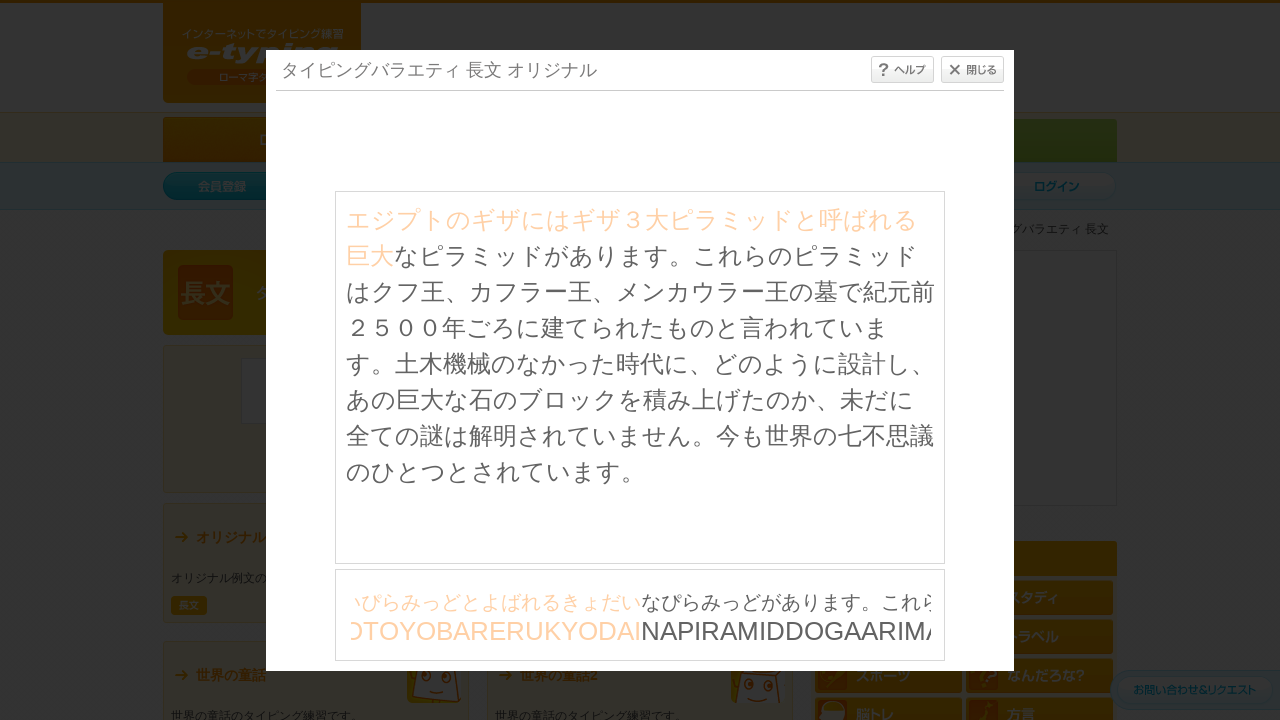

Typed character: 'N'
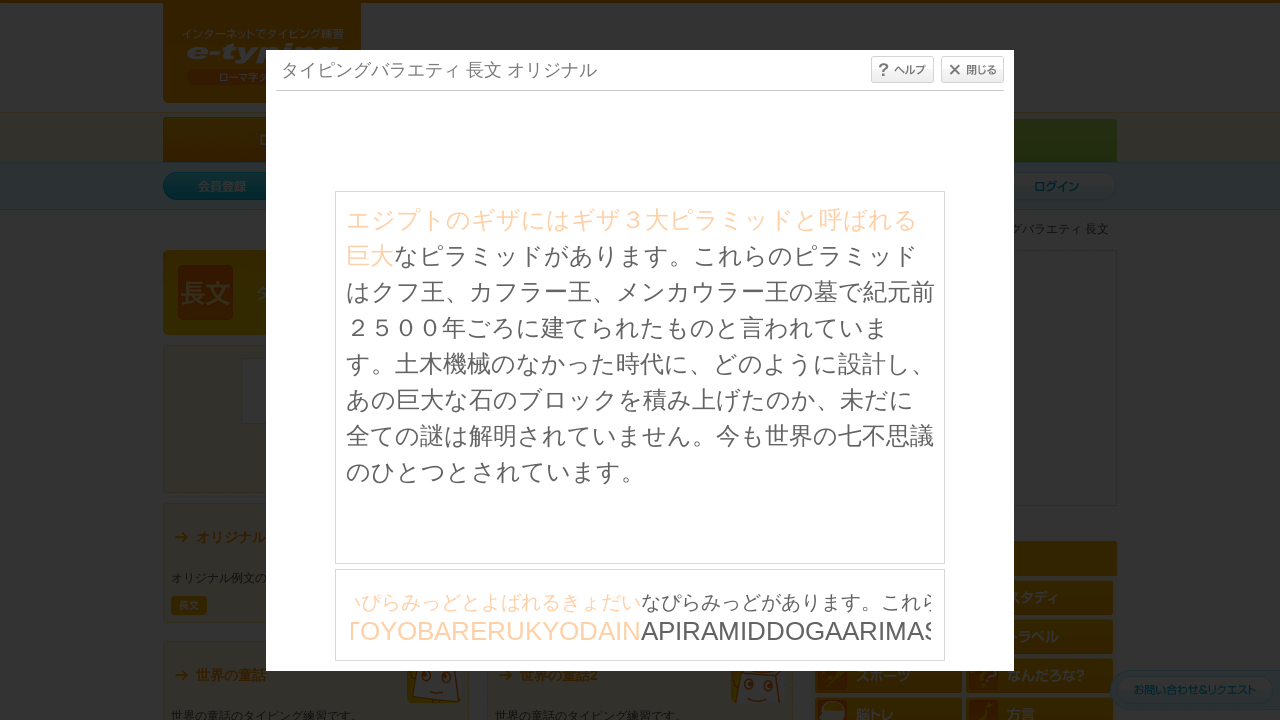

Waited 30ms before next keystroke
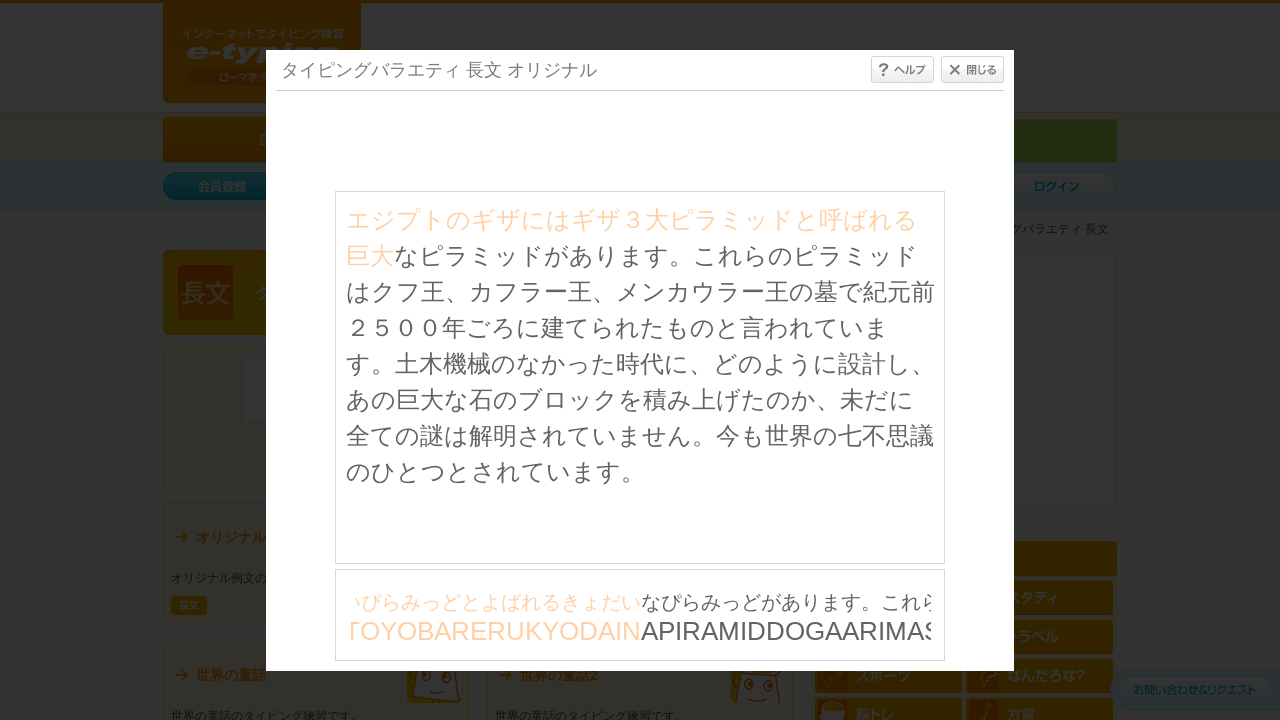

Typed character: 'A'
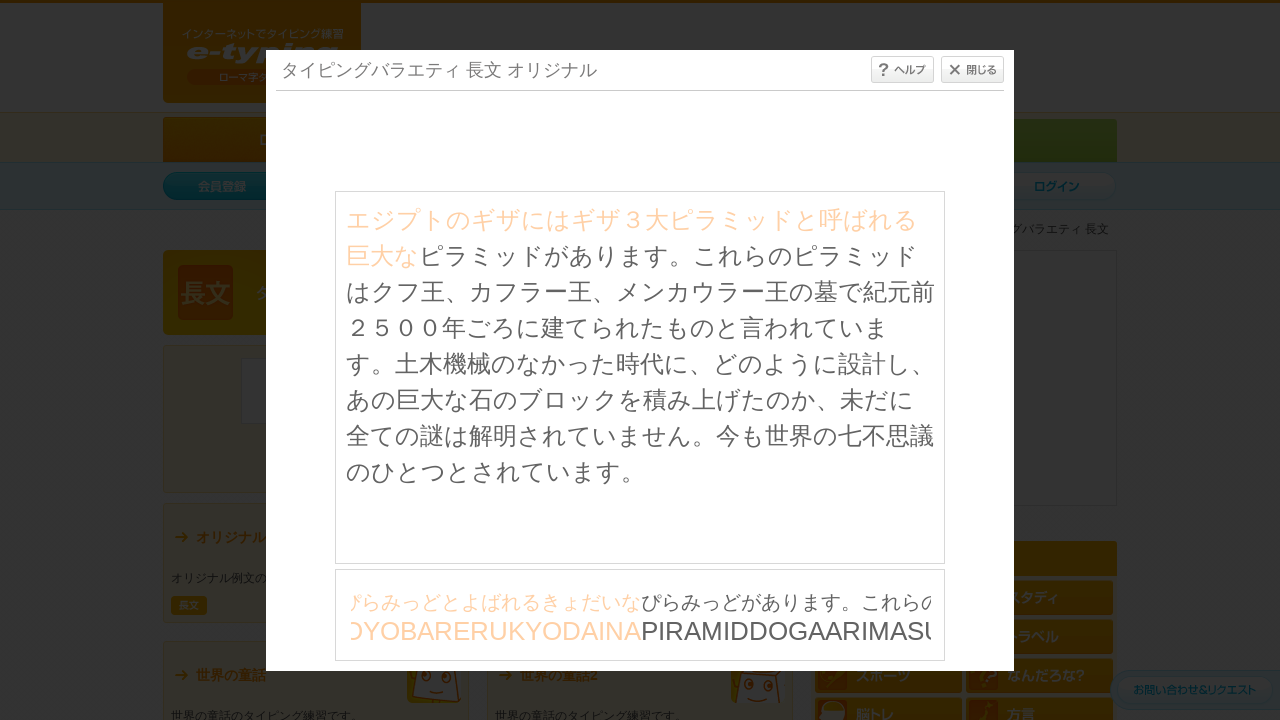

Waited 30ms before next keystroke
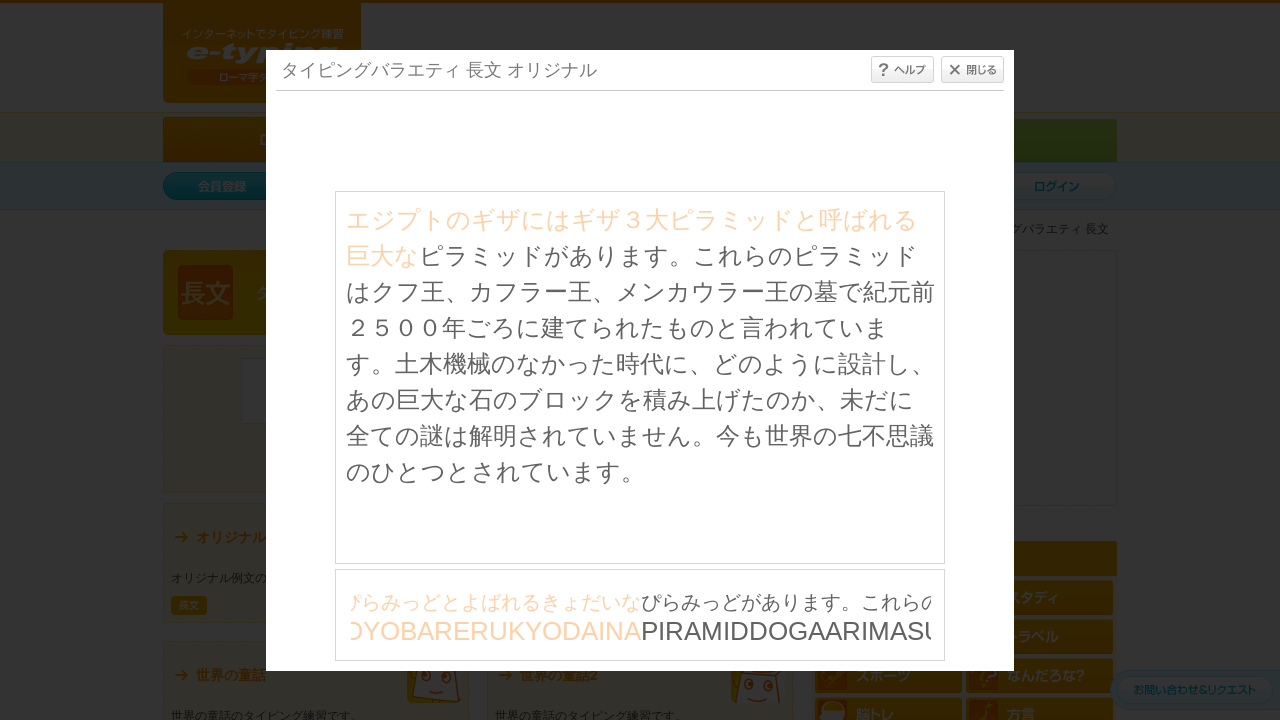

Typed character: 'P'
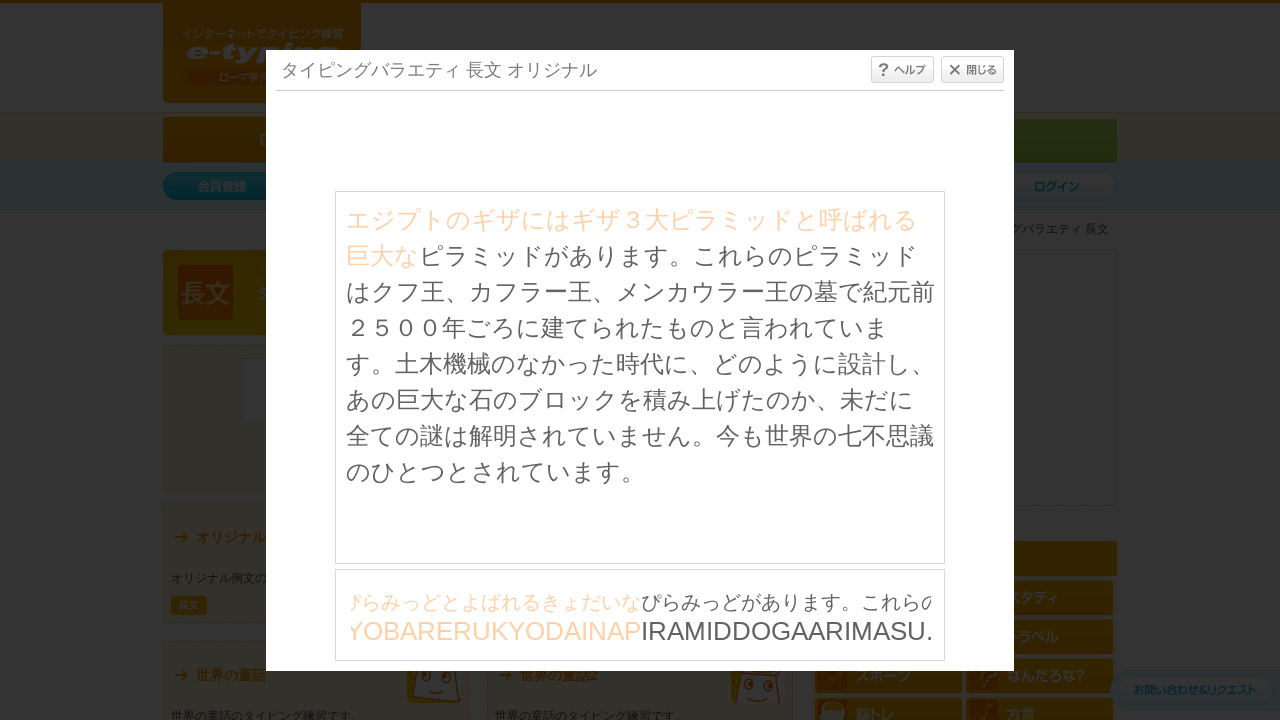

Waited 30ms before next keystroke
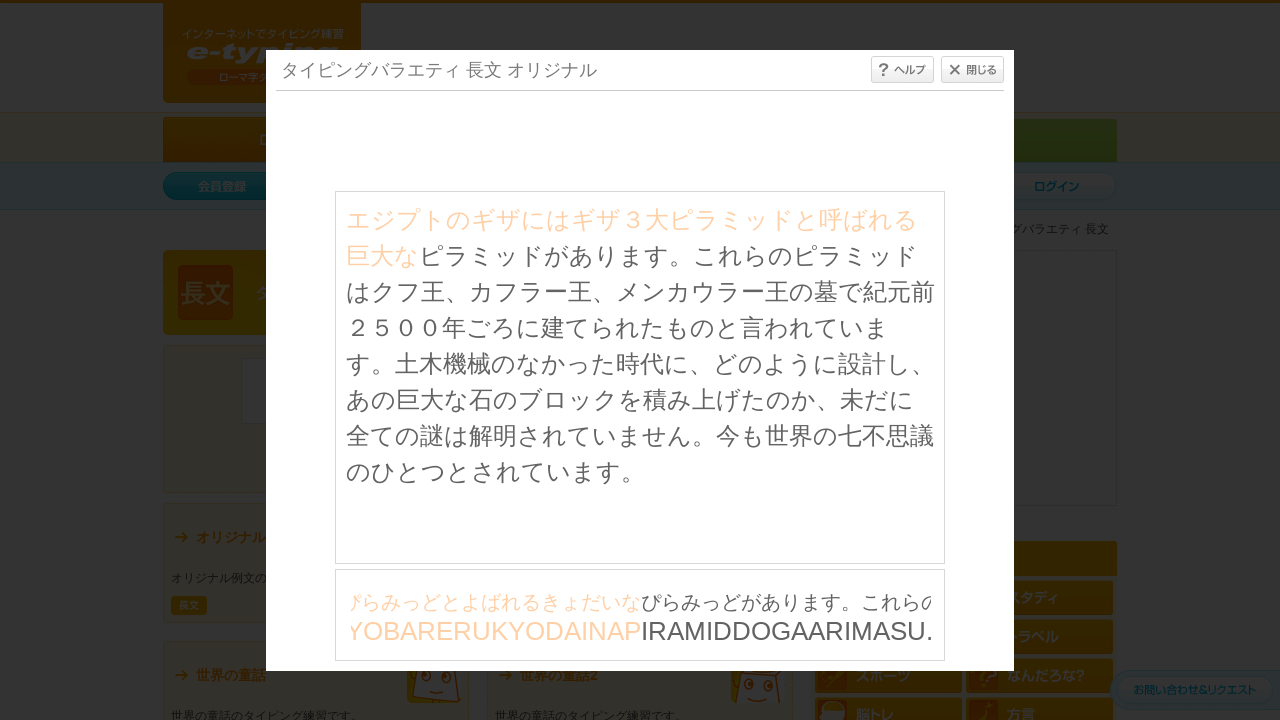

Typed character: 'I'
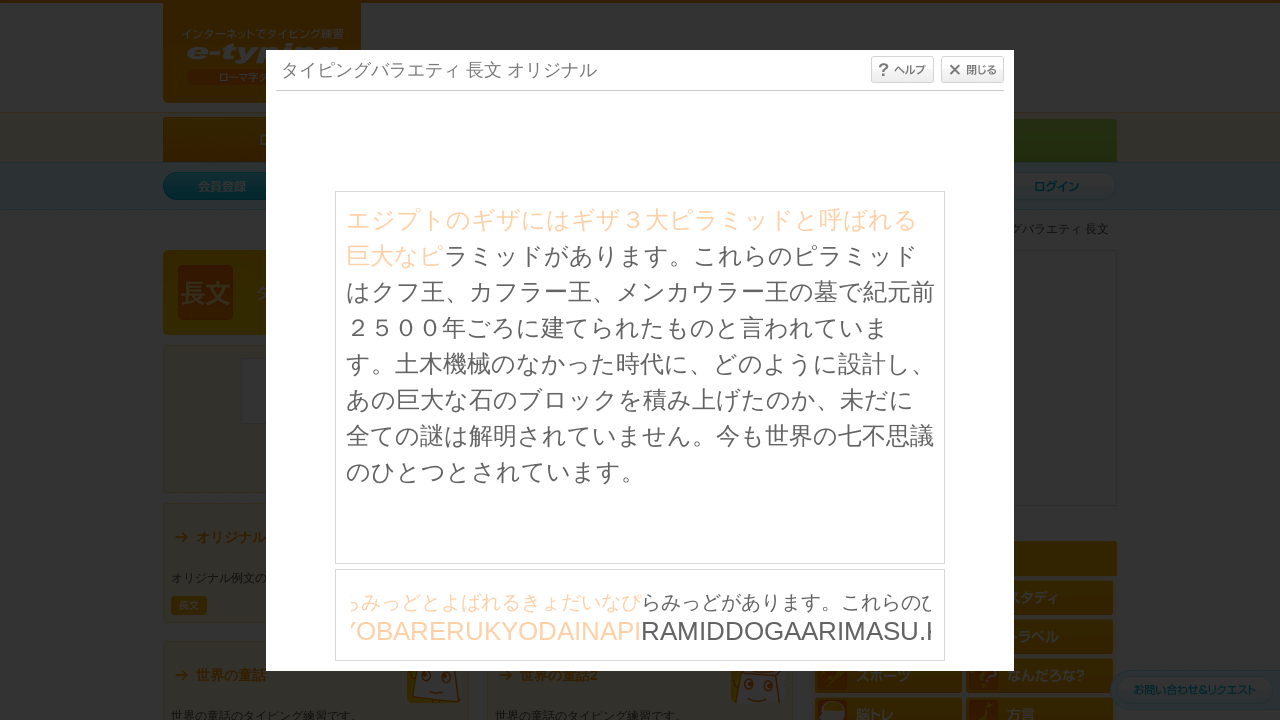

Waited 30ms before next keystroke
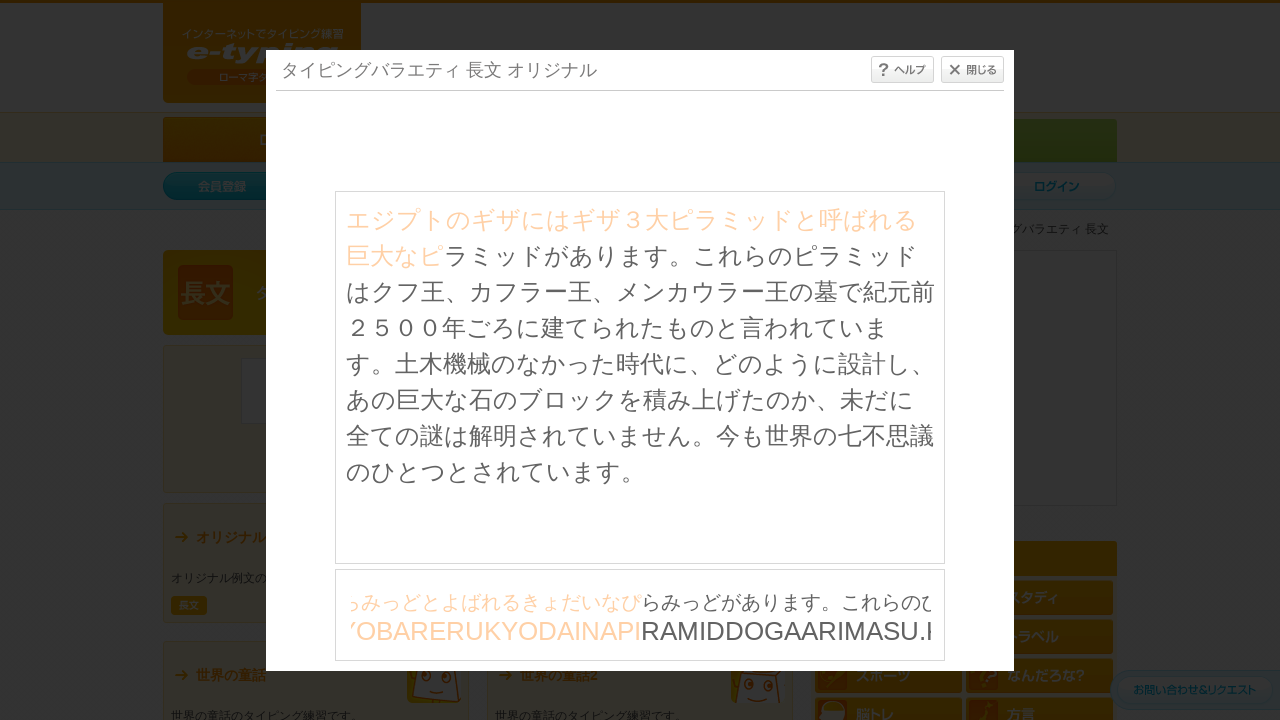

Typed character: 'R'
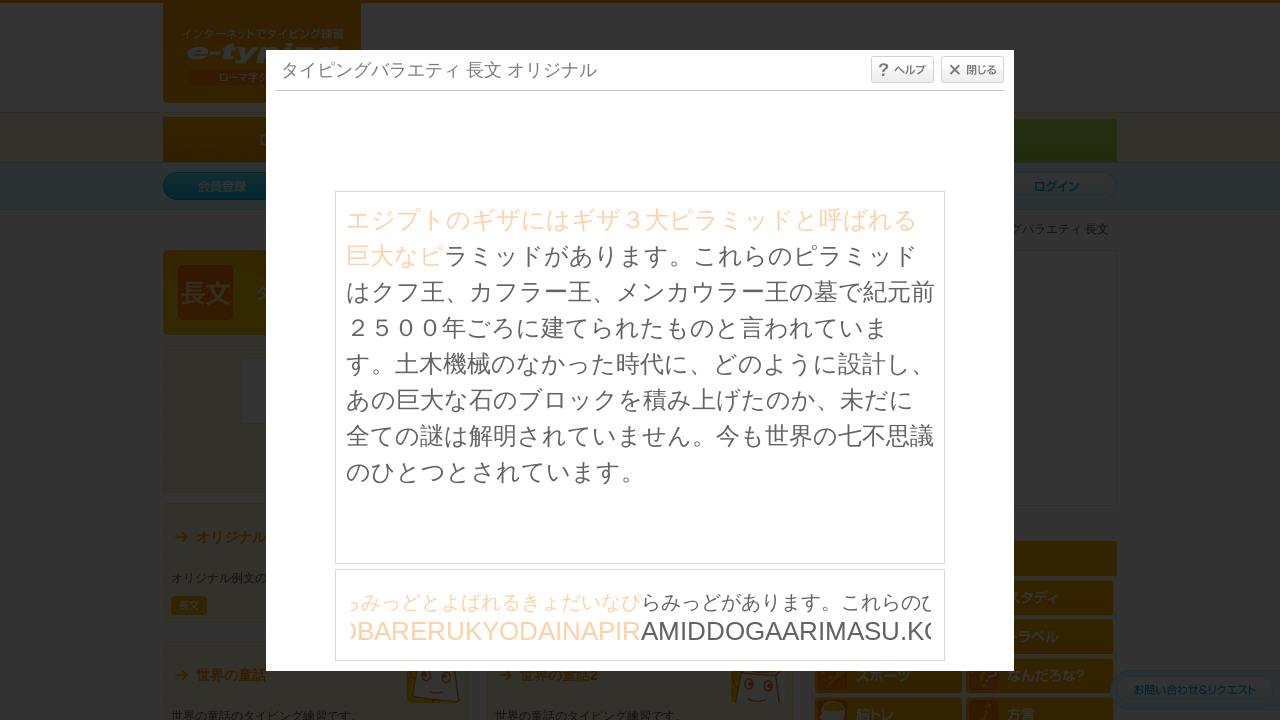

Waited 30ms before next keystroke
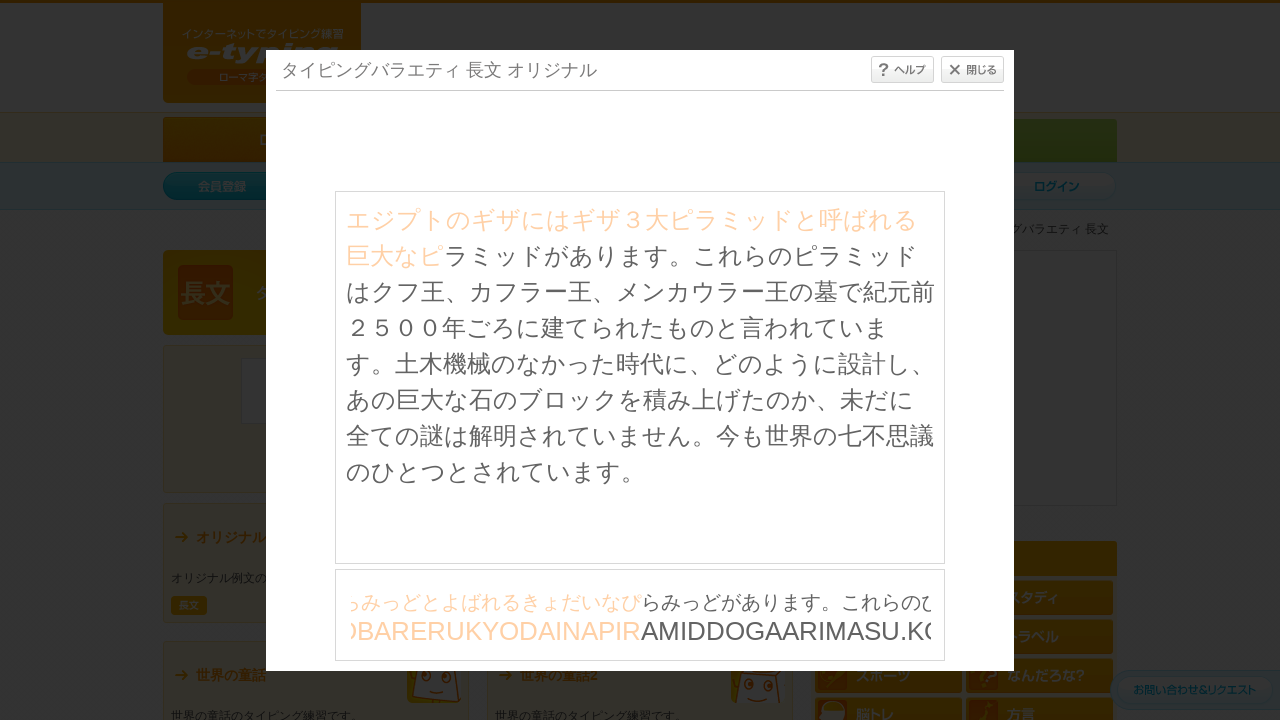

Typed character: 'A'
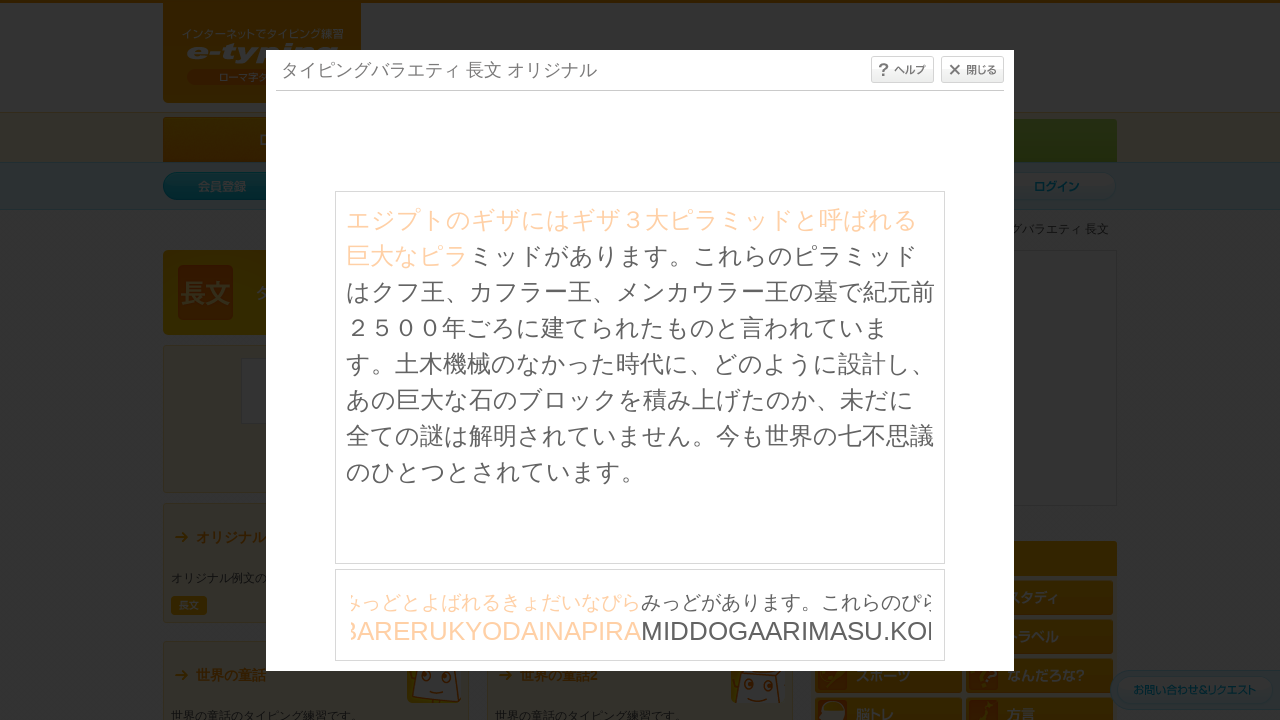

Waited 30ms before next keystroke
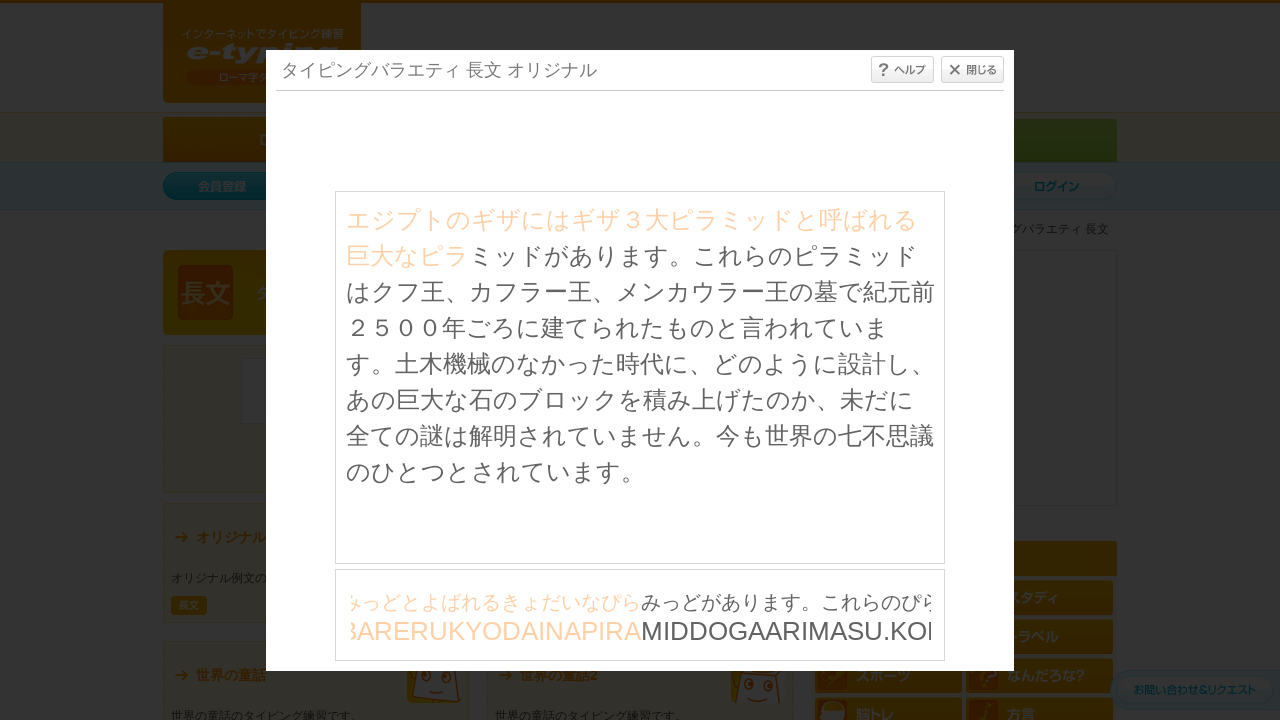

Typed character: 'M'
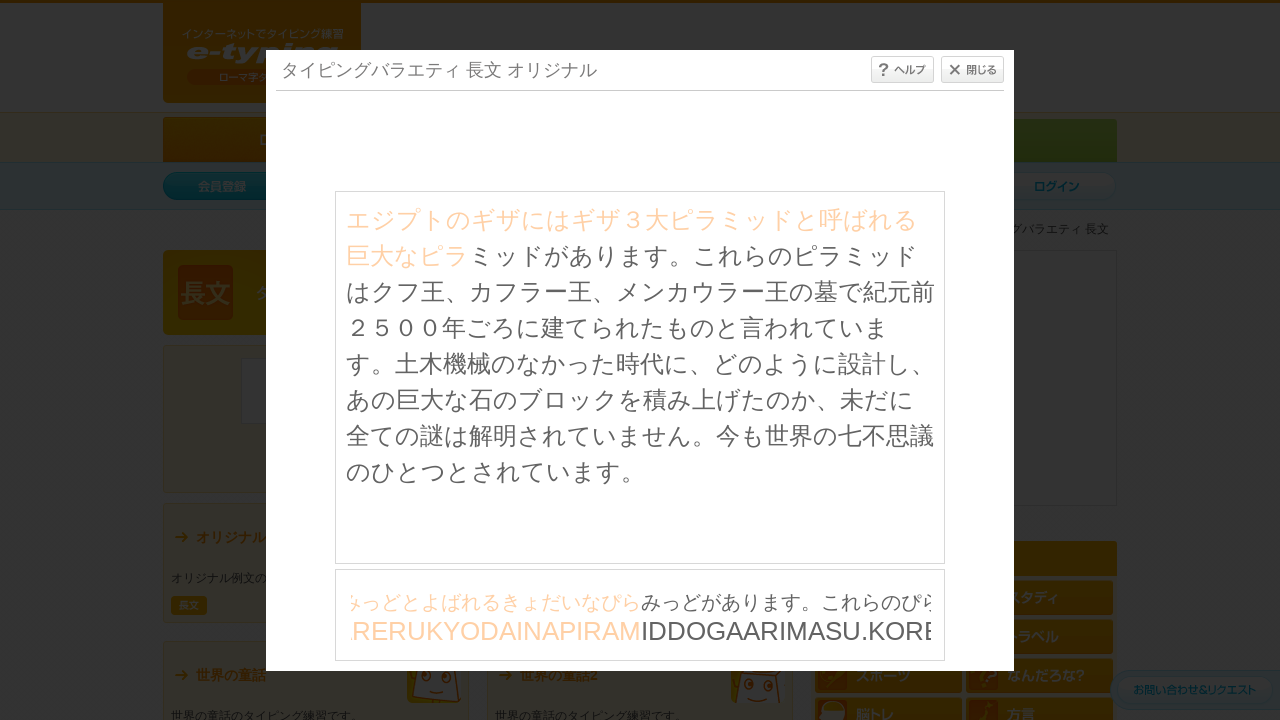

Waited 30ms before next keystroke
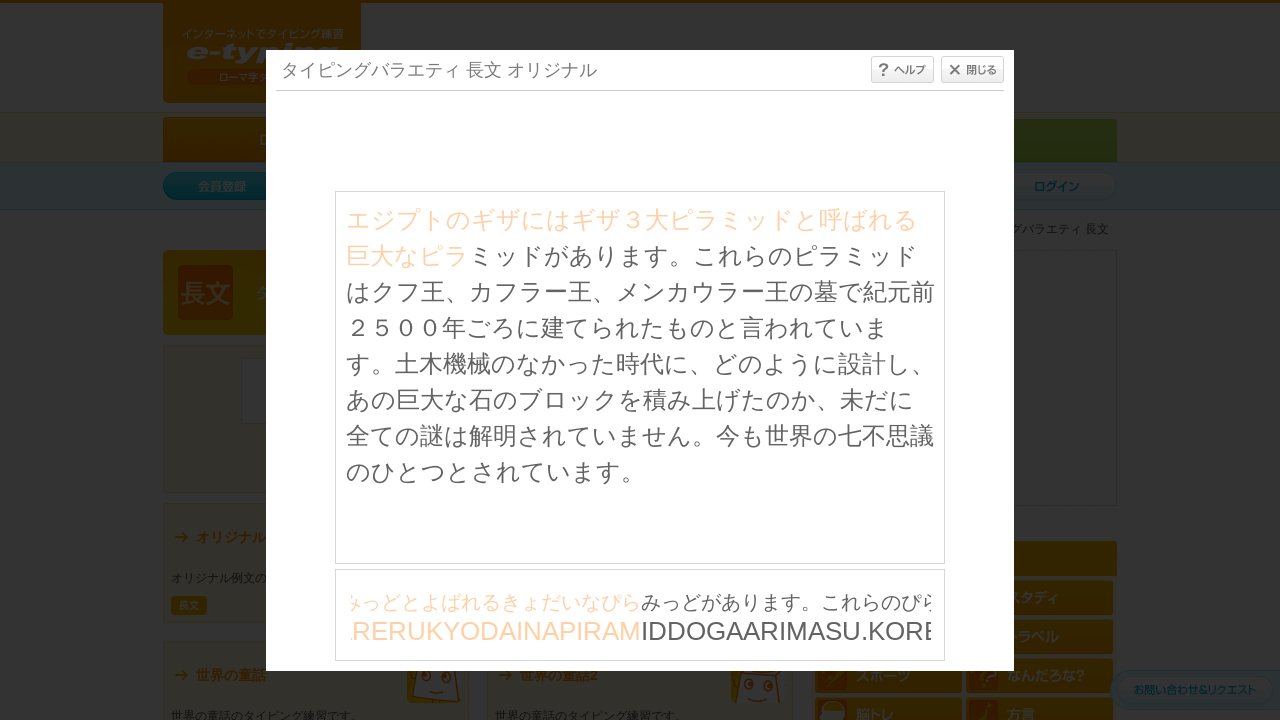

Typed character: 'I'
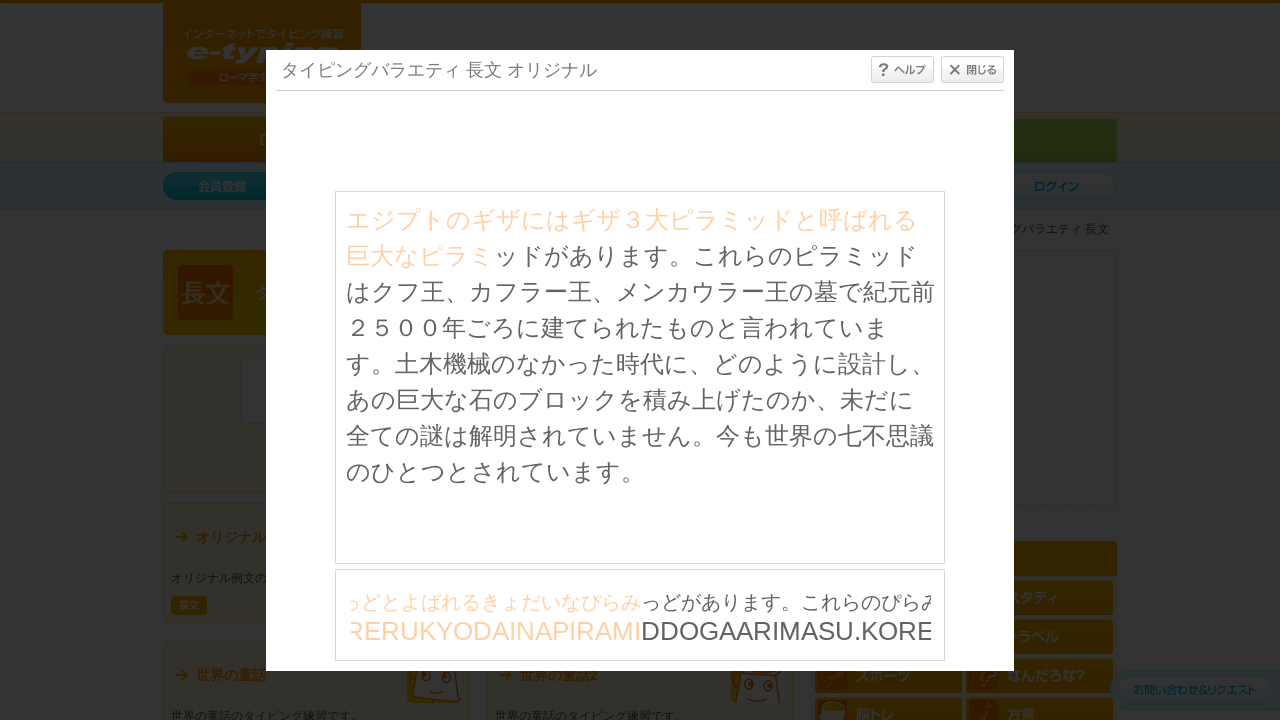

Waited 30ms before next keystroke
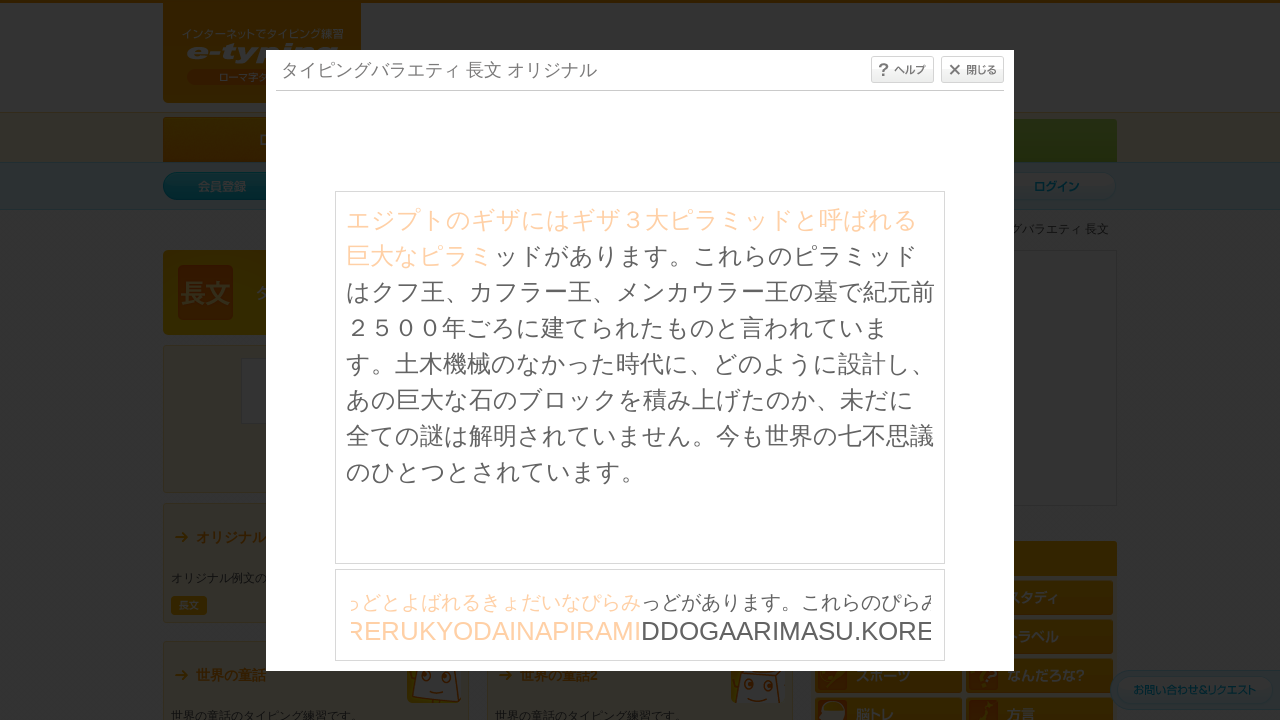

Typed character: 'D'
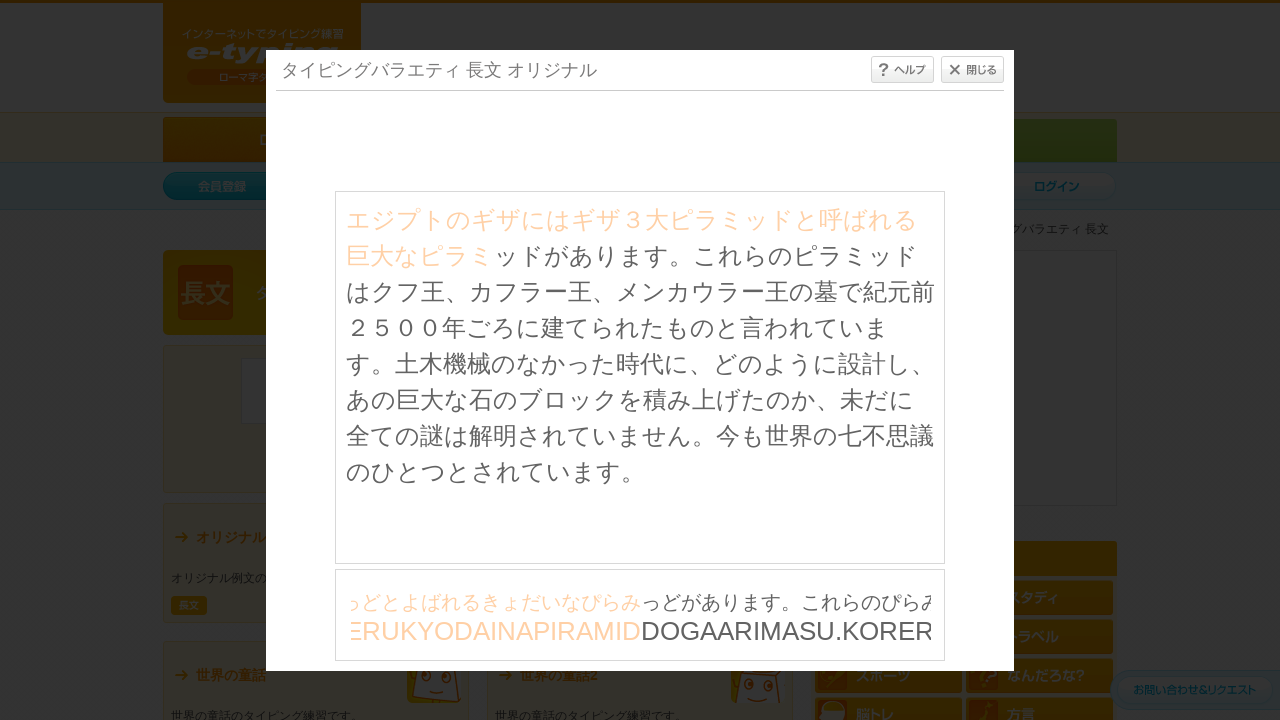

Waited 30ms before next keystroke
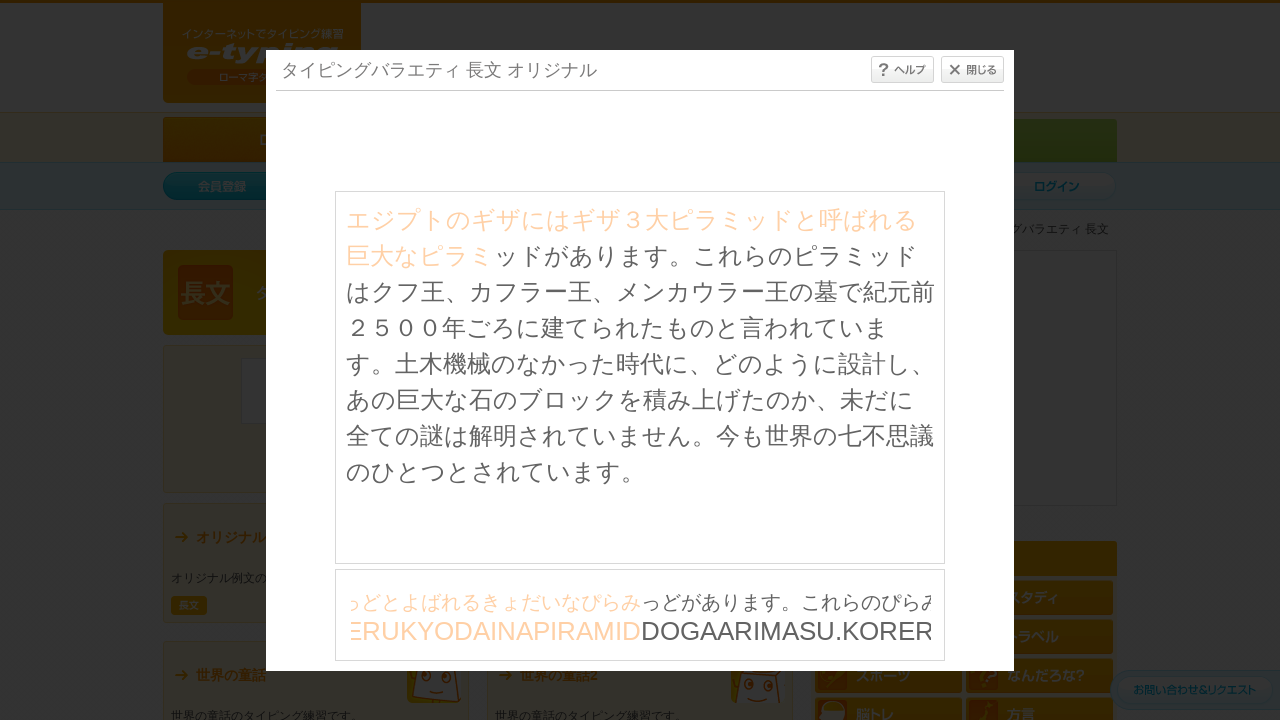

Typed character: 'D'
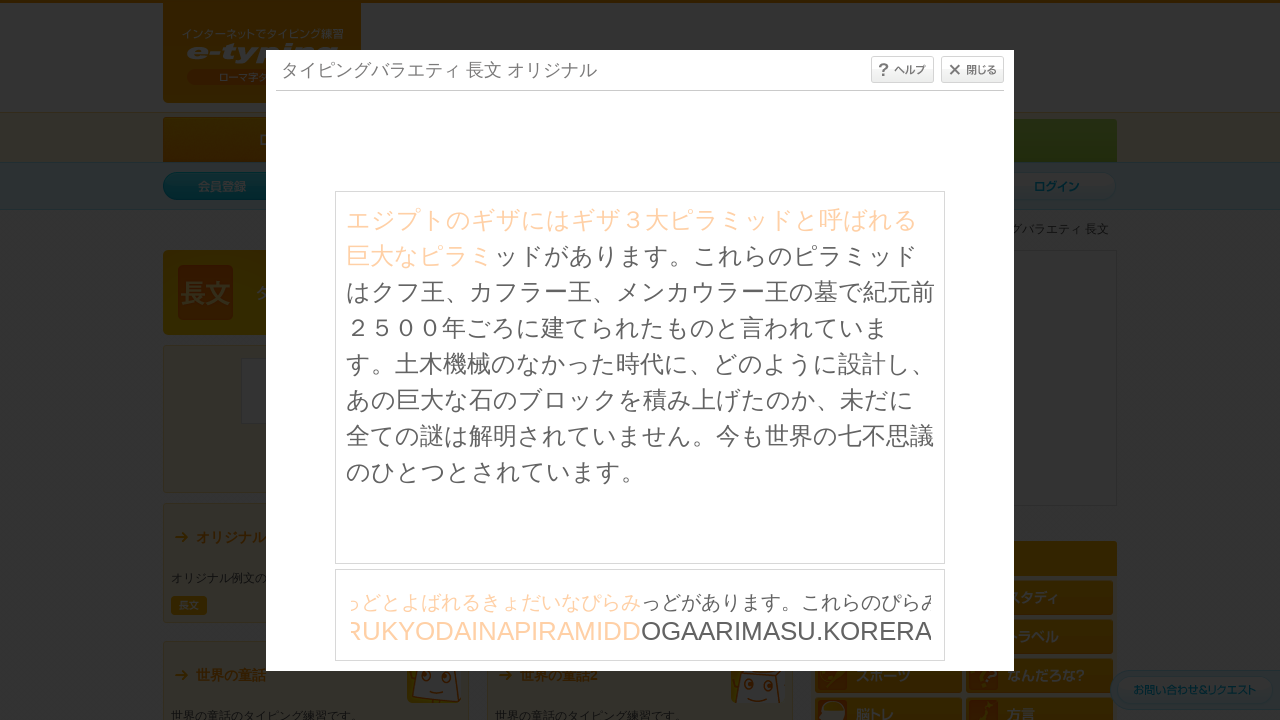

Waited 30ms before next keystroke
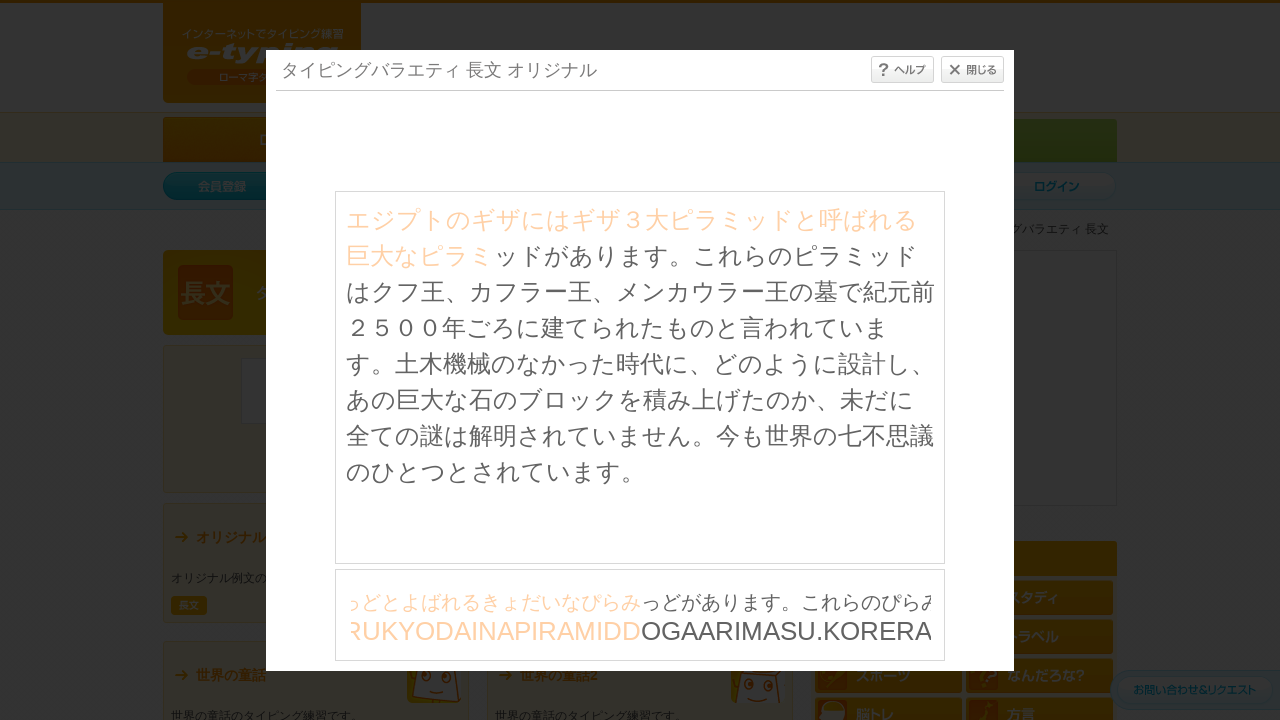

Typed character: 'O'
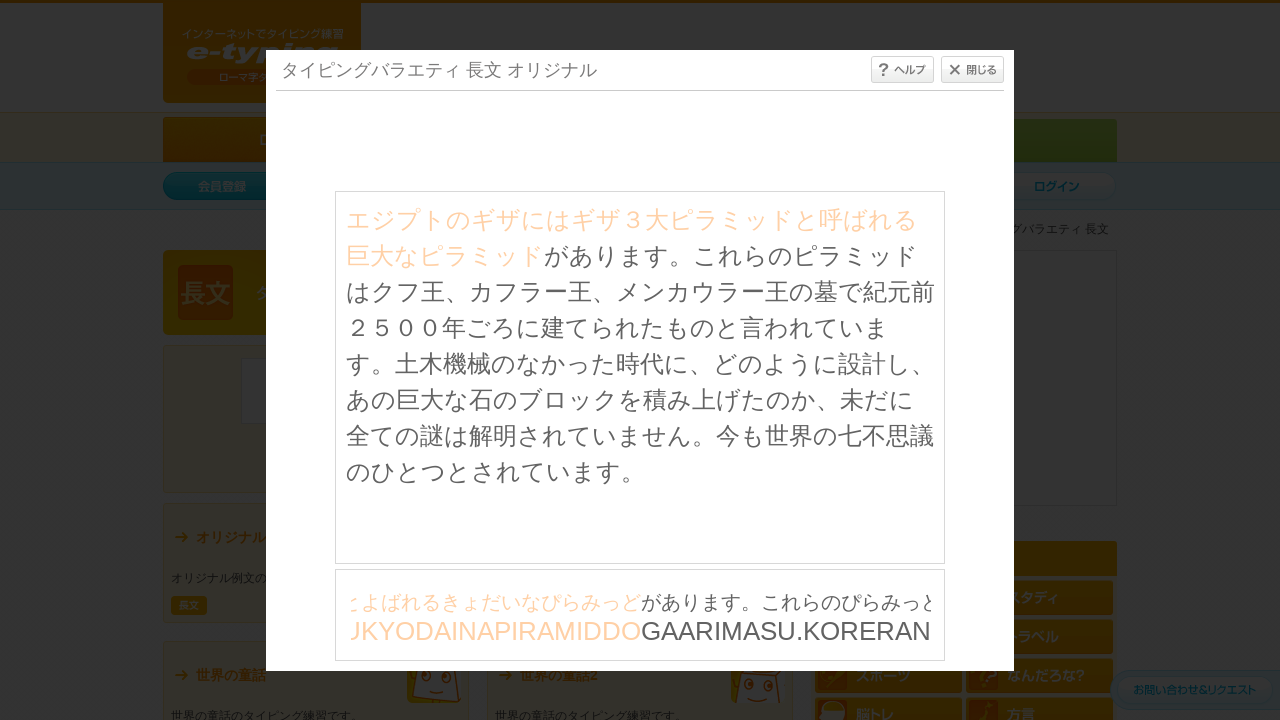

Waited 30ms before next keystroke
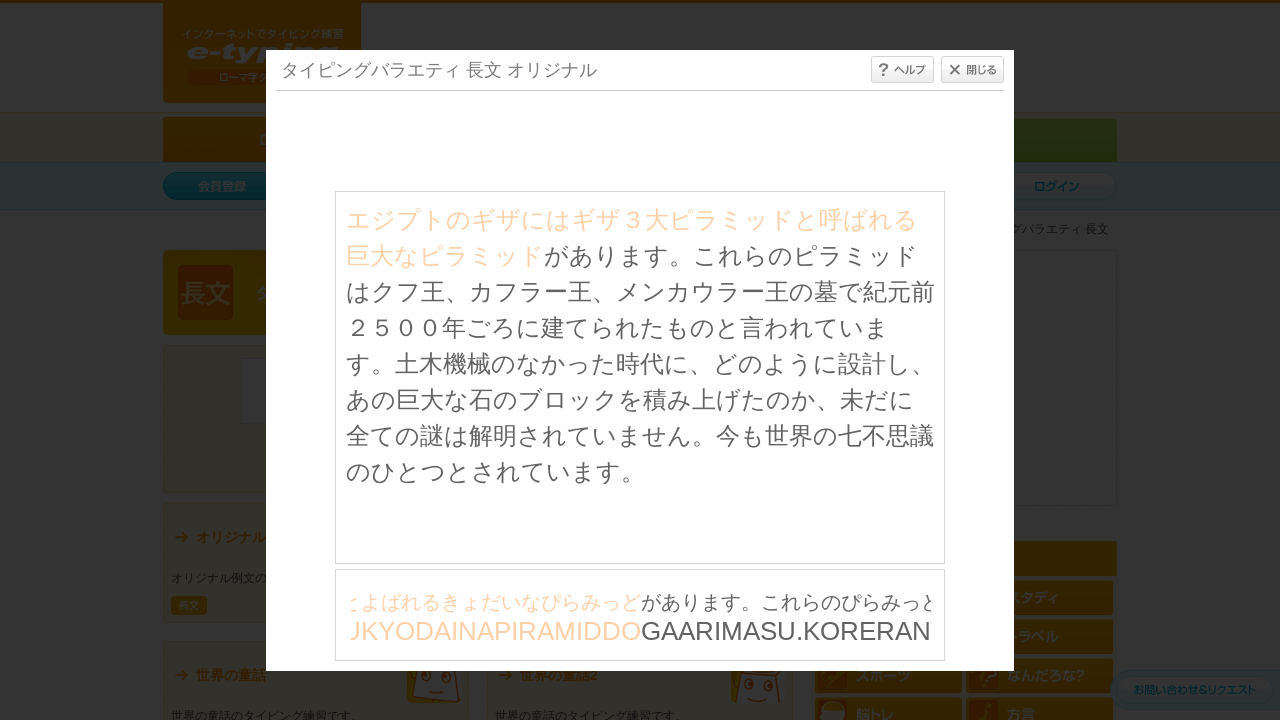

Typed character: 'G'
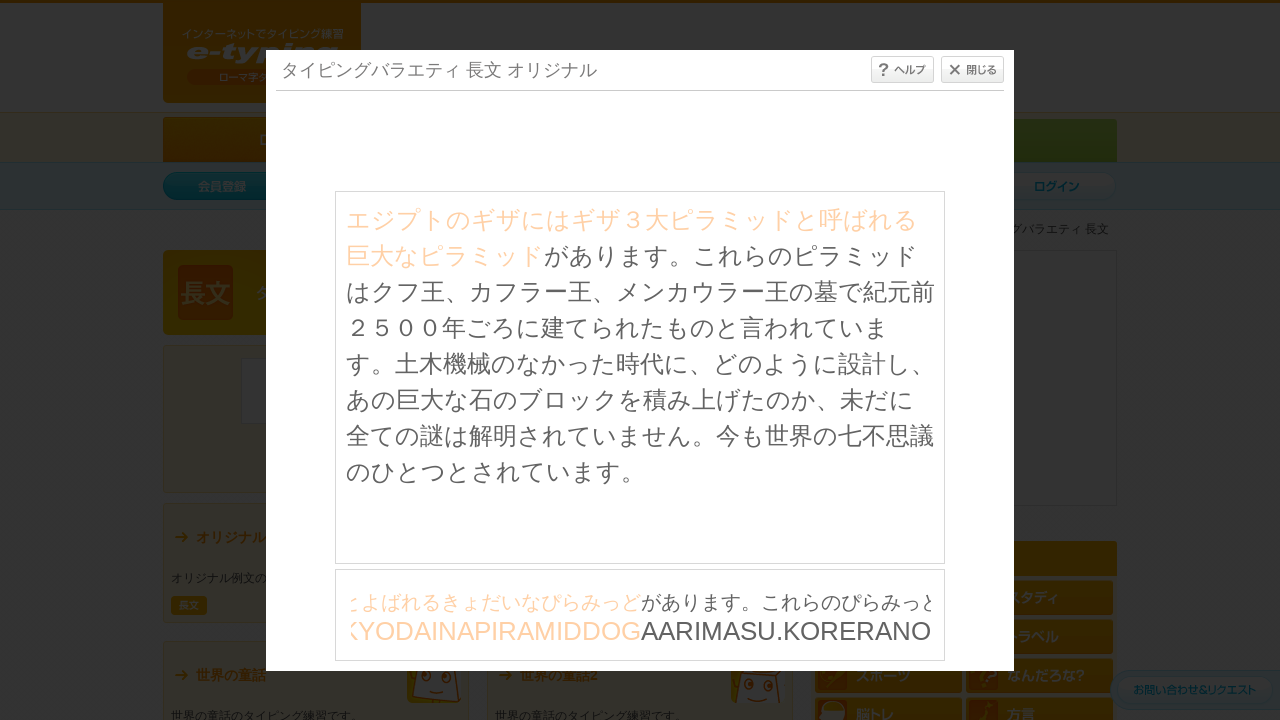

Waited 30ms before next keystroke
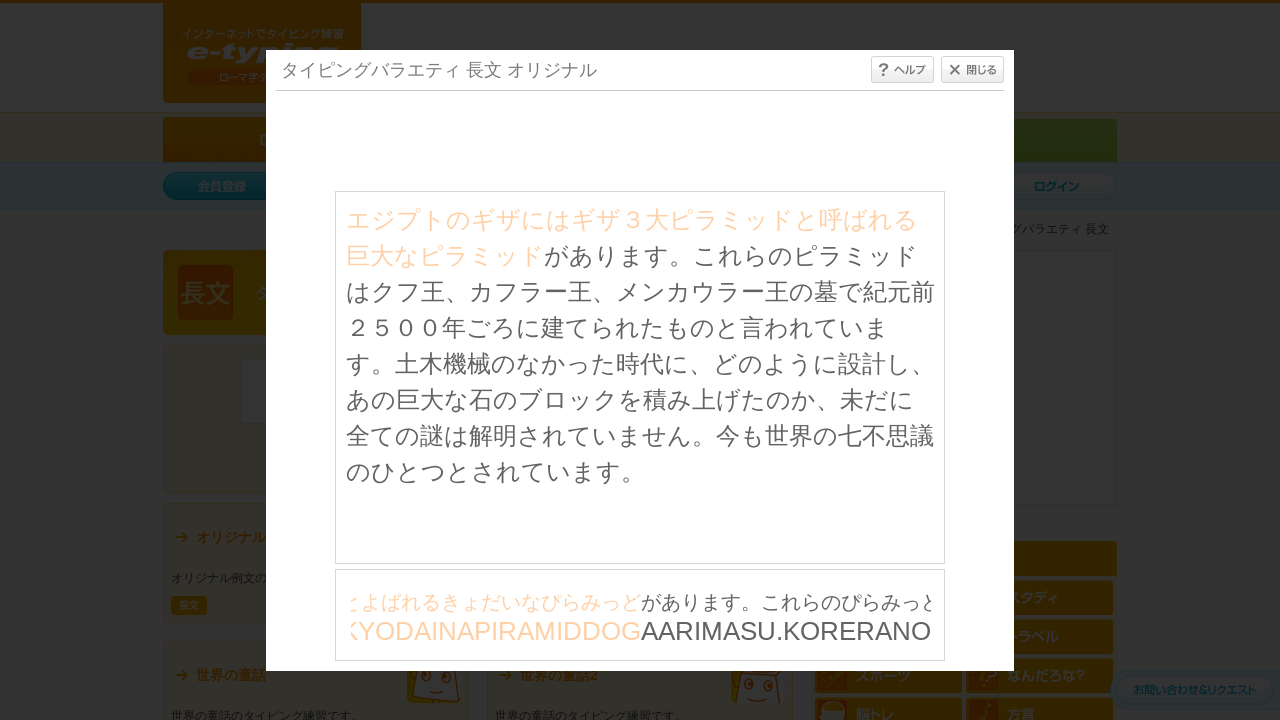

Typed character: 'A'
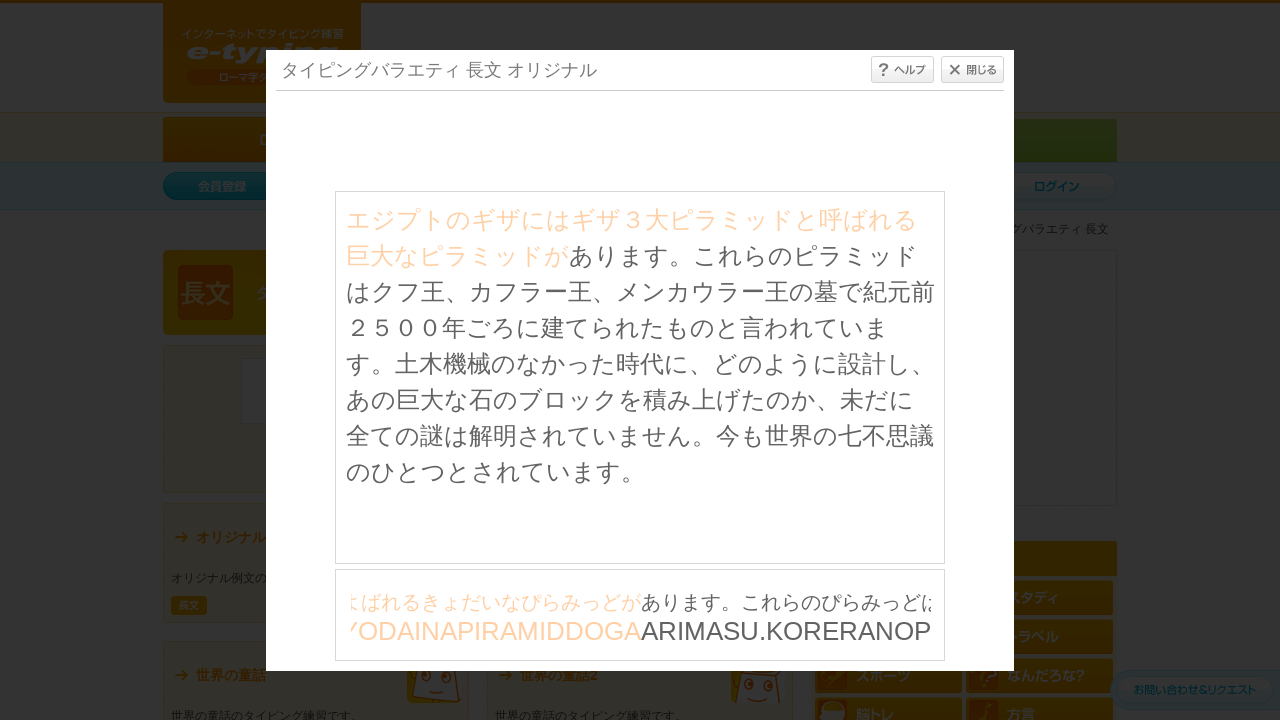

Waited 30ms before next keystroke
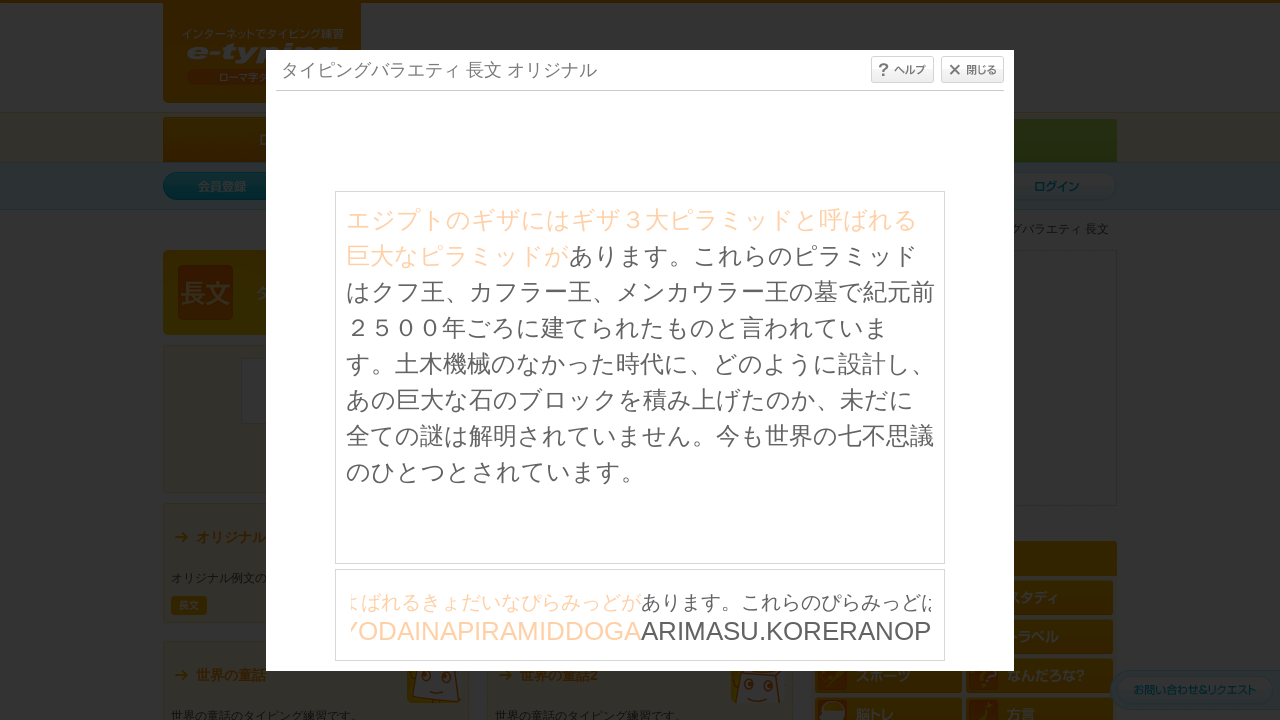

Typed character: 'A'
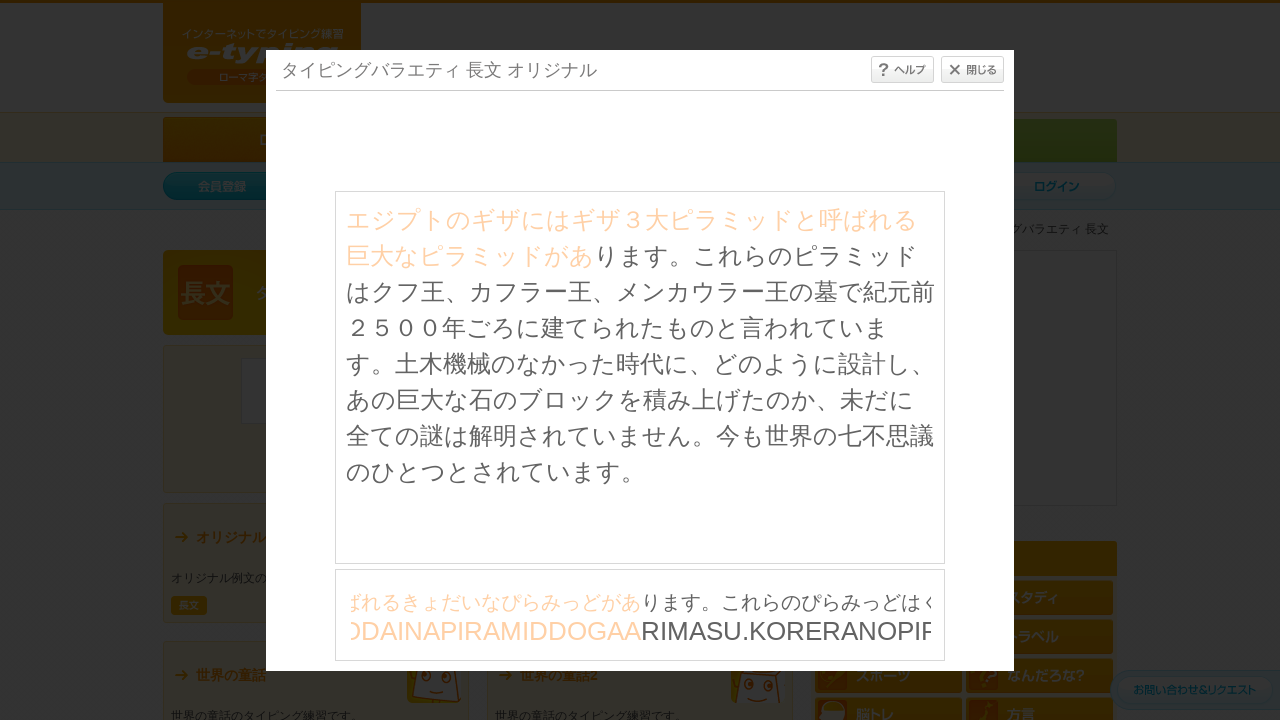

Waited 30ms before next keystroke
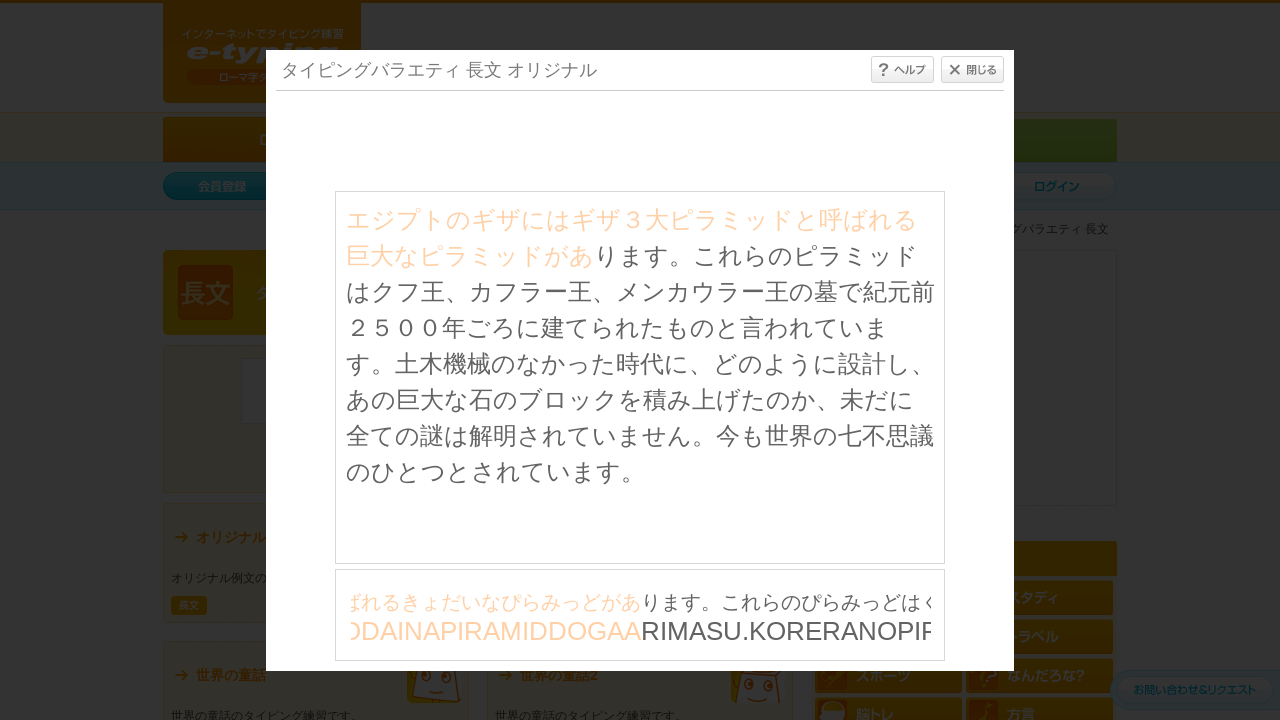

Typed character: 'R'
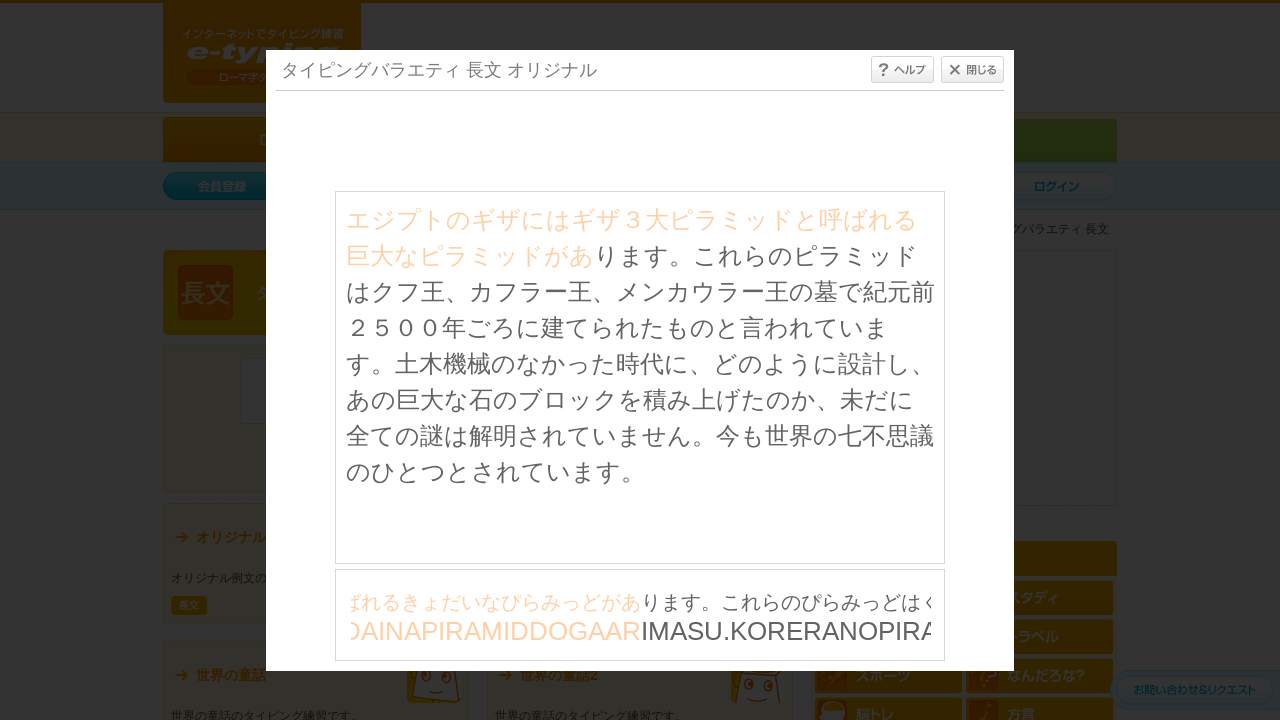

Waited 30ms before next keystroke
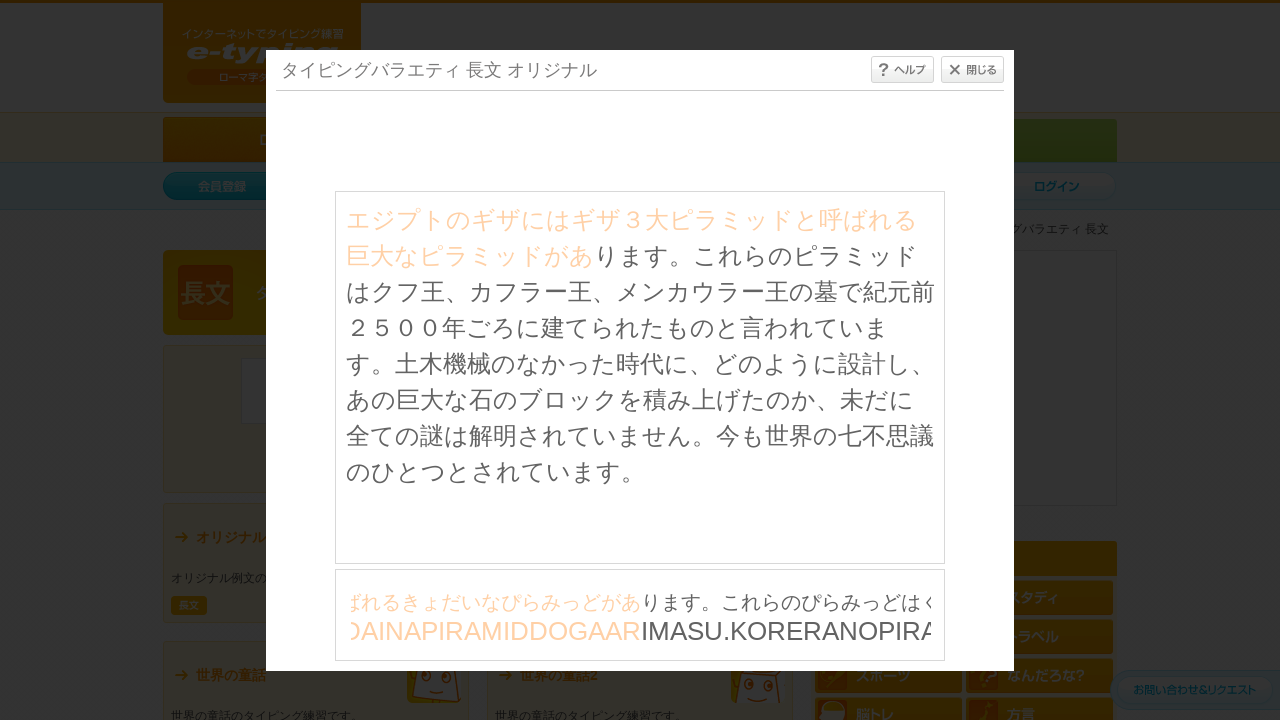

Typed character: 'I'
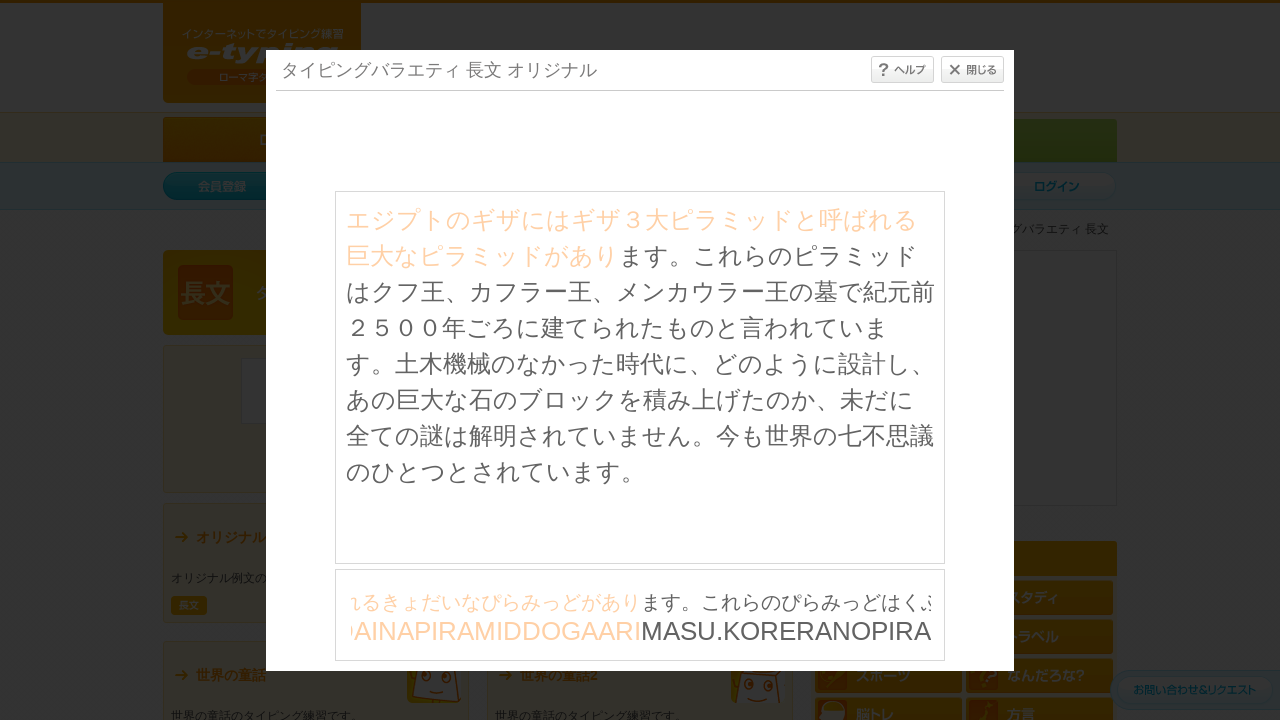

Waited 30ms before next keystroke
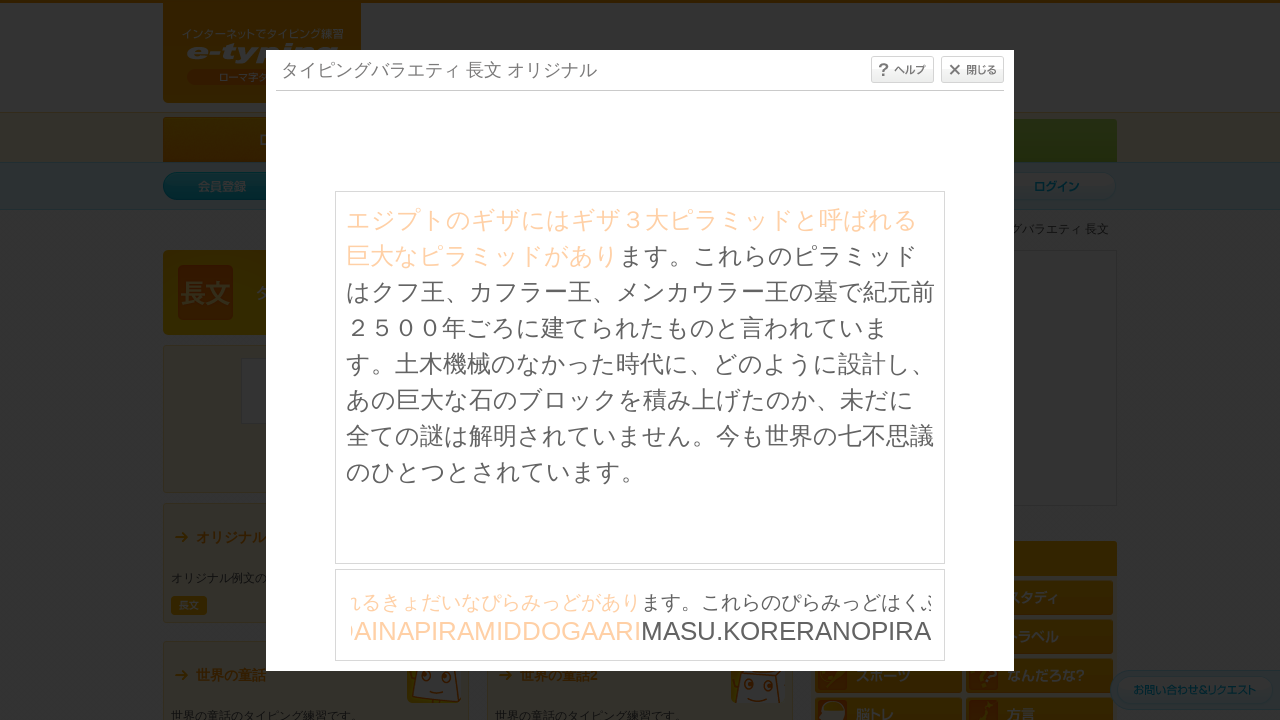

Typed character: 'M'
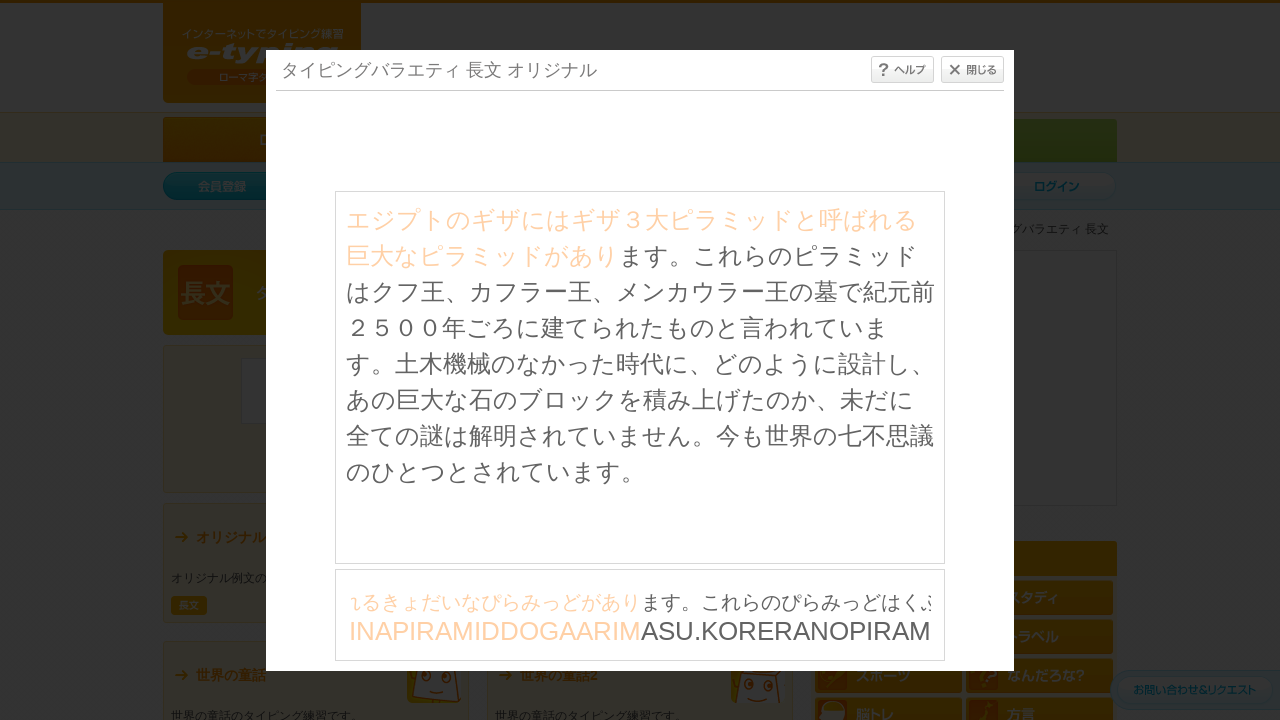

Waited 30ms before next keystroke
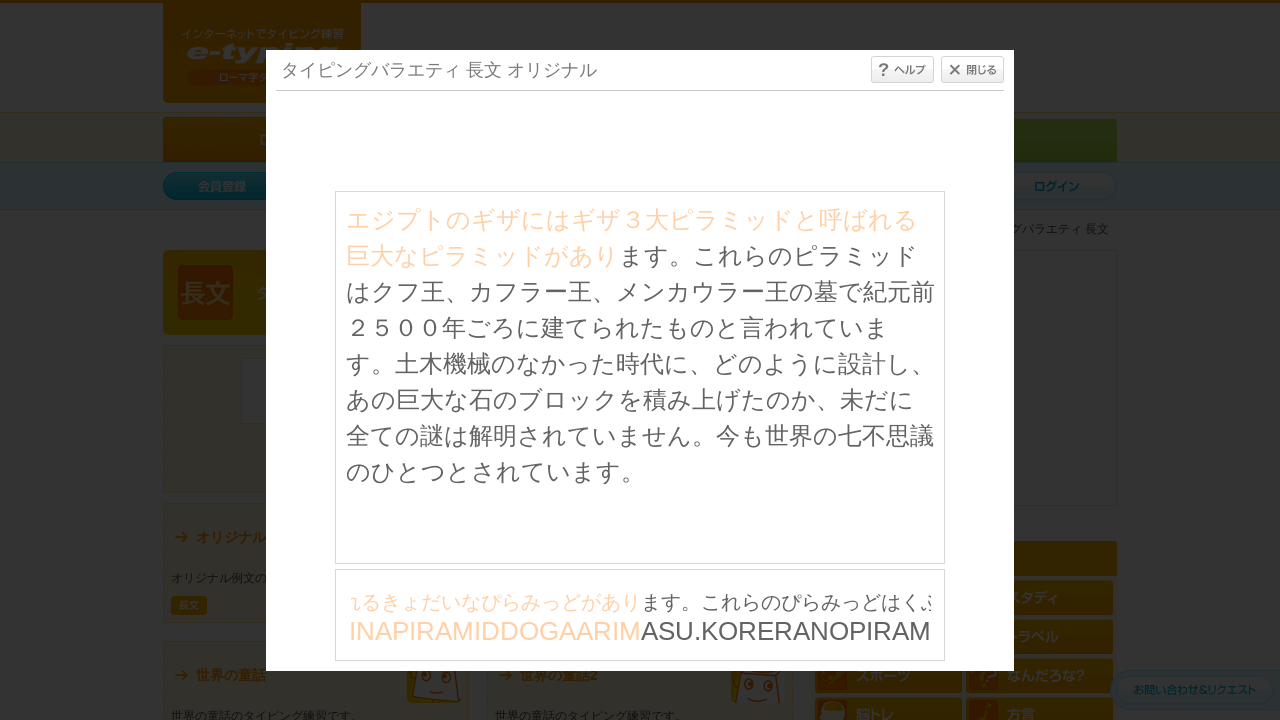

Typed character: 'A'
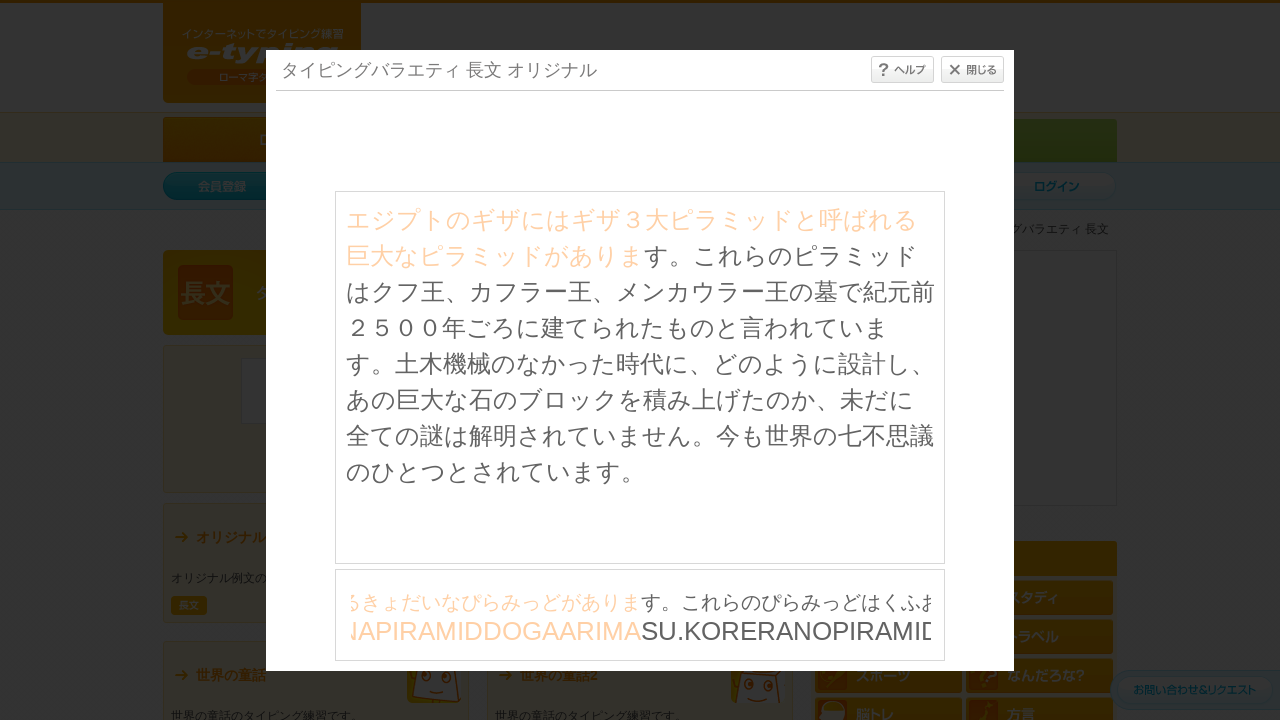

Waited 30ms before next keystroke
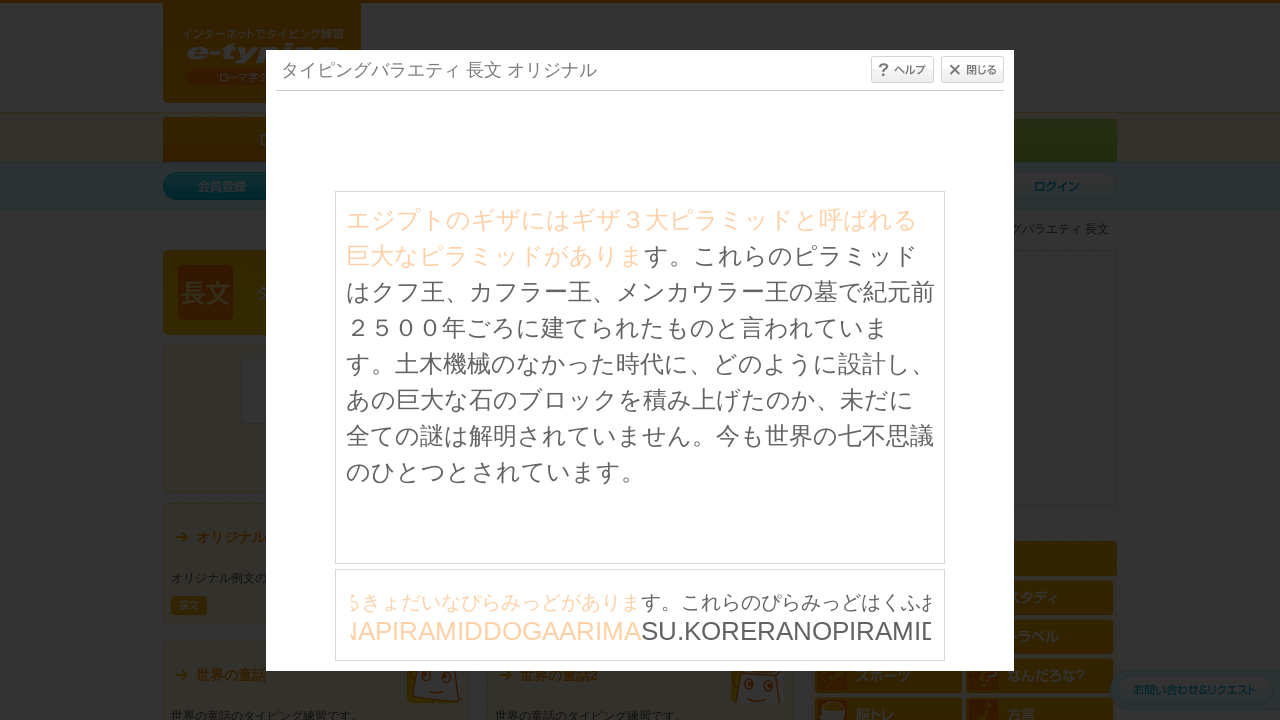

Typed character: 'S'
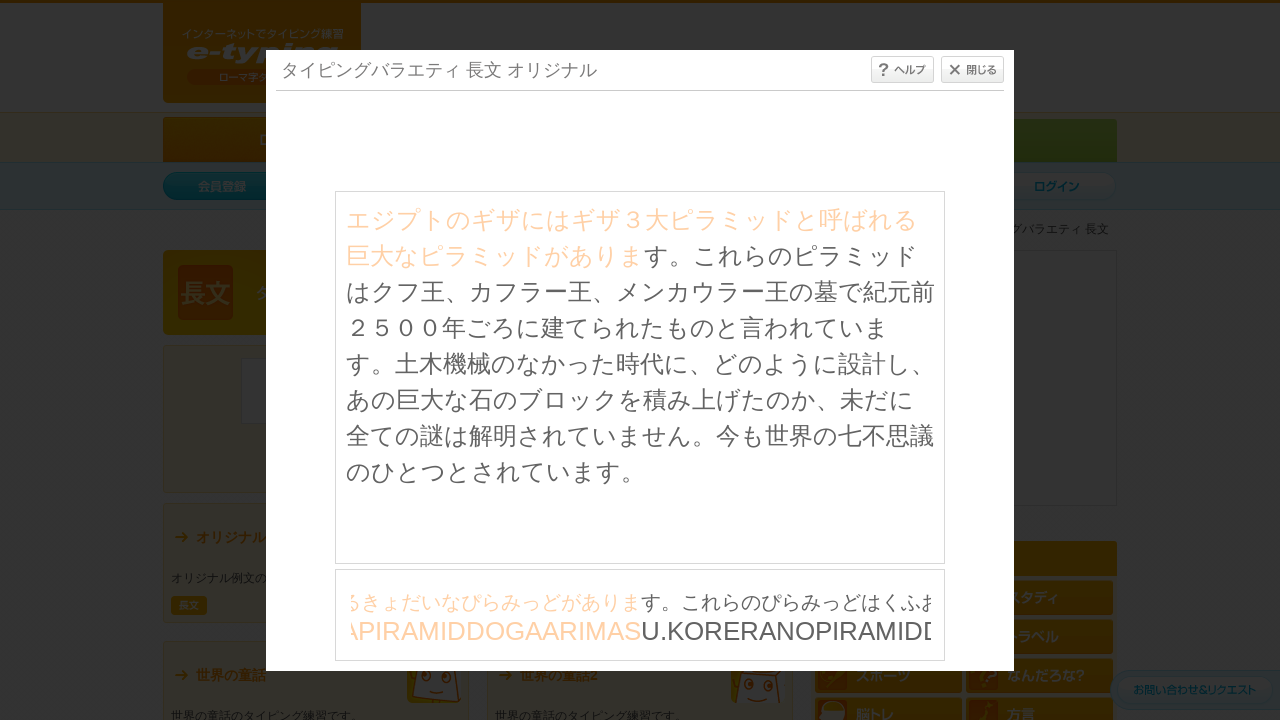

Waited 30ms before next keystroke
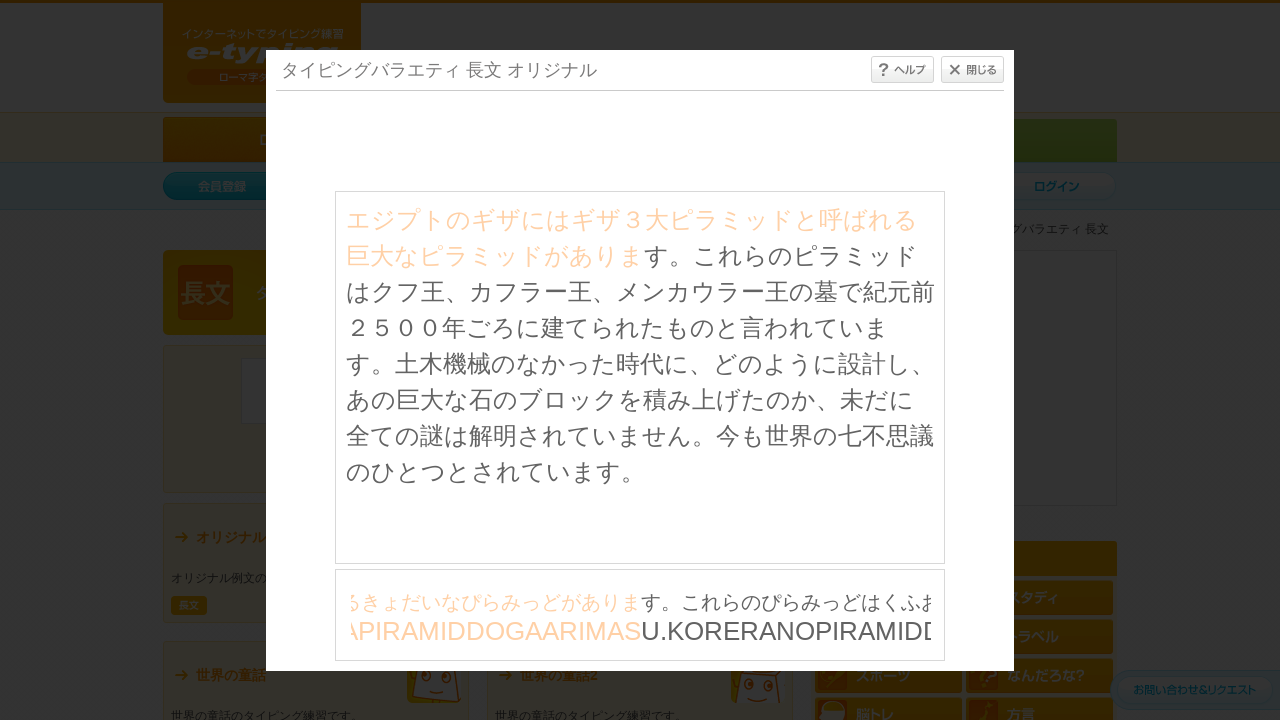

Typed character: 'U'
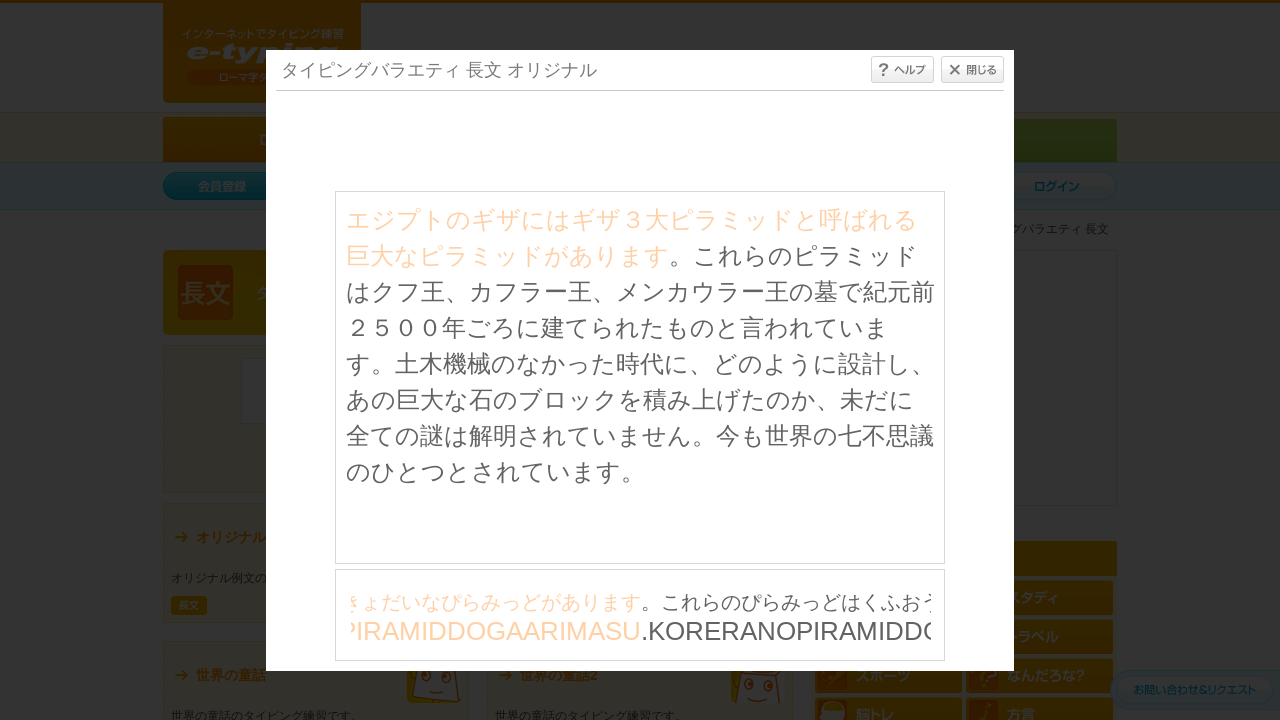

Waited 30ms before next keystroke
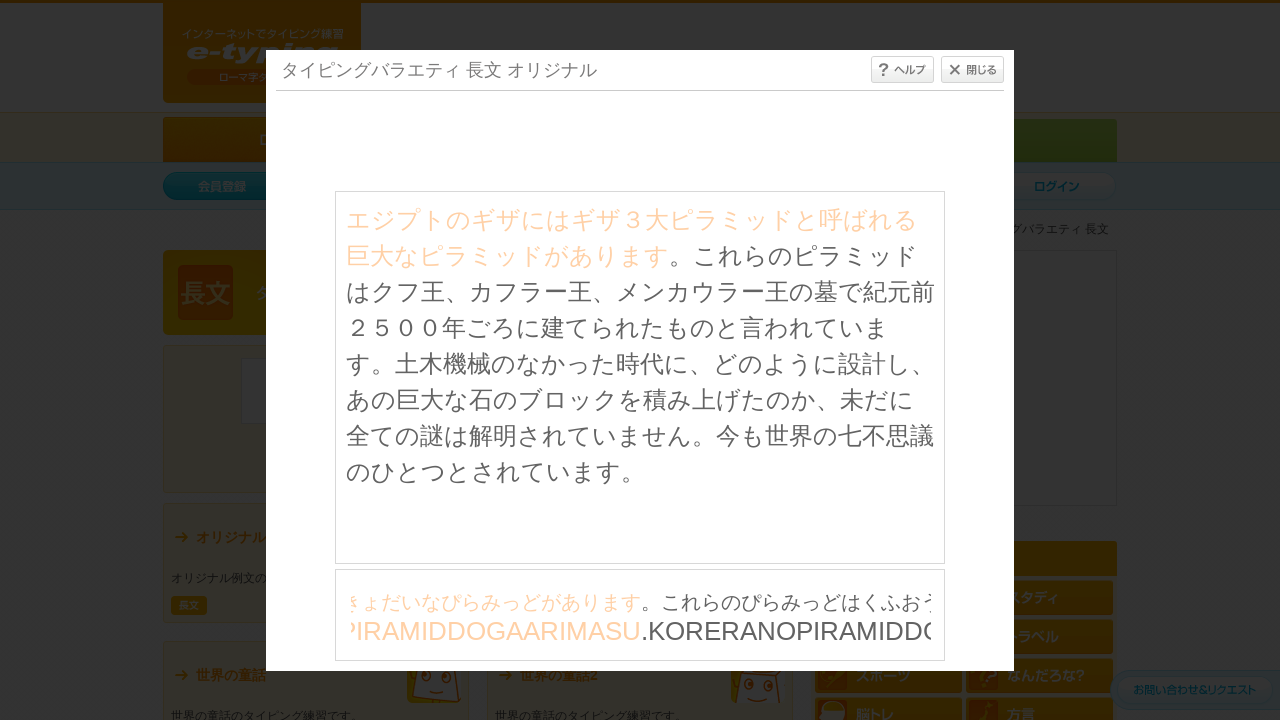

Typed character: '.'
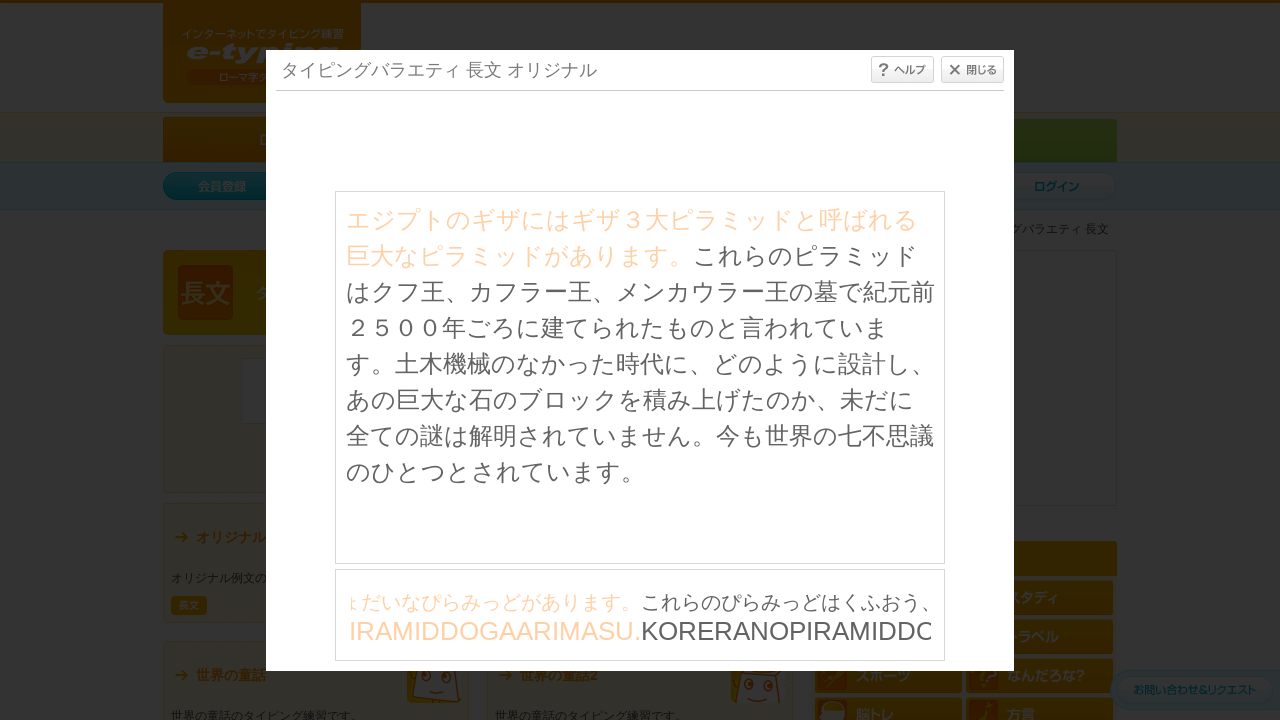

Waited 30ms before next keystroke
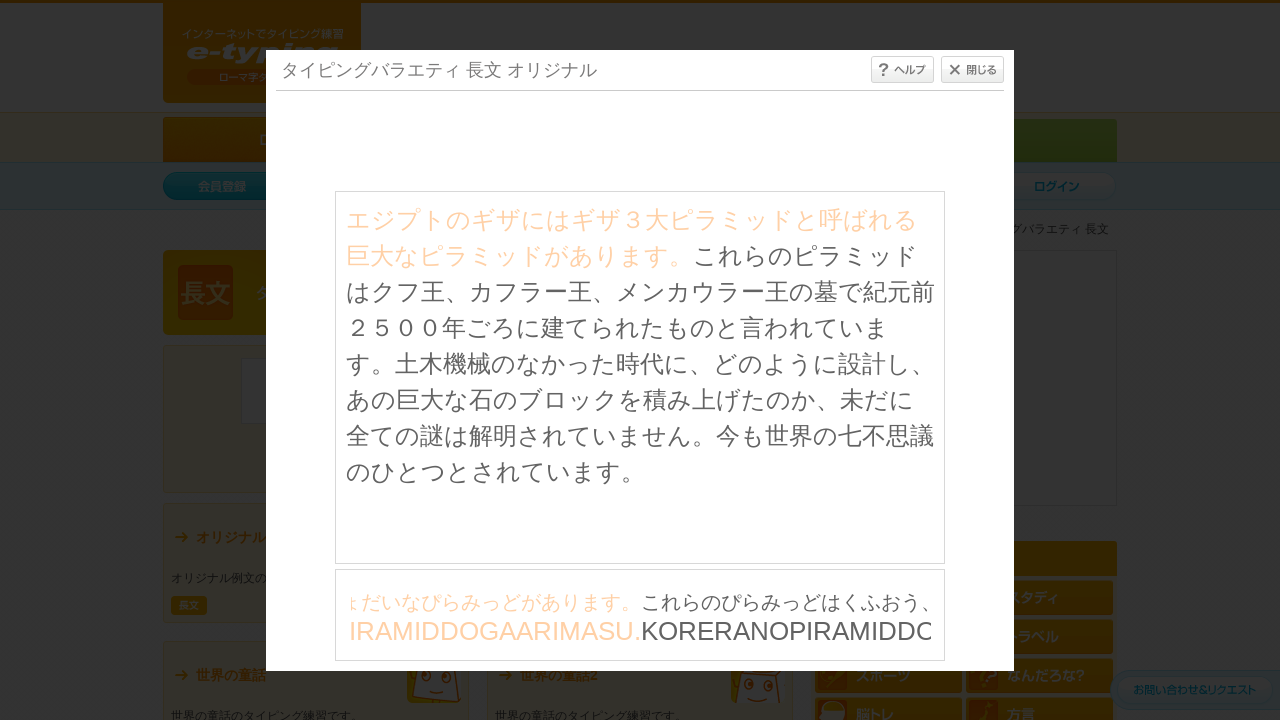

Typed character: 'K'
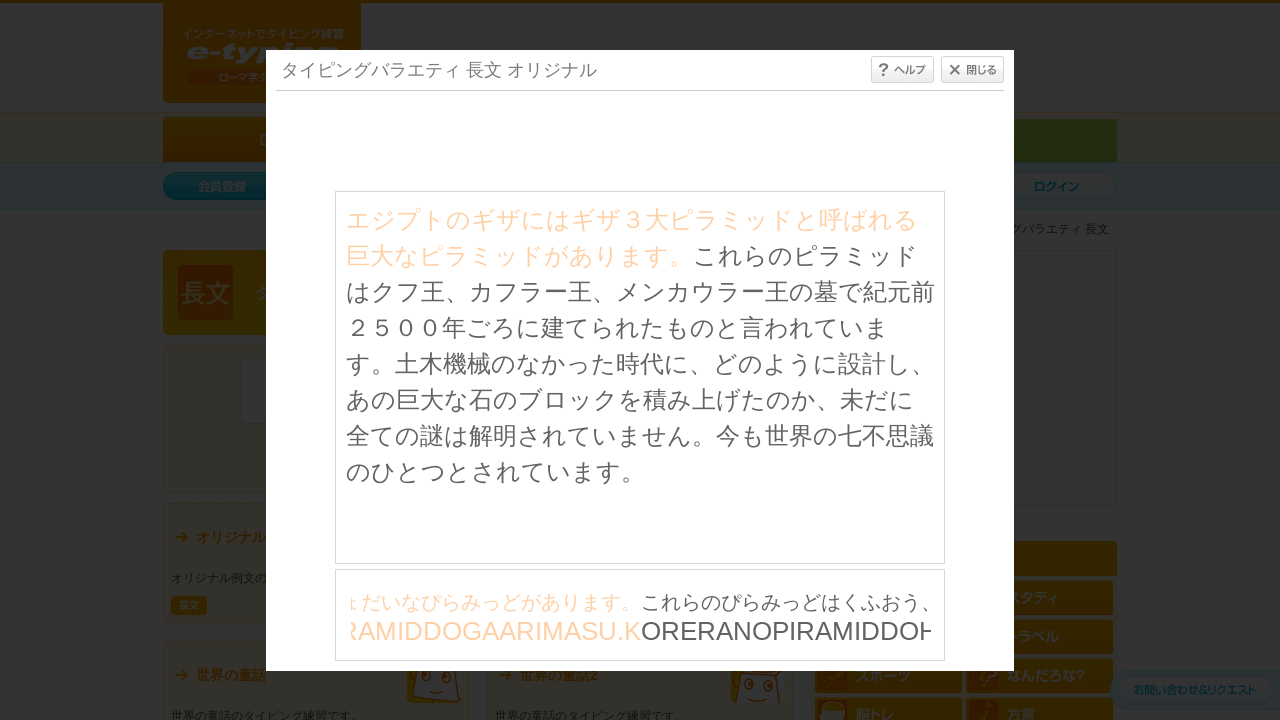

Waited 30ms before next keystroke
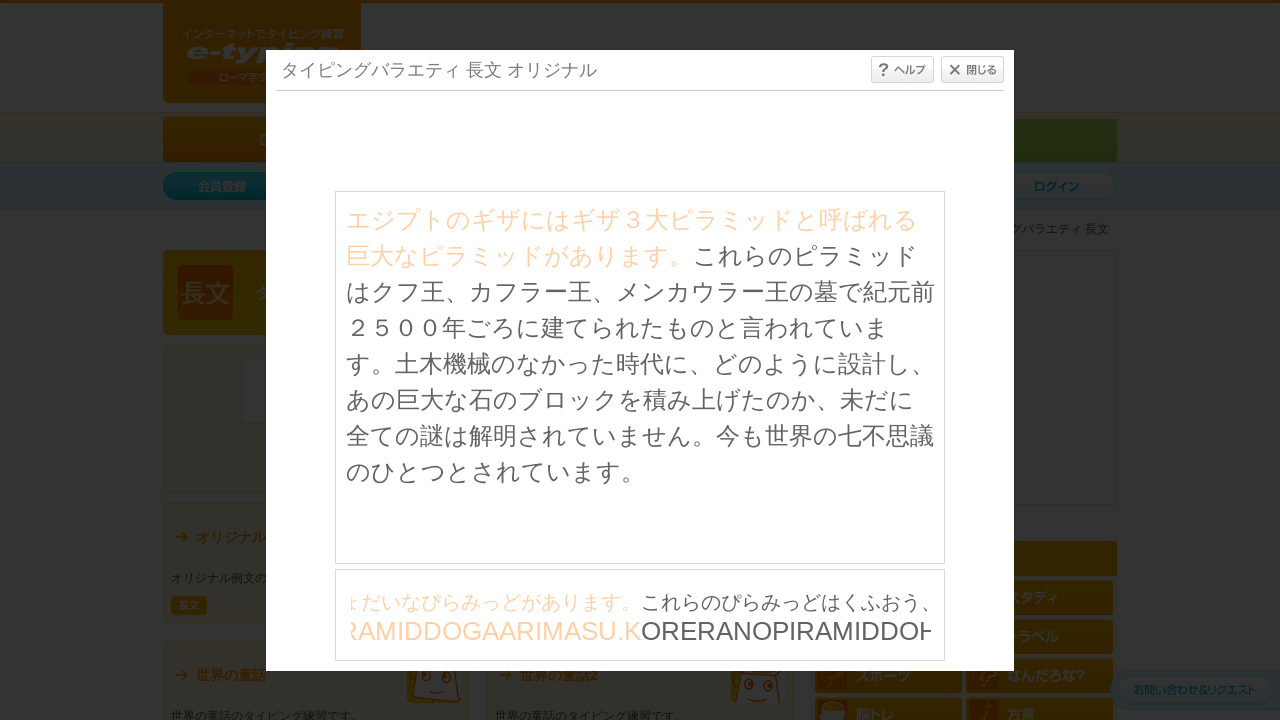

Typed character: 'O'
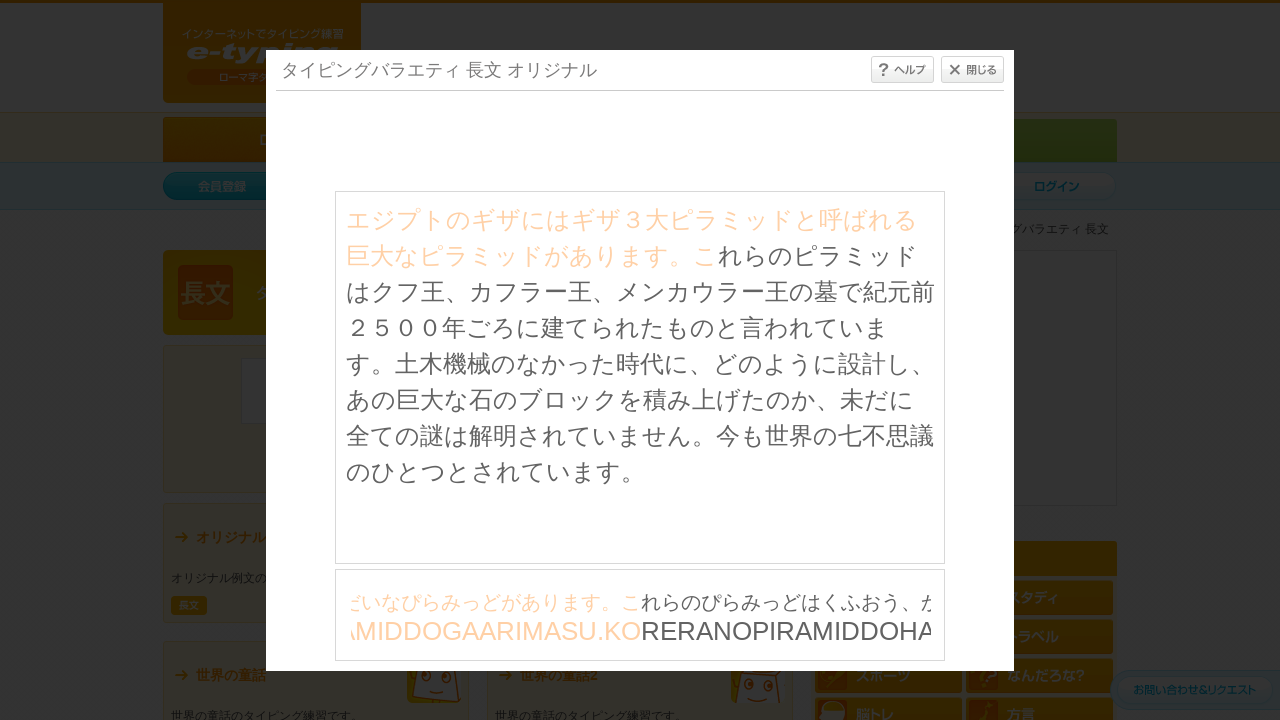

Waited 30ms before next keystroke
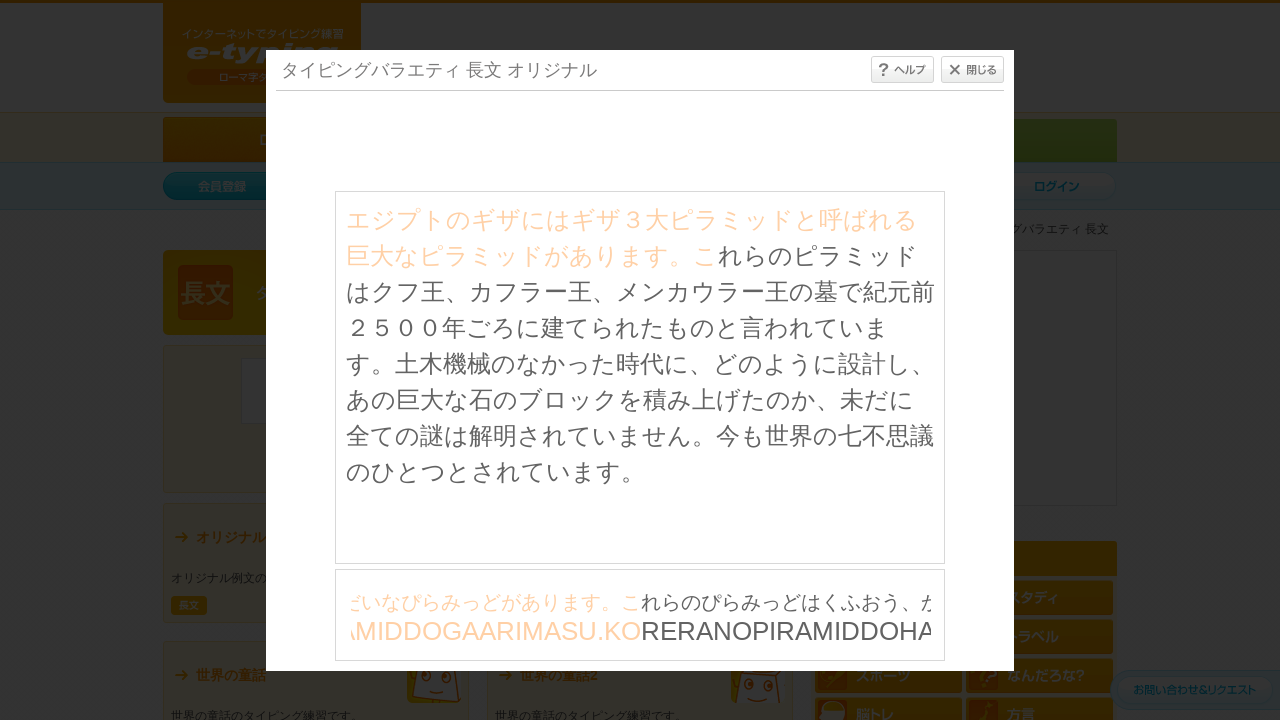

Typed character: 'R'
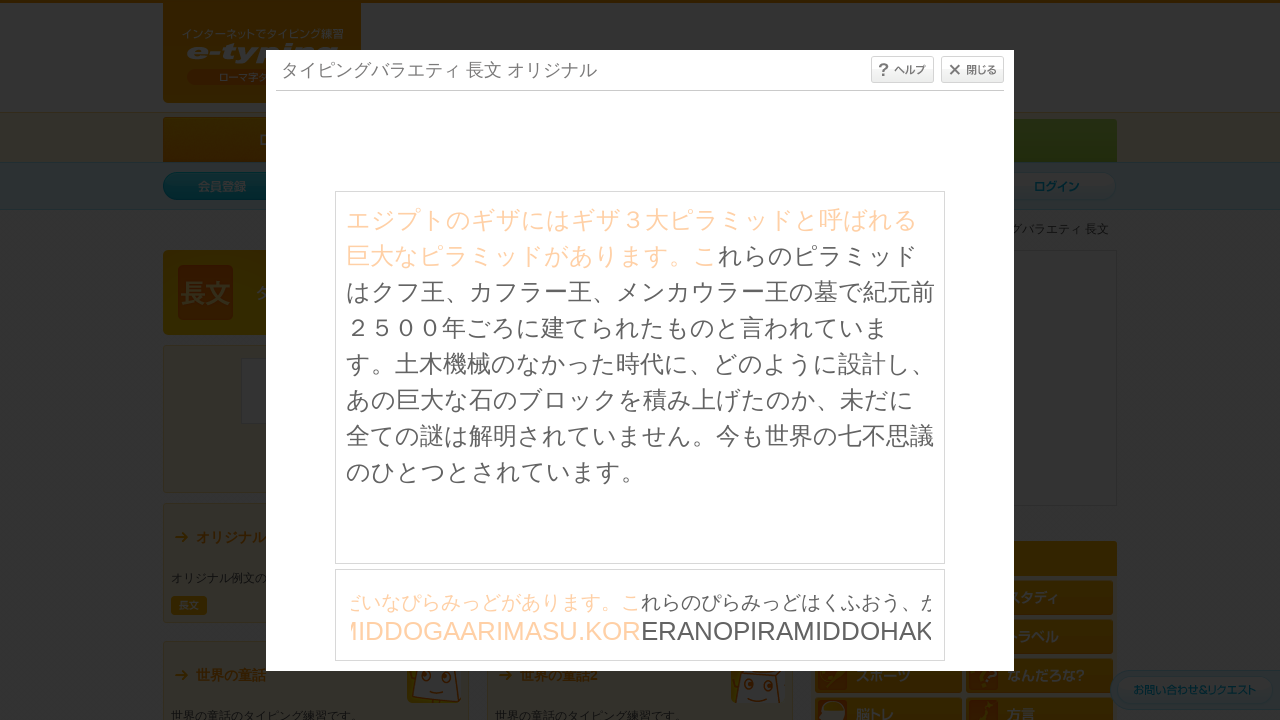

Waited 30ms before next keystroke
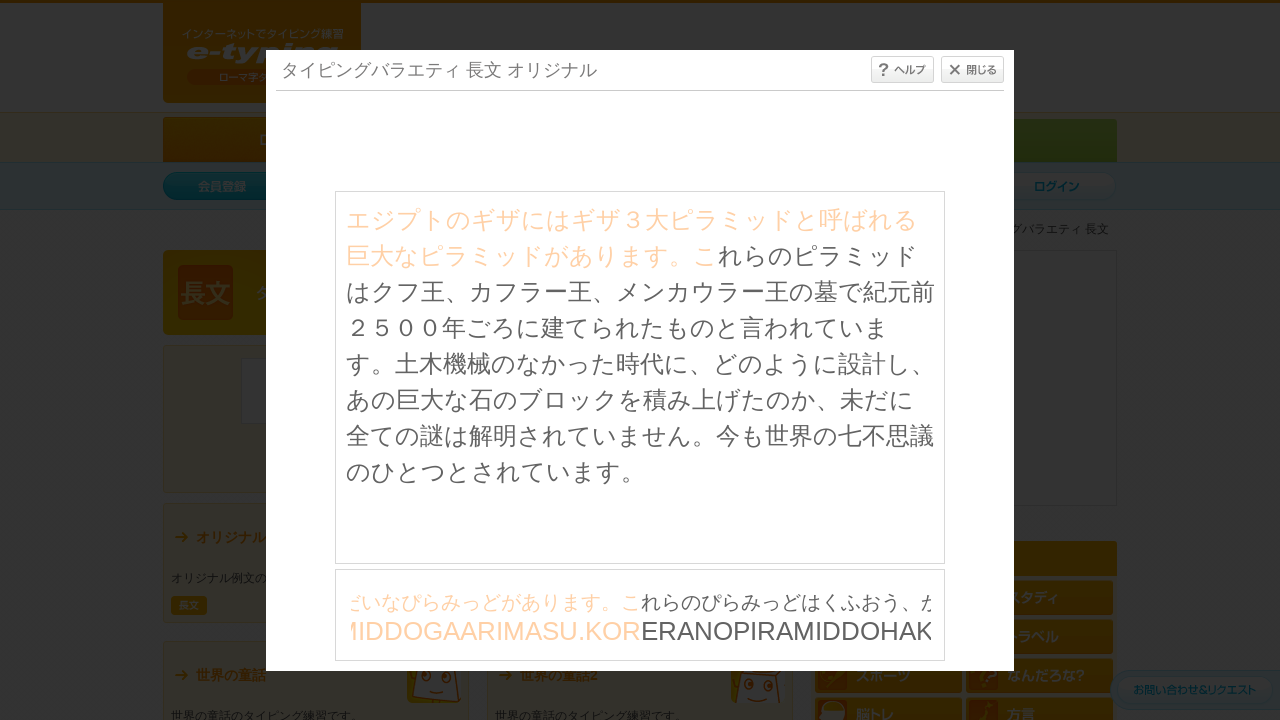

Typed character: 'E'
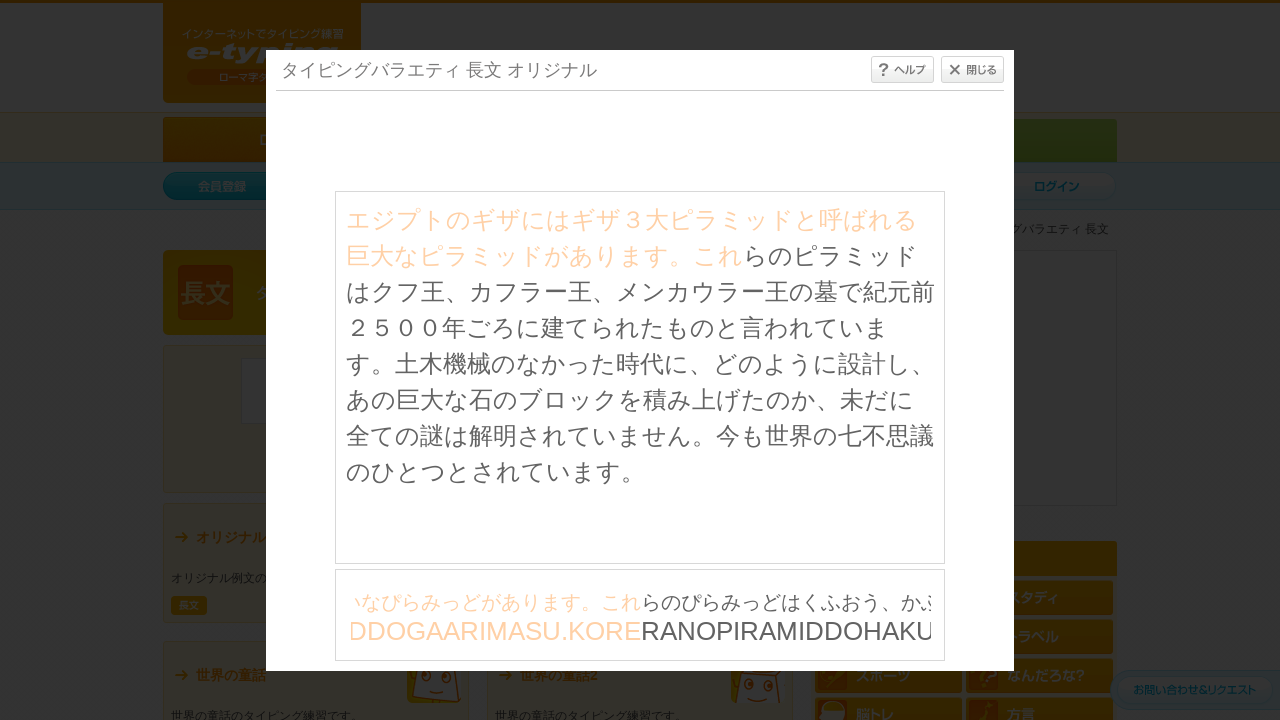

Waited 30ms before next keystroke
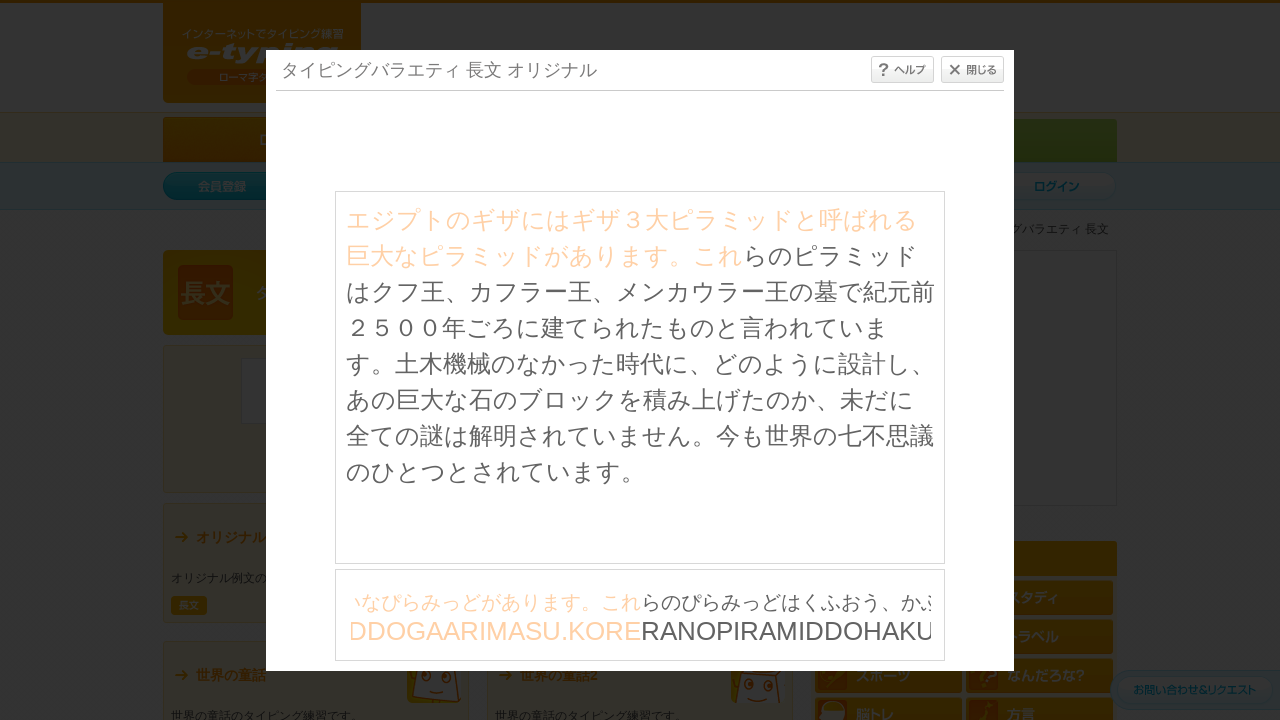

Typed character: 'R'
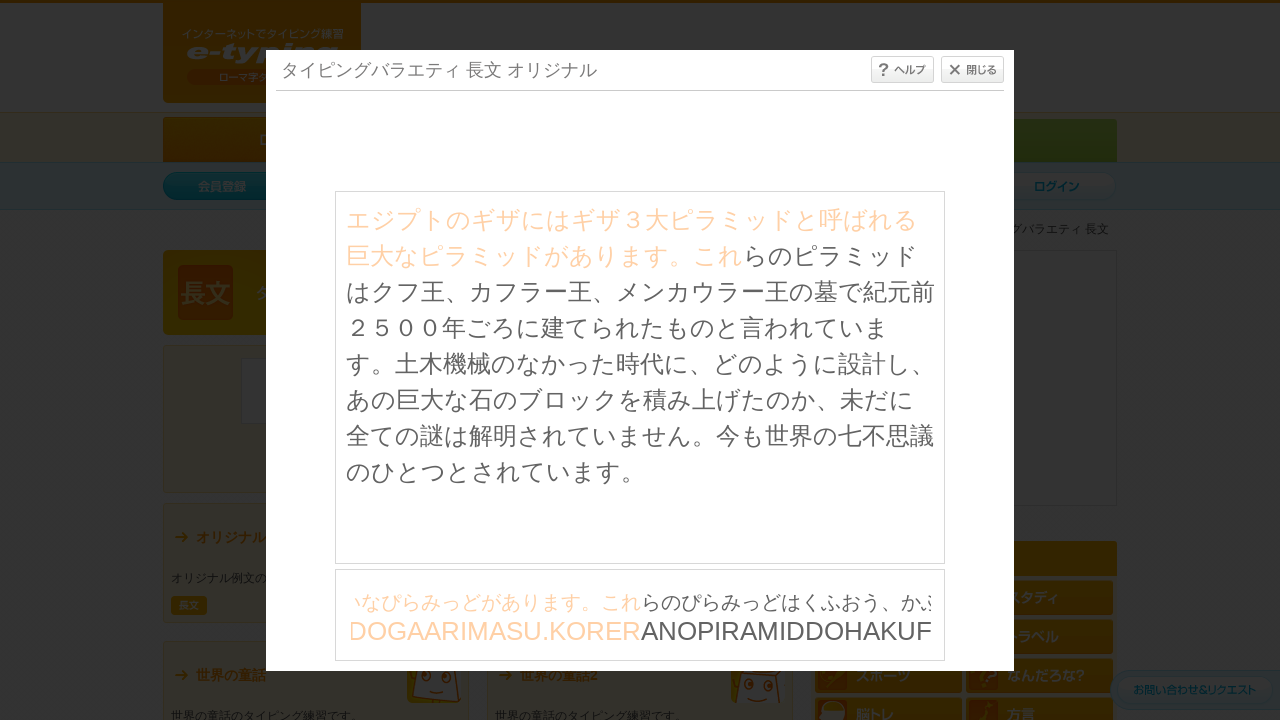

Waited 30ms before next keystroke
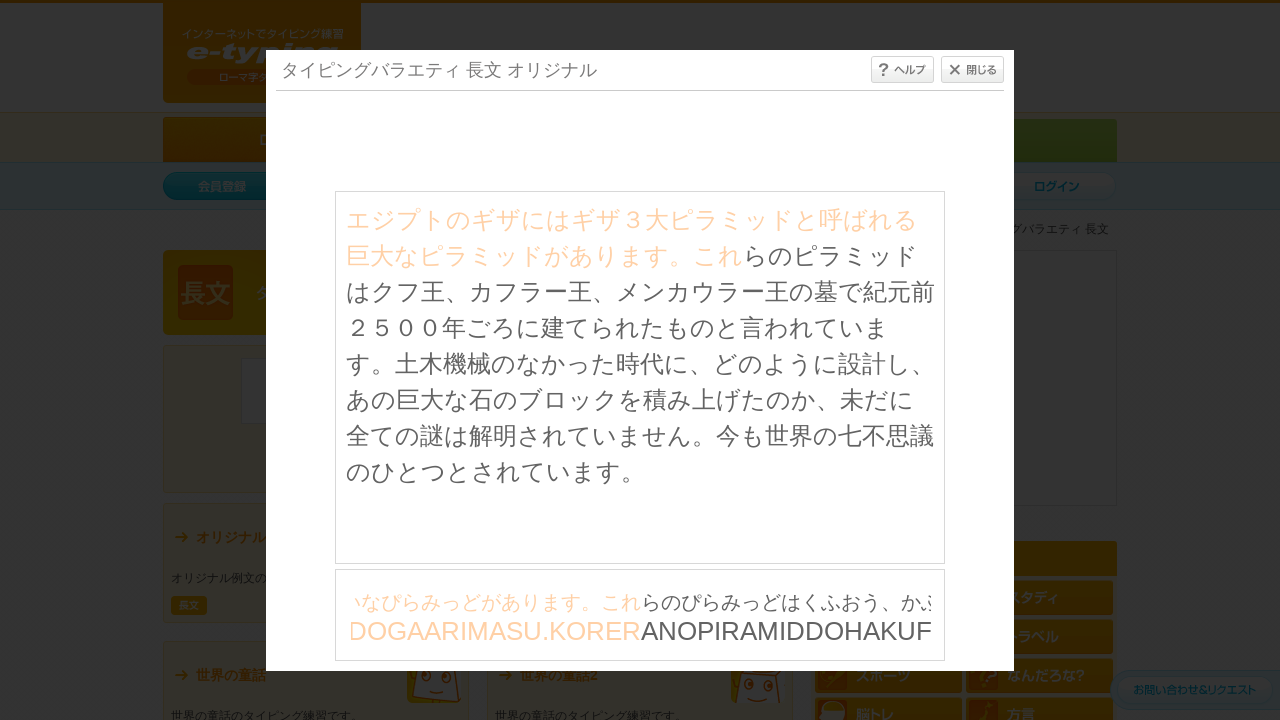

Typed character: 'A'
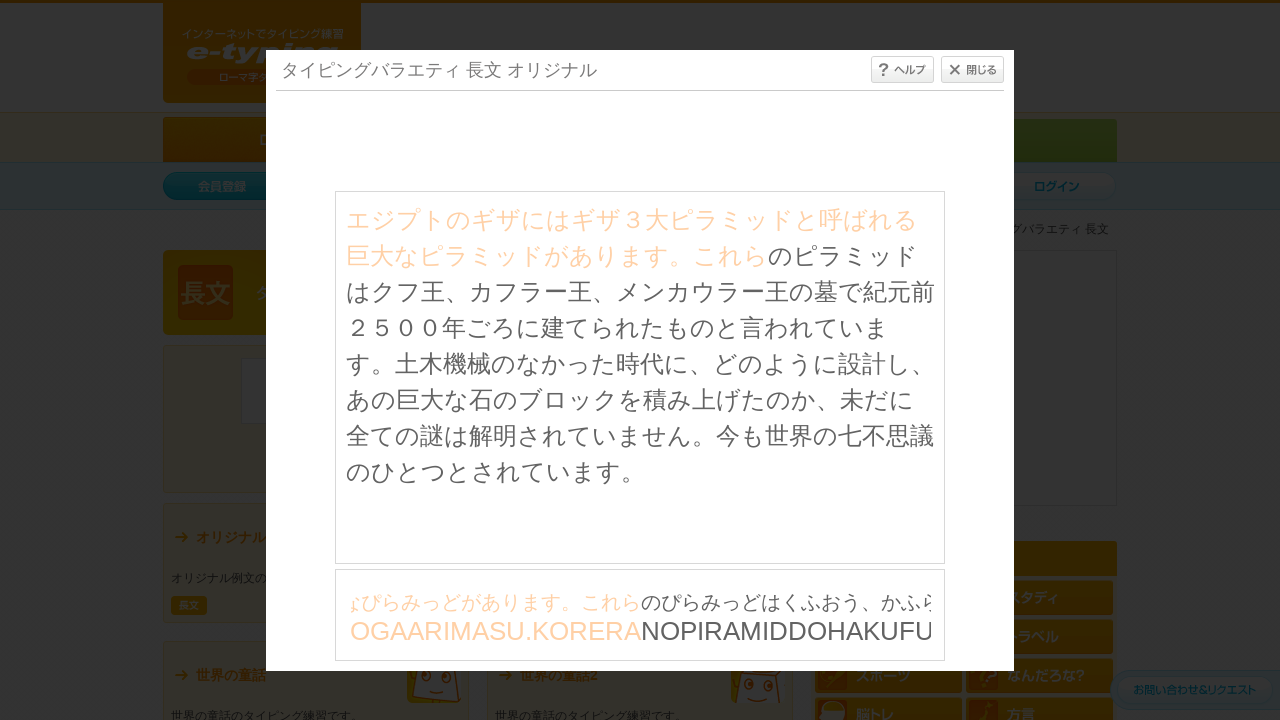

Waited 30ms before next keystroke
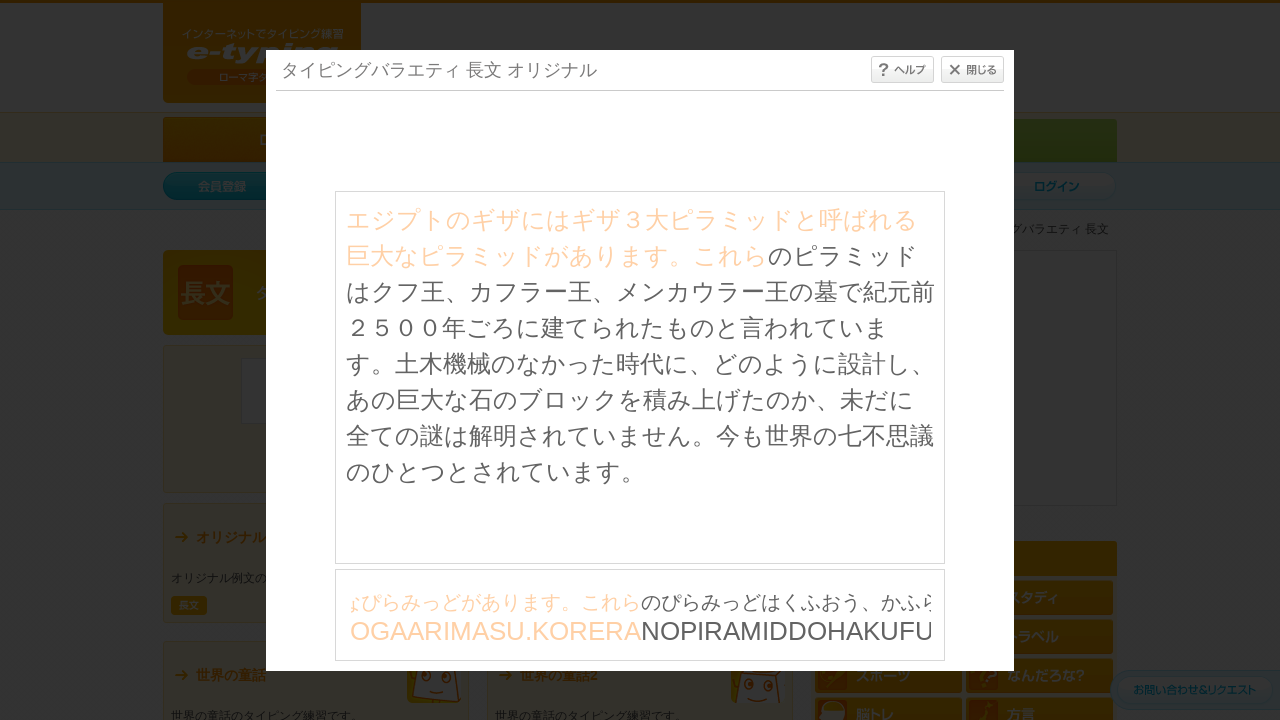

Typed character: 'N'
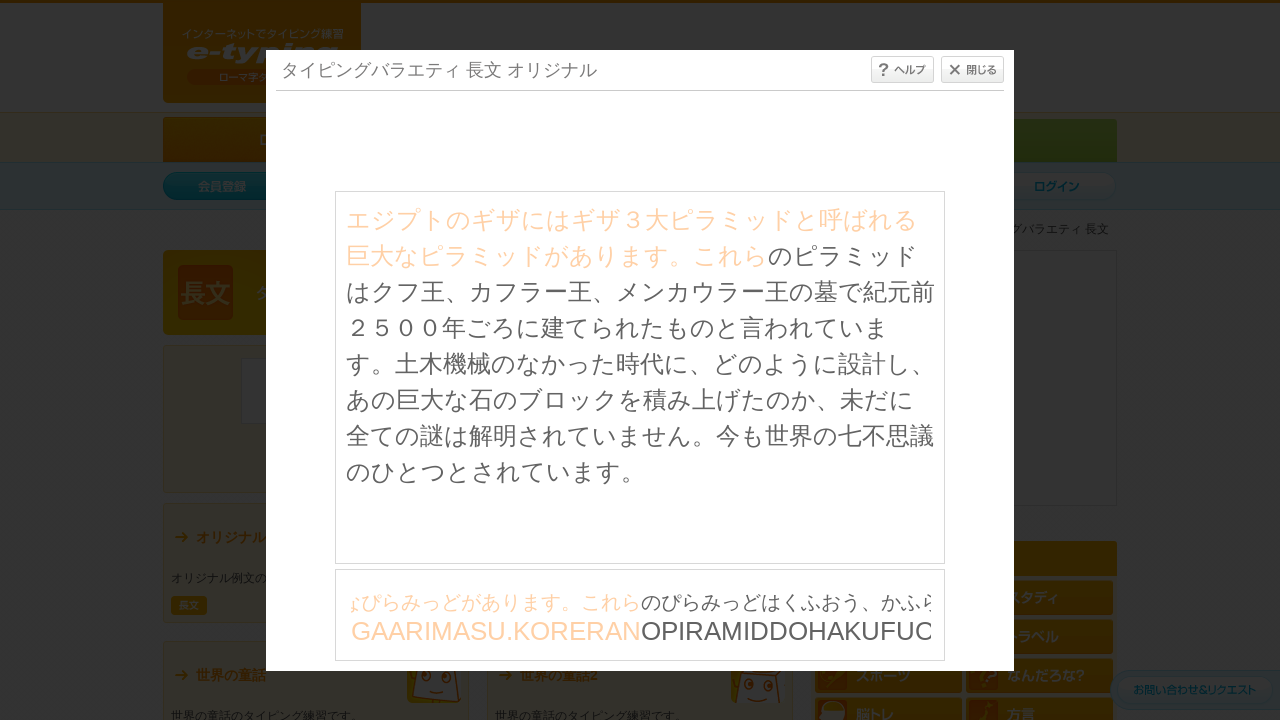

Waited 30ms before next keystroke
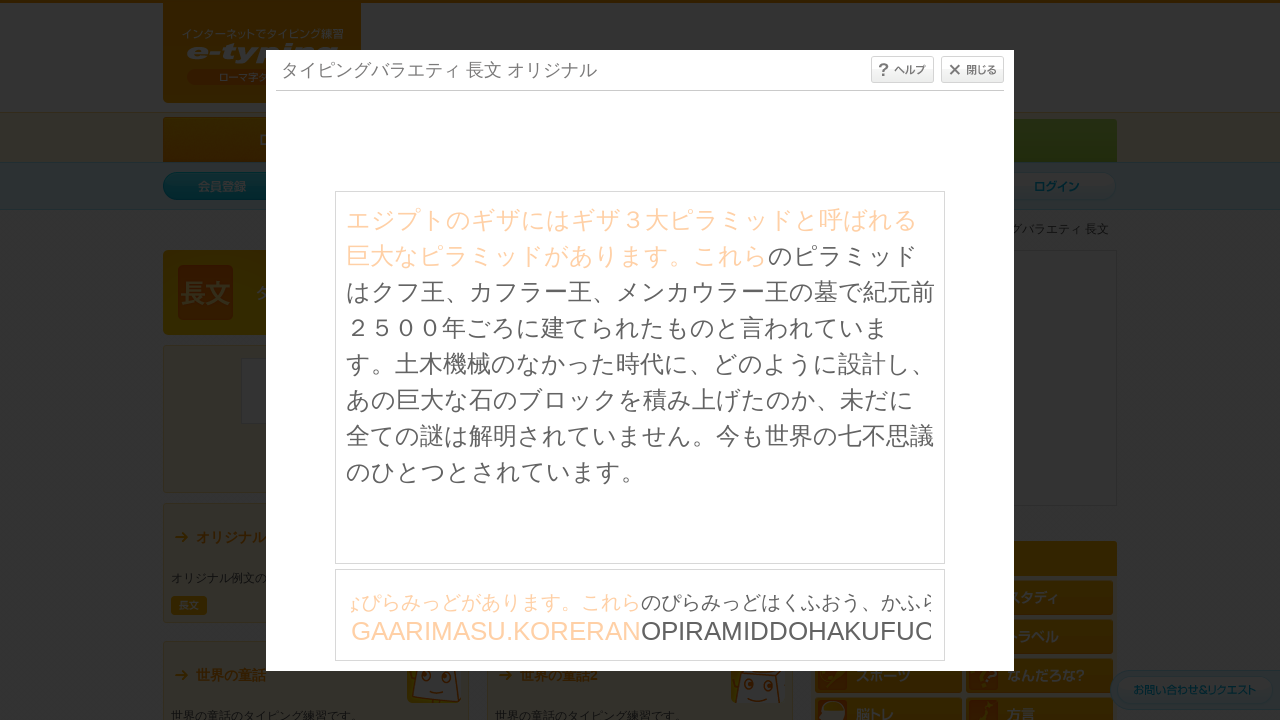

Typed character: 'O'
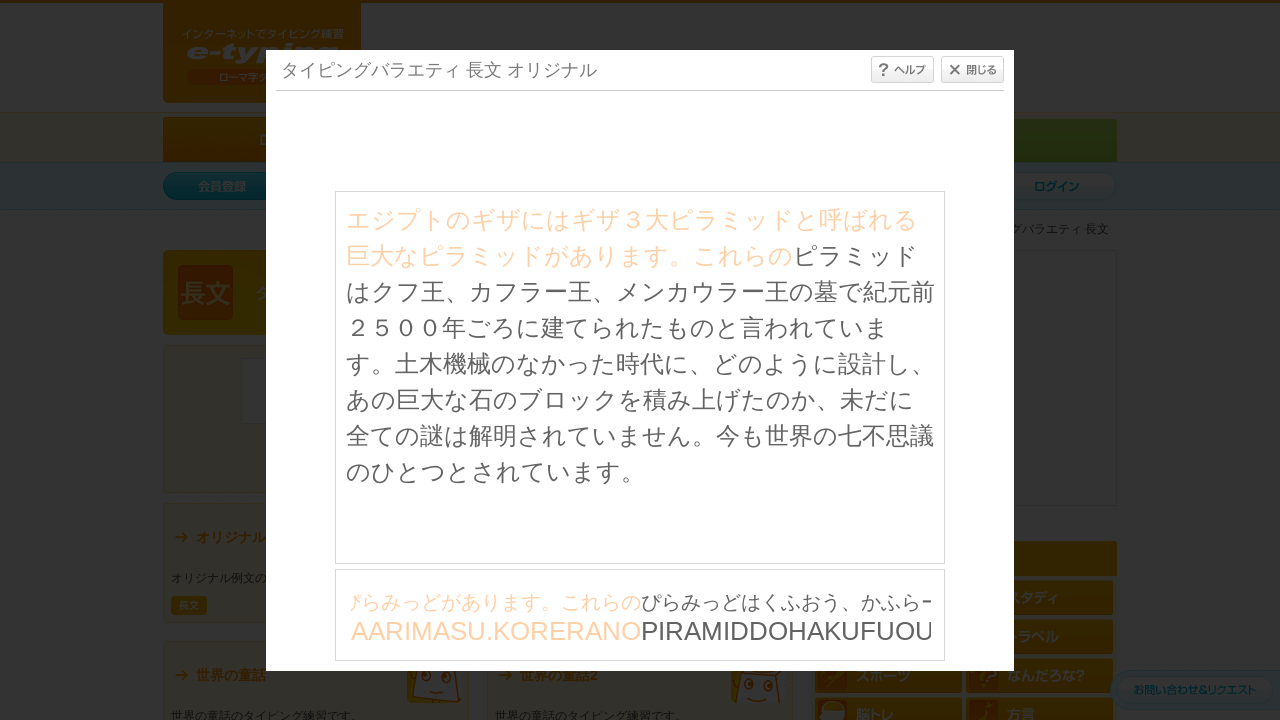

Waited 30ms before next keystroke
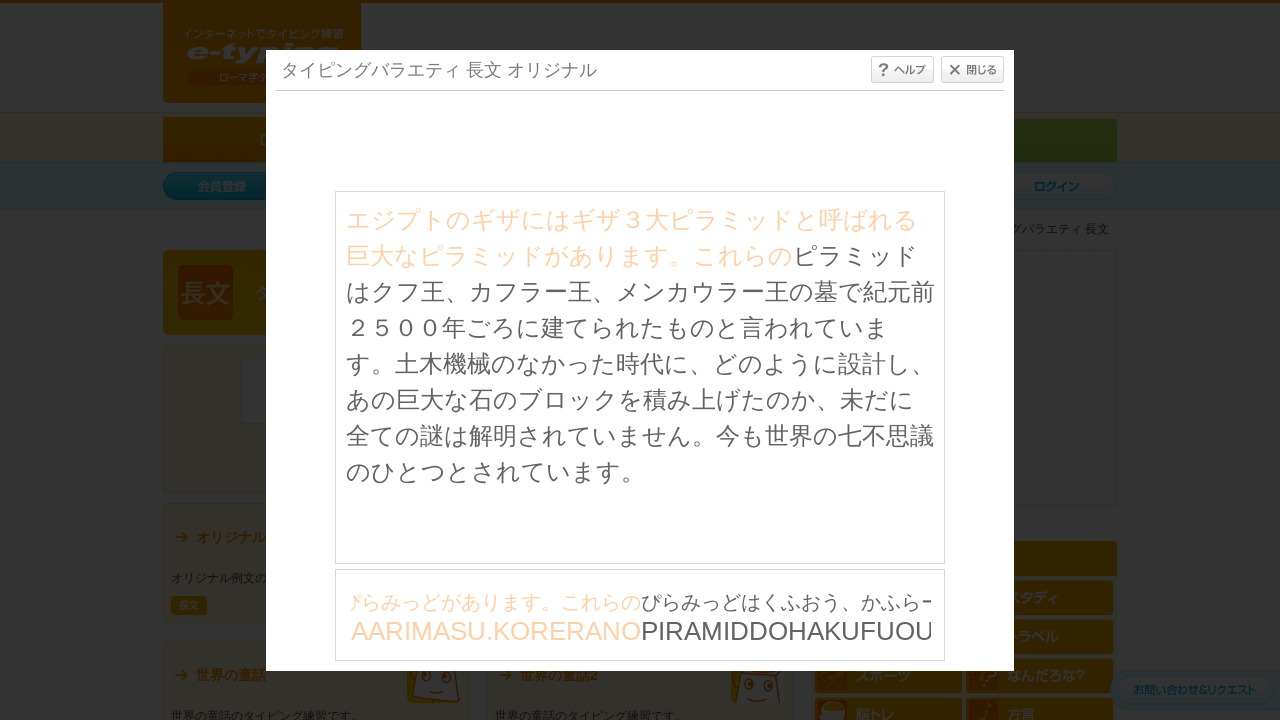

Typed character: 'P'
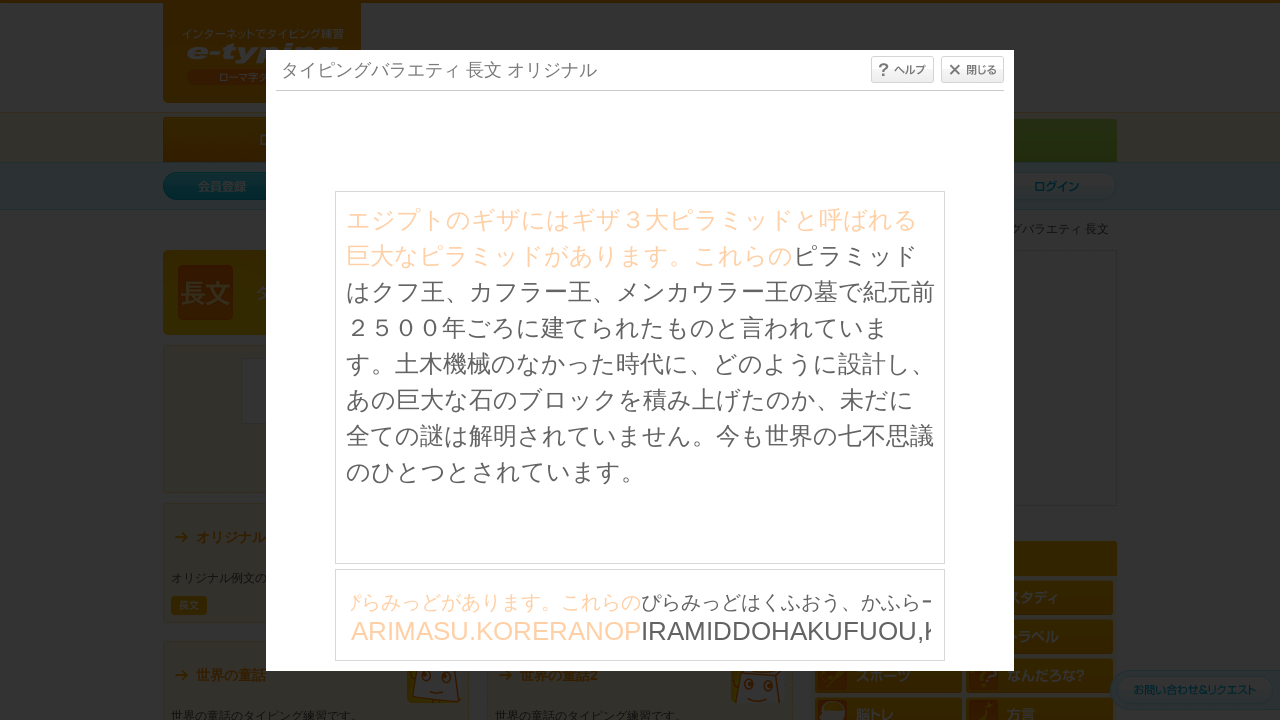

Waited 30ms before next keystroke
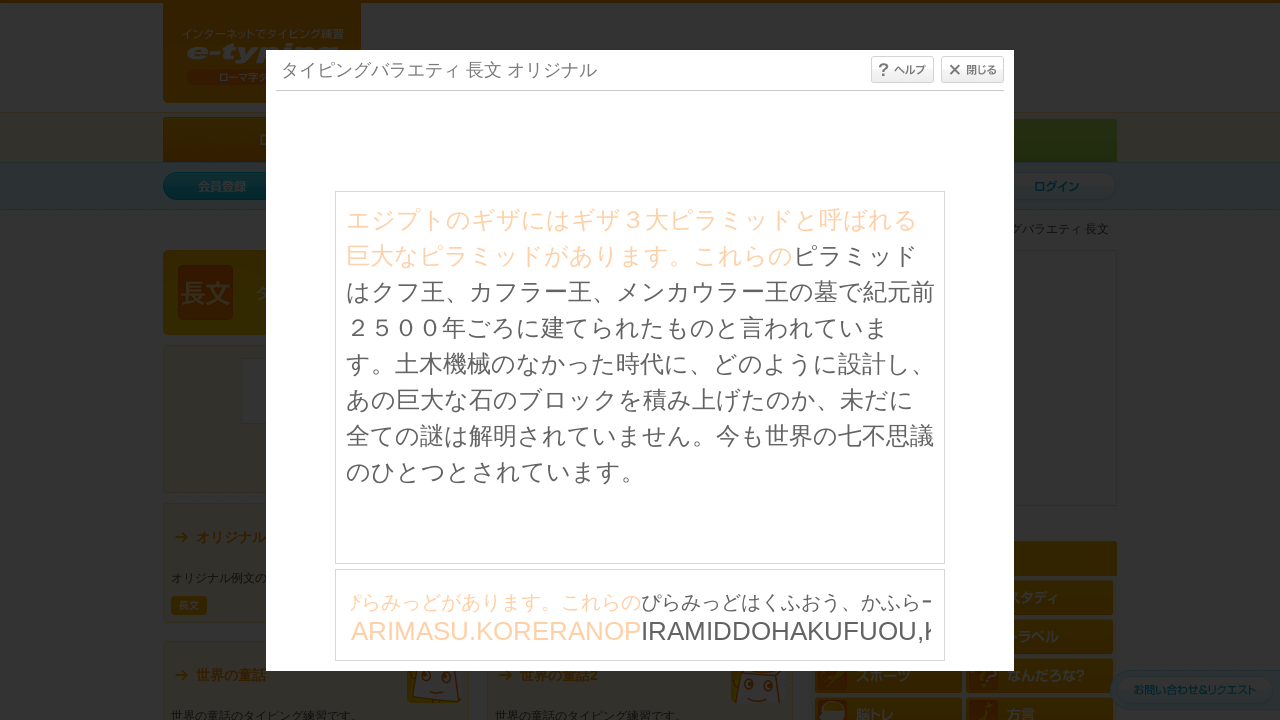

Typed character: 'I'
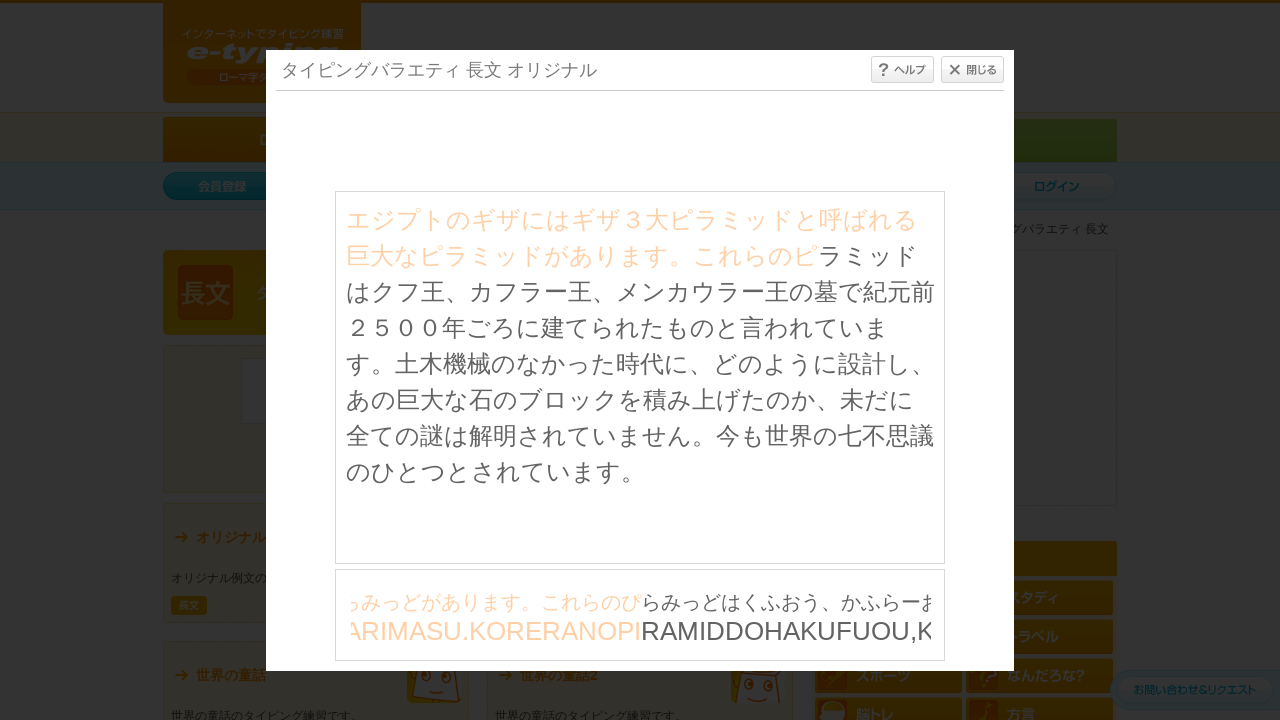

Waited 30ms before next keystroke
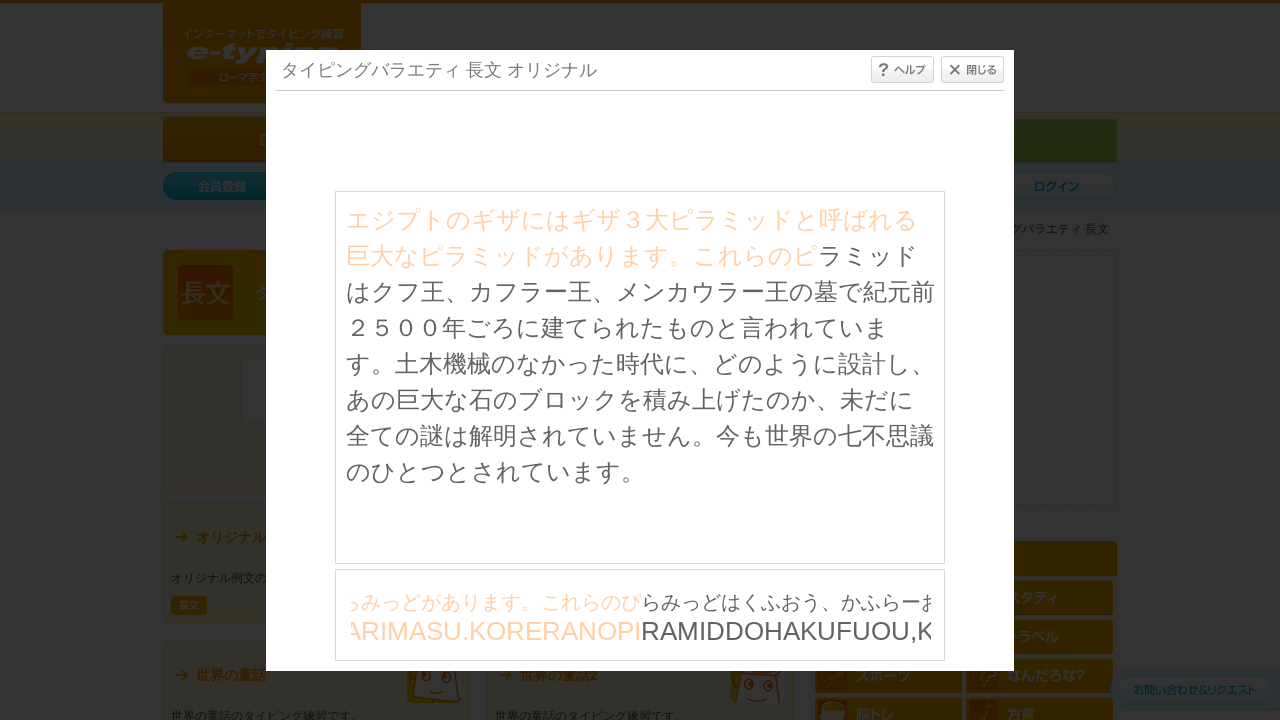

Typed character: 'R'
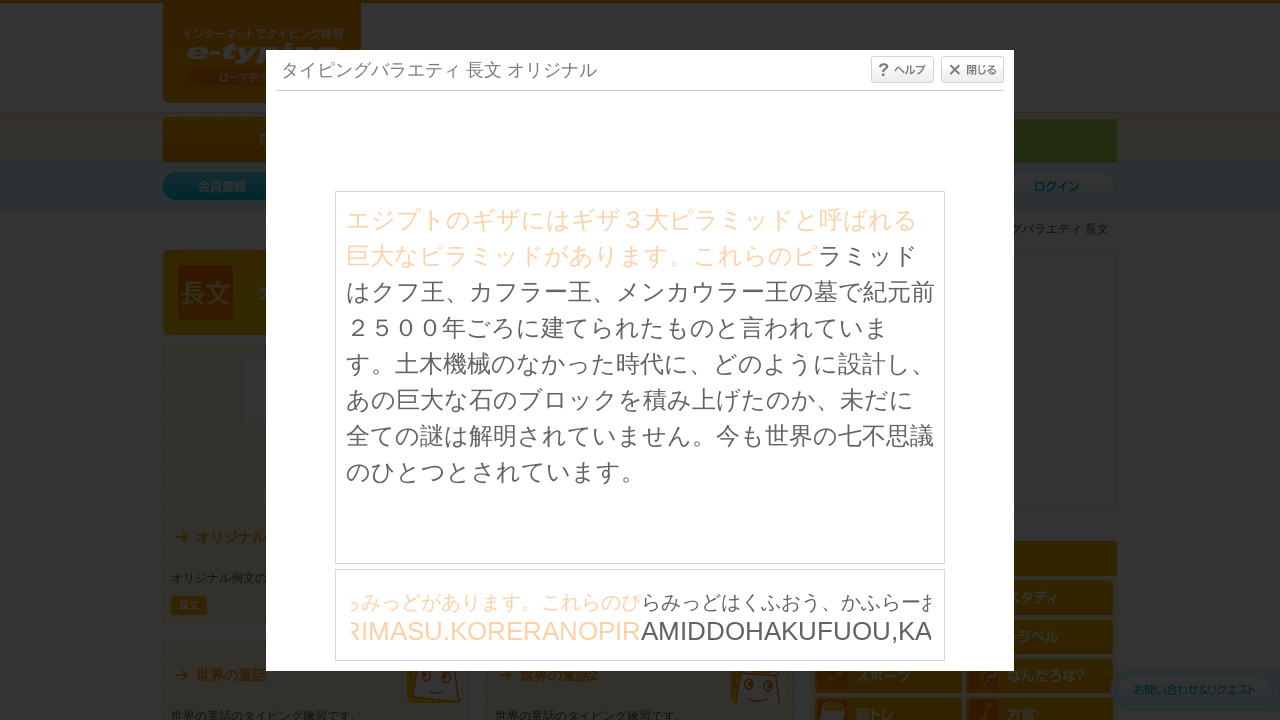

Waited 30ms before next keystroke
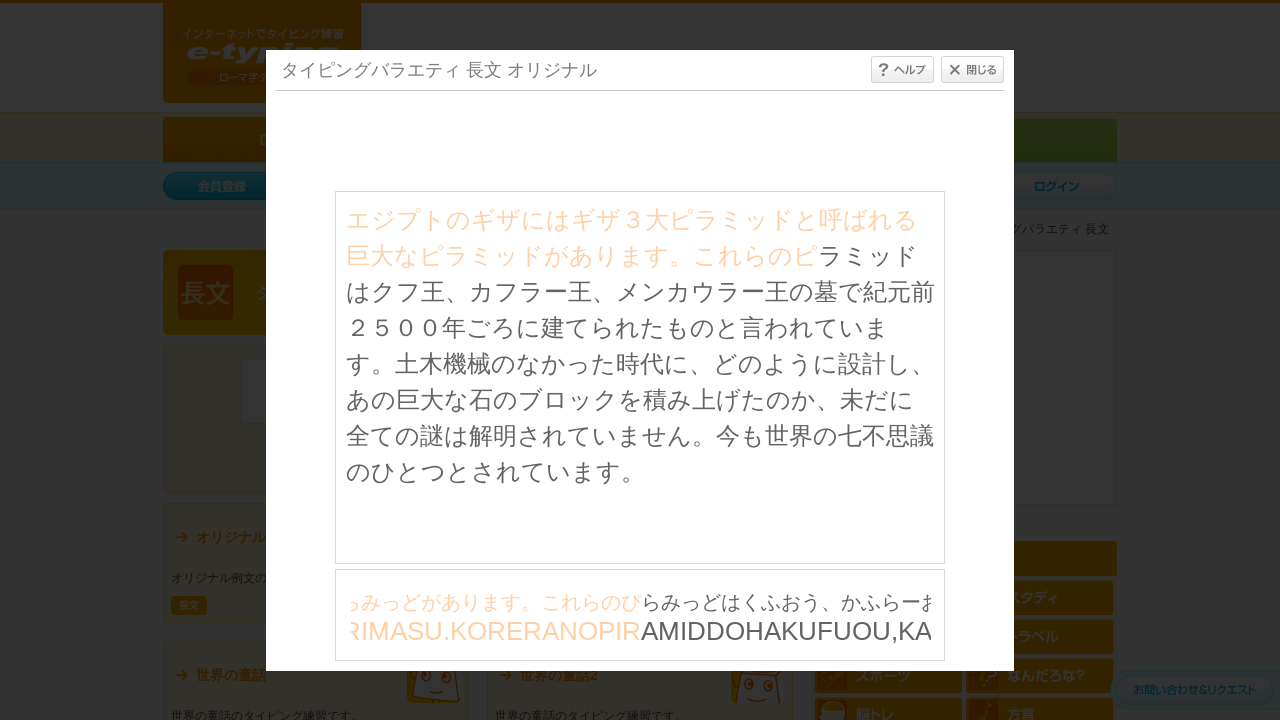

Typed character: 'A'
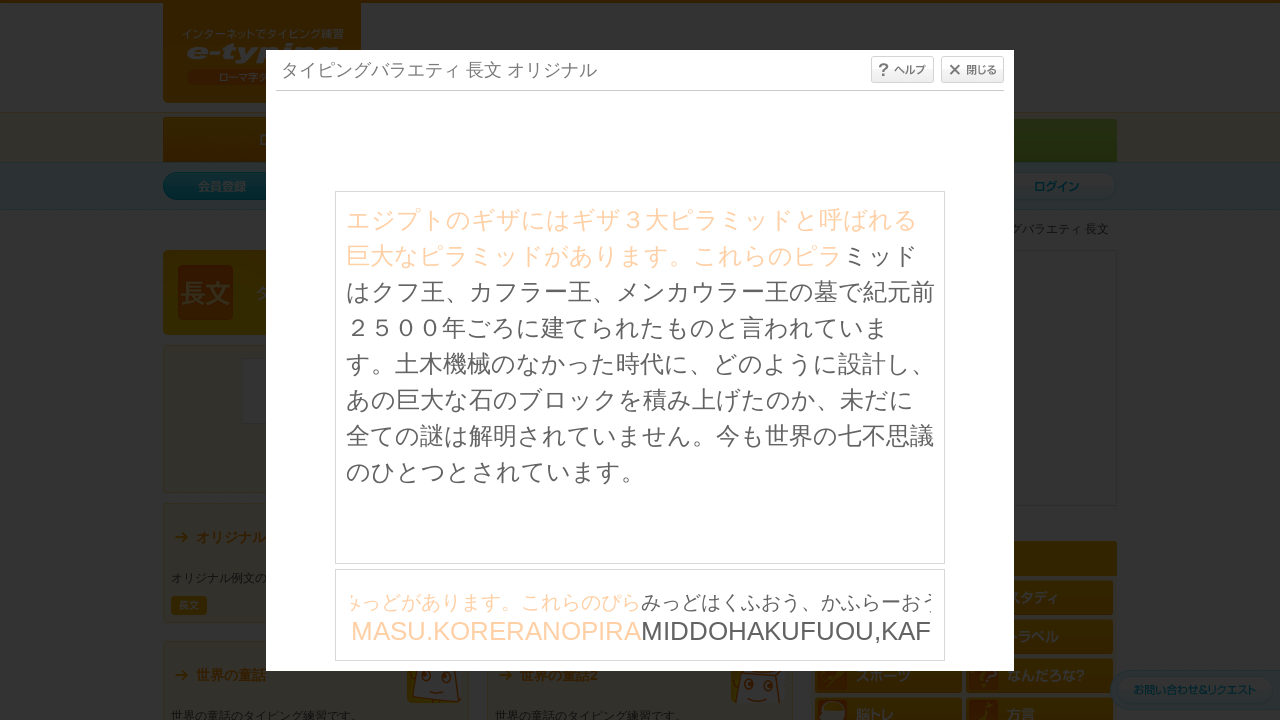

Waited 30ms before next keystroke
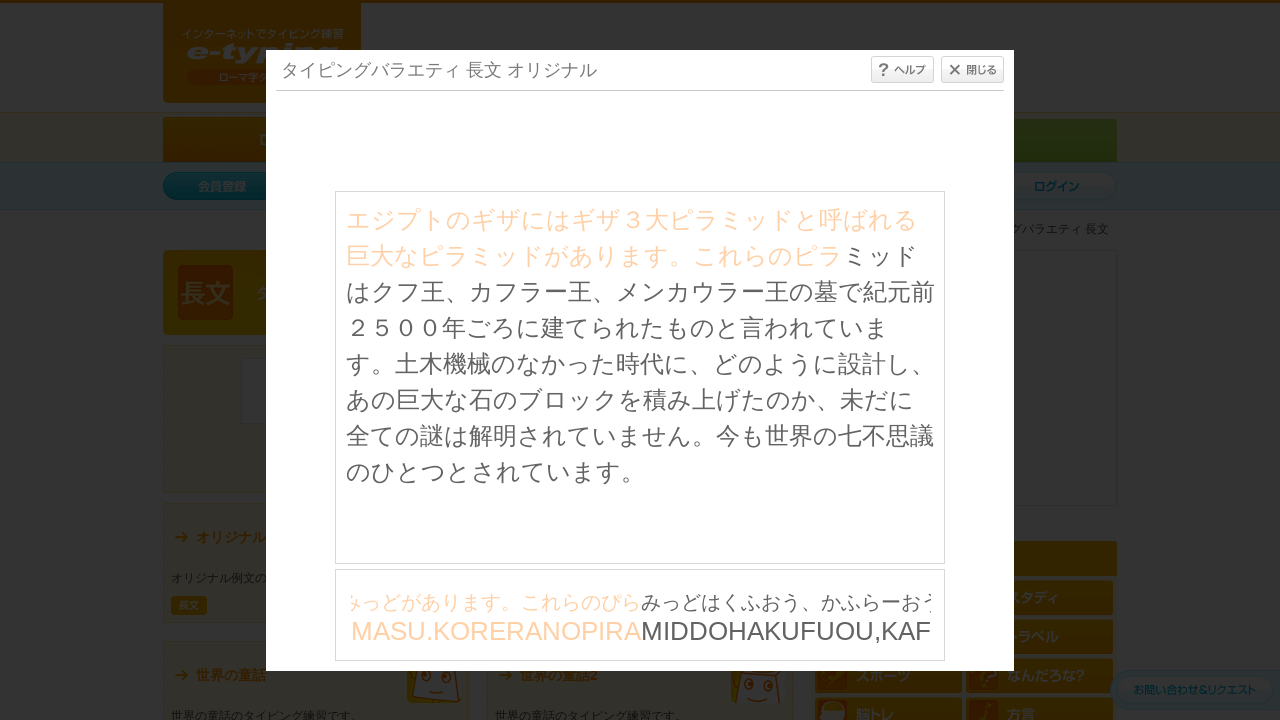

Typed character: 'M'
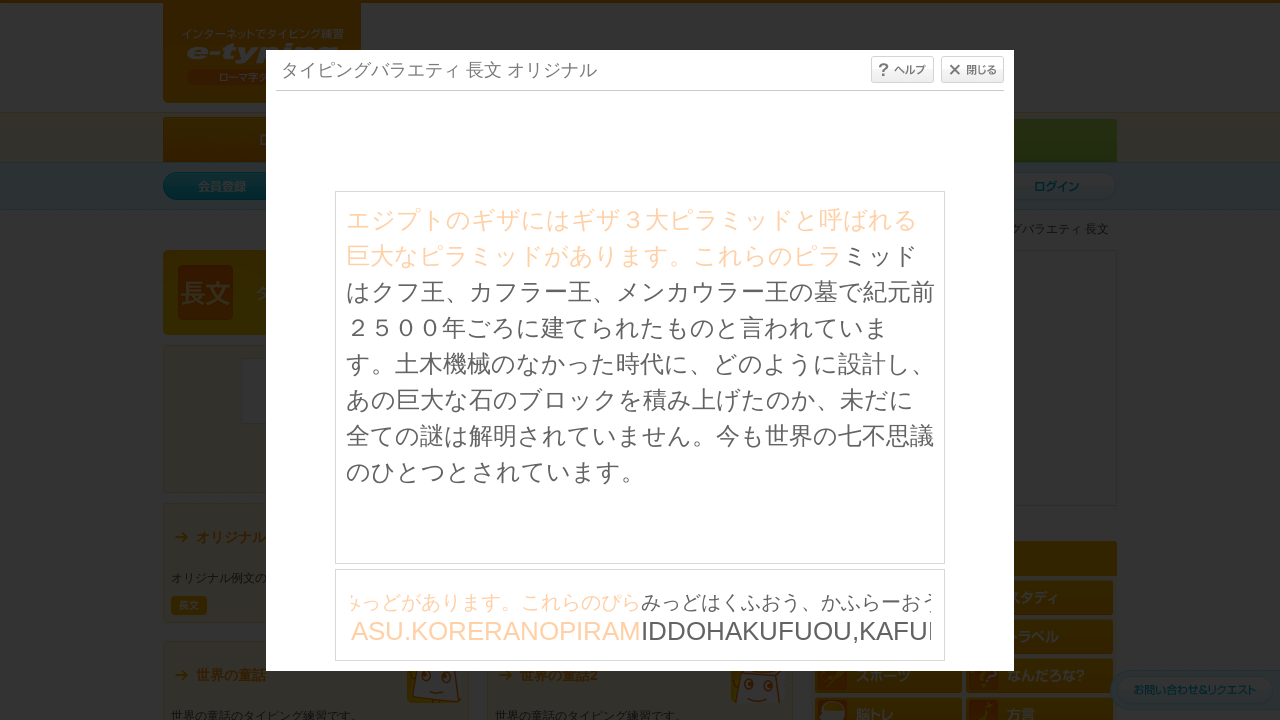

Waited 30ms before next keystroke
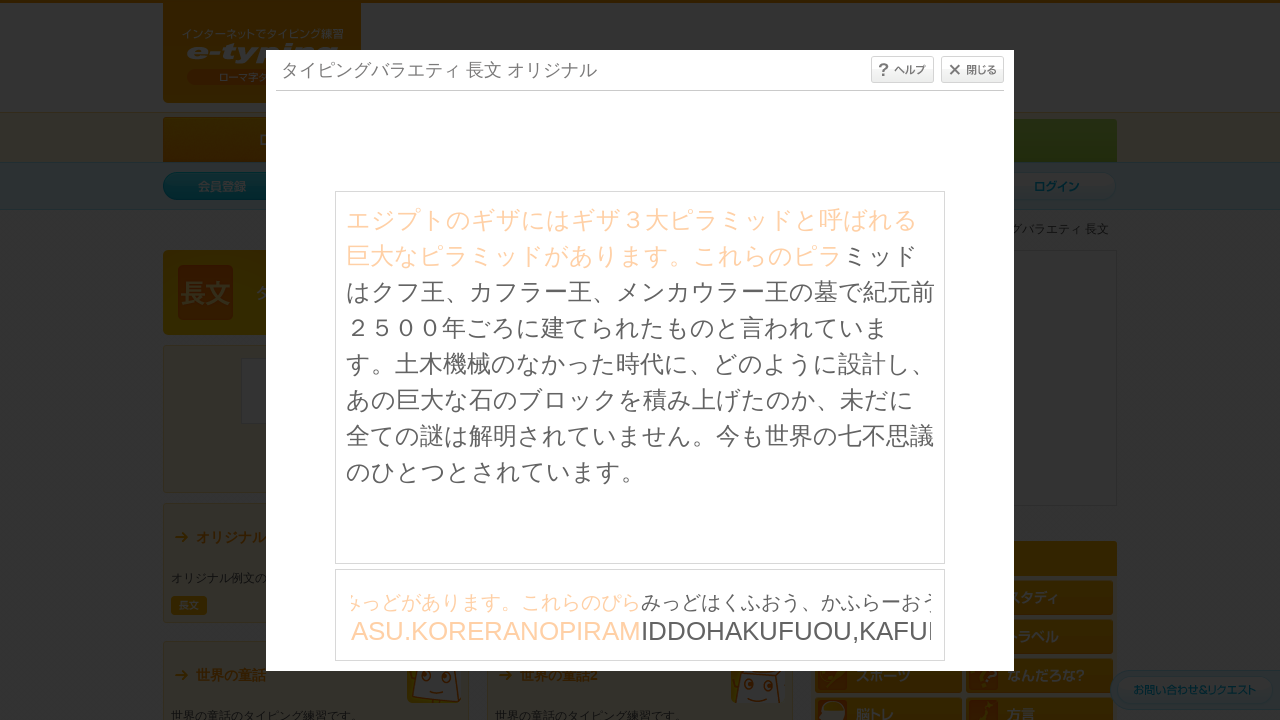

Typed character: 'I'
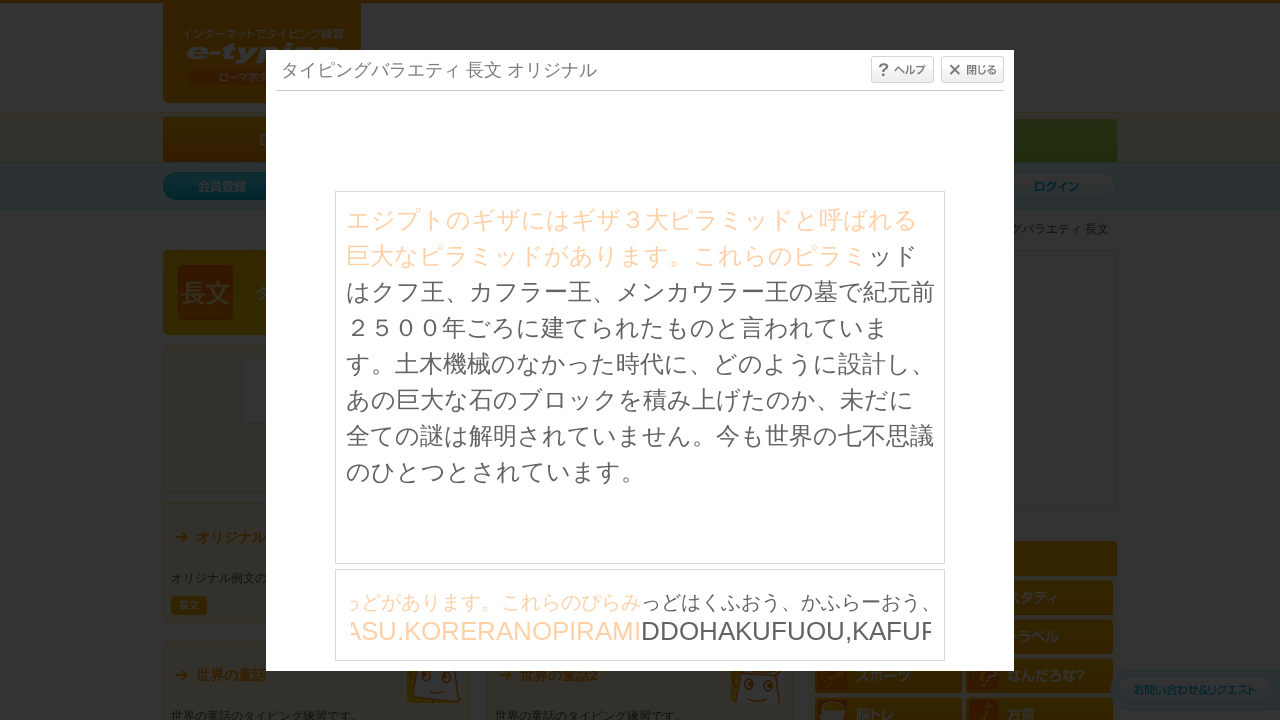

Waited 30ms before next keystroke
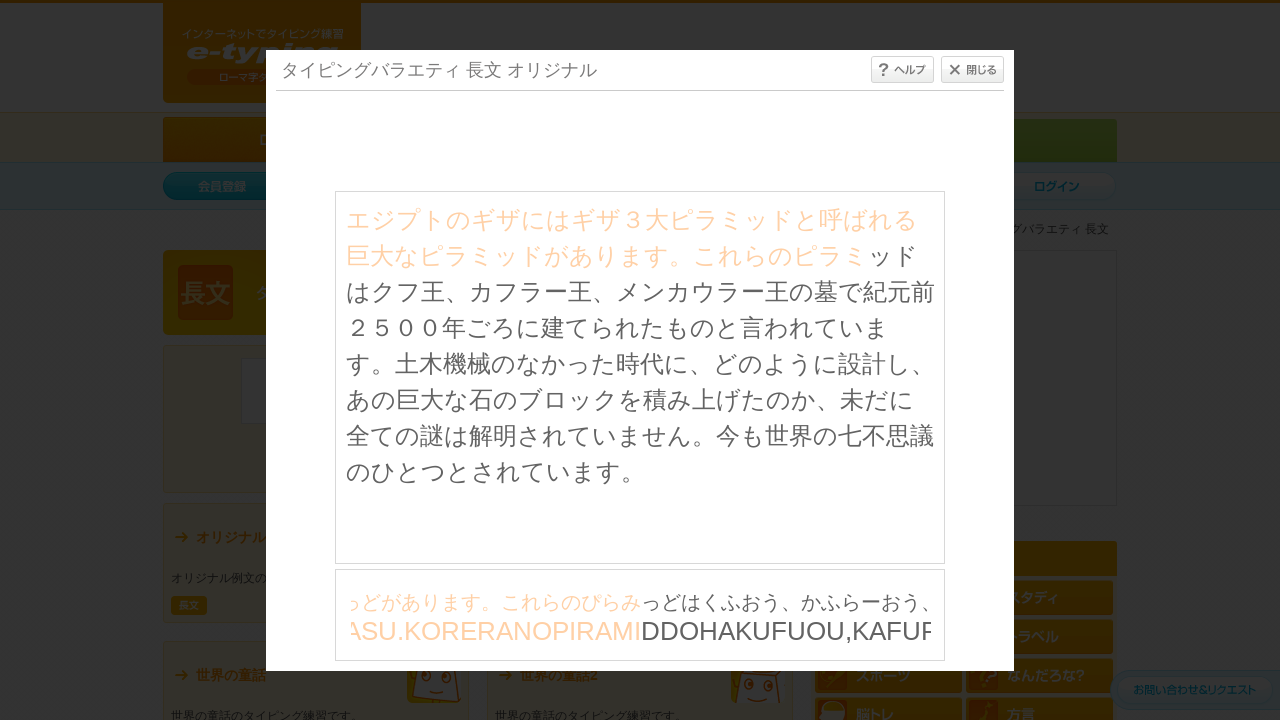

Typed character: 'D'
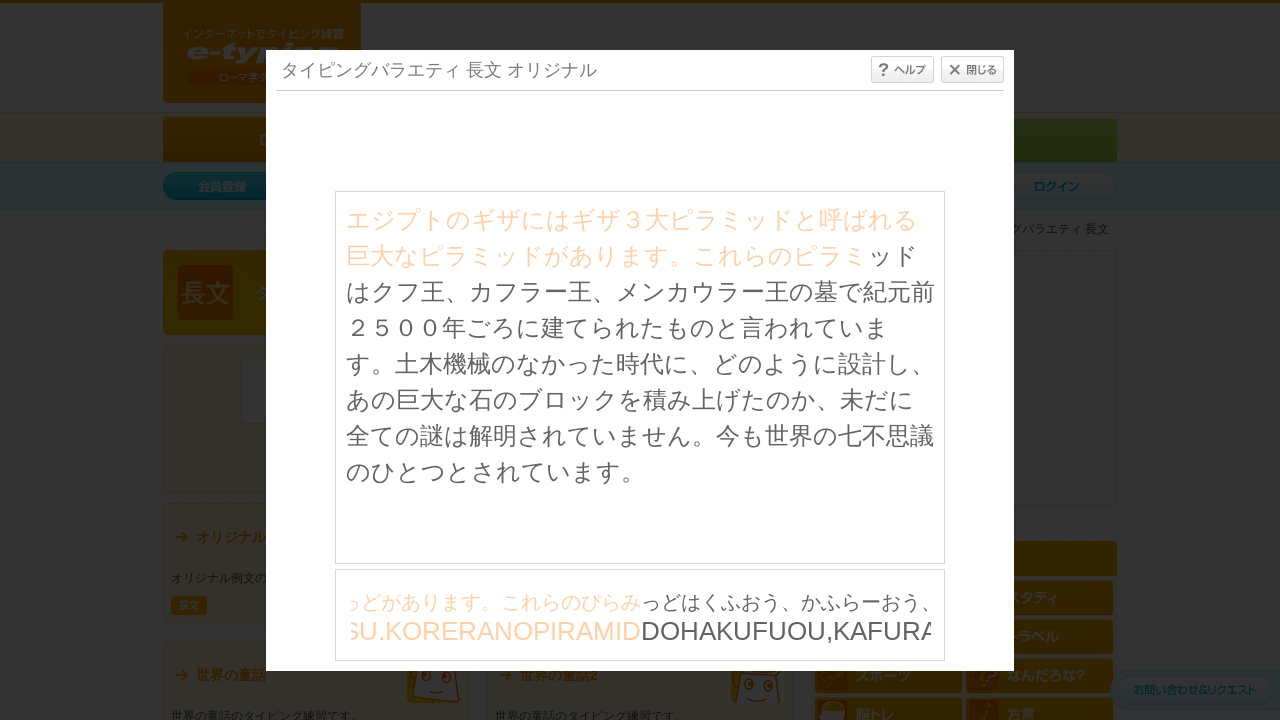

Waited 30ms before next keystroke
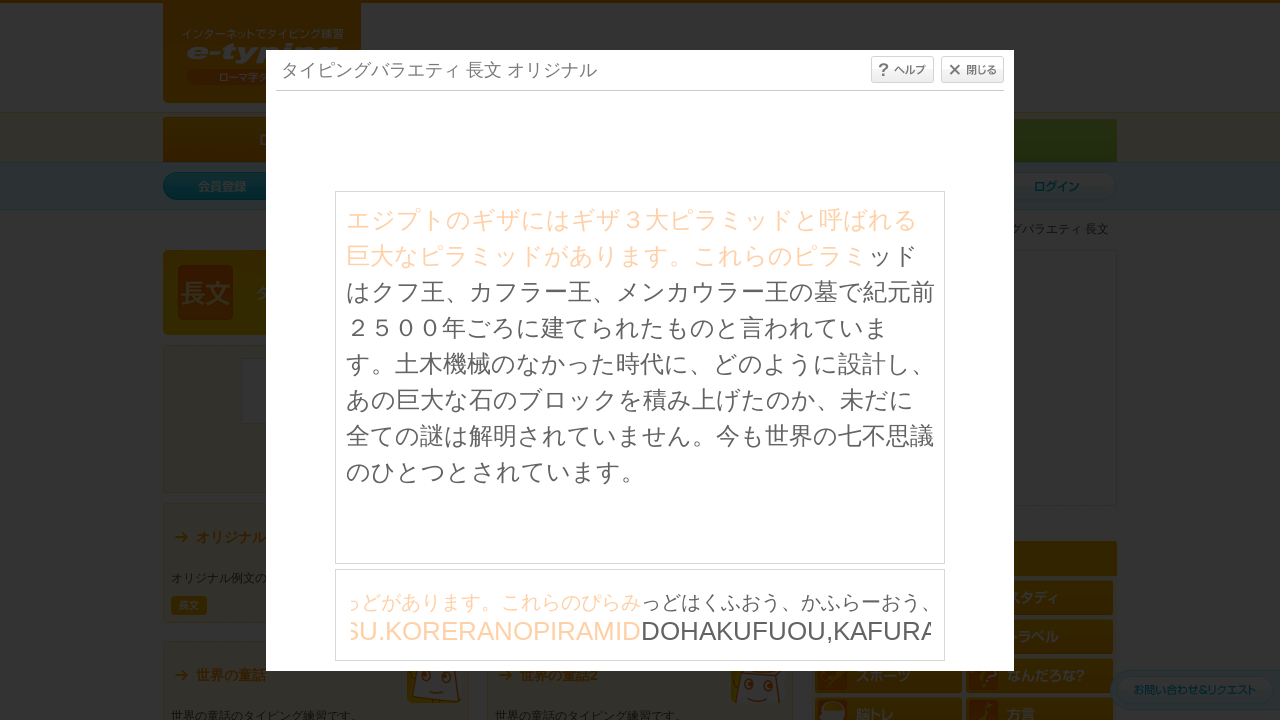

Typed character: 'D'
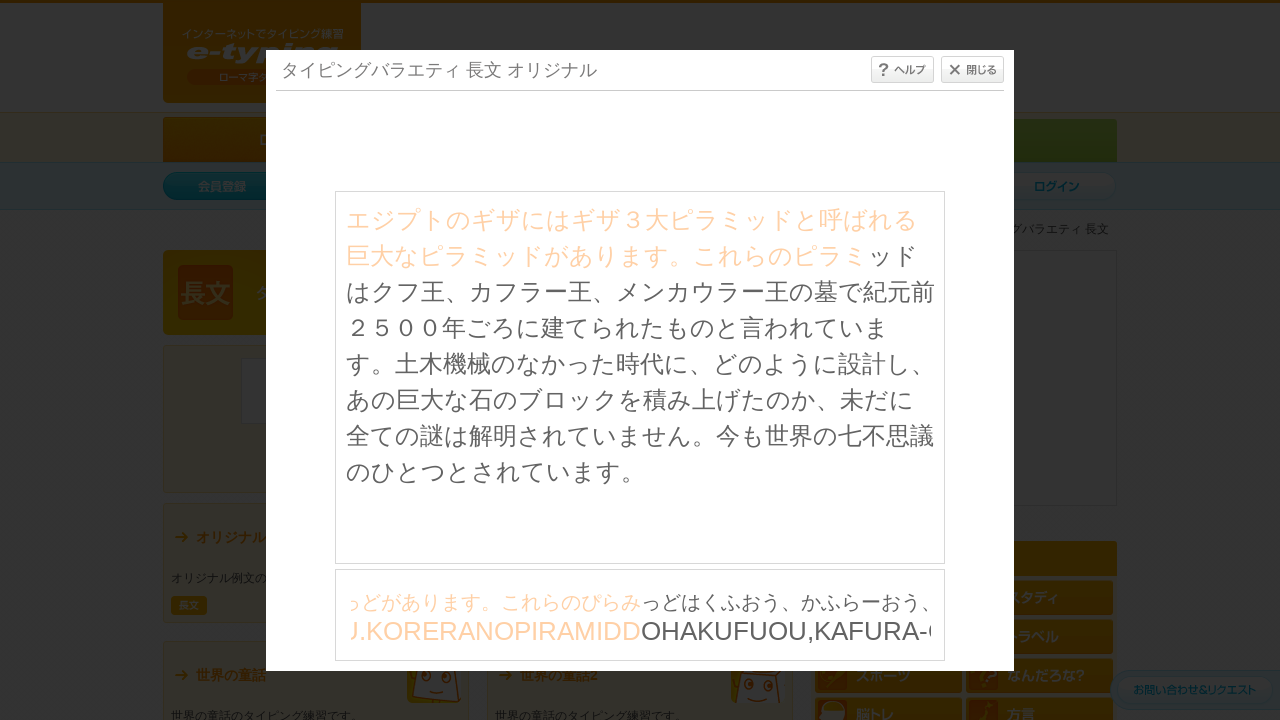

Waited 30ms before next keystroke
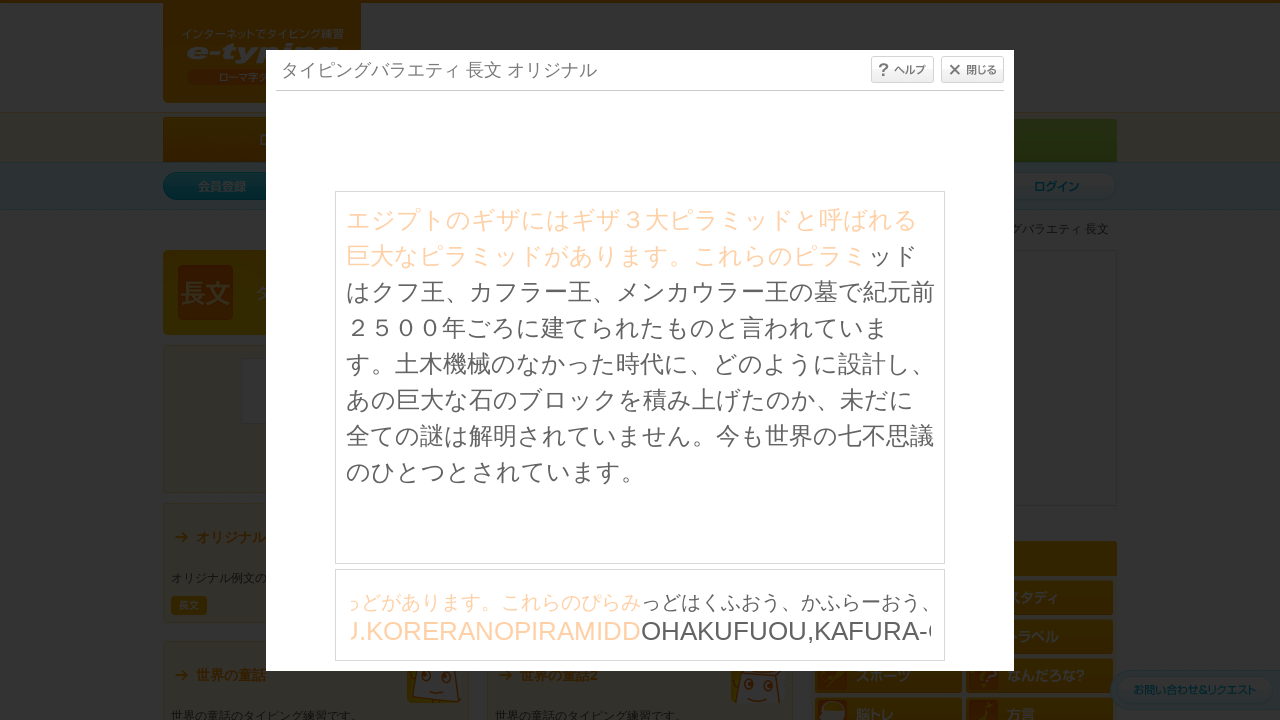

Typed character: 'O'
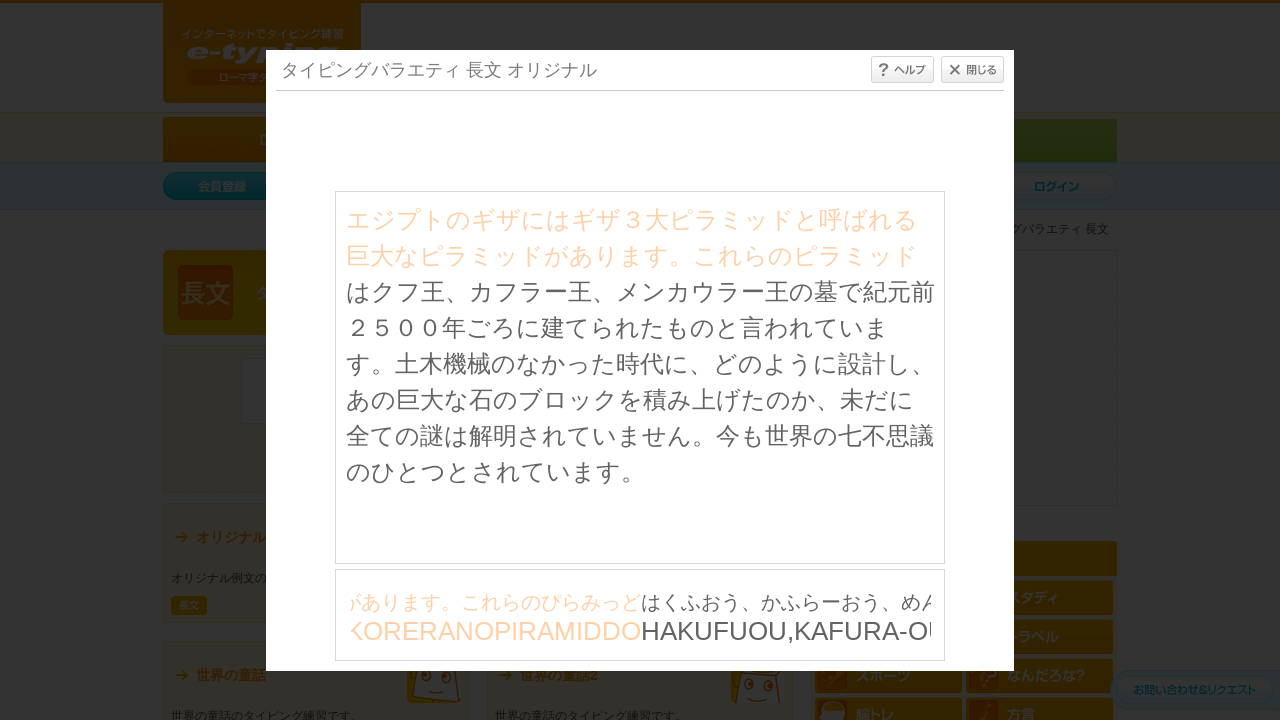

Waited 30ms before next keystroke
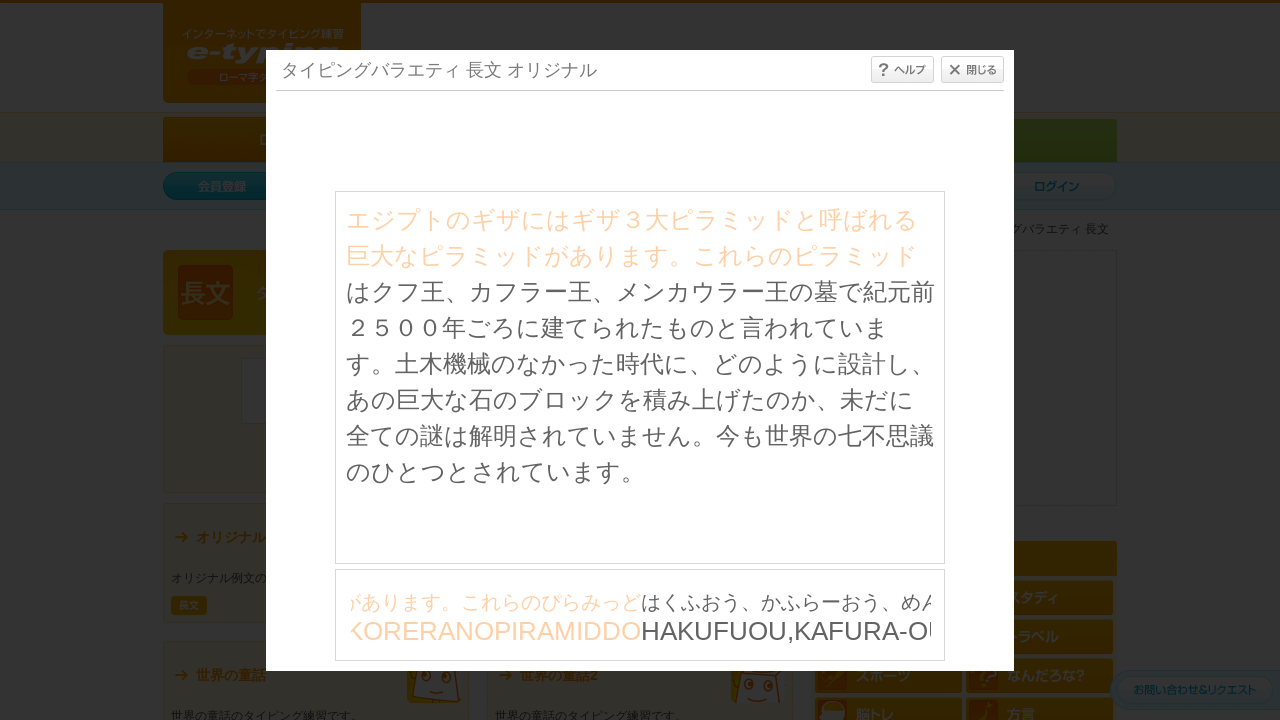

Typed character: 'H'
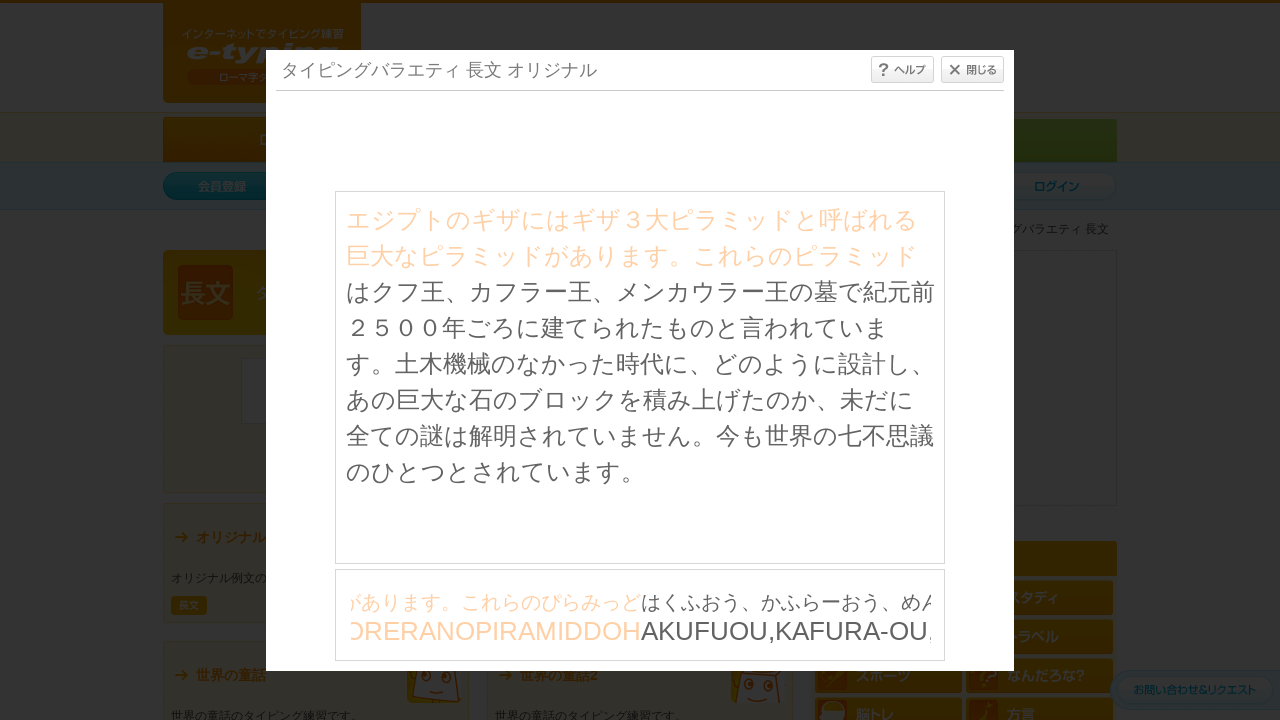

Waited 30ms before next keystroke
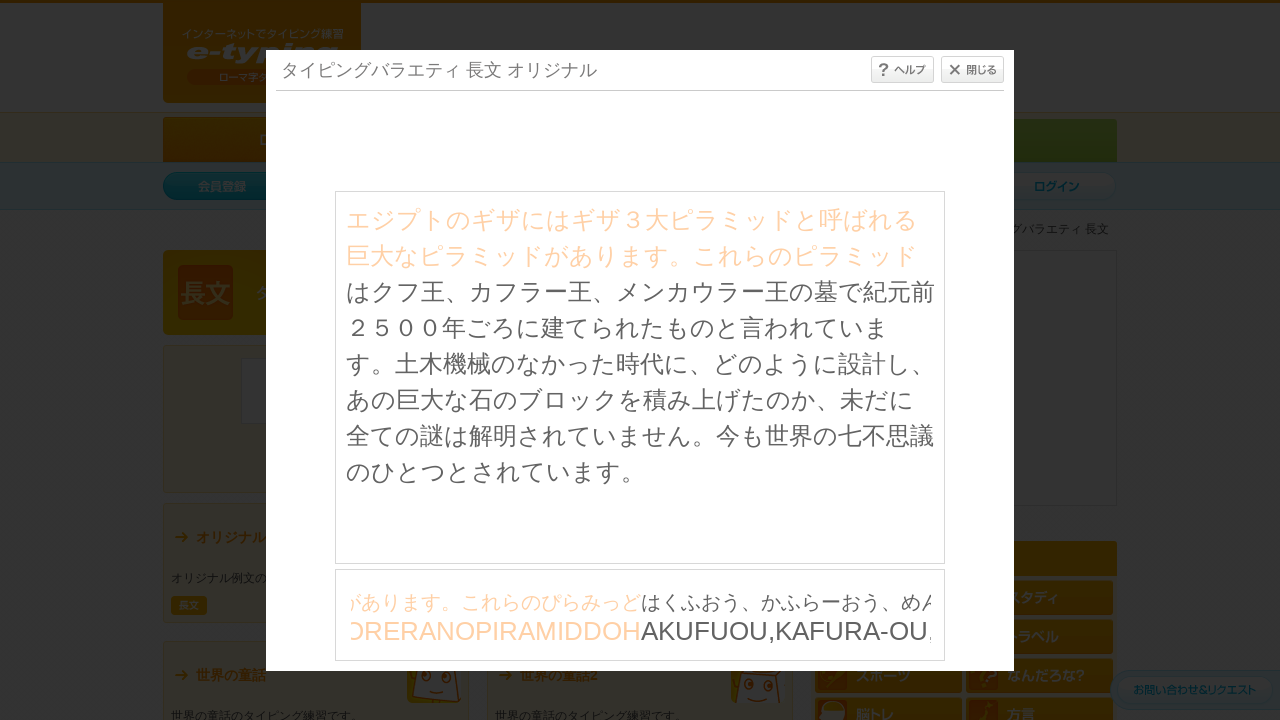

Typed character: 'A'
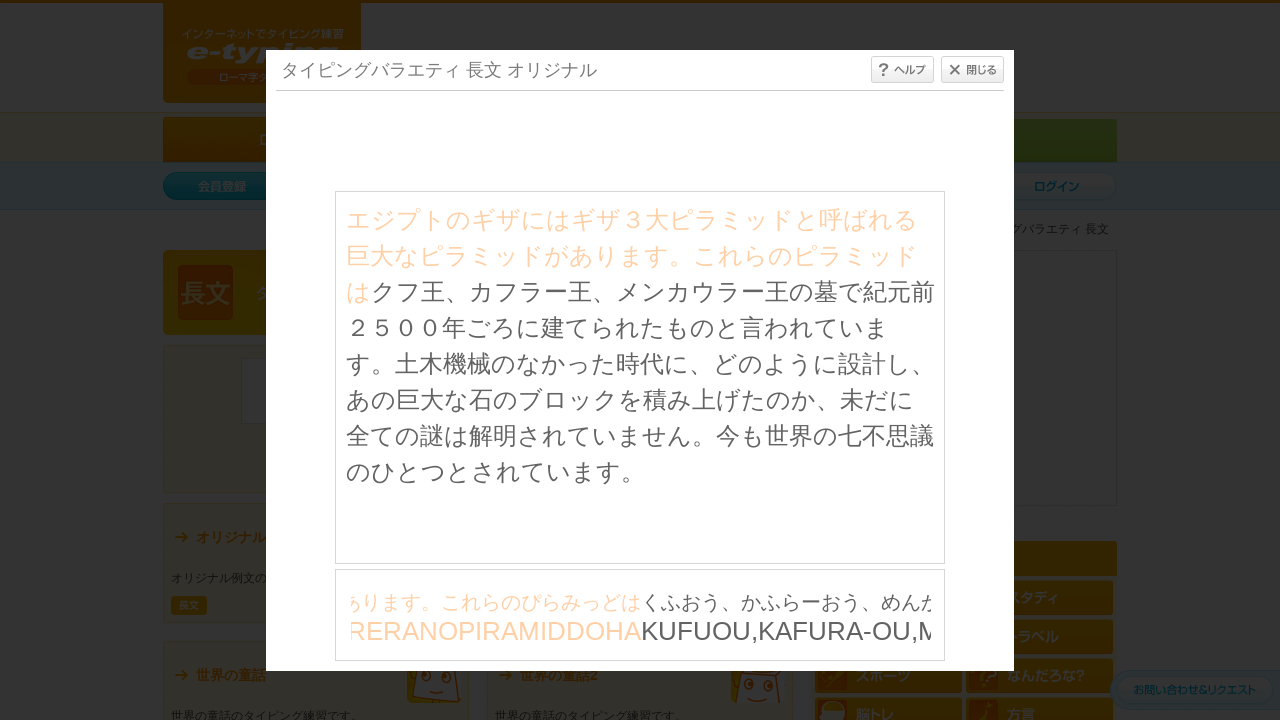

Waited 30ms before next keystroke
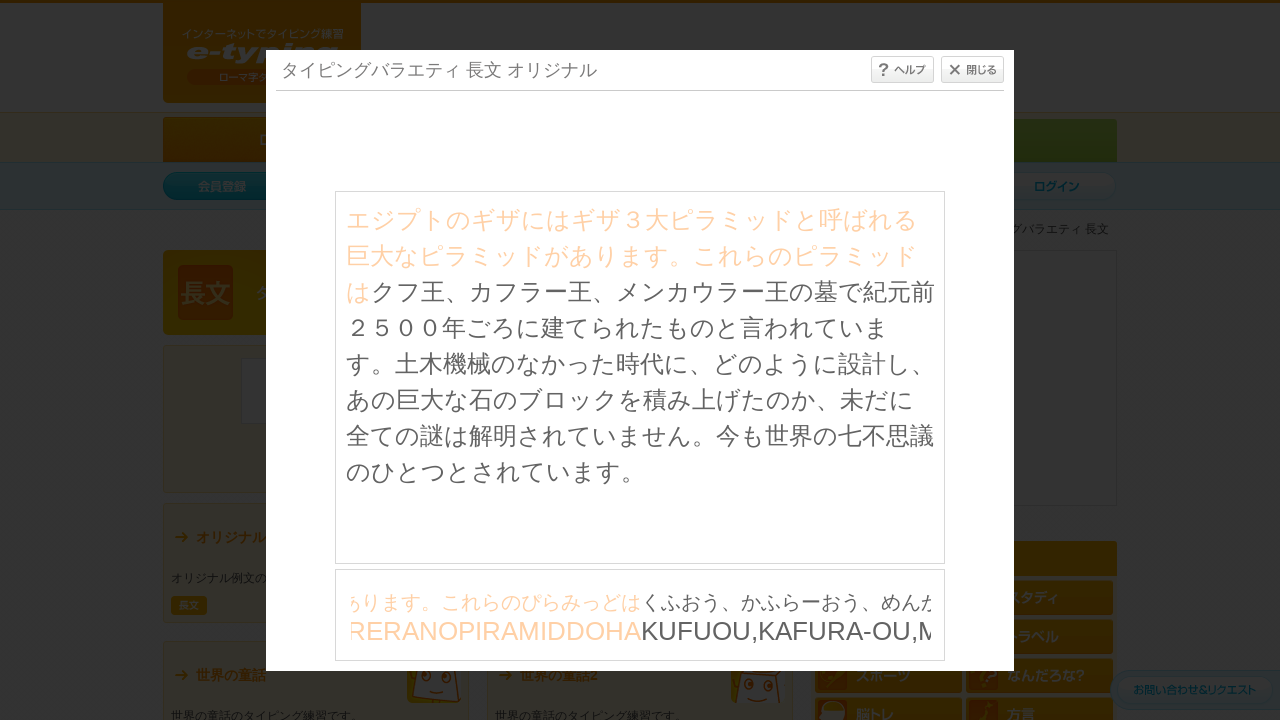

Typed character: 'K'
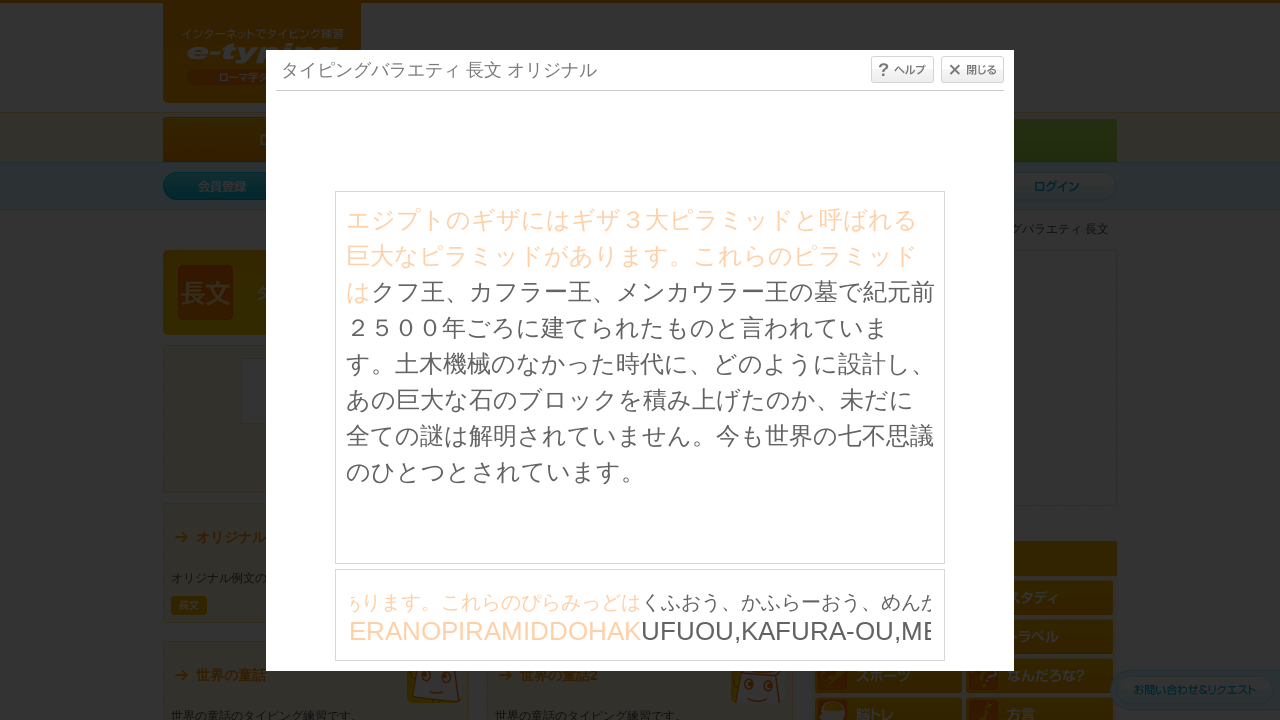

Waited 30ms before next keystroke
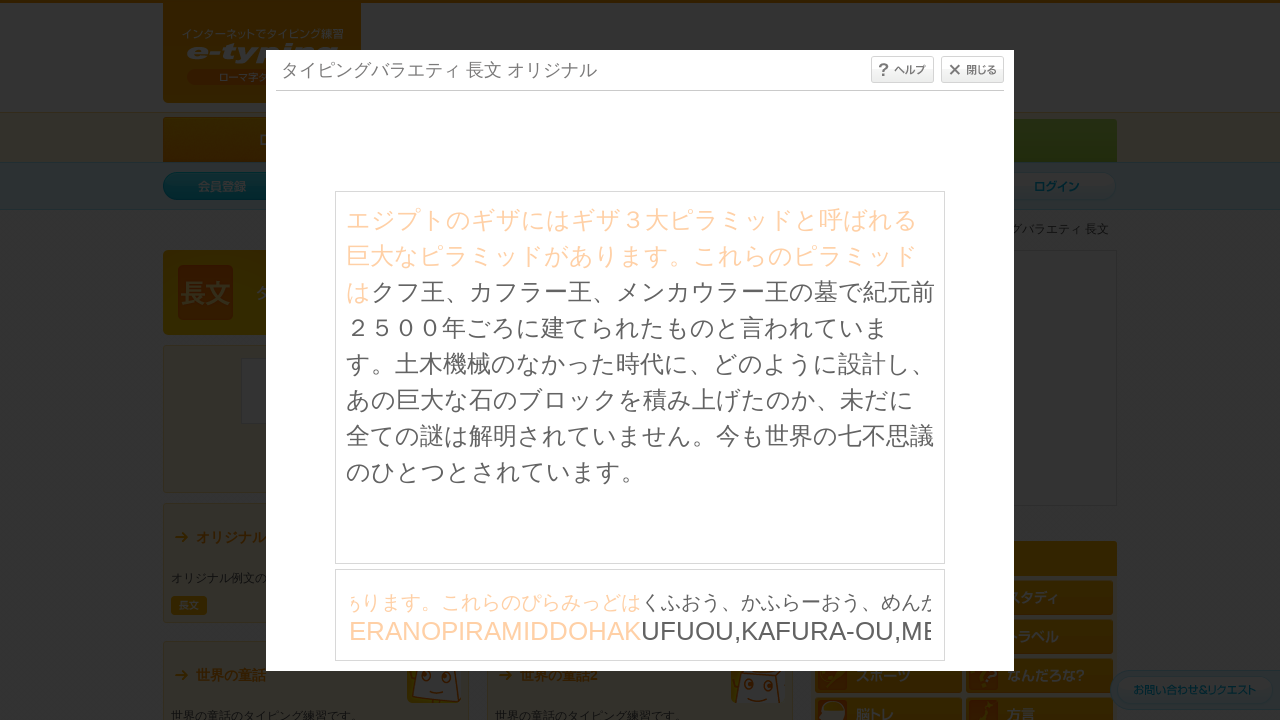

Typed character: 'U'
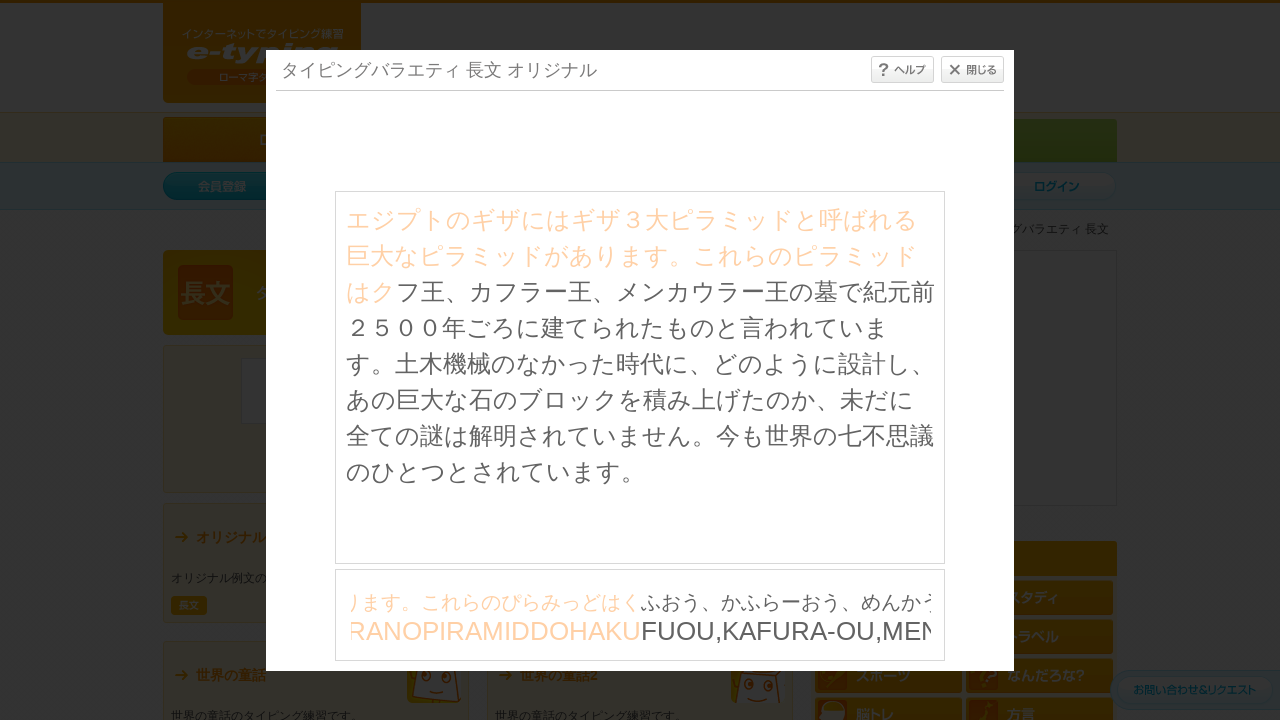

Waited 30ms before next keystroke
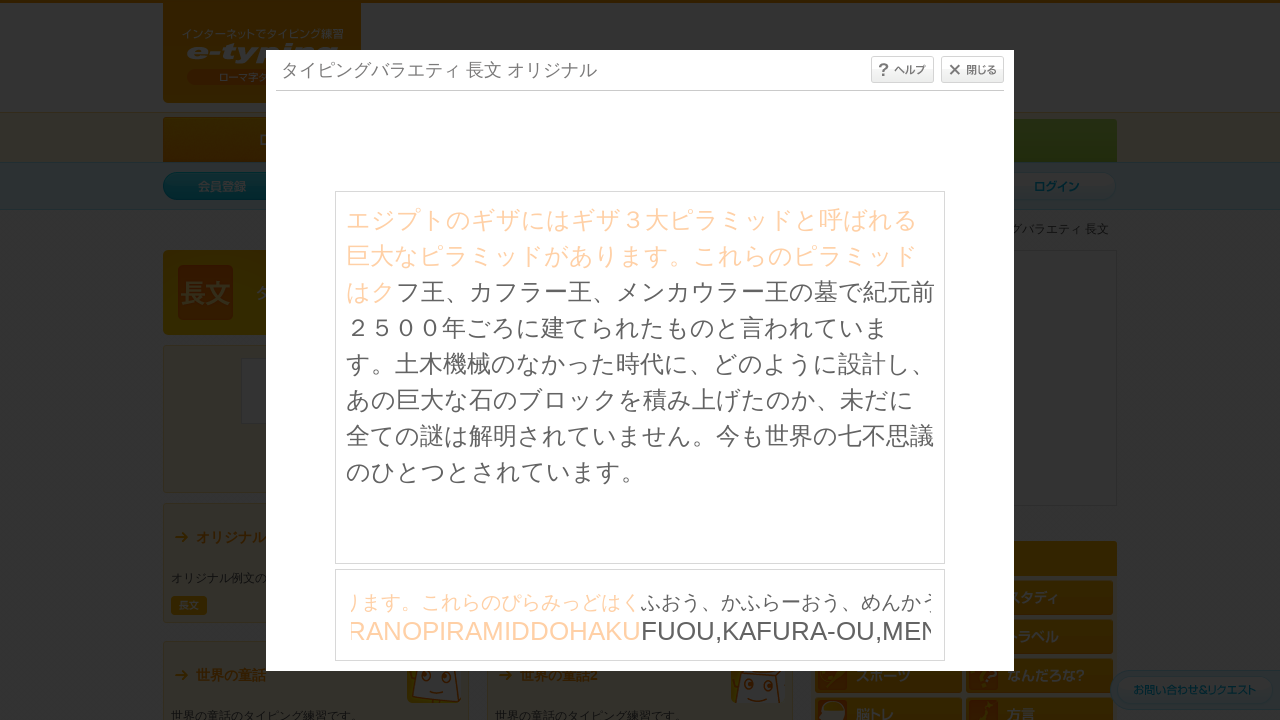

Typed character: 'F'
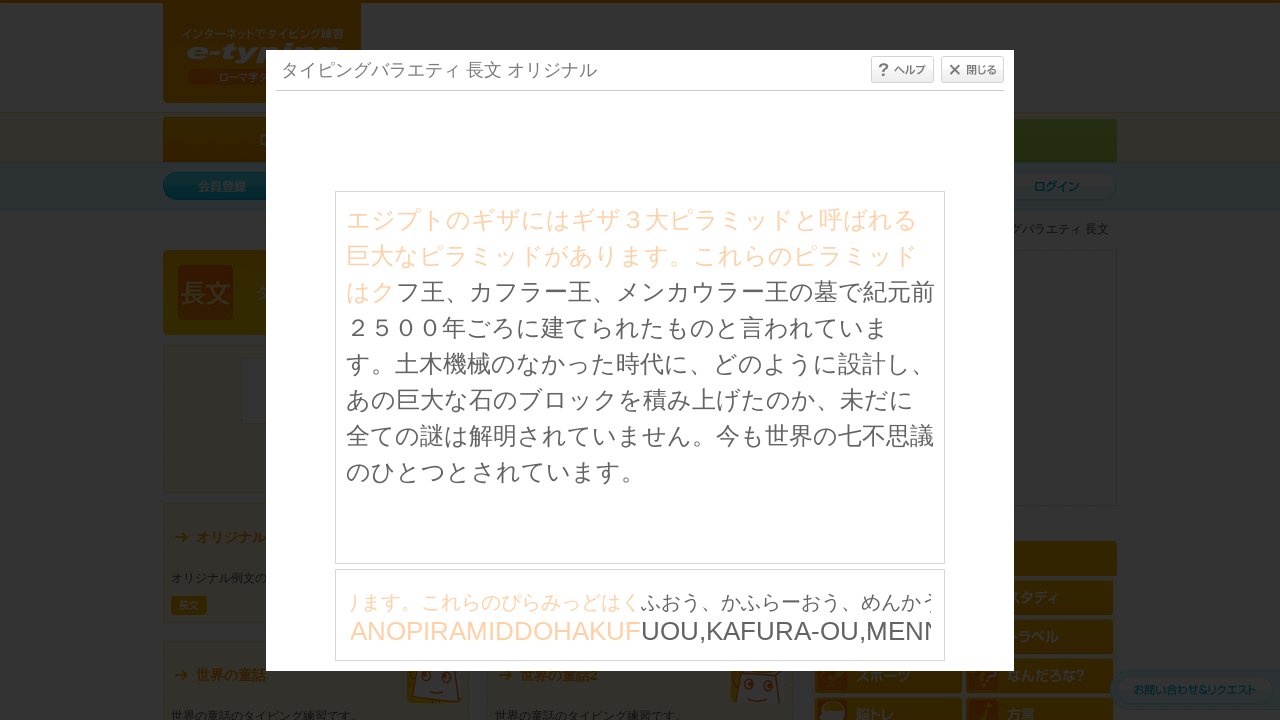

Waited 30ms before next keystroke
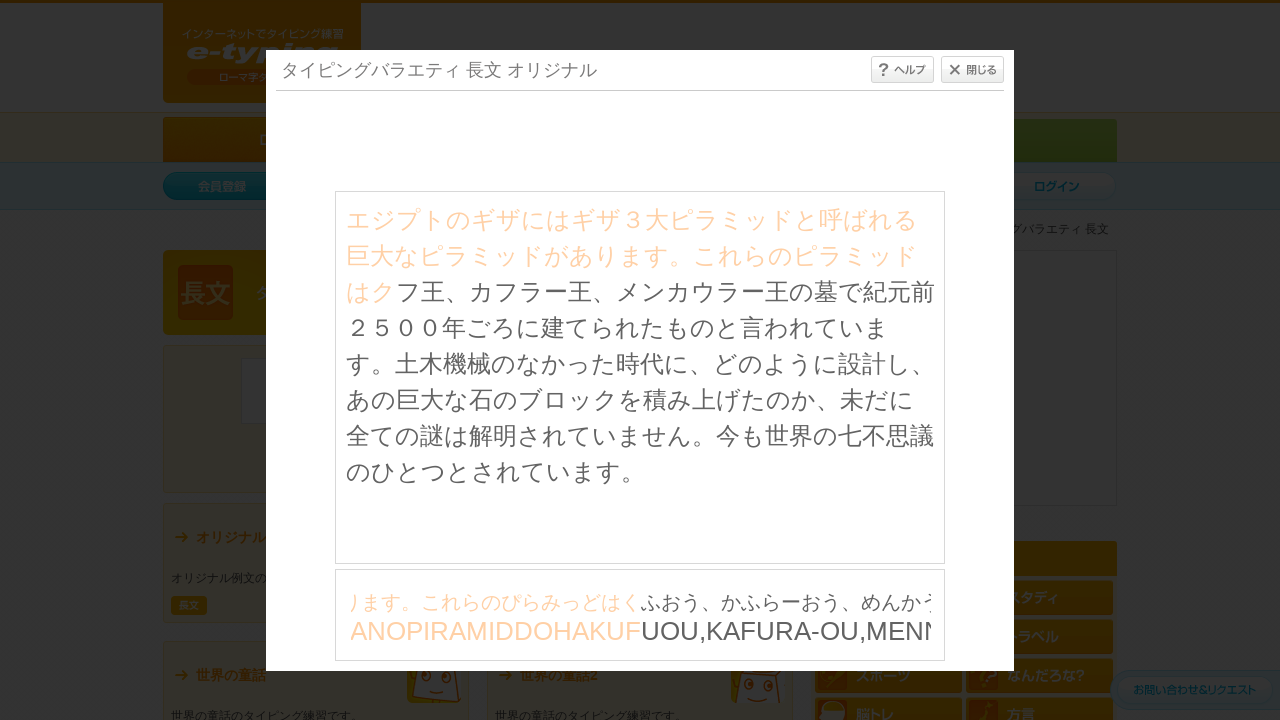

Typed character: 'U'
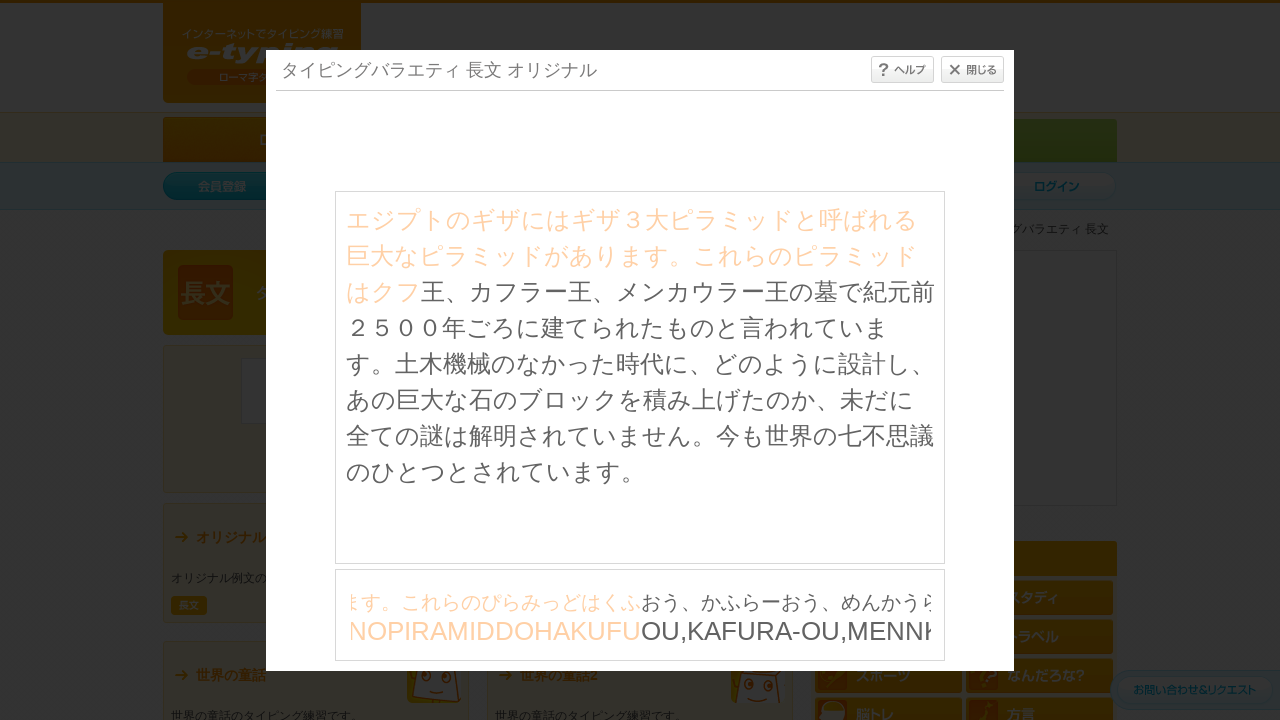

Waited 30ms before next keystroke
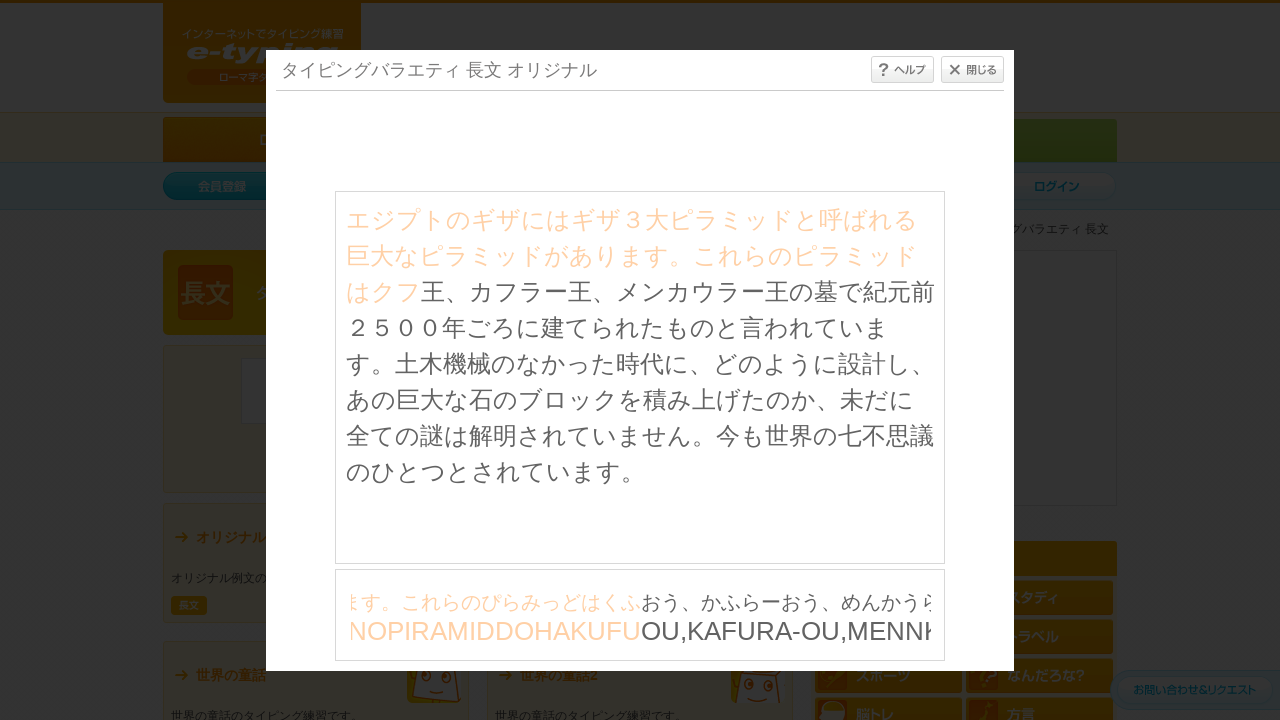

Typed character: 'O'
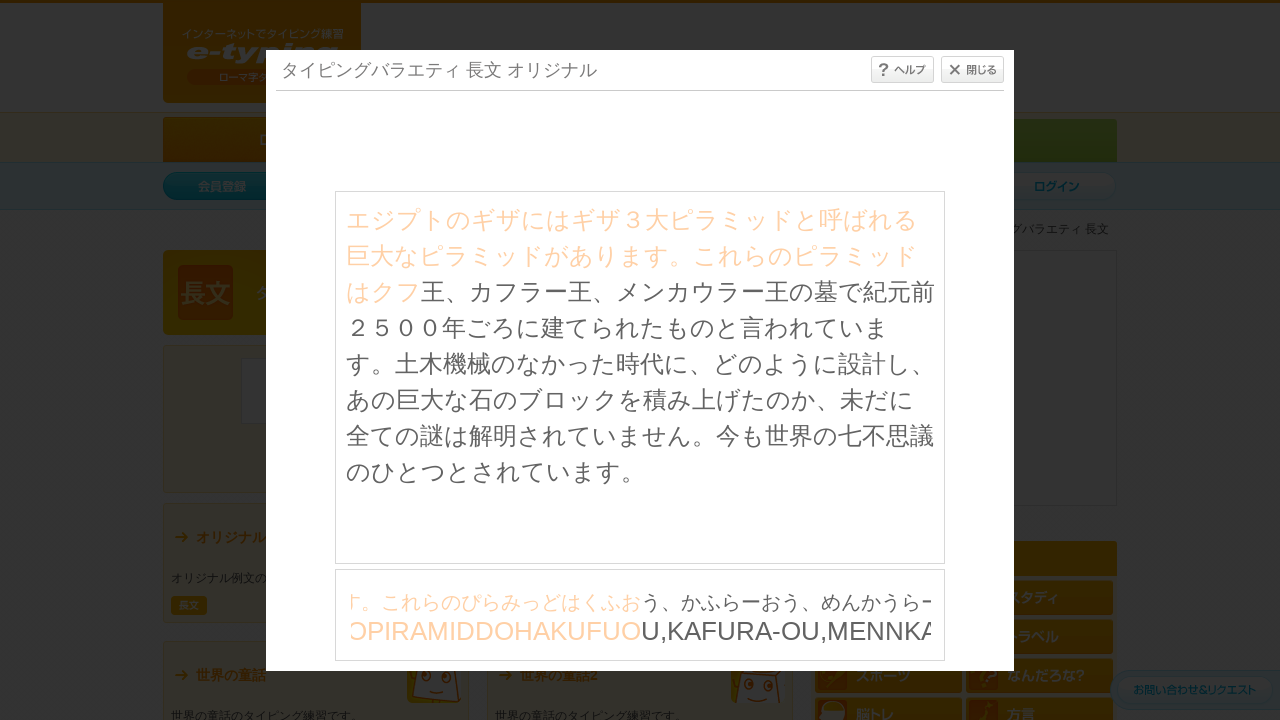

Waited 30ms before next keystroke
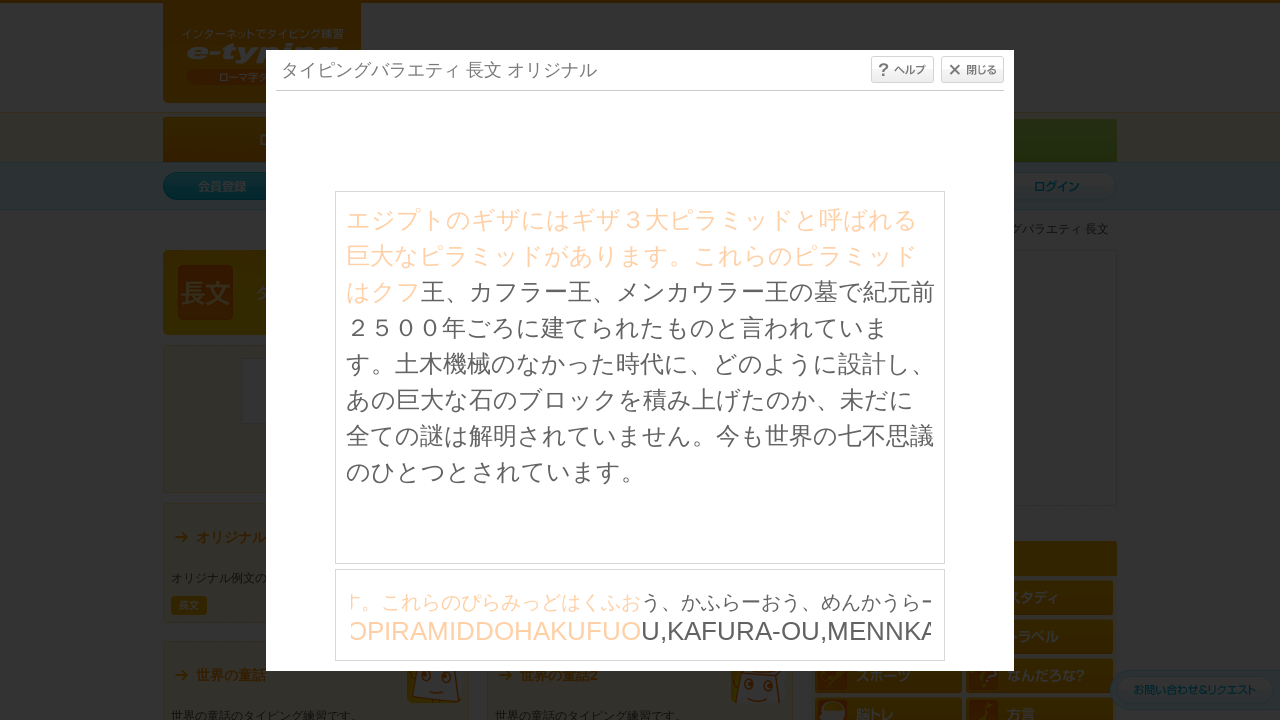

Typed character: 'U'
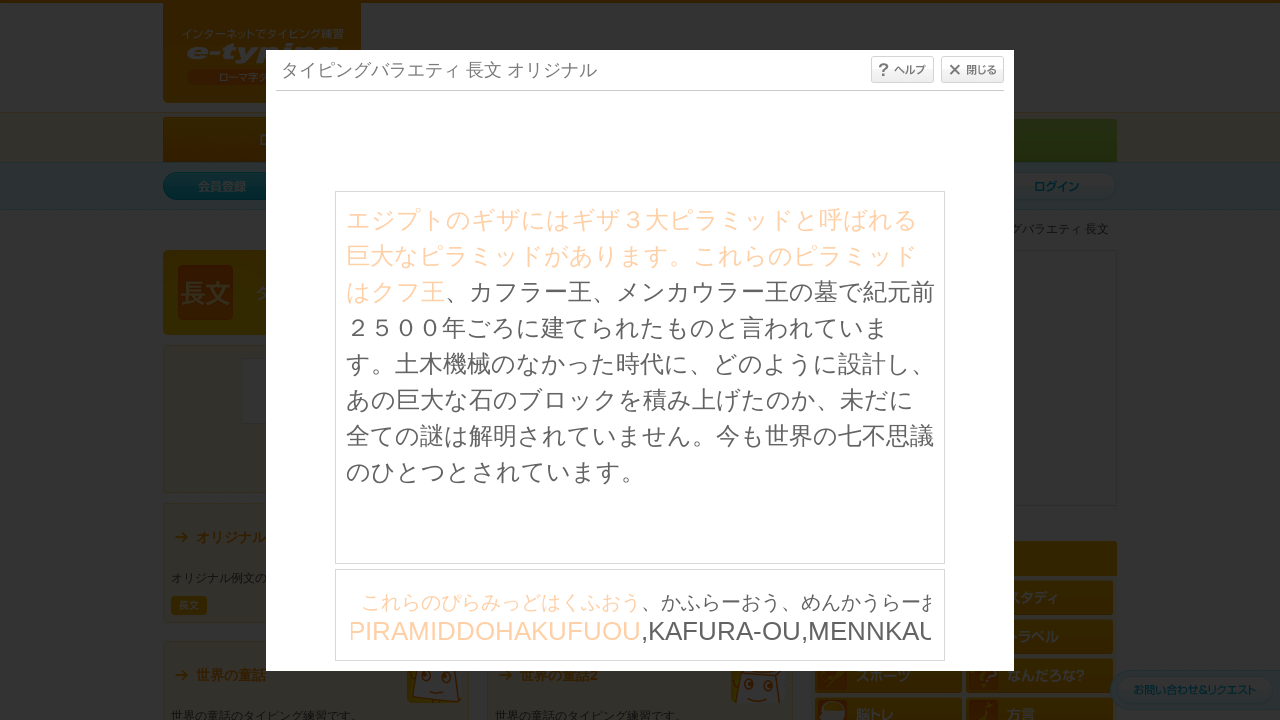

Waited 30ms before next keystroke
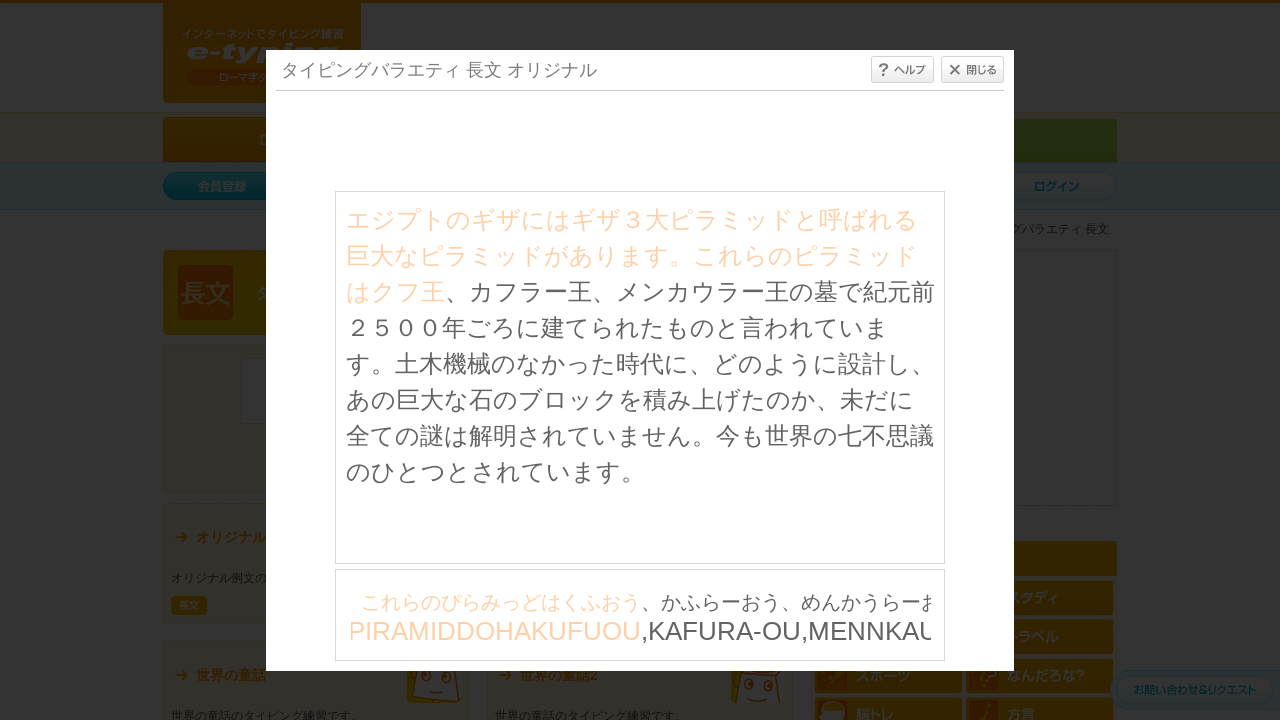

Typed character: ','
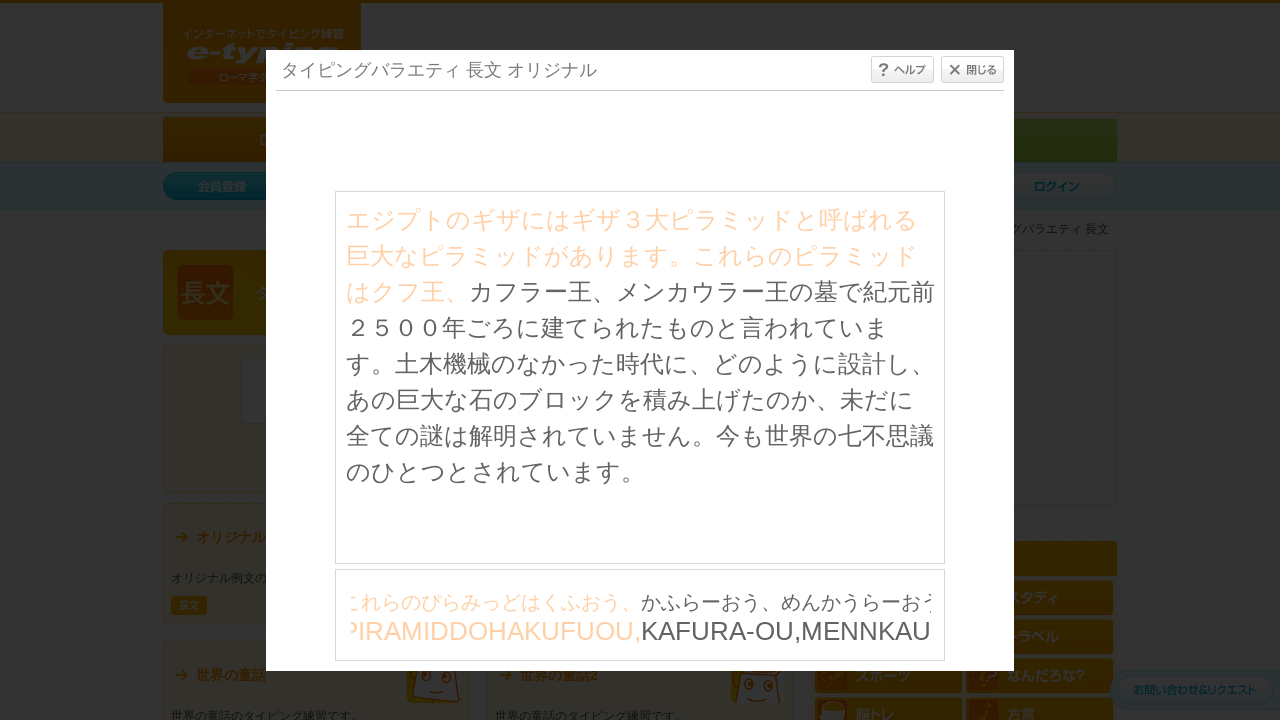

Waited 30ms before next keystroke
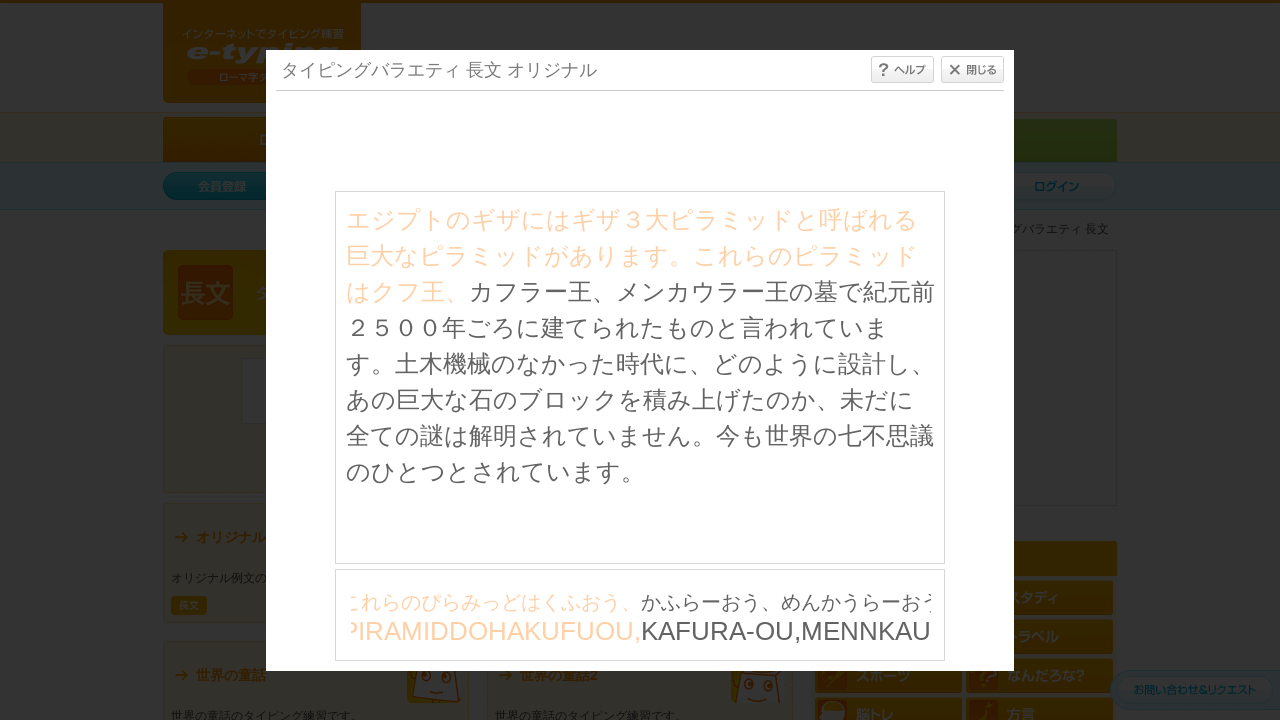

Typed character: 'K'
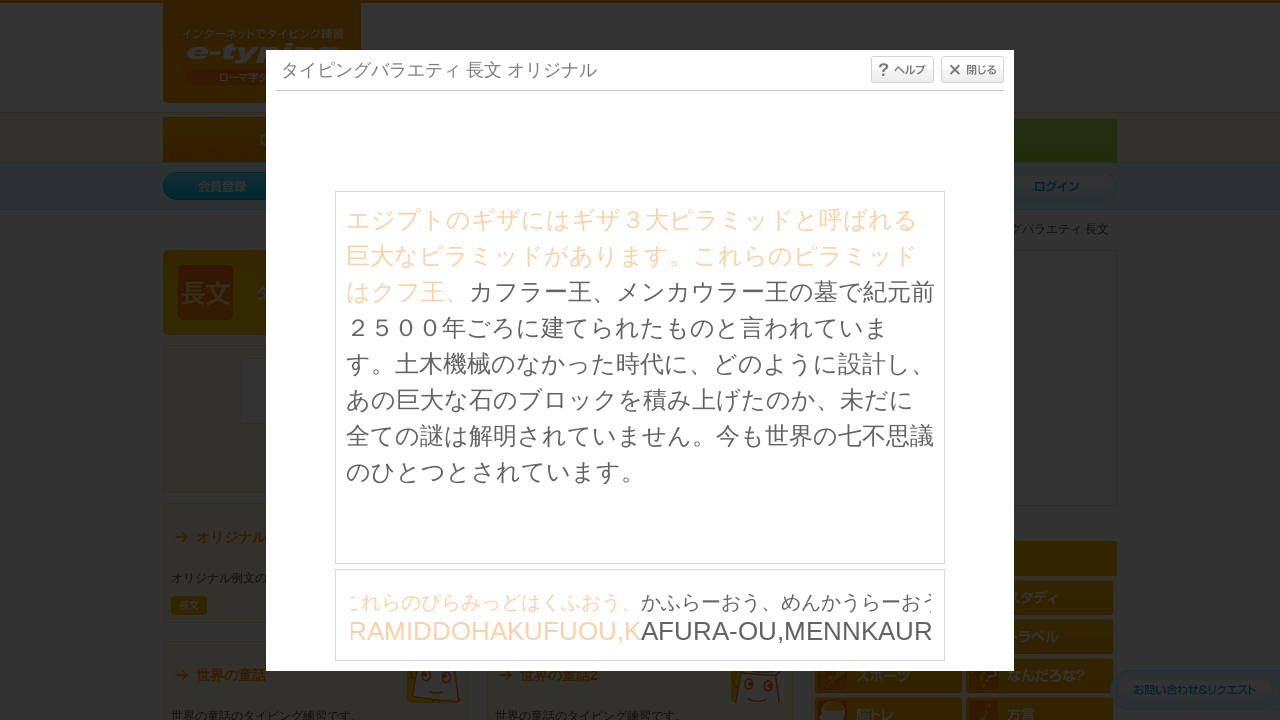

Waited 30ms before next keystroke
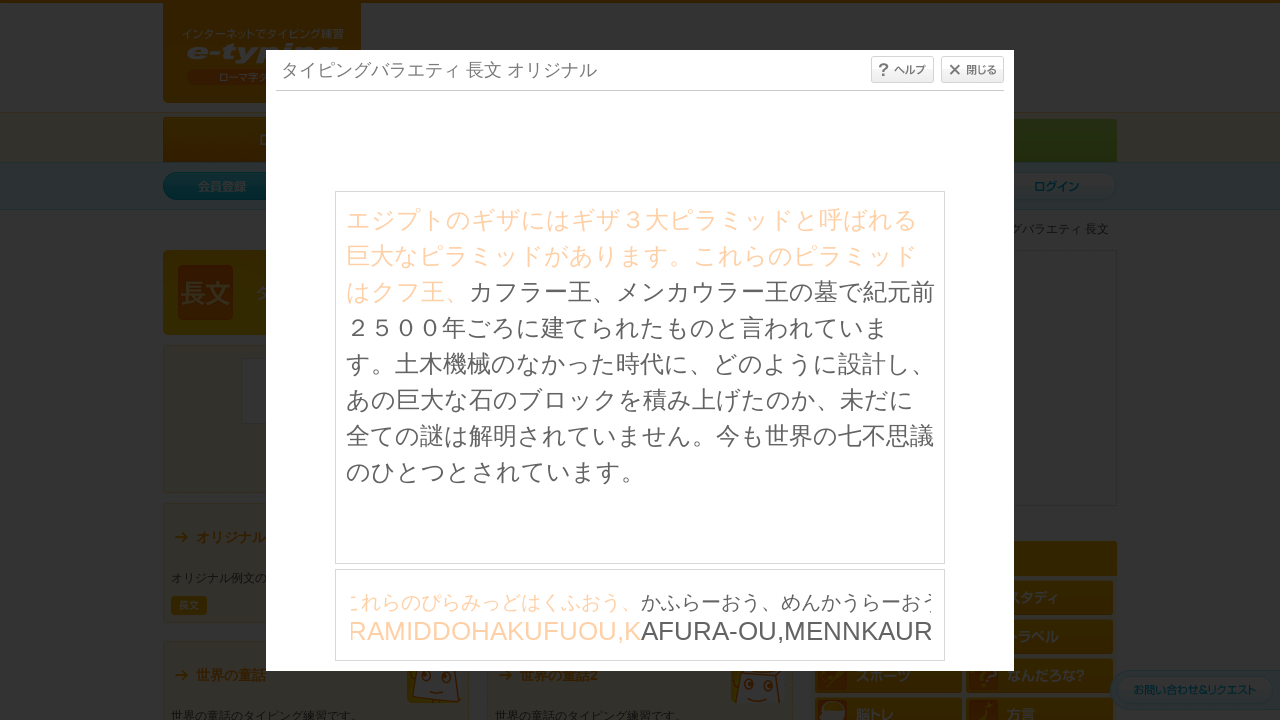

Typed character: 'A'
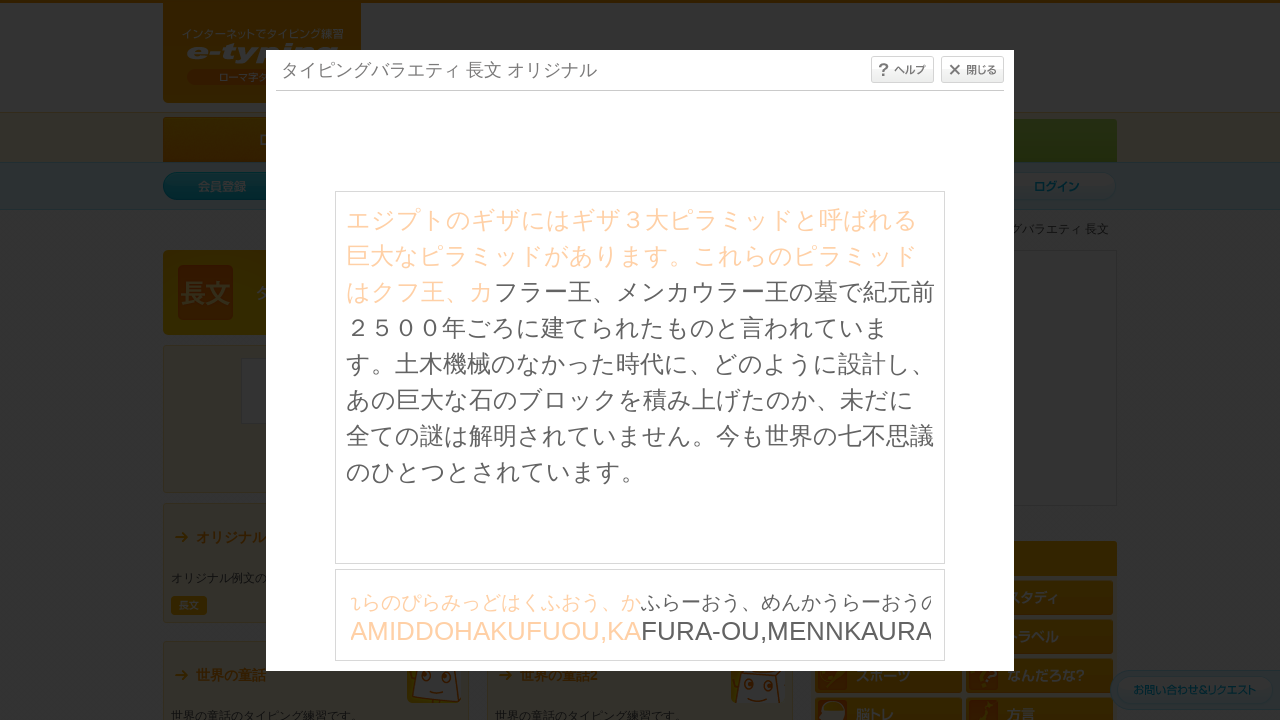

Waited 30ms before next keystroke
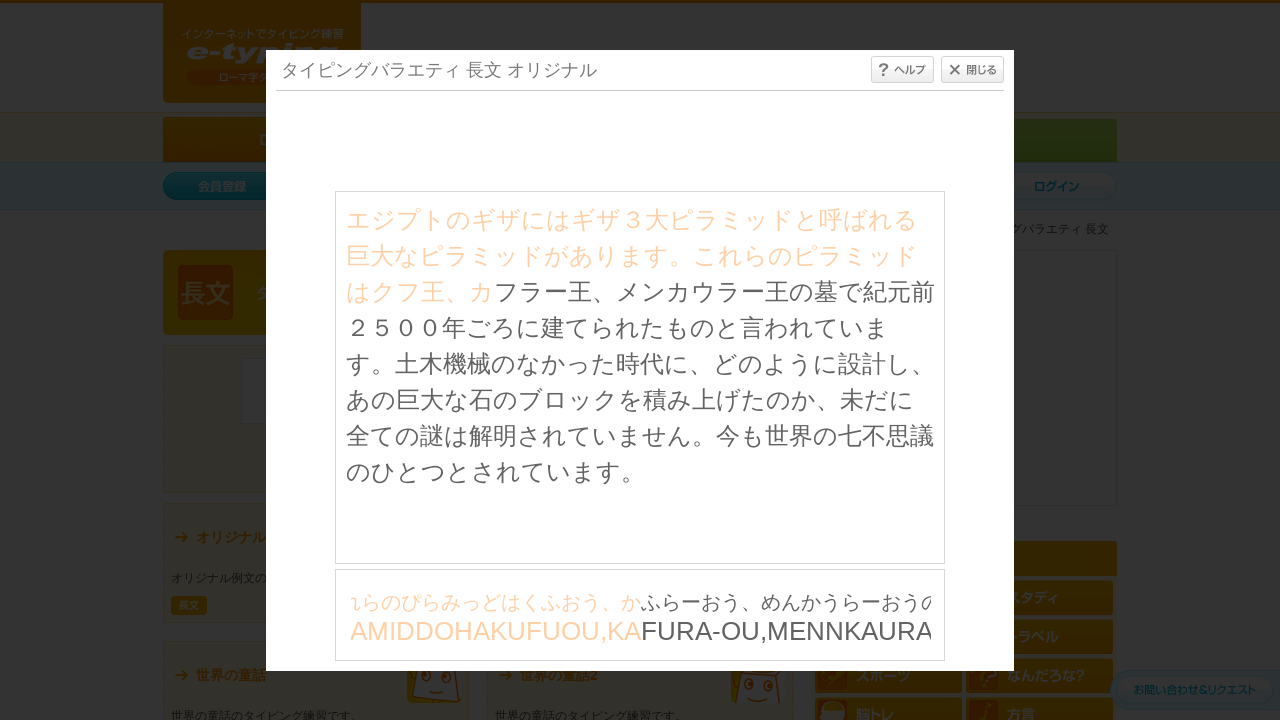

Typed character: 'F'
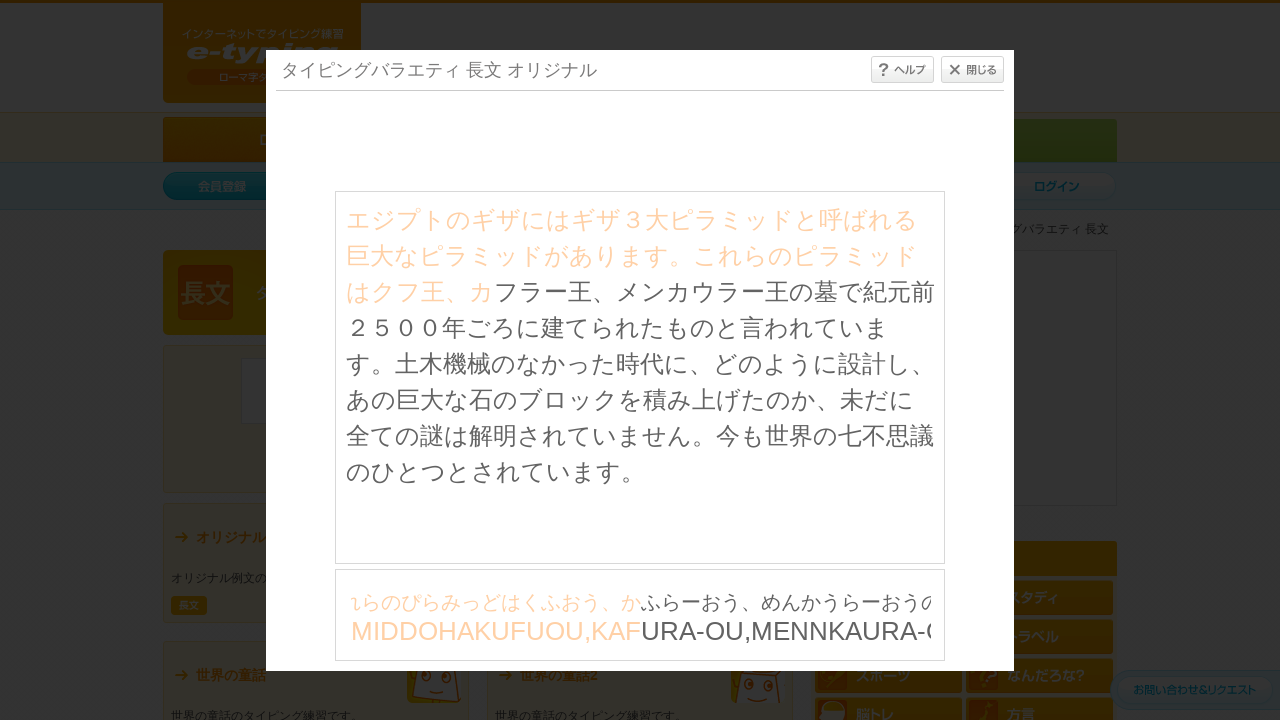

Waited 30ms before next keystroke
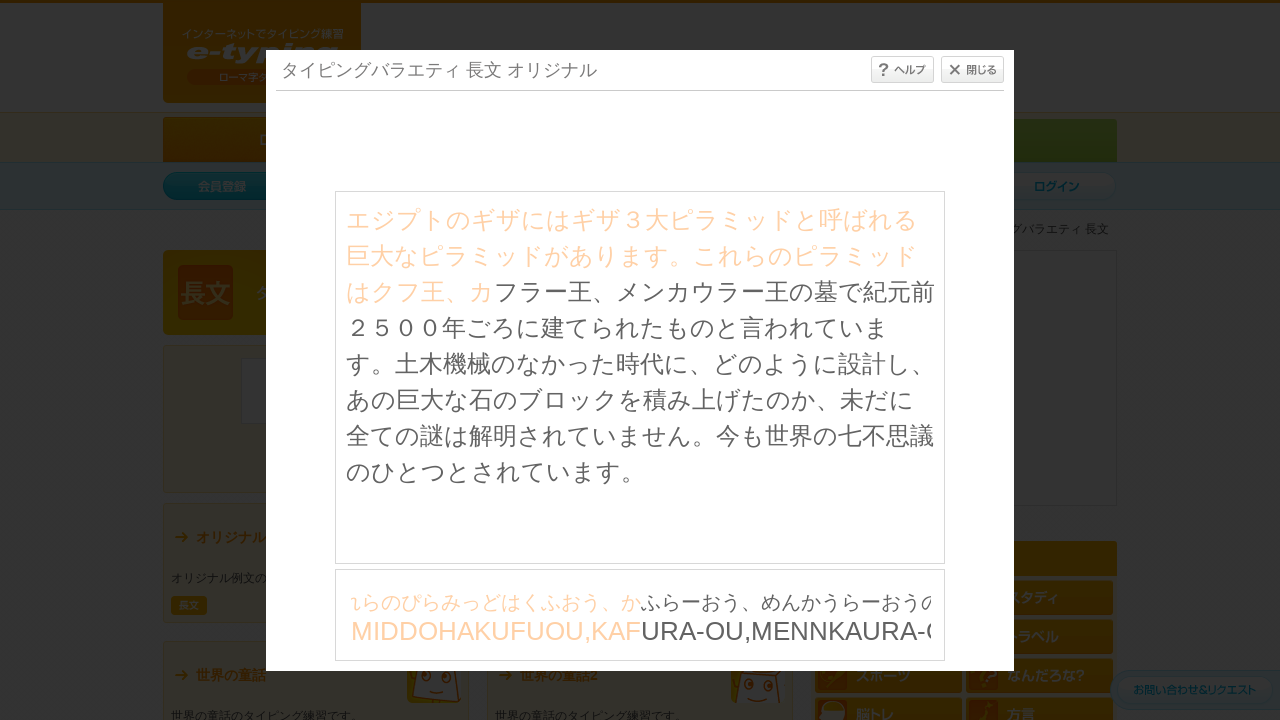

Typed character: 'U'
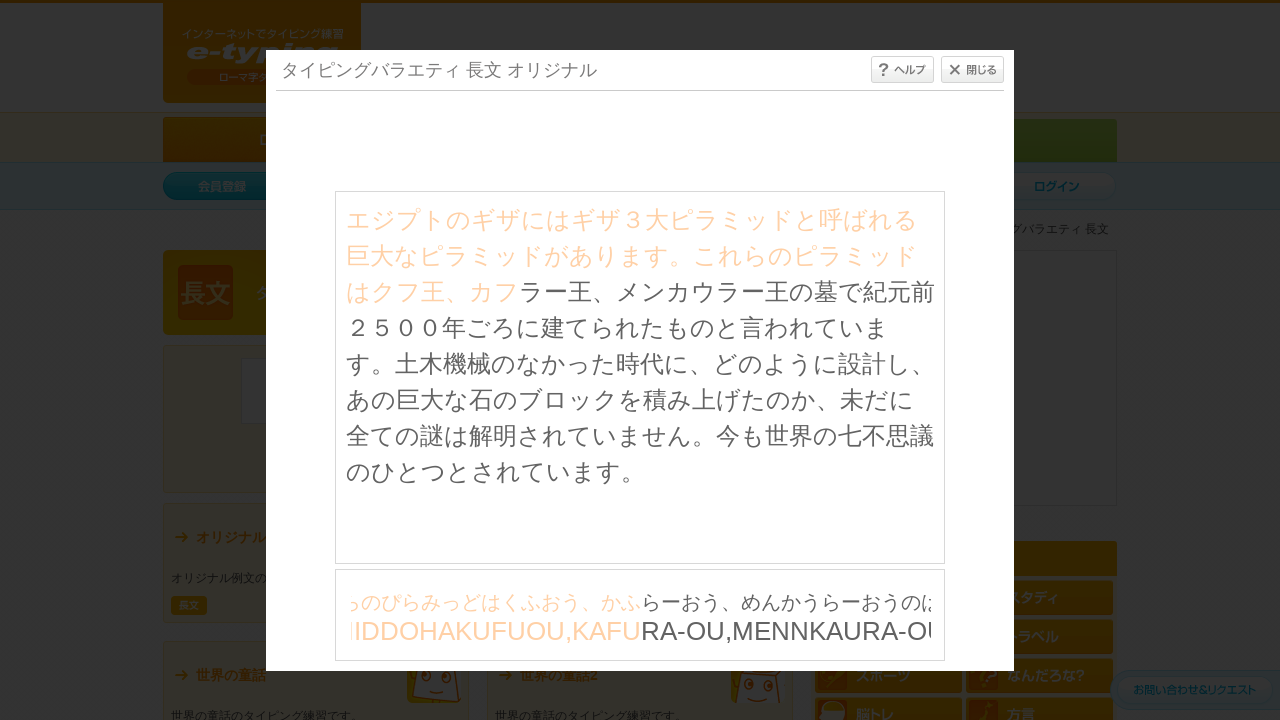

Waited 30ms before next keystroke
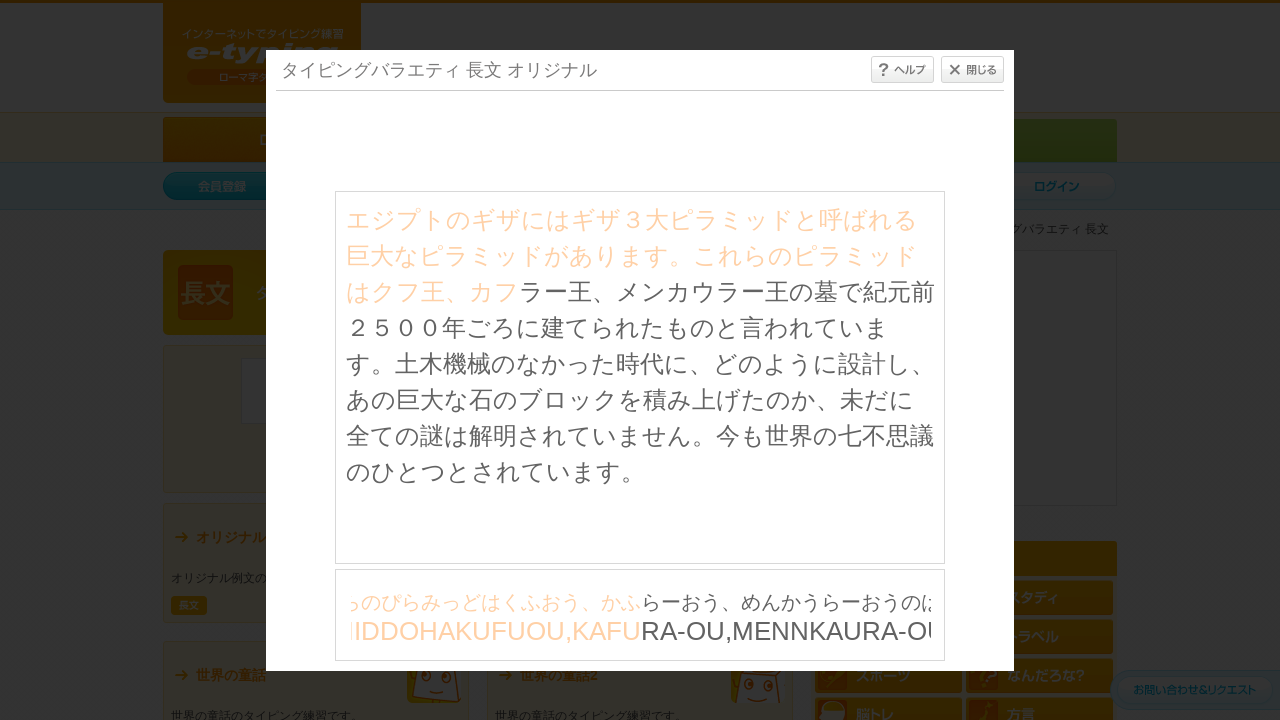

Typed character: 'R'
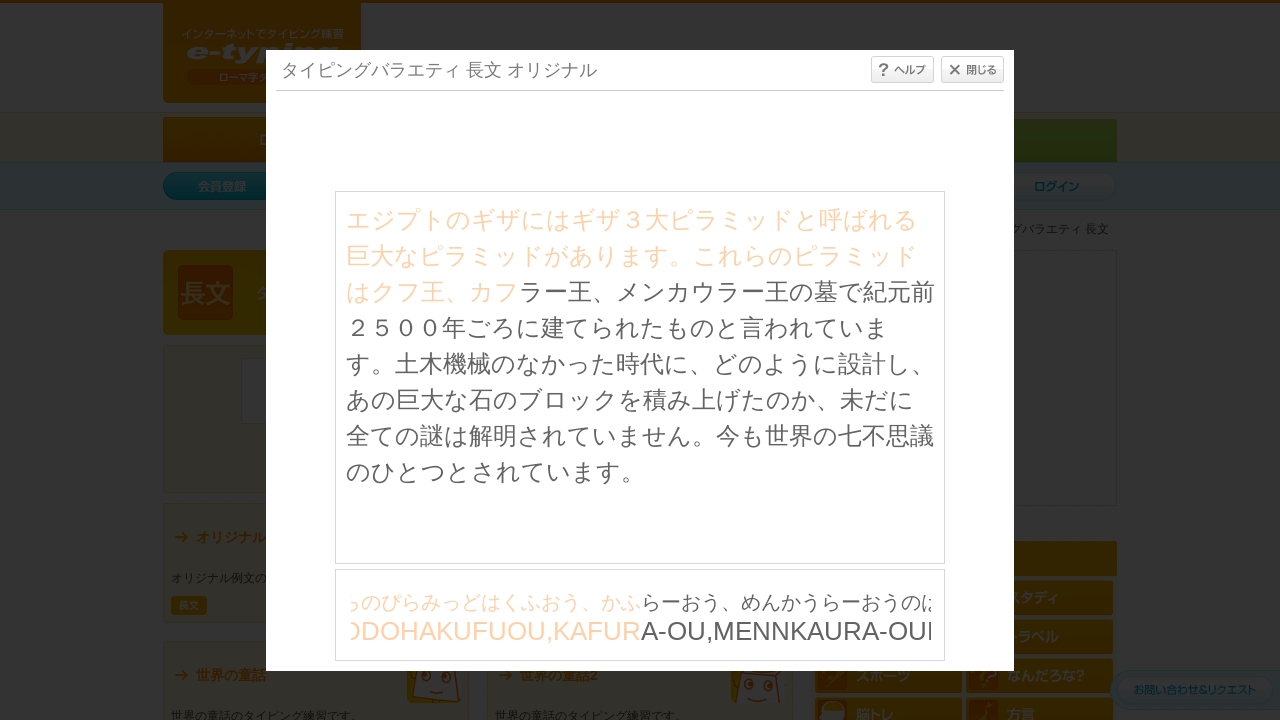

Waited 30ms before next keystroke
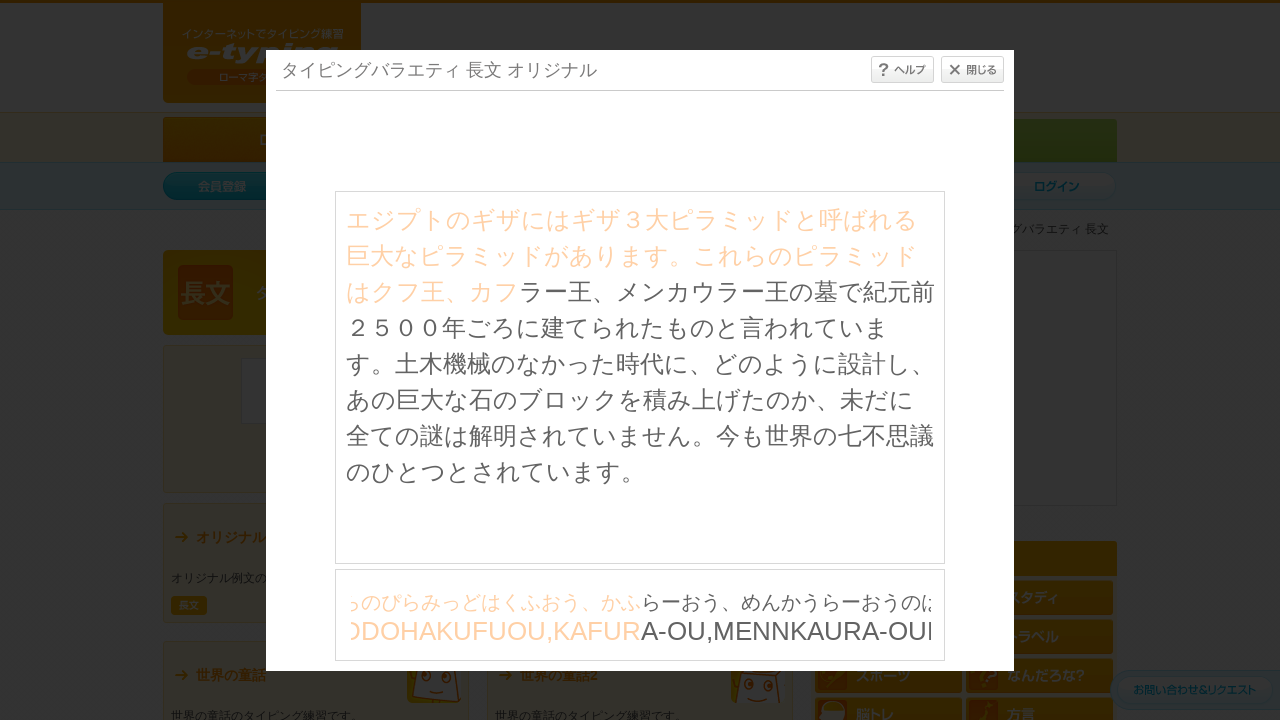

Typed character: 'A'
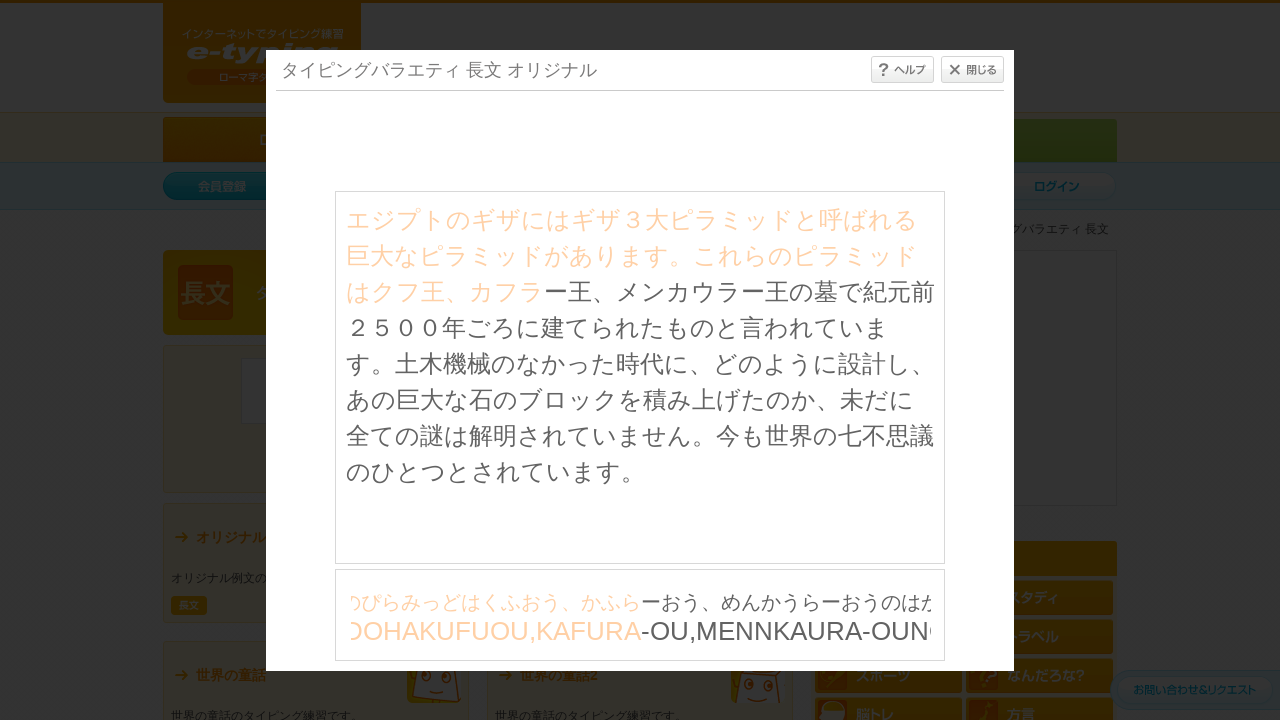

Waited 30ms before next keystroke
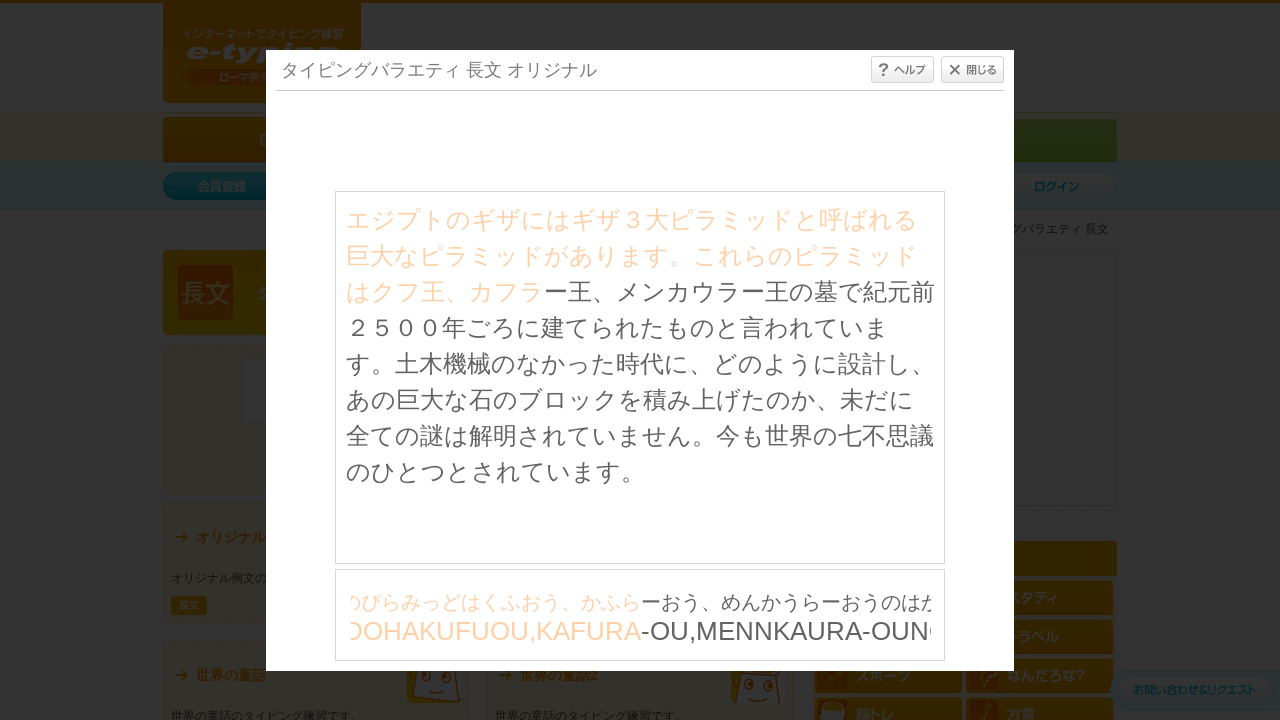

Typed character: '-'
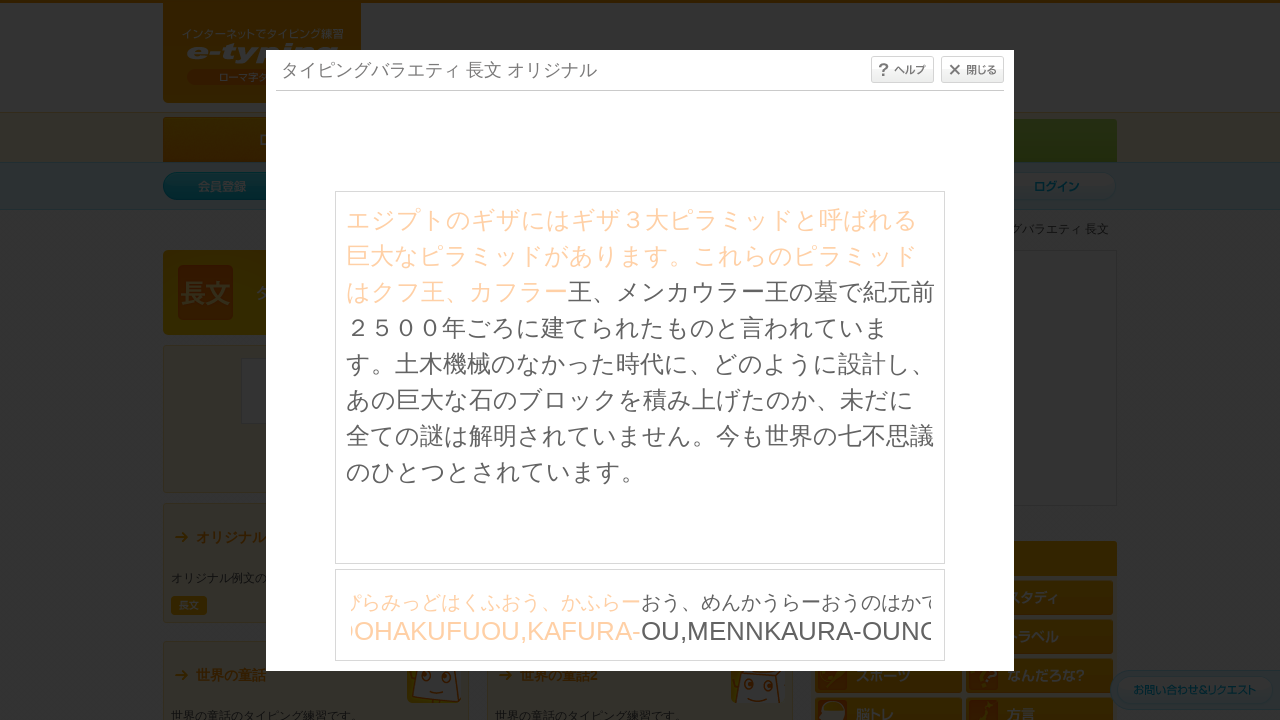

Waited 30ms before next keystroke
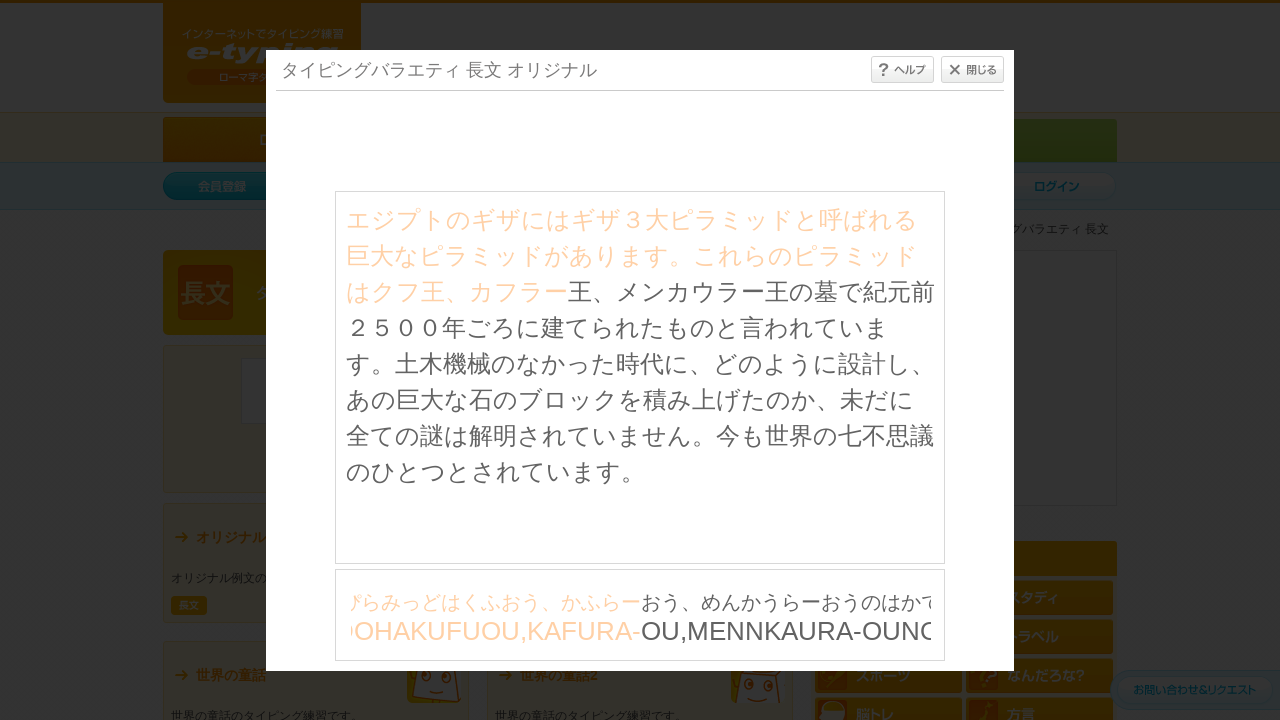

Typed character: 'O'
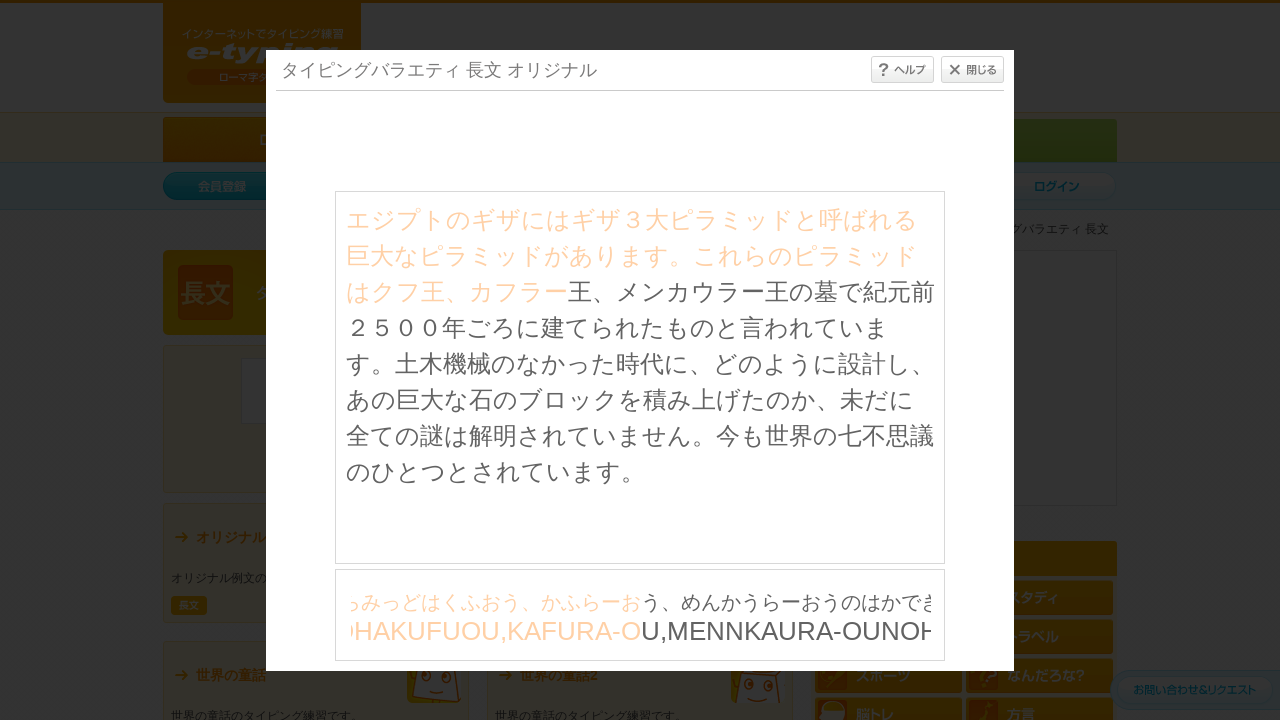

Waited 30ms before next keystroke
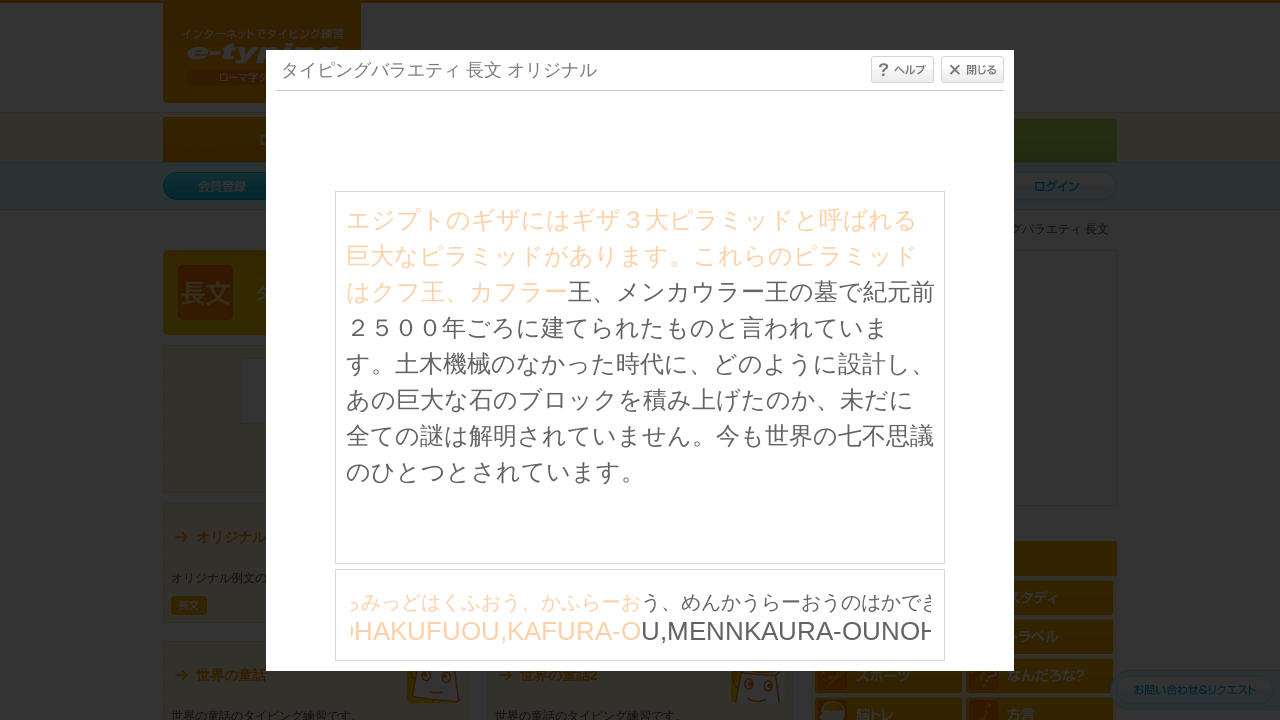

Typed character: 'U'
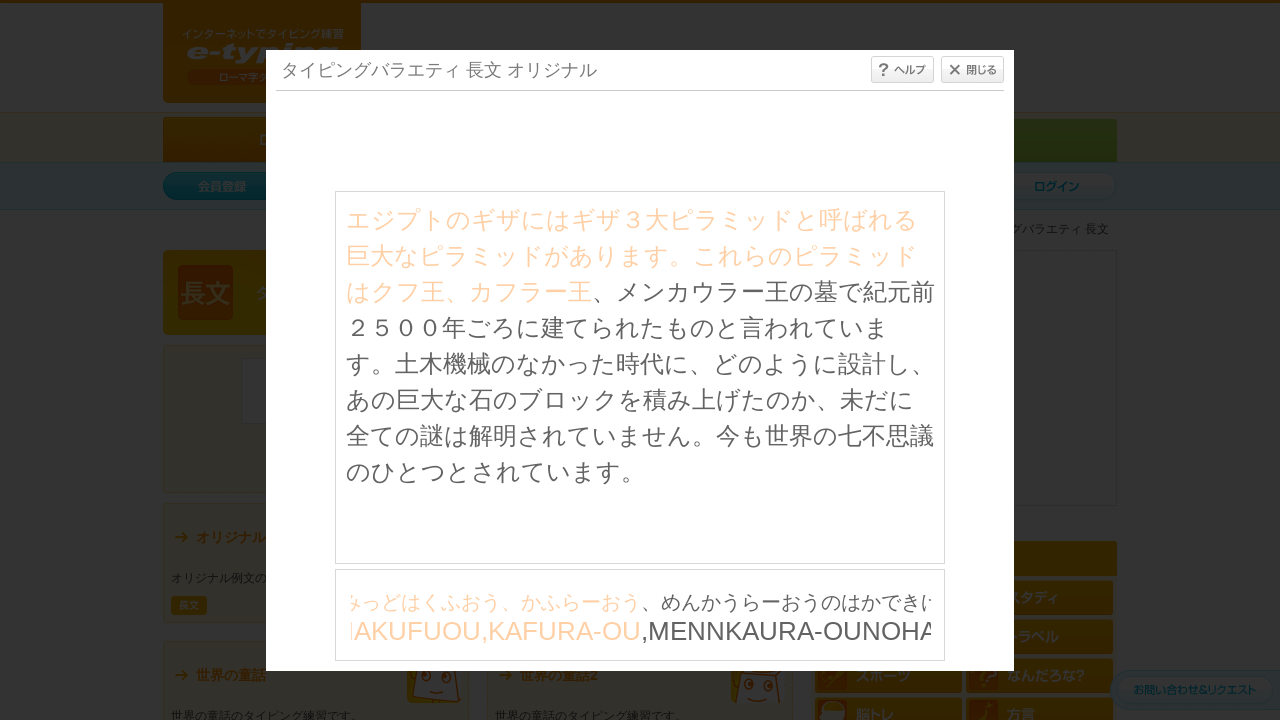

Waited 30ms before next keystroke
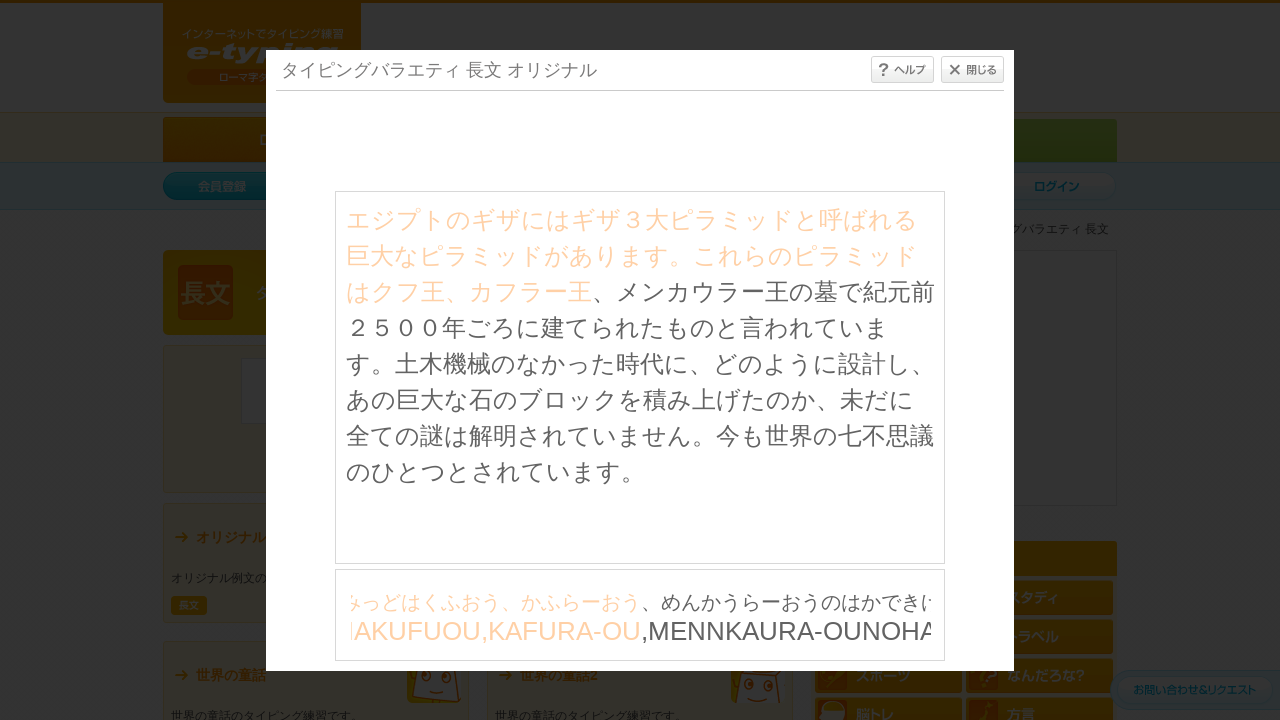

Typed character: ','
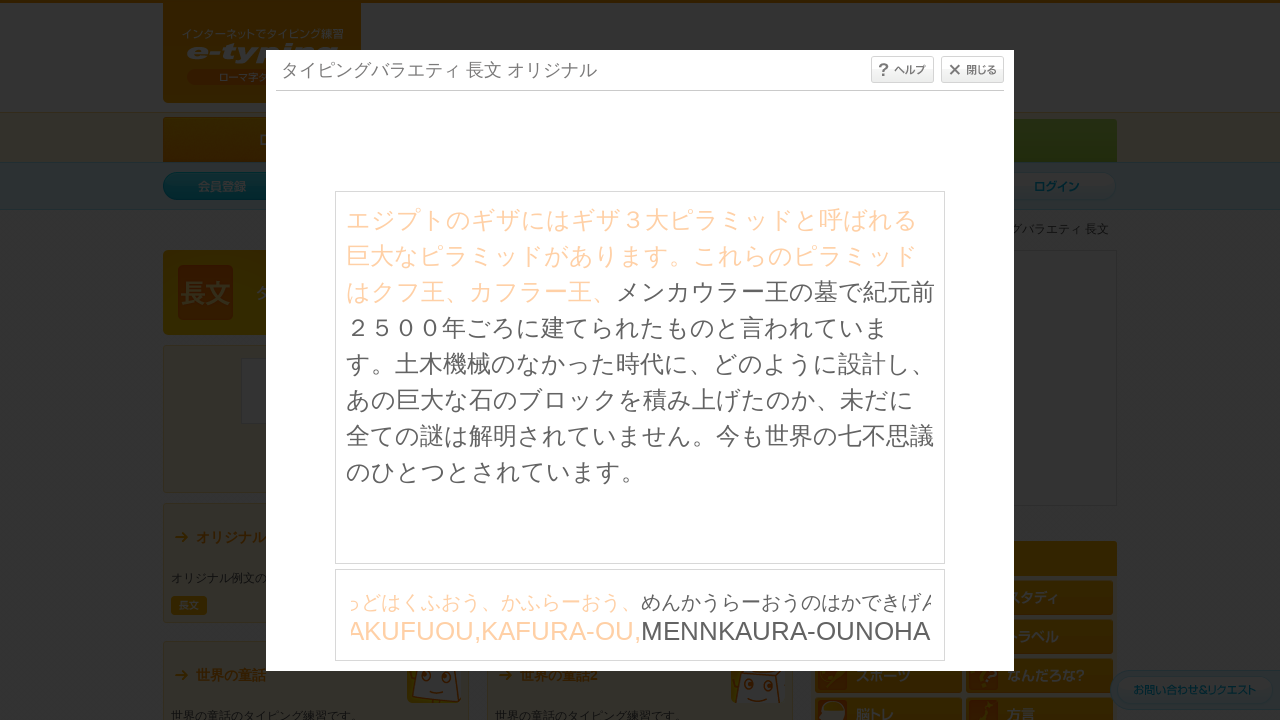

Waited 30ms before next keystroke
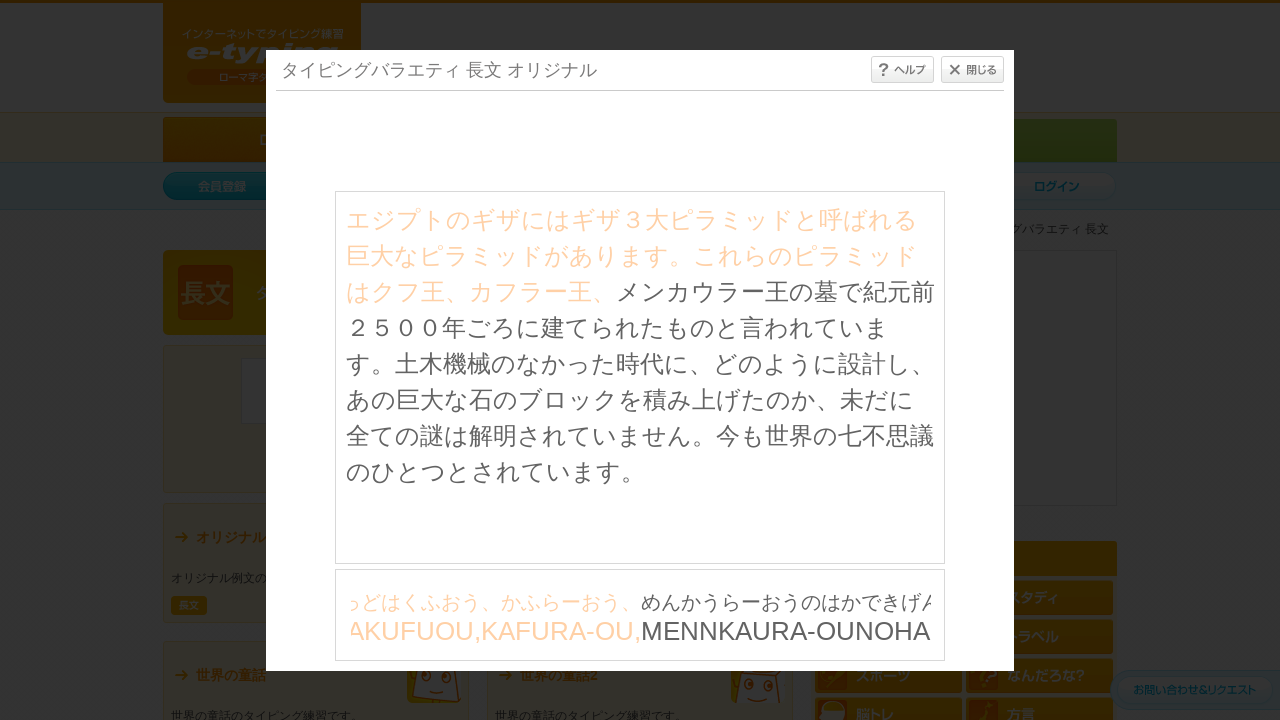

Typed character: 'M'
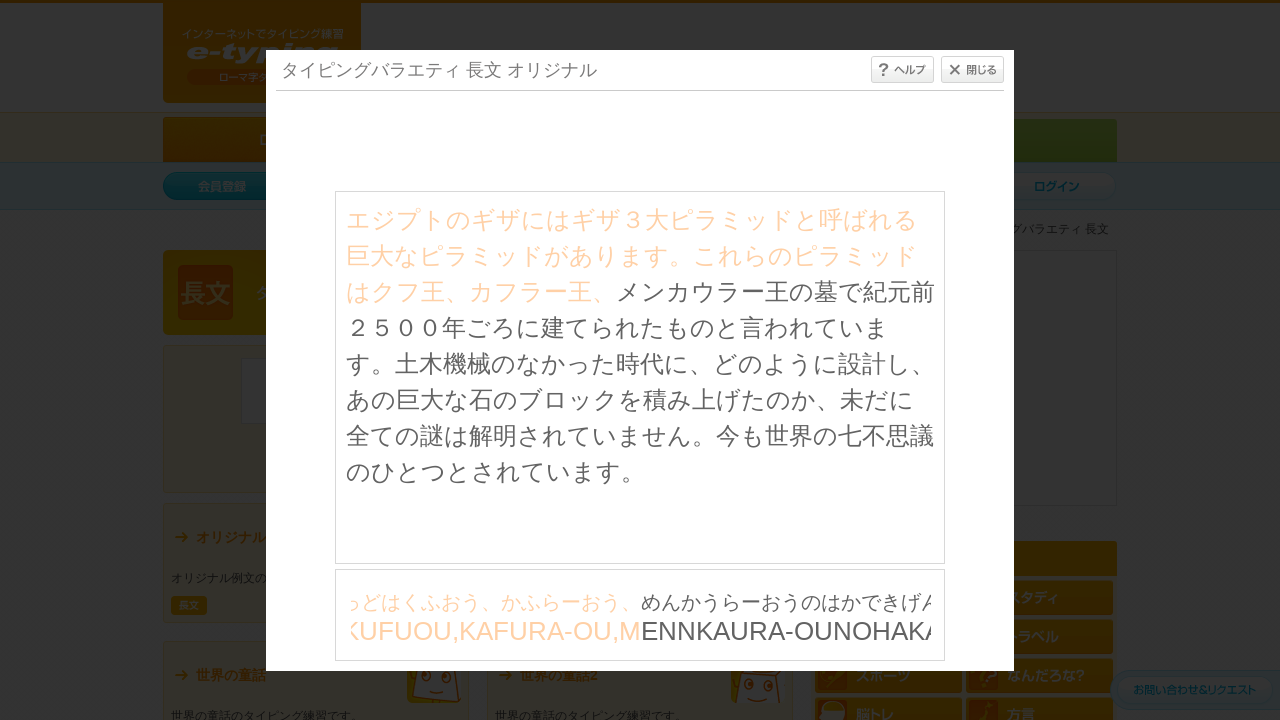

Waited 30ms before next keystroke
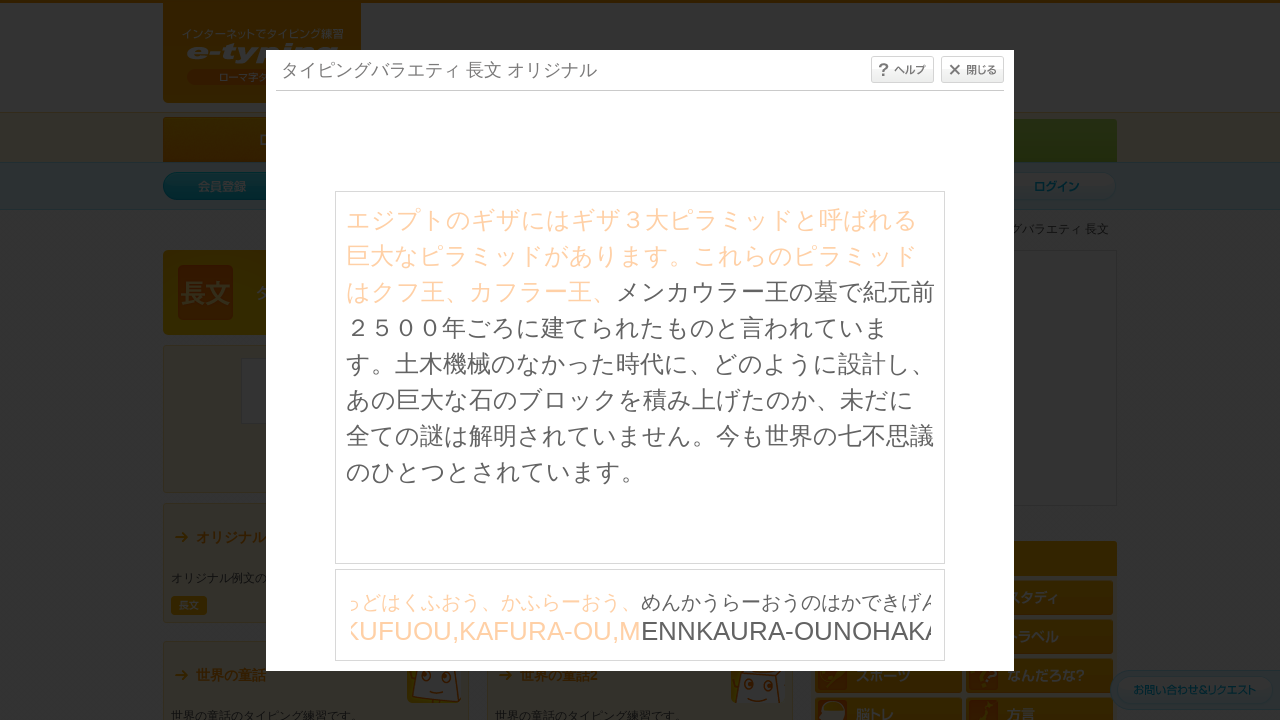

Typed character: 'E'
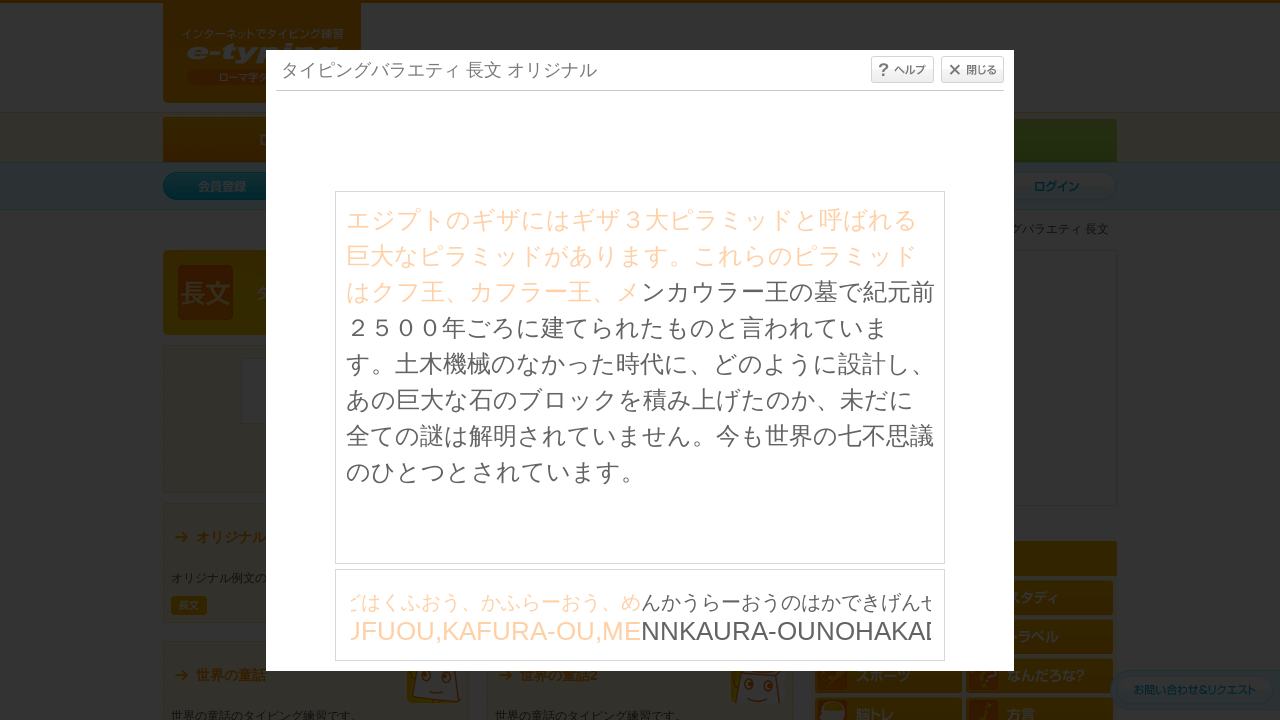

Waited 30ms before next keystroke
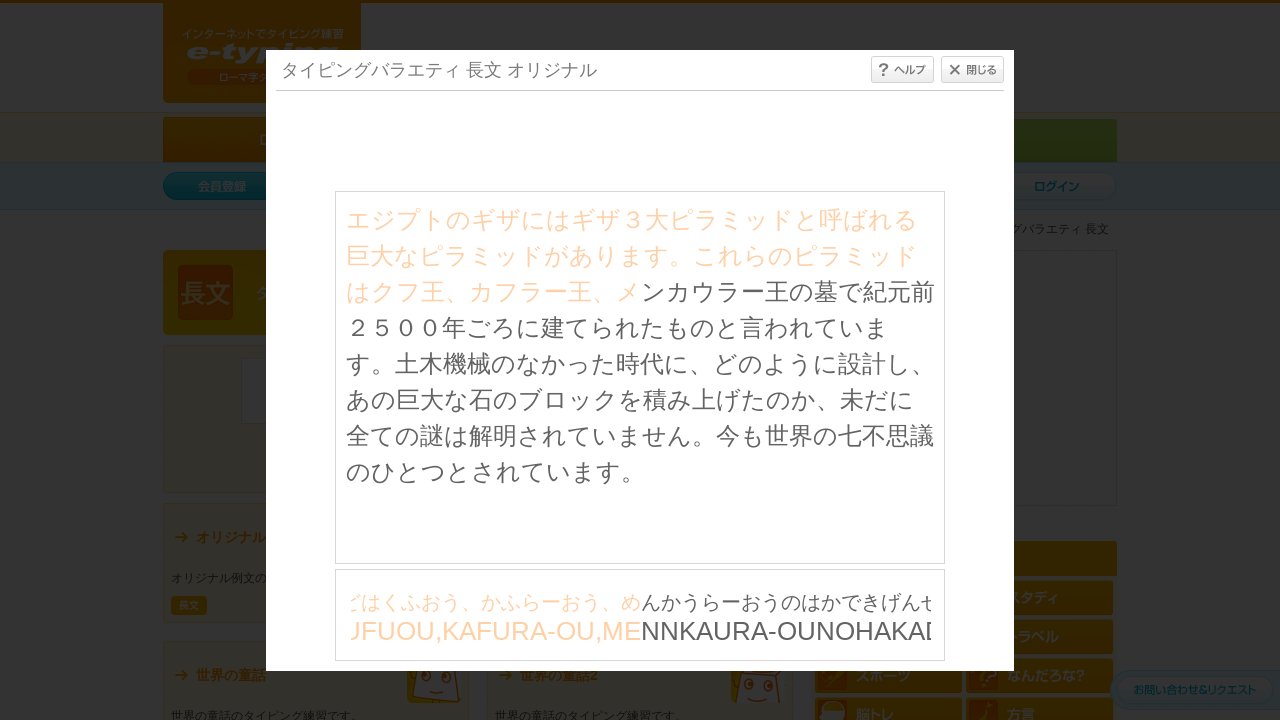

Typed character: 'N'
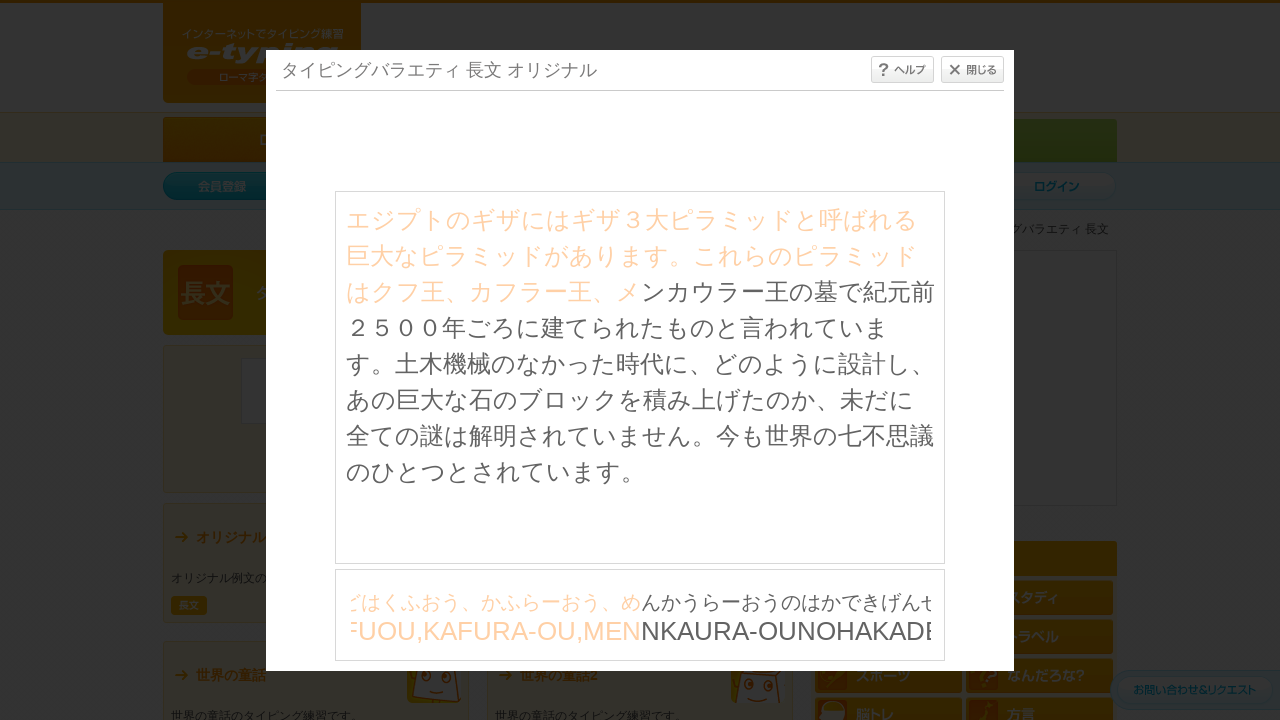

Waited 30ms before next keystroke
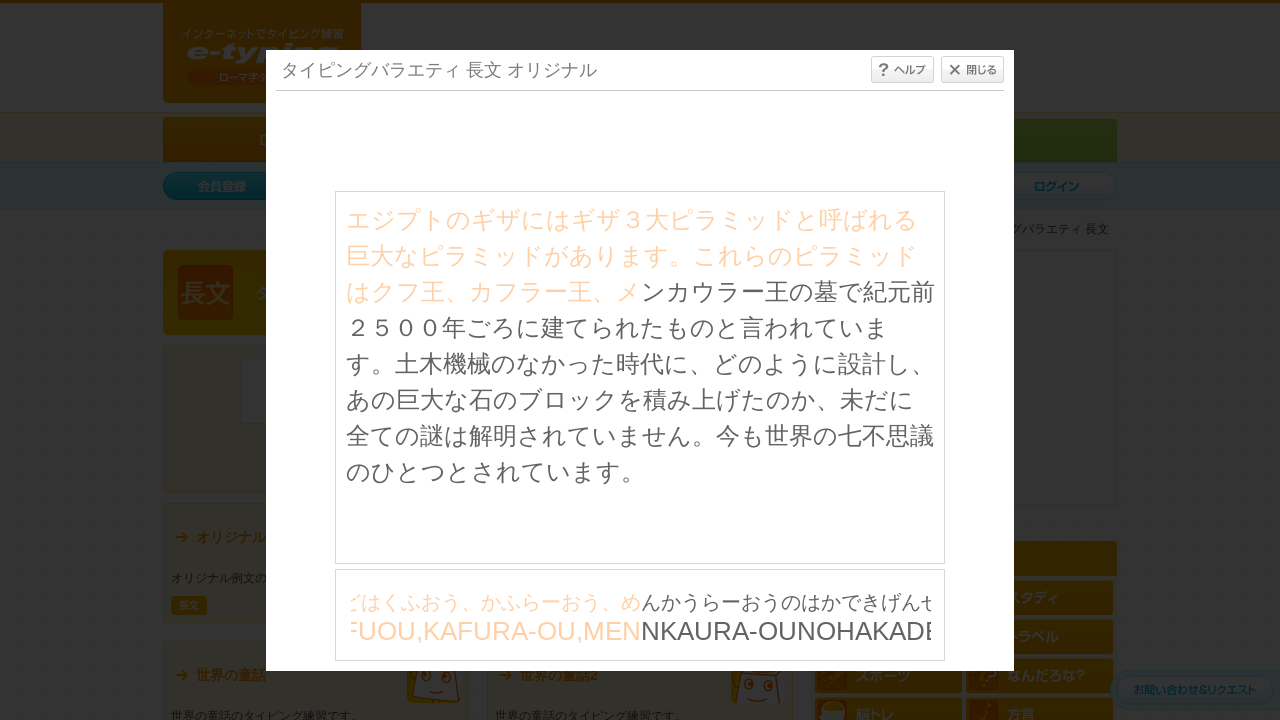

Typed character: 'N'
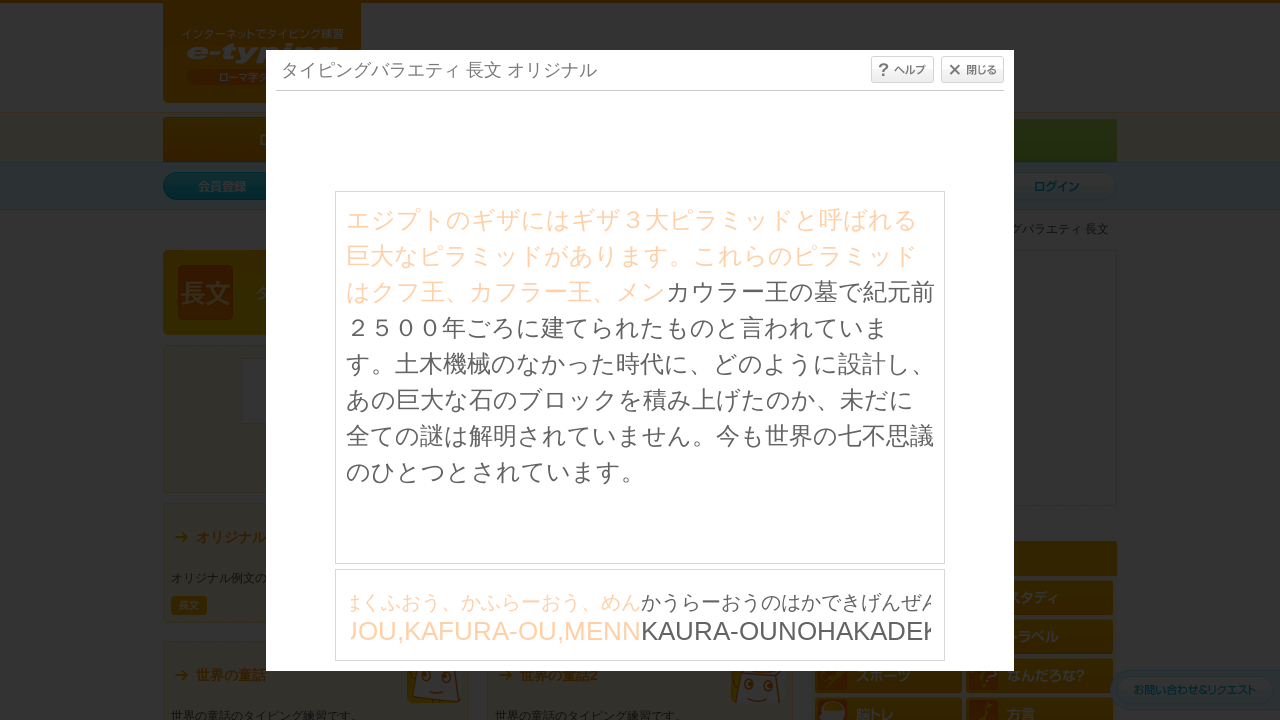

Waited 30ms before next keystroke
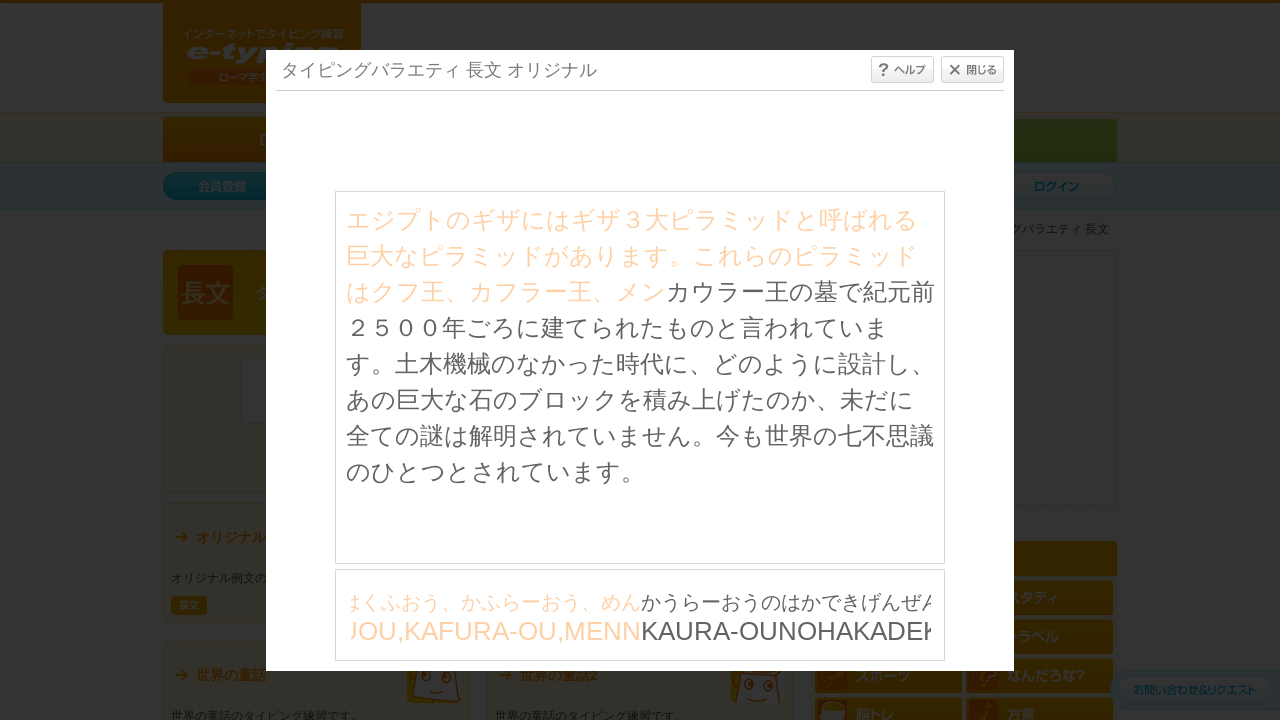

Typed character: 'K'
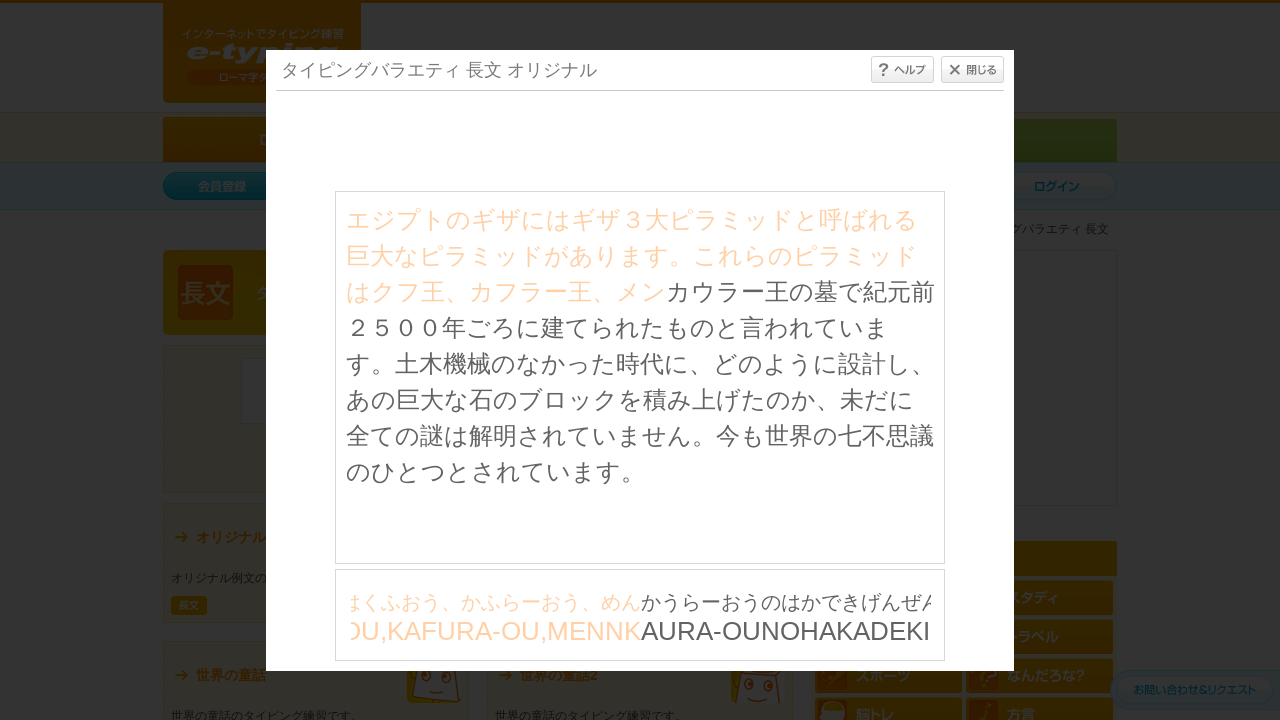

Waited 30ms before next keystroke
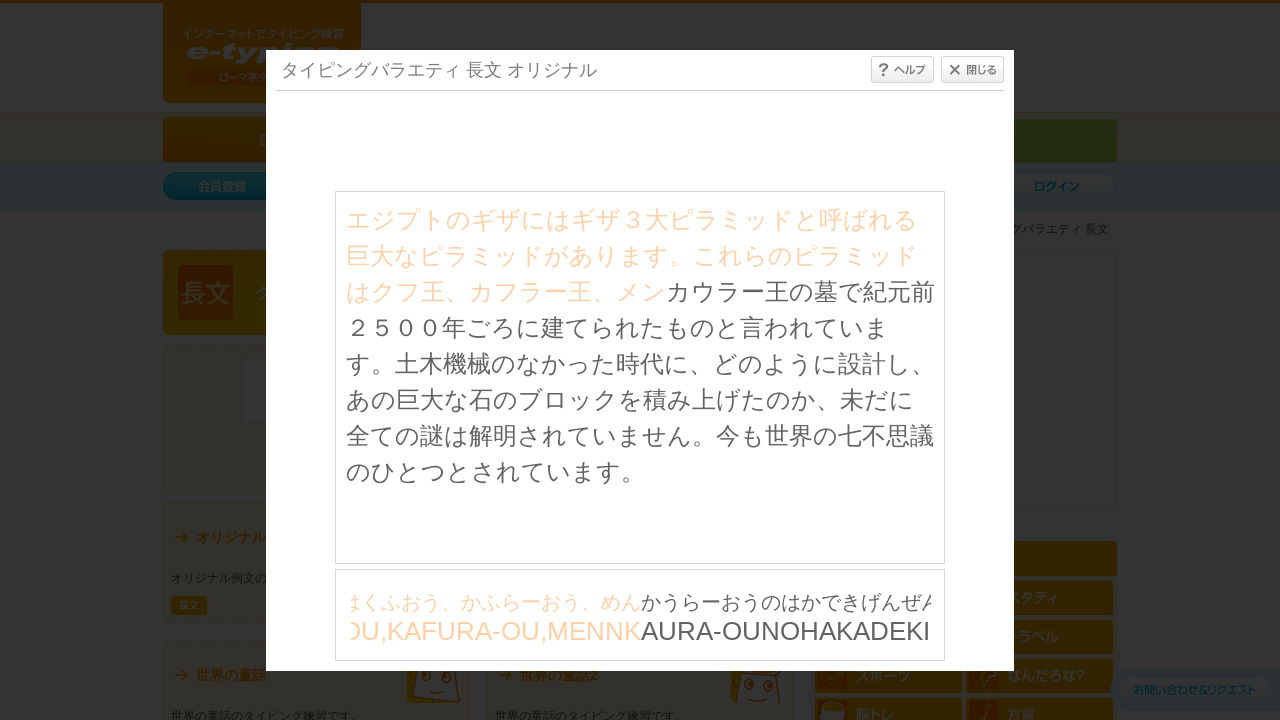

Typed character: 'A'
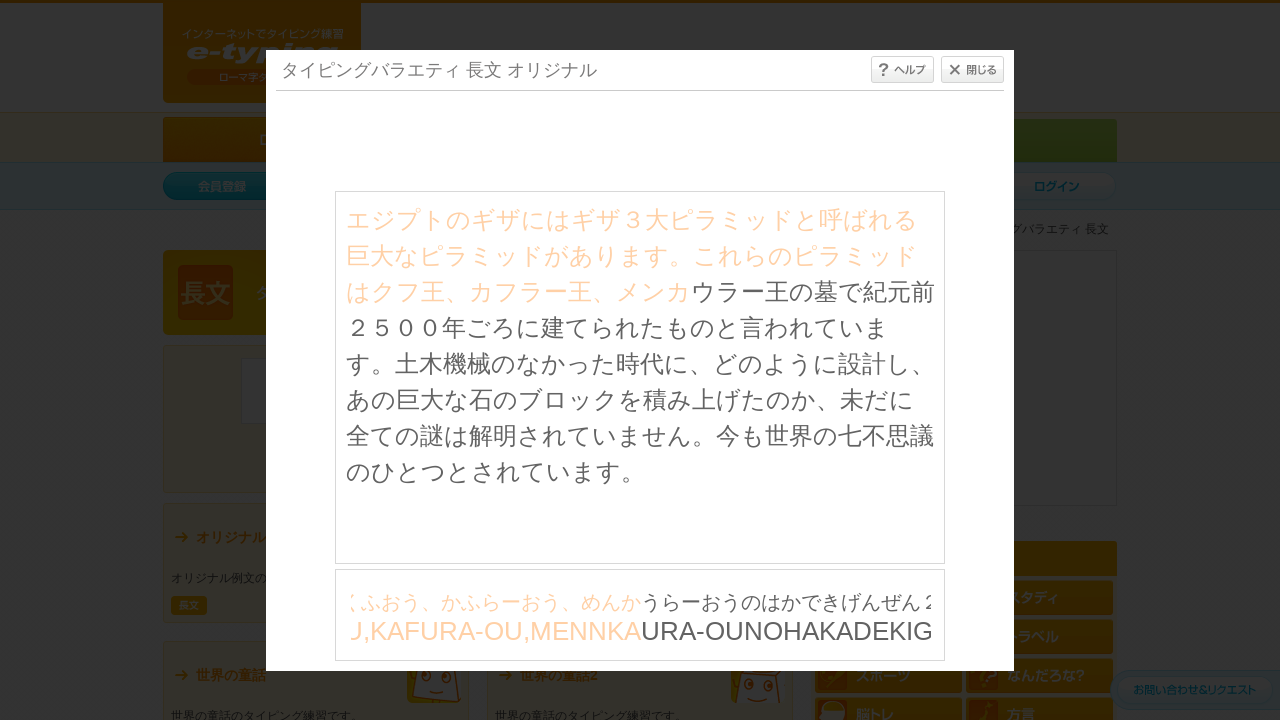

Waited 30ms before next keystroke
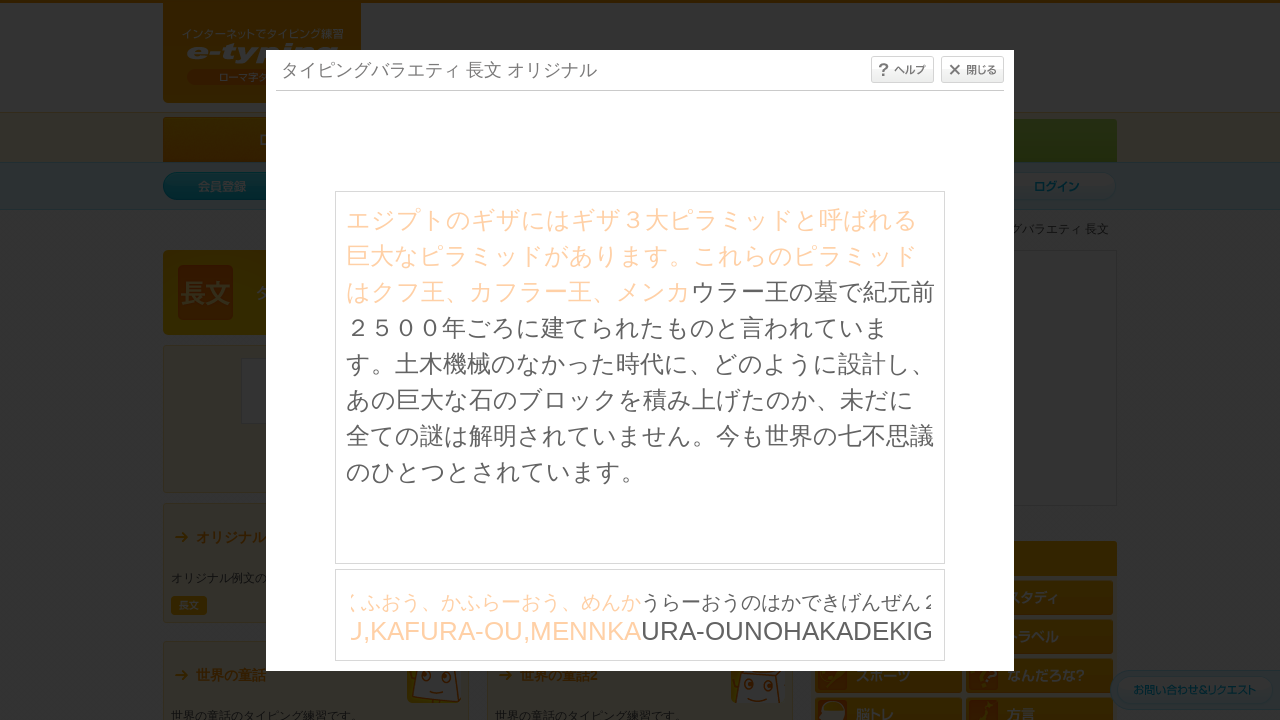

Typed character: 'U'
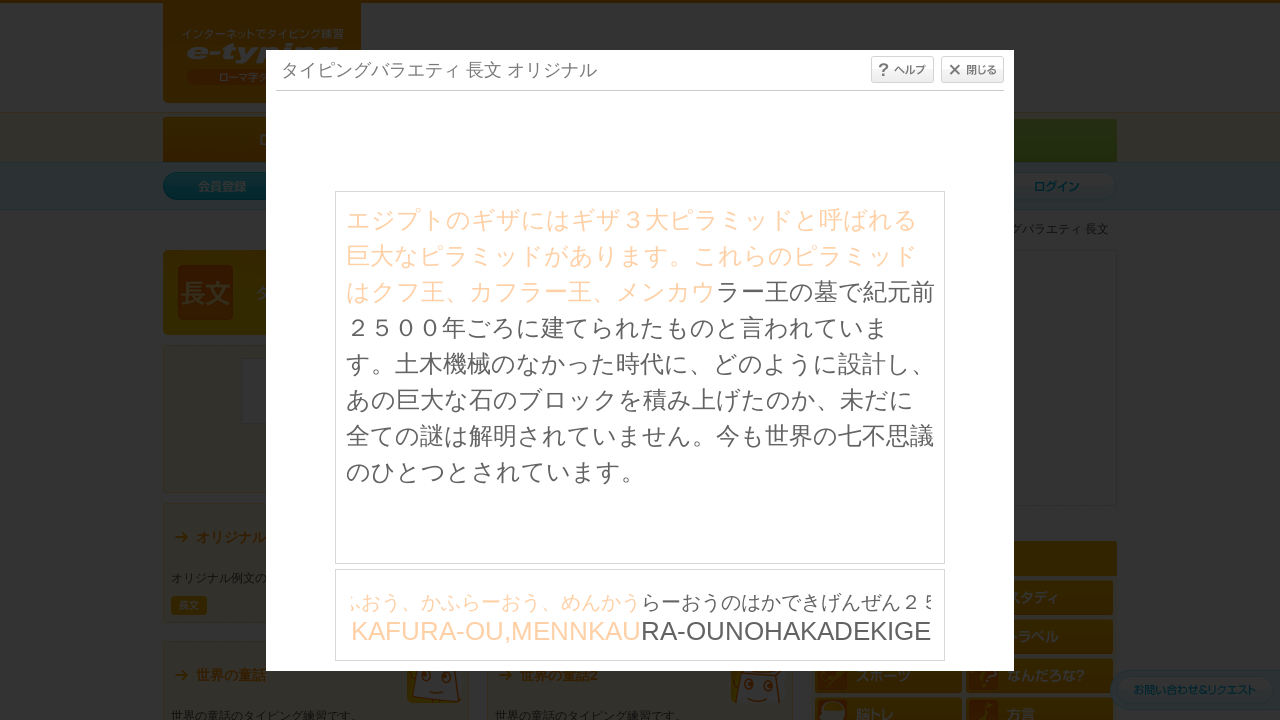

Waited 30ms before next keystroke
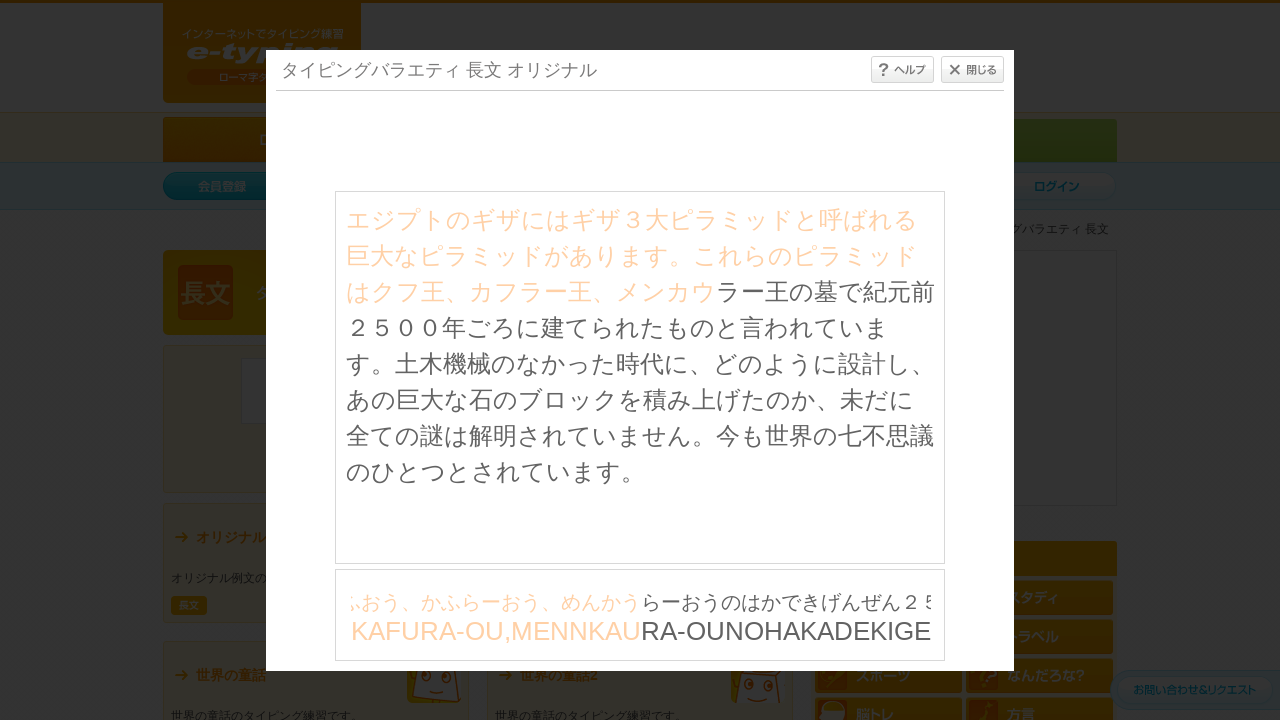

Typed character: 'R'
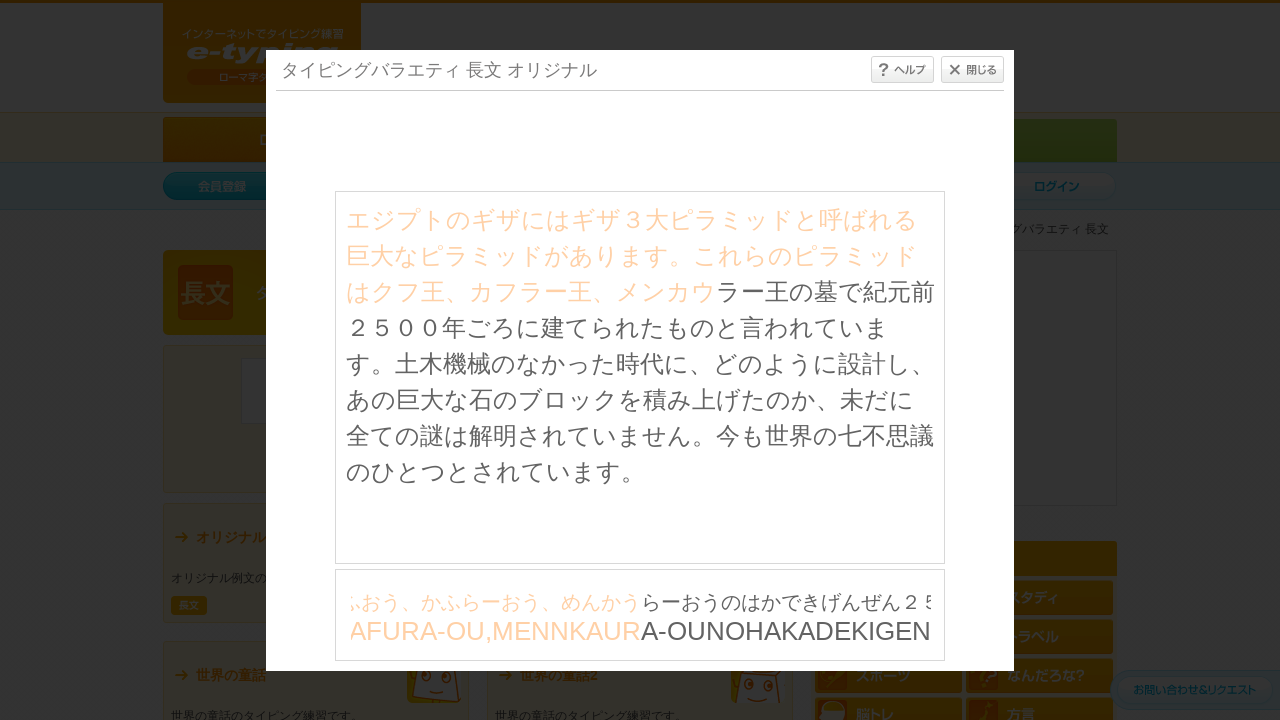

Waited 30ms before next keystroke
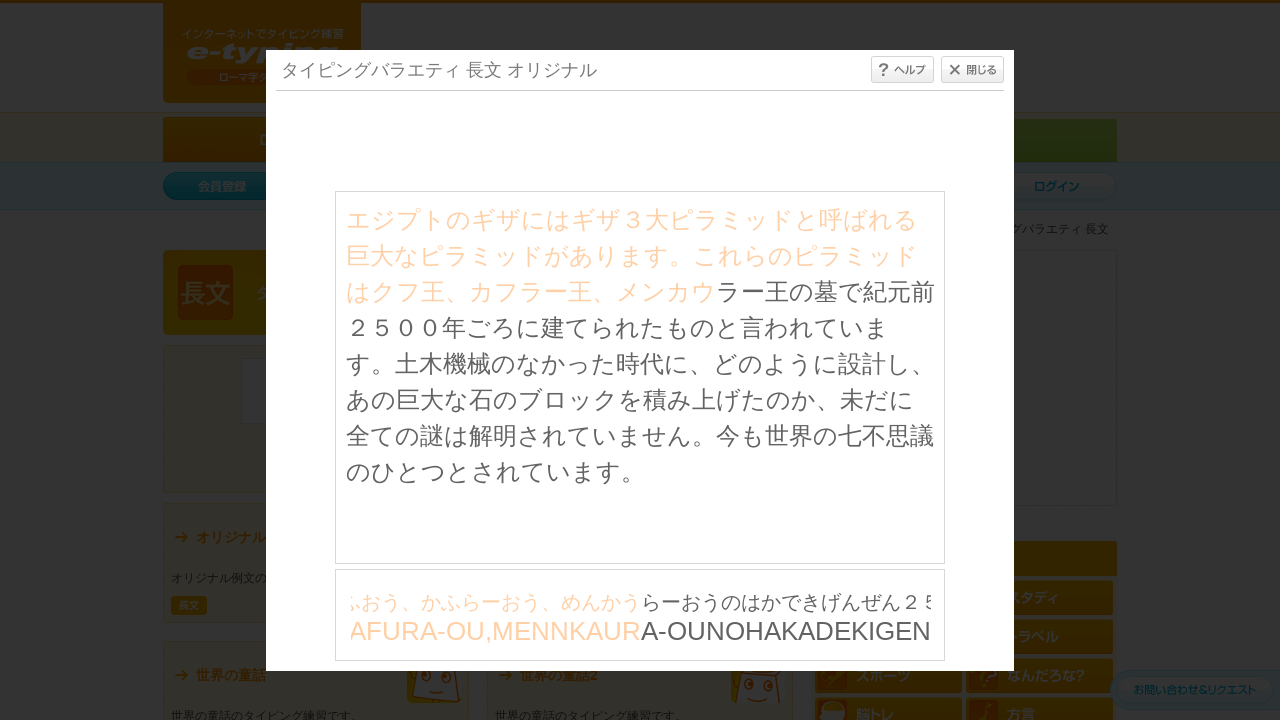

Typed character: 'A'
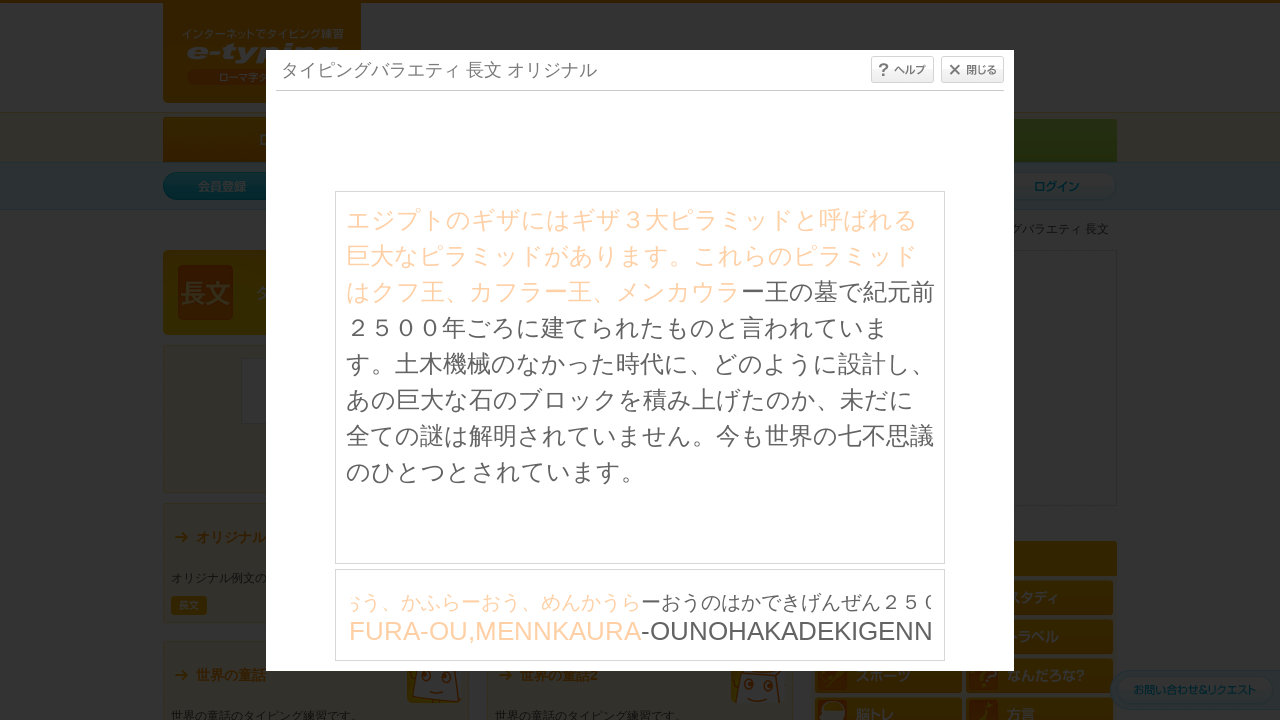

Waited 30ms before next keystroke
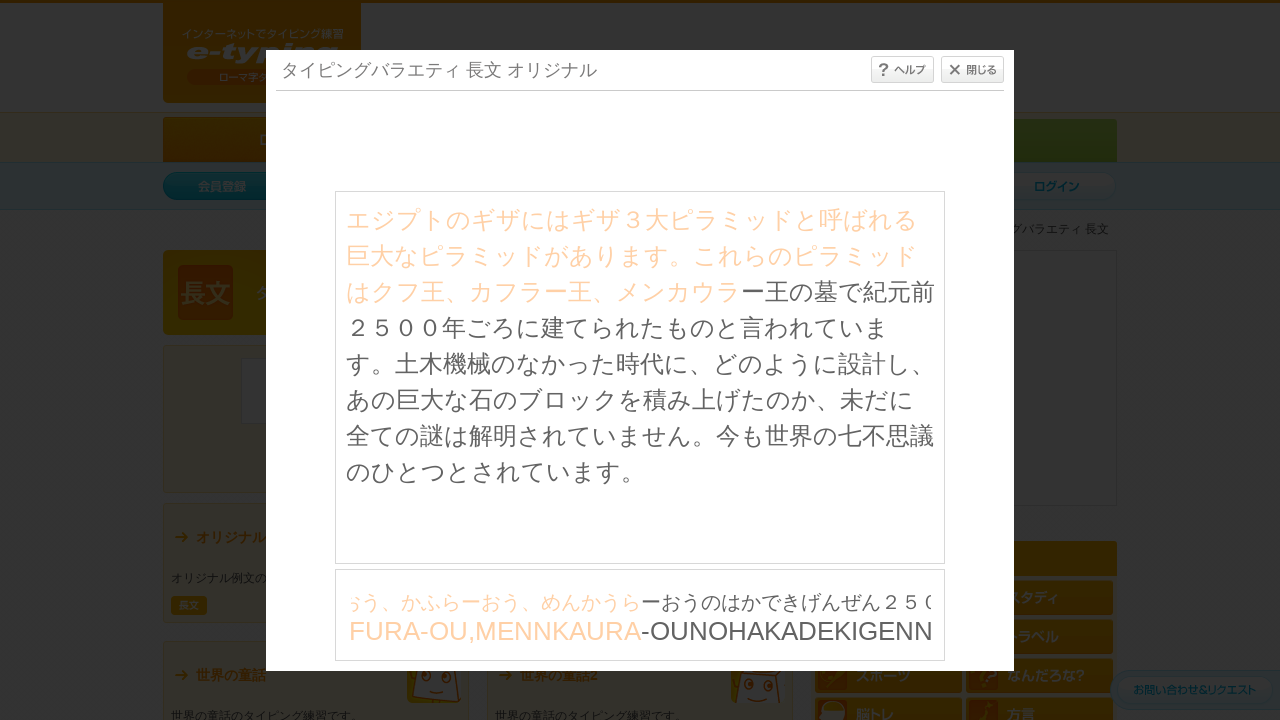

Typed character: '-'
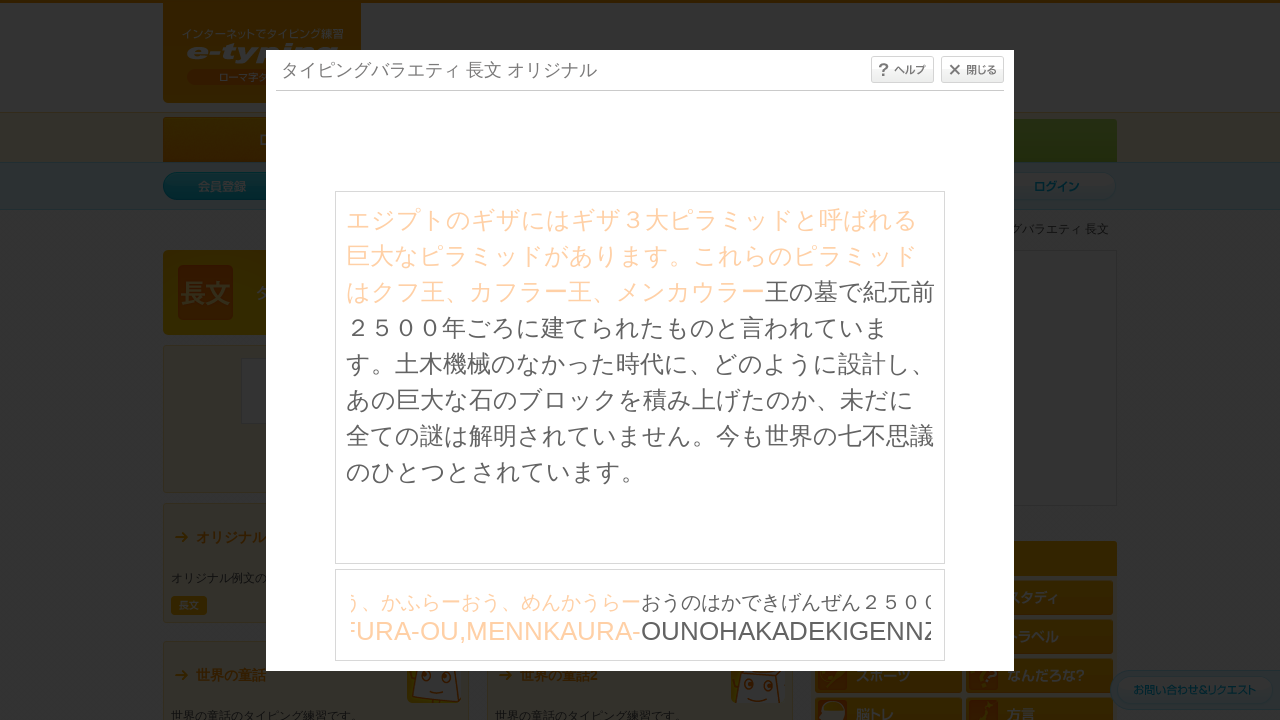

Waited 30ms before next keystroke
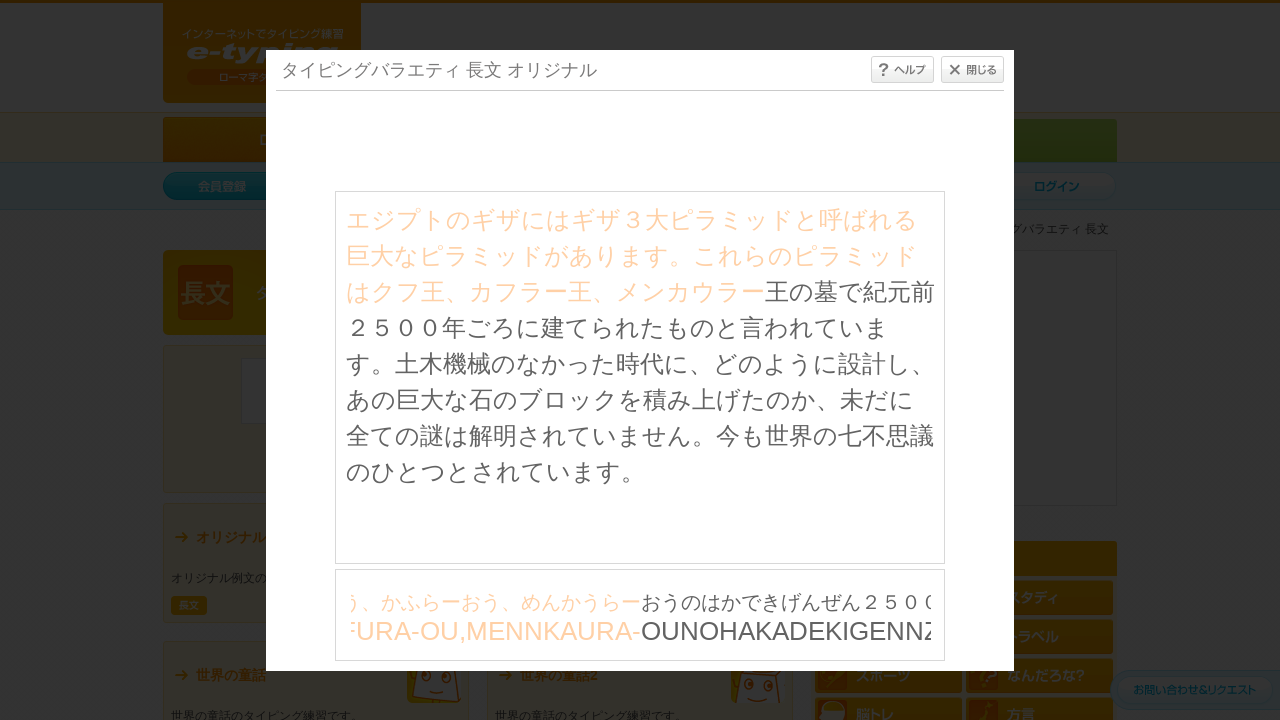

Typed character: 'O'
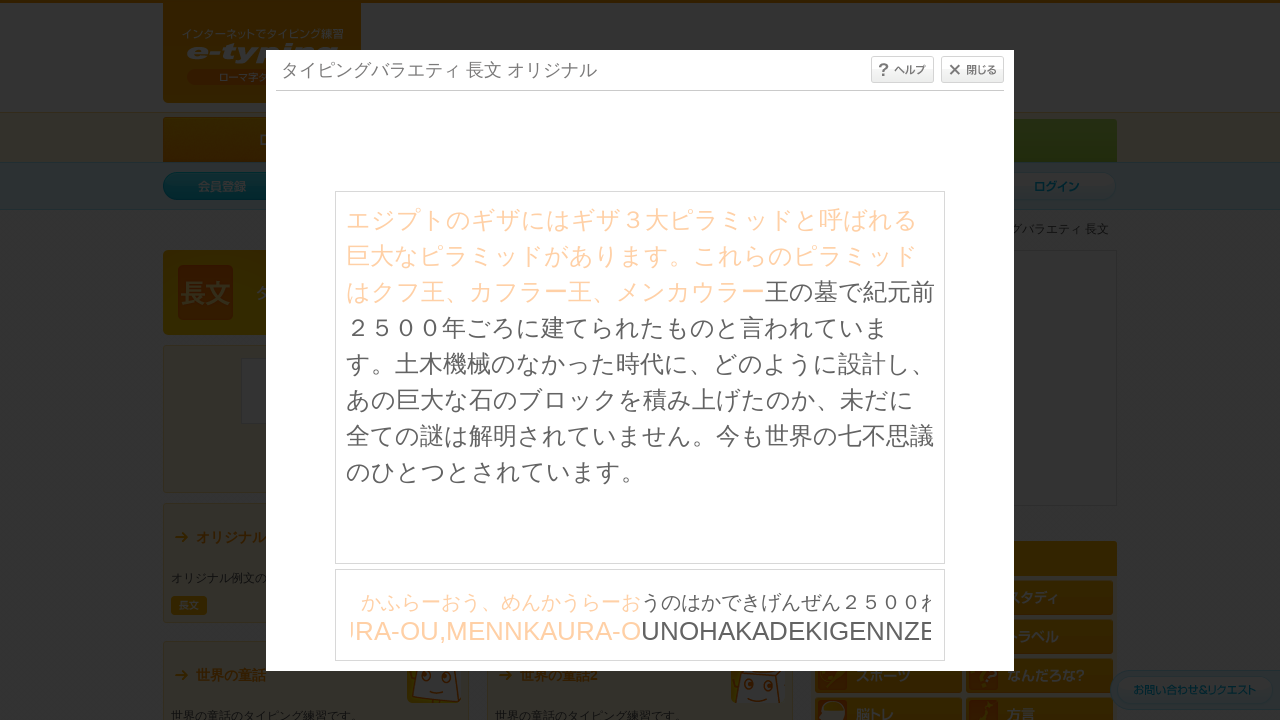

Waited 30ms before next keystroke
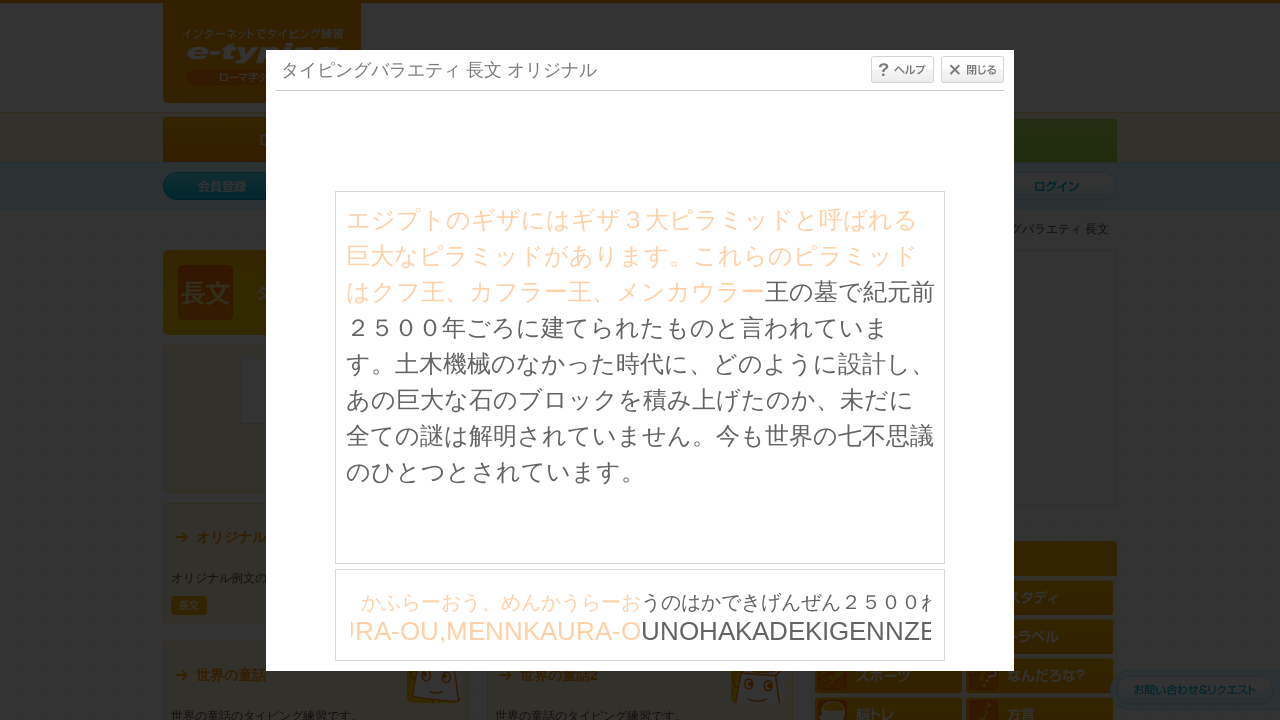

Typed character: 'U'
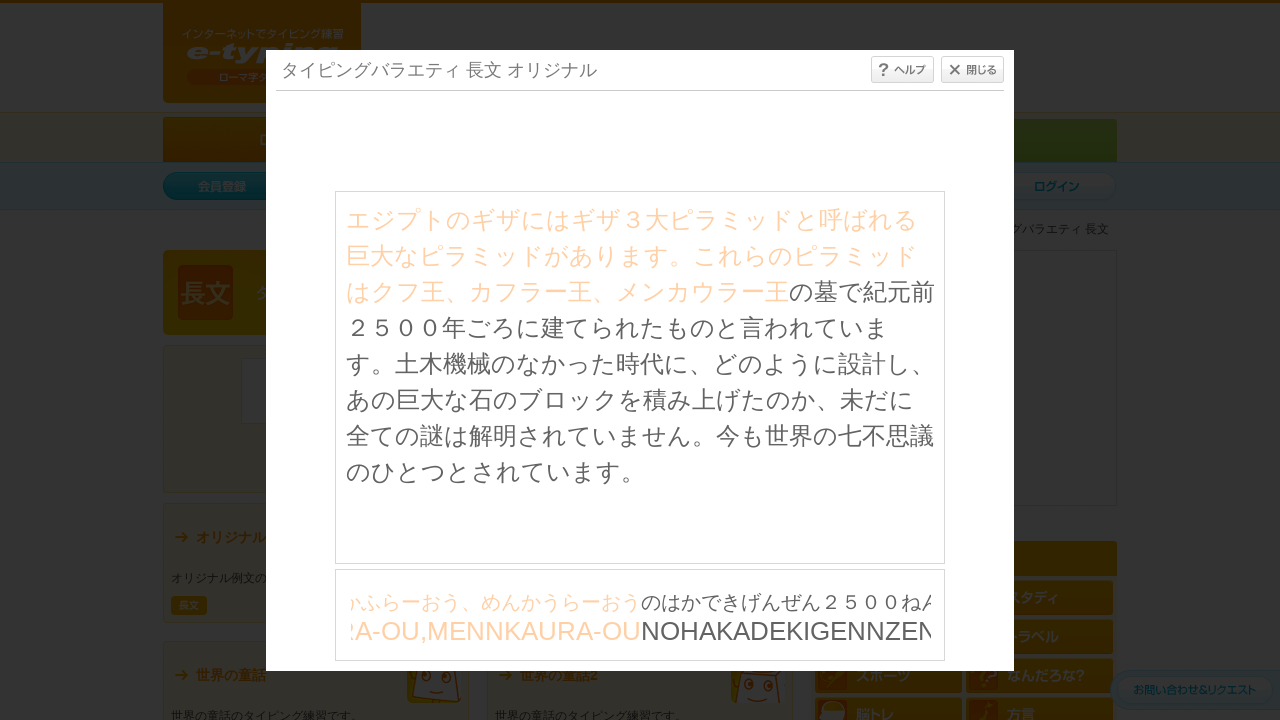

Waited 30ms before next keystroke
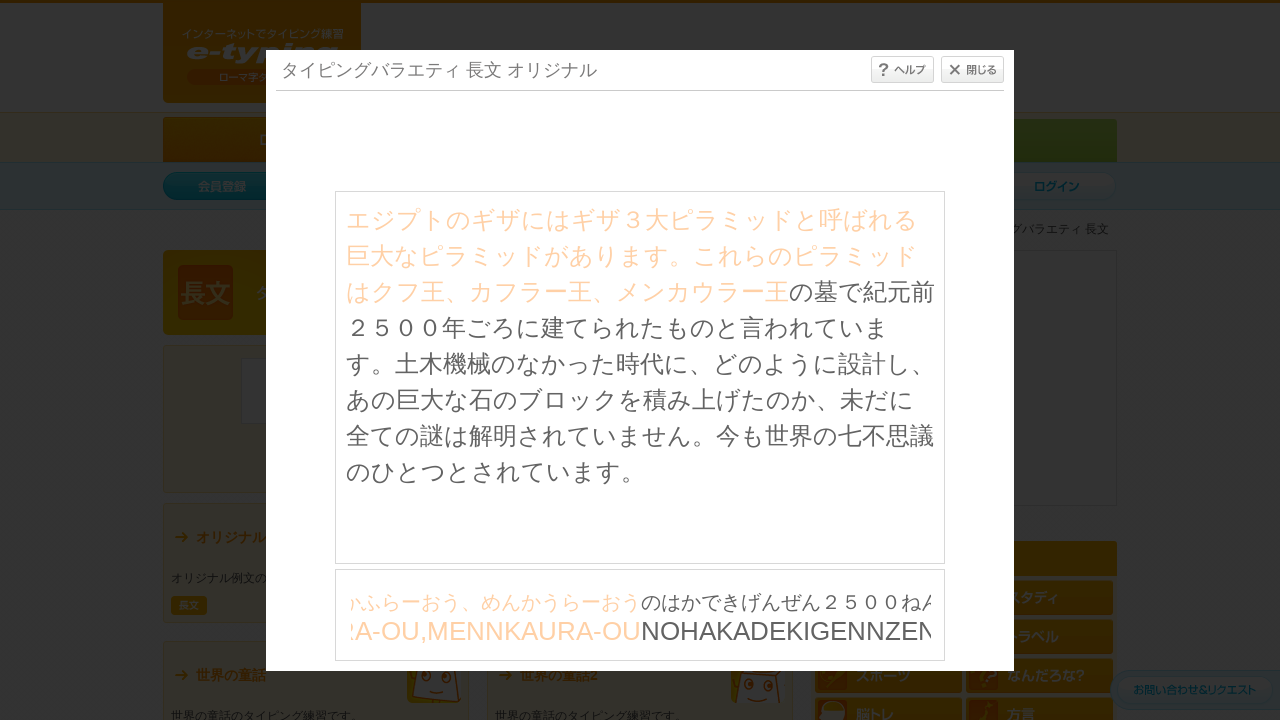

Typed character: 'N'
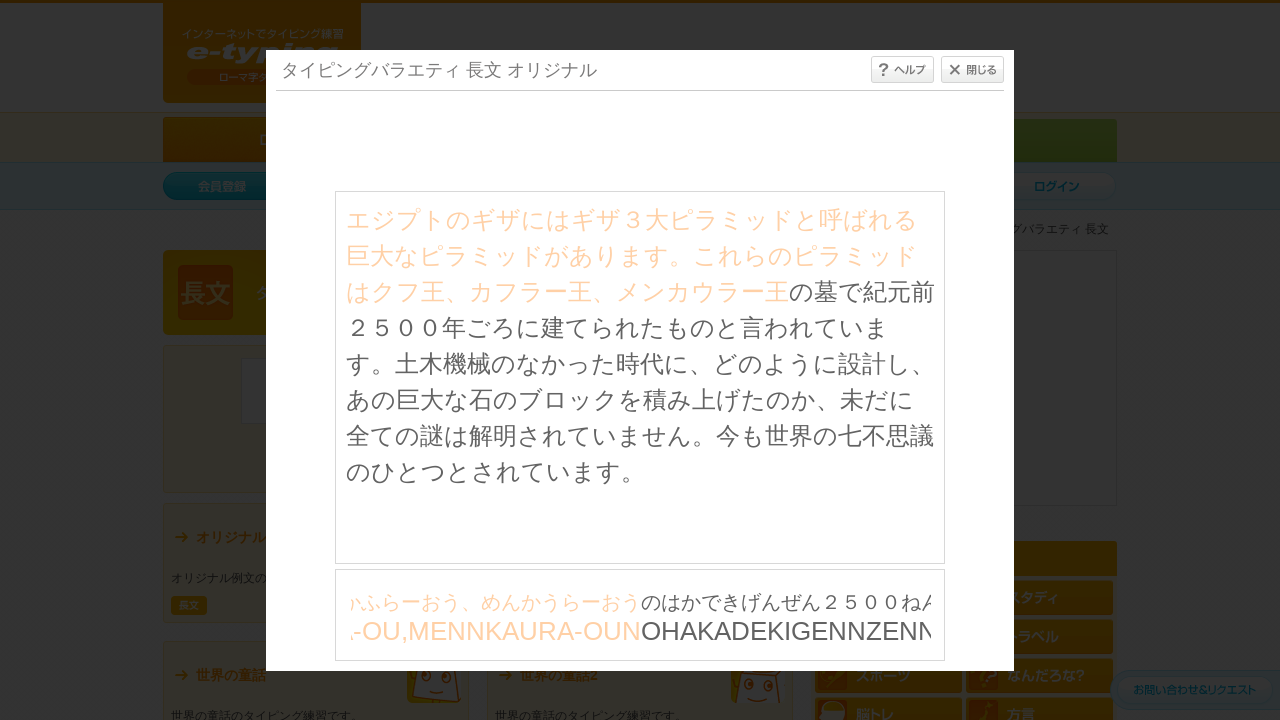

Waited 30ms before next keystroke
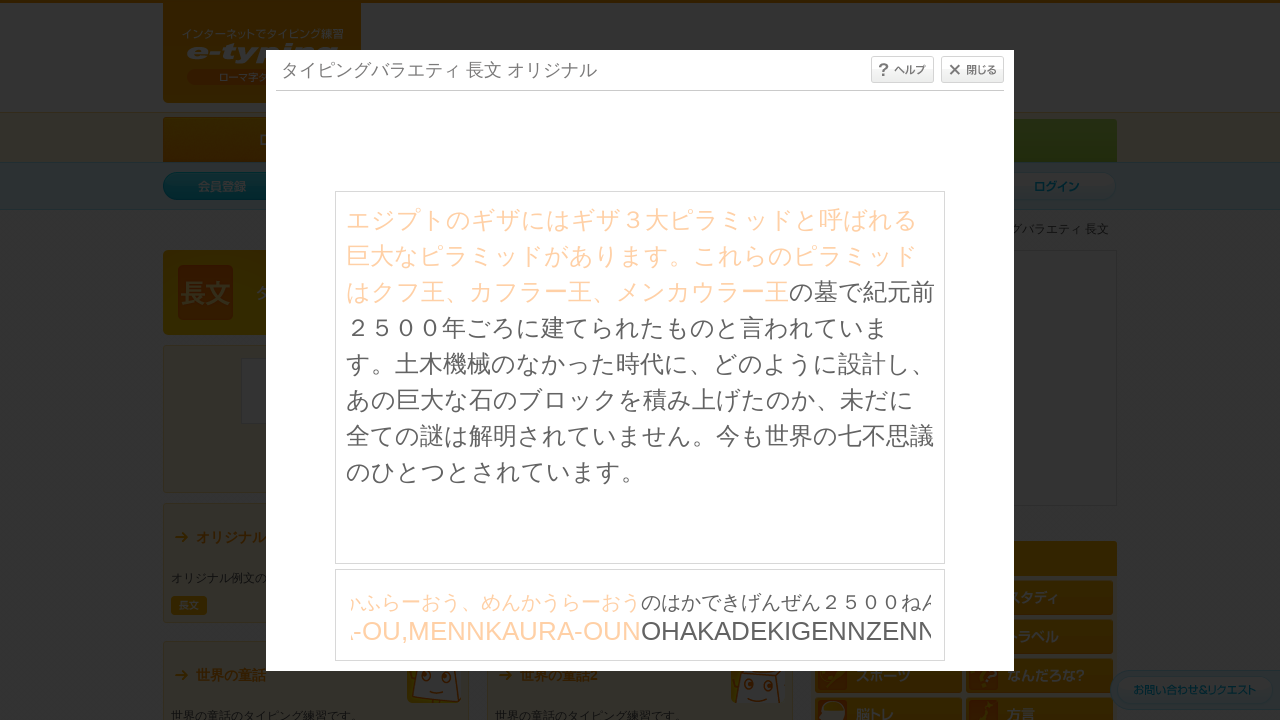

Typed character: 'O'
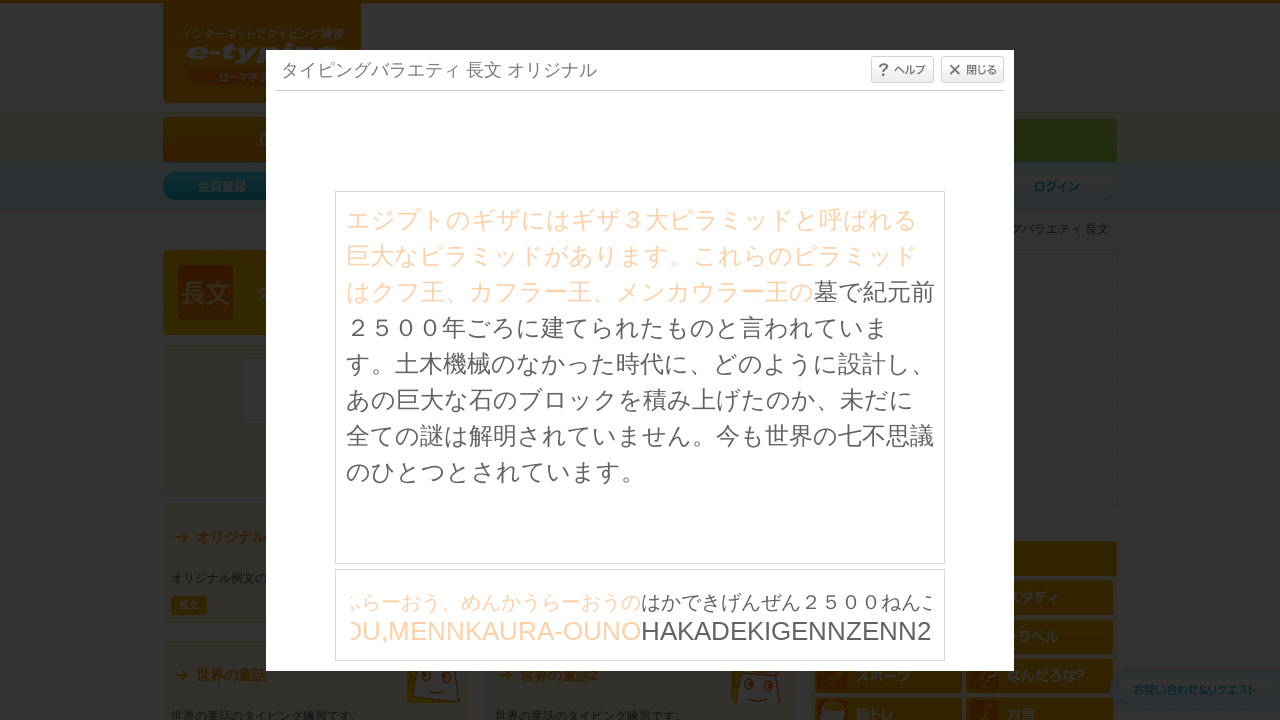

Waited 30ms before next keystroke
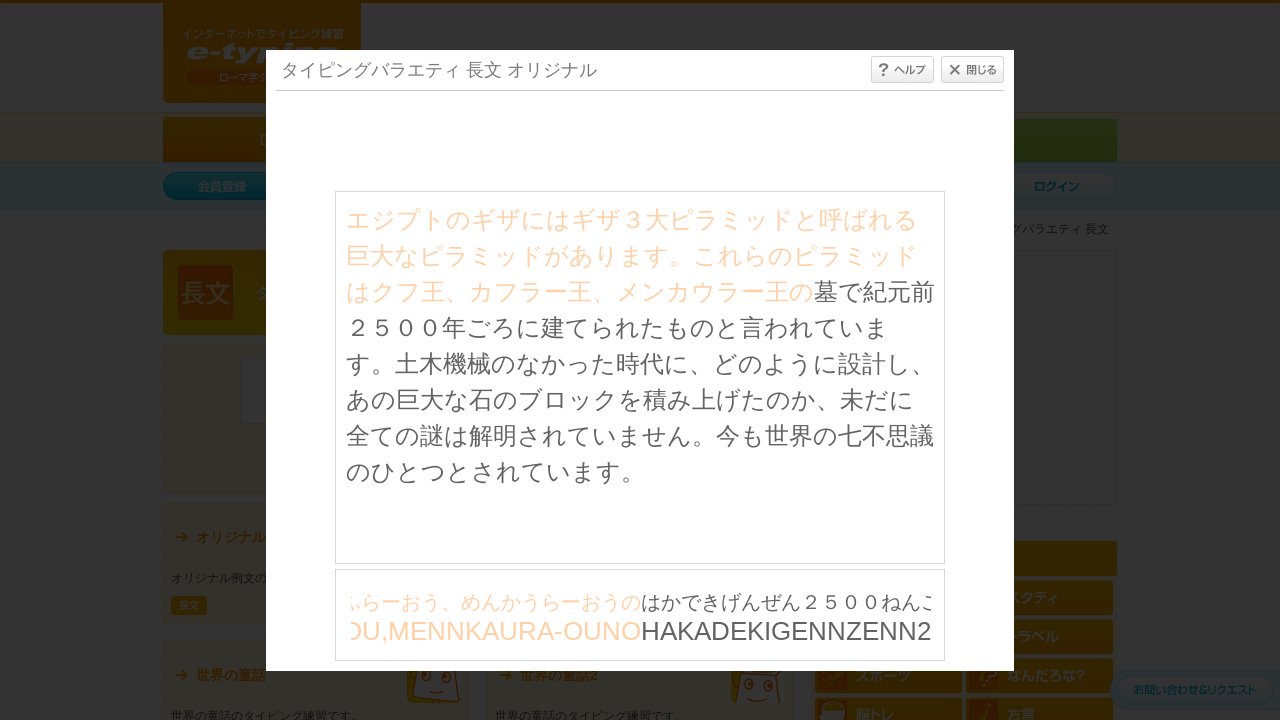

Typed character: 'H'
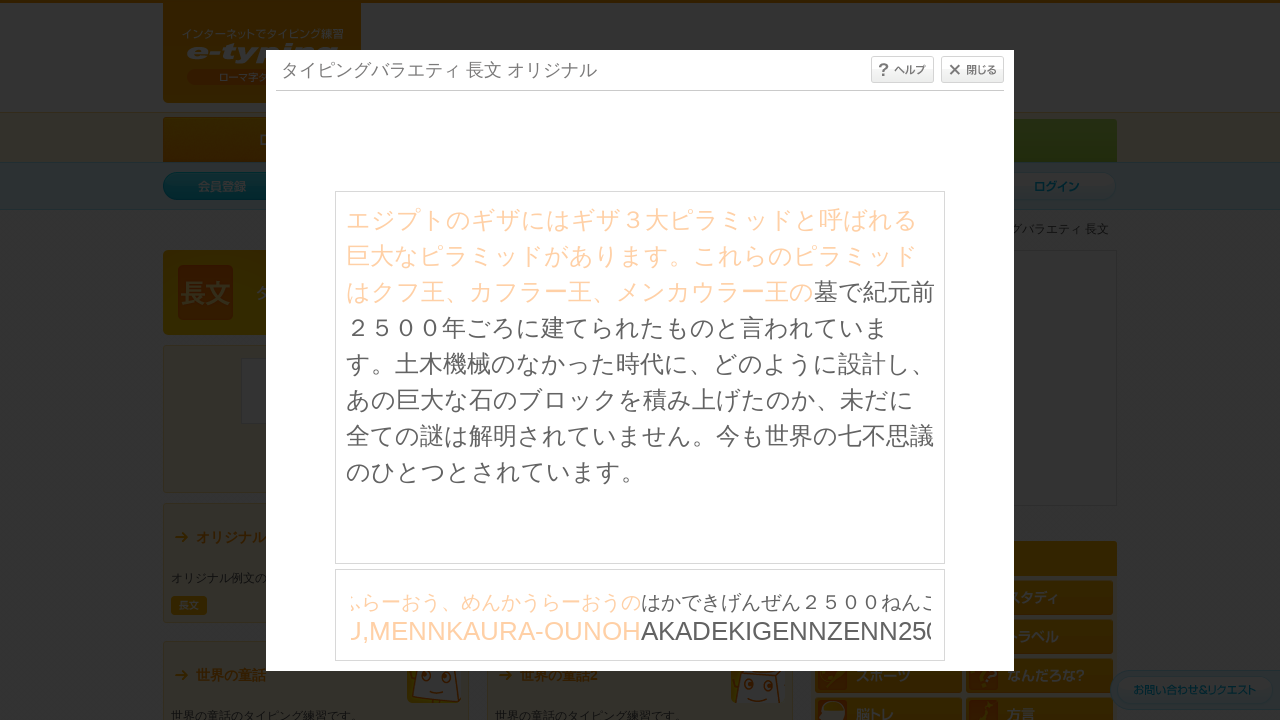

Waited 30ms before next keystroke
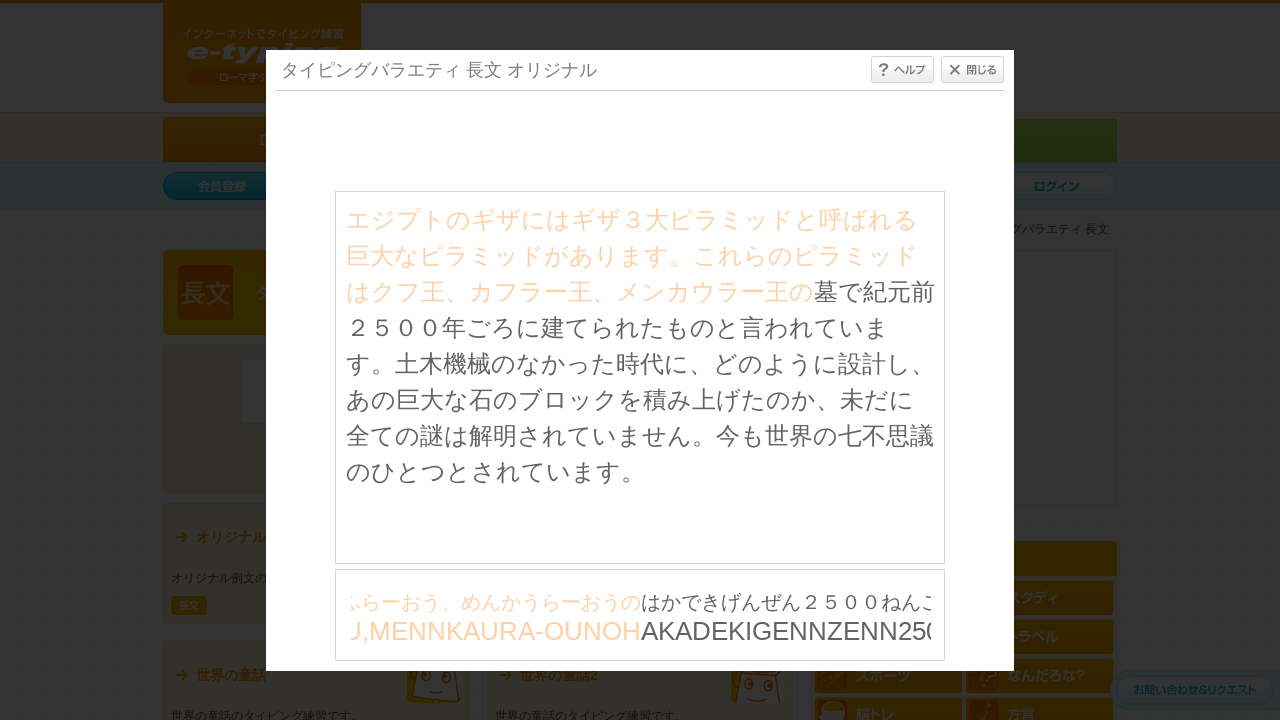

Typed character: 'A'
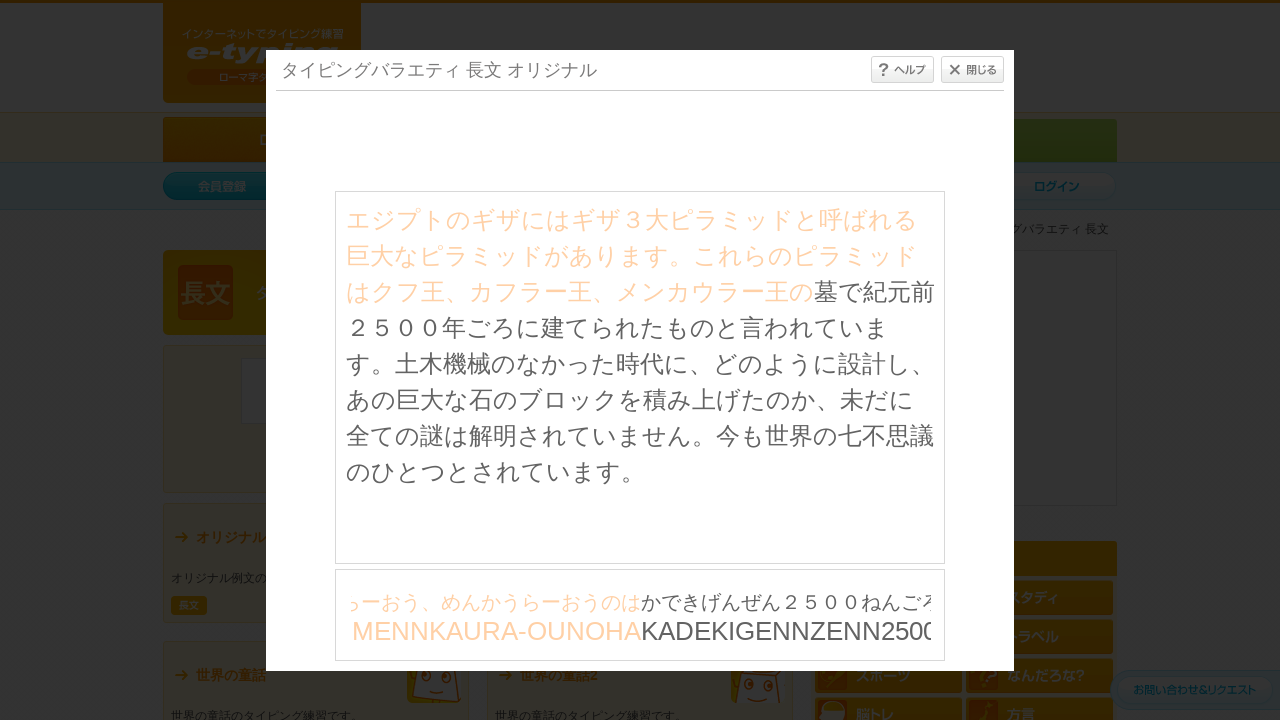

Waited 30ms before next keystroke
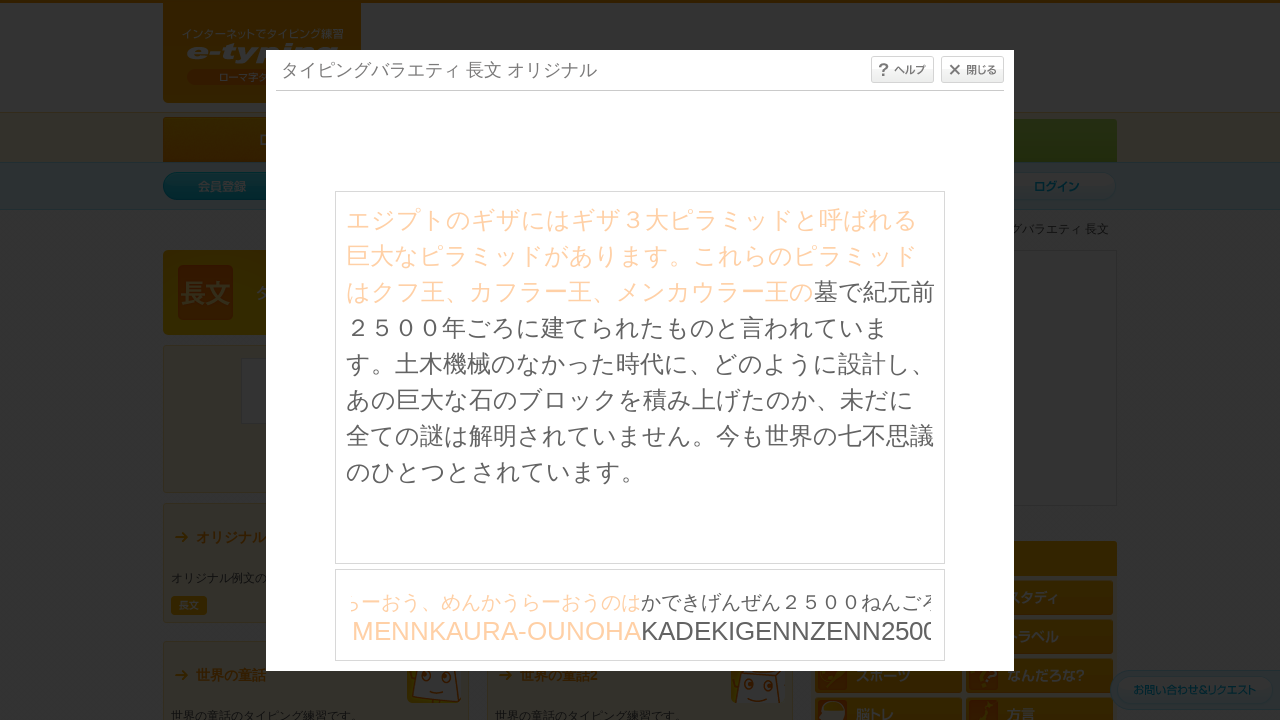

Typed character: 'K'
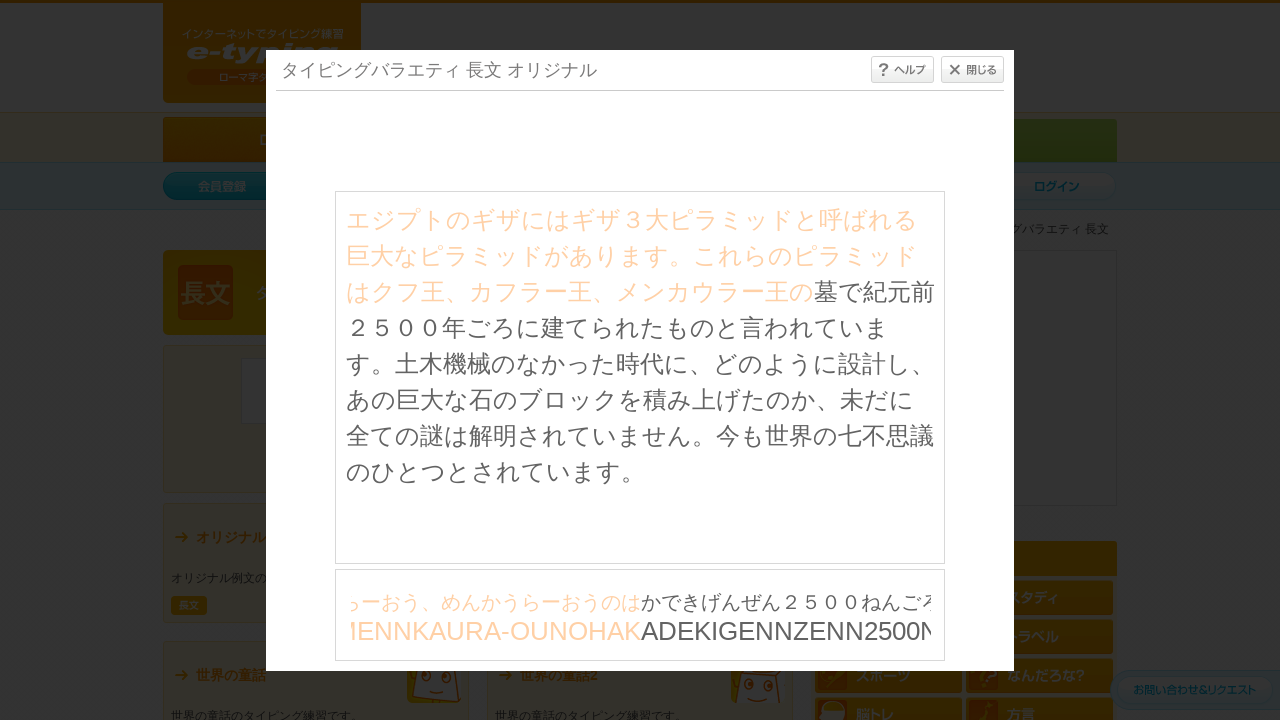

Waited 30ms before next keystroke
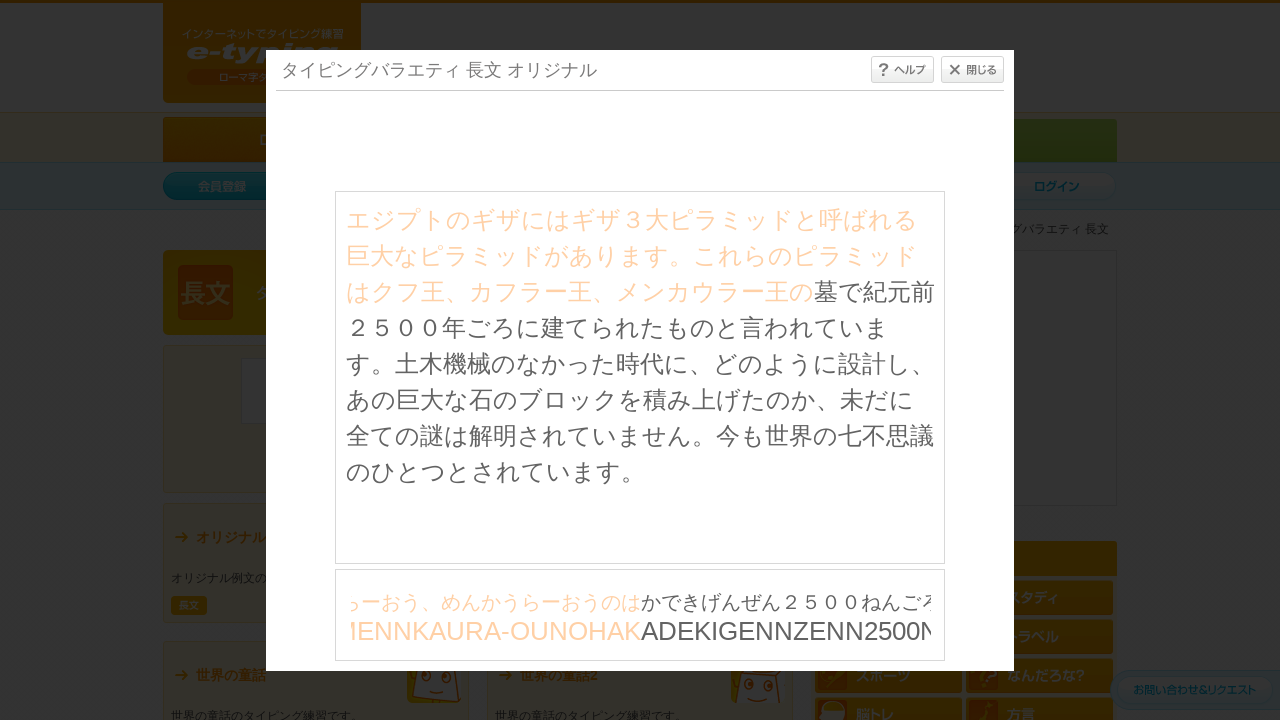

Typed character: 'A'
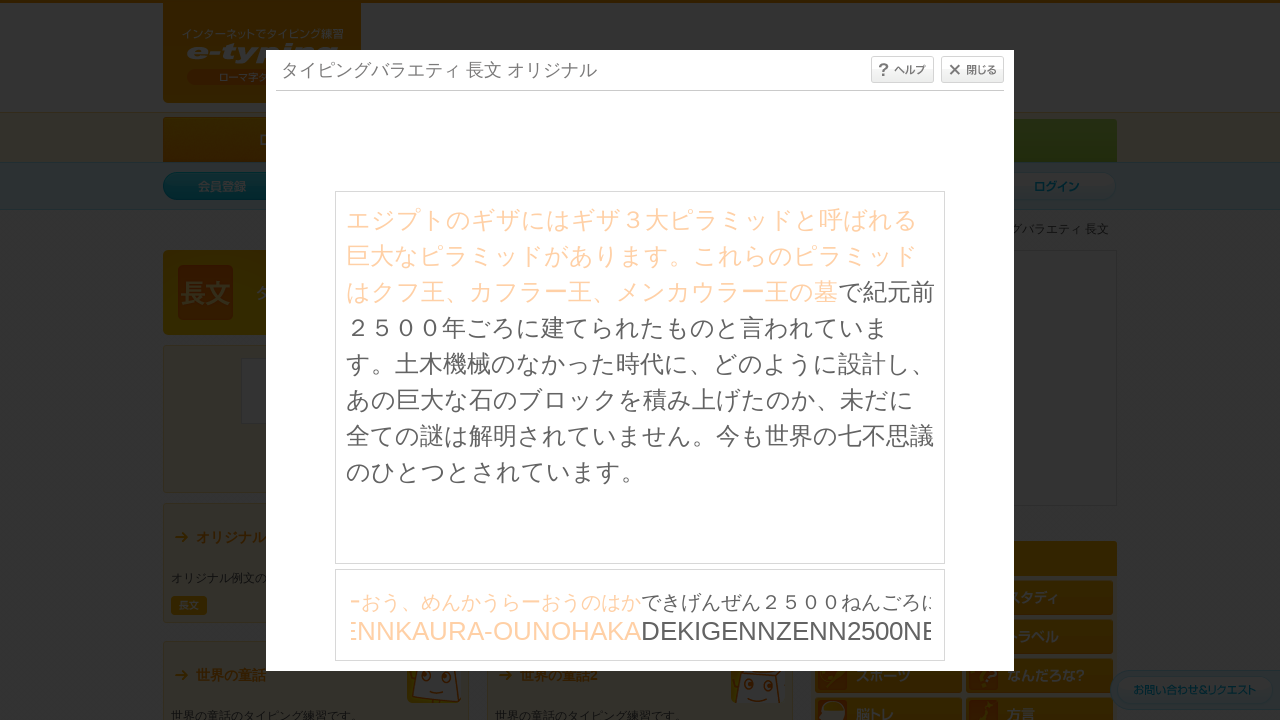

Waited 30ms before next keystroke
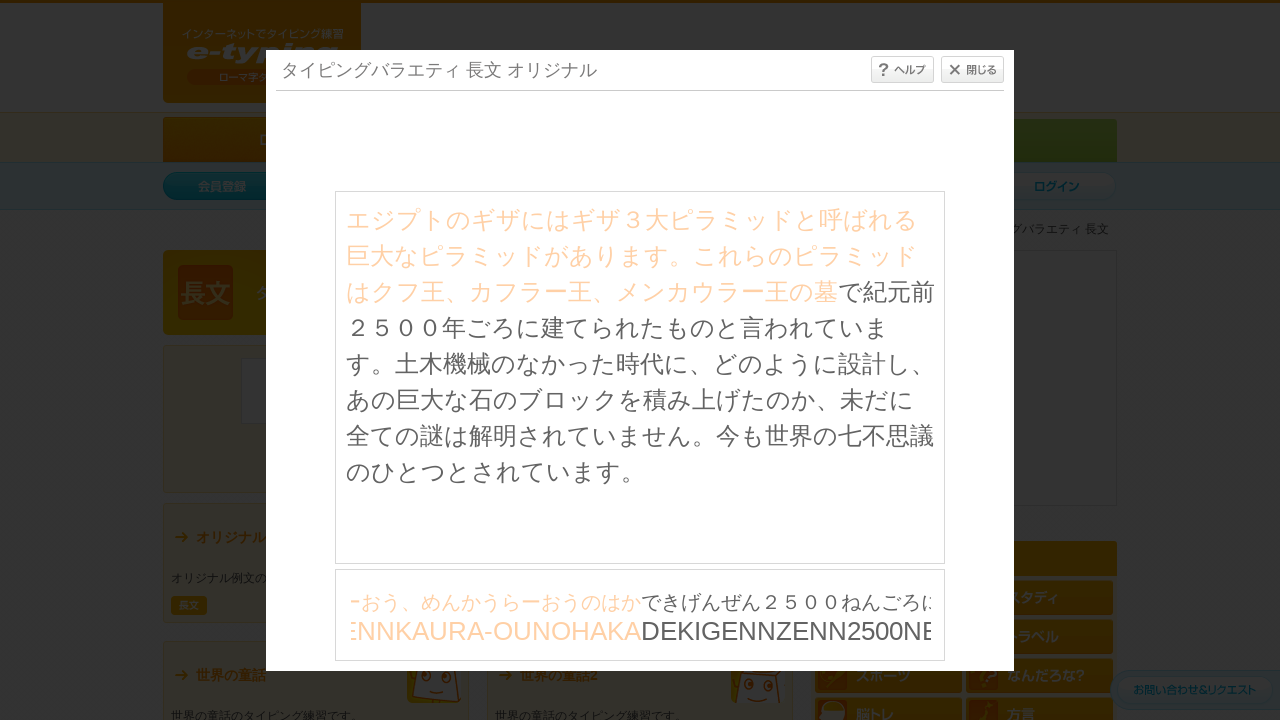

Typed character: 'D'
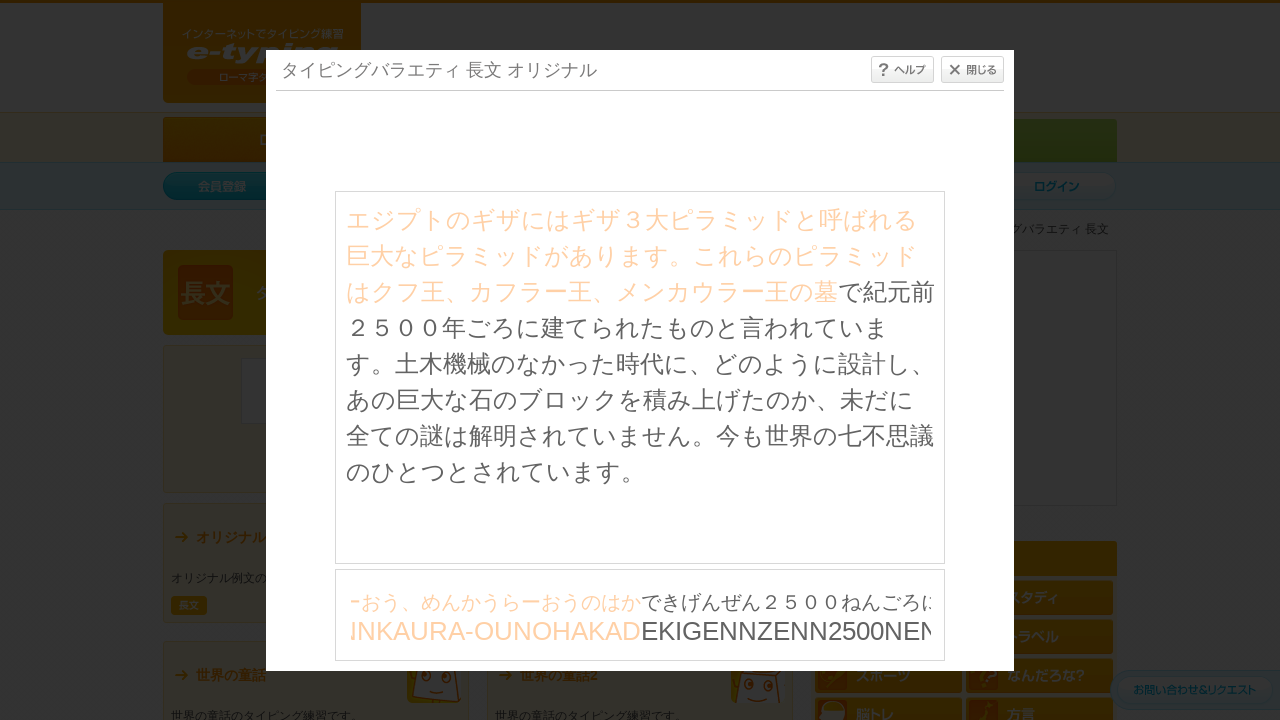

Waited 30ms before next keystroke
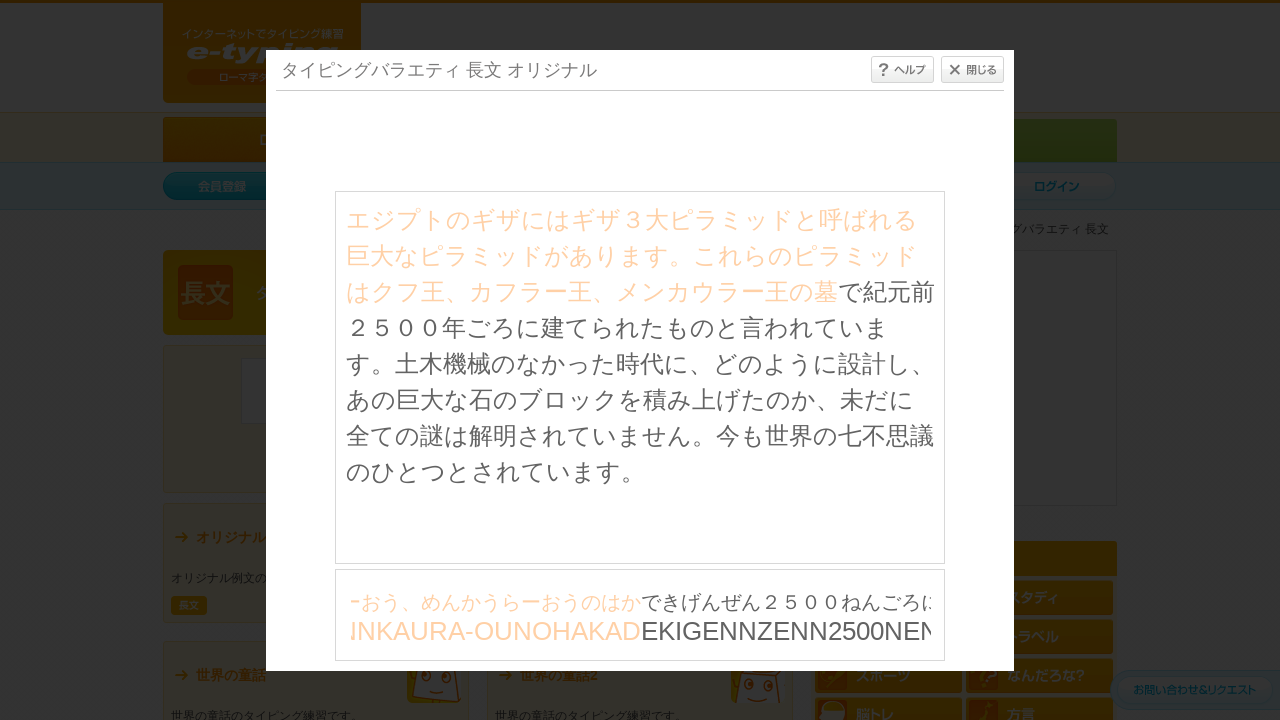

Typed character: 'E'
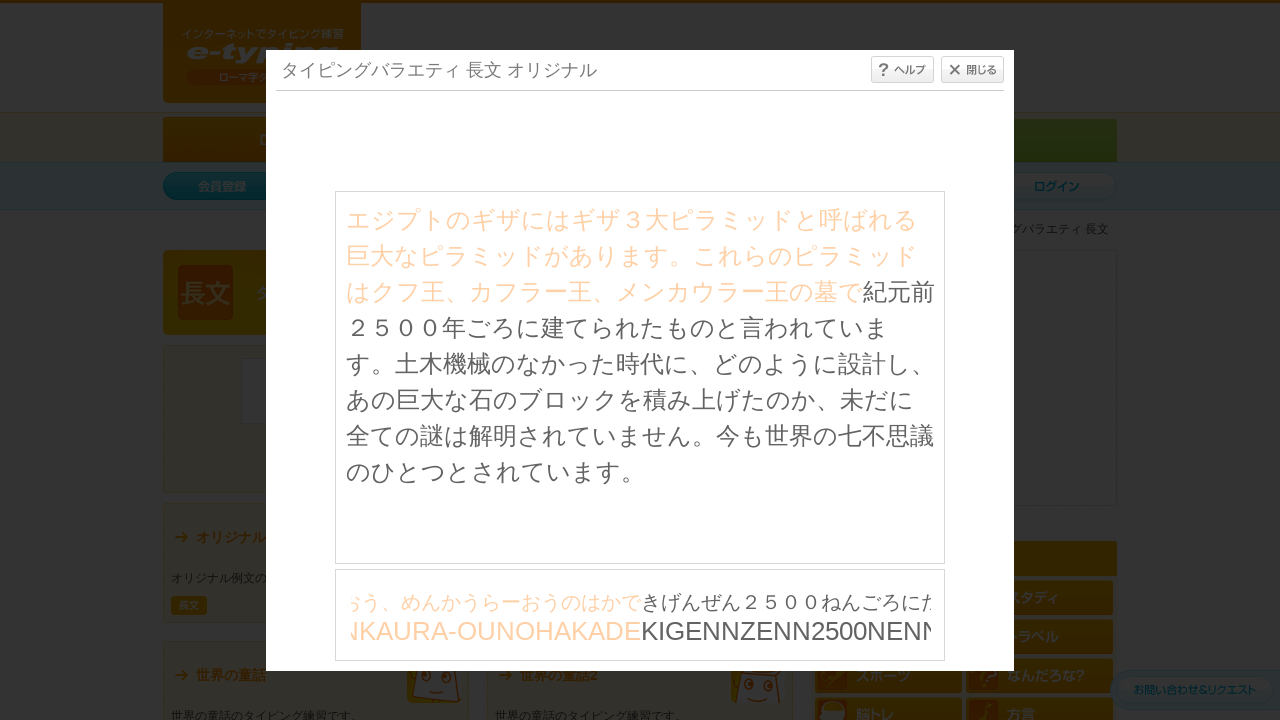

Waited 30ms before next keystroke
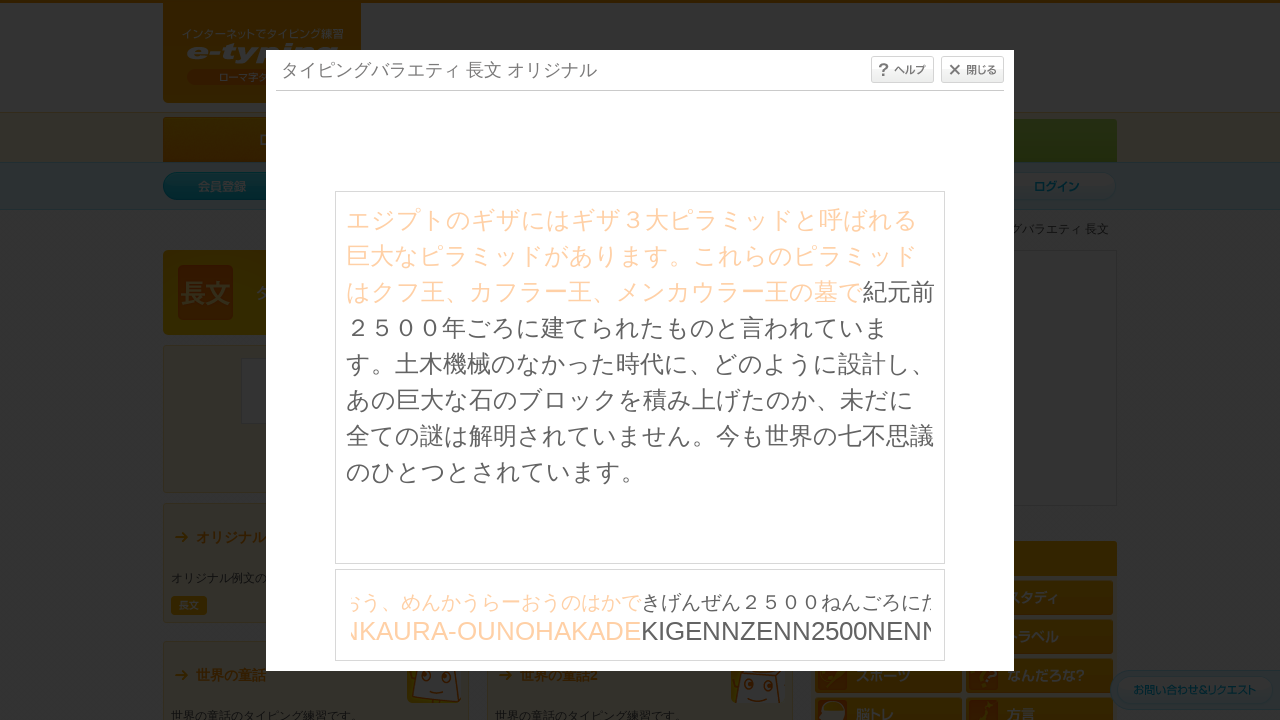

Typed character: 'K'
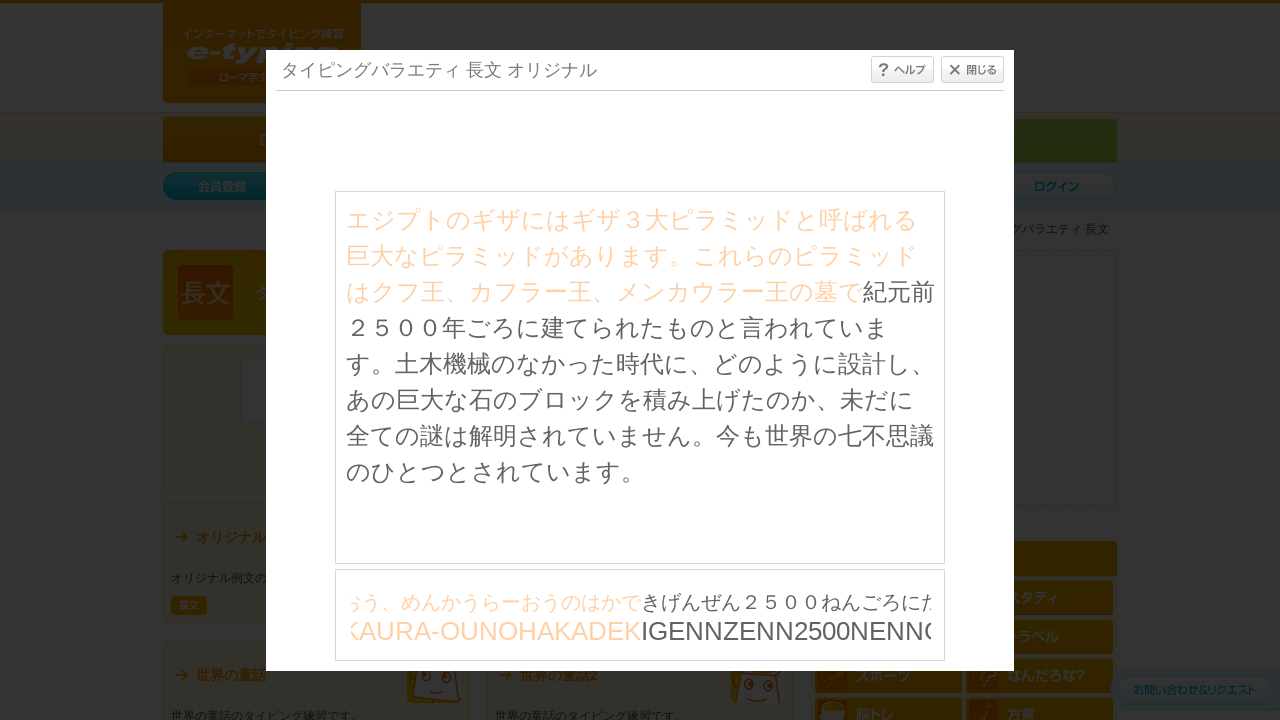

Waited 30ms before next keystroke
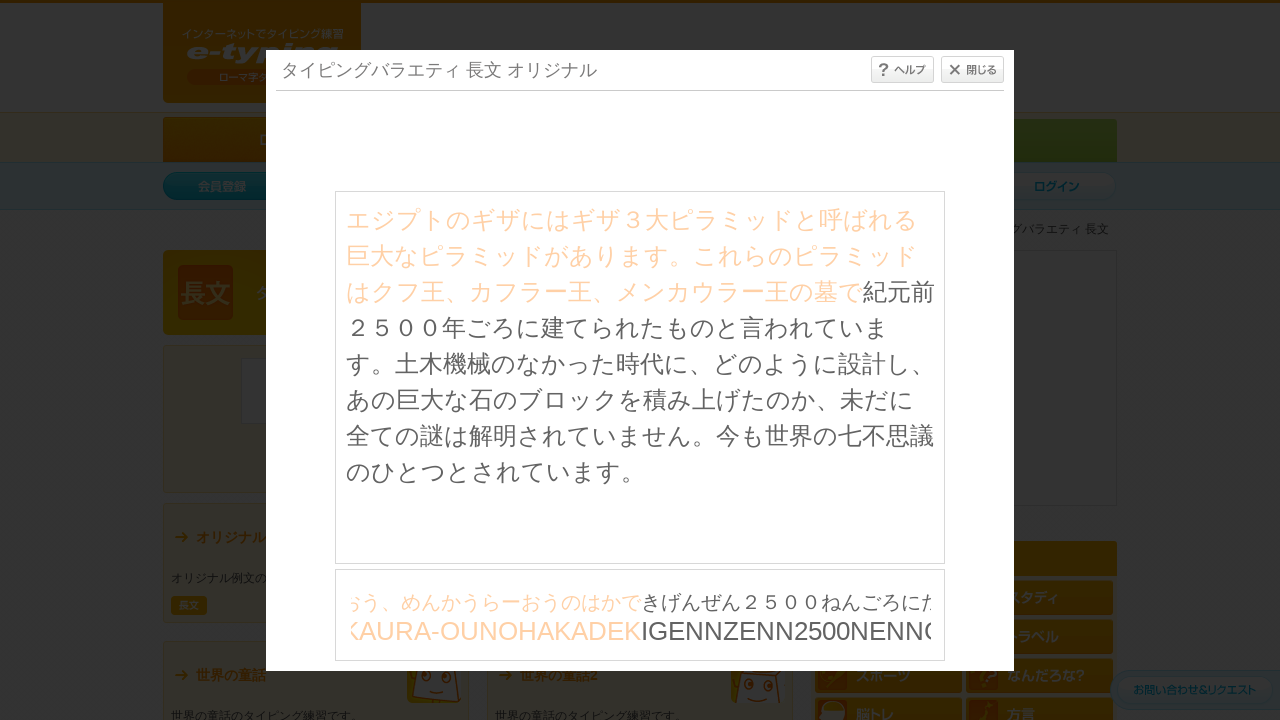

Typed character: 'I'
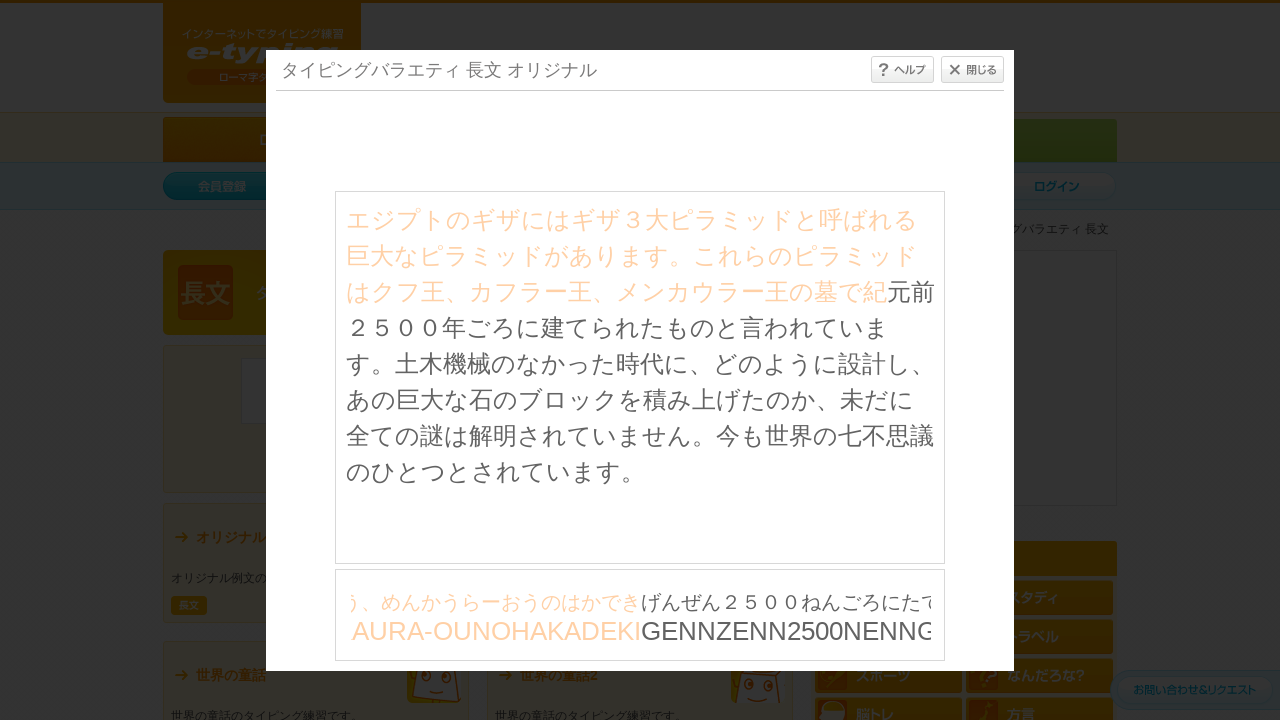

Waited 30ms before next keystroke
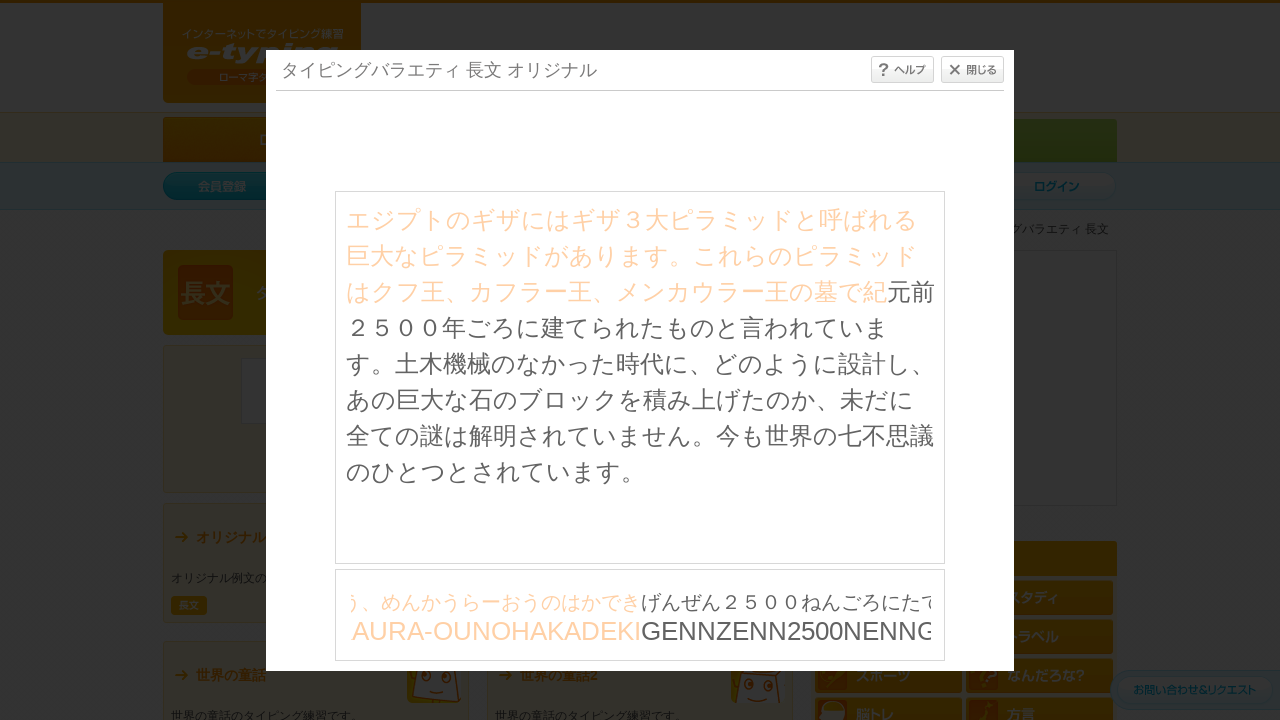

Typed character: 'G'
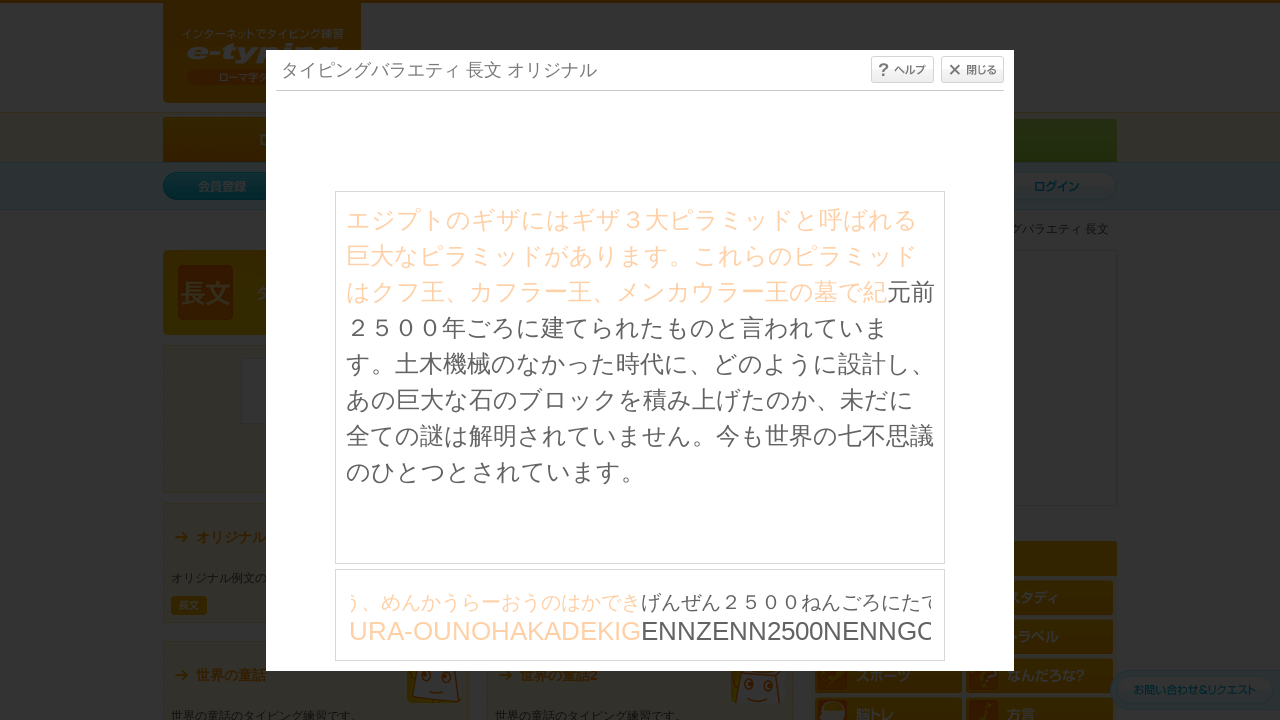

Waited 30ms before next keystroke
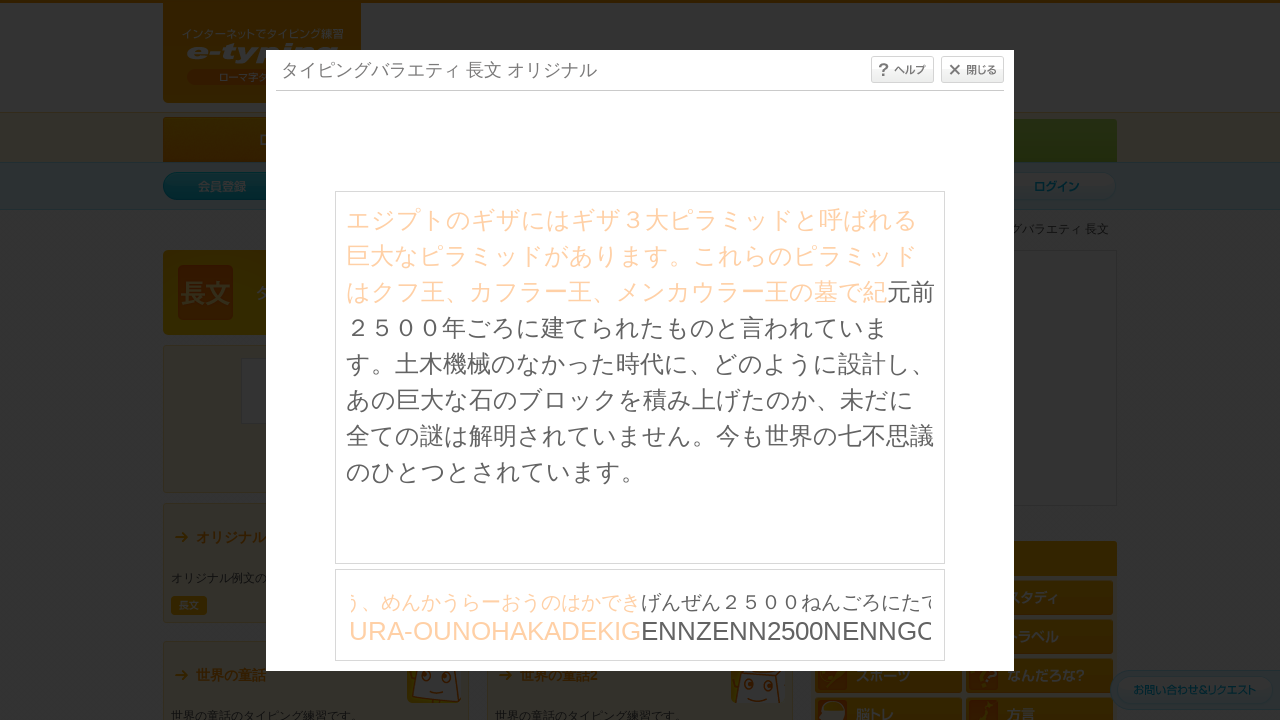

Typed character: 'E'
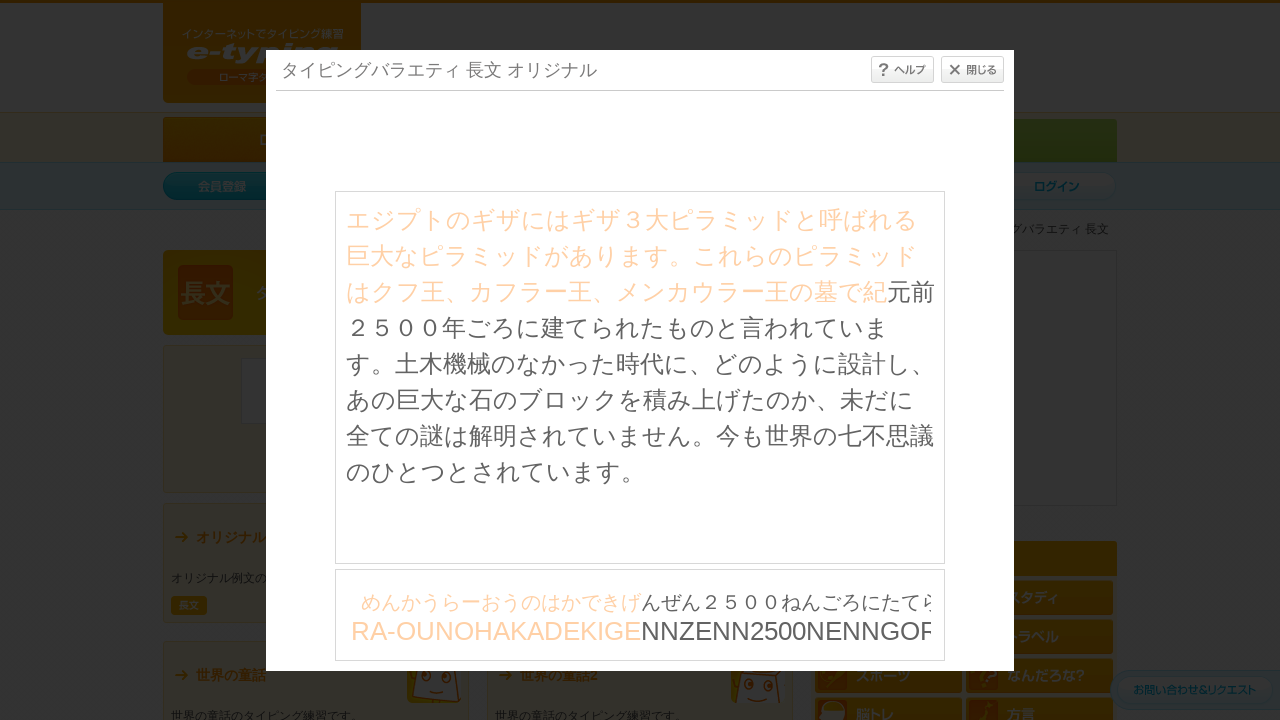

Waited 30ms before next keystroke
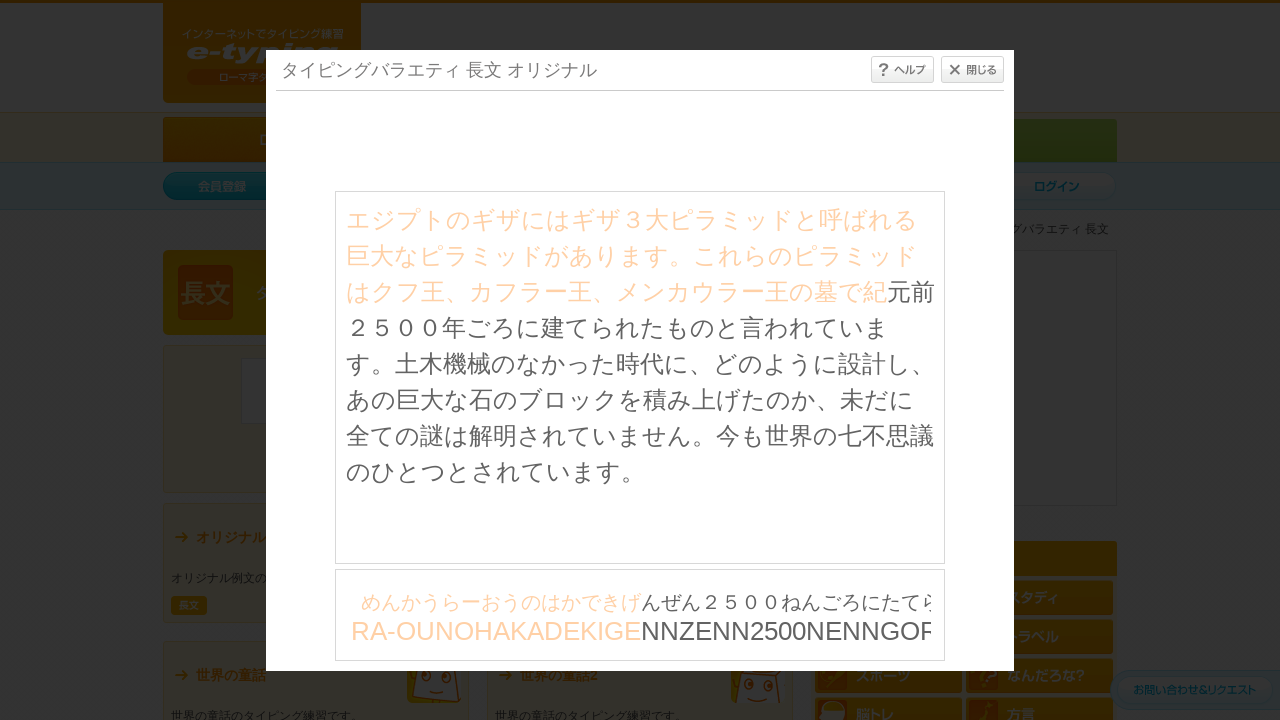

Typed character: 'N'
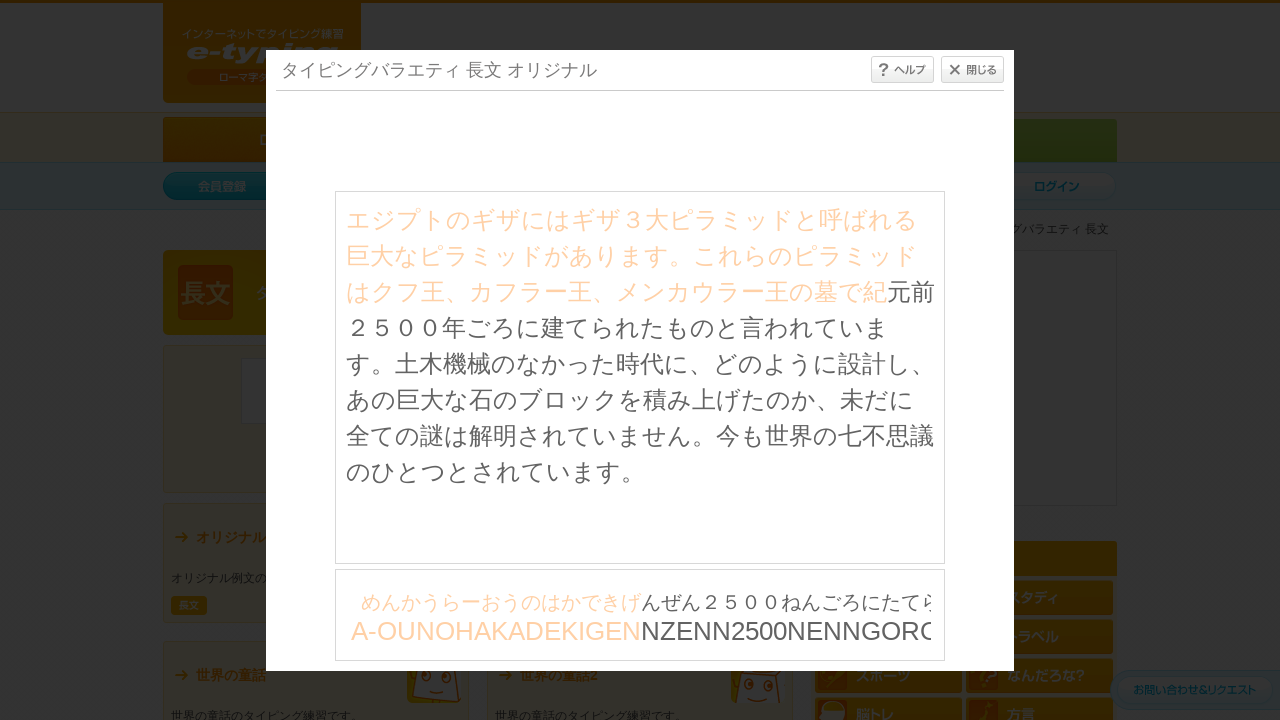

Waited 30ms before next keystroke
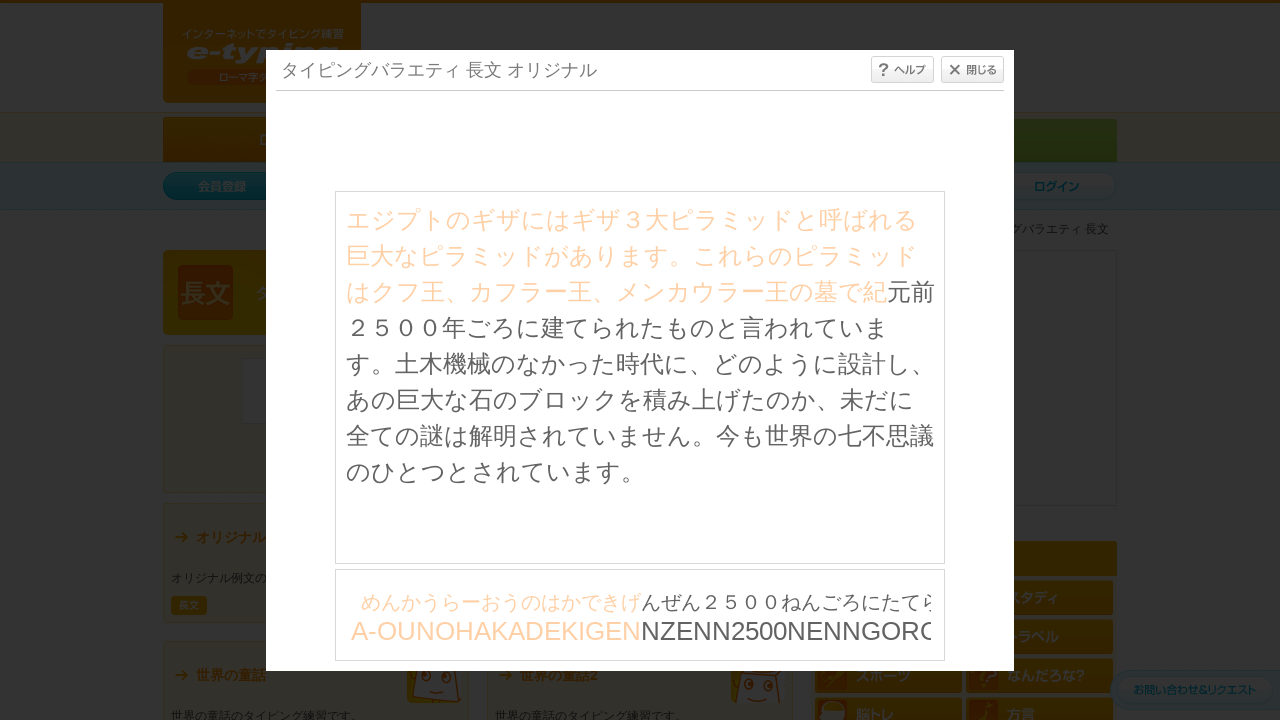

Typed character: 'N'
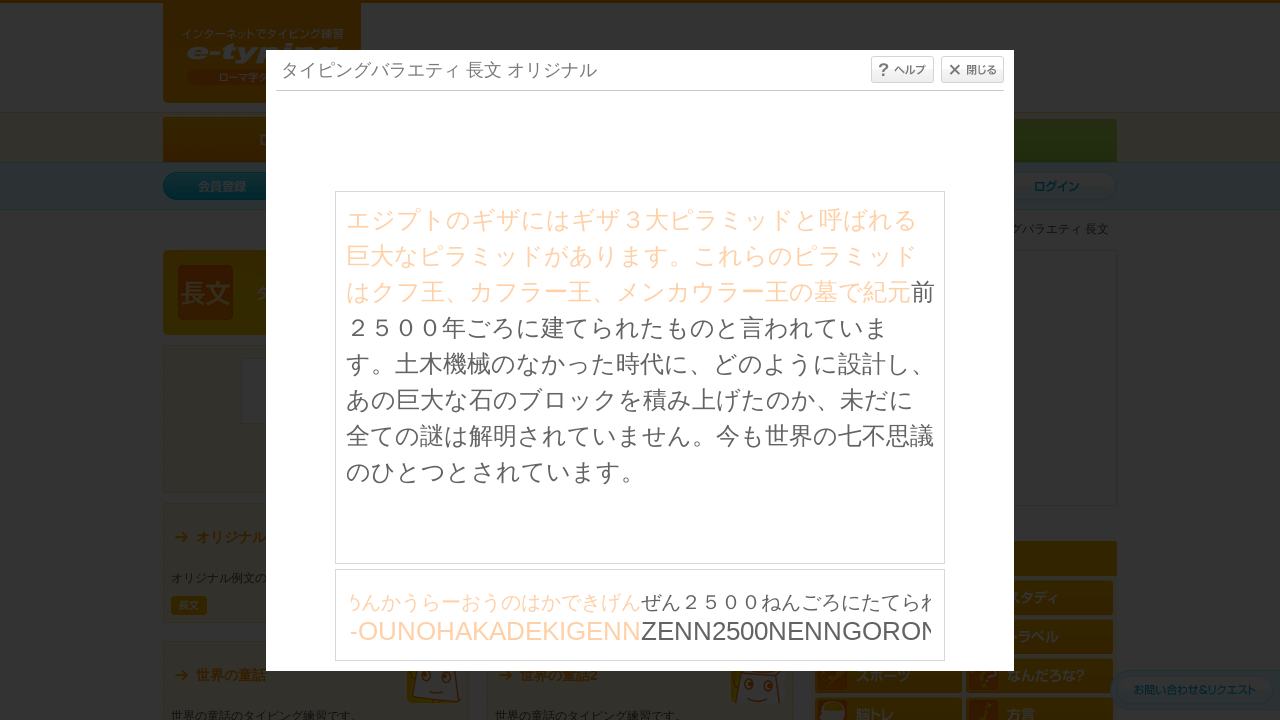

Waited 30ms before next keystroke
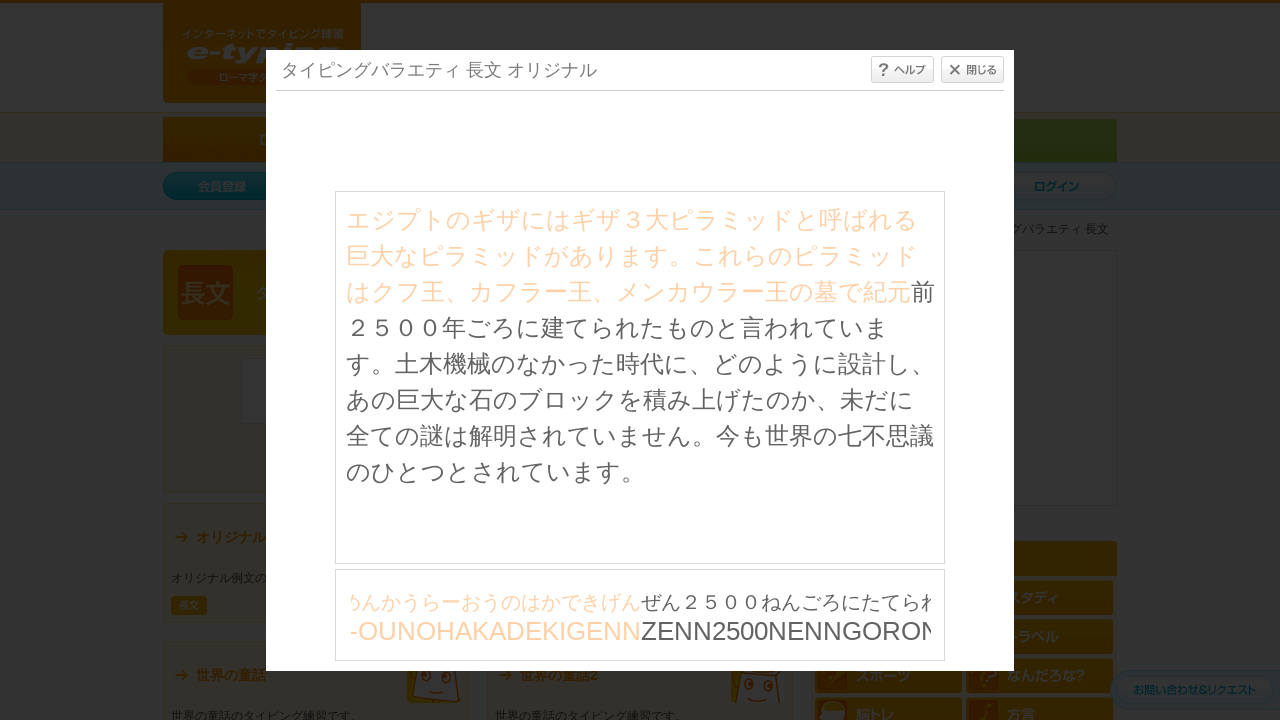

Typed character: 'Z'
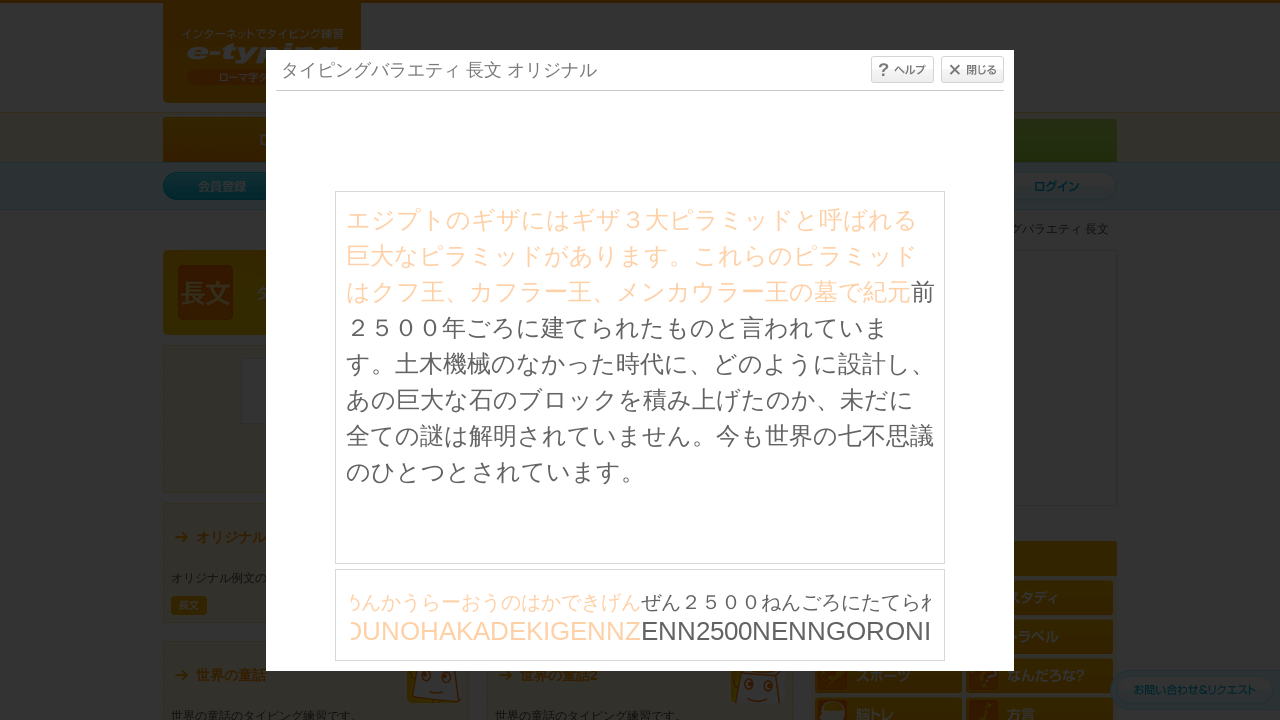

Waited 30ms before next keystroke
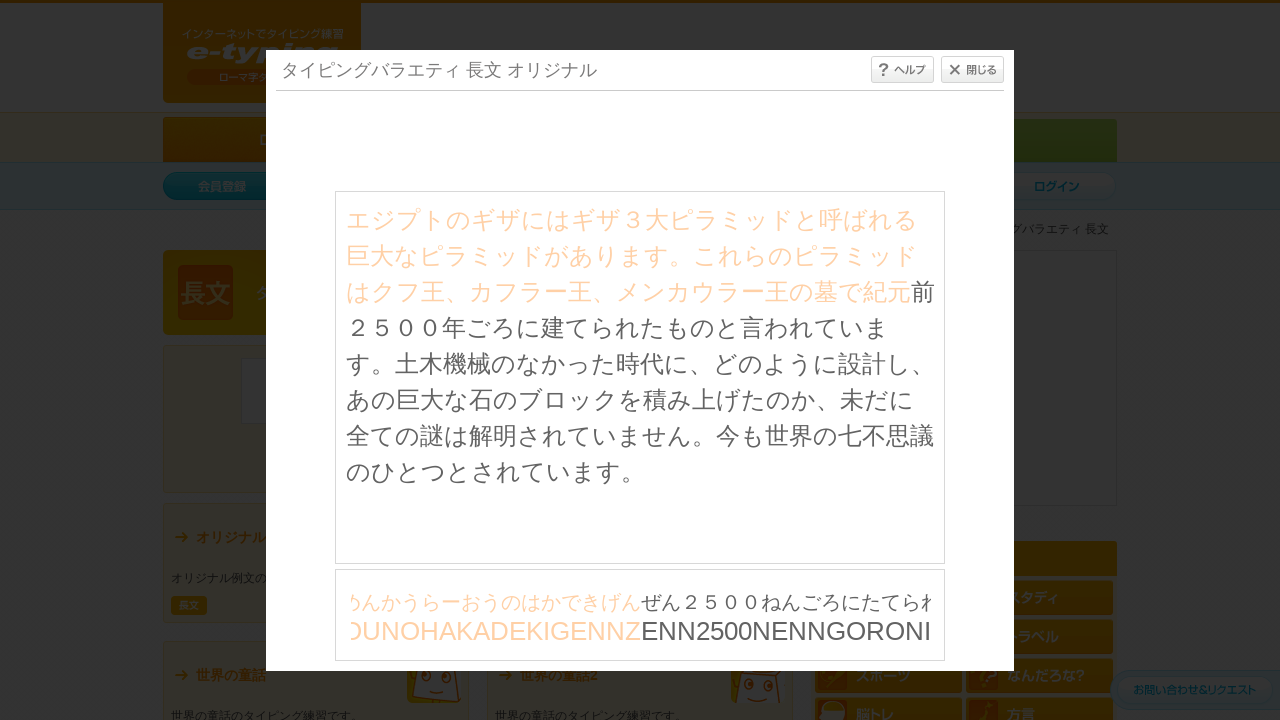

Typed character: 'E'
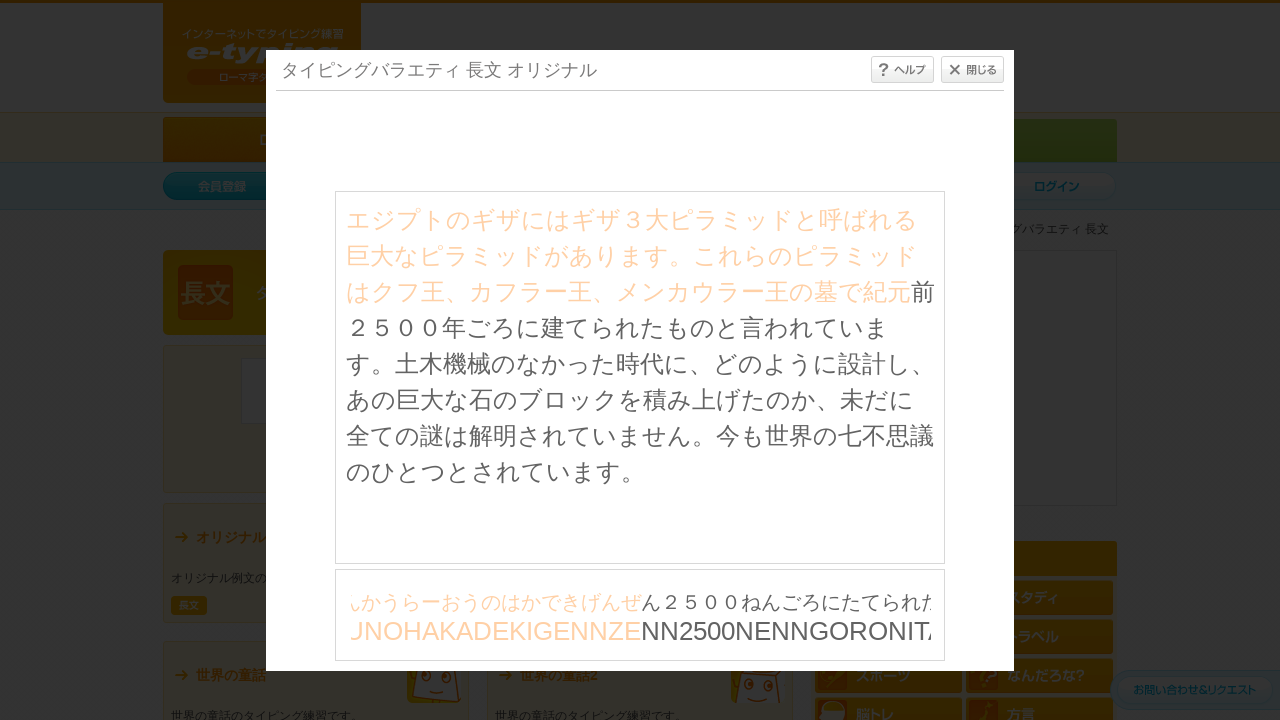

Waited 30ms before next keystroke
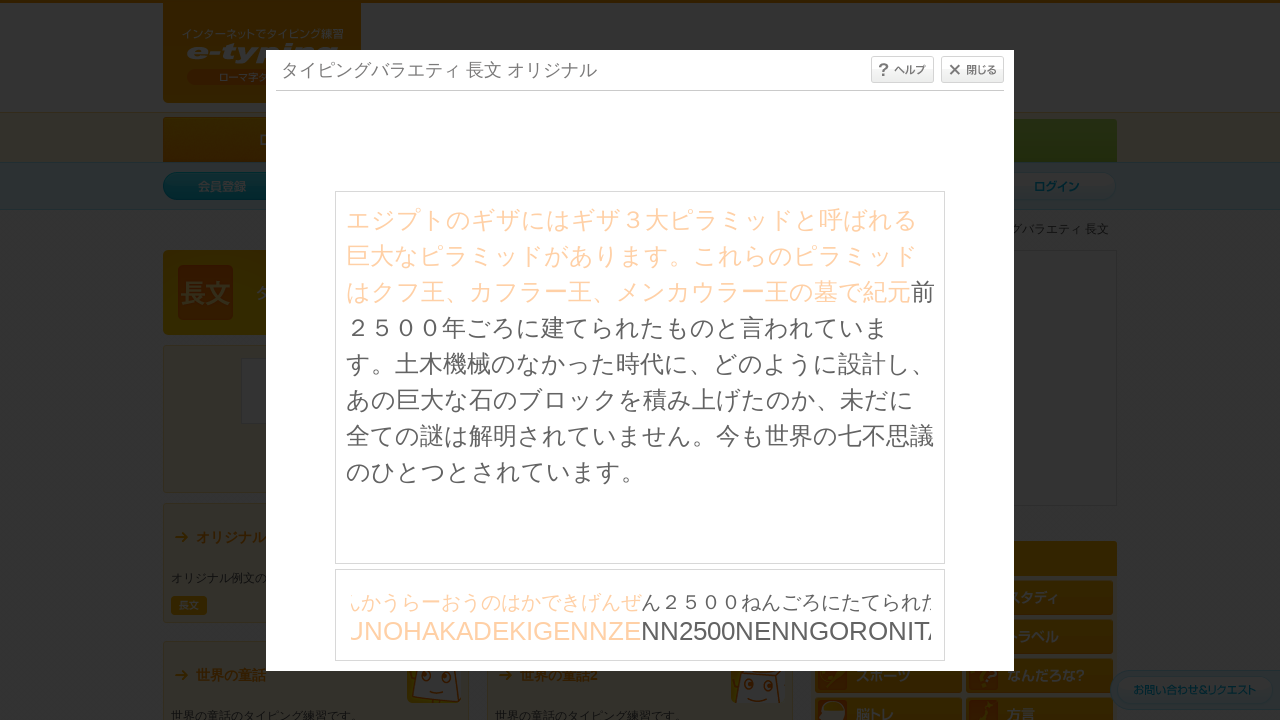

Typed character: 'N'
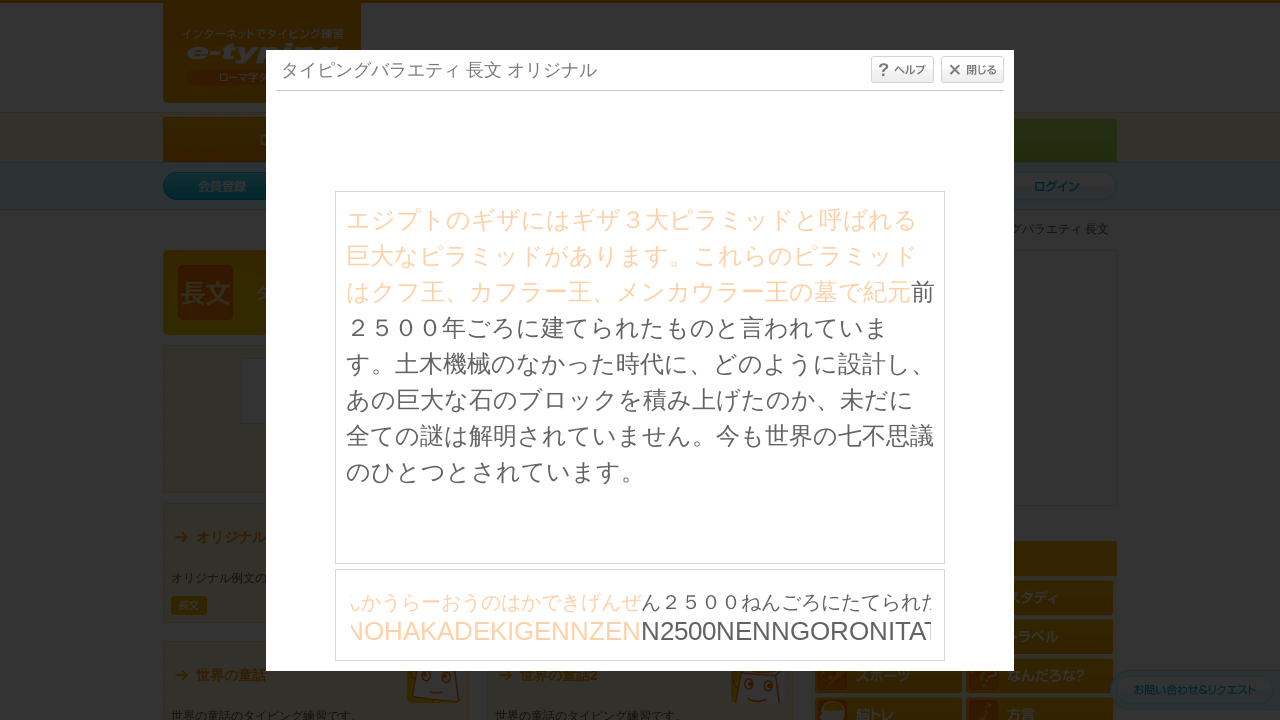

Waited 30ms before next keystroke
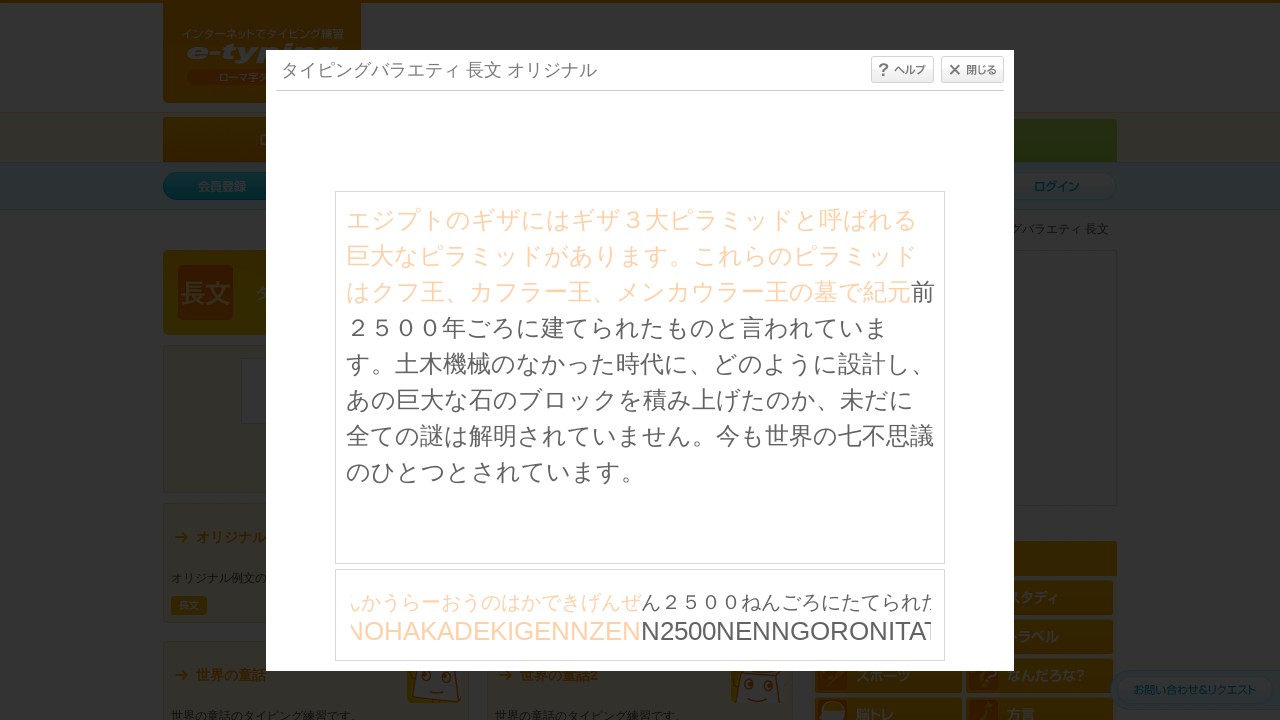

Typed character: 'N'
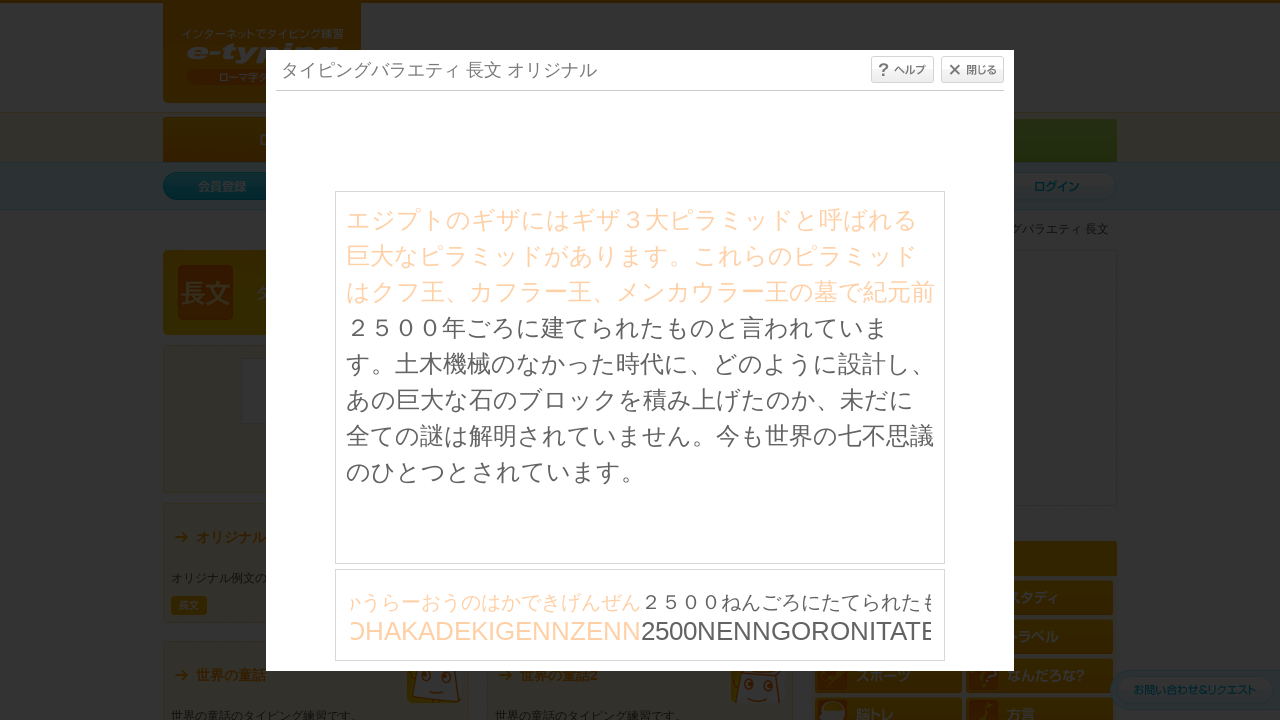

Waited 30ms before next keystroke
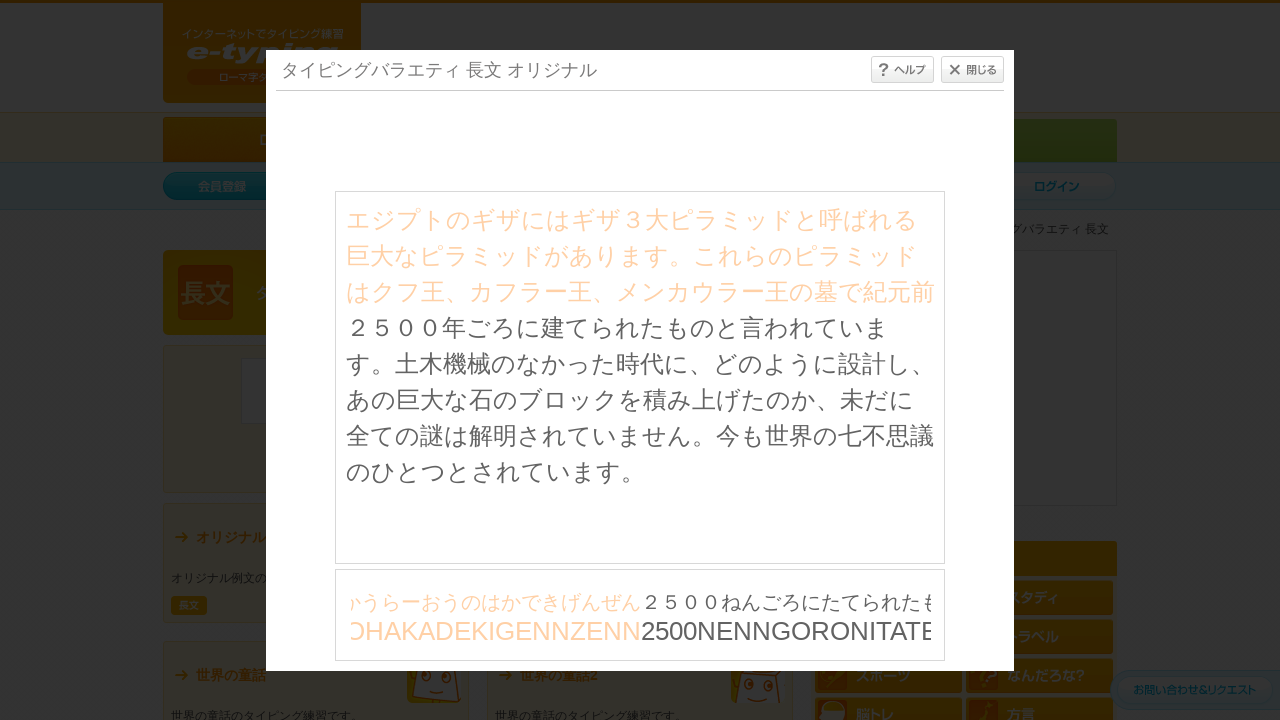

Typed character: '2'
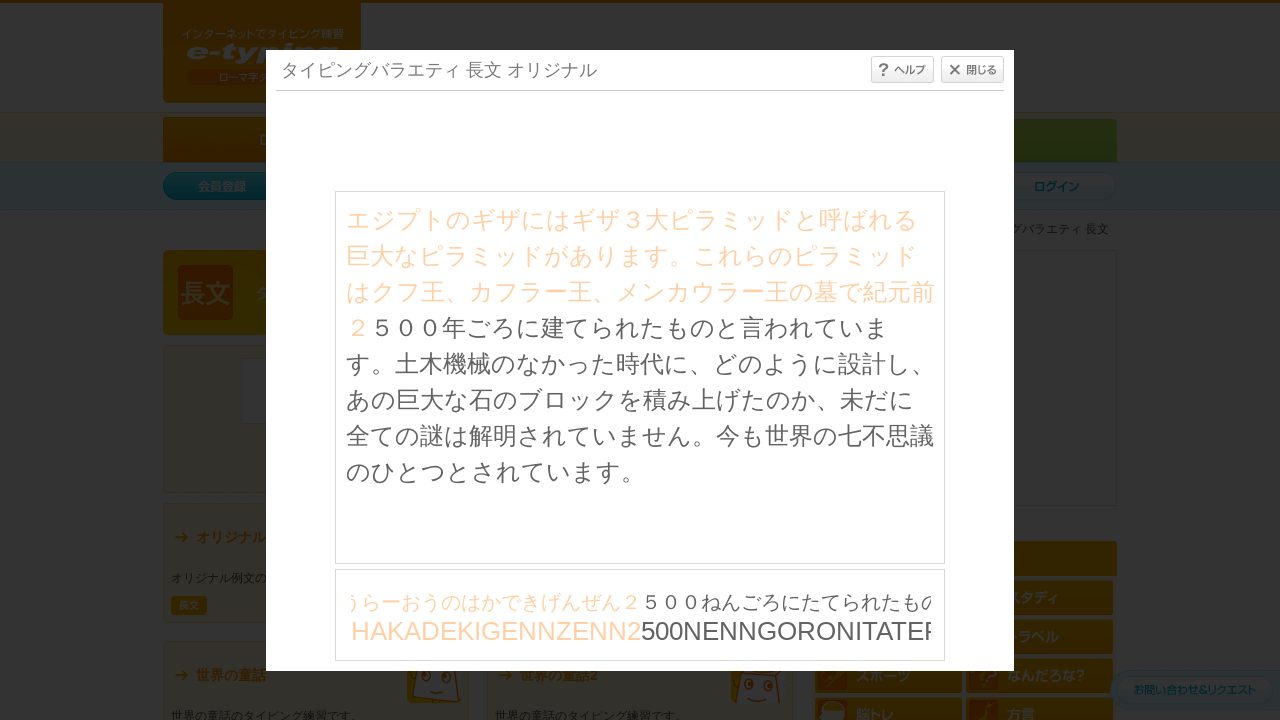

Waited 30ms before next keystroke
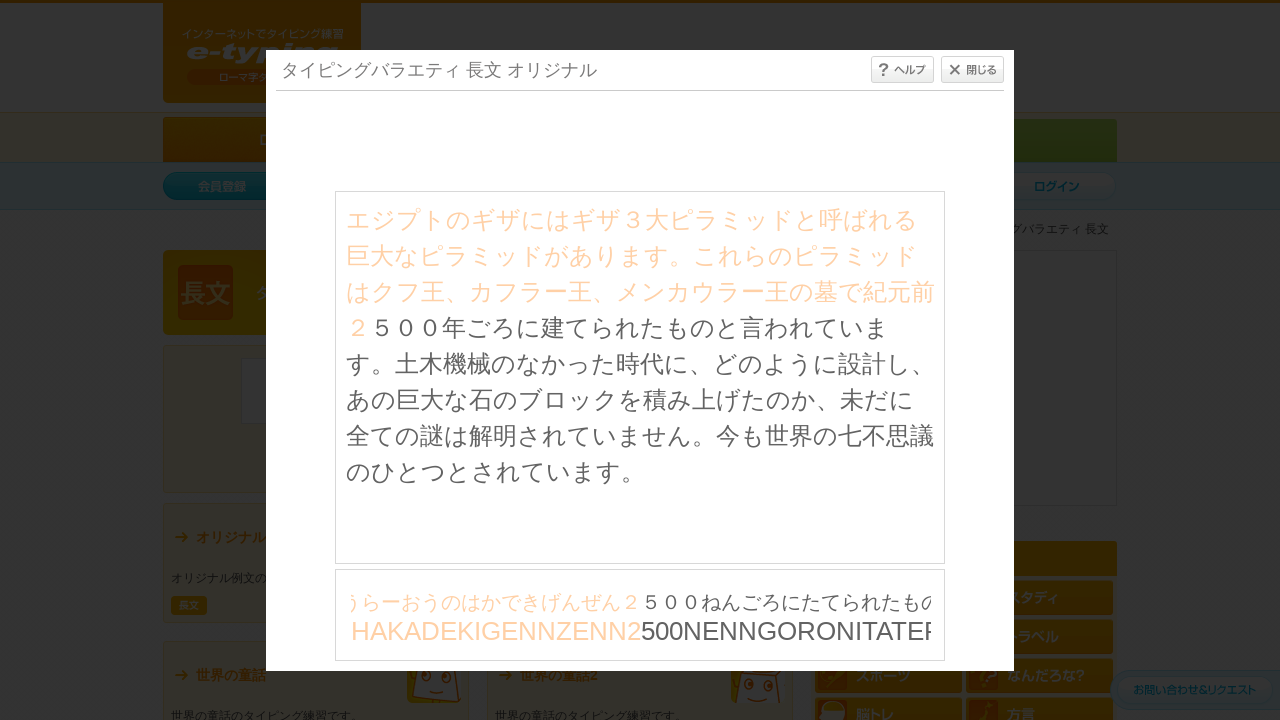

Typed character: '5'
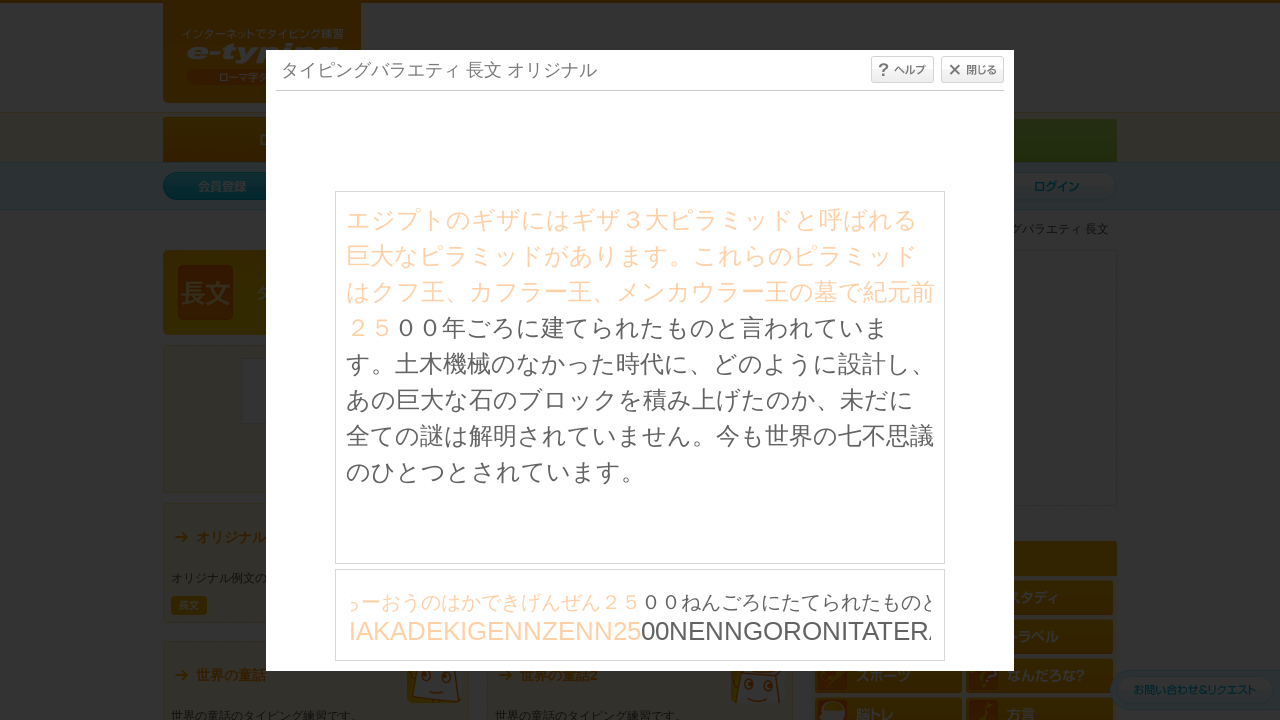

Waited 30ms before next keystroke
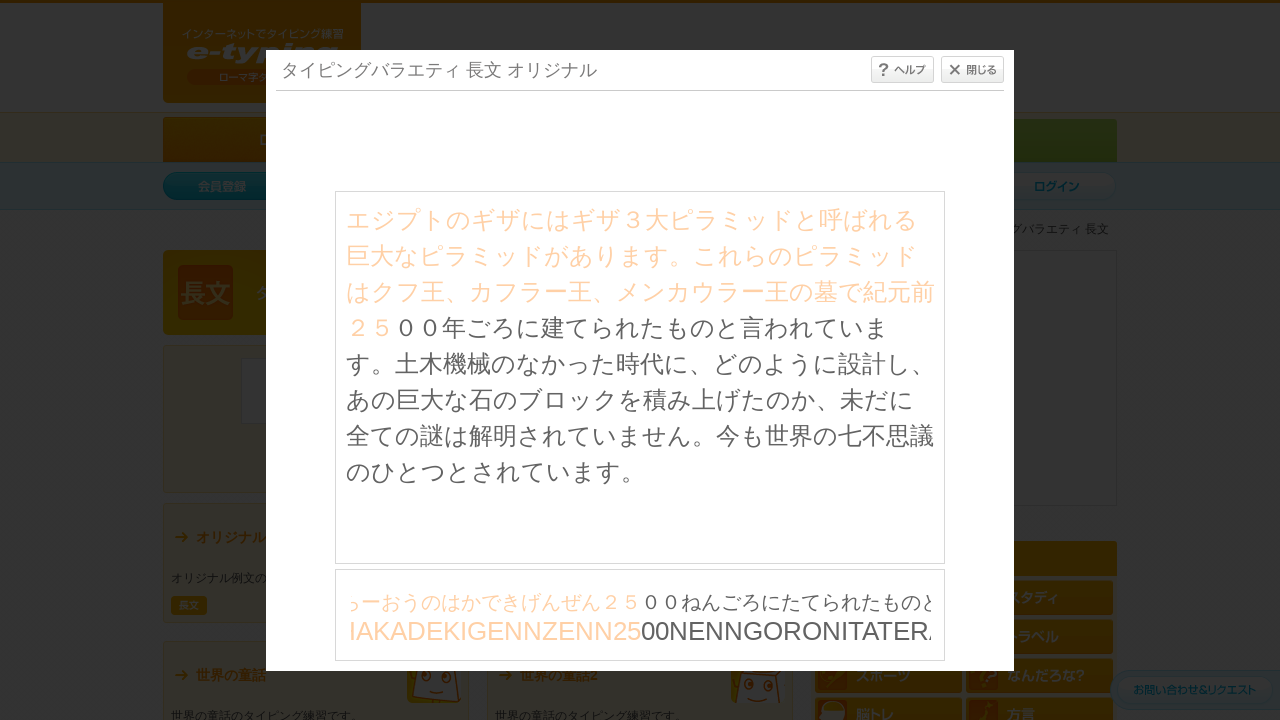

Typed character: '0'
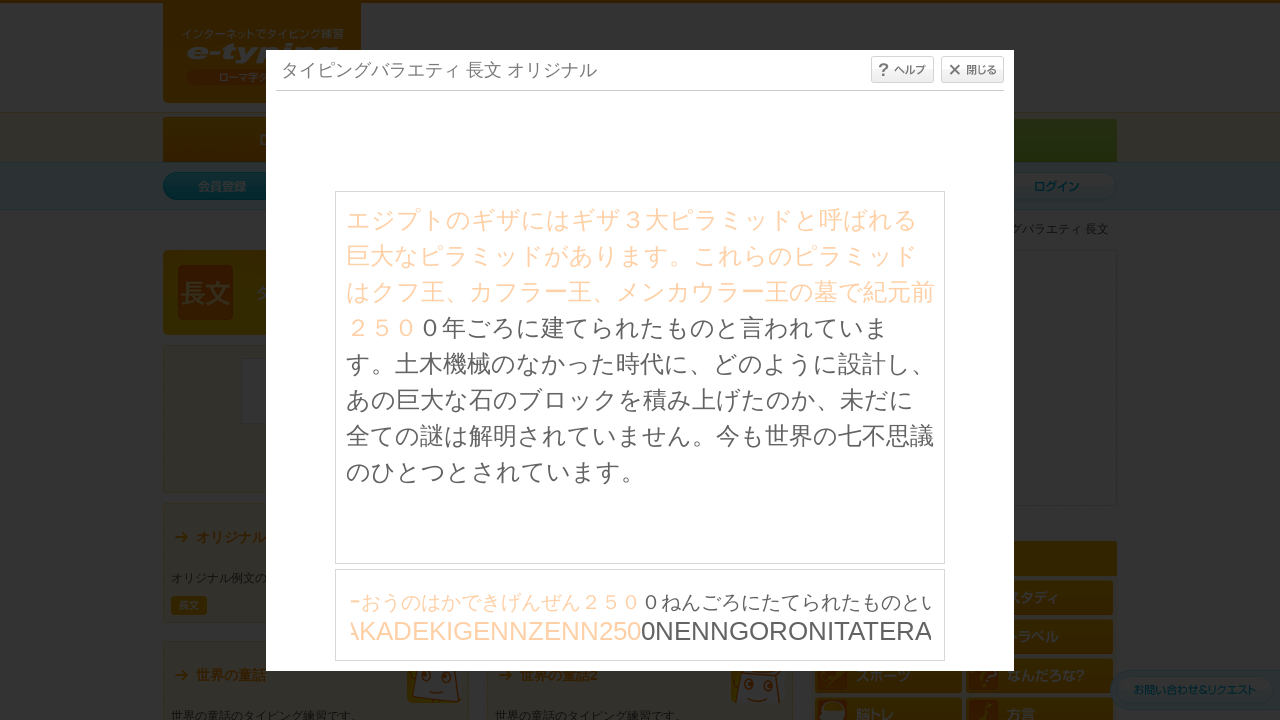

Waited 30ms before next keystroke
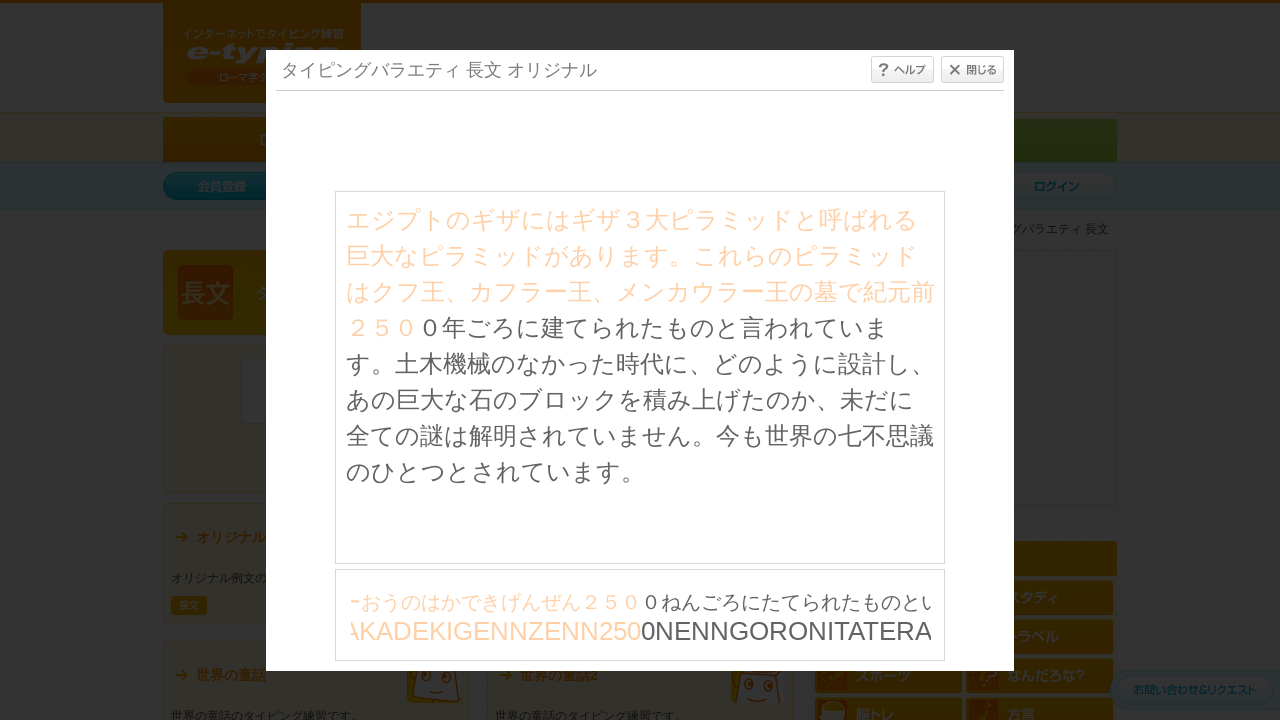

Typed character: '0'
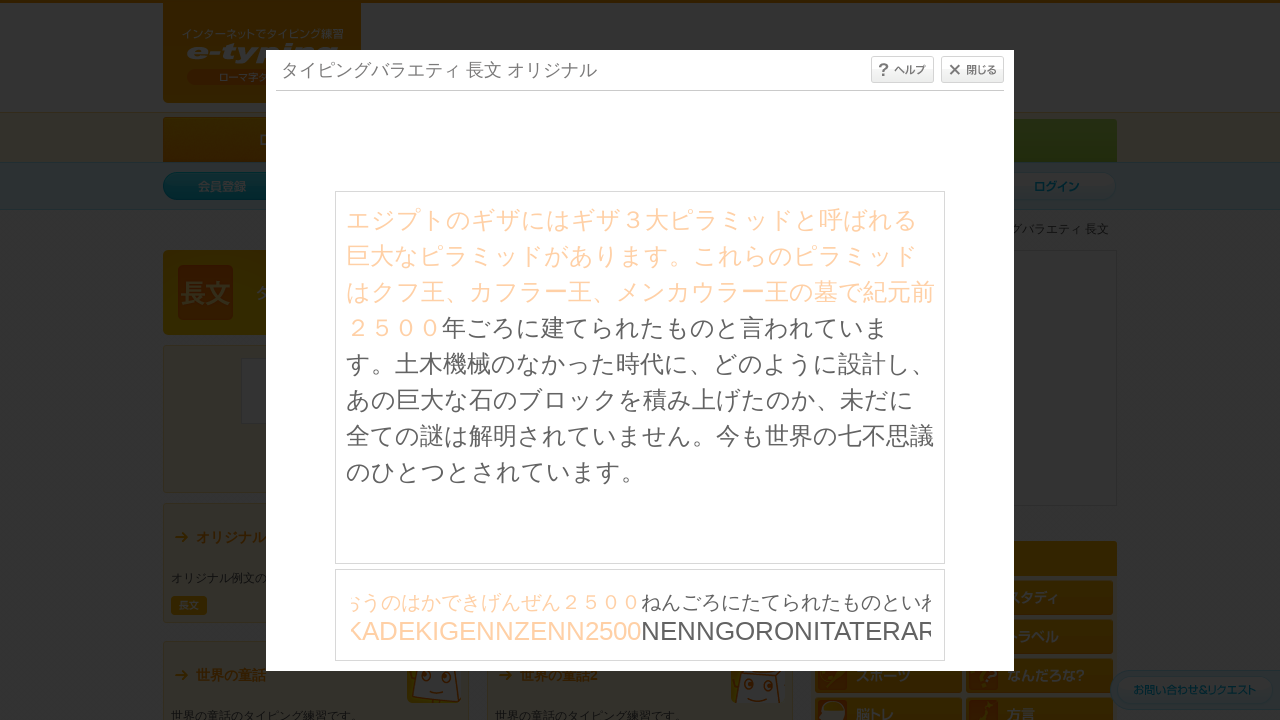

Waited 30ms before next keystroke
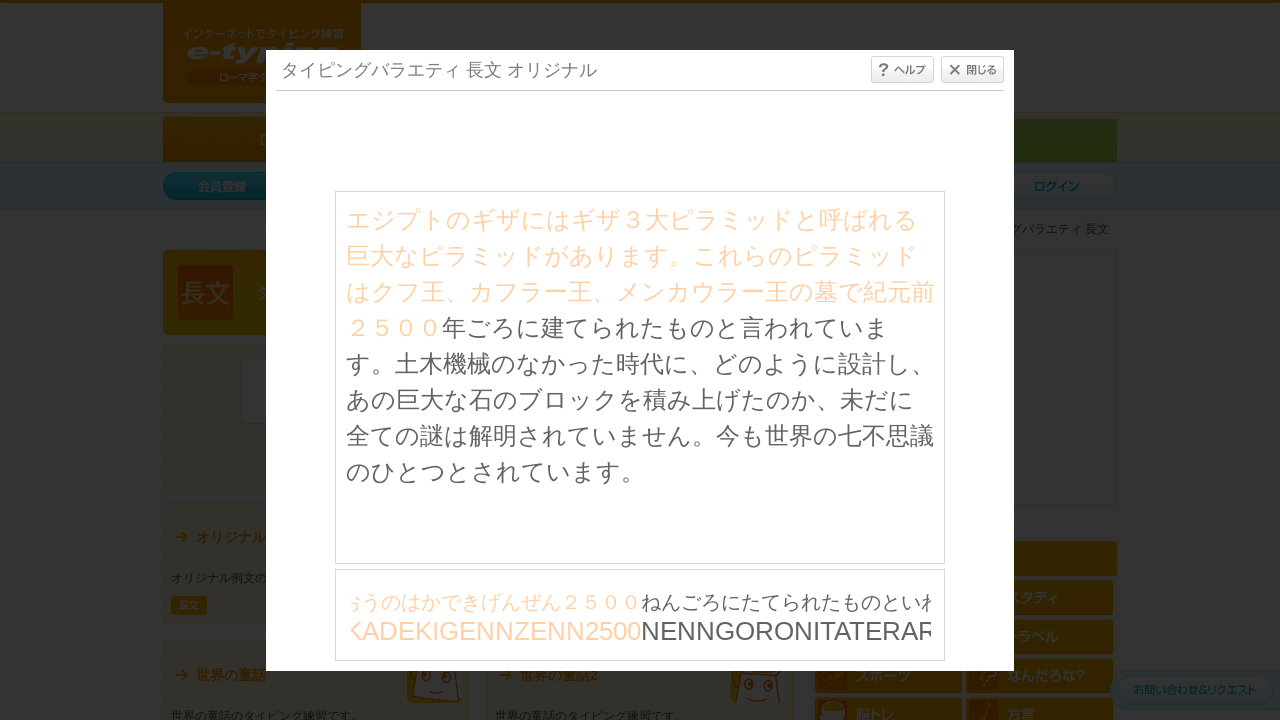

Typed character: 'N'
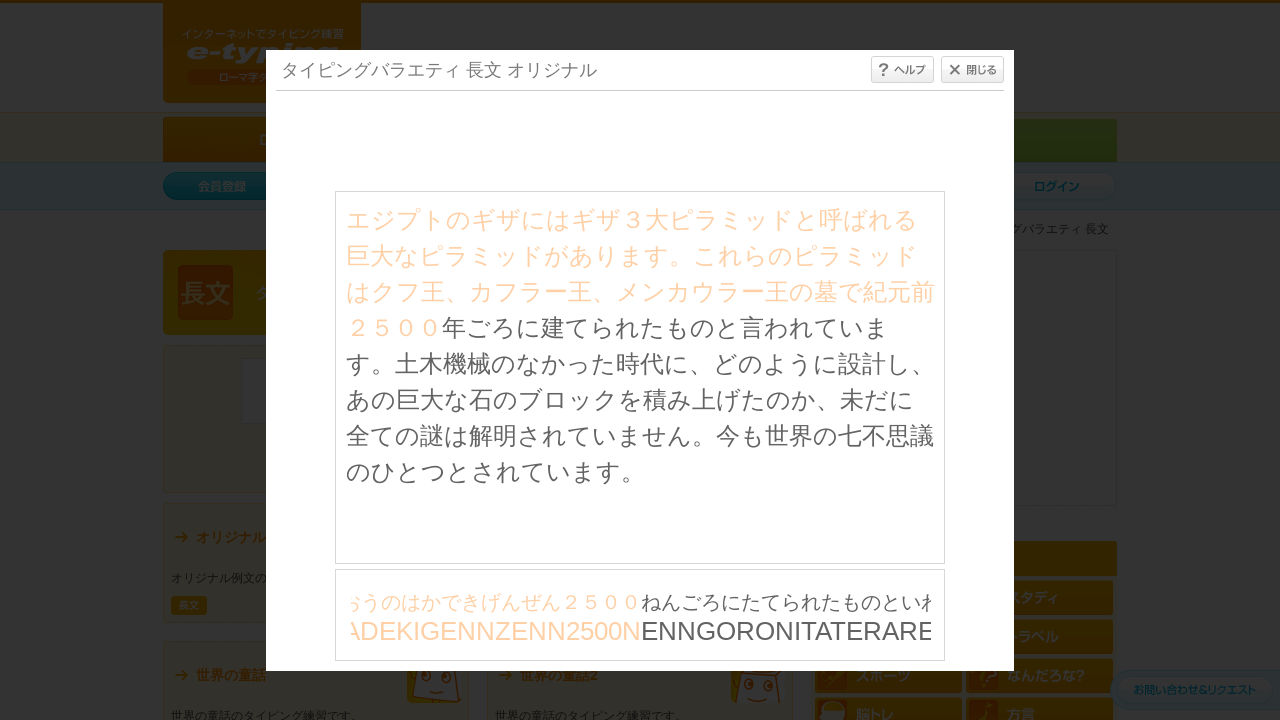

Waited 30ms before next keystroke
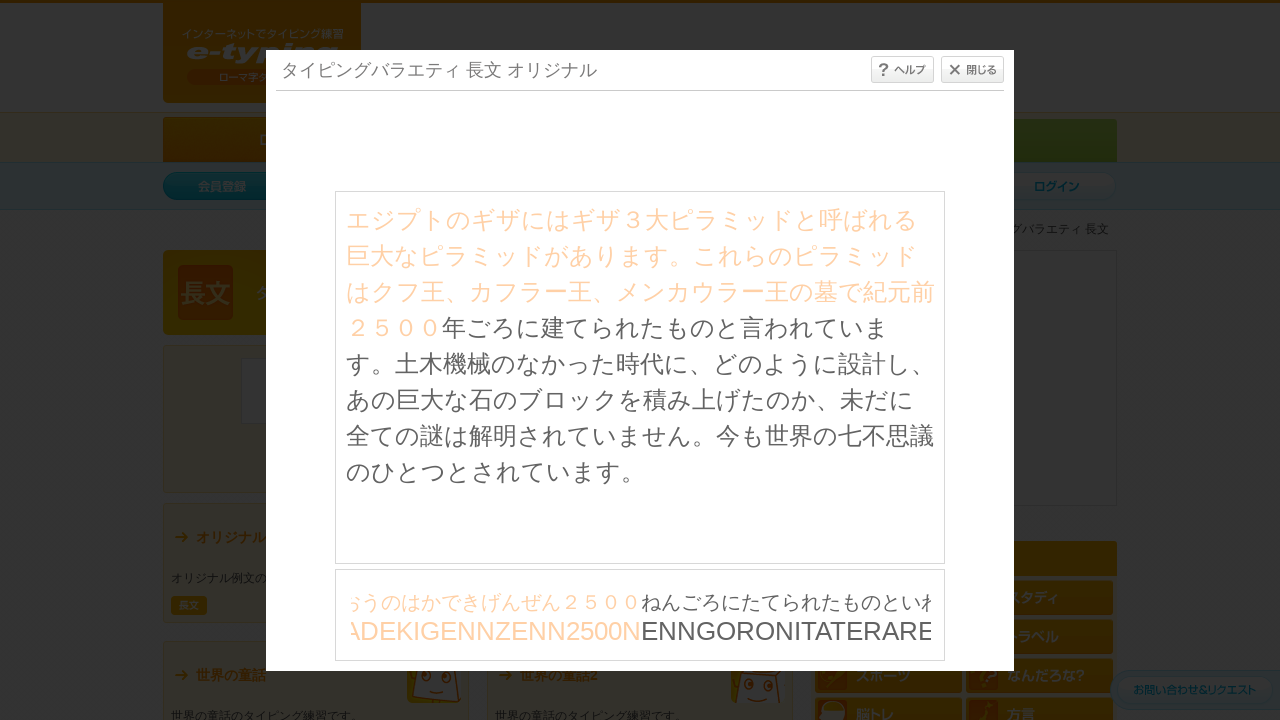

Typed character: 'E'
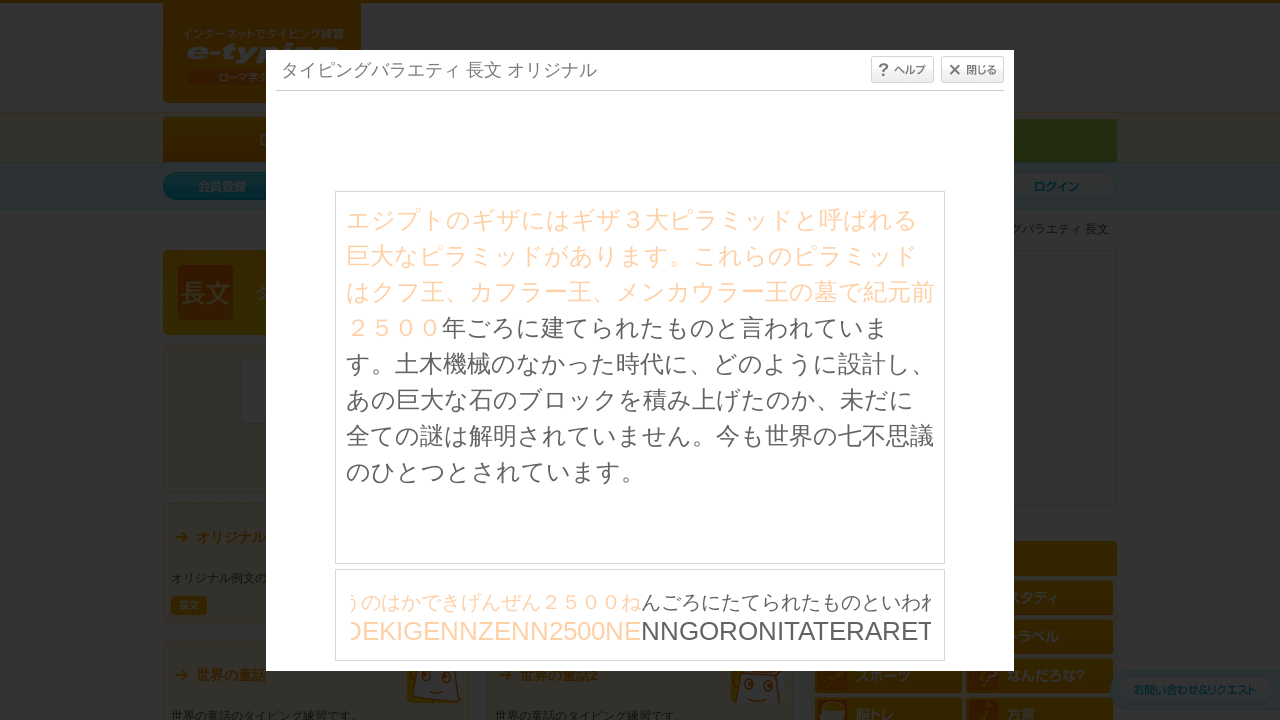

Waited 30ms before next keystroke
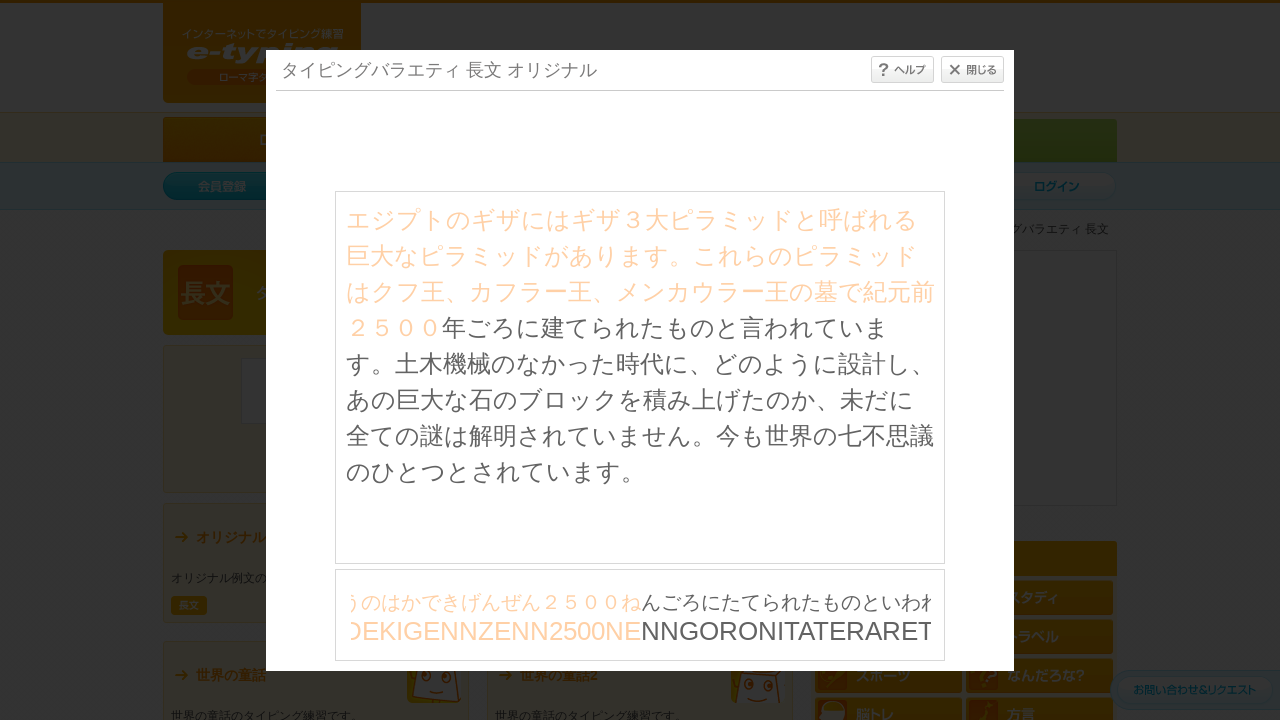

Typed character: 'N'
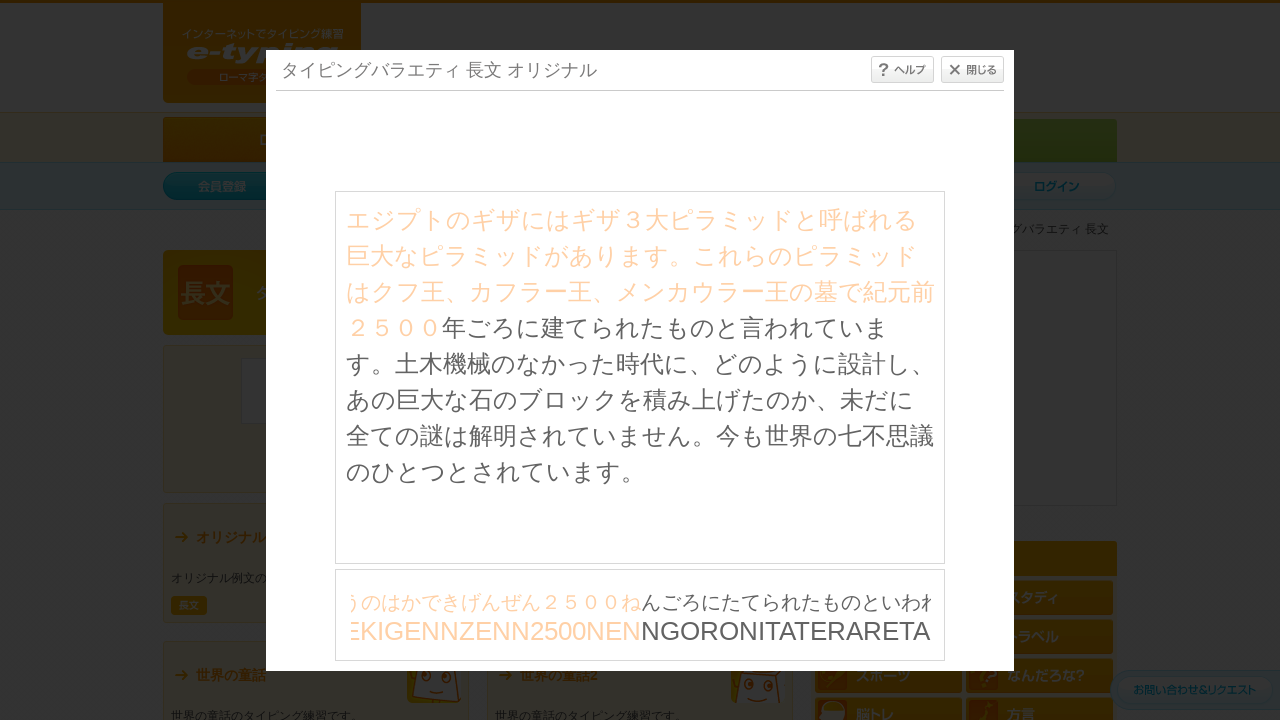

Waited 30ms before next keystroke
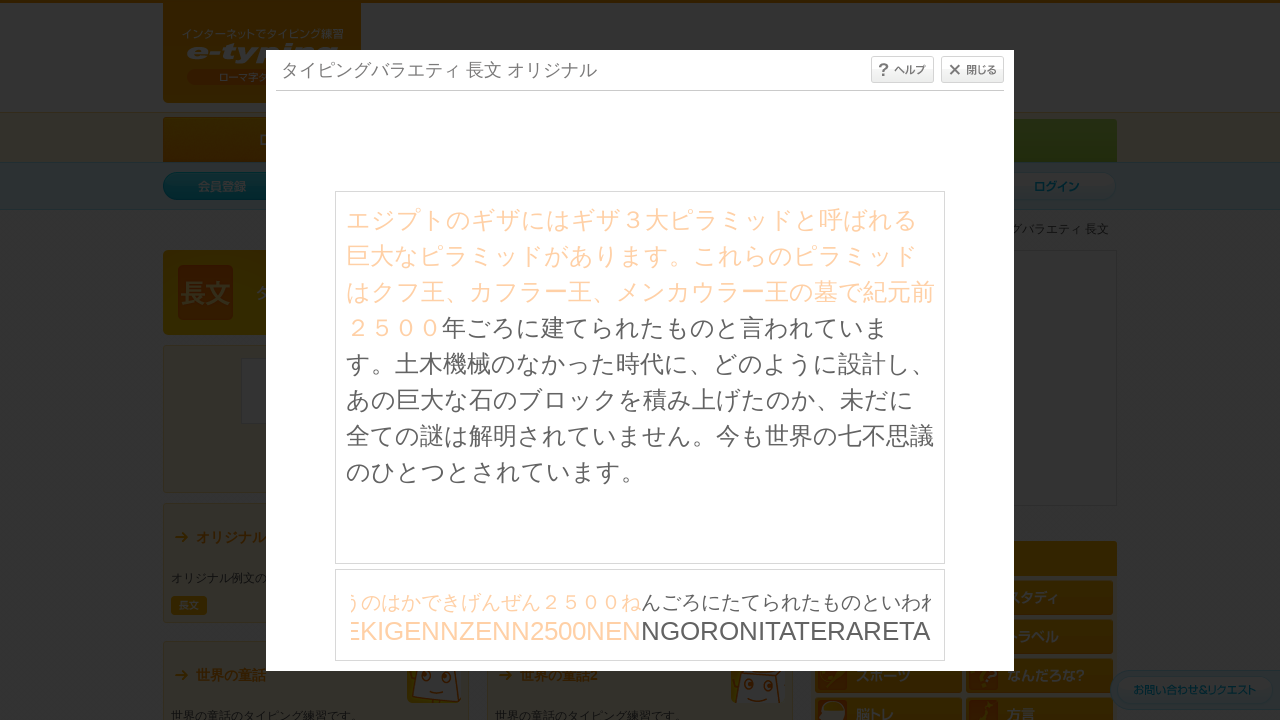

Typed character: 'N'
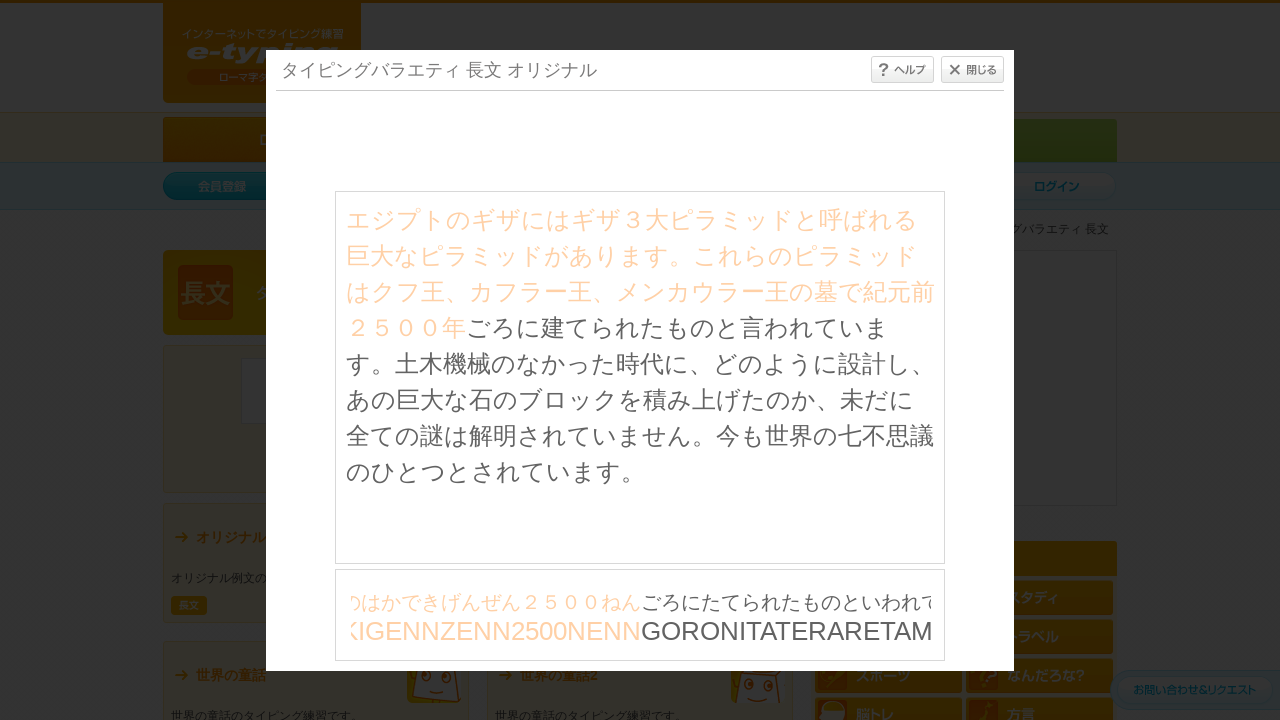

Waited 30ms before next keystroke
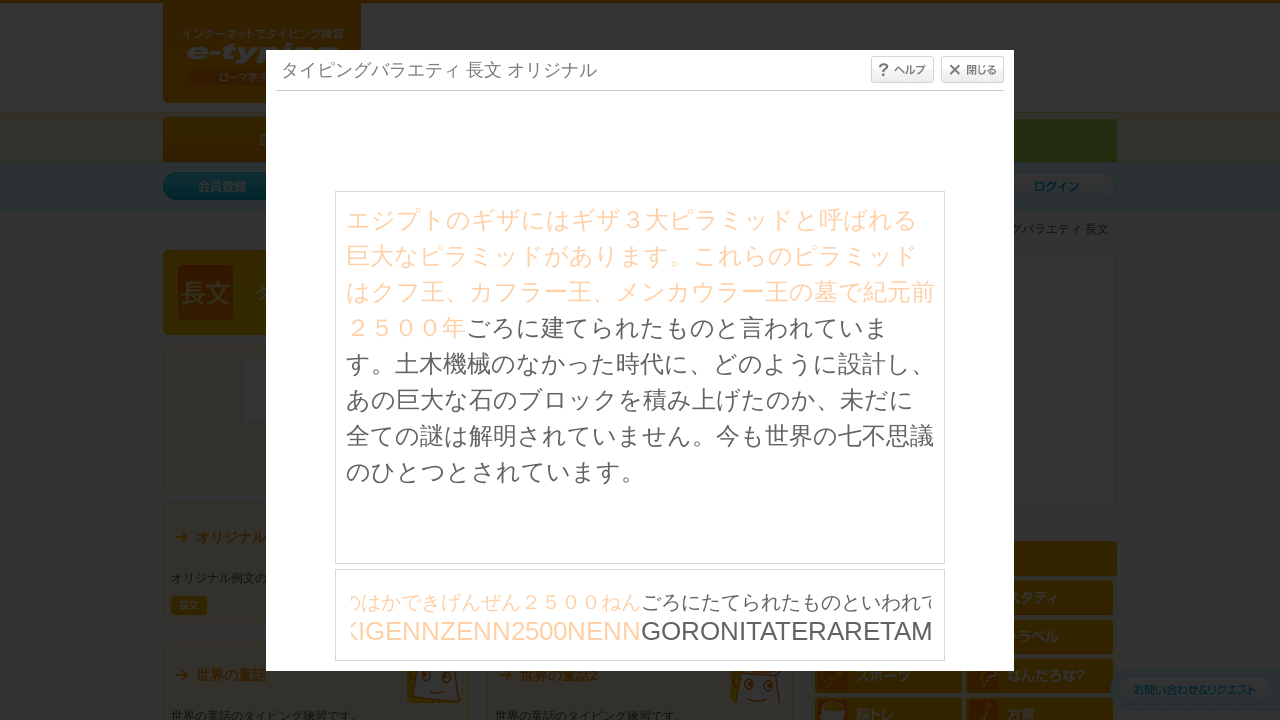

Typed character: 'G'
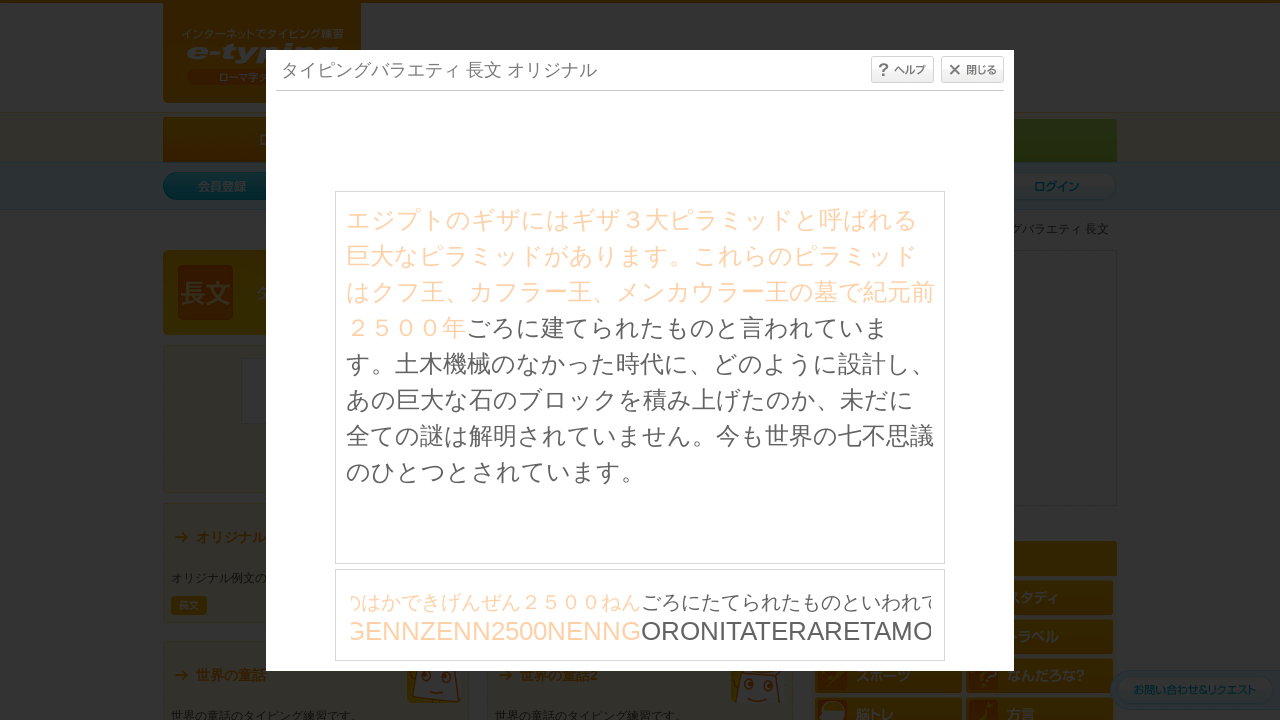

Waited 30ms before next keystroke
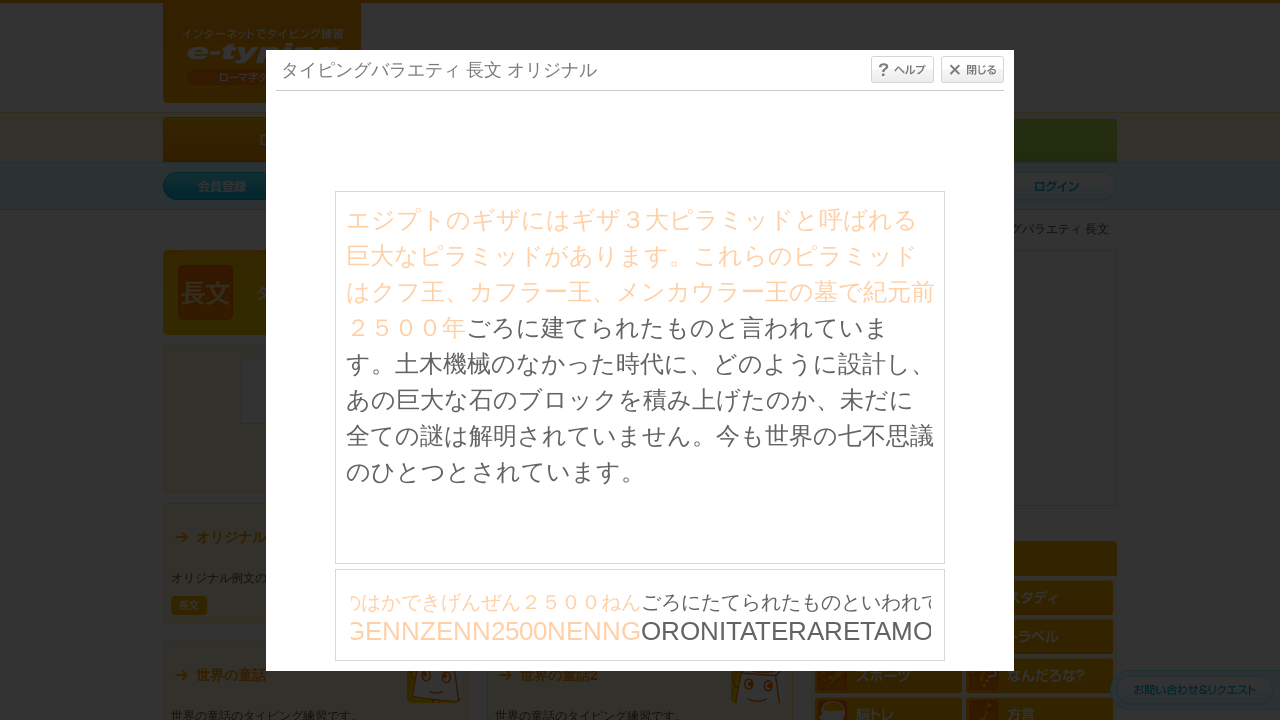

Typed character: 'O'
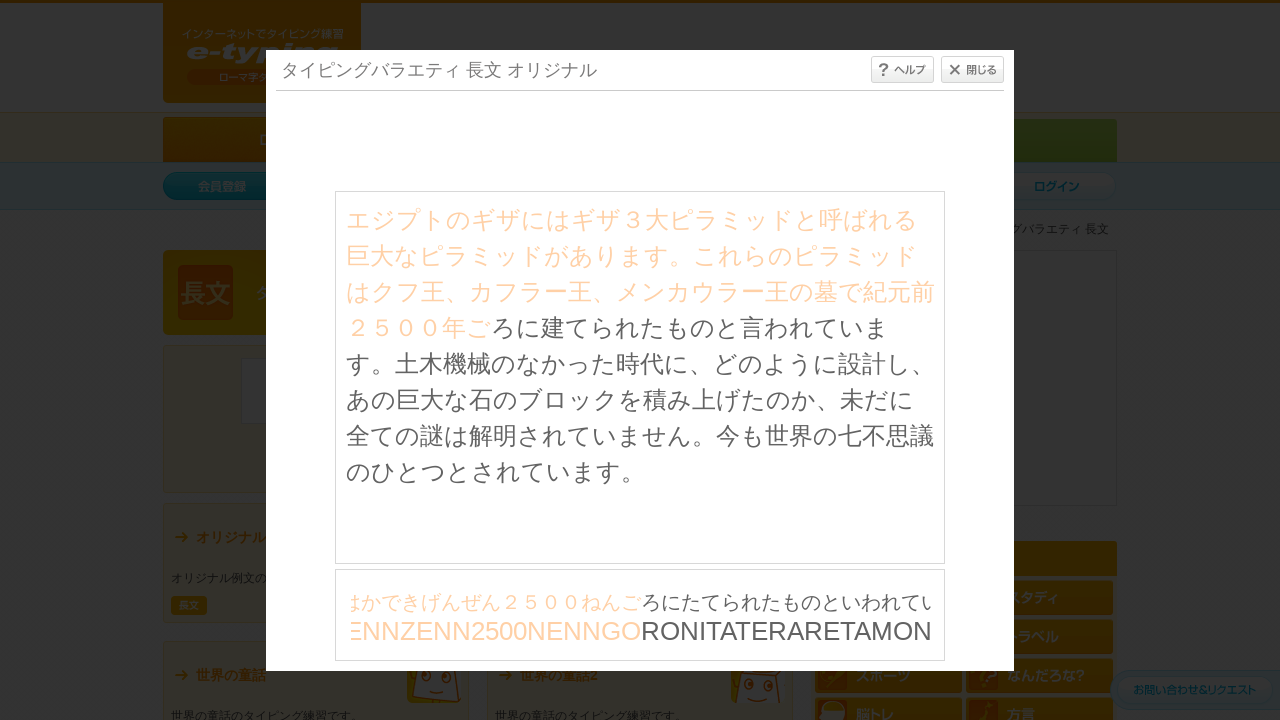

Waited 30ms before next keystroke
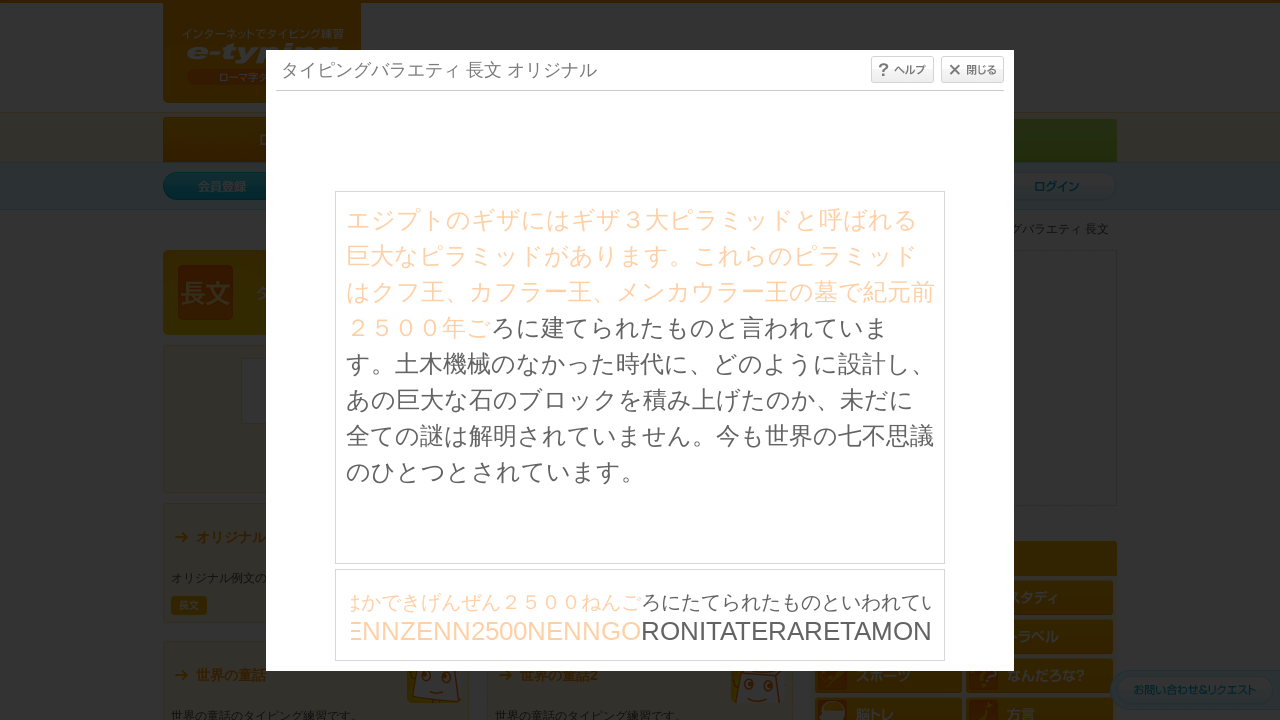

Typed character: 'R'
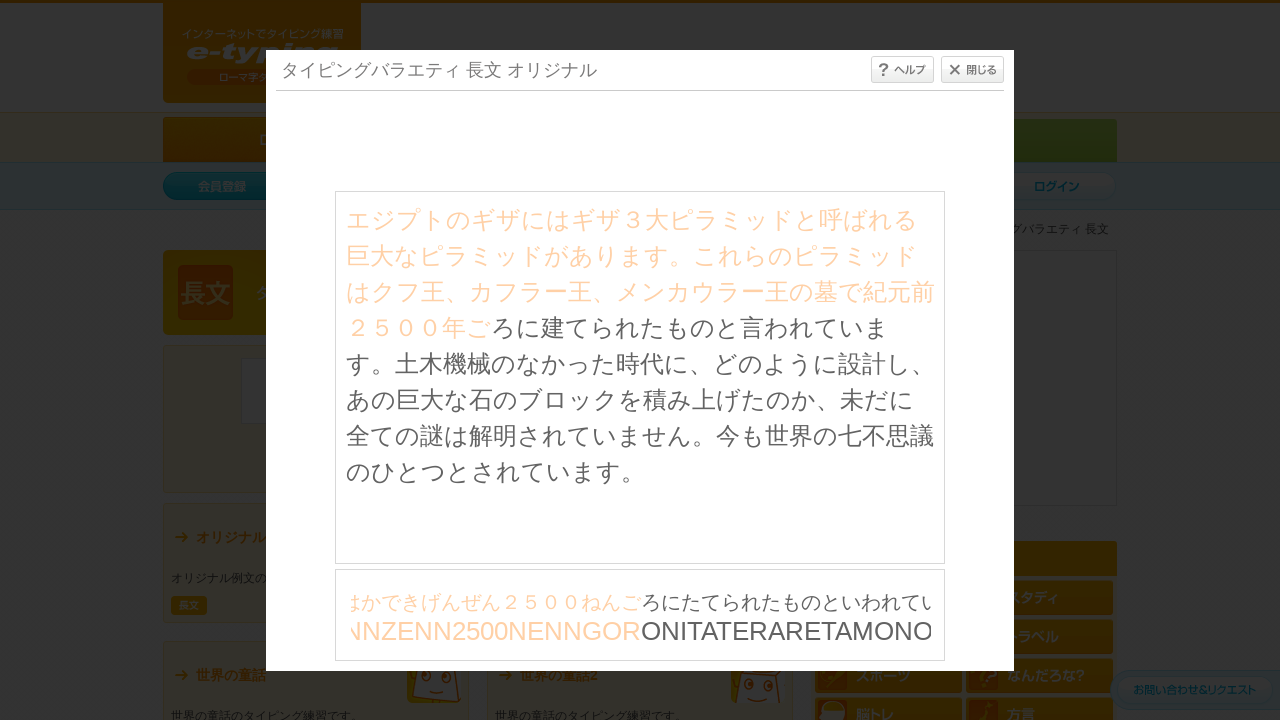

Waited 30ms before next keystroke
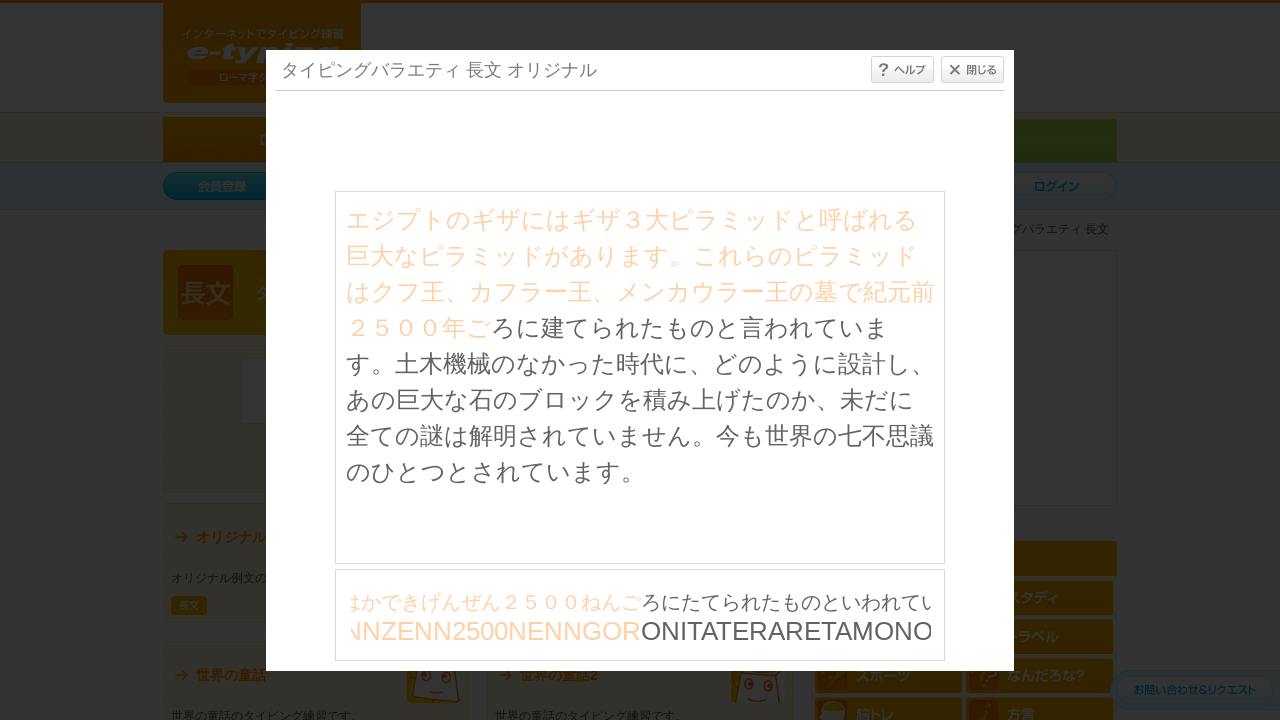

Typed character: 'O'
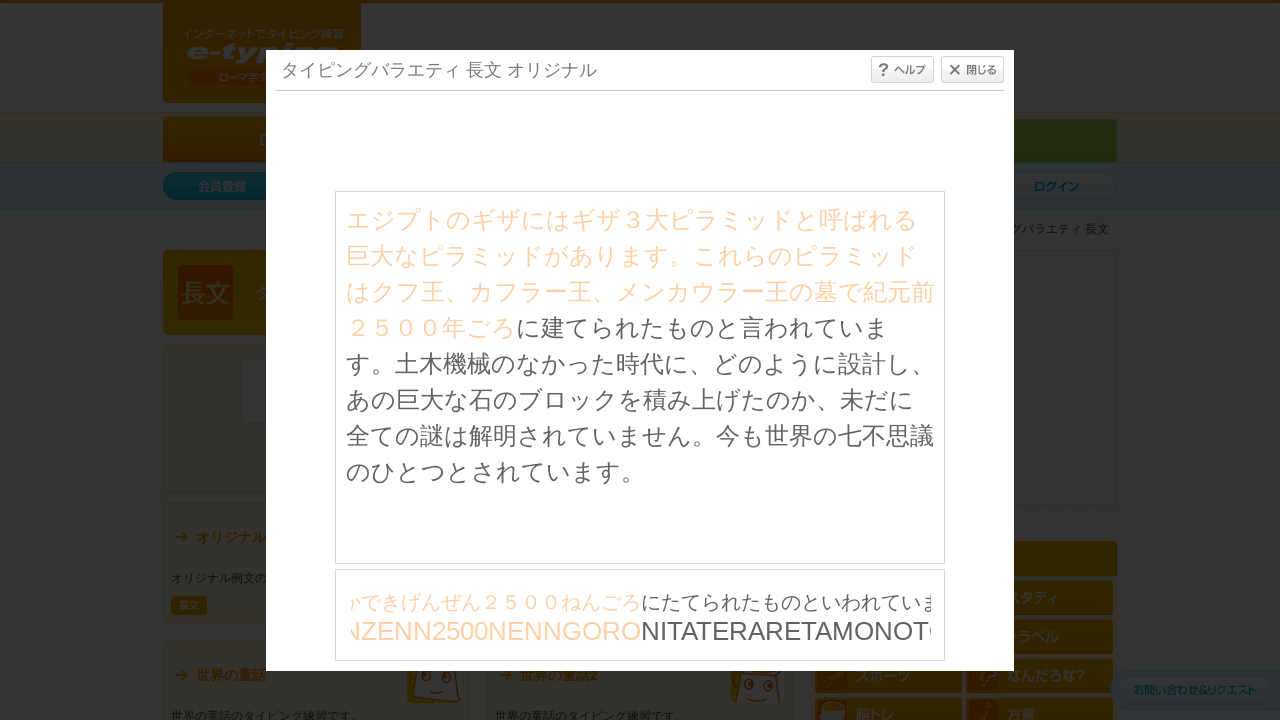

Waited 30ms before next keystroke
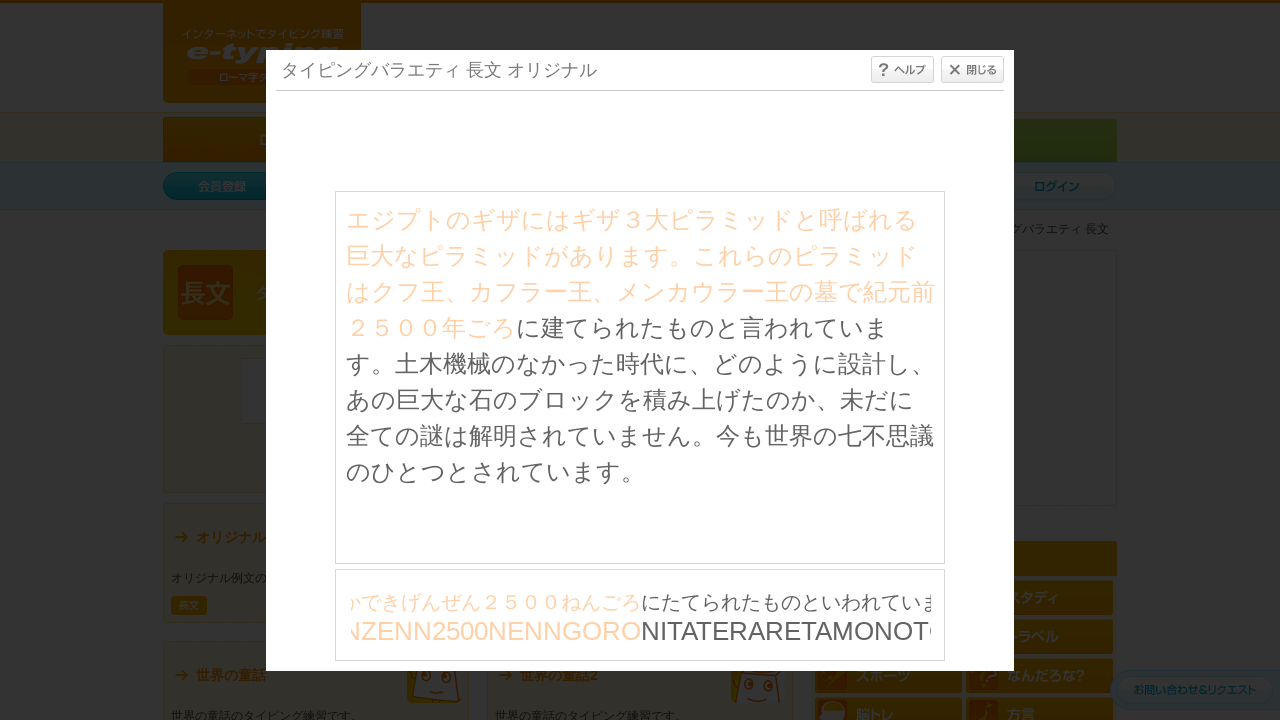

Typed character: 'N'
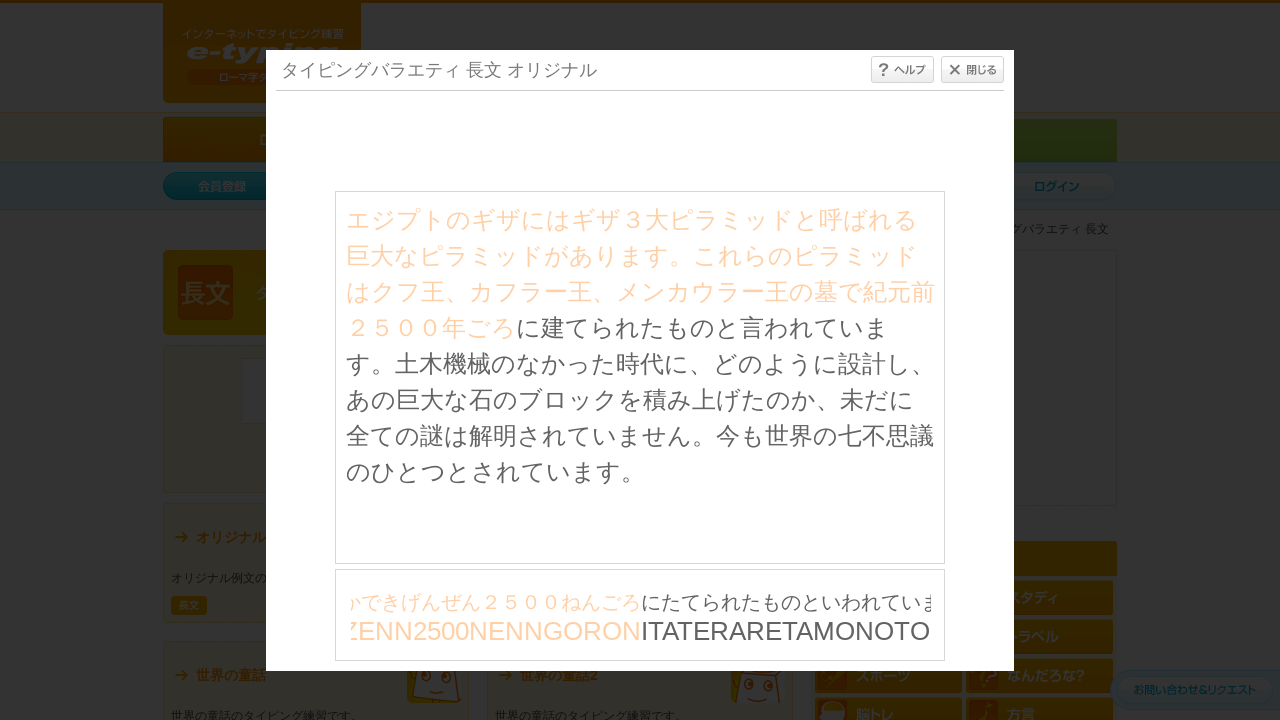

Waited 30ms before next keystroke
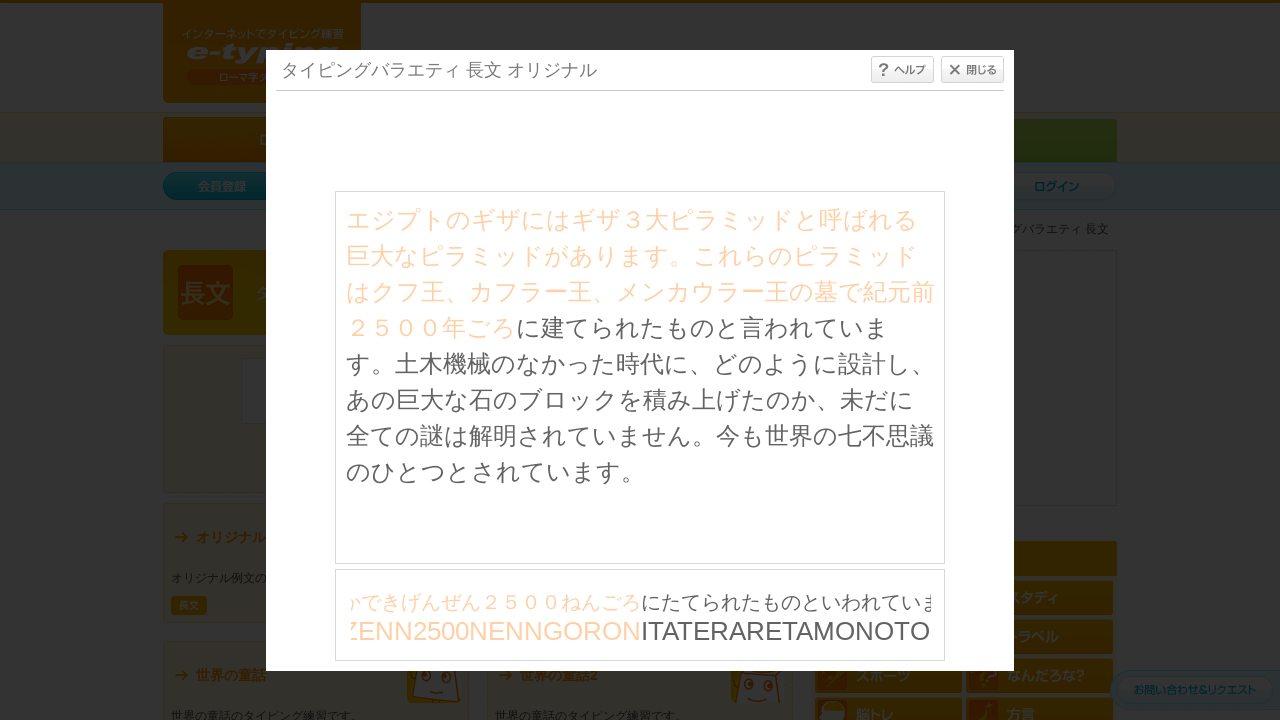

Typed character: 'I'
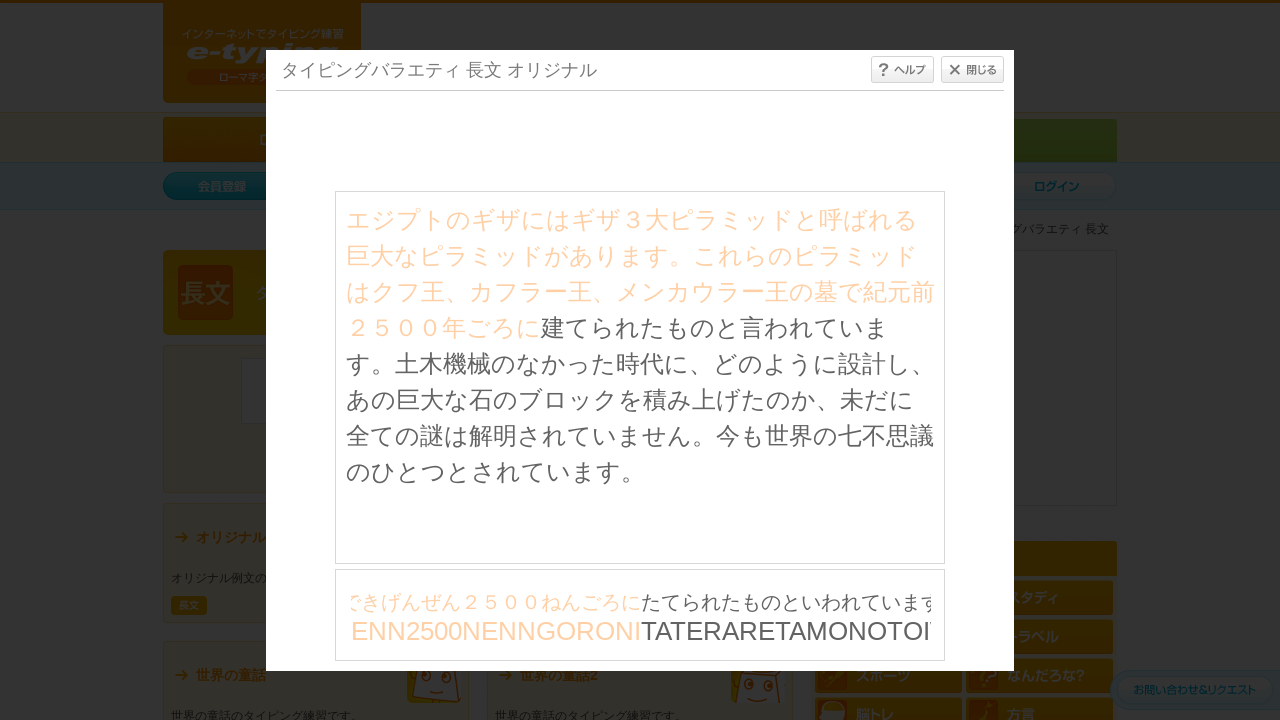

Waited 30ms before next keystroke
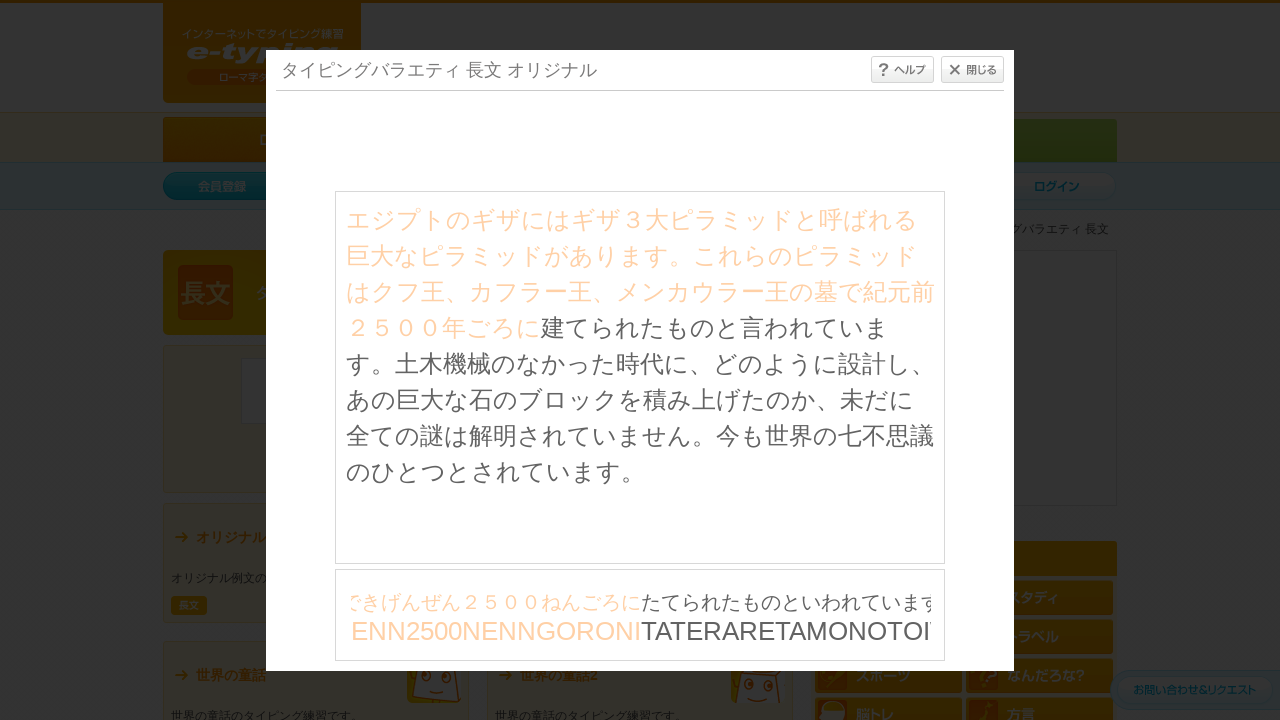

Typed character: 'T'
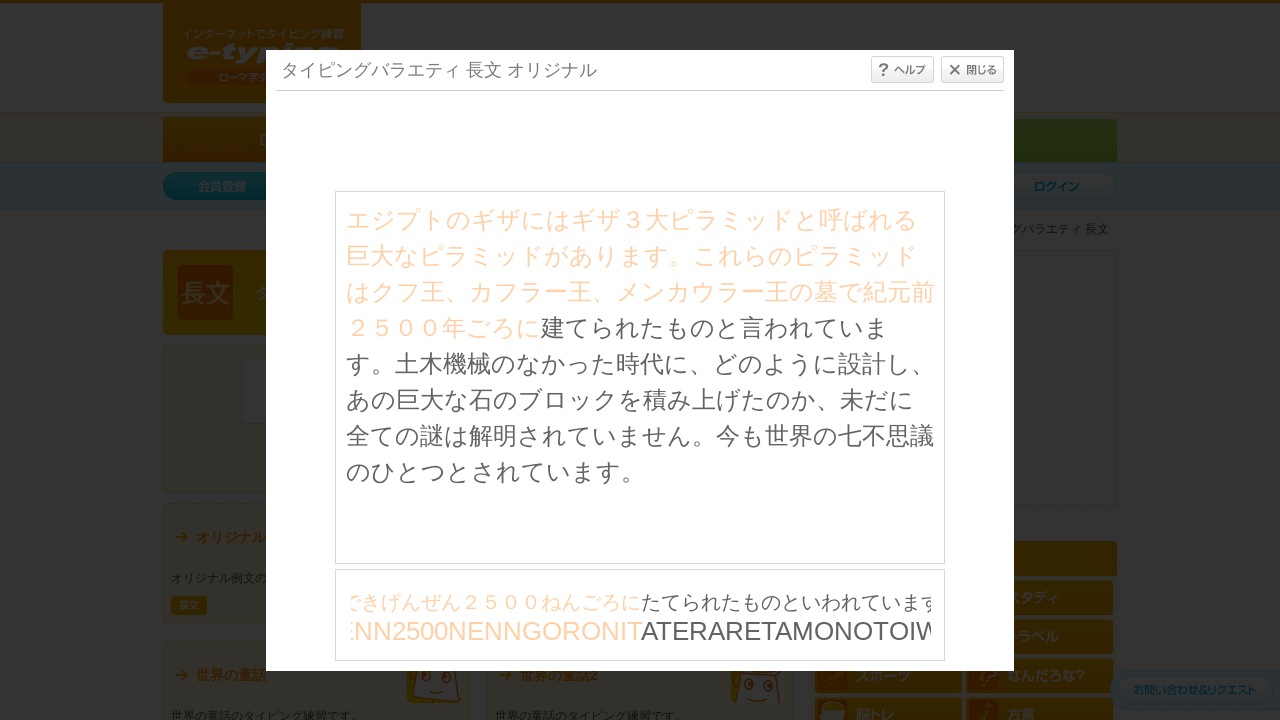

Waited 30ms before next keystroke
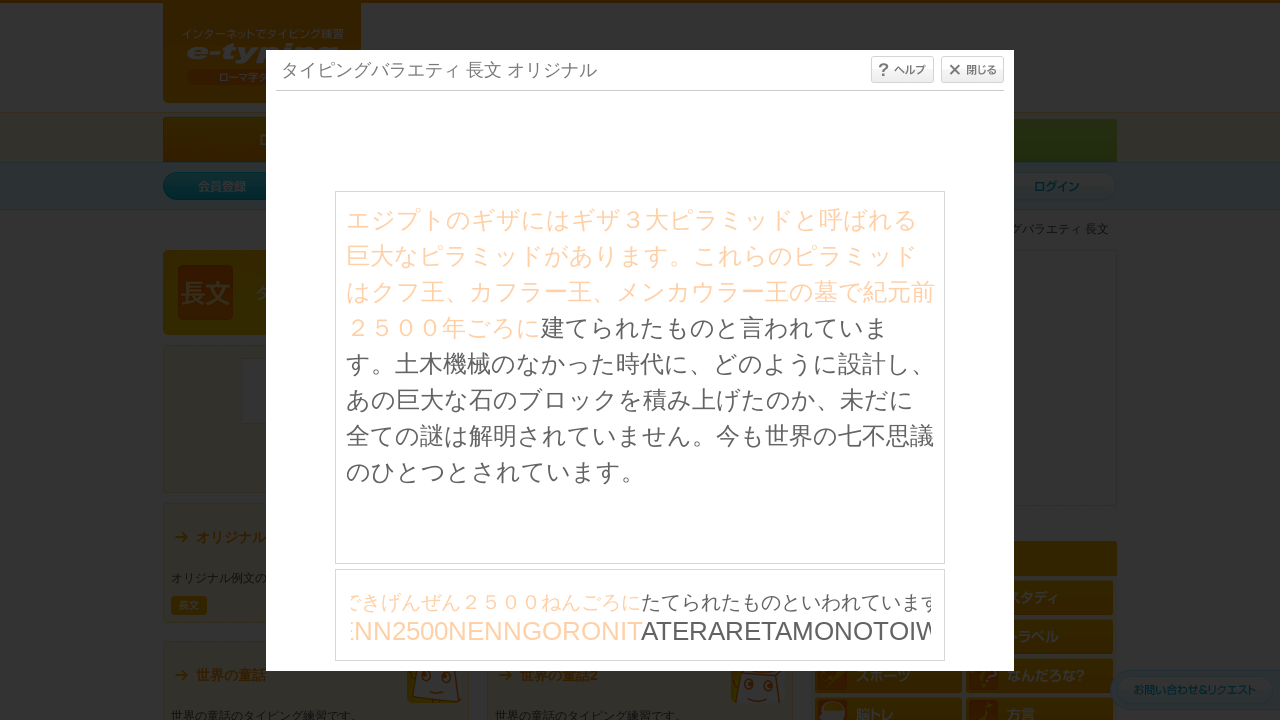

Typed character: 'A'
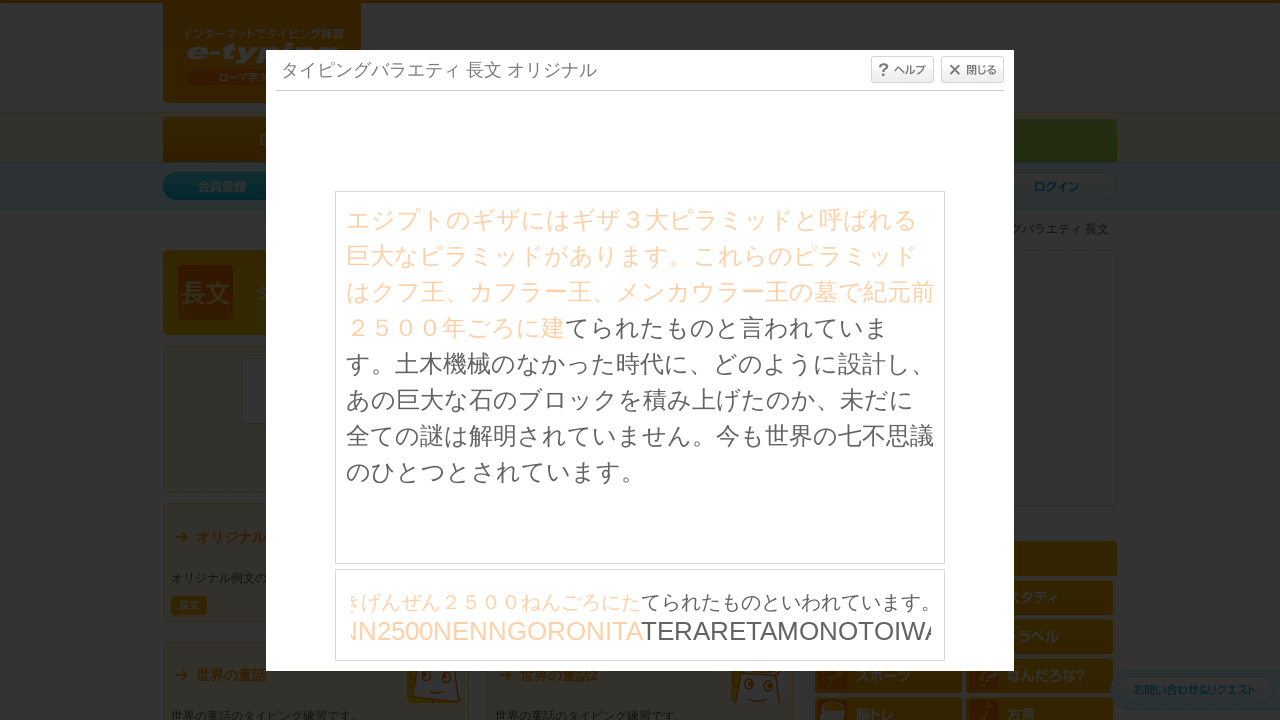

Waited 30ms before next keystroke
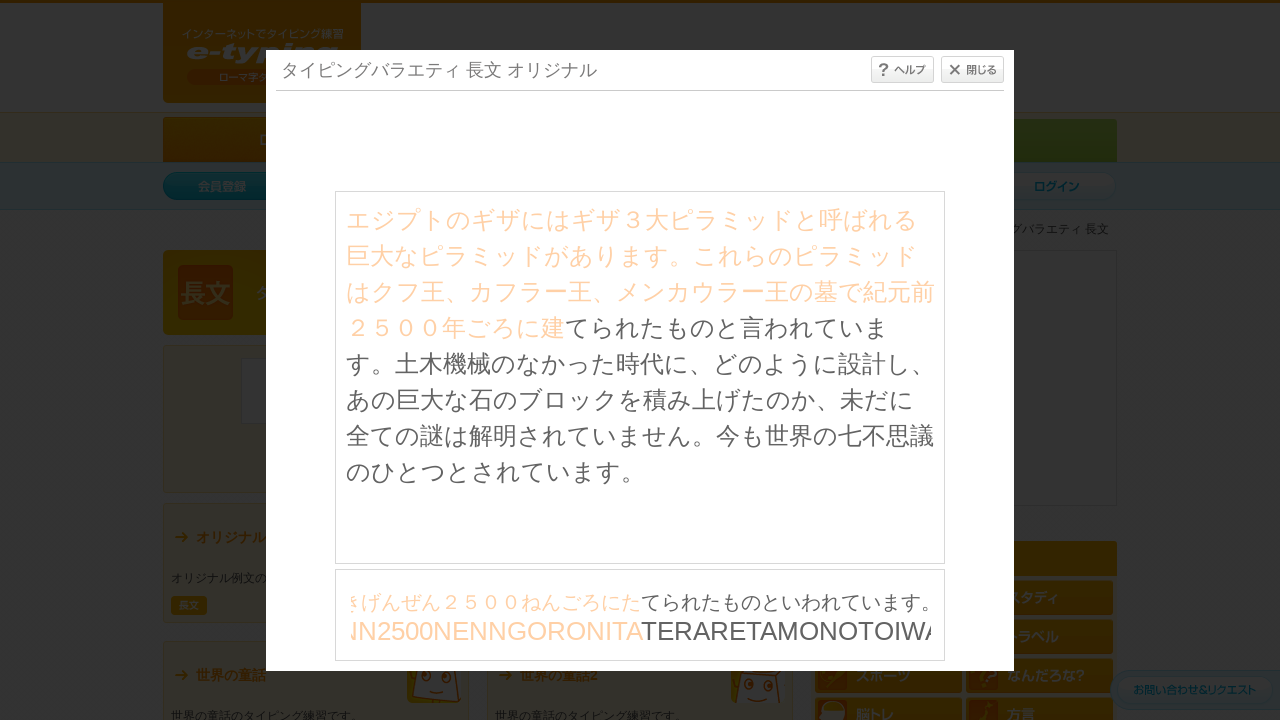

Typed character: 'T'
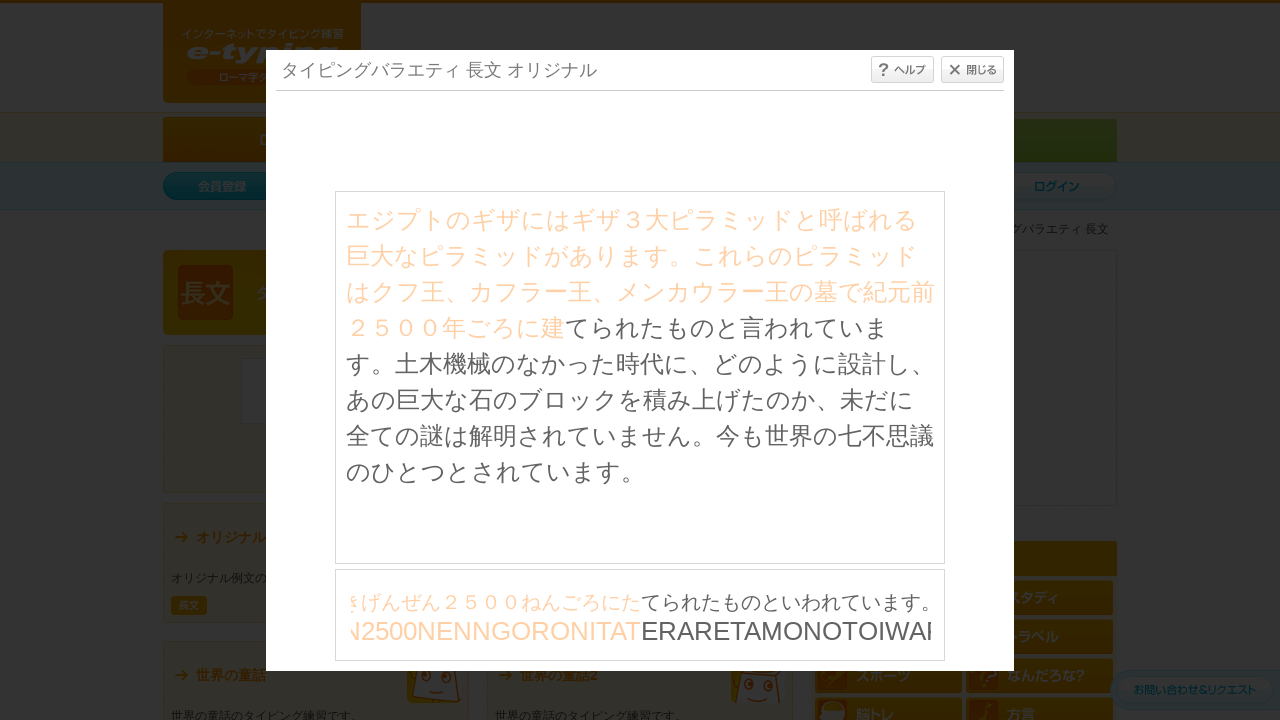

Waited 30ms before next keystroke
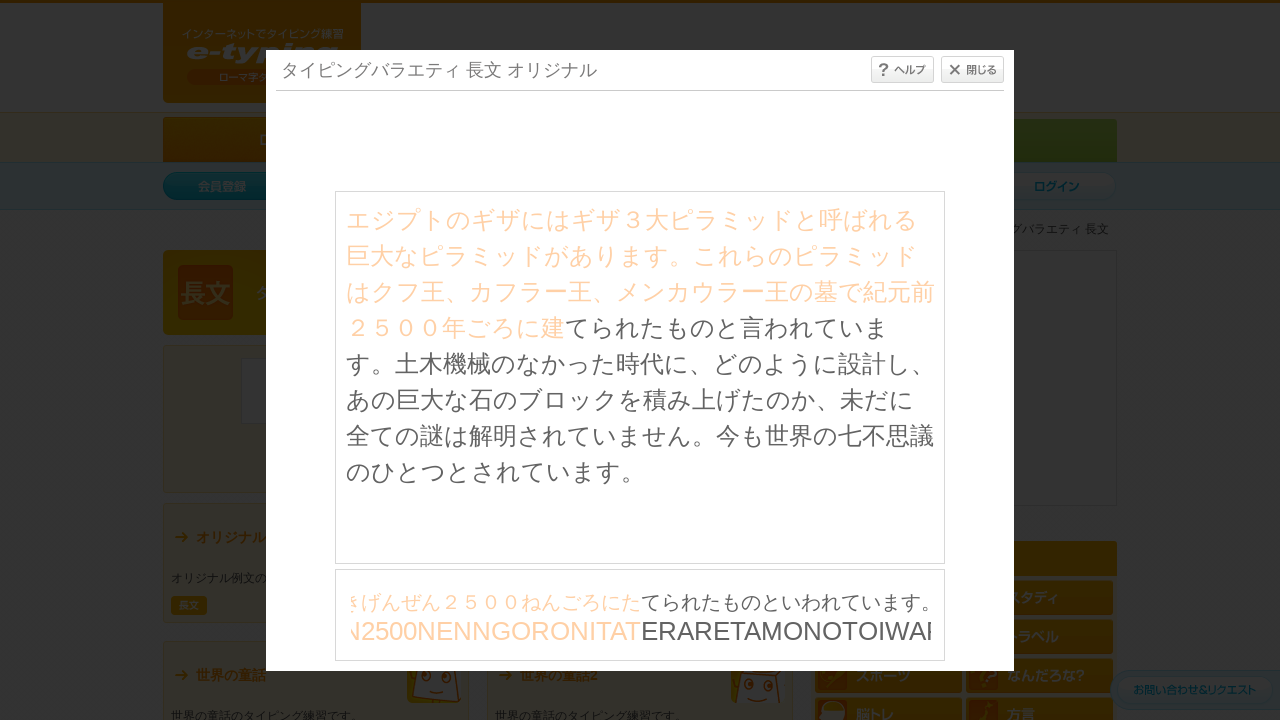

Typed character: 'E'
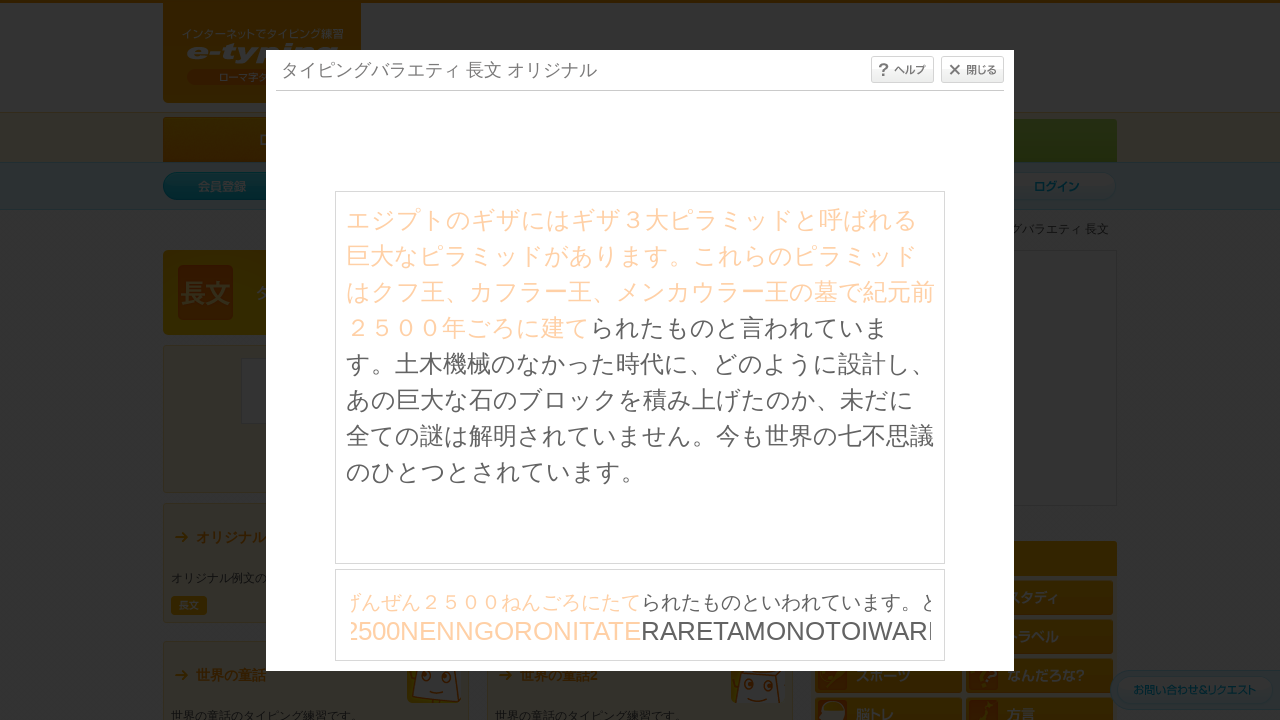

Waited 30ms before next keystroke
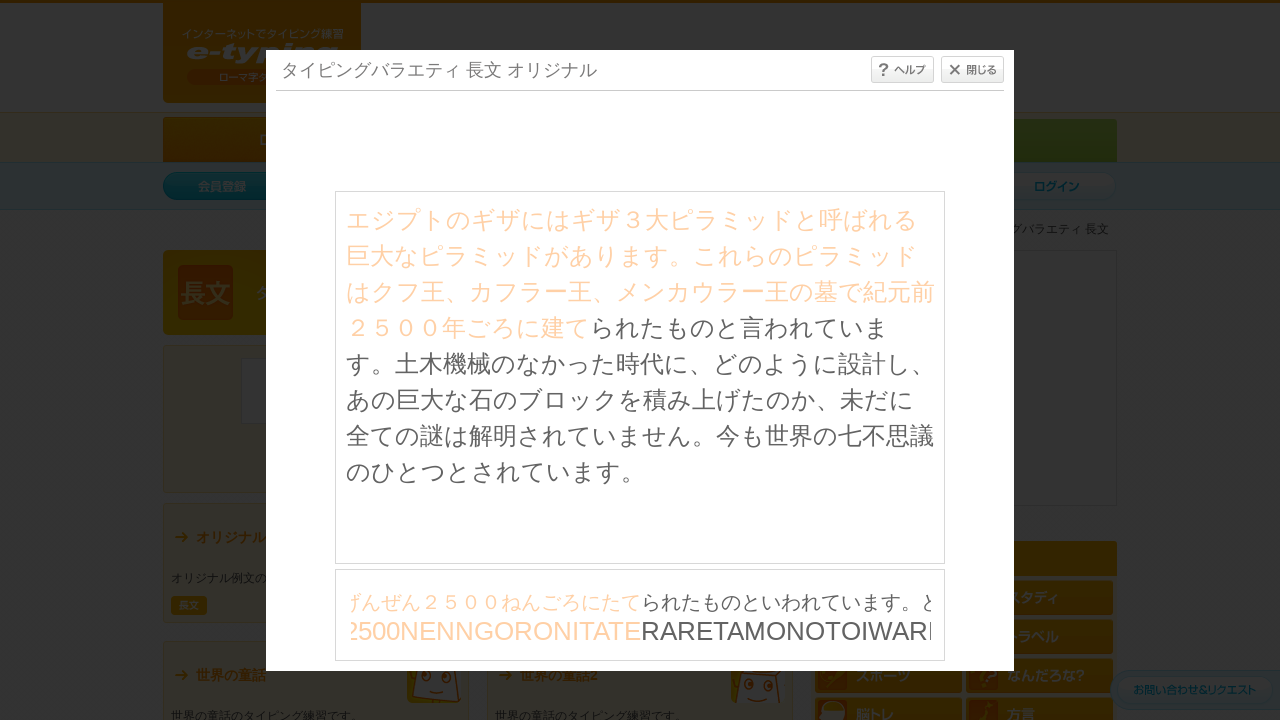

Typed character: 'R'
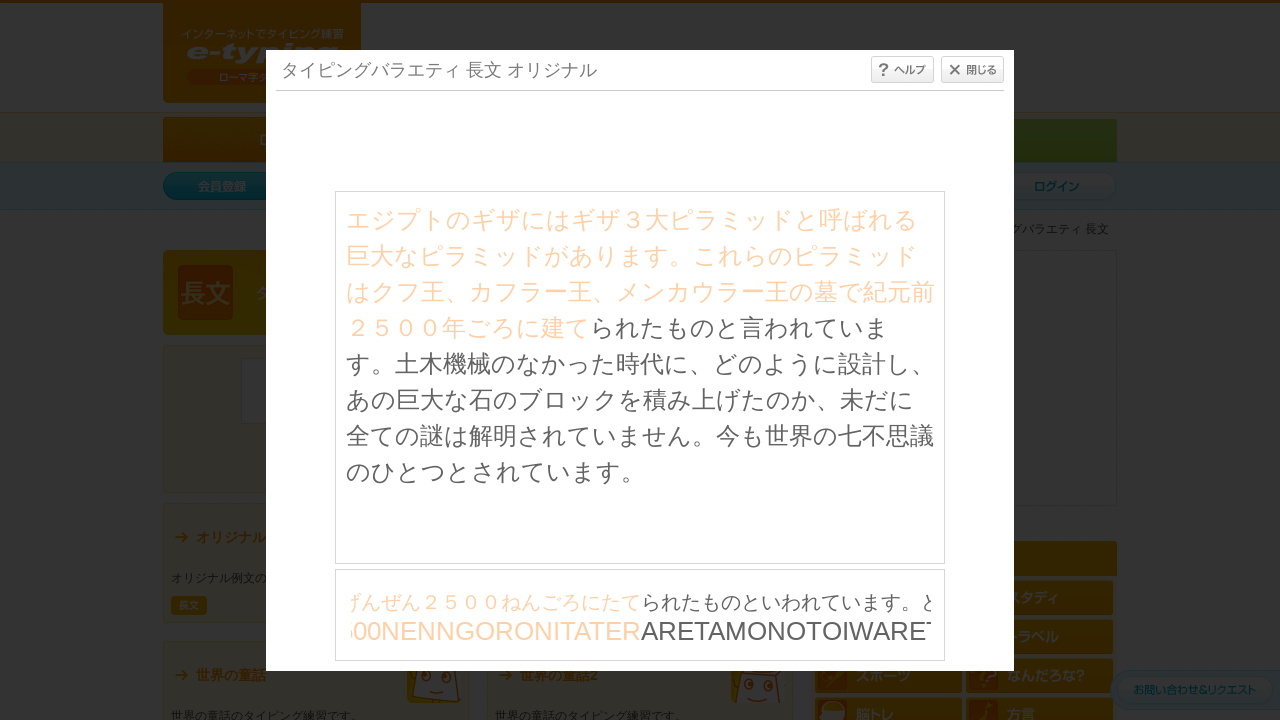

Waited 30ms before next keystroke
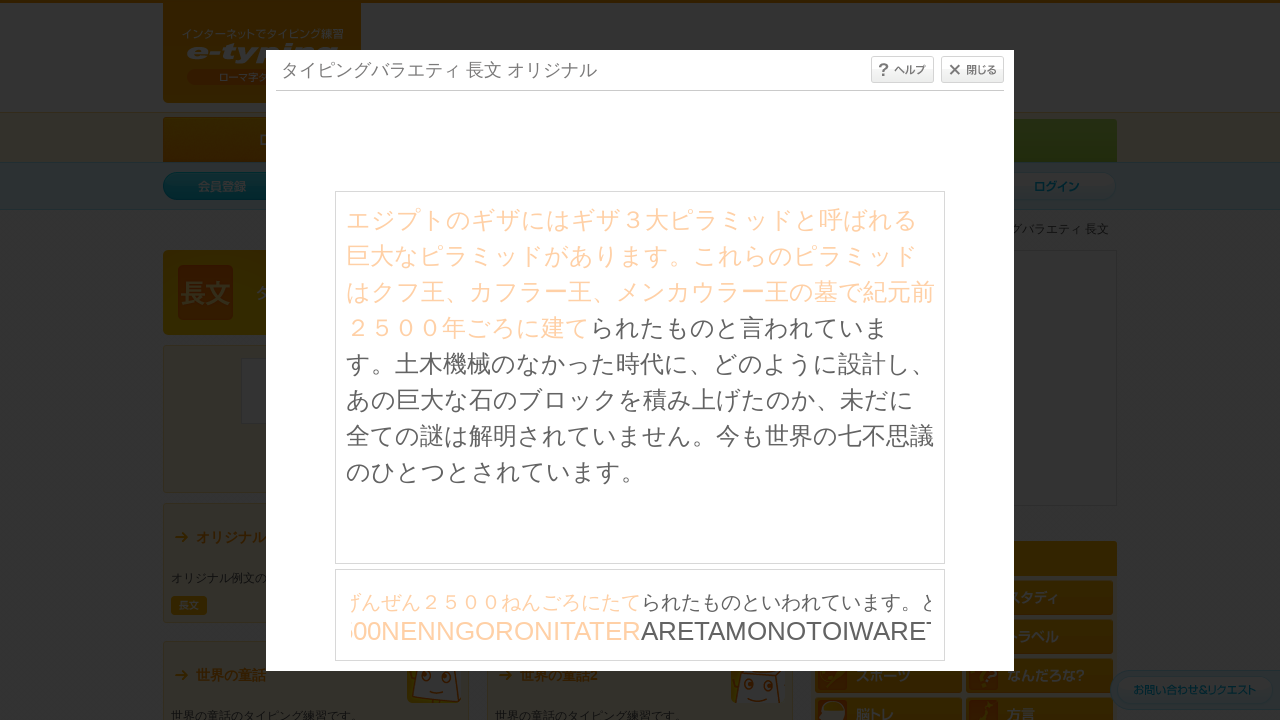

Typed character: 'A'
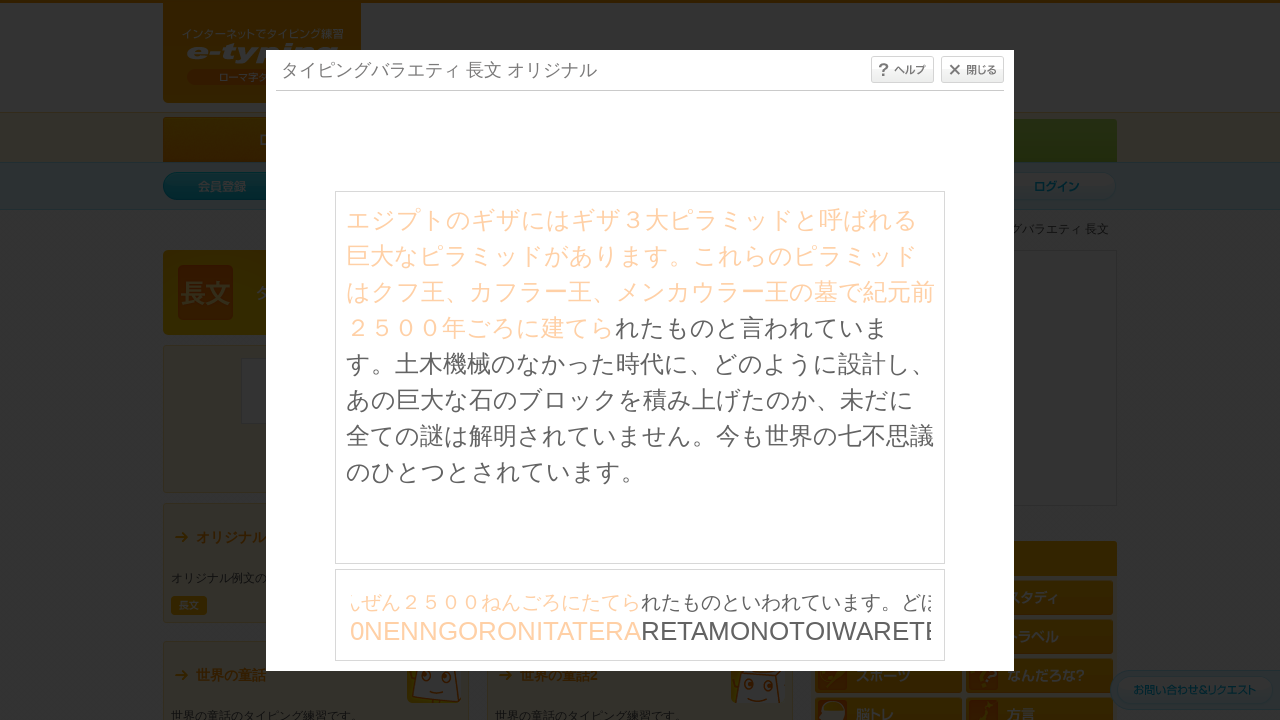

Waited 30ms before next keystroke
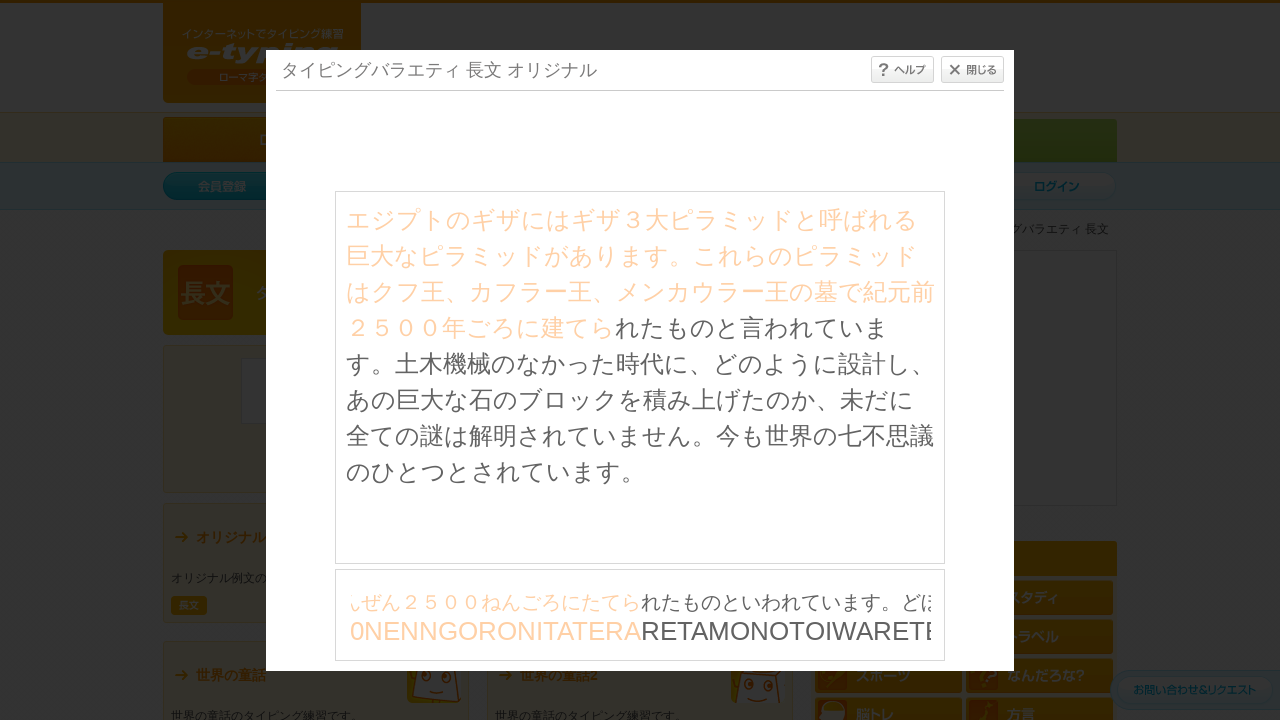

Typed character: 'R'
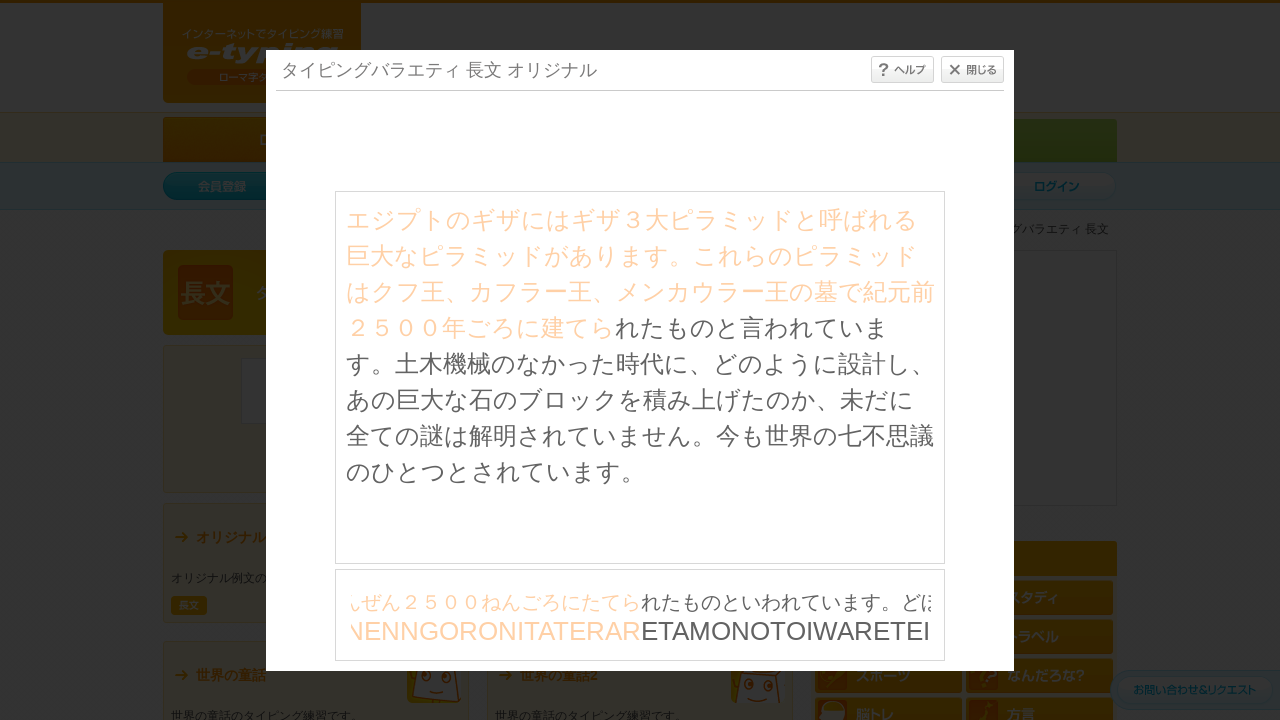

Waited 30ms before next keystroke
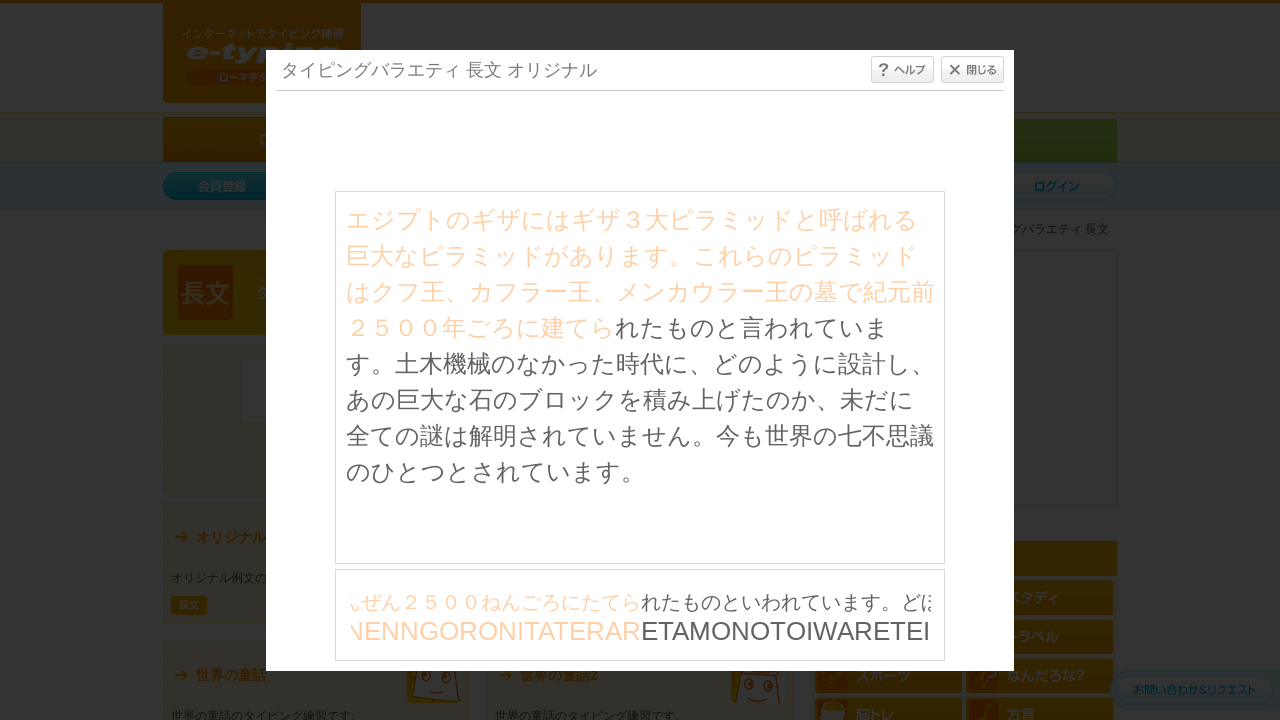

Typed character: 'E'
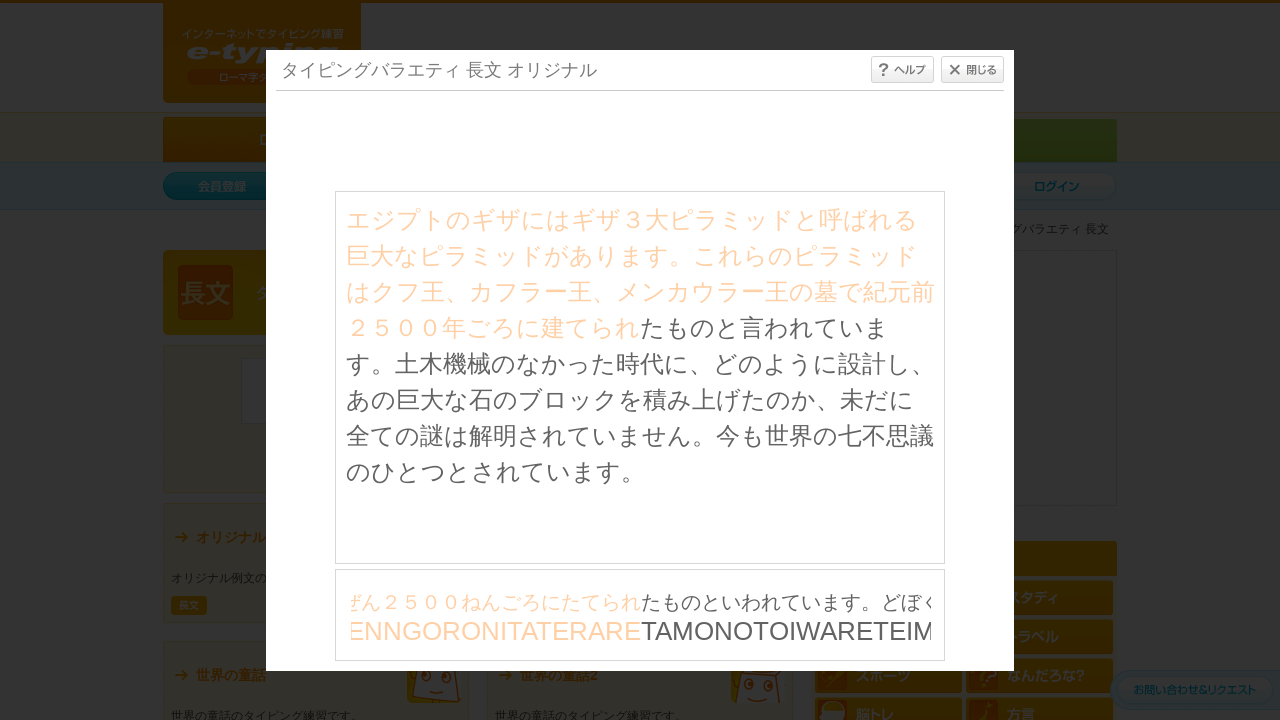

Waited 30ms before next keystroke
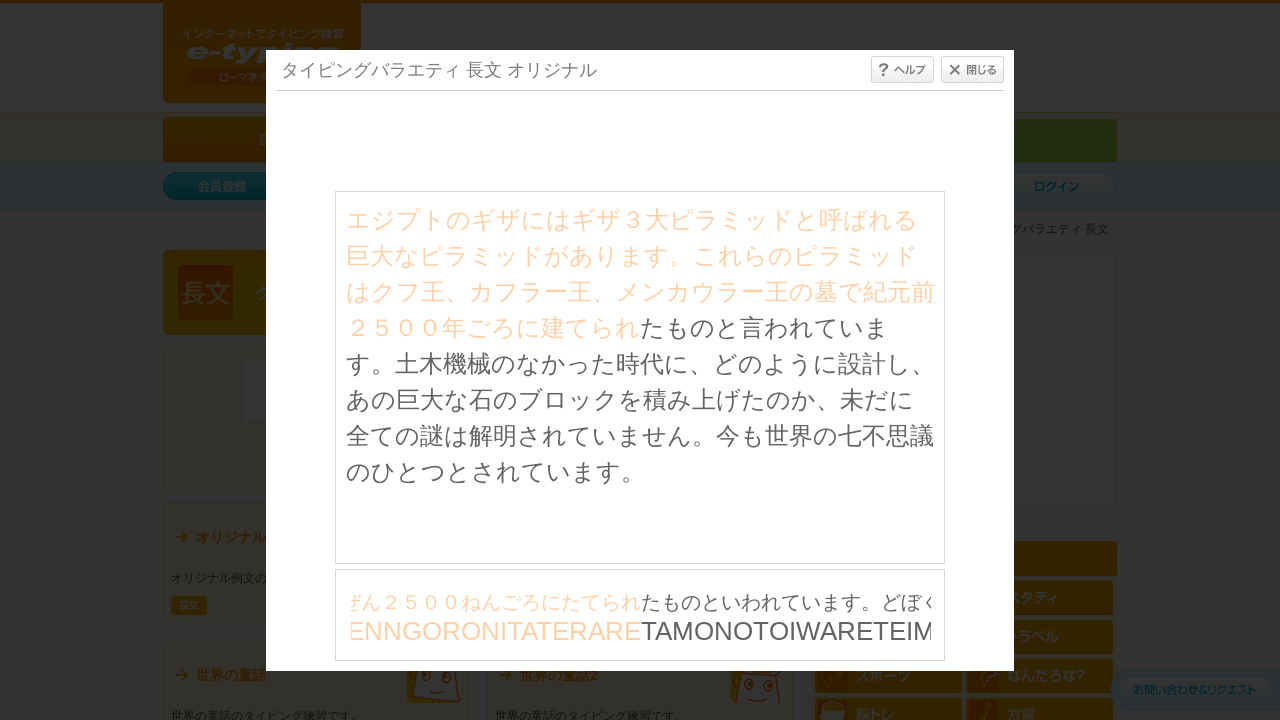

Typed character: 'T'
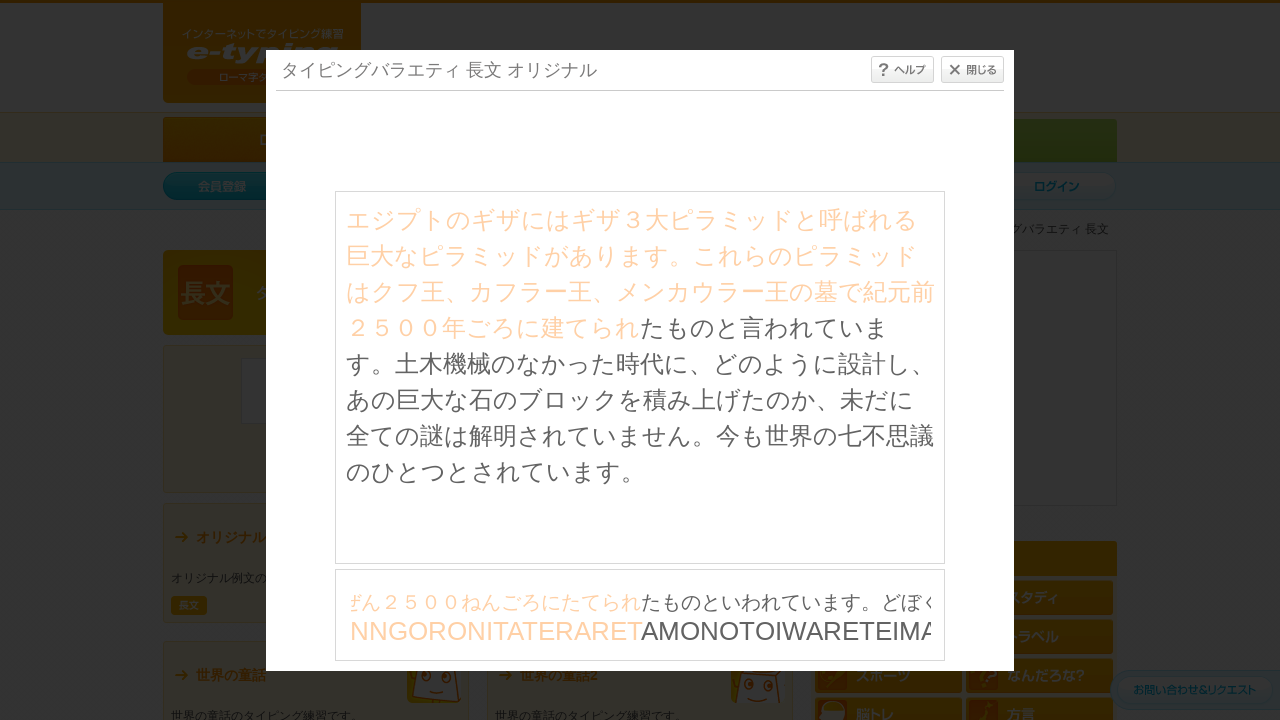

Waited 30ms before next keystroke
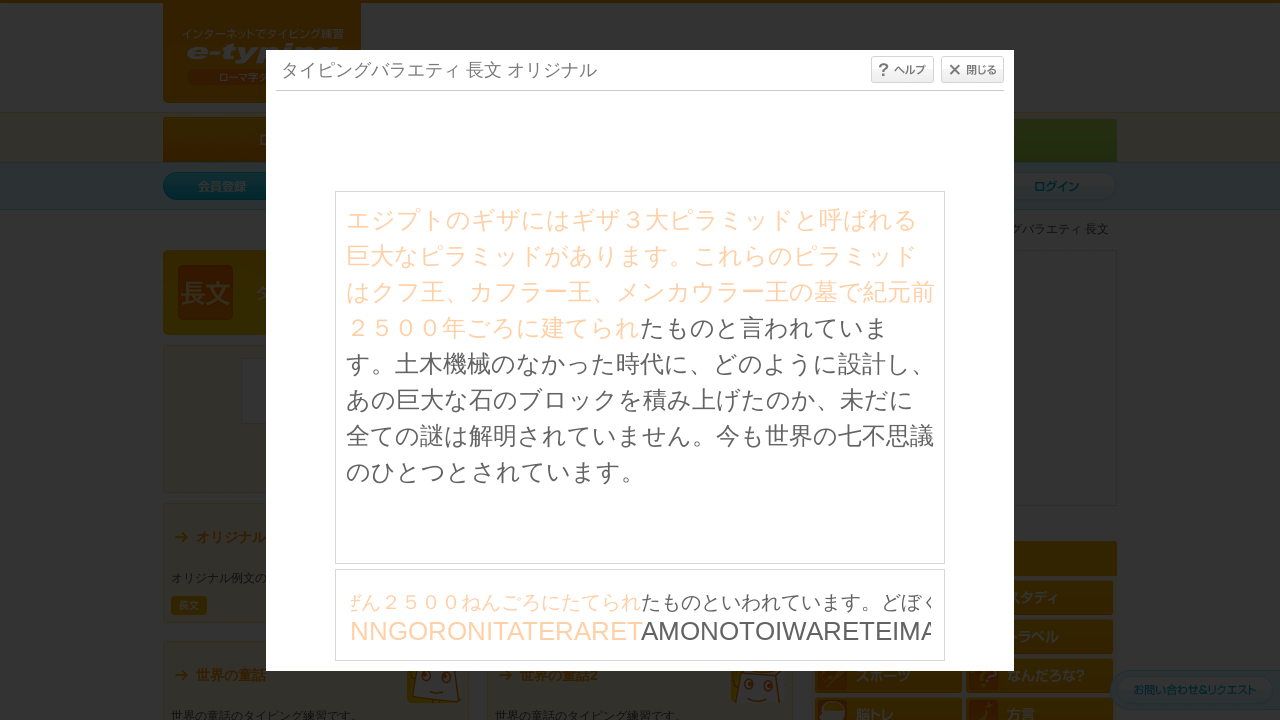

Typed character: 'A'
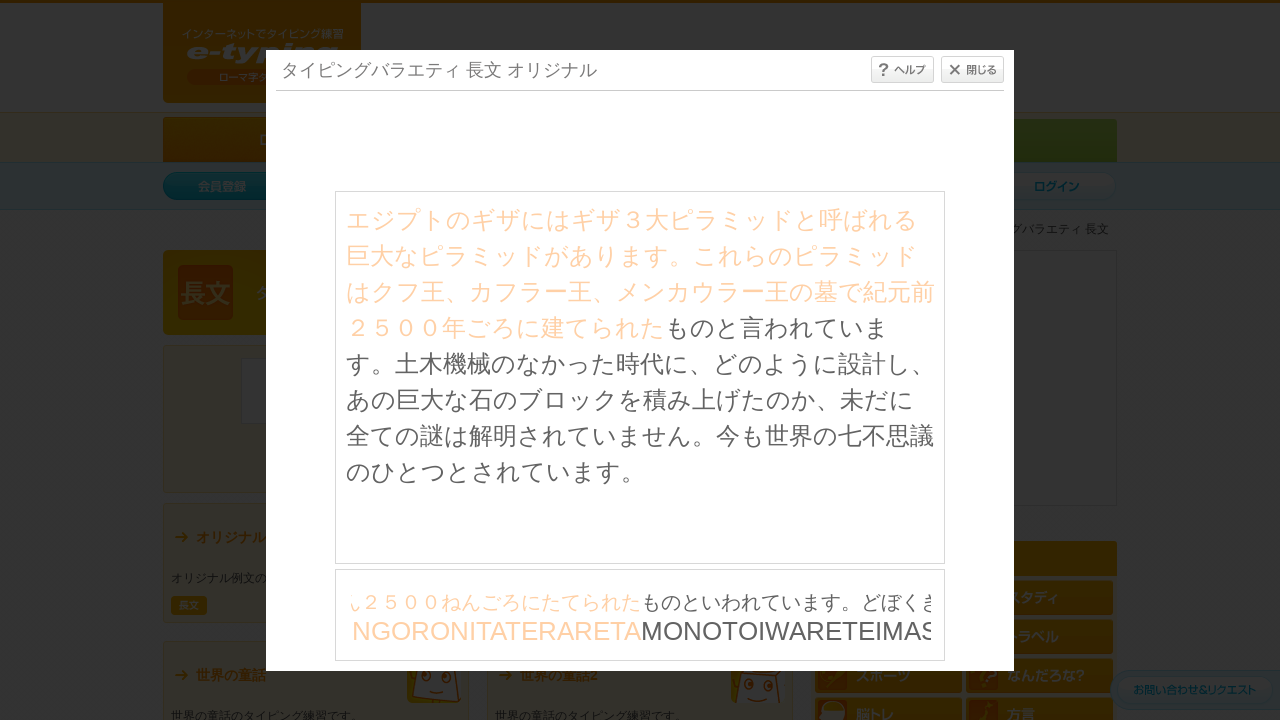

Waited 30ms before next keystroke
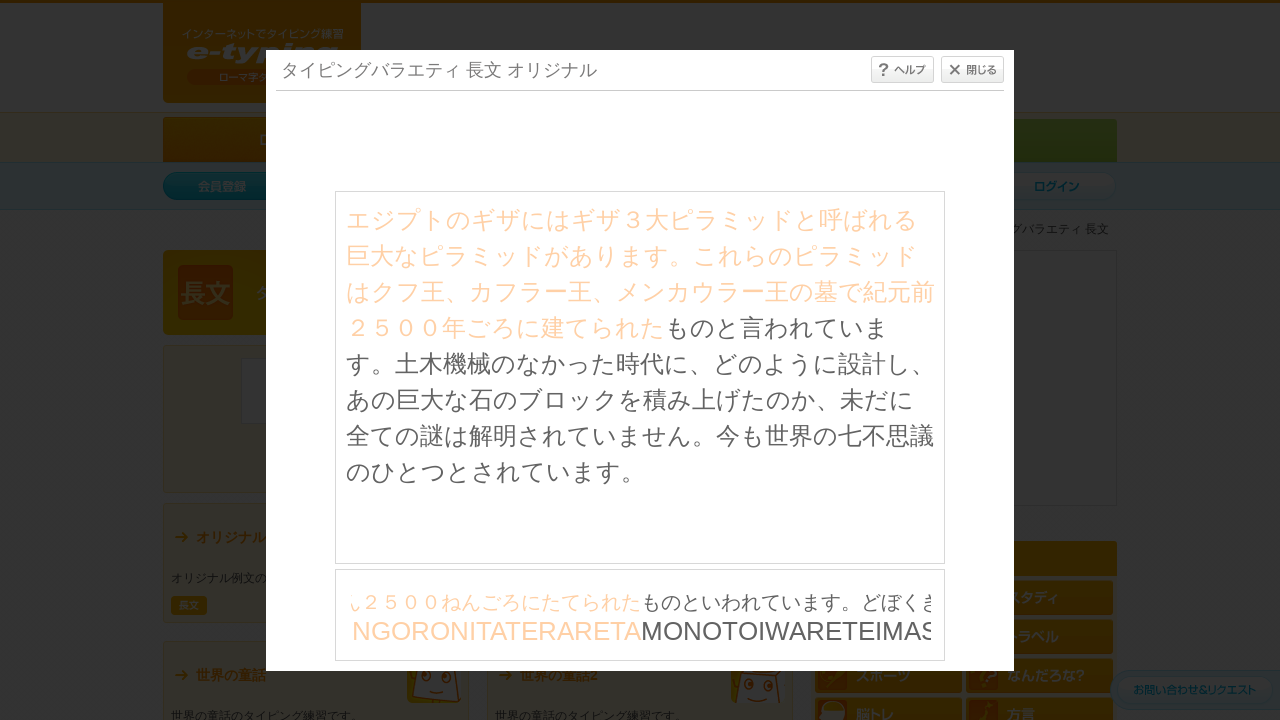

Typed character: 'M'
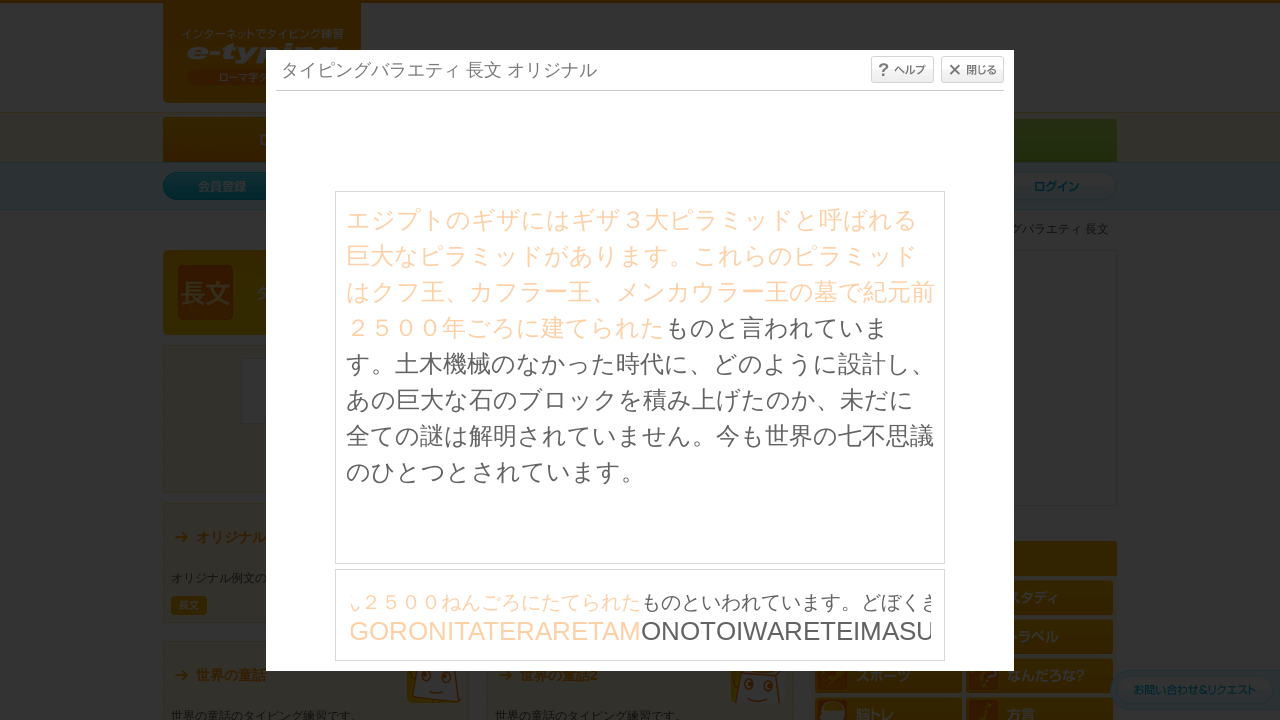

Waited 30ms before next keystroke
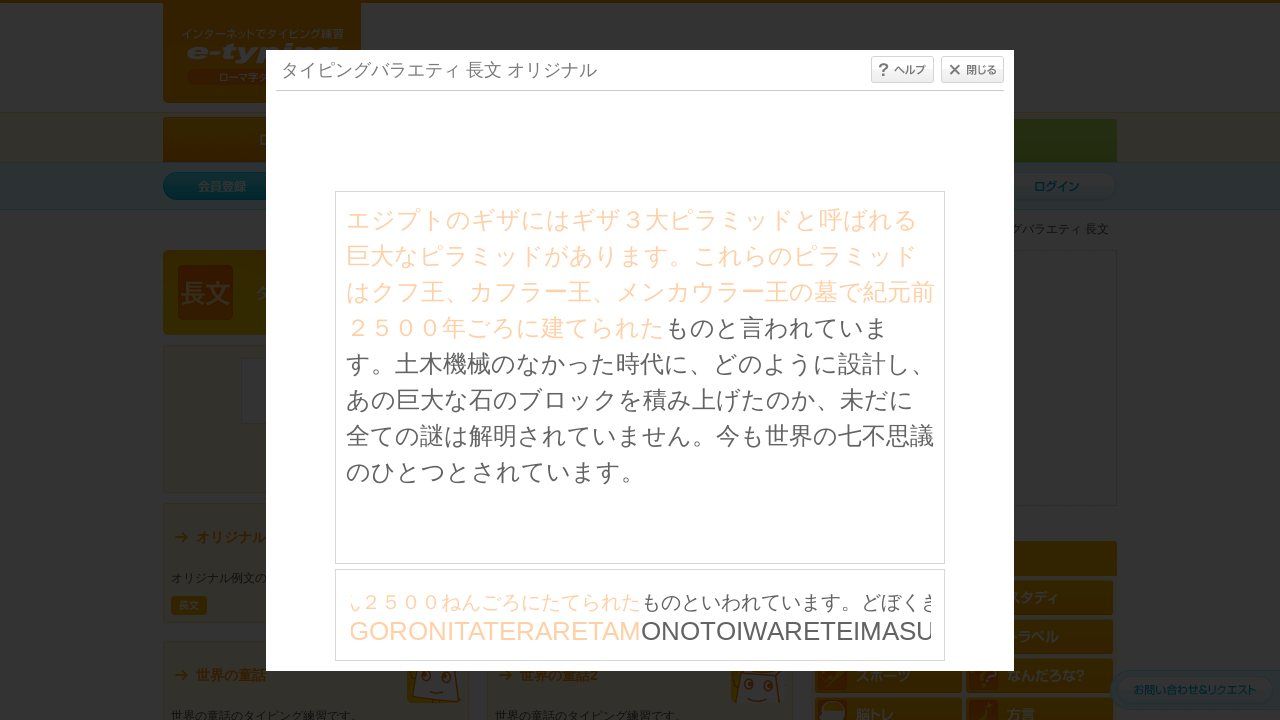

Typed character: 'O'
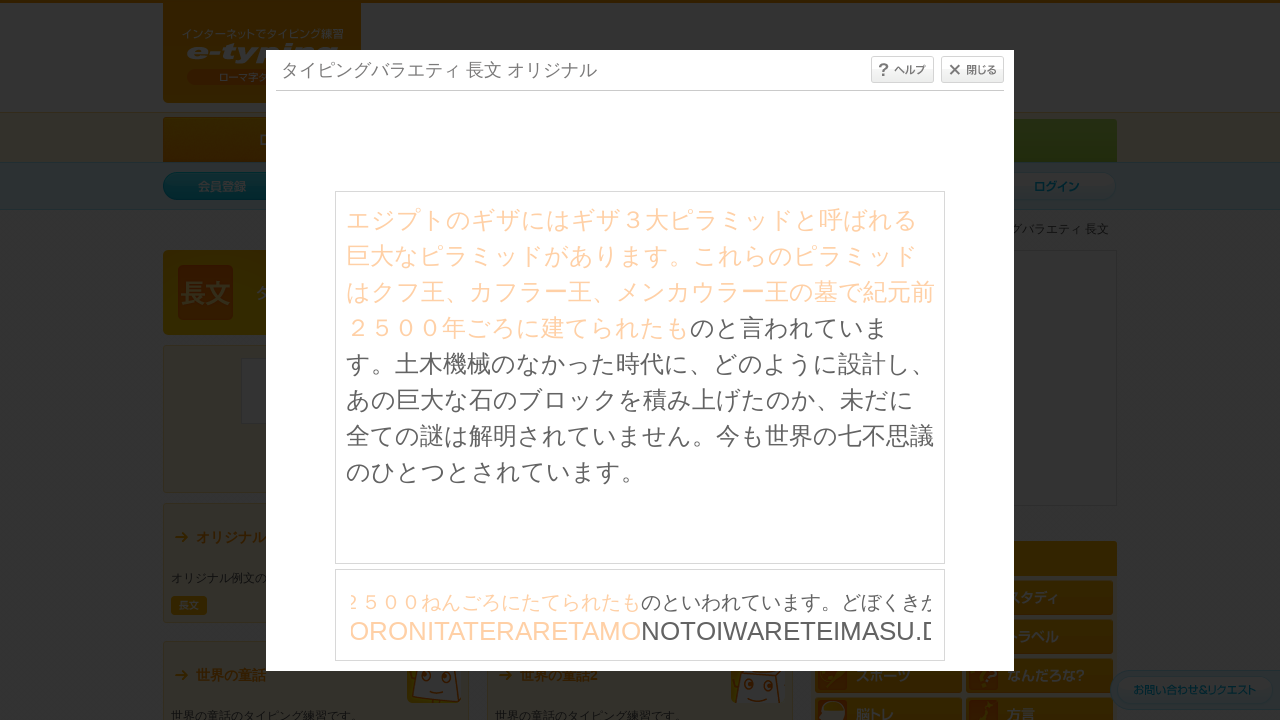

Waited 30ms before next keystroke
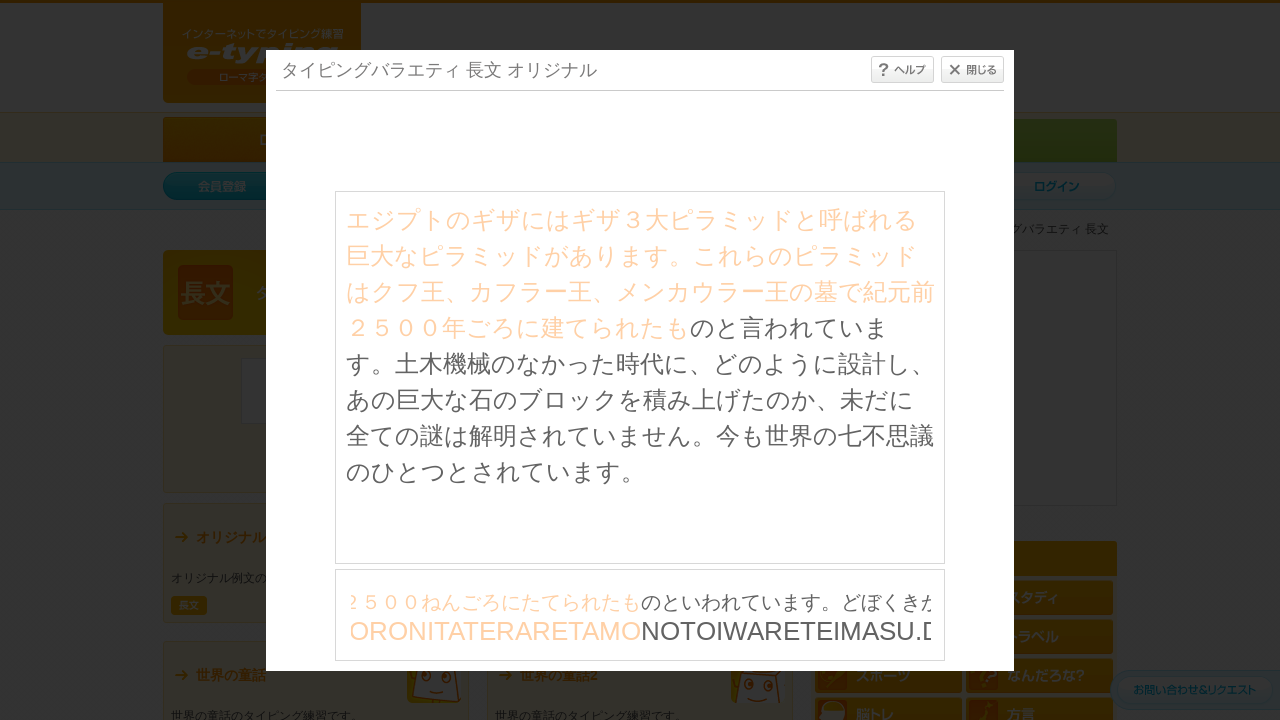

Typed character: 'N'
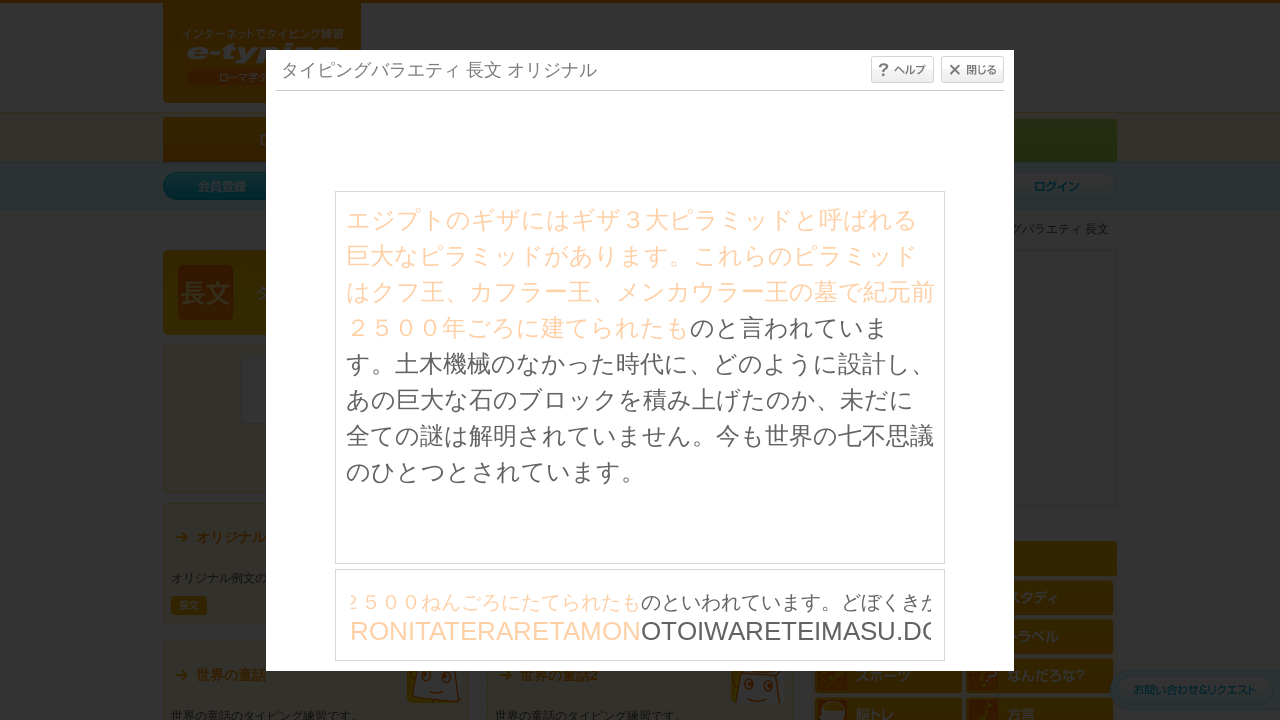

Waited 30ms before next keystroke
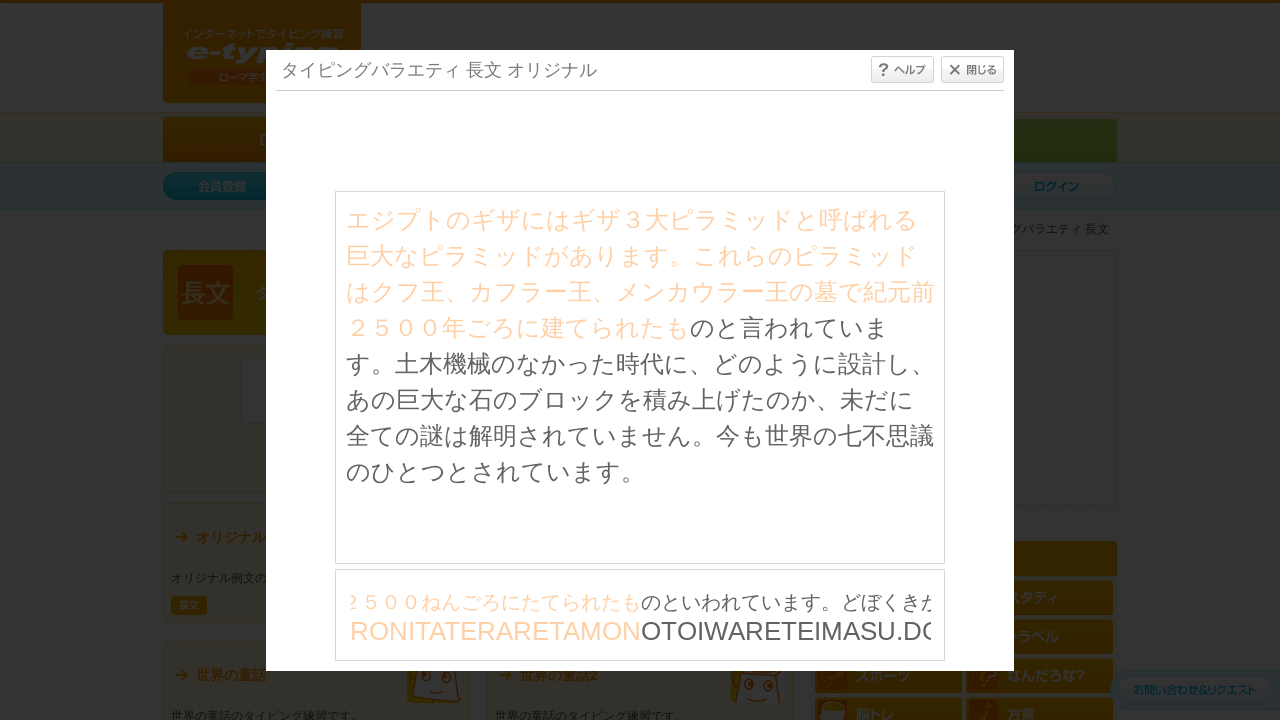

Typed character: 'O'
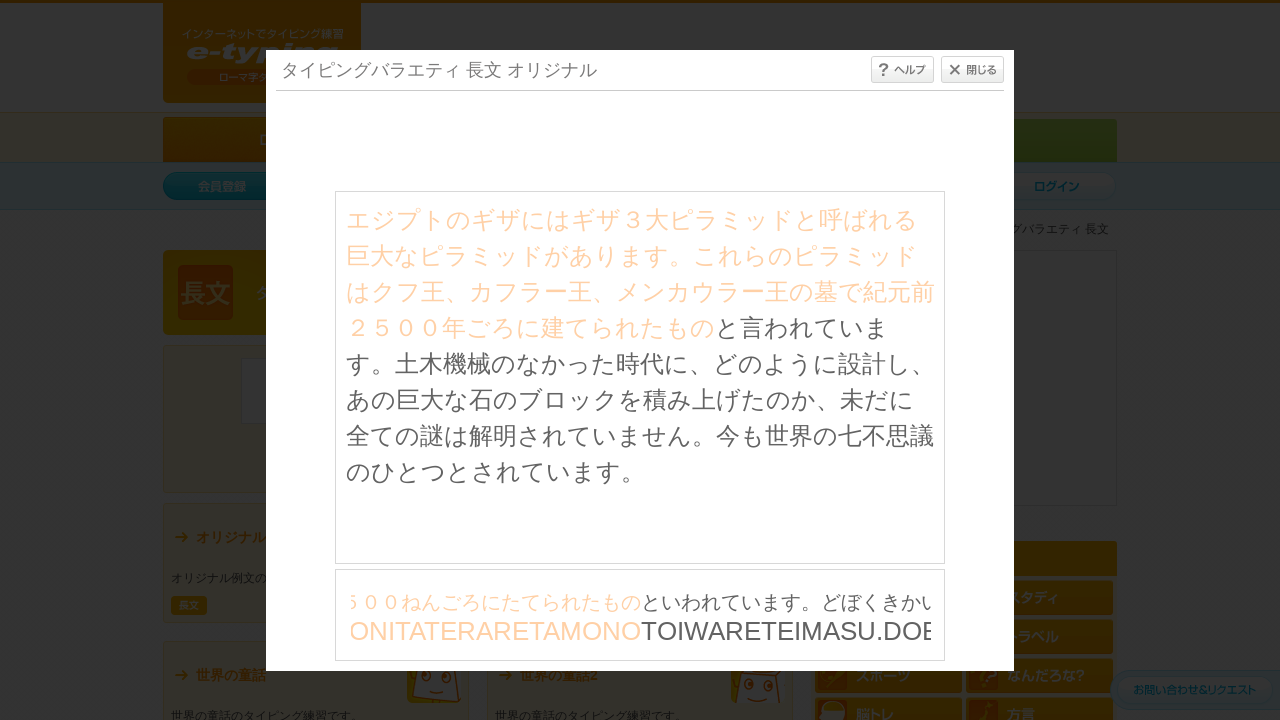

Waited 30ms before next keystroke
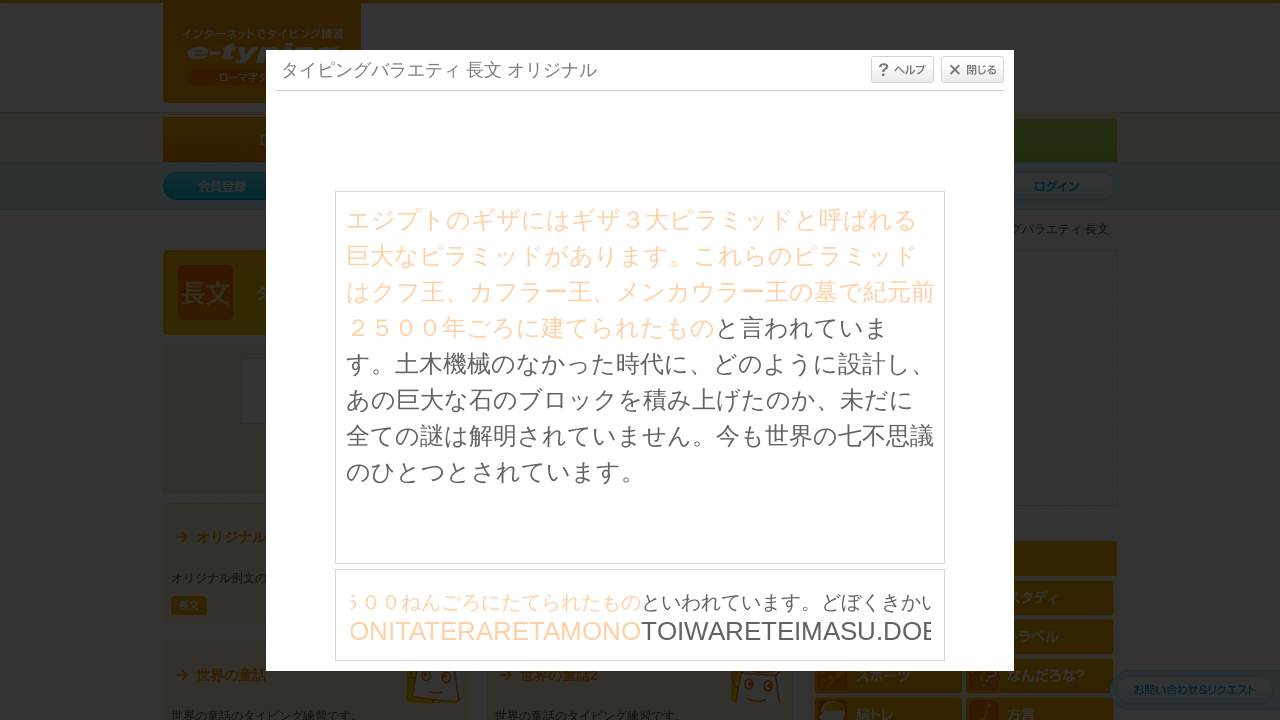

Typed character: 'T'
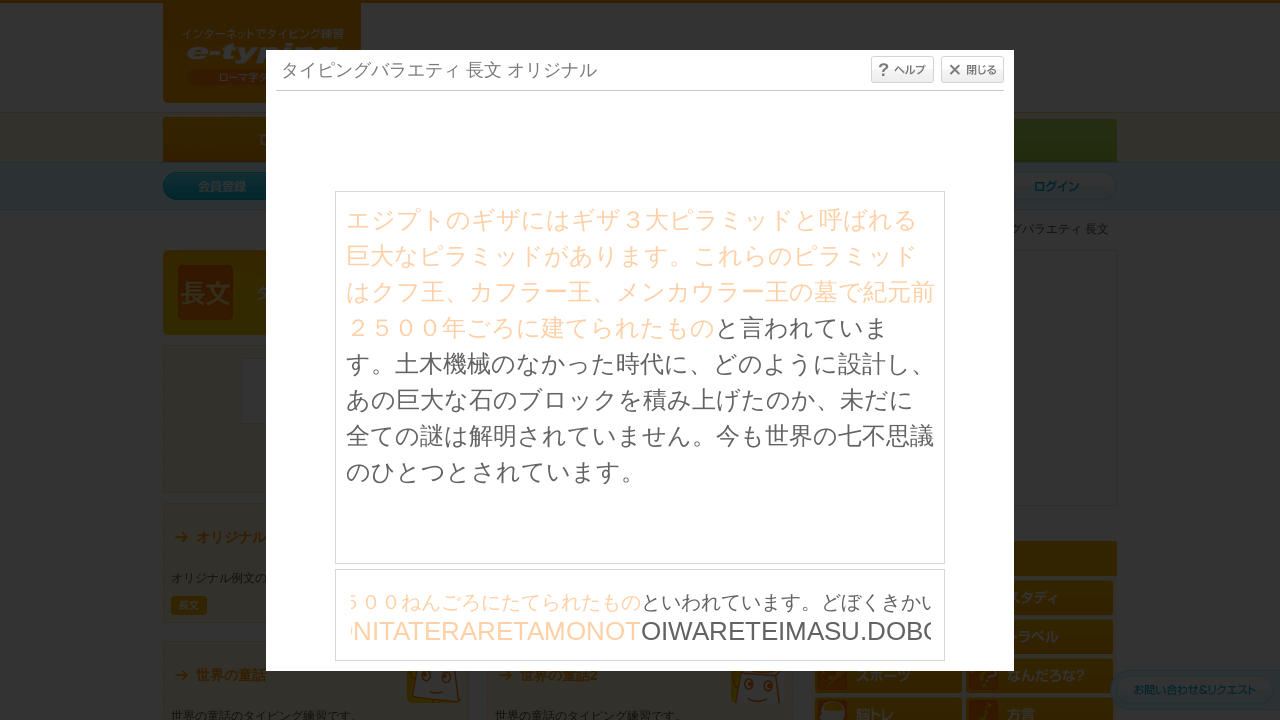

Waited 30ms before next keystroke
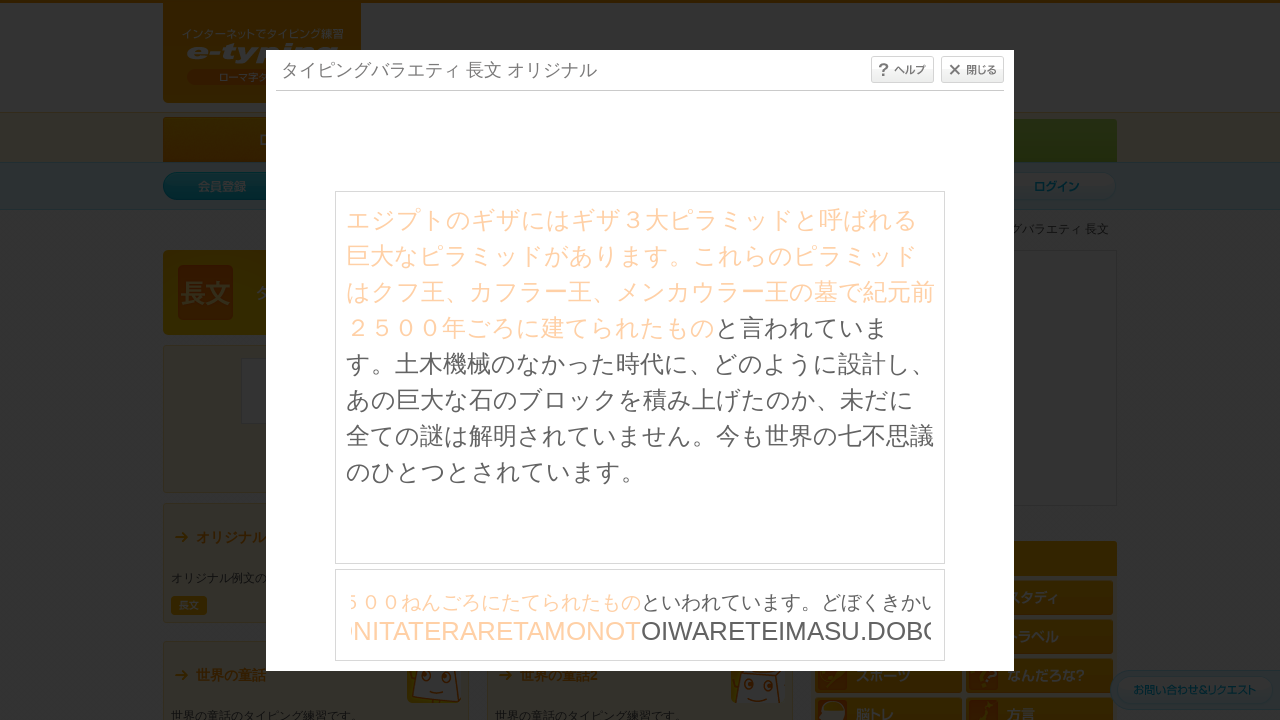

Typed character: 'O'
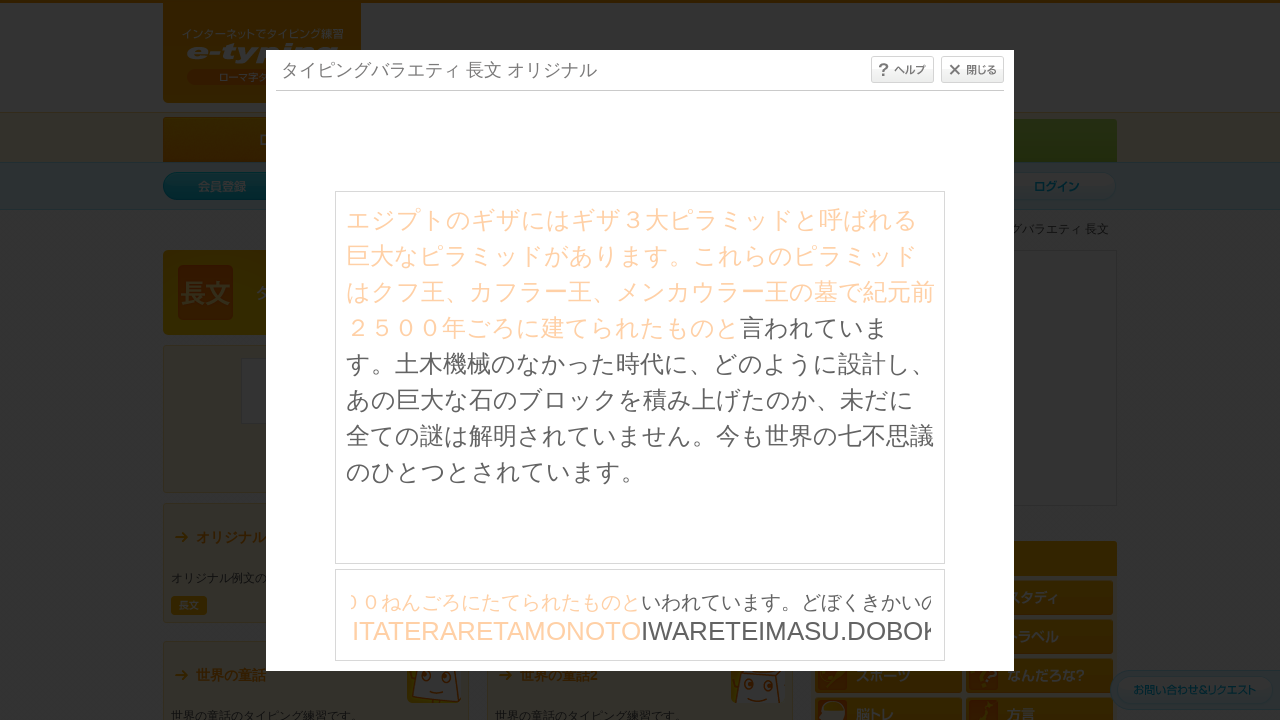

Waited 30ms before next keystroke
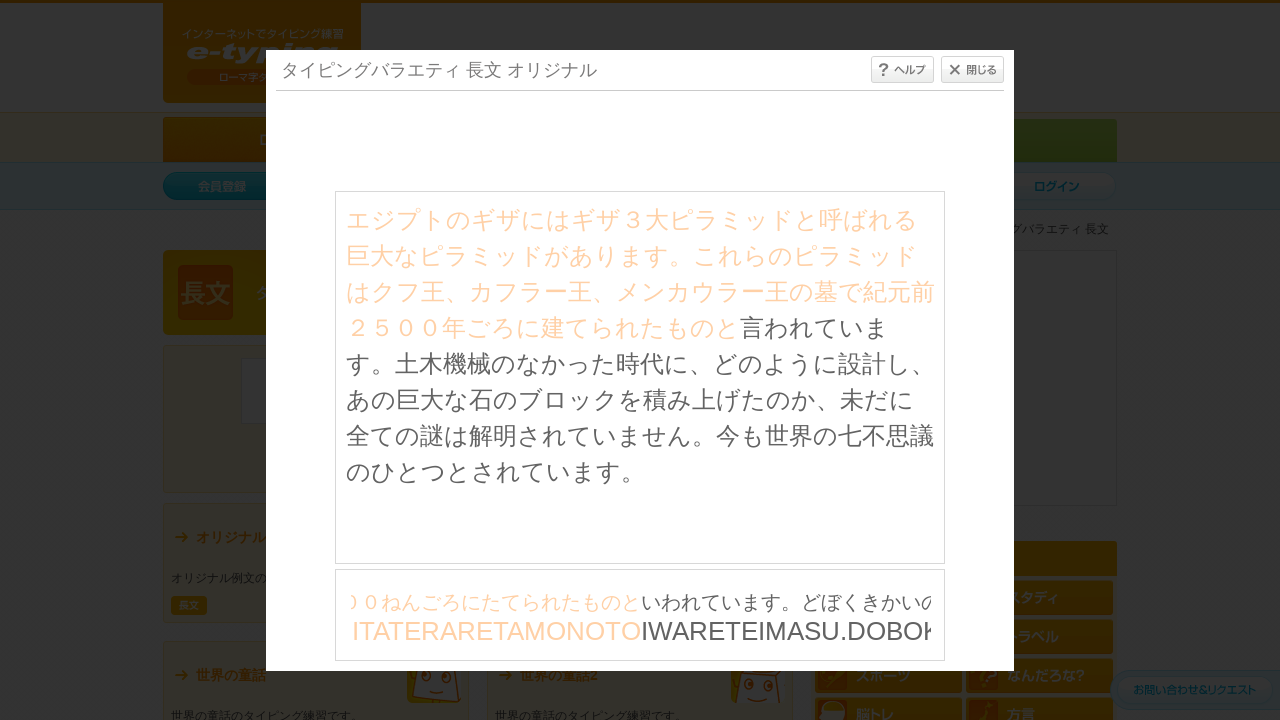

Typed character: 'I'
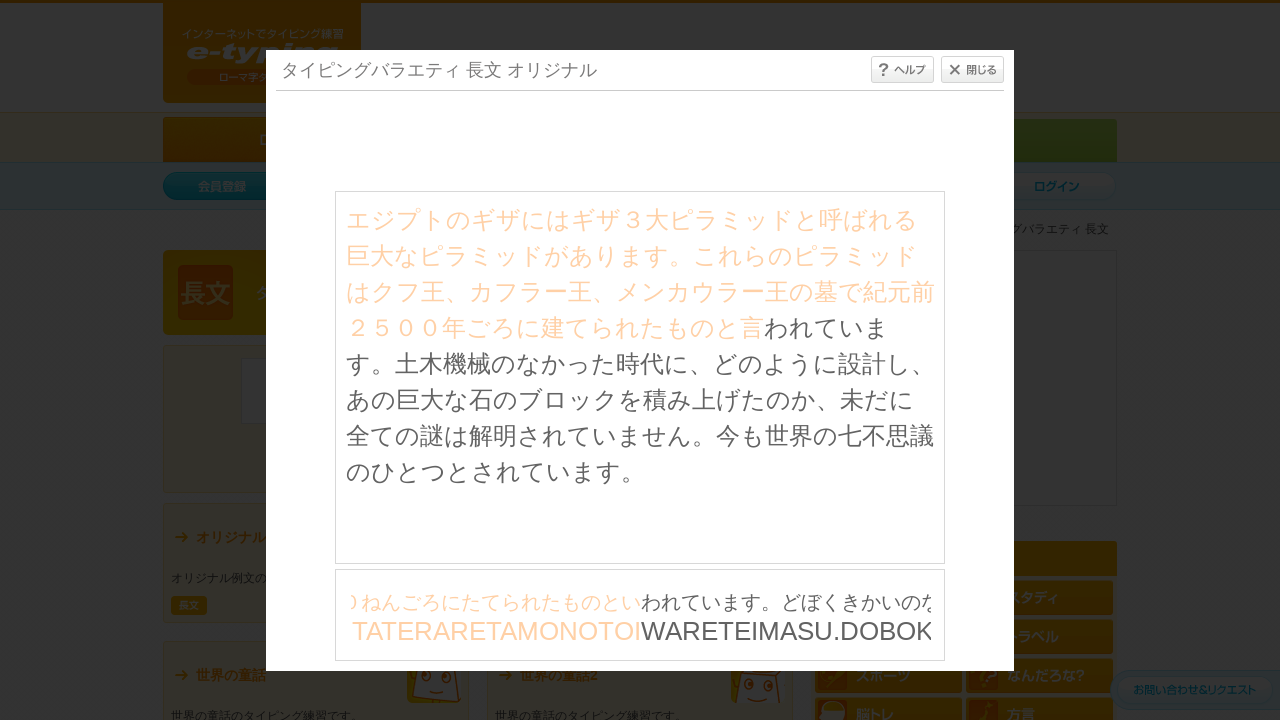

Waited 30ms before next keystroke
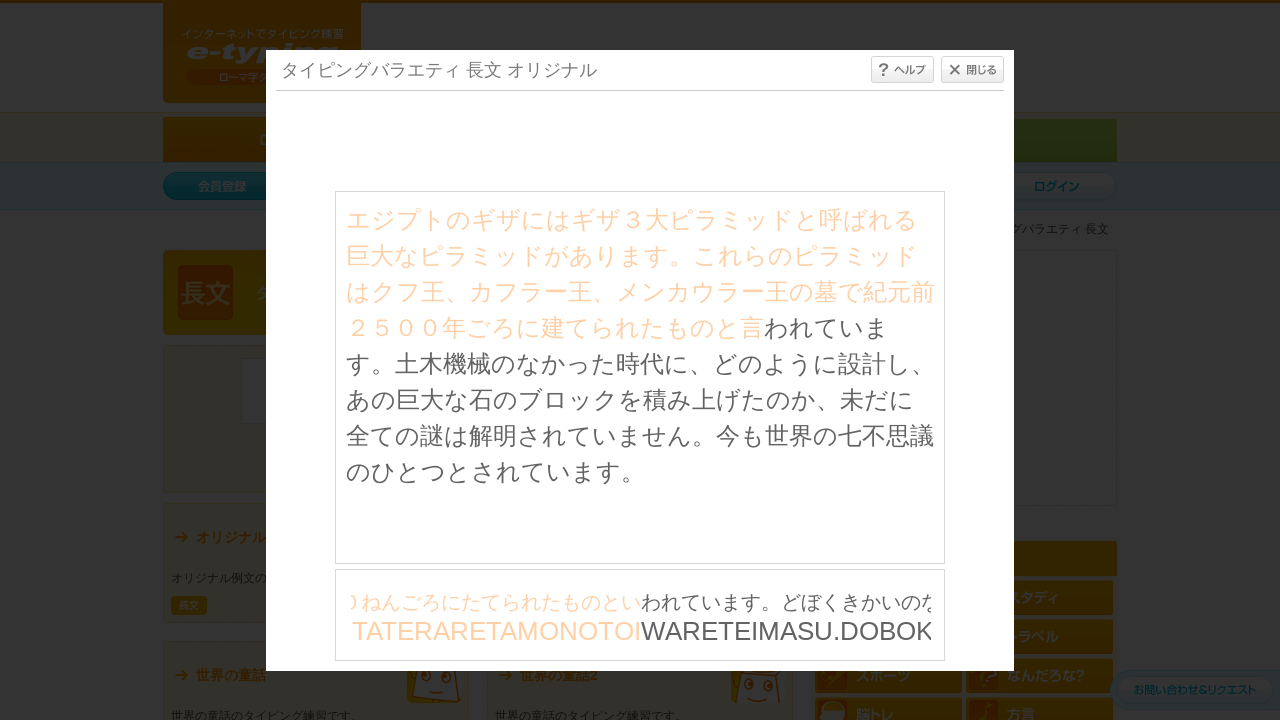

Typed character: 'W'
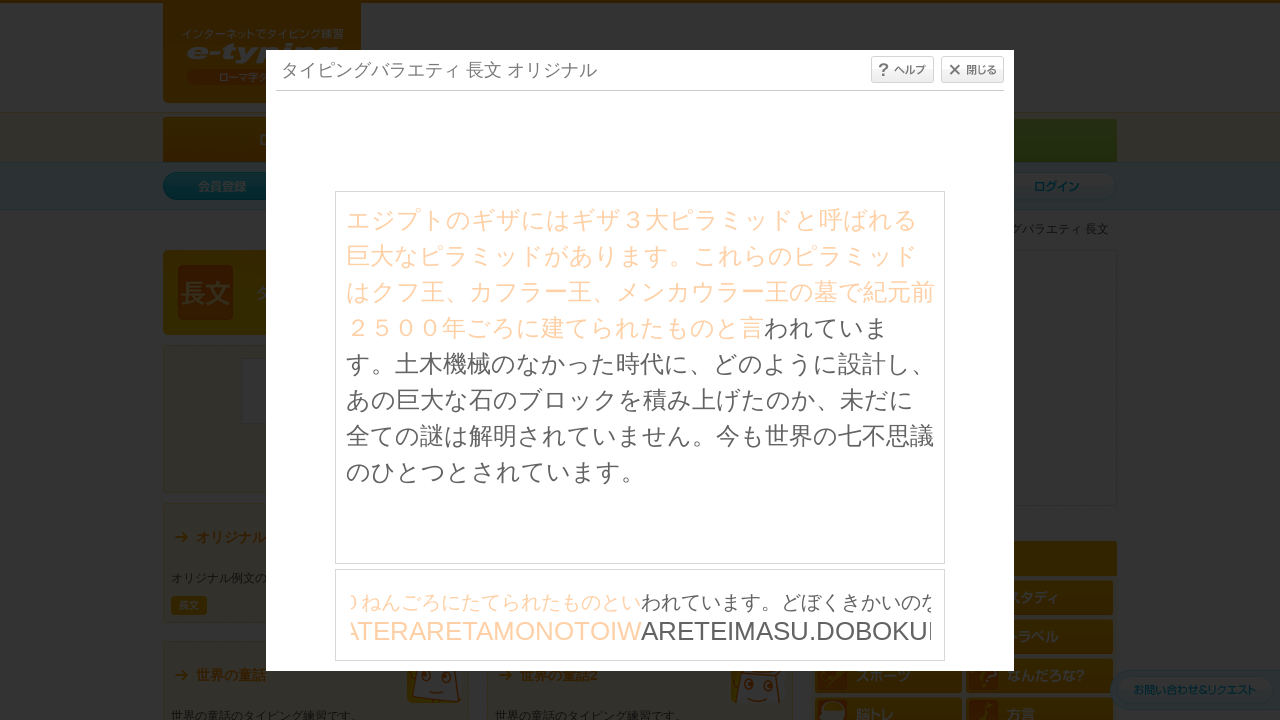

Waited 30ms before next keystroke
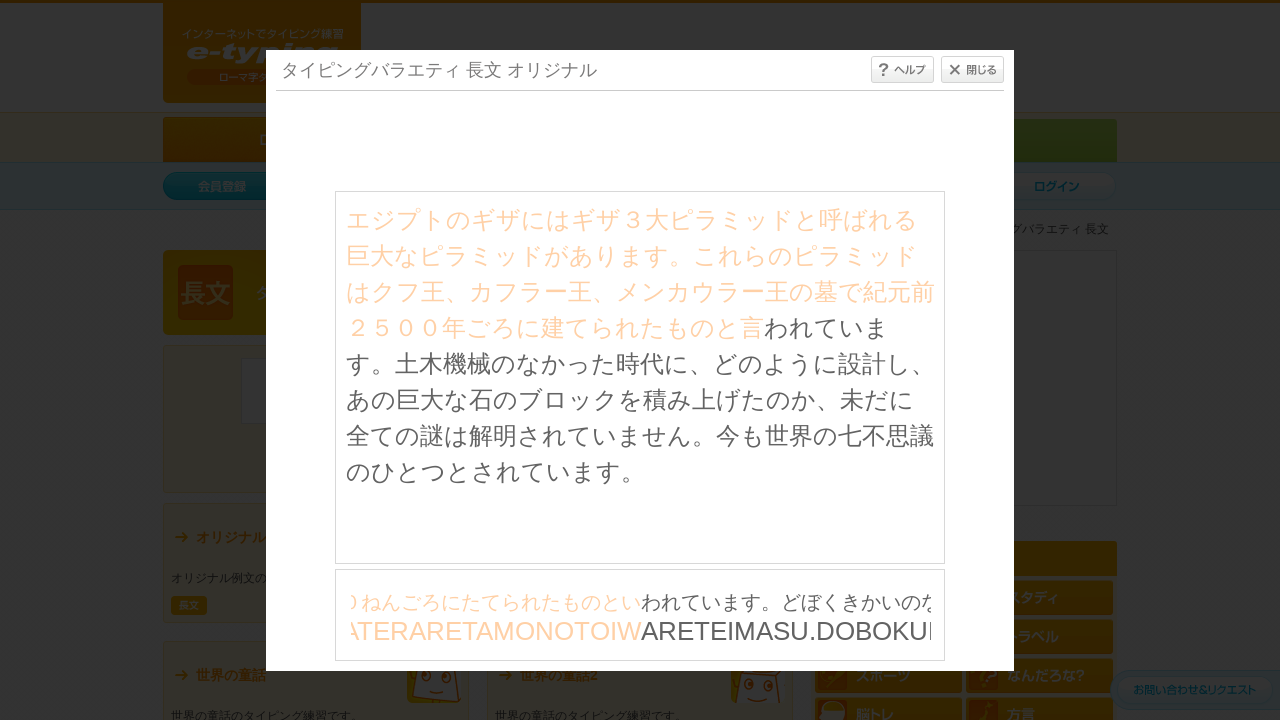

Typed character: 'A'
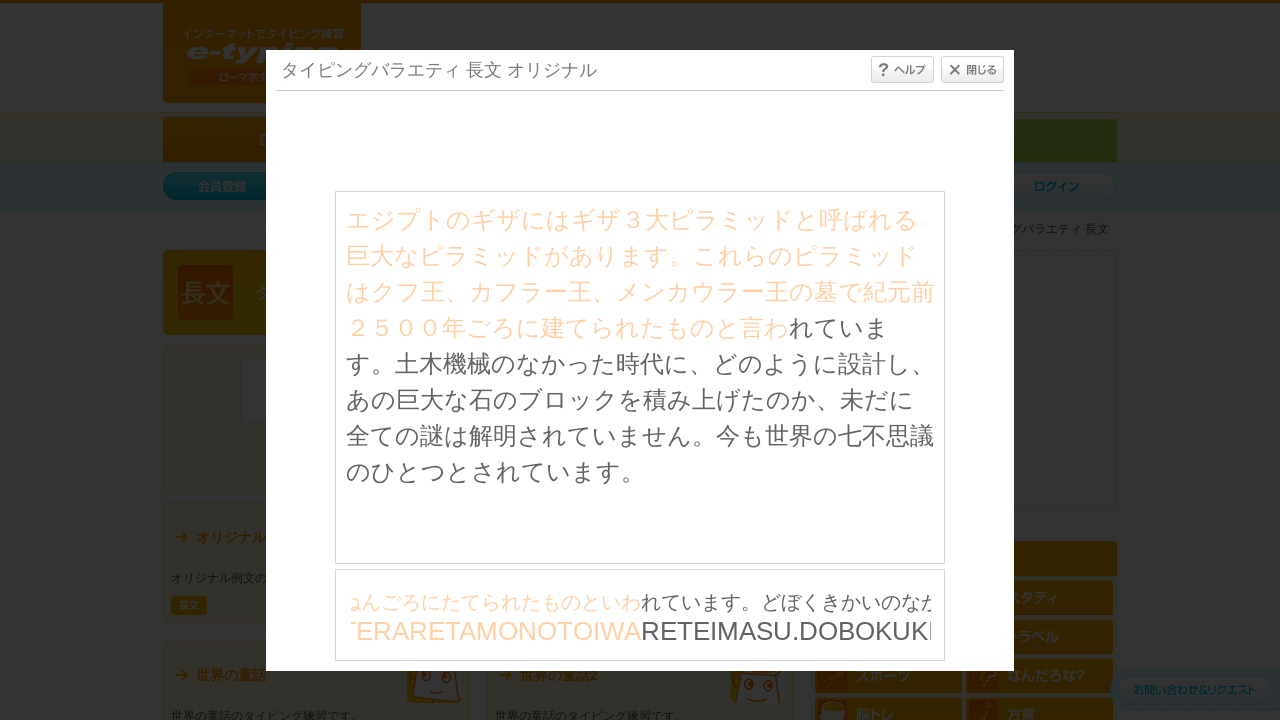

Waited 30ms before next keystroke
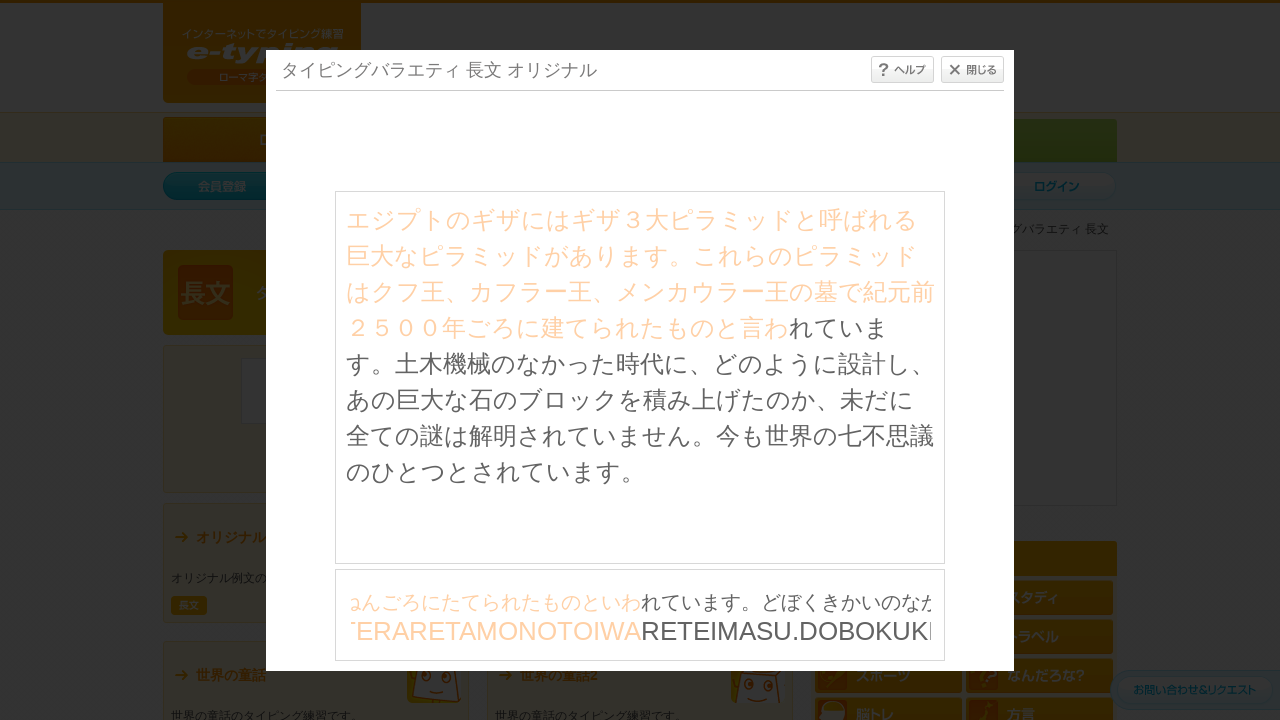

Typed character: 'R'
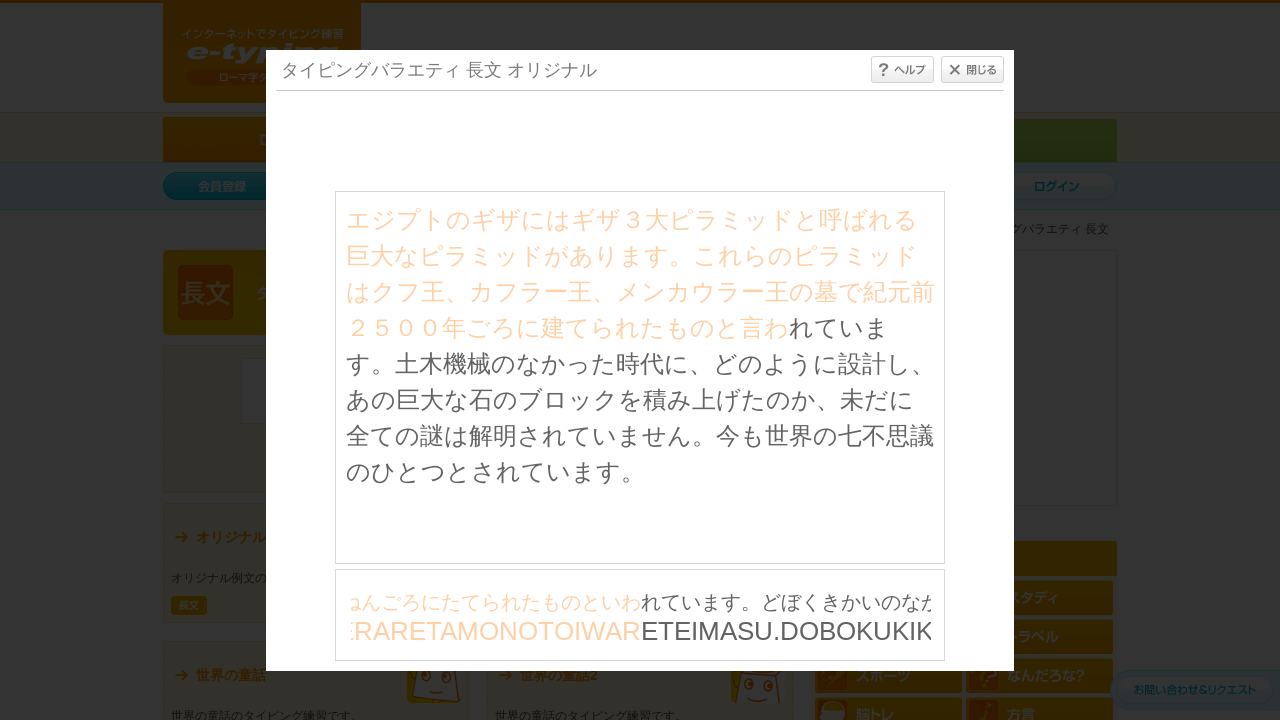

Waited 30ms before next keystroke
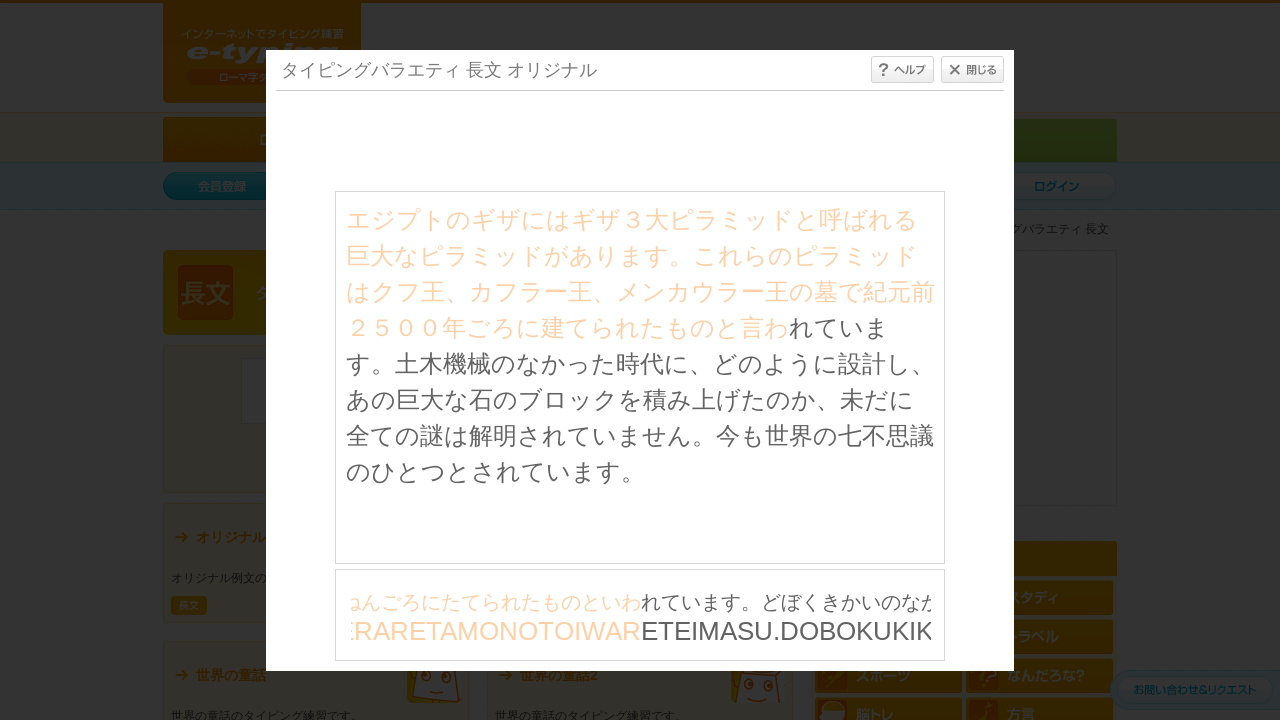

Typed character: 'E'
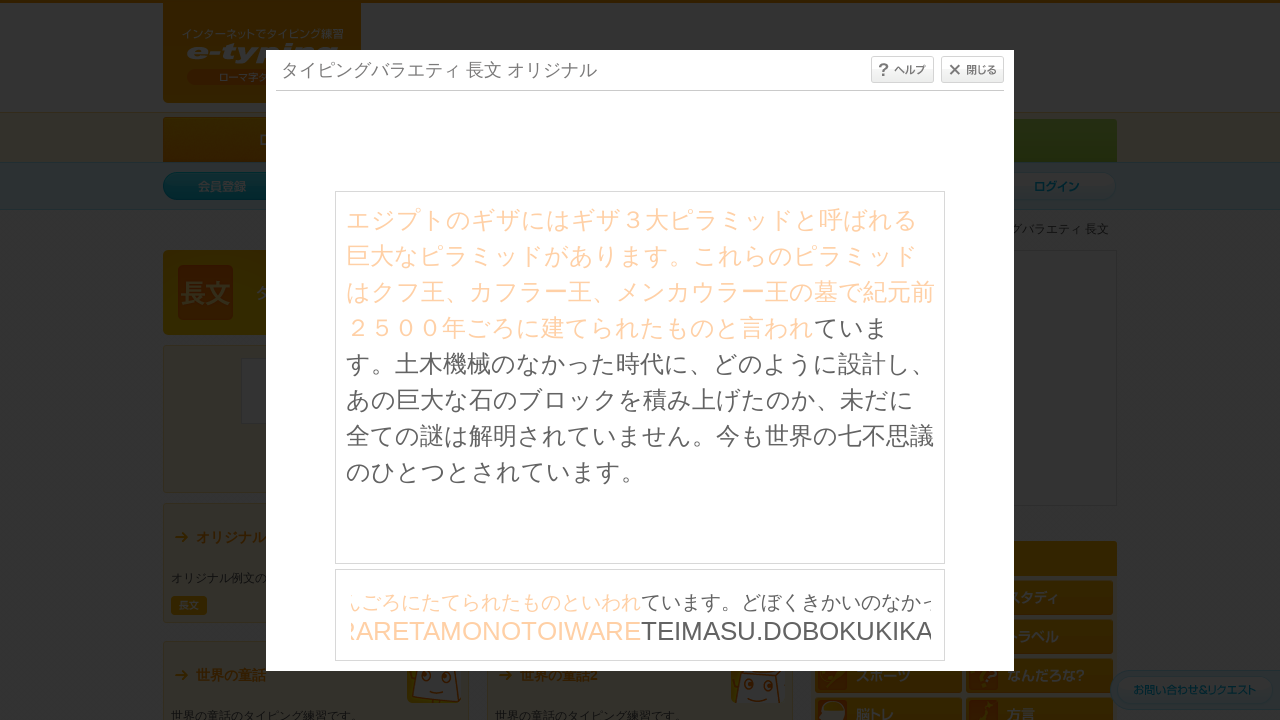

Waited 30ms before next keystroke
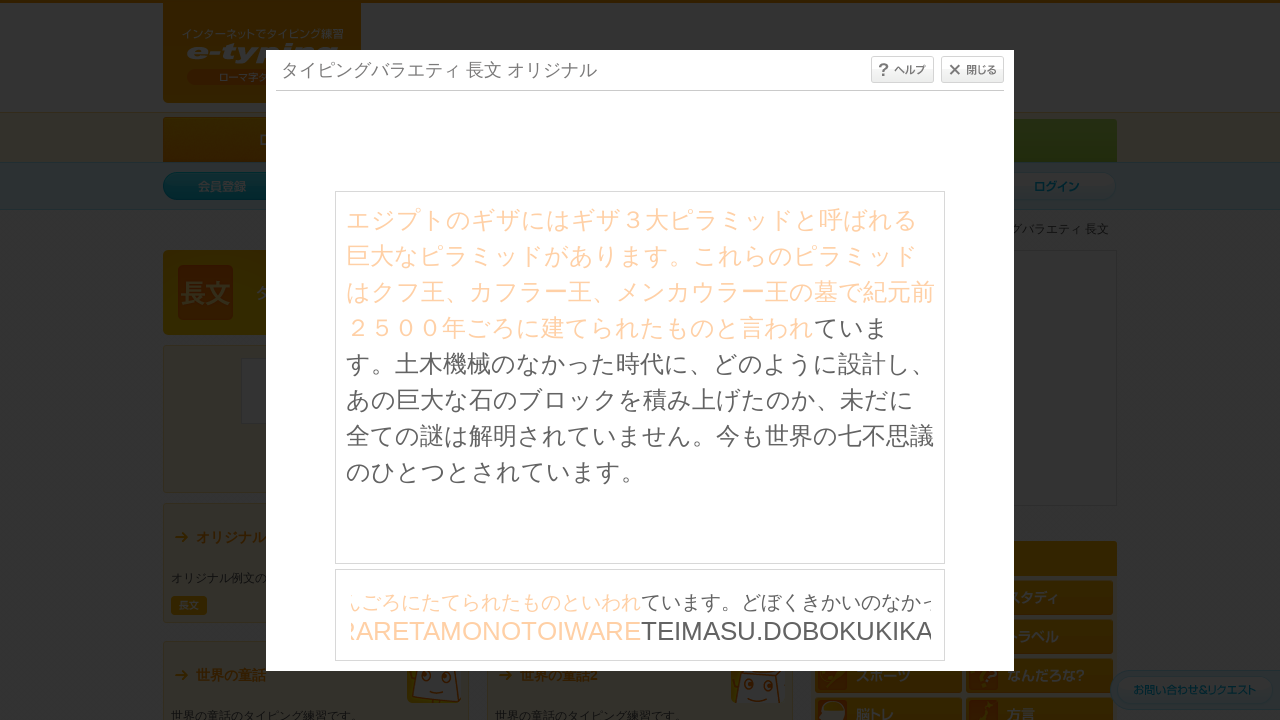

Typed character: 'T'
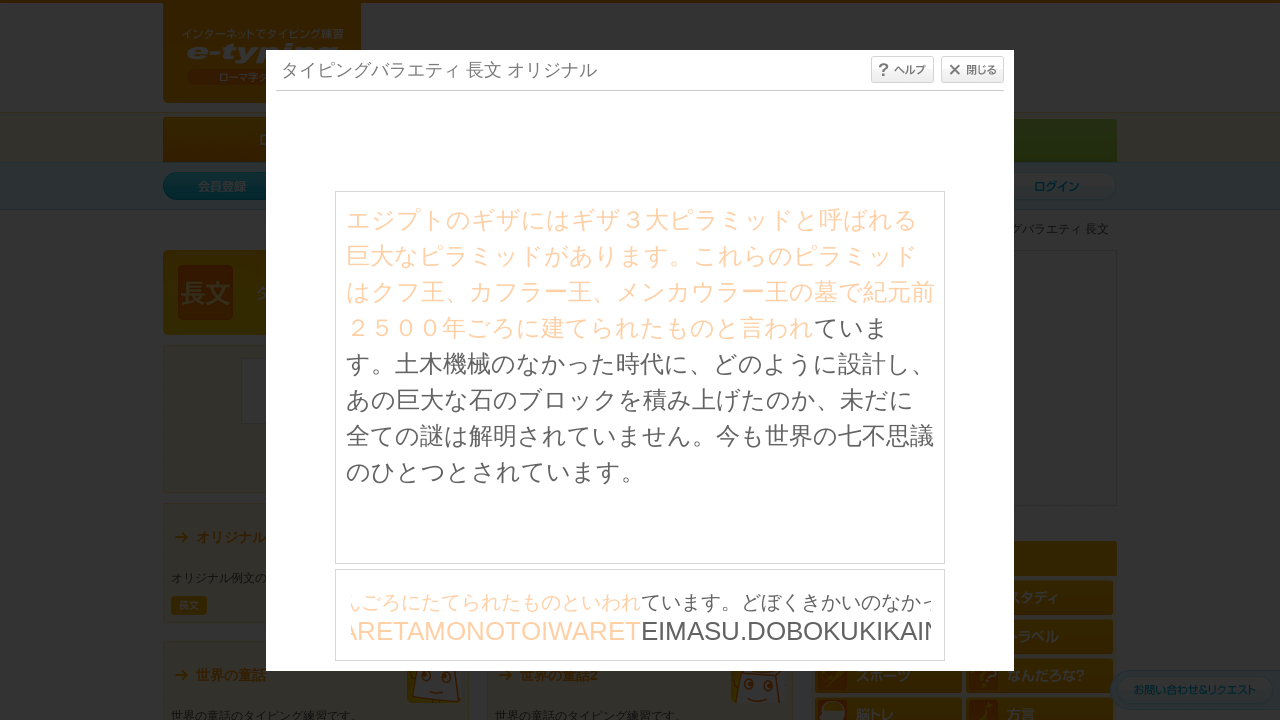

Waited 30ms before next keystroke
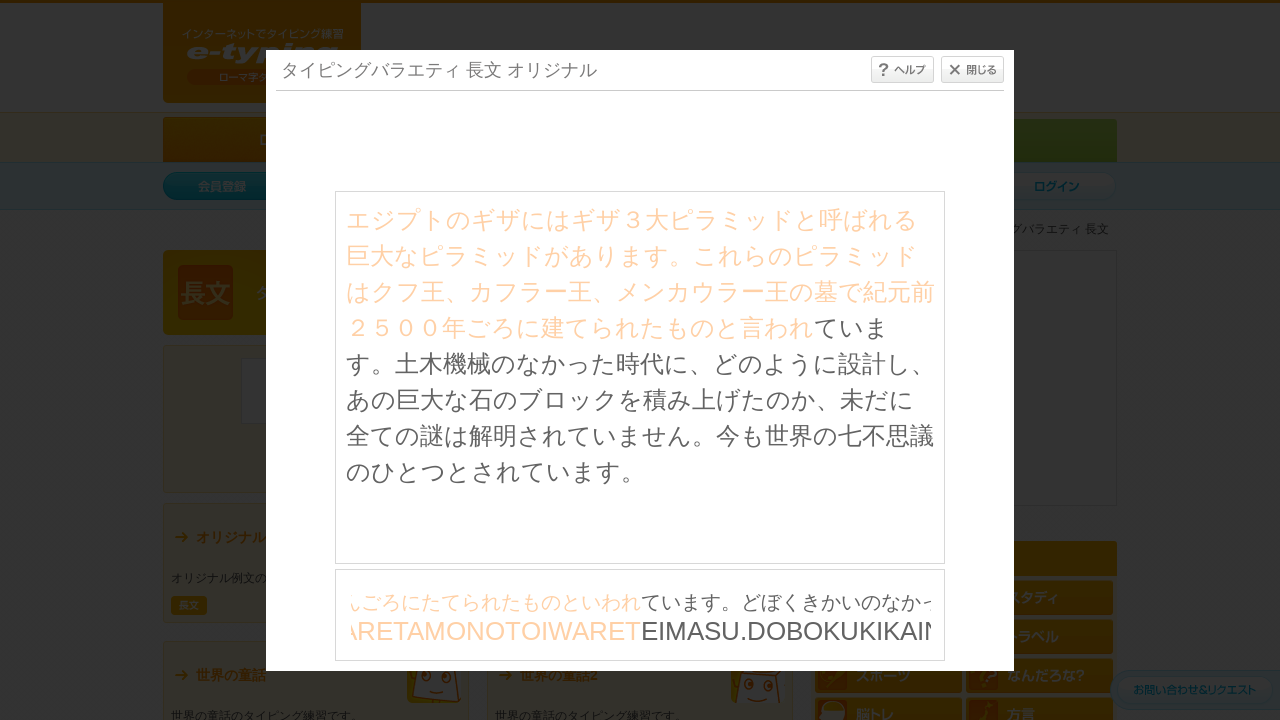

Typed character: 'E'
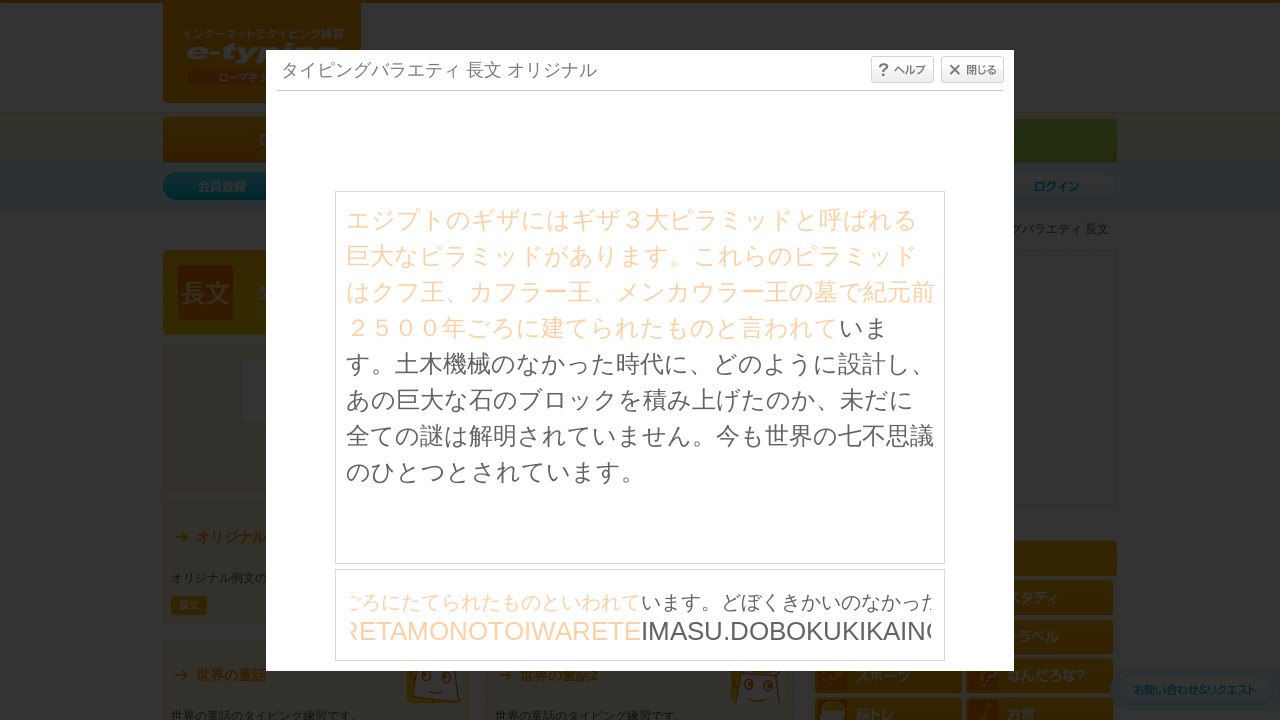

Waited 30ms before next keystroke
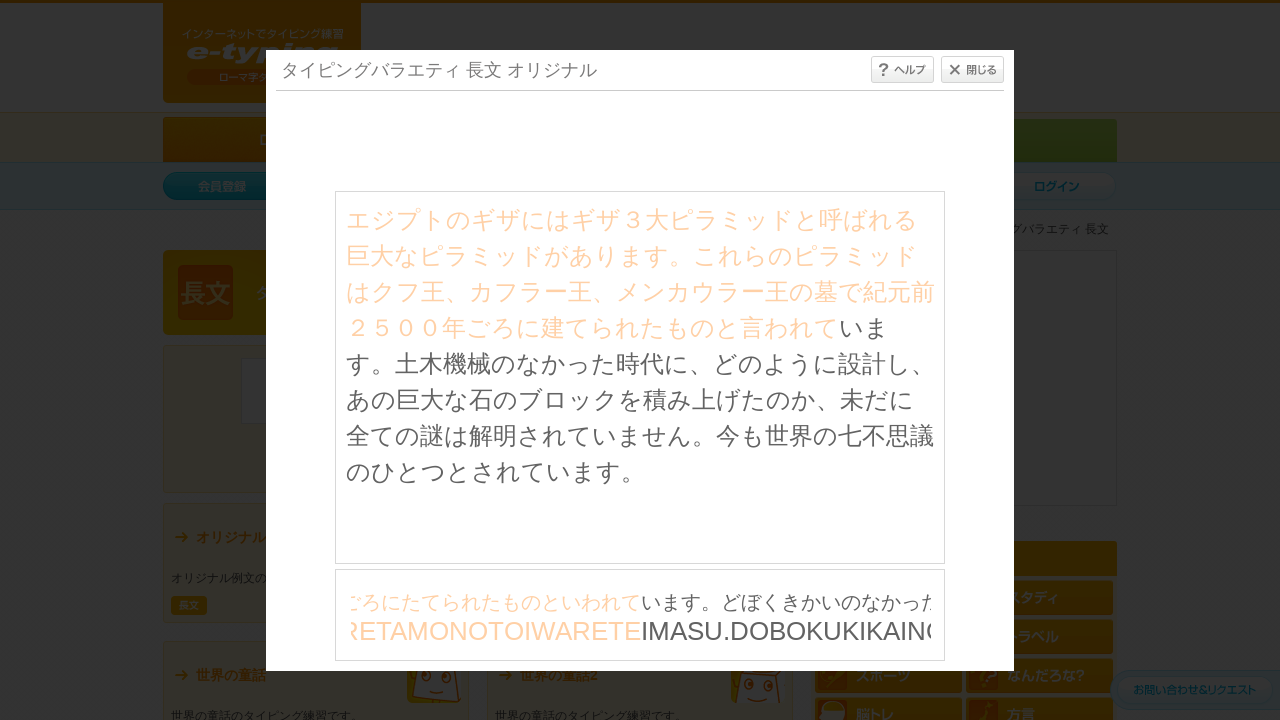

Typed character: 'I'
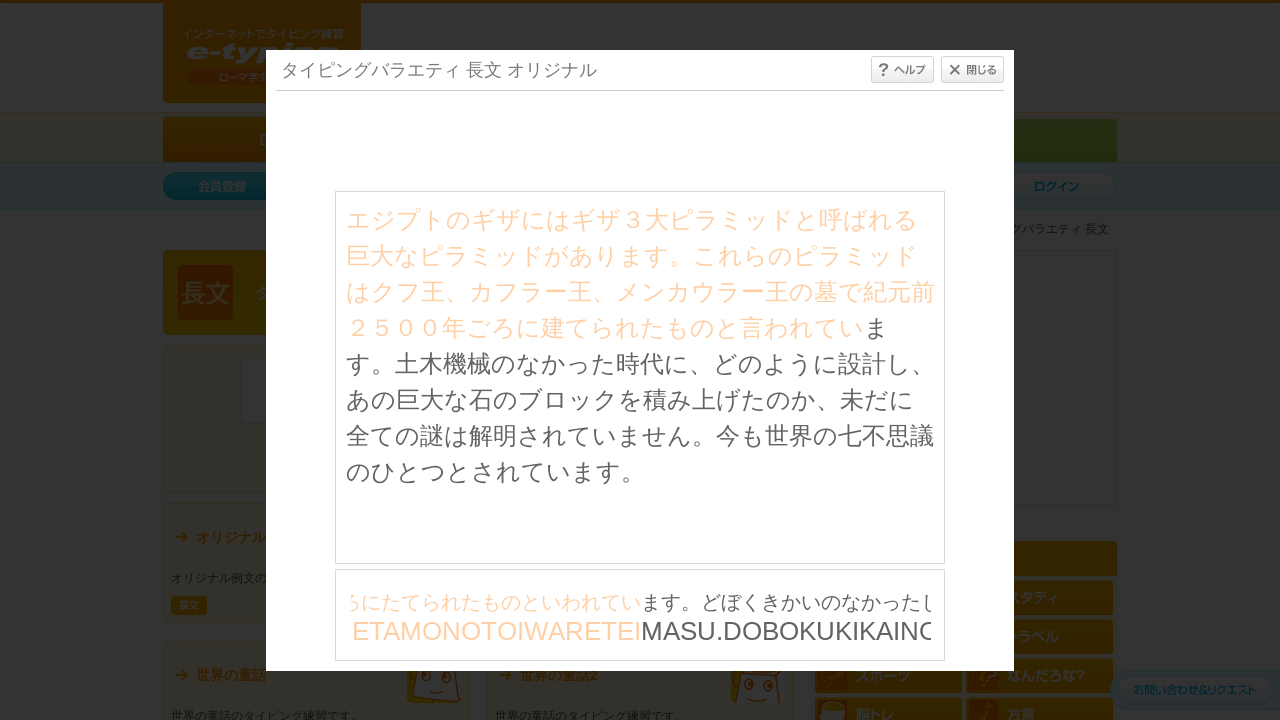

Waited 30ms before next keystroke
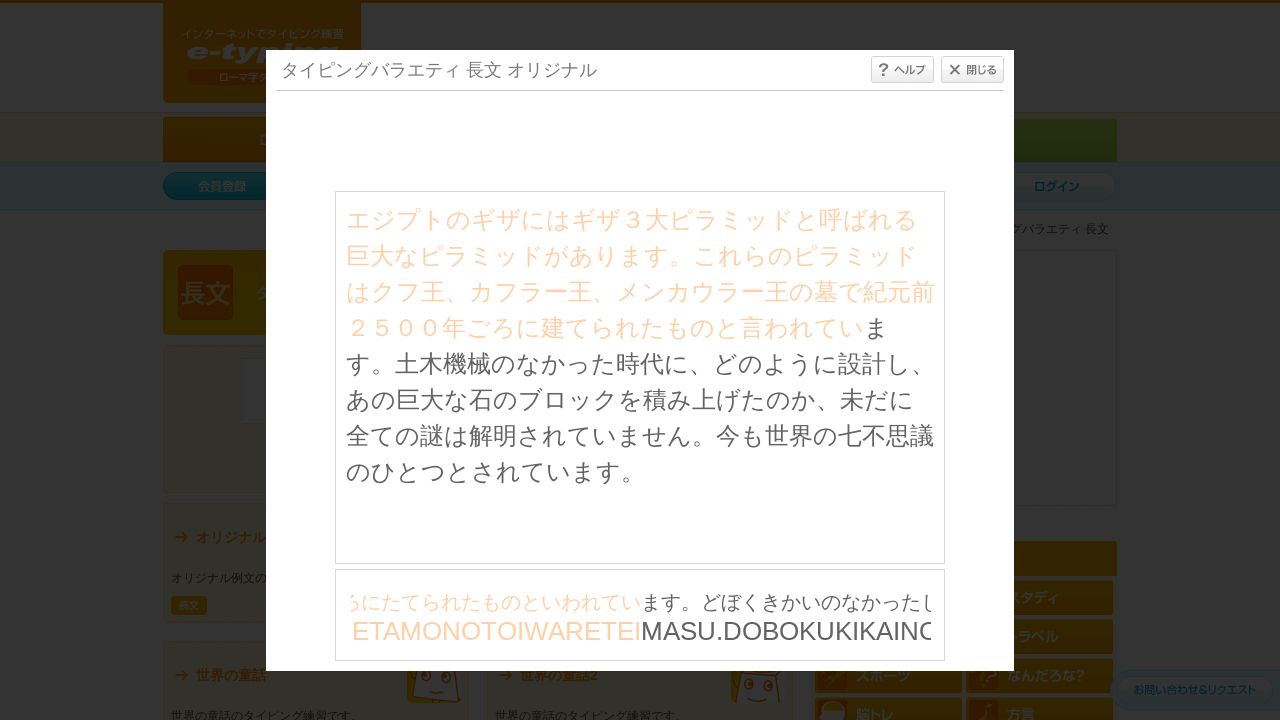

Typed character: 'M'
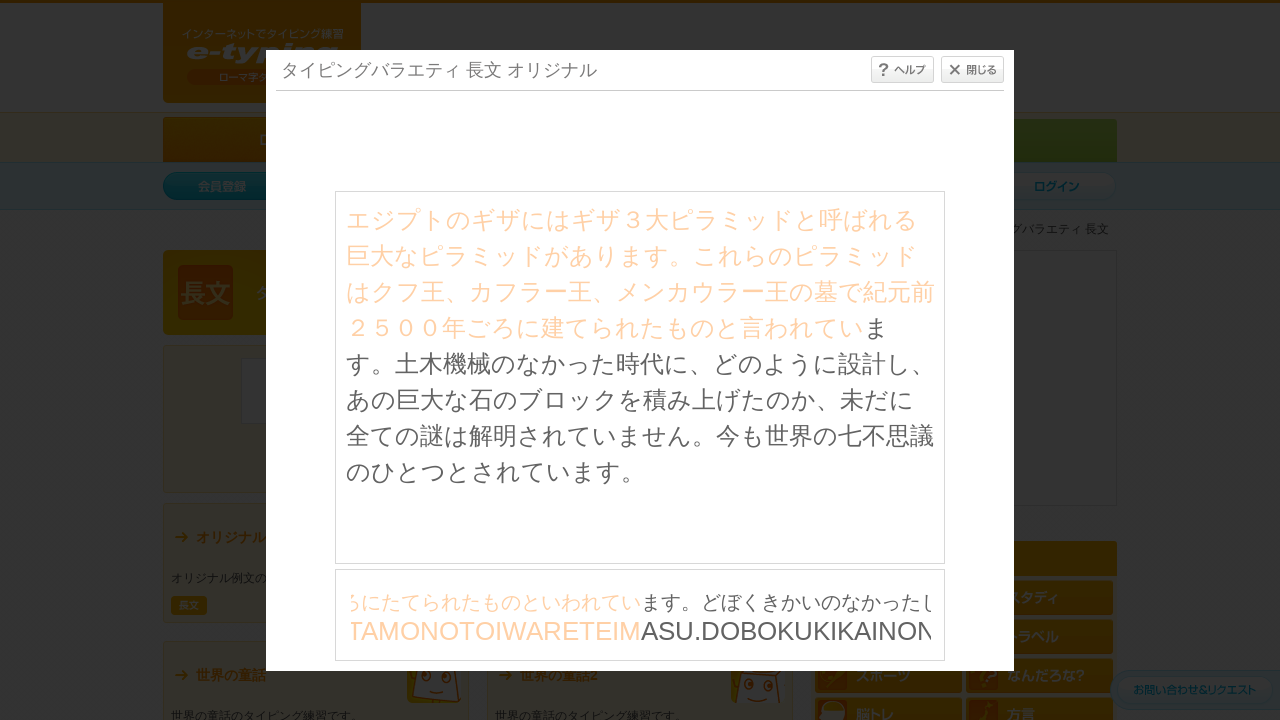

Waited 30ms before next keystroke
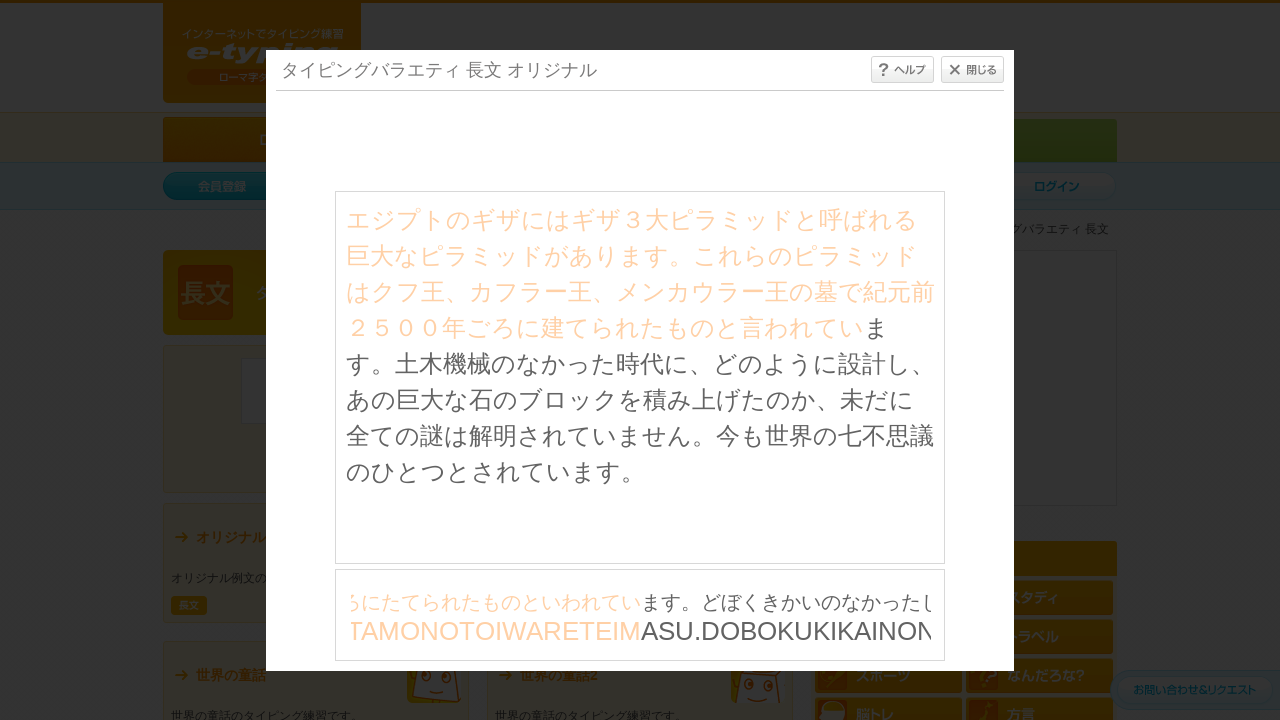

Typed character: 'A'
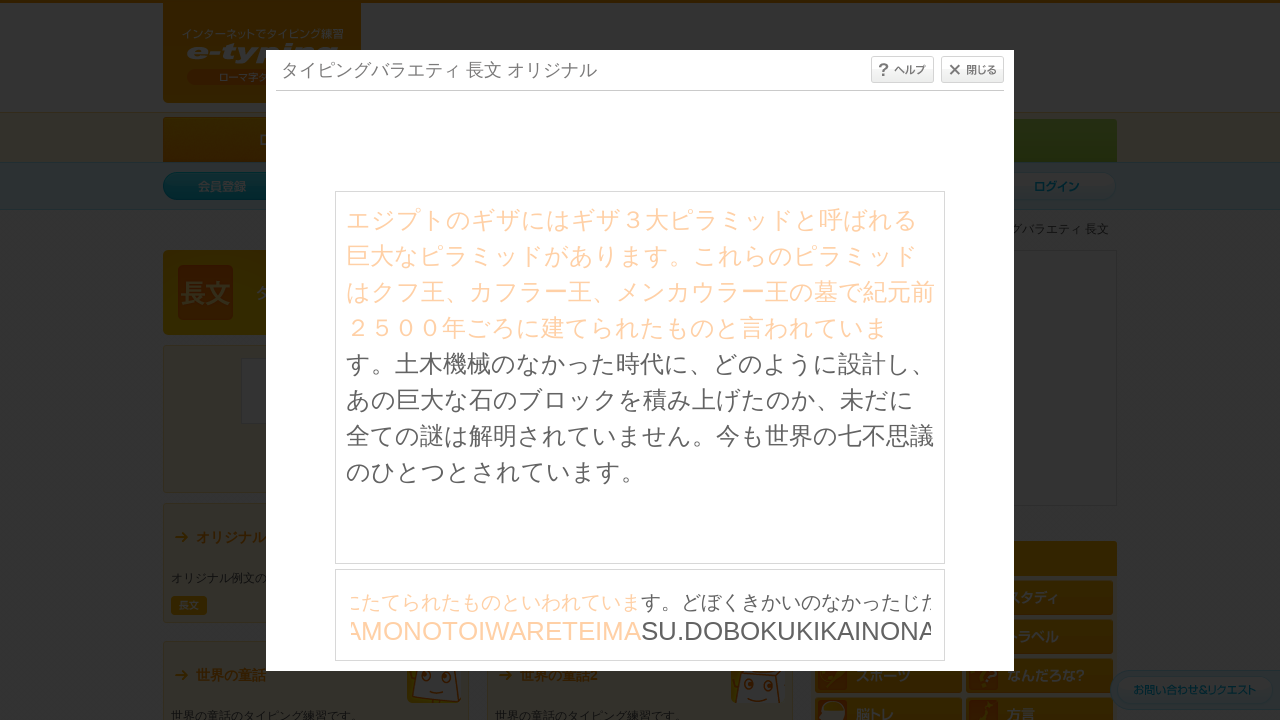

Waited 30ms before next keystroke
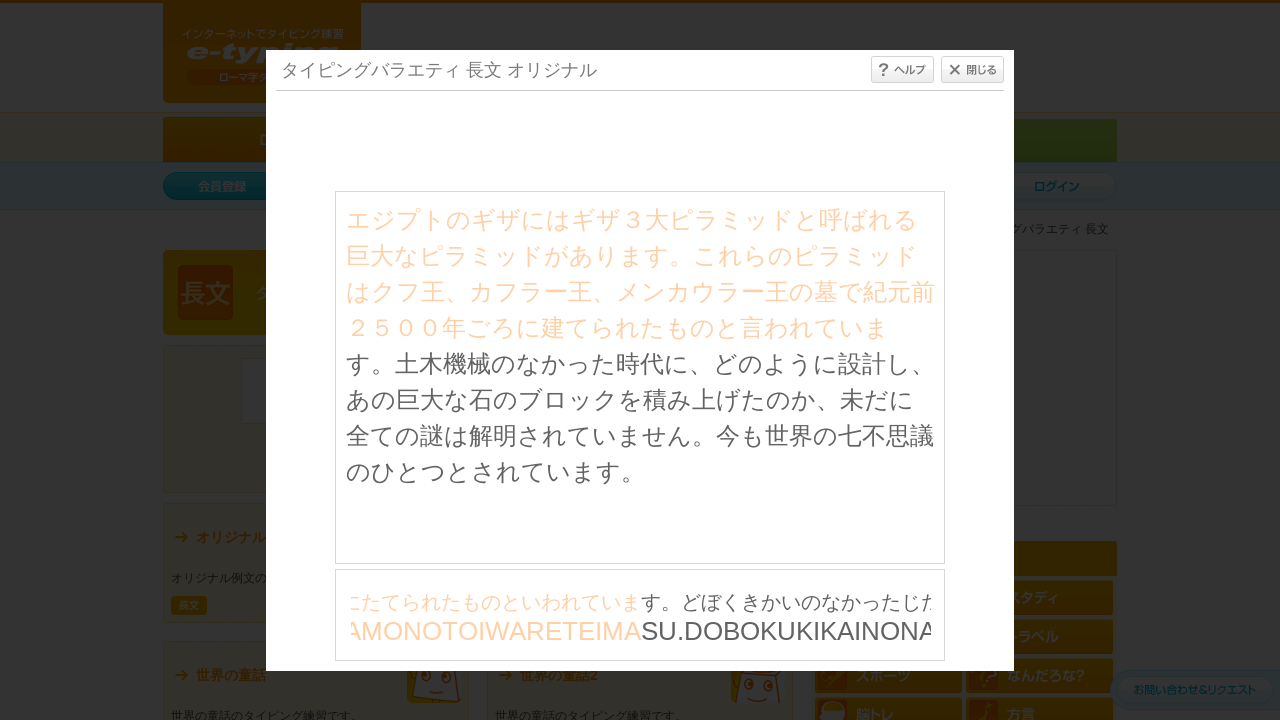

Typed character: 'S'
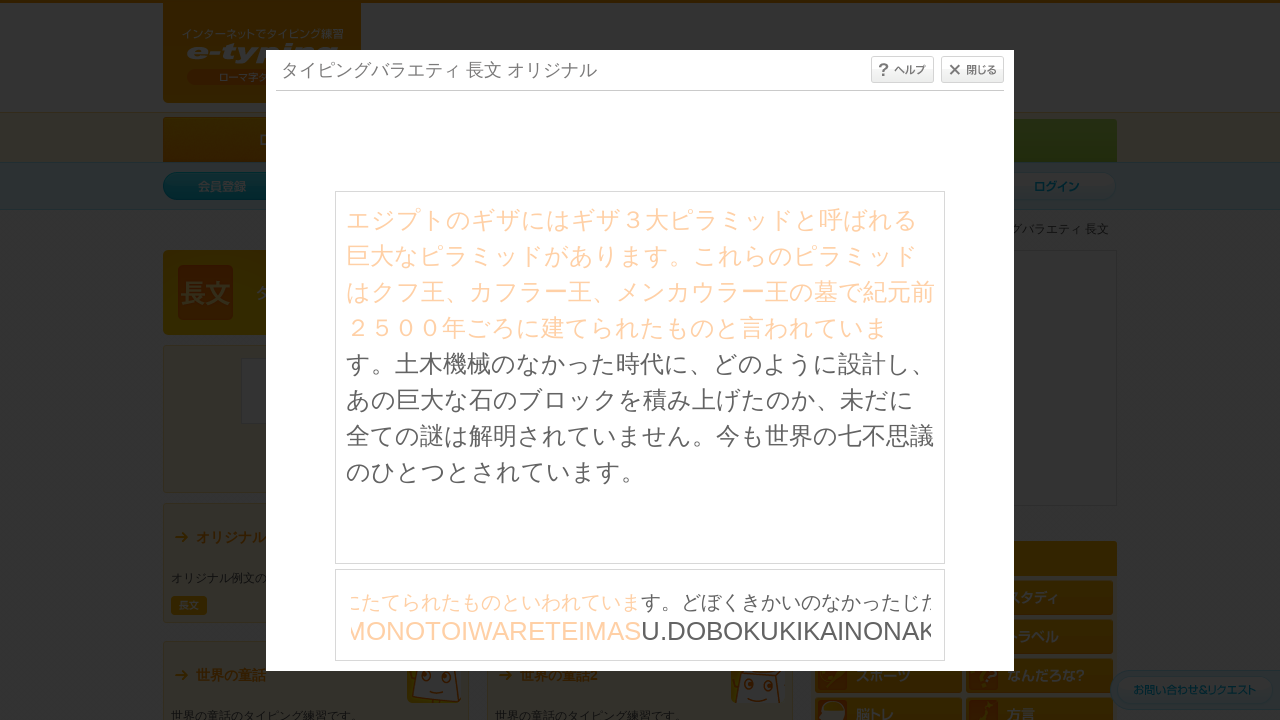

Waited 30ms before next keystroke
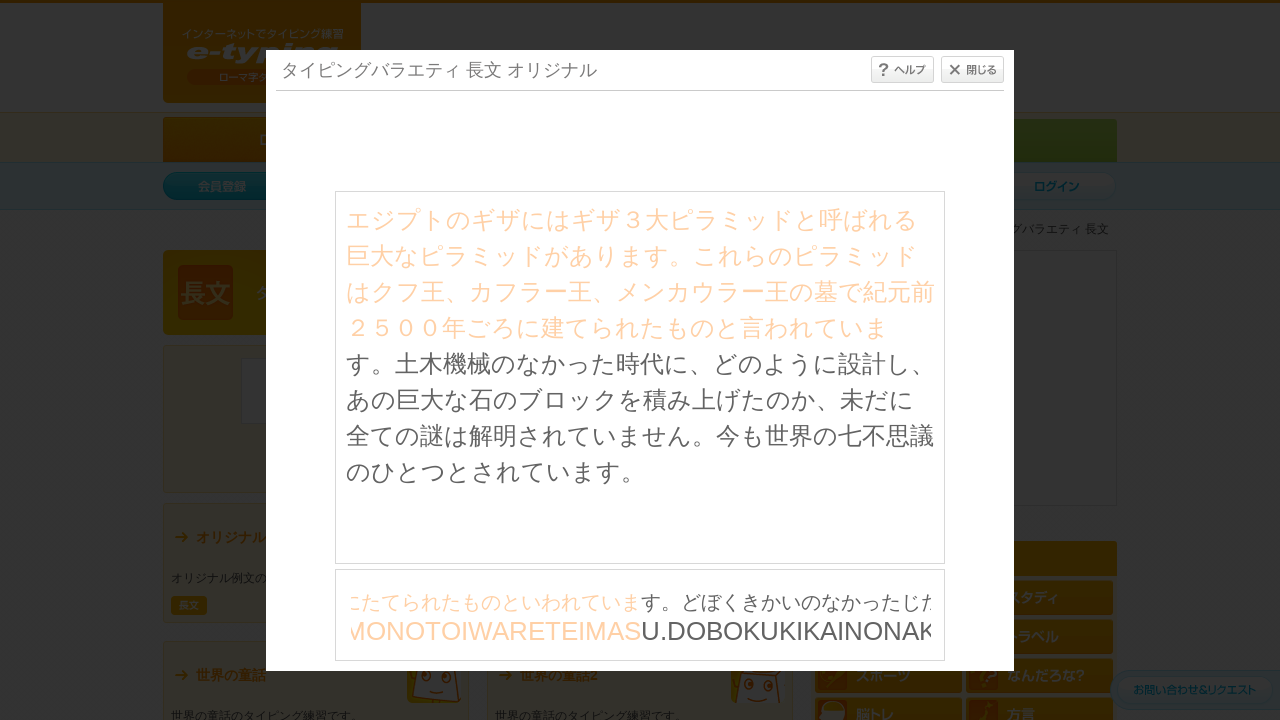

Typed character: 'U'
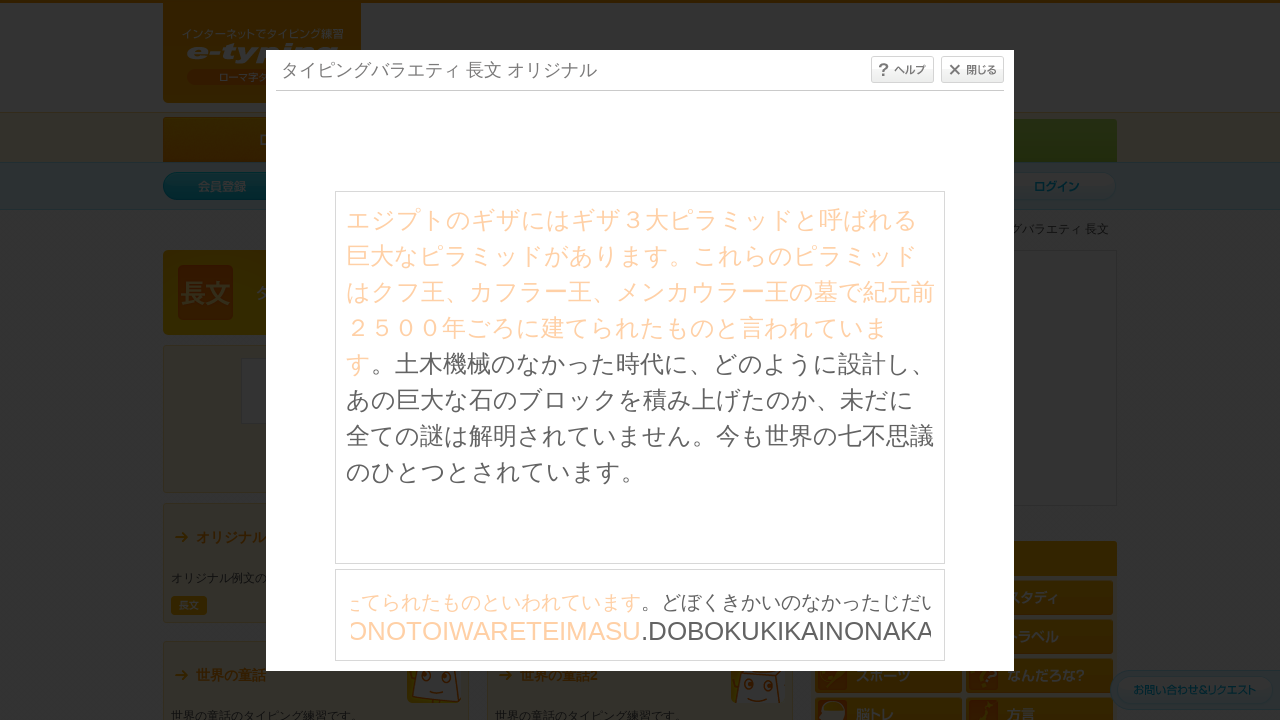

Waited 30ms before next keystroke
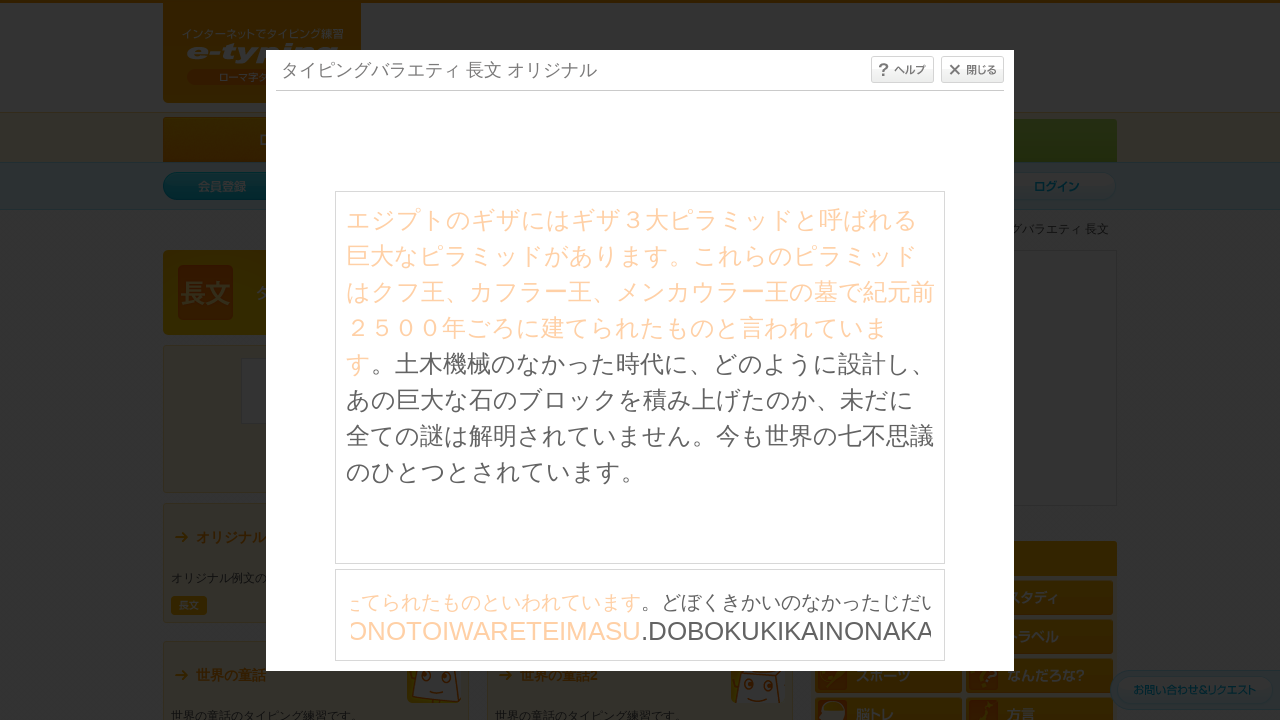

Typed character: '.'
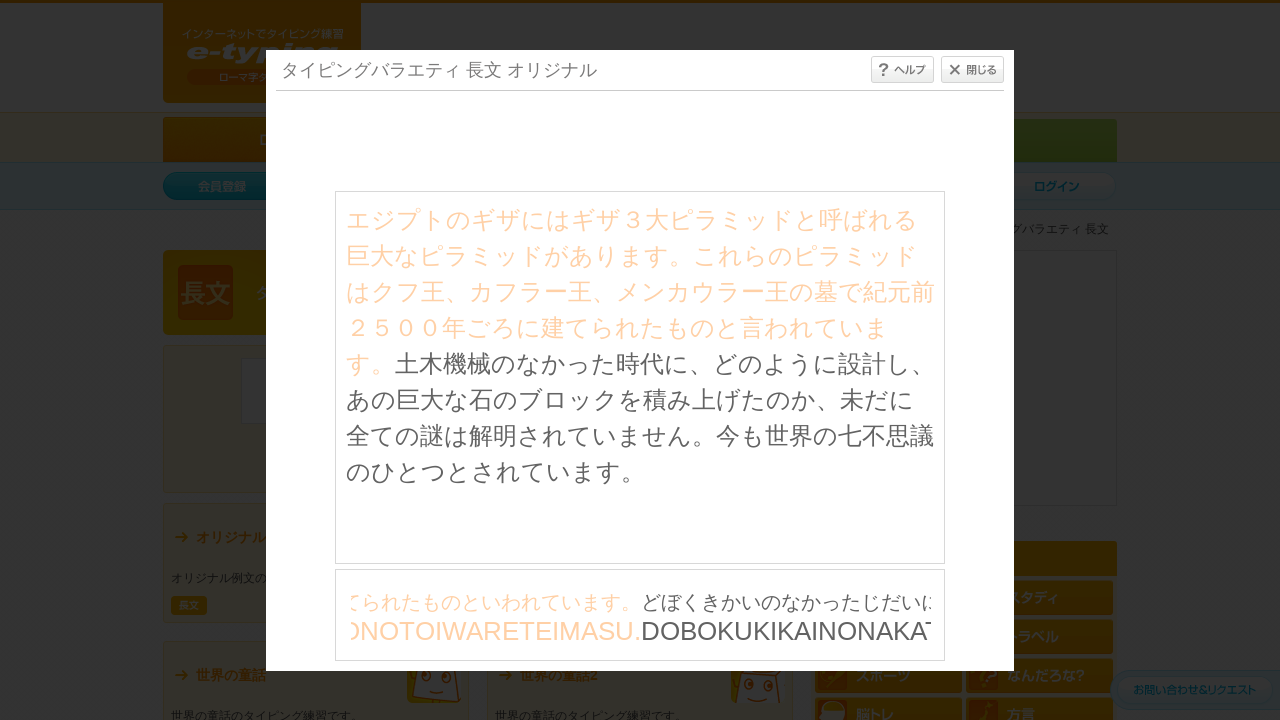

Waited 30ms before next keystroke
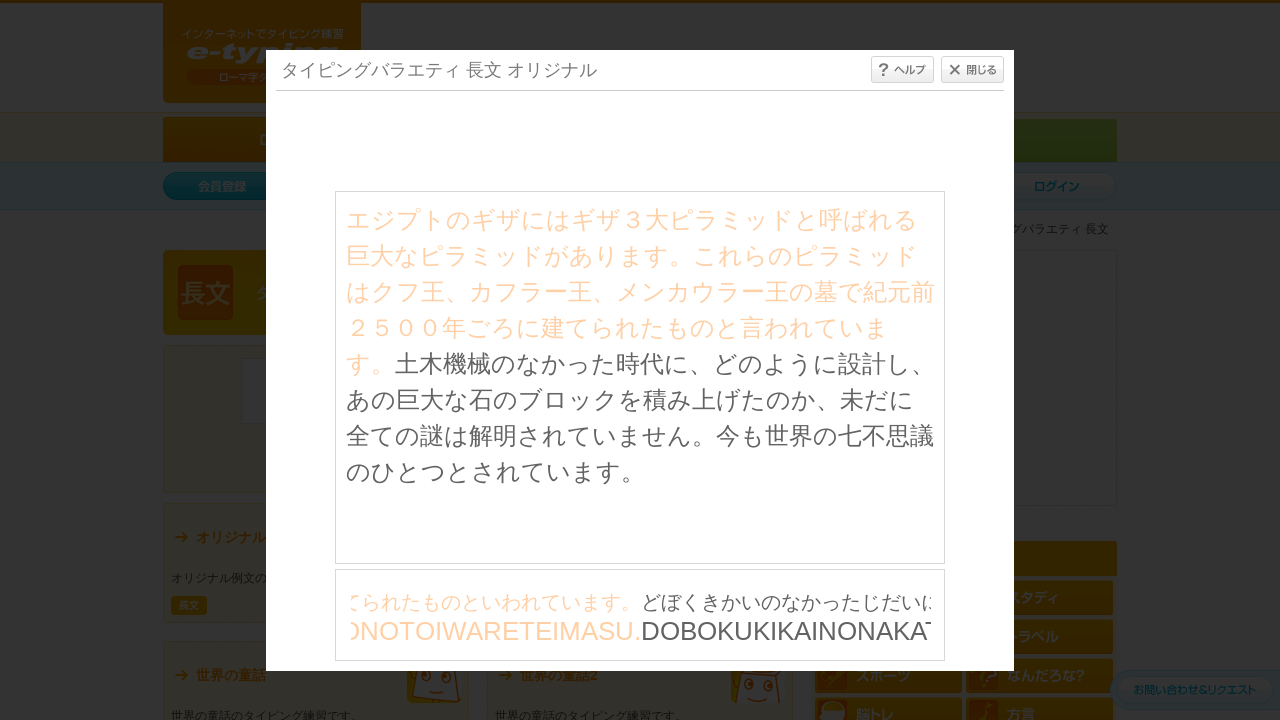

Typed character: 'D'
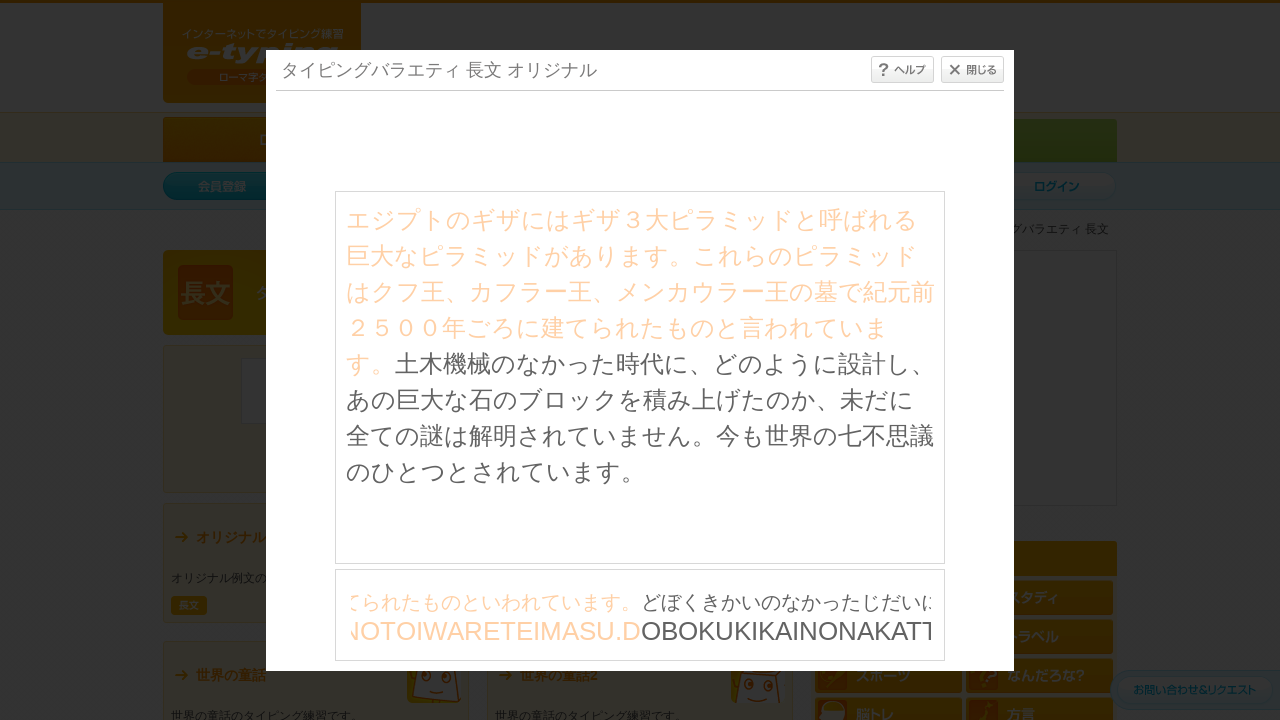

Waited 30ms before next keystroke
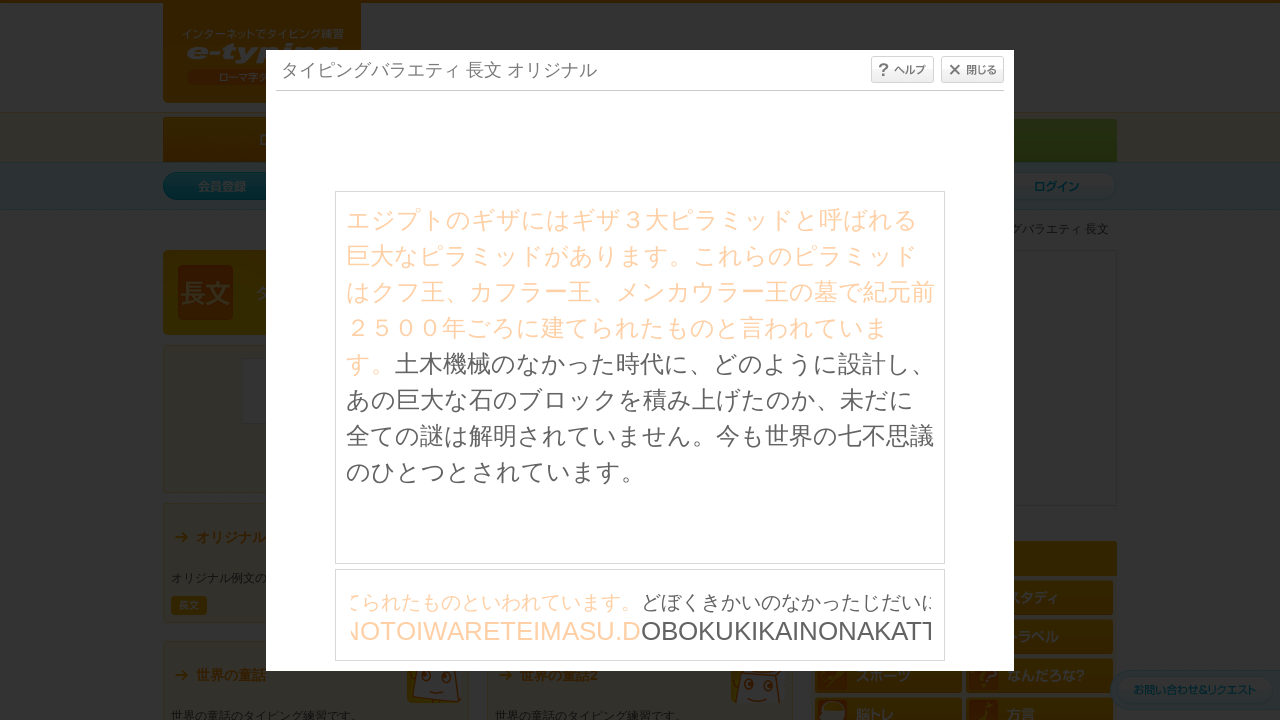

Typed character: 'O'
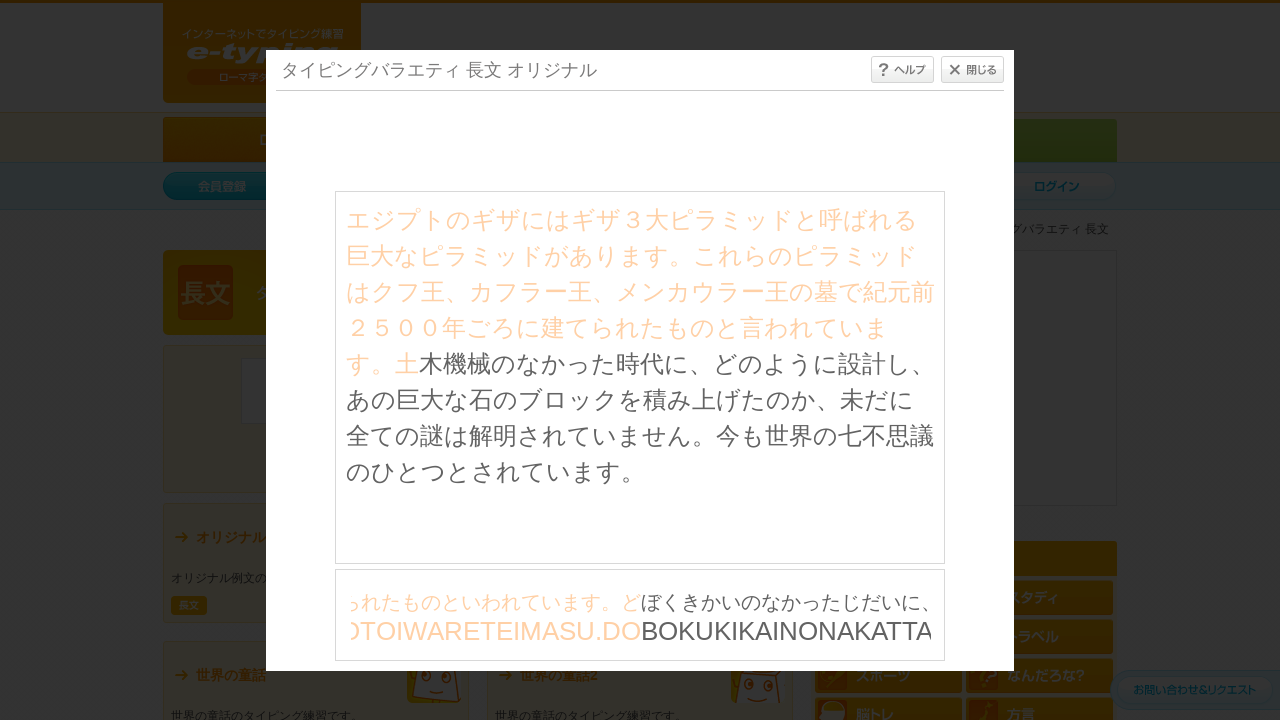

Waited 30ms before next keystroke
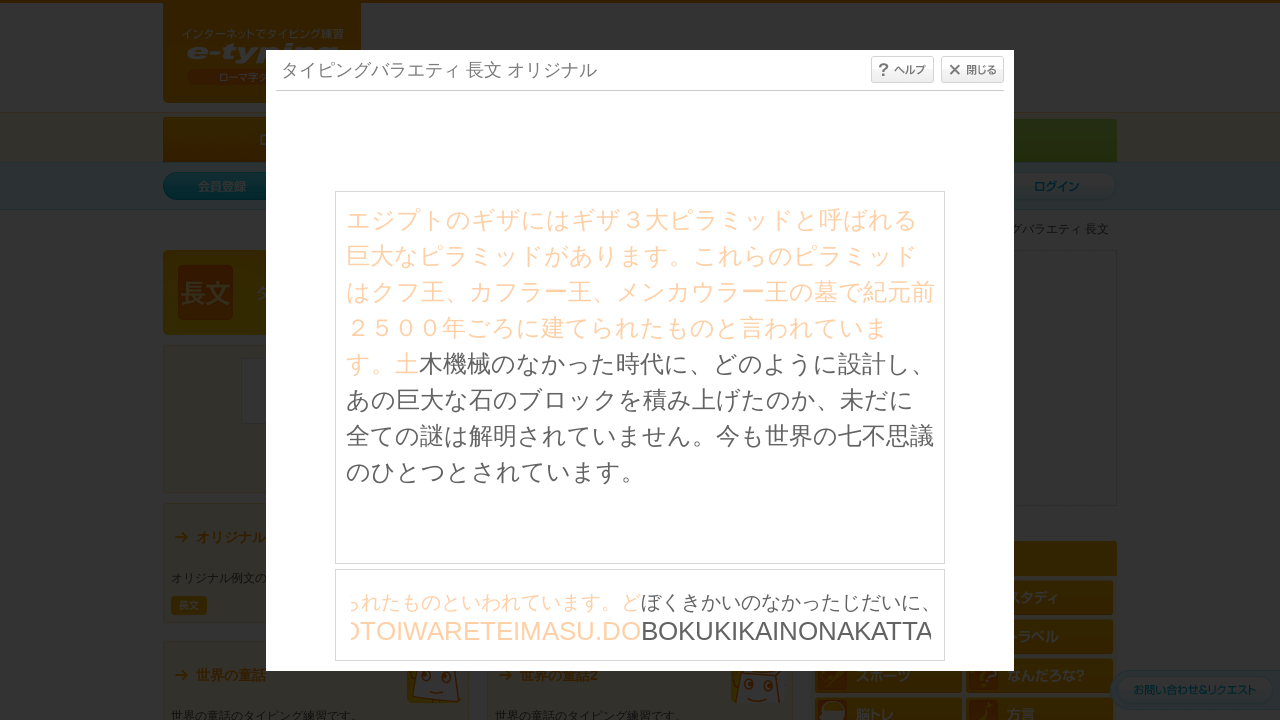

Typed character: 'B'
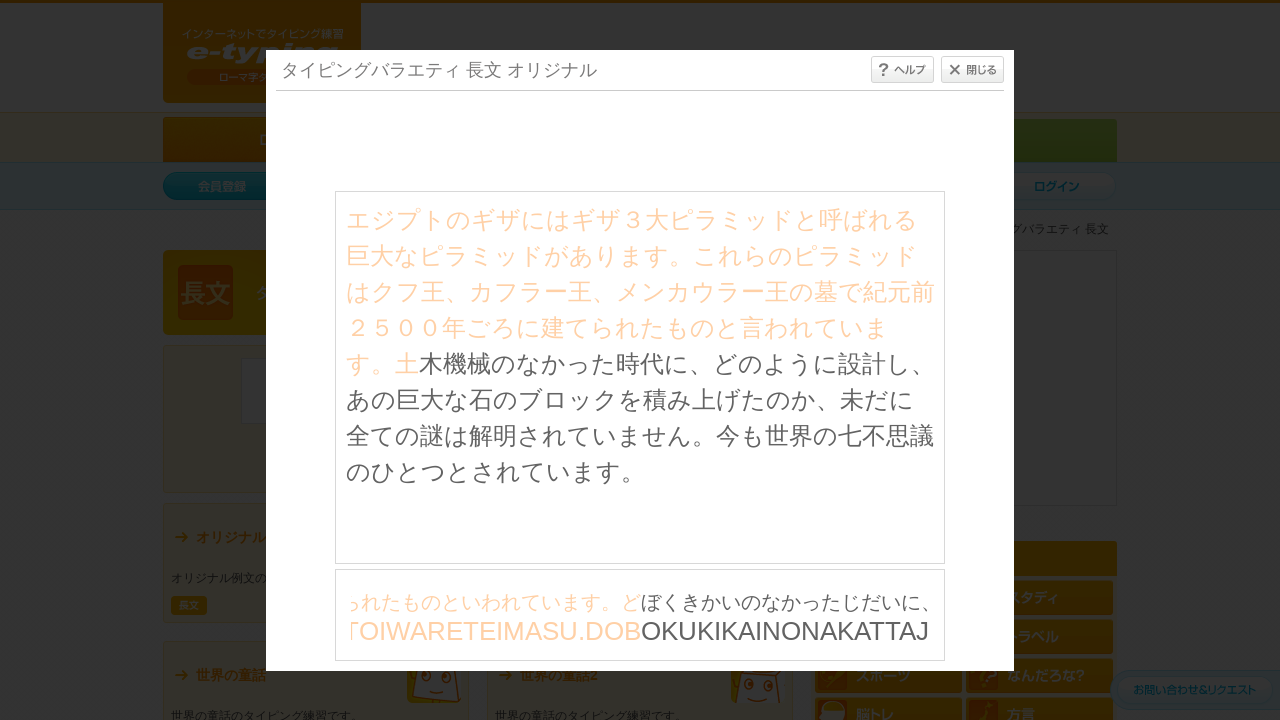

Waited 30ms before next keystroke
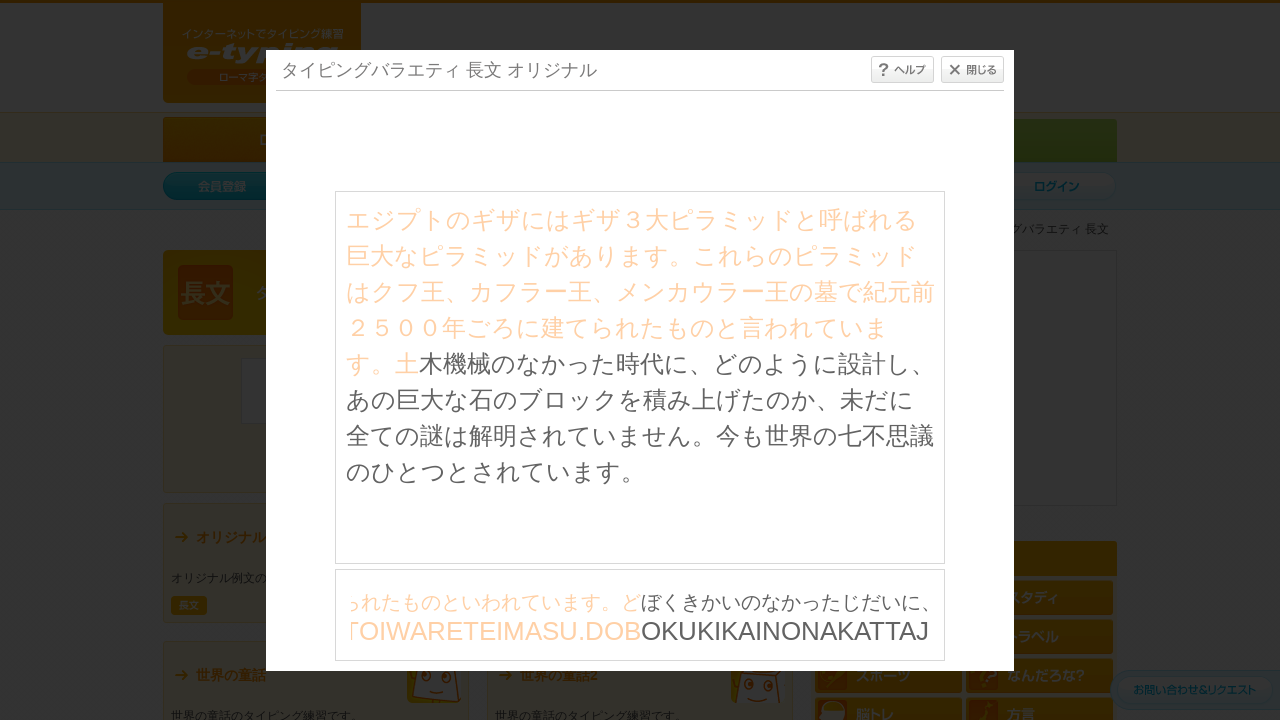

Typed character: 'O'
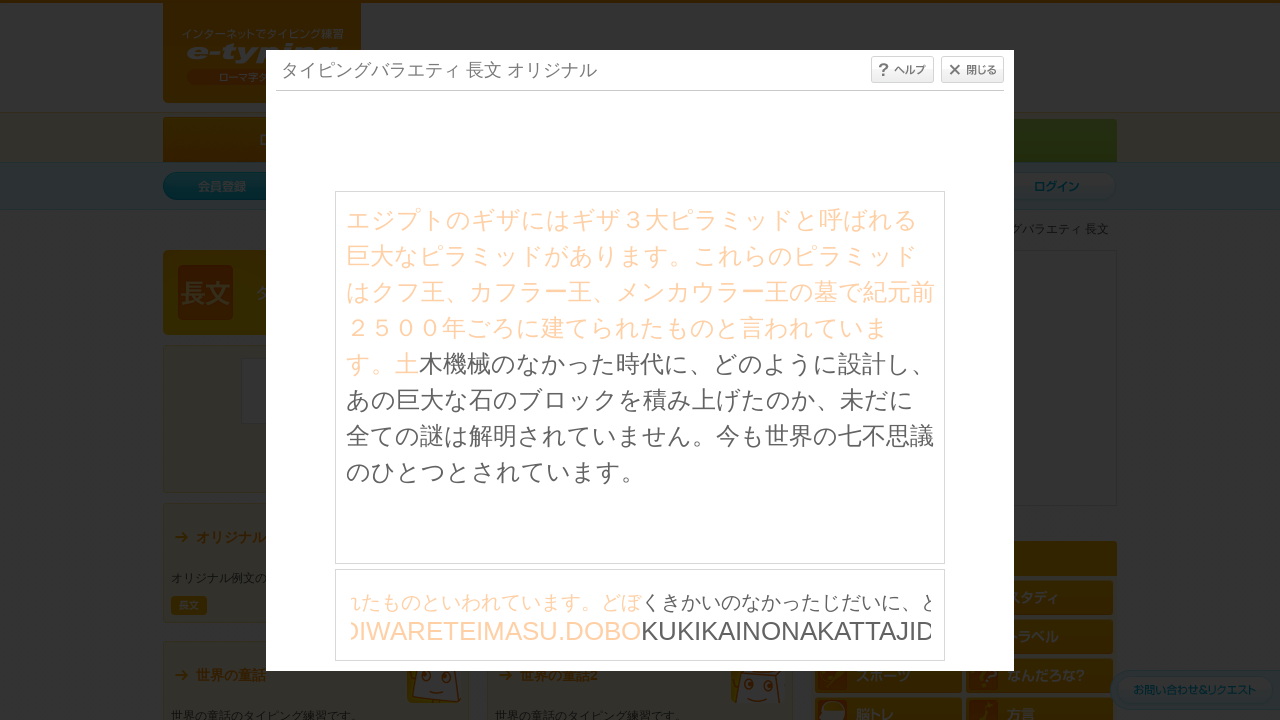

Waited 30ms before next keystroke
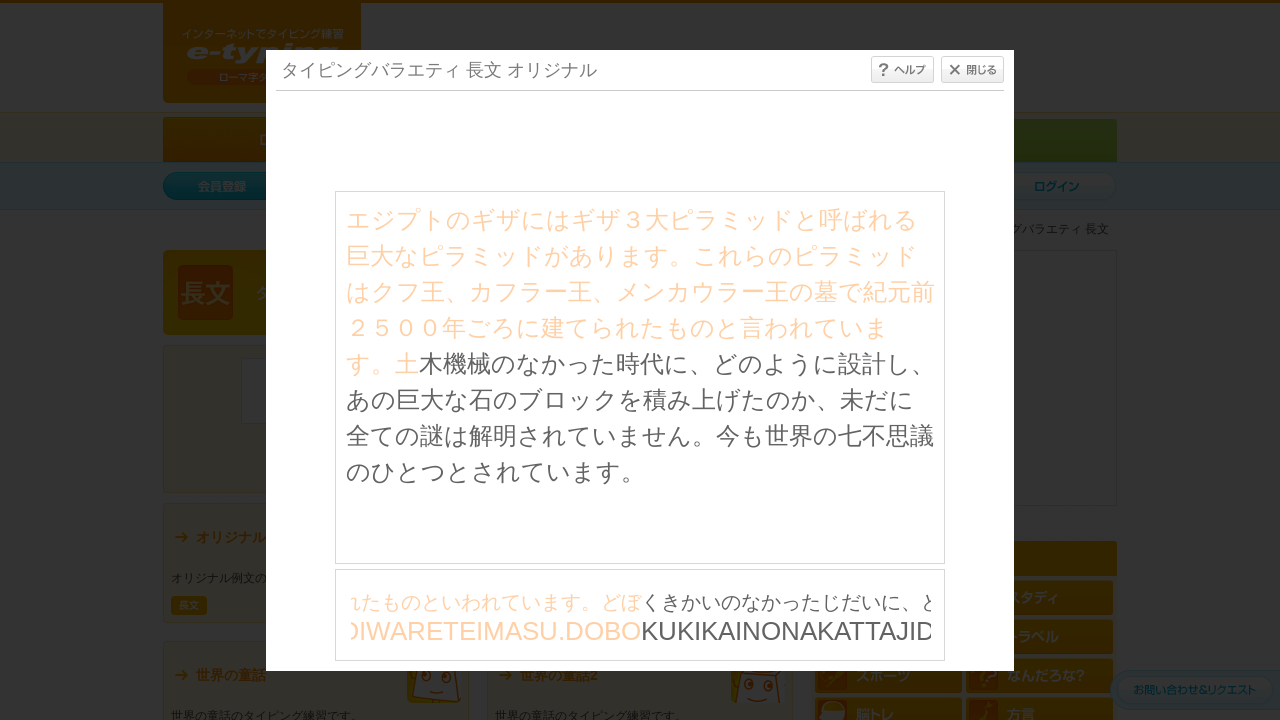

Typed character: 'K'
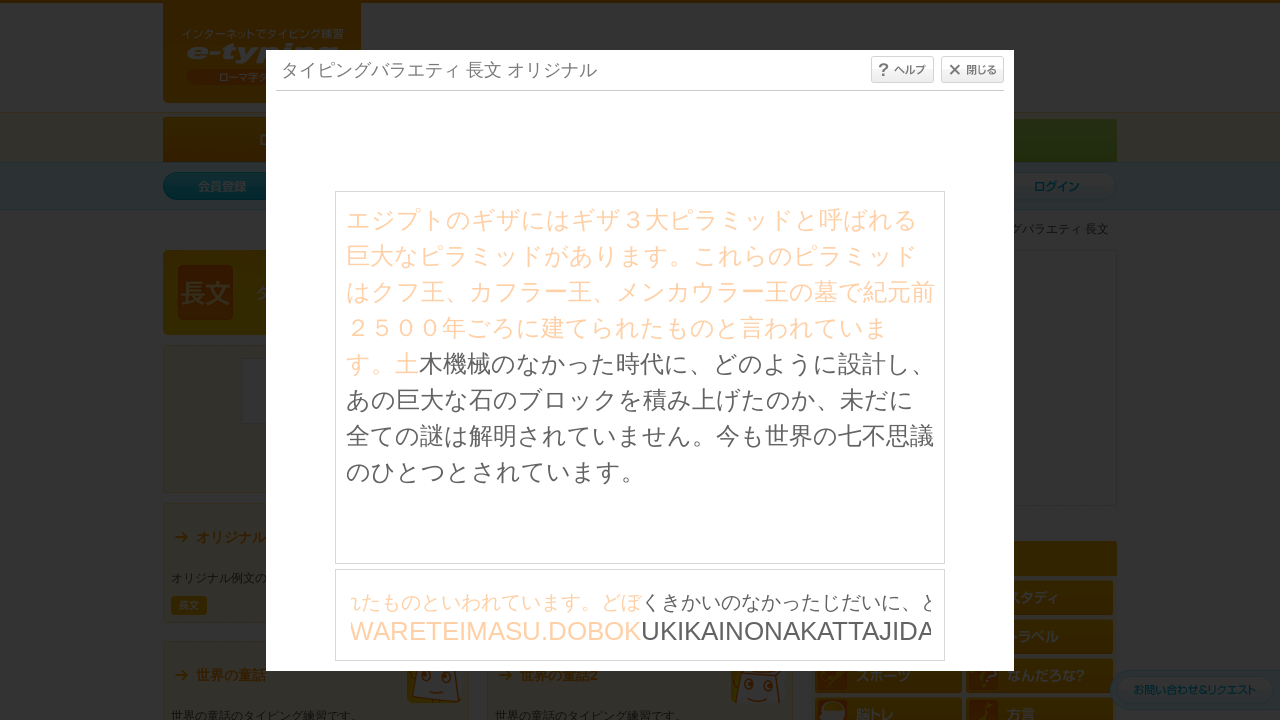

Waited 30ms before next keystroke
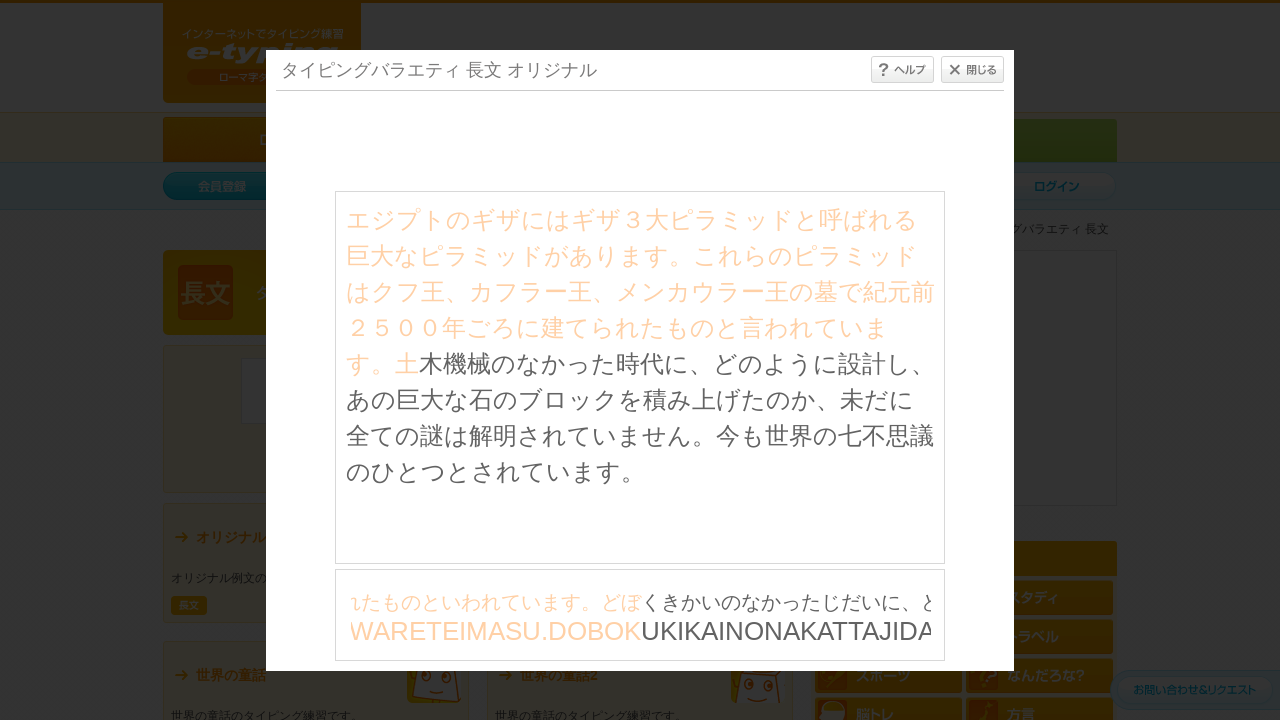

Typed character: 'U'
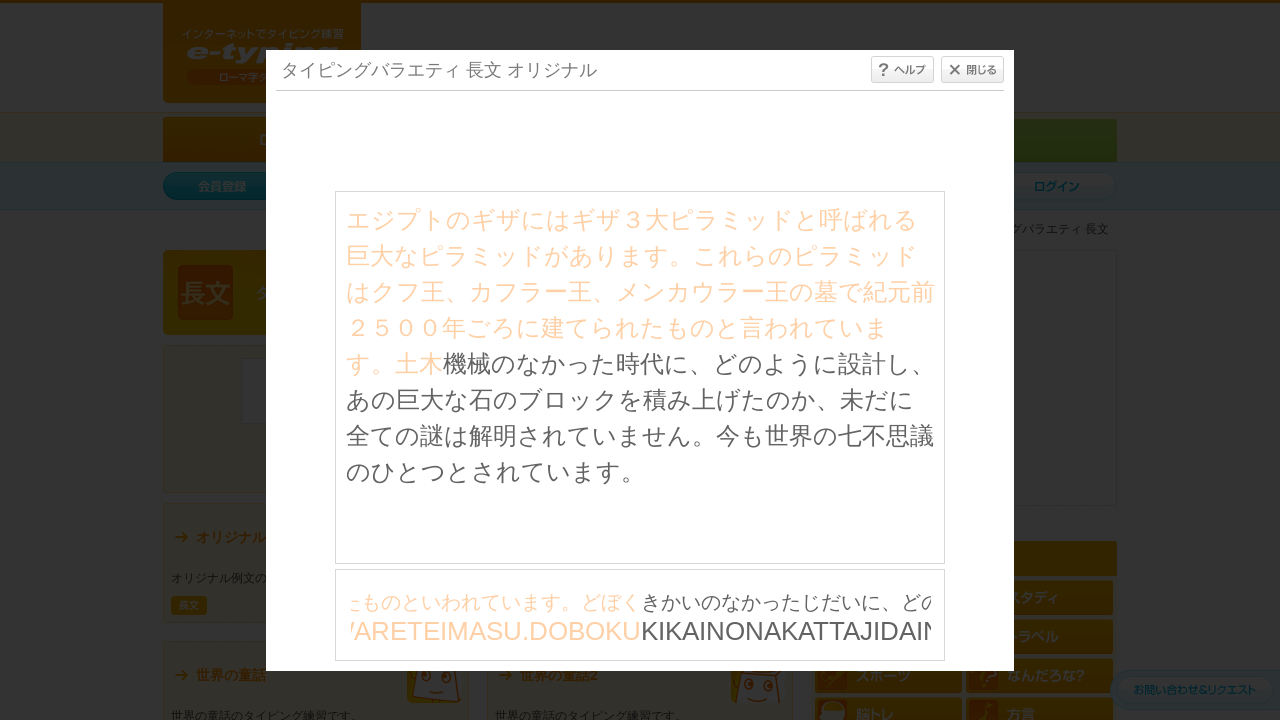

Waited 30ms before next keystroke
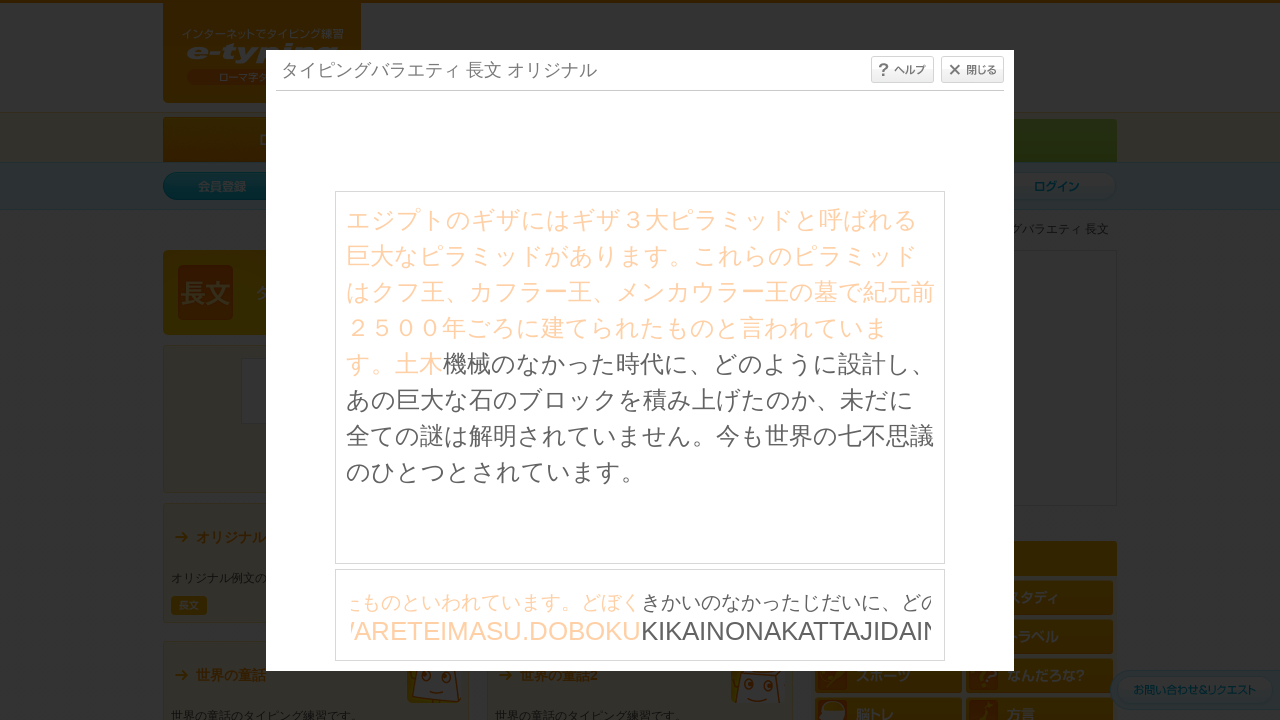

Typed character: 'K'
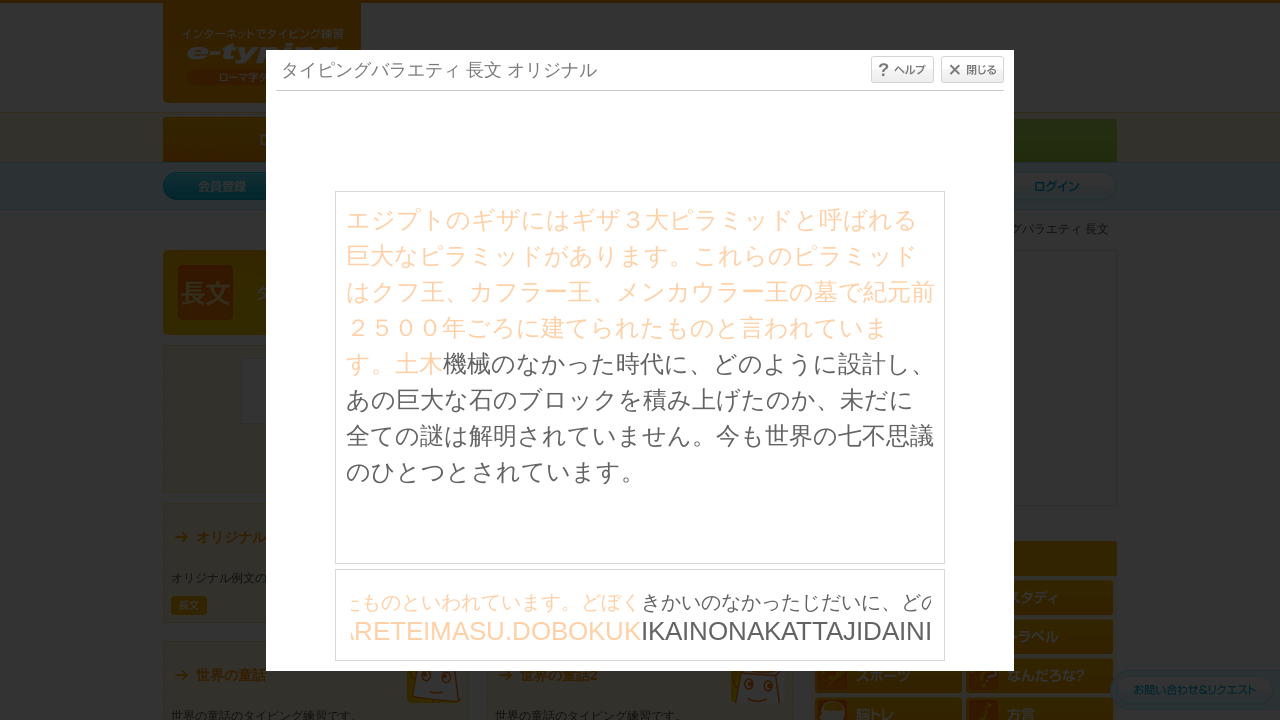

Waited 30ms before next keystroke
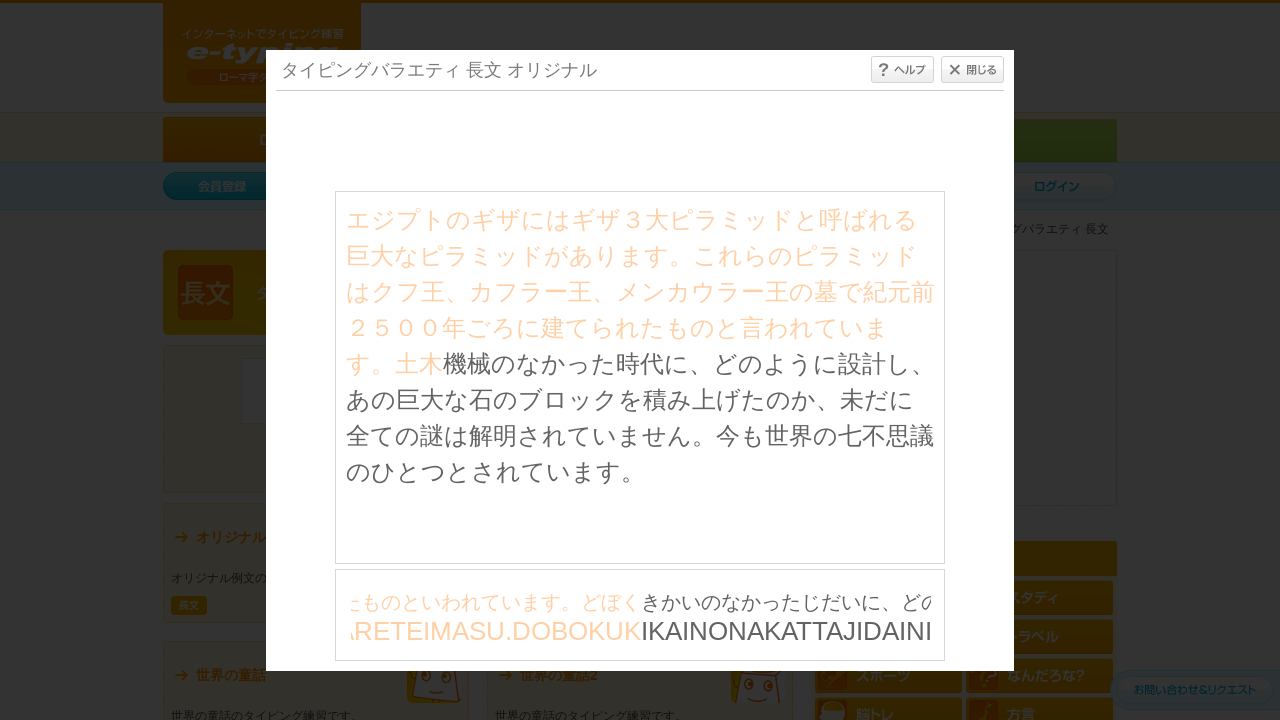

Typed character: 'I'
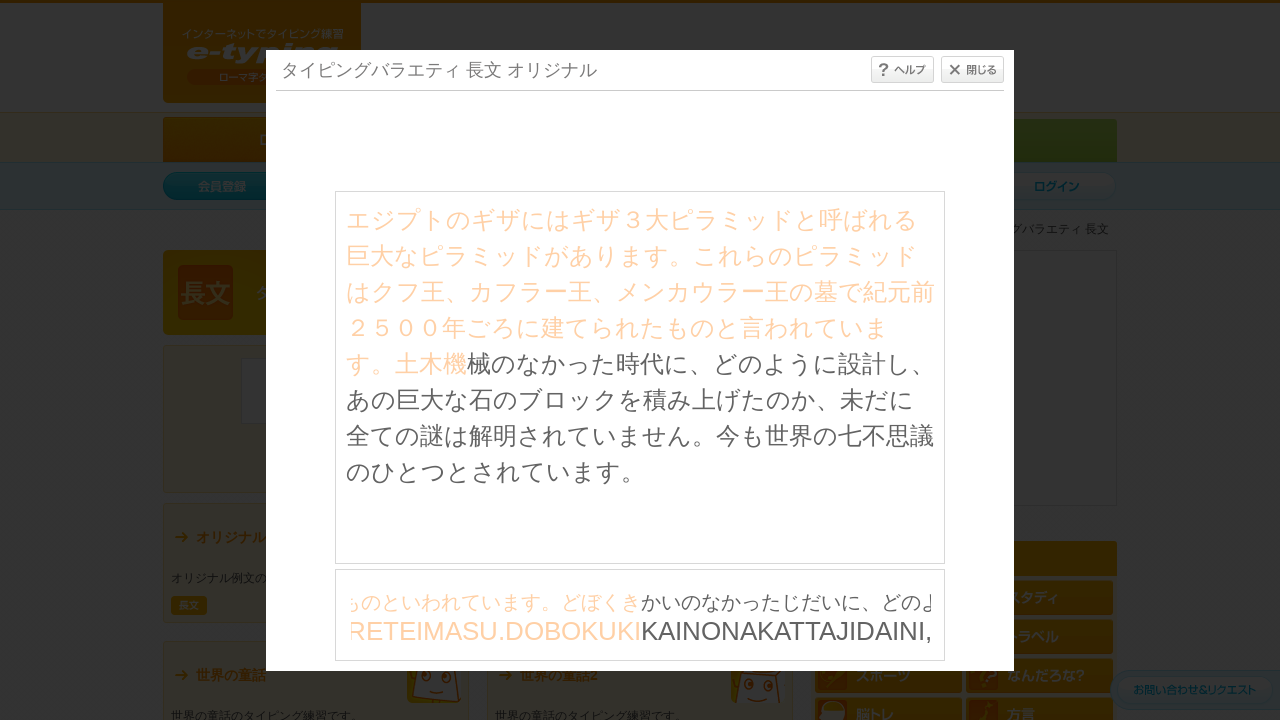

Waited 30ms before next keystroke
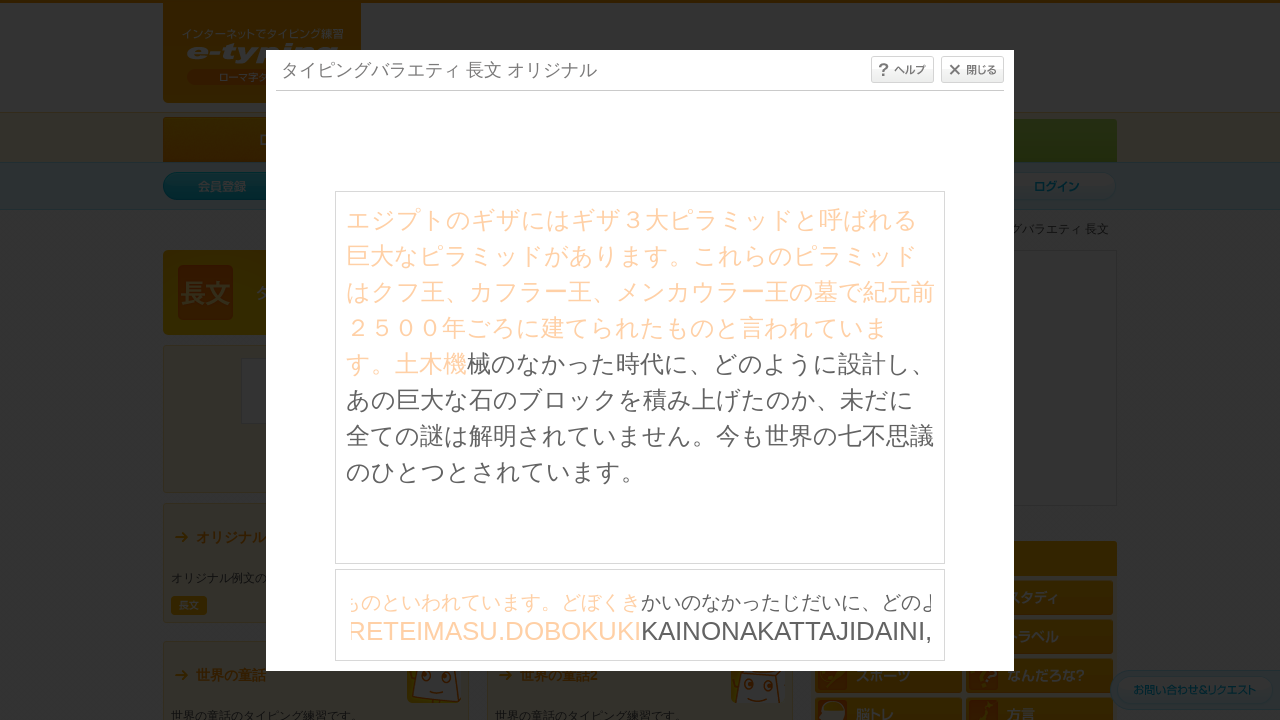

Typed character: 'K'
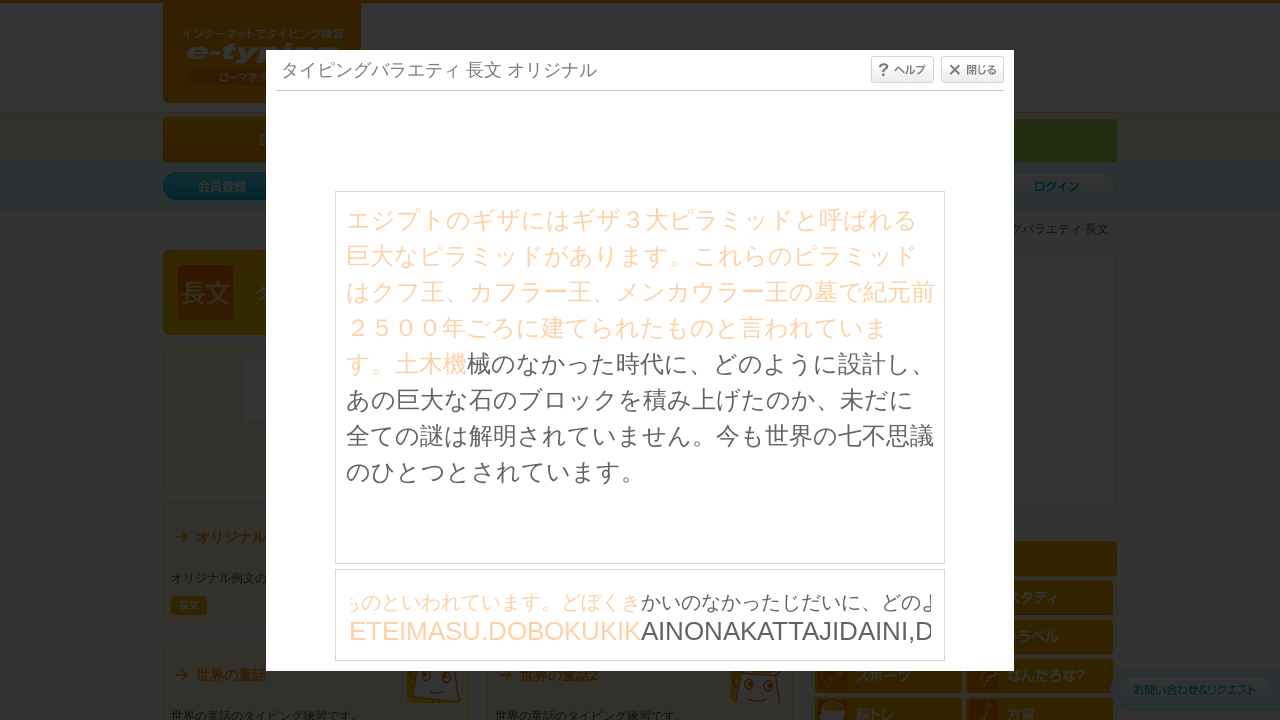

Waited 30ms before next keystroke
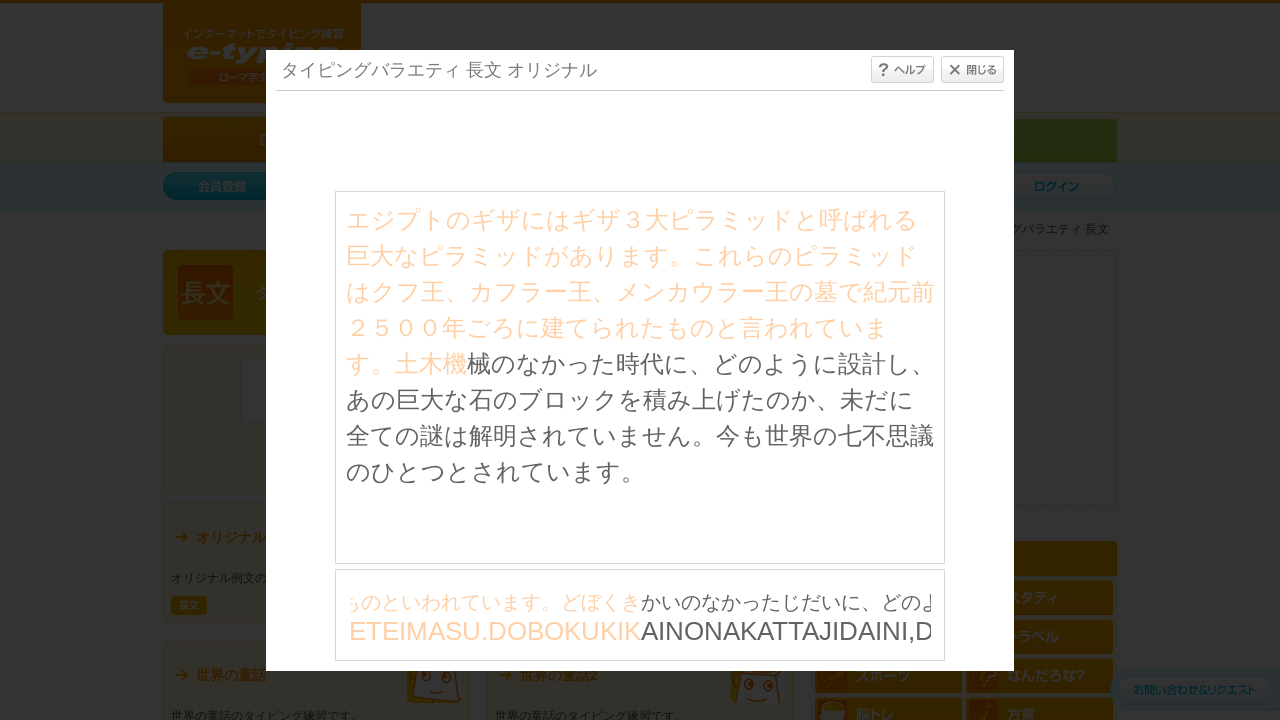

Typed character: 'A'
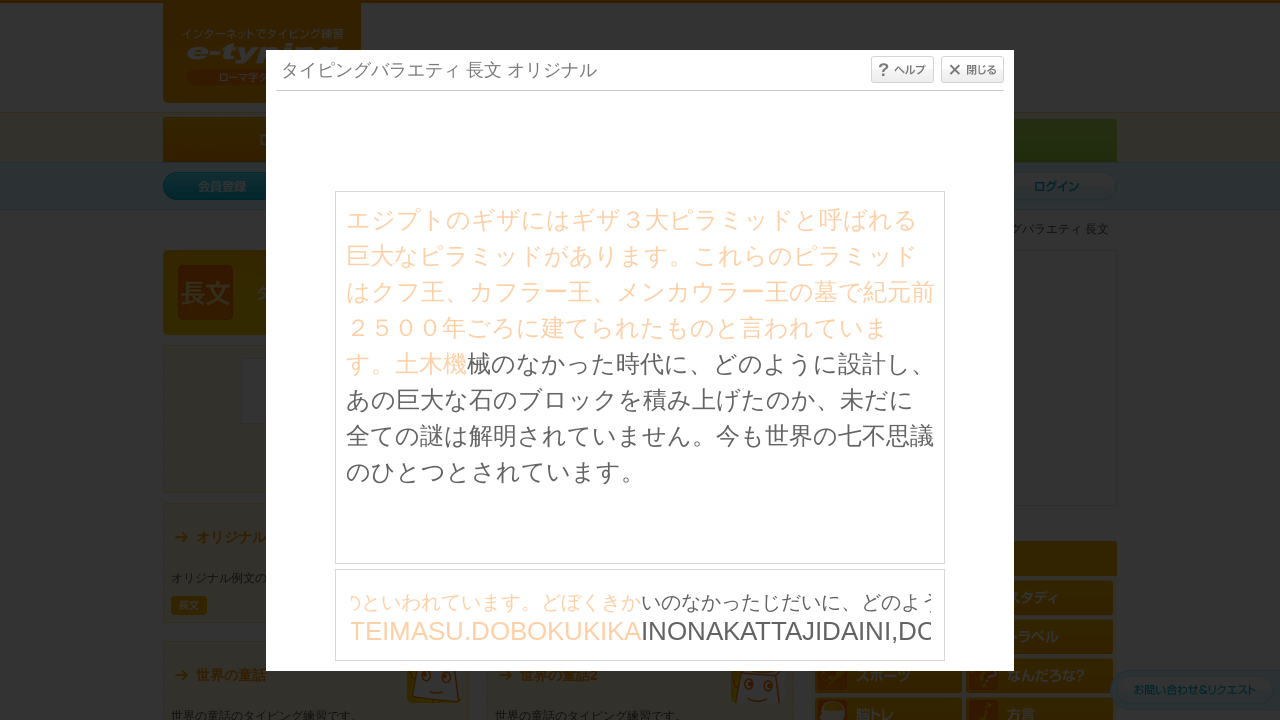

Waited 30ms before next keystroke
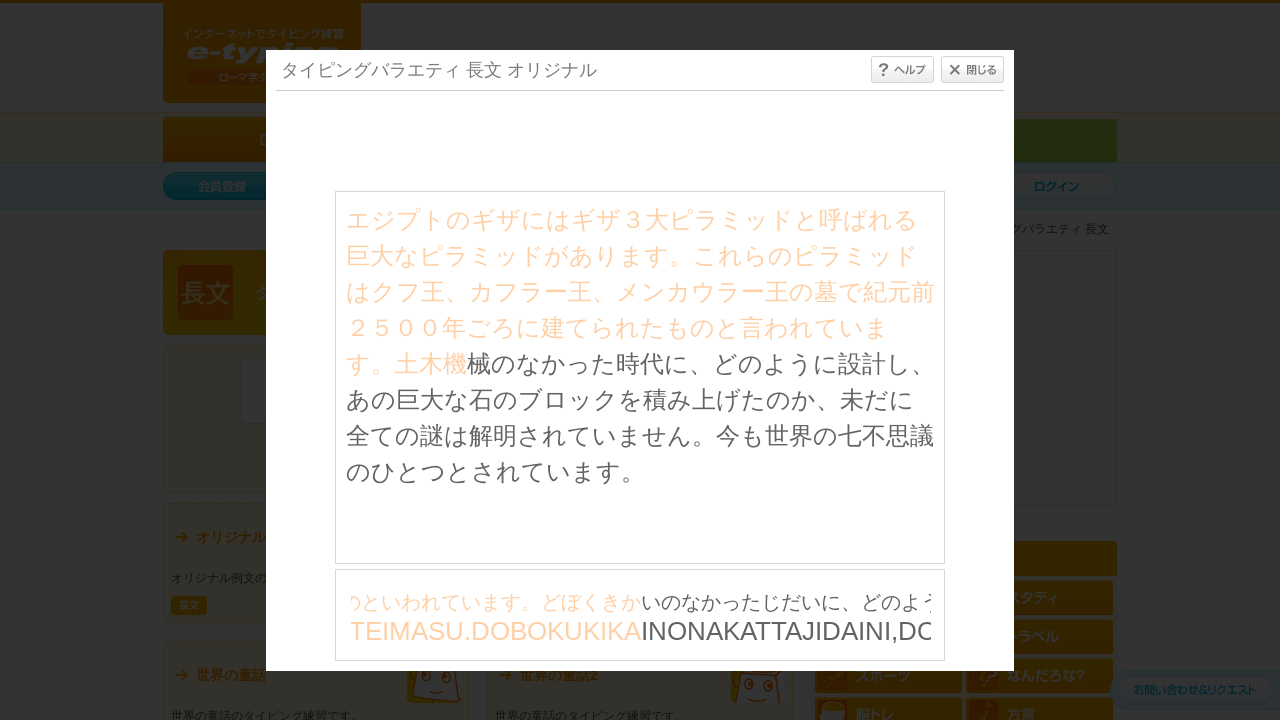

Typed character: 'I'
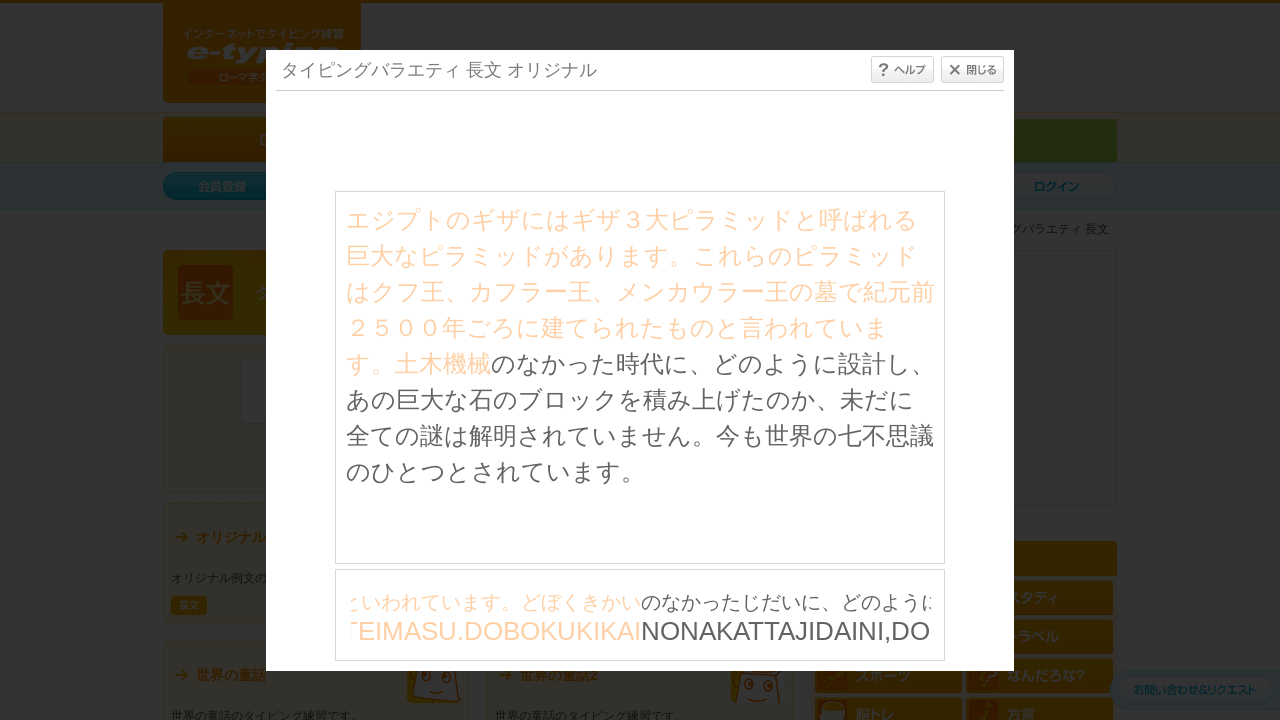

Waited 30ms before next keystroke
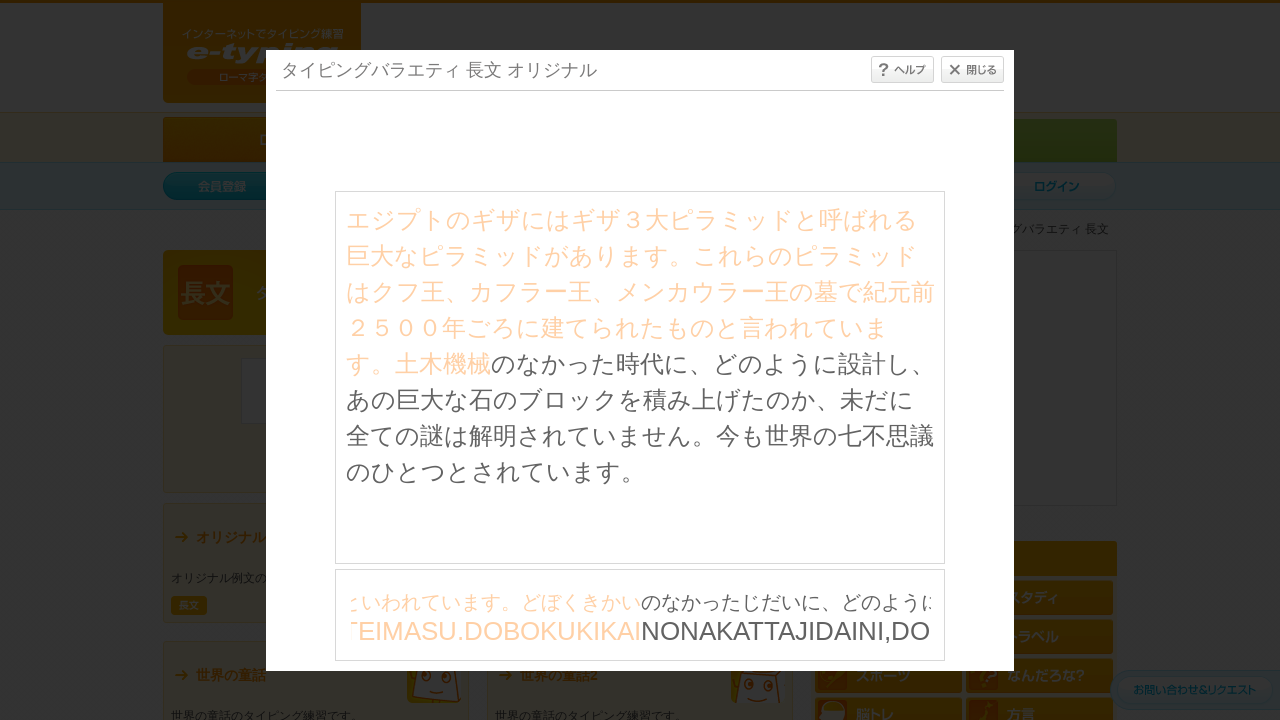

Typed character: 'N'
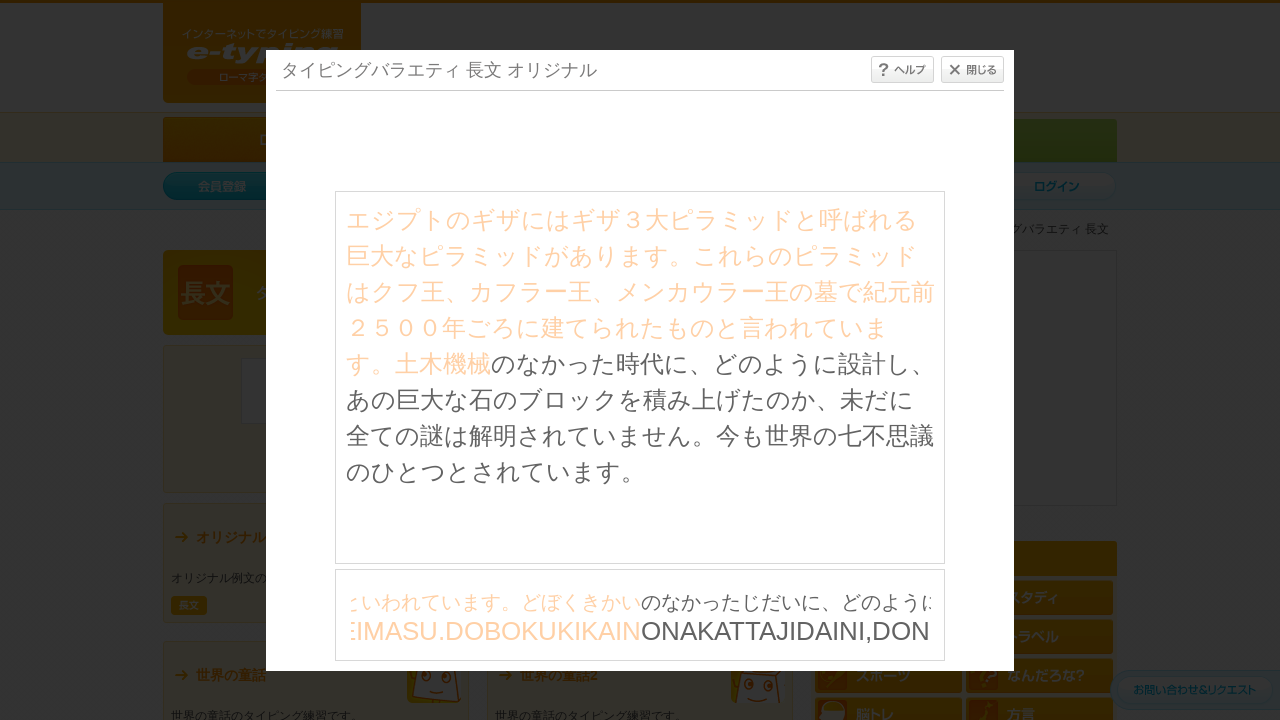

Waited 30ms before next keystroke
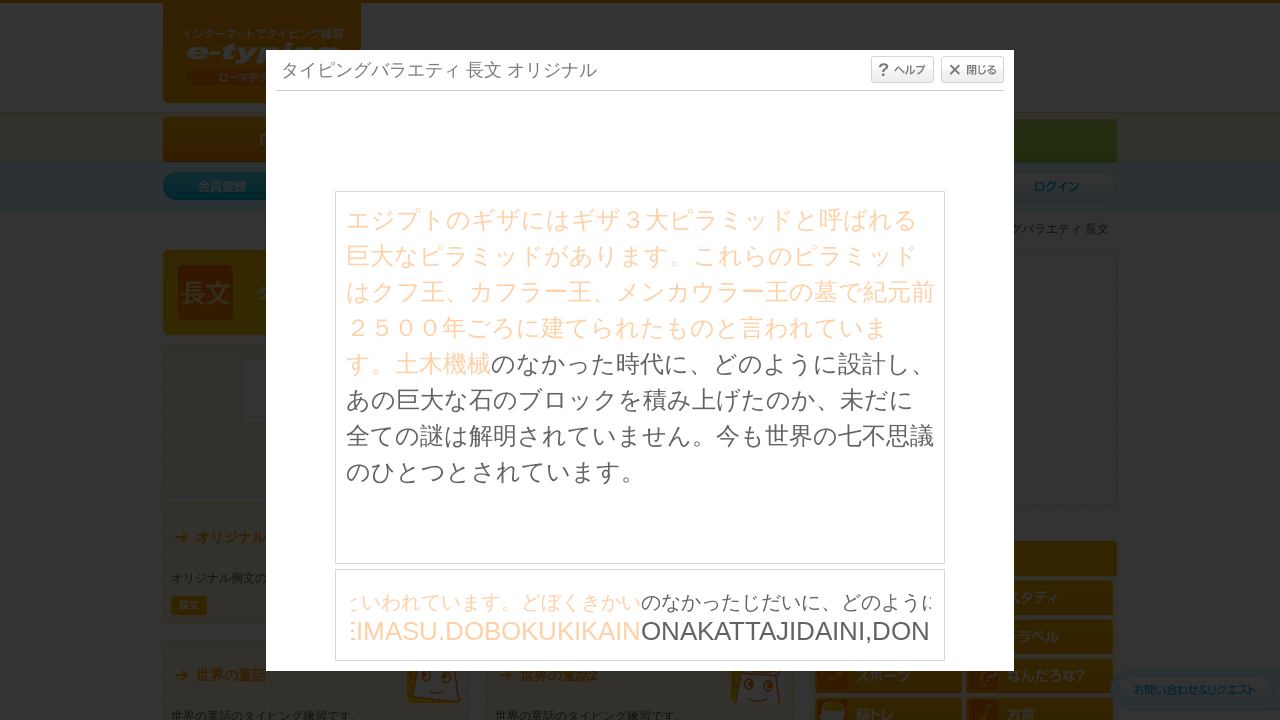

Typed character: 'O'
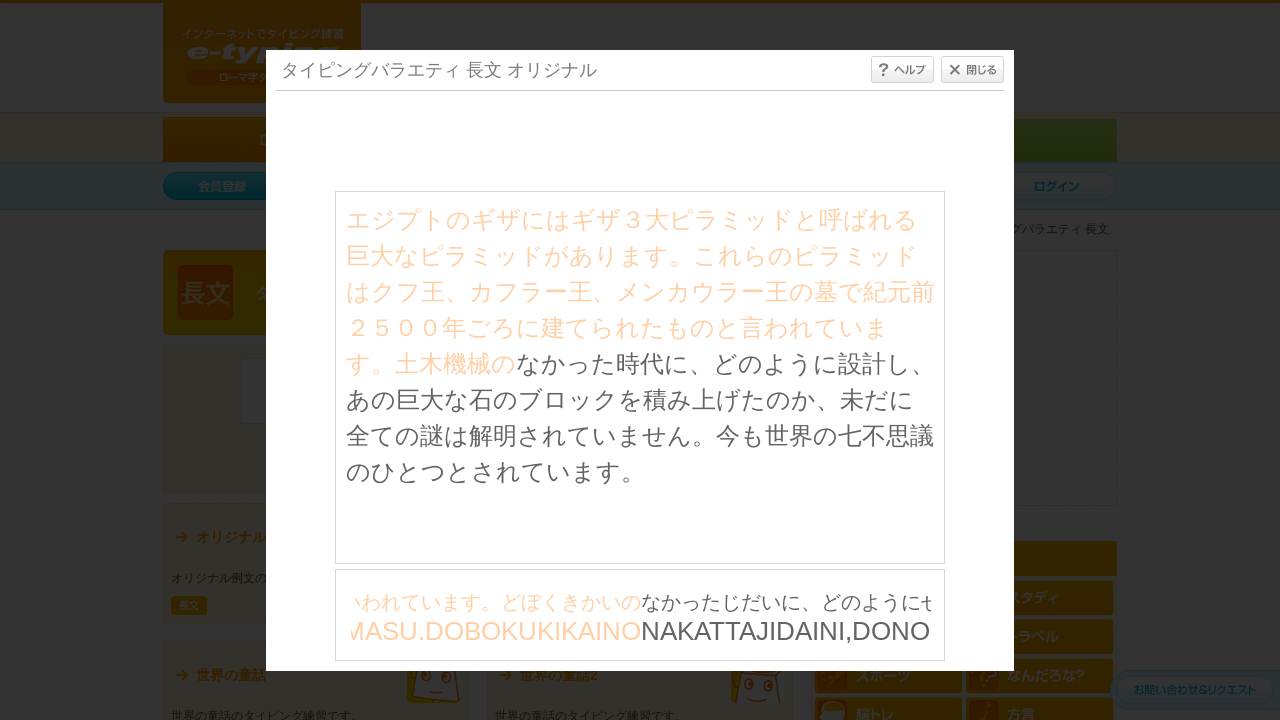

Waited 30ms before next keystroke
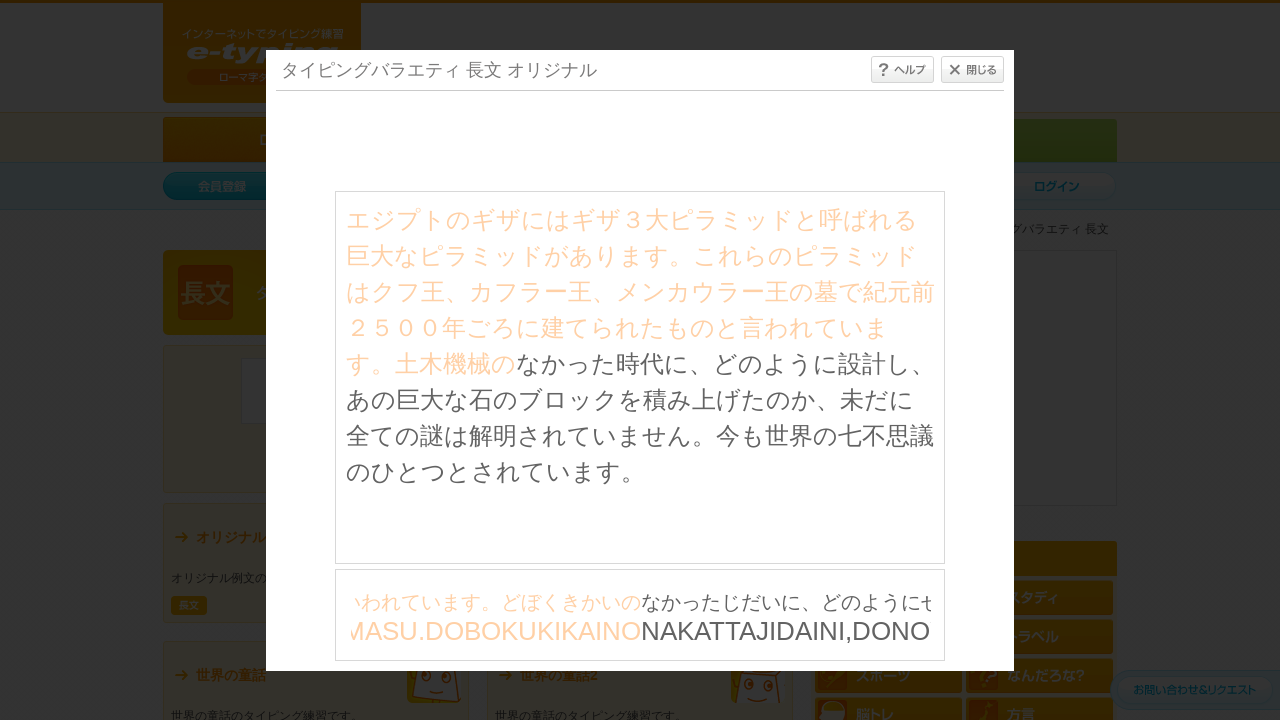

Typed character: 'N'
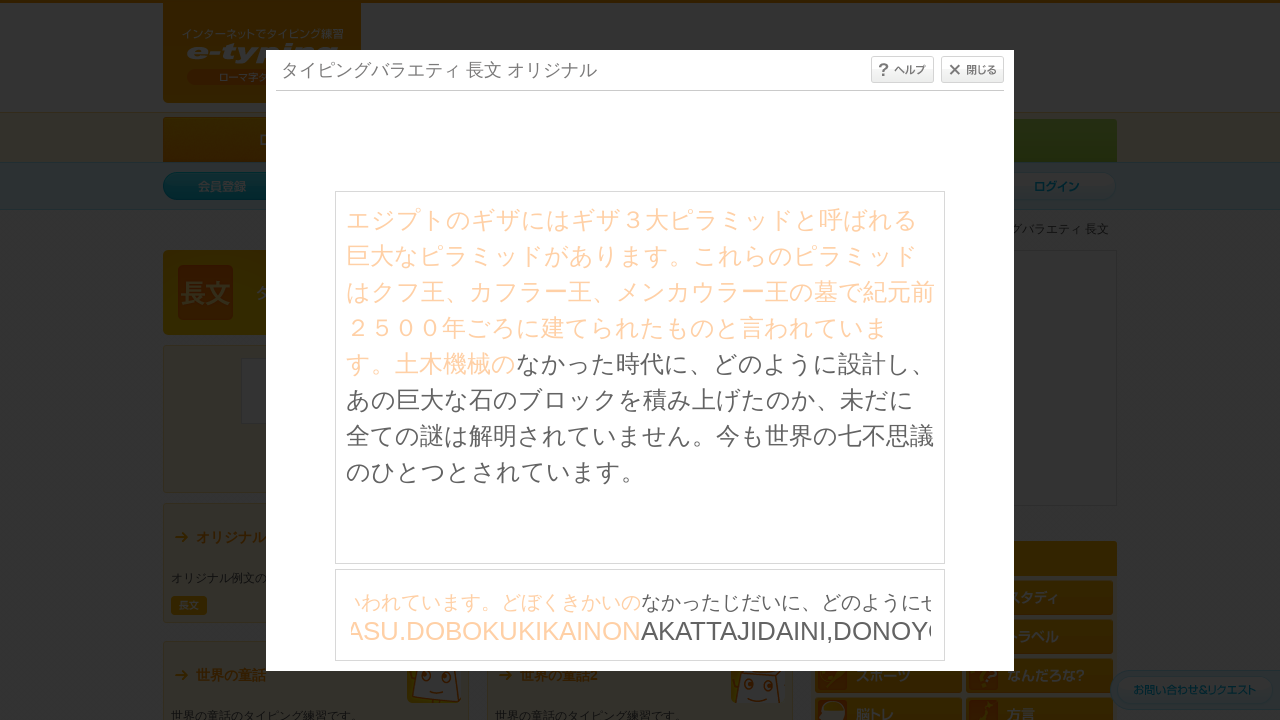

Waited 30ms before next keystroke
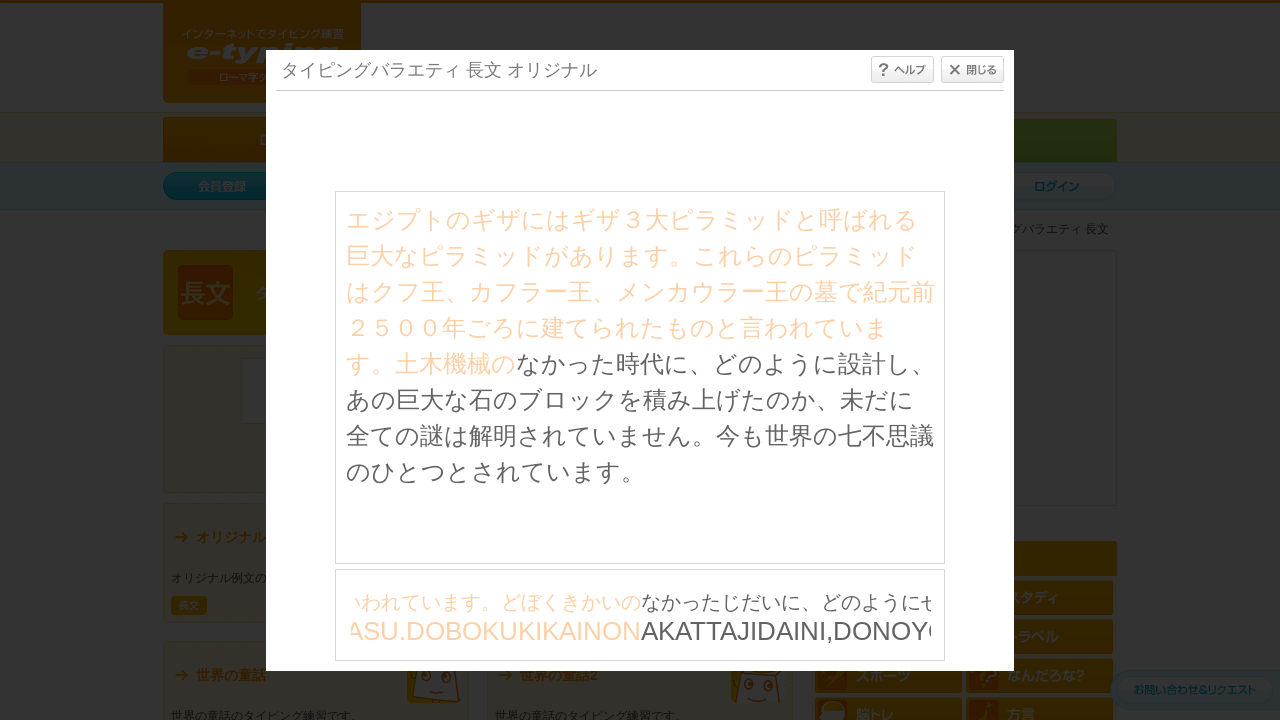

Typed character: 'A'
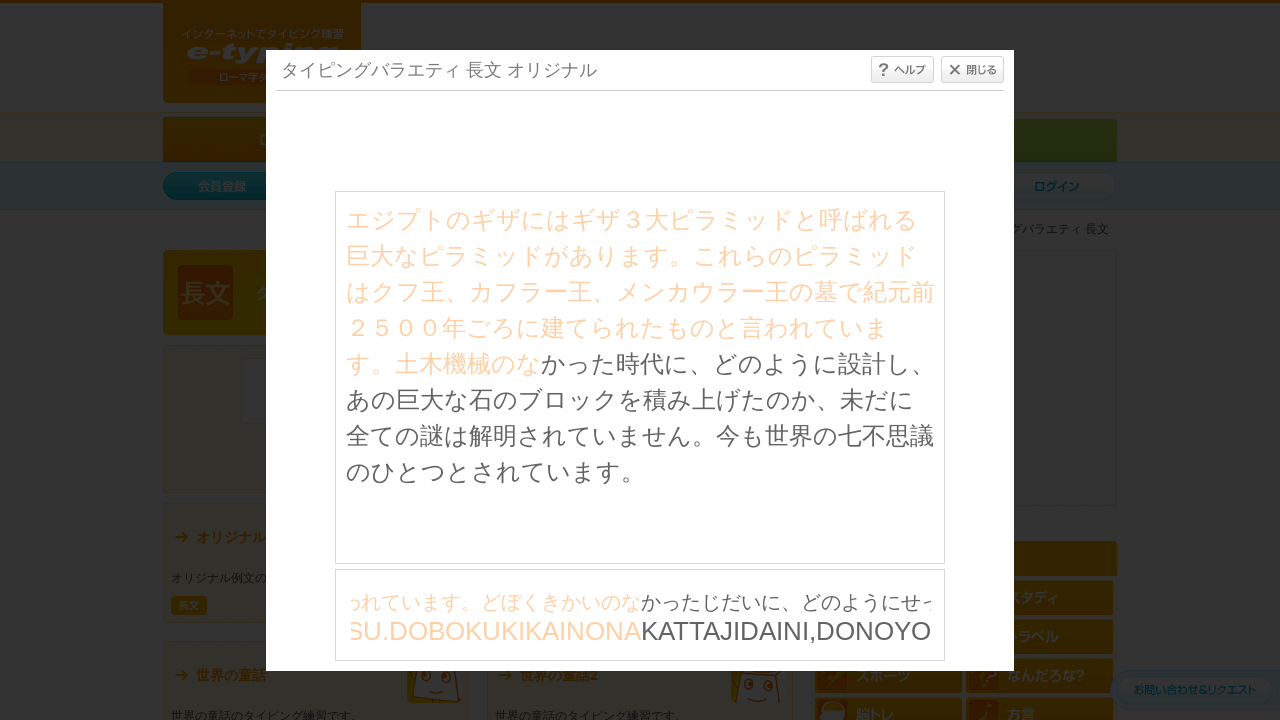

Waited 30ms before next keystroke
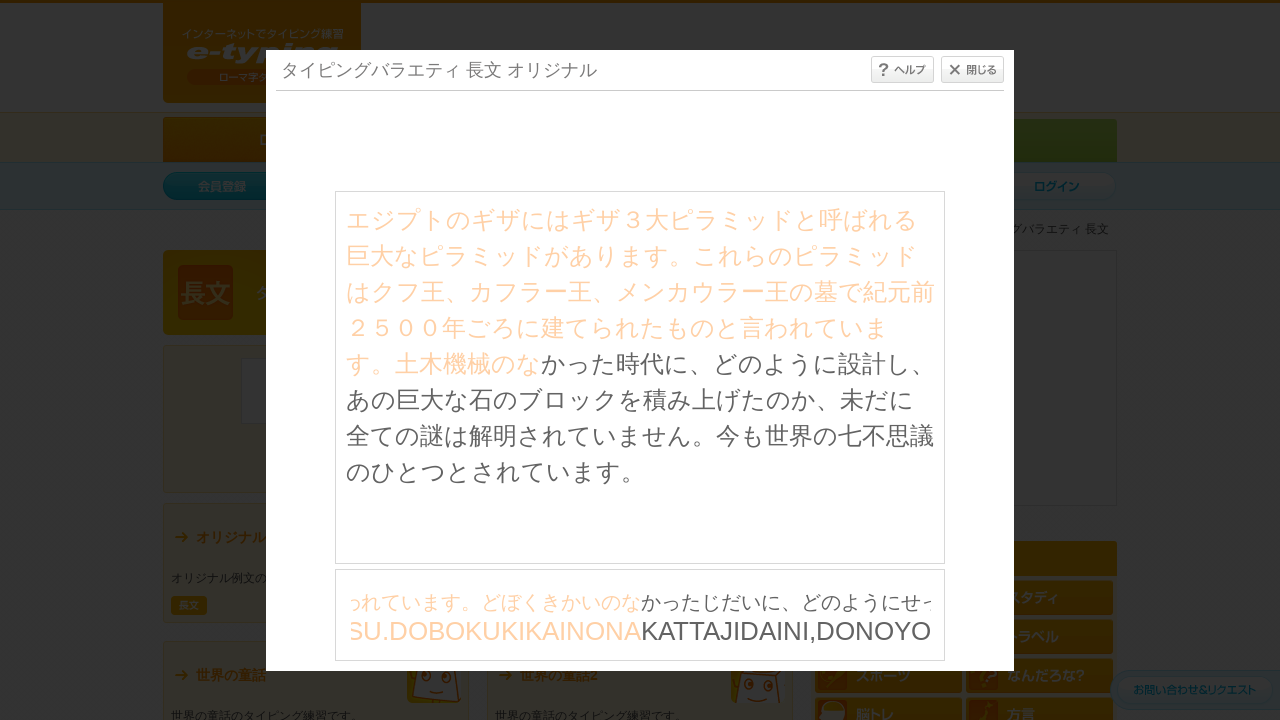

Typed character: 'K'
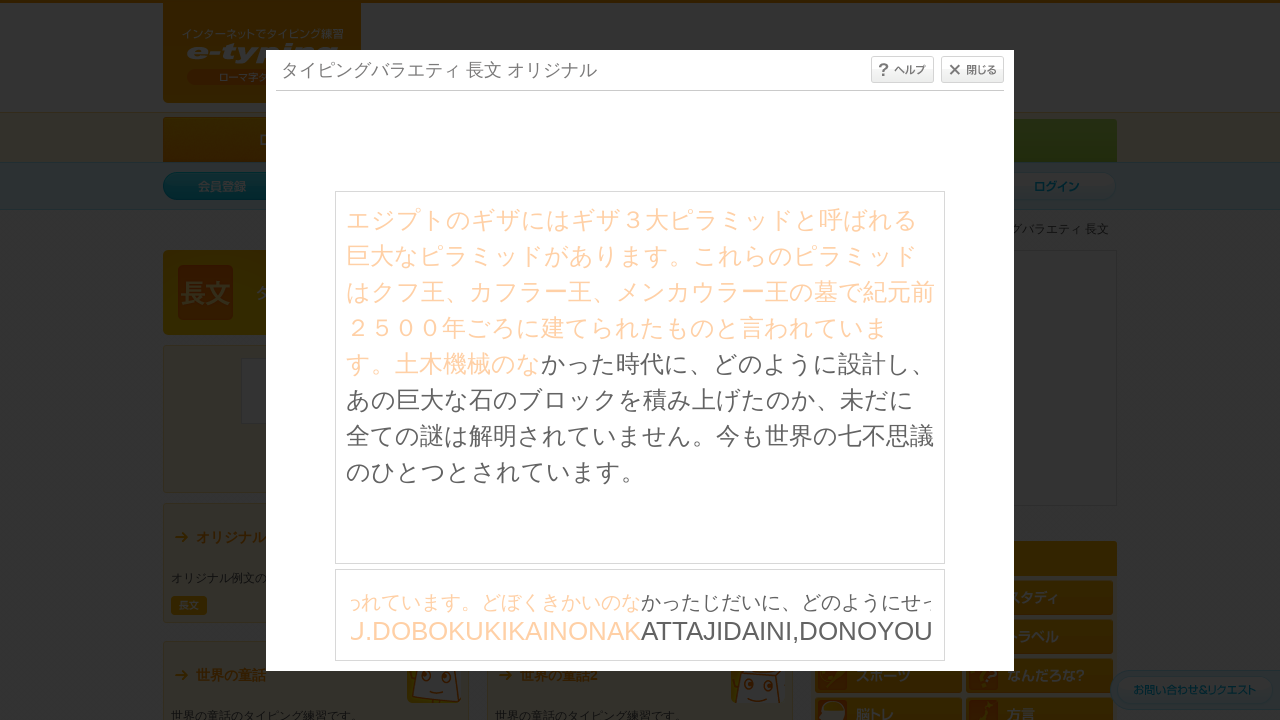

Waited 30ms before next keystroke
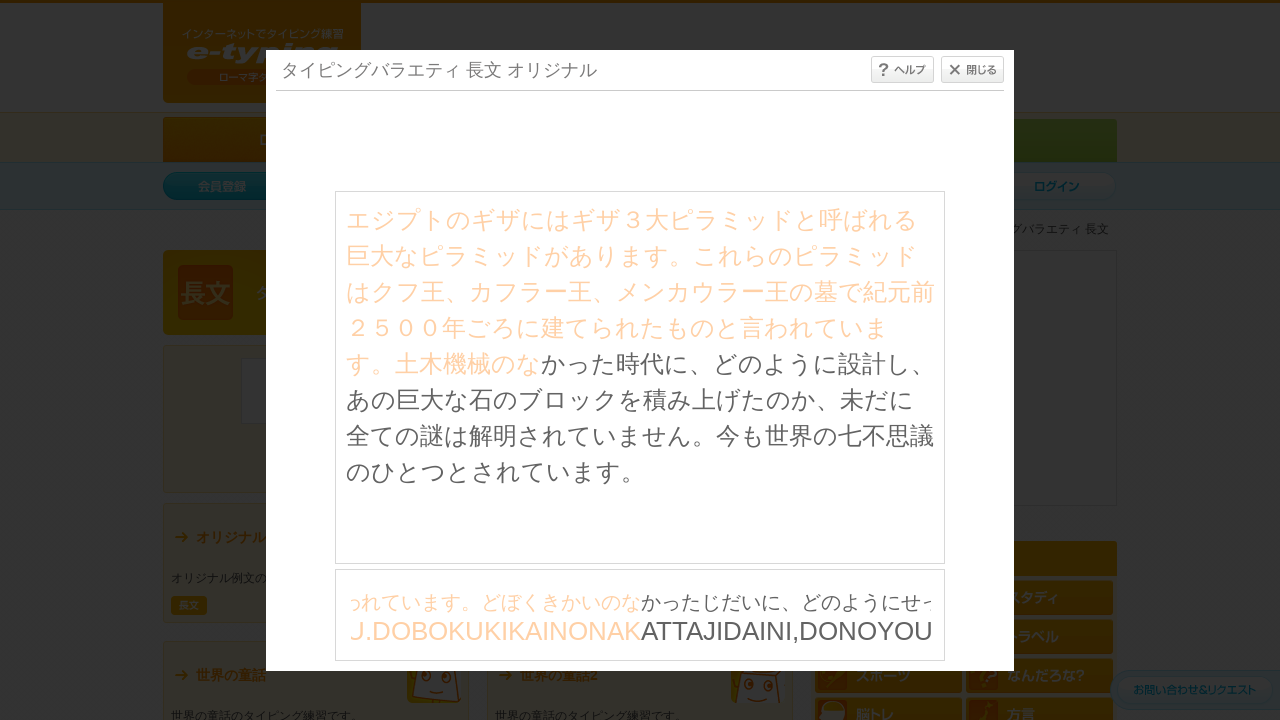

Typed character: 'A'
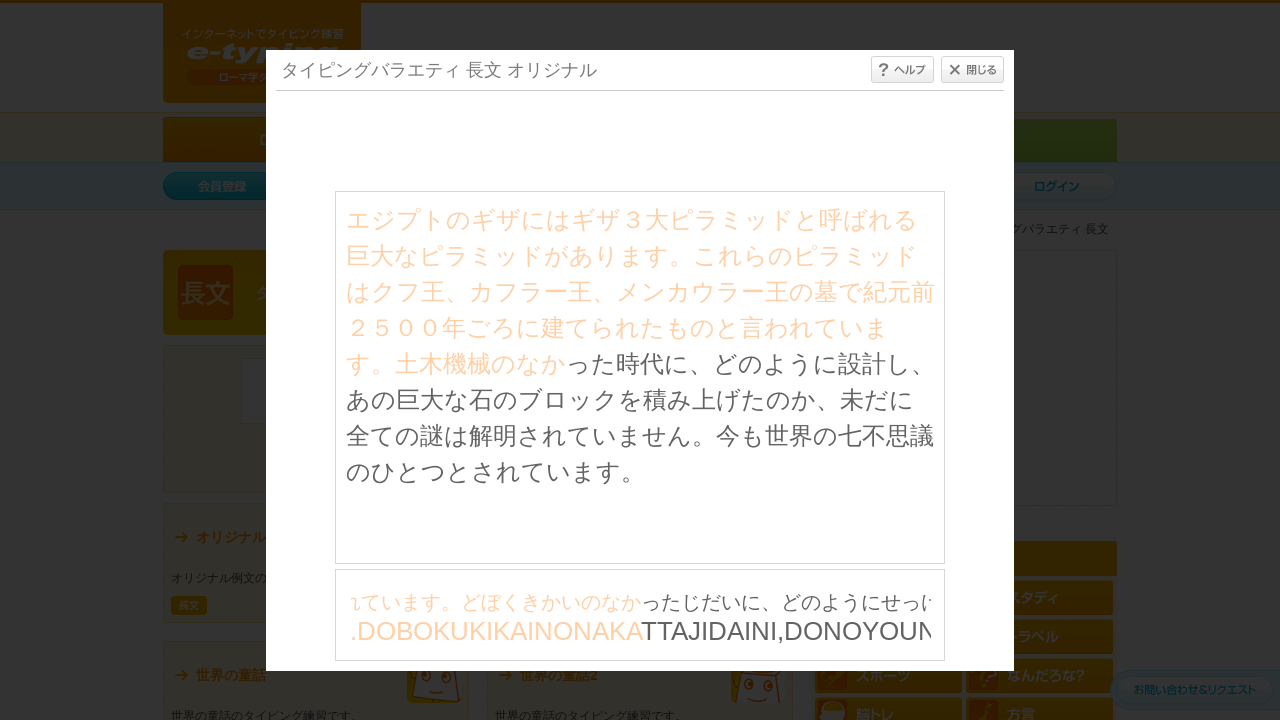

Waited 30ms before next keystroke
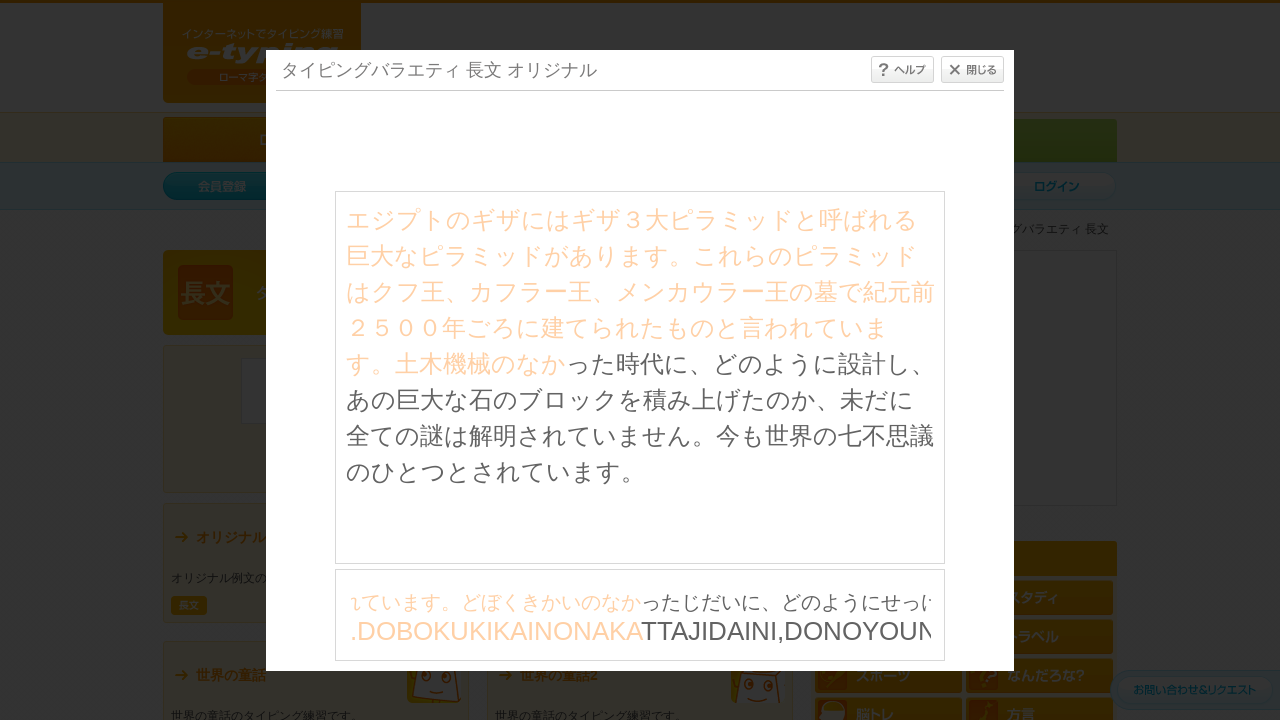

Typed character: 'T'
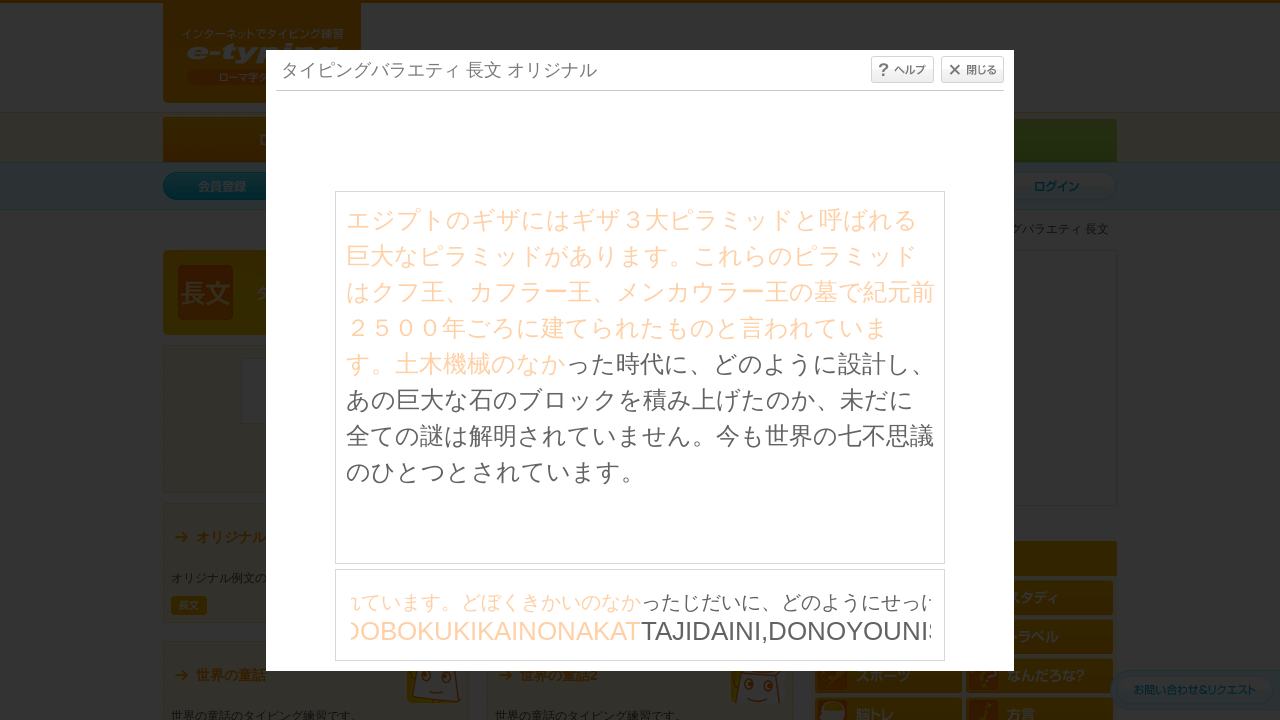

Waited 30ms before next keystroke
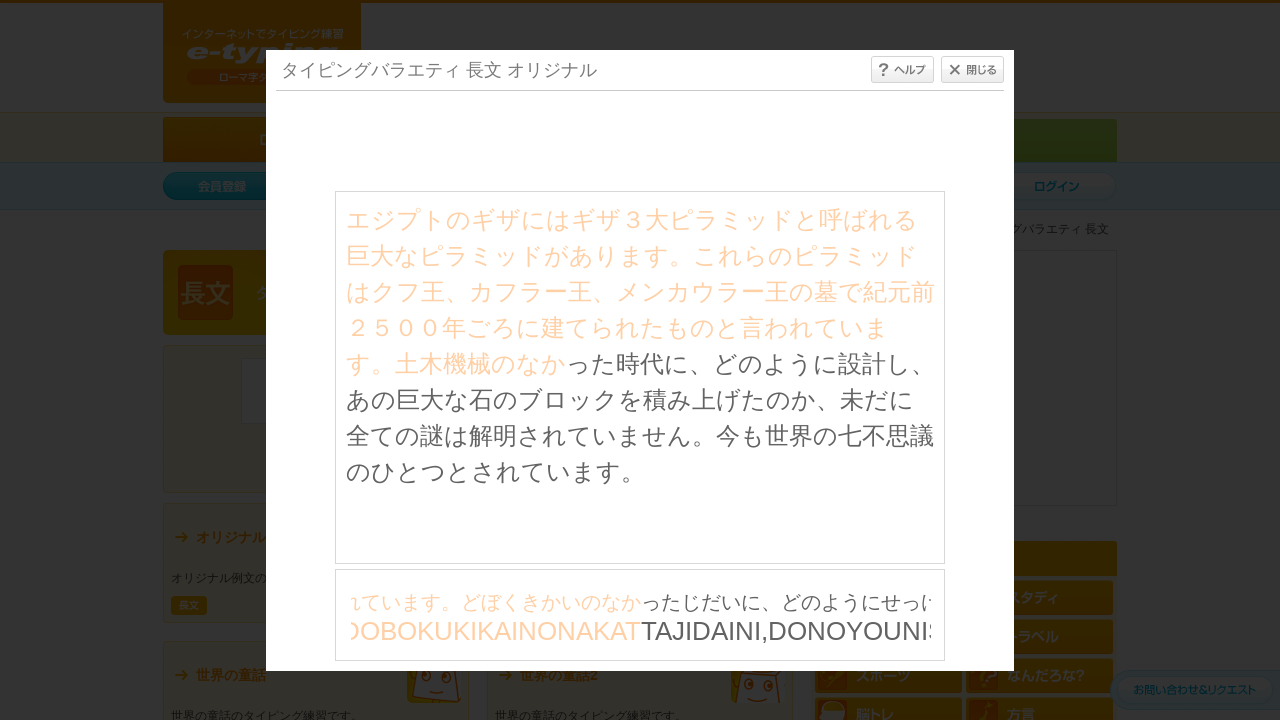

Typed character: 'T'
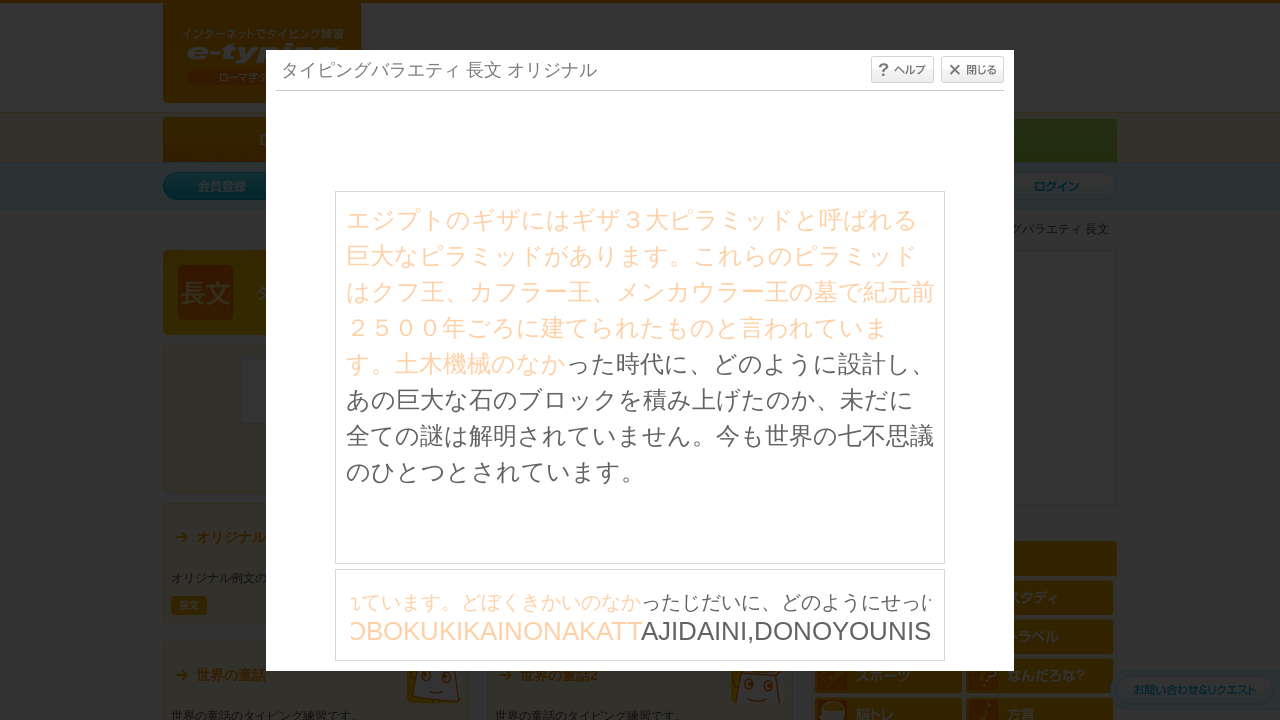

Waited 30ms before next keystroke
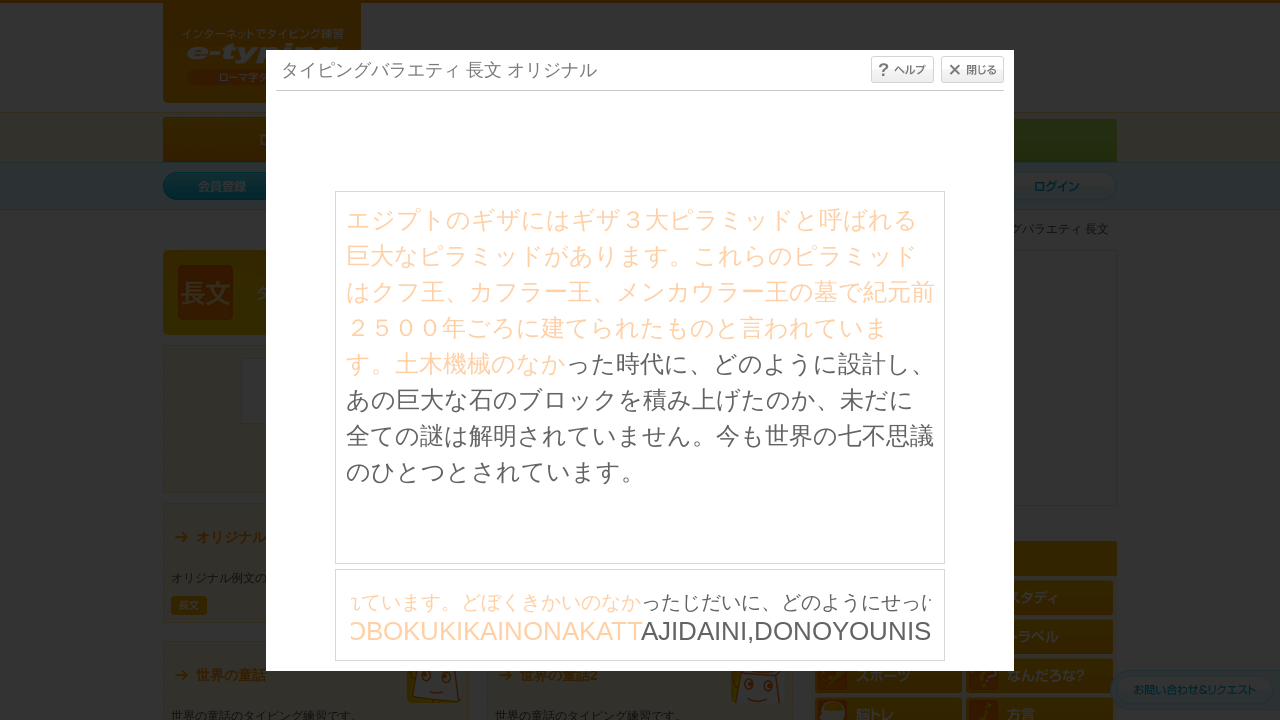

Typed character: 'A'
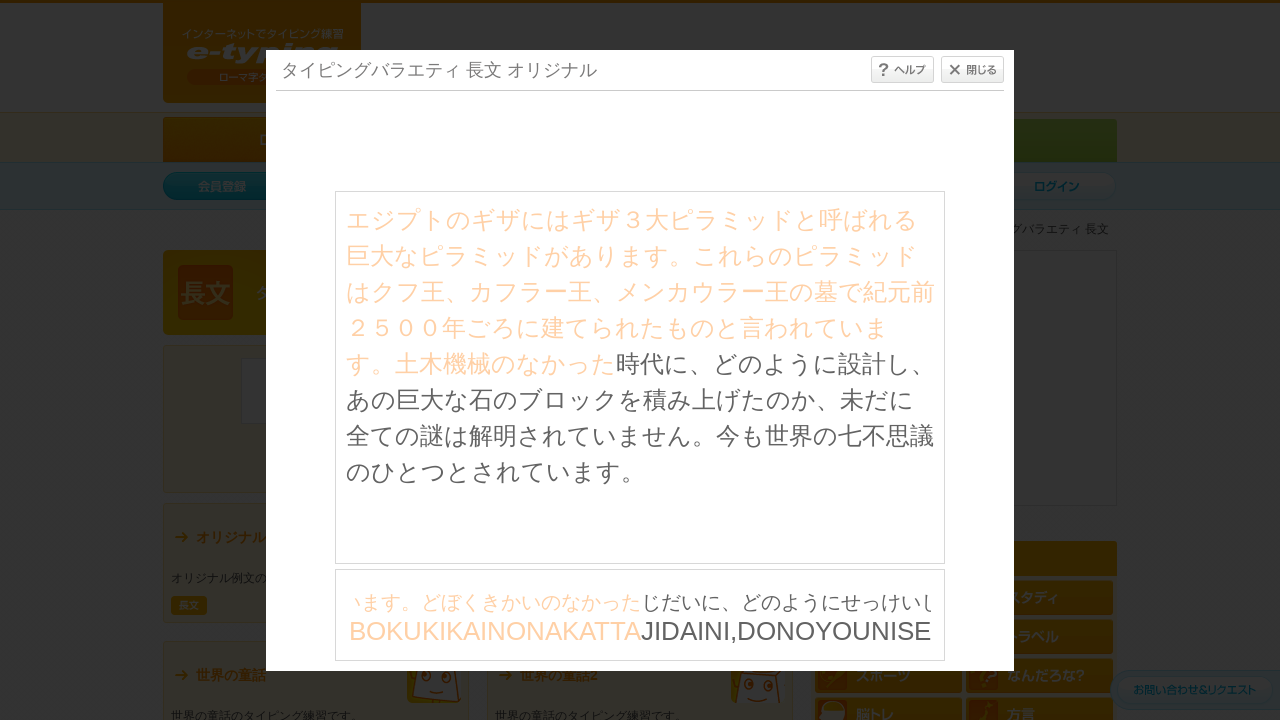

Waited 30ms before next keystroke
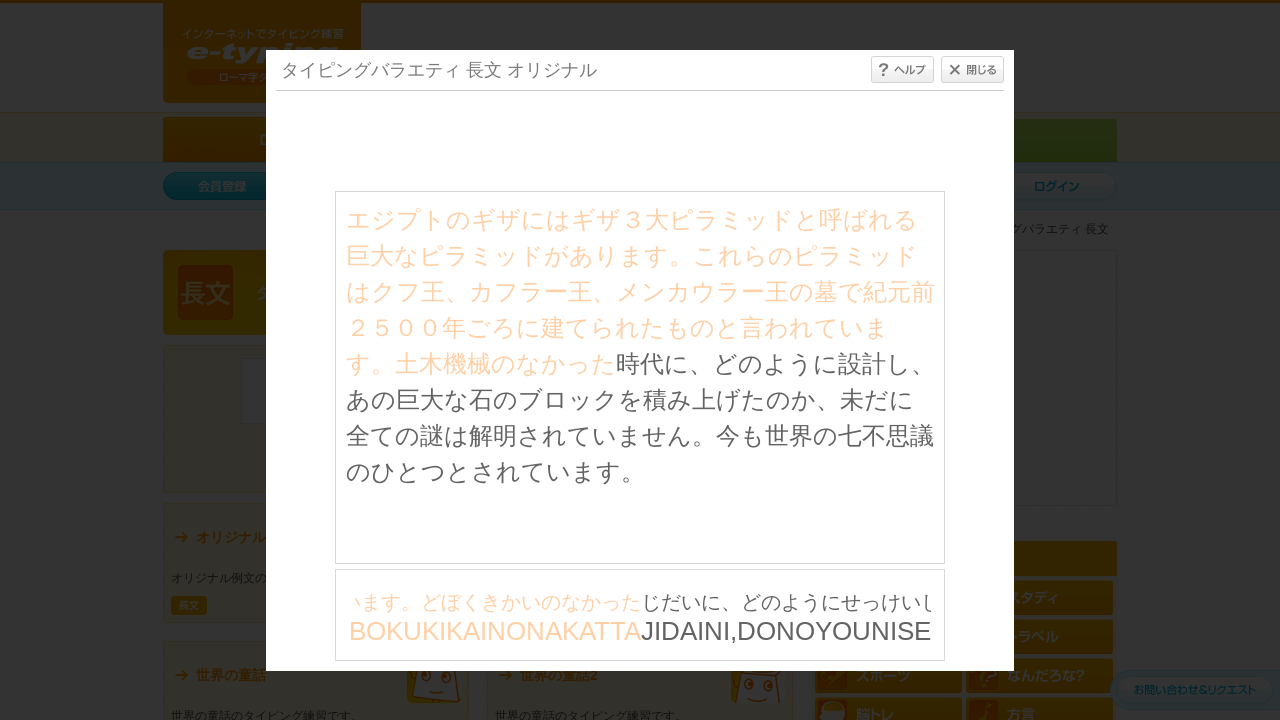

Typed character: 'J'
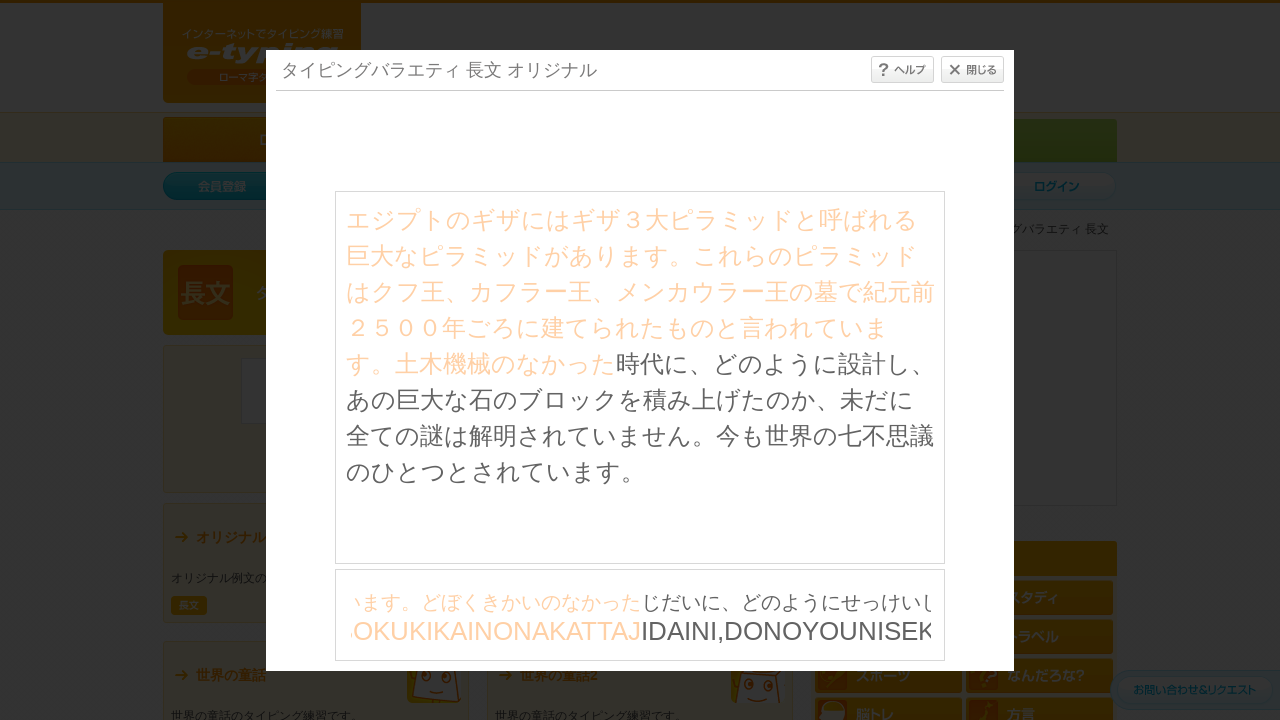

Waited 30ms before next keystroke
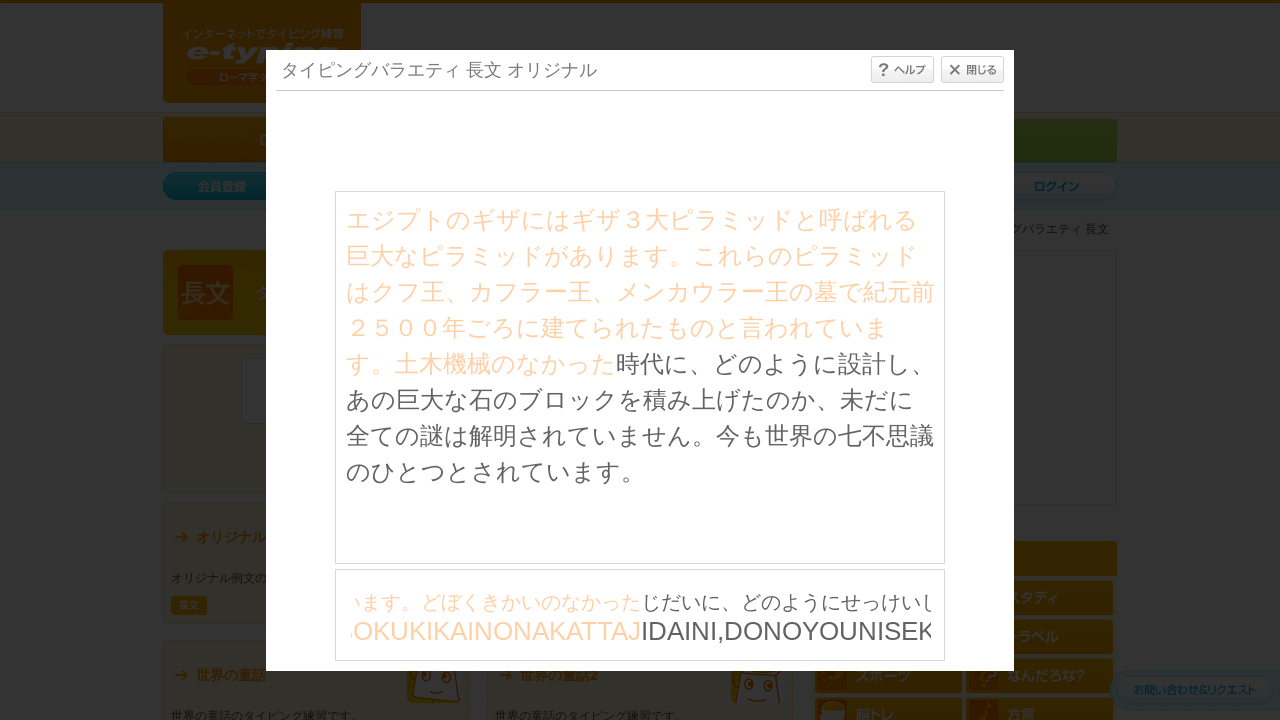

Typed character: 'I'
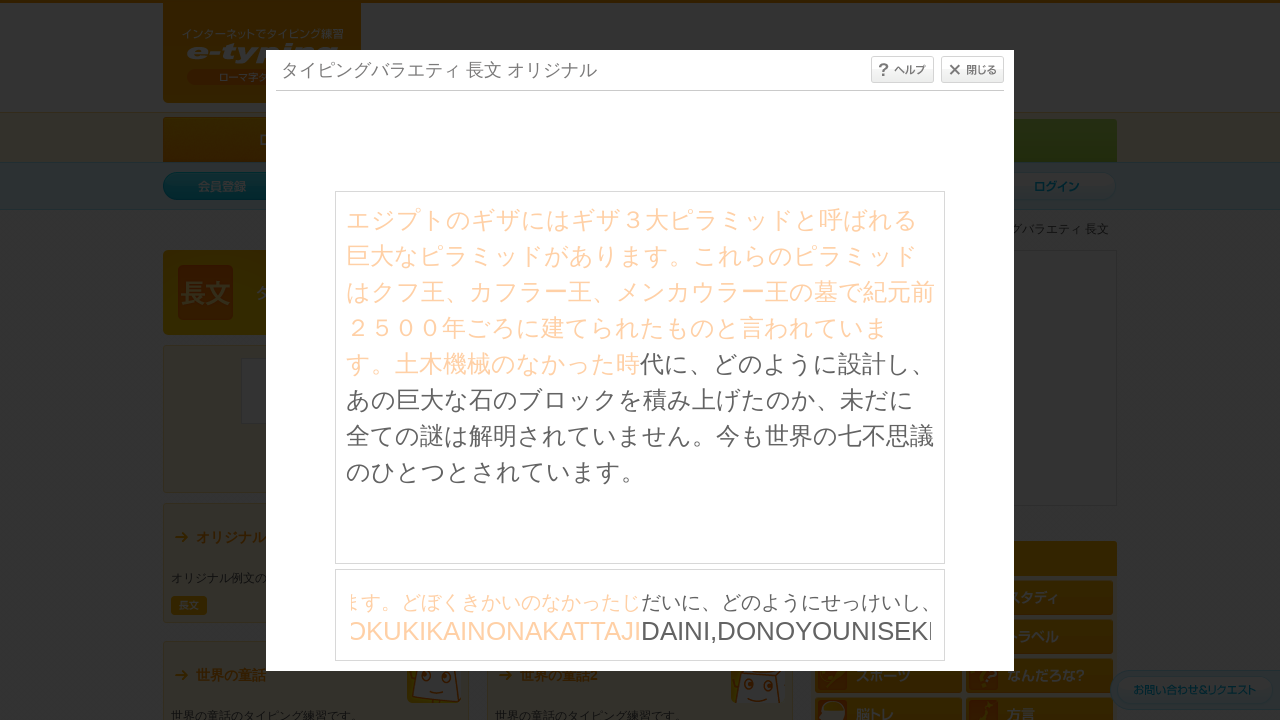

Waited 30ms before next keystroke
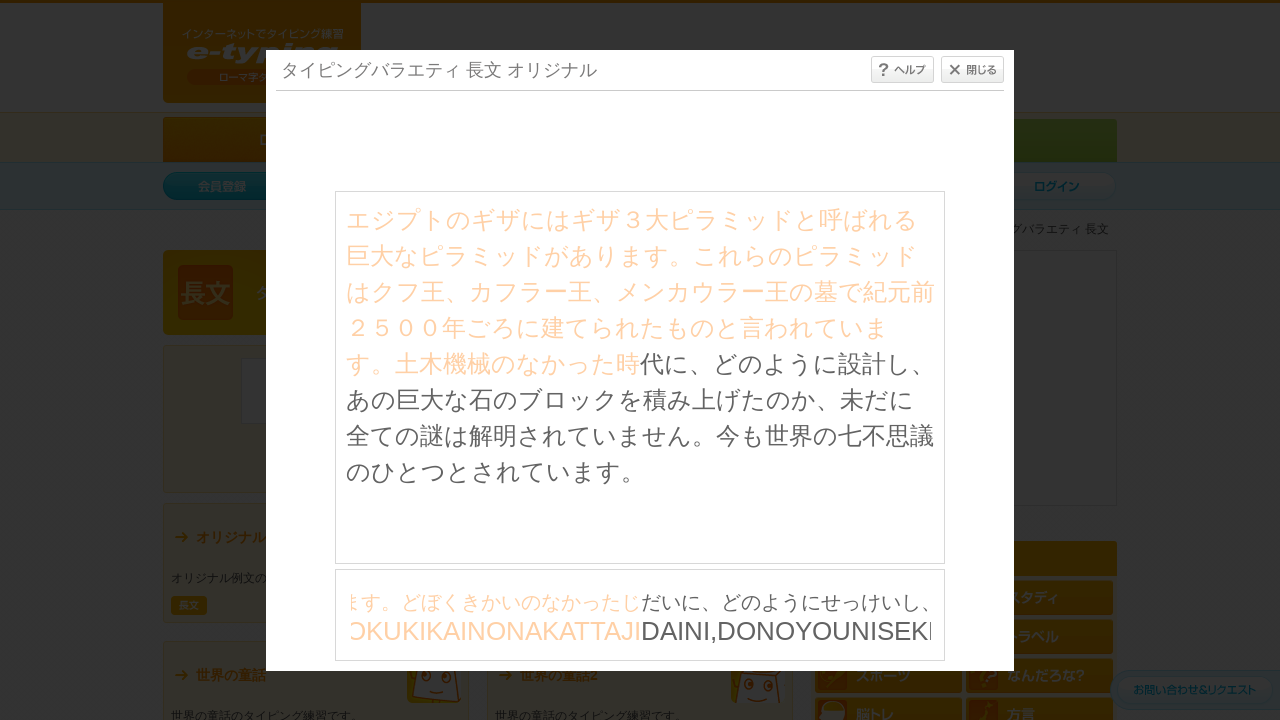

Typed character: 'D'
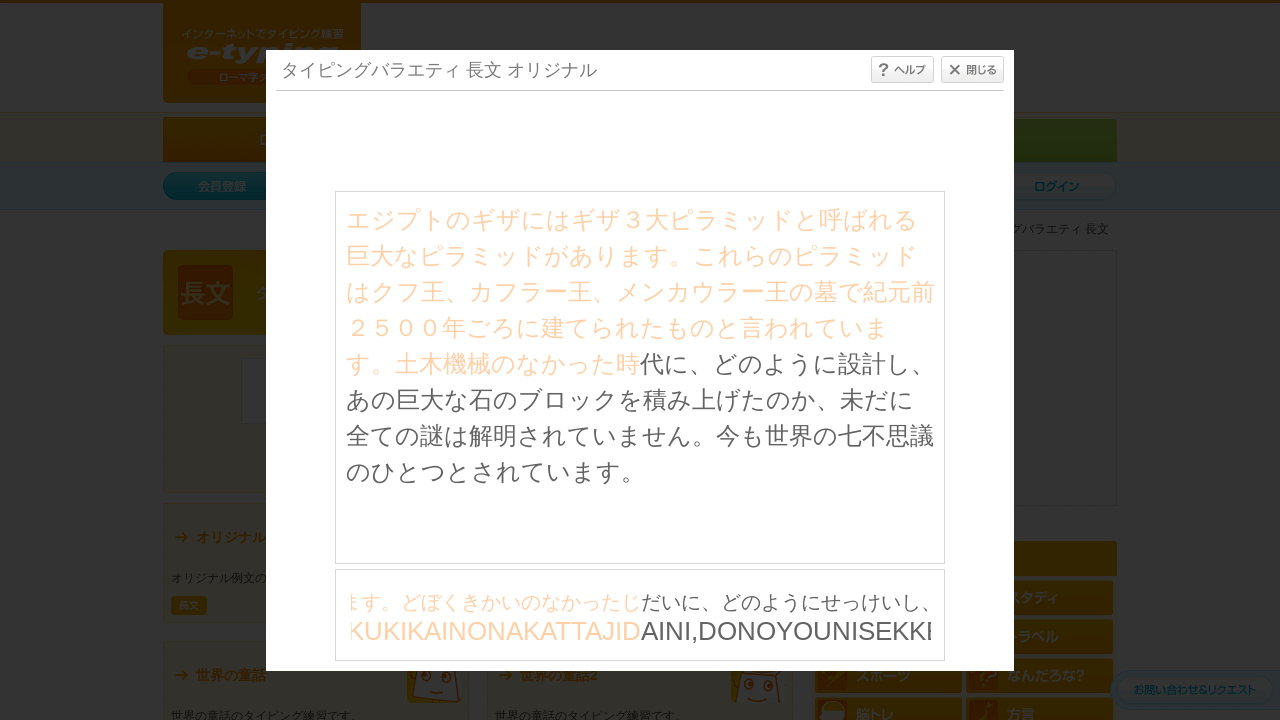

Waited 30ms before next keystroke
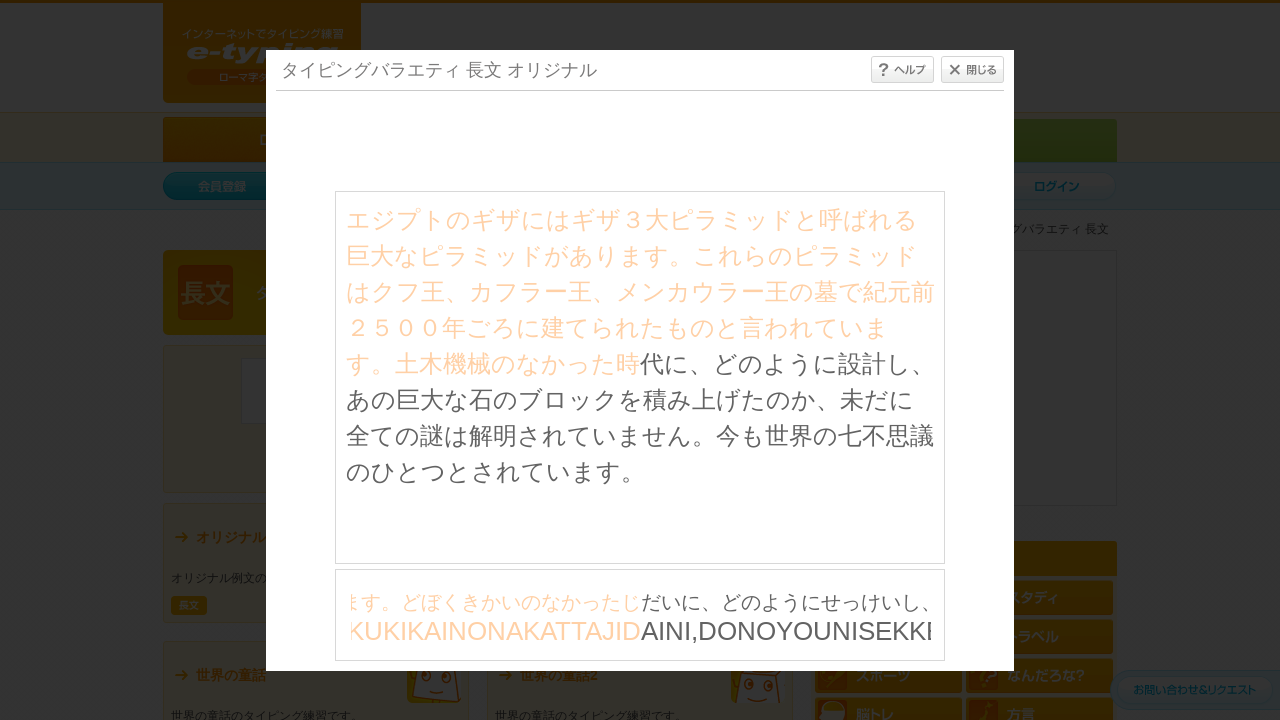

Typed character: 'A'
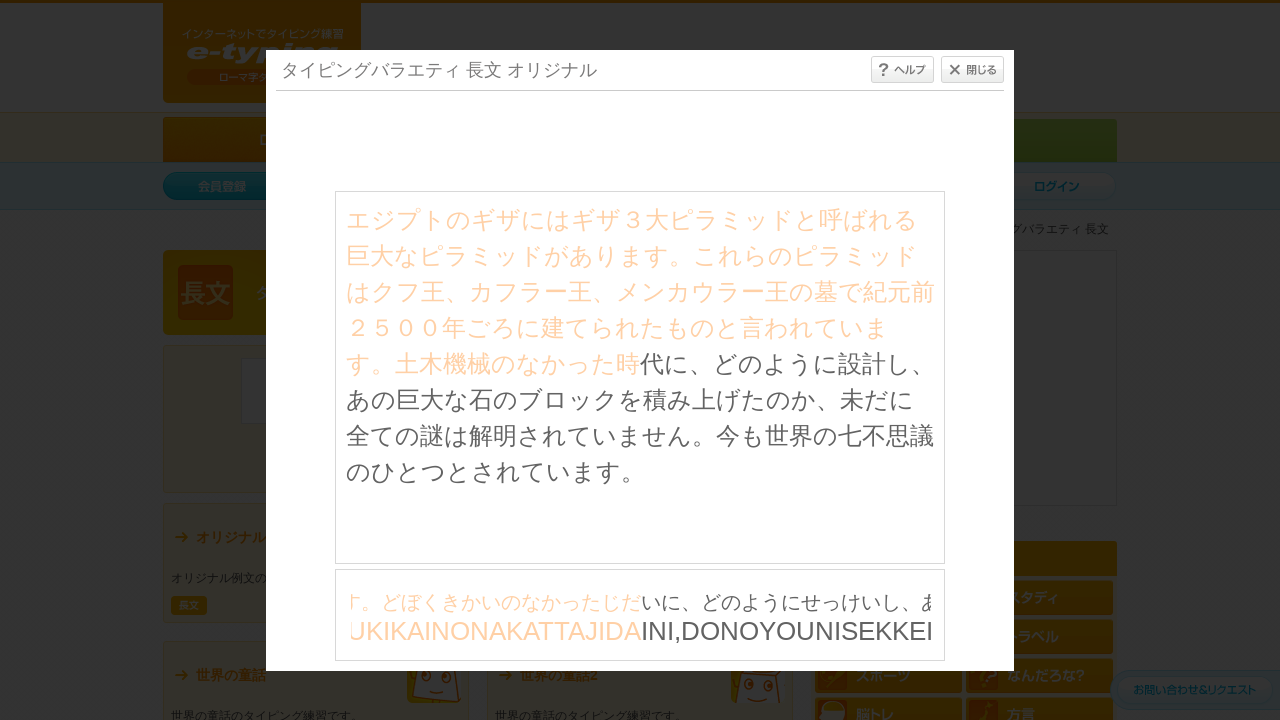

Waited 30ms before next keystroke
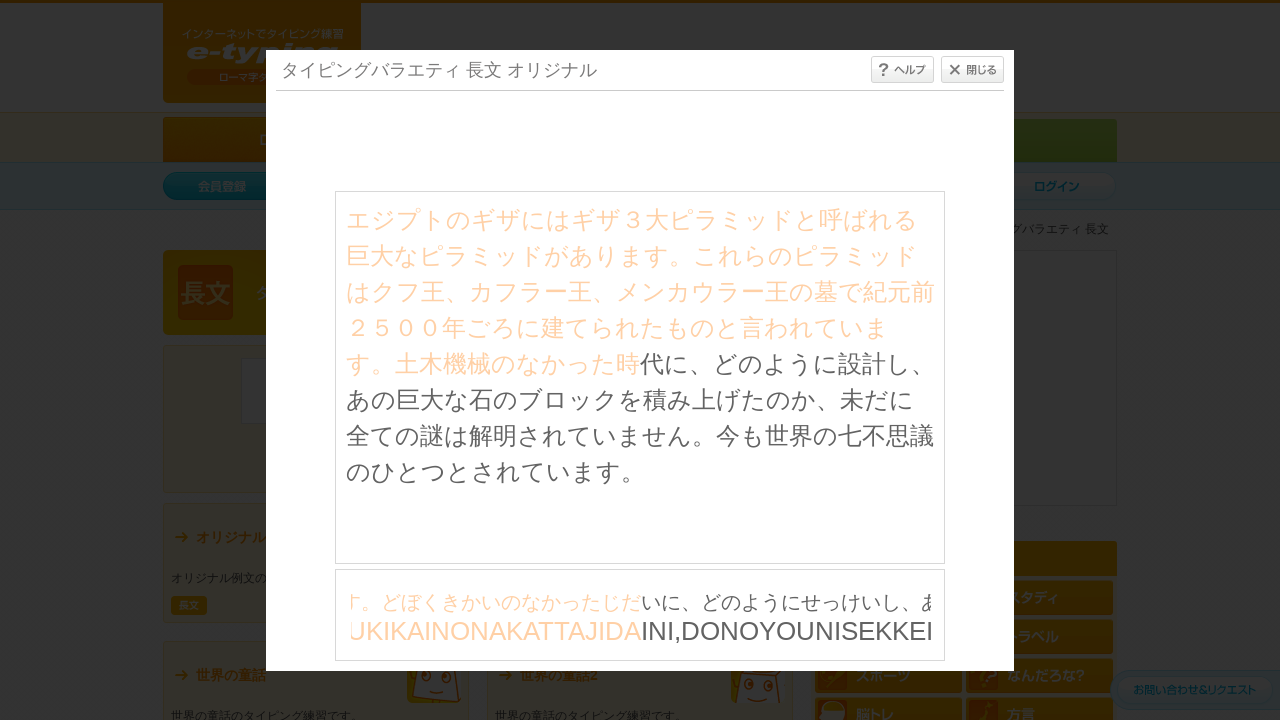

Typed character: 'I'
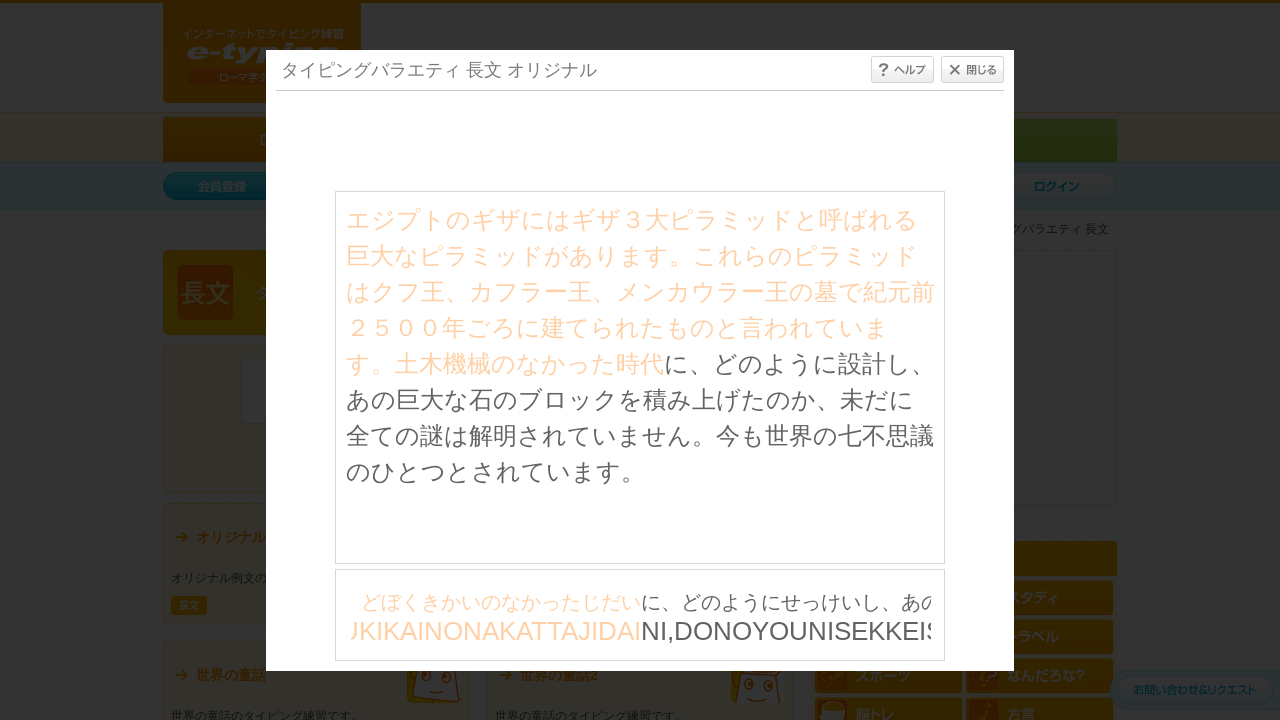

Waited 30ms before next keystroke
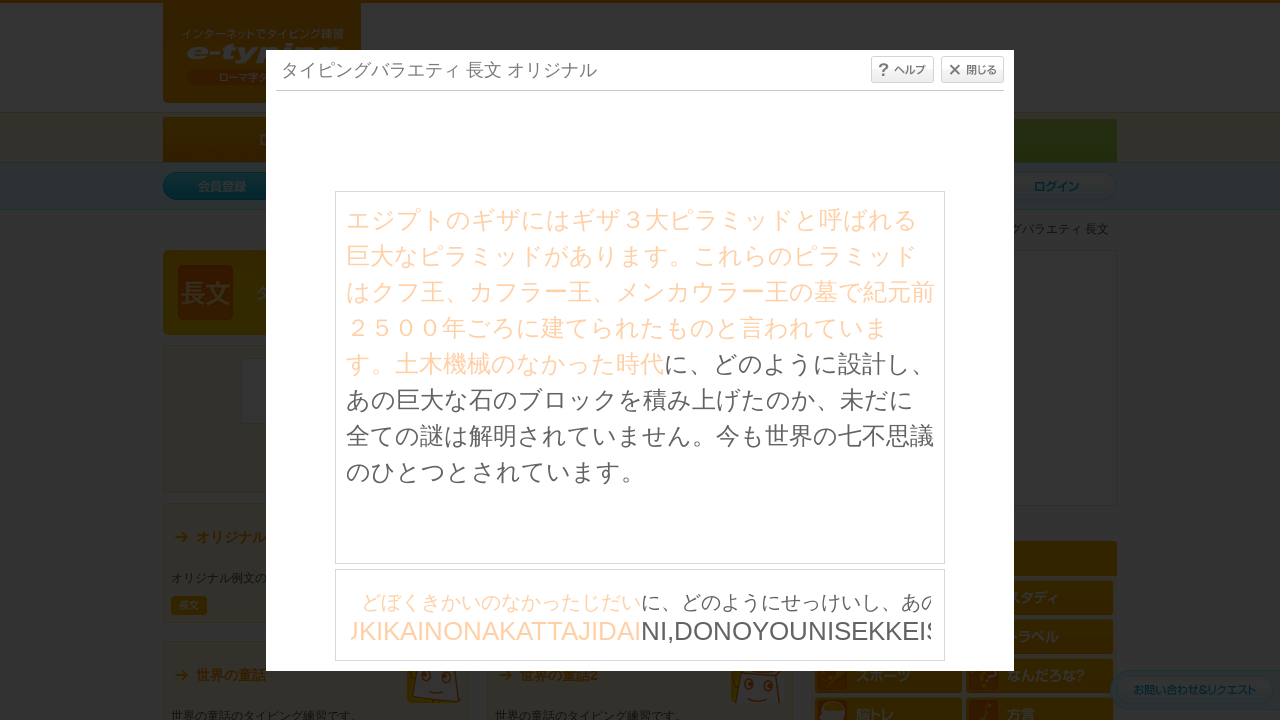

Typed character: 'N'
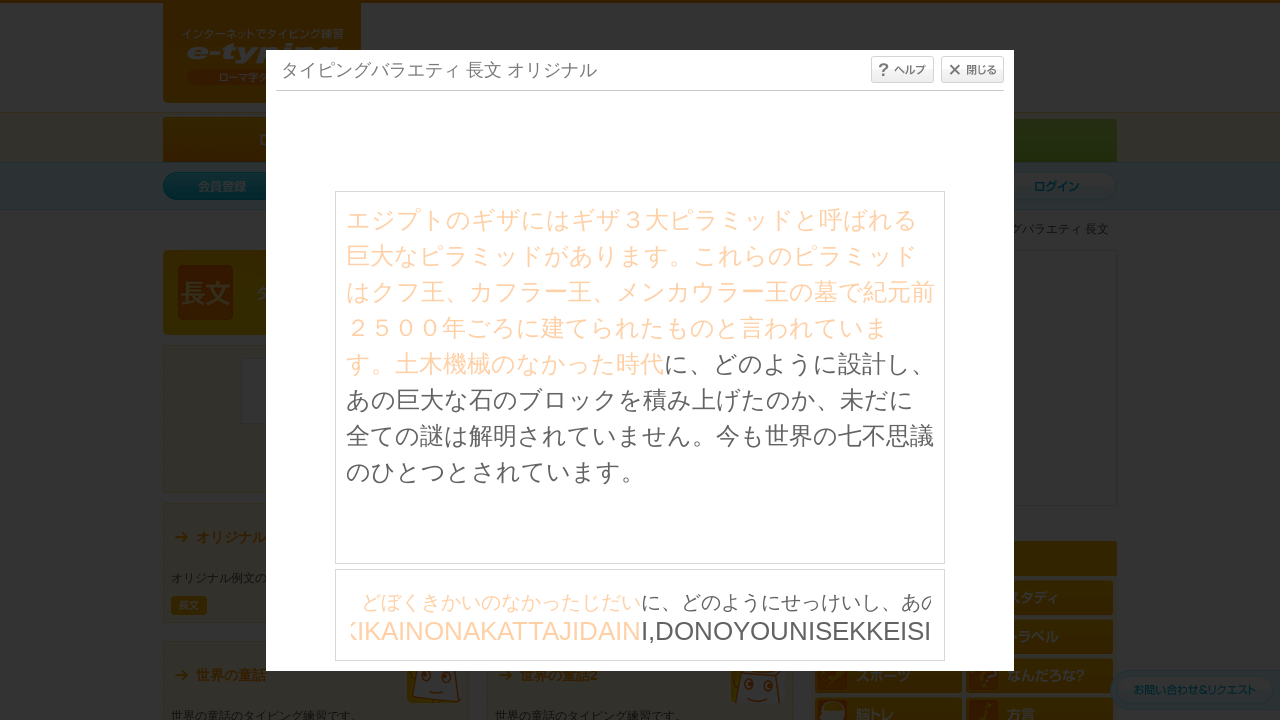

Waited 30ms before next keystroke
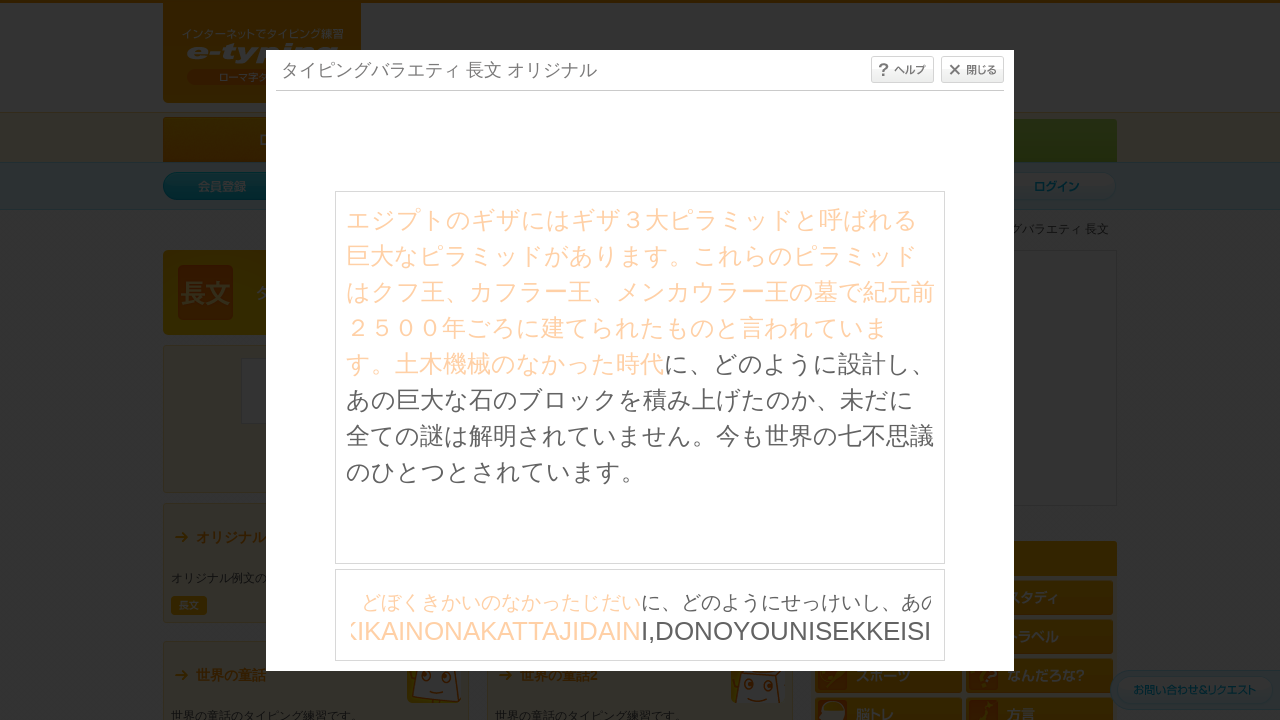

Typed character: 'I'
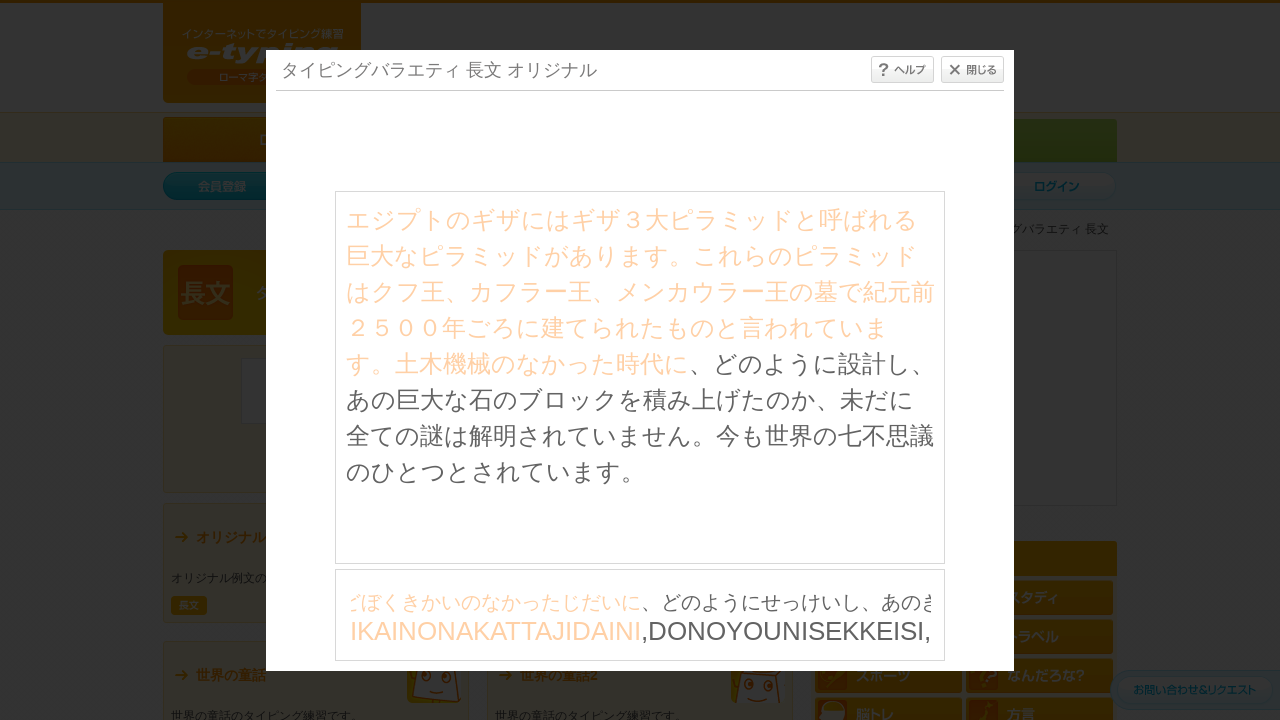

Waited 30ms before next keystroke
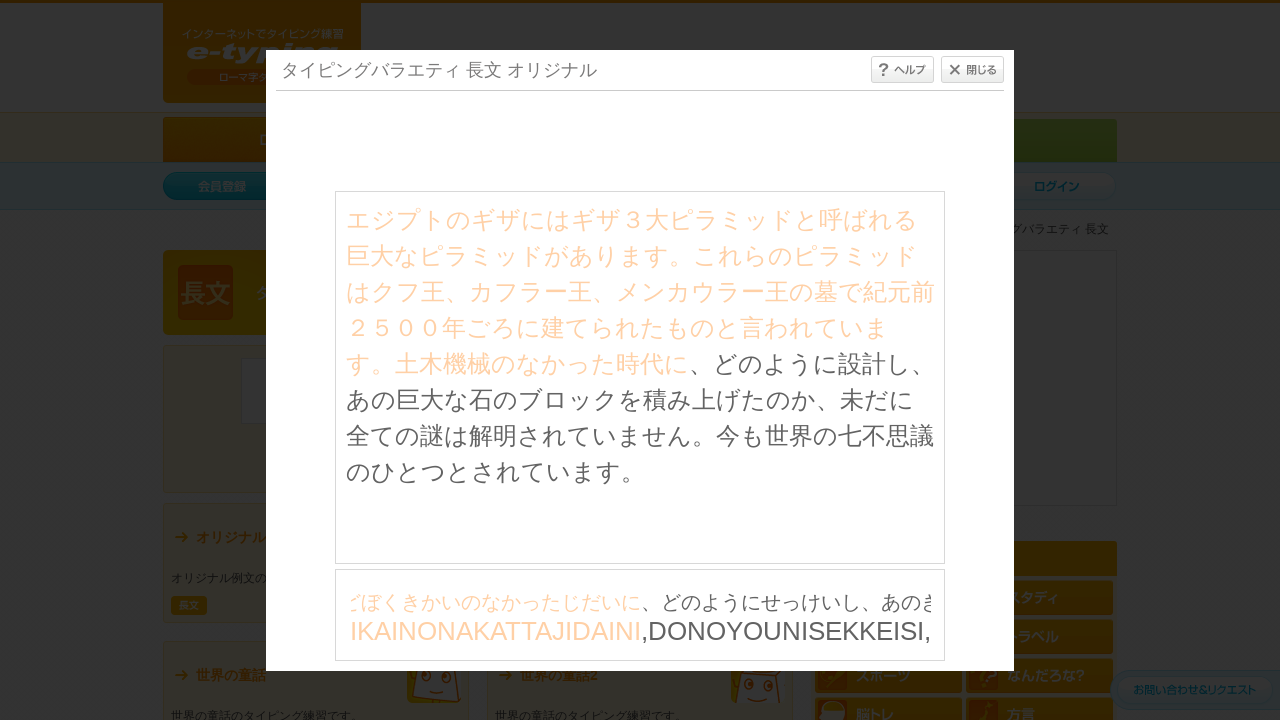

Typed character: ','
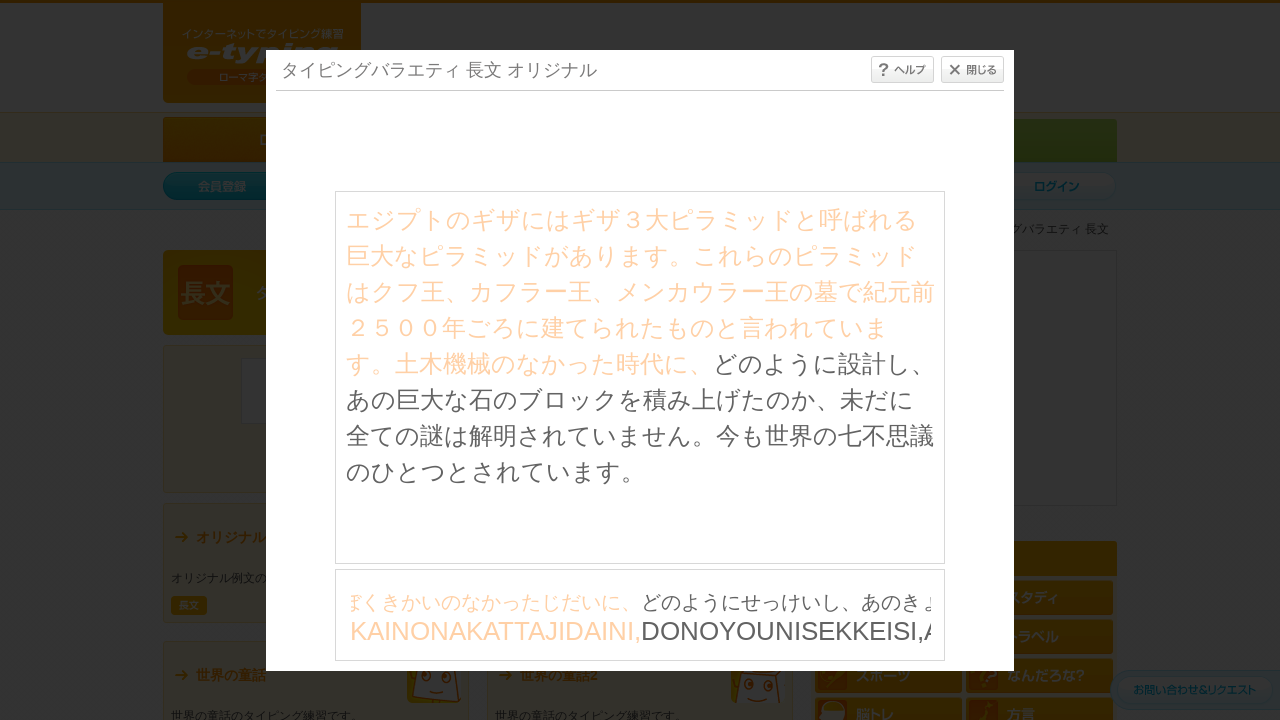

Waited 30ms before next keystroke
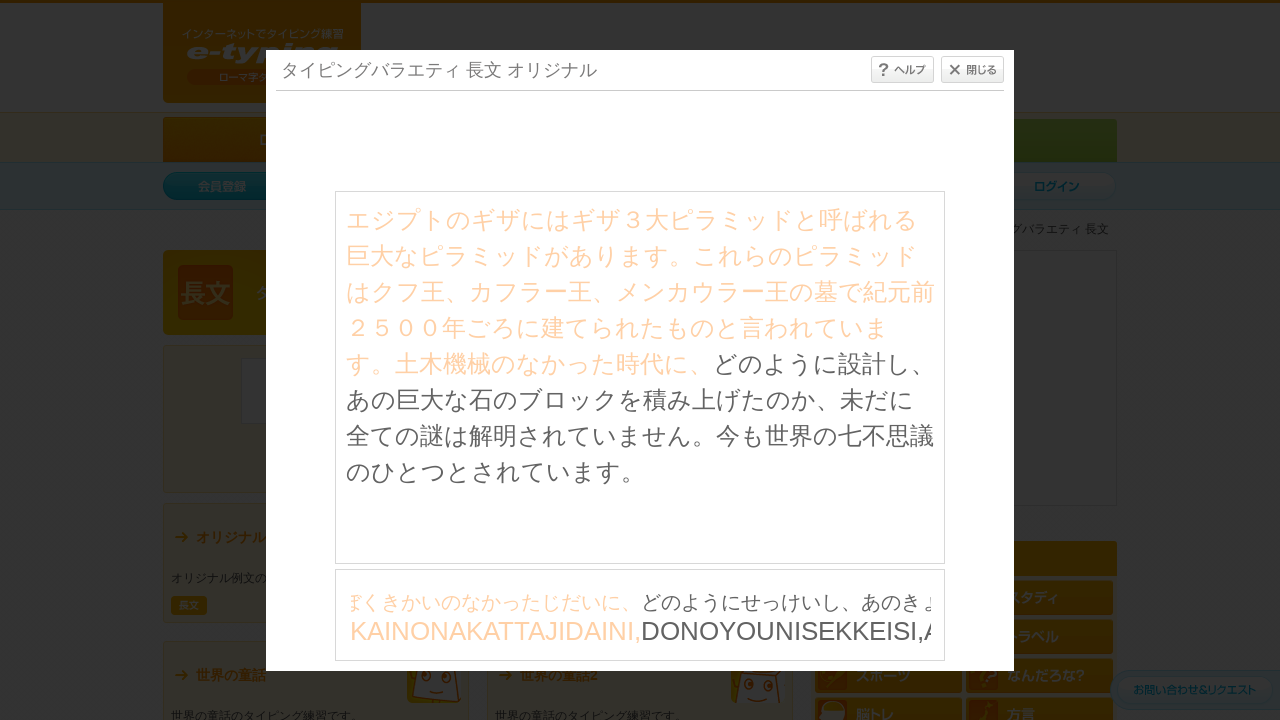

Typed character: 'D'
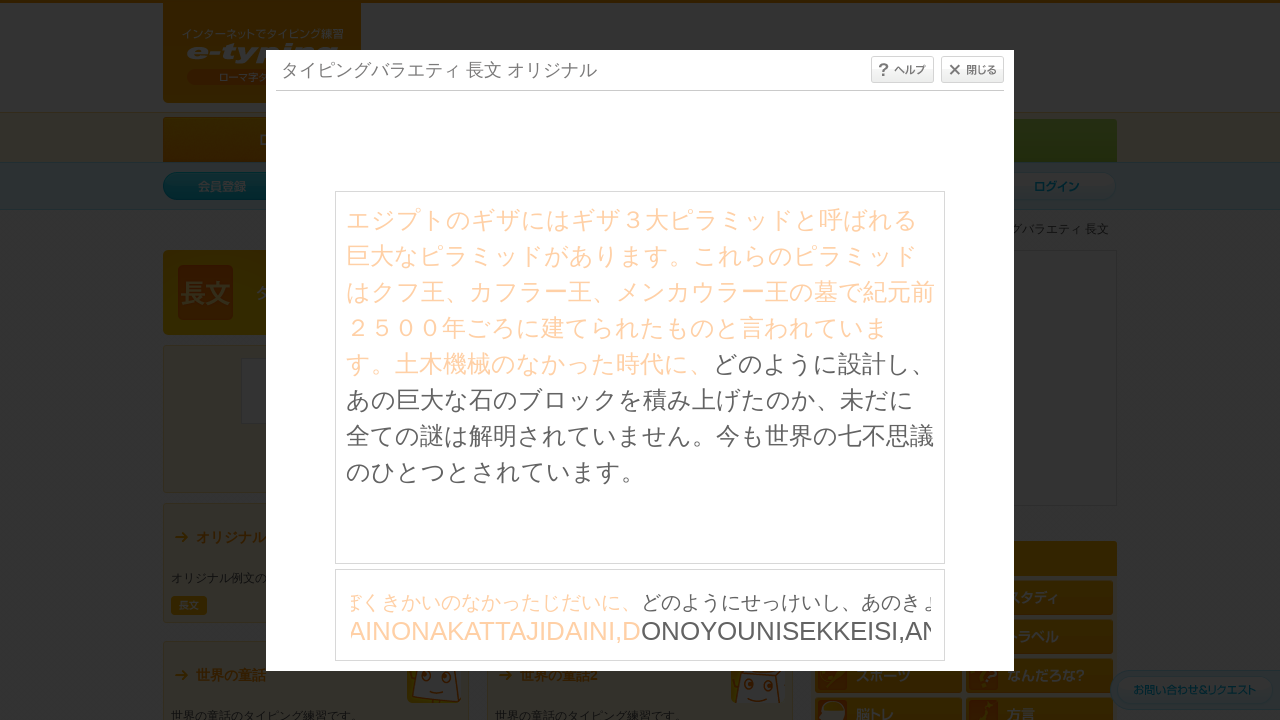

Waited 30ms before next keystroke
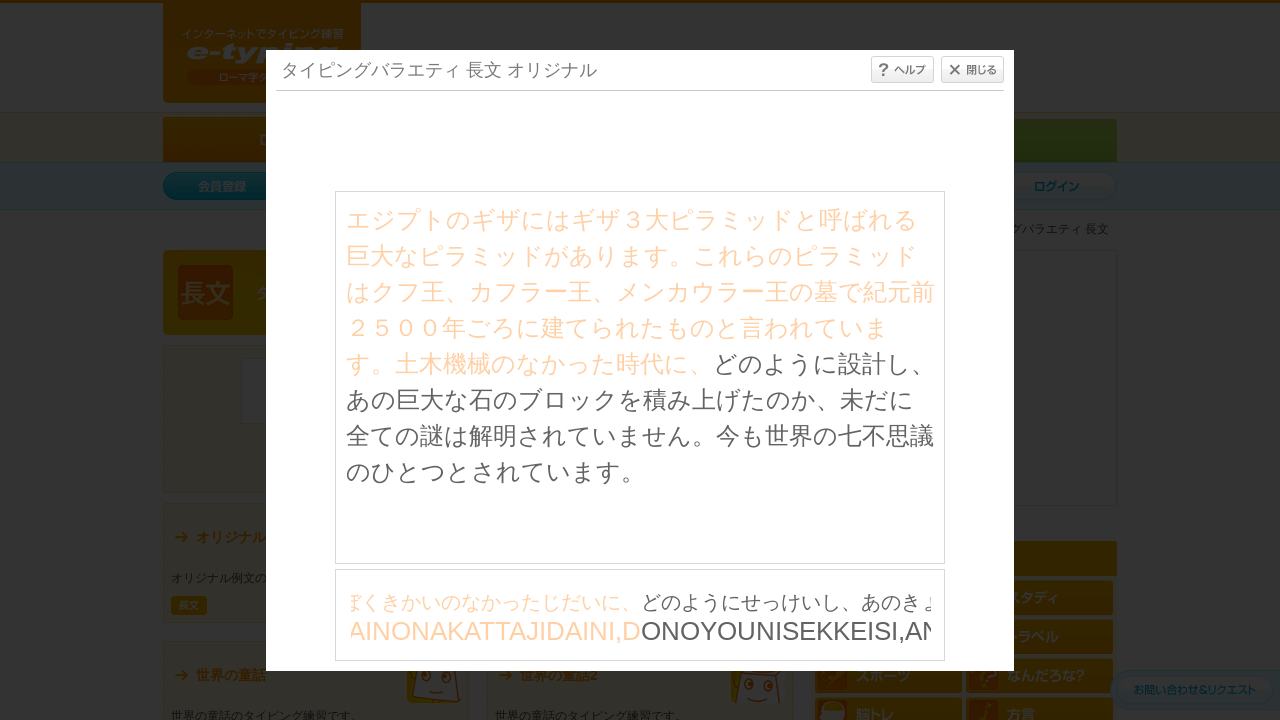

Typed character: 'O'
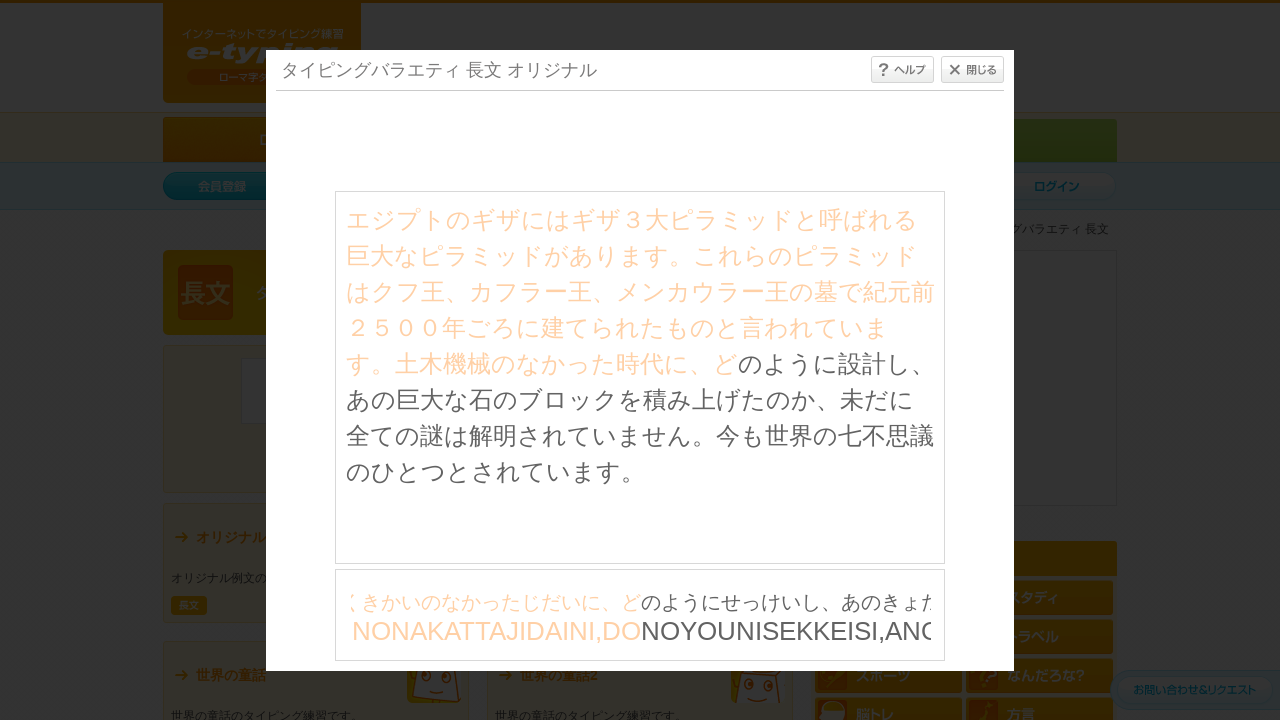

Waited 30ms before next keystroke
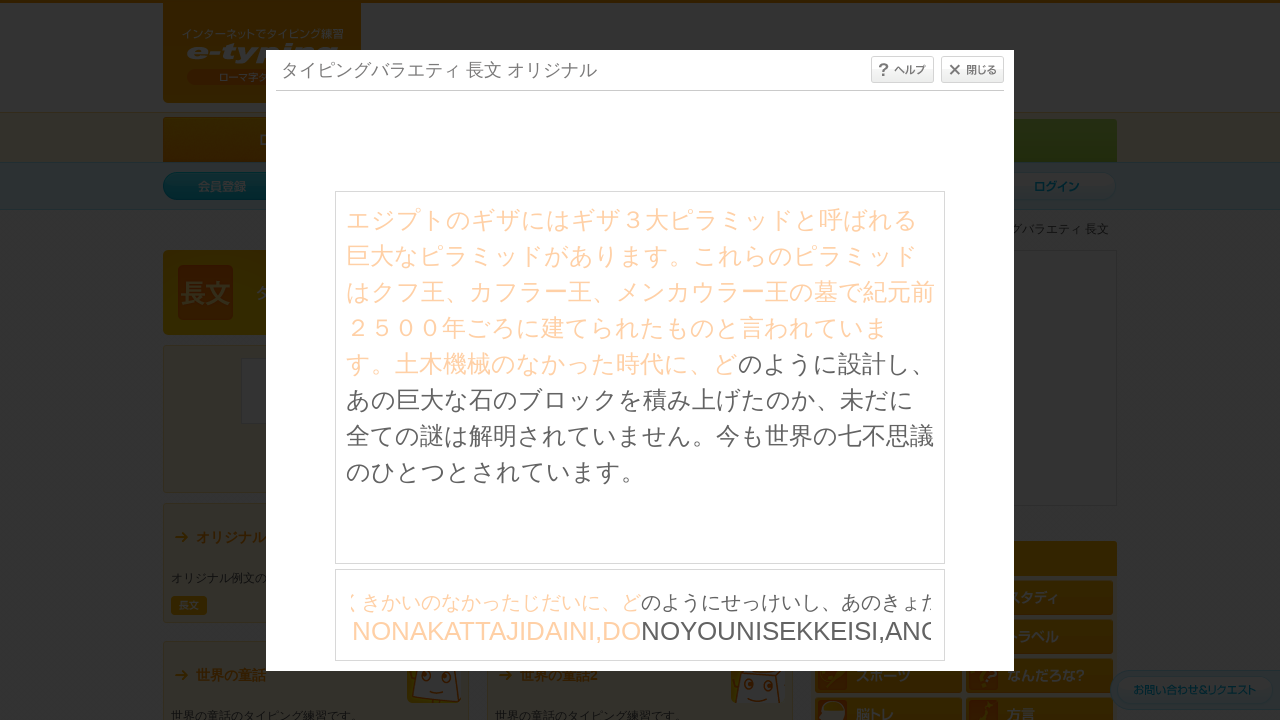

Typed character: 'N'
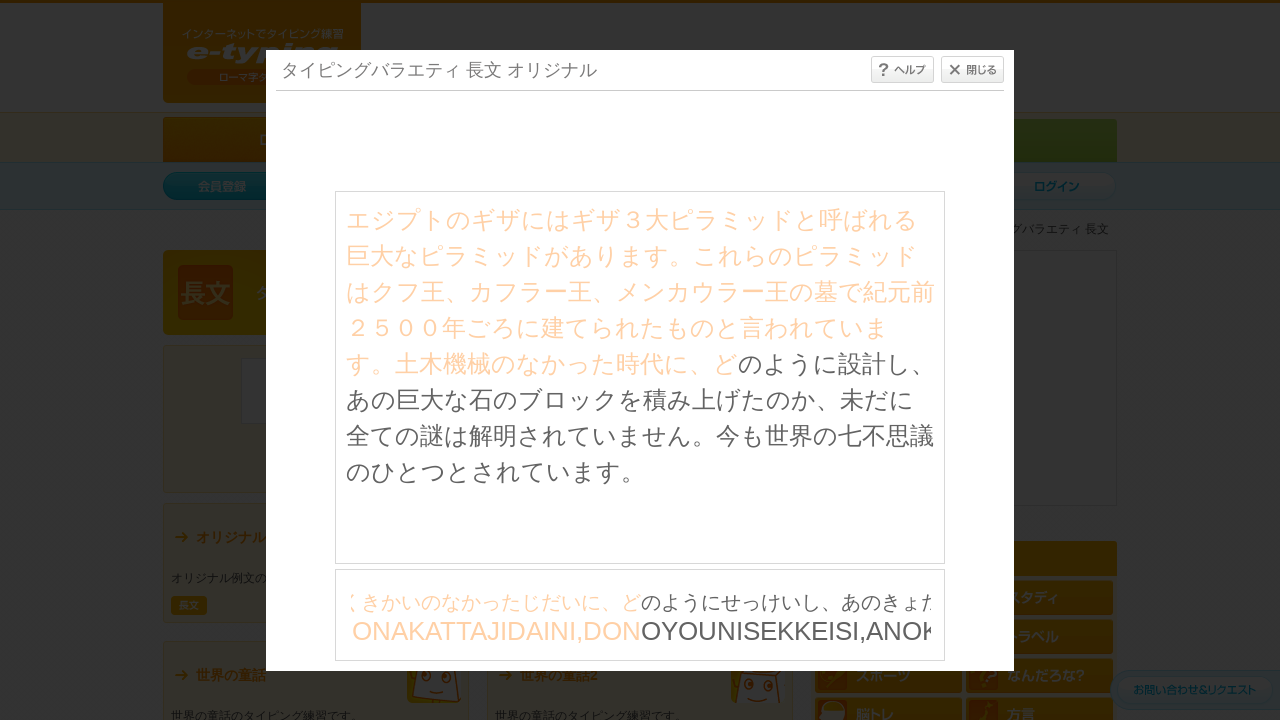

Waited 30ms before next keystroke
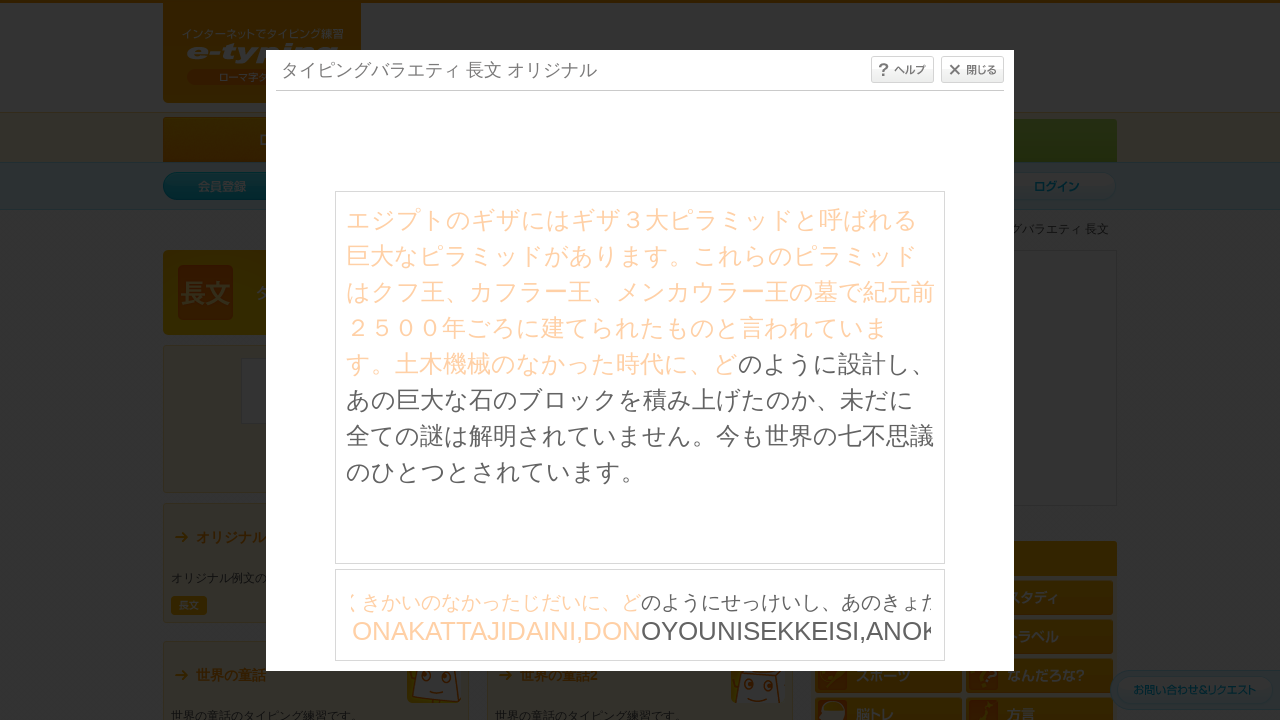

Typed character: 'O'
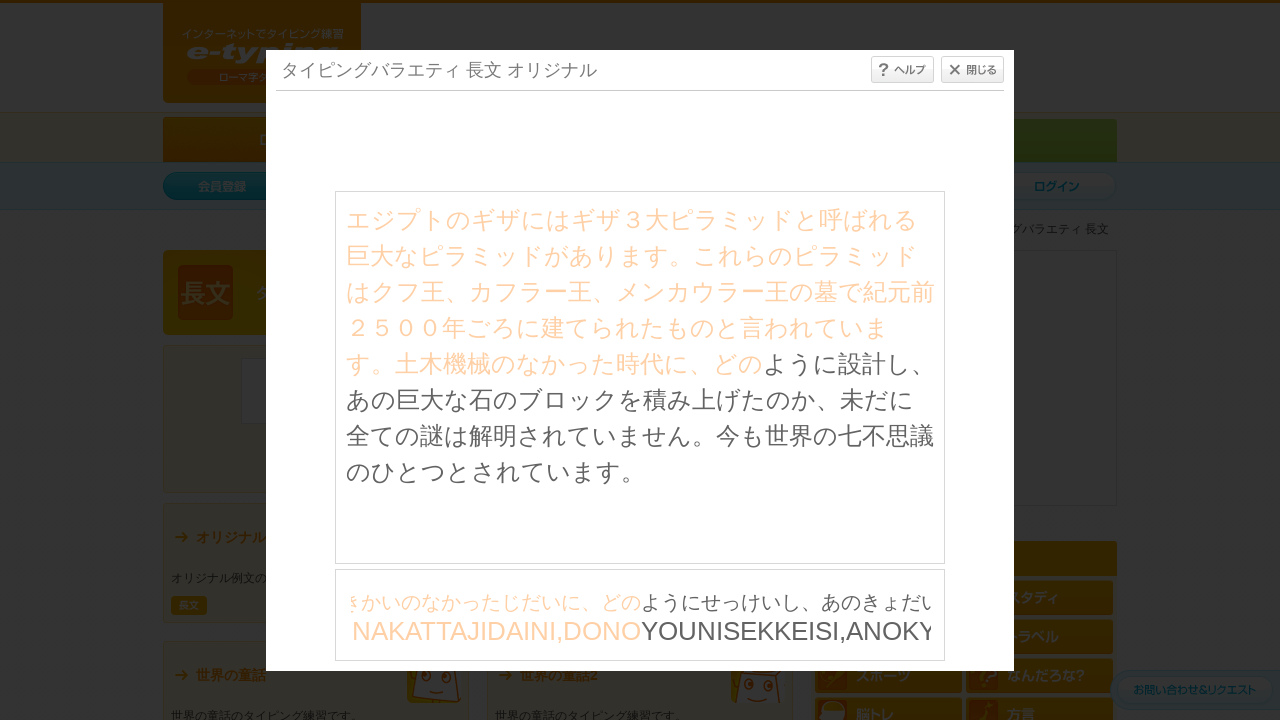

Waited 30ms before next keystroke
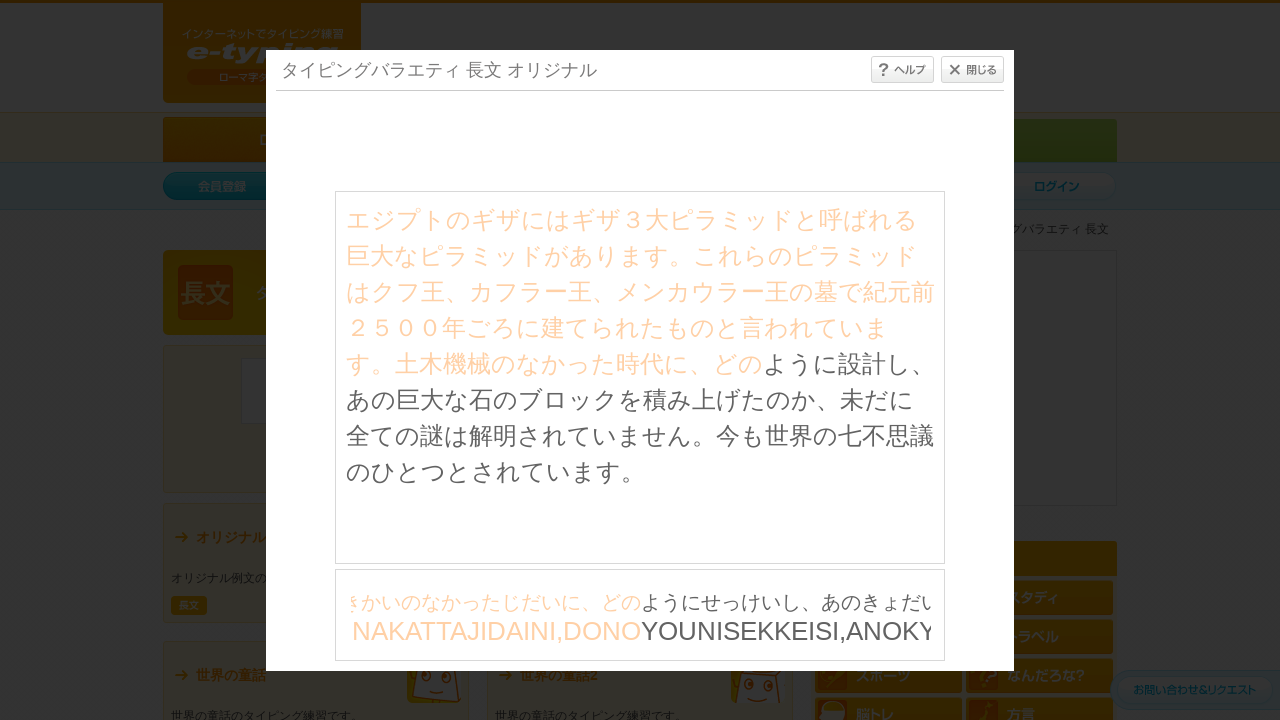

Typed character: 'Y'
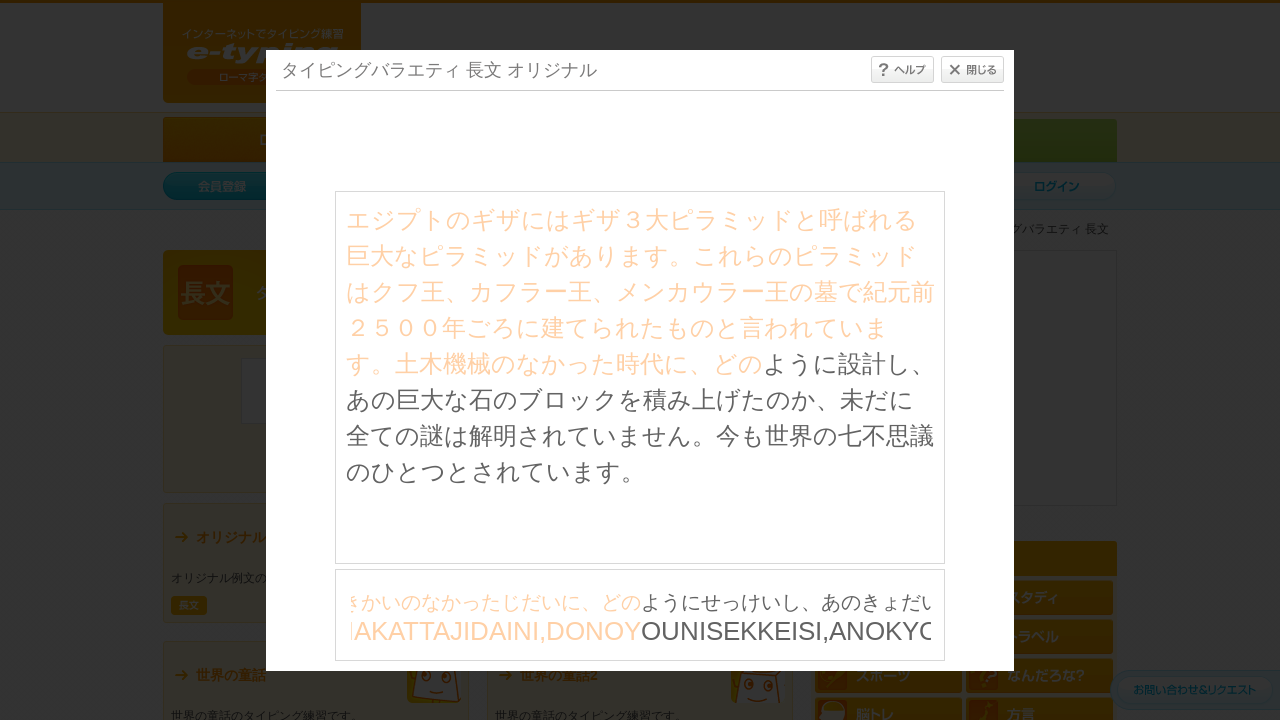

Waited 30ms before next keystroke
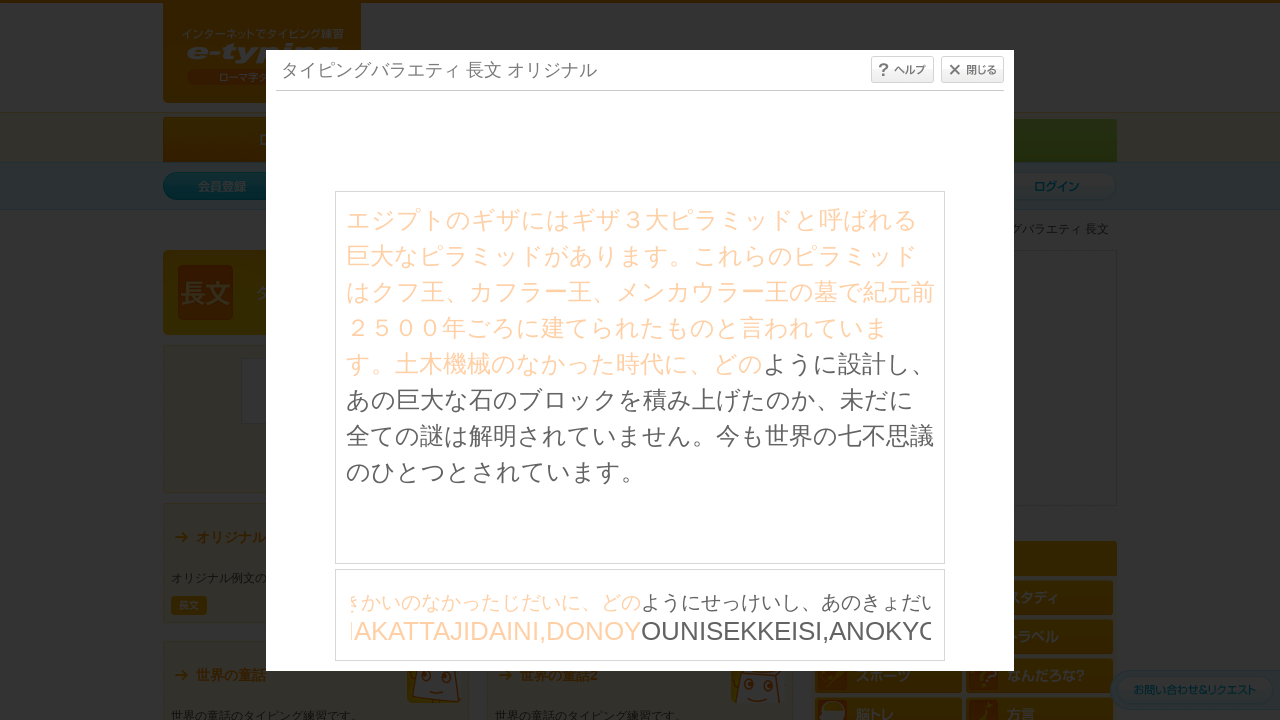

Typed character: 'O'
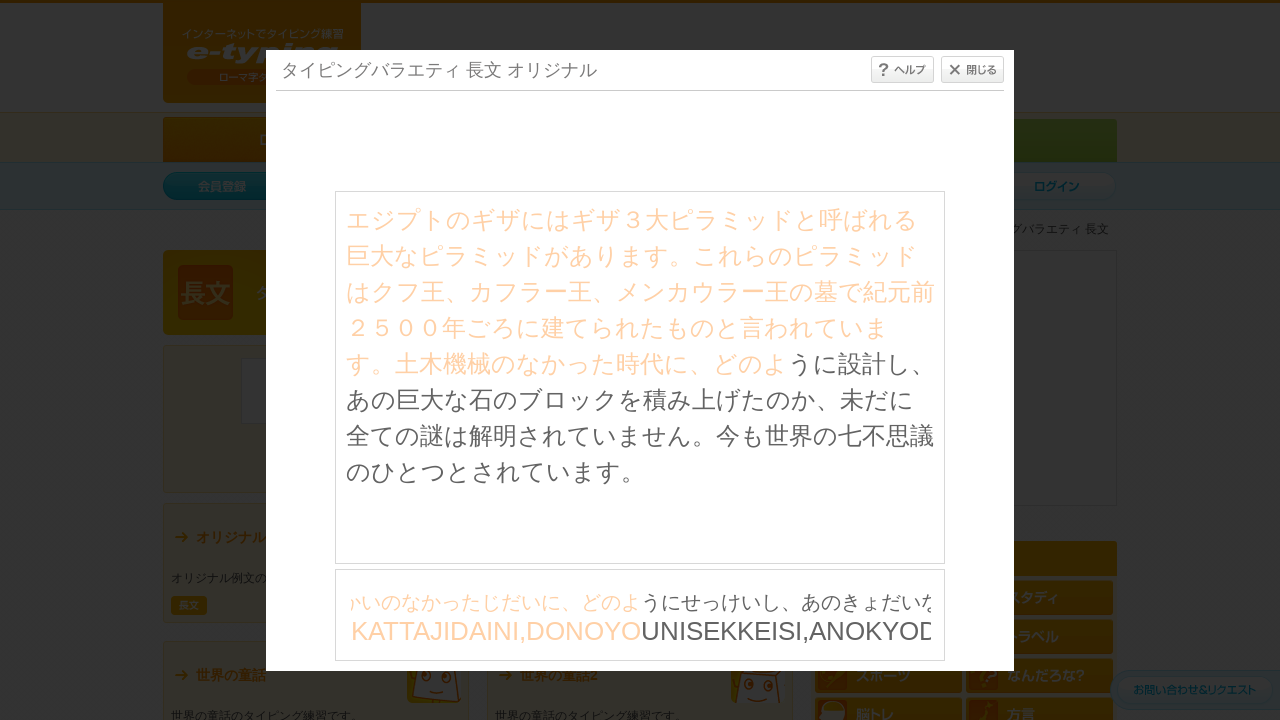

Waited 30ms before next keystroke
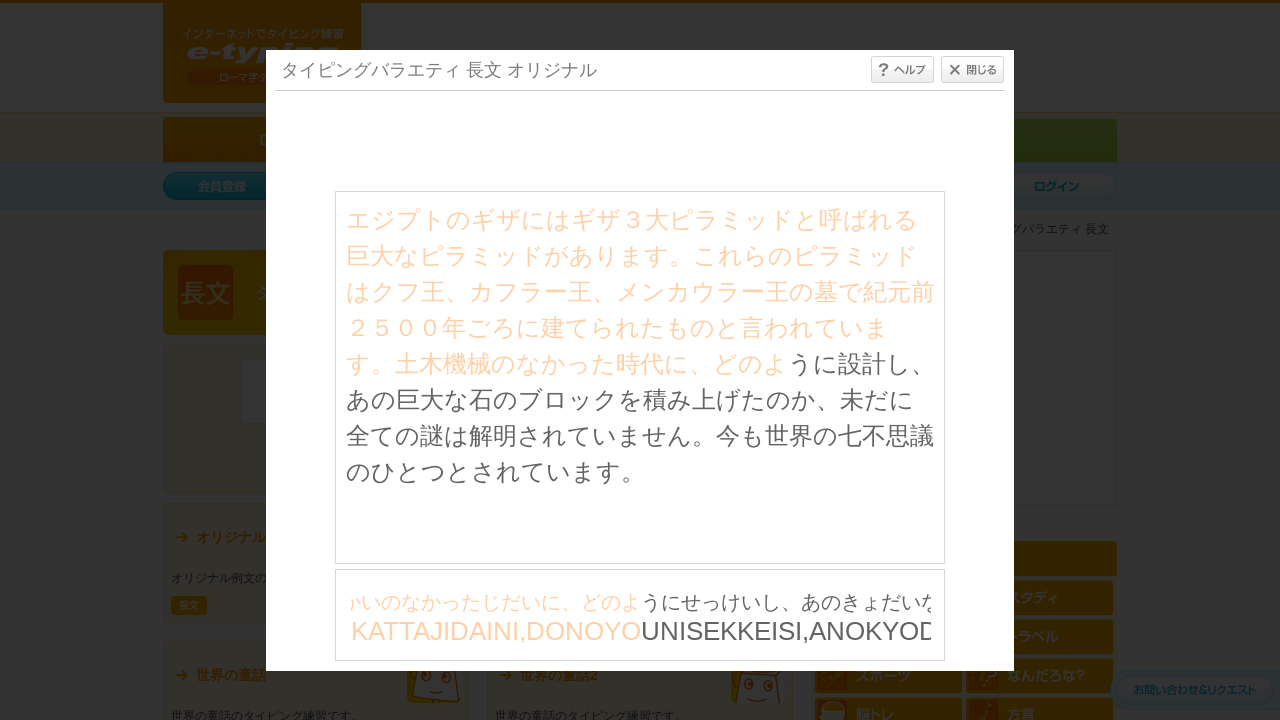

Typed character: 'U'
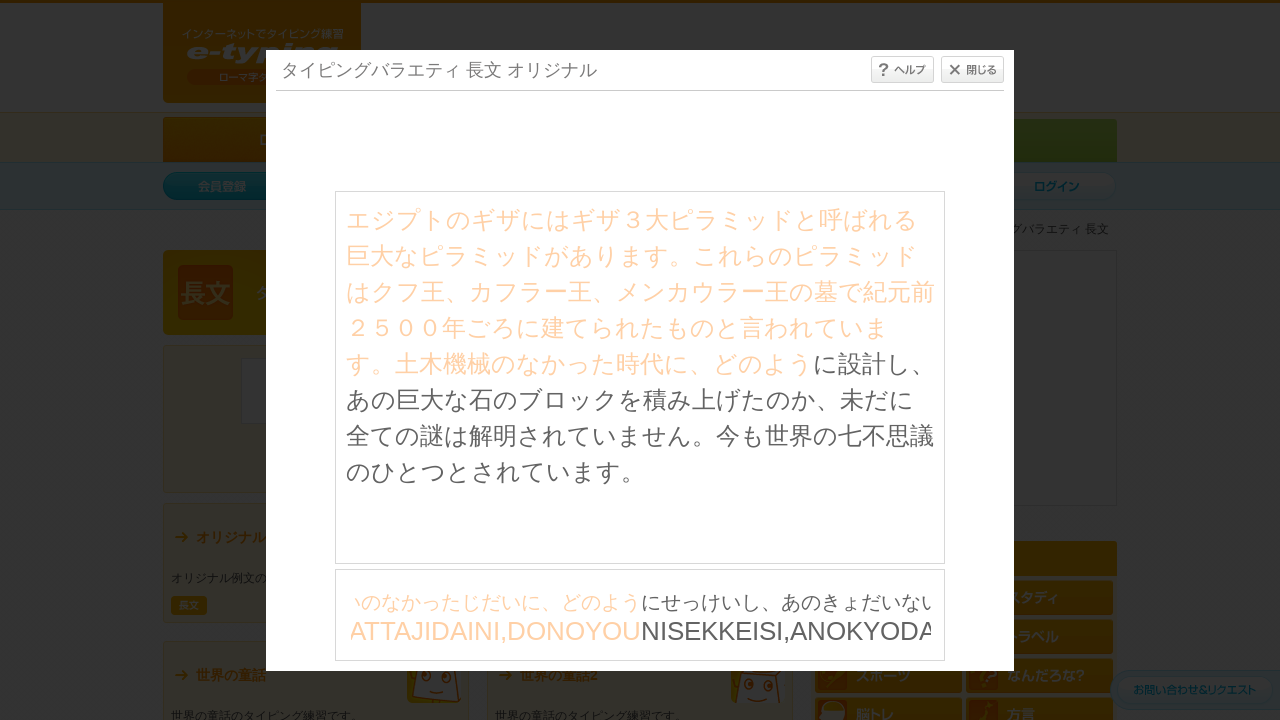

Waited 30ms before next keystroke
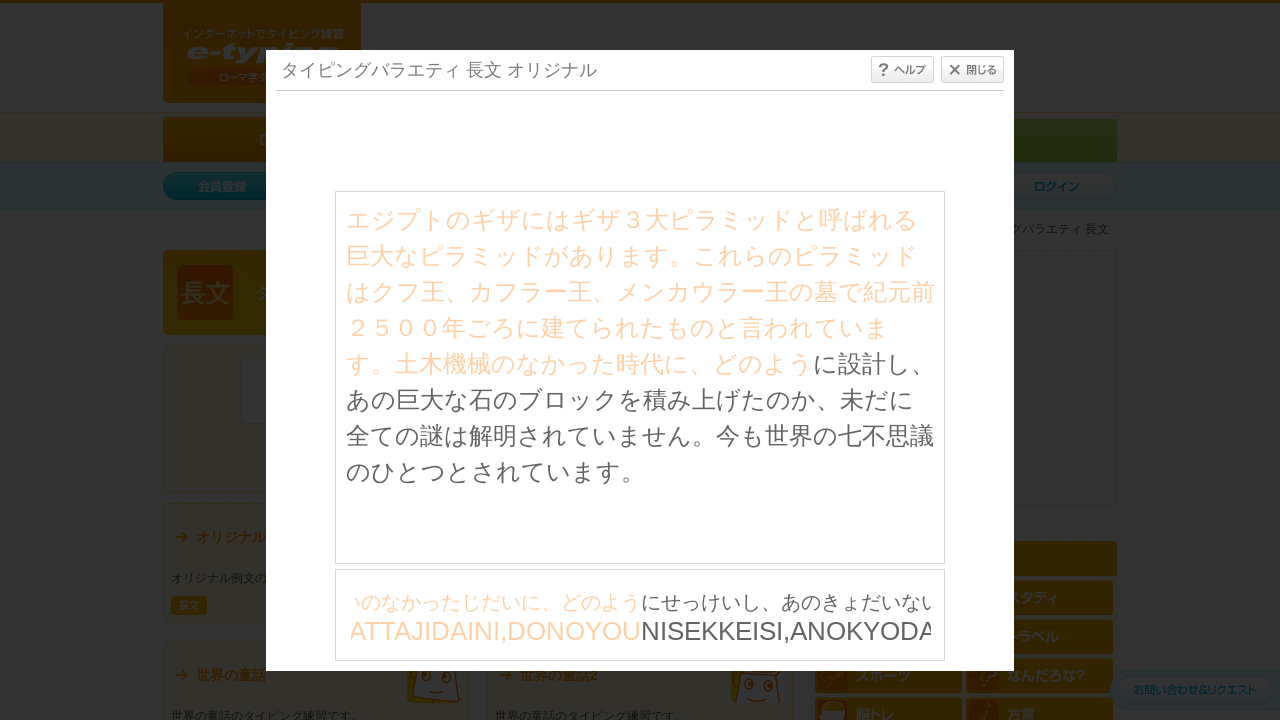

Typed character: 'N'
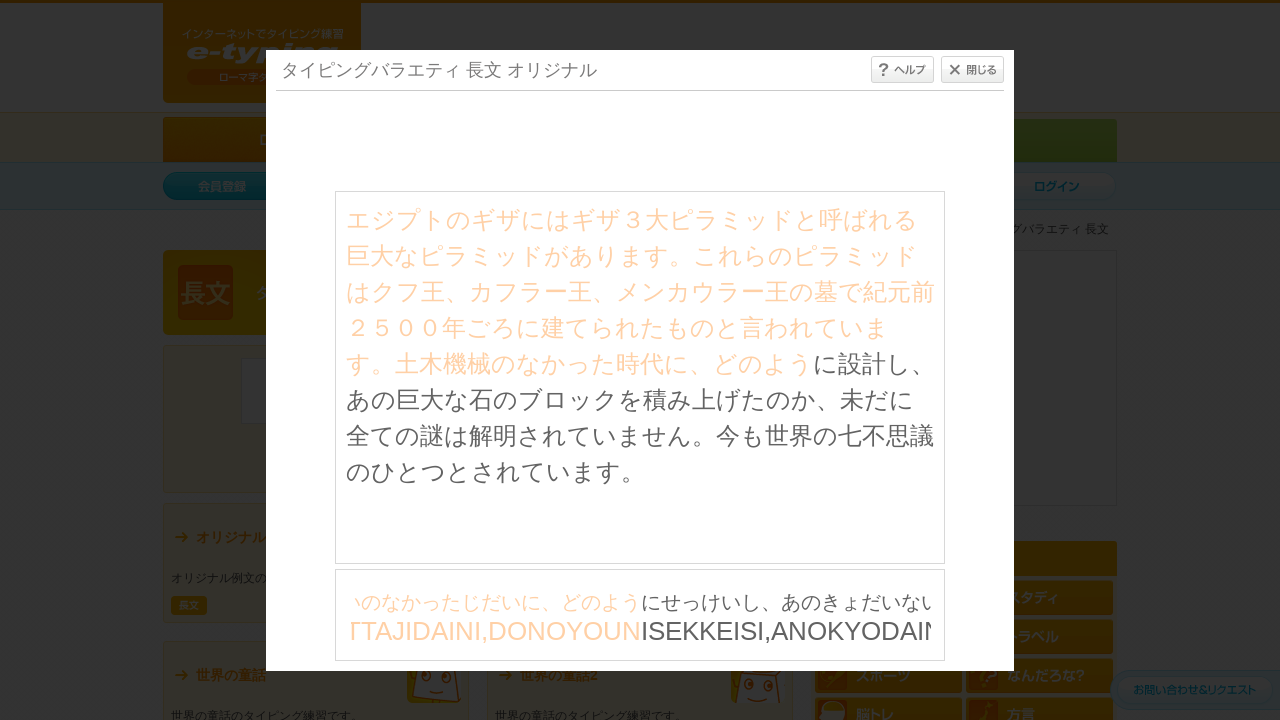

Waited 30ms before next keystroke
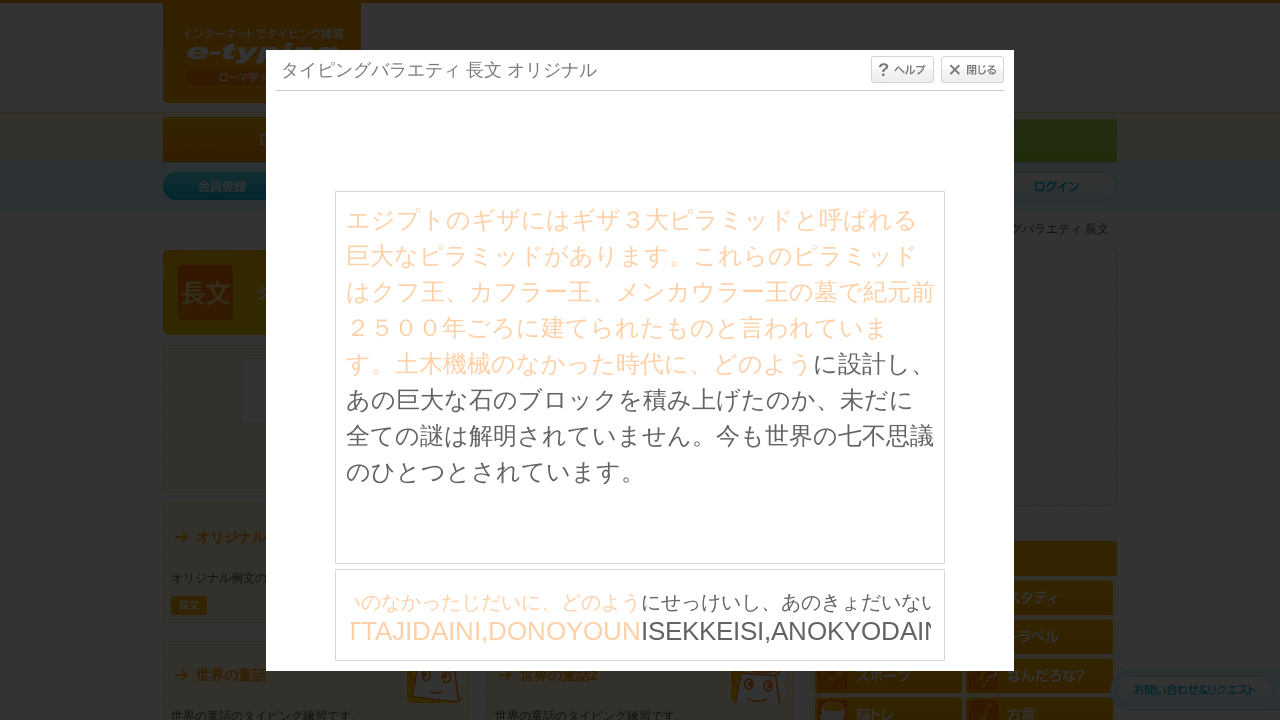

Typed character: 'I'
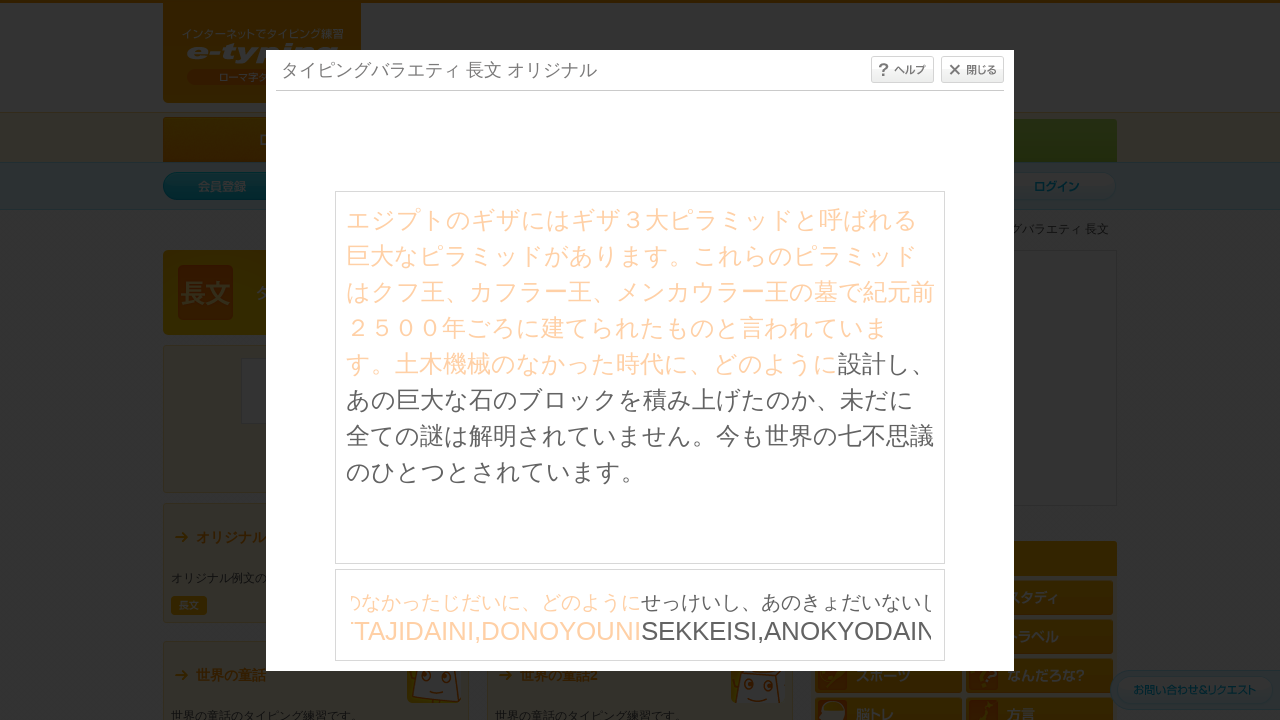

Waited 30ms before next keystroke
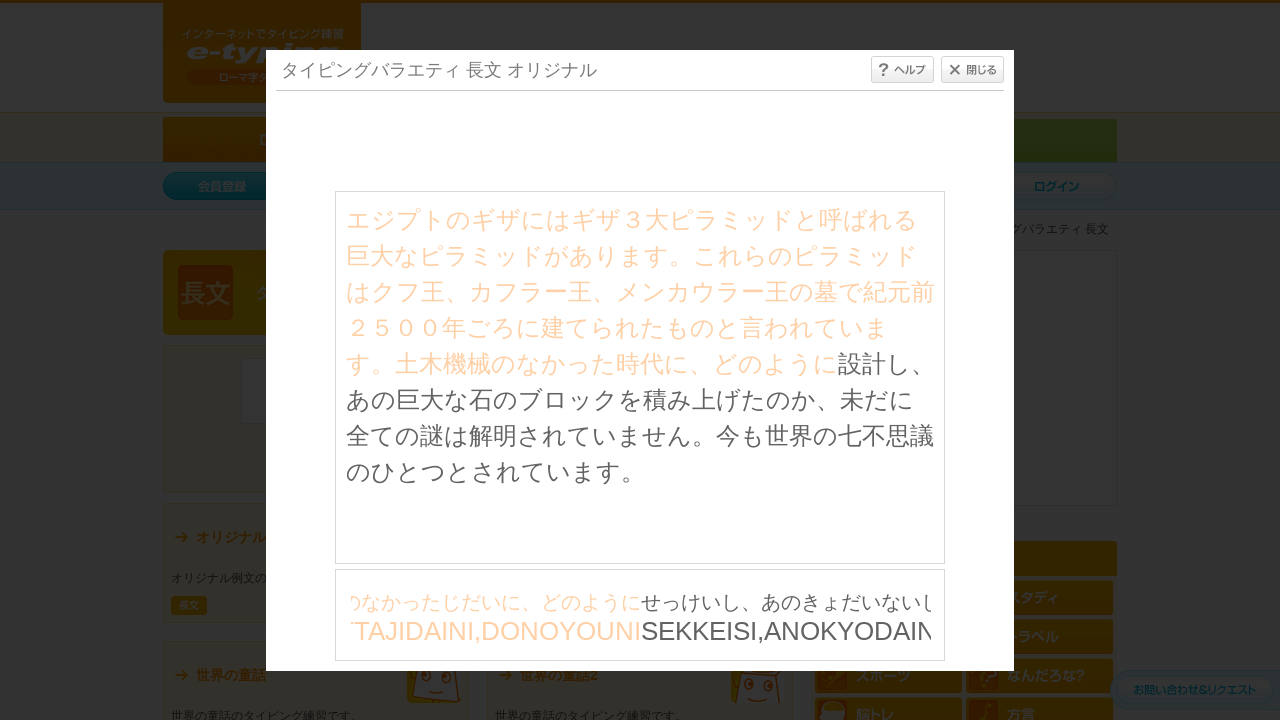

Typed character: 'S'
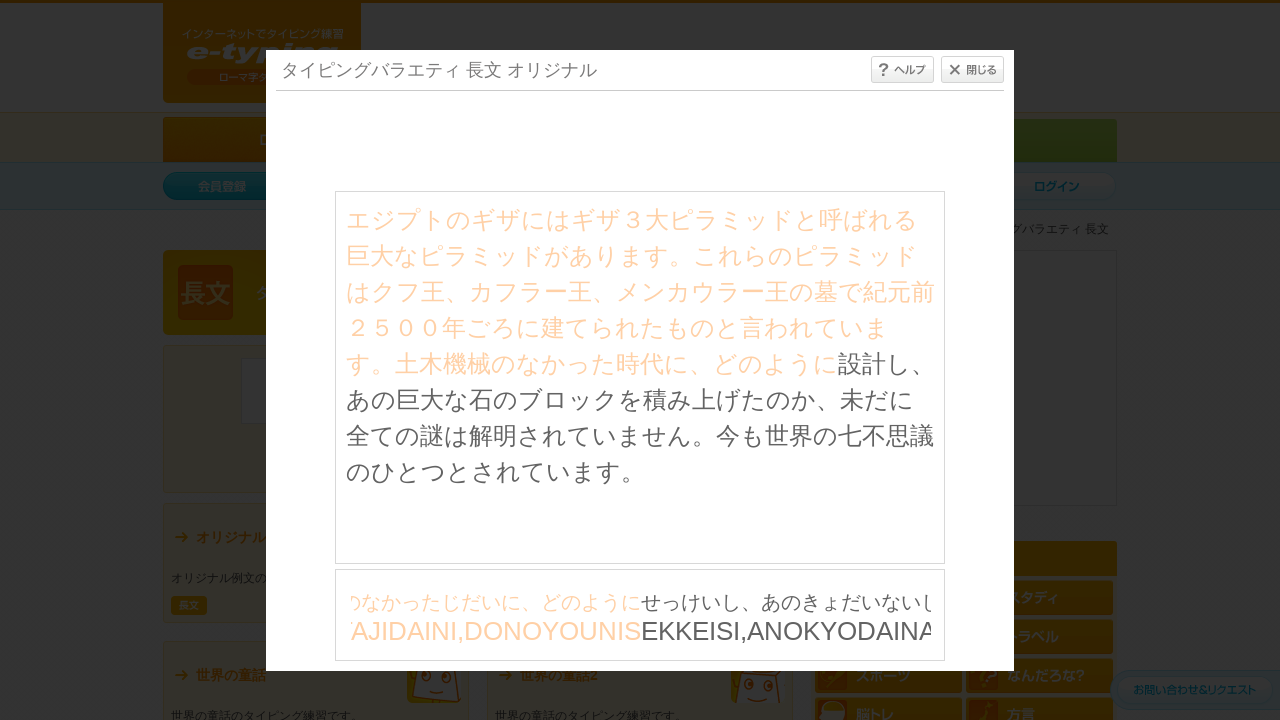

Waited 30ms before next keystroke
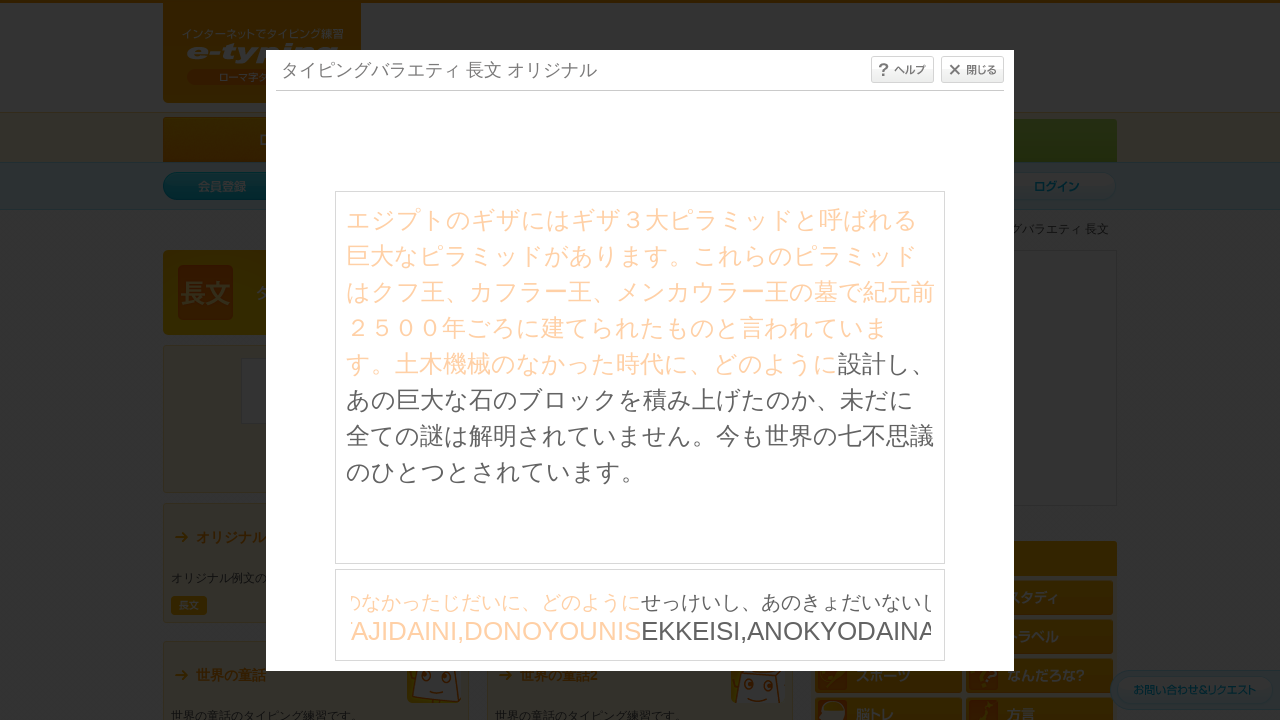

Typed character: 'E'
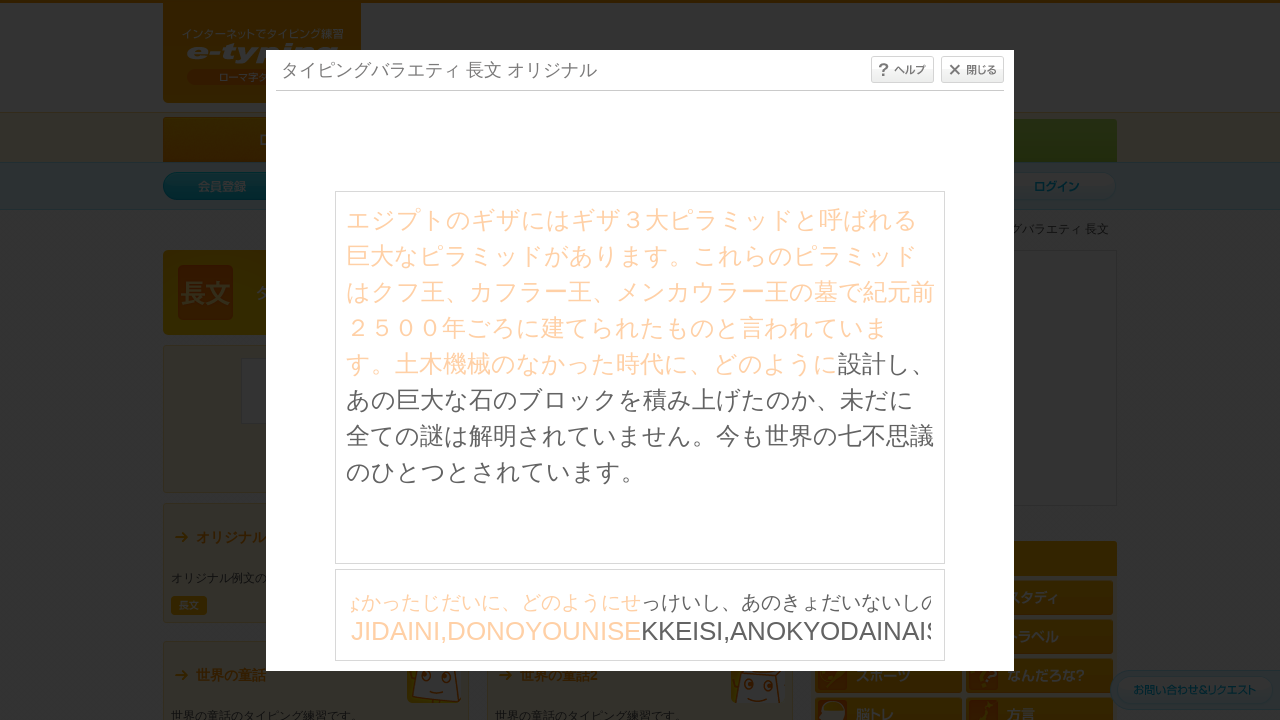

Waited 30ms before next keystroke
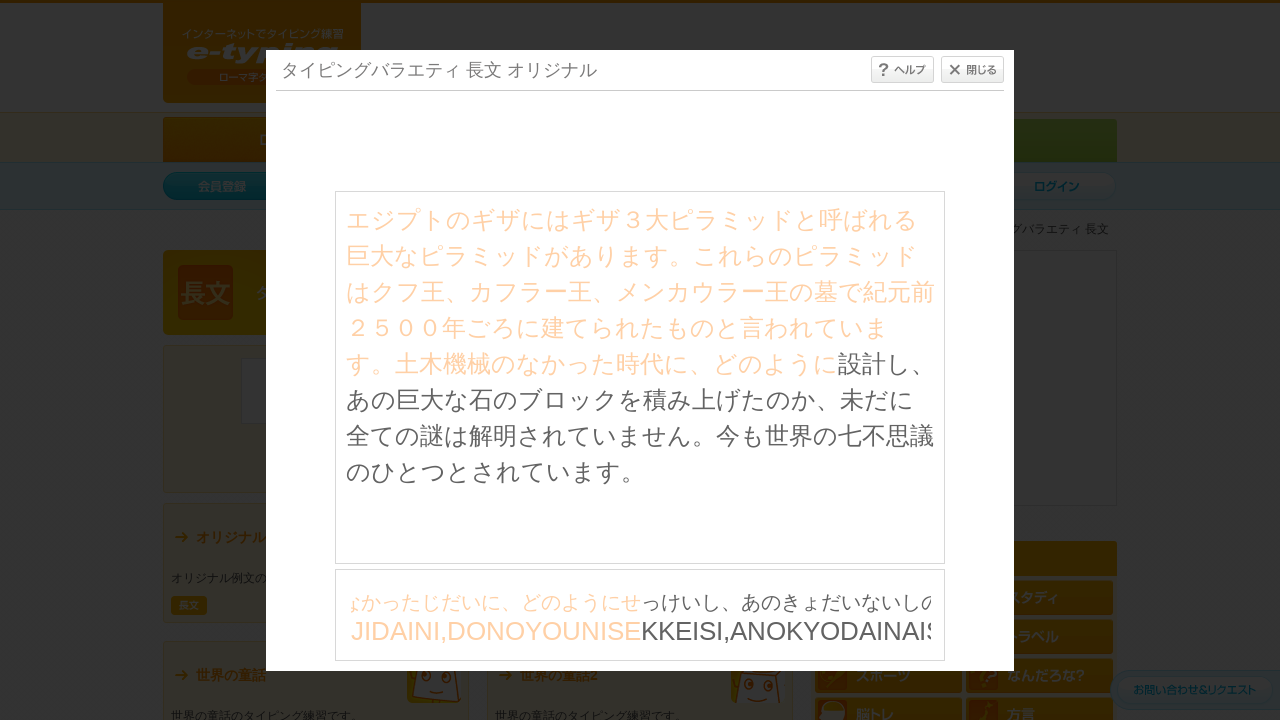

Typed character: 'K'
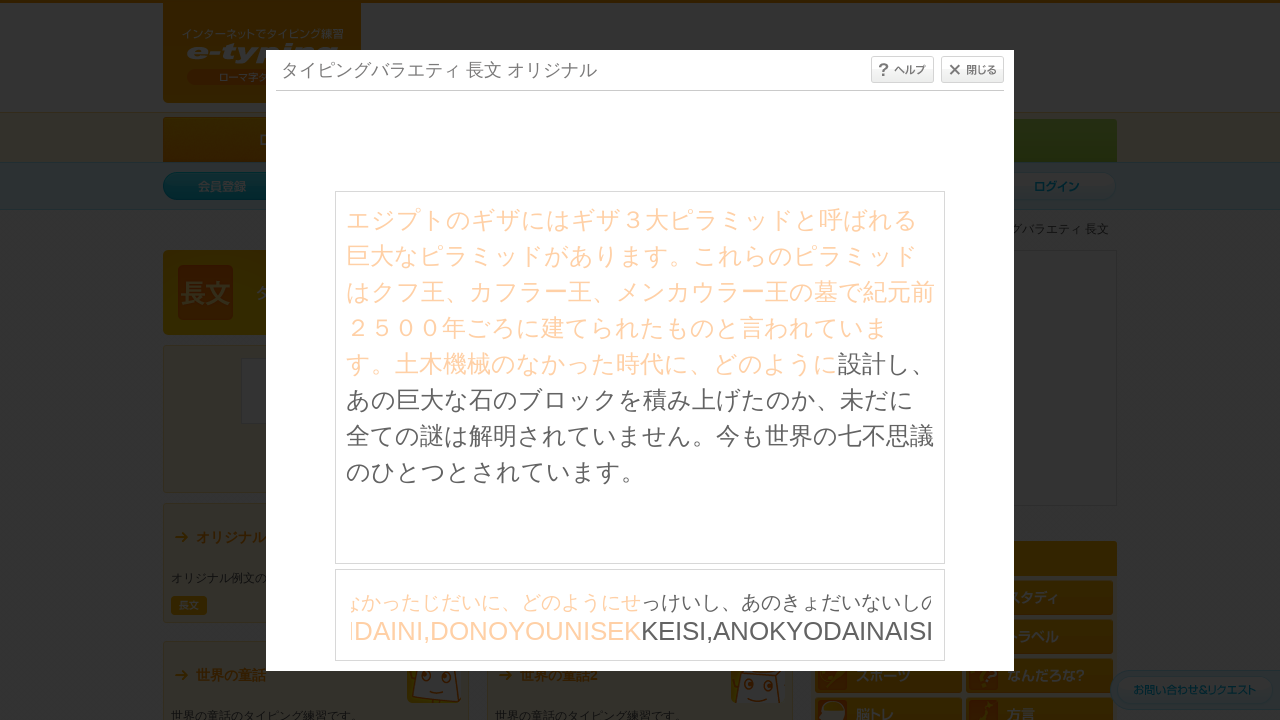

Waited 30ms before next keystroke
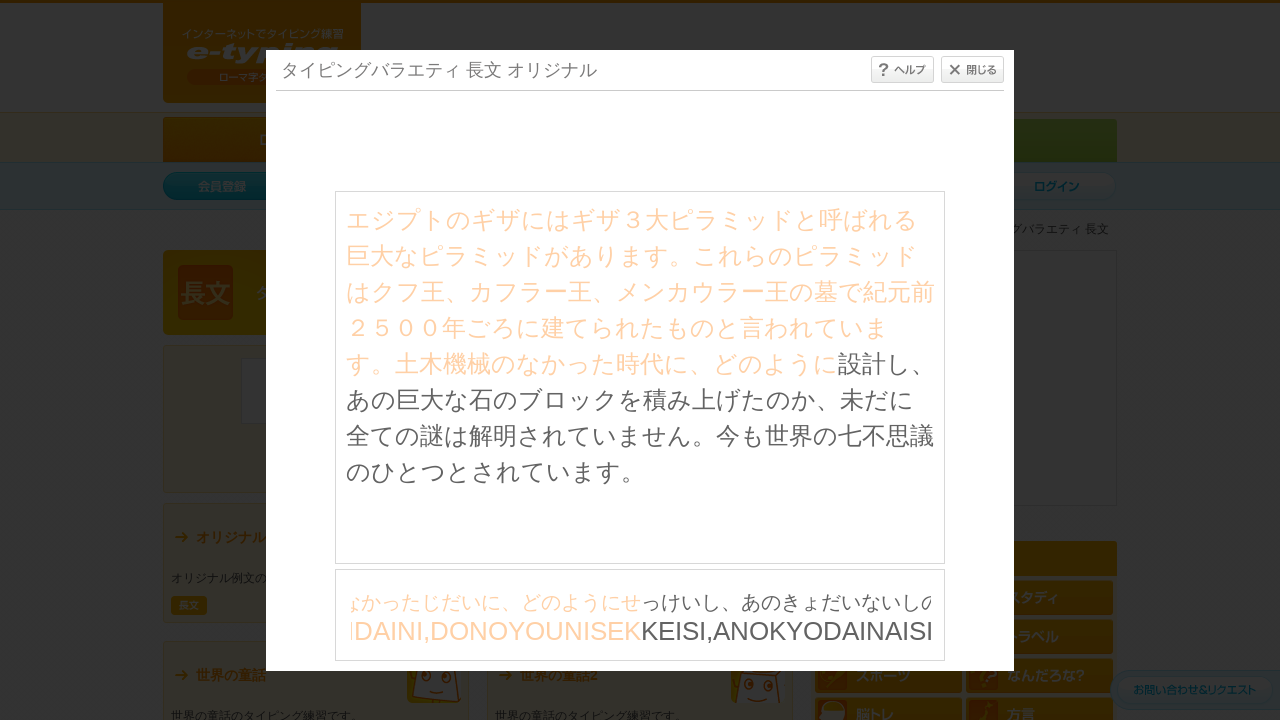

Typed character: 'K'
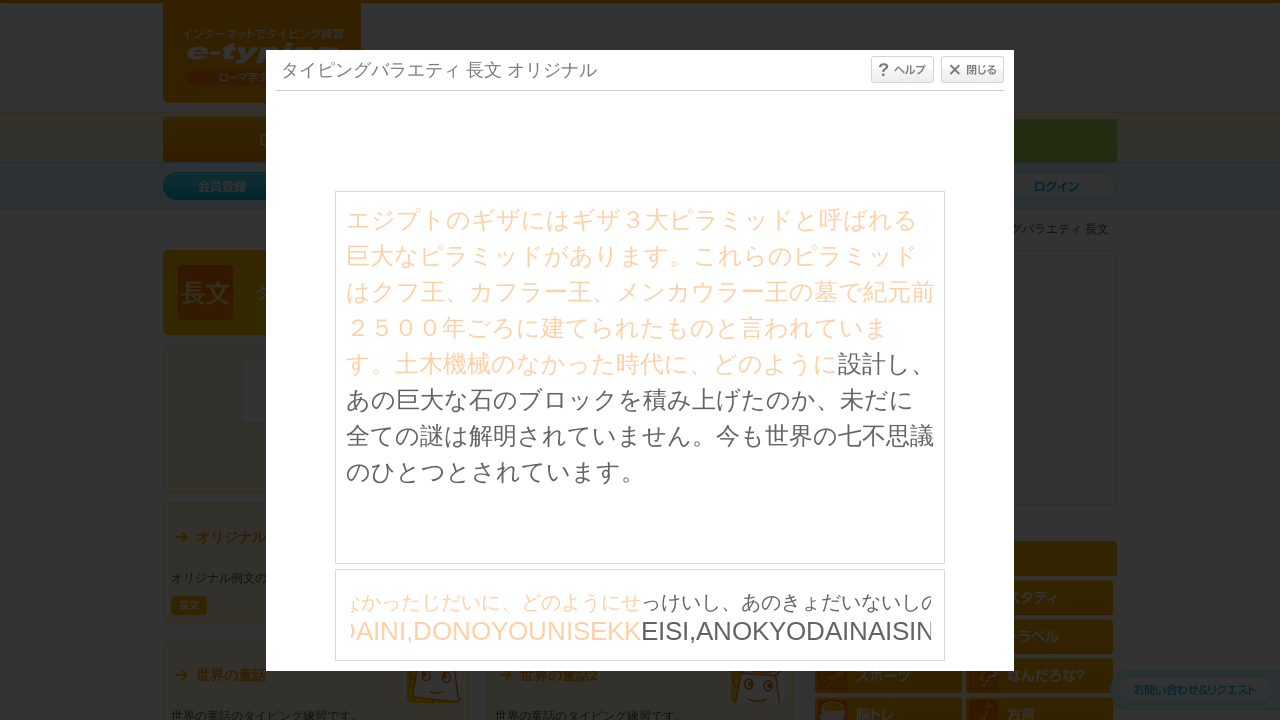

Waited 30ms before next keystroke
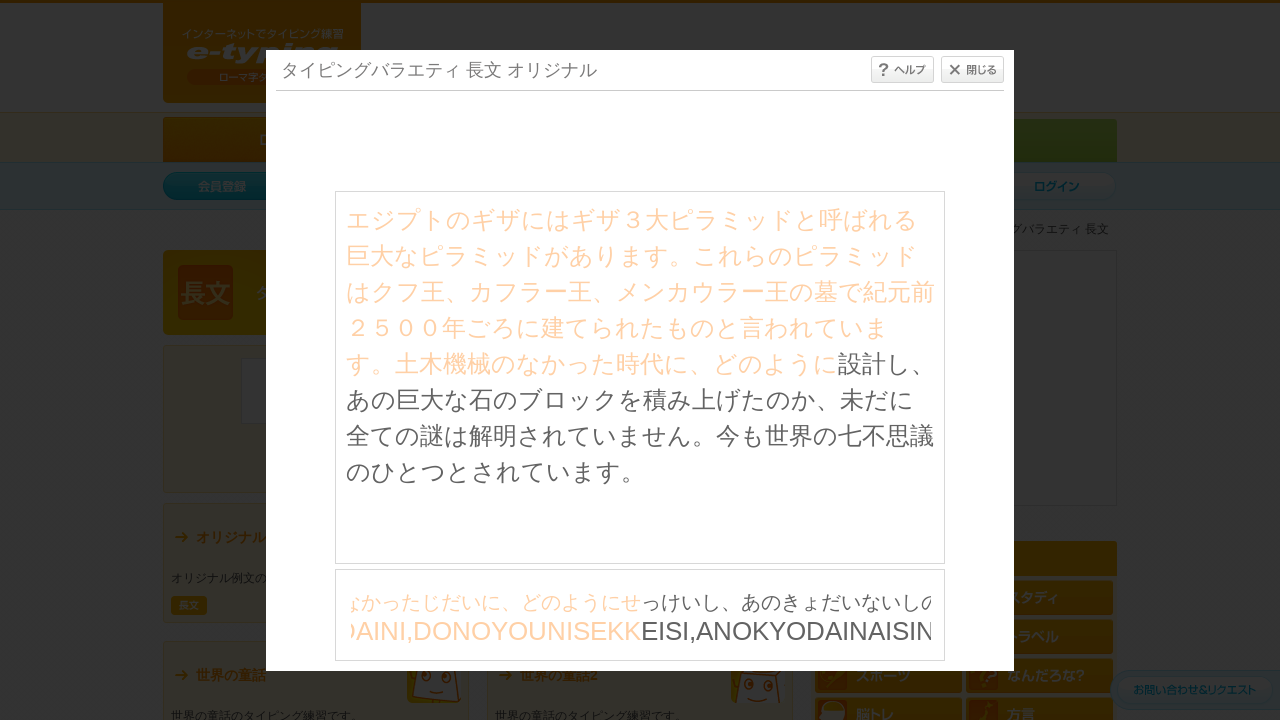

Typed character: 'E'
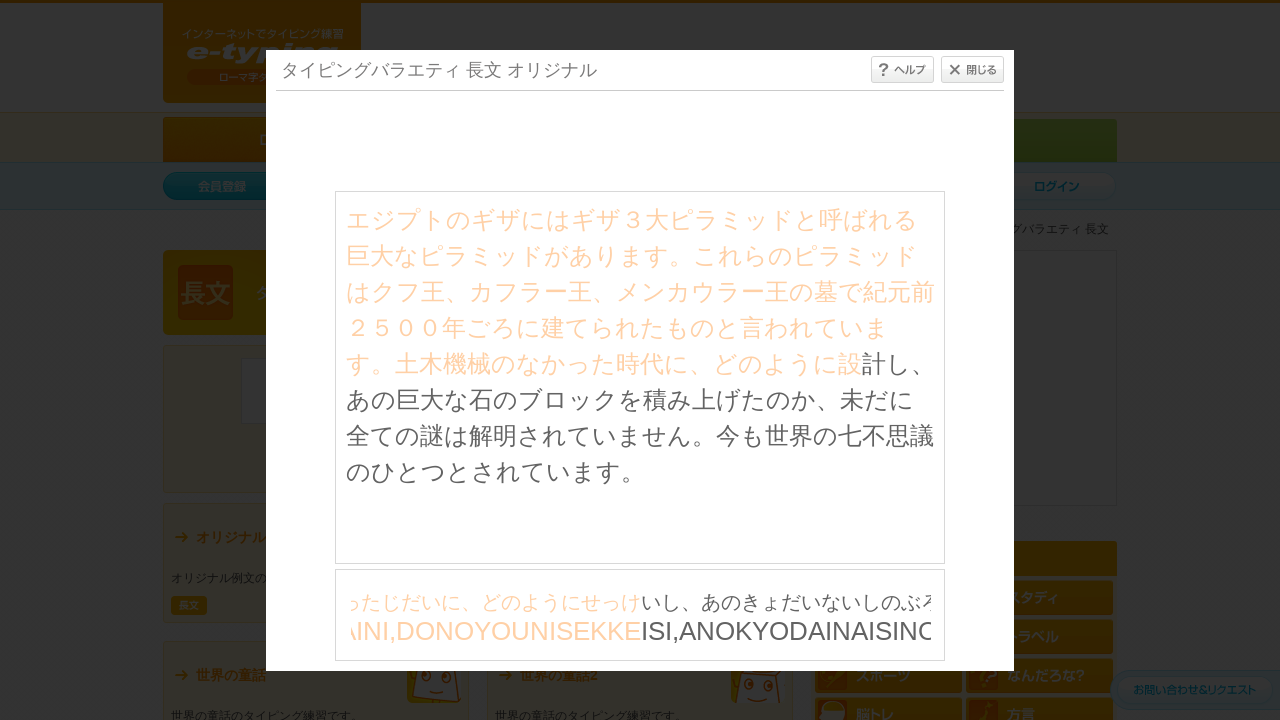

Waited 30ms before next keystroke
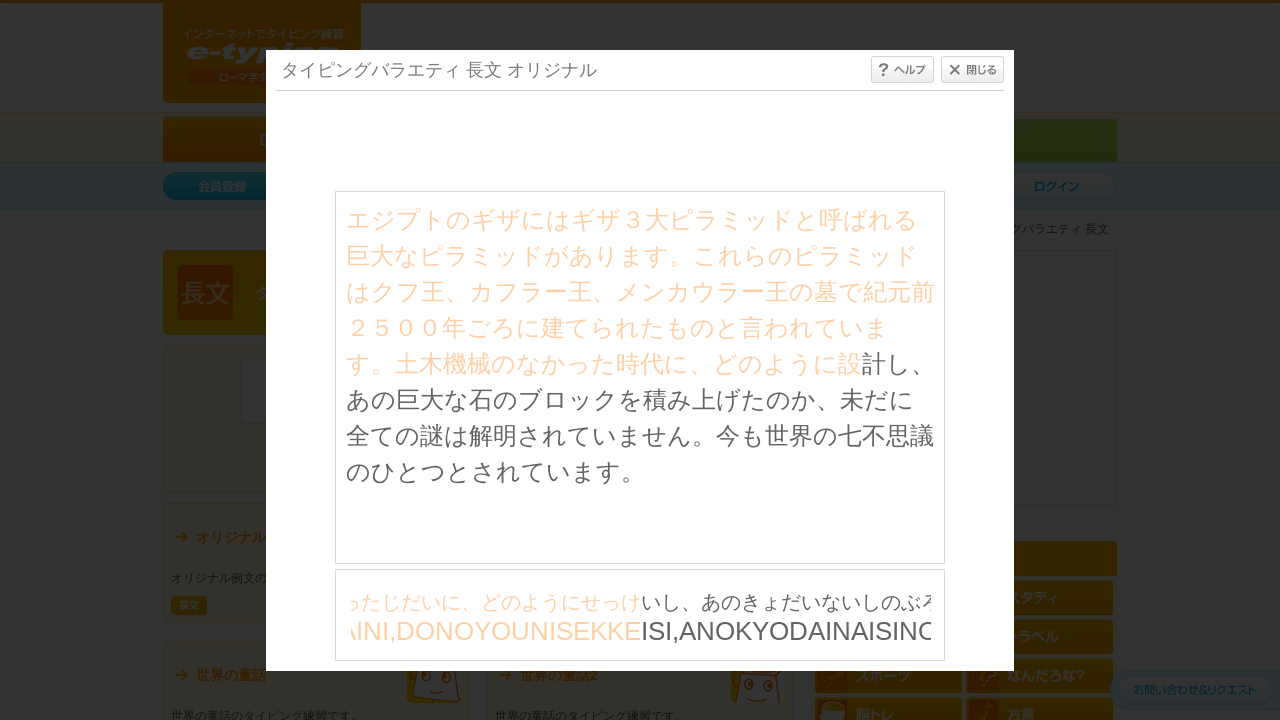

Typed character: 'I'
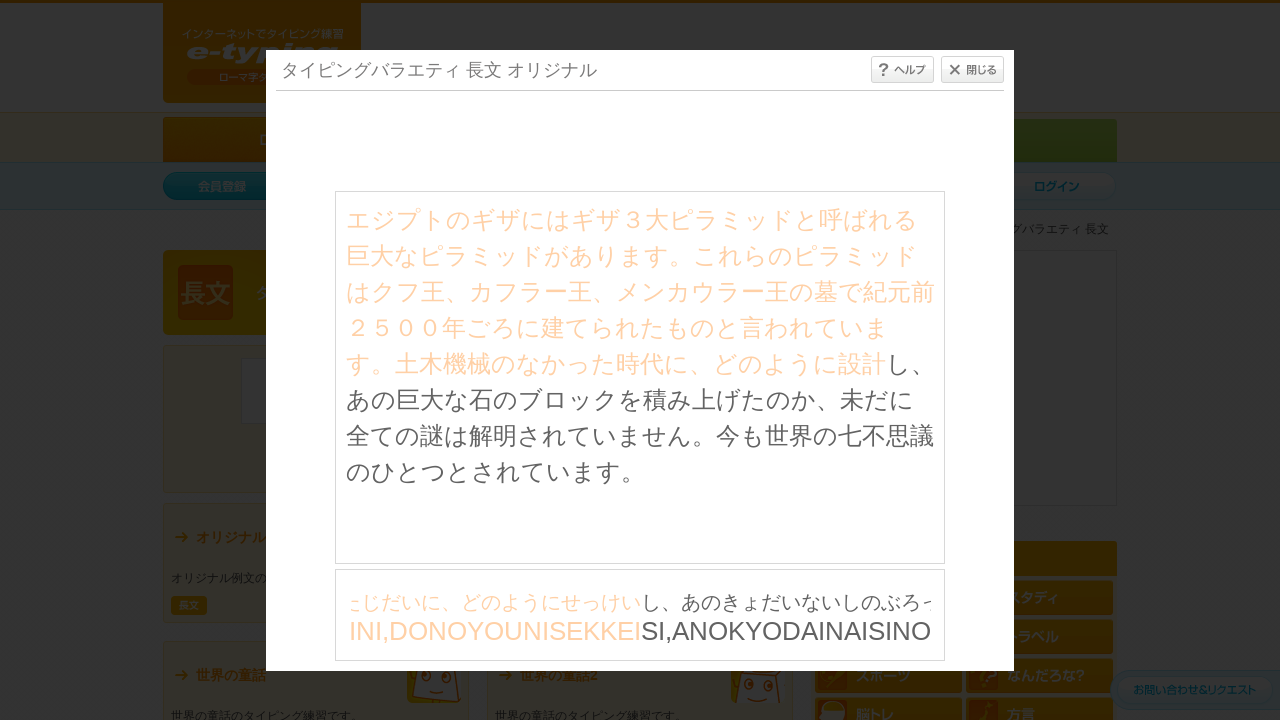

Waited 30ms before next keystroke
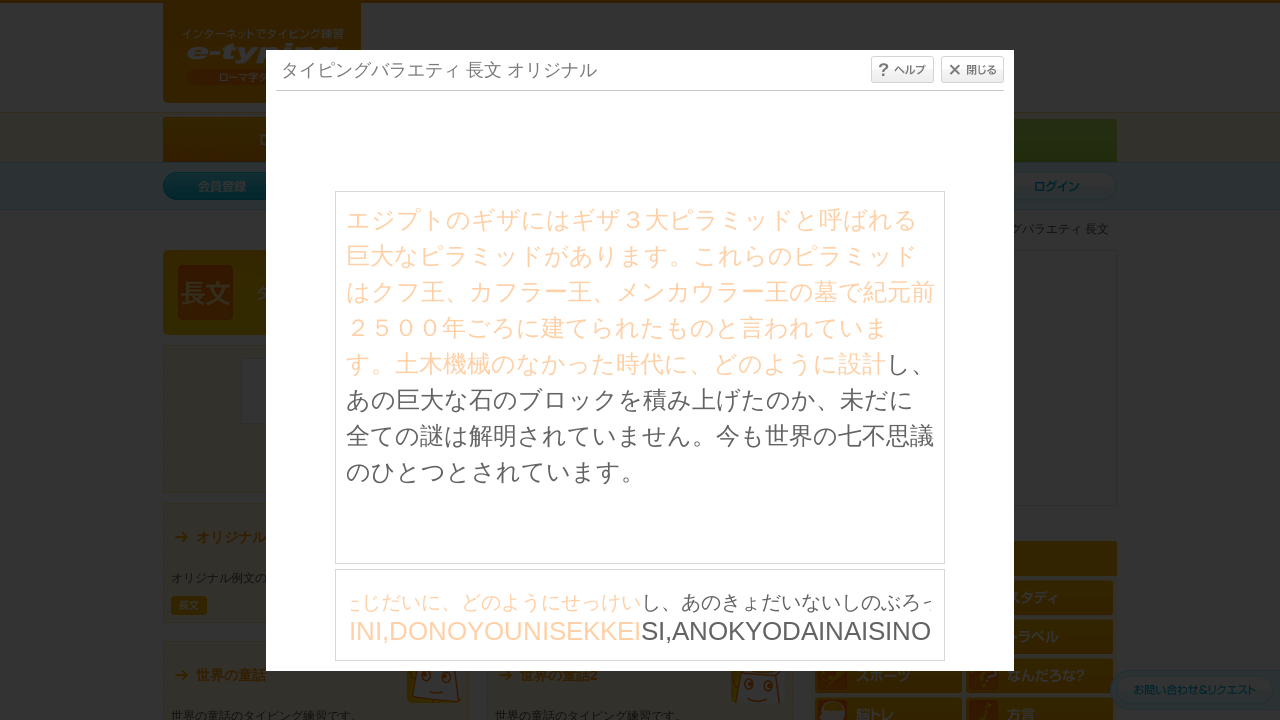

Typed character: 'S'
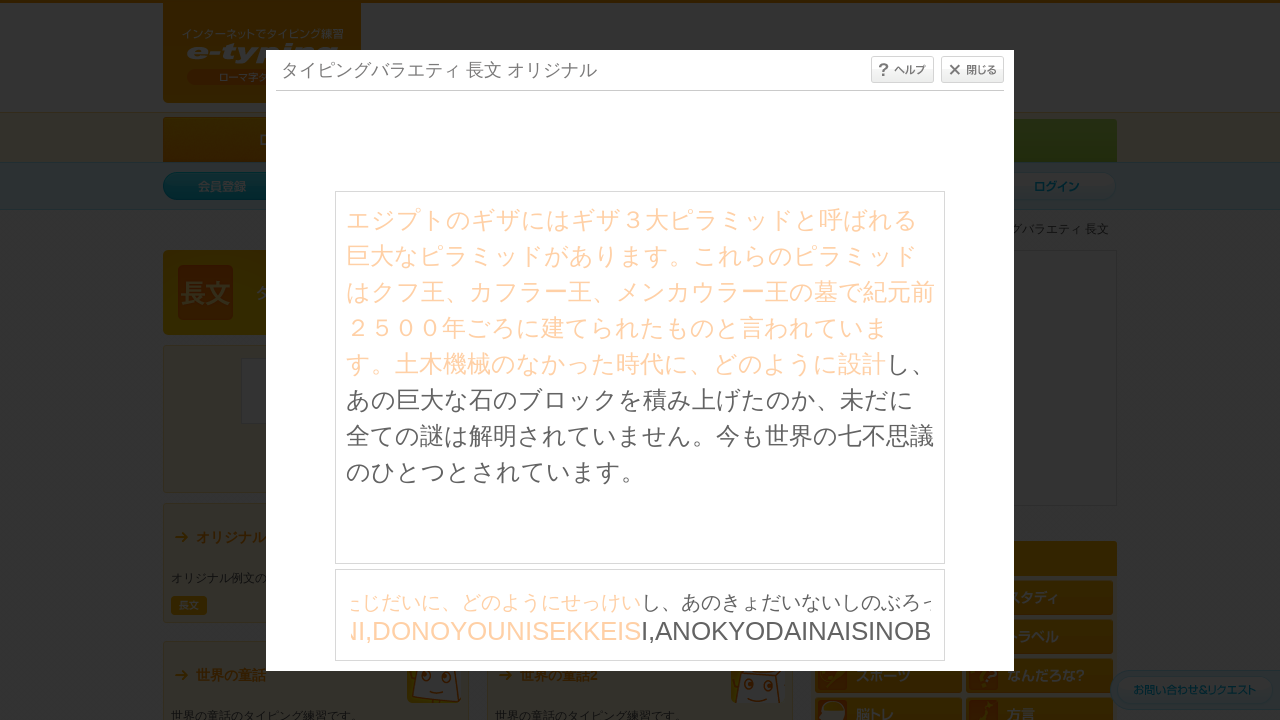

Waited 30ms before next keystroke
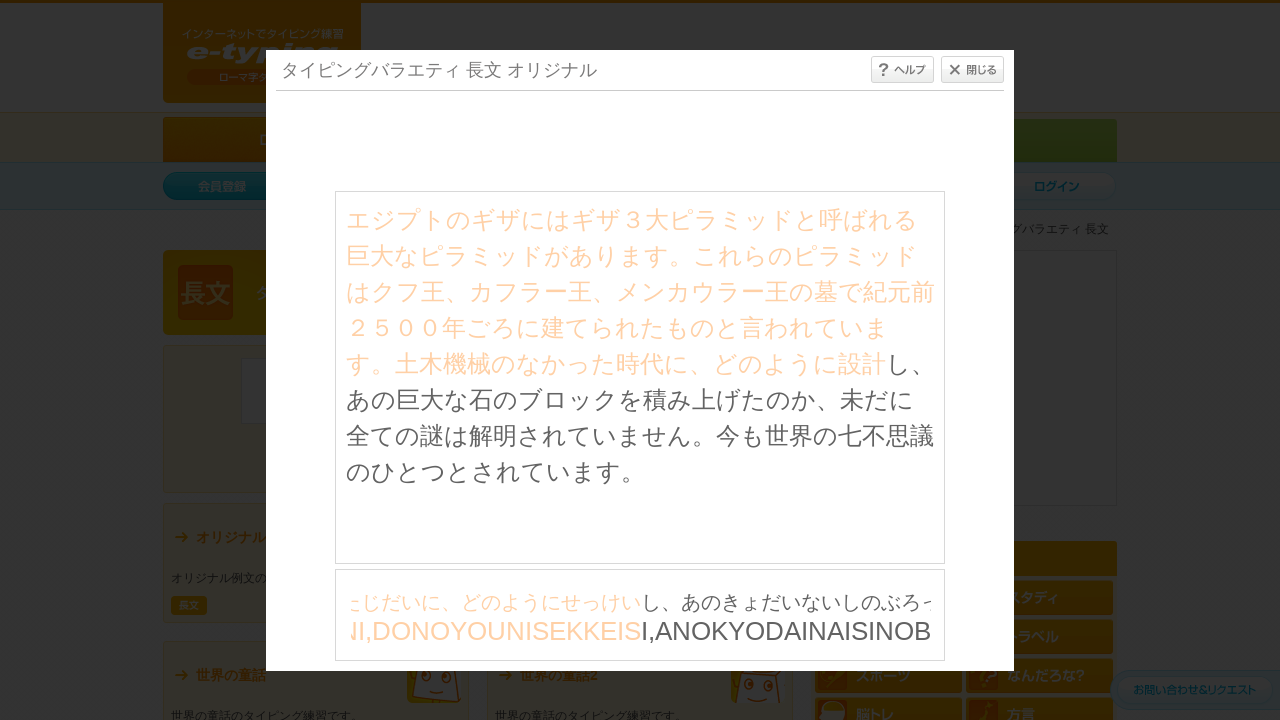

Typed character: 'I'
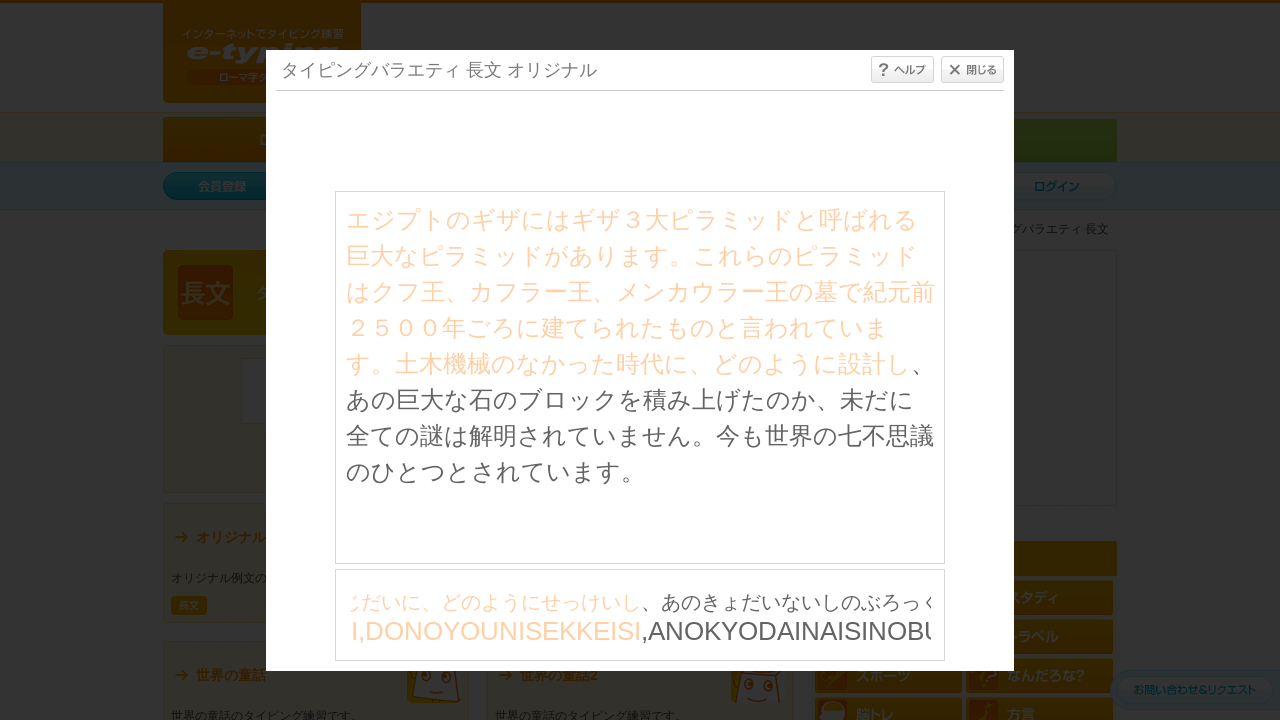

Waited 30ms before next keystroke
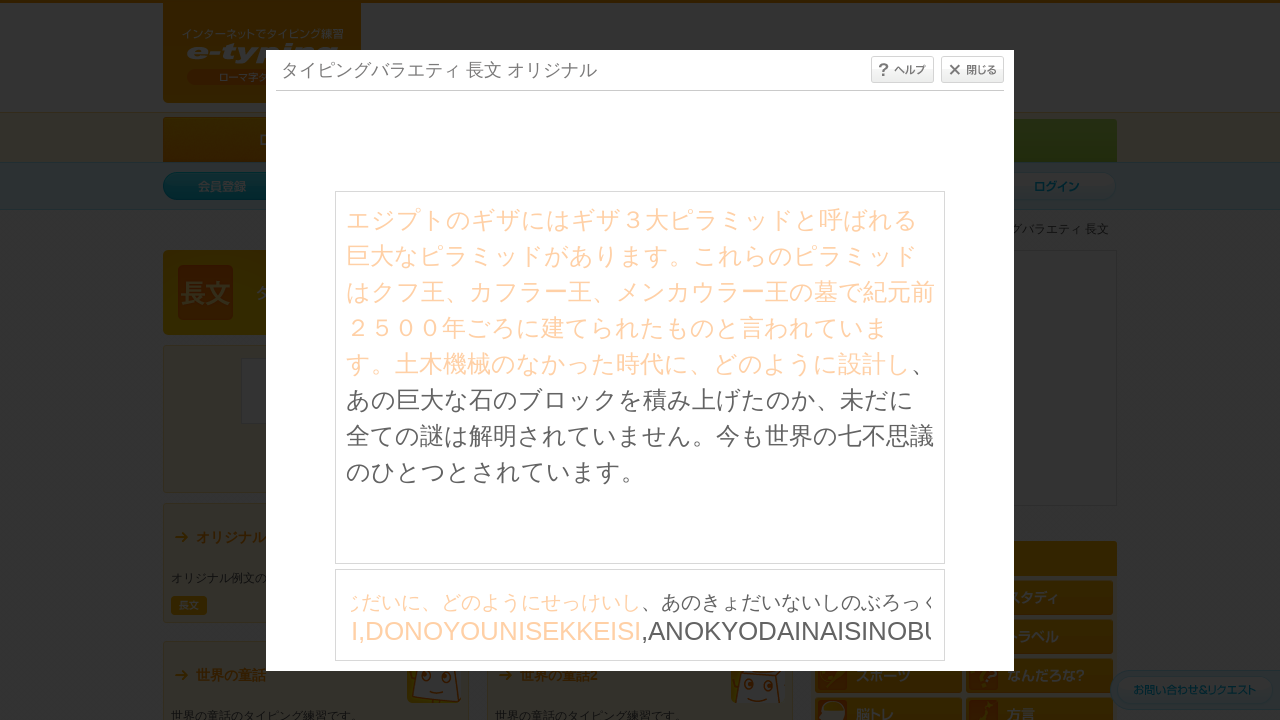

Typed character: ','
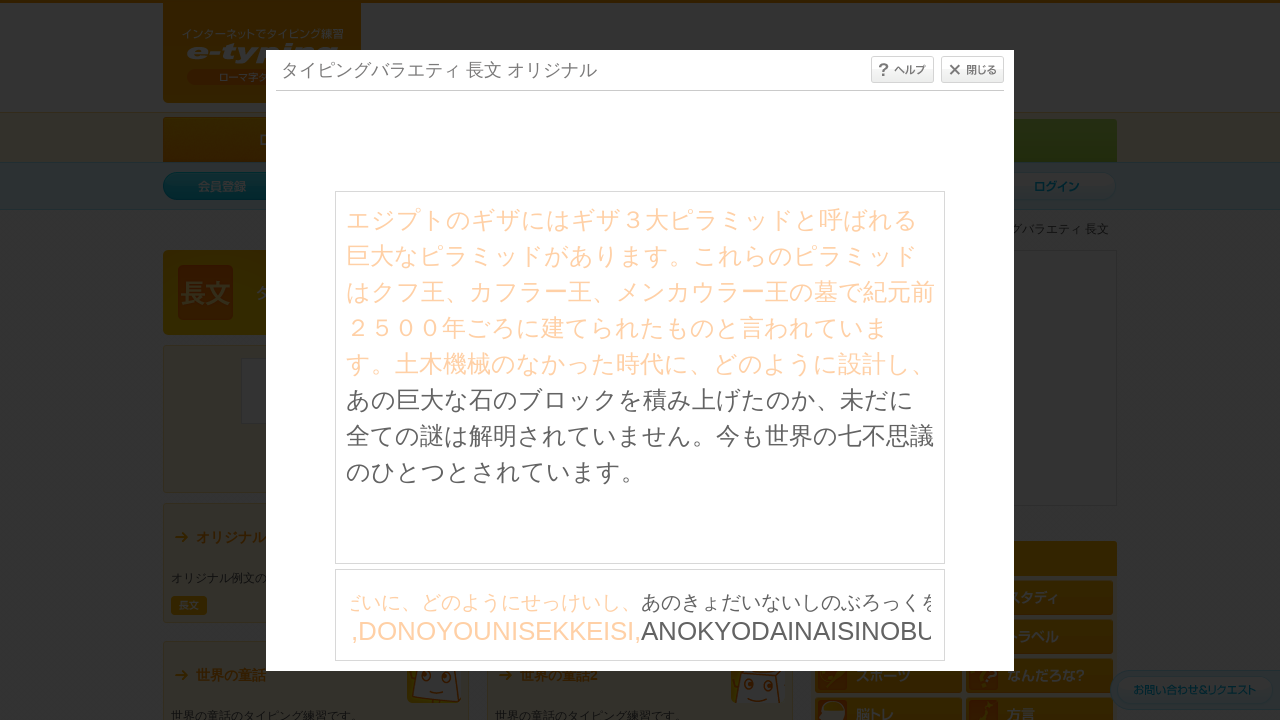

Waited 30ms before next keystroke
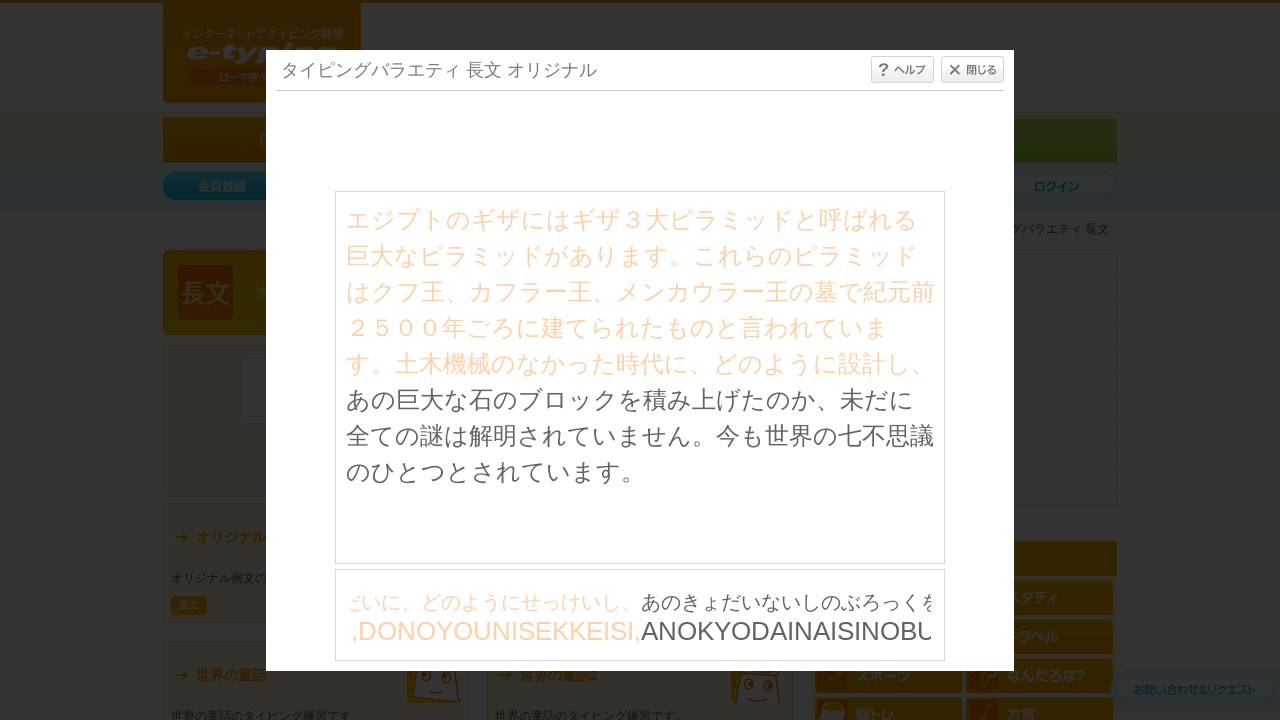

Typed character: 'A'
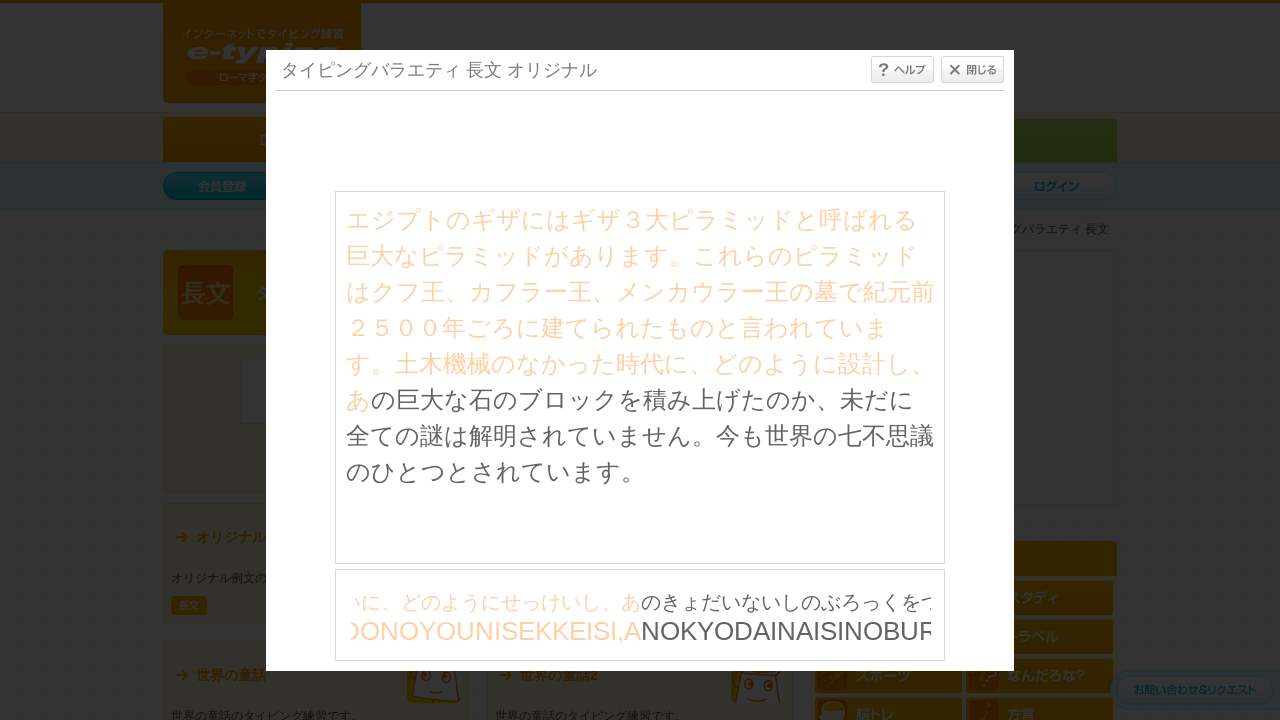

Waited 30ms before next keystroke
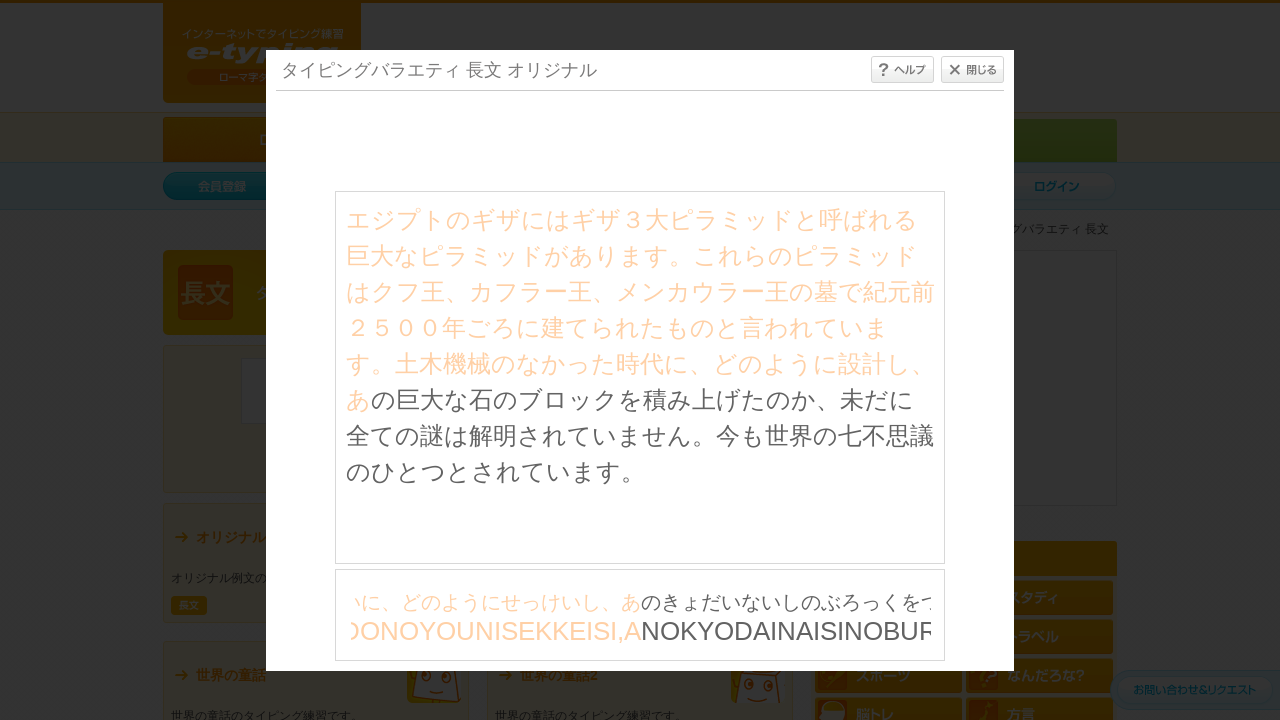

Typed character: 'N'
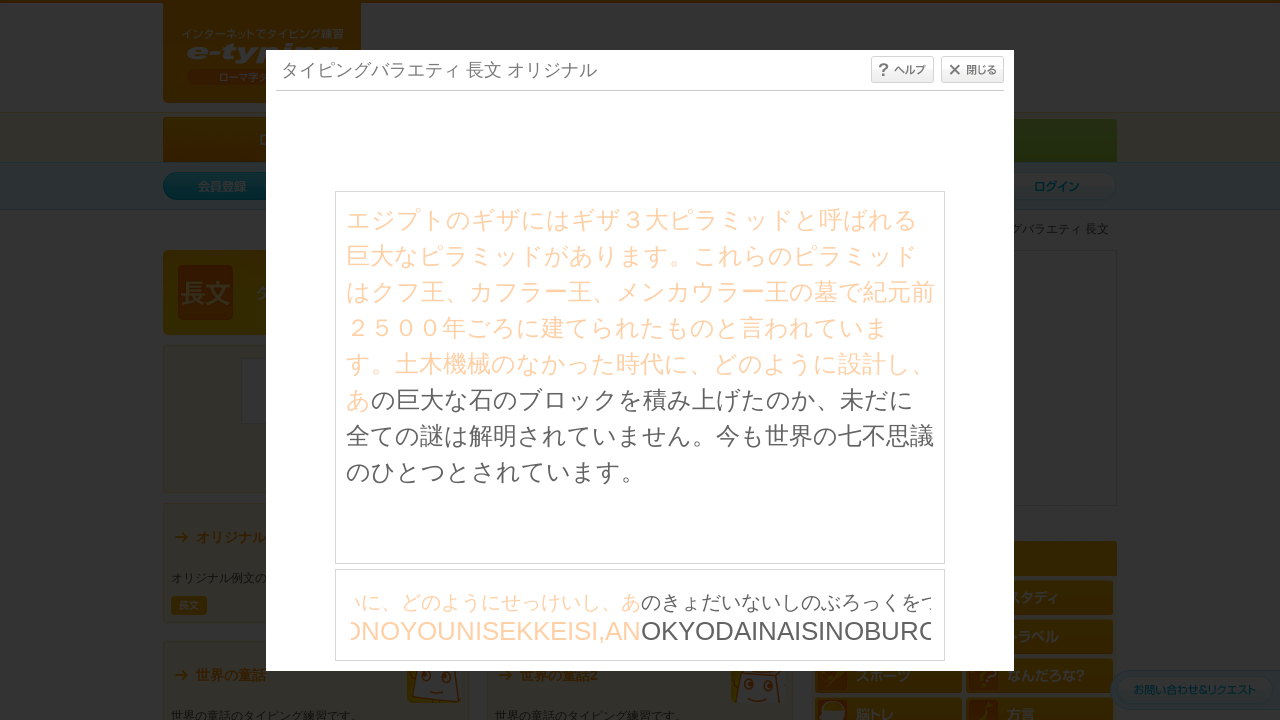

Waited 30ms before next keystroke
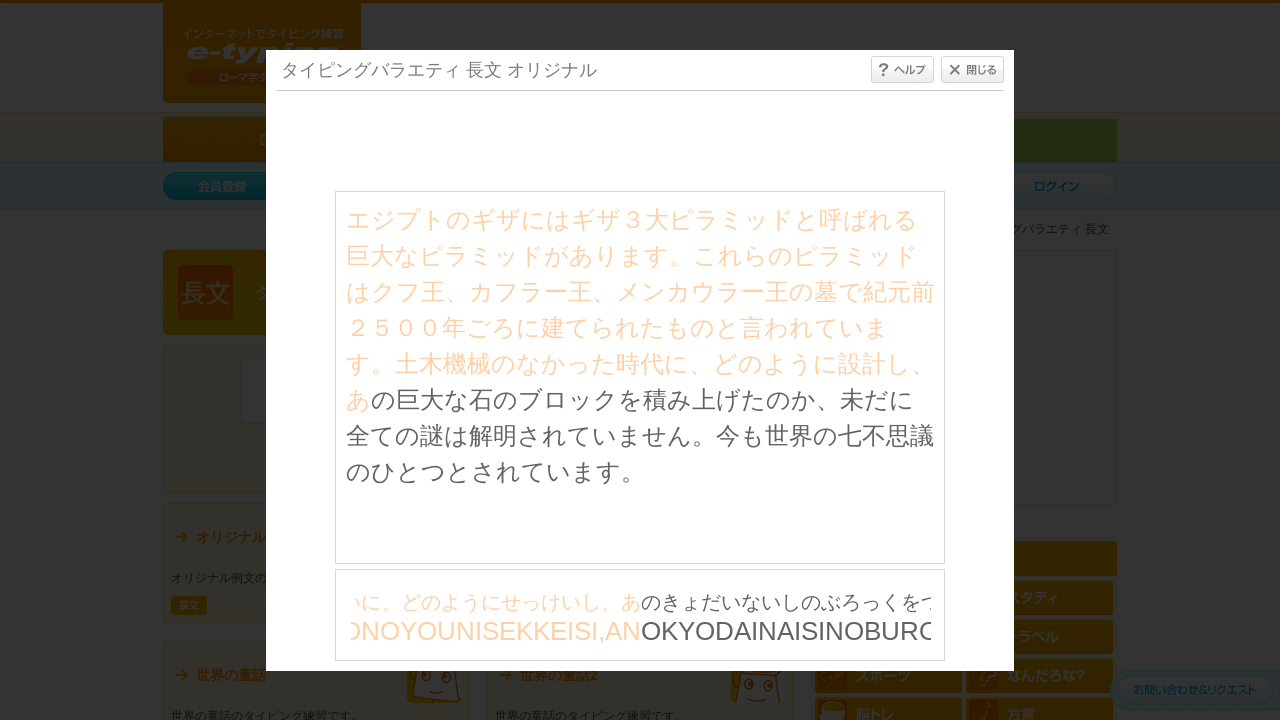

Typed character: 'O'
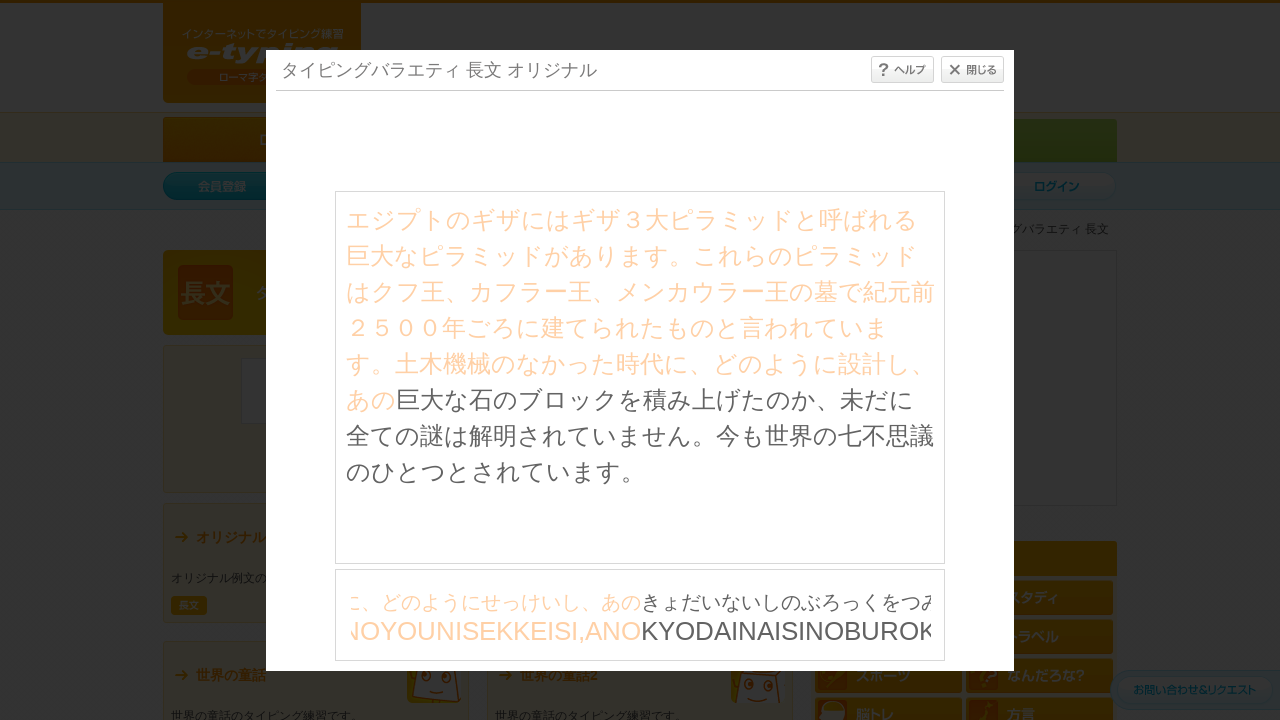

Waited 30ms before next keystroke
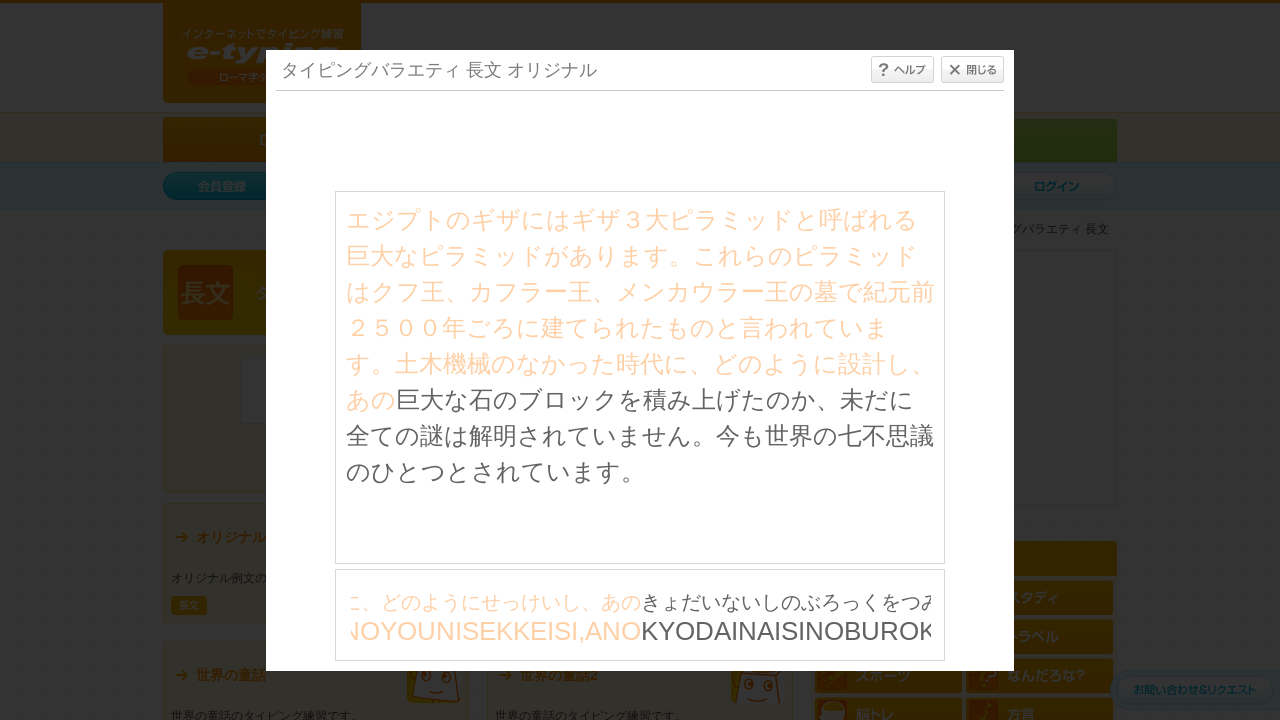

Typed character: 'K'
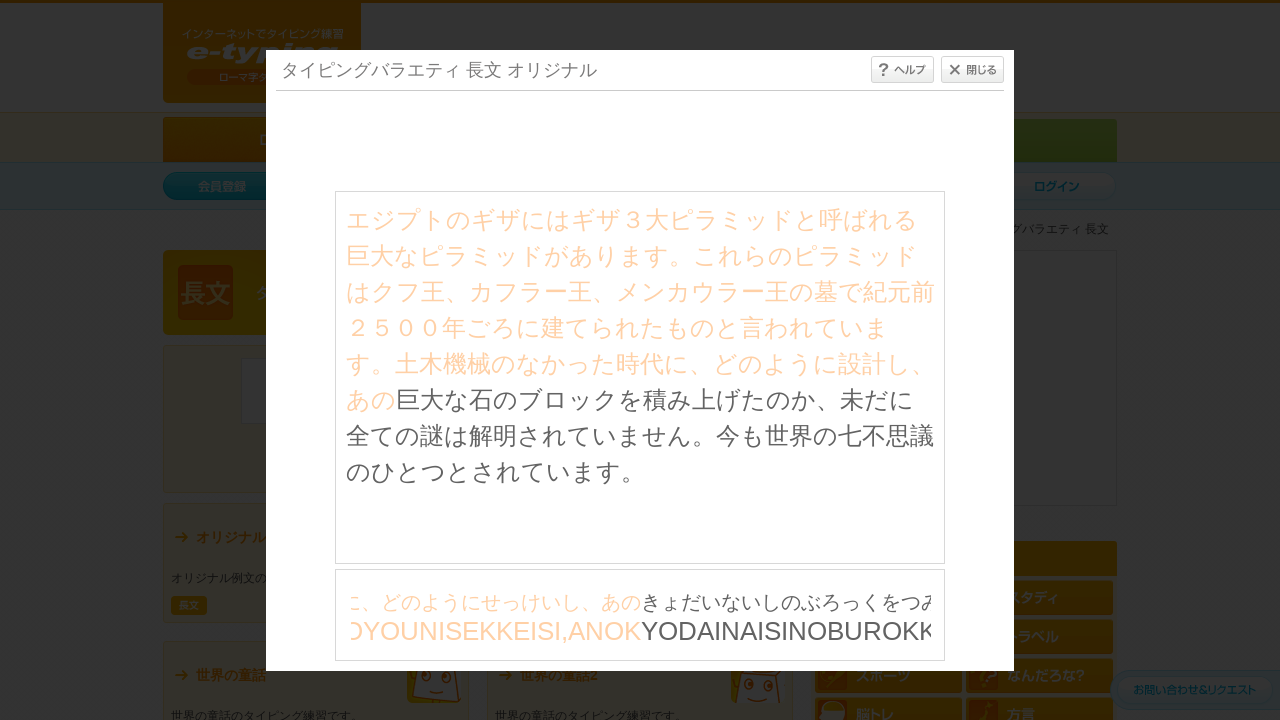

Waited 30ms before next keystroke
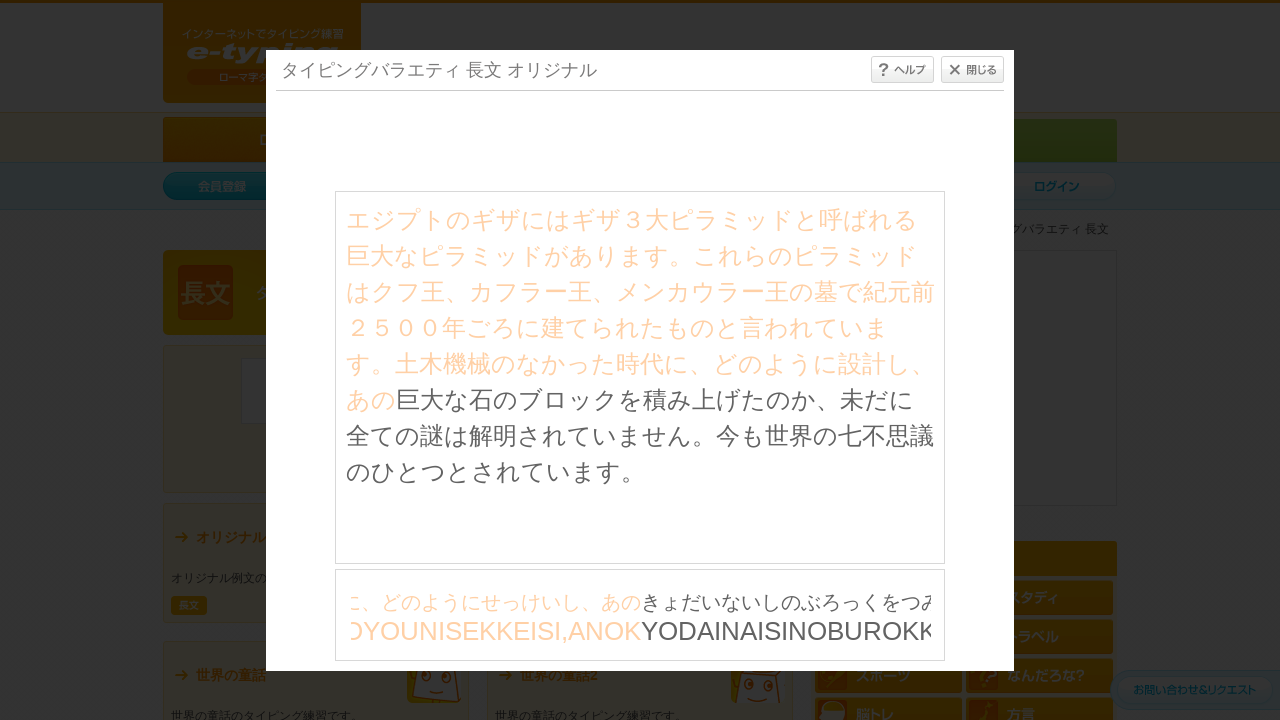

Typed character: 'Y'
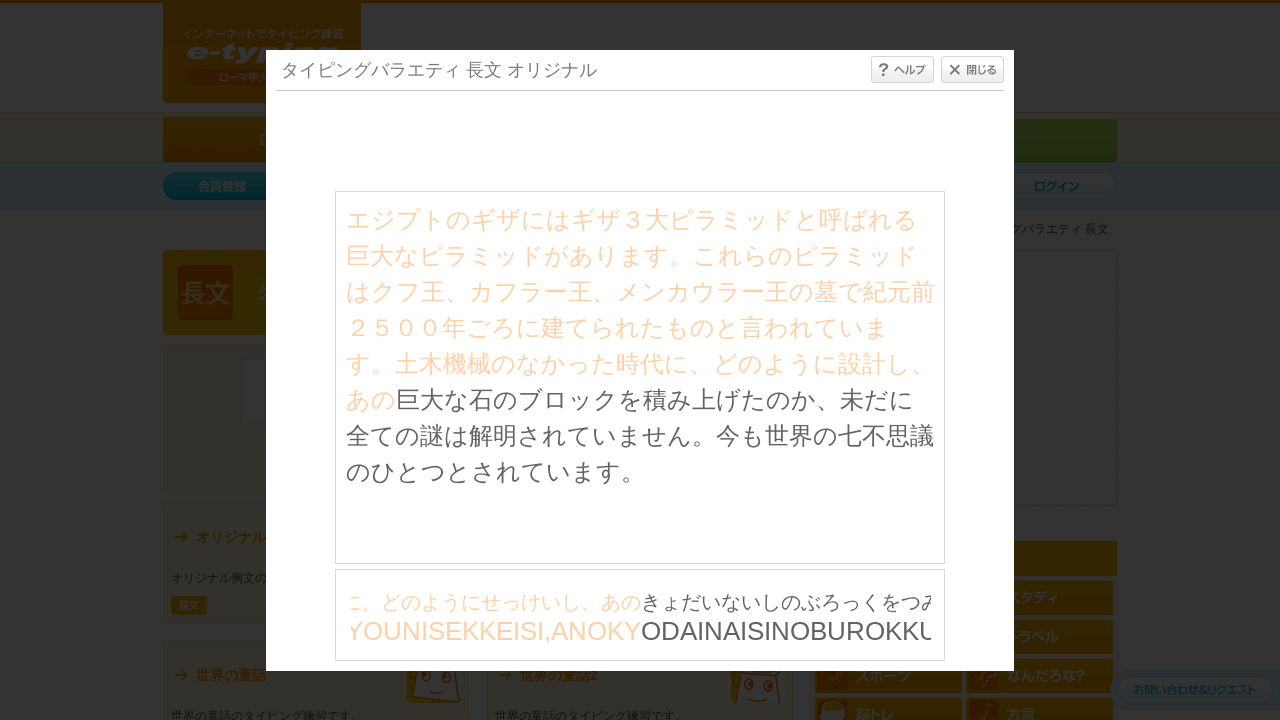

Waited 30ms before next keystroke
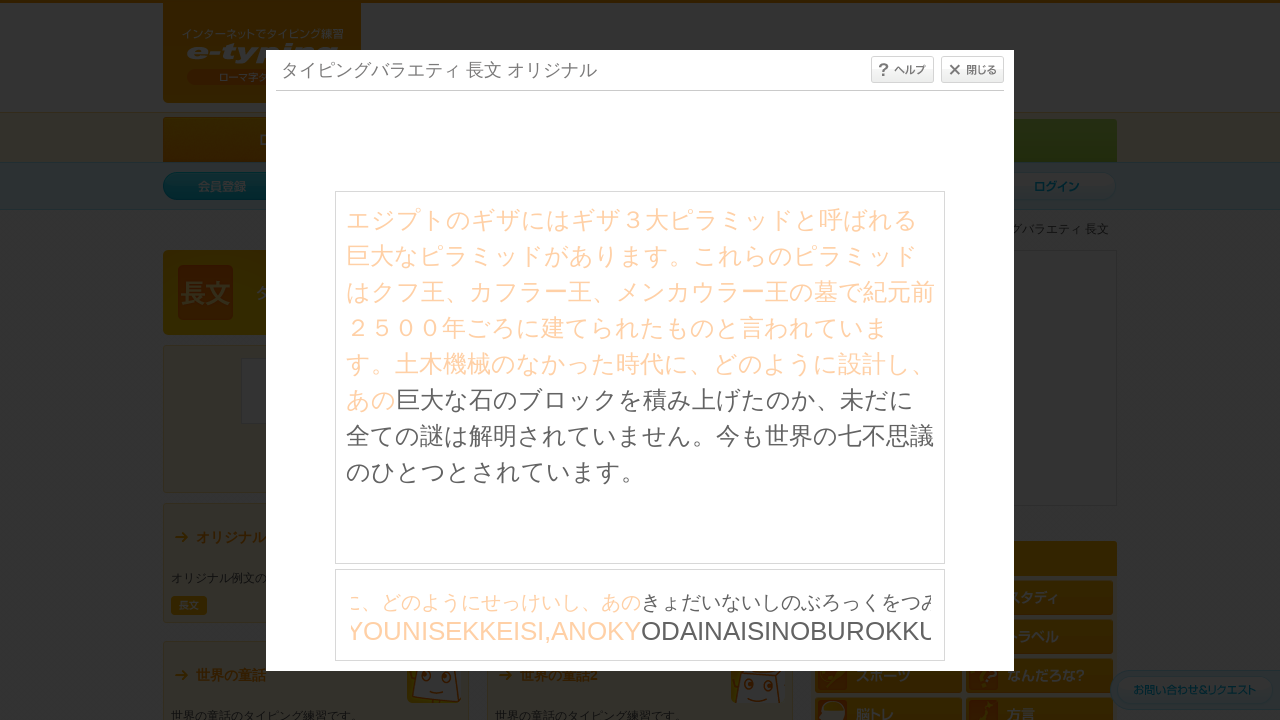

Typed character: 'O'
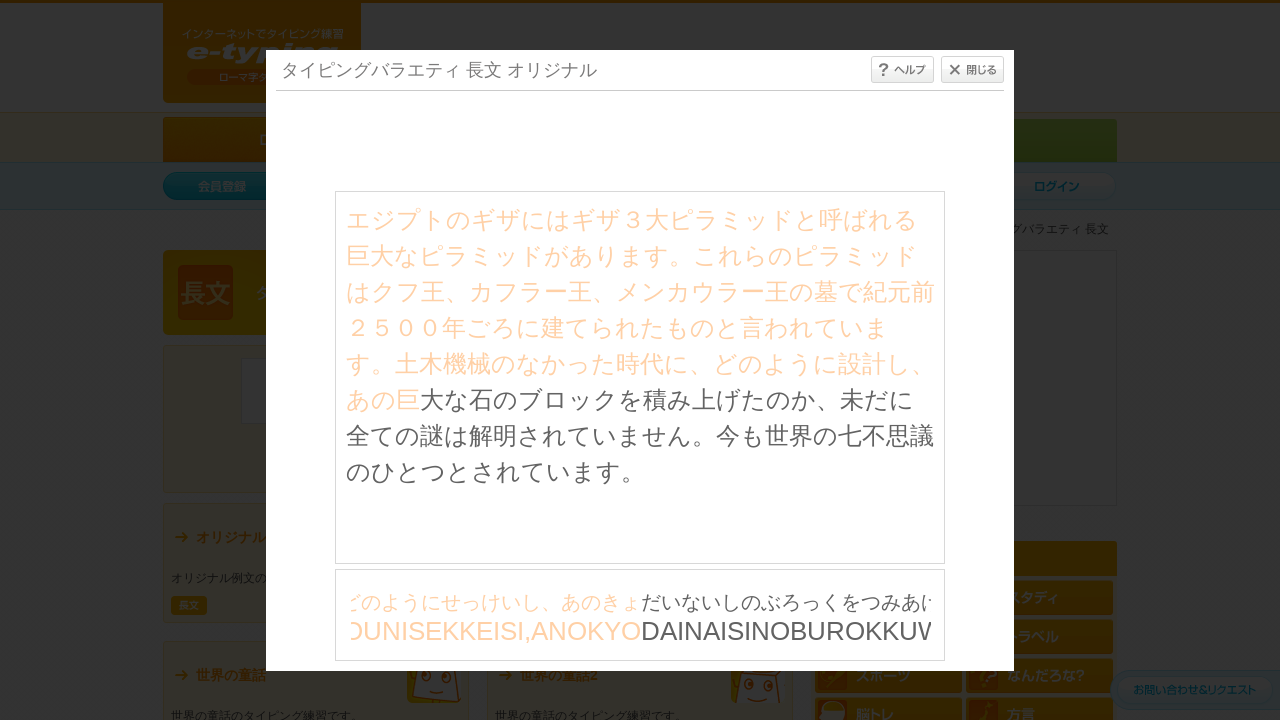

Waited 30ms before next keystroke
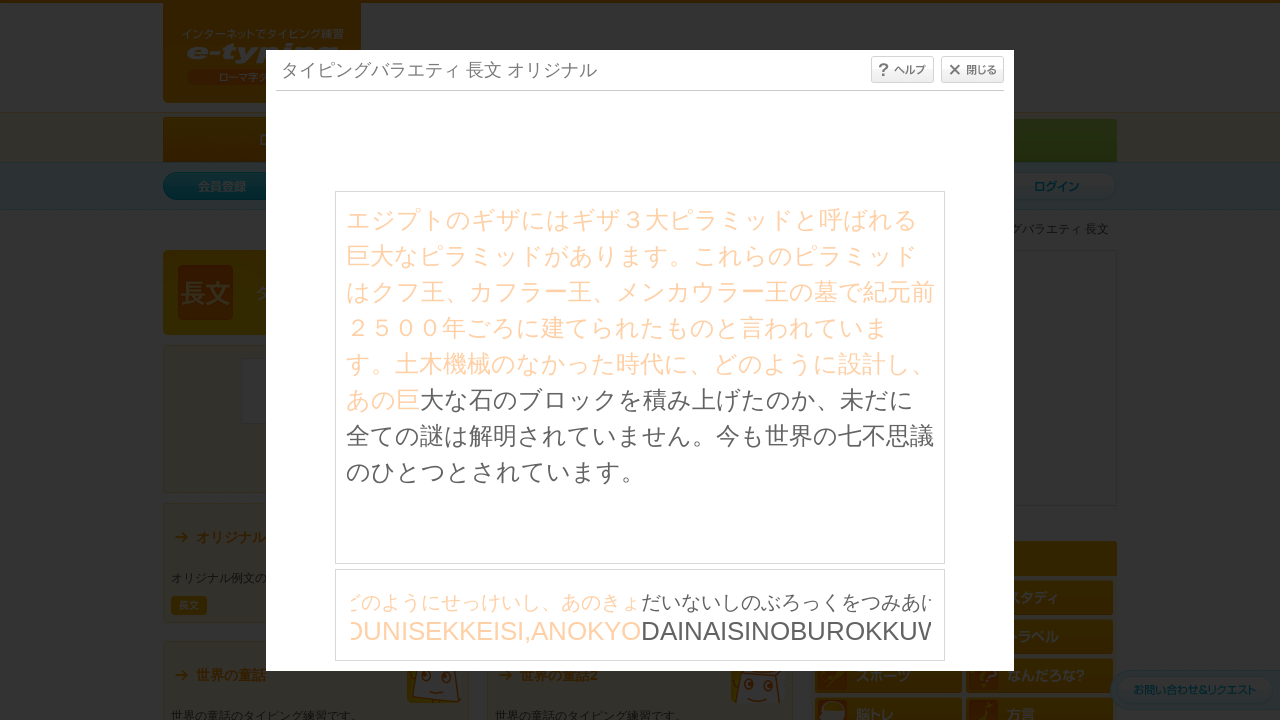

Typed character: 'D'
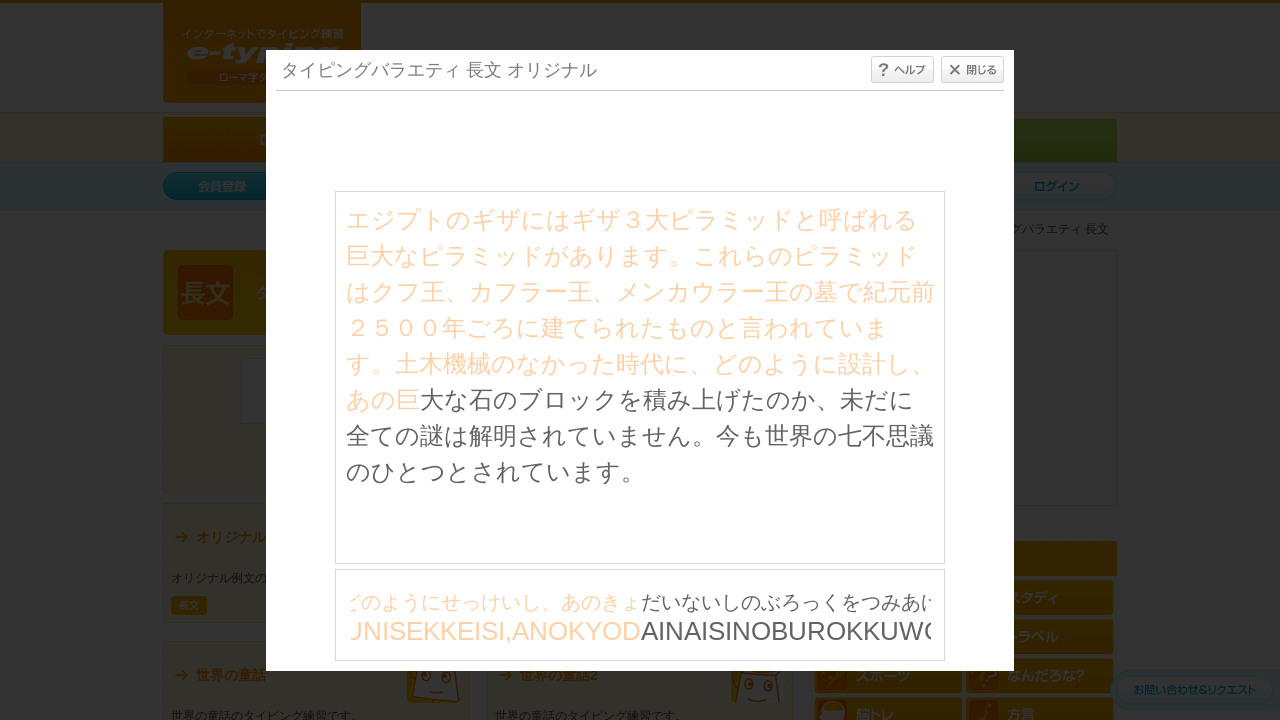

Waited 30ms before next keystroke
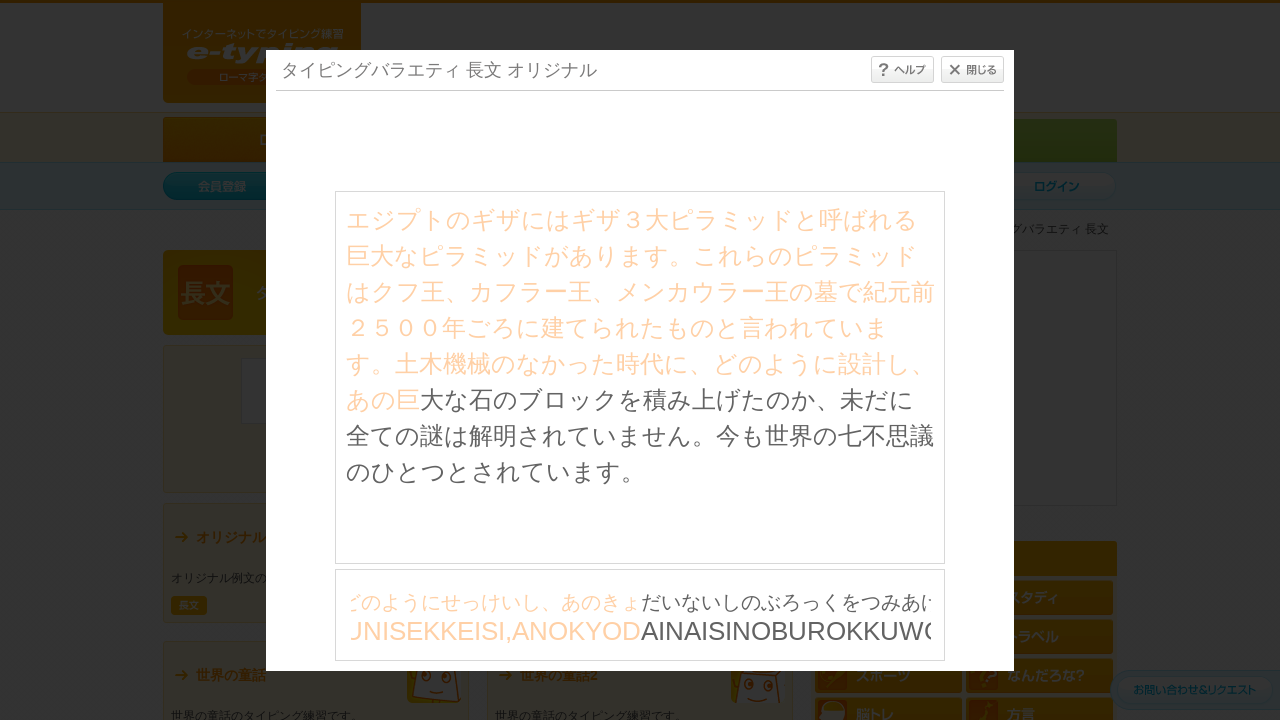

Typed character: 'A'
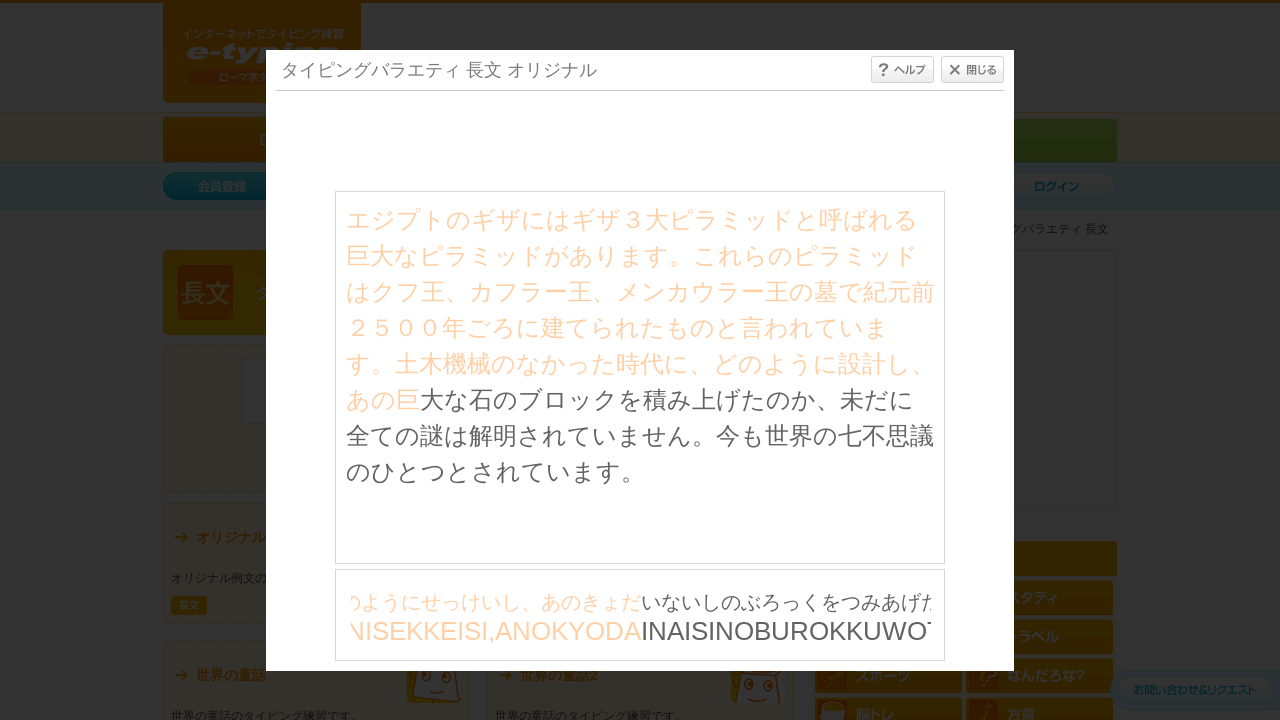

Waited 30ms before next keystroke
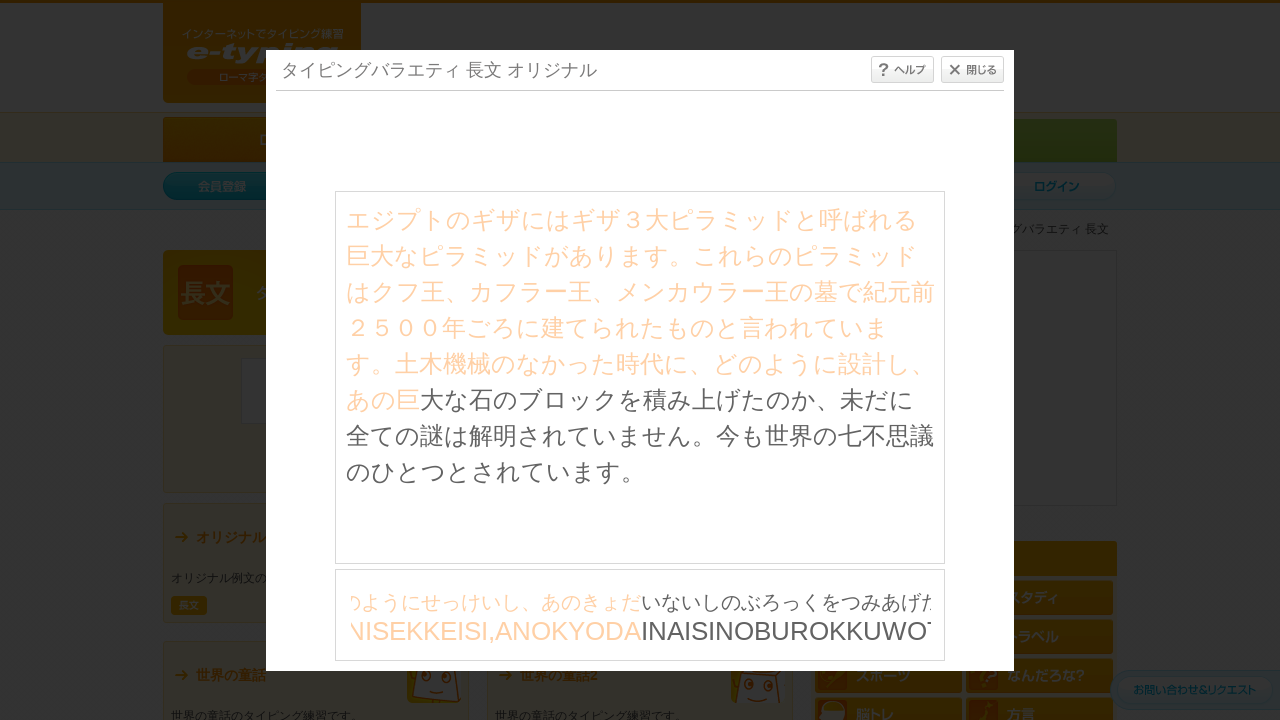

Typed character: 'I'
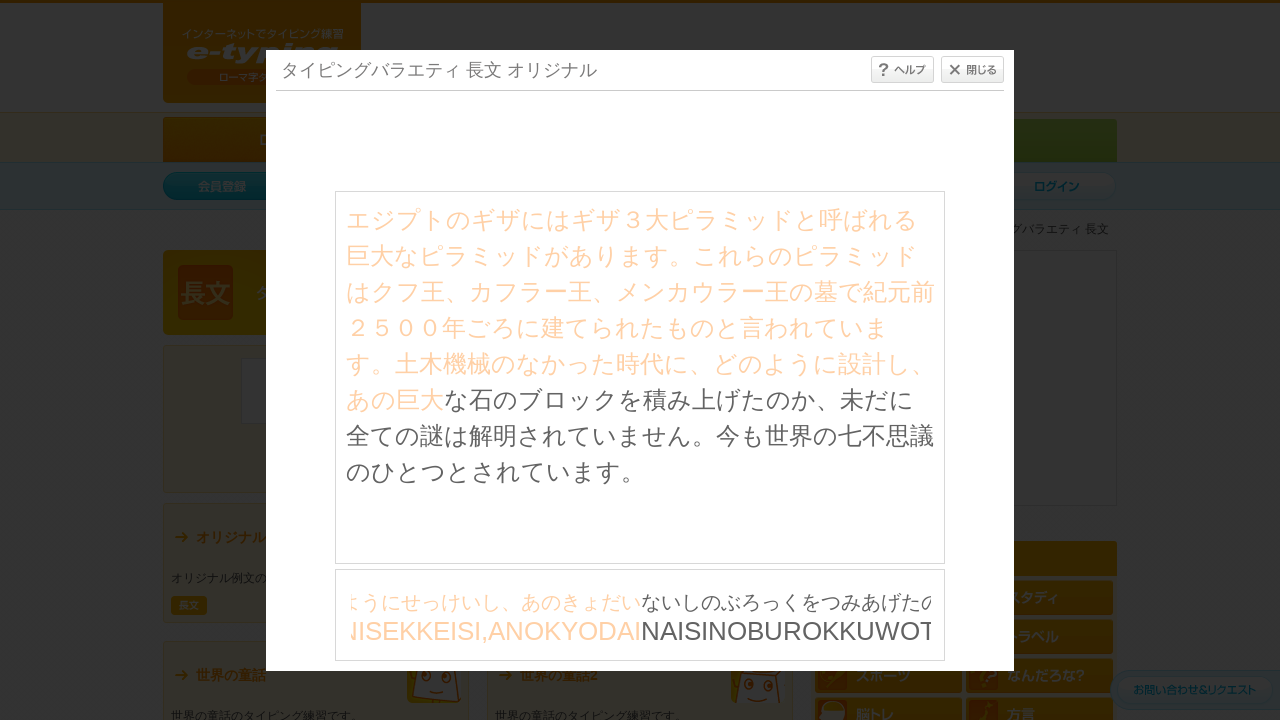

Waited 30ms before next keystroke
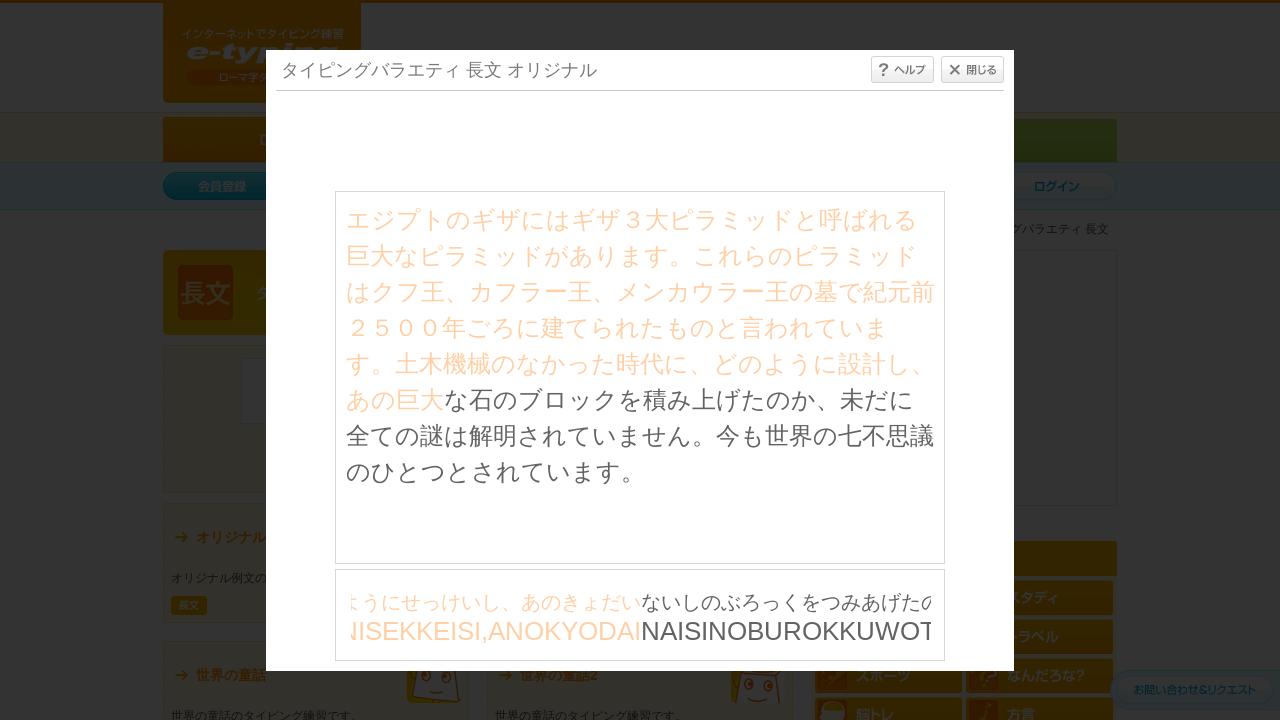

Typed character: 'N'
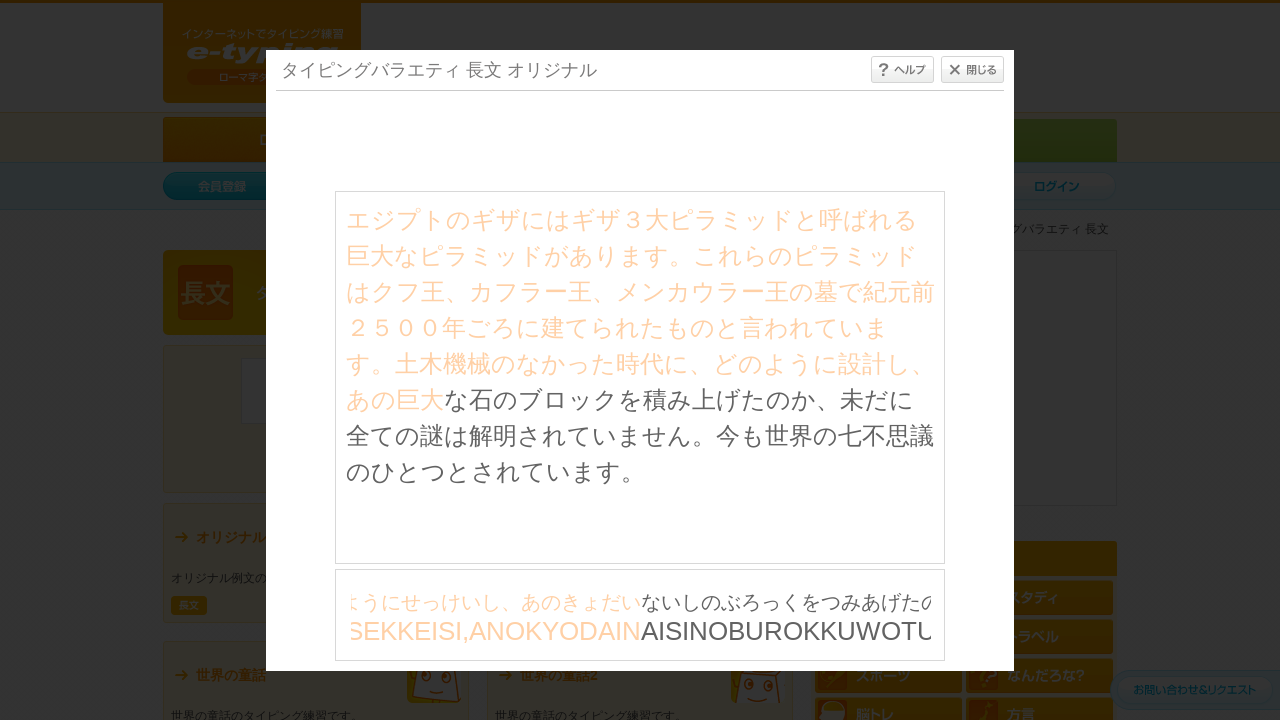

Waited 30ms before next keystroke
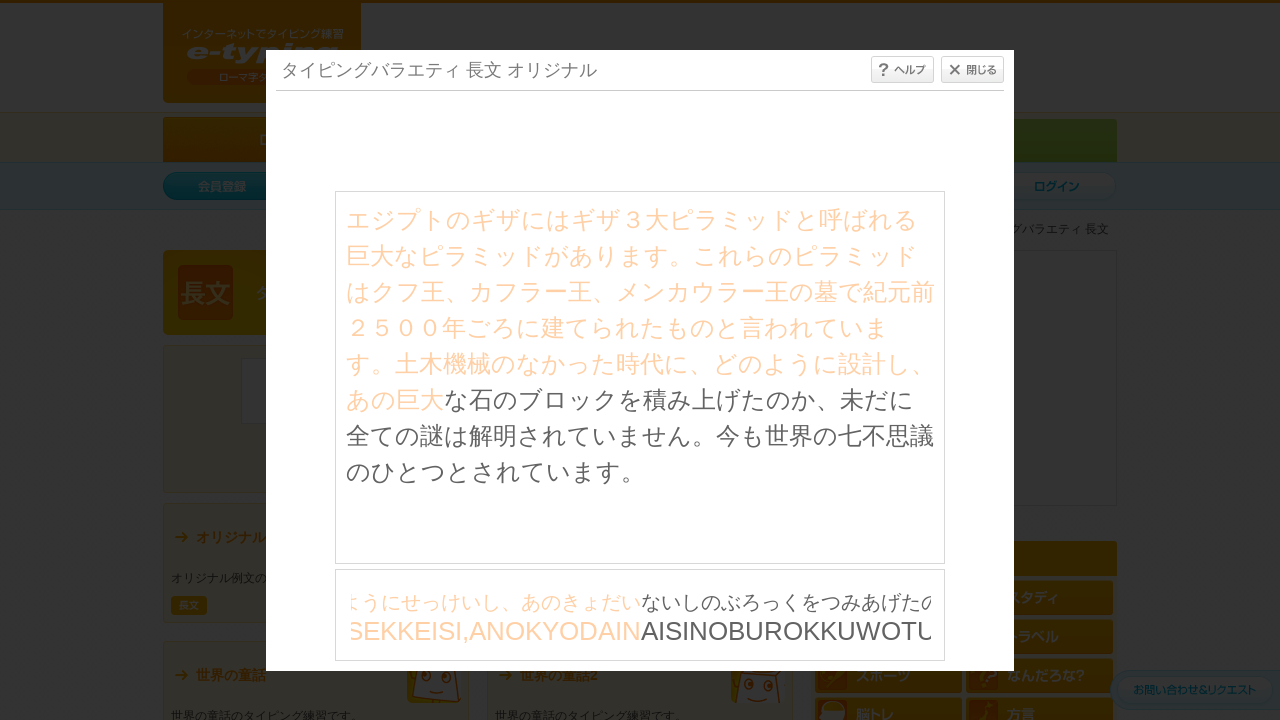

Typed character: 'A'
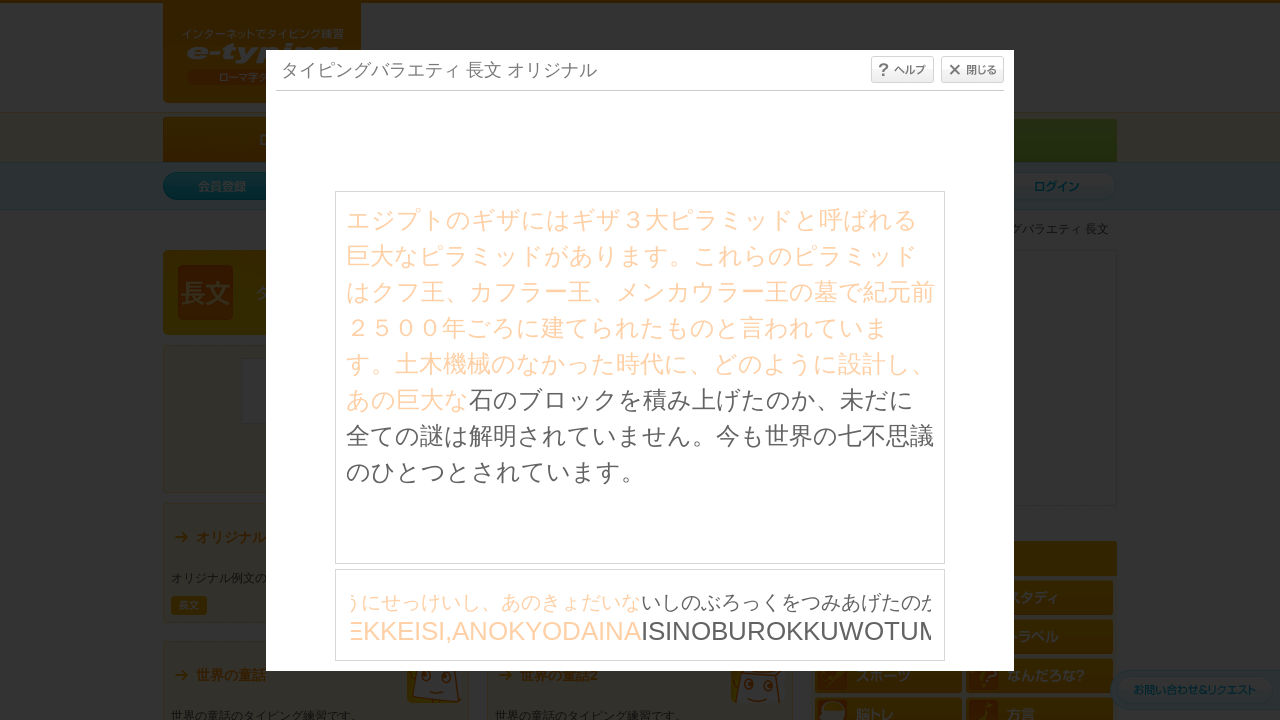

Waited 30ms before next keystroke
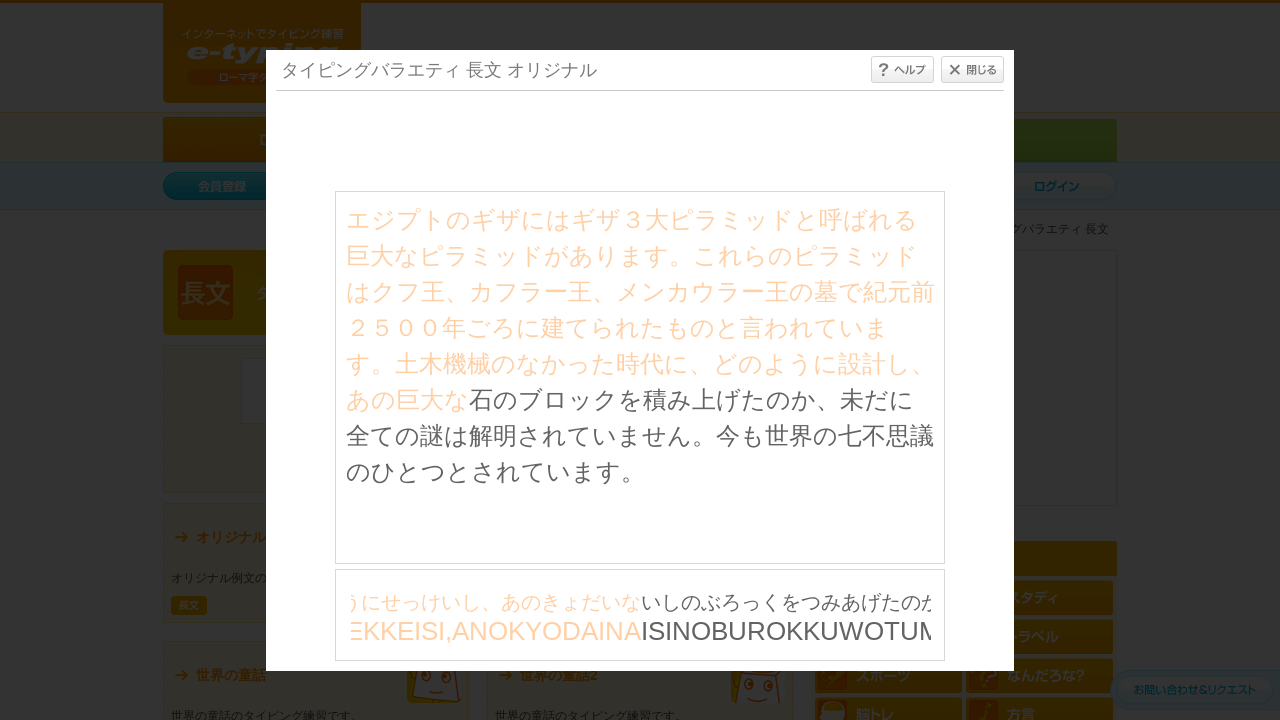

Typed character: 'I'
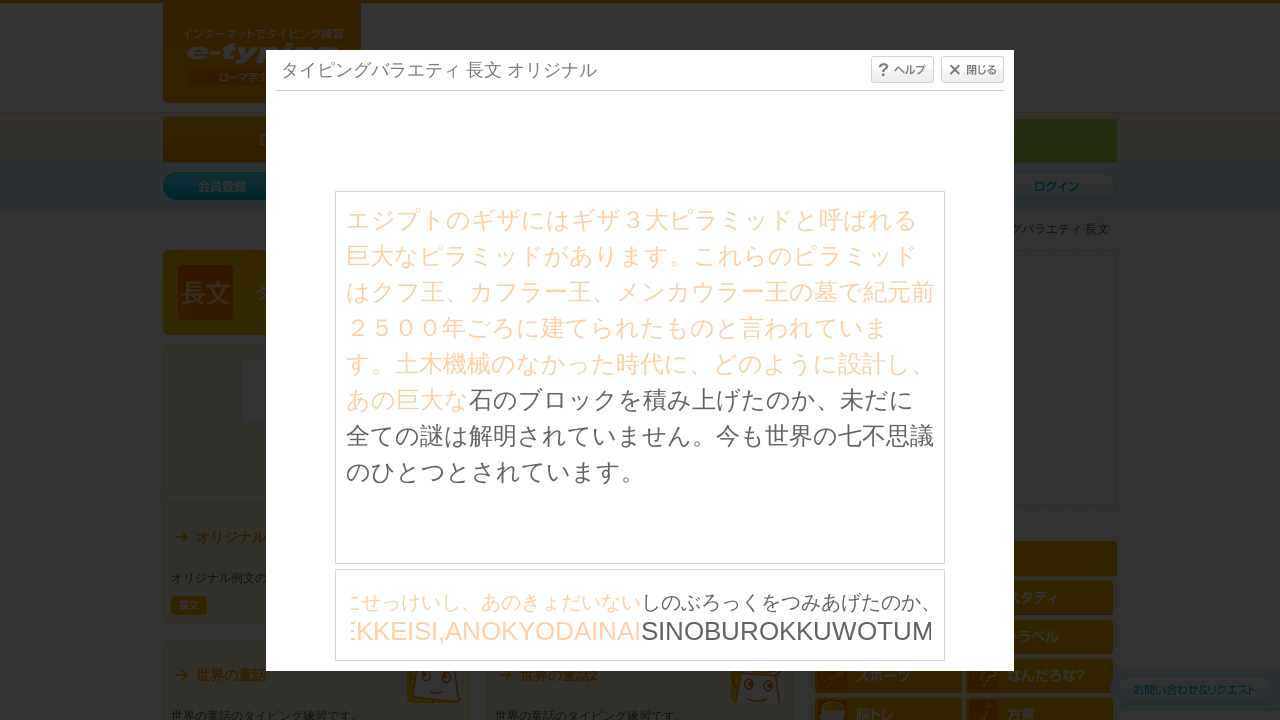

Waited 30ms before next keystroke
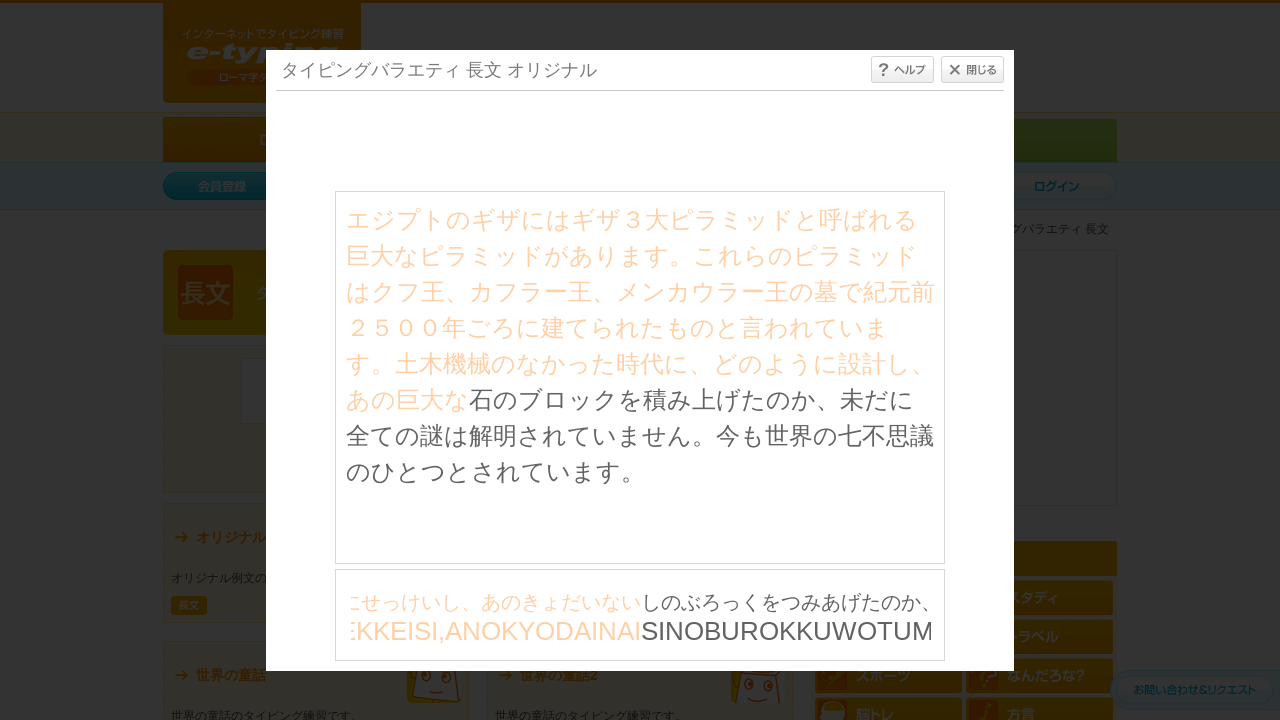

Typed character: 'S'
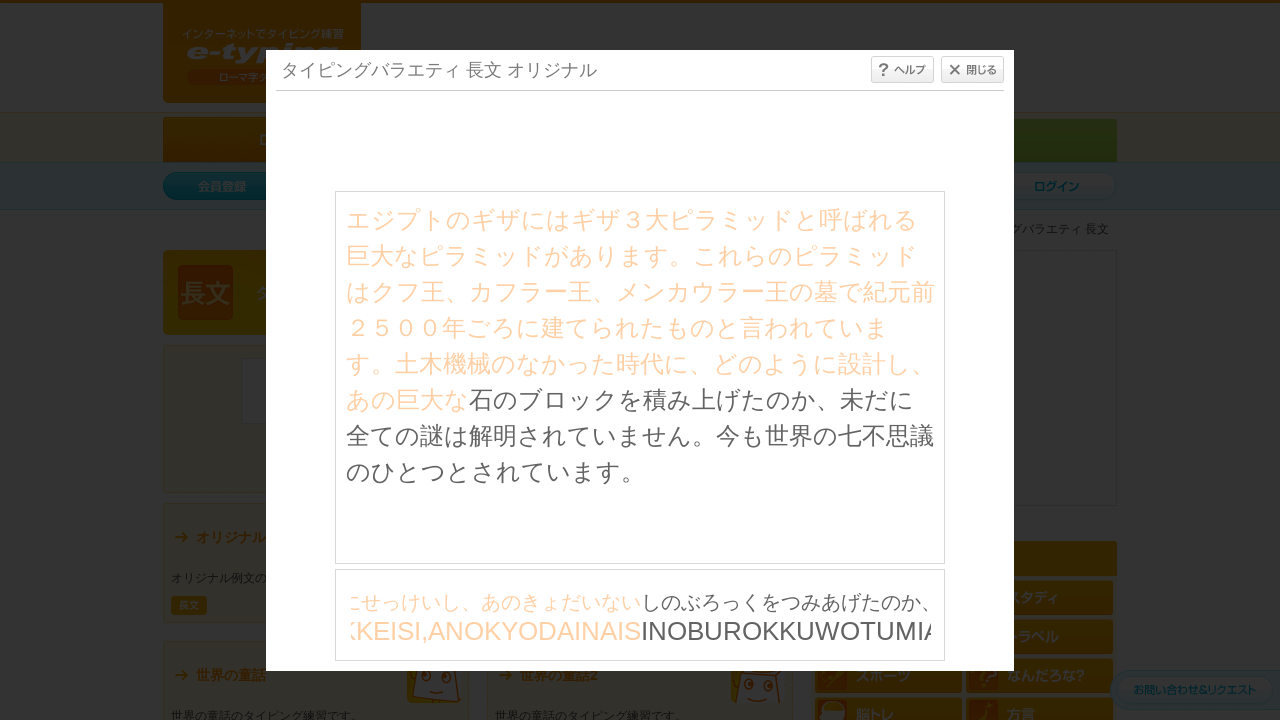

Waited 30ms before next keystroke
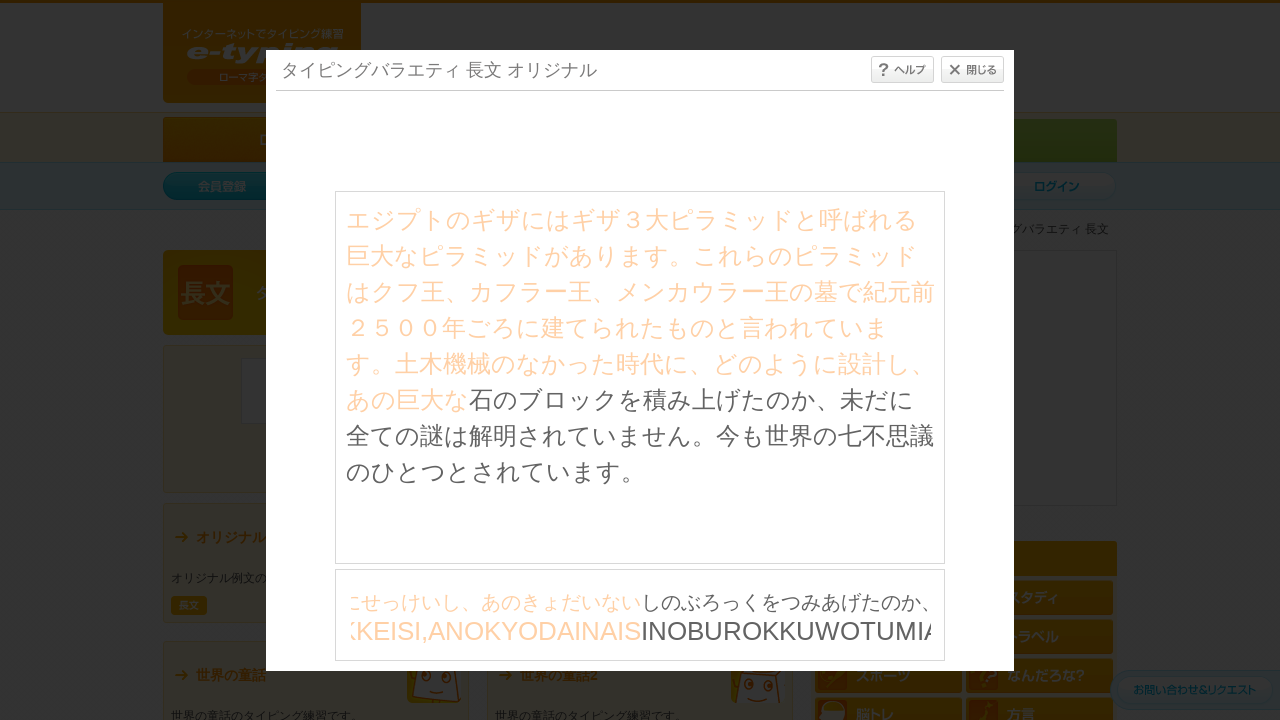

Typed character: 'I'
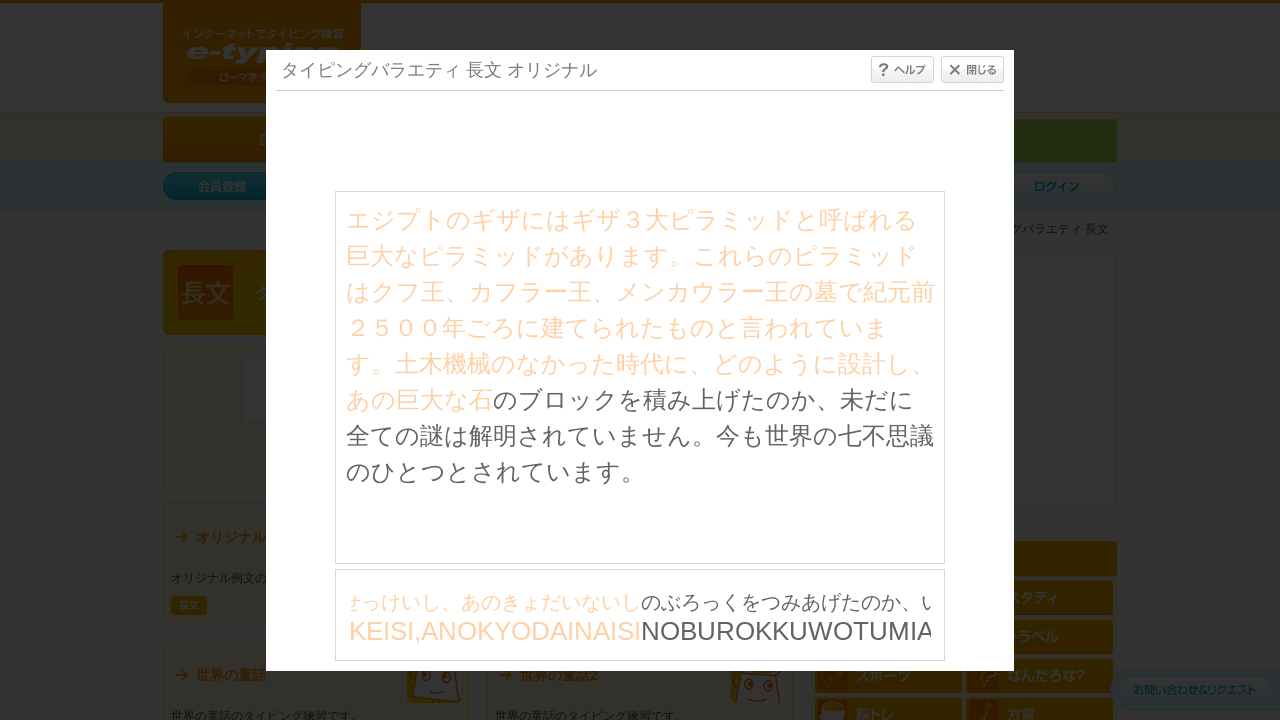

Waited 30ms before next keystroke
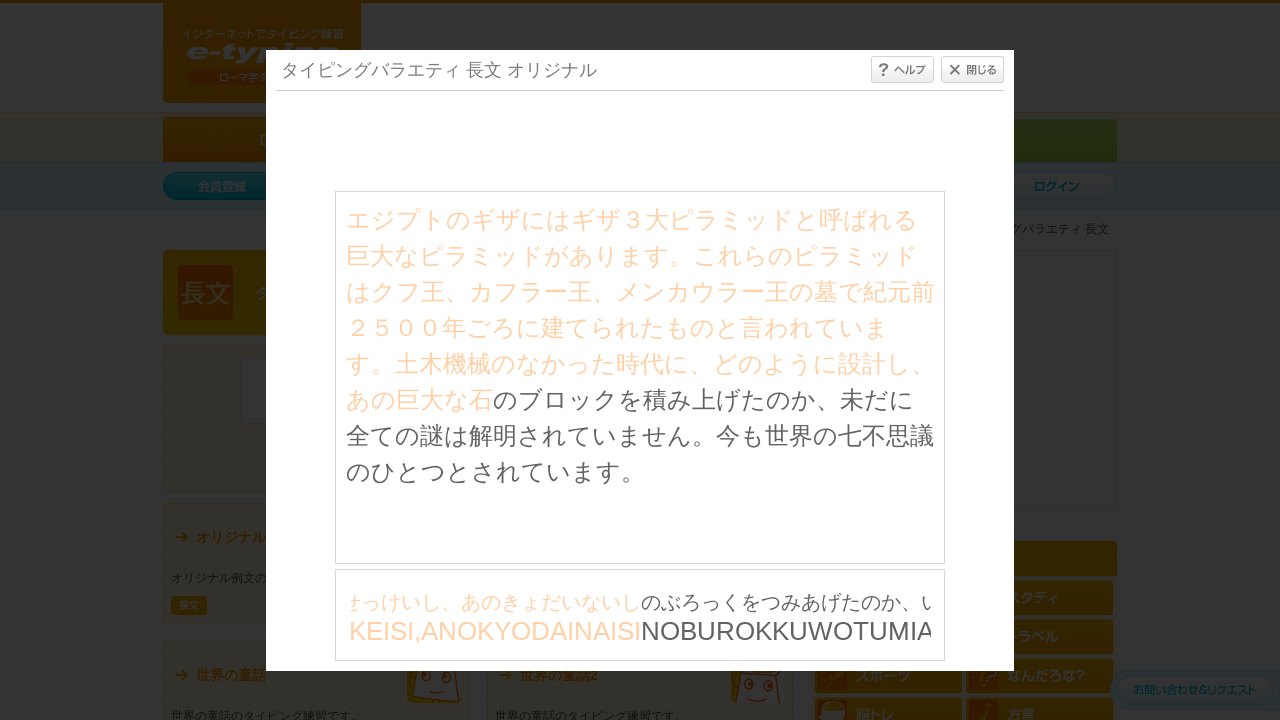

Typed character: 'N'
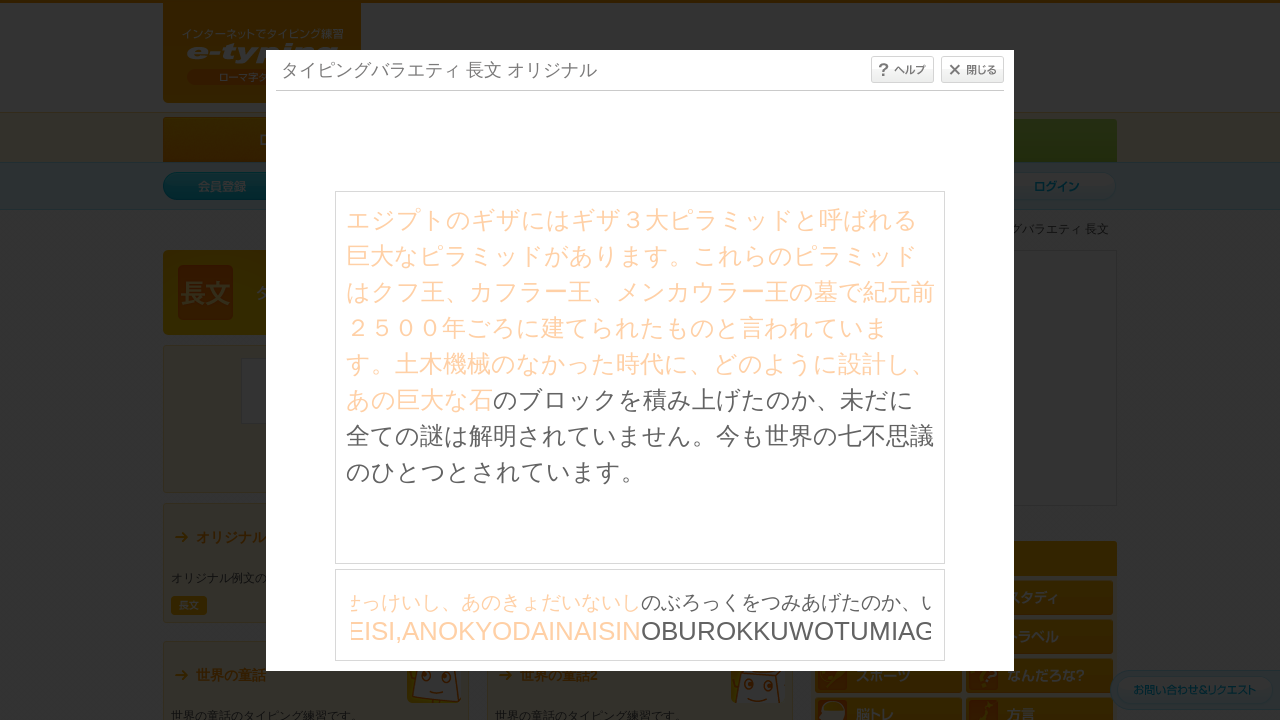

Waited 30ms before next keystroke
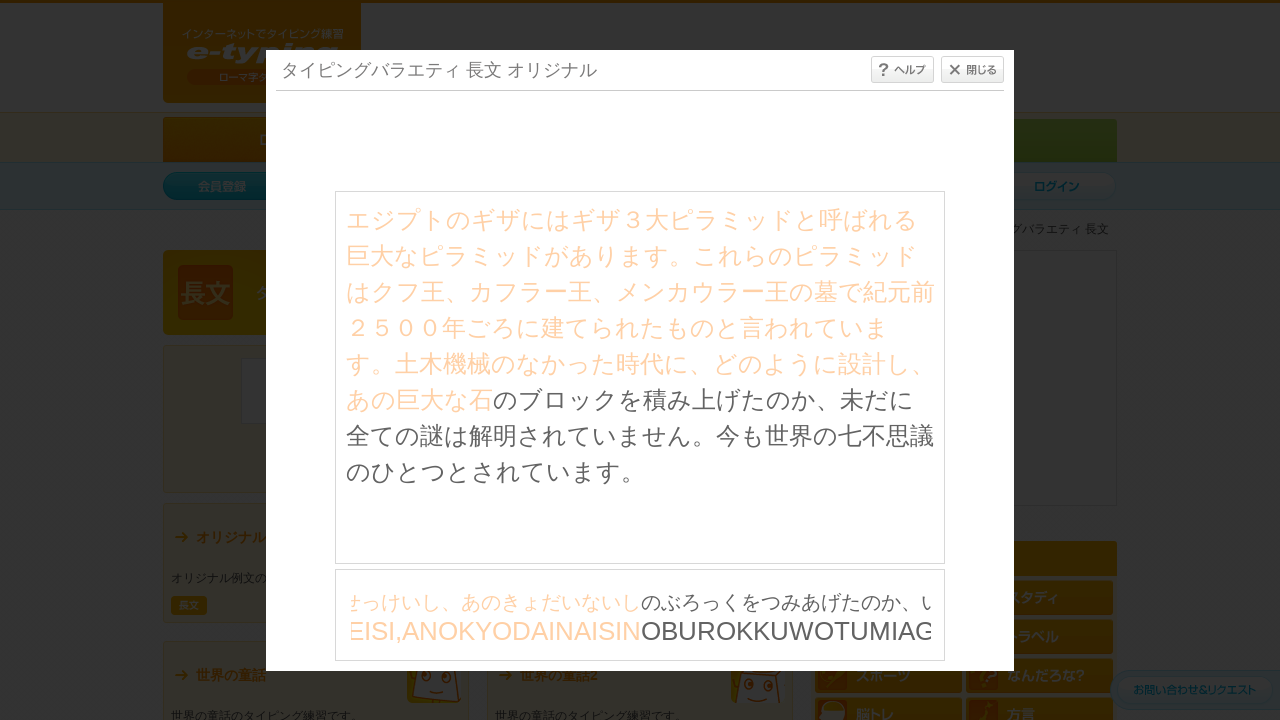

Typed character: 'O'
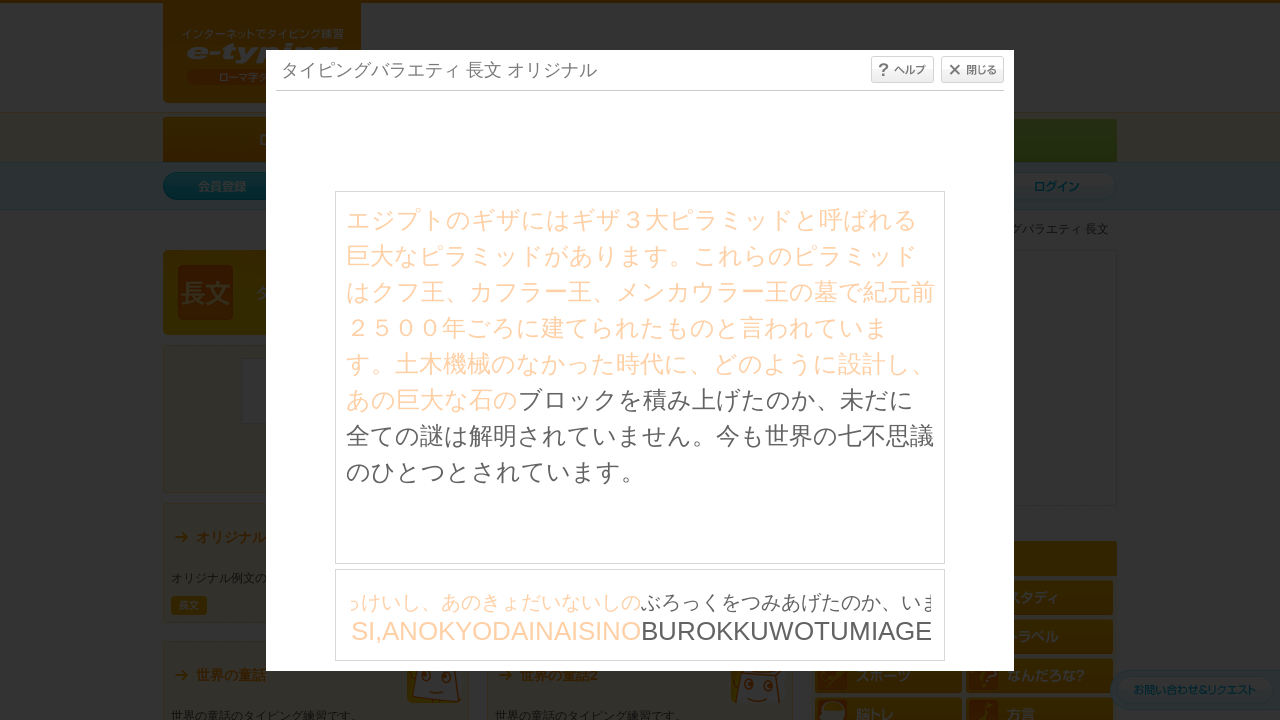

Waited 30ms before next keystroke
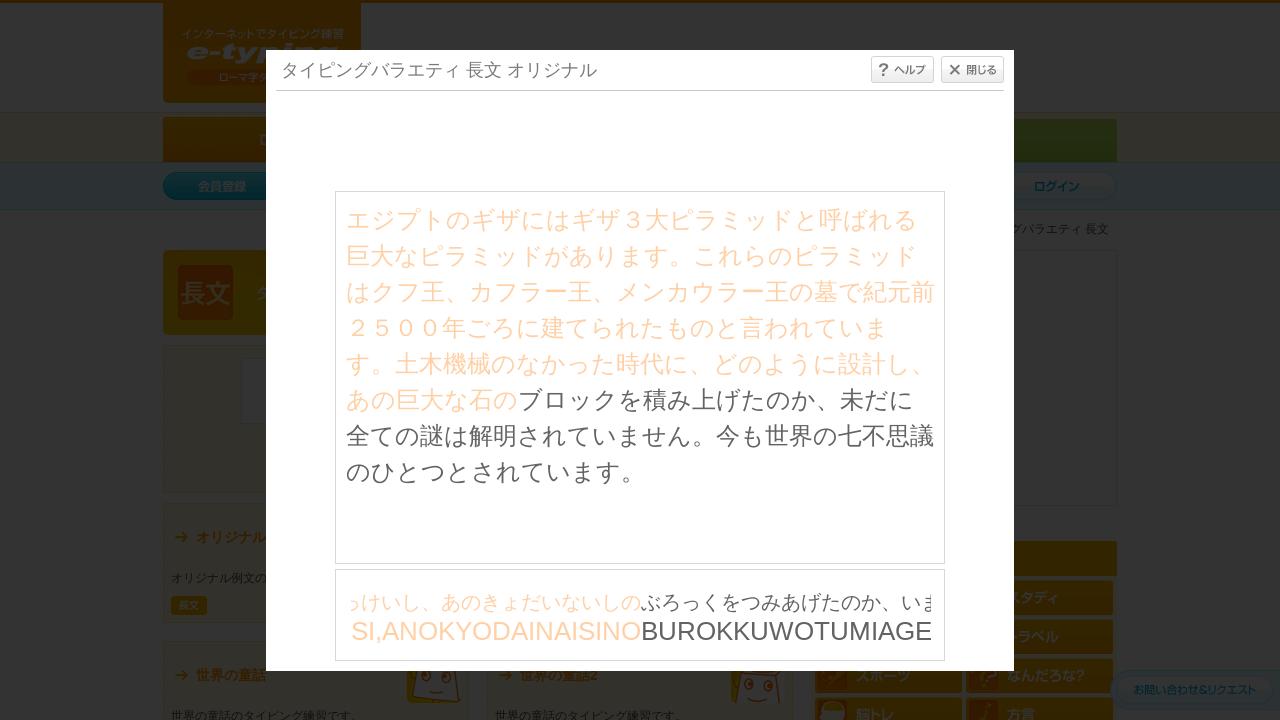

Typed character: 'B'
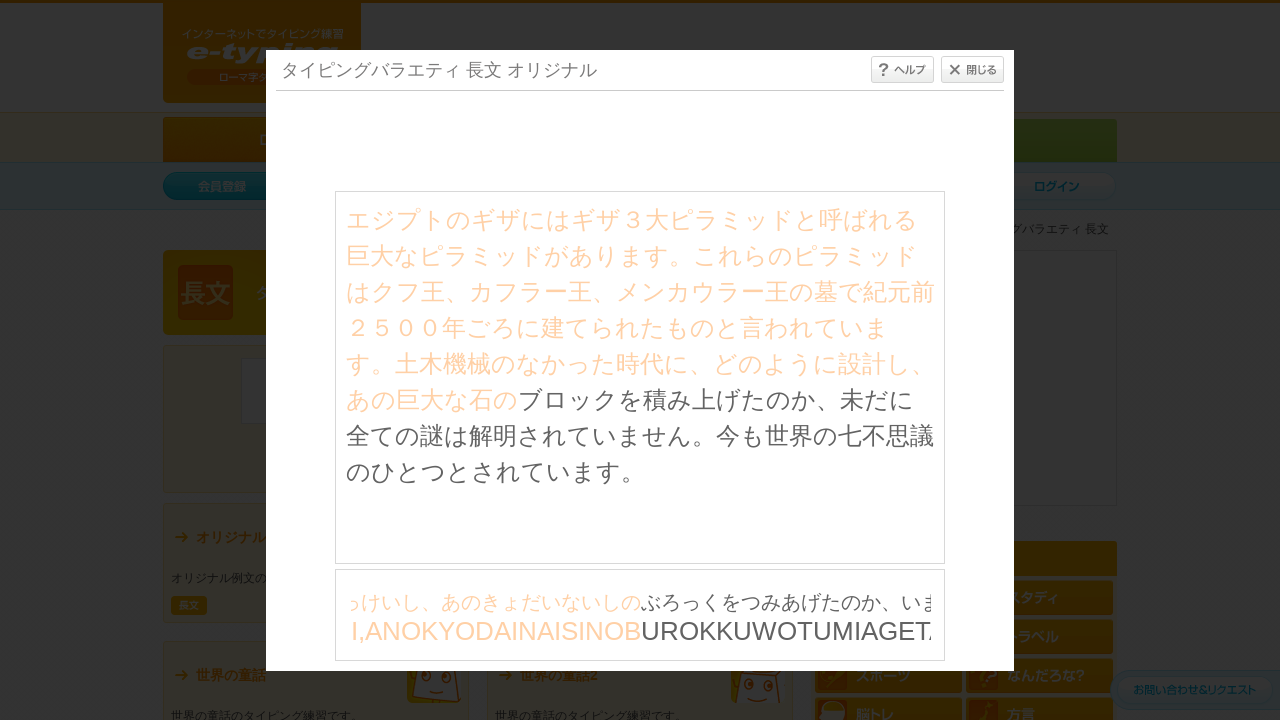

Waited 30ms before next keystroke
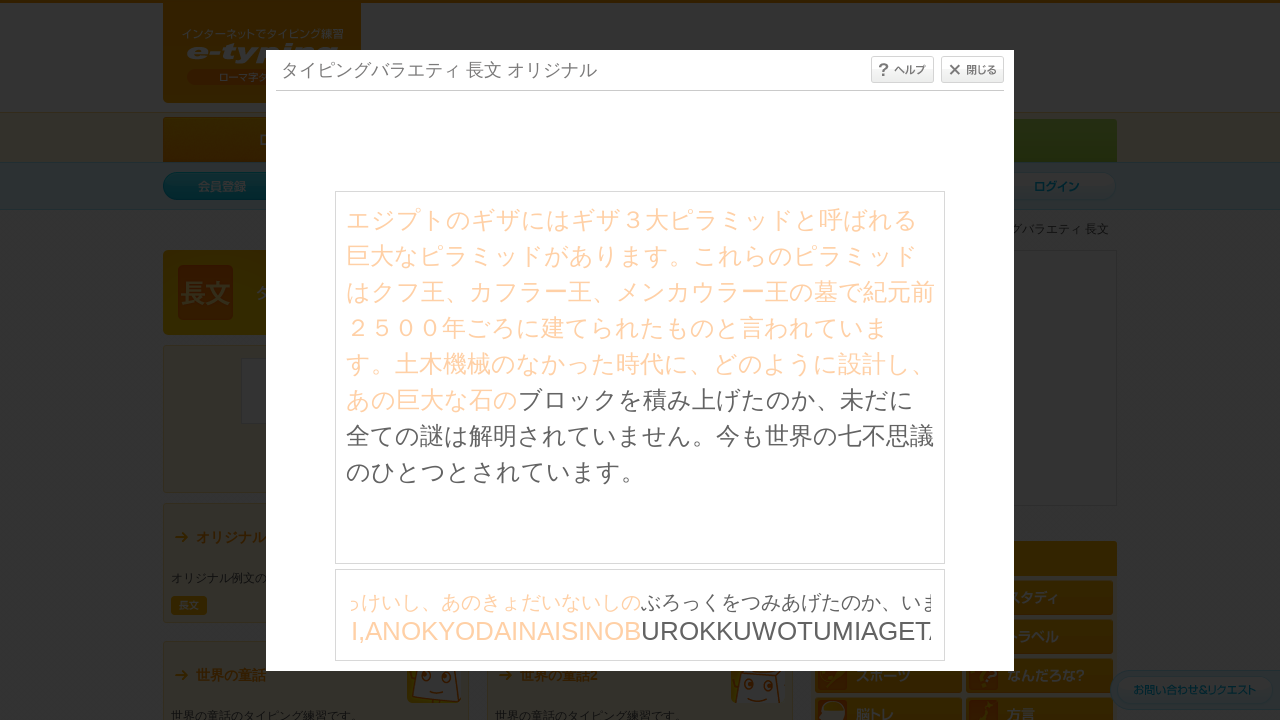

Typed character: 'U'
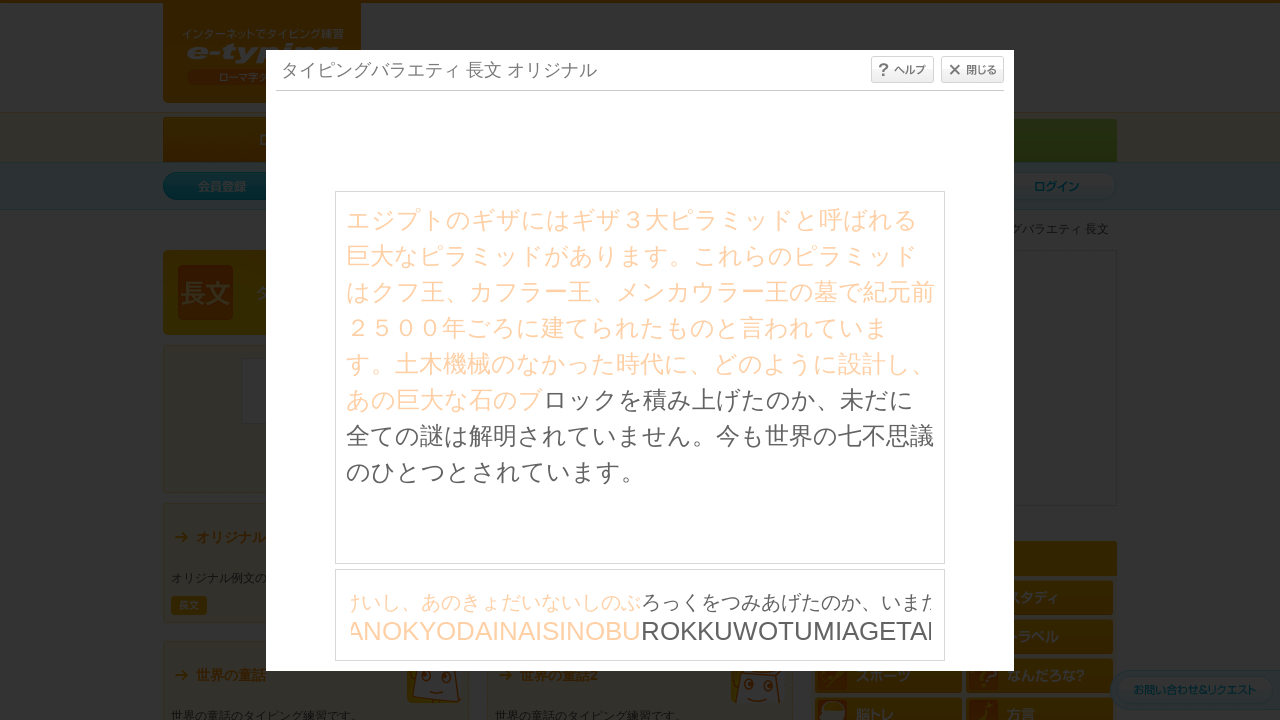

Waited 30ms before next keystroke
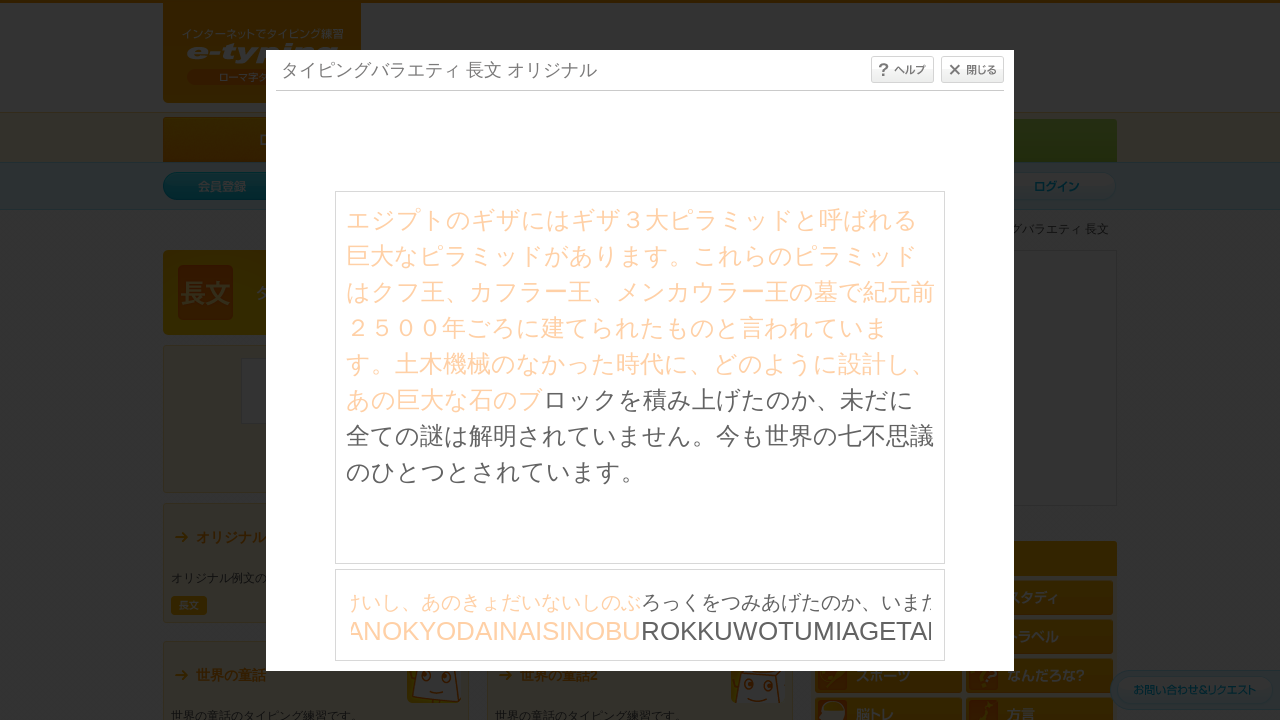

Typed character: 'R'
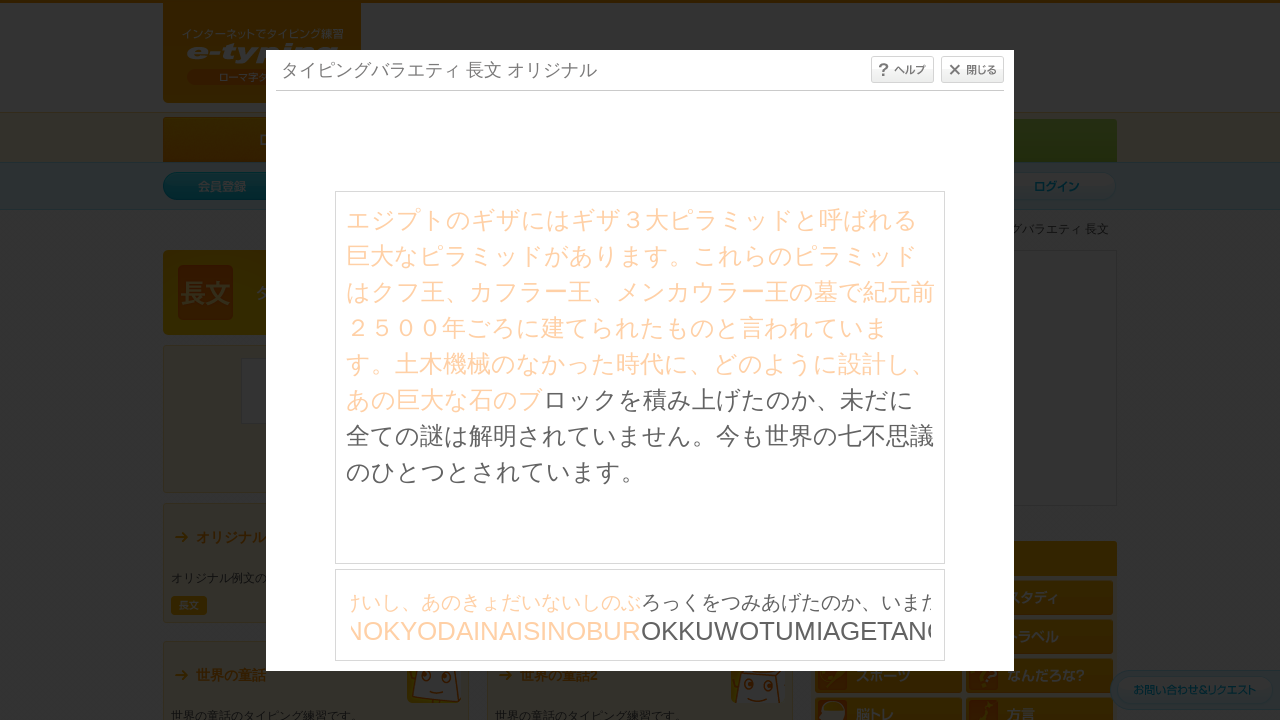

Waited 30ms before next keystroke
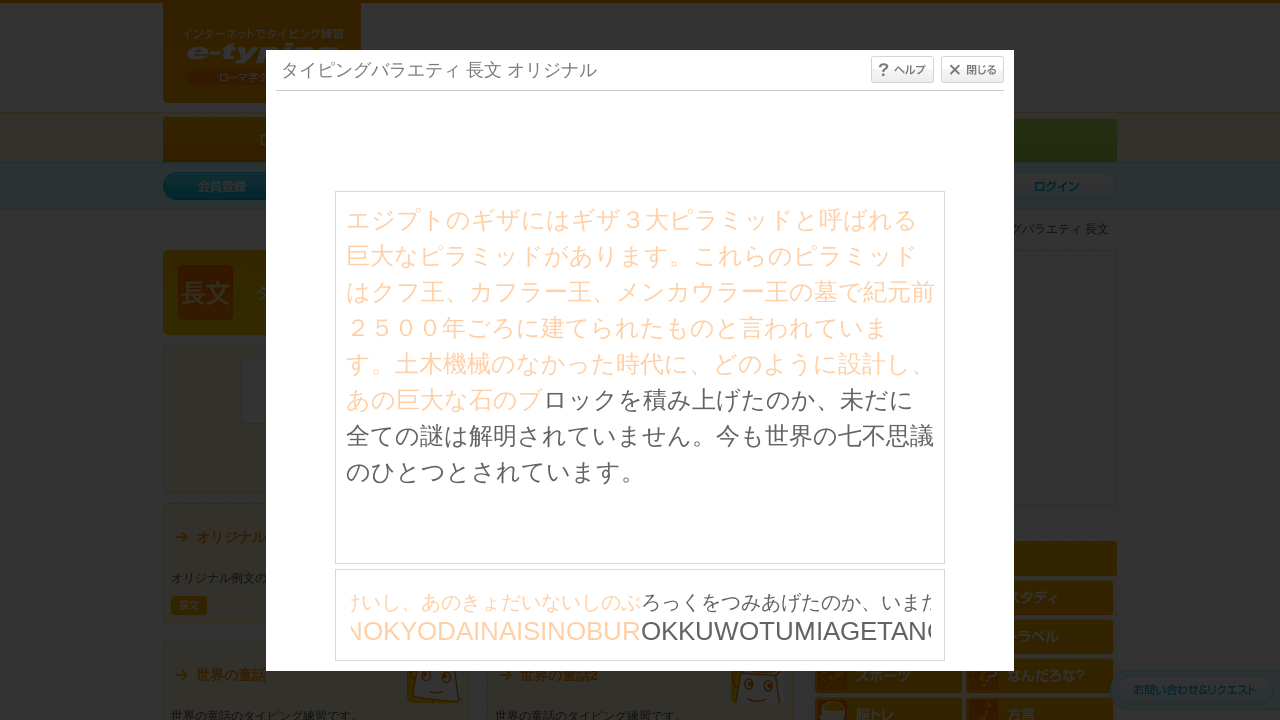

Typed character: 'O'
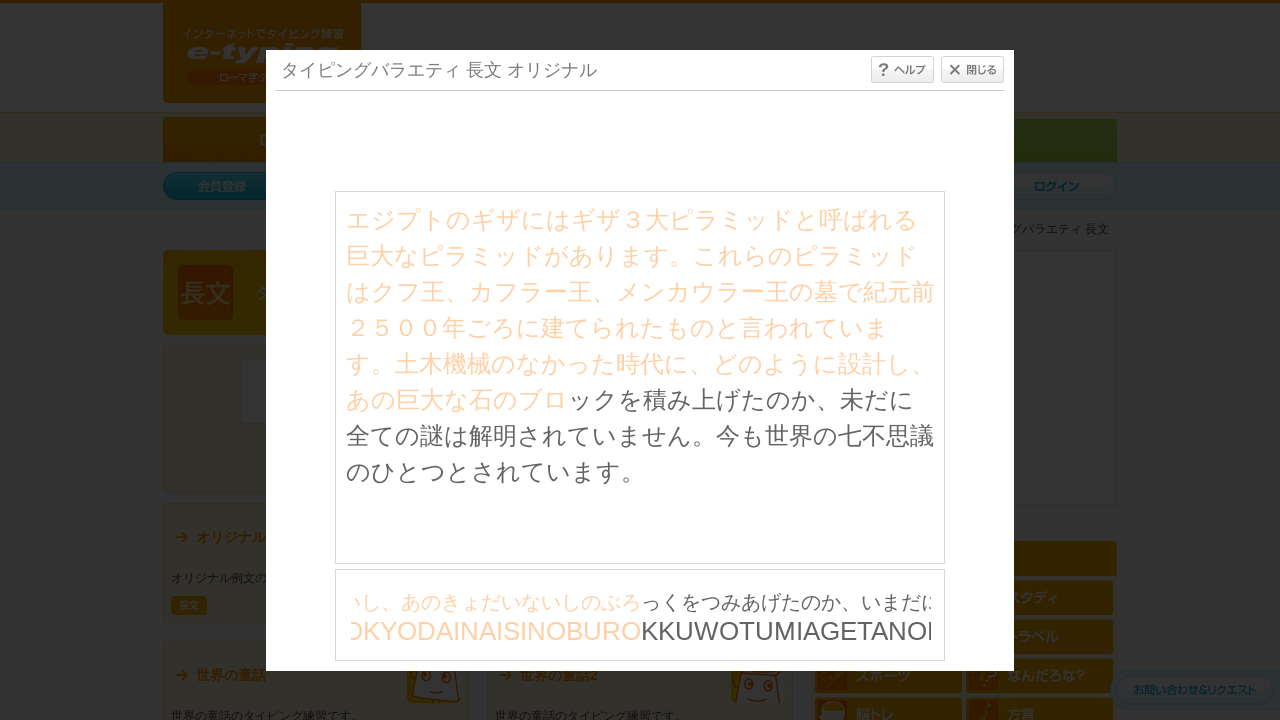

Waited 30ms before next keystroke
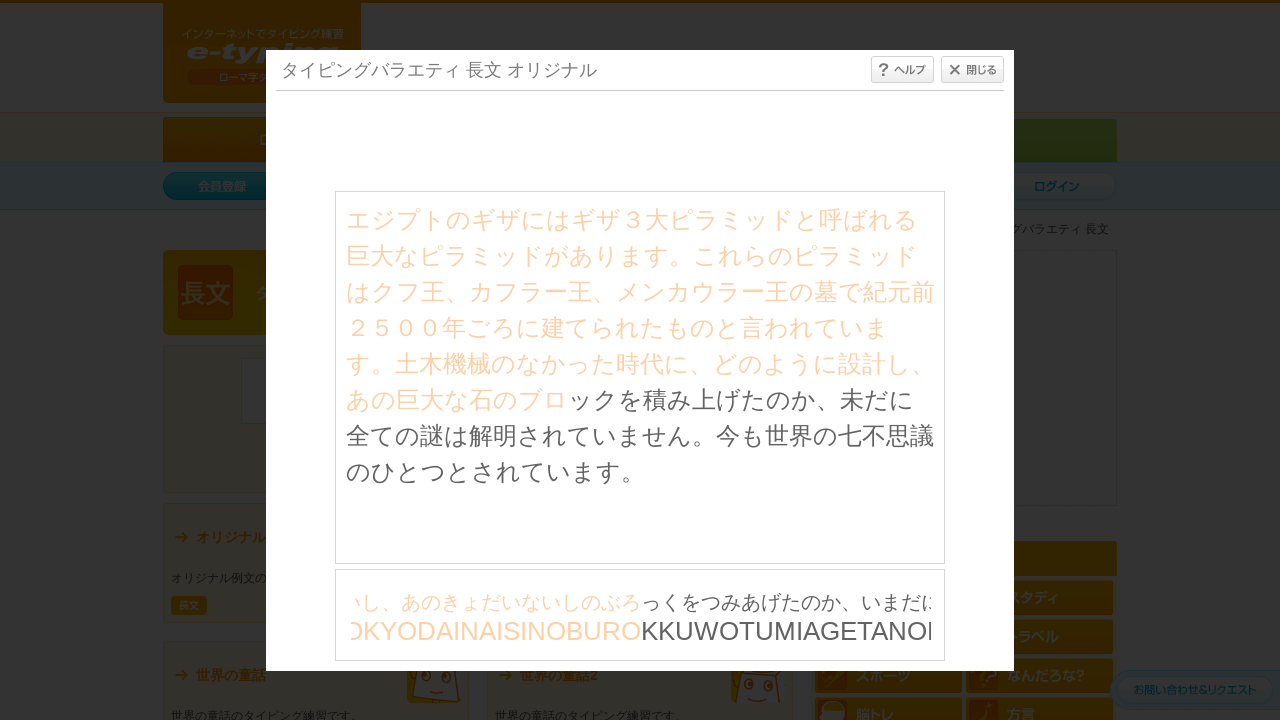

Typed character: 'K'
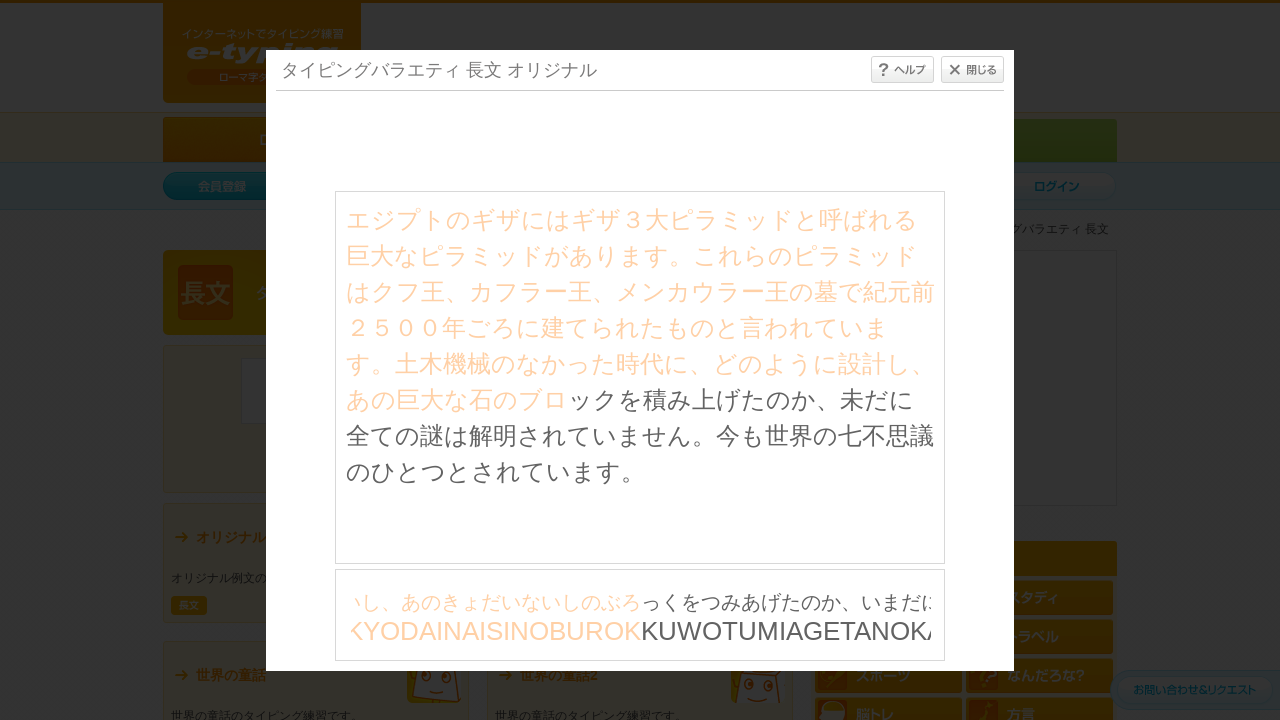

Waited 30ms before next keystroke
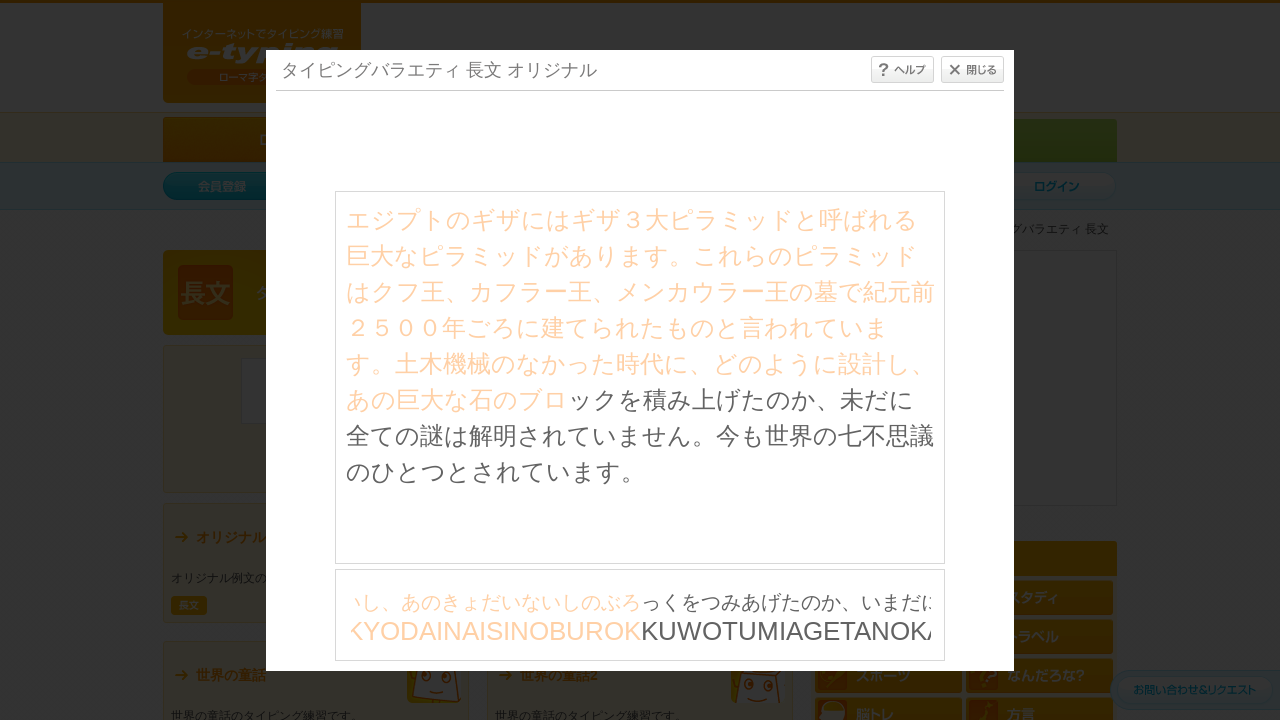

Typed character: 'K'
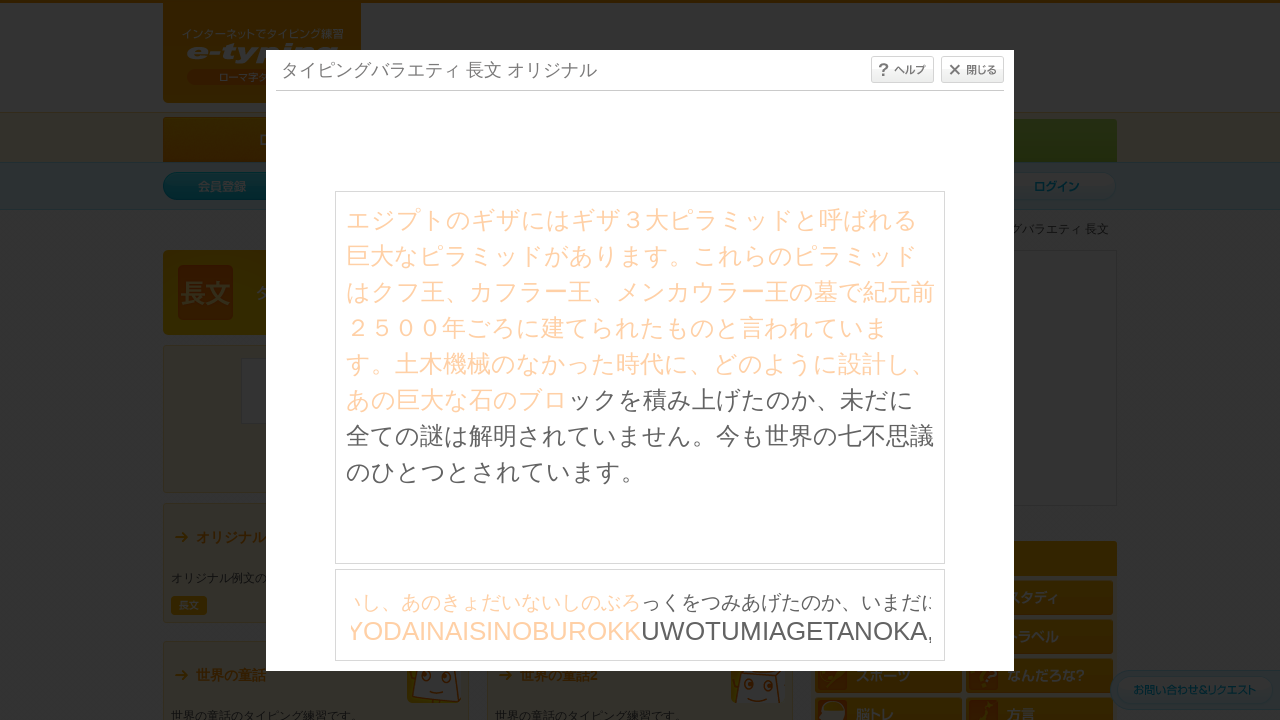

Waited 30ms before next keystroke
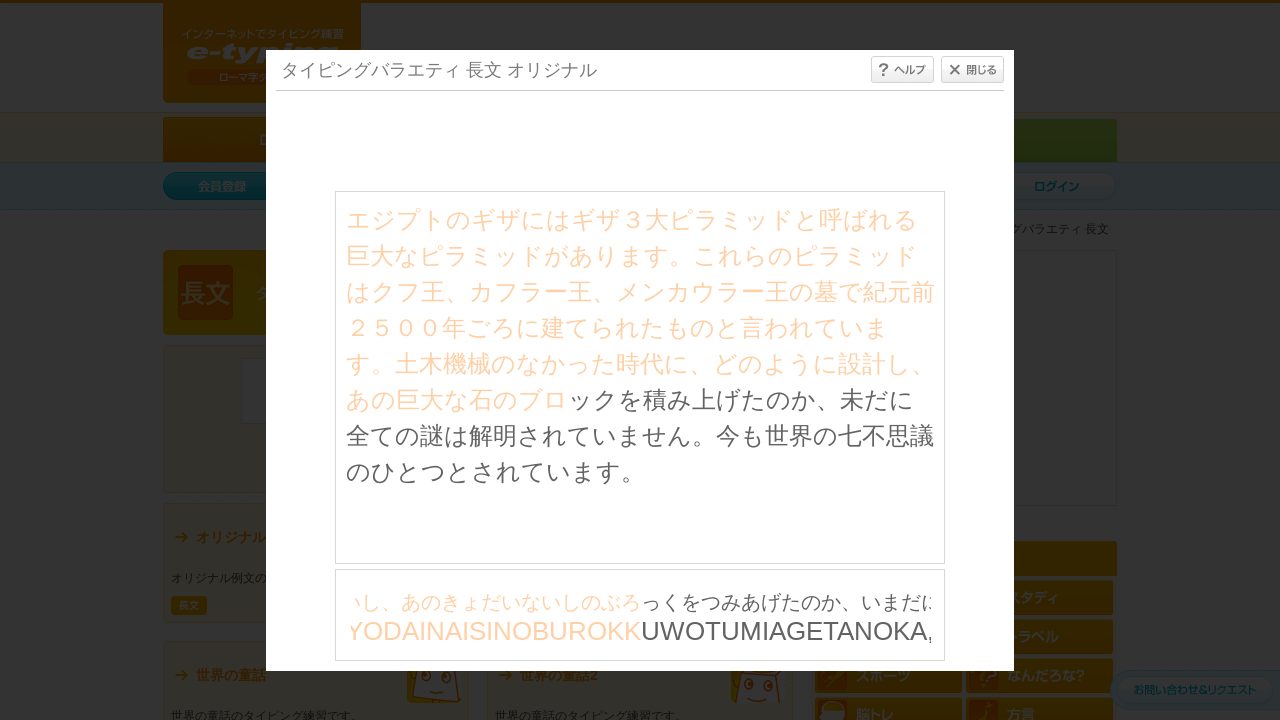

Typed character: 'U'
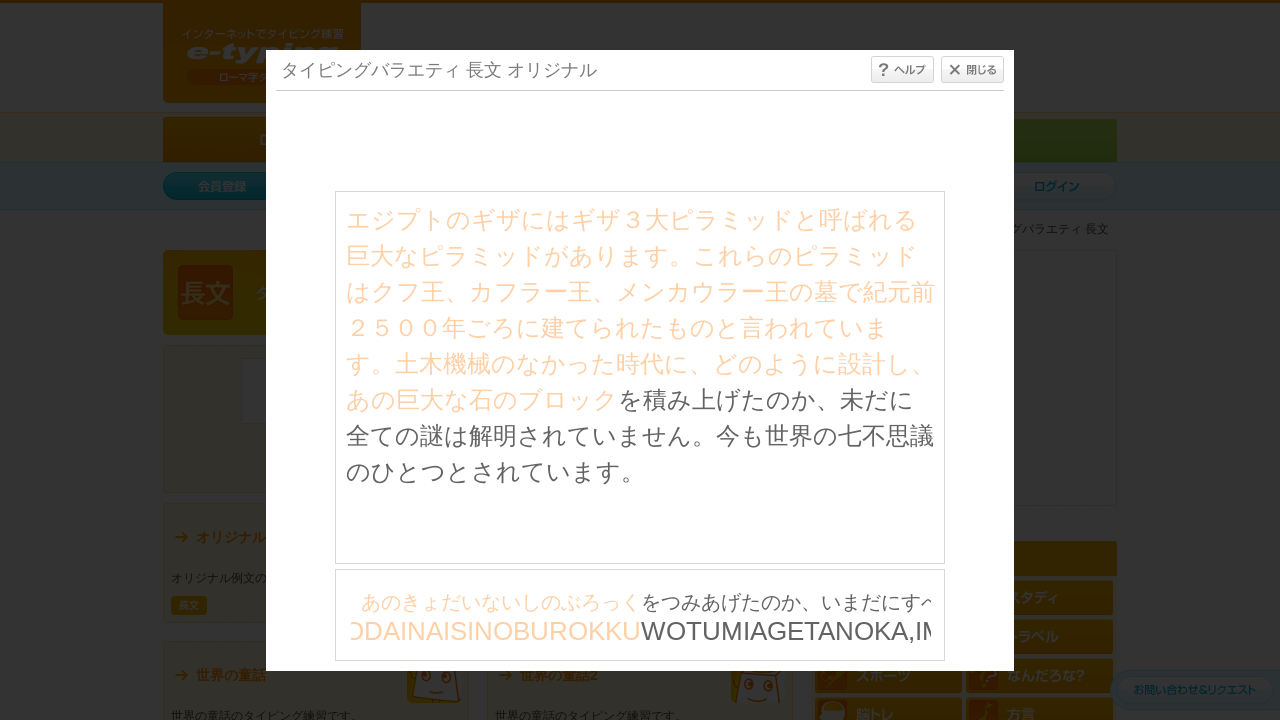

Waited 30ms before next keystroke
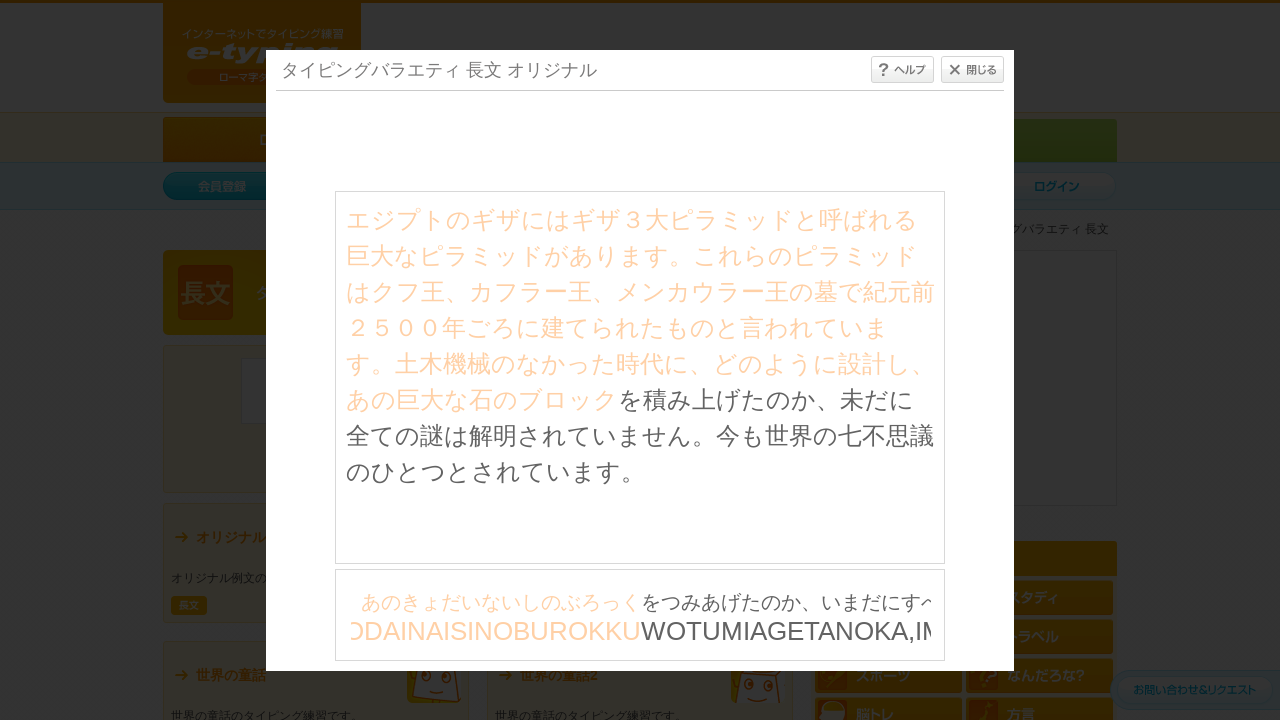

Typed character: 'W'
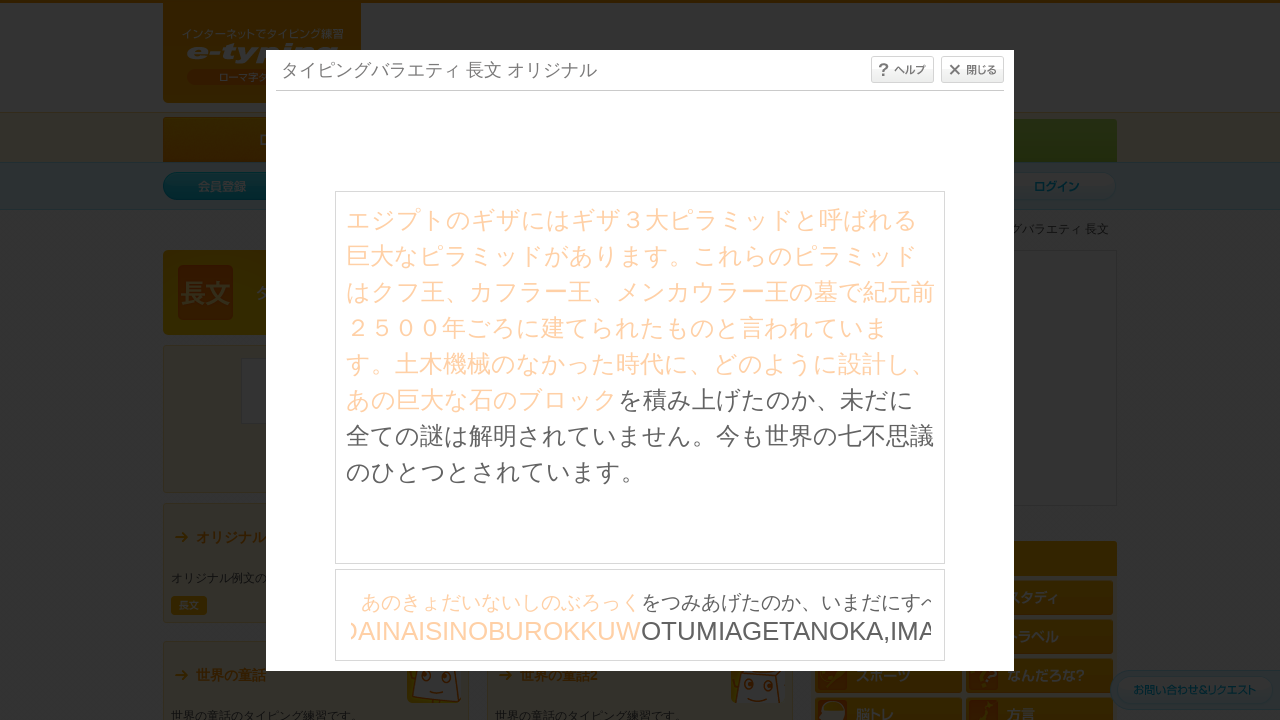

Waited 30ms before next keystroke
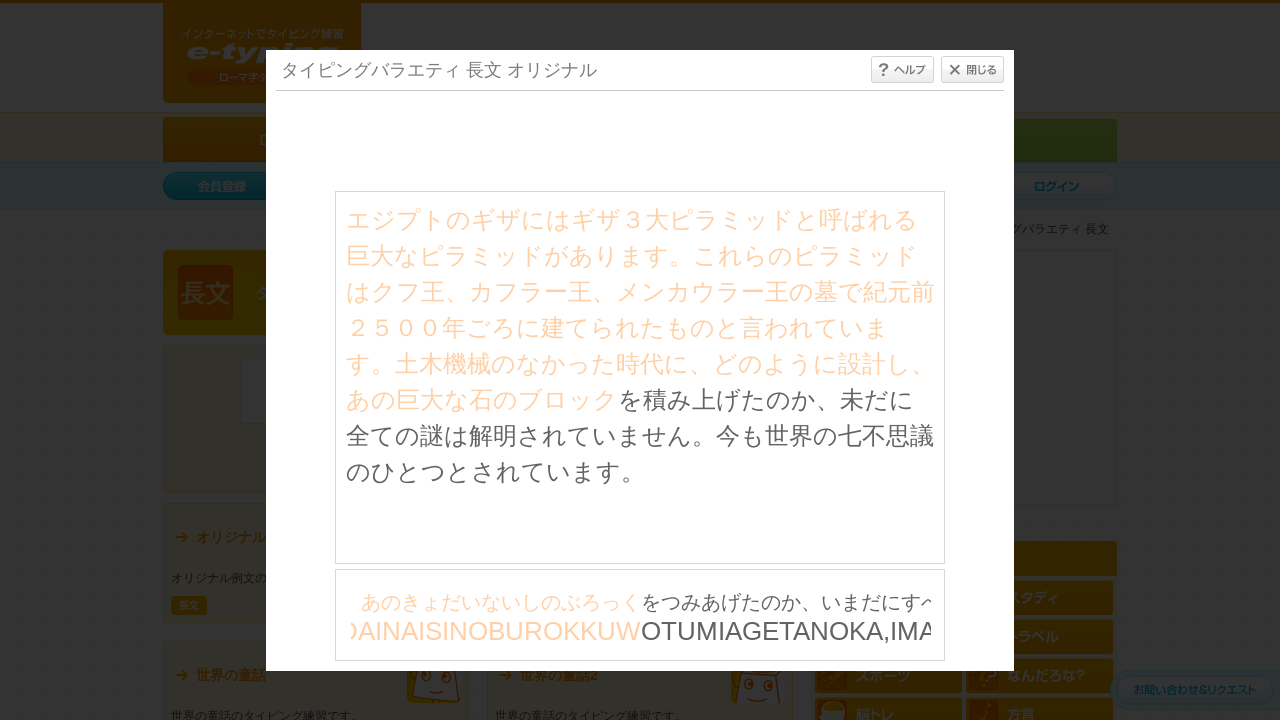

Typed character: 'O'
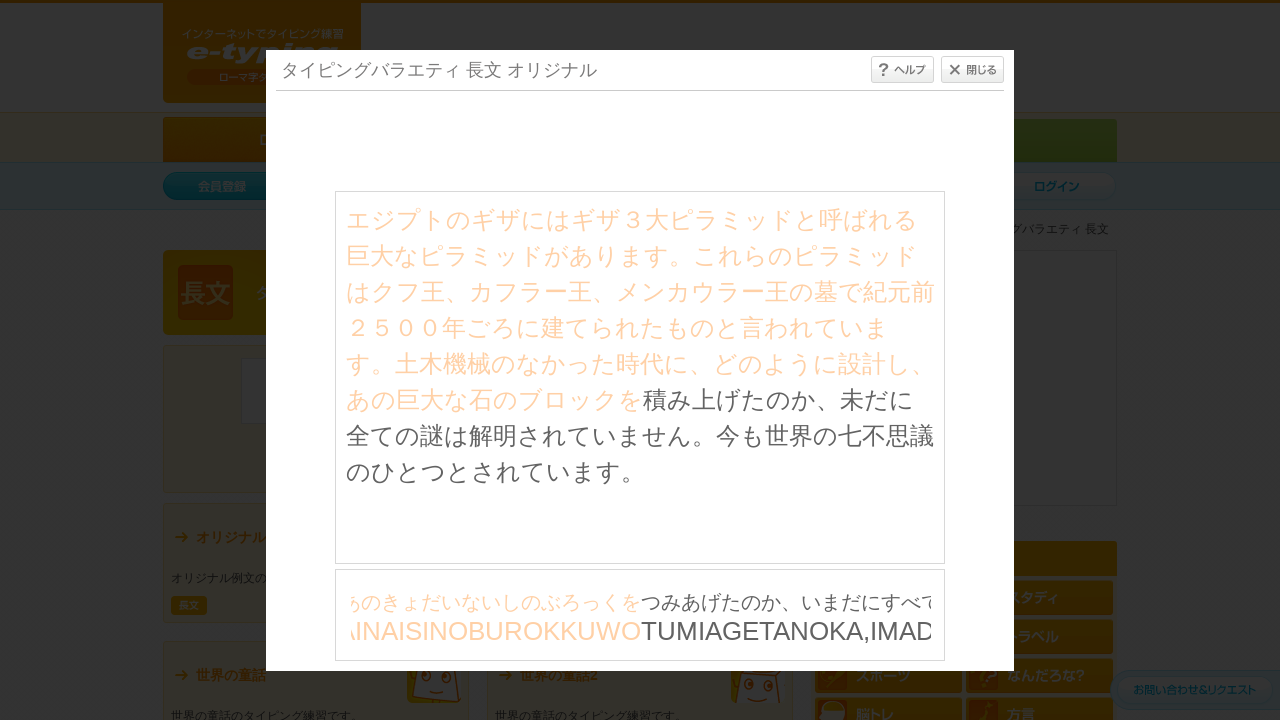

Waited 30ms before next keystroke
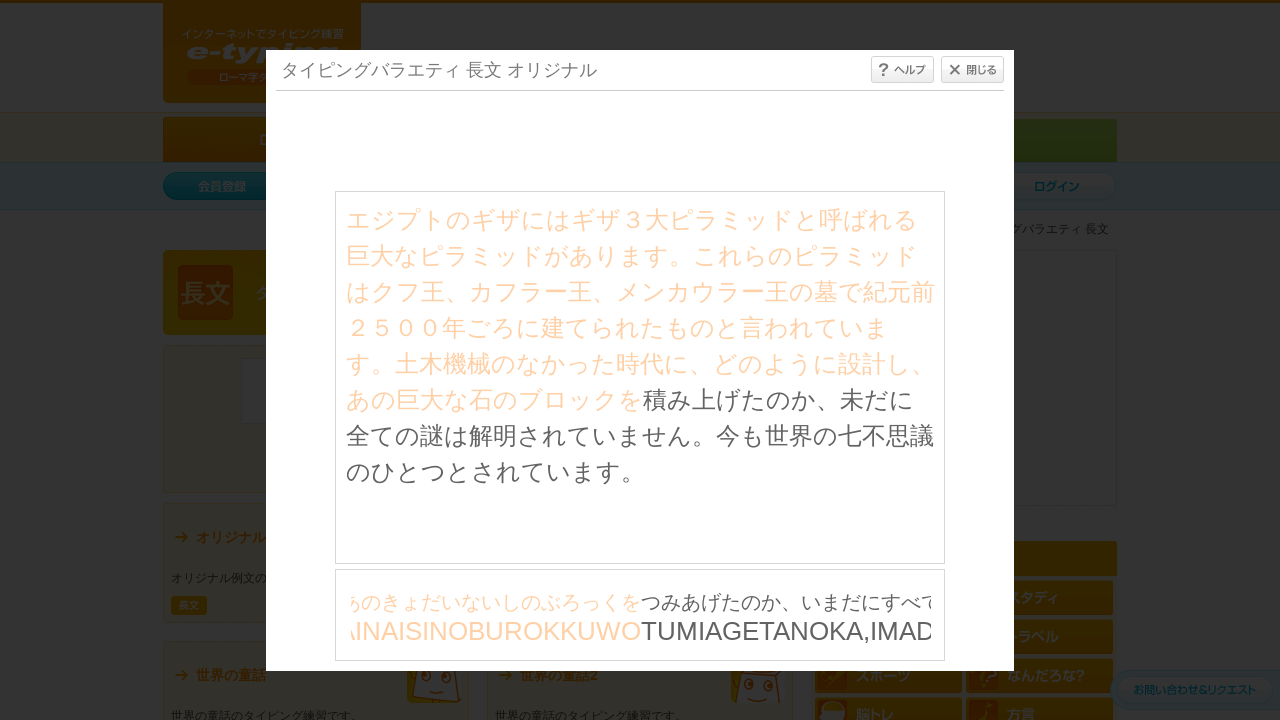

Typed character: 'T'
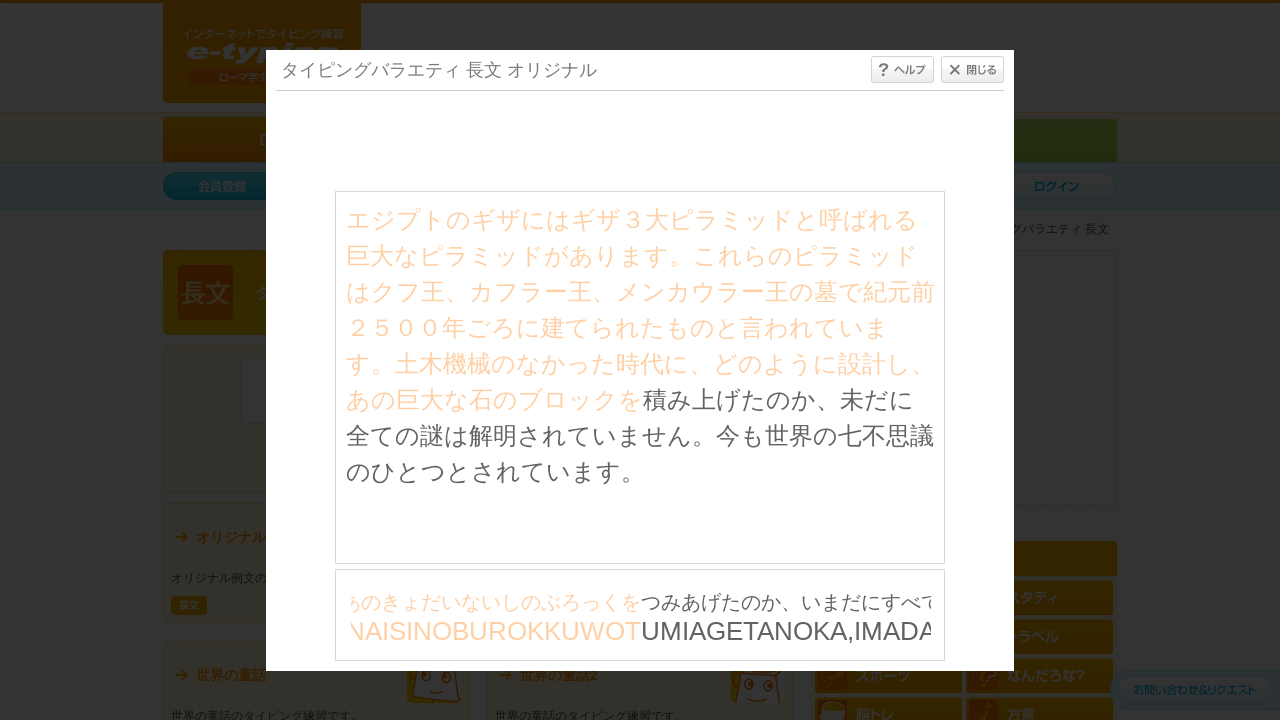

Waited 30ms before next keystroke
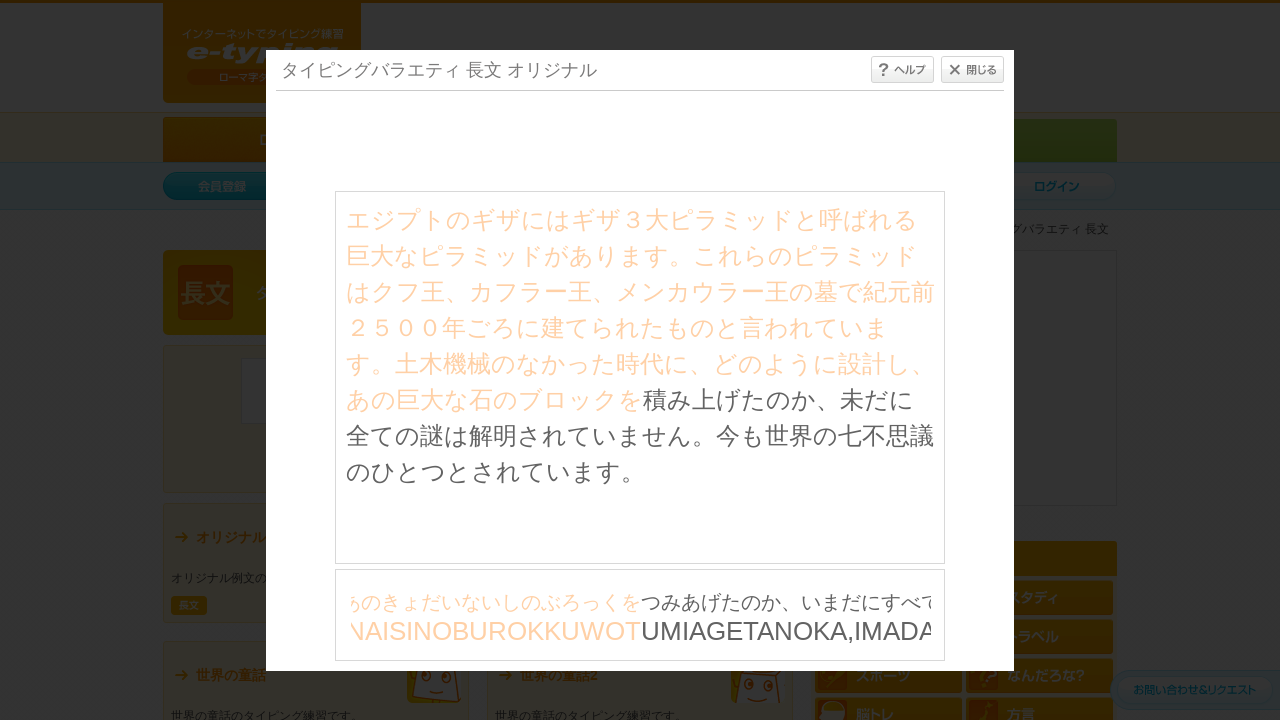

Typed character: 'U'
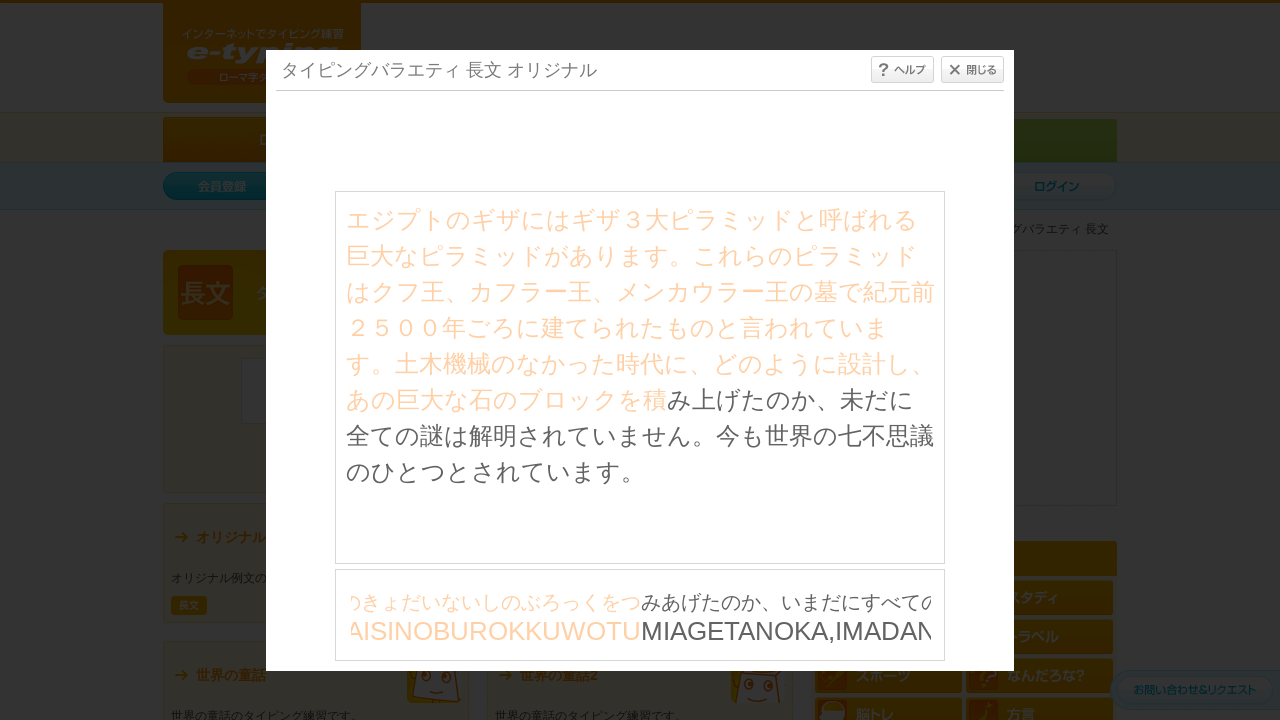

Waited 30ms before next keystroke
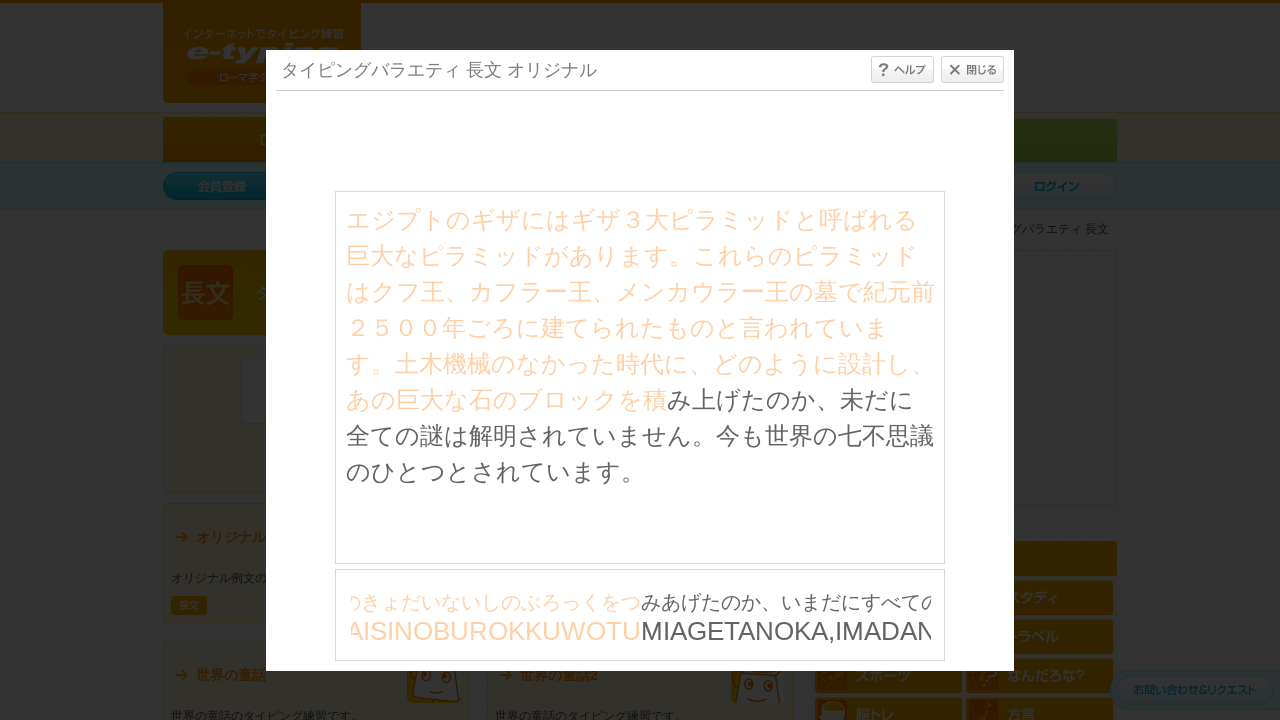

Typed character: 'M'
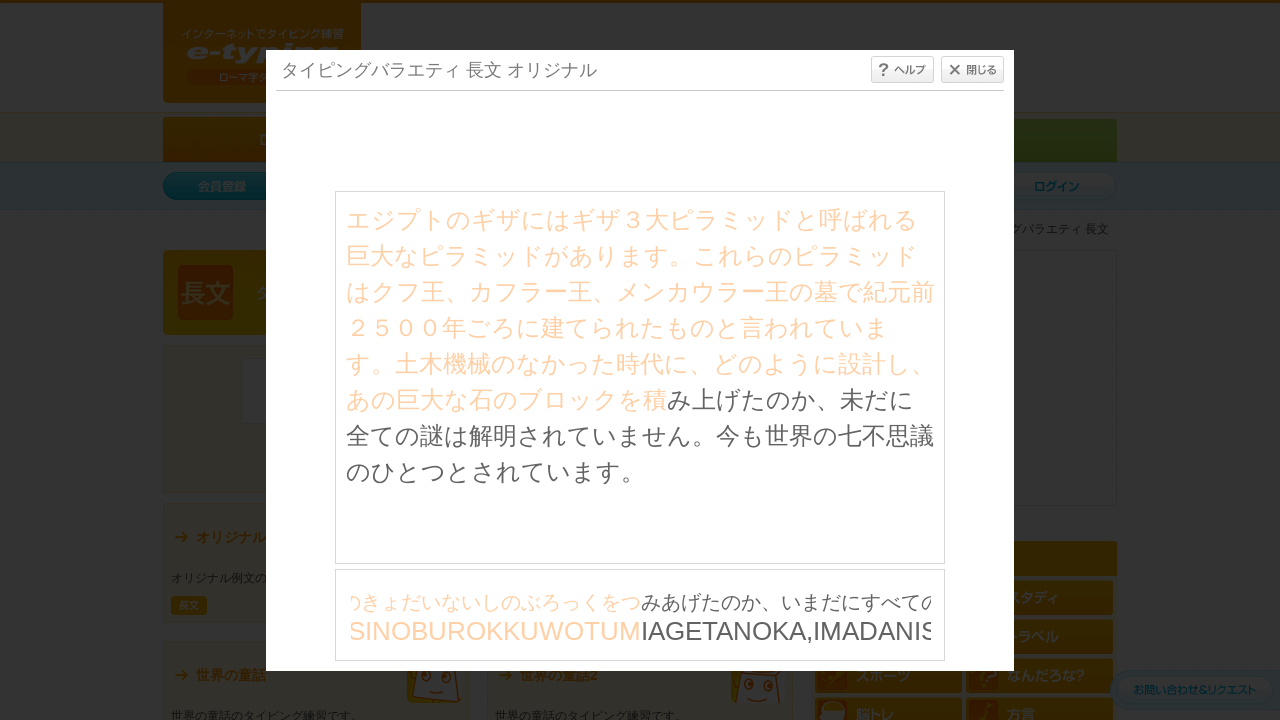

Waited 30ms before next keystroke
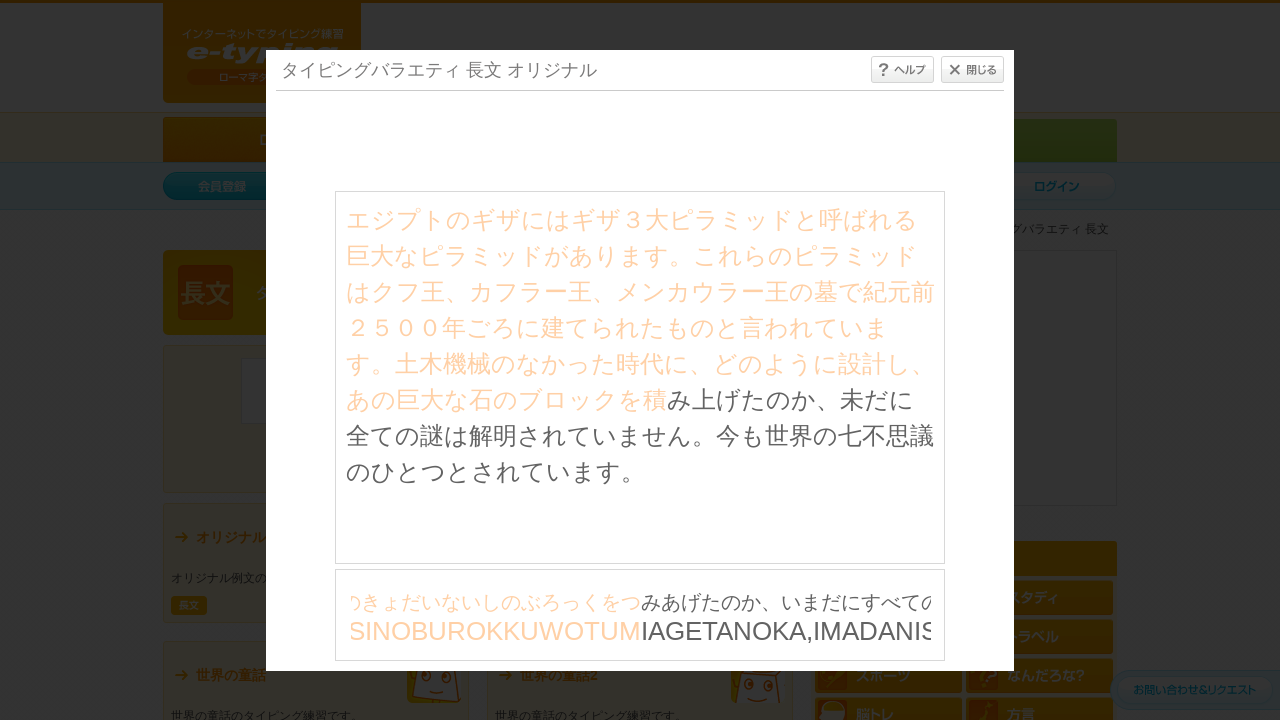

Typed character: 'I'
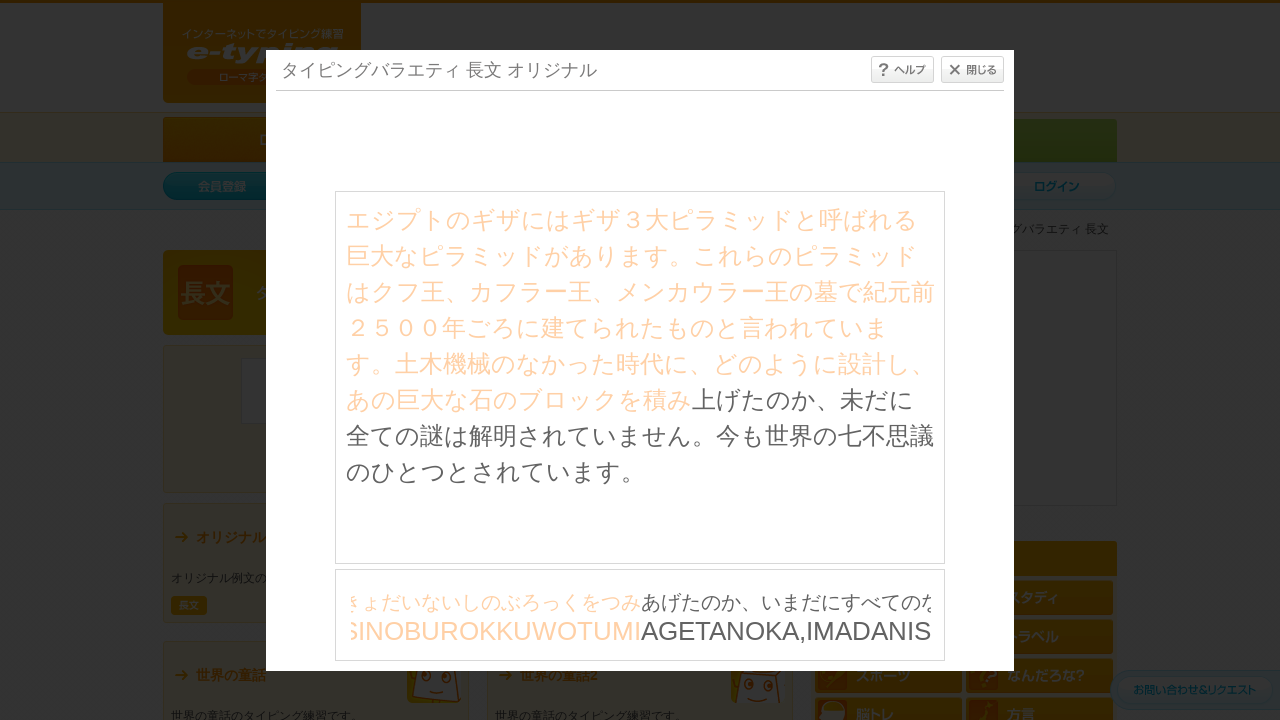

Waited 30ms before next keystroke
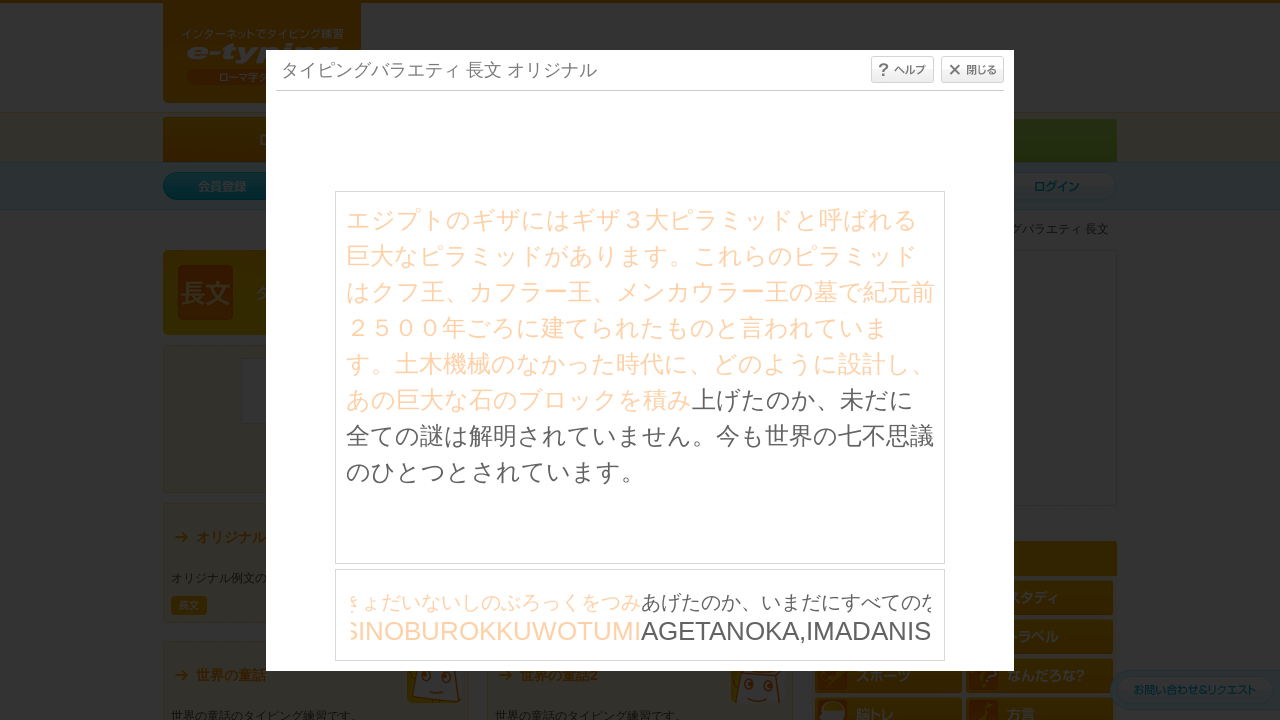

Typed character: 'A'
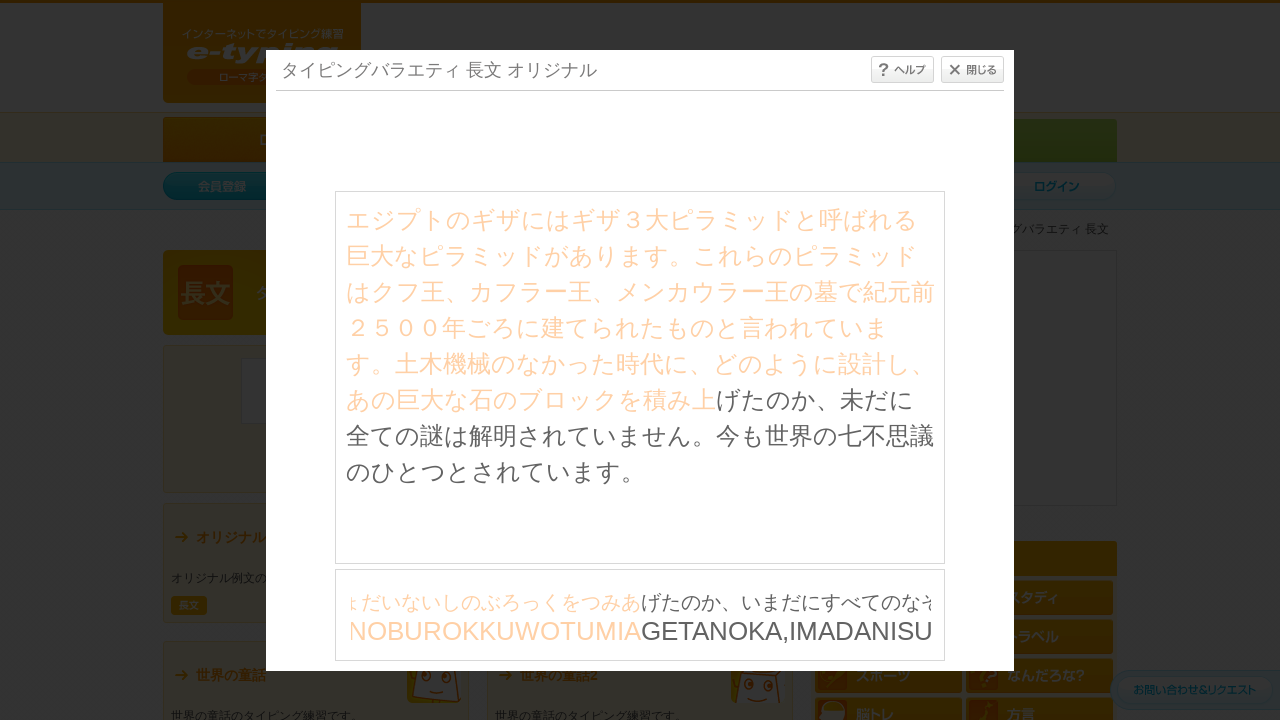

Waited 30ms before next keystroke
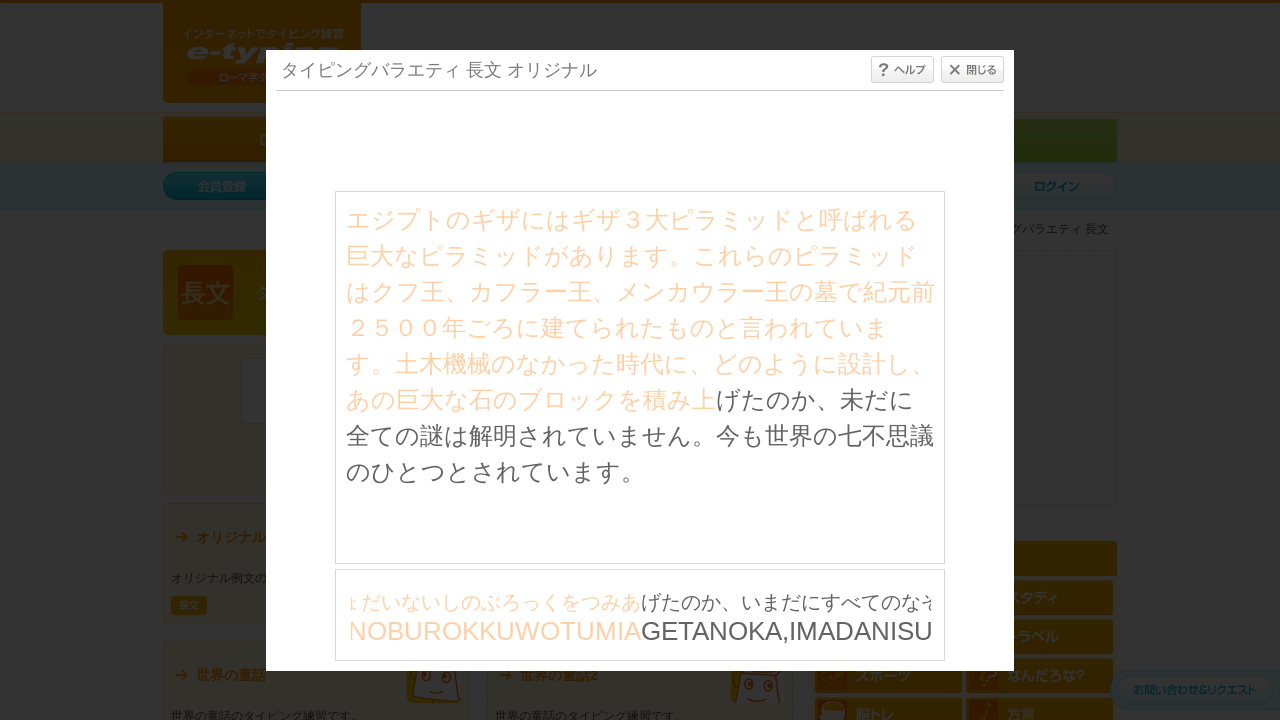

Typed character: 'G'
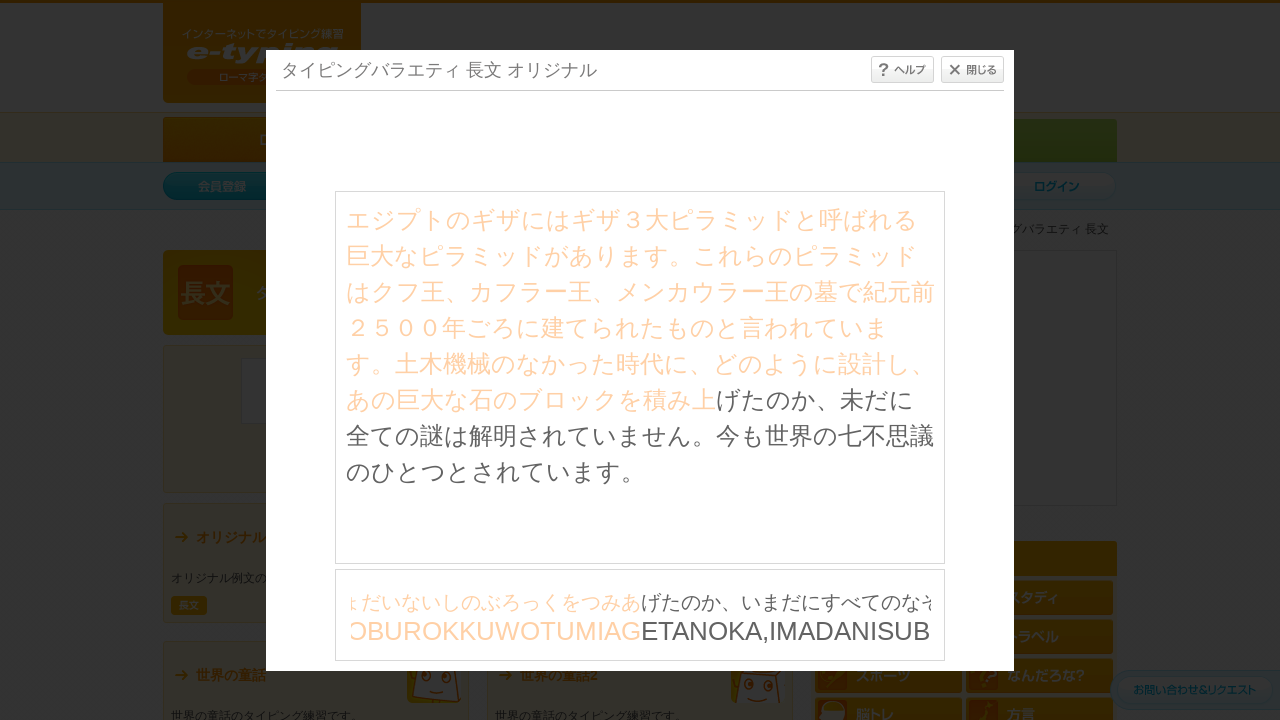

Waited 30ms before next keystroke
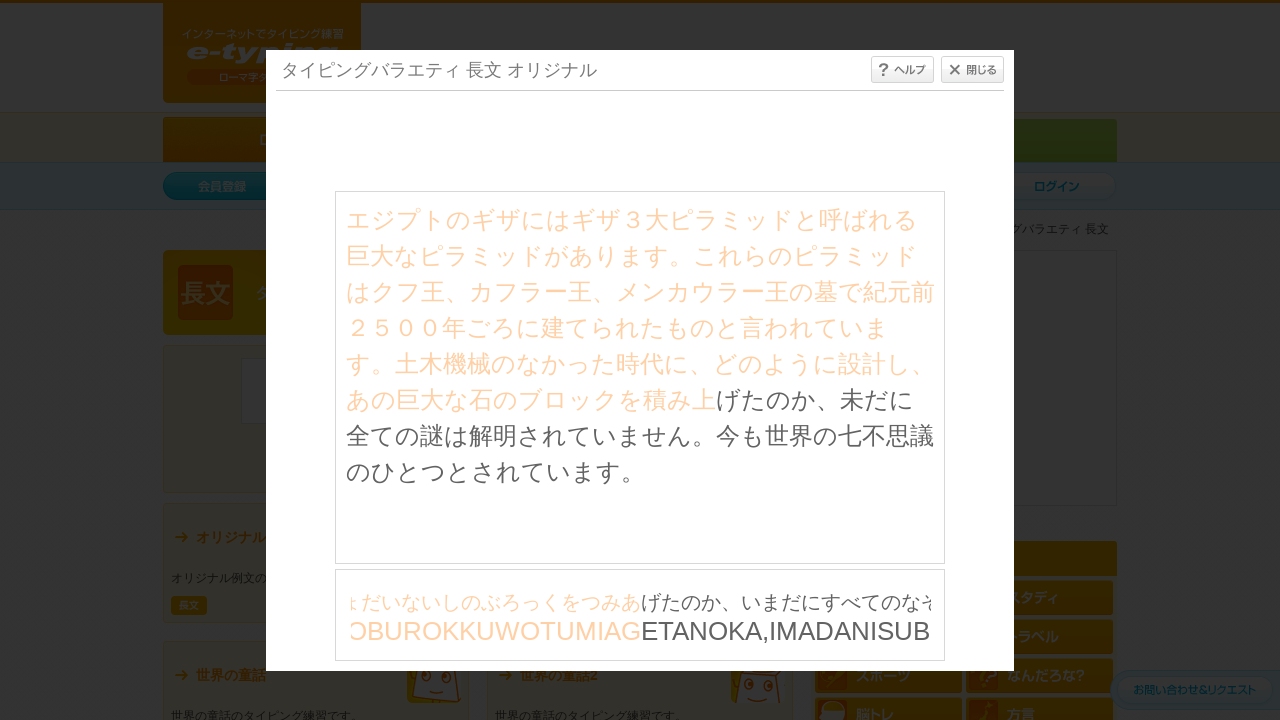

Typed character: 'E'
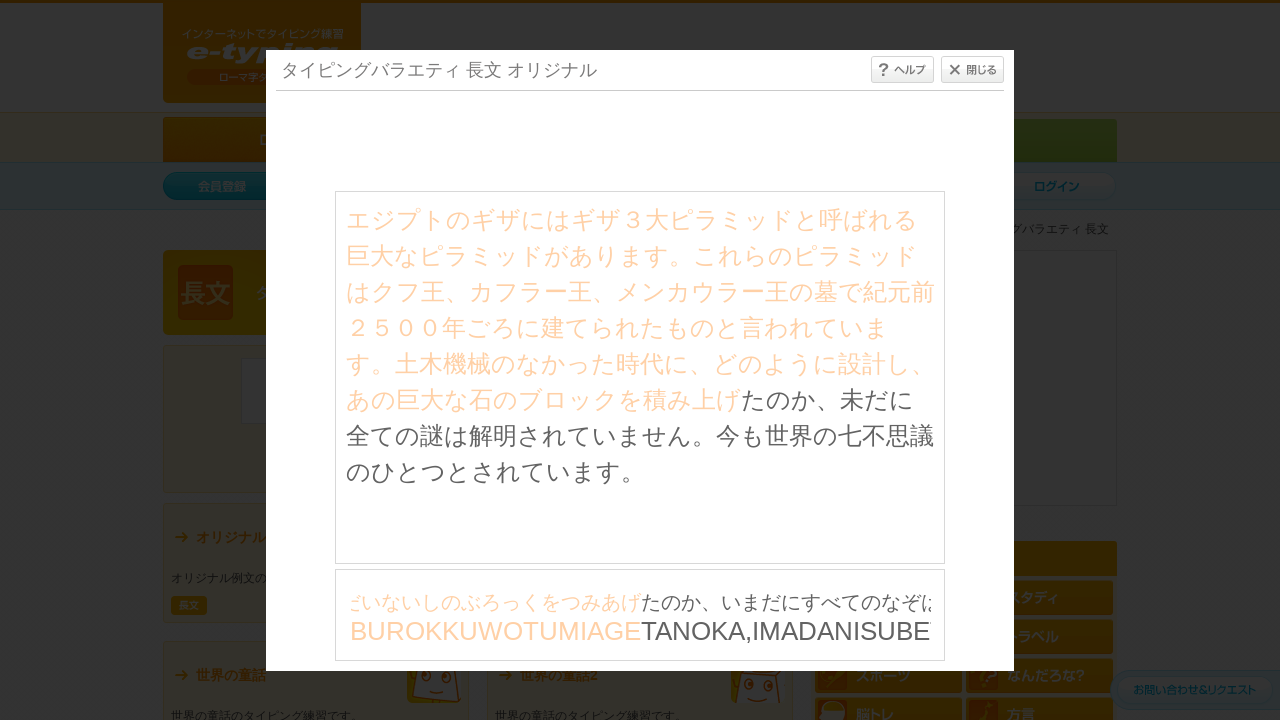

Waited 30ms before next keystroke
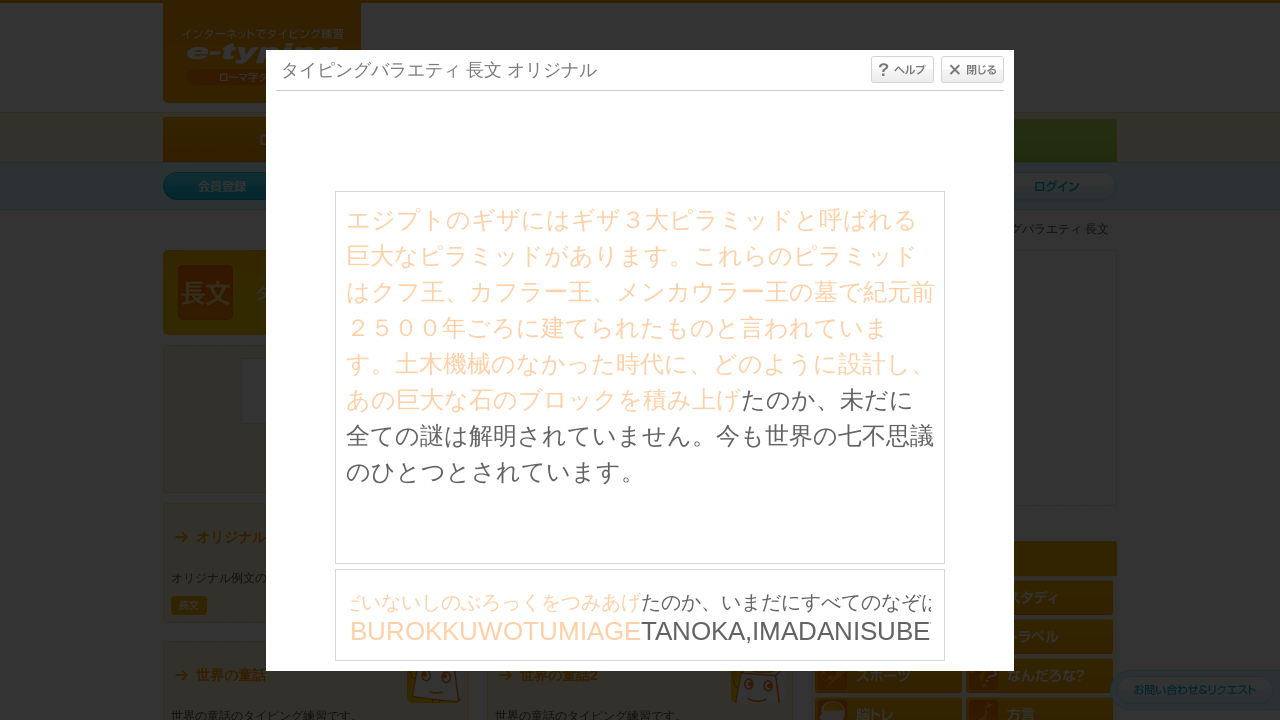

Typed character: 'T'
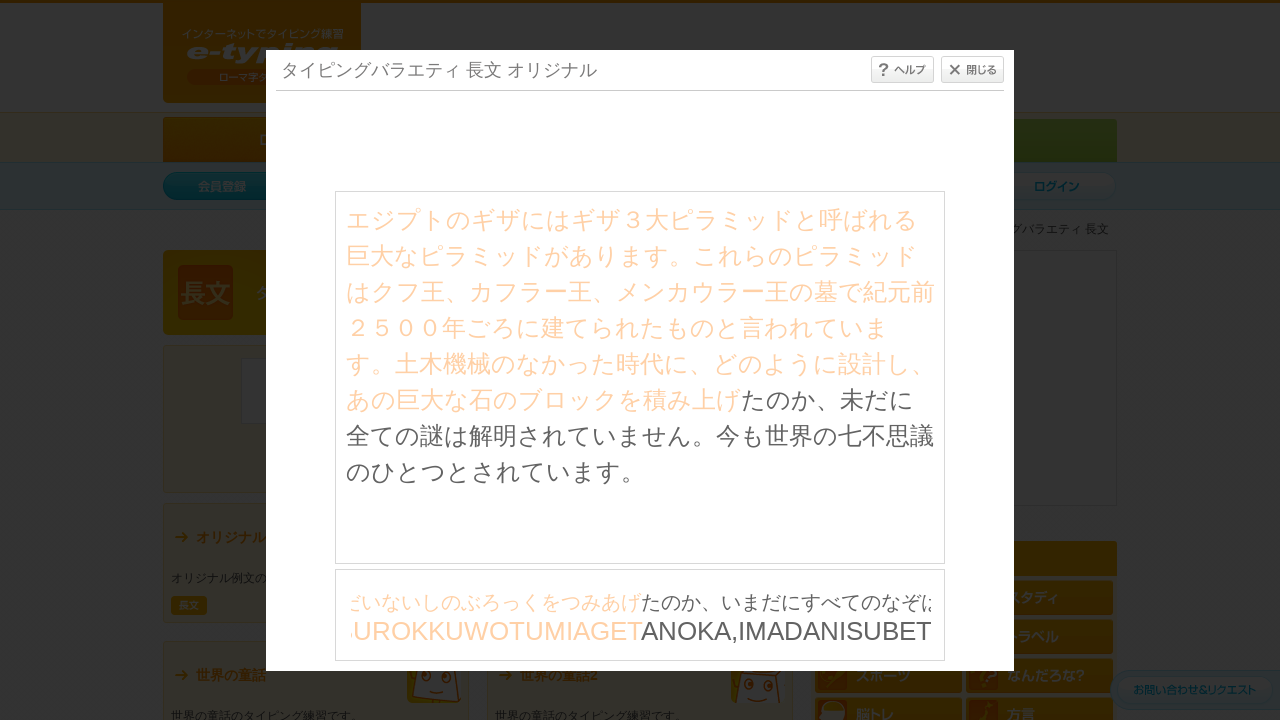

Waited 30ms before next keystroke
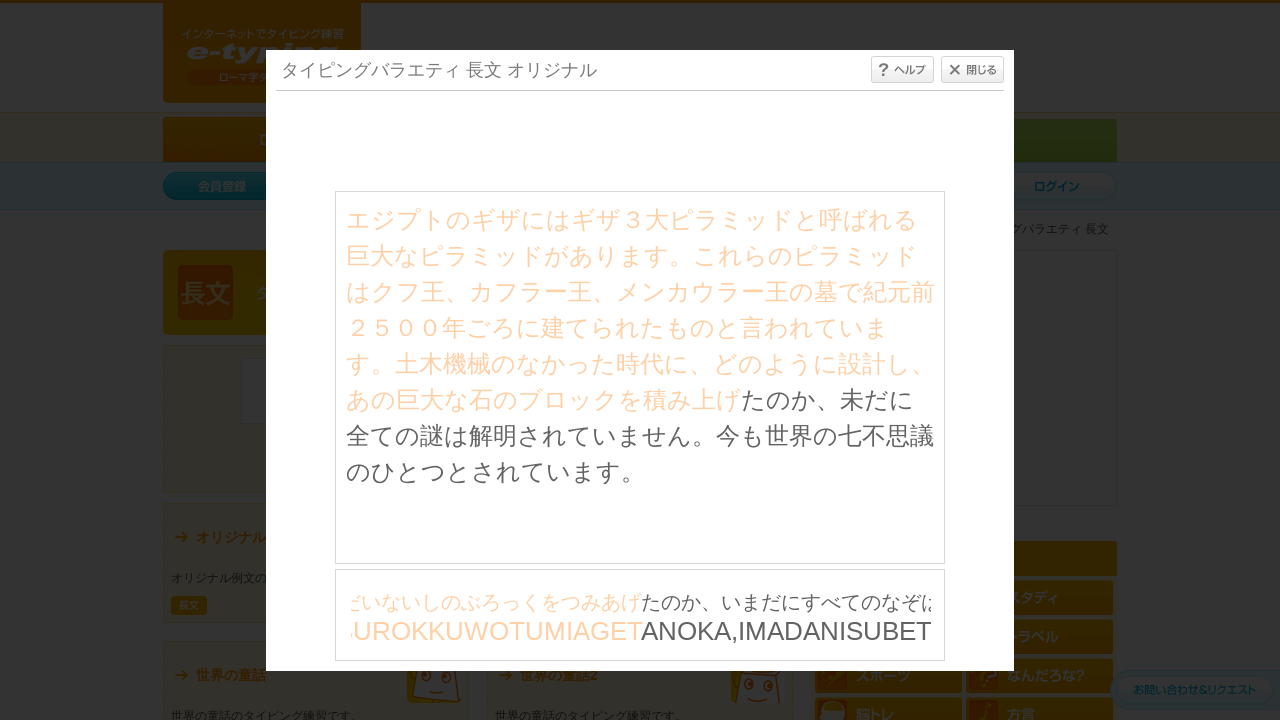

Typed character: 'A'
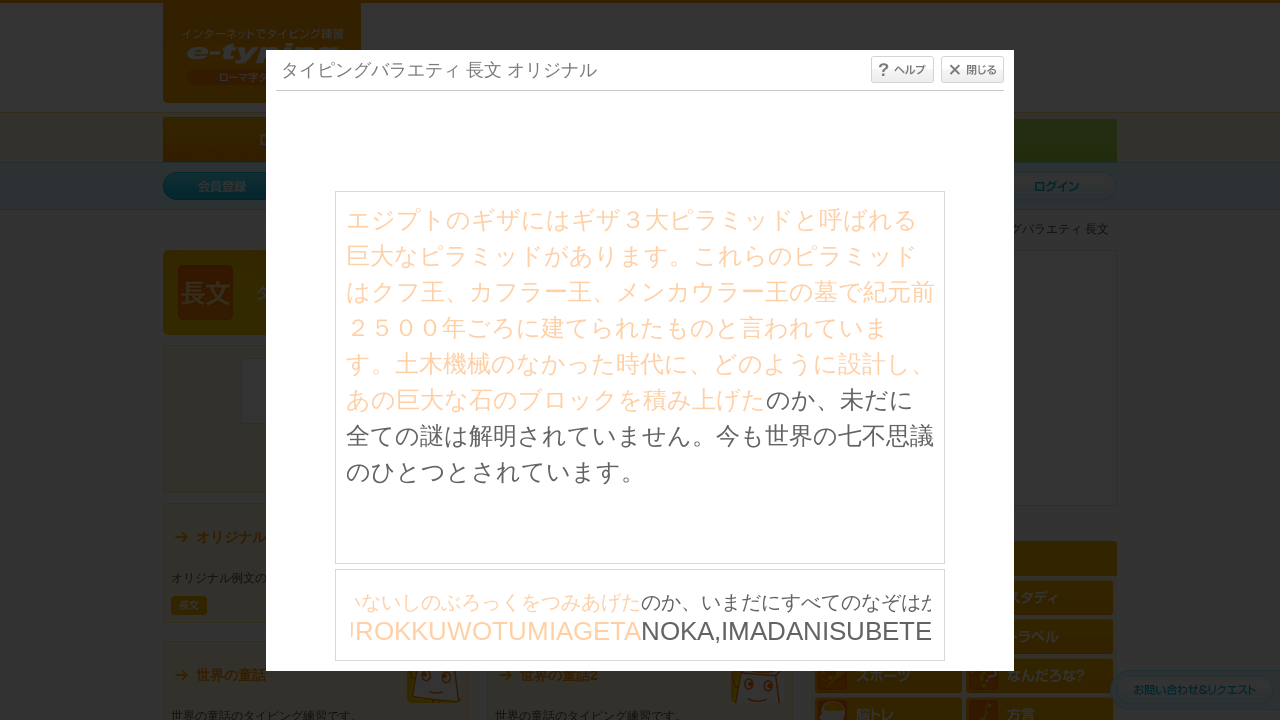

Waited 30ms before next keystroke
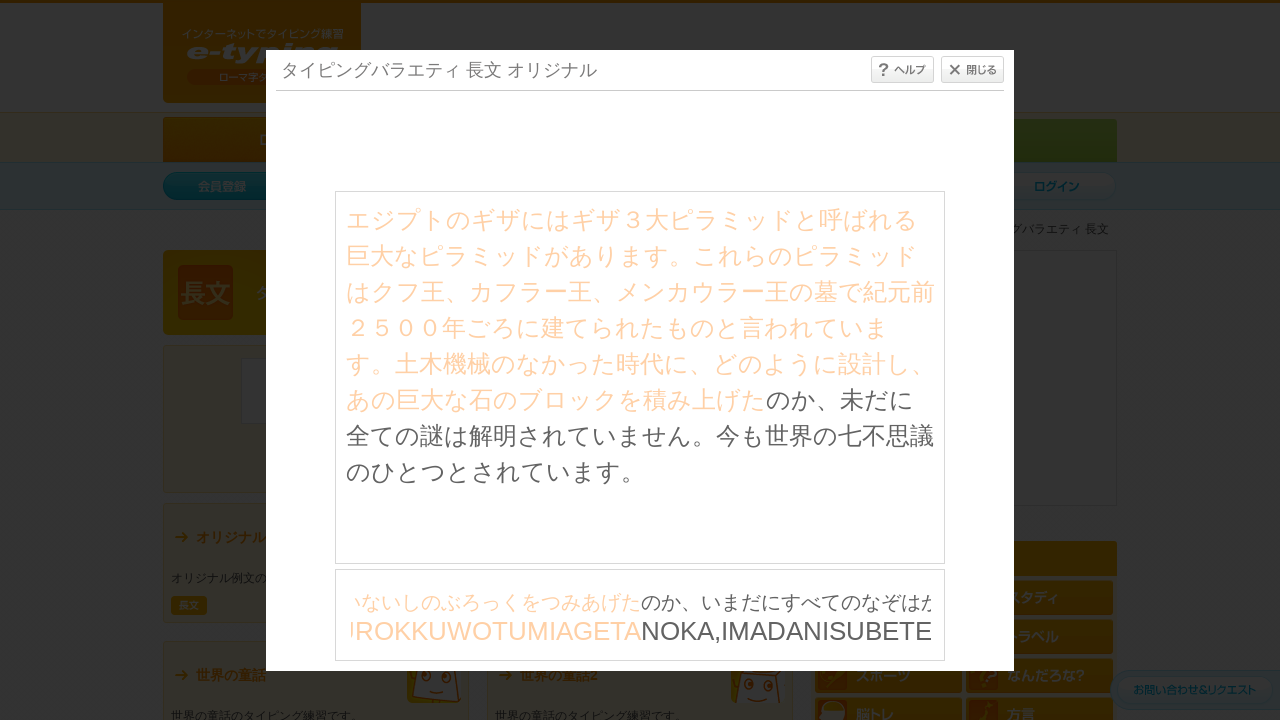

Typed character: 'N'
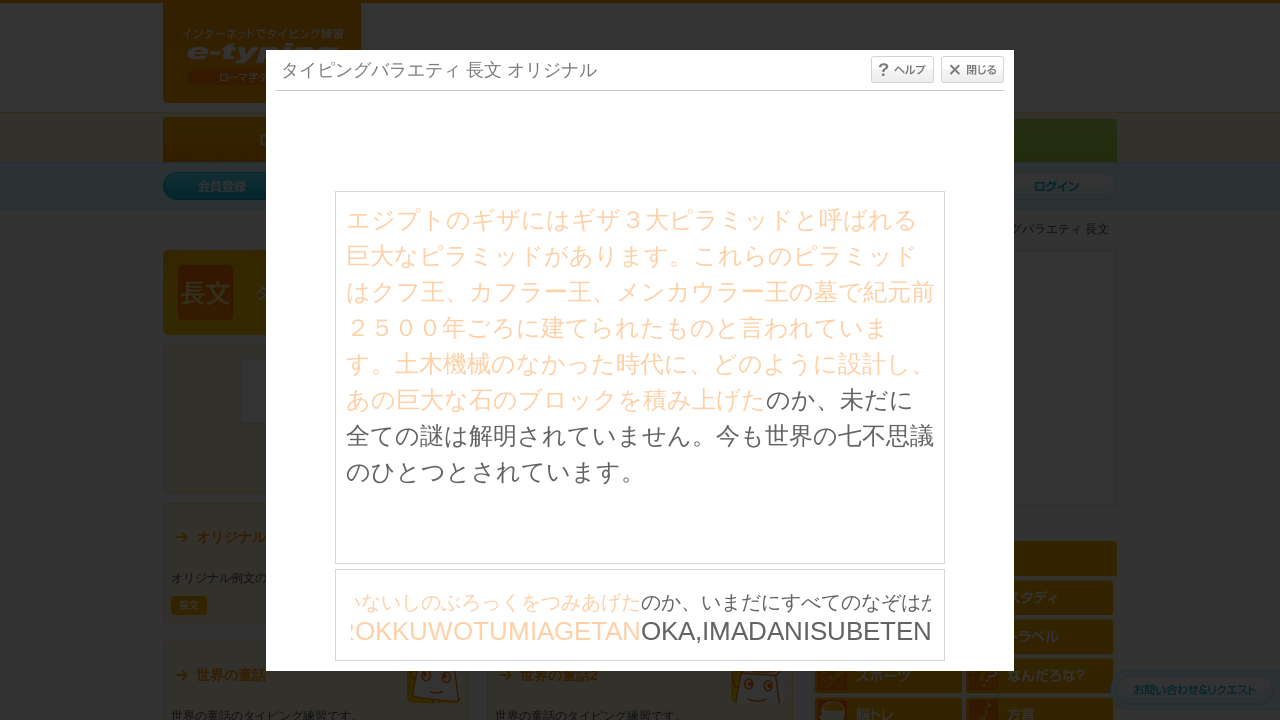

Waited 30ms before next keystroke
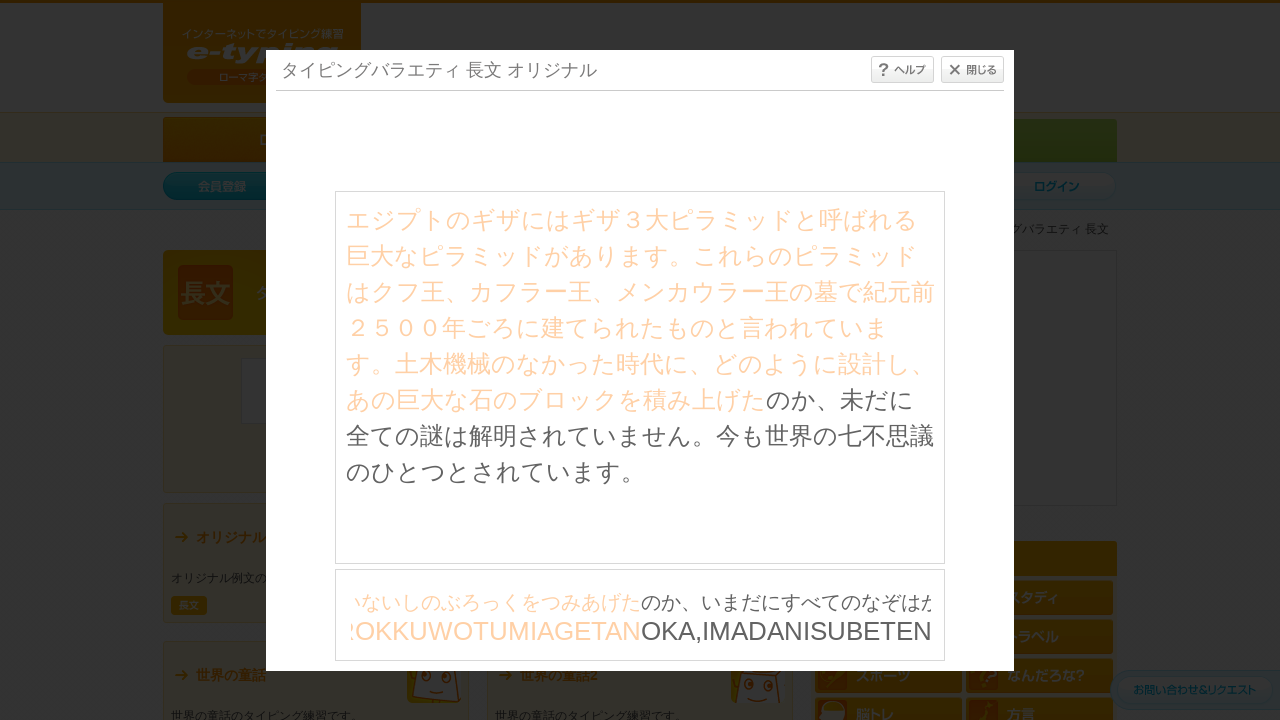

Typed character: 'O'
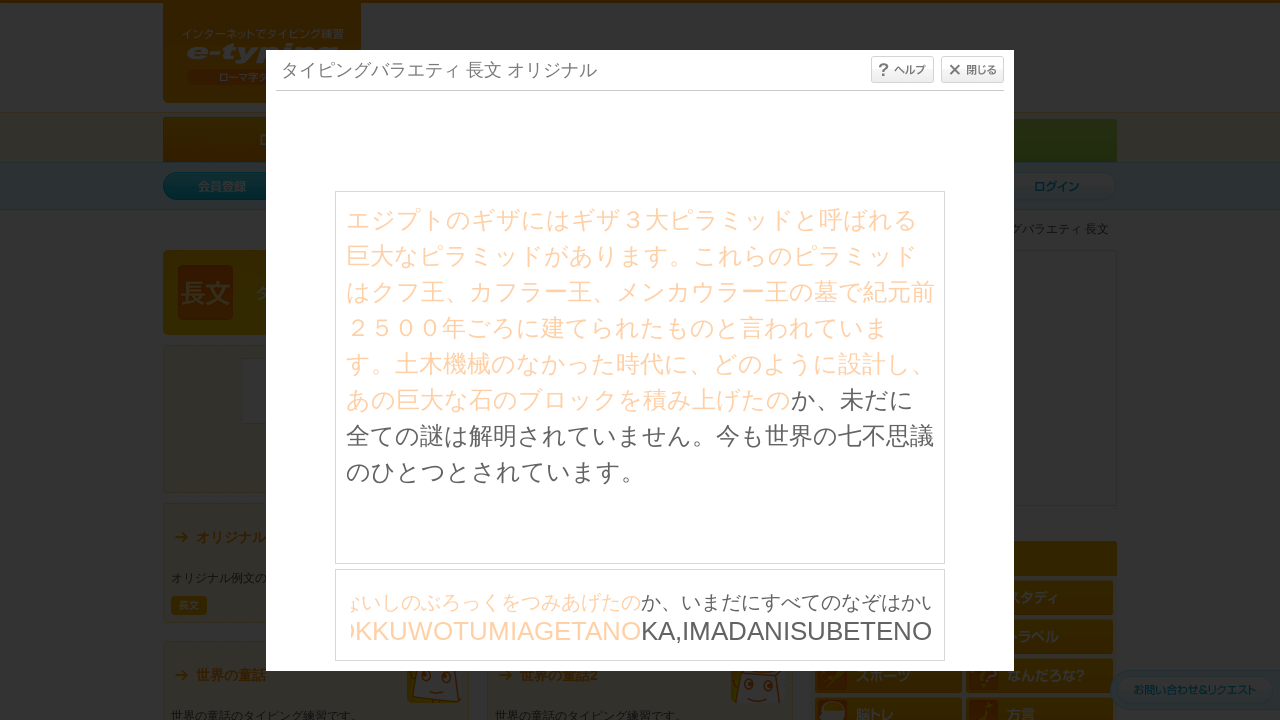

Waited 30ms before next keystroke
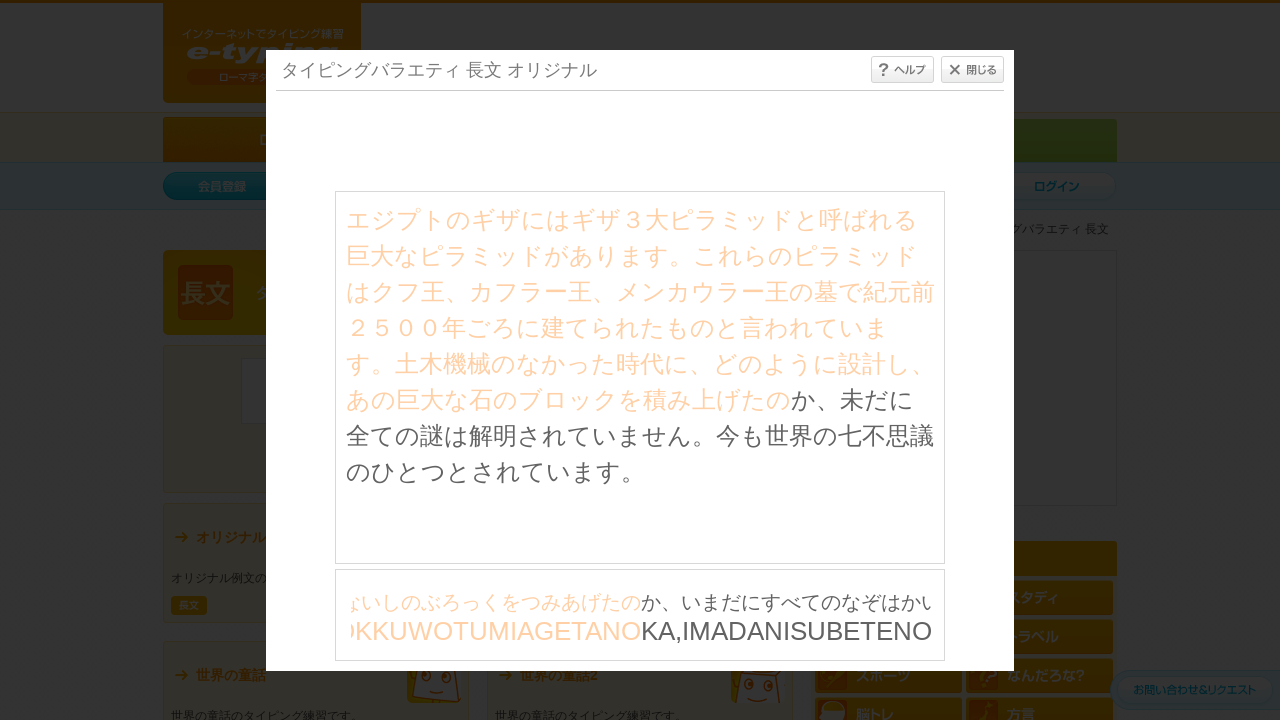

Typed character: 'K'
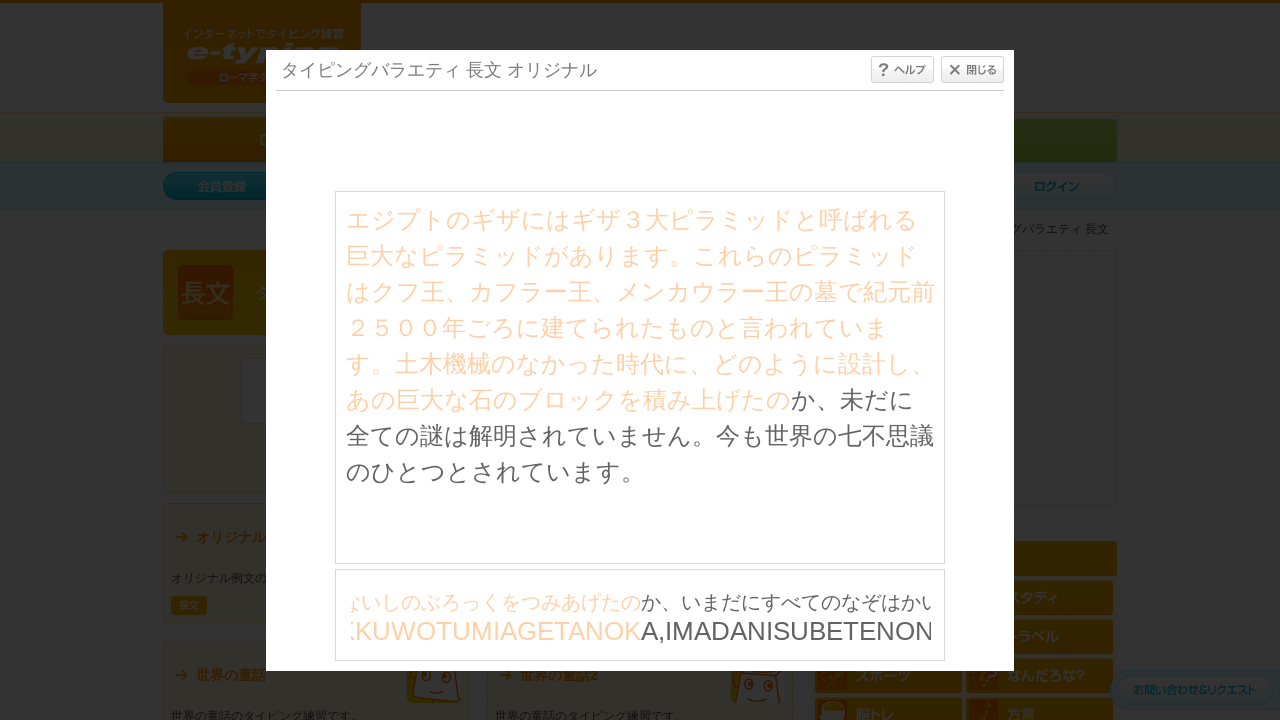

Waited 30ms before next keystroke
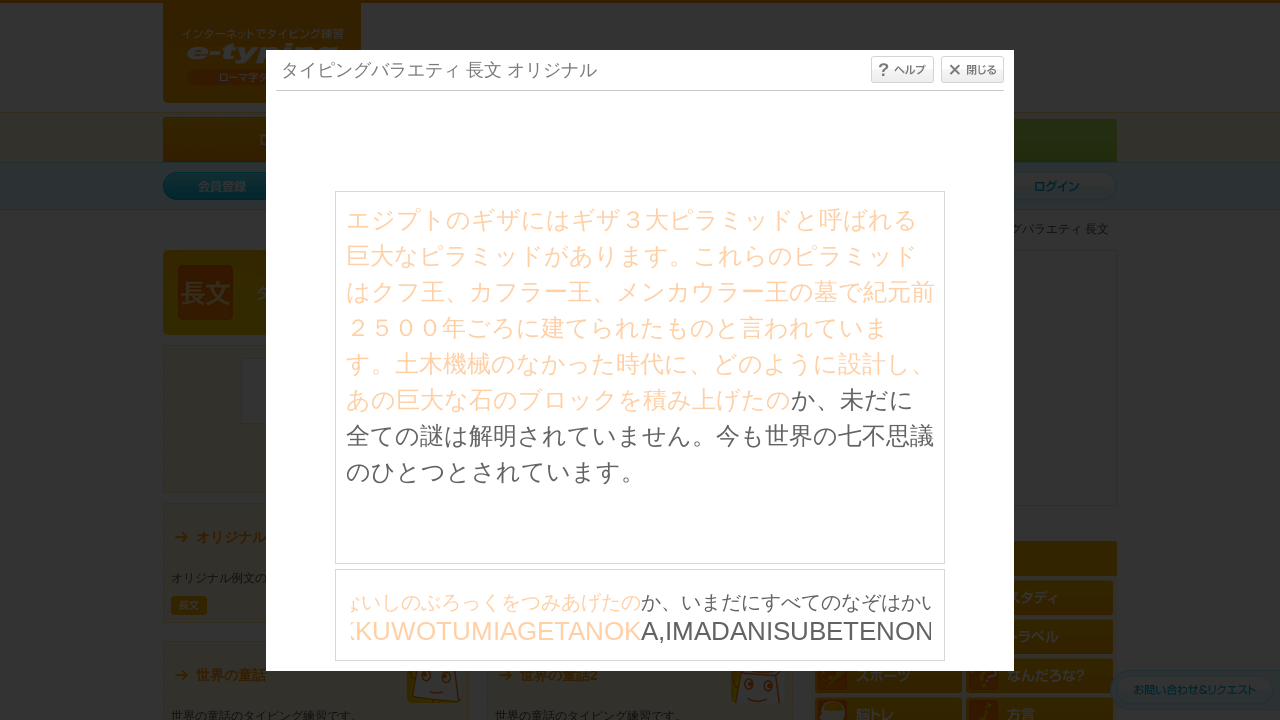

Typed character: 'A'
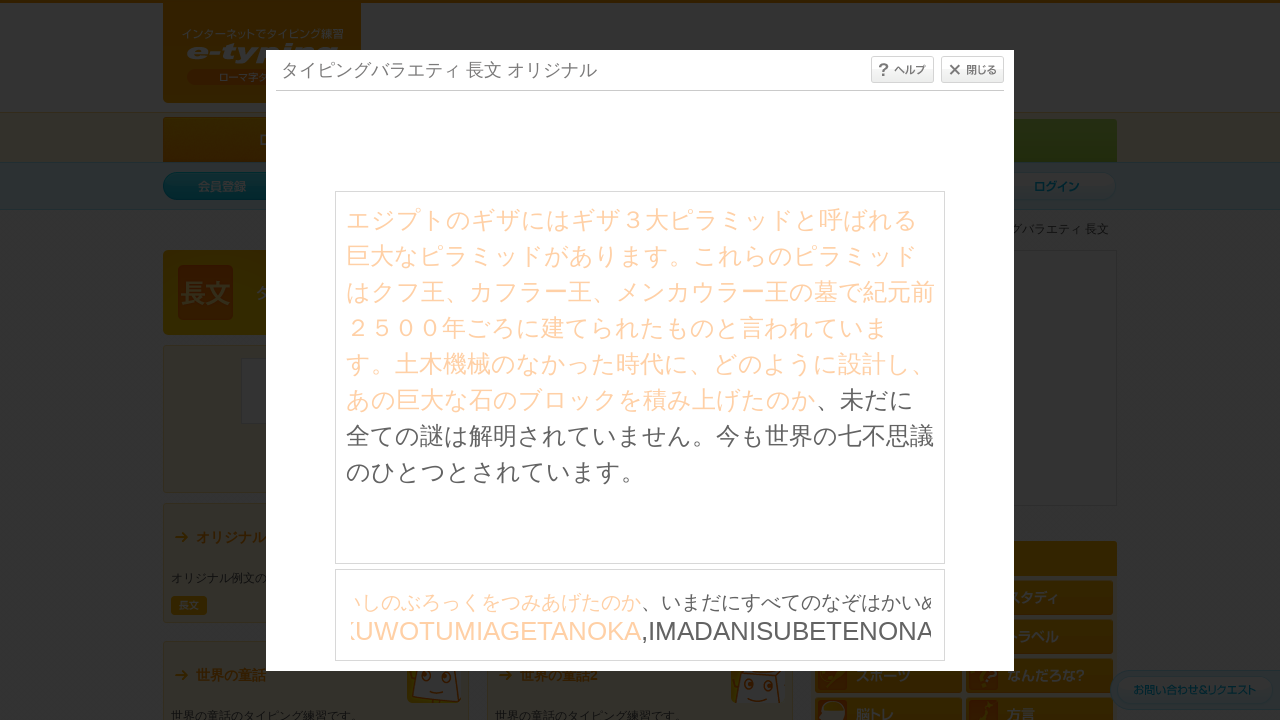

Waited 30ms before next keystroke
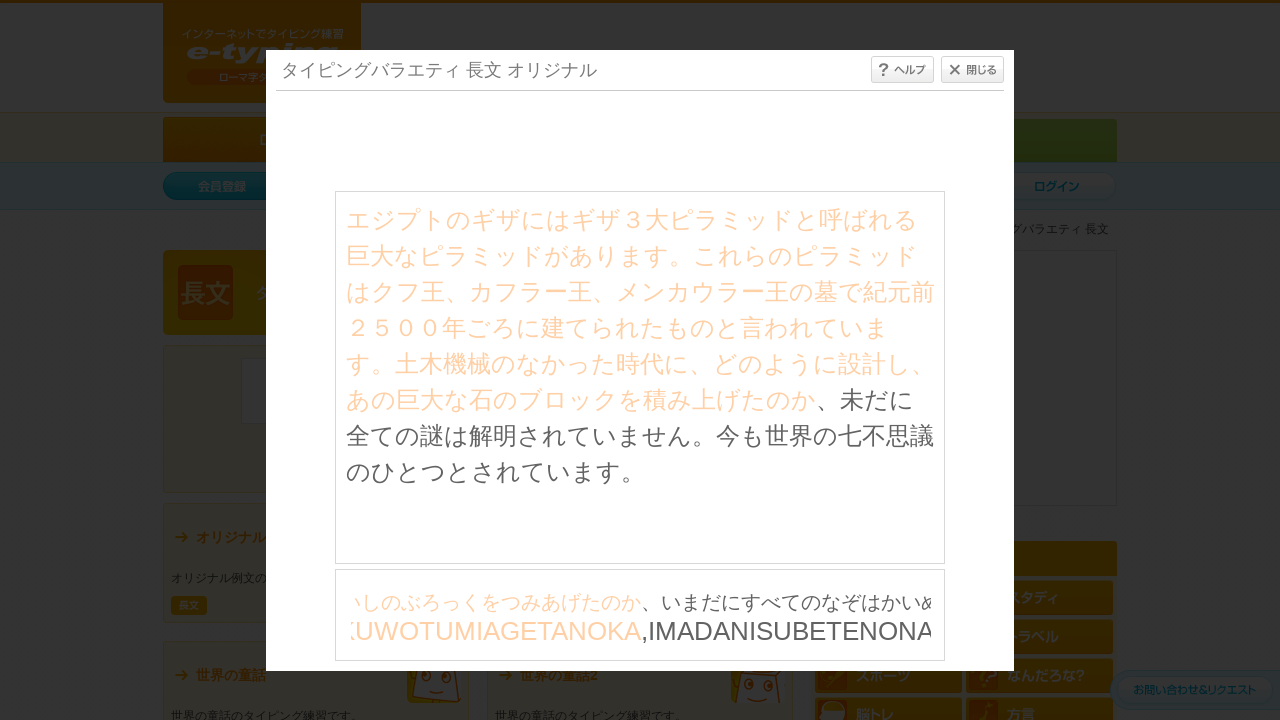

Typed character: ','
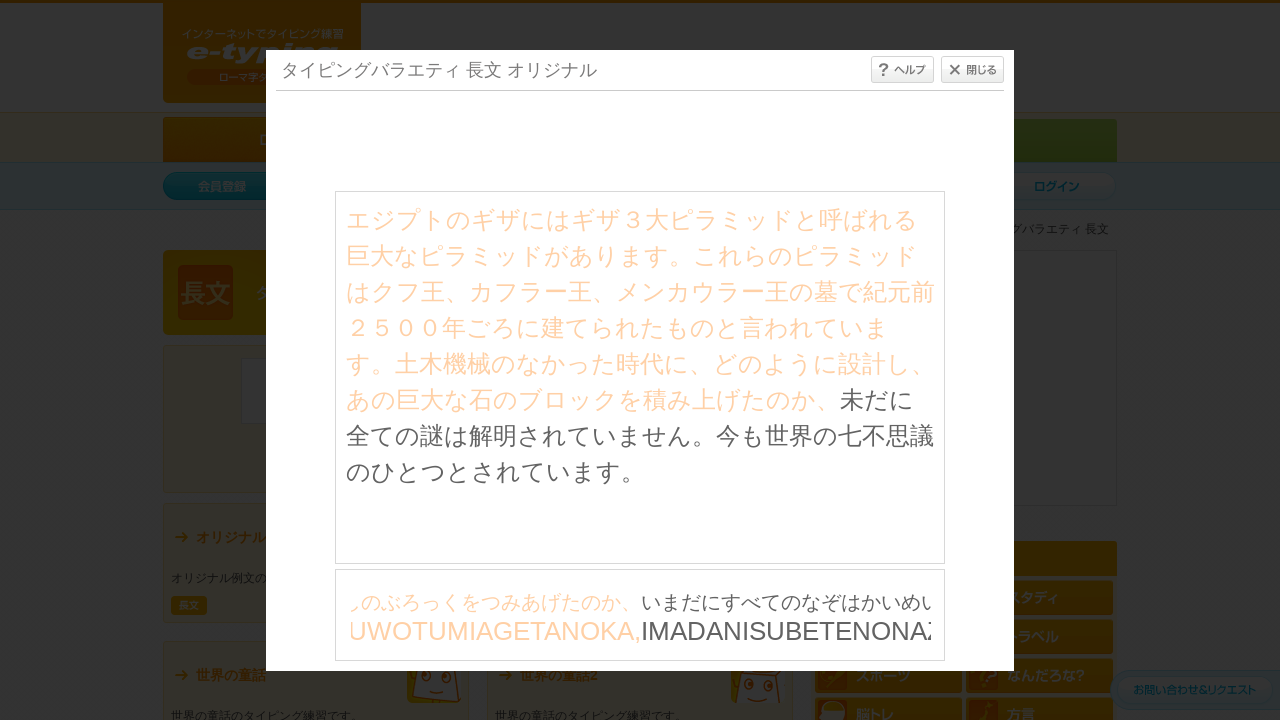

Waited 30ms before next keystroke
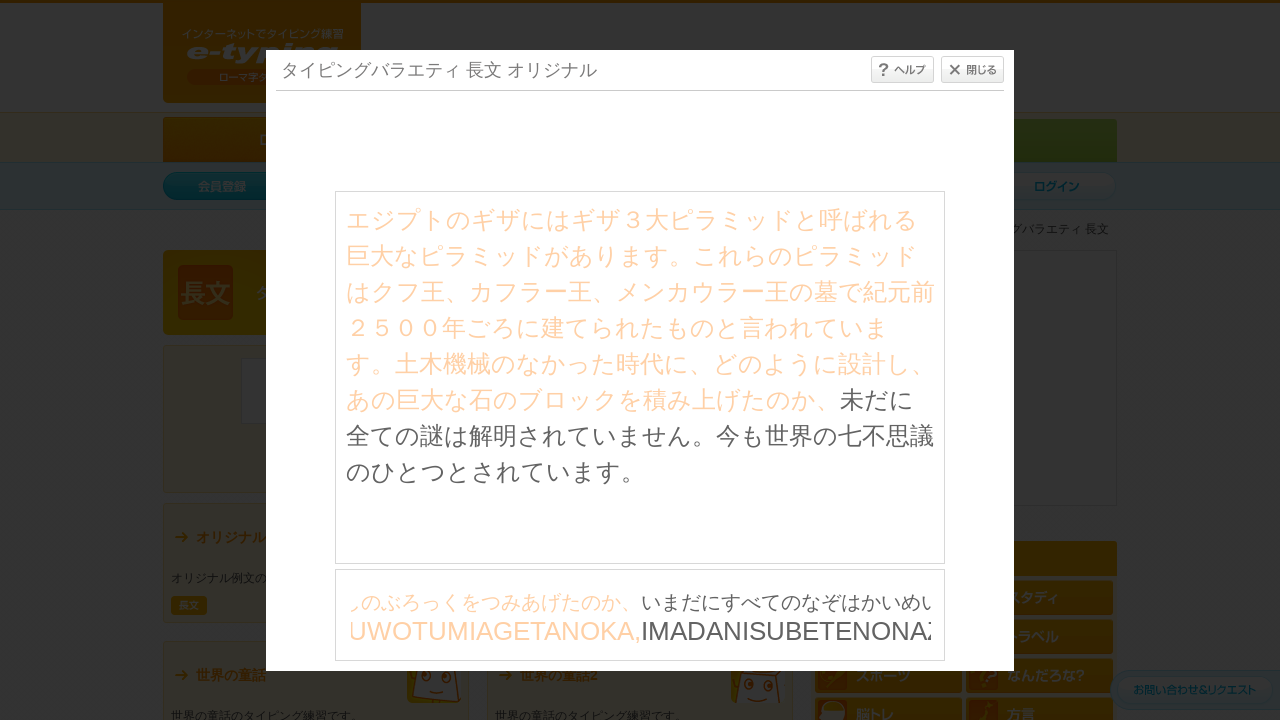

Typed character: 'I'
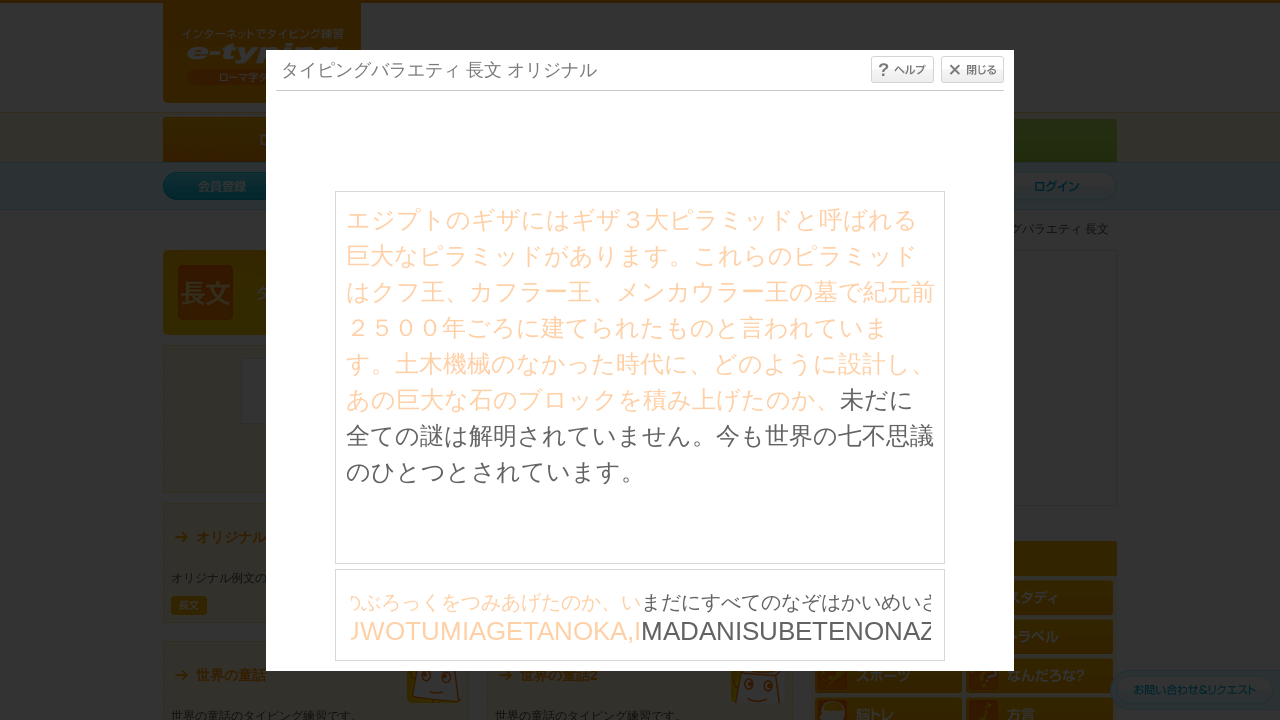

Waited 30ms before next keystroke
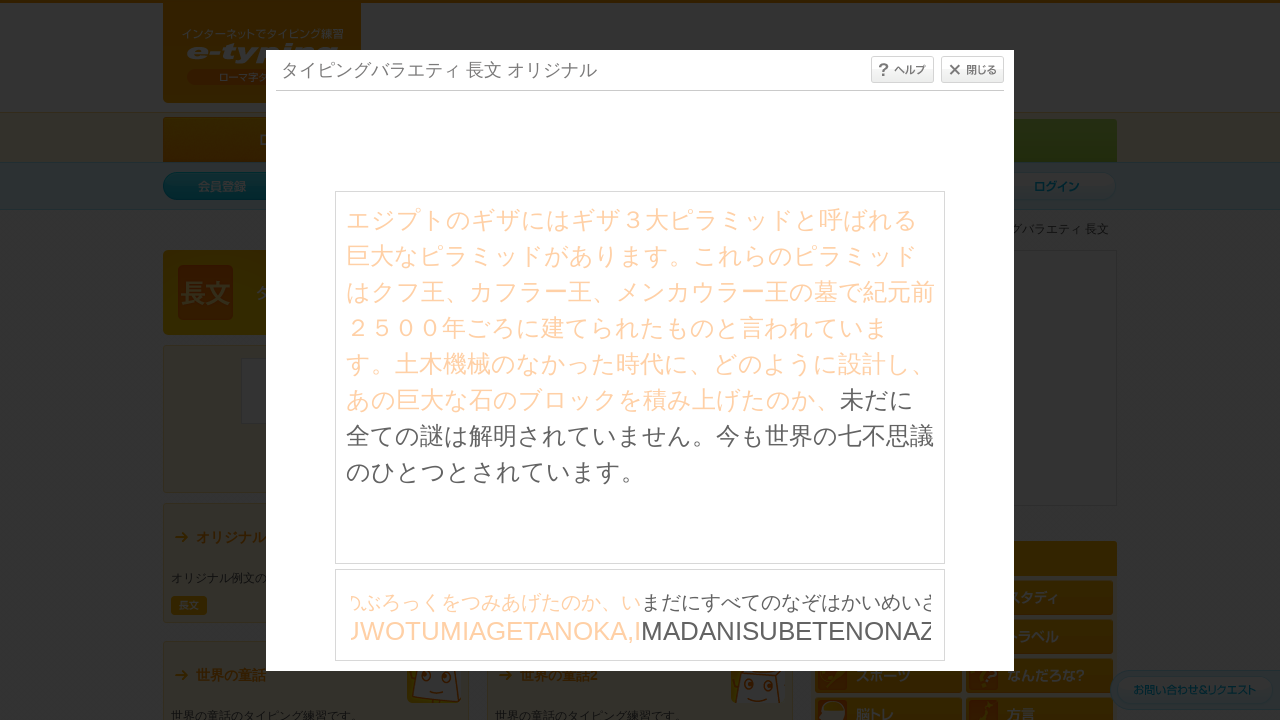

Typed character: 'M'
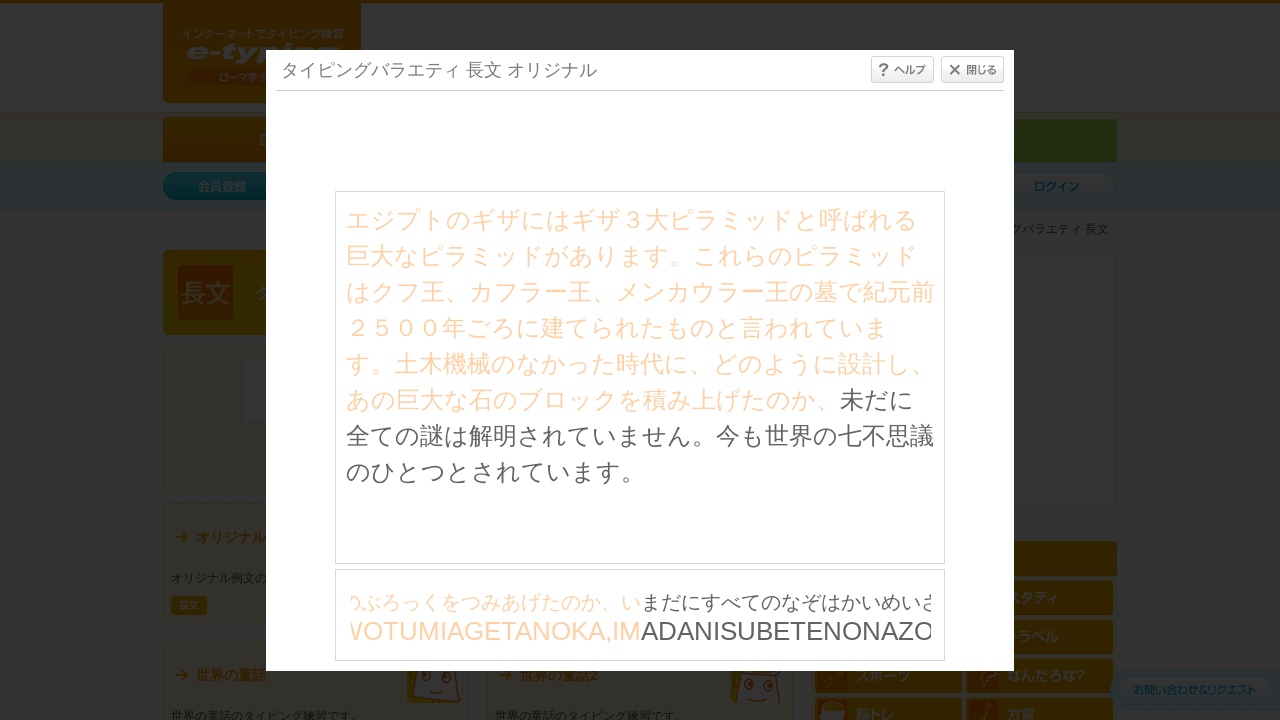

Waited 30ms before next keystroke
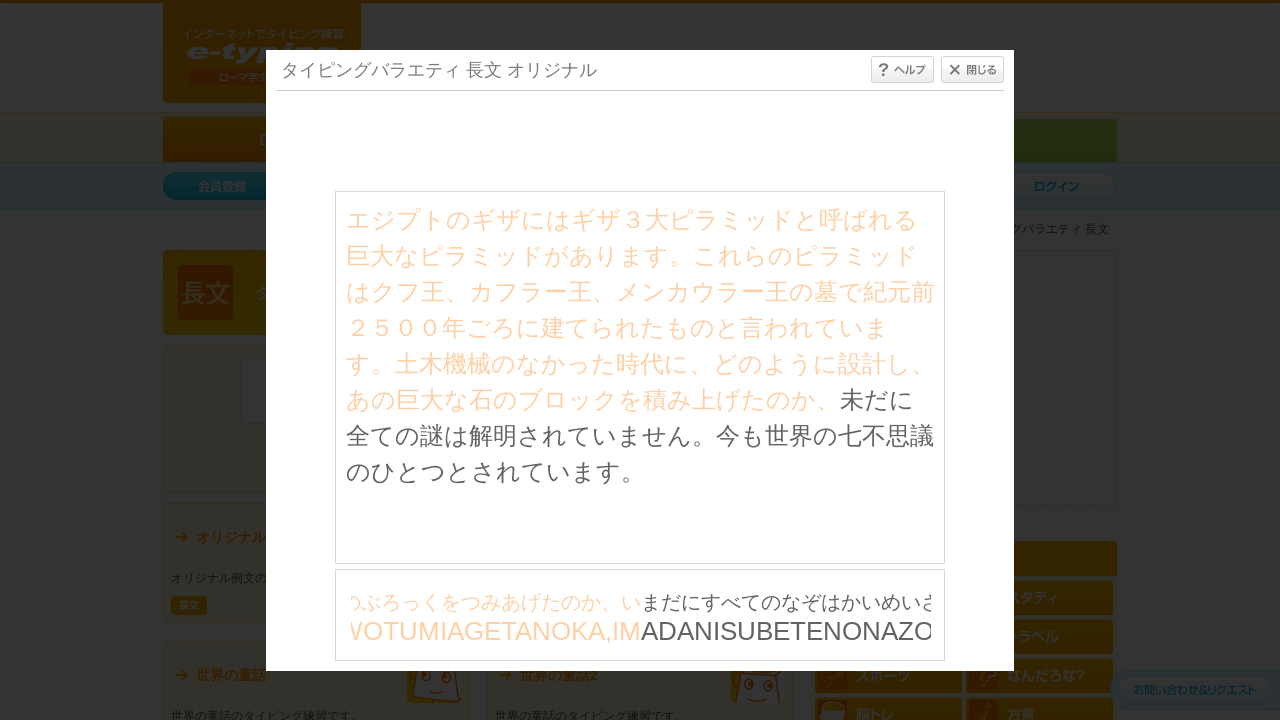

Typed character: 'A'
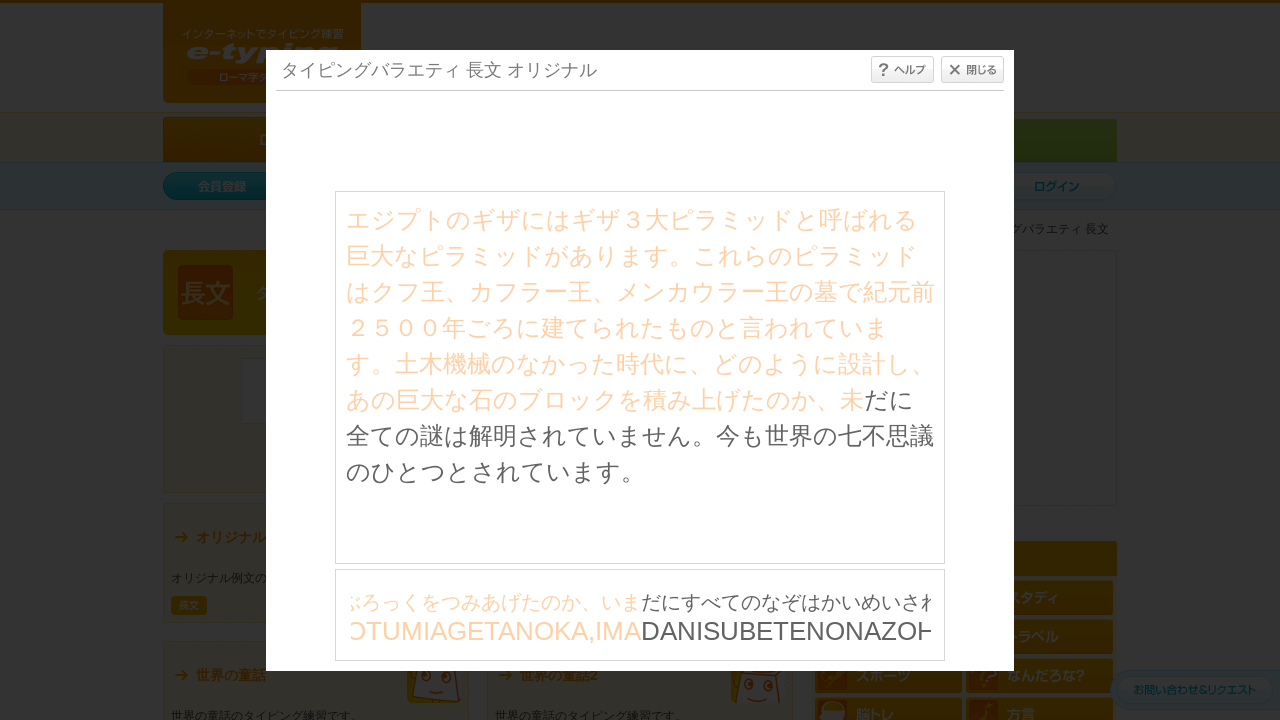

Waited 30ms before next keystroke
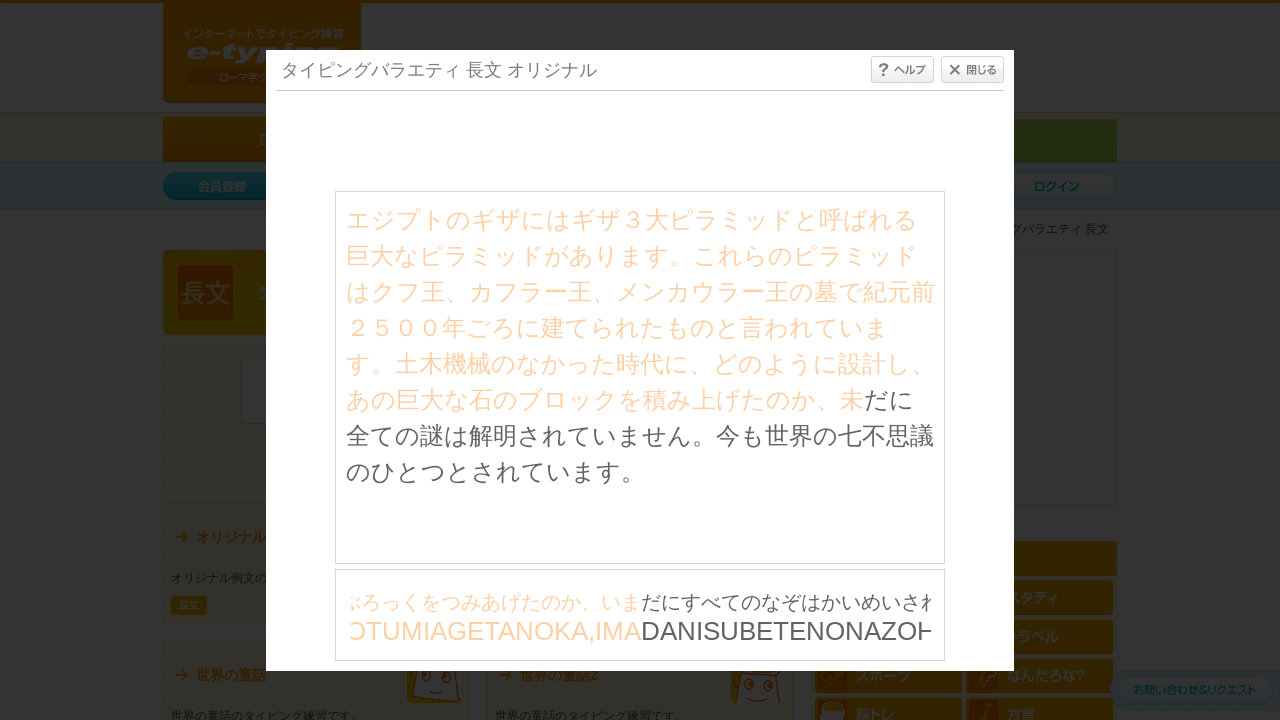

Typed character: 'D'
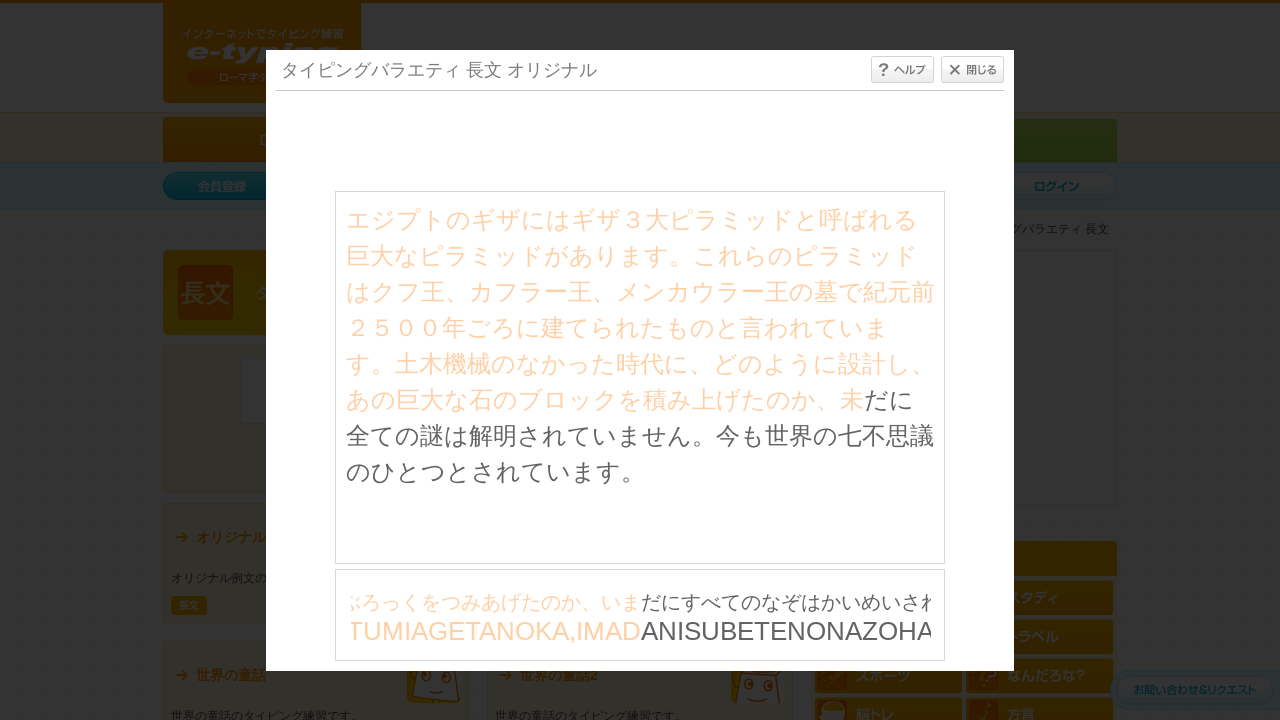

Waited 30ms before next keystroke
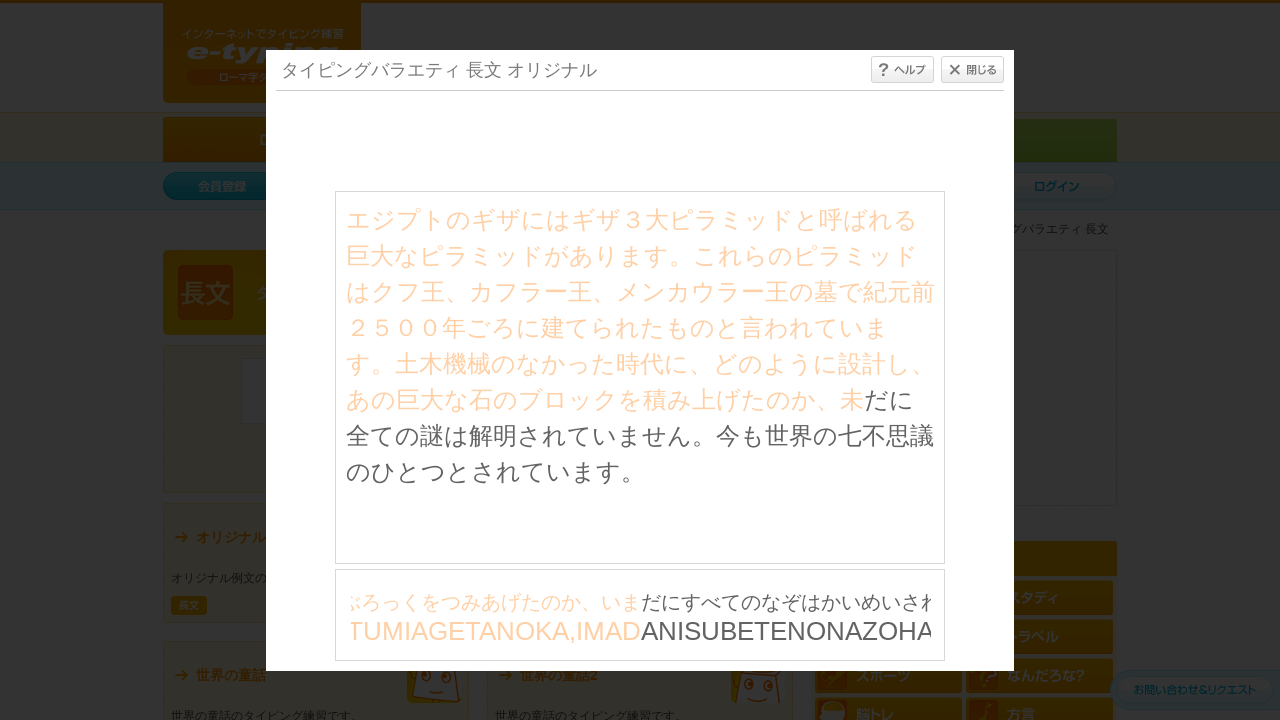

Typed character: 'A'
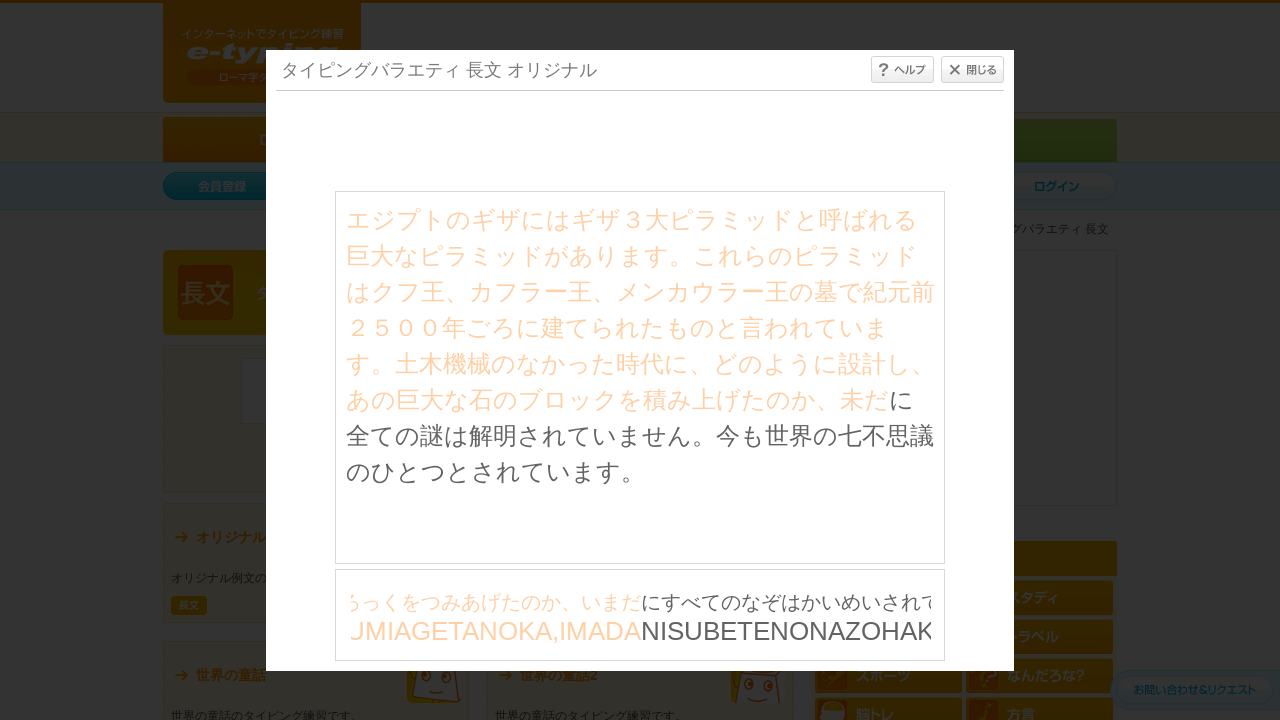

Waited 30ms before next keystroke
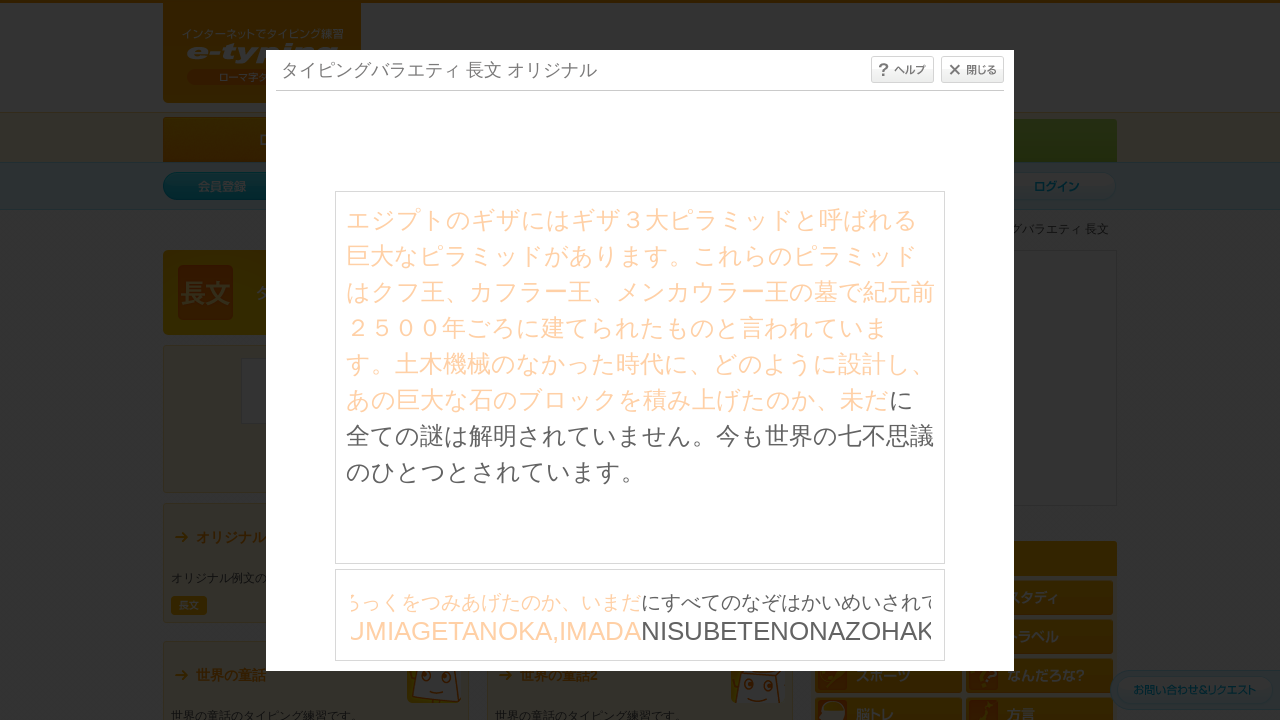

Typed character: 'N'
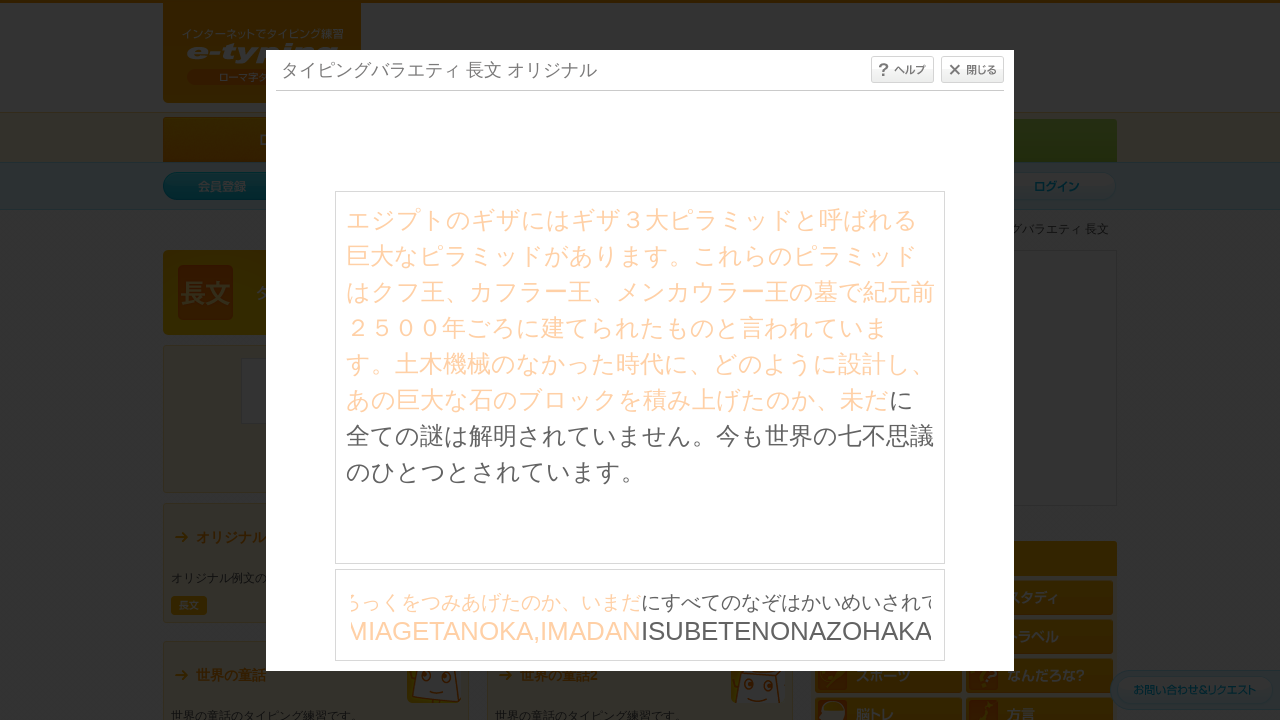

Waited 30ms before next keystroke
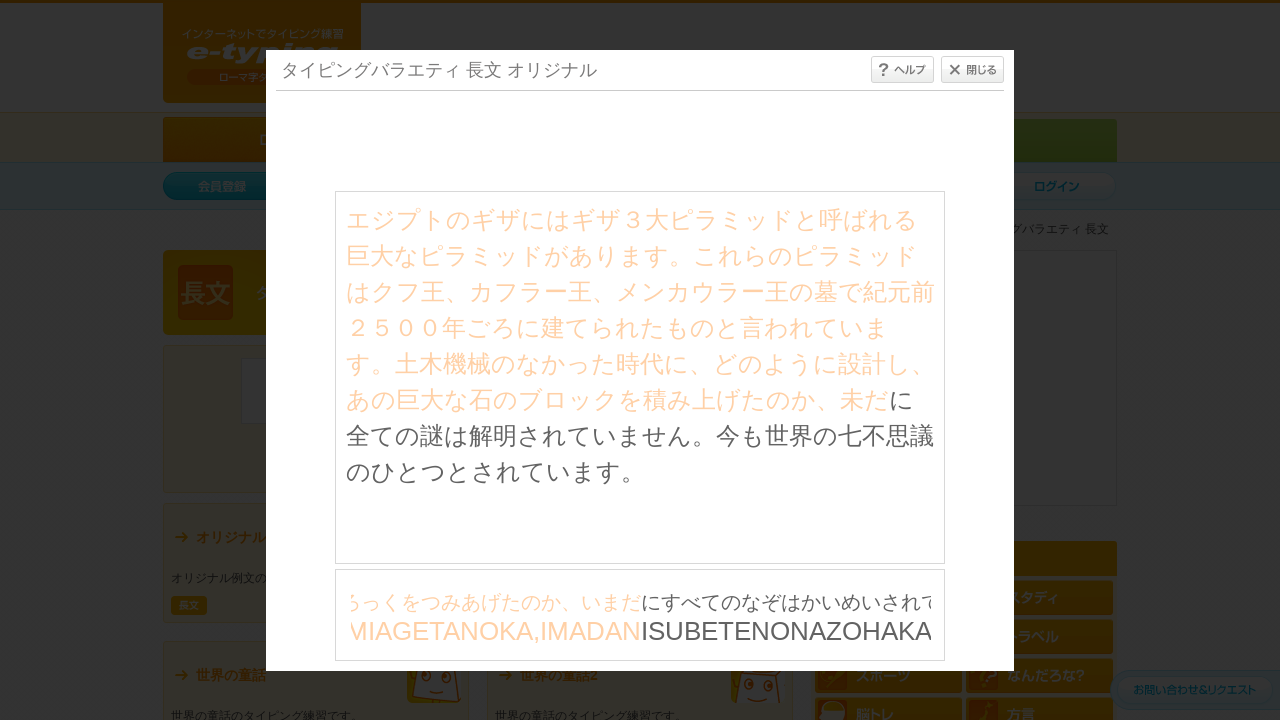

Typed character: 'I'
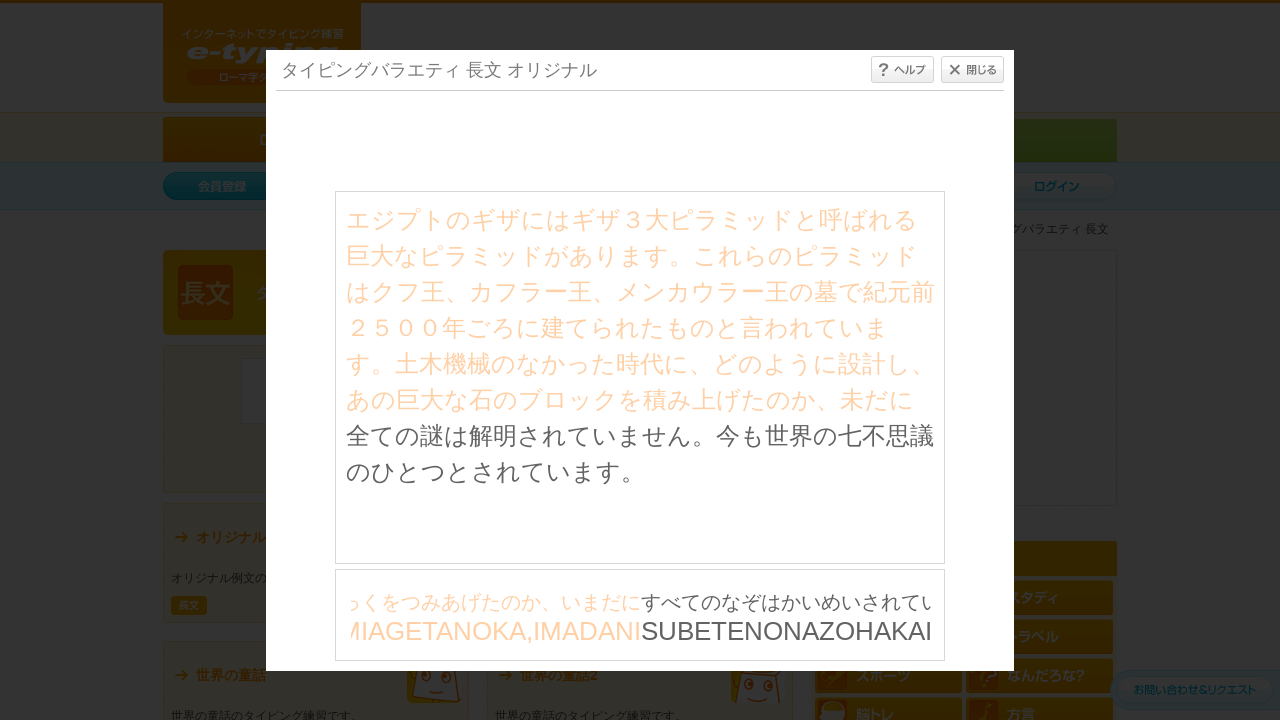

Waited 30ms before next keystroke
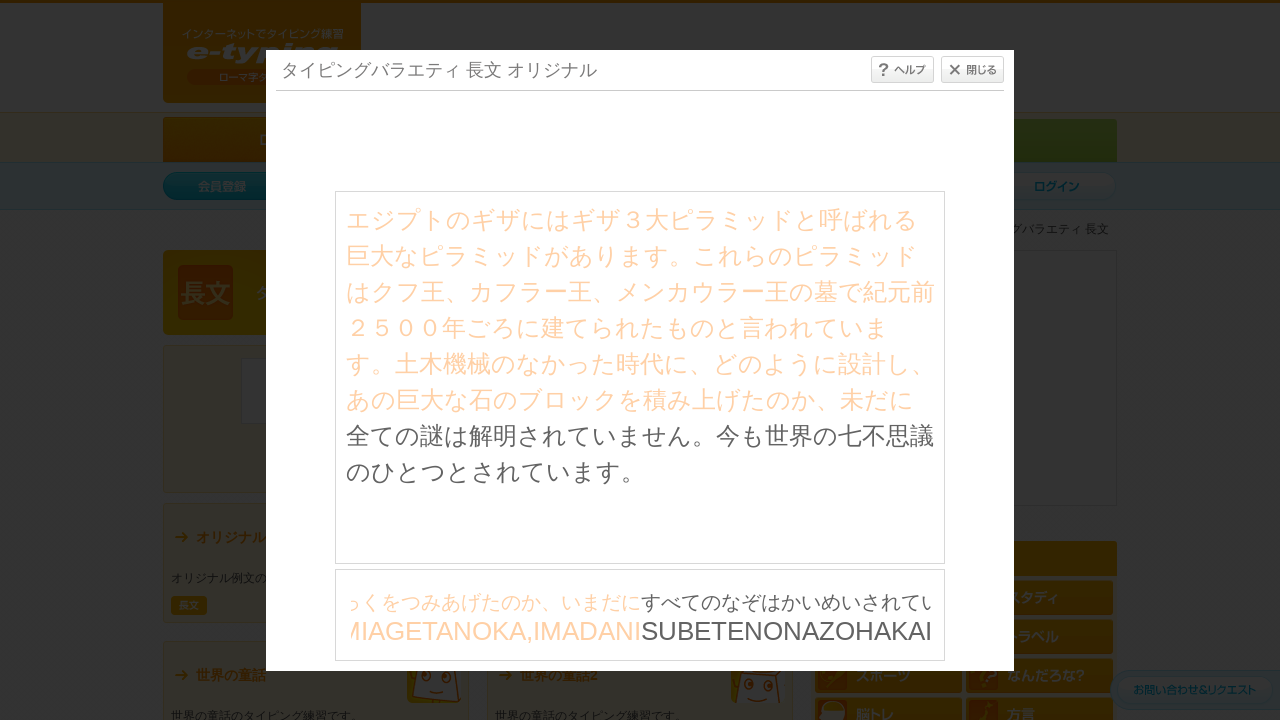

Typed character: 'S'
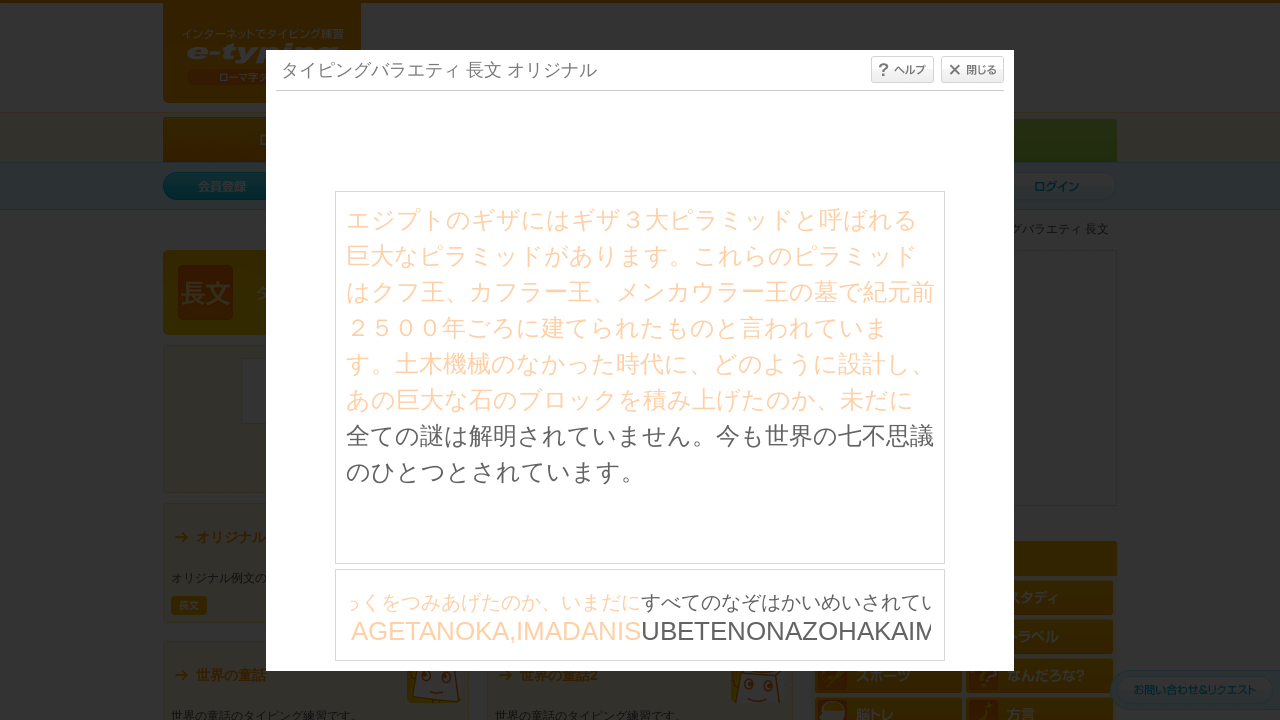

Waited 30ms before next keystroke
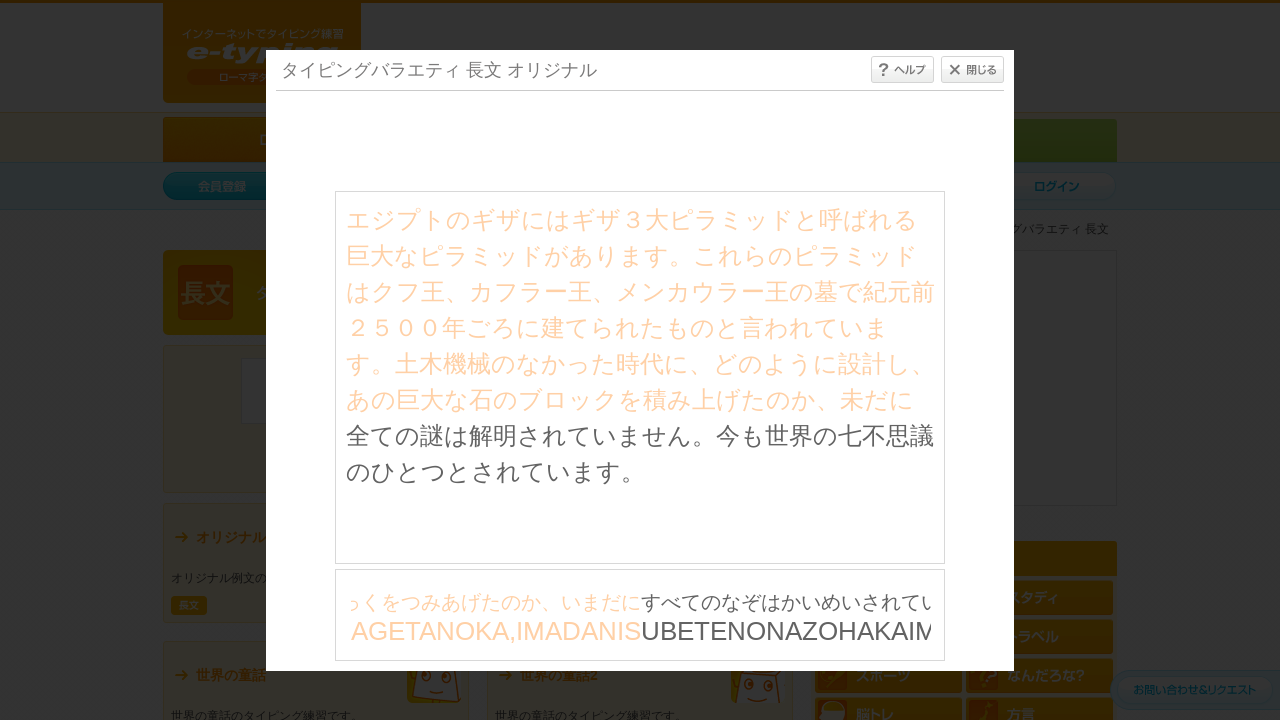

Typed character: 'U'
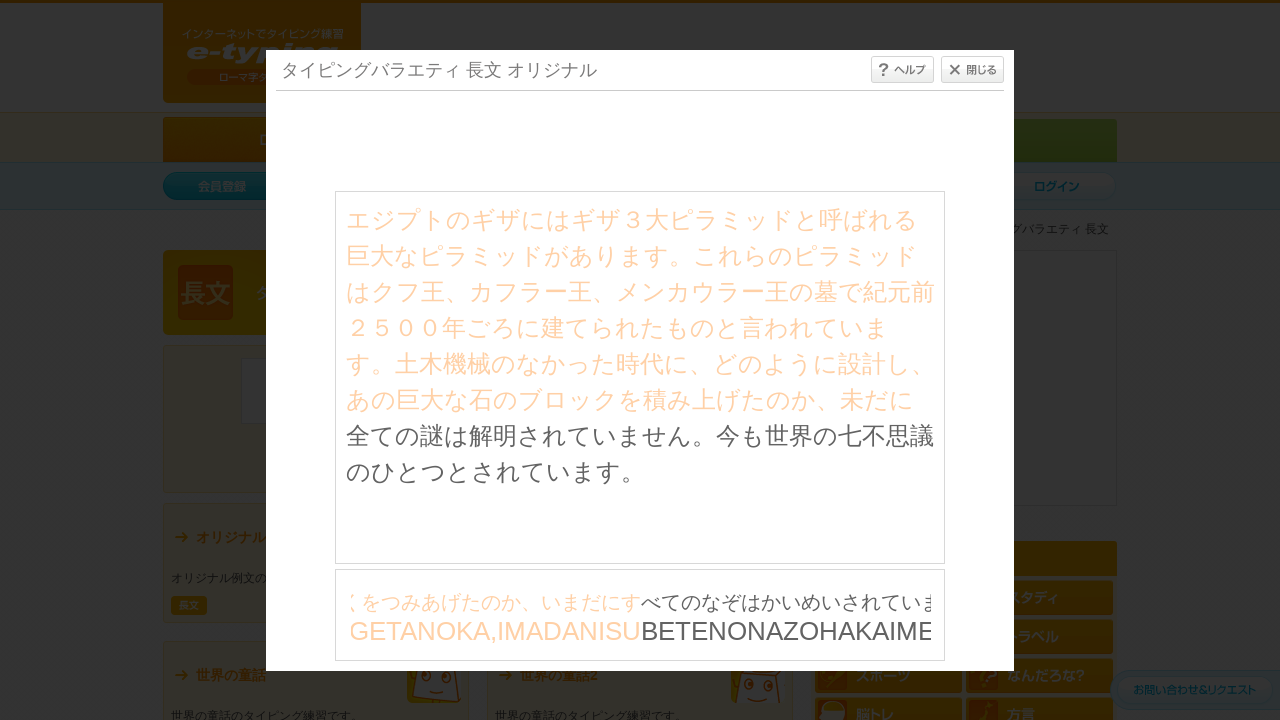

Waited 30ms before next keystroke
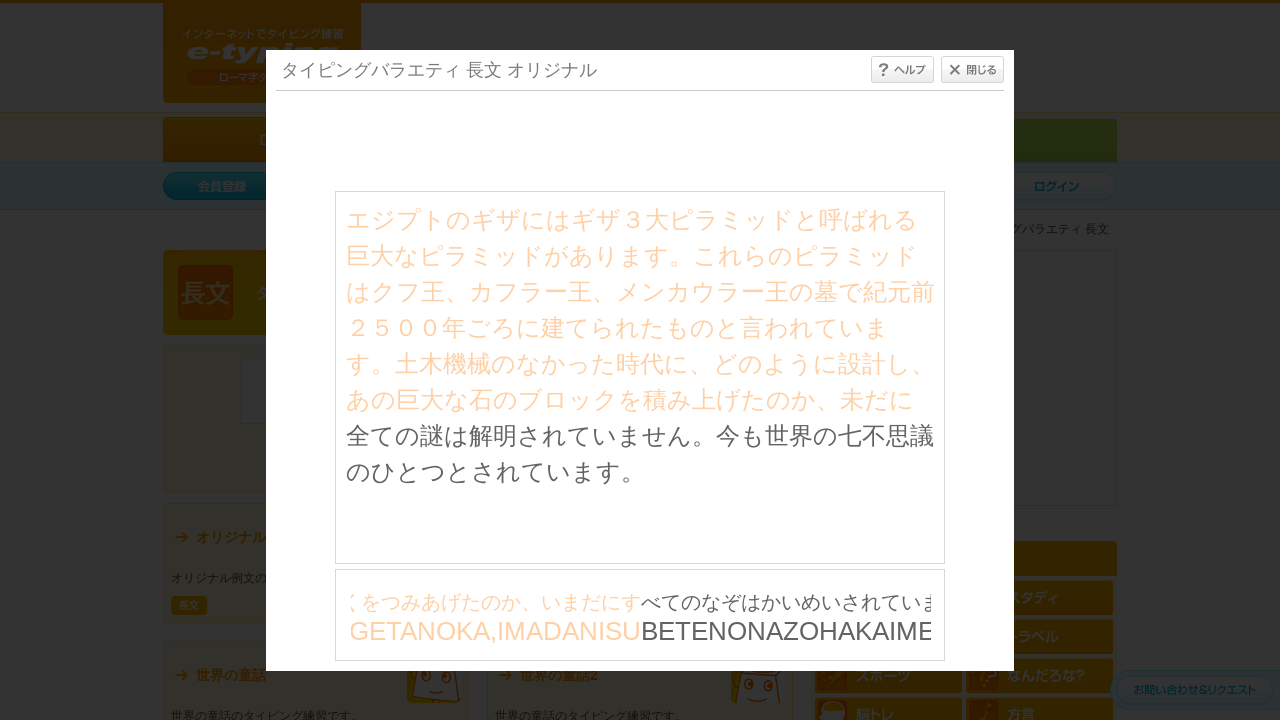

Typed character: 'B'
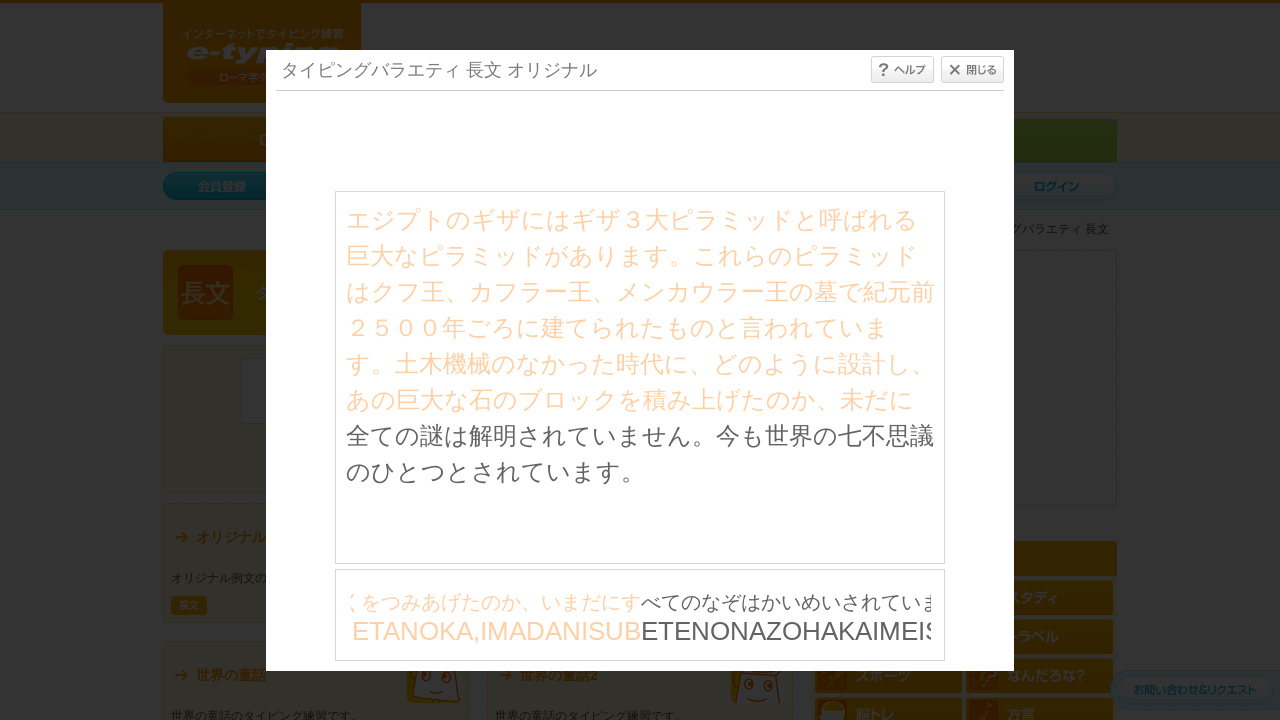

Waited 30ms before next keystroke
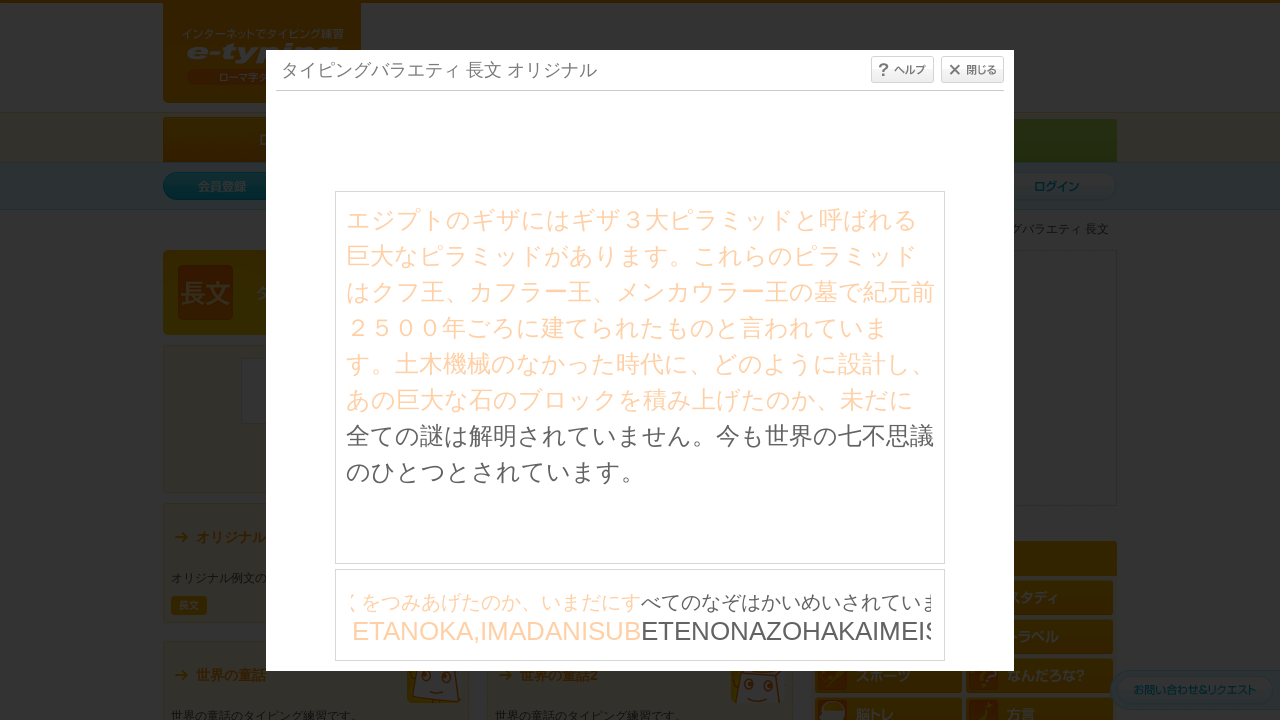

Typed character: 'E'
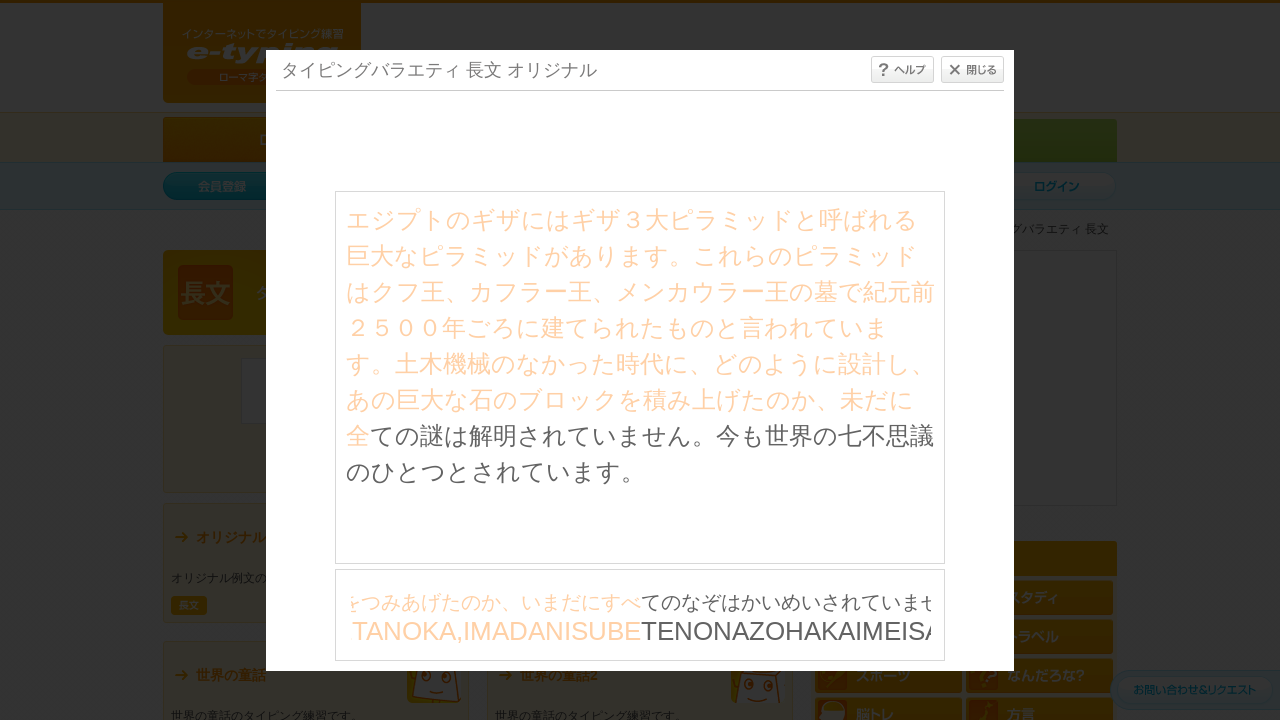

Waited 30ms before next keystroke
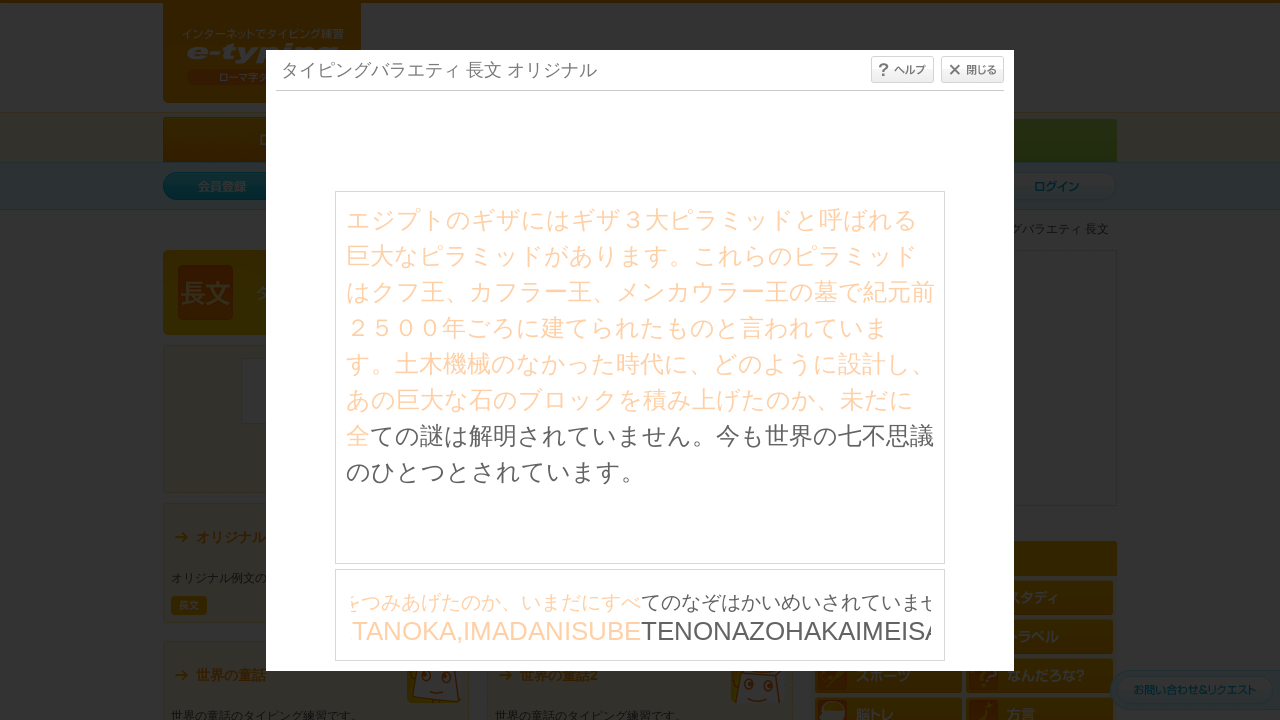

Typed character: 'T'
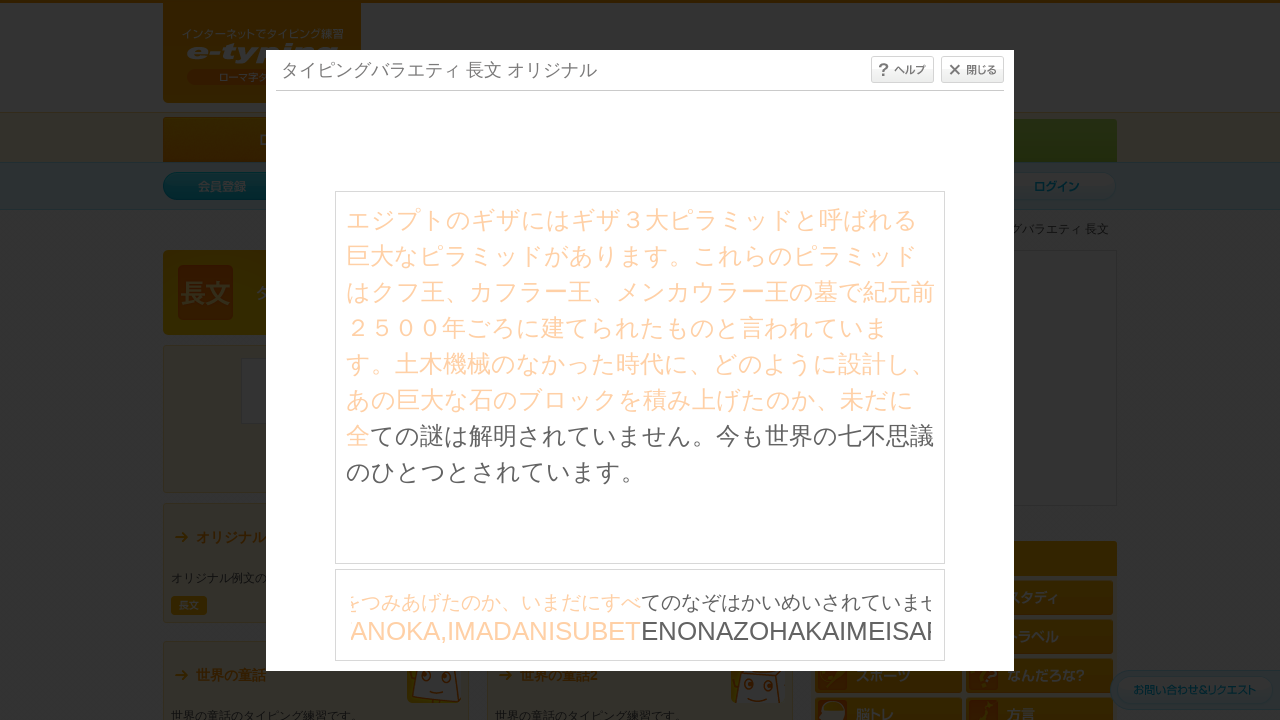

Waited 30ms before next keystroke
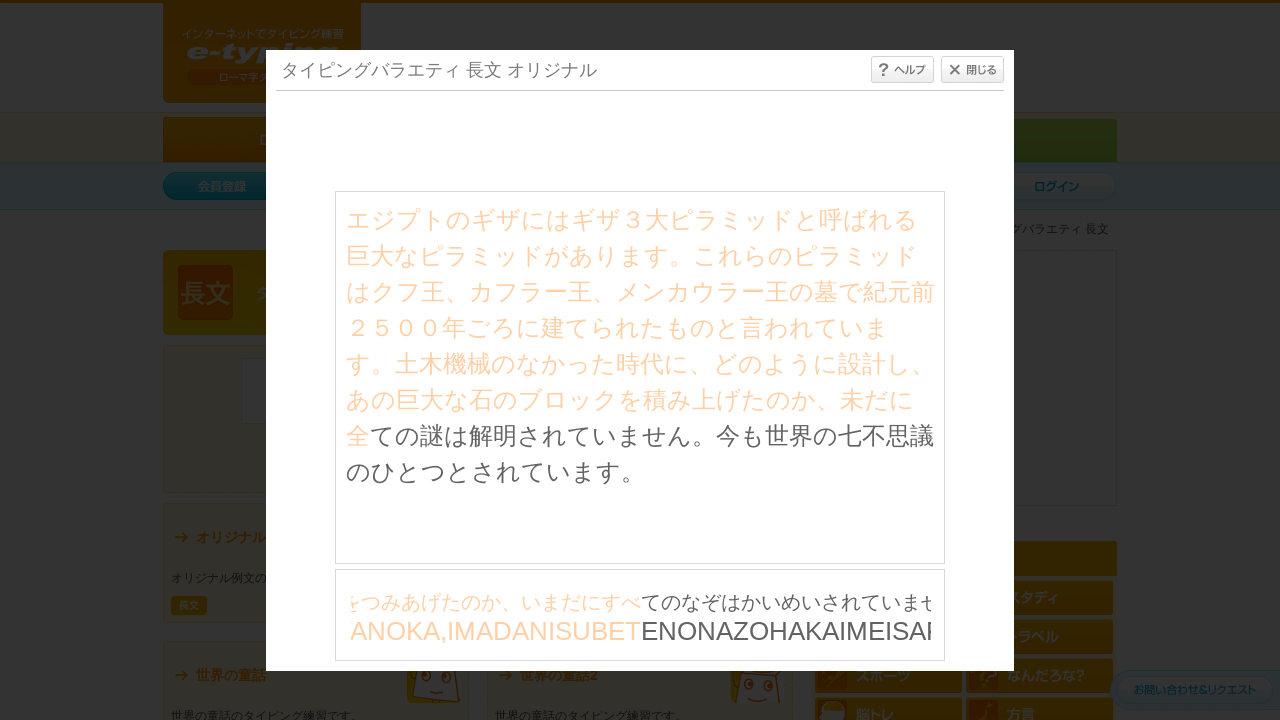

Typed character: 'E'
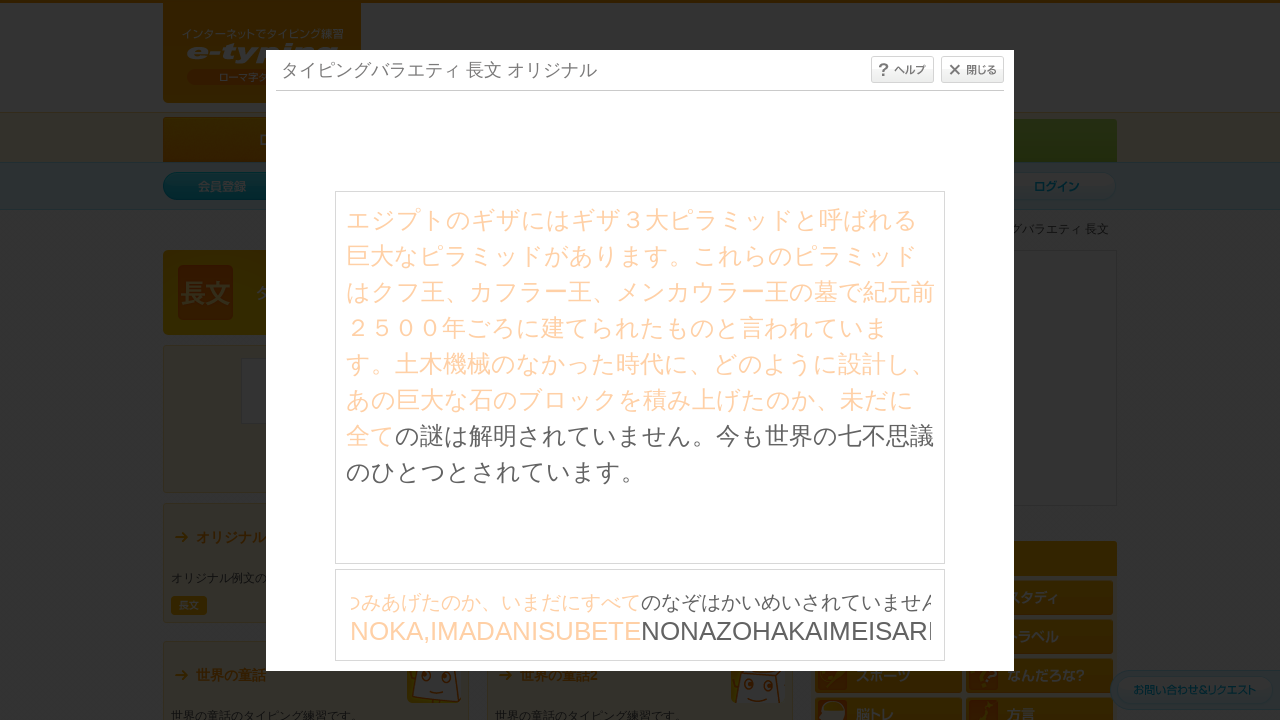

Waited 30ms before next keystroke
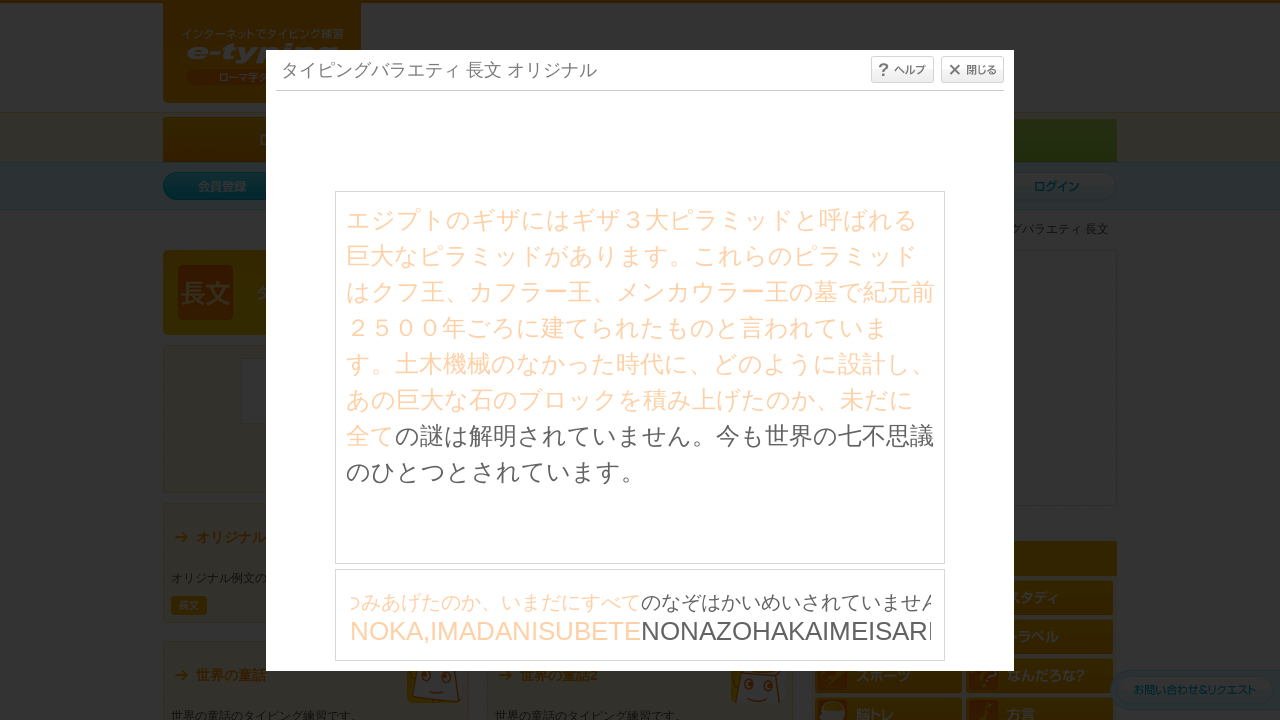

Typed character: 'N'
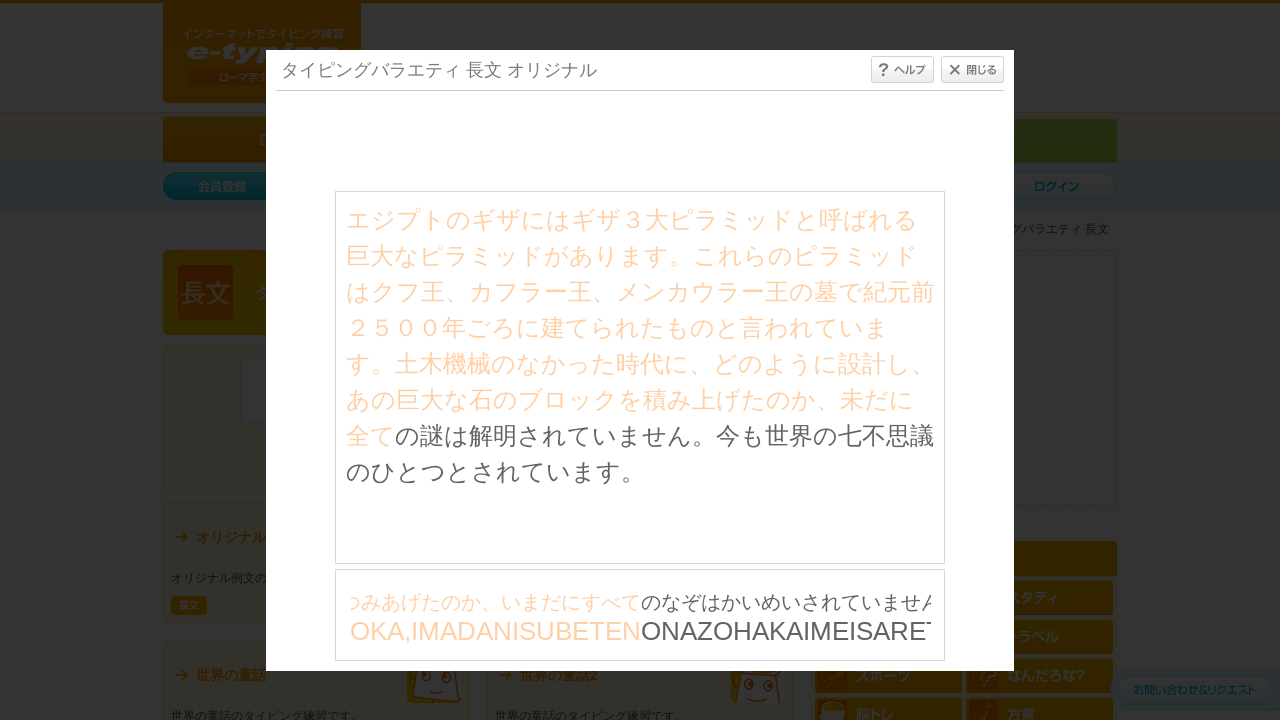

Waited 30ms before next keystroke
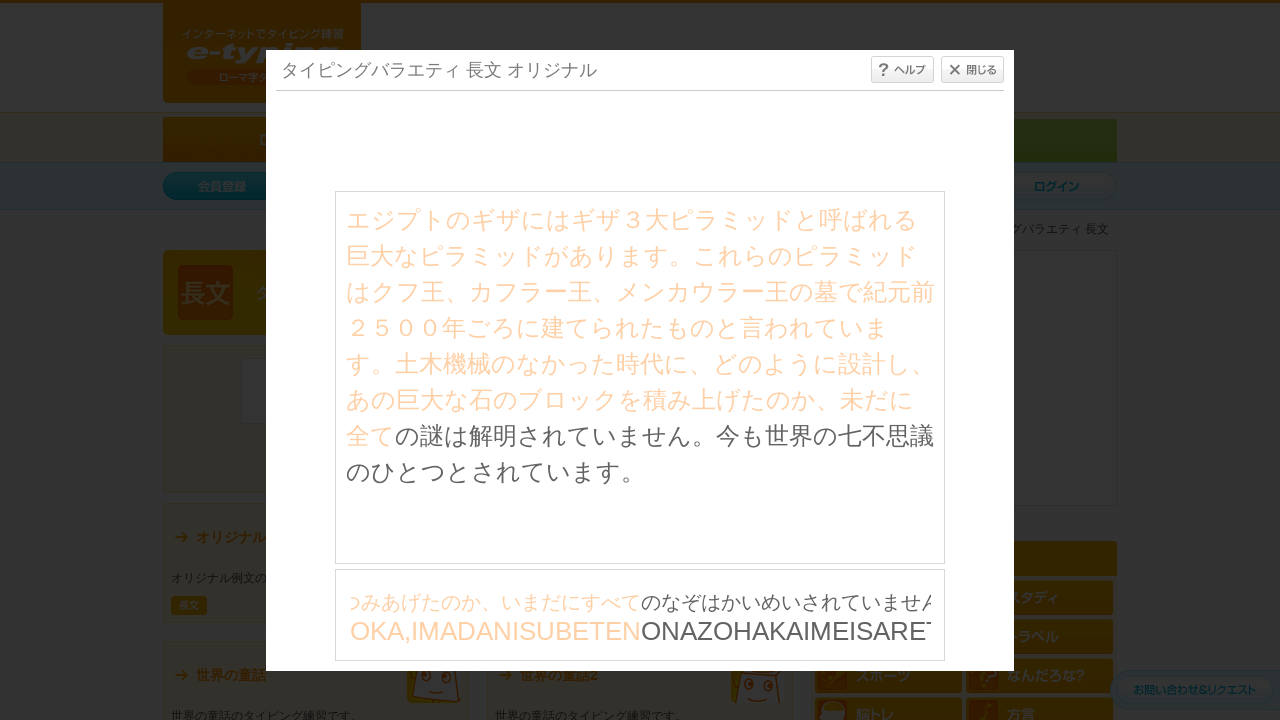

Typed character: 'O'
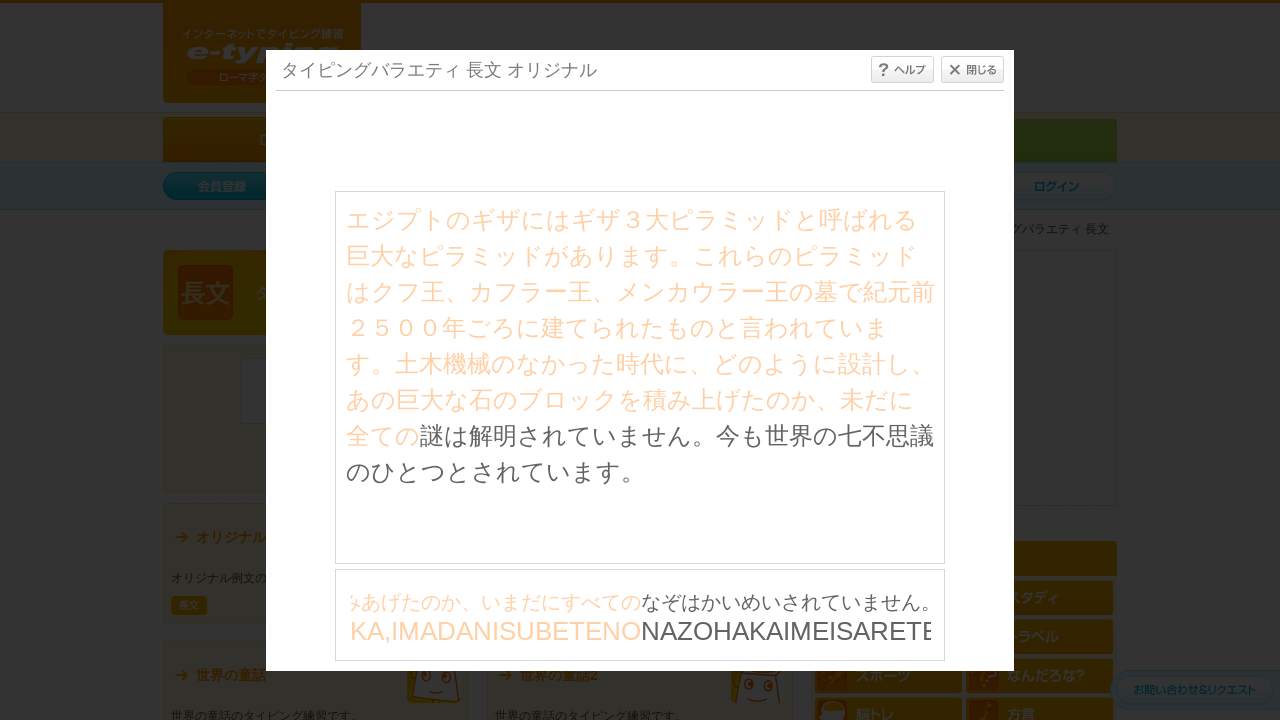

Waited 30ms before next keystroke
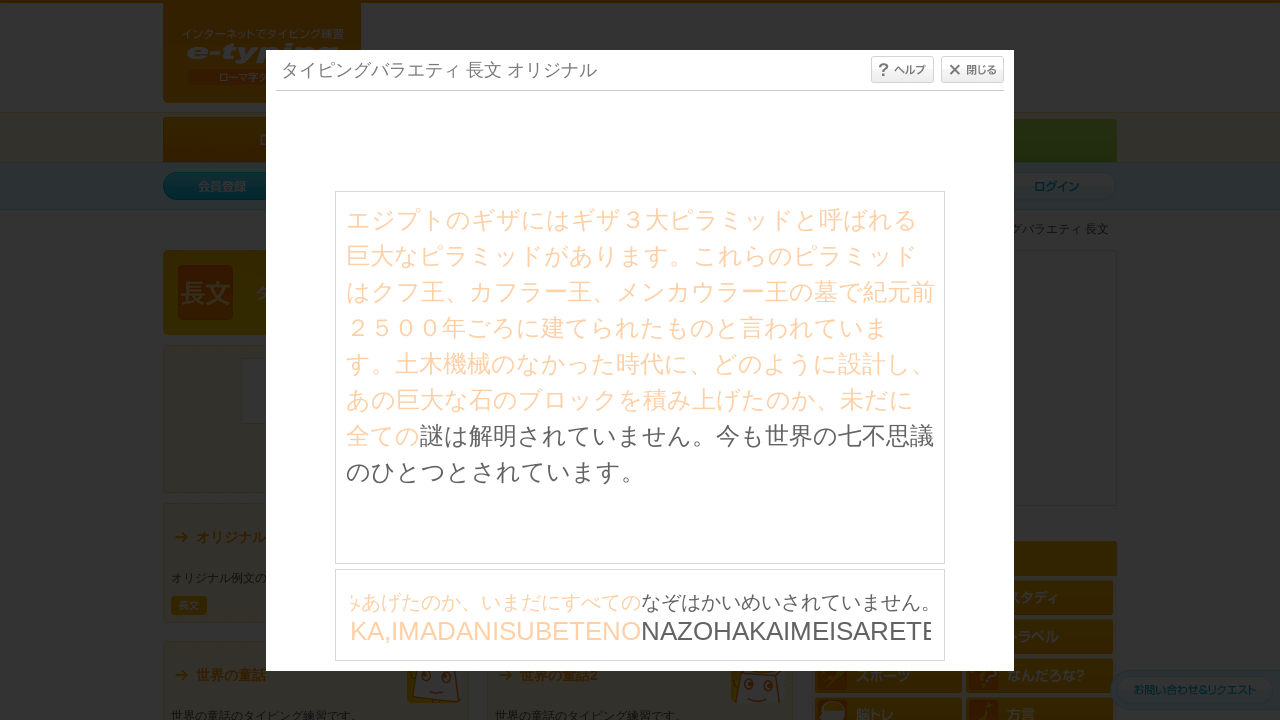

Typed character: 'N'
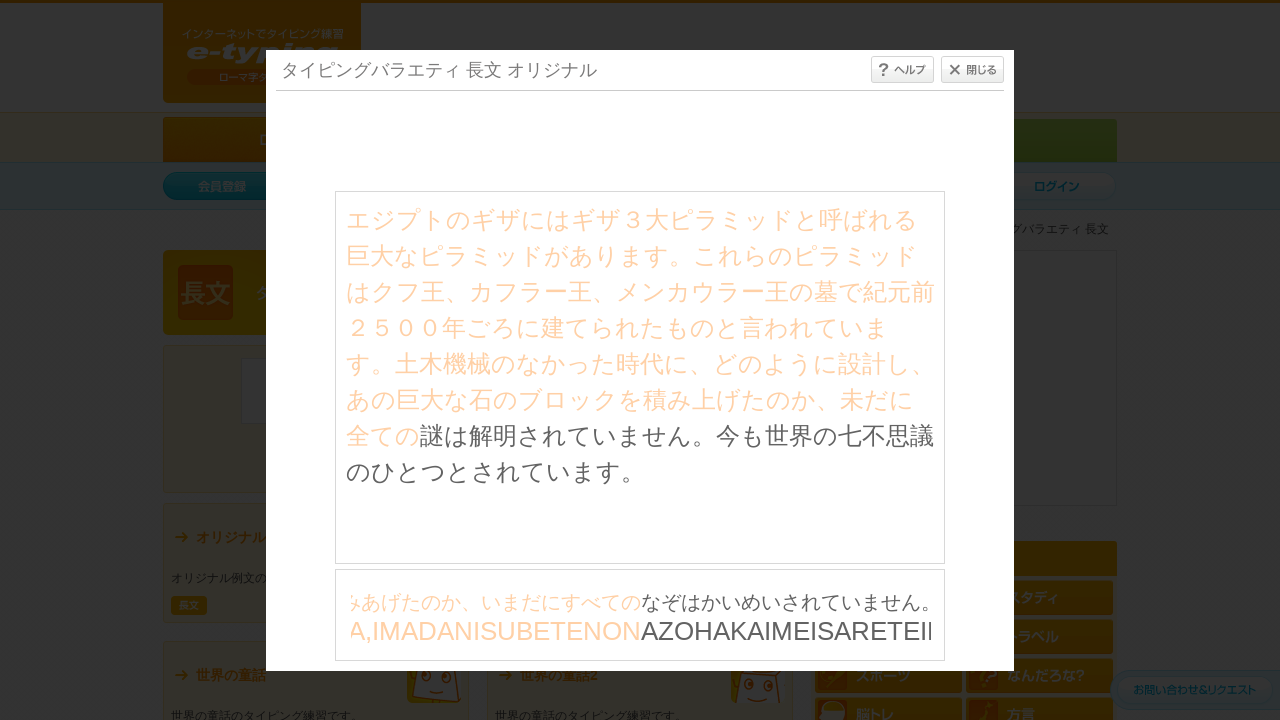

Waited 30ms before next keystroke
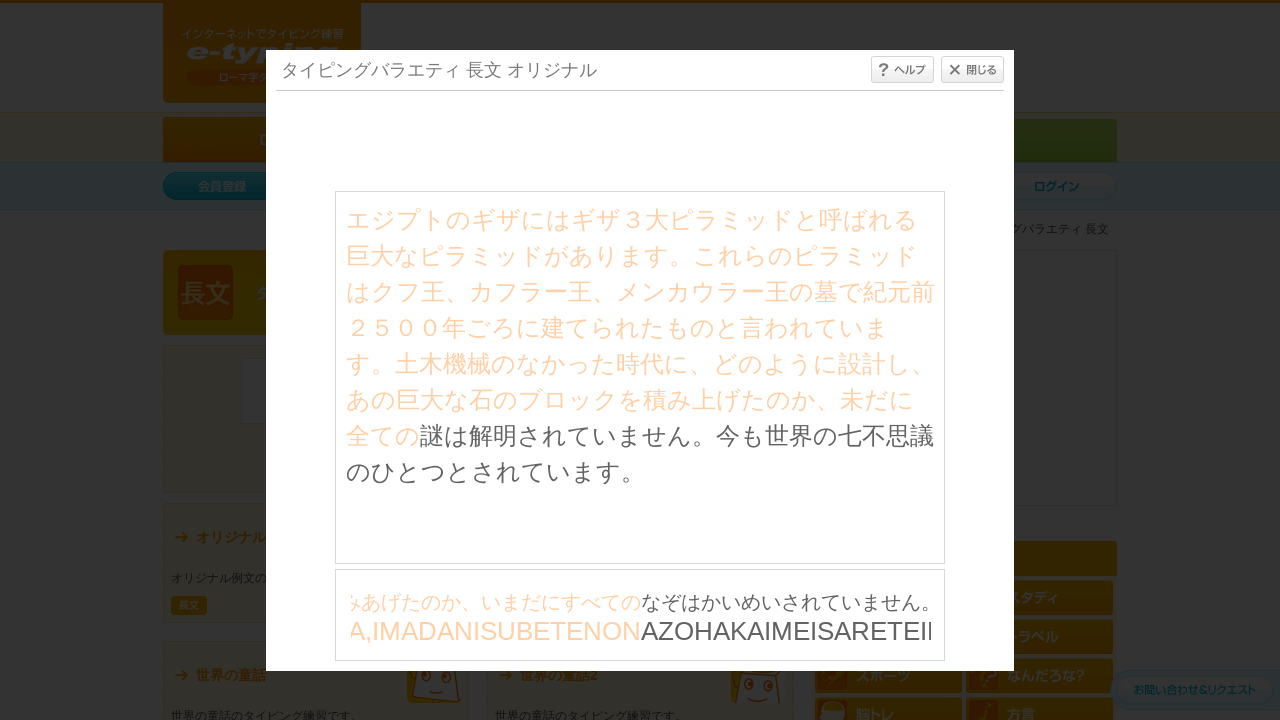

Typed character: 'A'
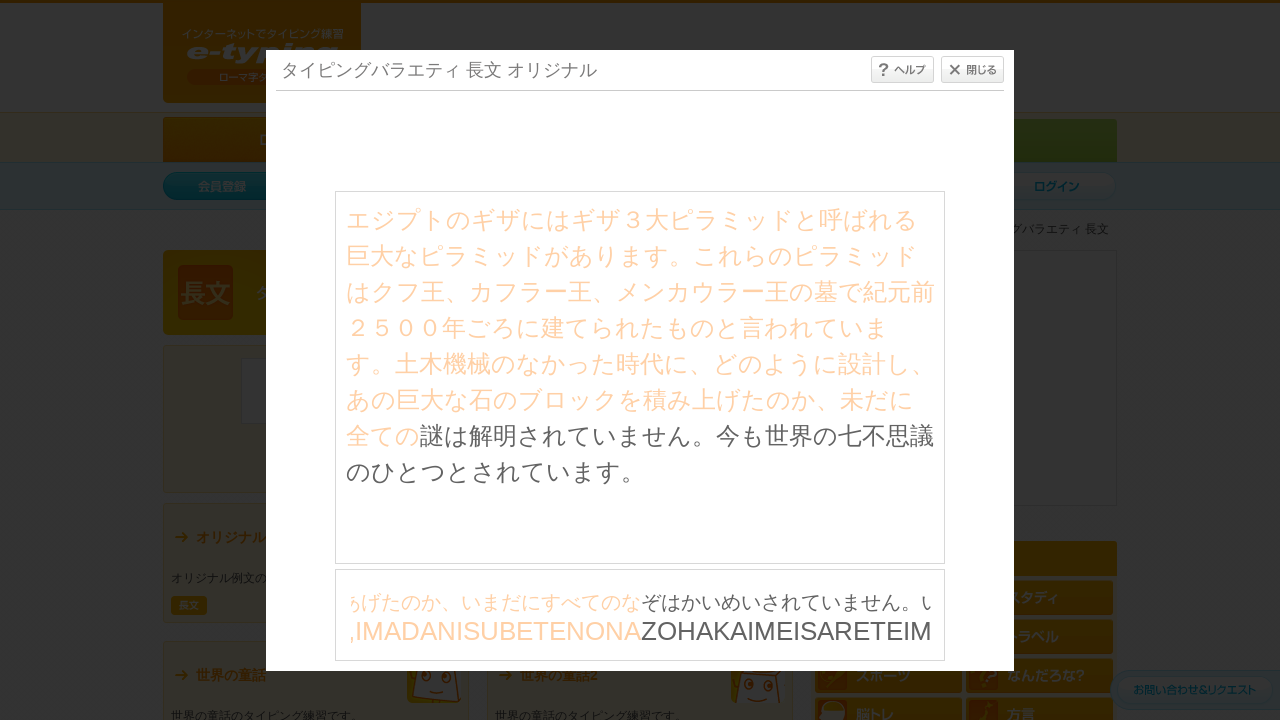

Waited 30ms before next keystroke
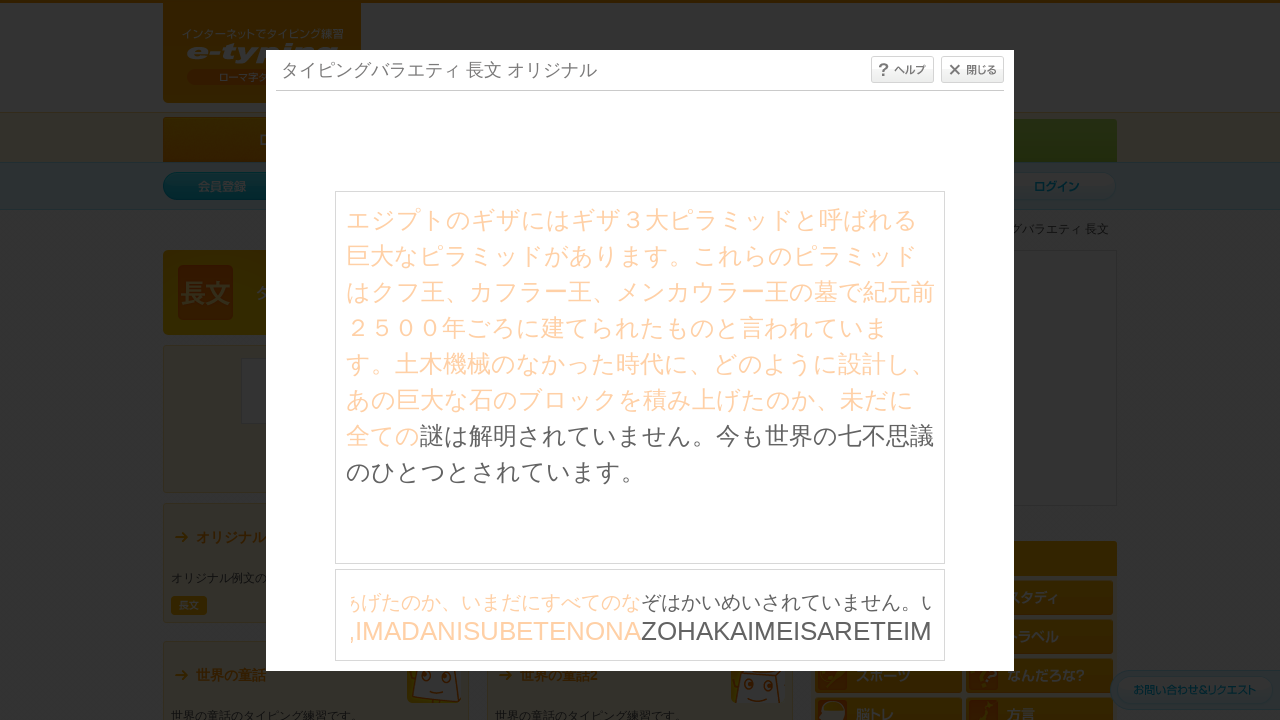

Typed character: 'Z'
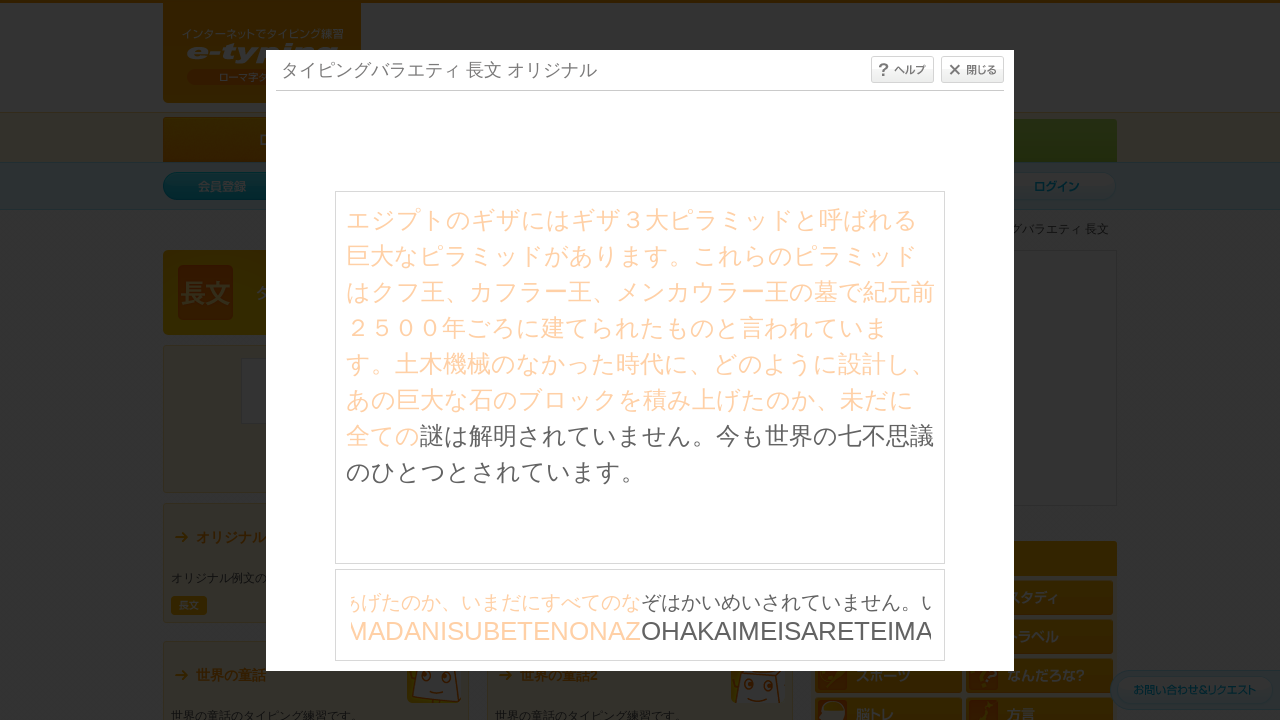

Waited 30ms before next keystroke
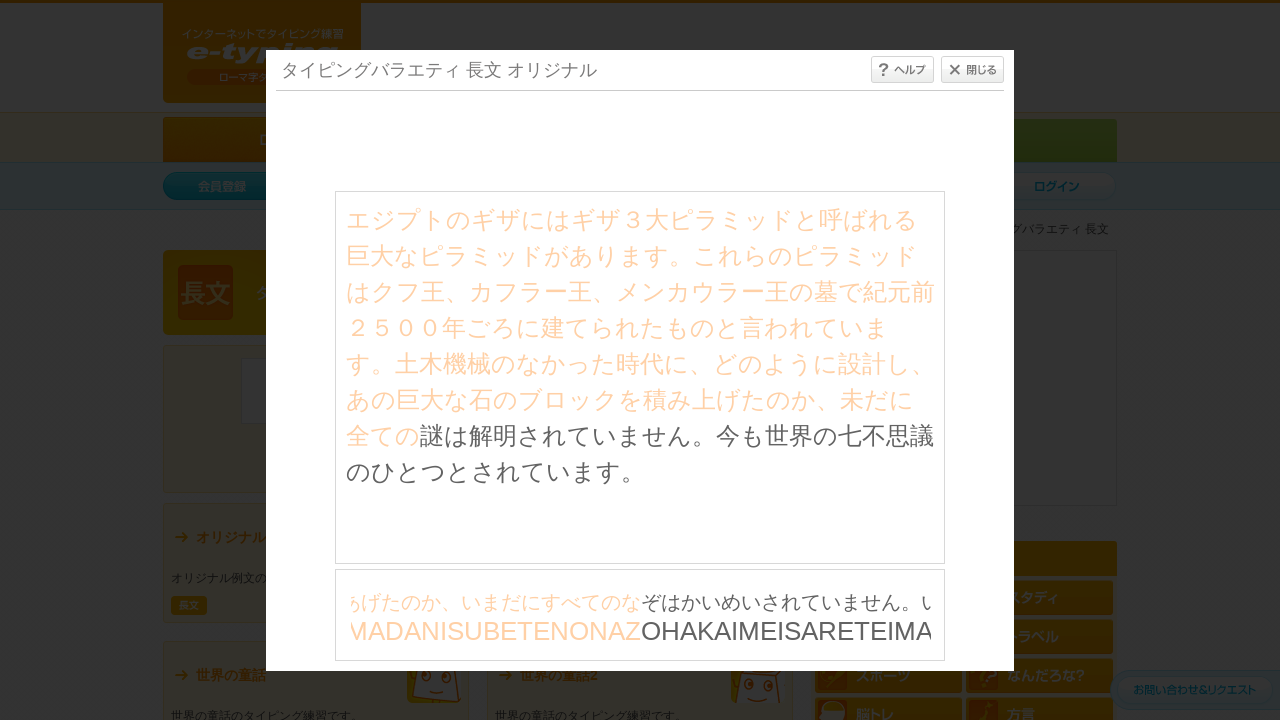

Typed character: 'O'
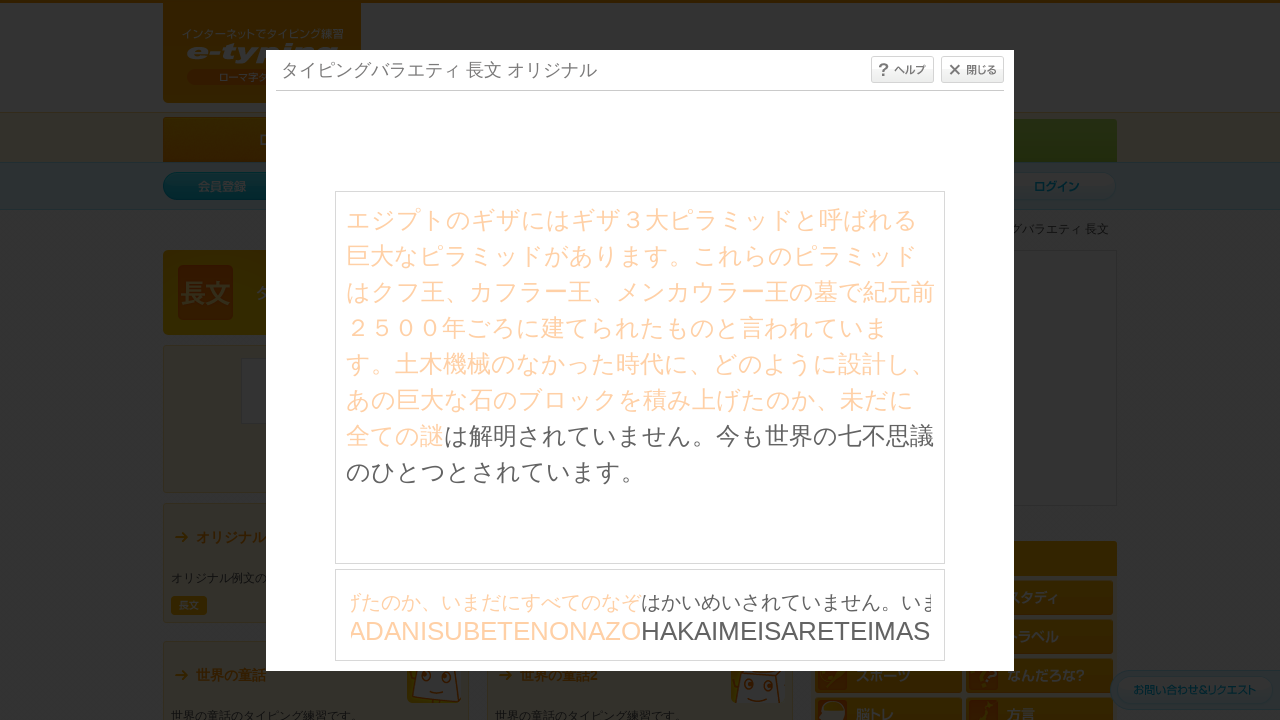

Waited 30ms before next keystroke
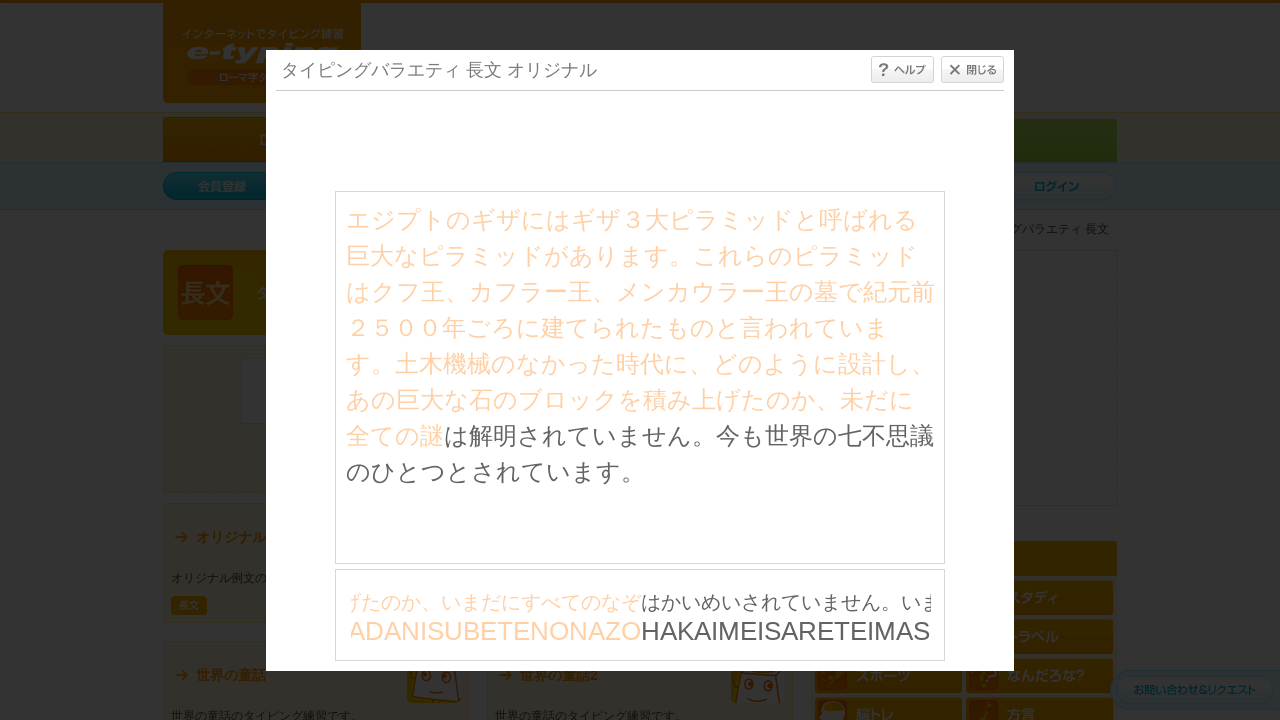

Typed character: 'H'
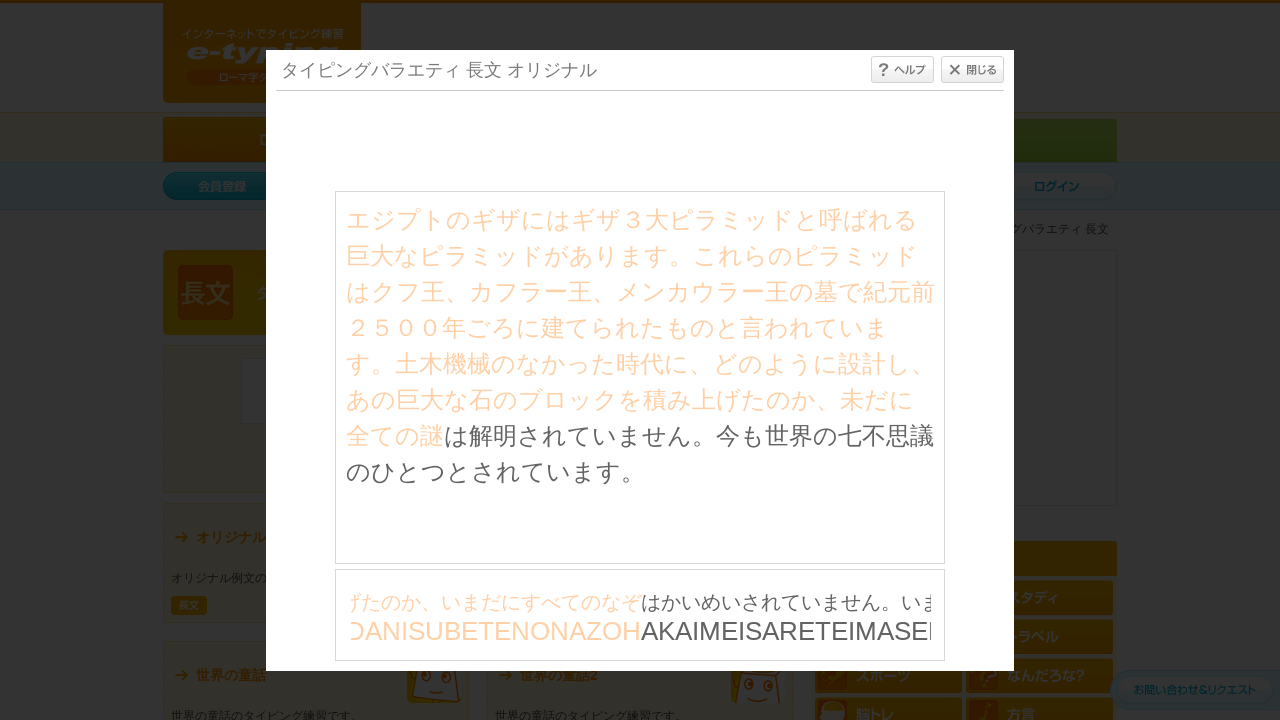

Waited 30ms before next keystroke
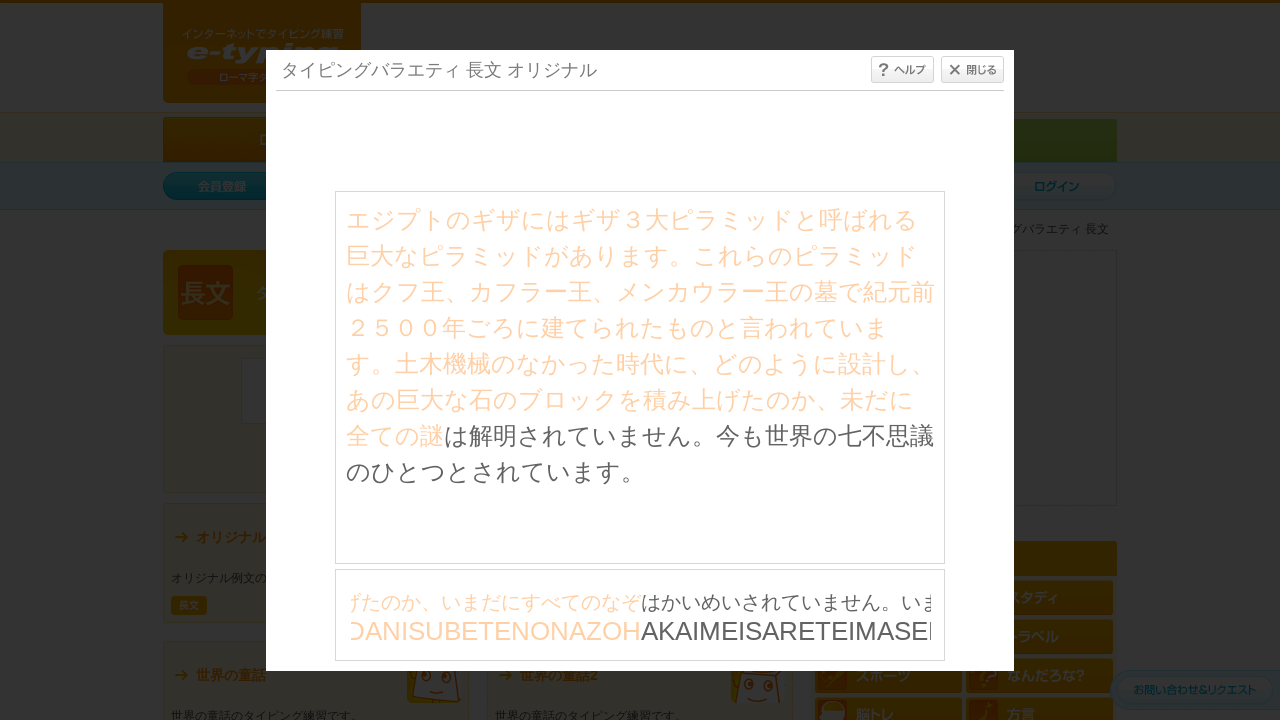

Typed character: 'A'
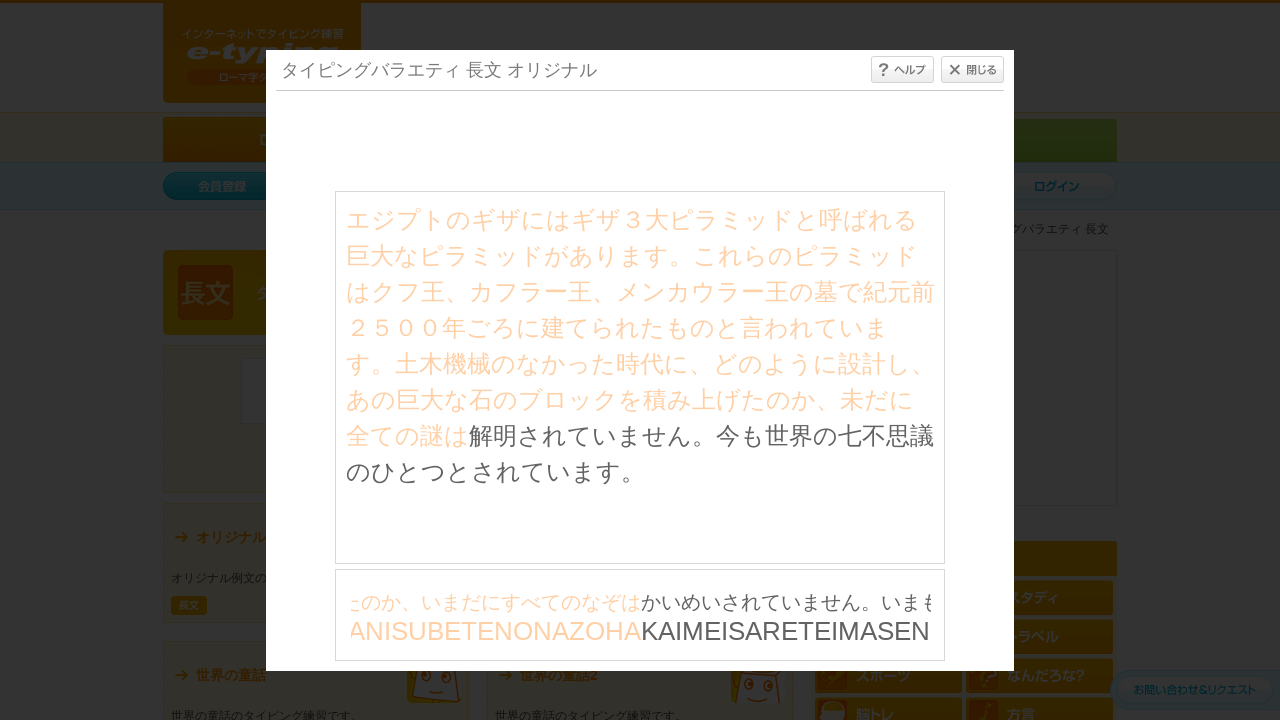

Waited 30ms before next keystroke
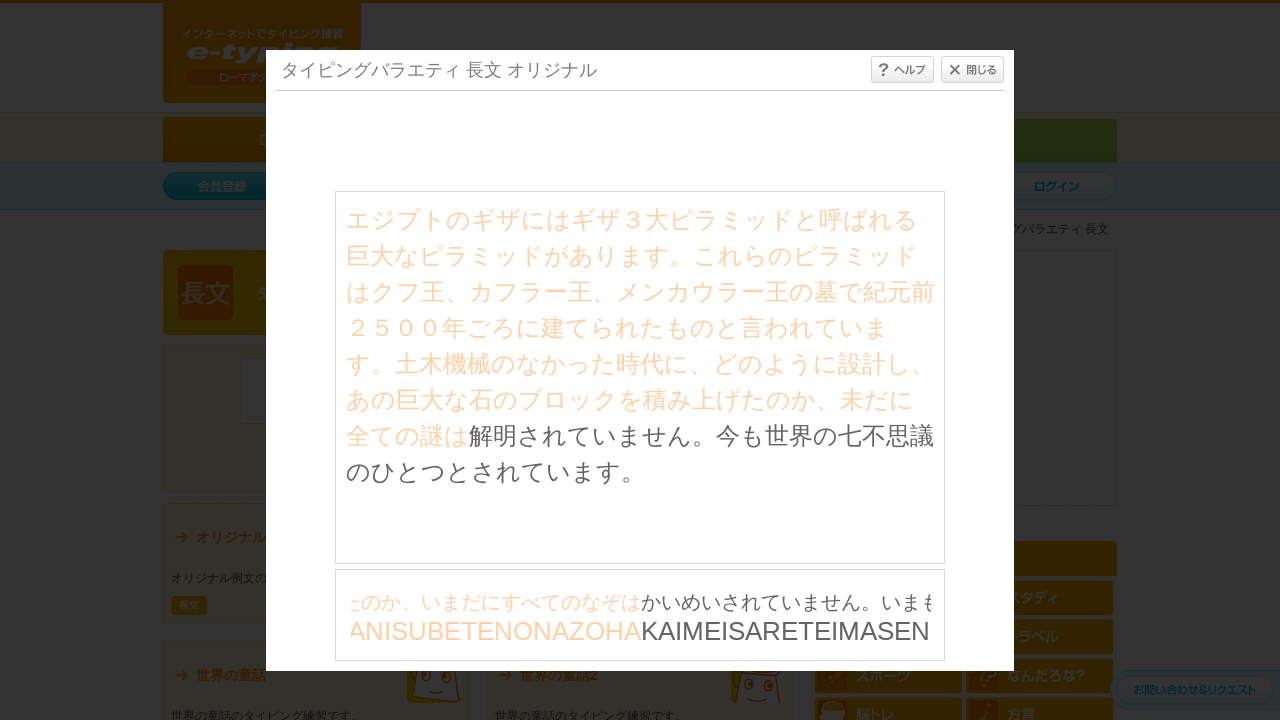

Typed character: 'K'
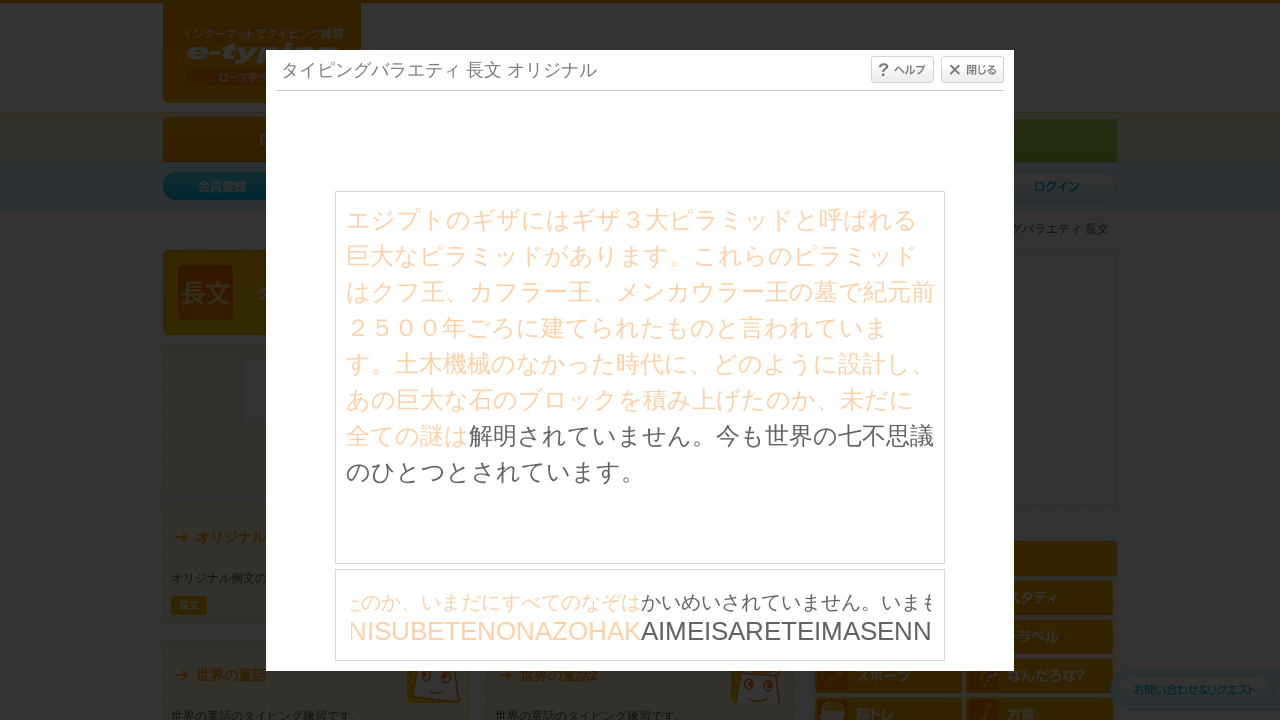

Waited 30ms before next keystroke
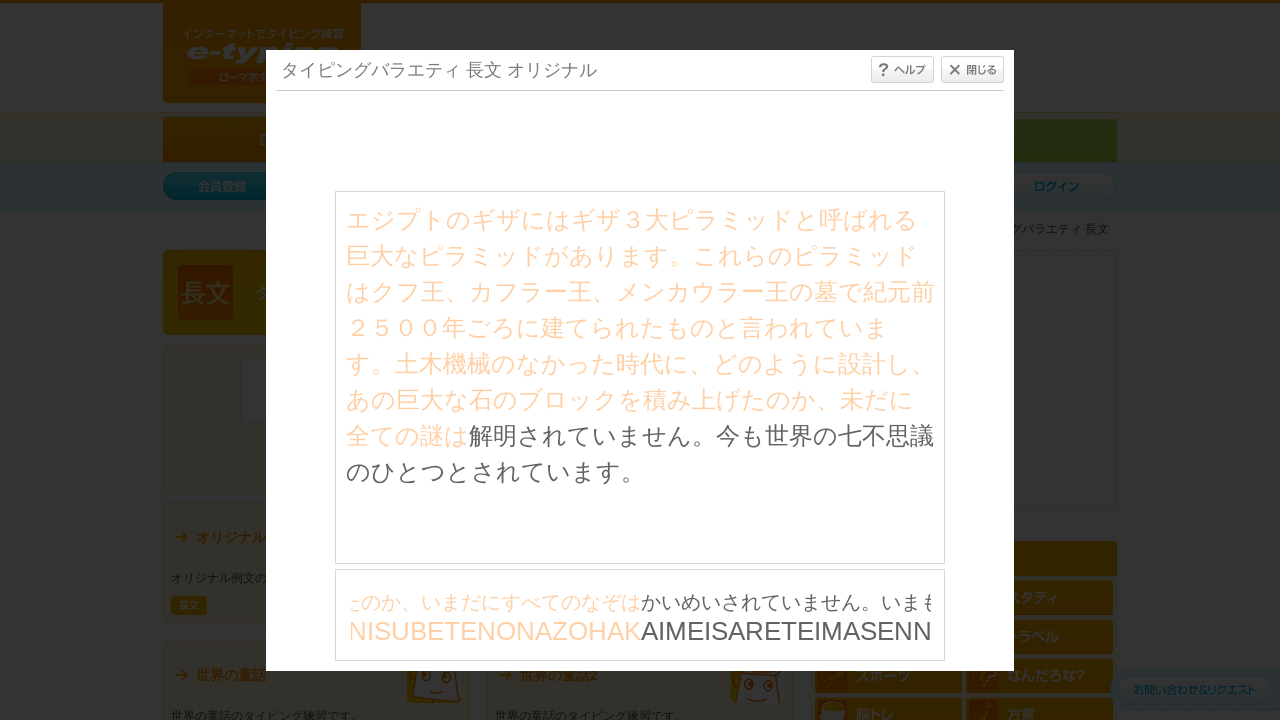

Typed character: 'A'
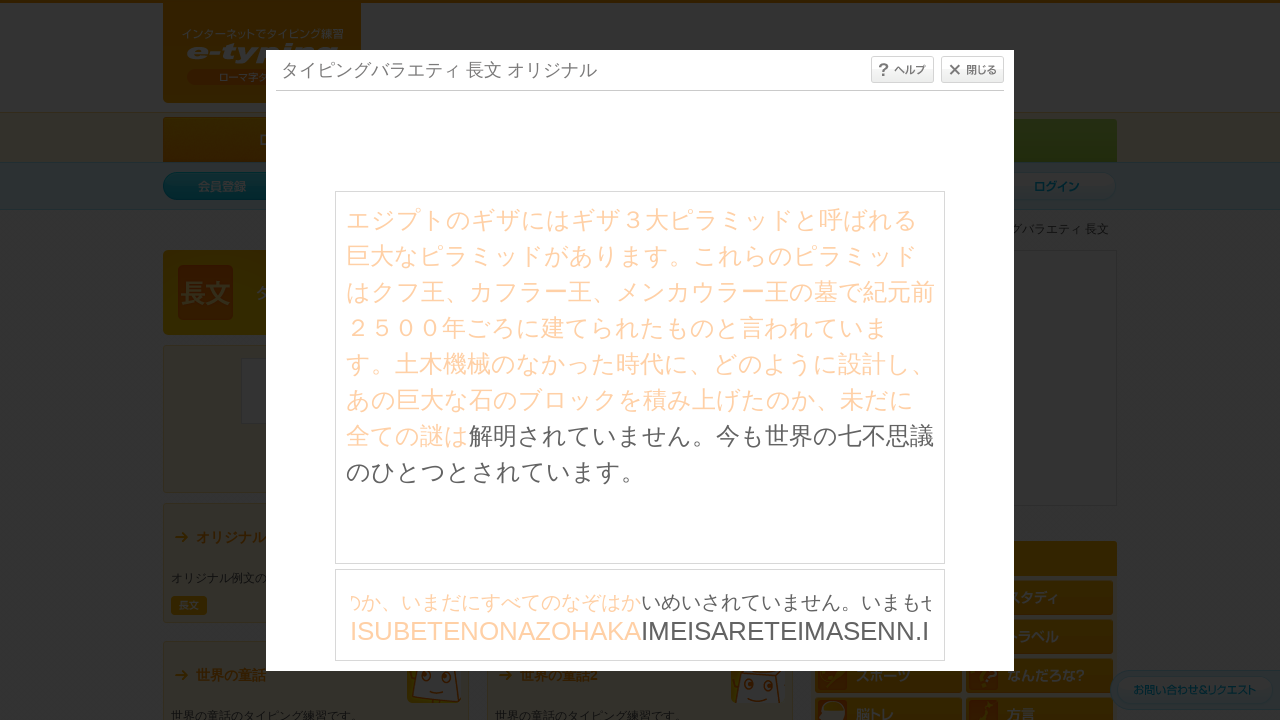

Waited 30ms before next keystroke
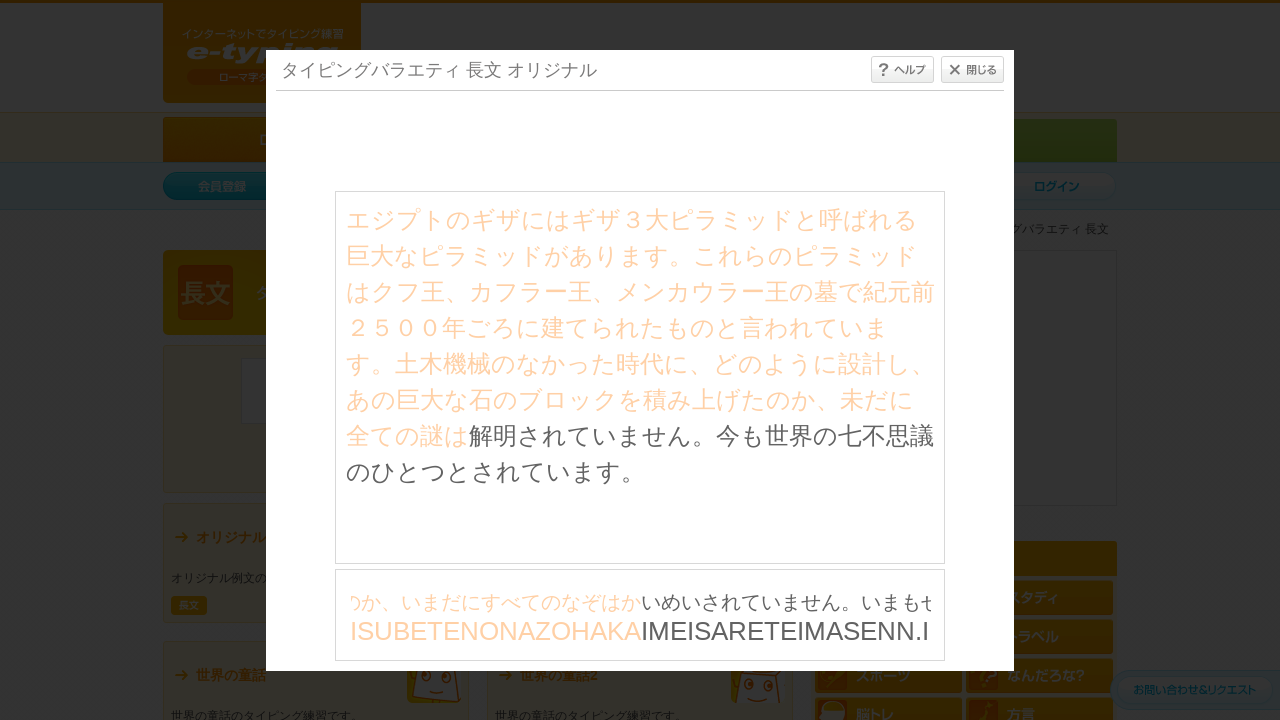

Typed character: 'I'
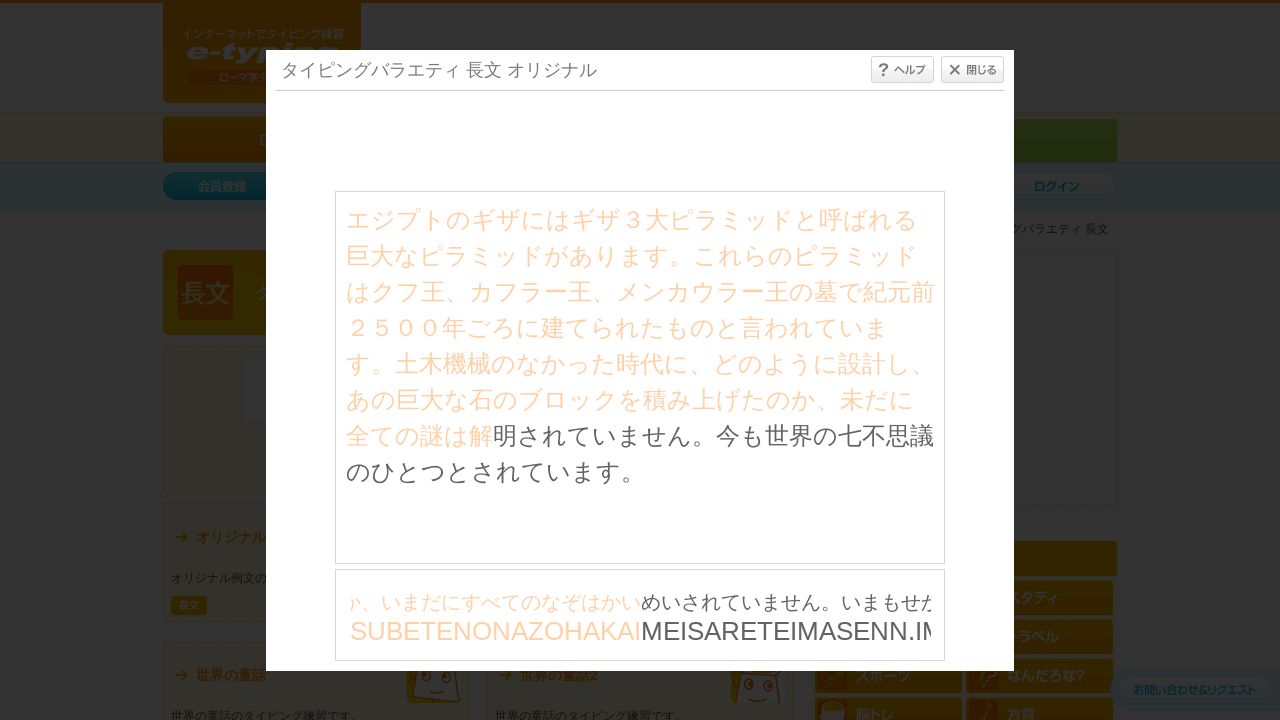

Waited 30ms before next keystroke
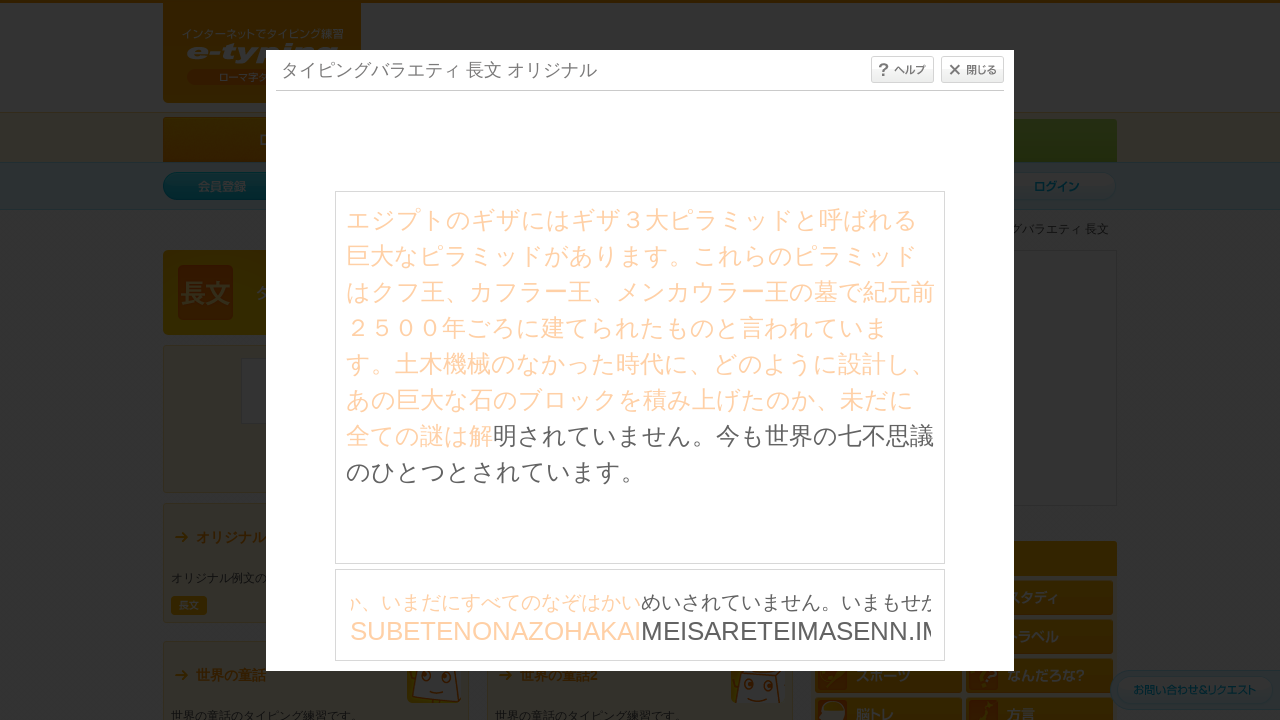

Typed character: 'M'
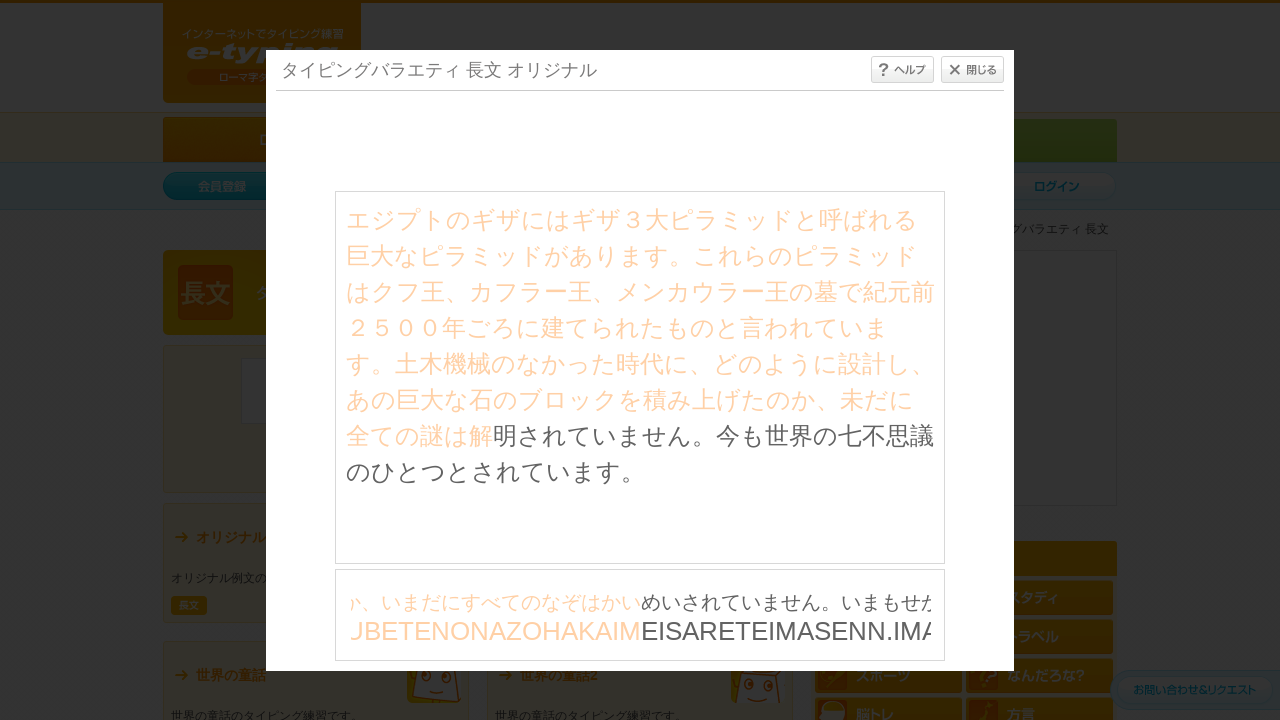

Waited 30ms before next keystroke
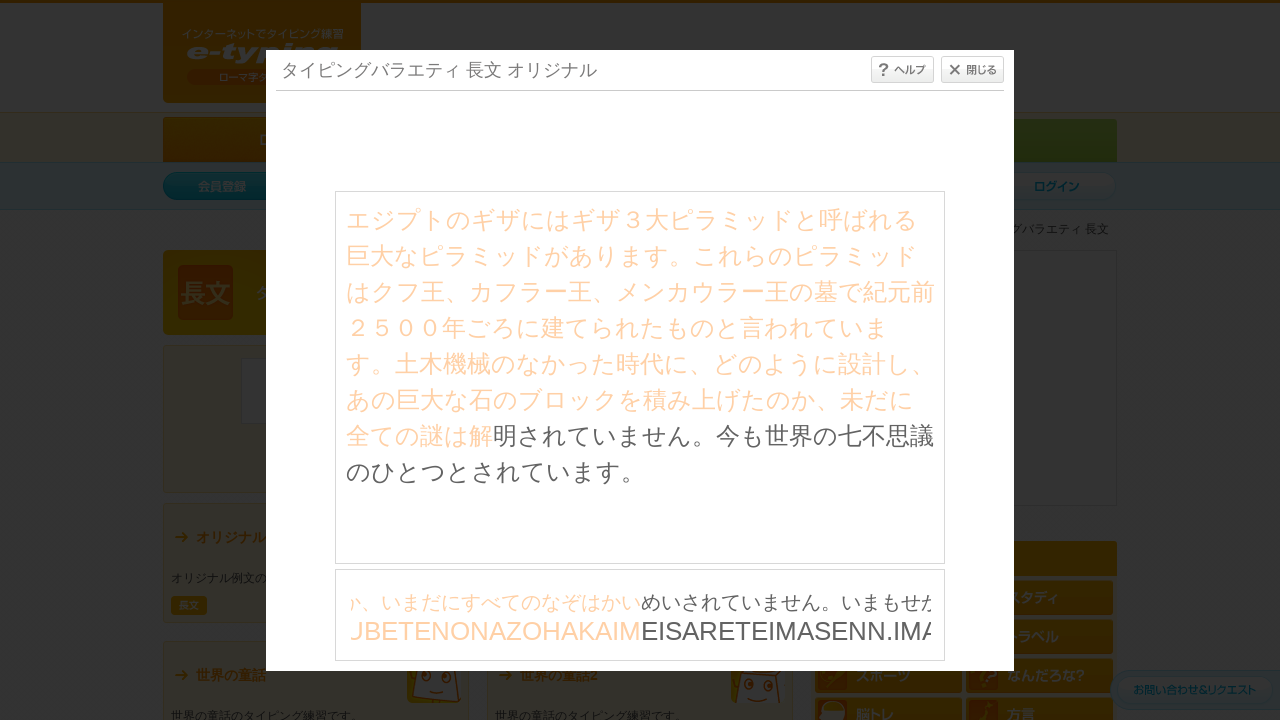

Typed character: 'E'
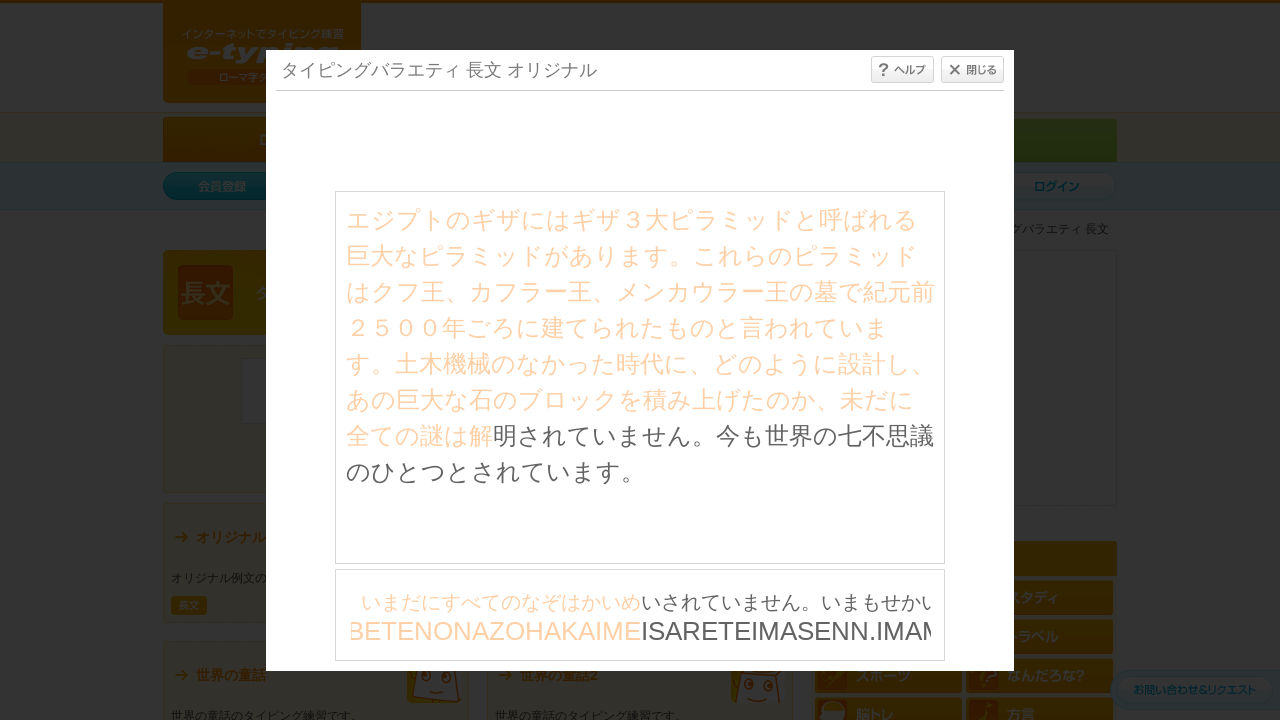

Waited 30ms before next keystroke
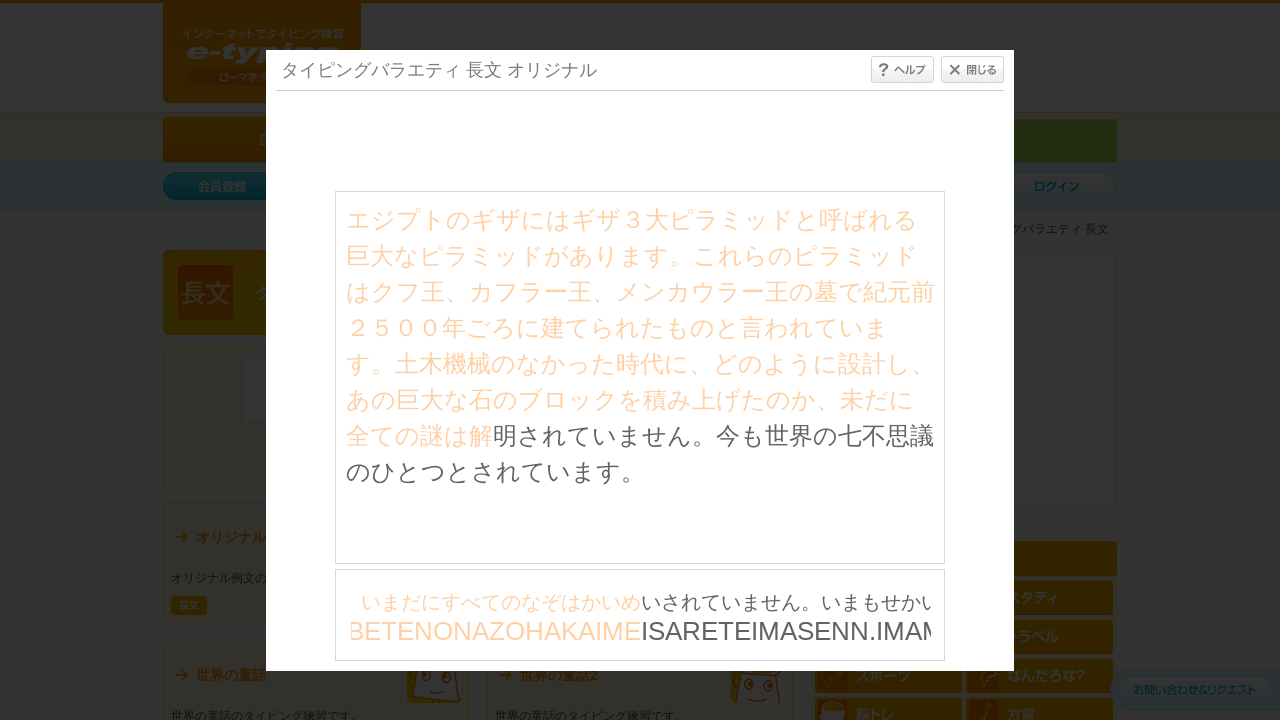

Typed character: 'I'
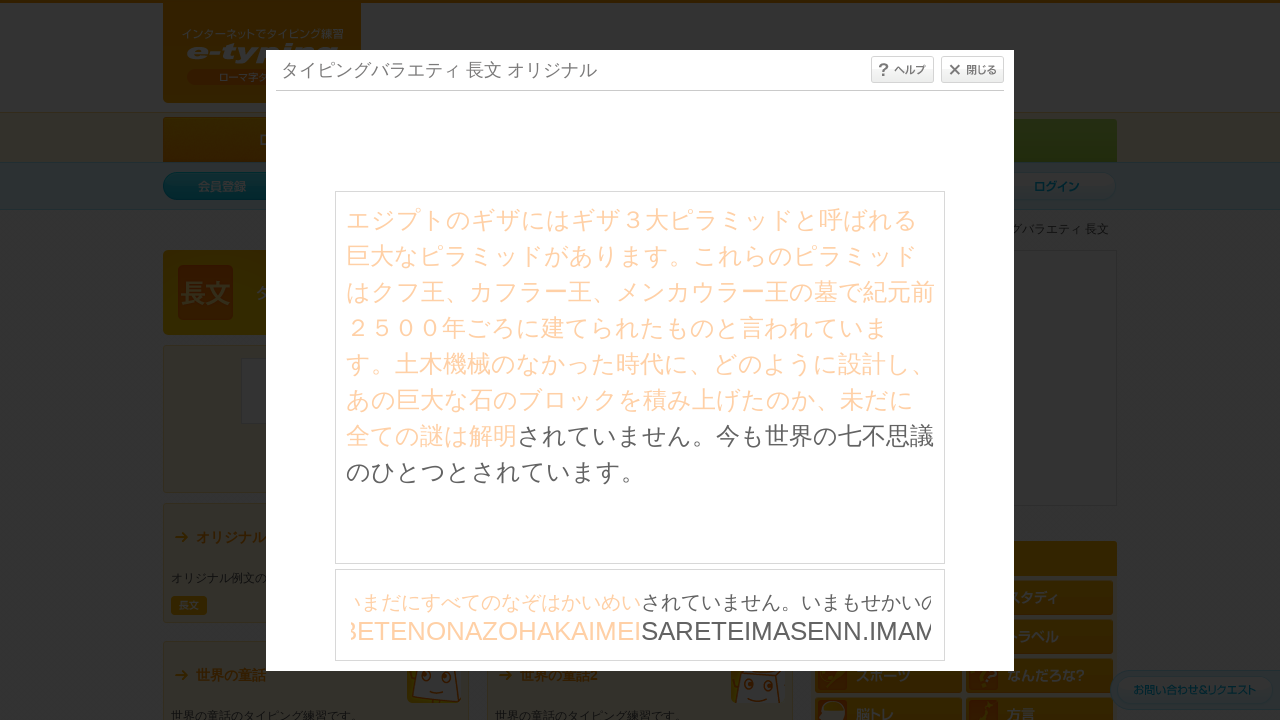

Waited 30ms before next keystroke
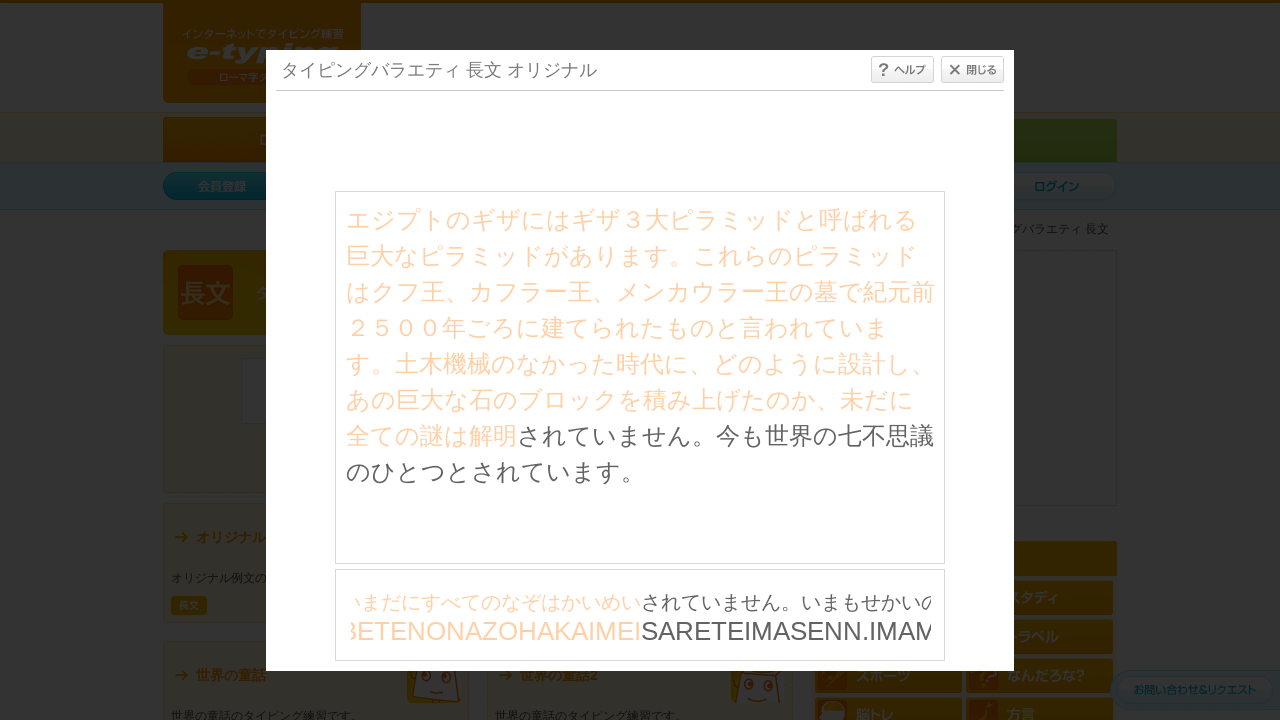

Typed character: 'S'
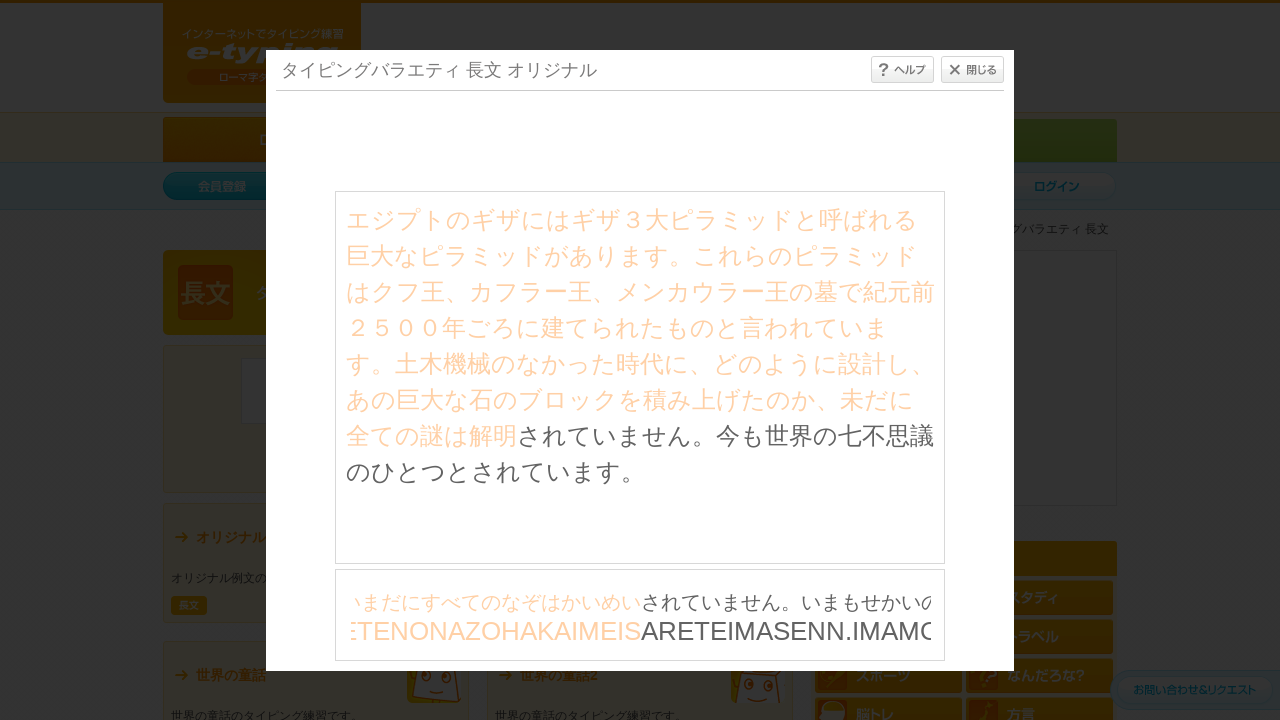

Waited 30ms before next keystroke
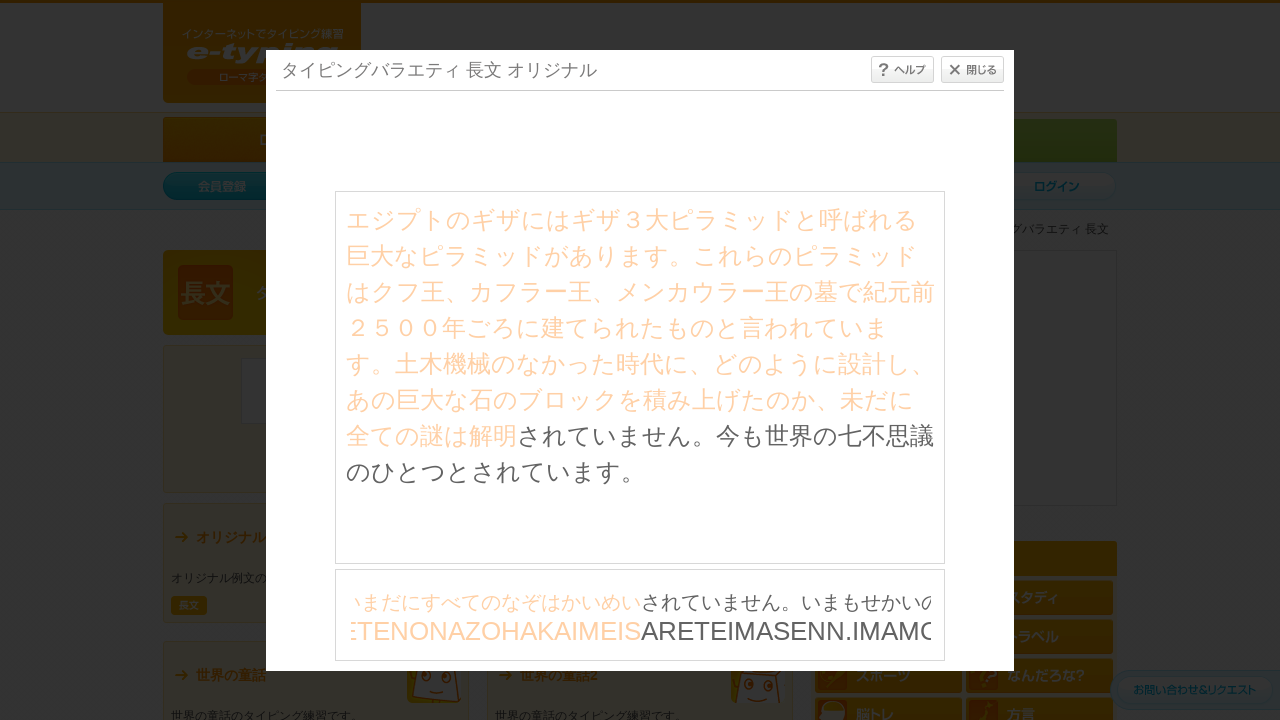

Typed character: 'A'
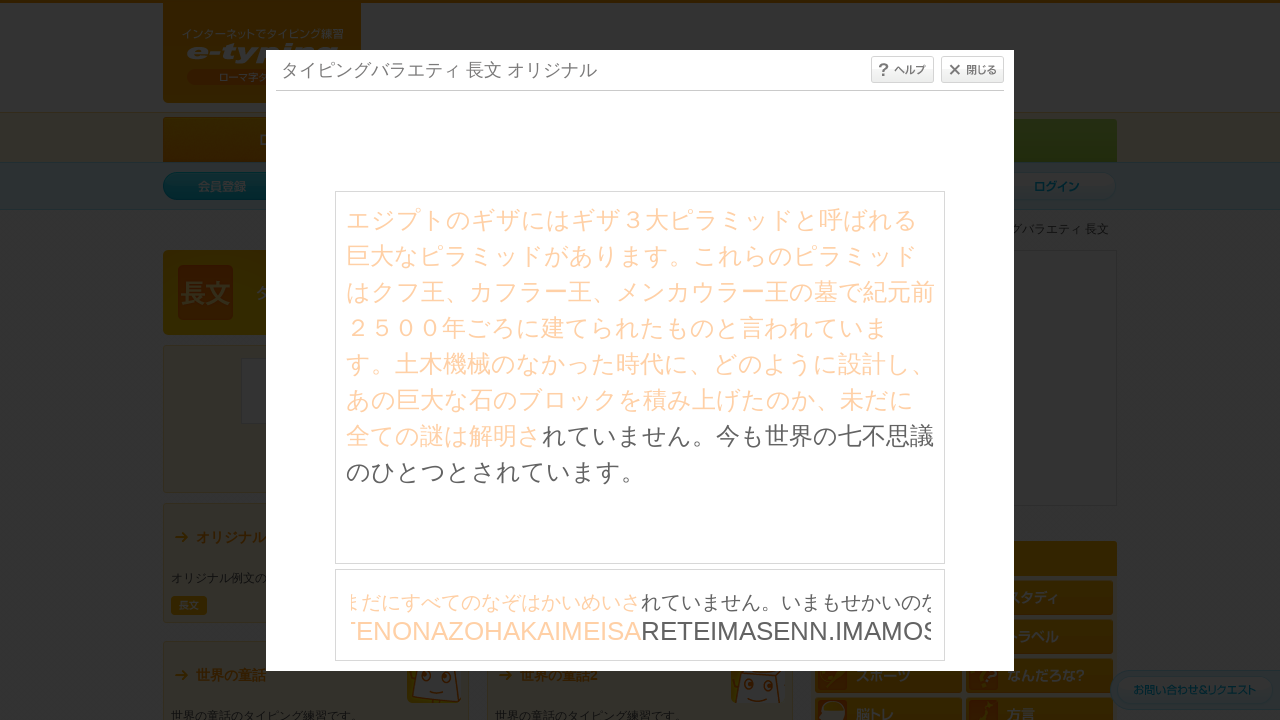

Waited 30ms before next keystroke
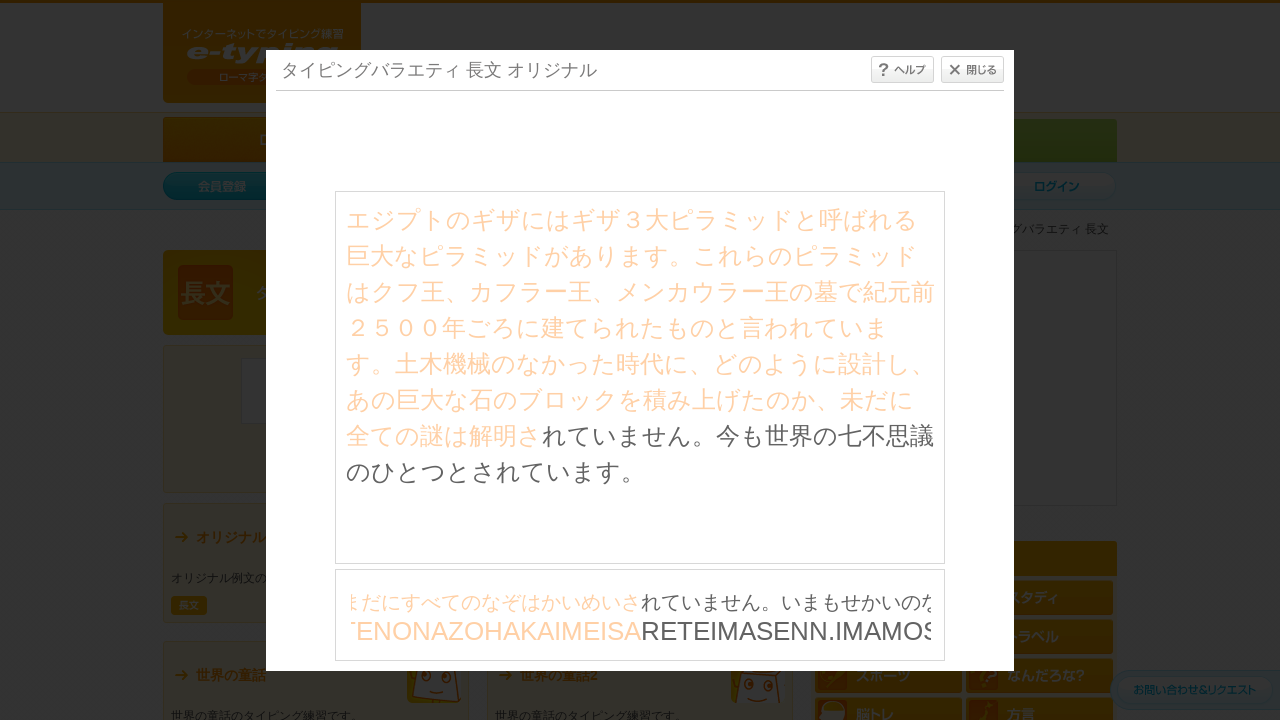

Typed character: 'R'
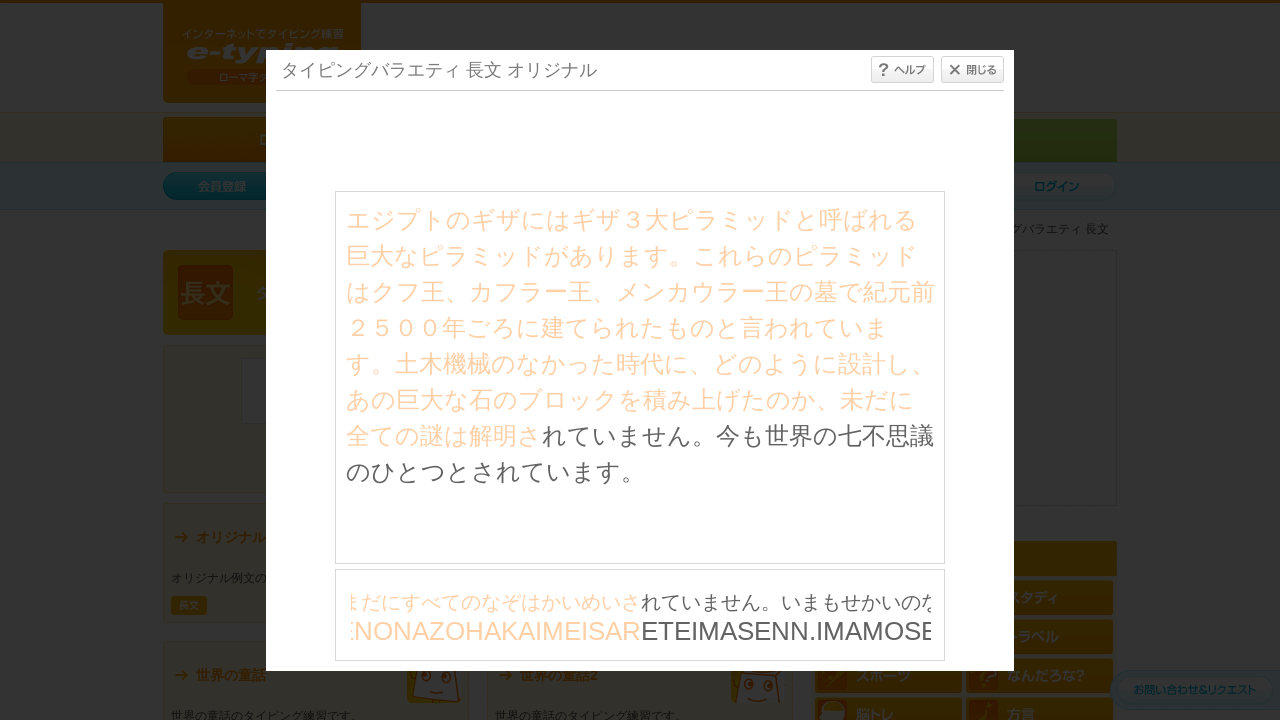

Waited 30ms before next keystroke
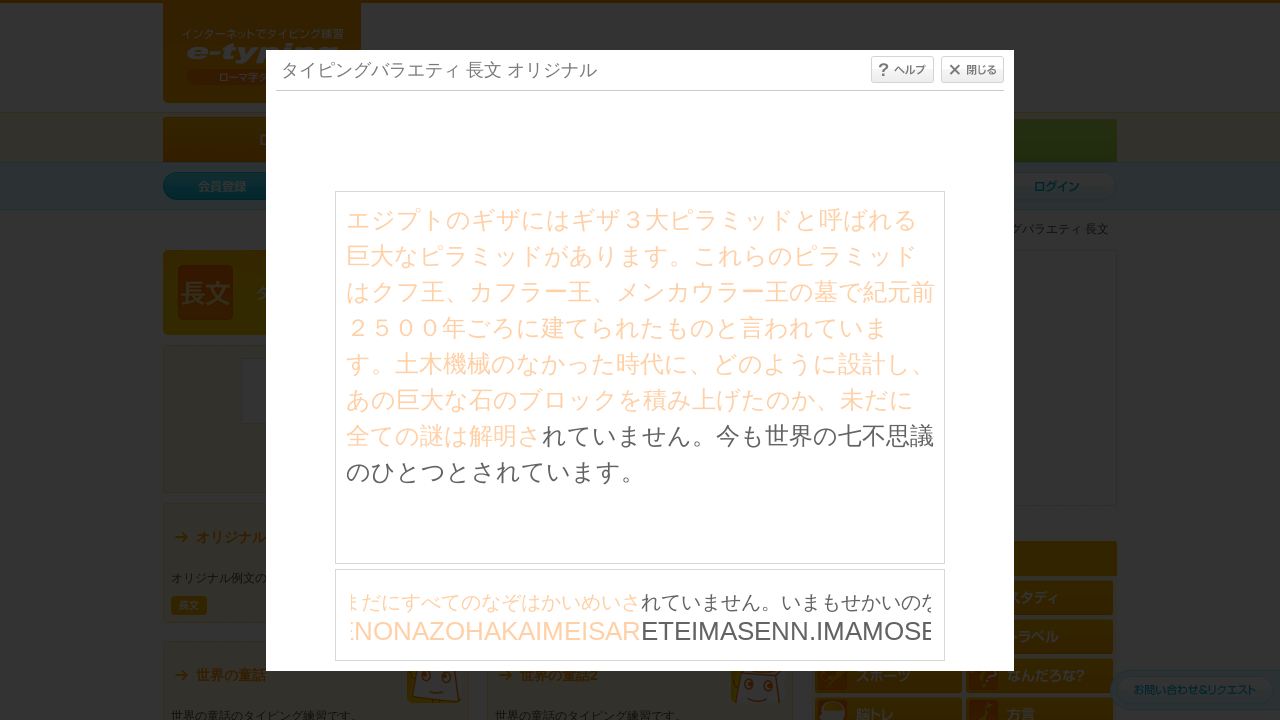

Typed character: 'E'
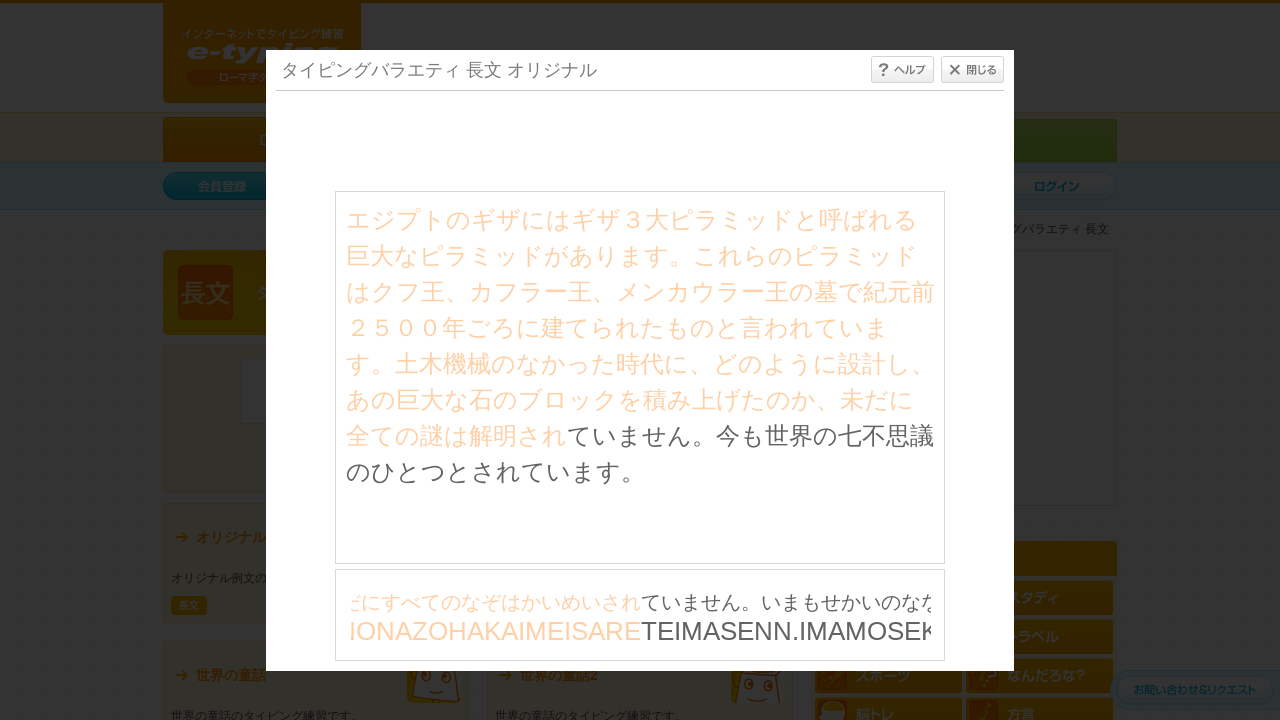

Waited 30ms before next keystroke
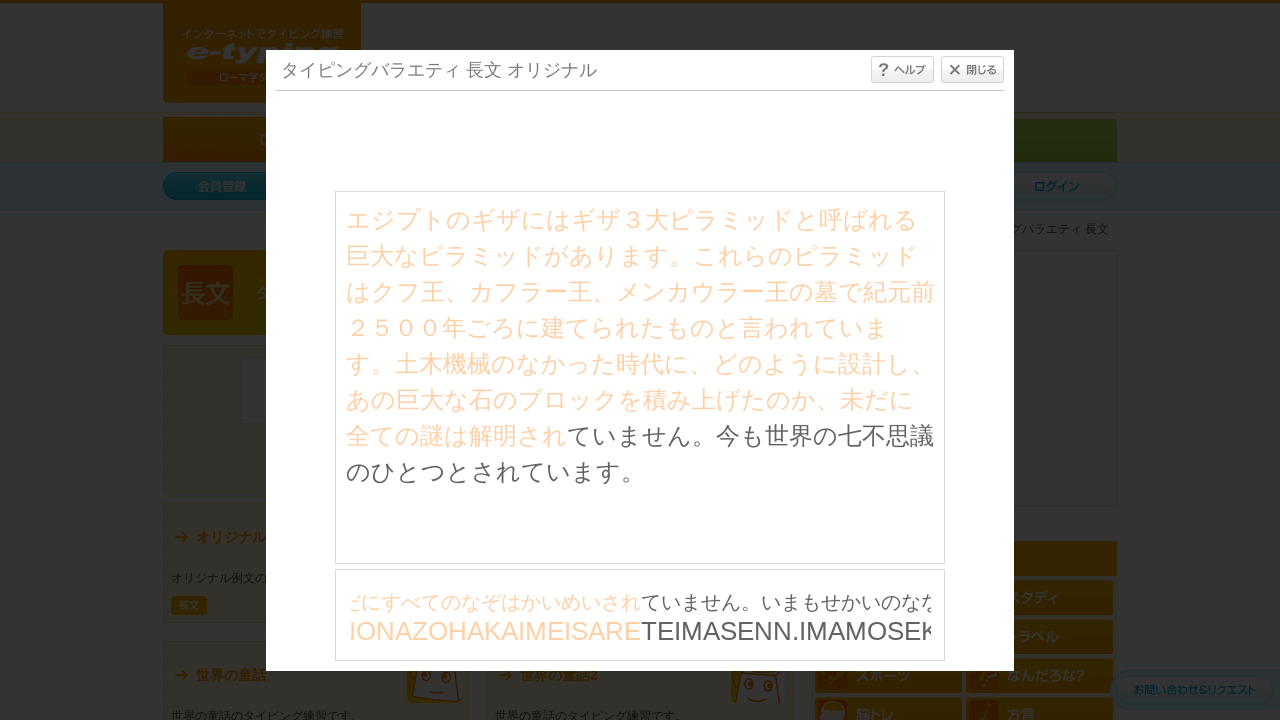

Typed character: 'T'
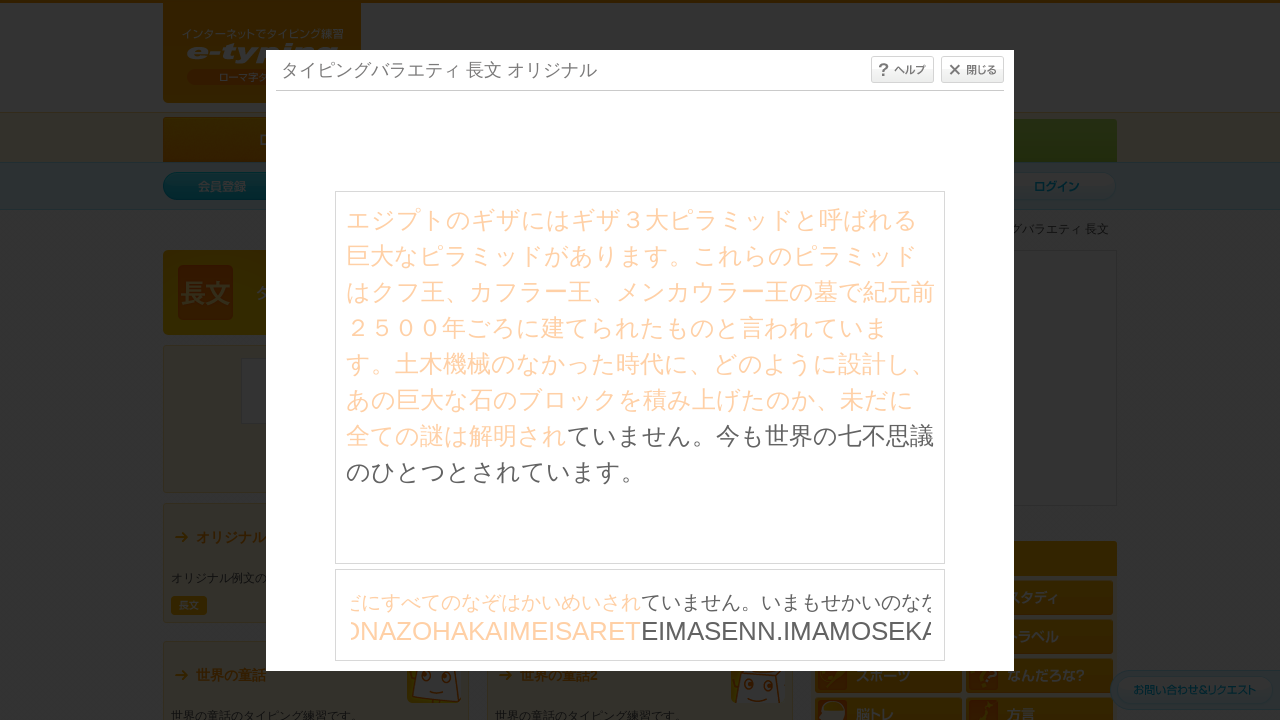

Waited 30ms before next keystroke
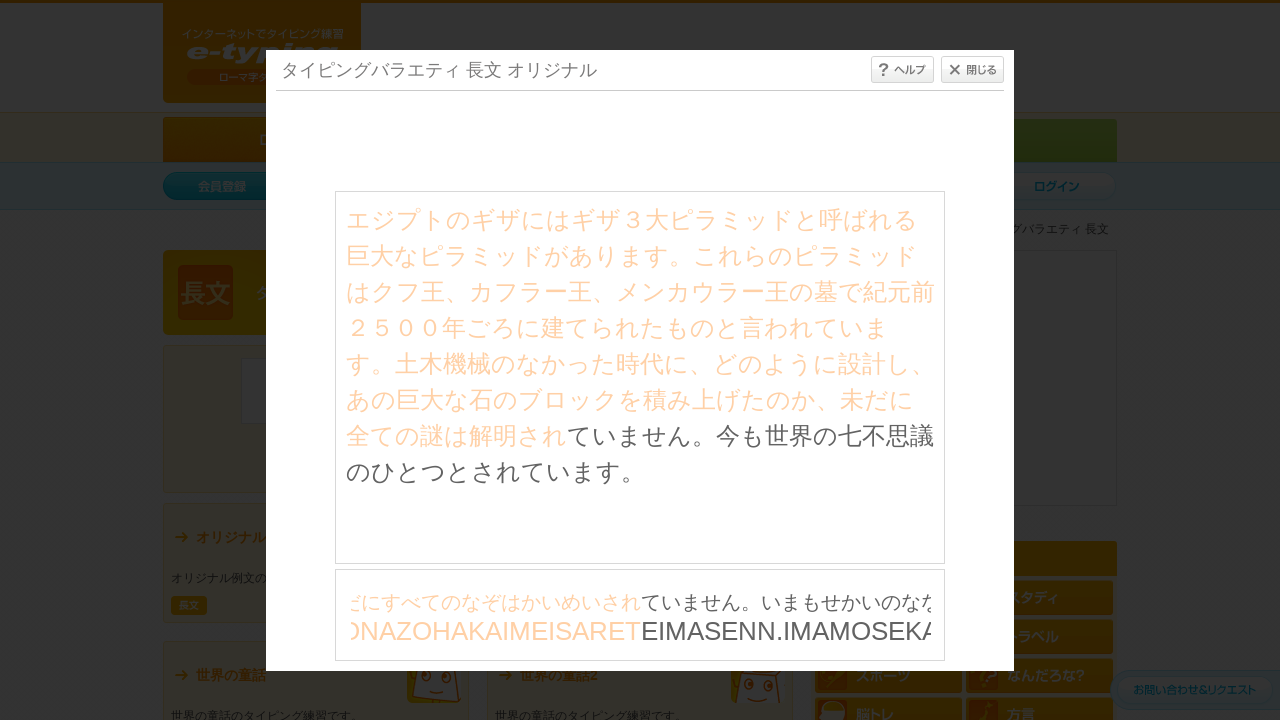

Typed character: 'E'
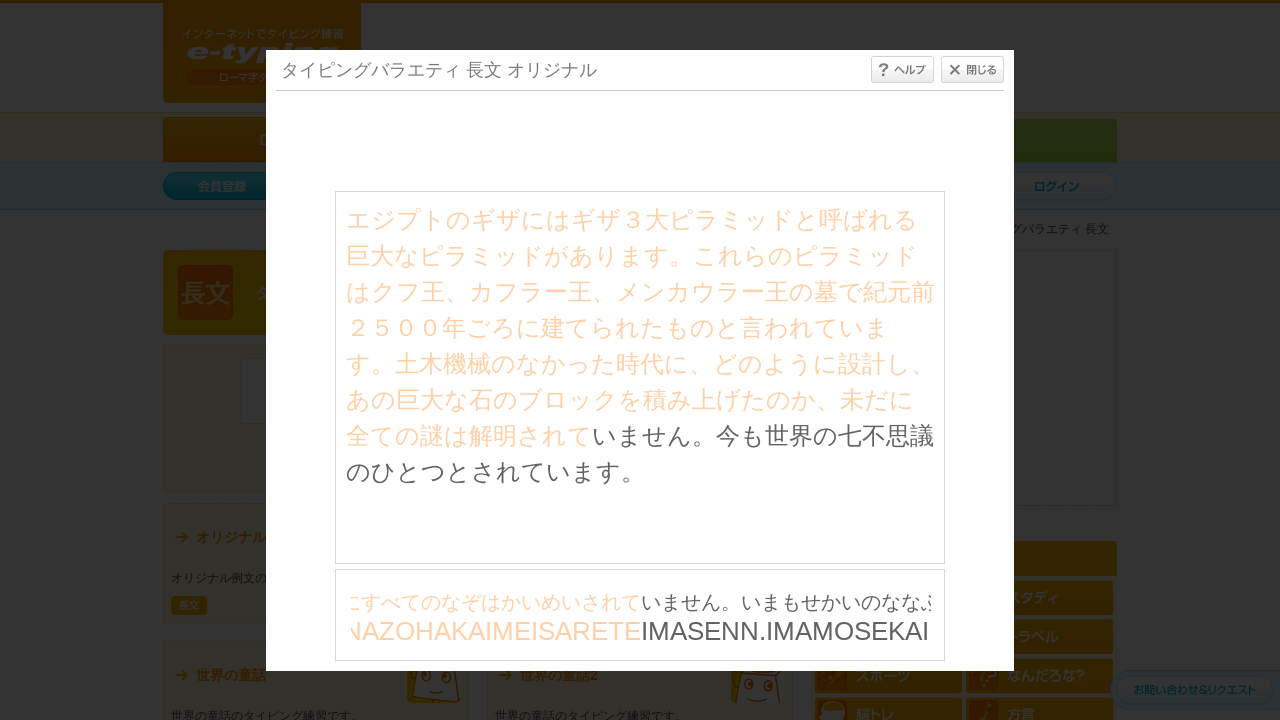

Waited 30ms before next keystroke
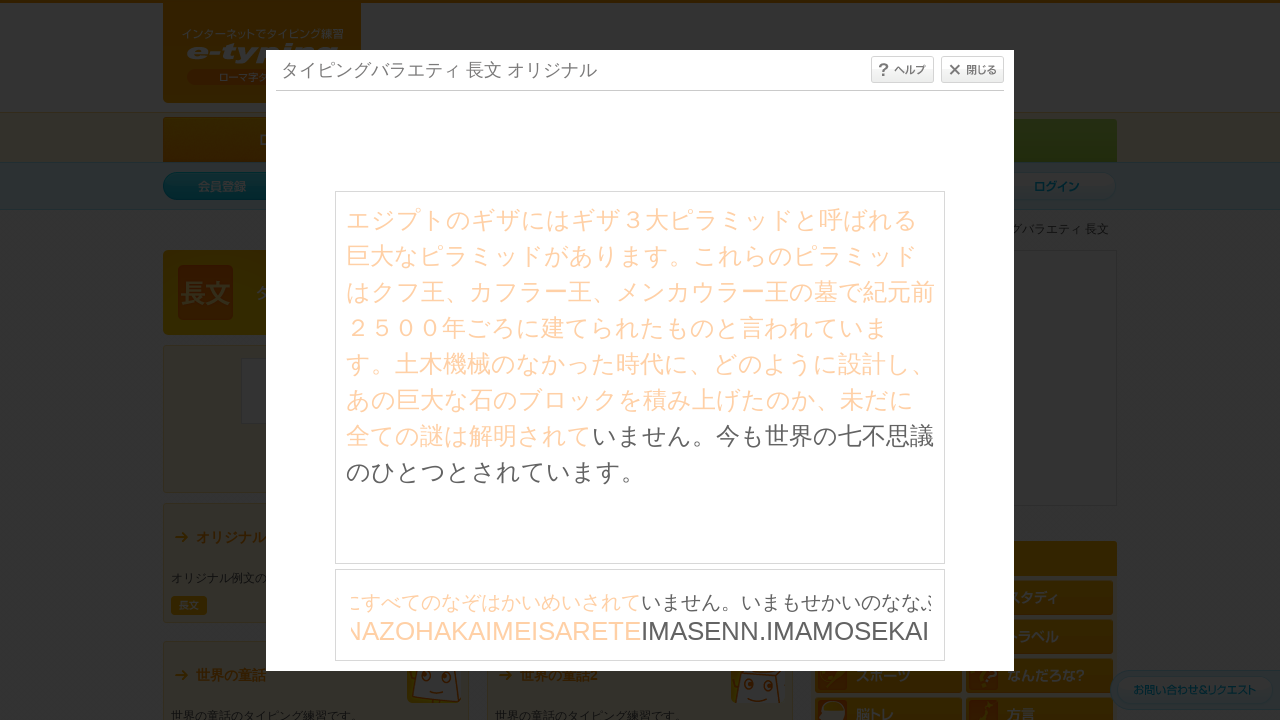

Typed character: 'I'
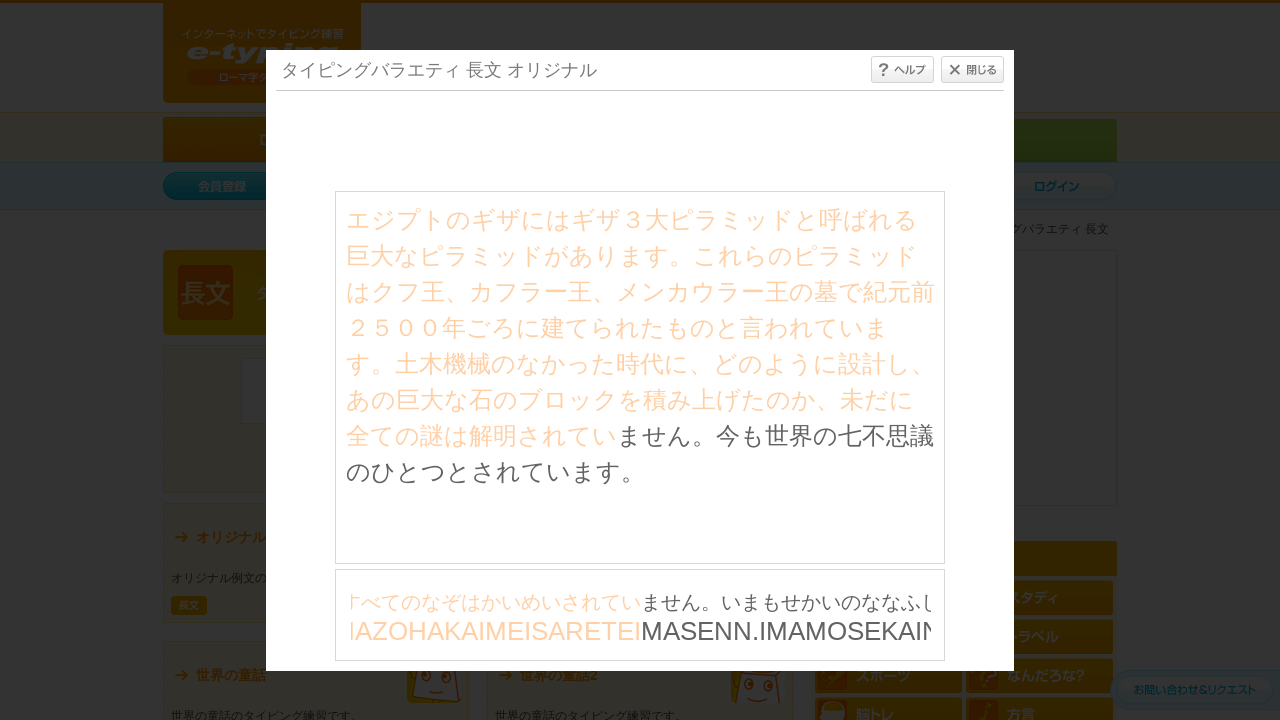

Waited 30ms before next keystroke
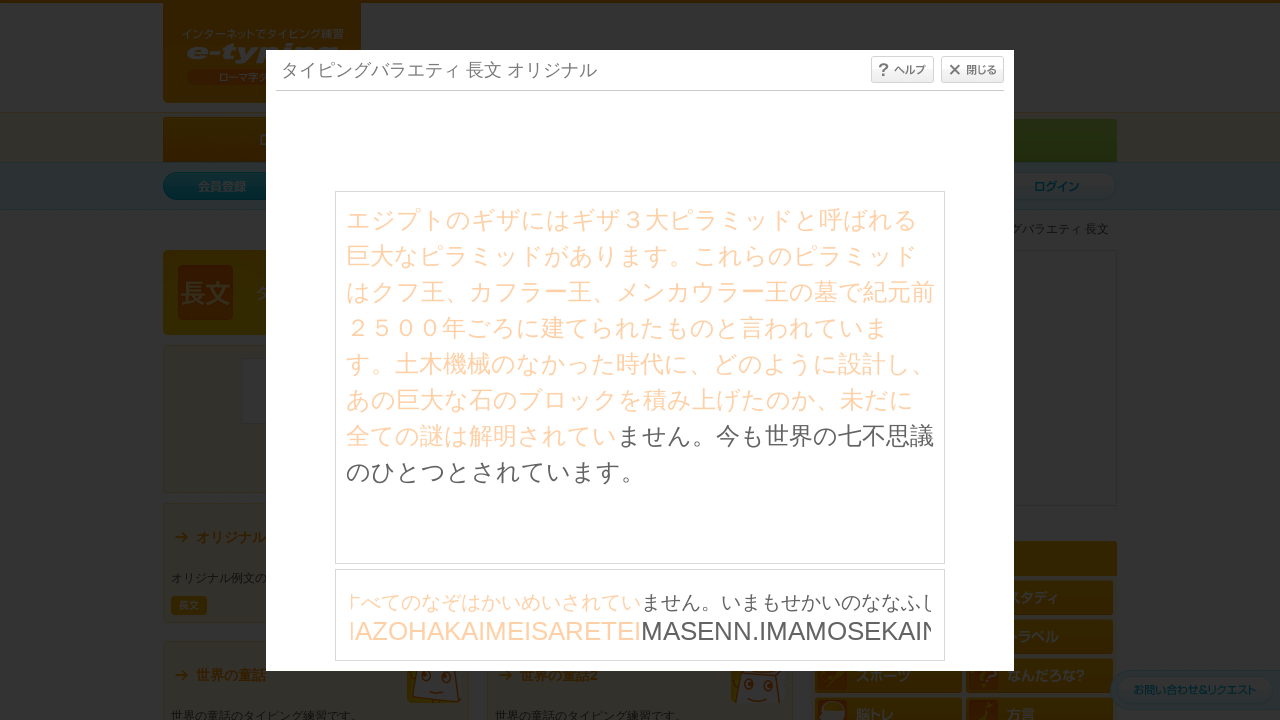

Typed character: 'M'
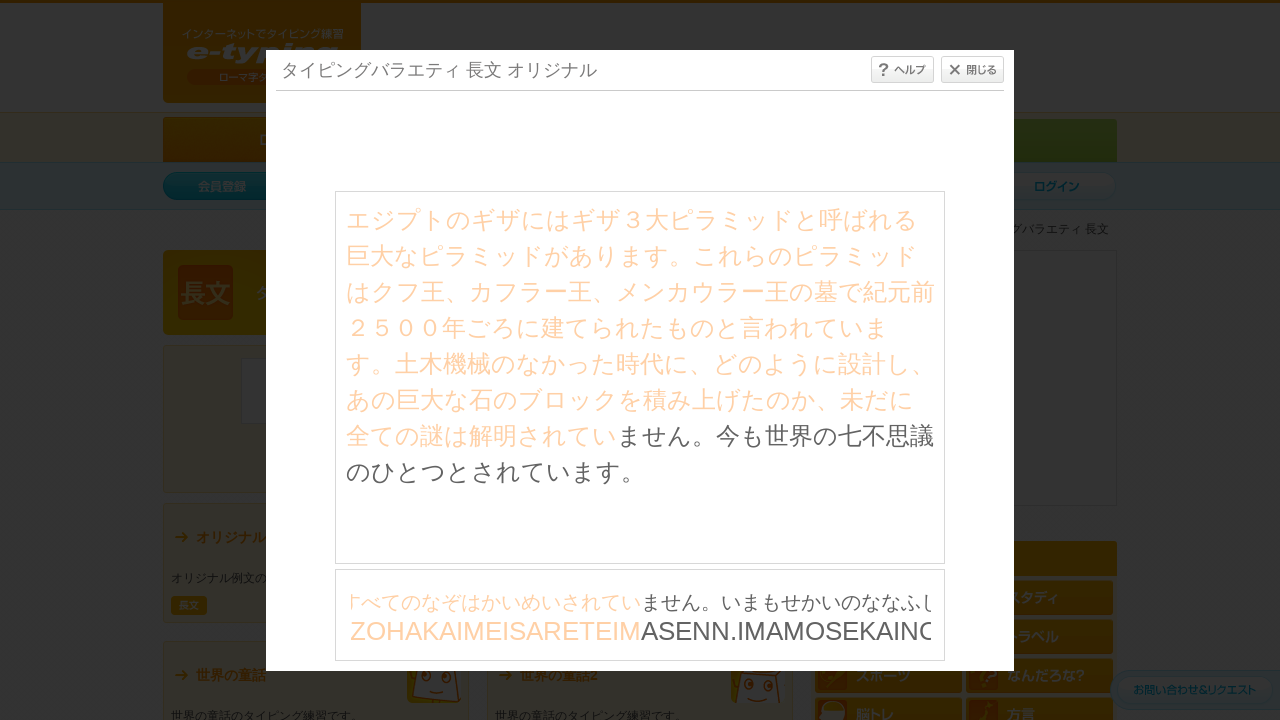

Waited 30ms before next keystroke
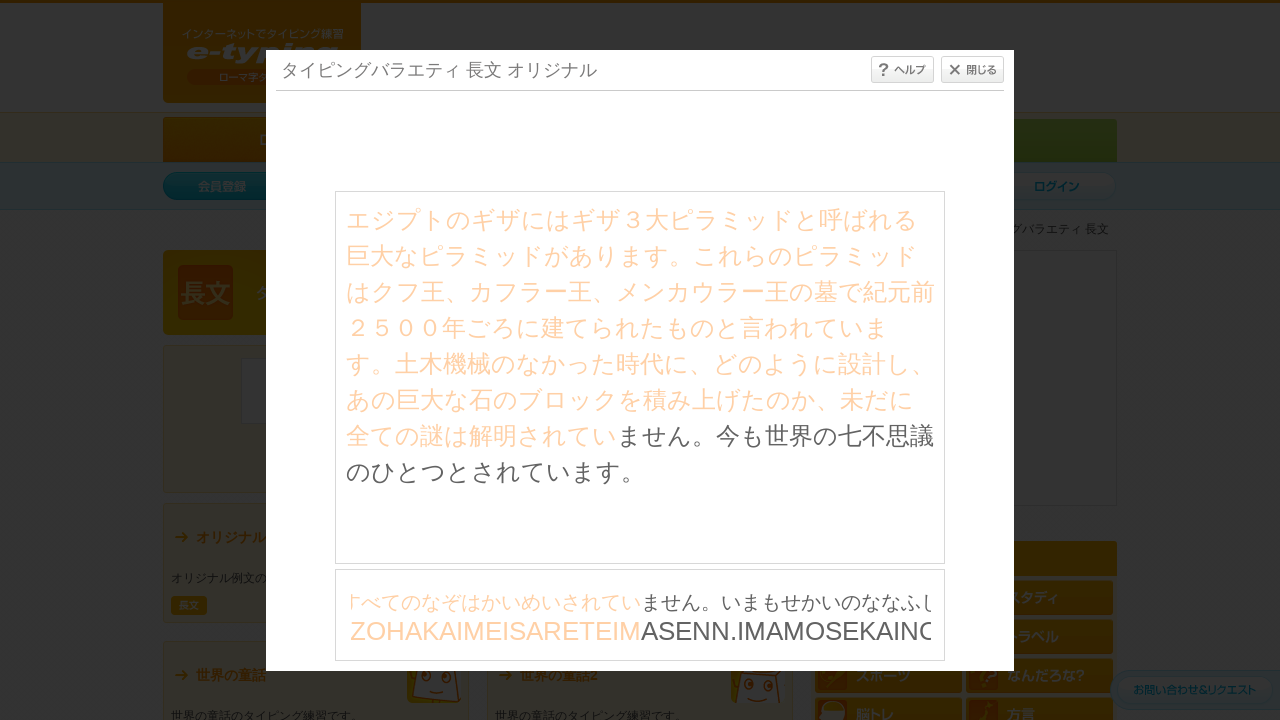

Typed character: 'A'
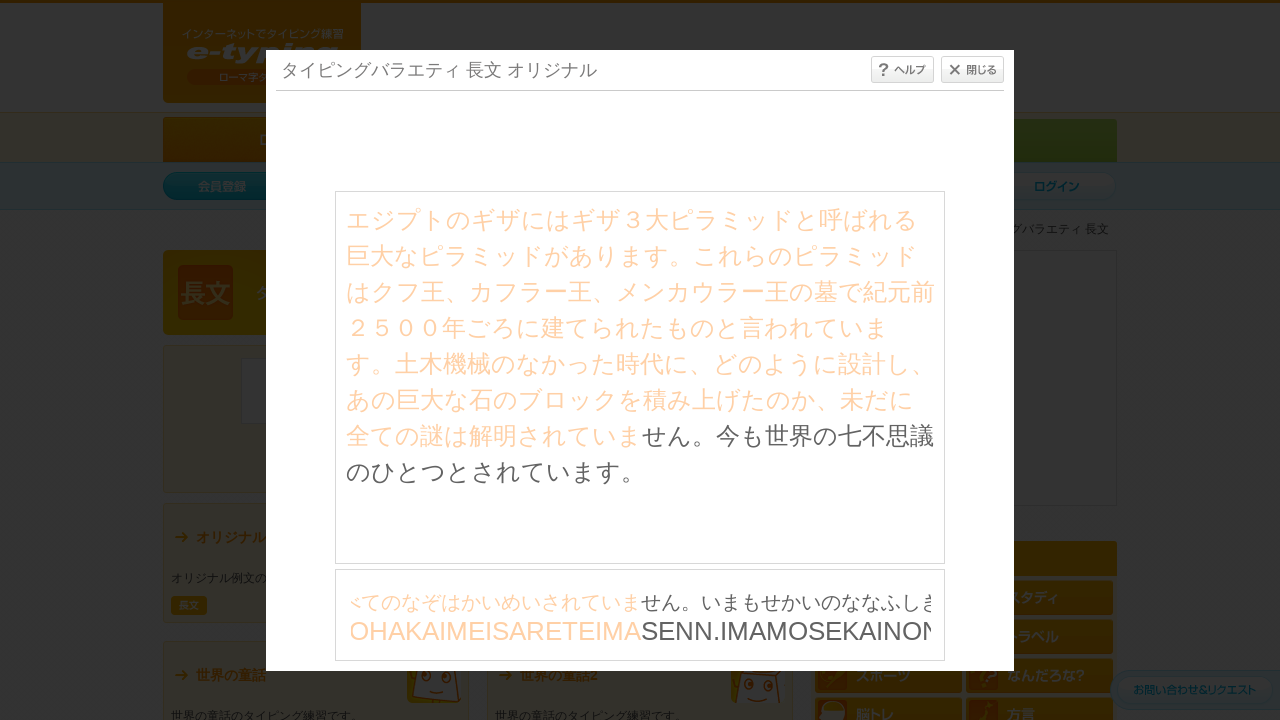

Waited 30ms before next keystroke
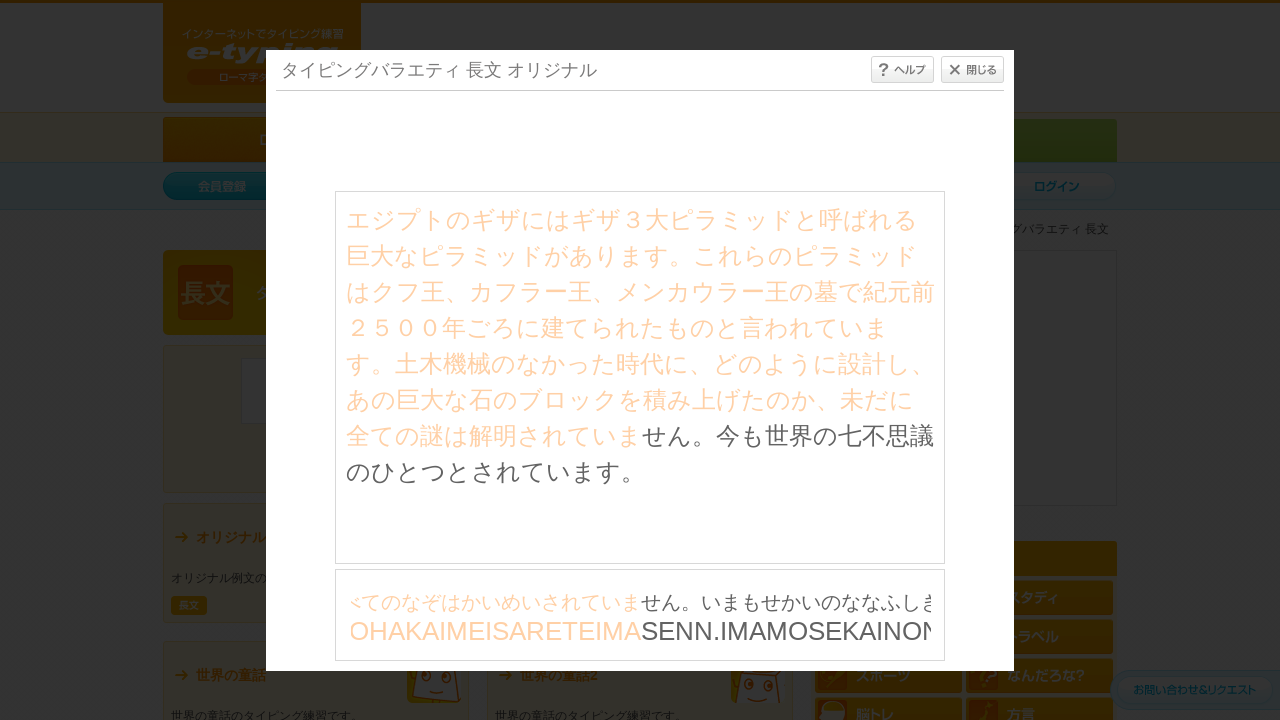

Typed character: 'S'
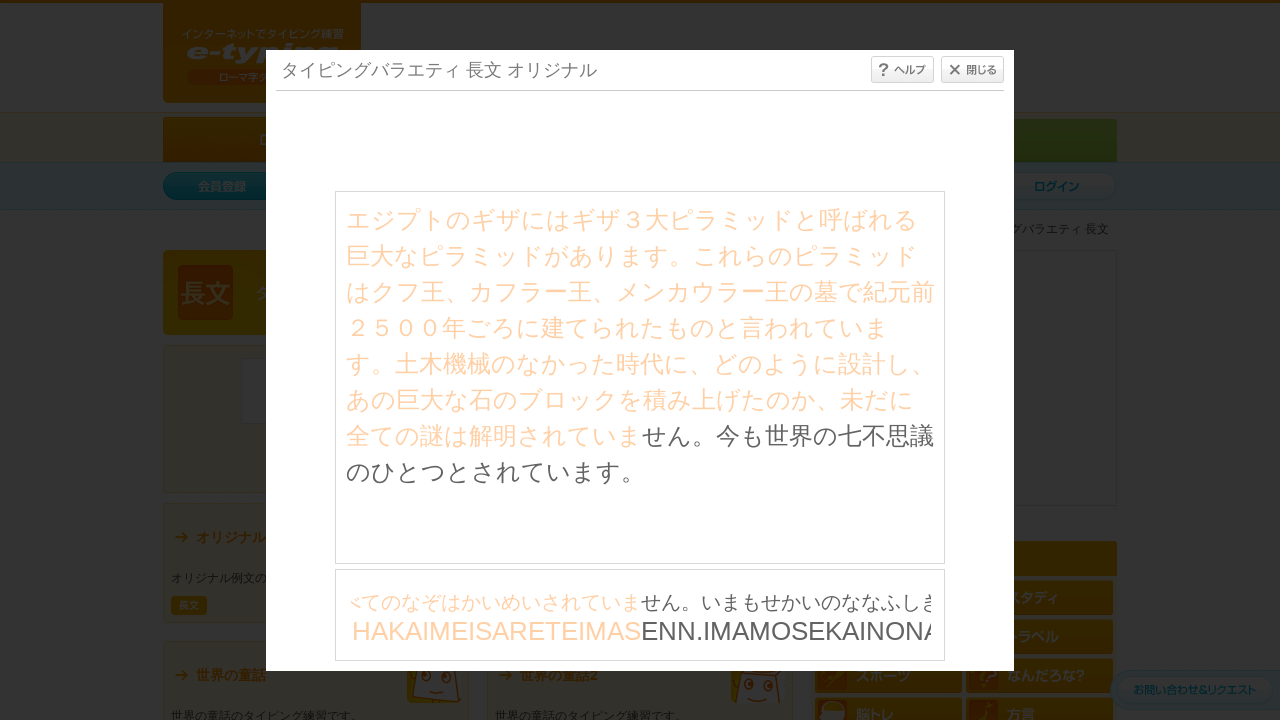

Waited 30ms before next keystroke
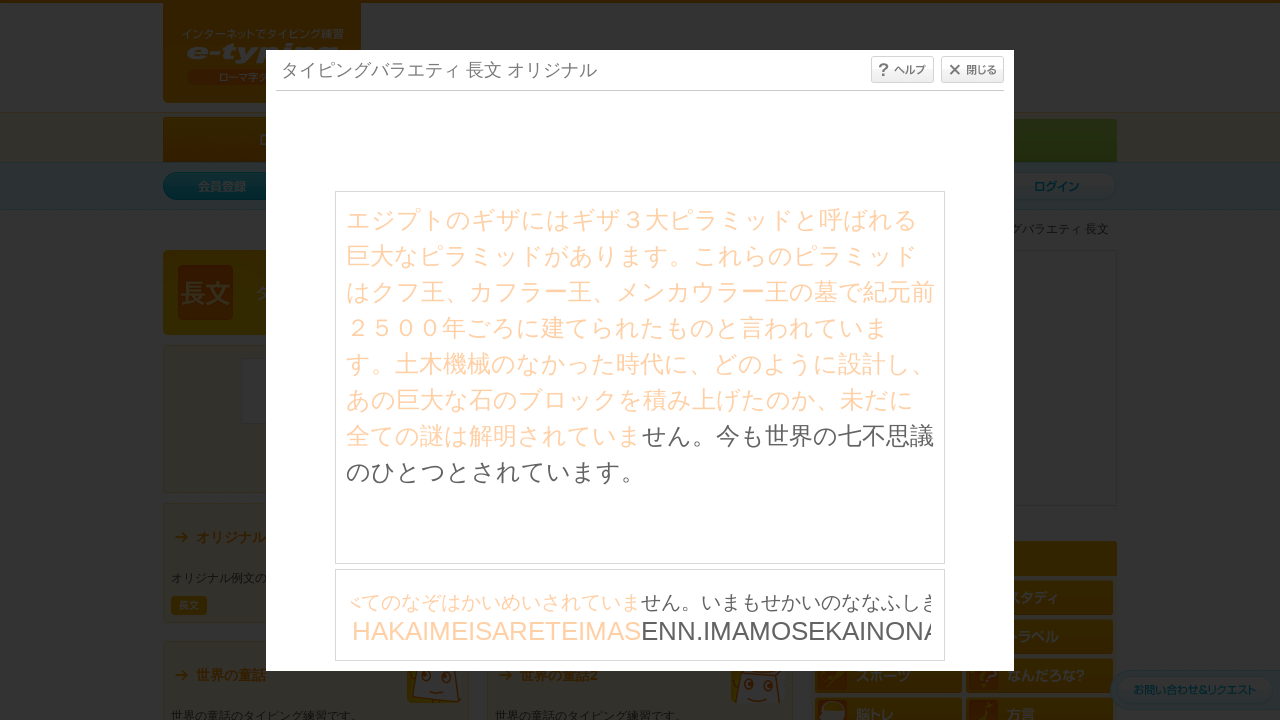

Typed character: 'E'
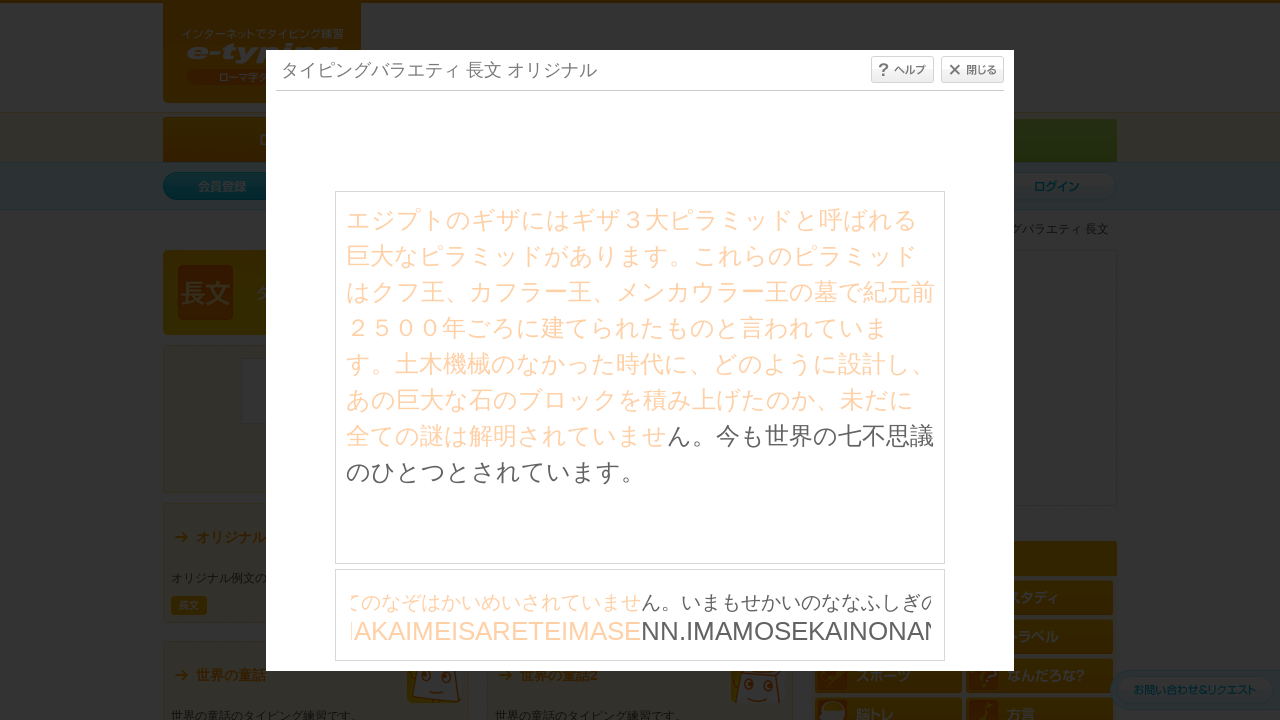

Waited 30ms before next keystroke
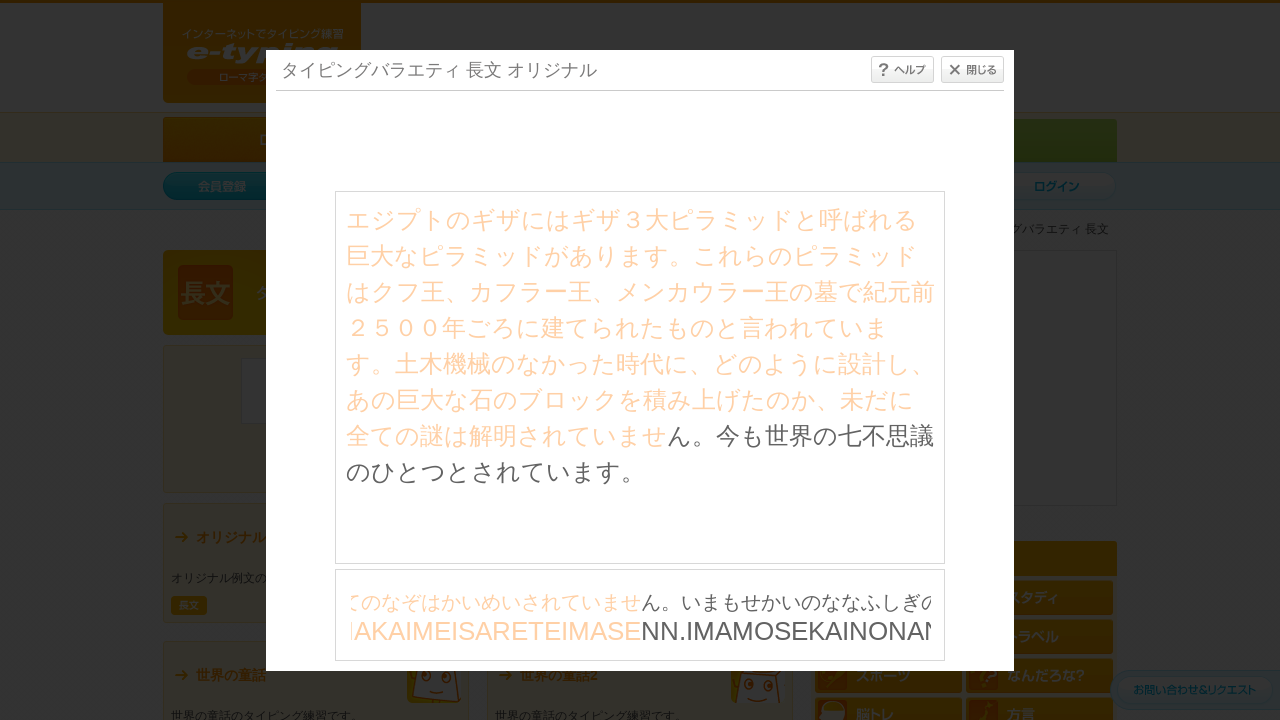

Typed character: 'N'
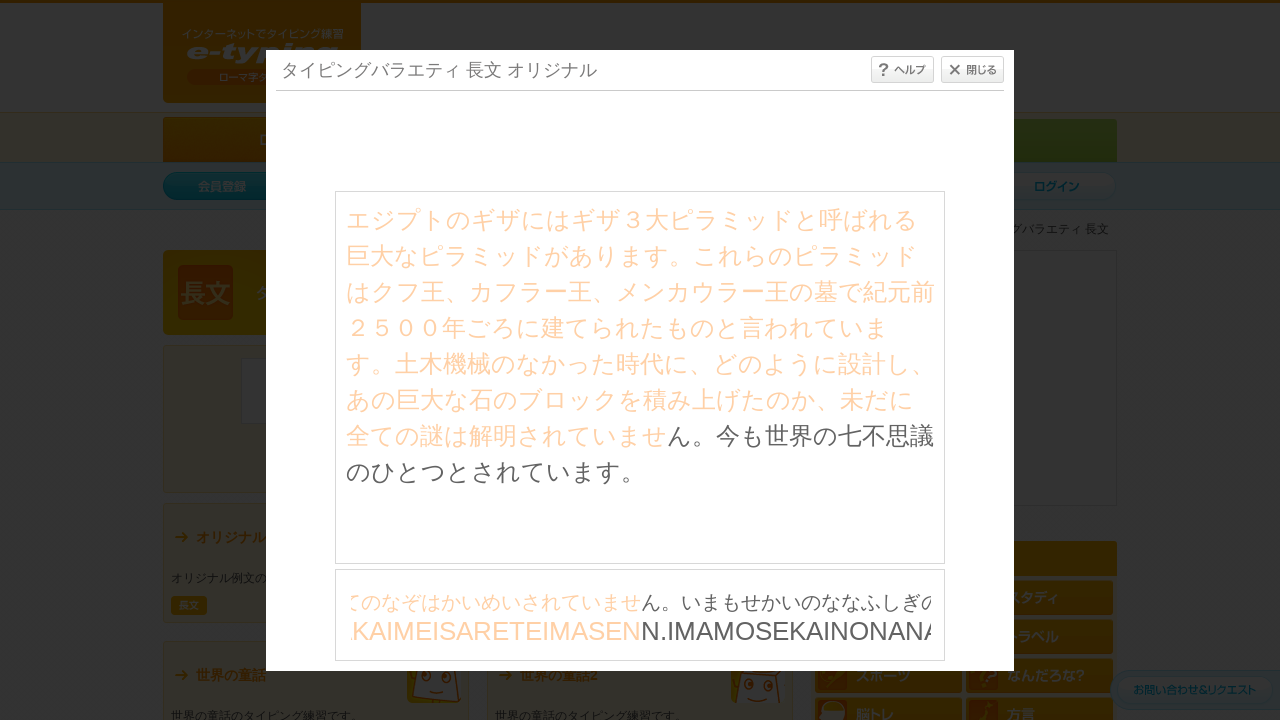

Waited 30ms before next keystroke
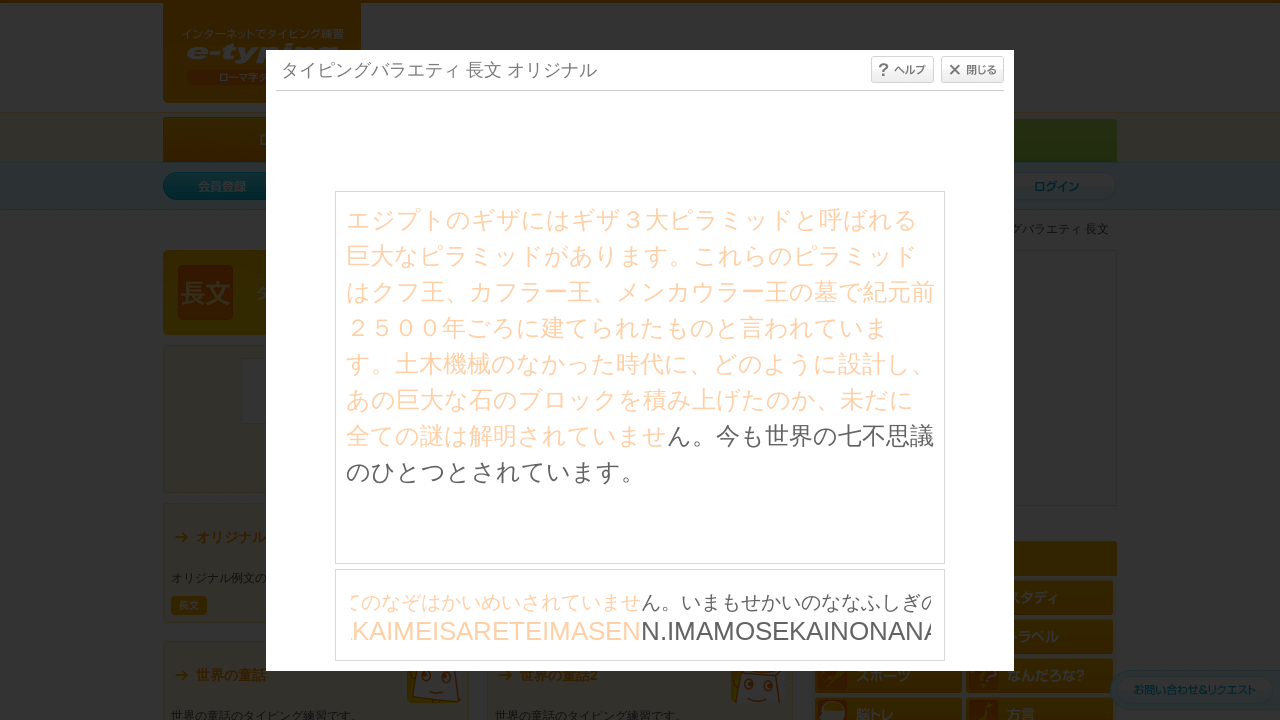

Typed character: 'N'
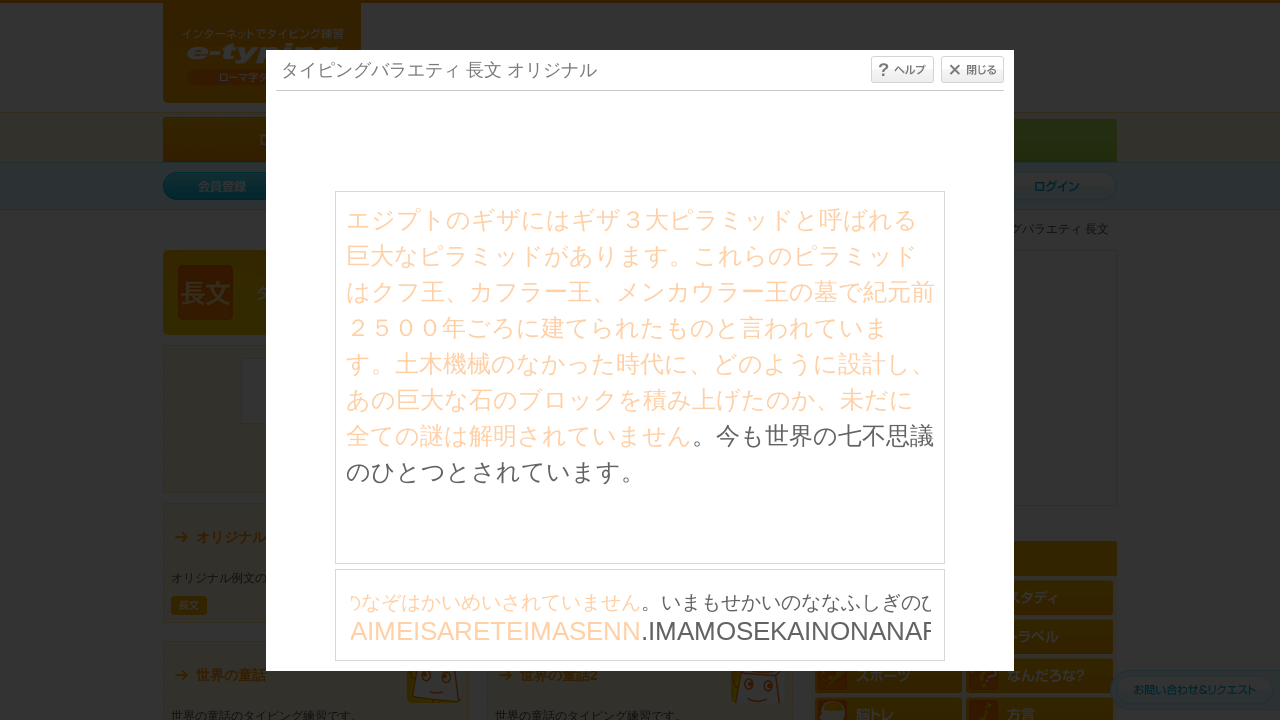

Waited 30ms before next keystroke
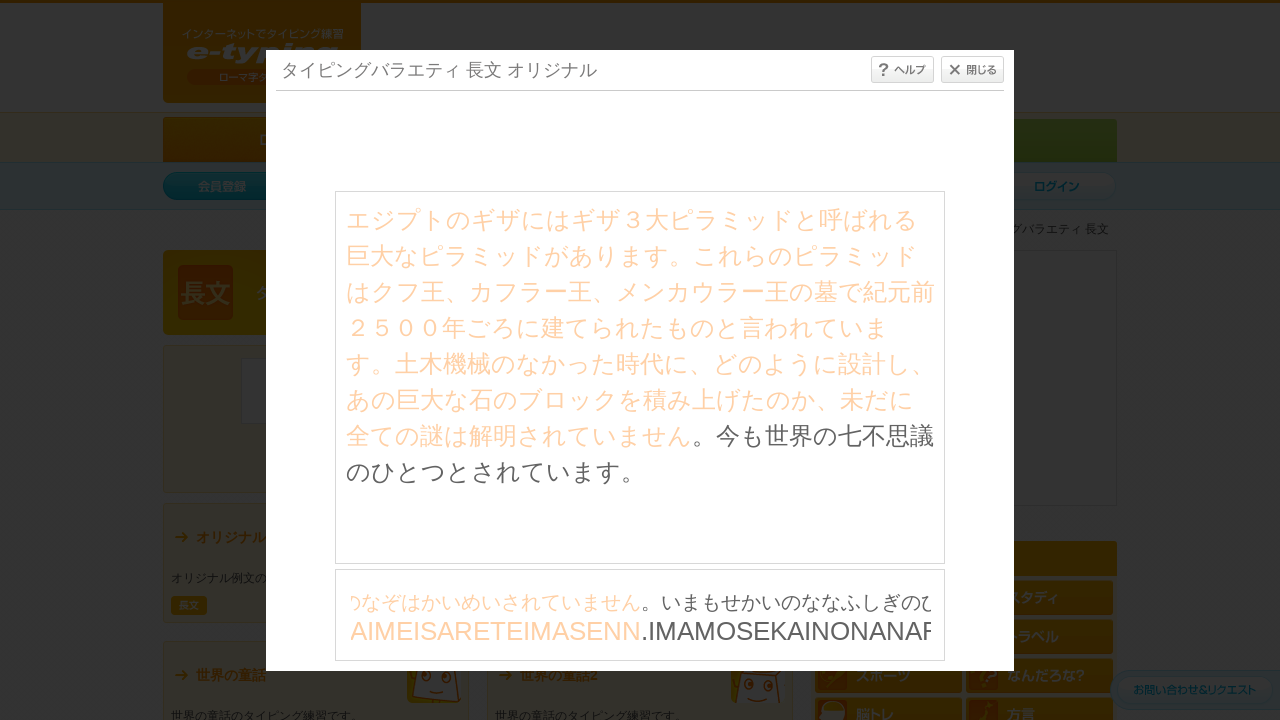

Typed character: '.'
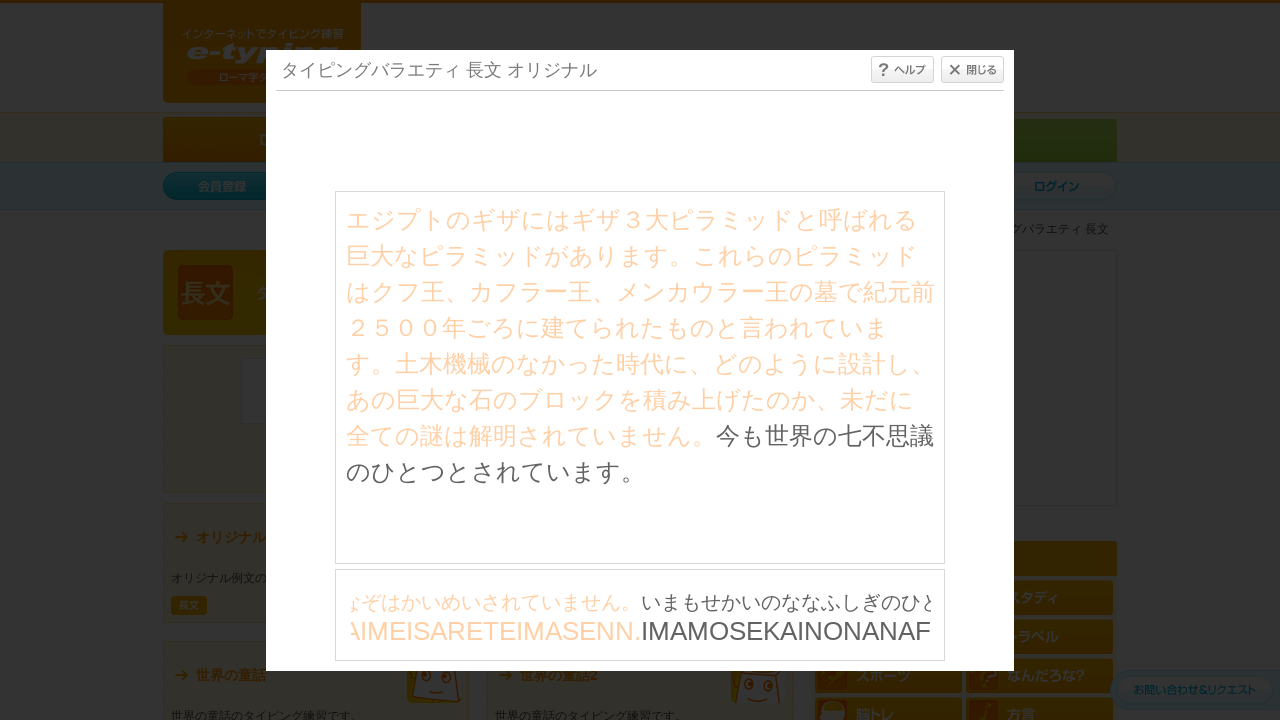

Waited 30ms before next keystroke
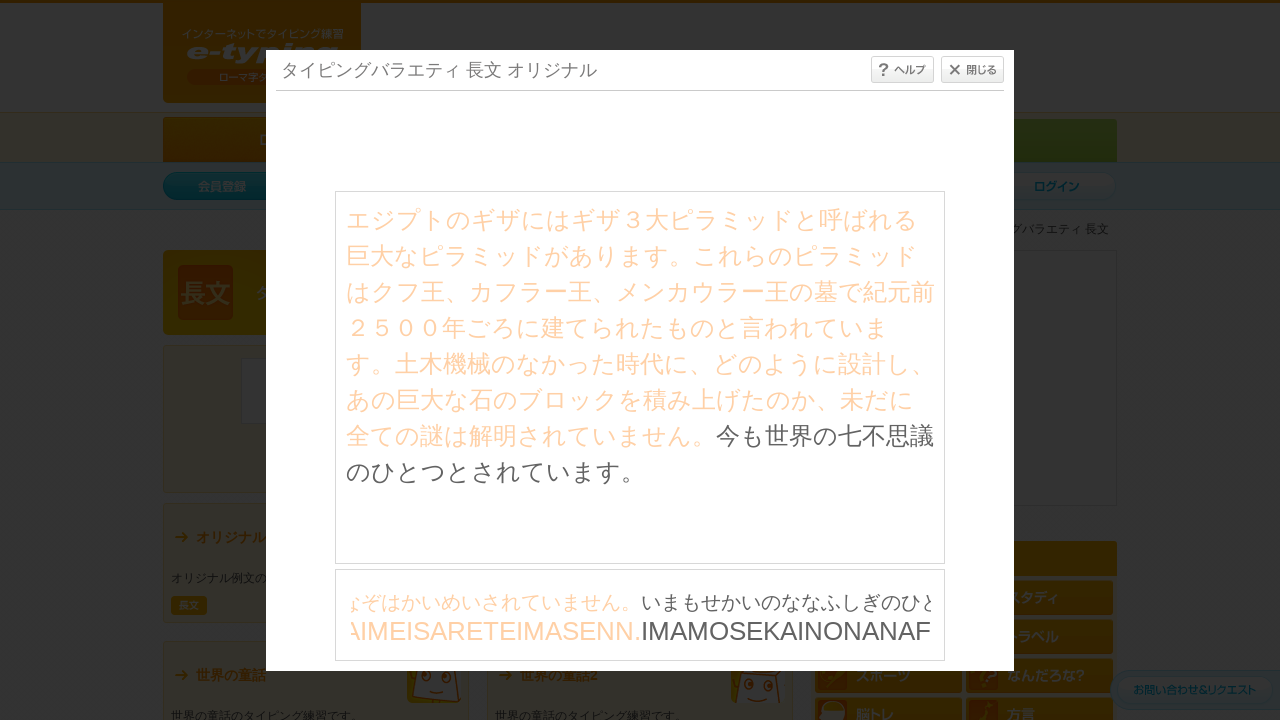

Typed character: 'I'
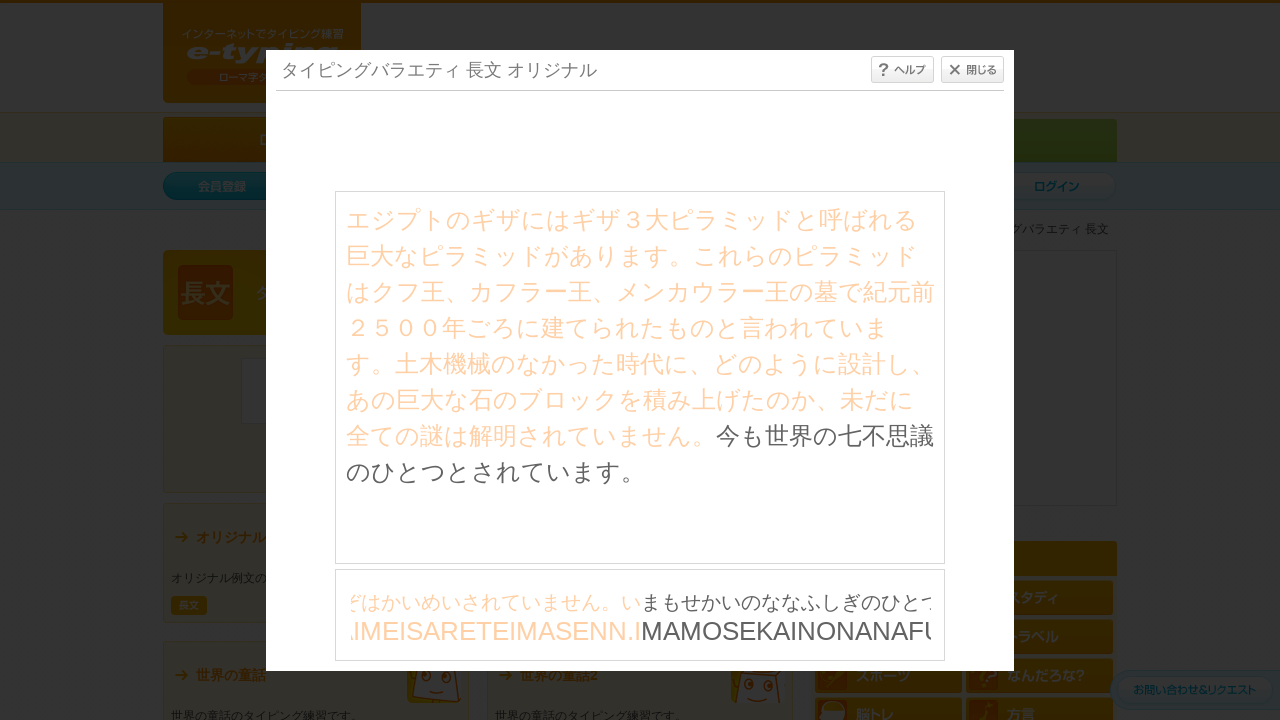

Waited 30ms before next keystroke
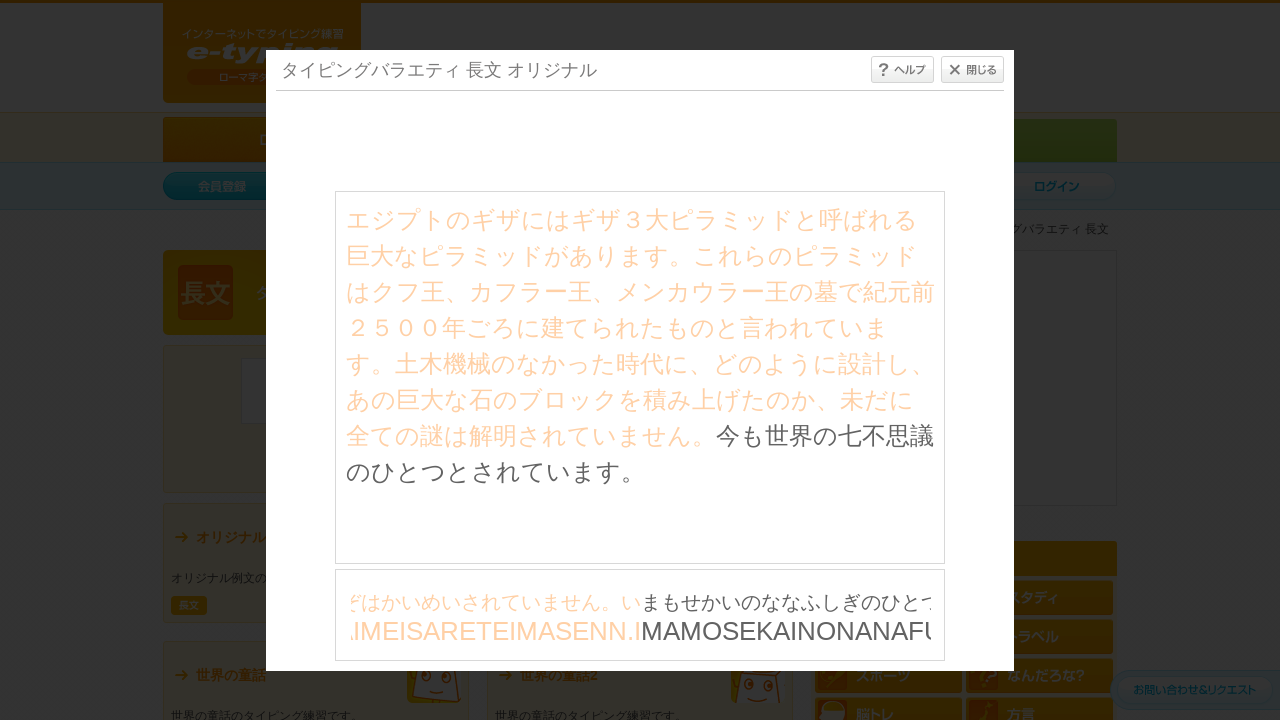

Typed character: 'M'
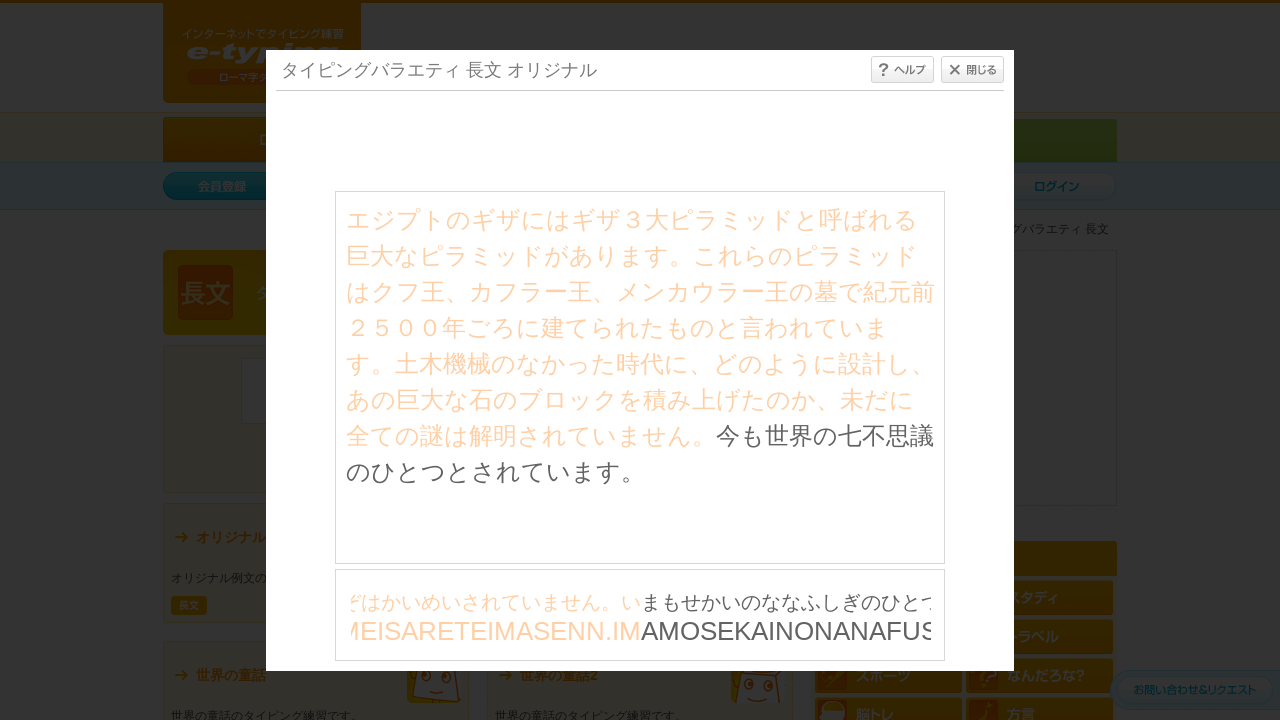

Waited 30ms before next keystroke
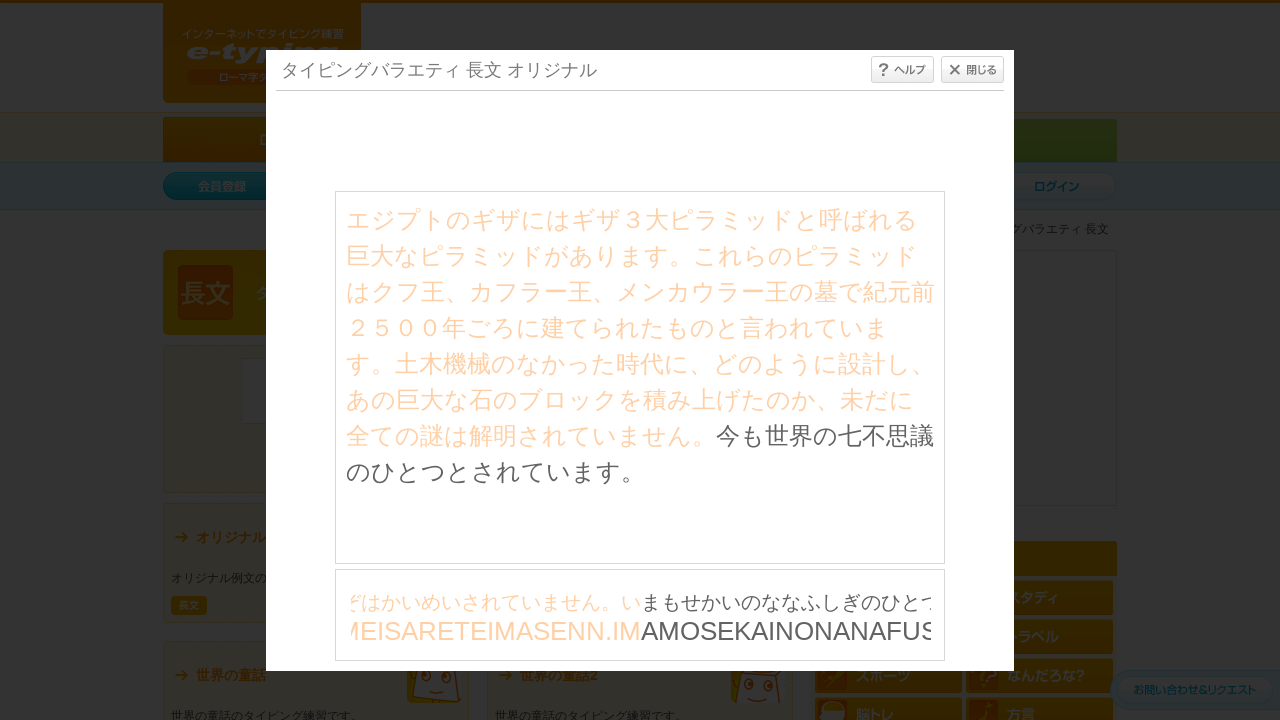

Typed character: 'A'
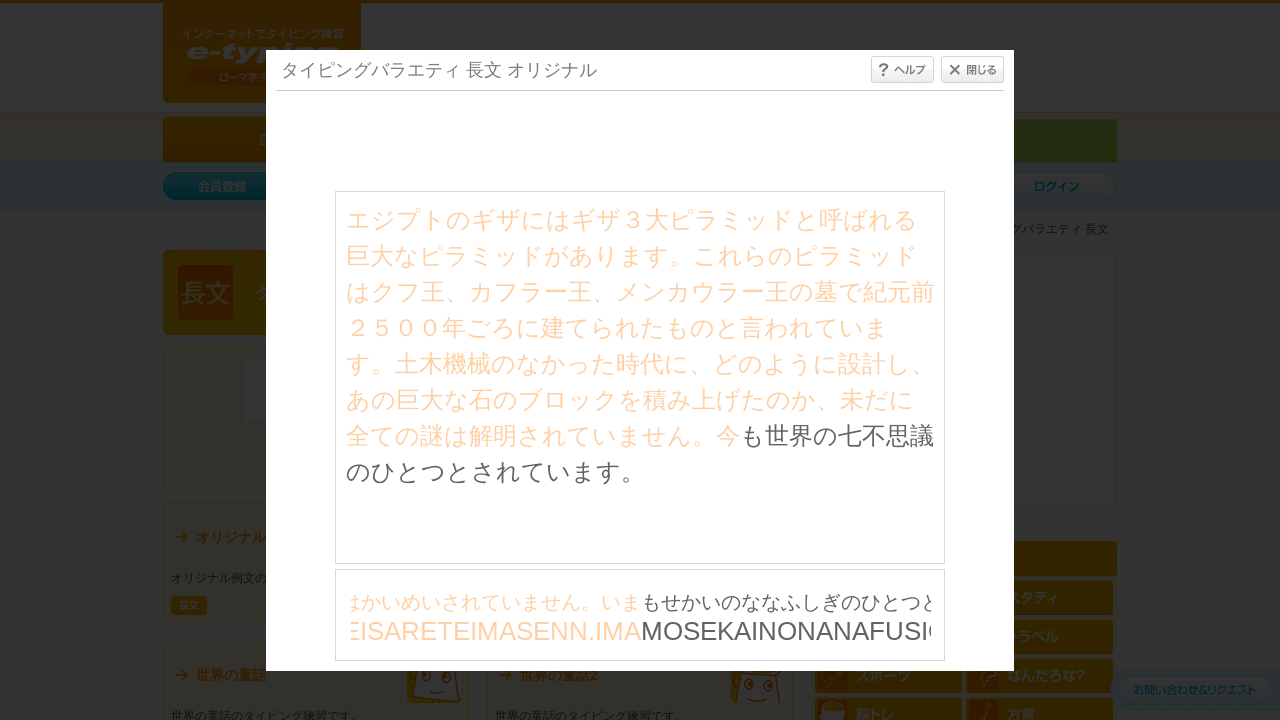

Waited 30ms before next keystroke
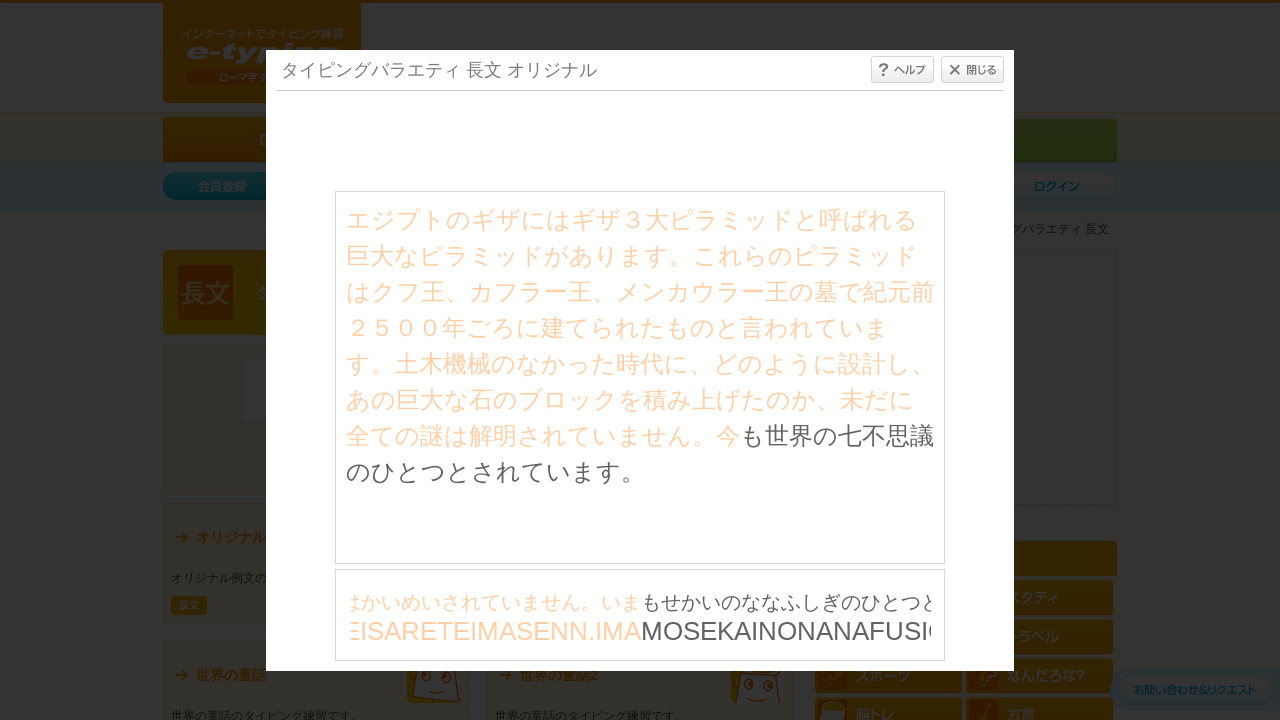

Typed character: 'M'
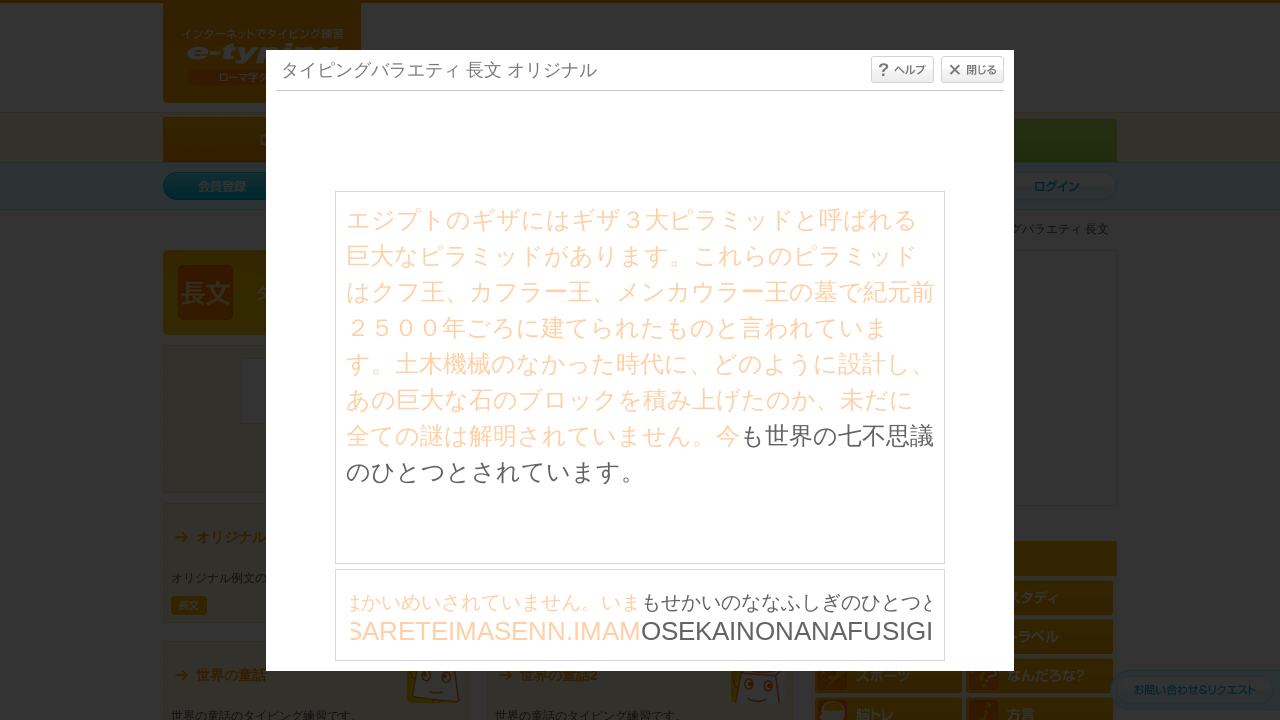

Waited 30ms before next keystroke
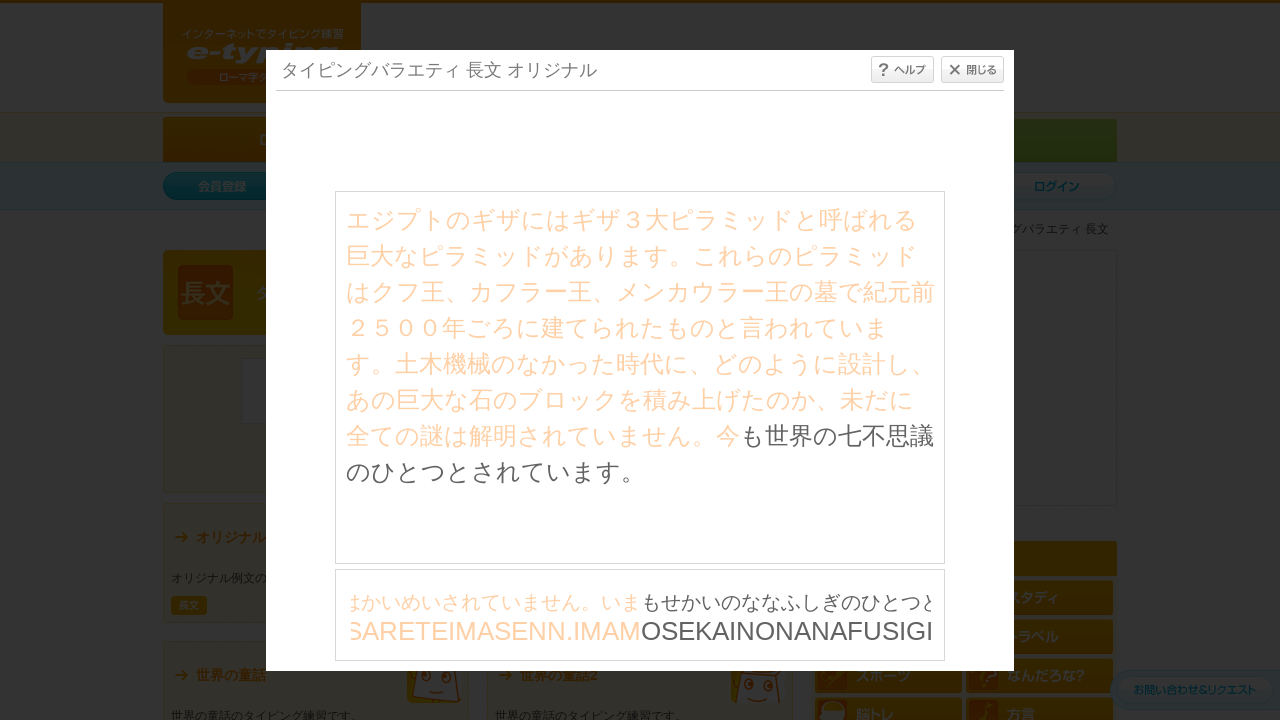

Typed character: 'O'
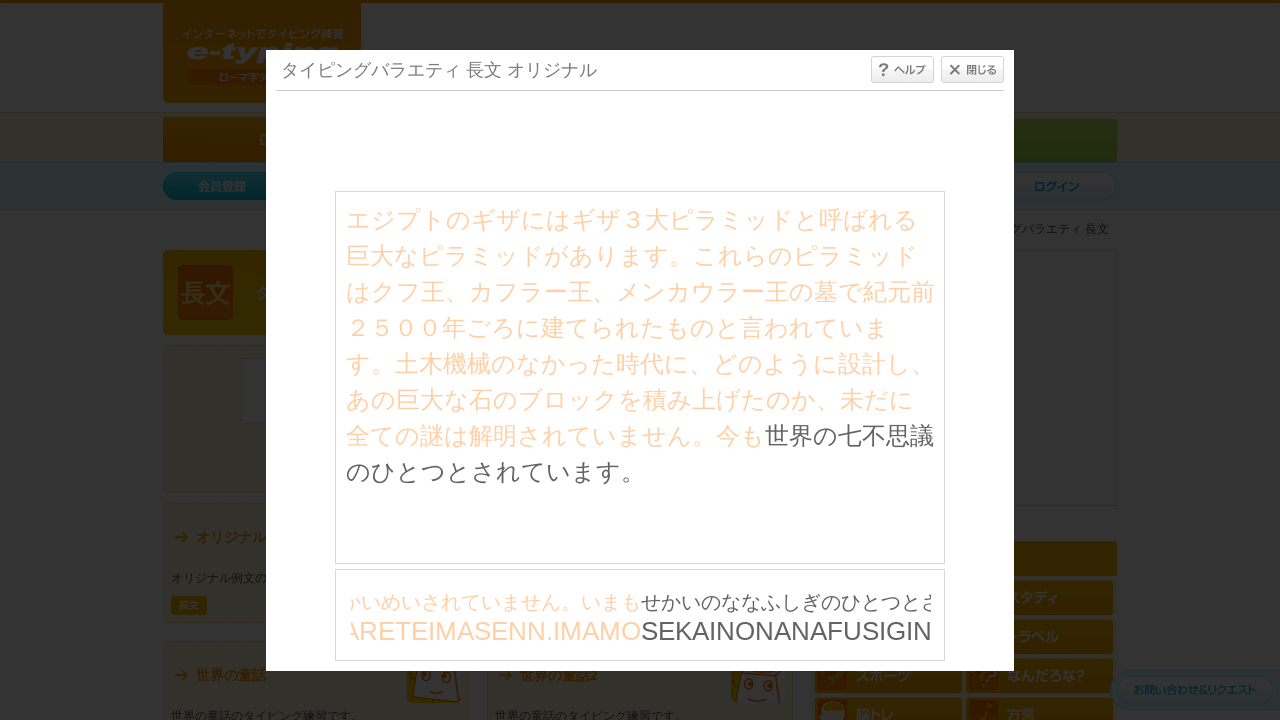

Waited 30ms before next keystroke
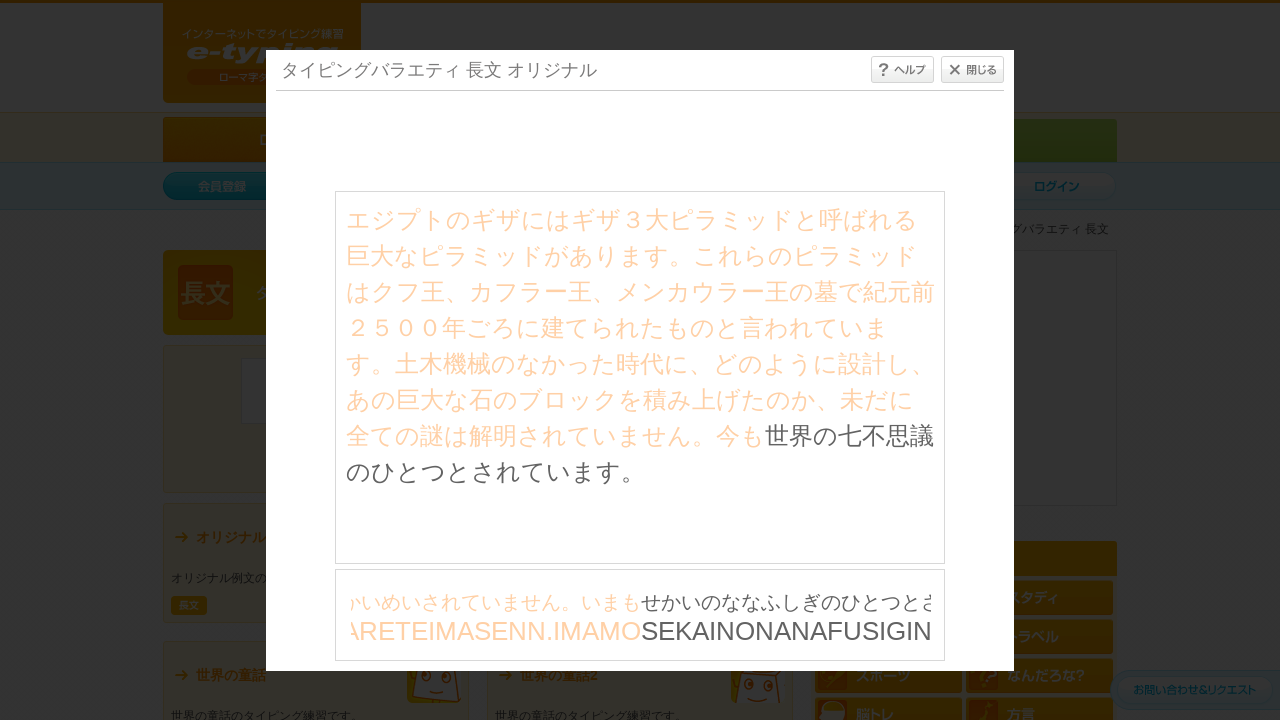

Typed character: 'S'
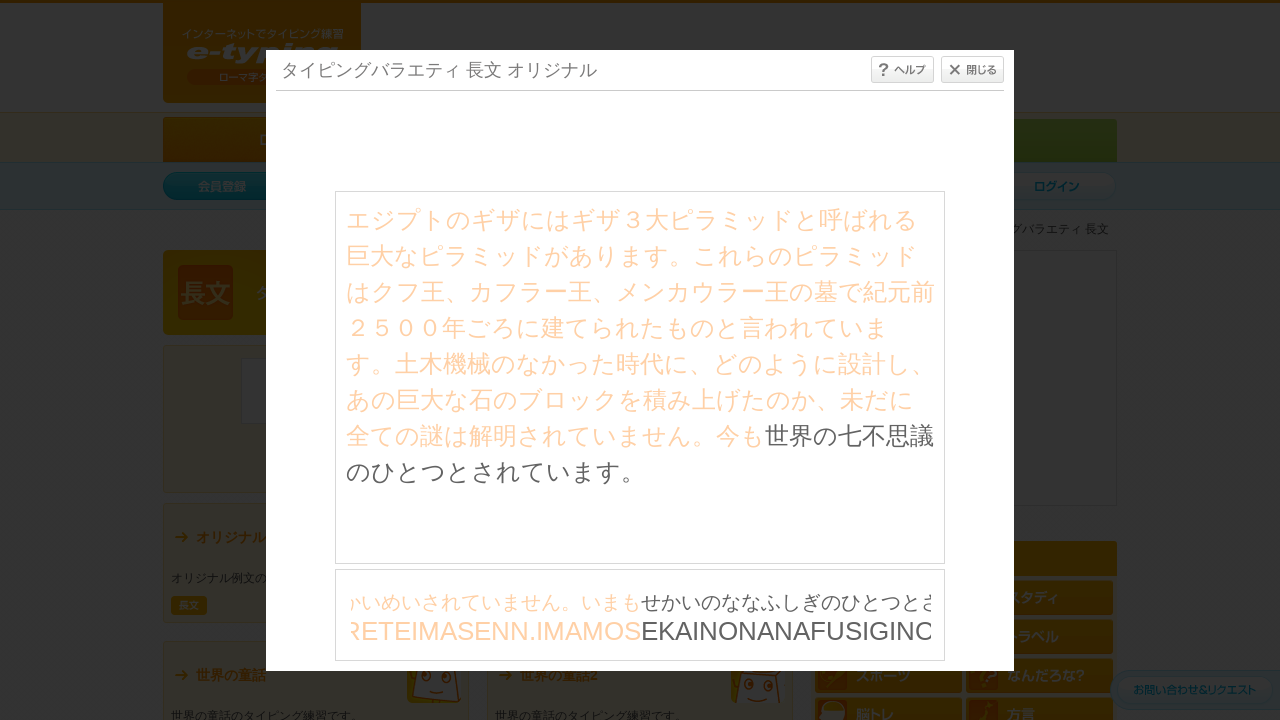

Waited 30ms before next keystroke
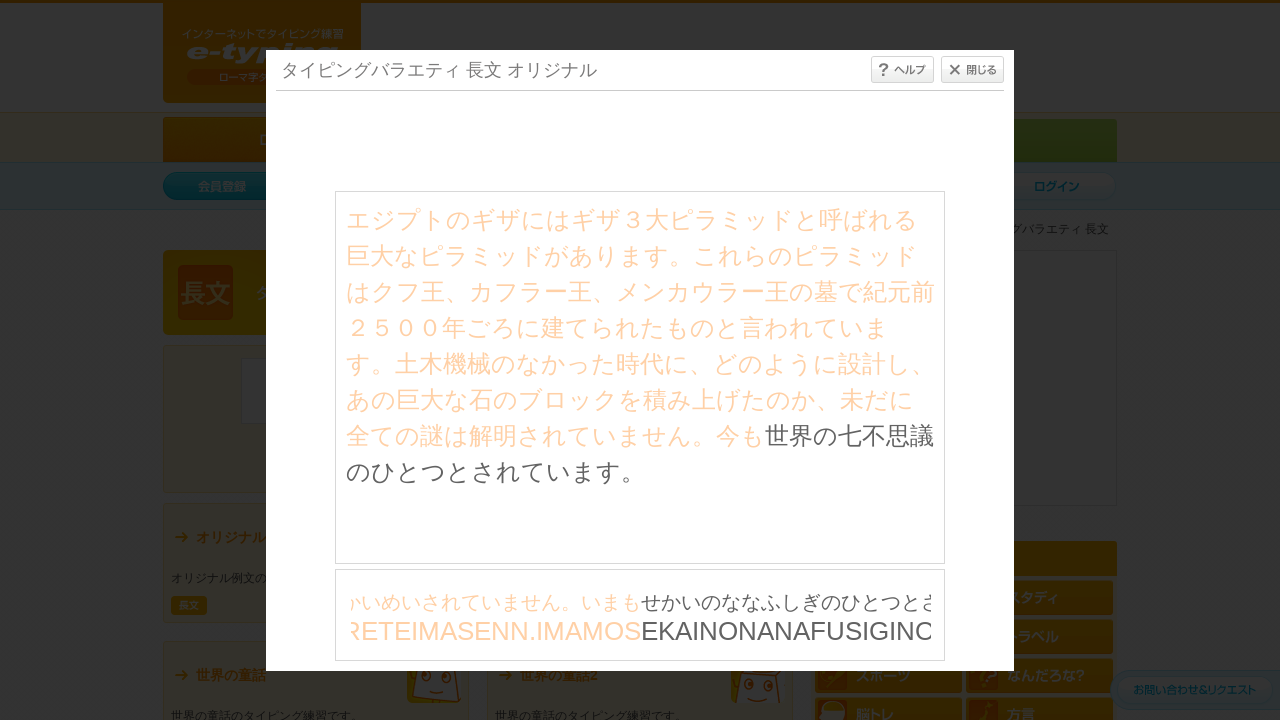

Typed character: 'E'
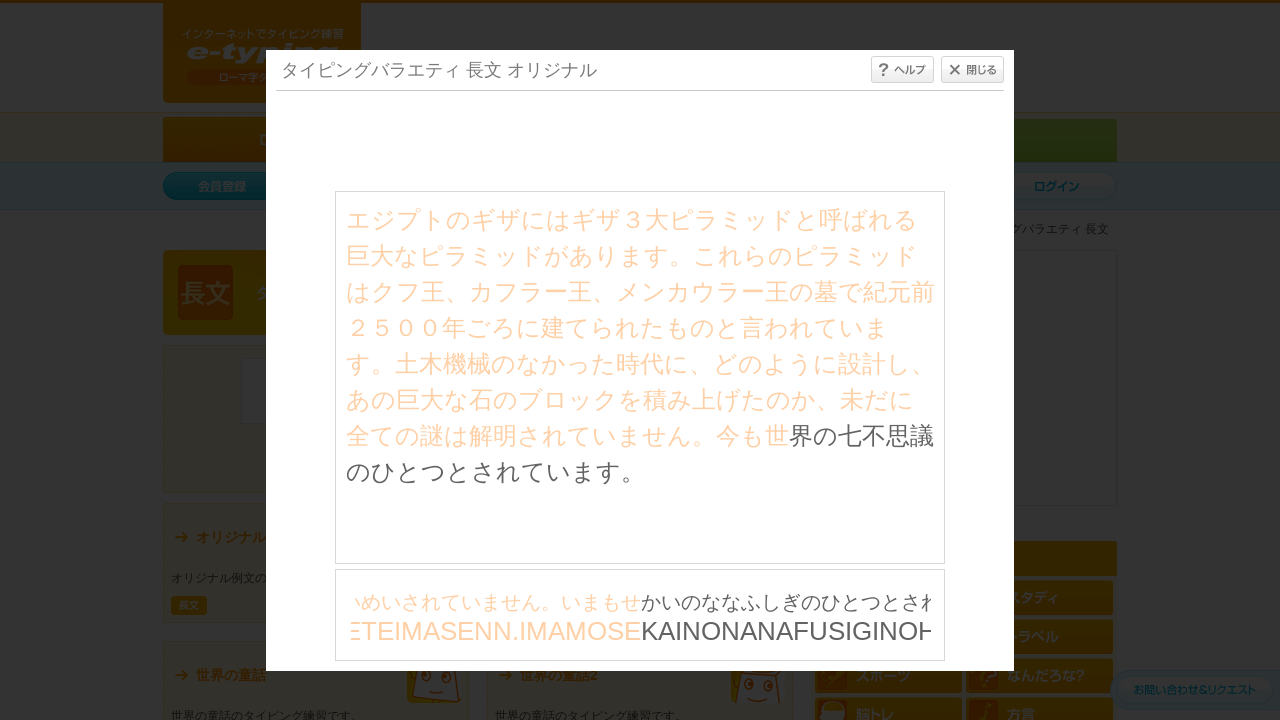

Waited 30ms before next keystroke
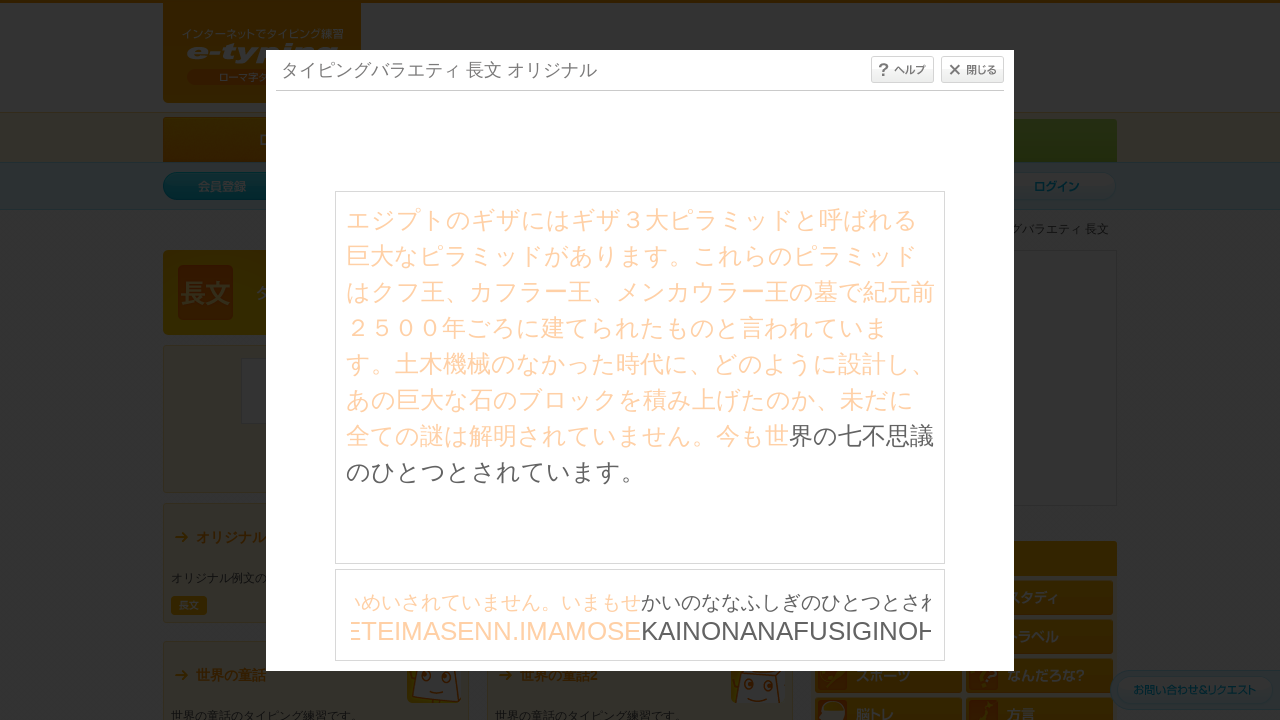

Typed character: 'K'
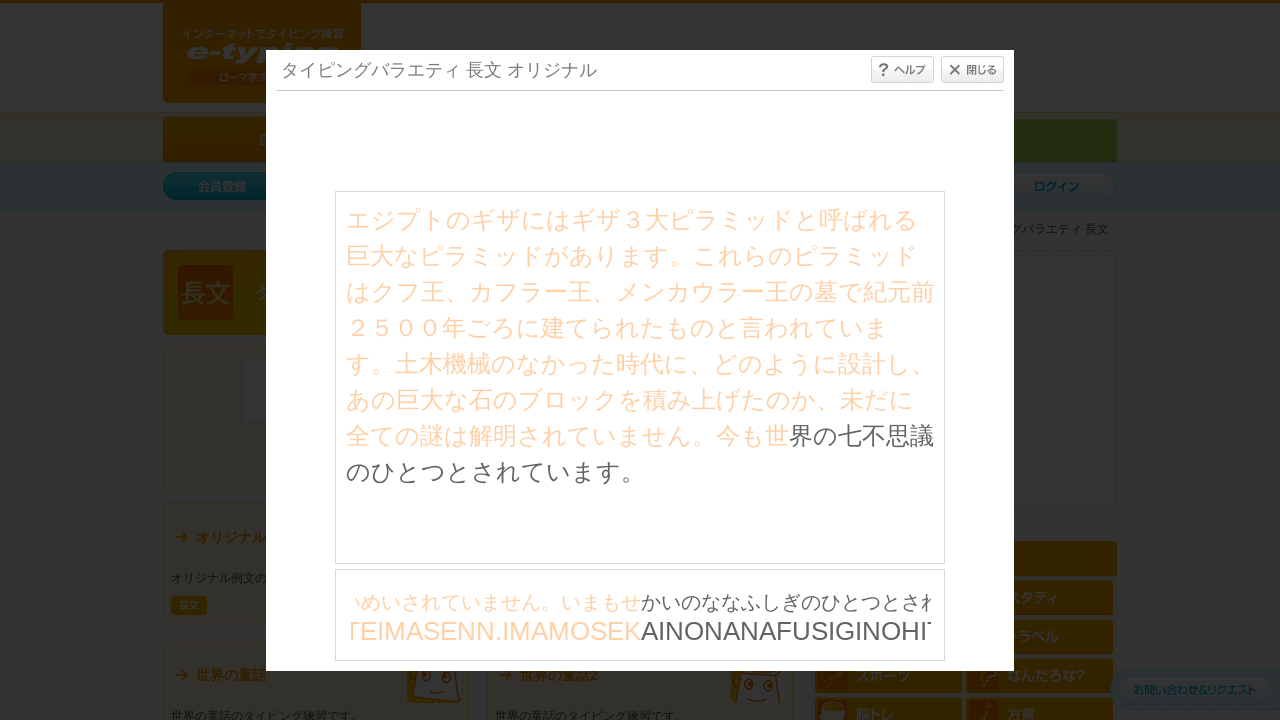

Waited 30ms before next keystroke
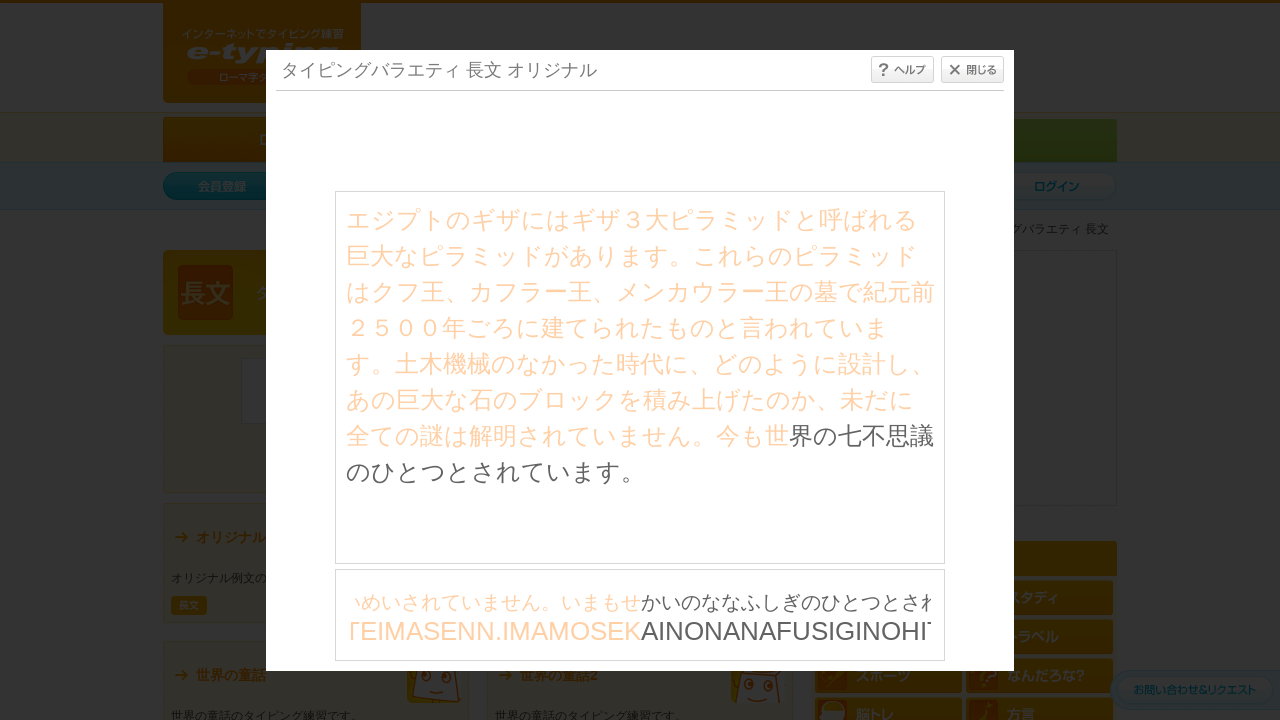

Typed character: 'A'
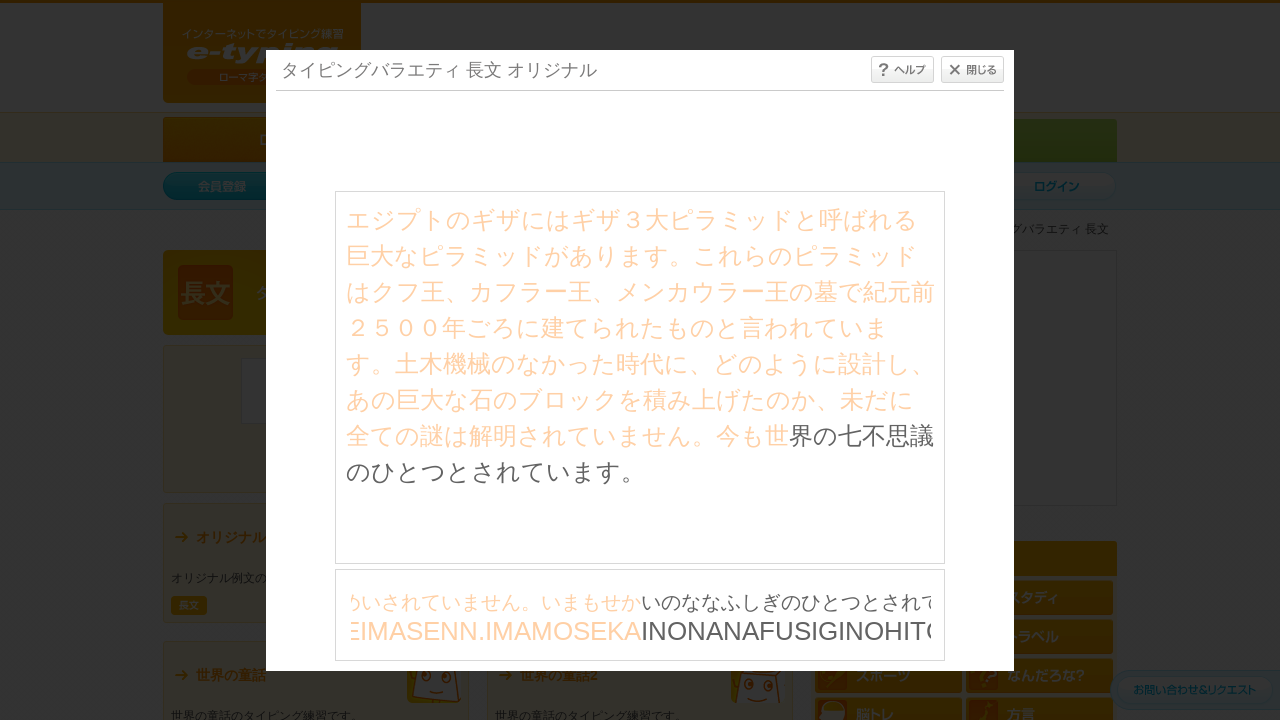

Waited 30ms before next keystroke
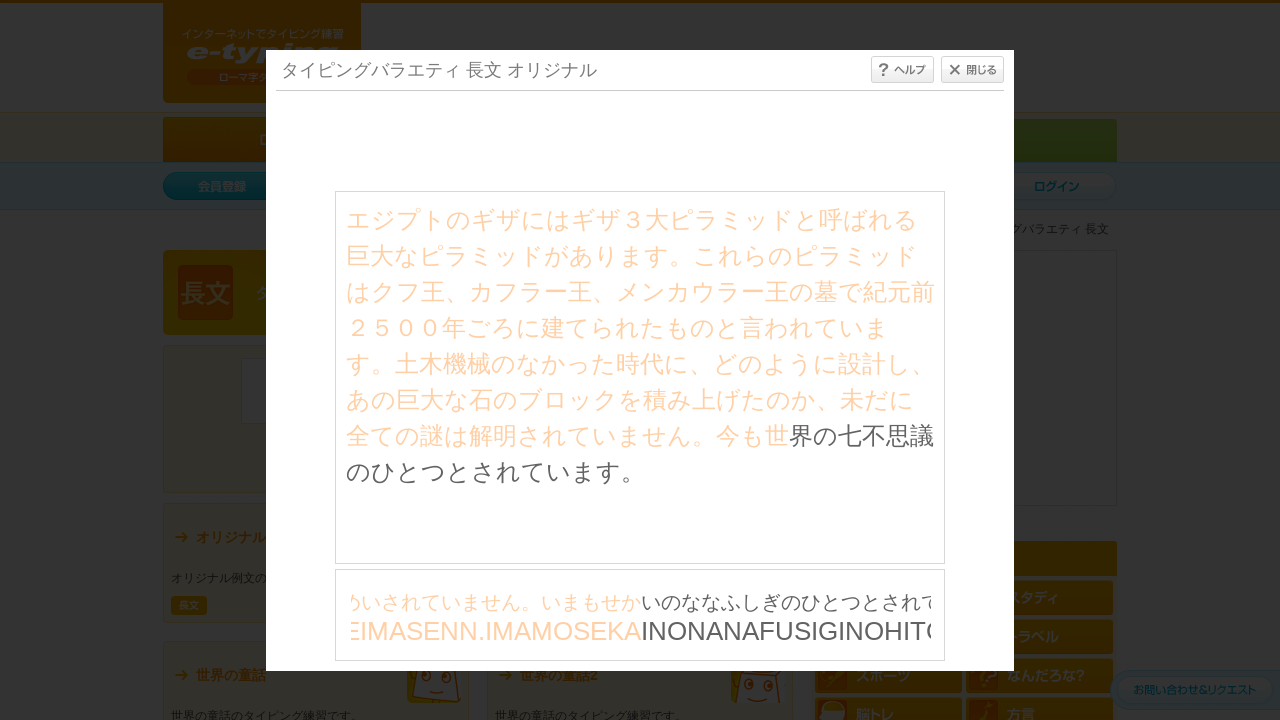

Typed character: 'I'
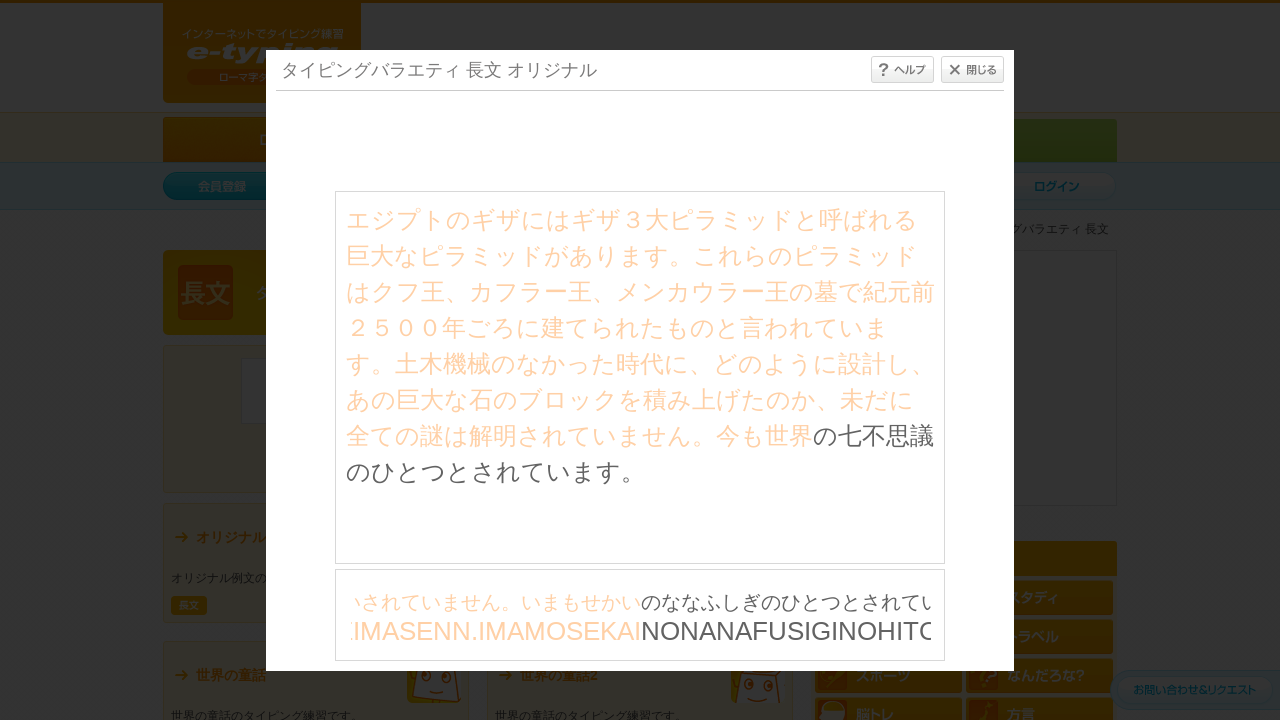

Waited 30ms before next keystroke
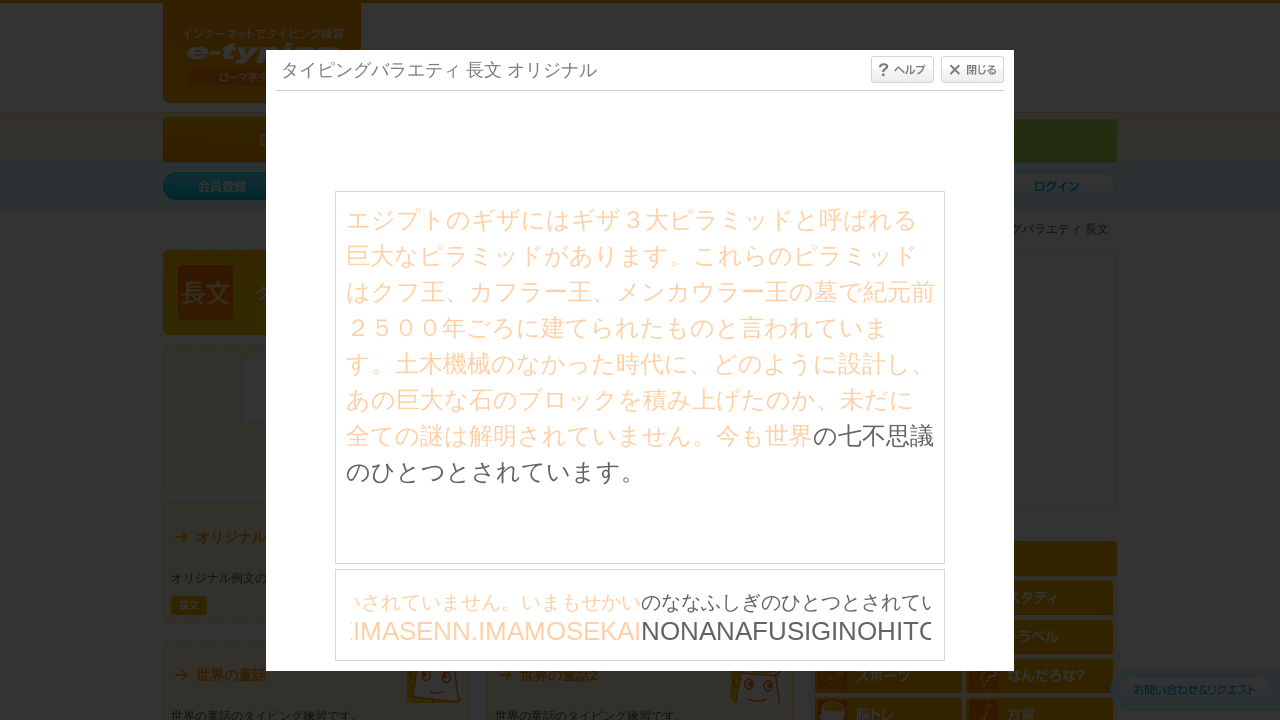

Typed character: 'N'
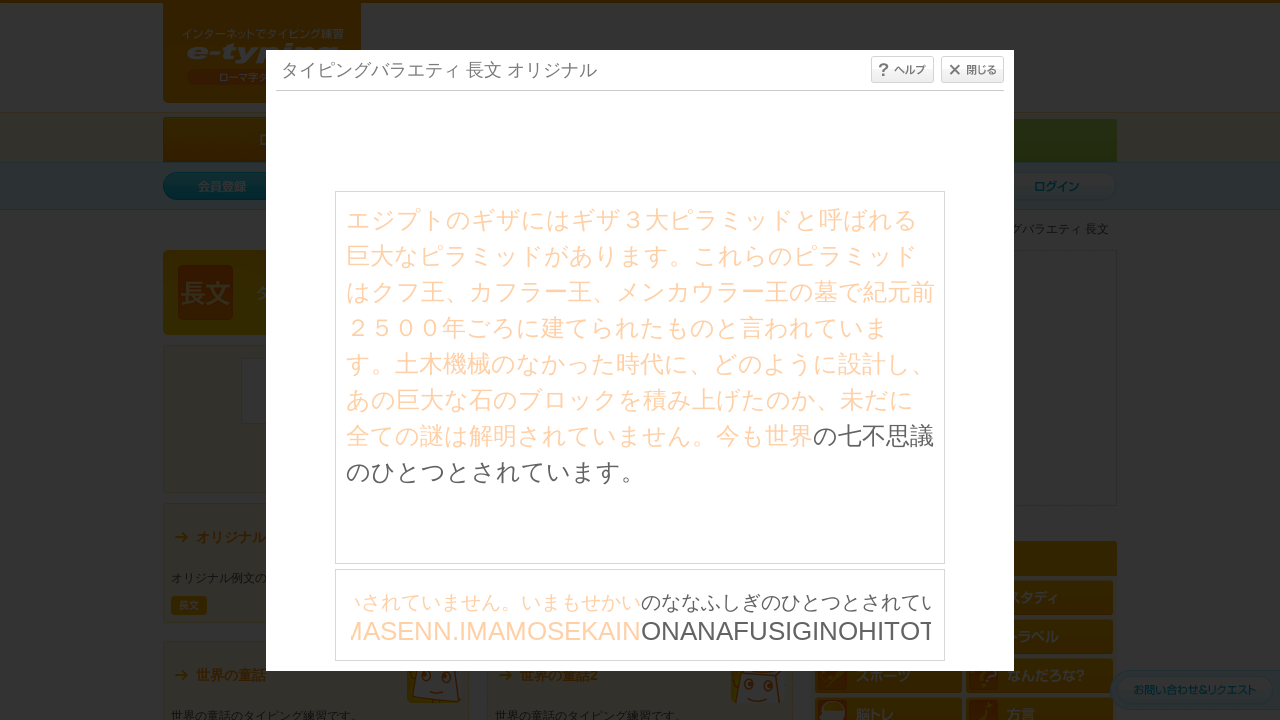

Waited 30ms before next keystroke
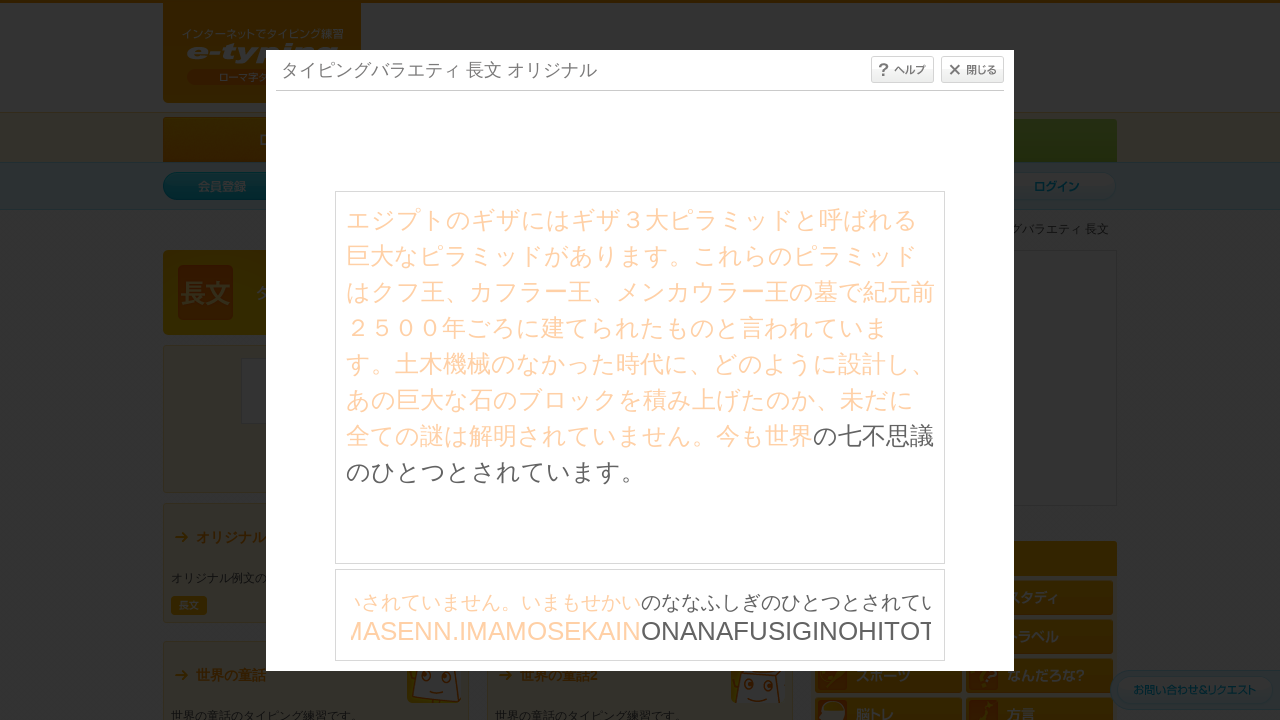

Typed character: 'O'
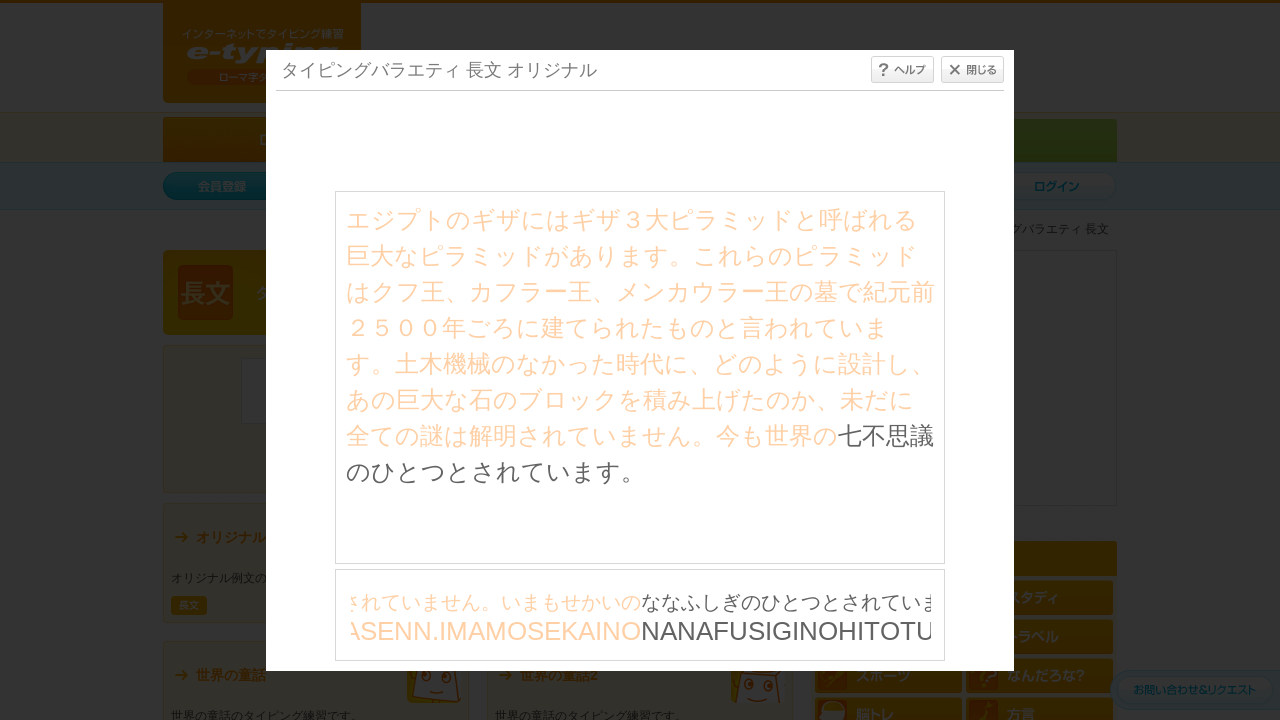

Waited 30ms before next keystroke
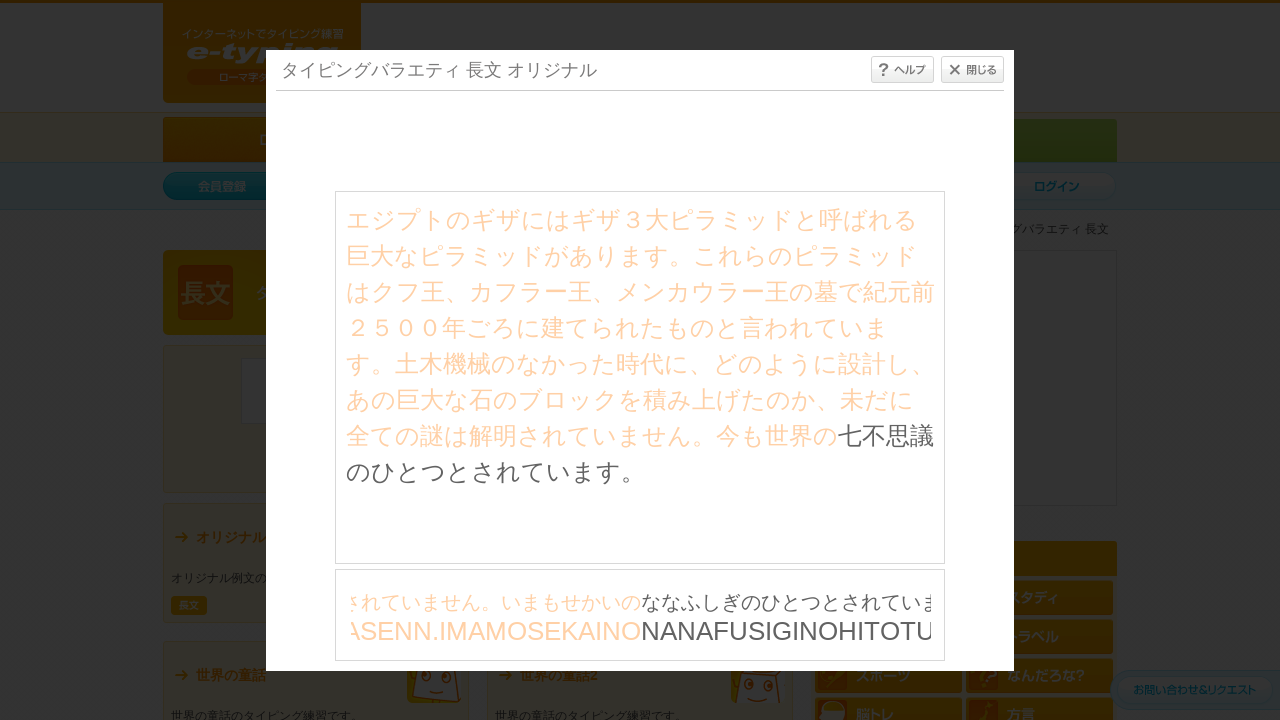

Typed character: 'N'
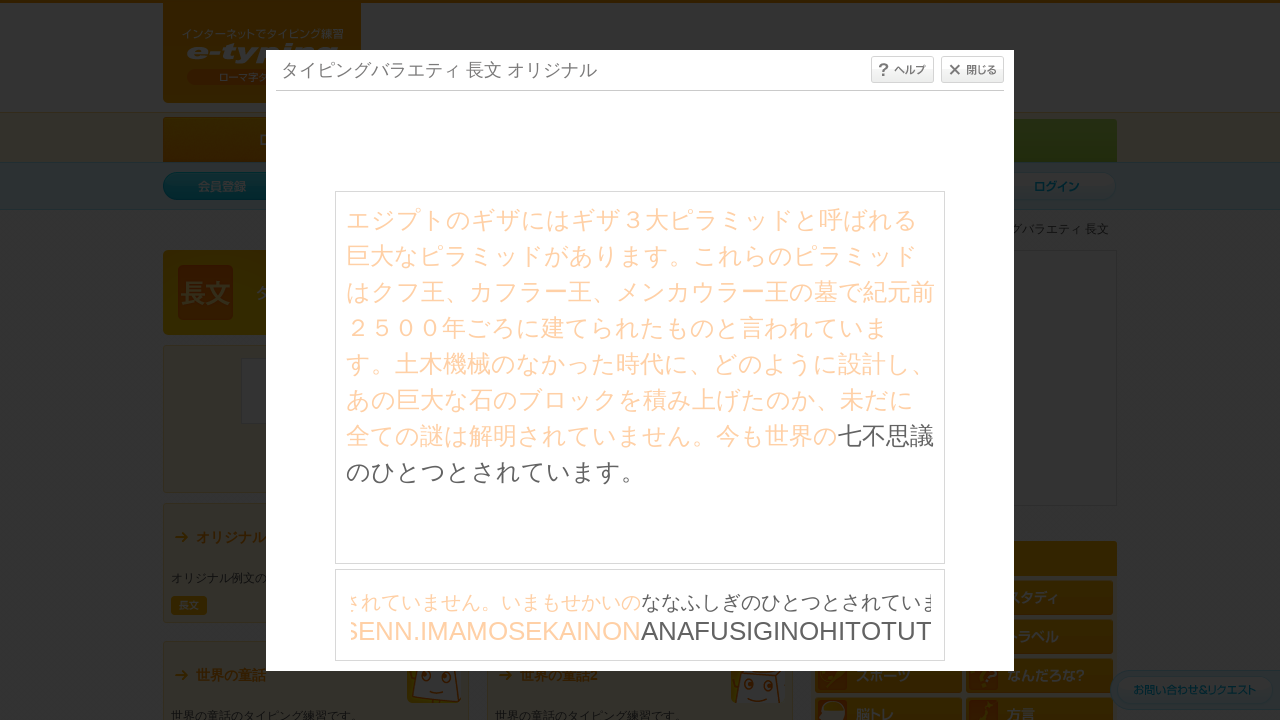

Waited 30ms before next keystroke
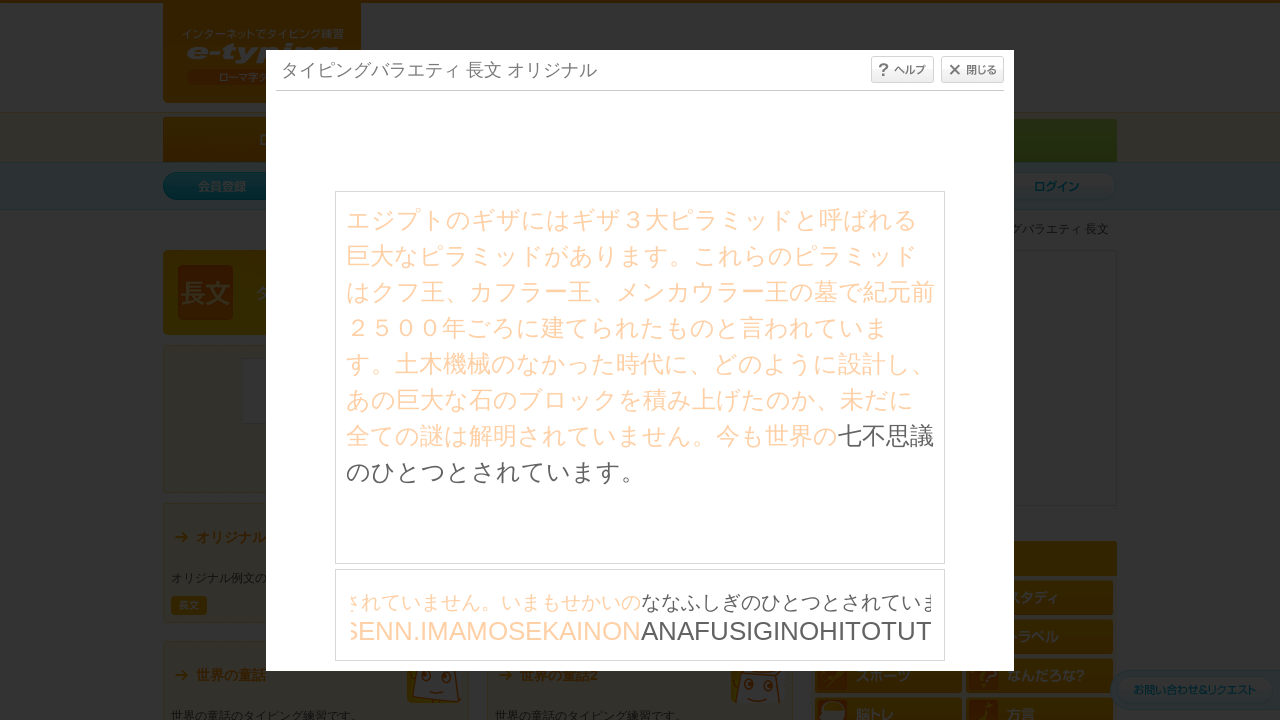

Typed character: 'A'
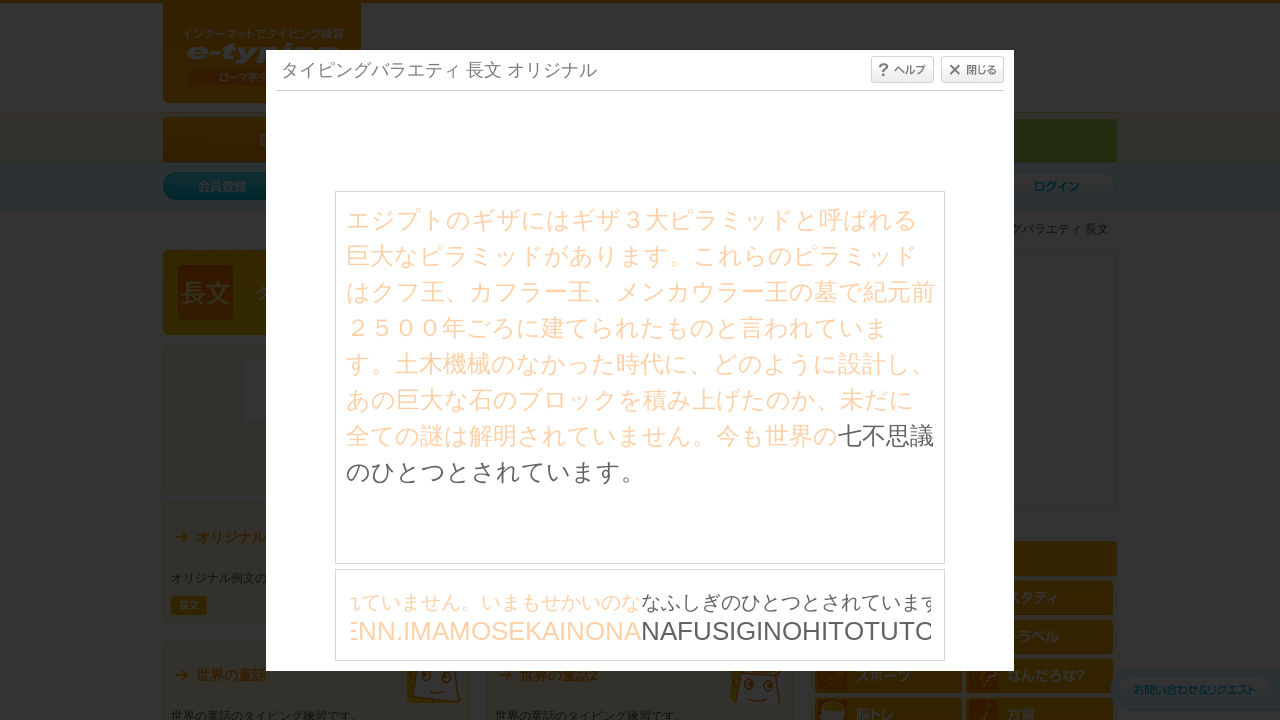

Waited 30ms before next keystroke
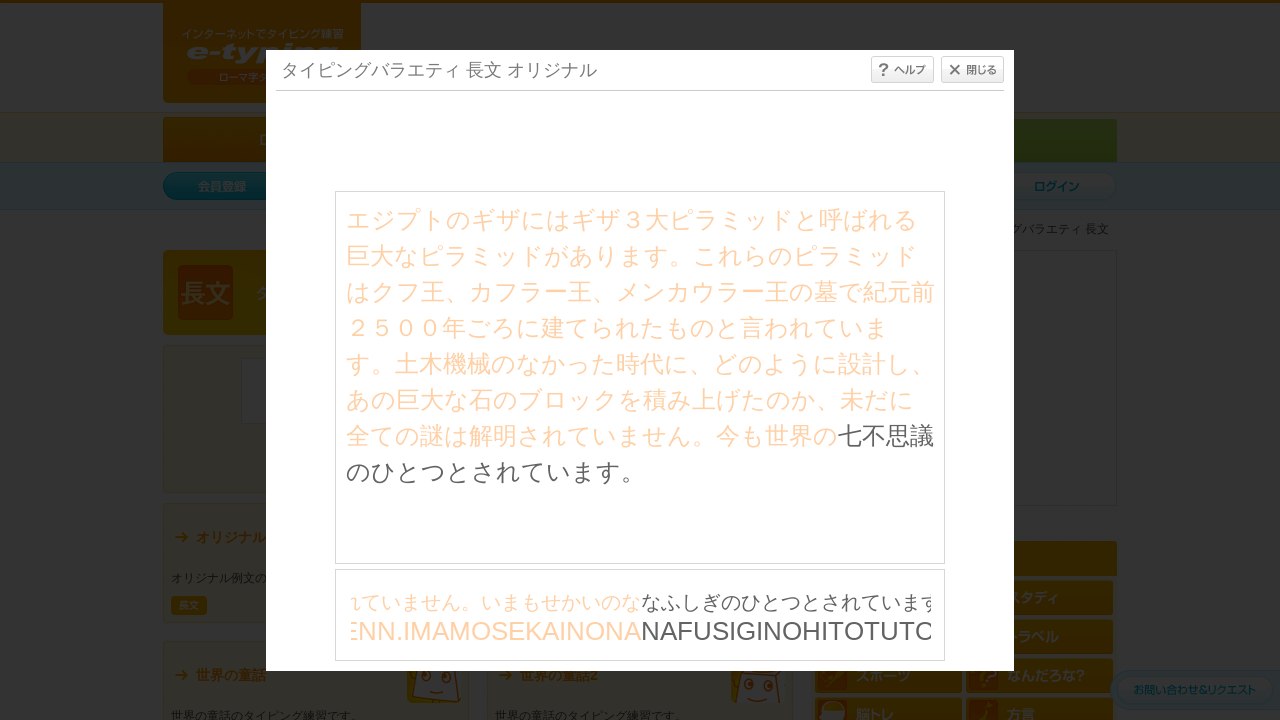

Typed character: 'N'
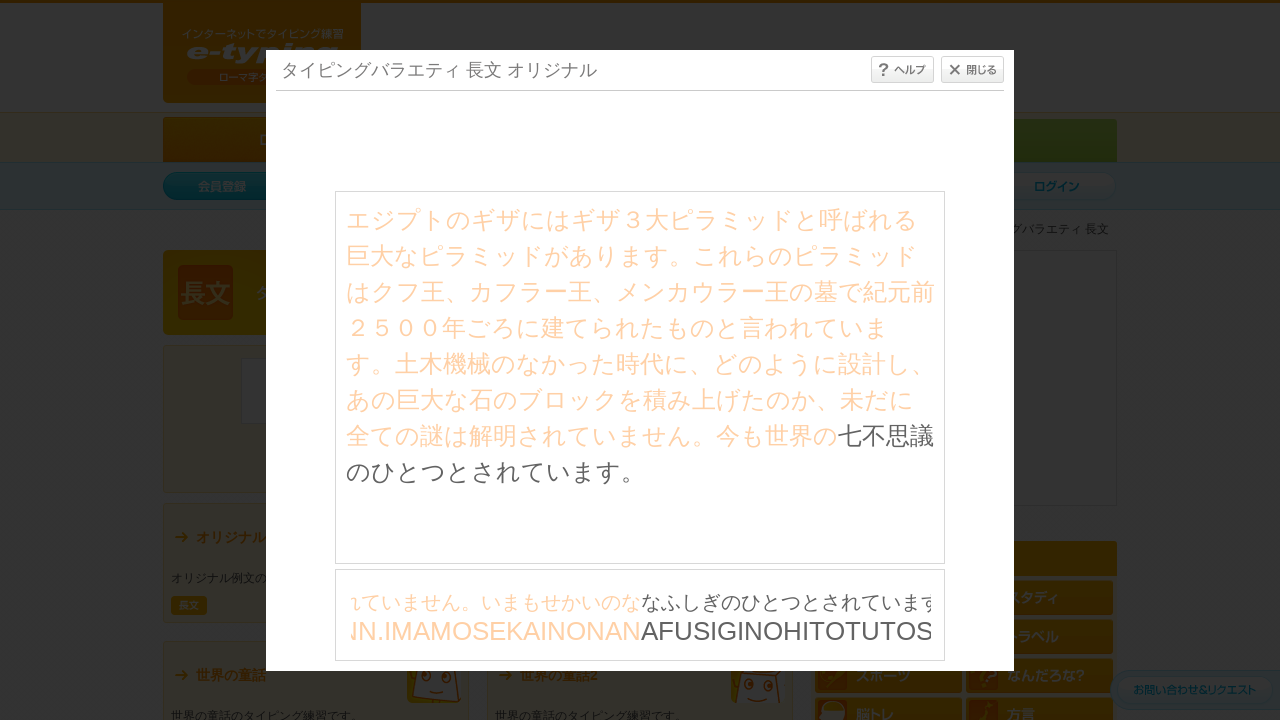

Waited 30ms before next keystroke
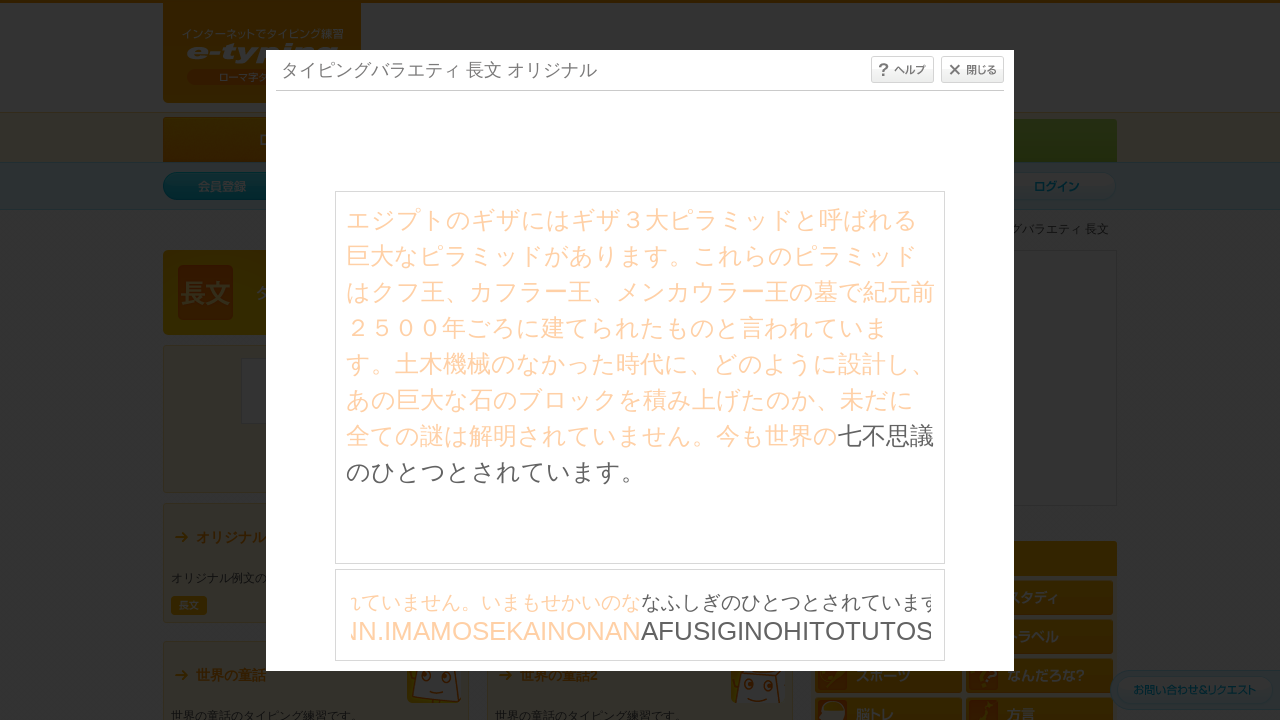

Typed character: 'A'
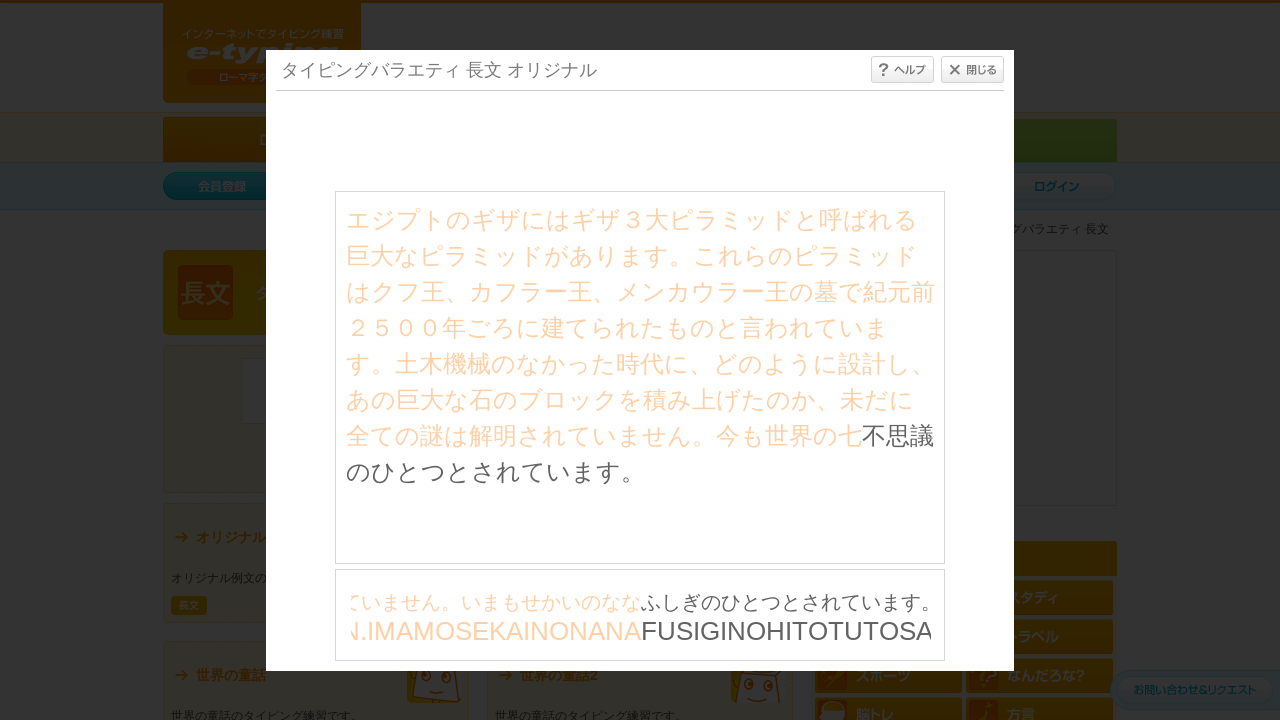

Waited 30ms before next keystroke
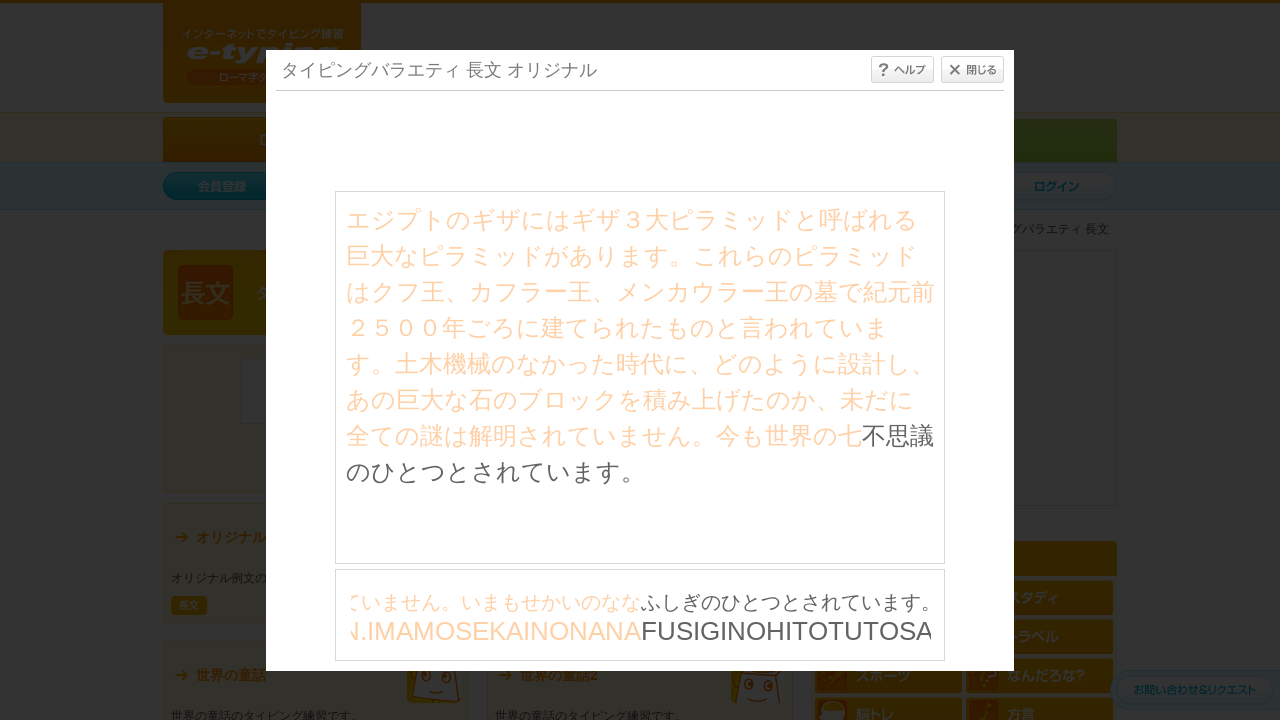

Typed character: 'F'
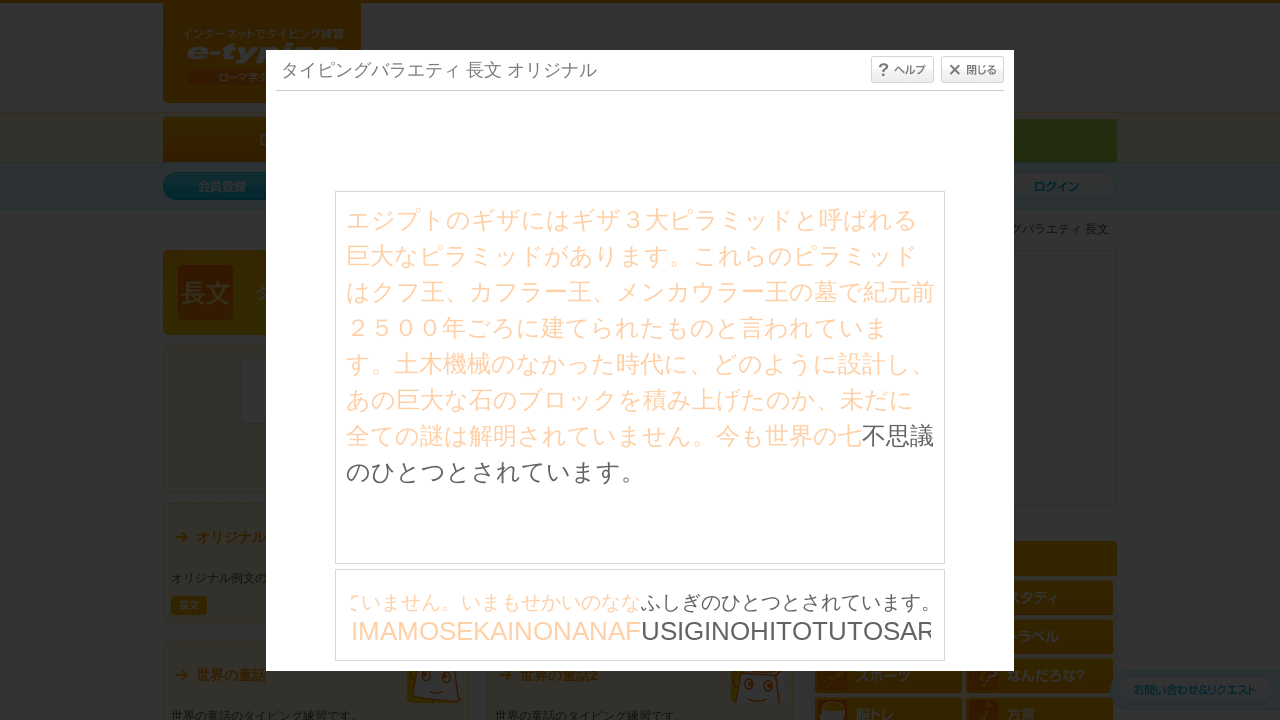

Waited 30ms before next keystroke
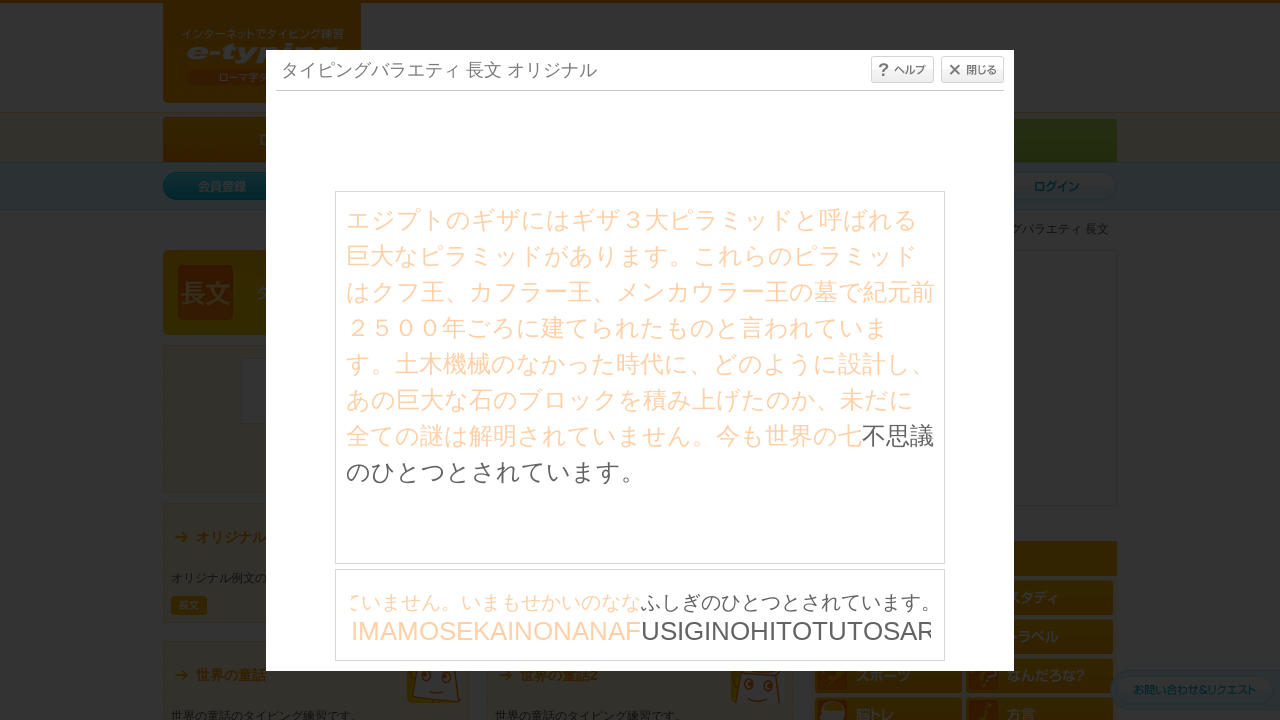

Typed character: 'U'
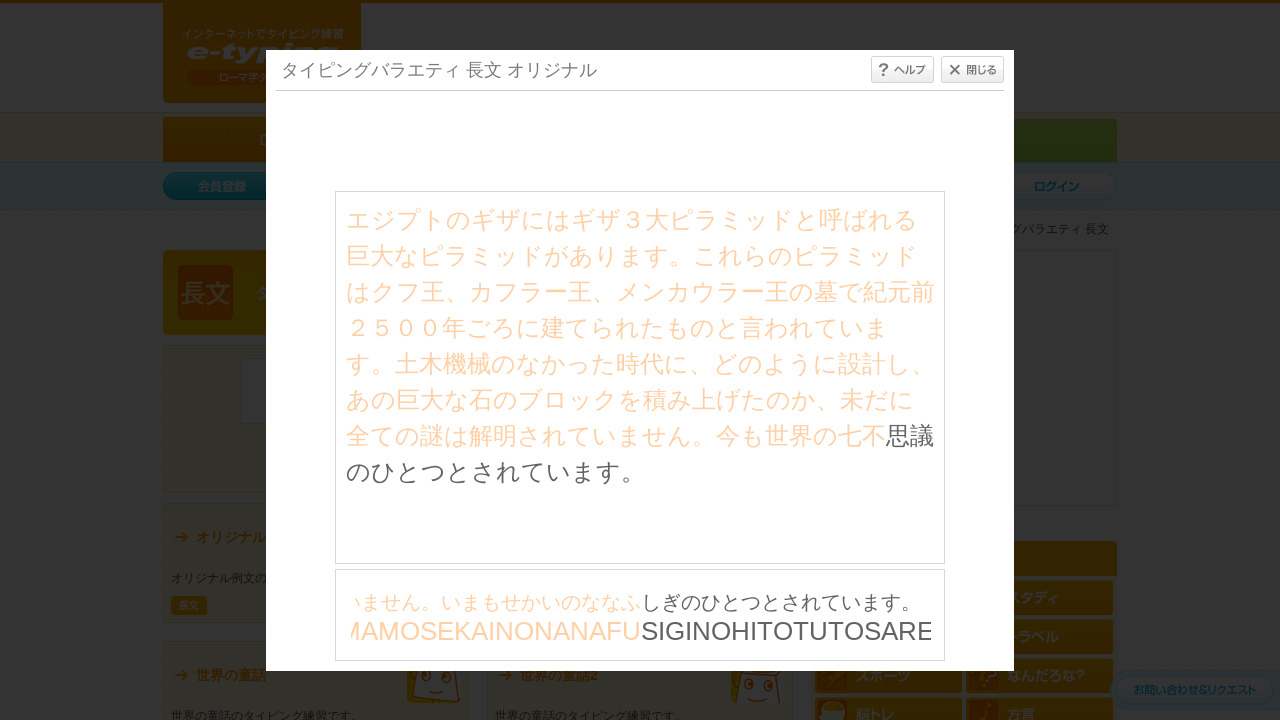

Waited 30ms before next keystroke
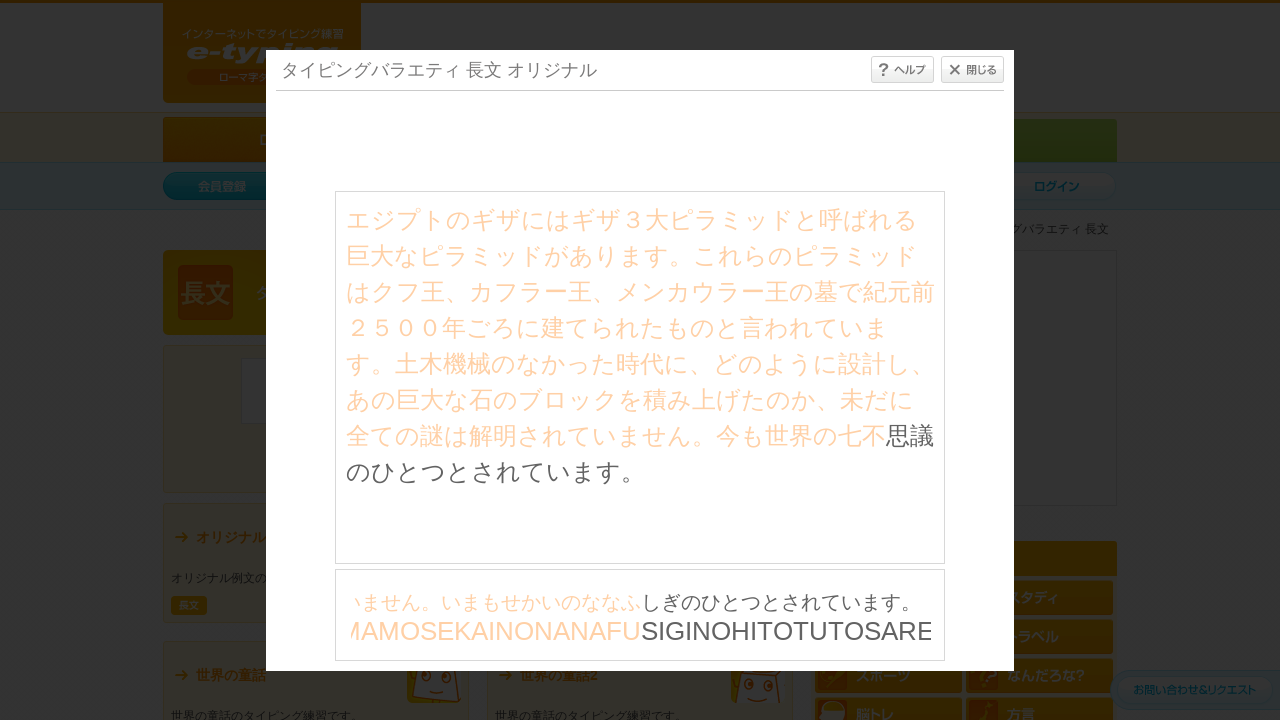

Typed character: 'S'
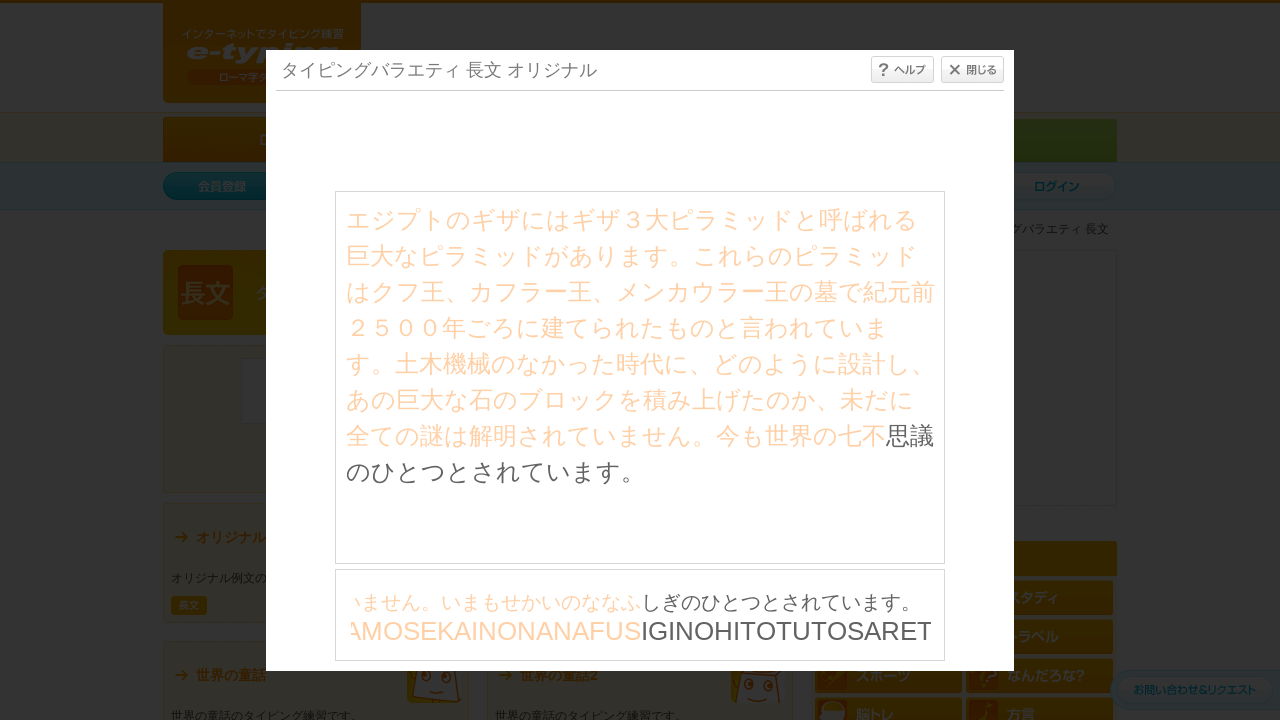

Waited 30ms before next keystroke
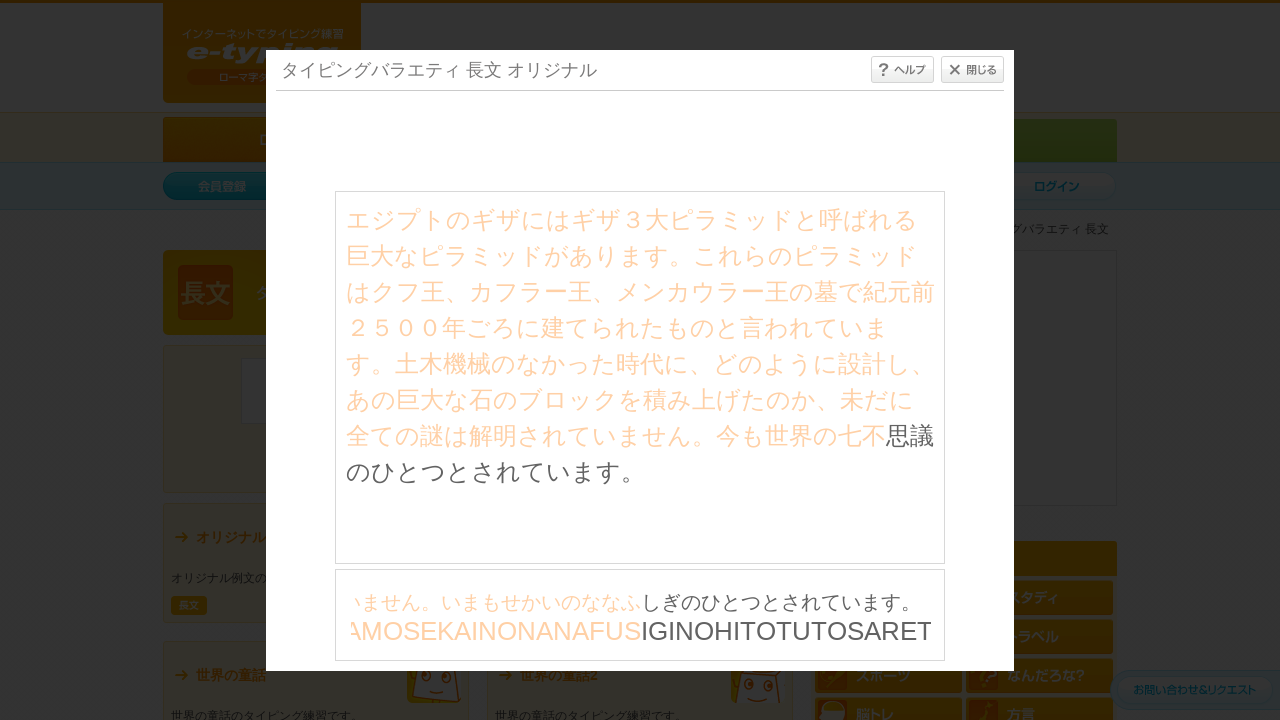

Typed character: 'I'
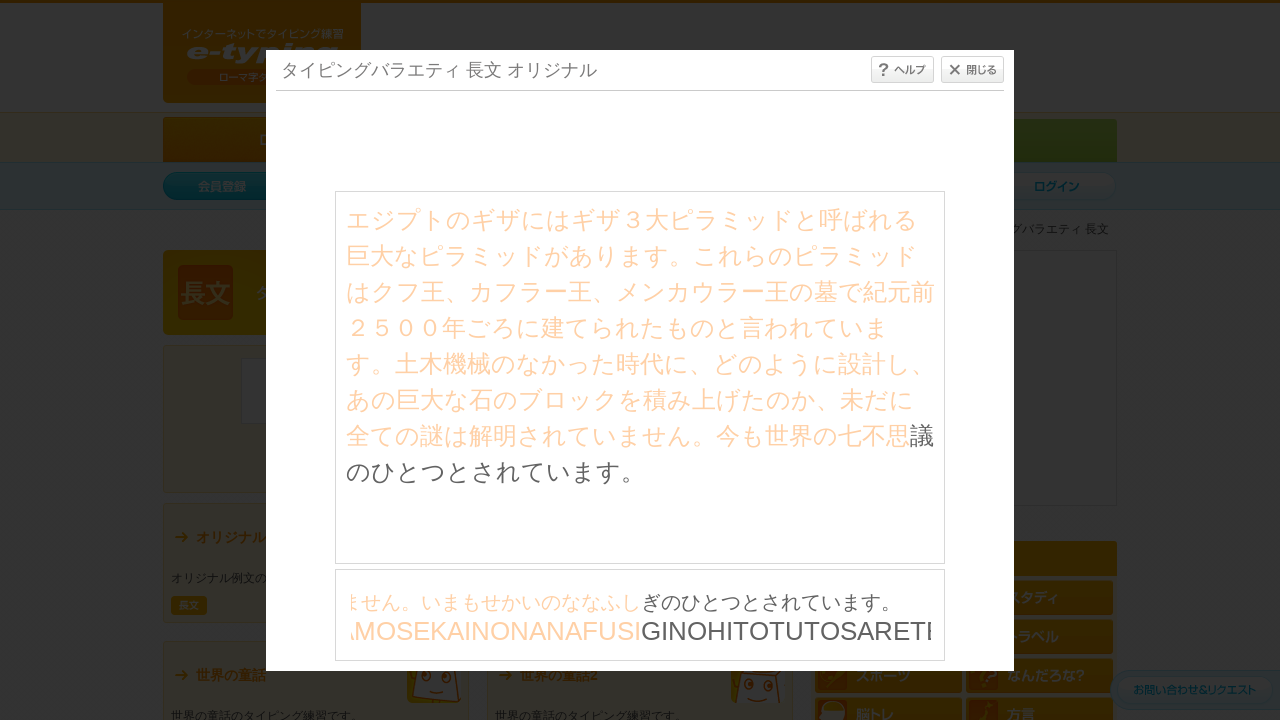

Waited 30ms before next keystroke
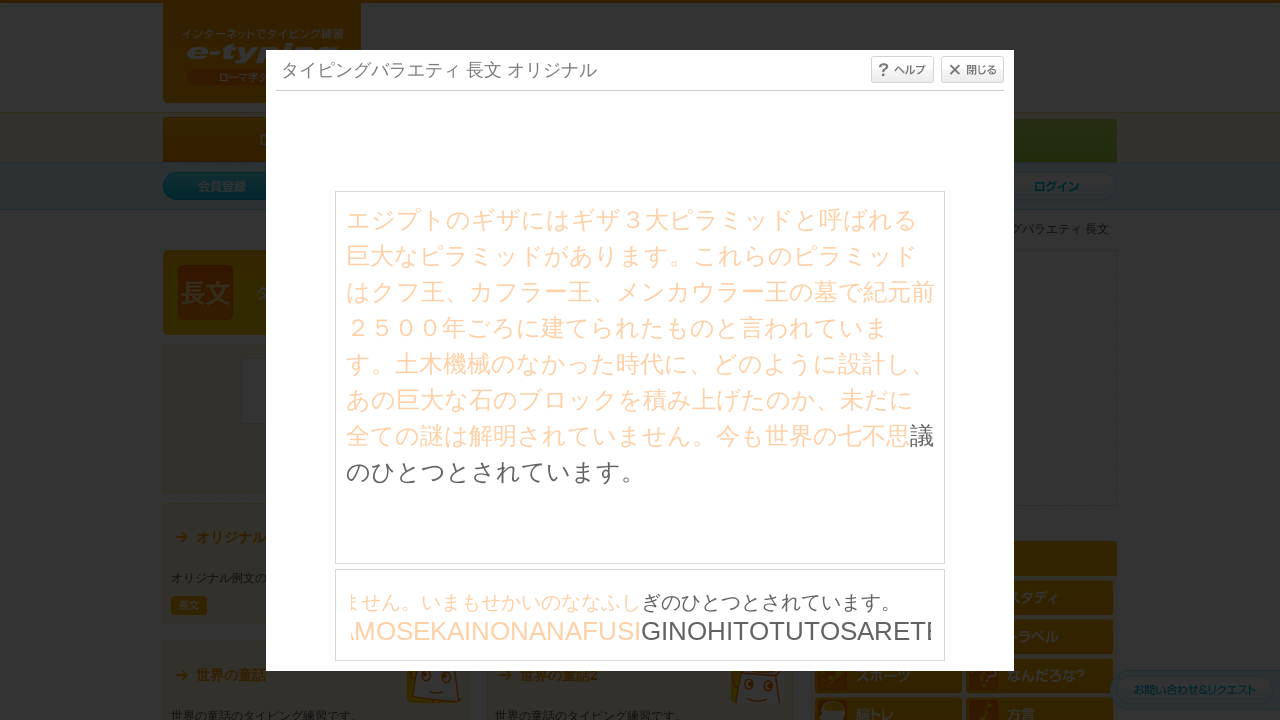

Typed character: 'G'
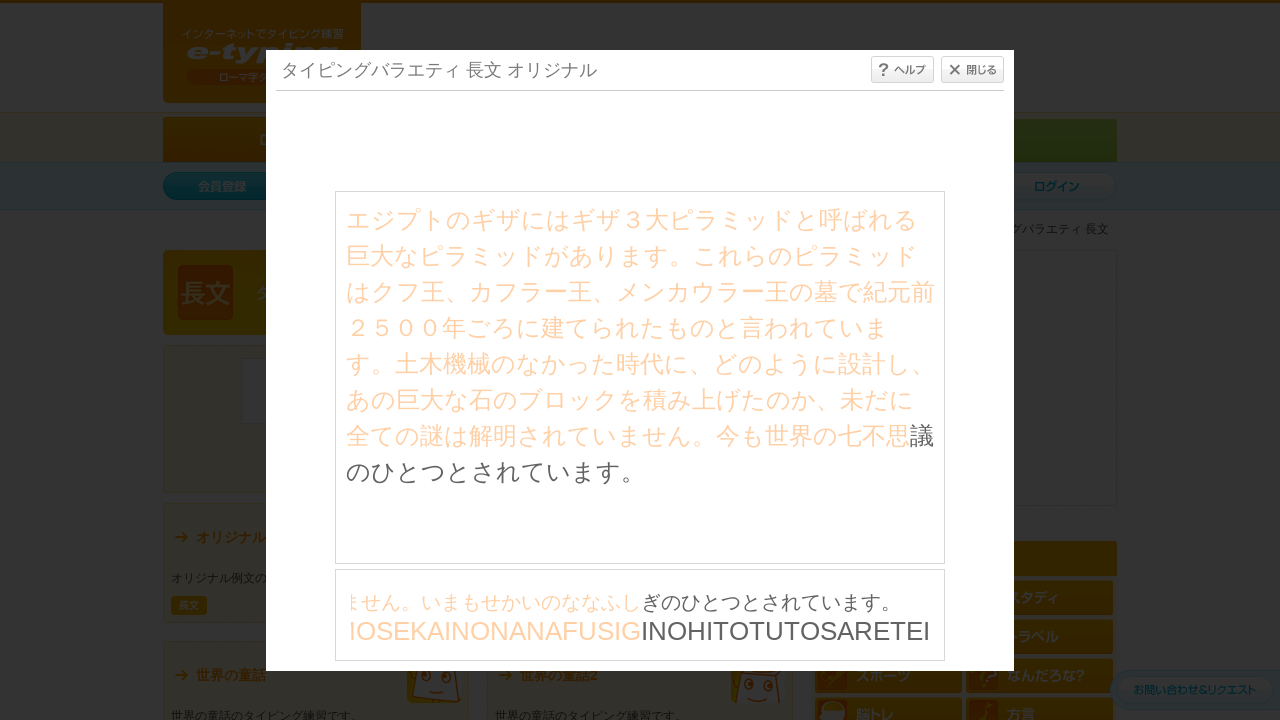

Waited 30ms before next keystroke
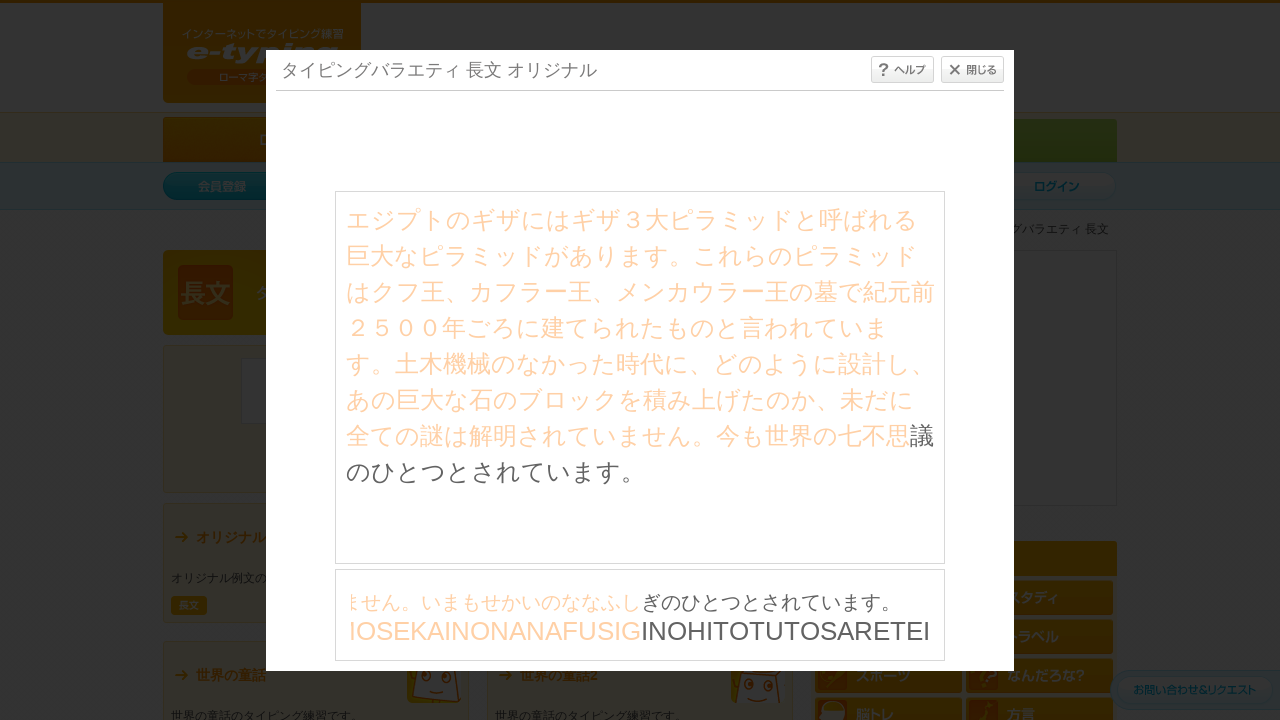

Typed character: 'I'
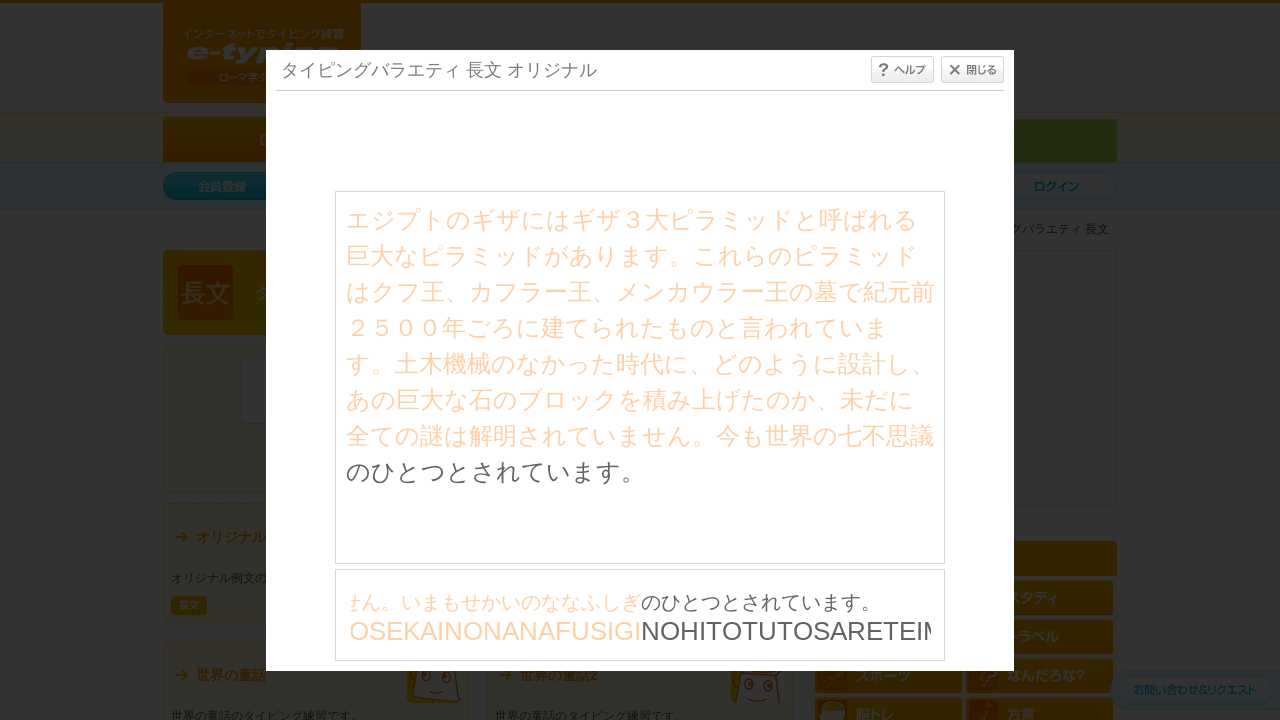

Waited 30ms before next keystroke
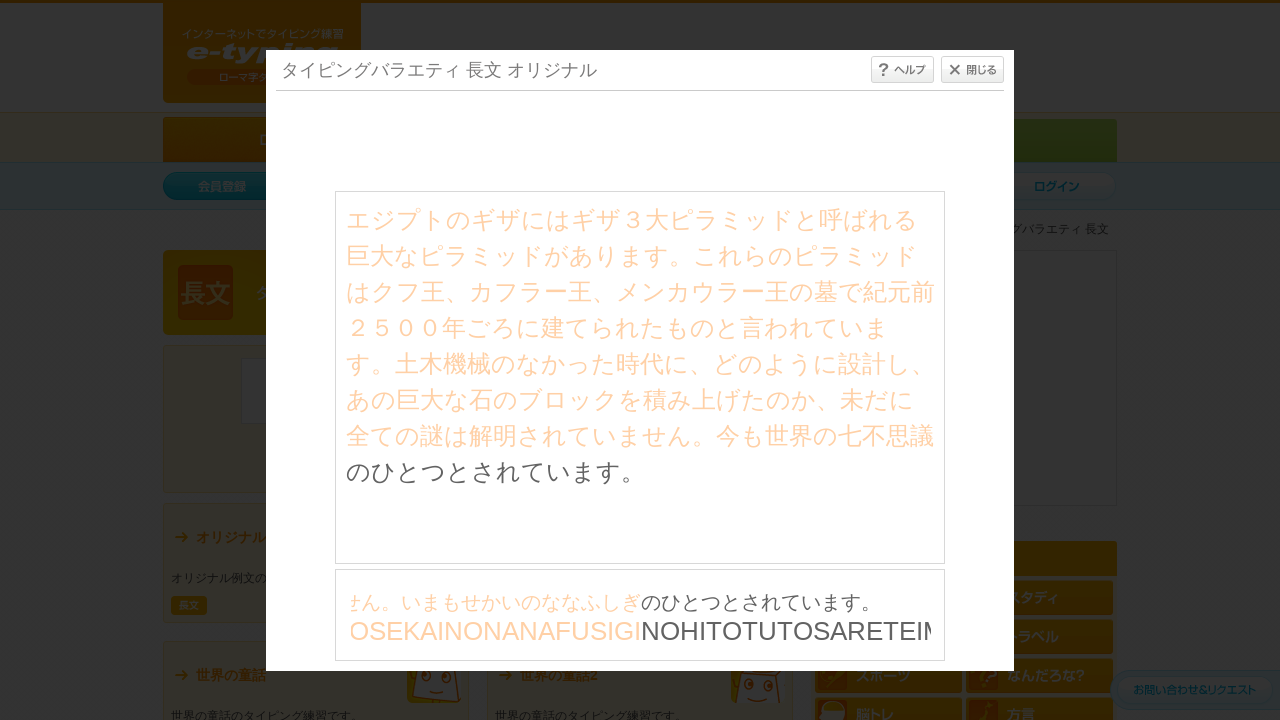

Typed character: 'N'
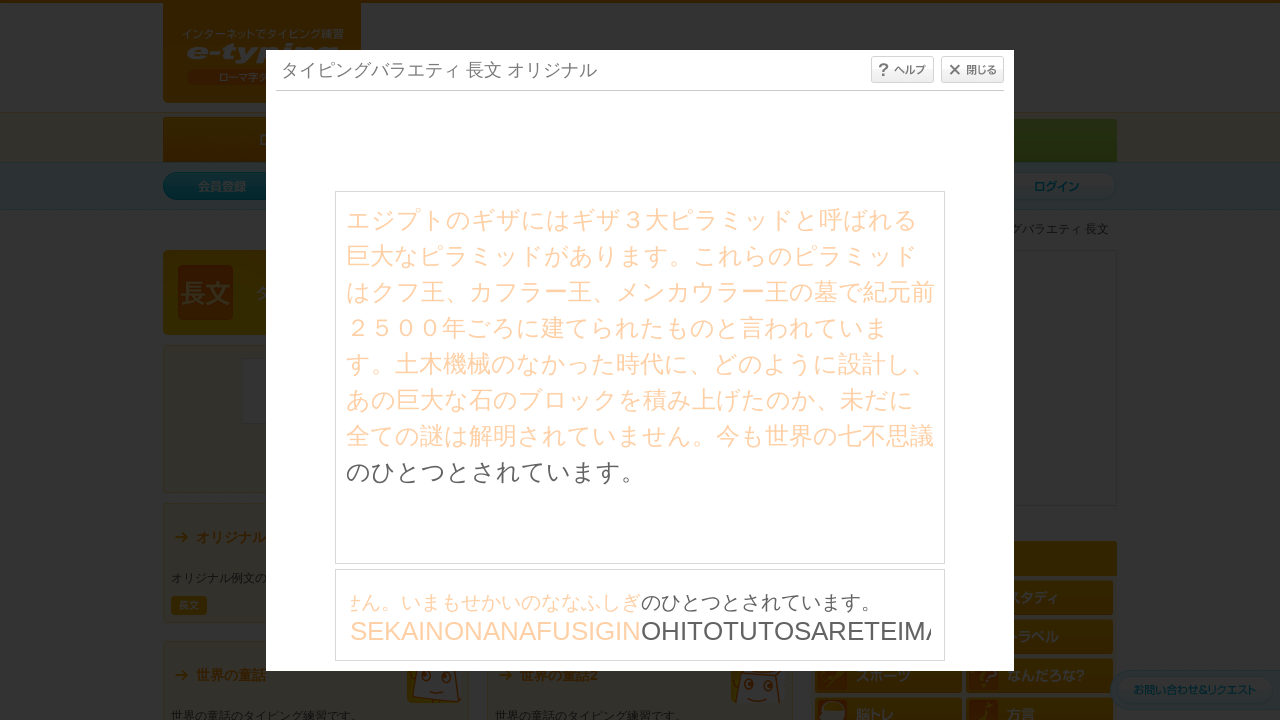

Waited 30ms before next keystroke
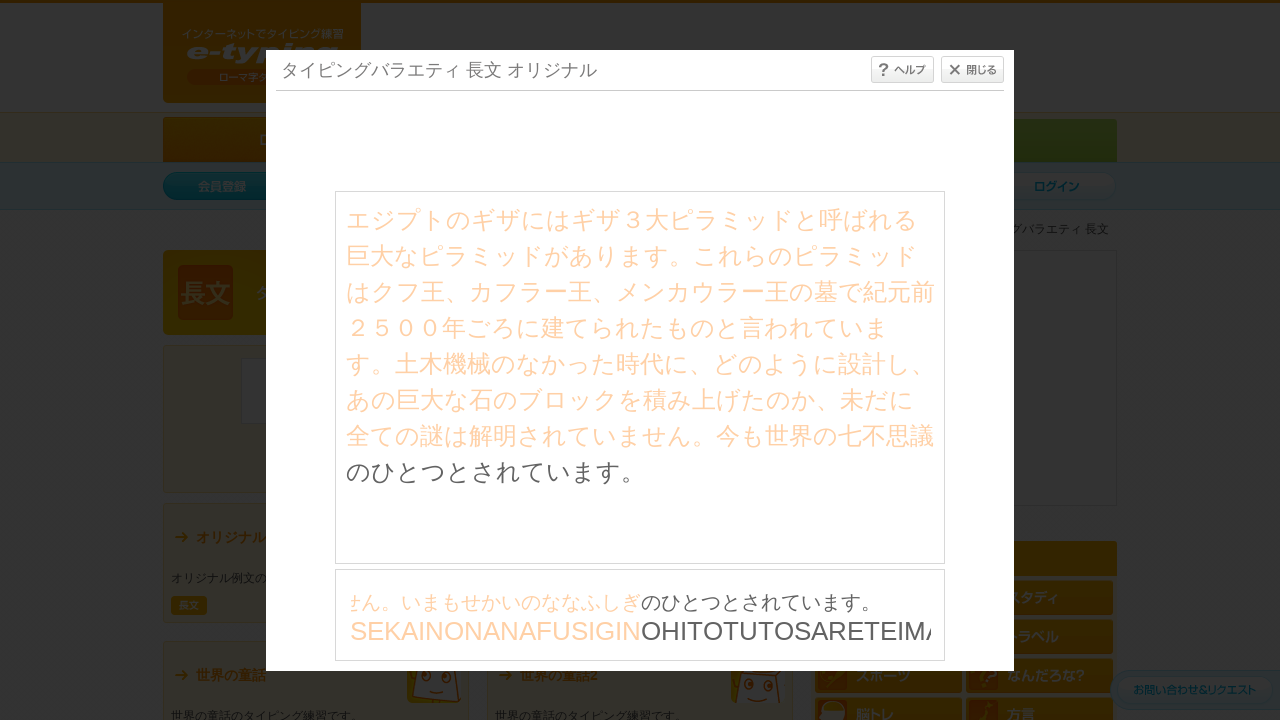

Typed character: 'O'
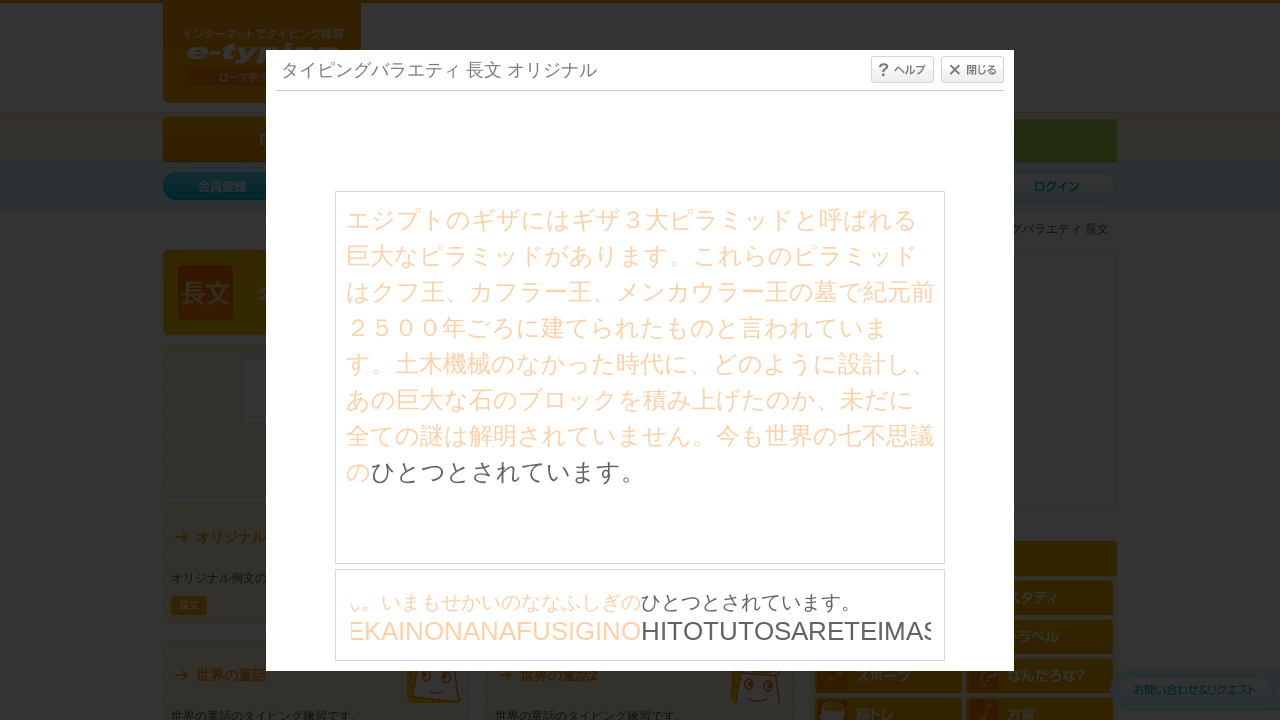

Waited 30ms before next keystroke
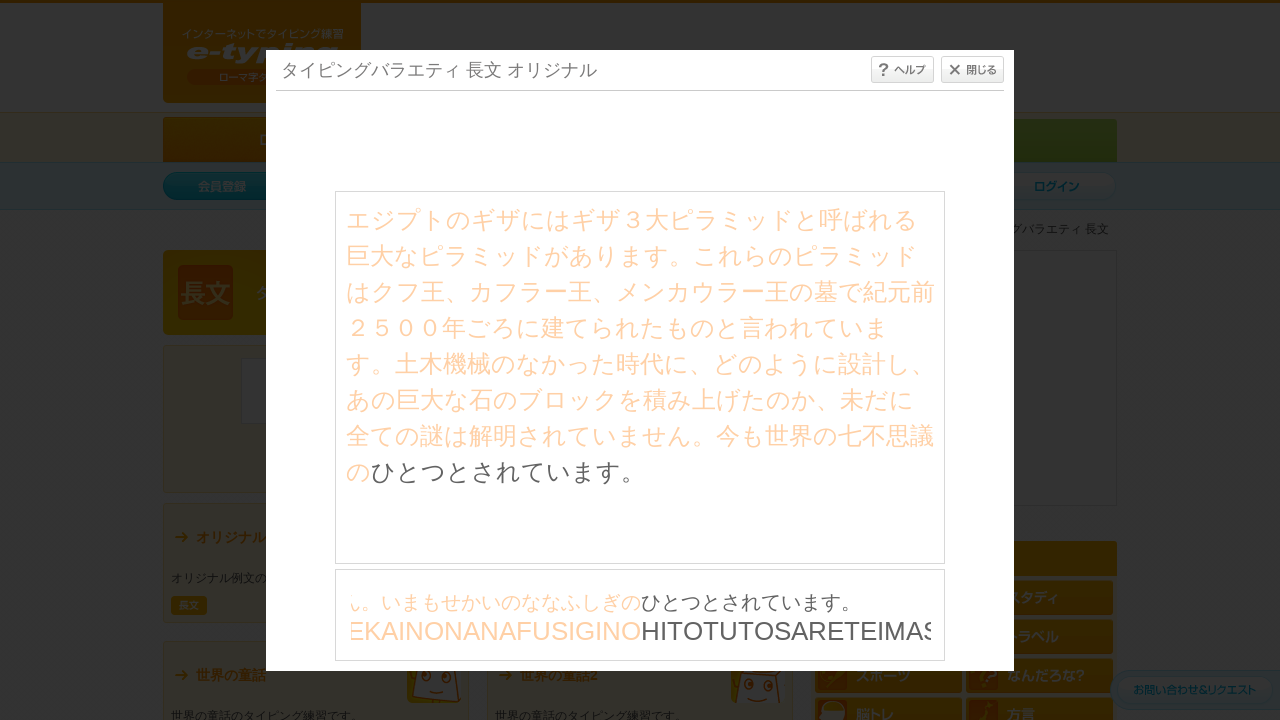

Typed character: 'H'
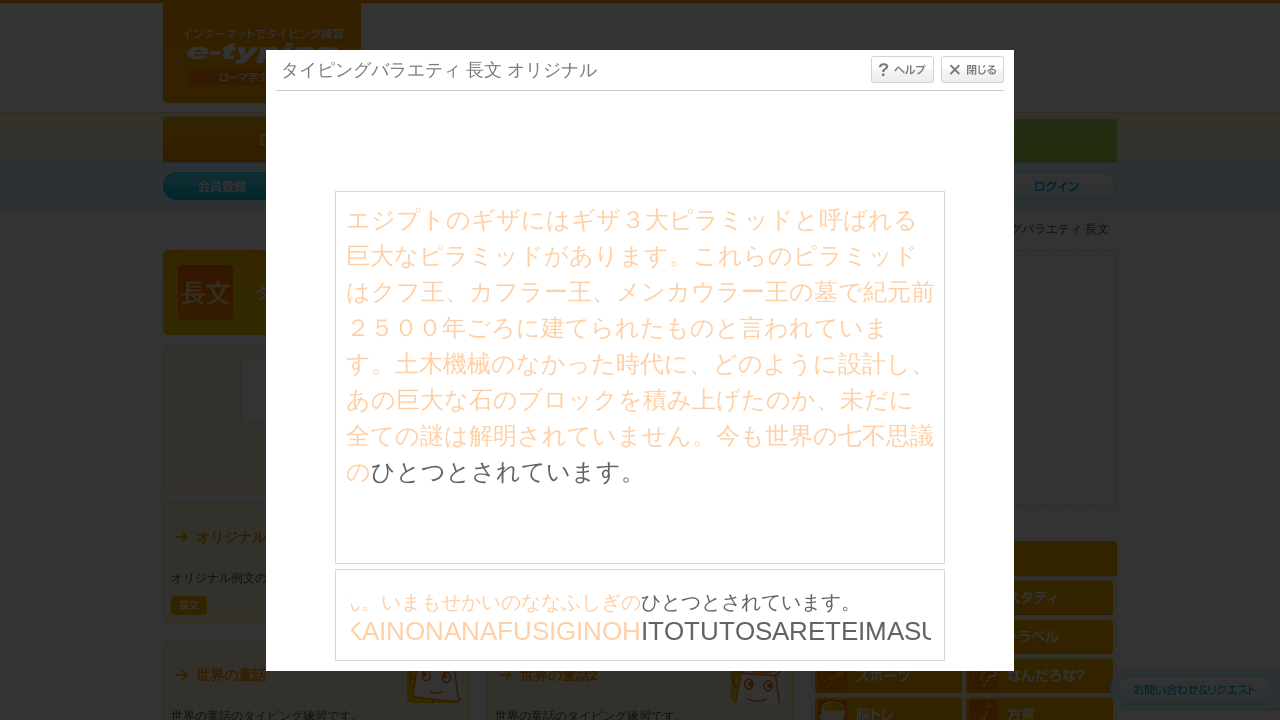

Waited 30ms before next keystroke
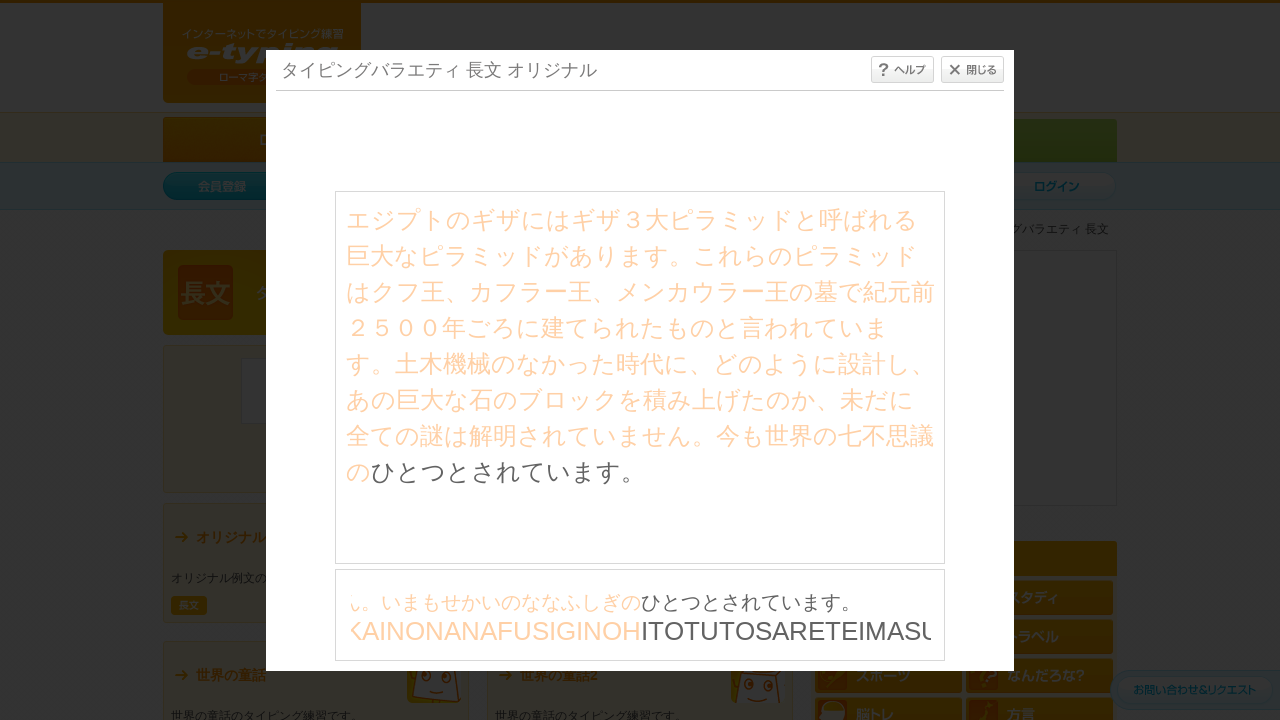

Typed character: 'I'
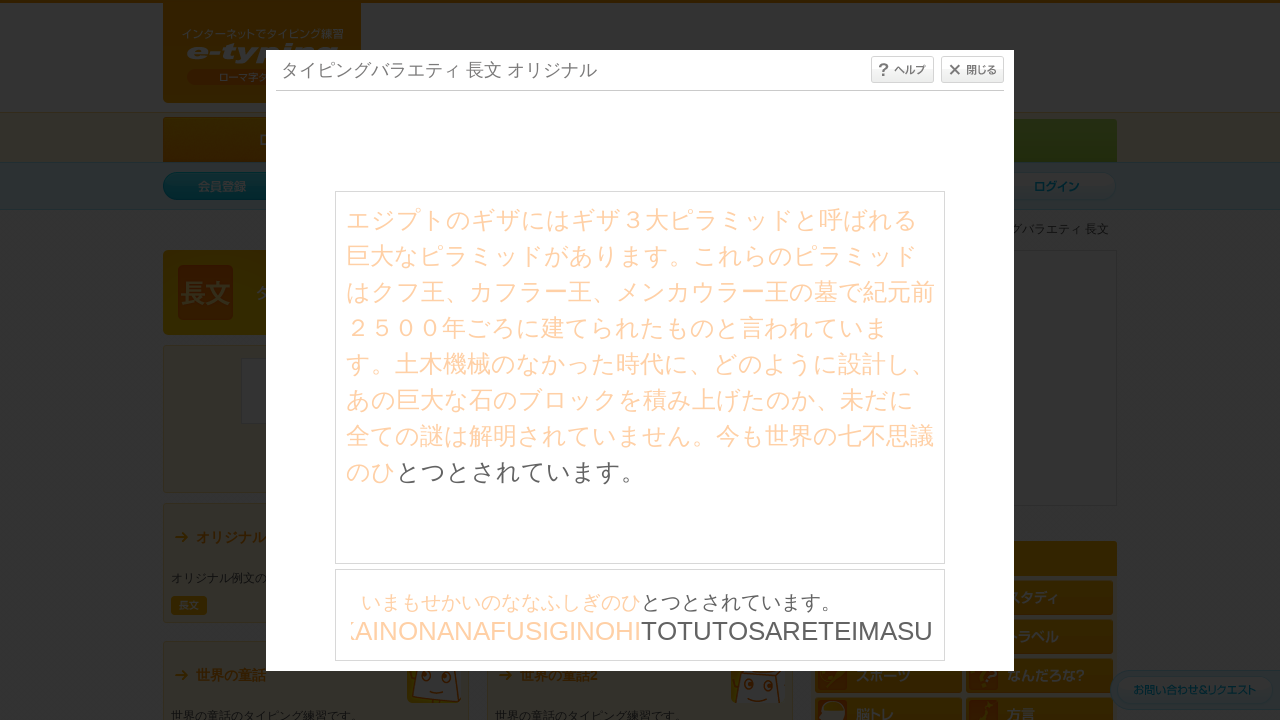

Waited 30ms before next keystroke
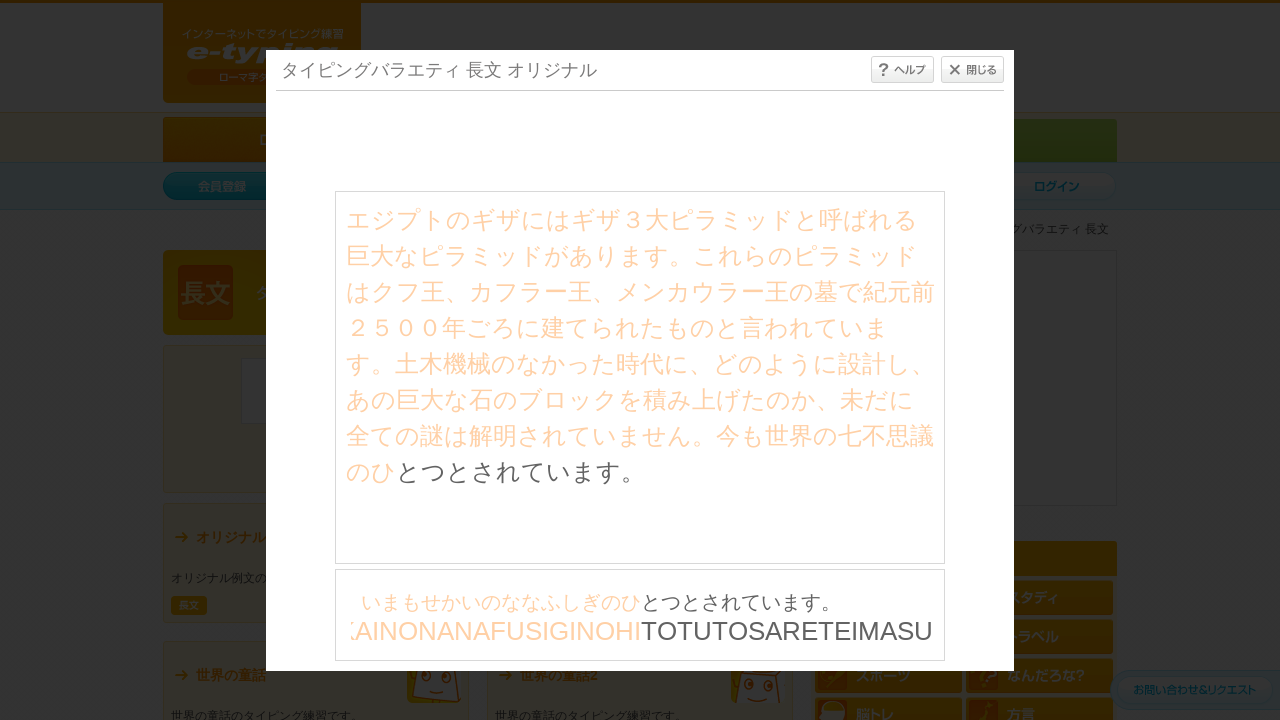

Typed character: 'T'
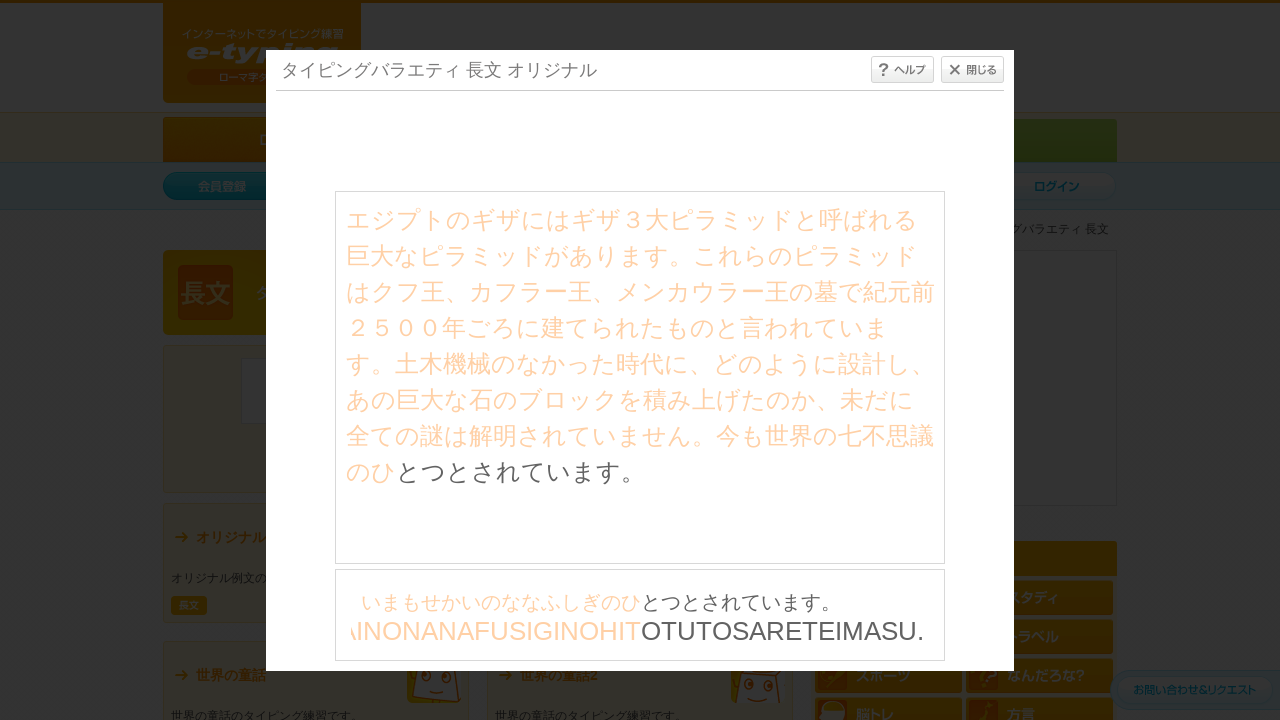

Waited 30ms before next keystroke
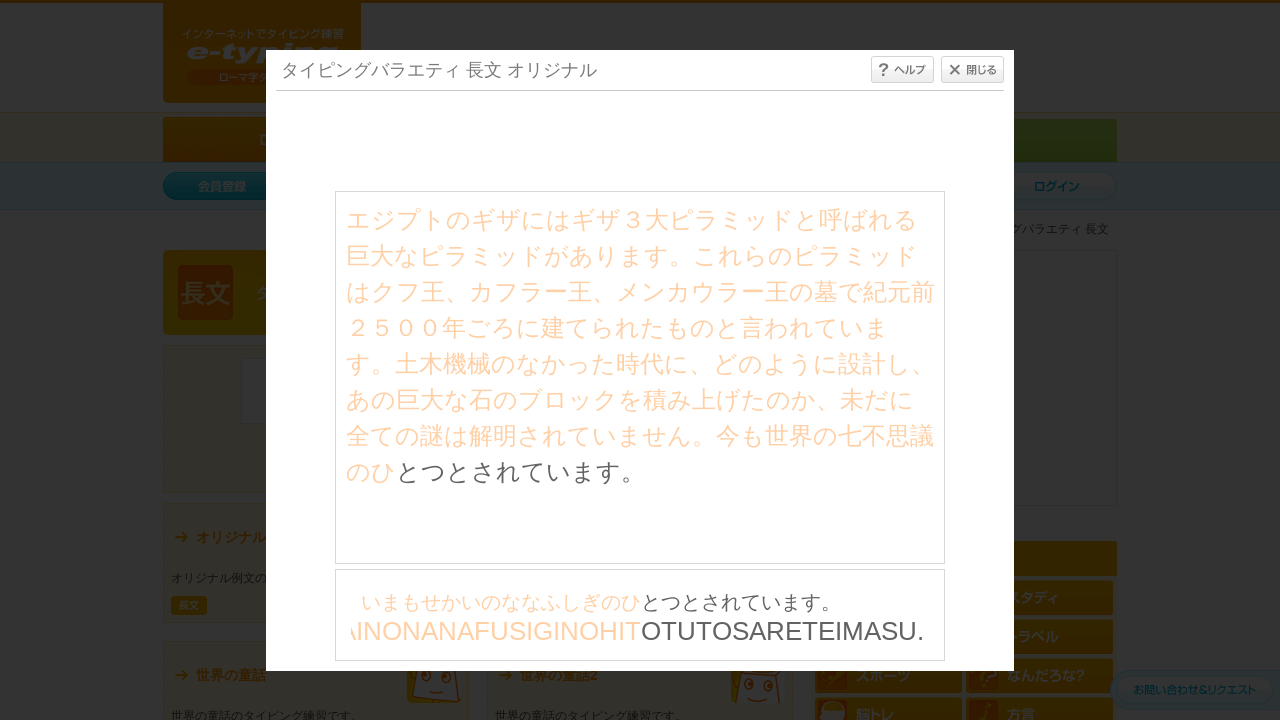

Typed character: 'O'
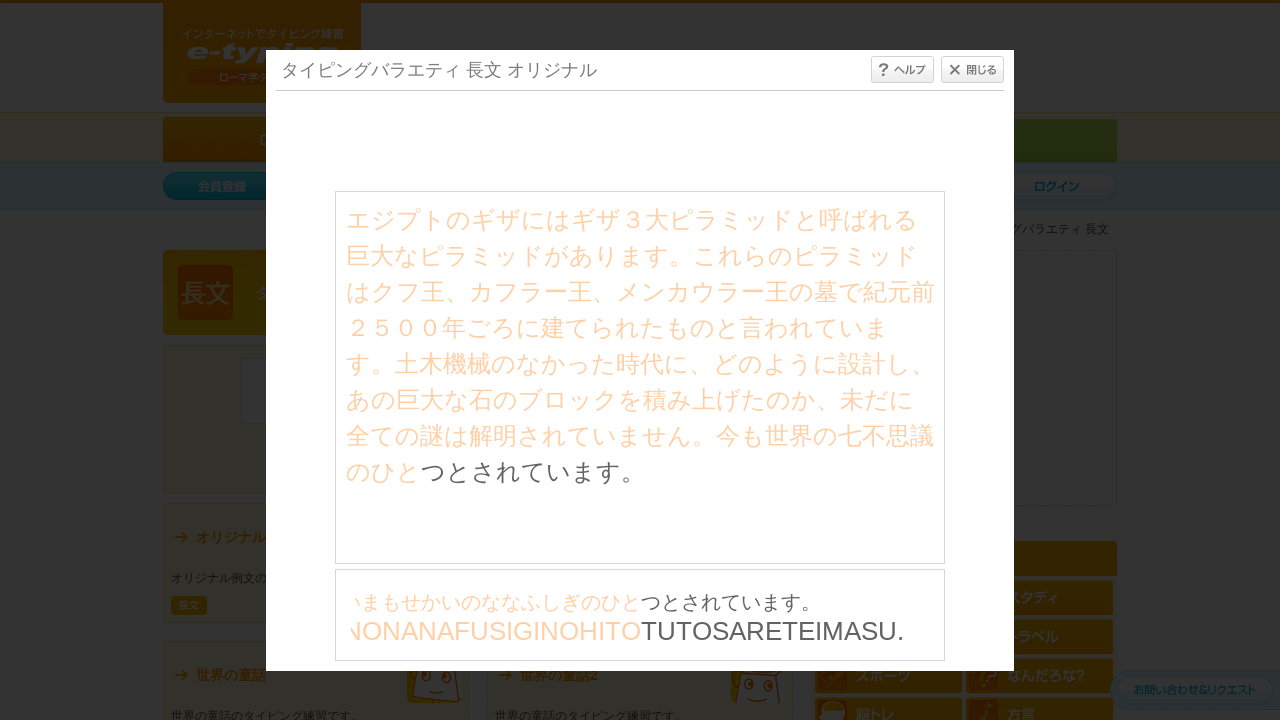

Waited 30ms before next keystroke
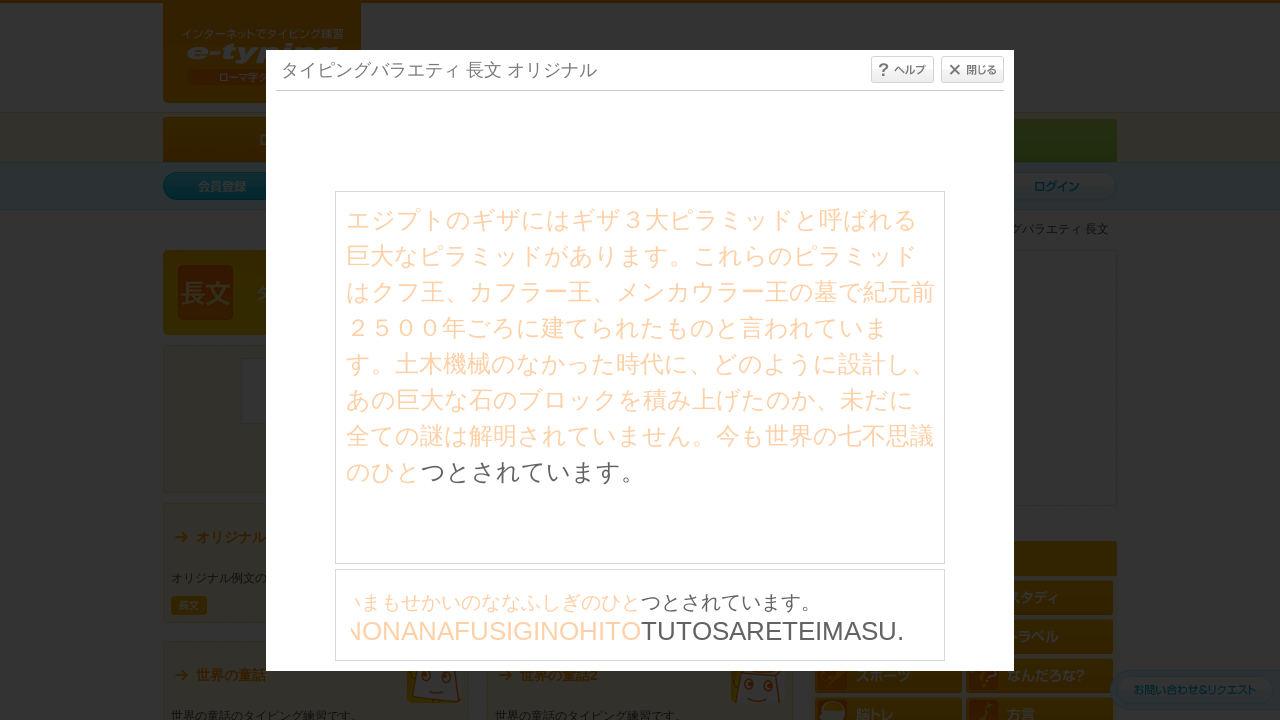

Typed character: 'T'
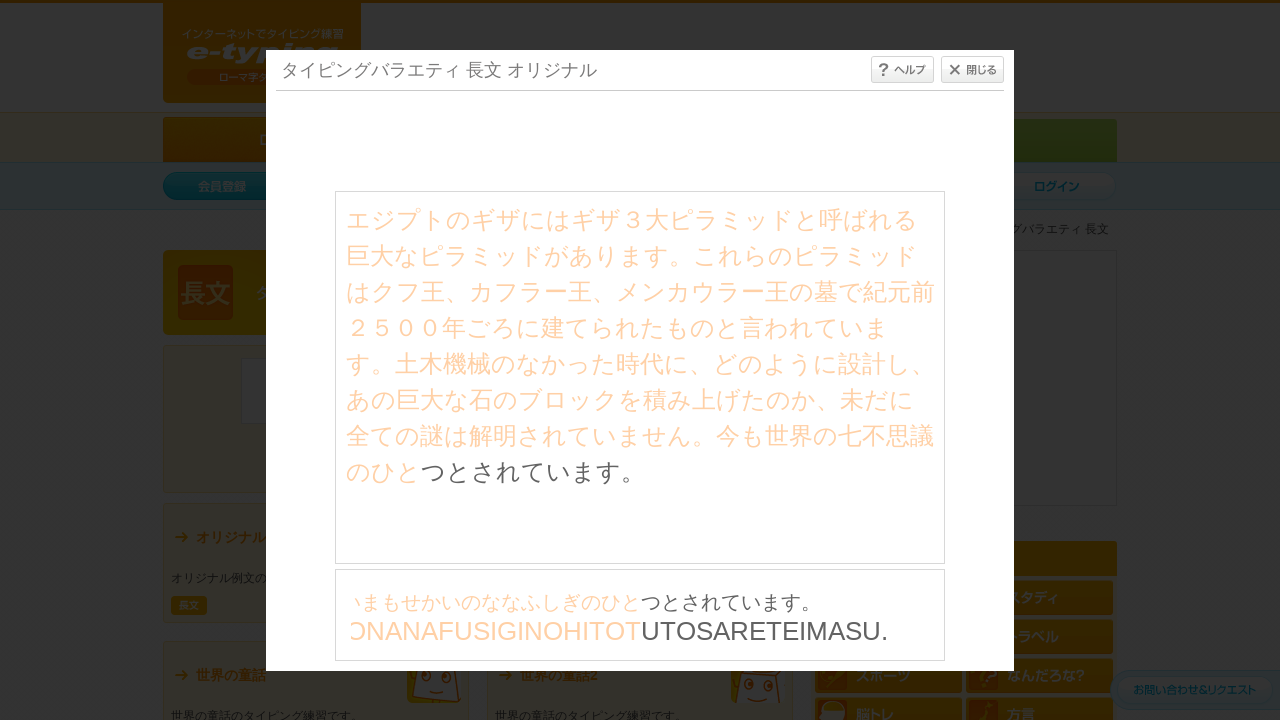

Waited 30ms before next keystroke
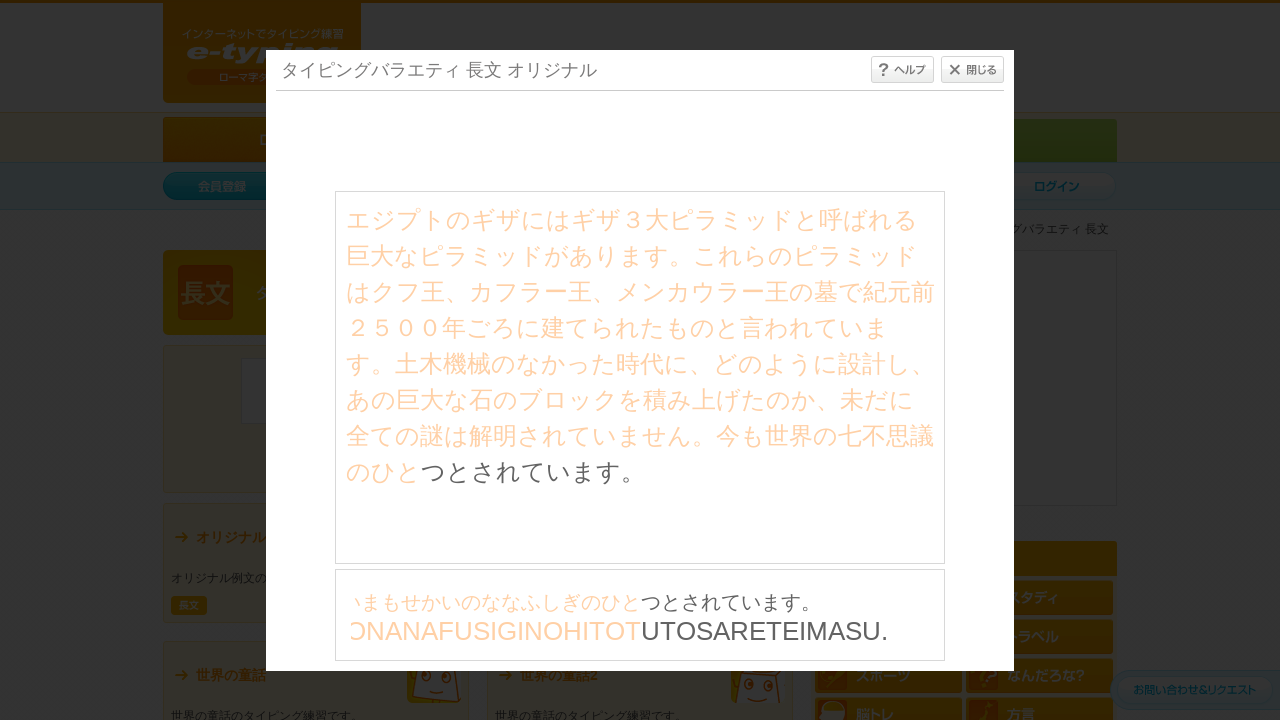

Typed character: 'U'
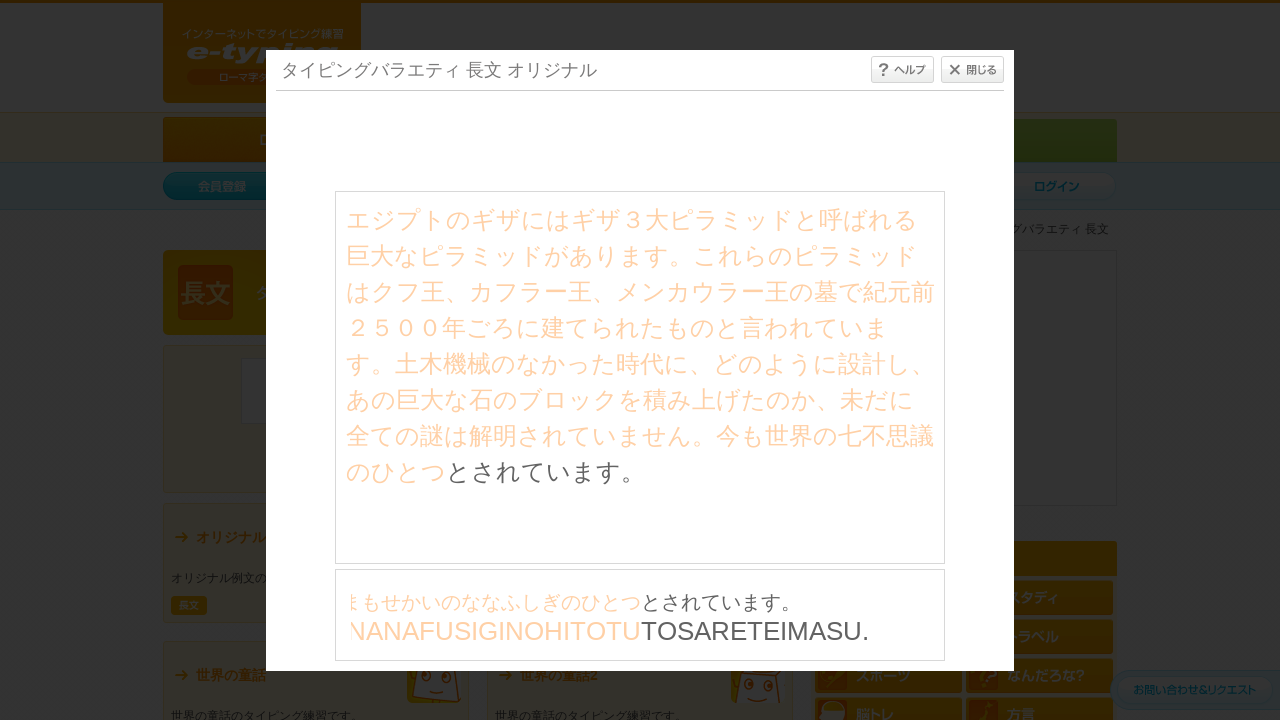

Waited 30ms before next keystroke
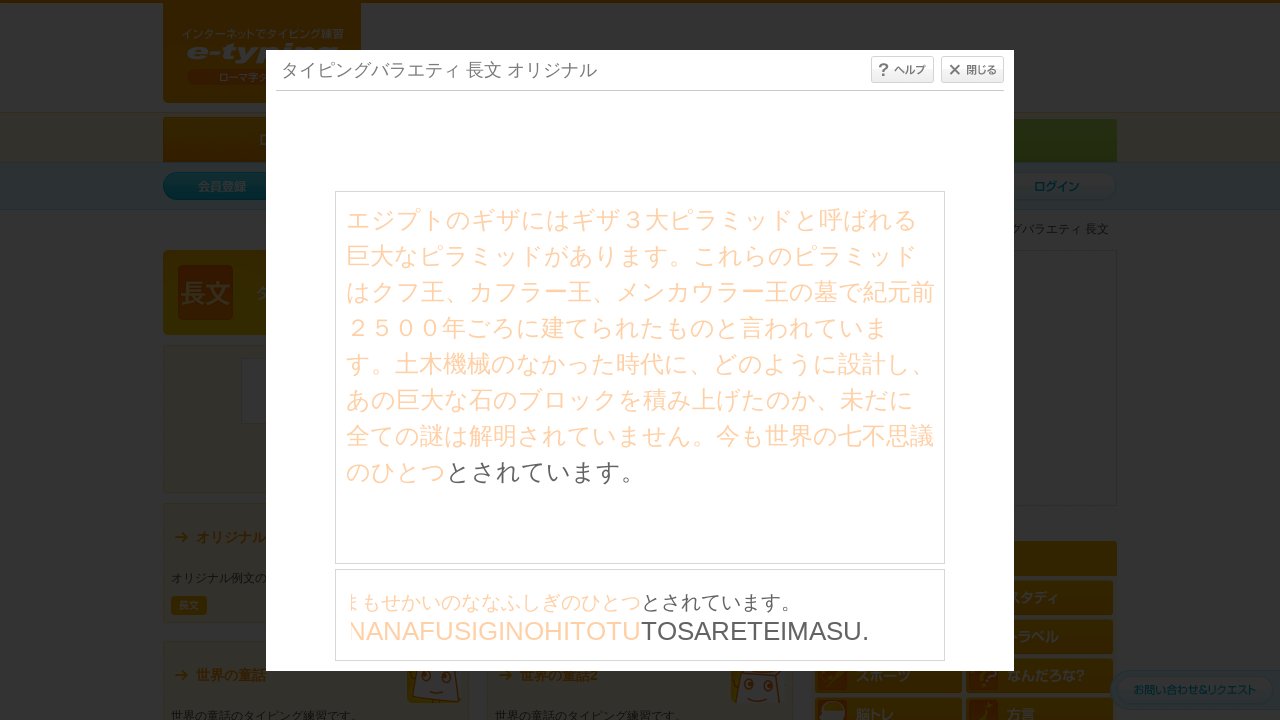

Typed character: 'T'
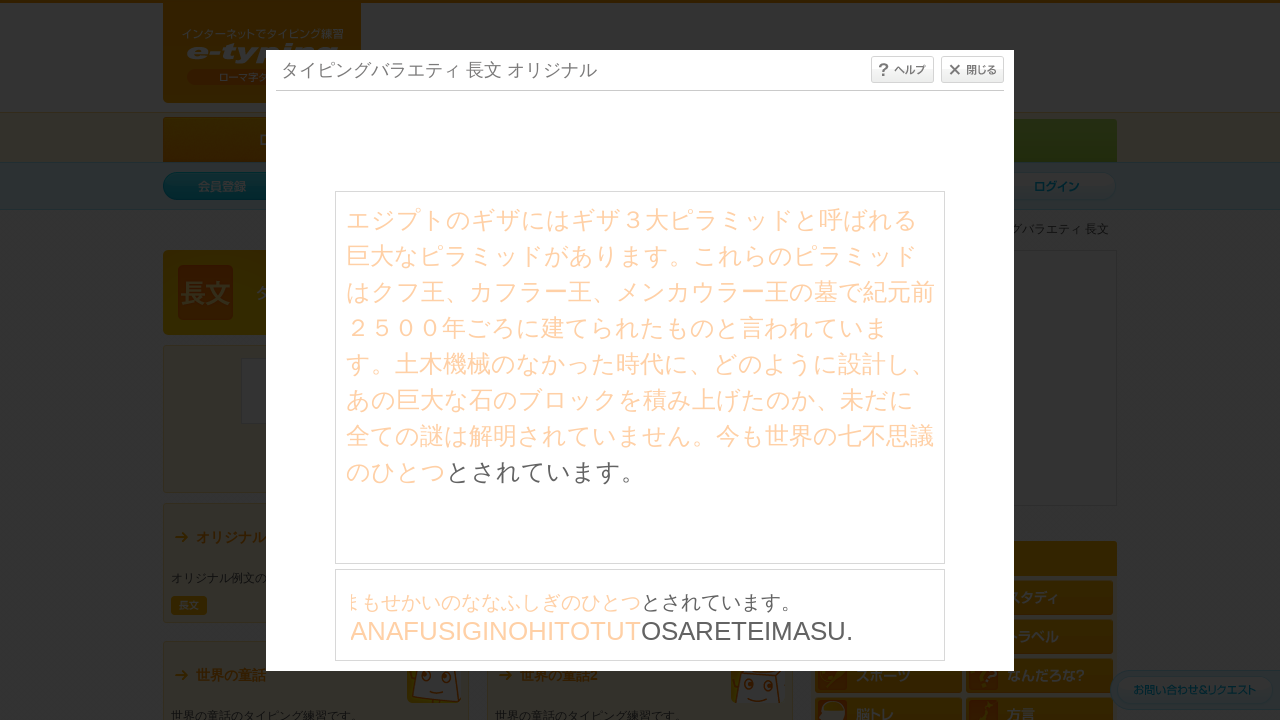

Waited 30ms before next keystroke
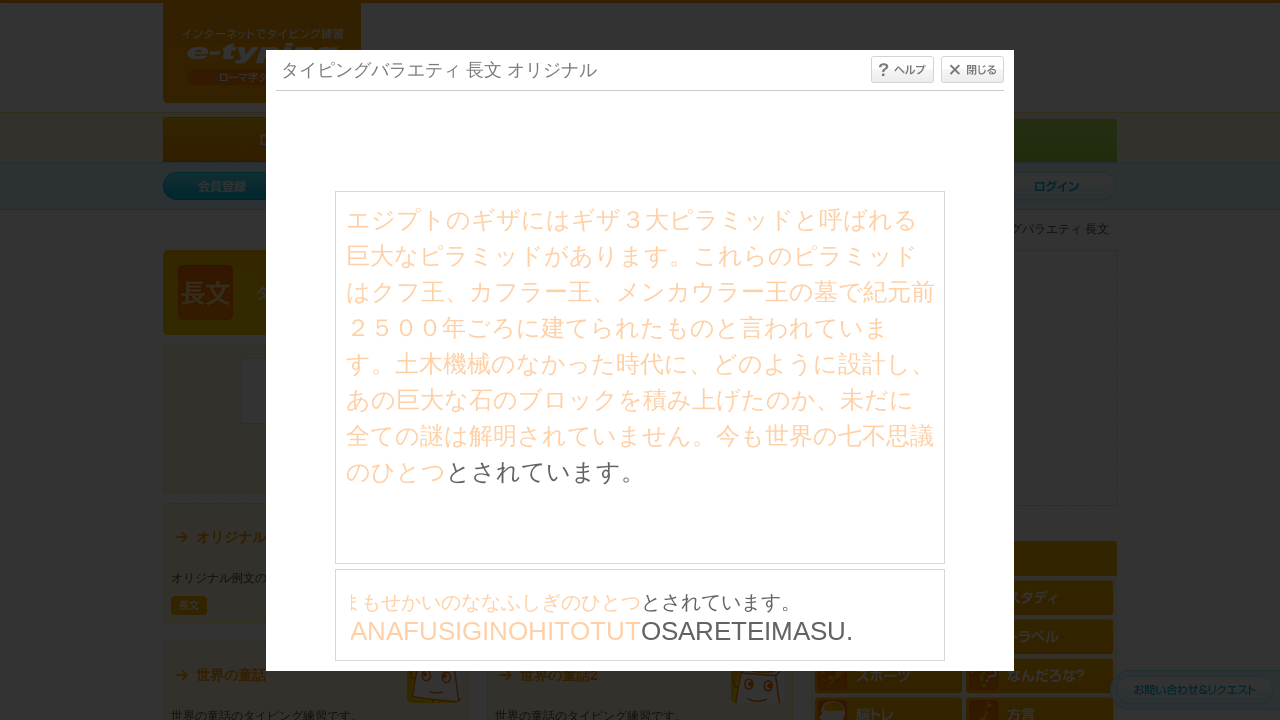

Typed character: 'O'
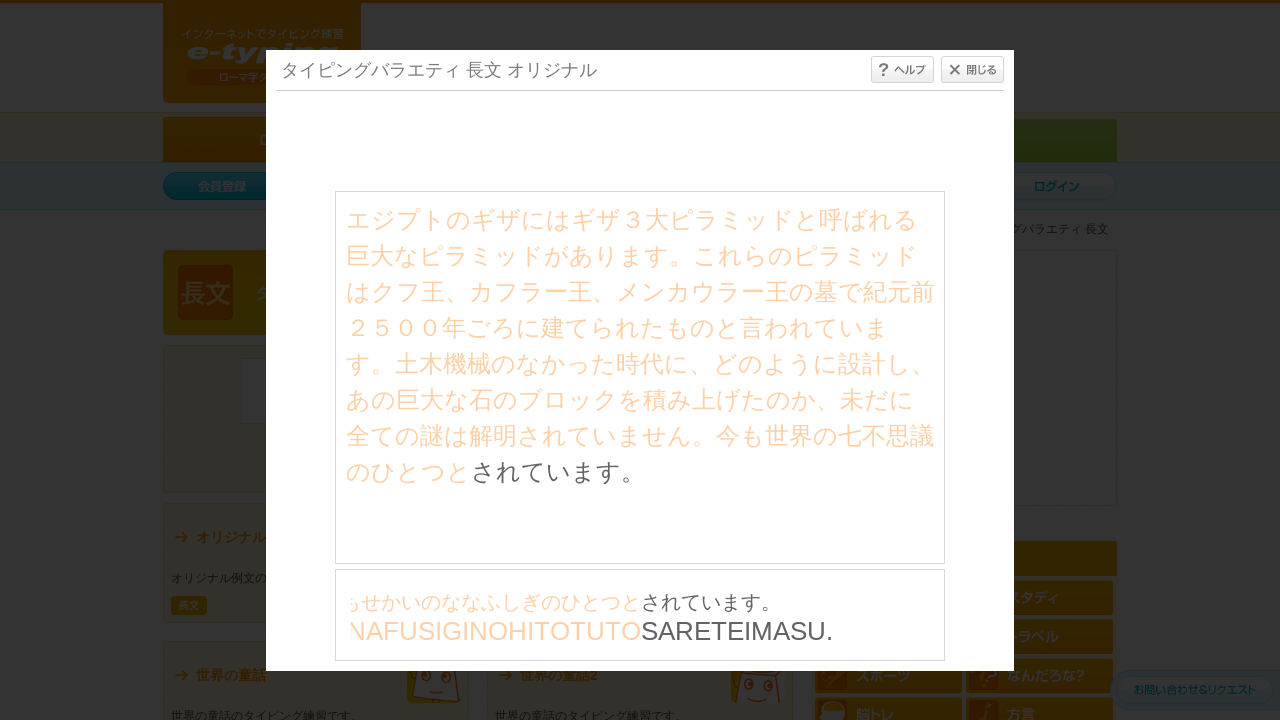

Waited 30ms before next keystroke
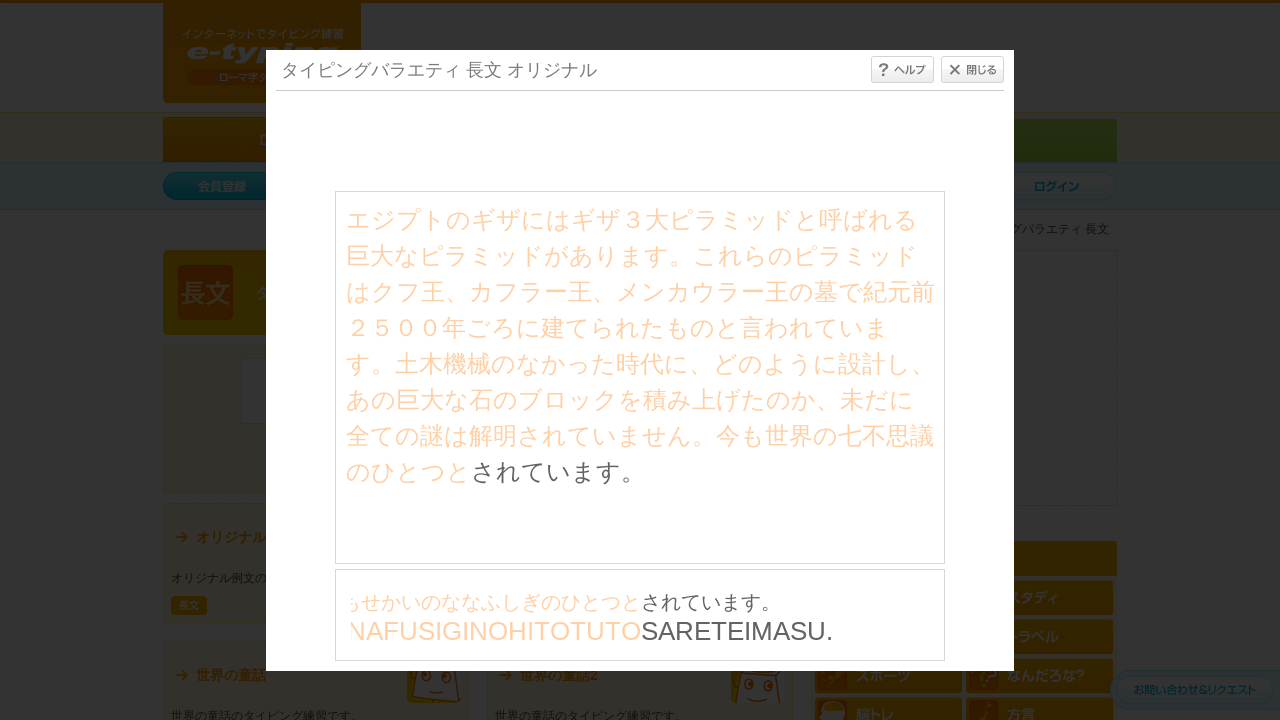

Typed character: 'S'
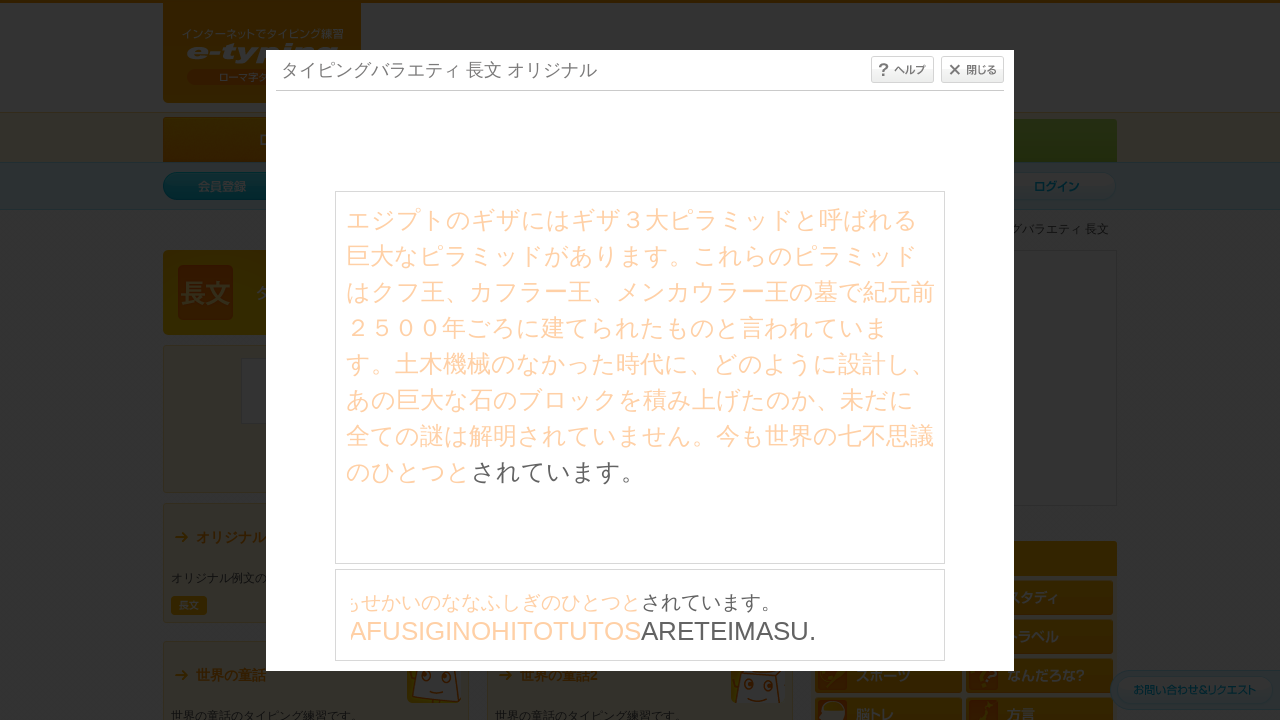

Waited 30ms before next keystroke
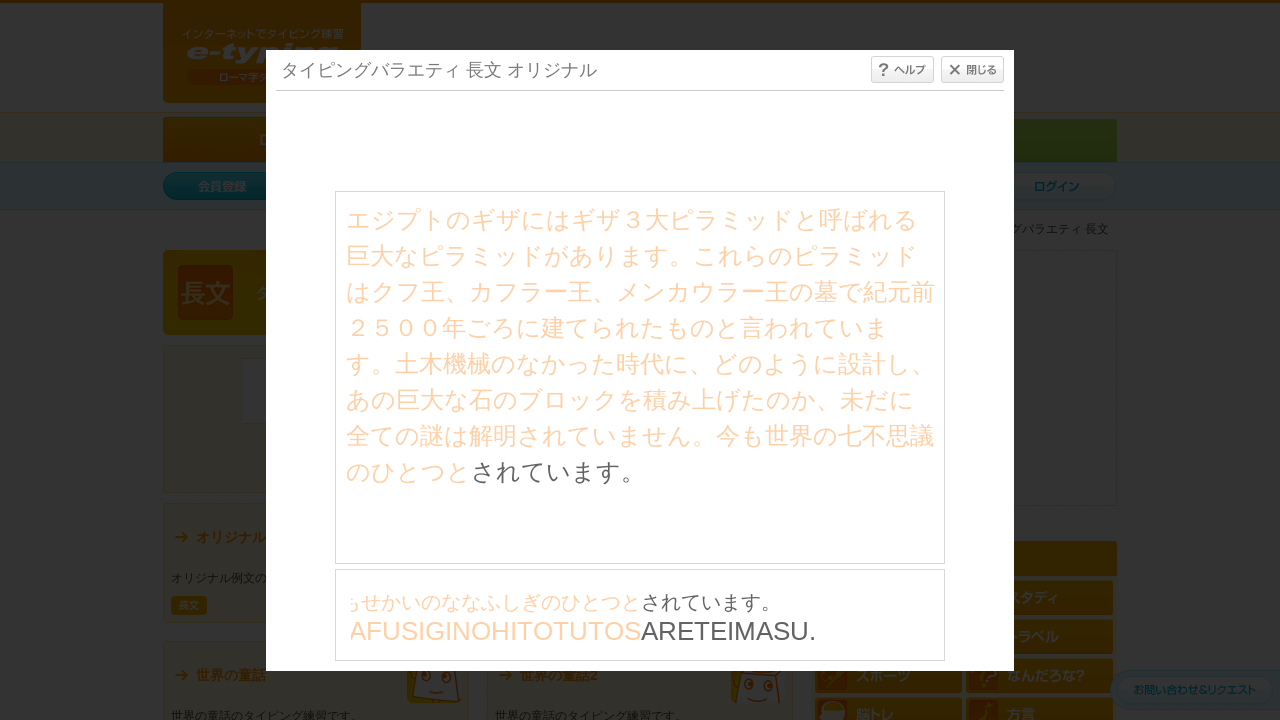

Typed character: 'A'
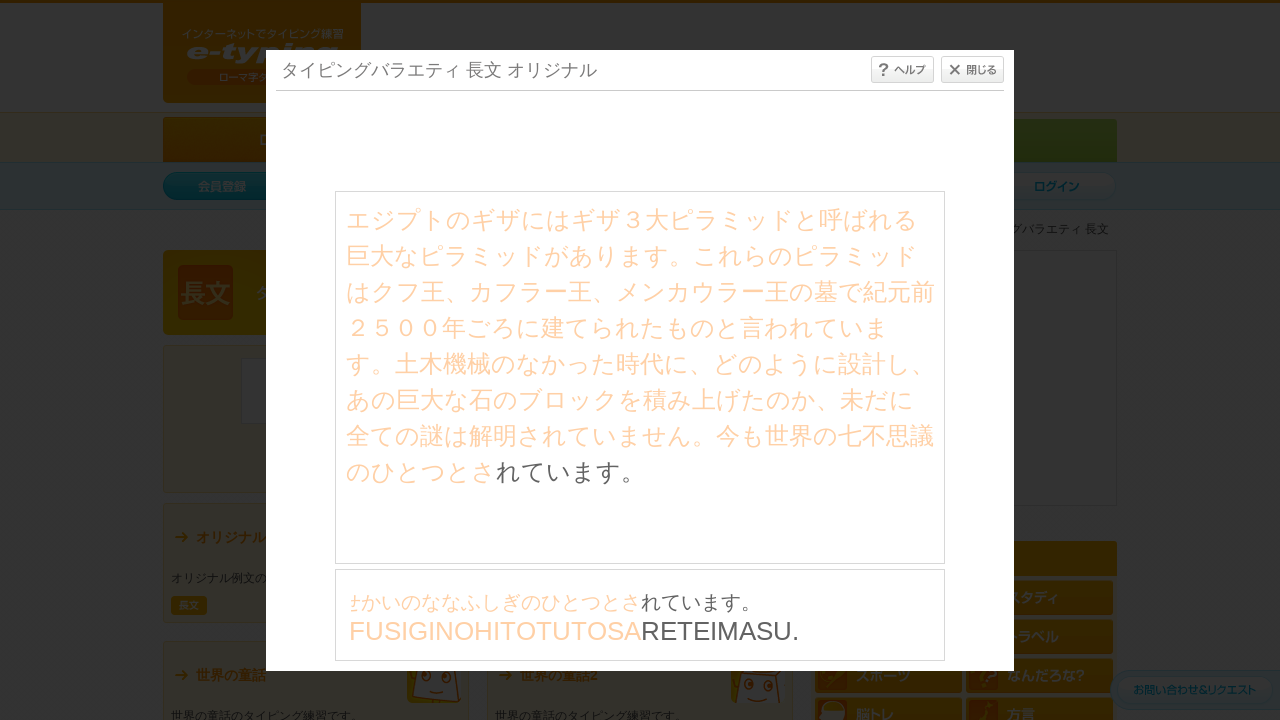

Waited 30ms before next keystroke
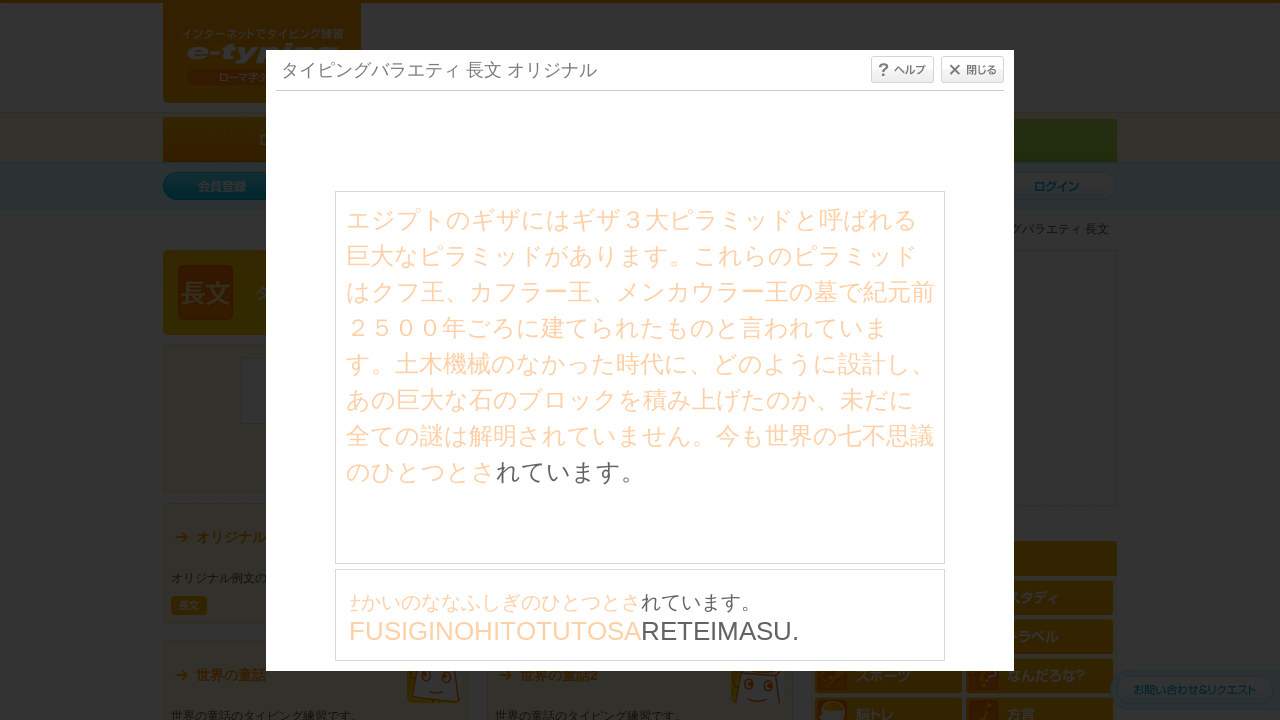

Typed character: 'R'
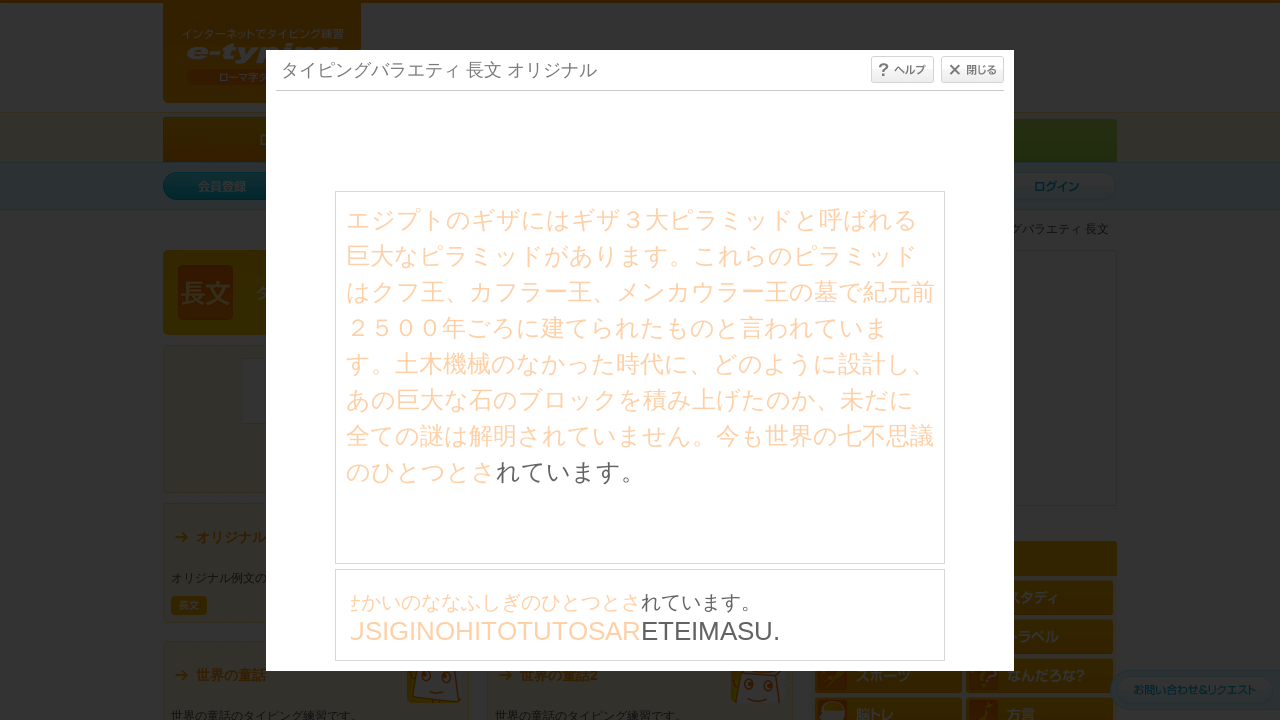

Waited 30ms before next keystroke
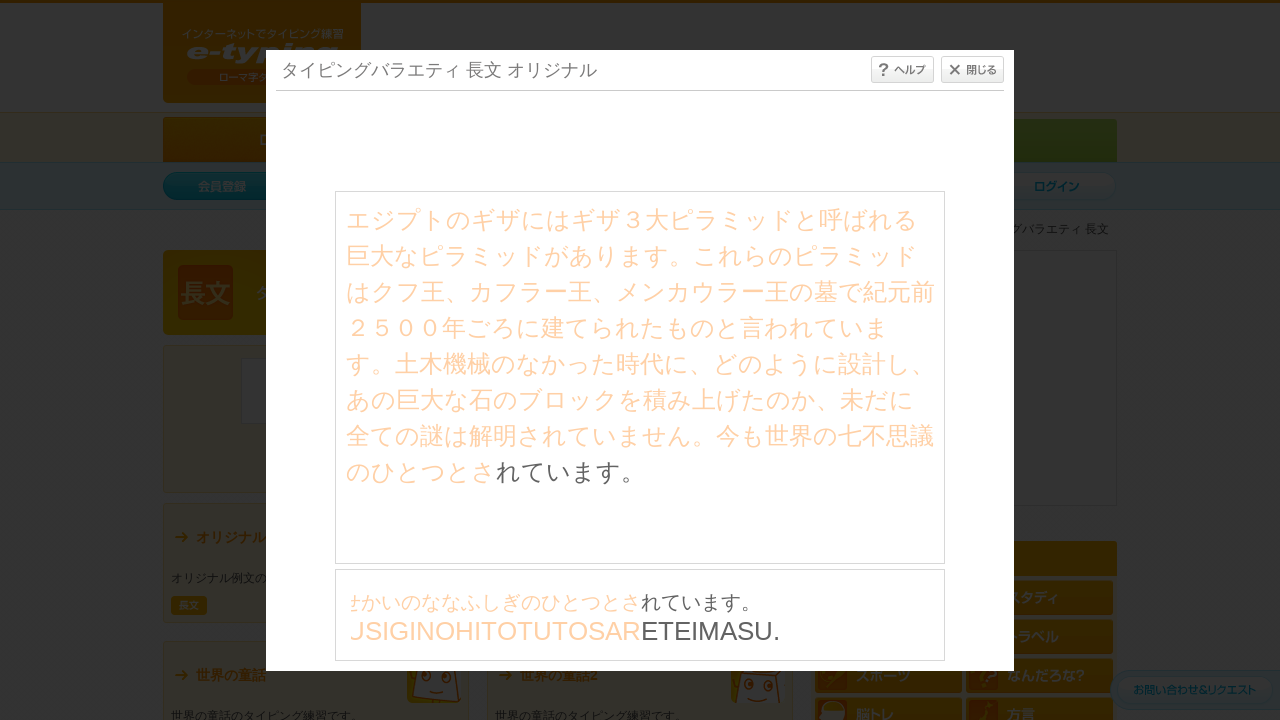

Typed character: 'E'
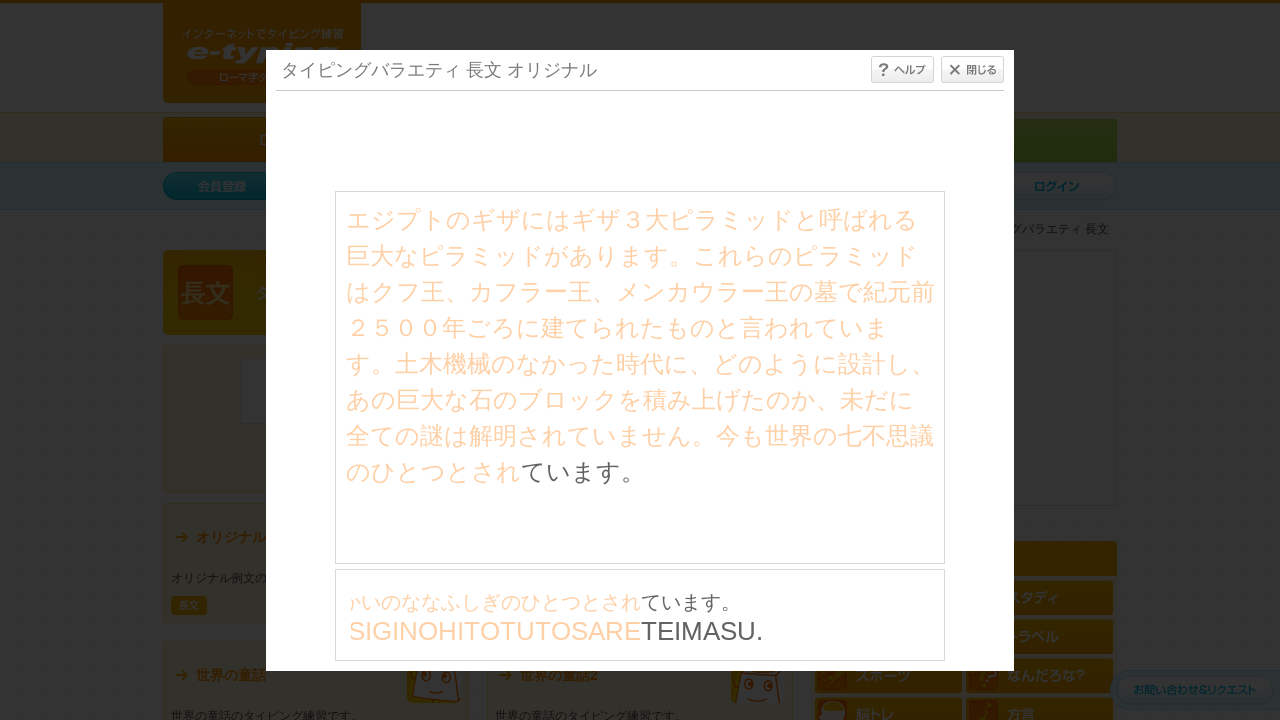

Waited 30ms before next keystroke
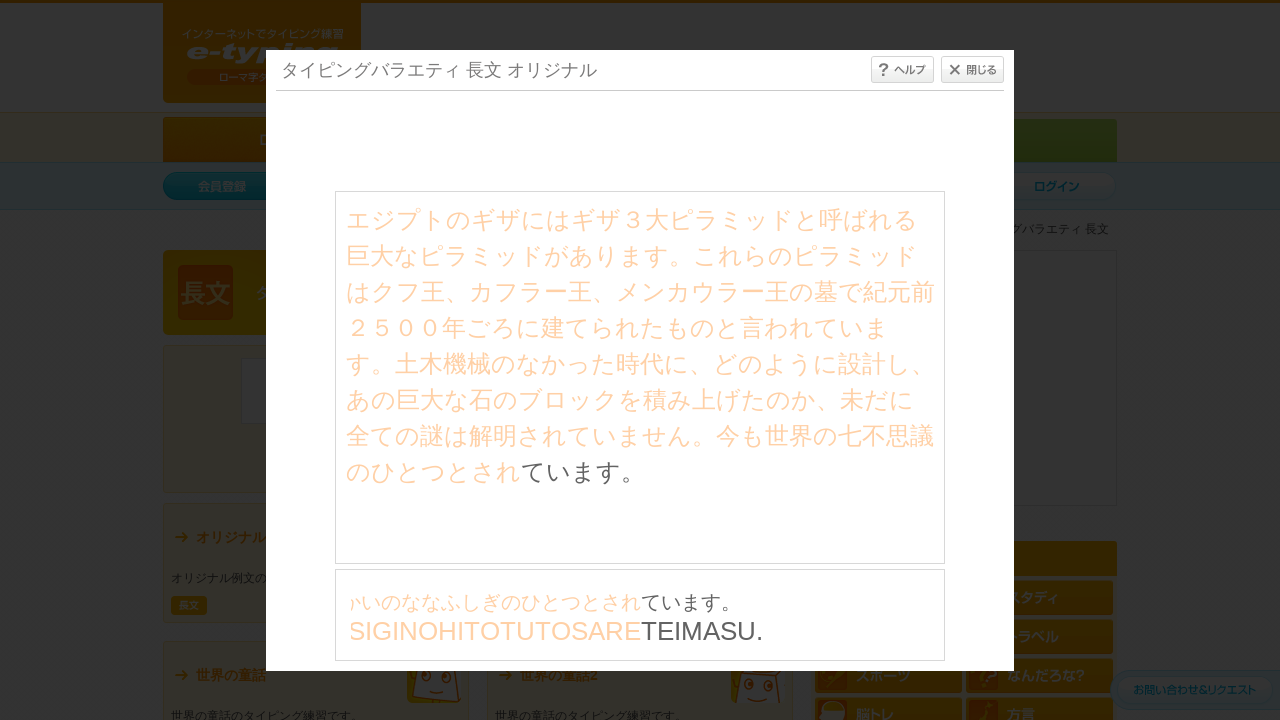

Typed character: 'T'
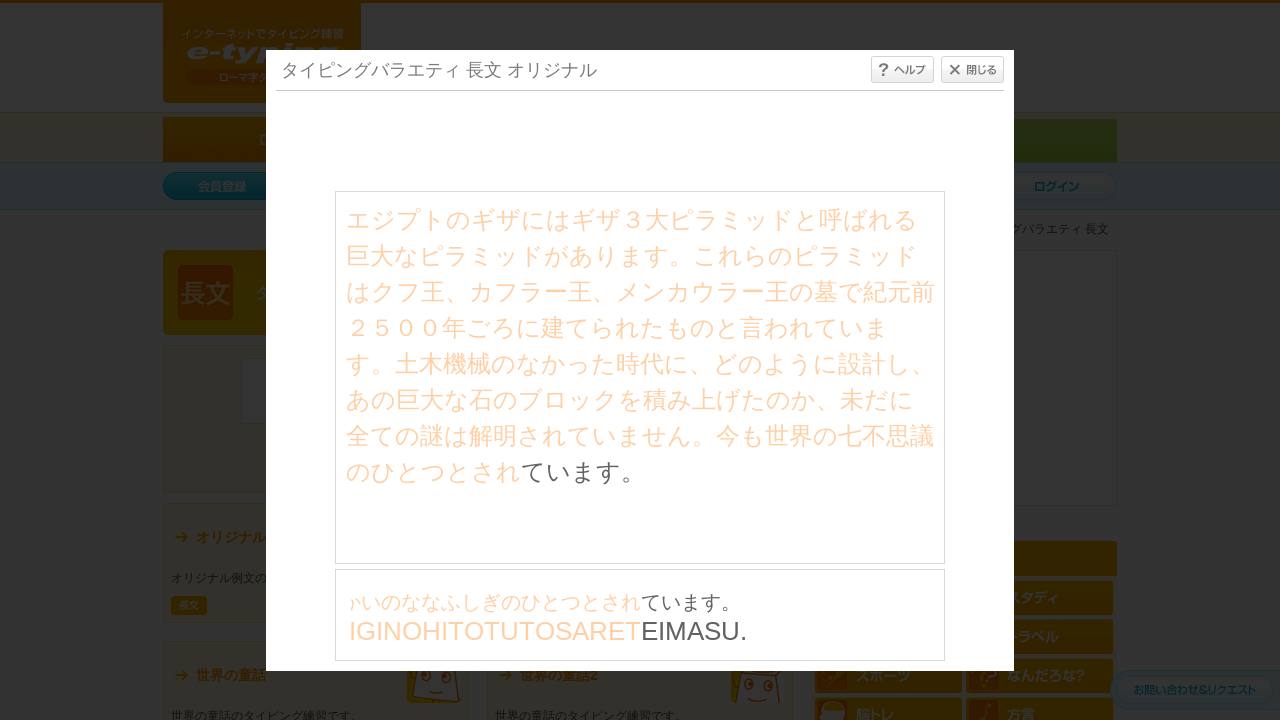

Waited 30ms before next keystroke
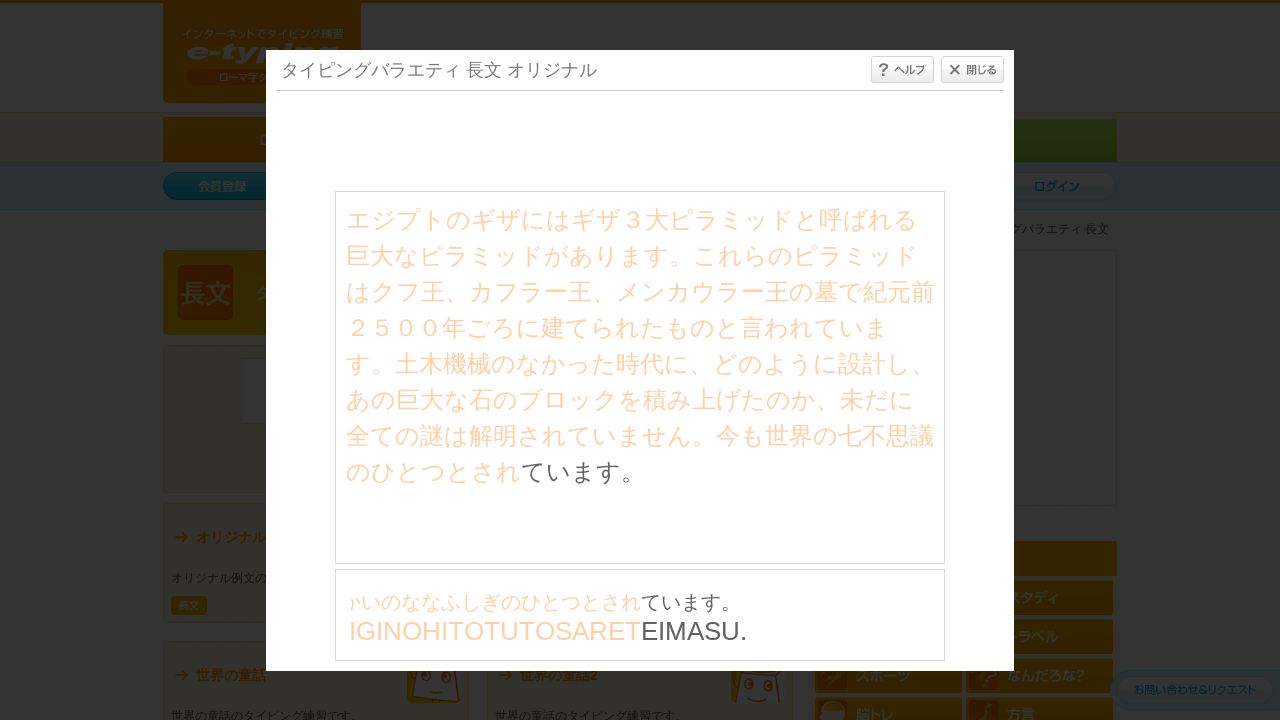

Typed character: 'E'
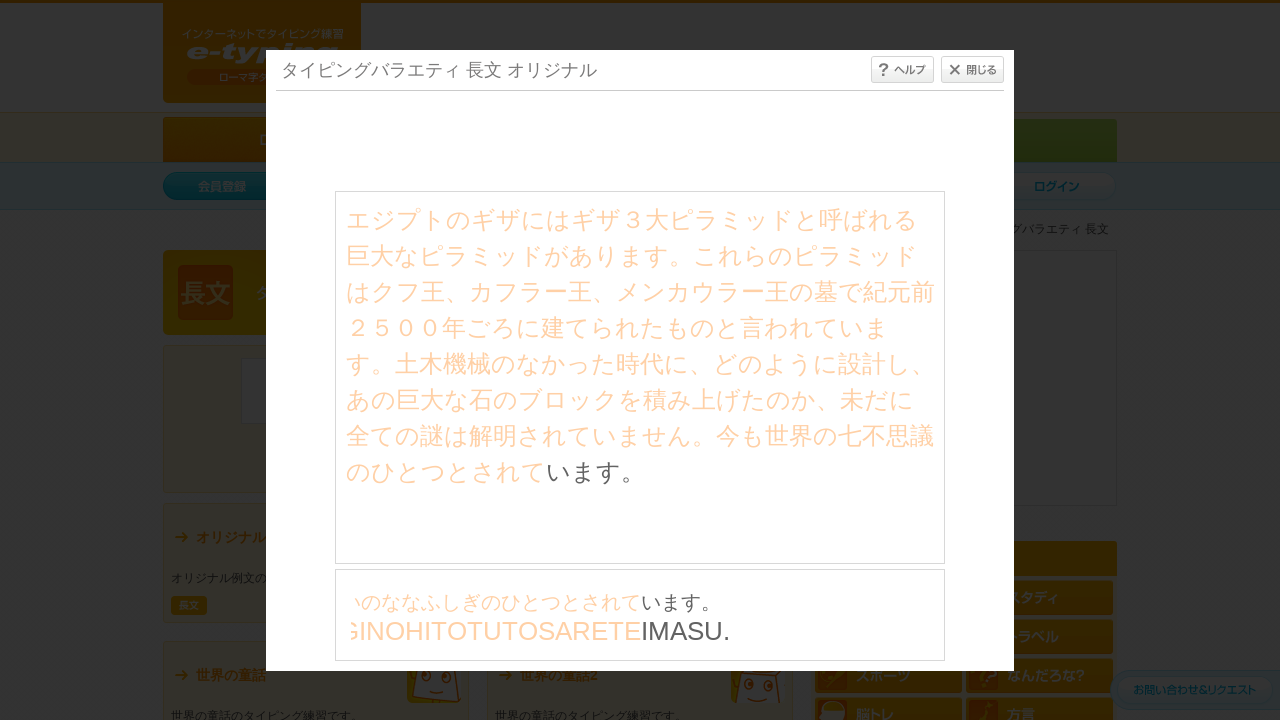

Waited 30ms before next keystroke
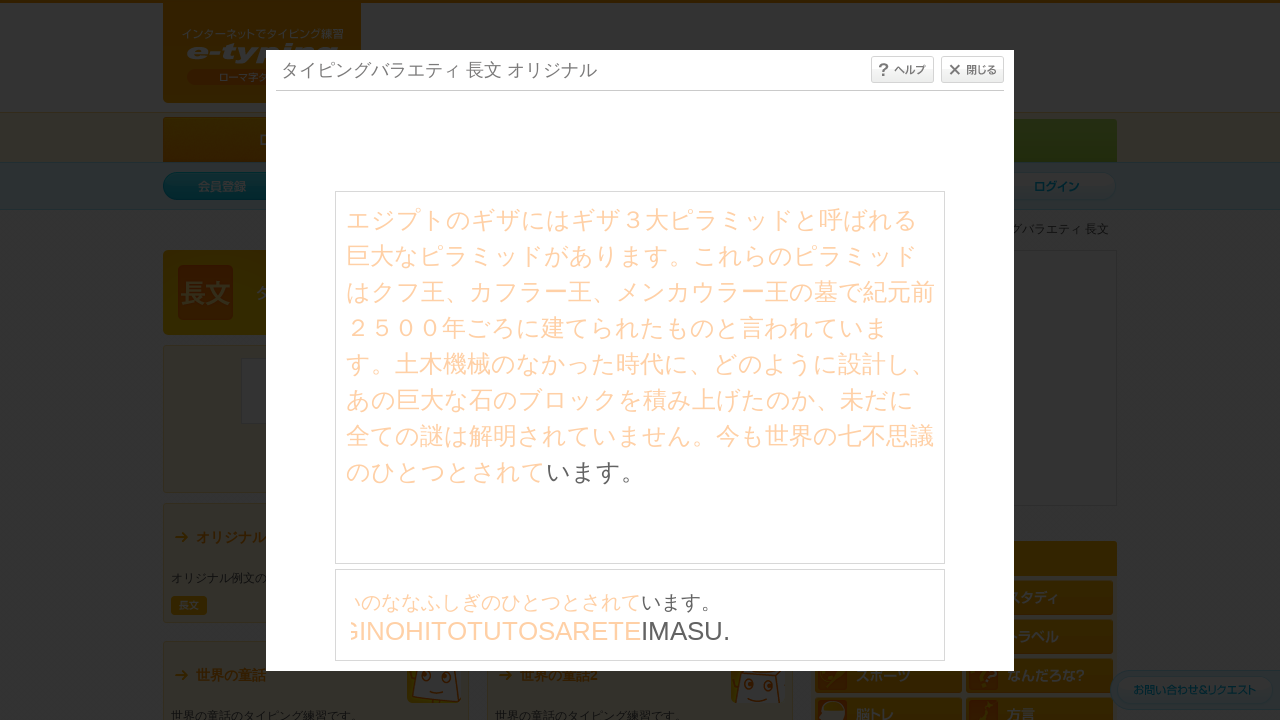

Typed character: 'I'
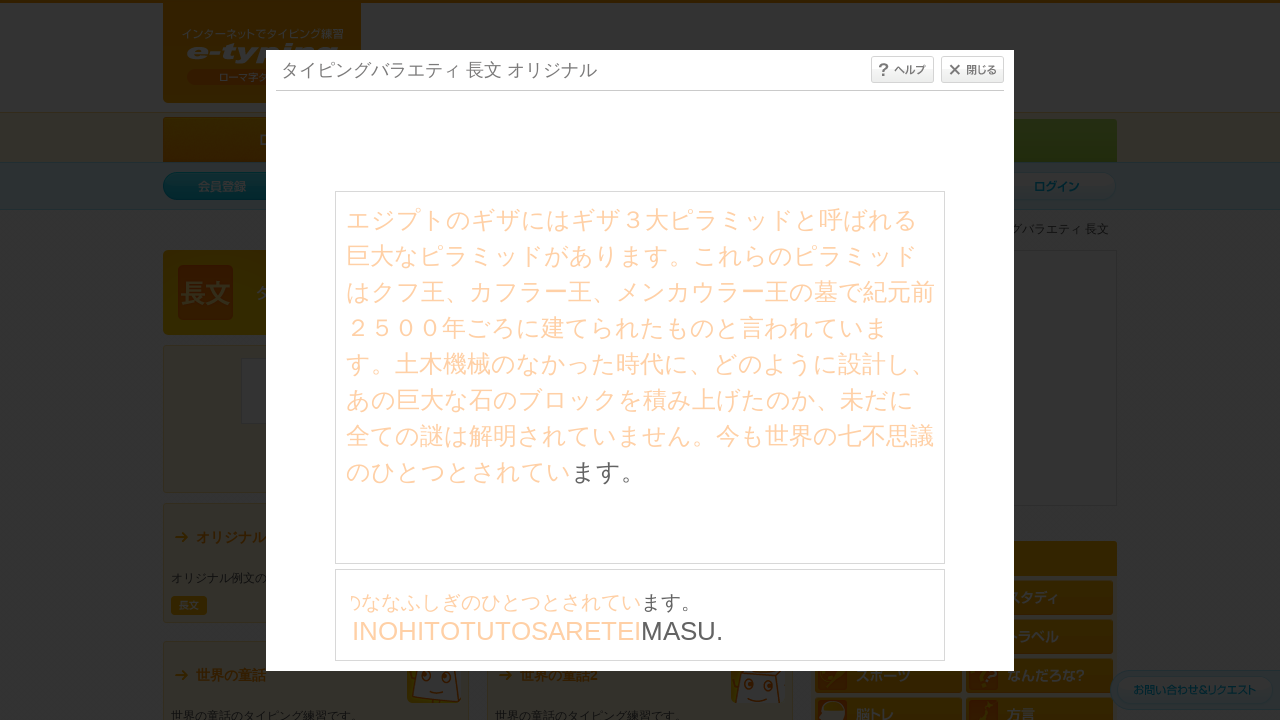

Waited 30ms before next keystroke
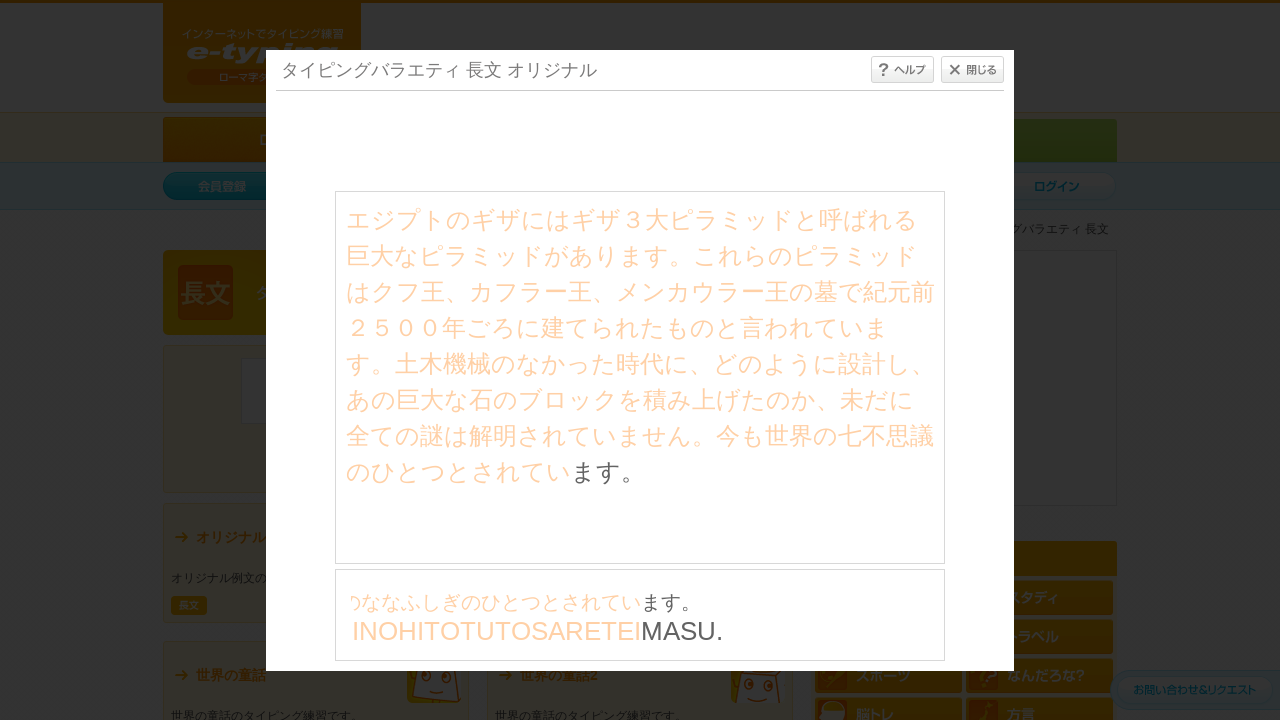

Typed character: 'M'
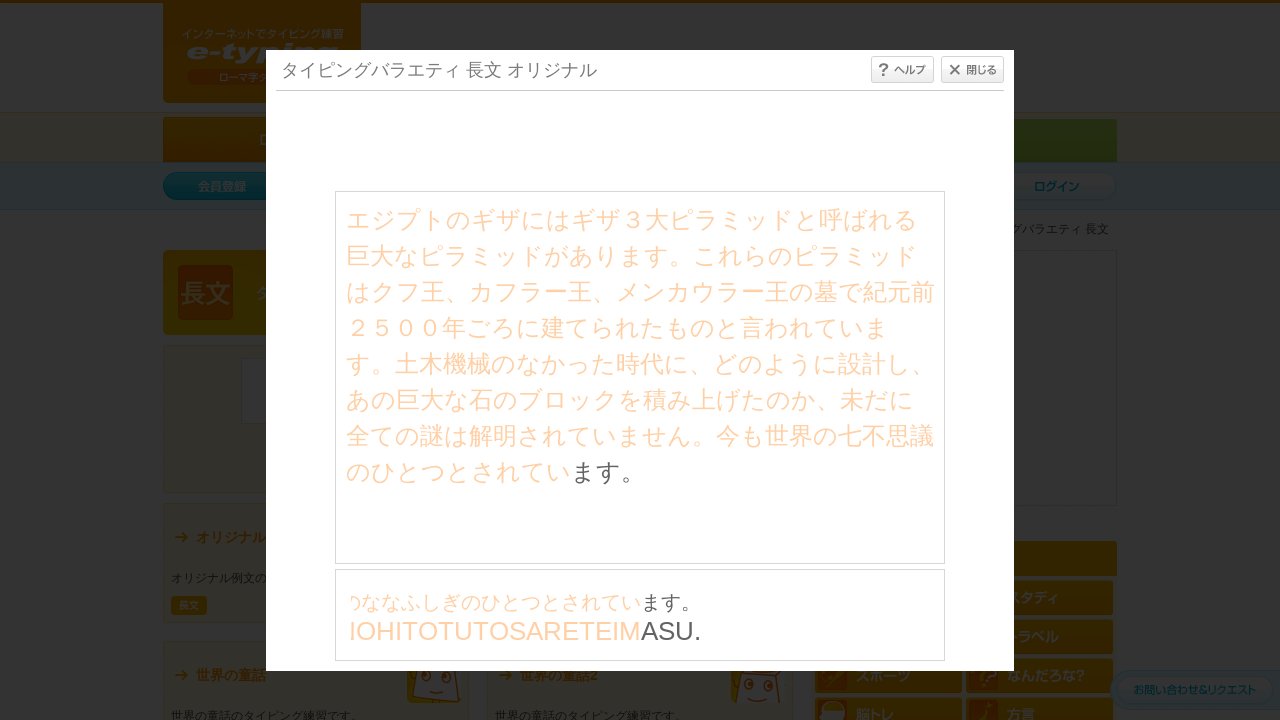

Waited 30ms before next keystroke
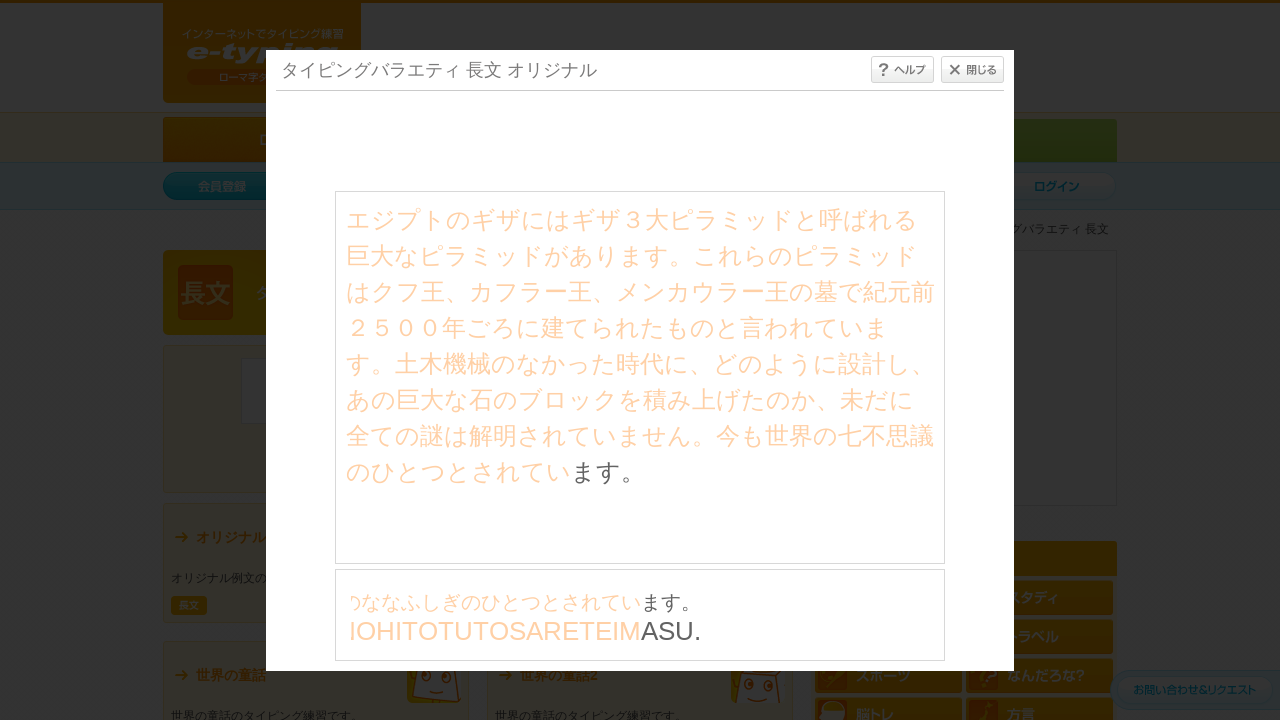

Typed character: 'A'
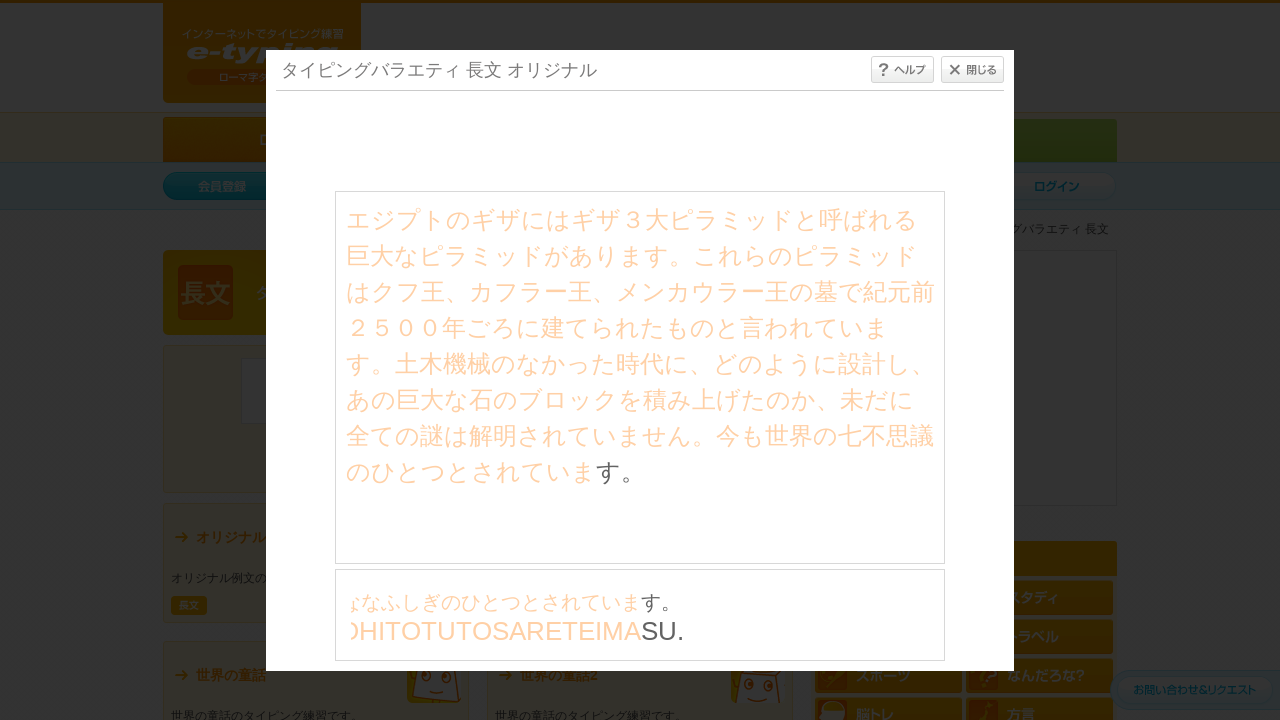

Waited 30ms before next keystroke
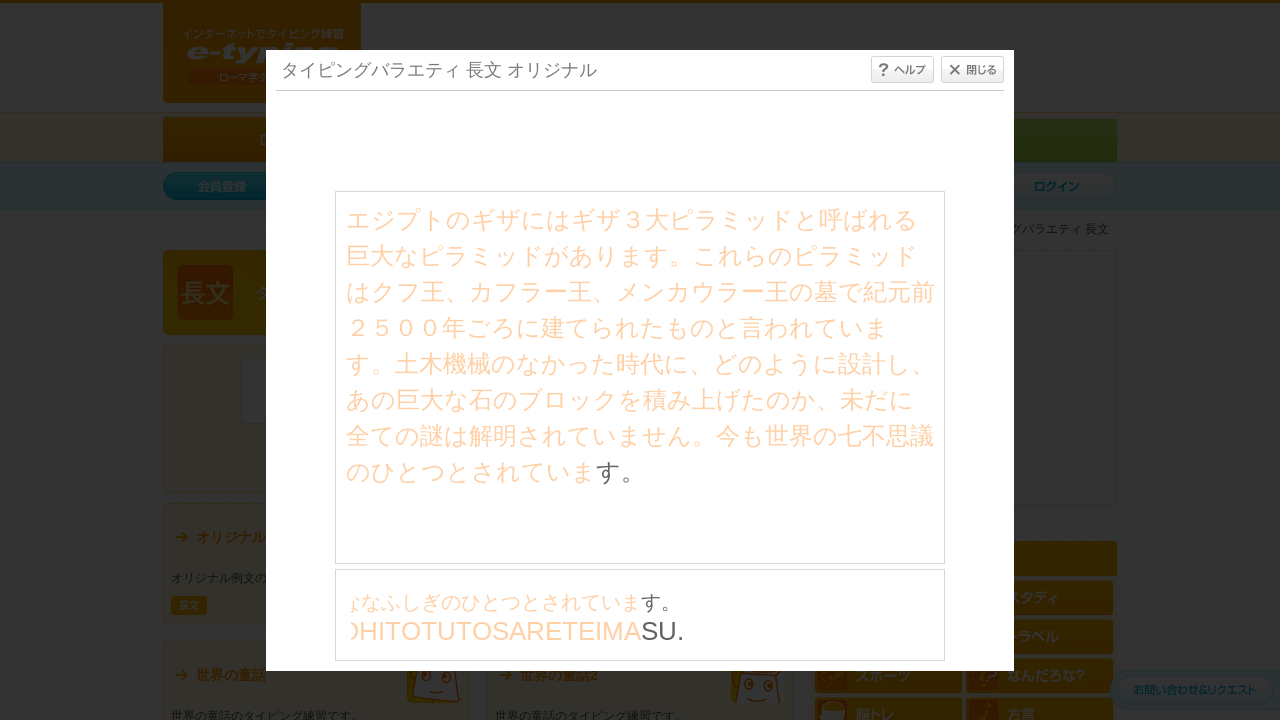

Typed character: 'S'
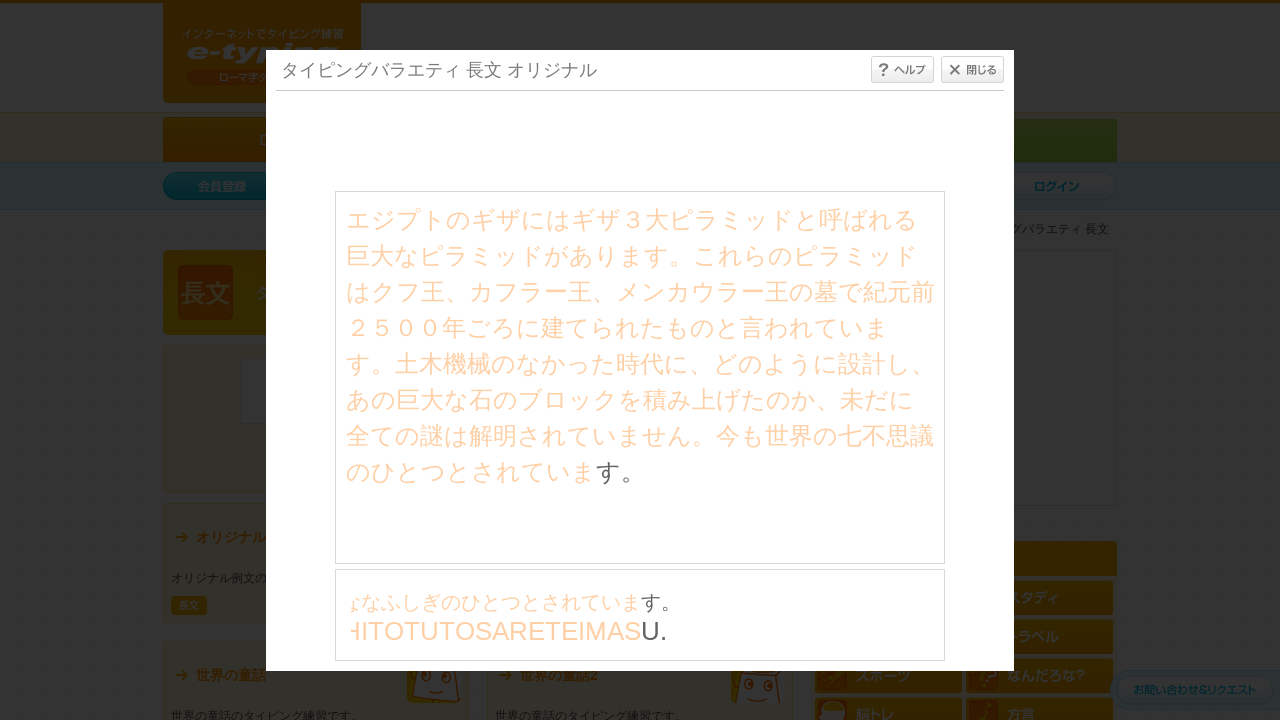

Waited 30ms before next keystroke
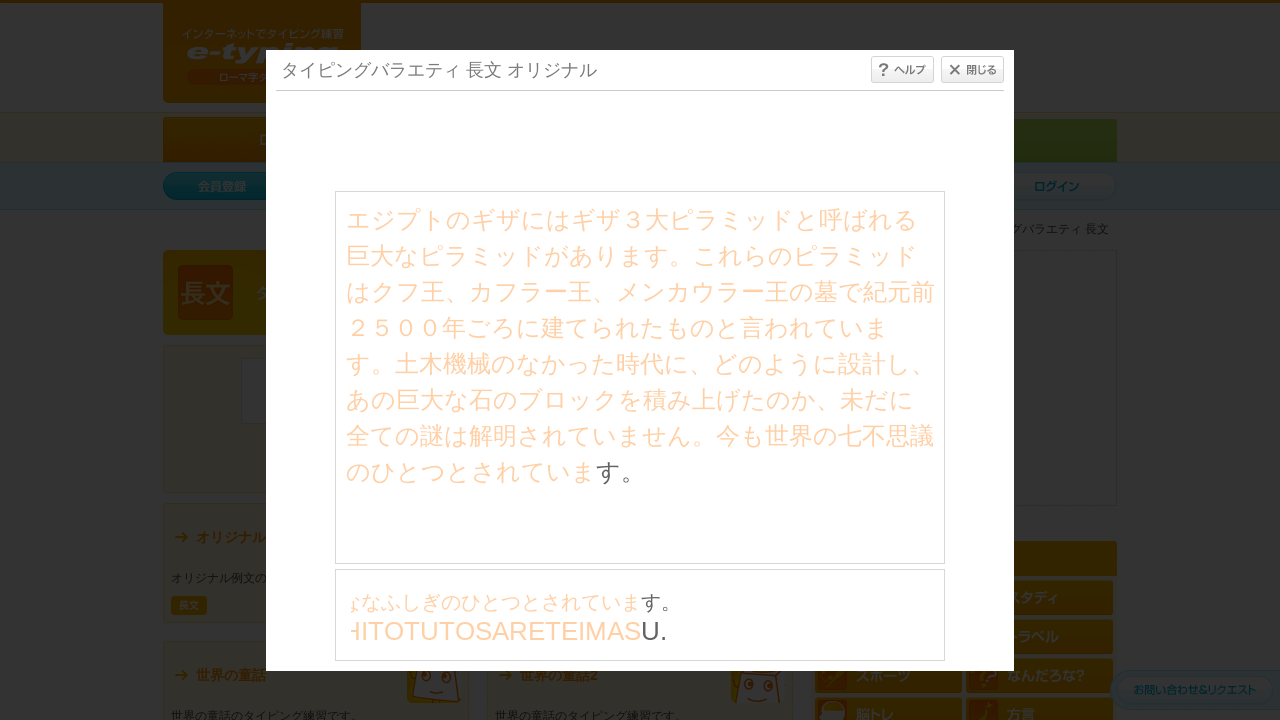

Typed character: 'U'
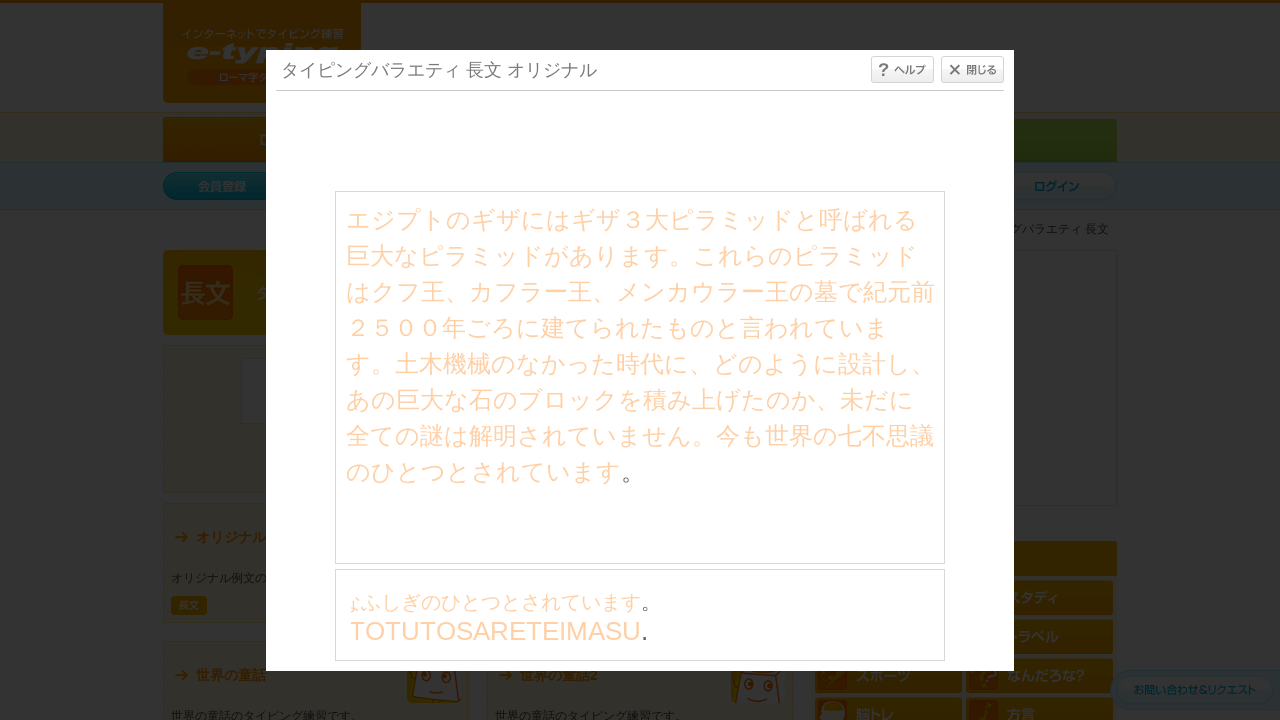

Waited 30ms before next keystroke
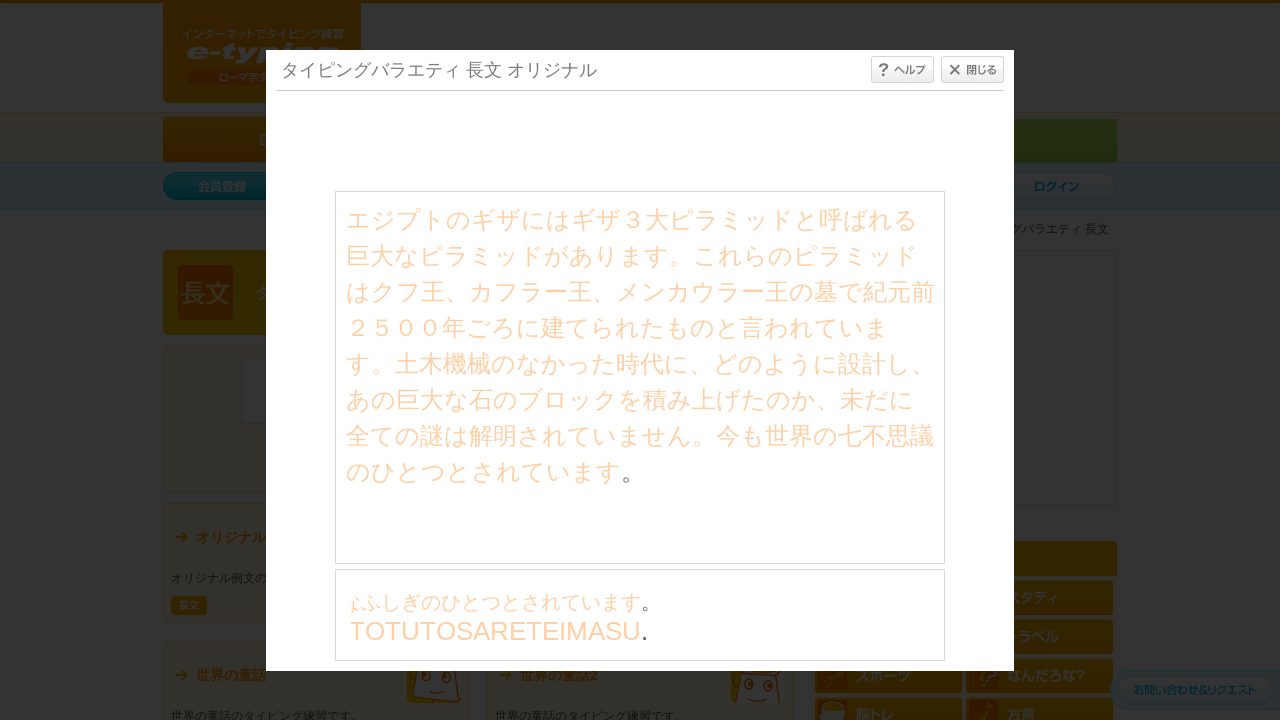

Typed character: '.'
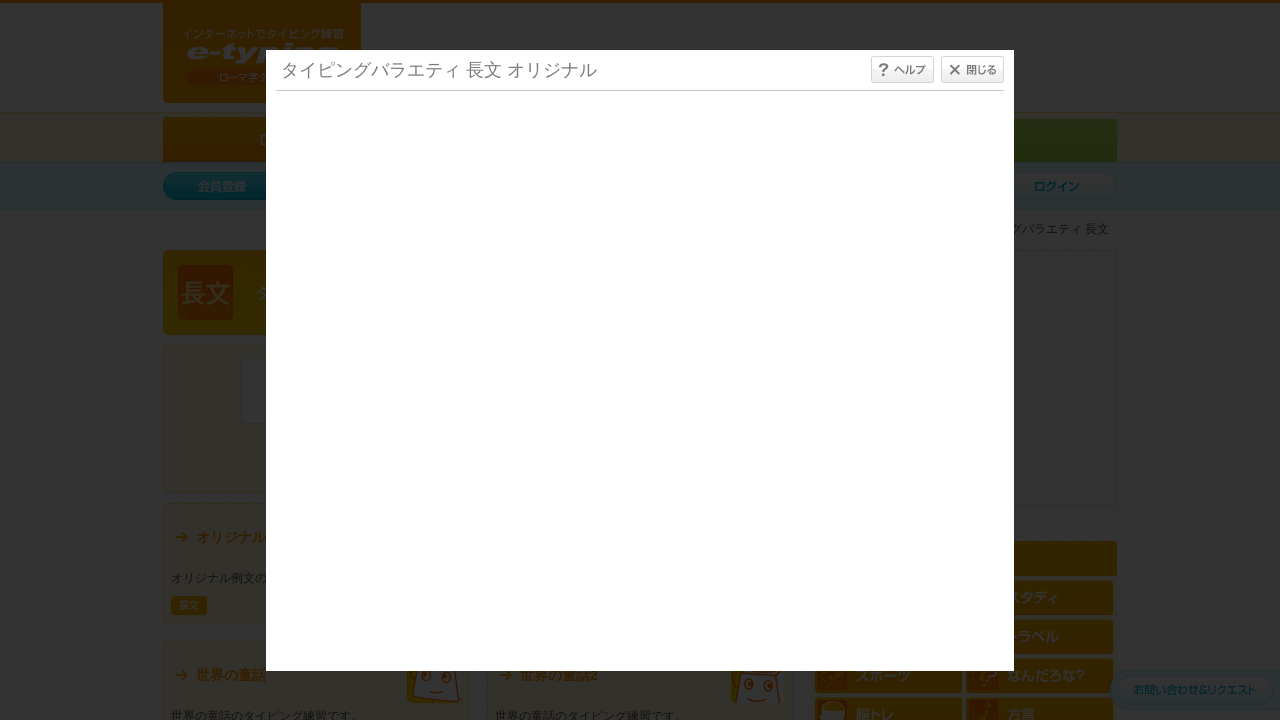

Waited 30ms before next keystroke
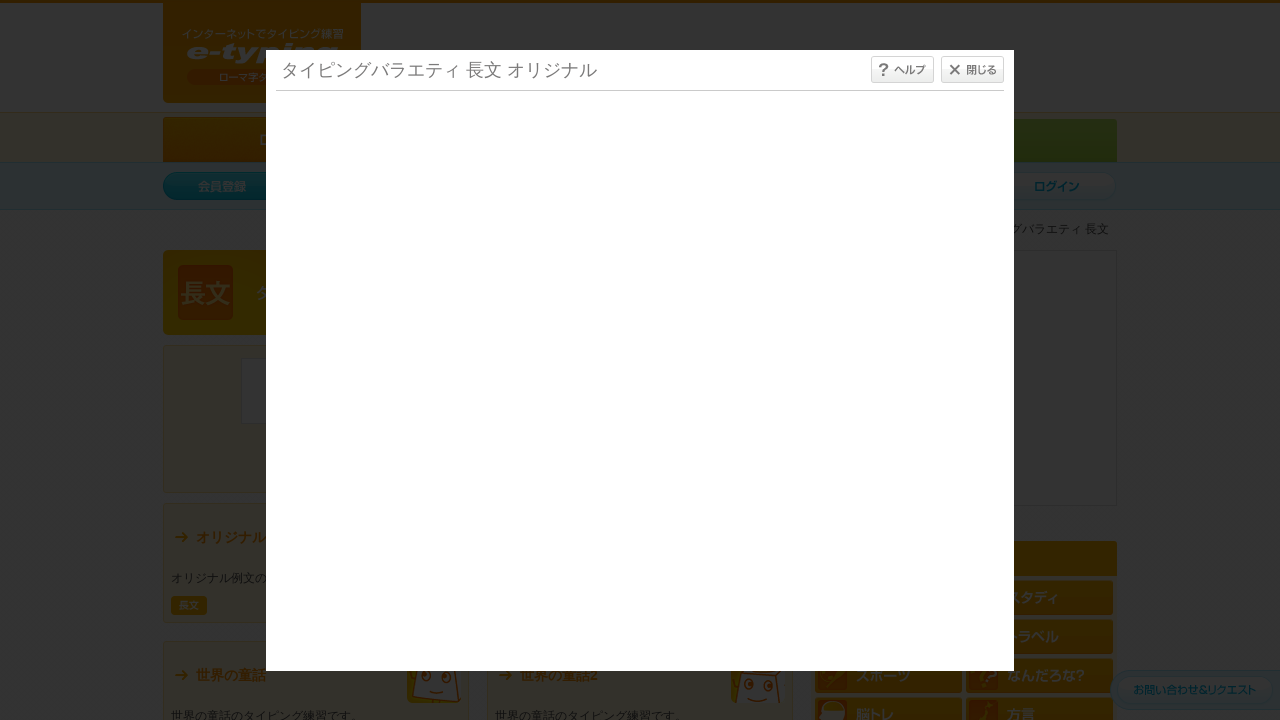

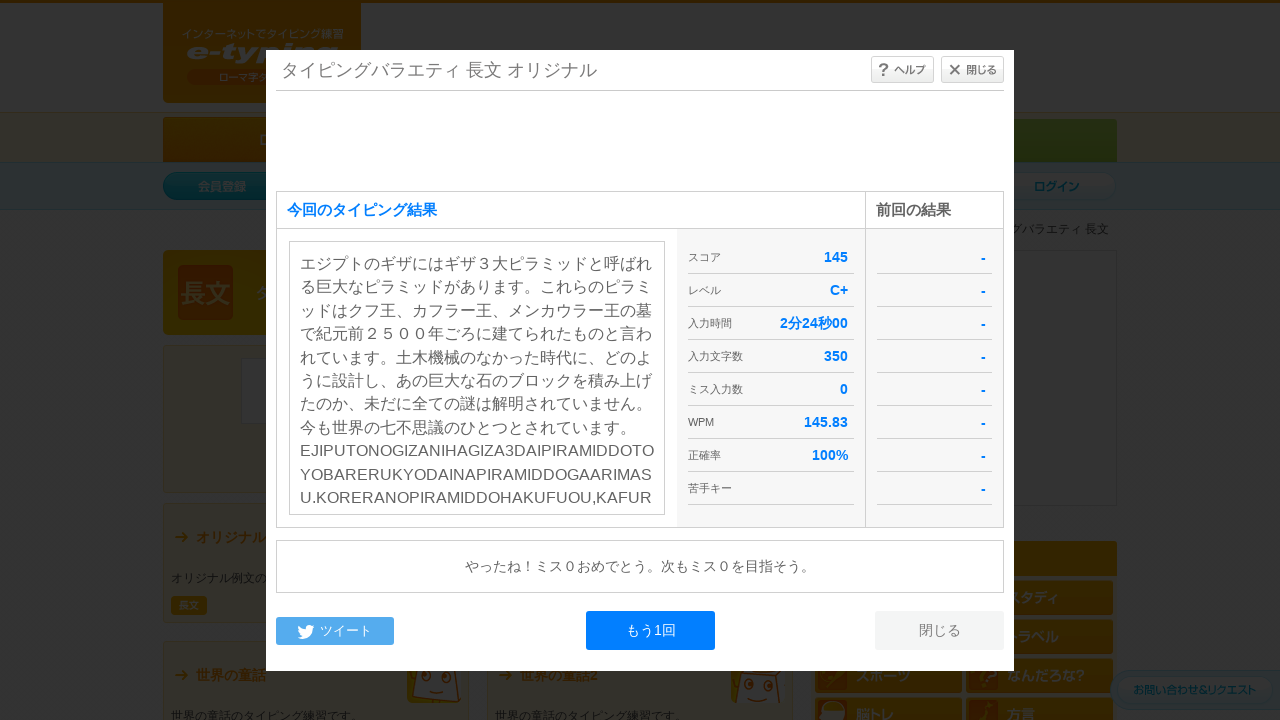